Automates a typing speed test by extracting the text to type and entering it into the input field

Starting URL: https://humanbenchmark.com/tests/typing

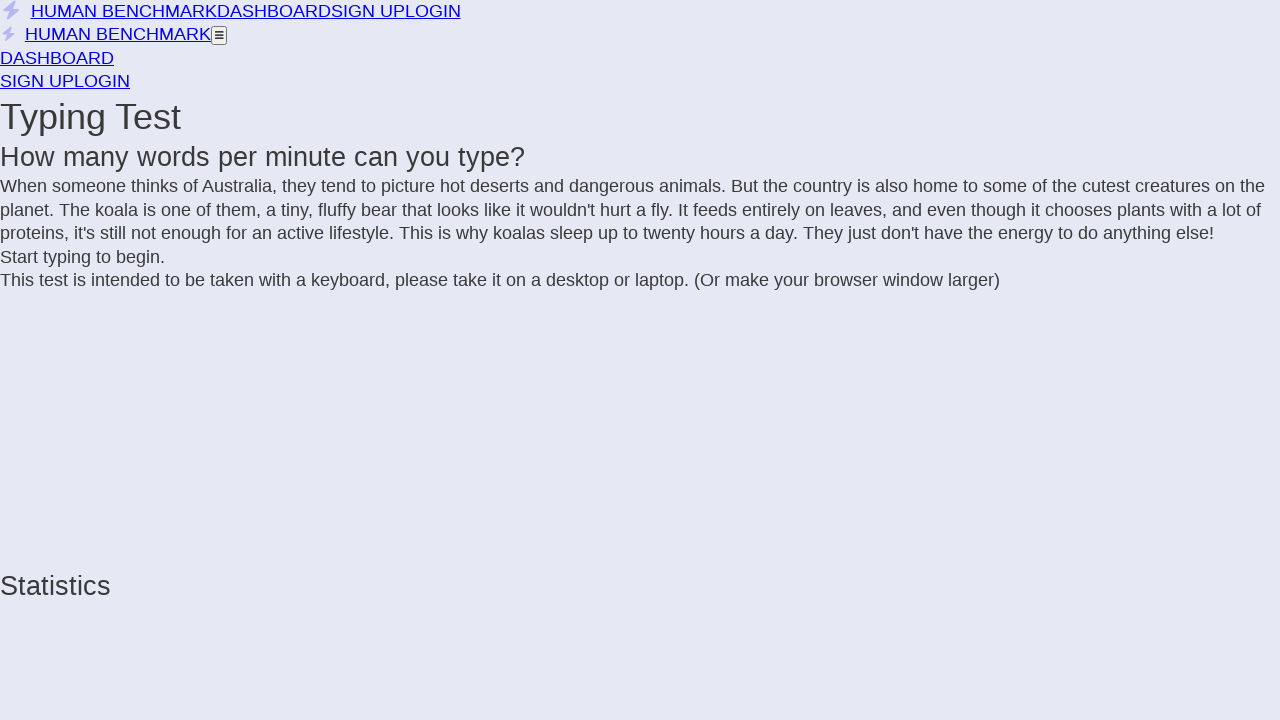

Typing test loaded and current incomplete span element is visible
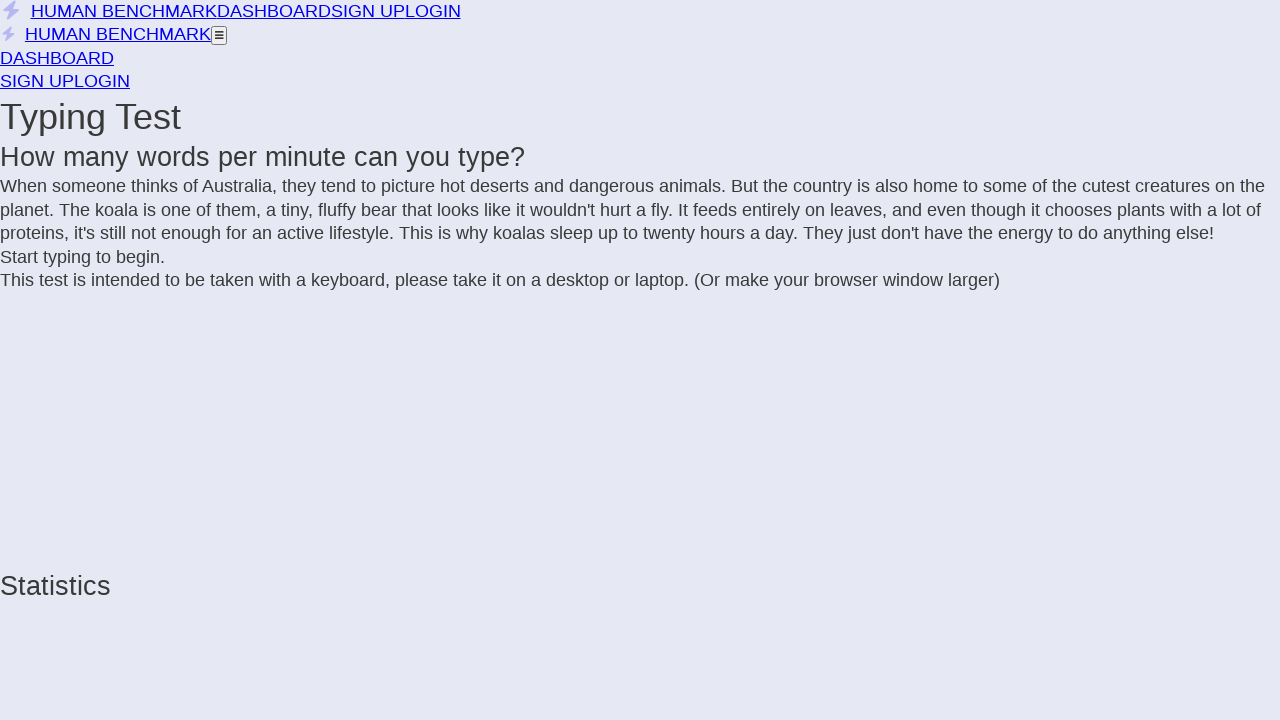

Extracted initial text from current incomplete span
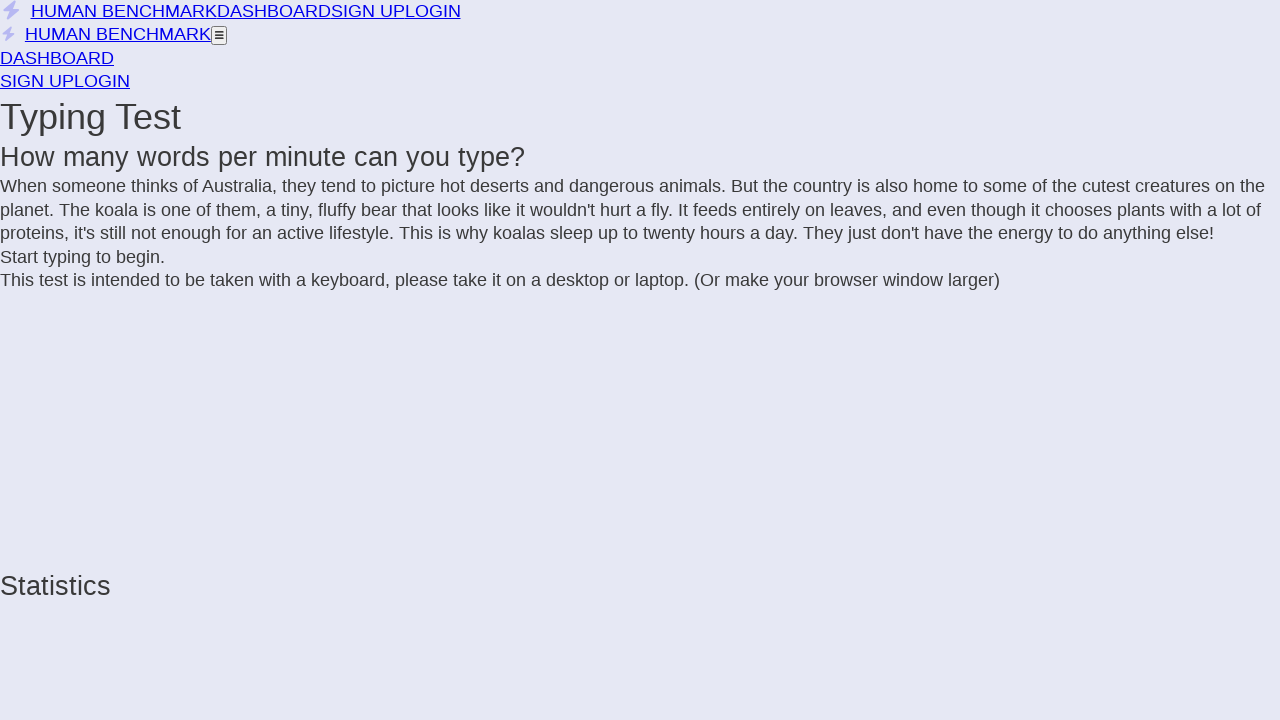

Retrieved all incomplete letter spans
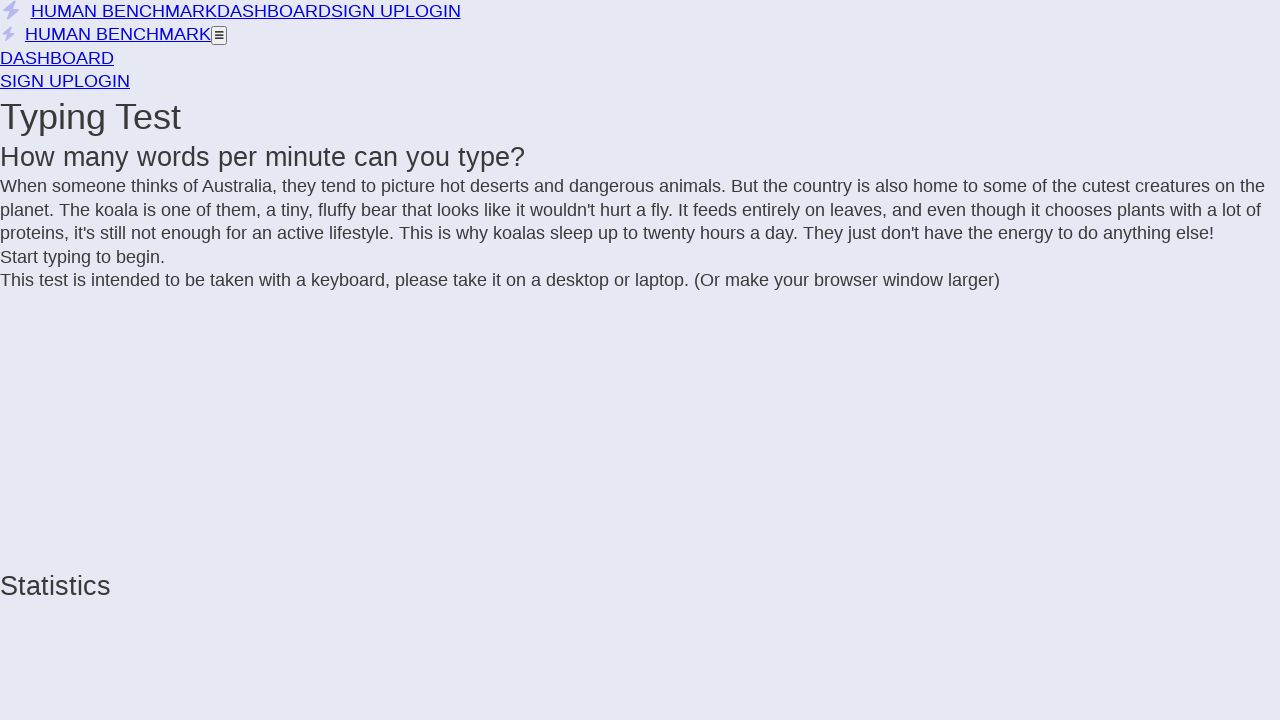

Extracted text from incomplete letter span
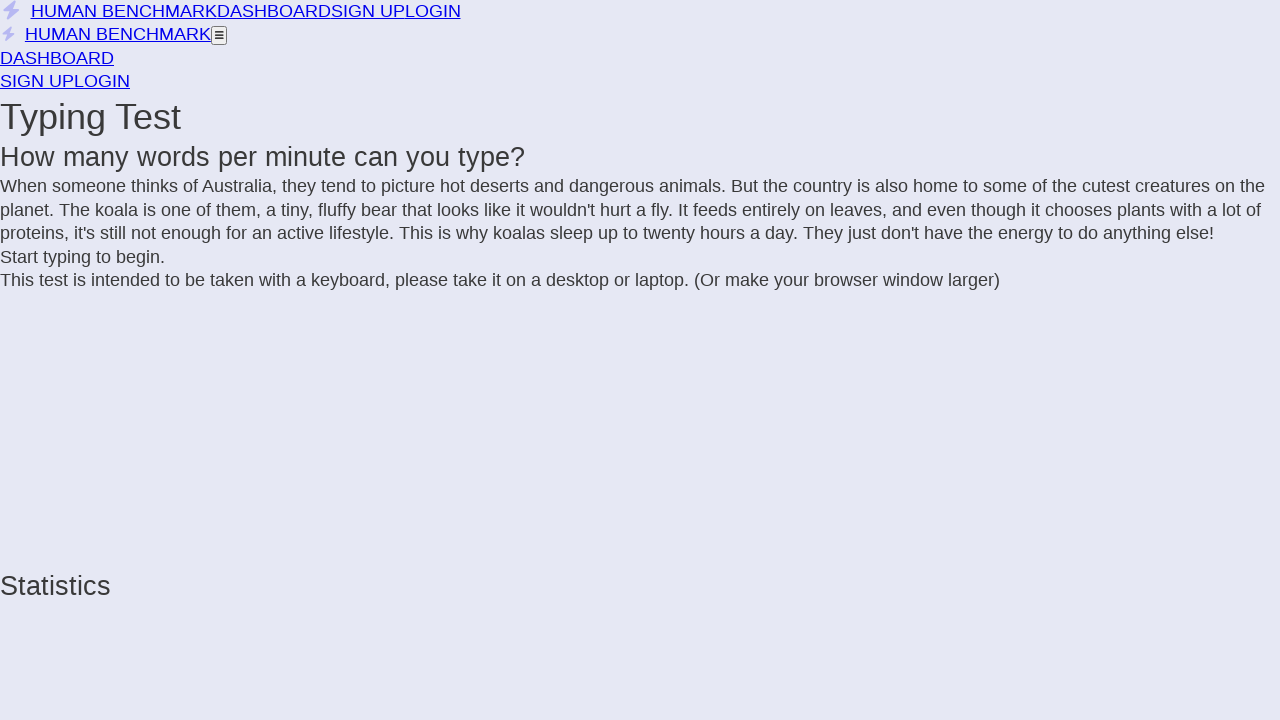

Added 'W' to text
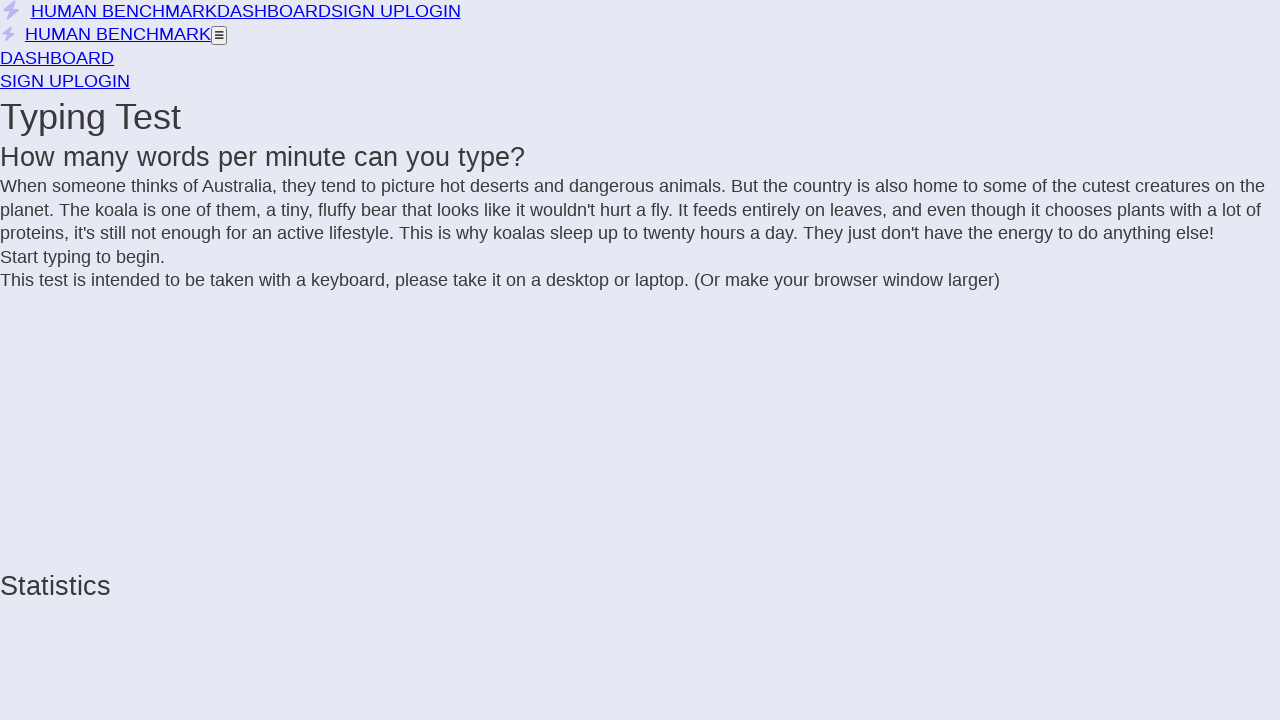

Extracted text from incomplete letter span
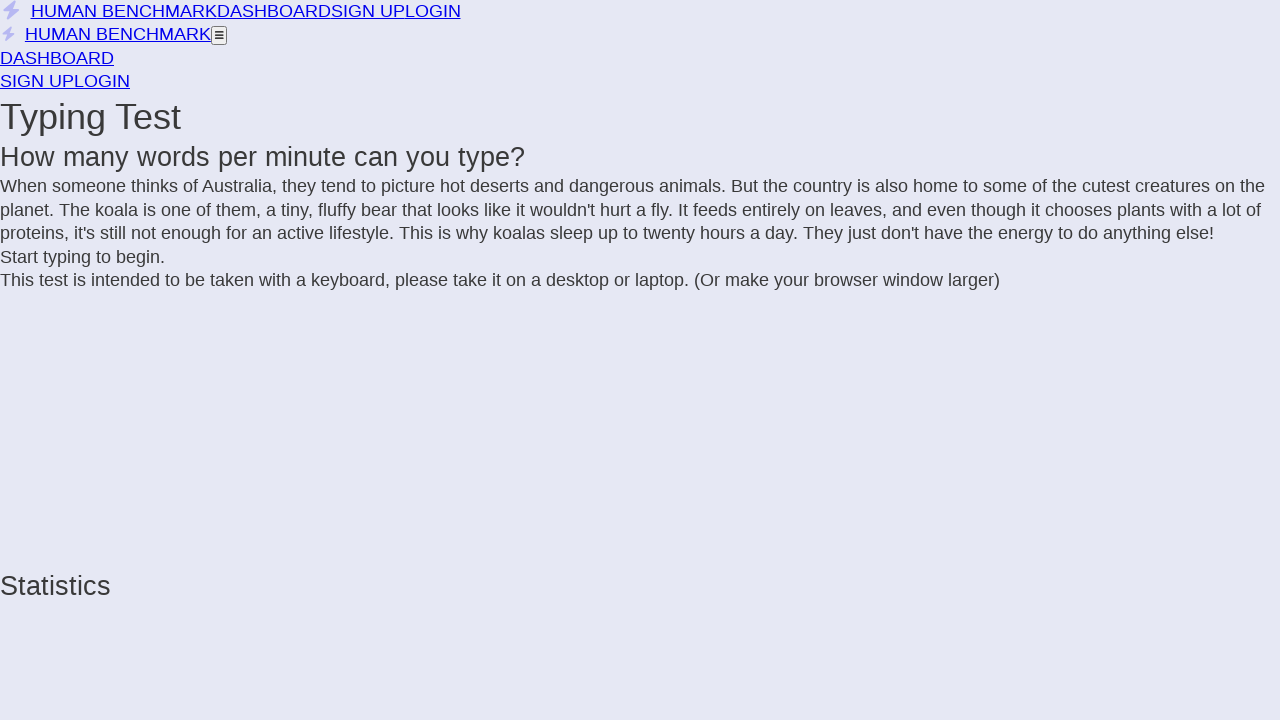

Added 'h' to text
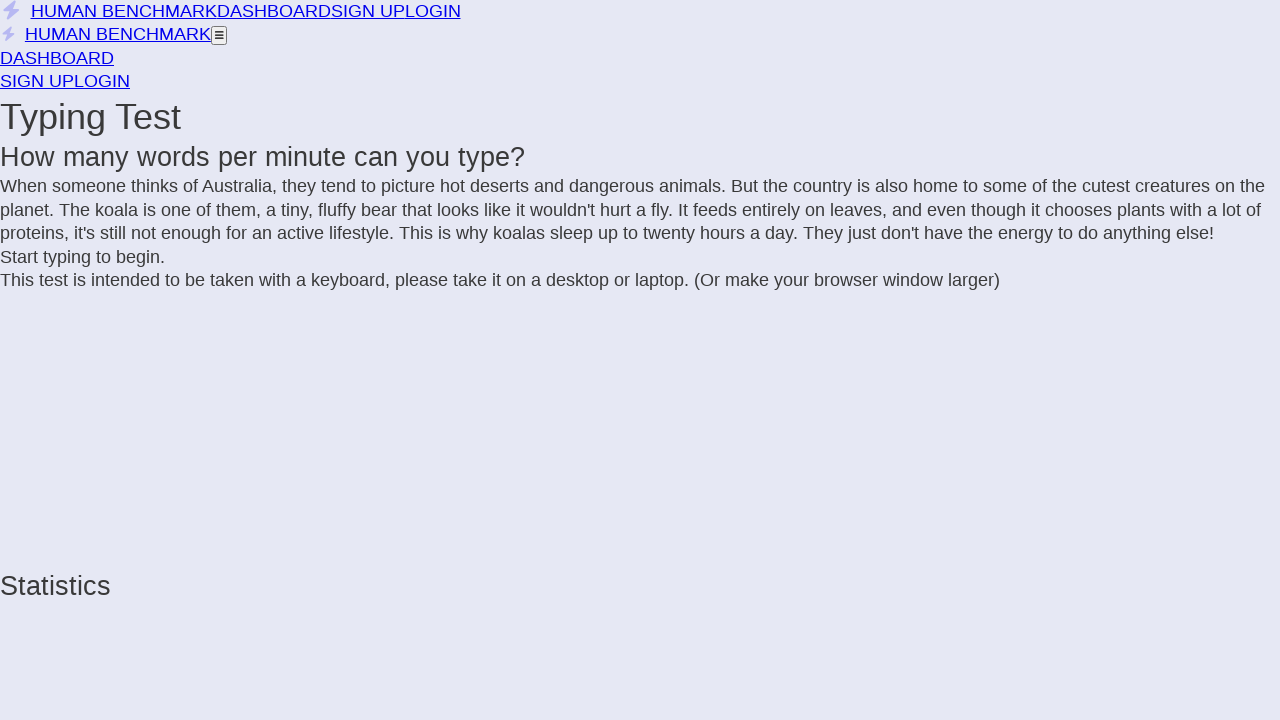

Extracted text from incomplete letter span
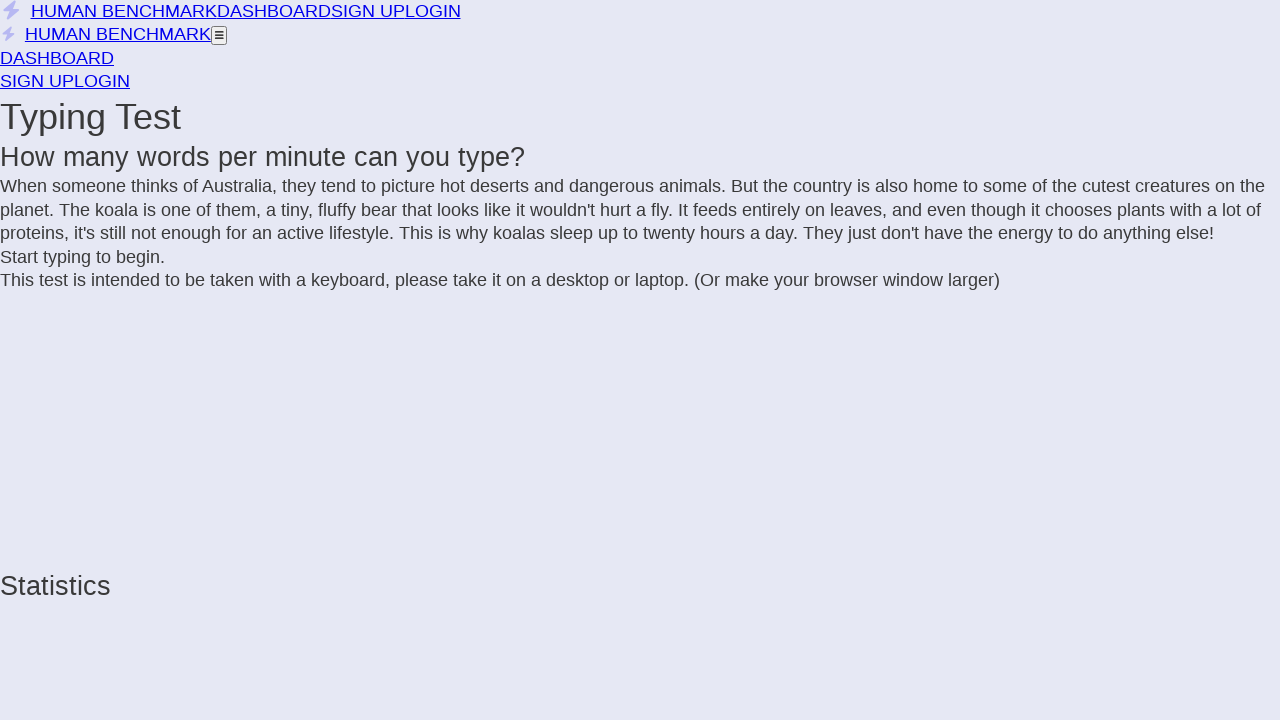

Added 'e' to text
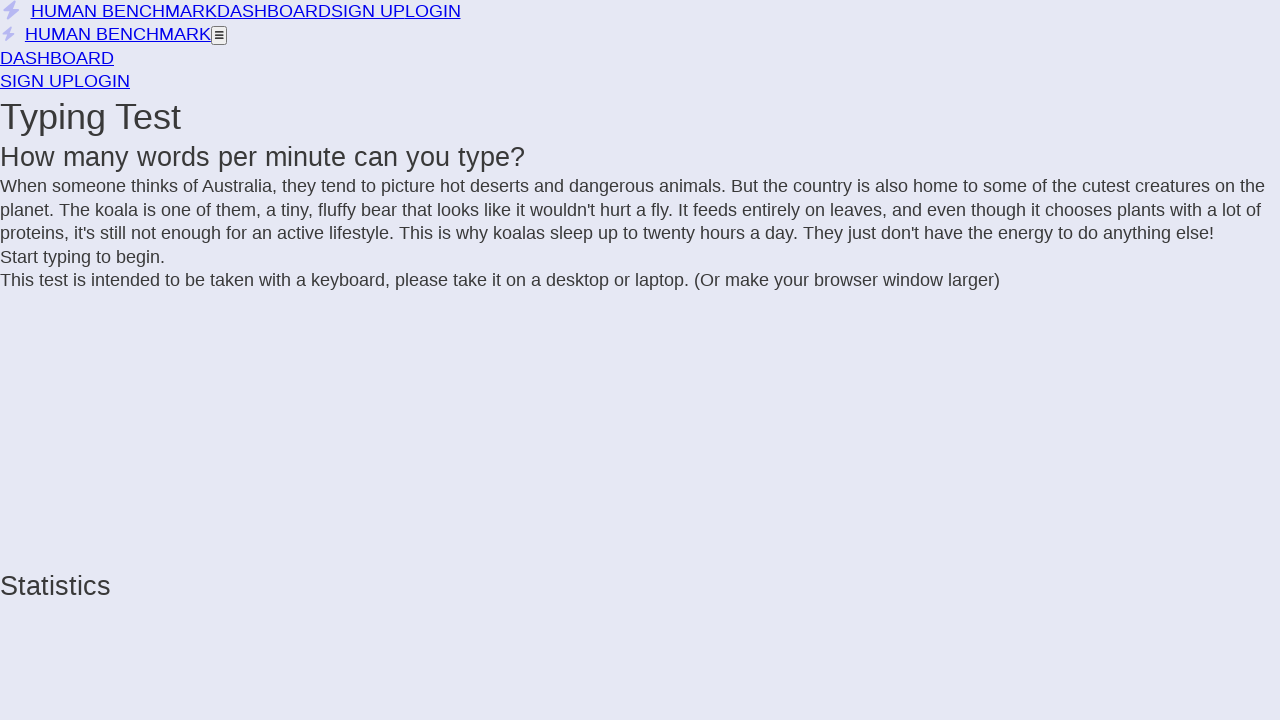

Extracted text from incomplete letter span
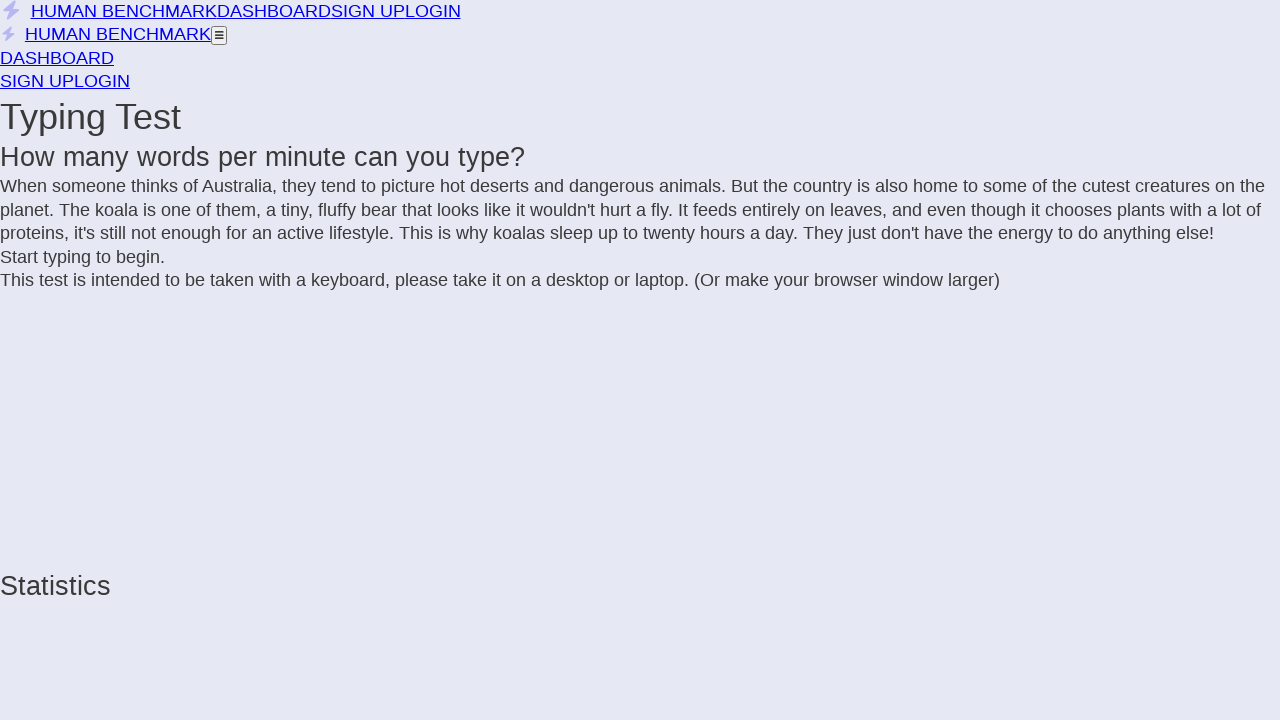

Added 'n' to text
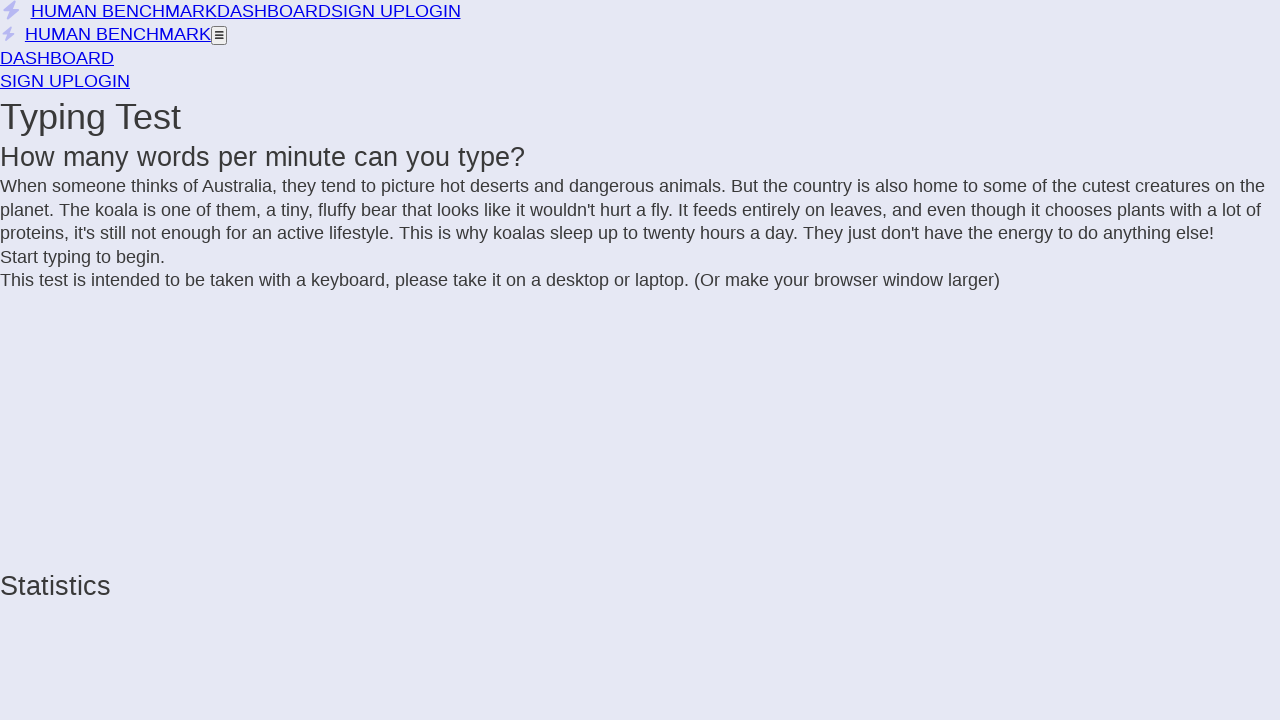

Extracted text from incomplete letter span
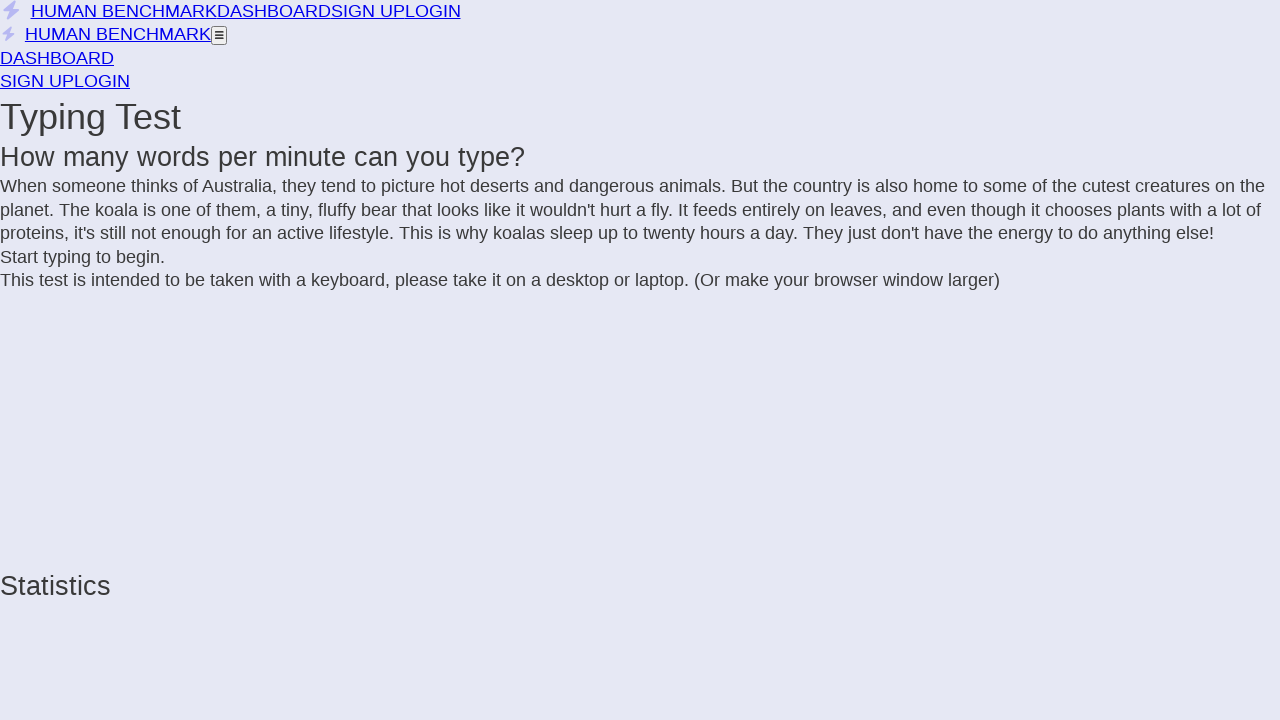

Added ' ' to text
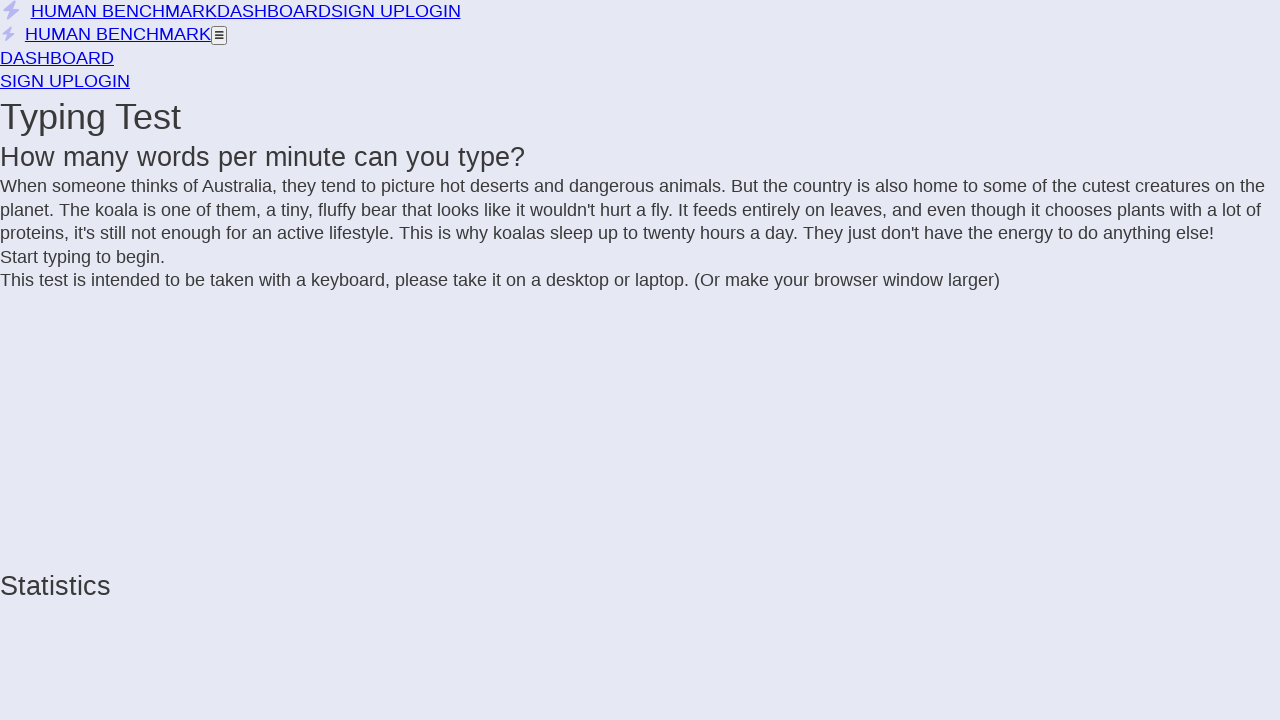

Extracted text from incomplete letter span
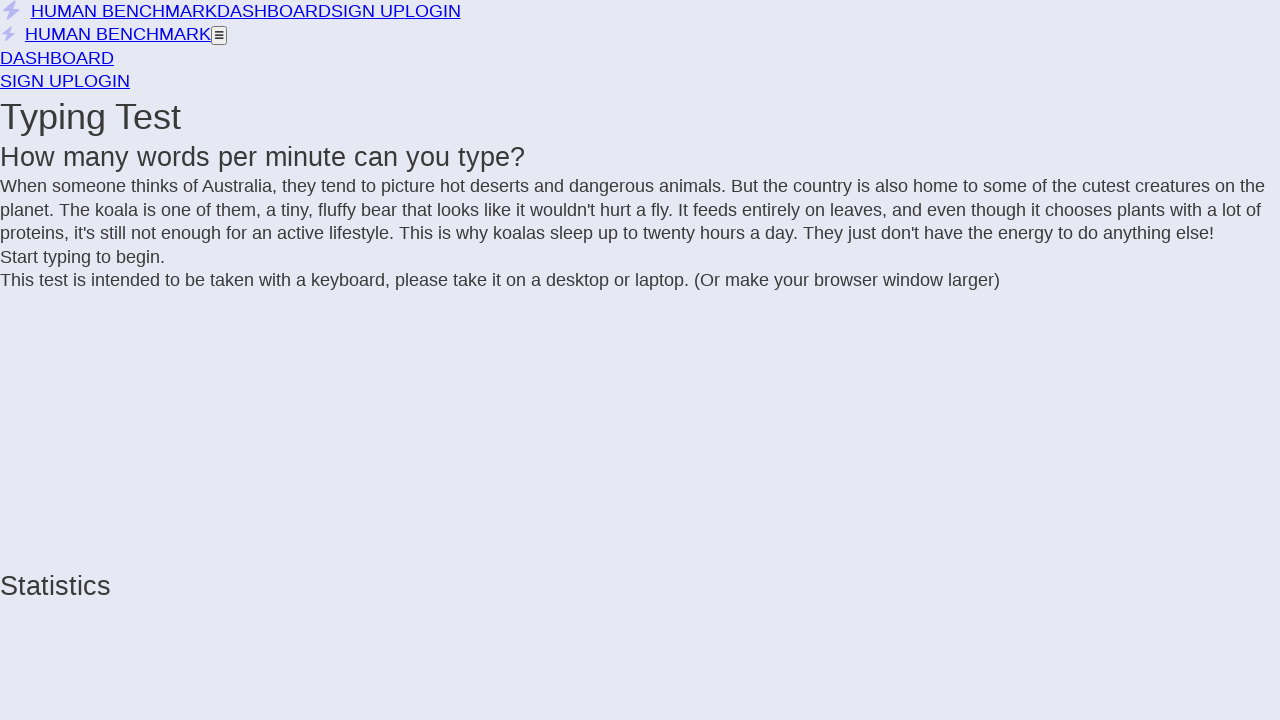

Added 's' to text
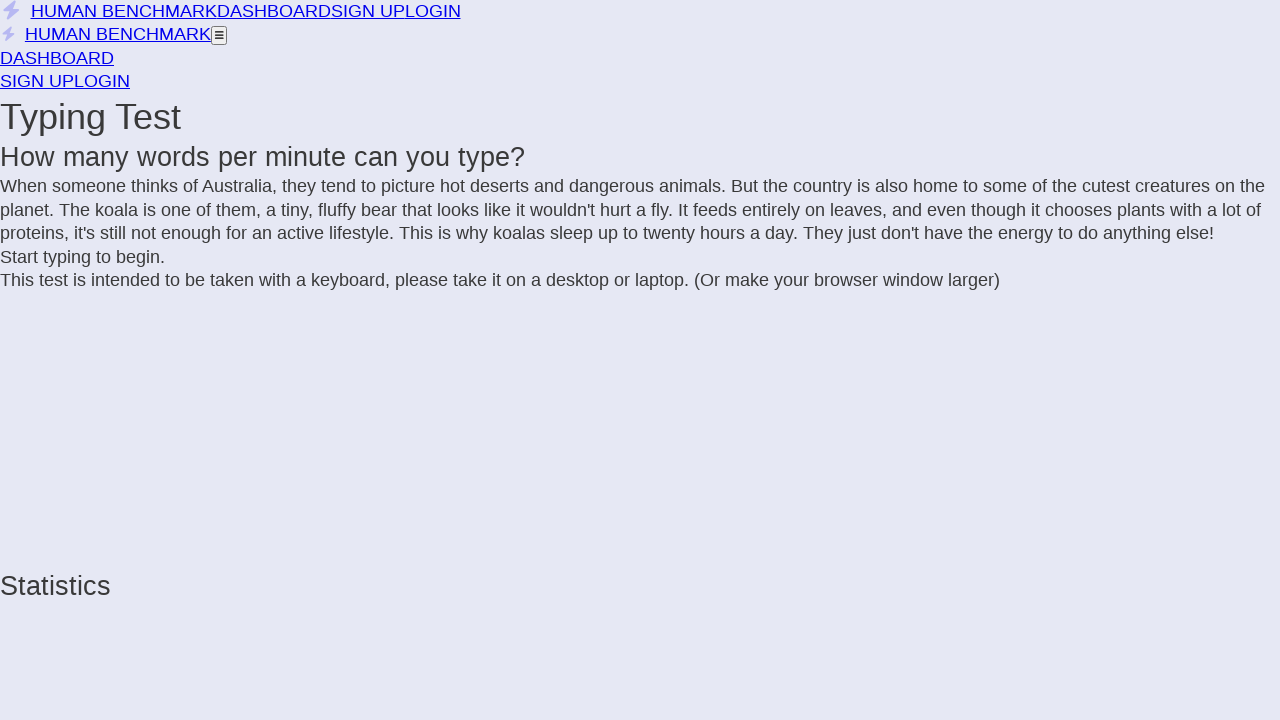

Extracted text from incomplete letter span
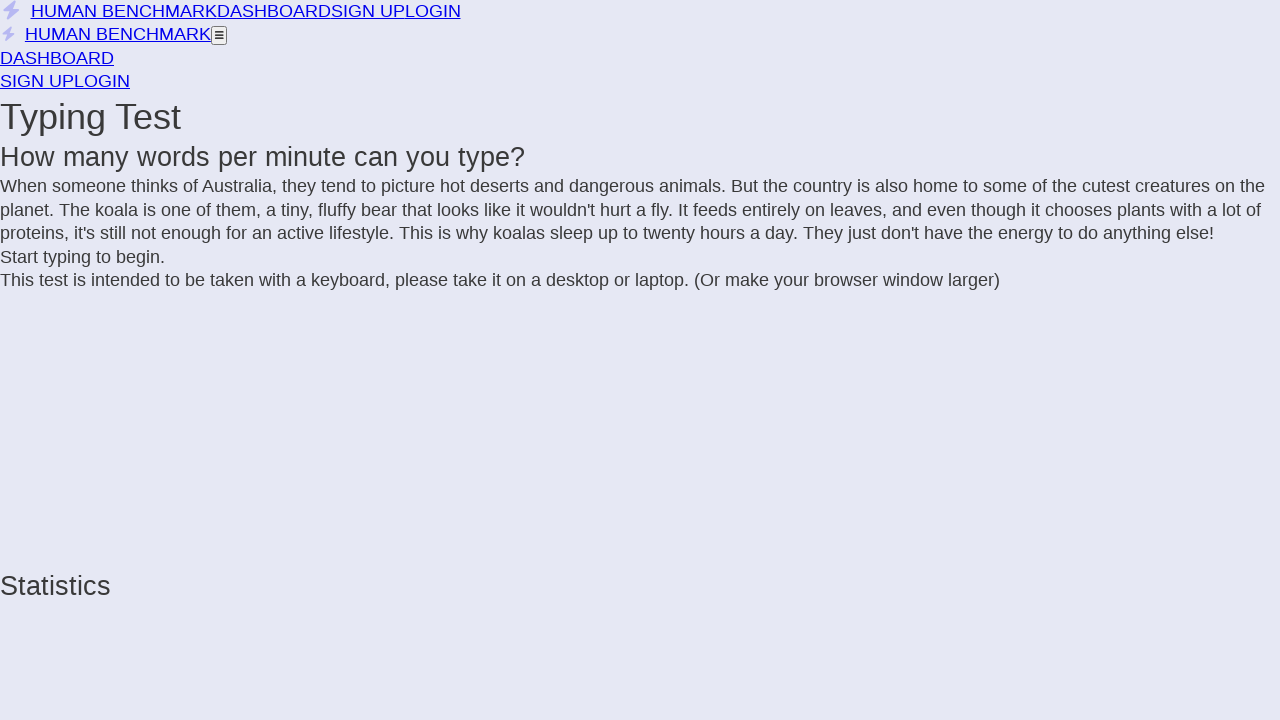

Added 'o' to text
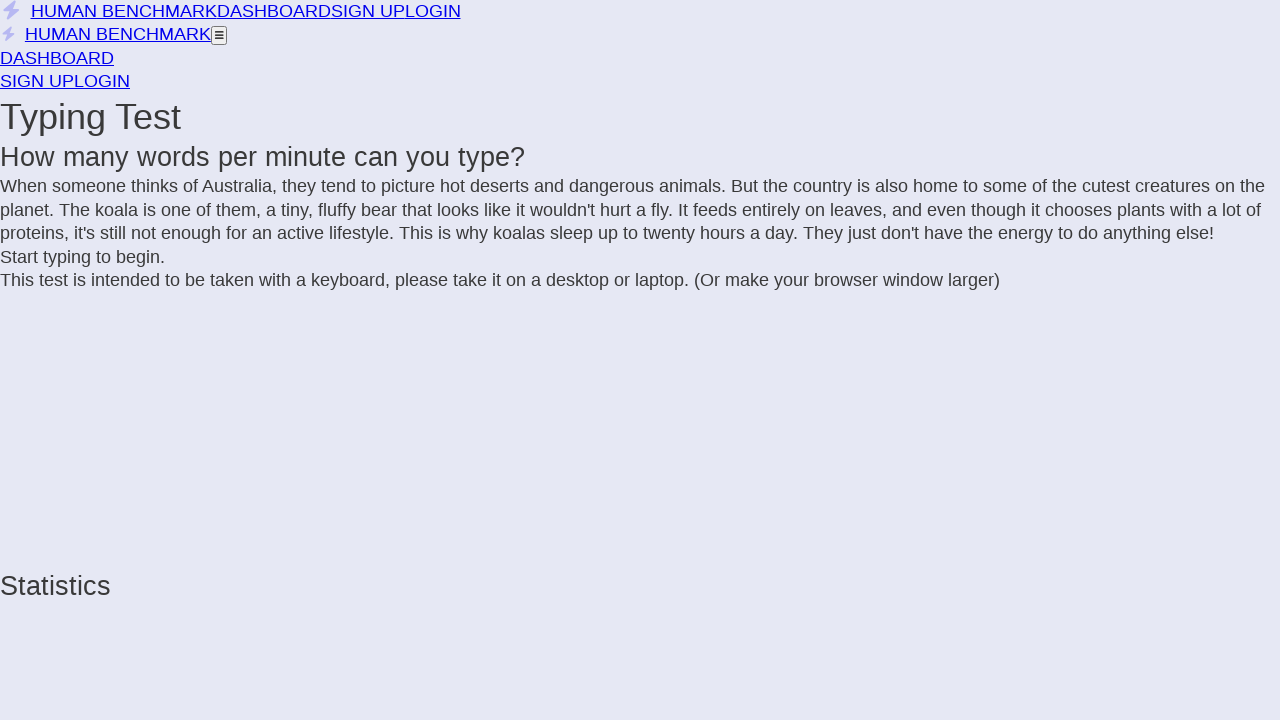

Extracted text from incomplete letter span
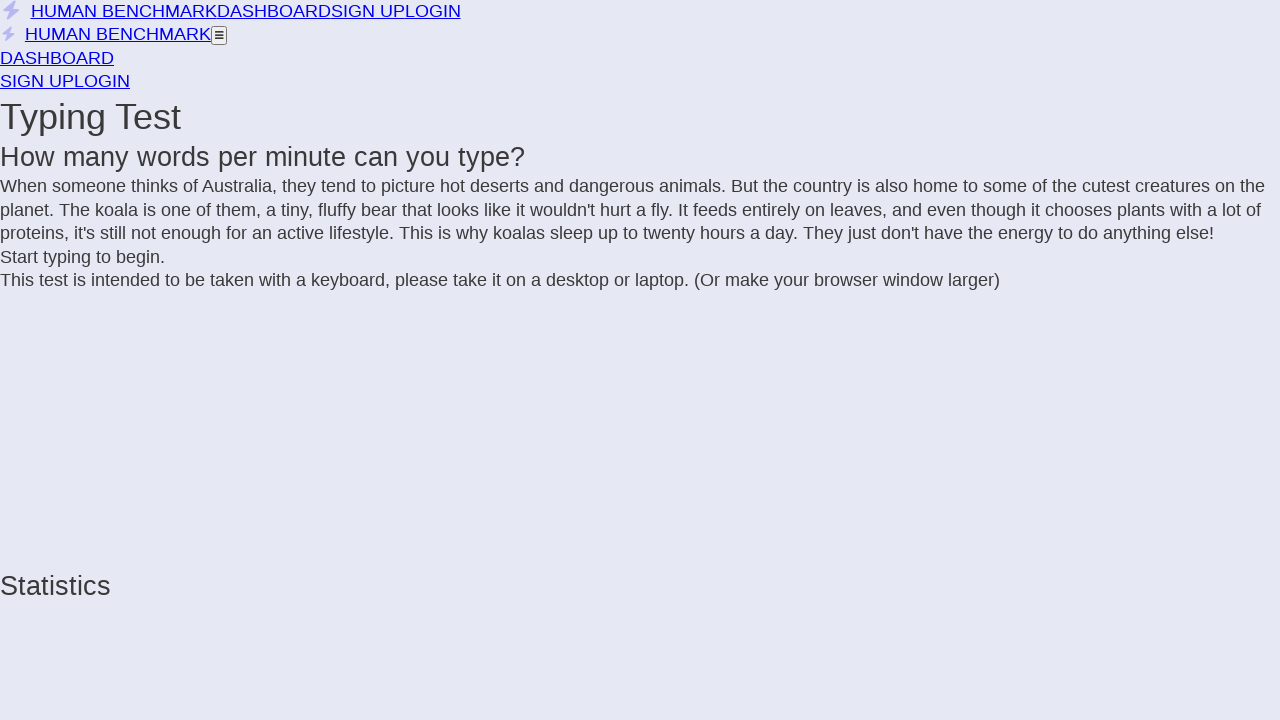

Added 'm' to text
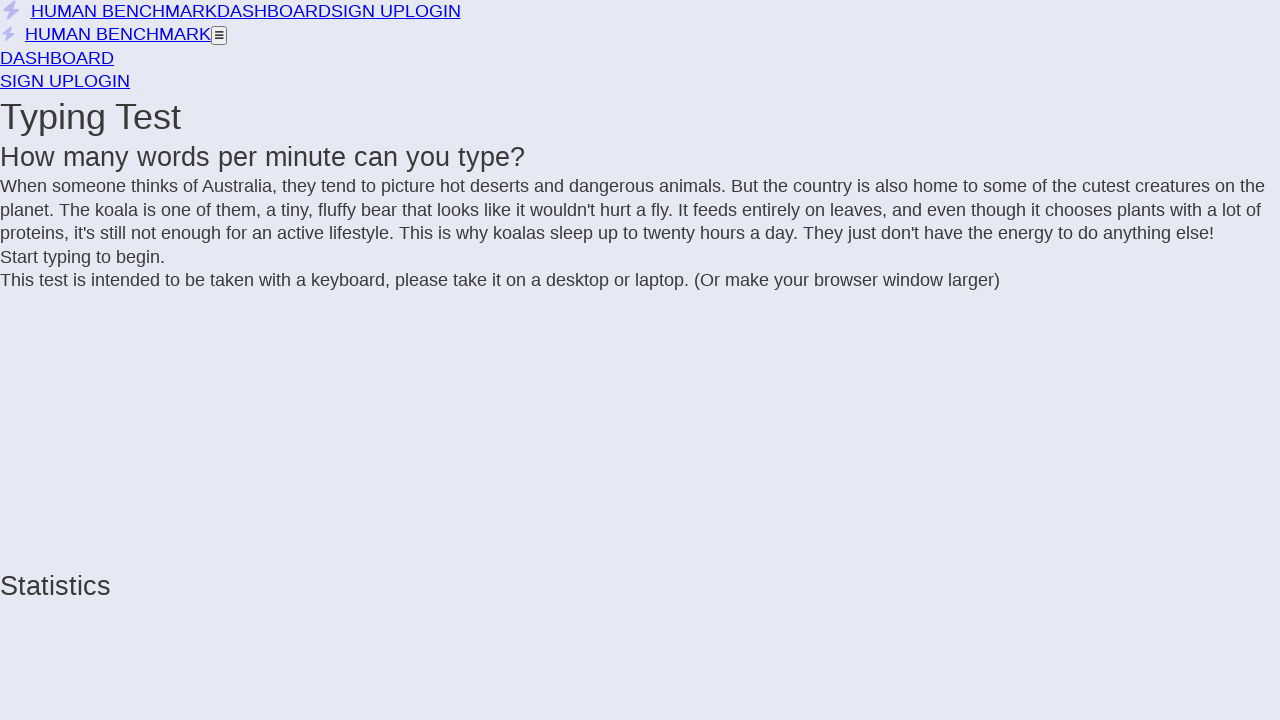

Extracted text from incomplete letter span
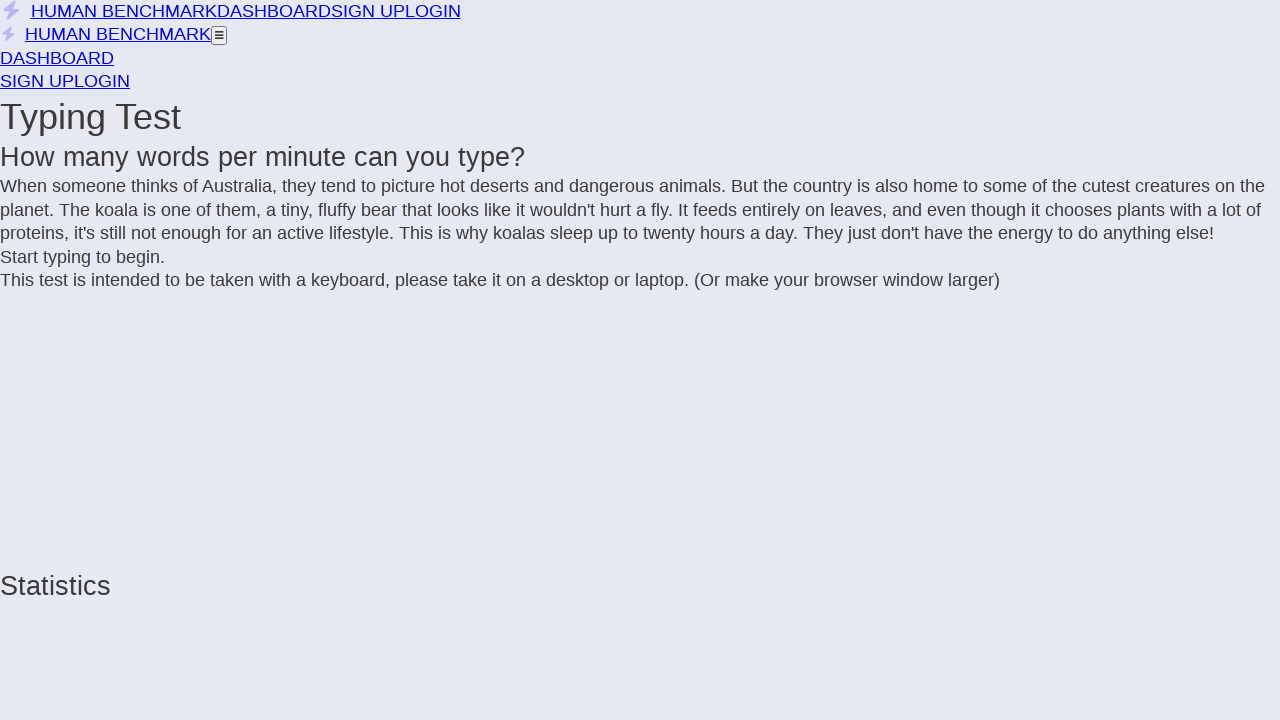

Added 'e' to text
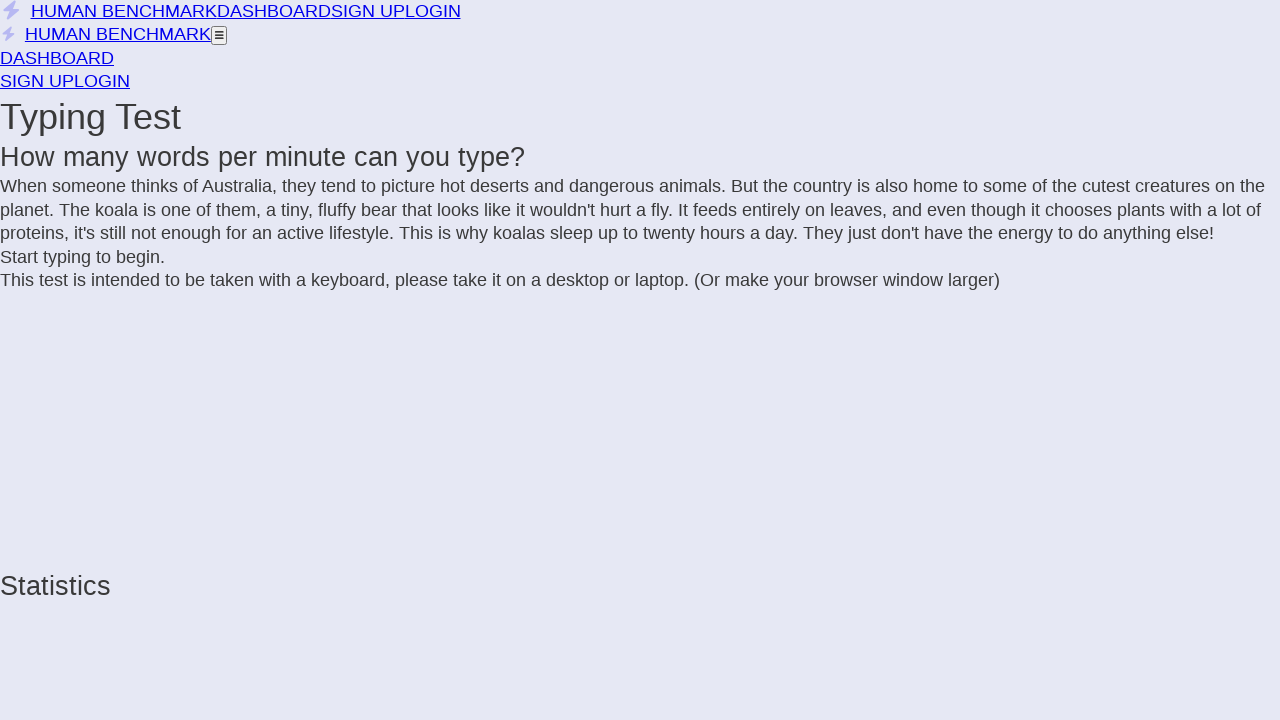

Extracted text from incomplete letter span
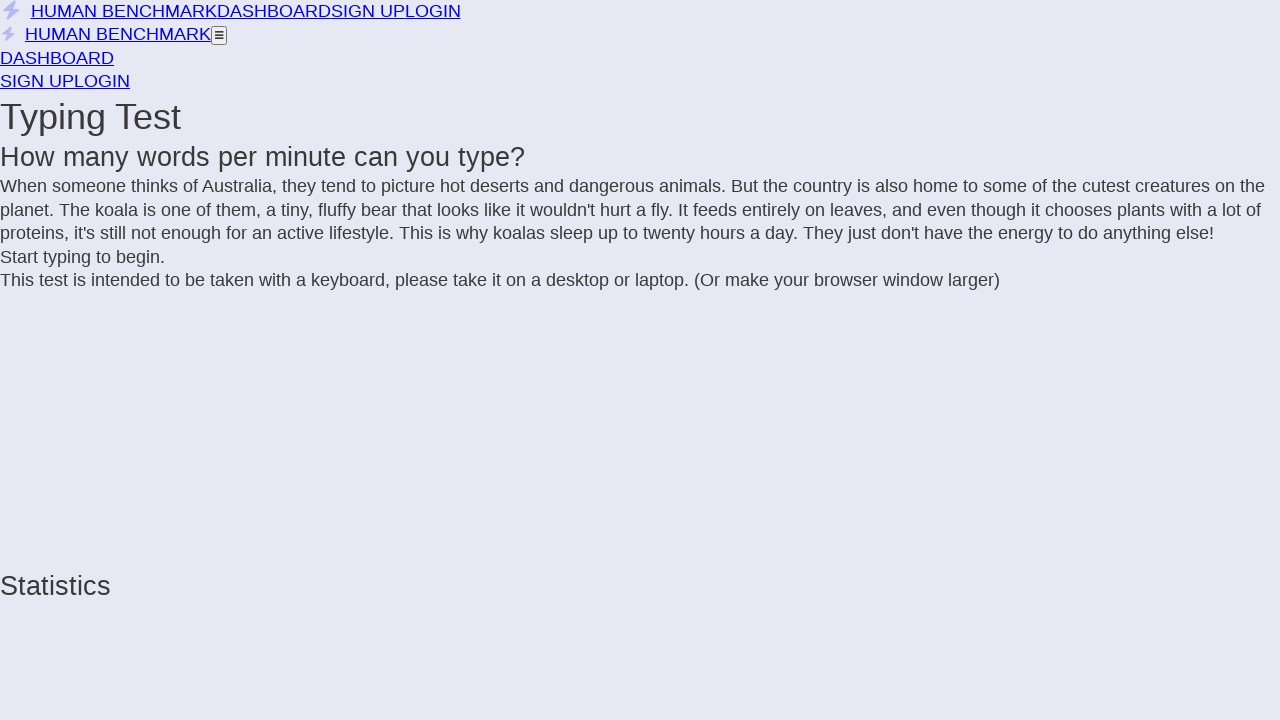

Added 'o' to text
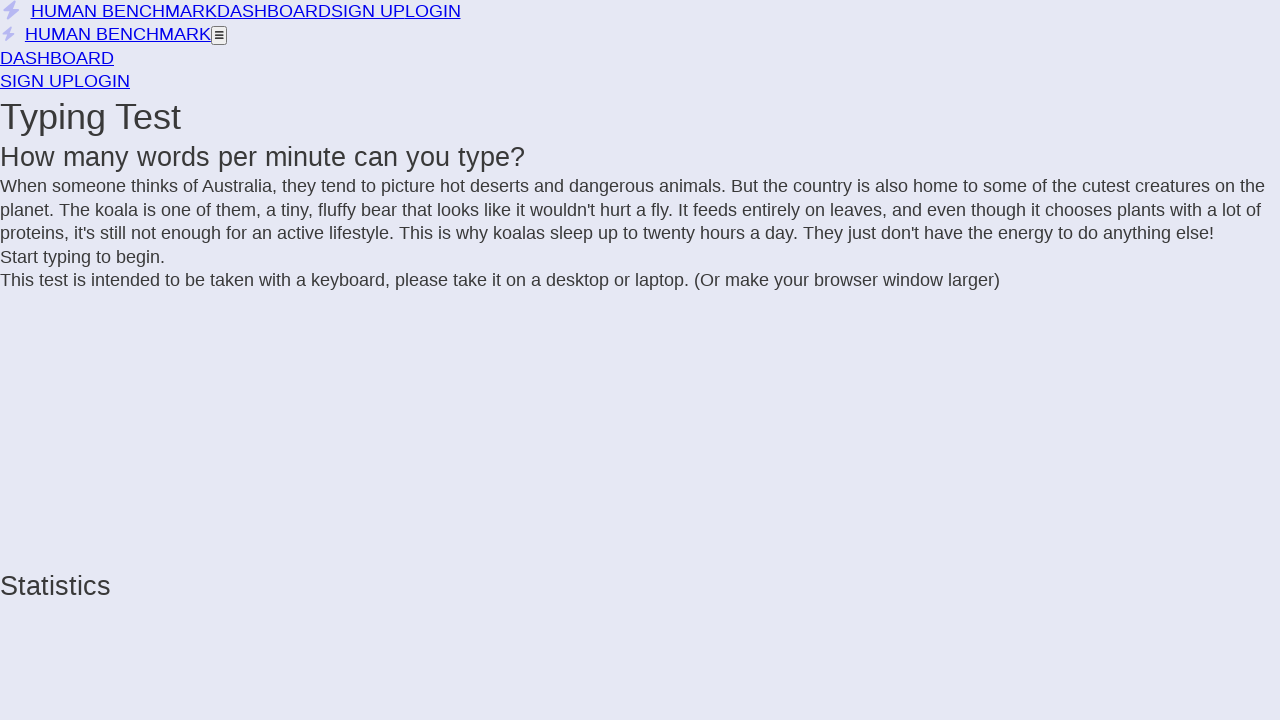

Extracted text from incomplete letter span
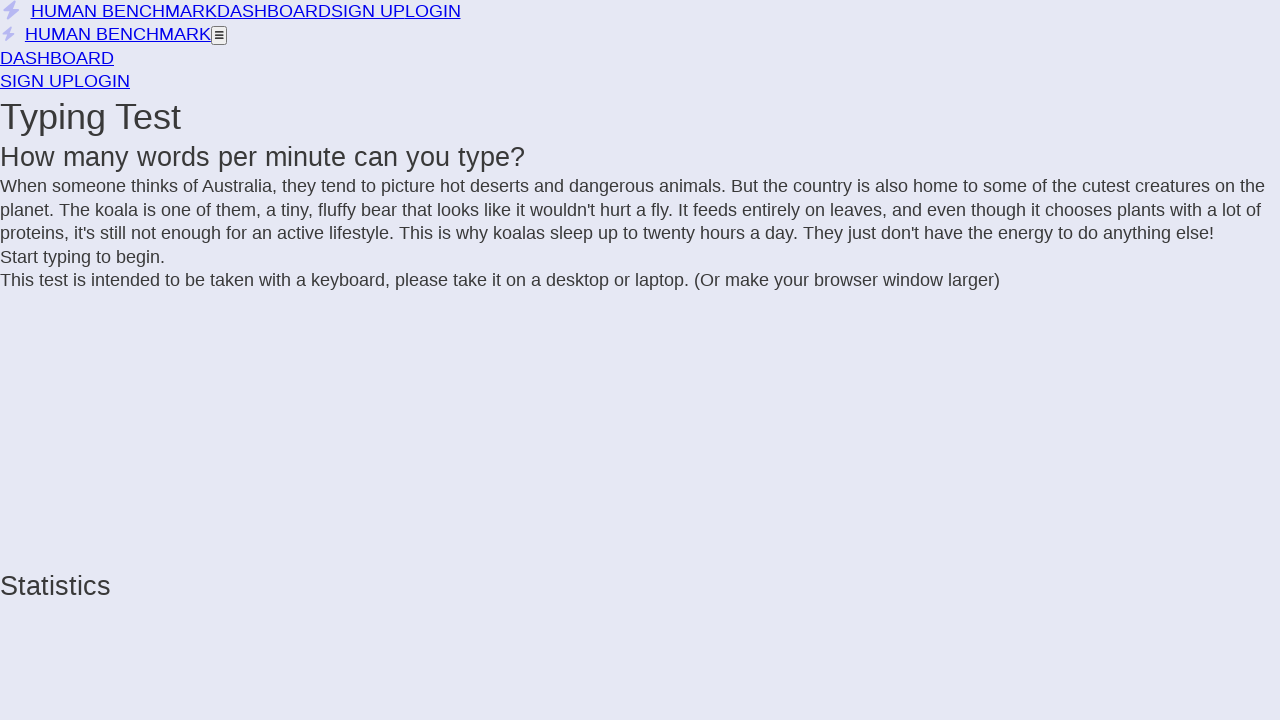

Added 'n' to text
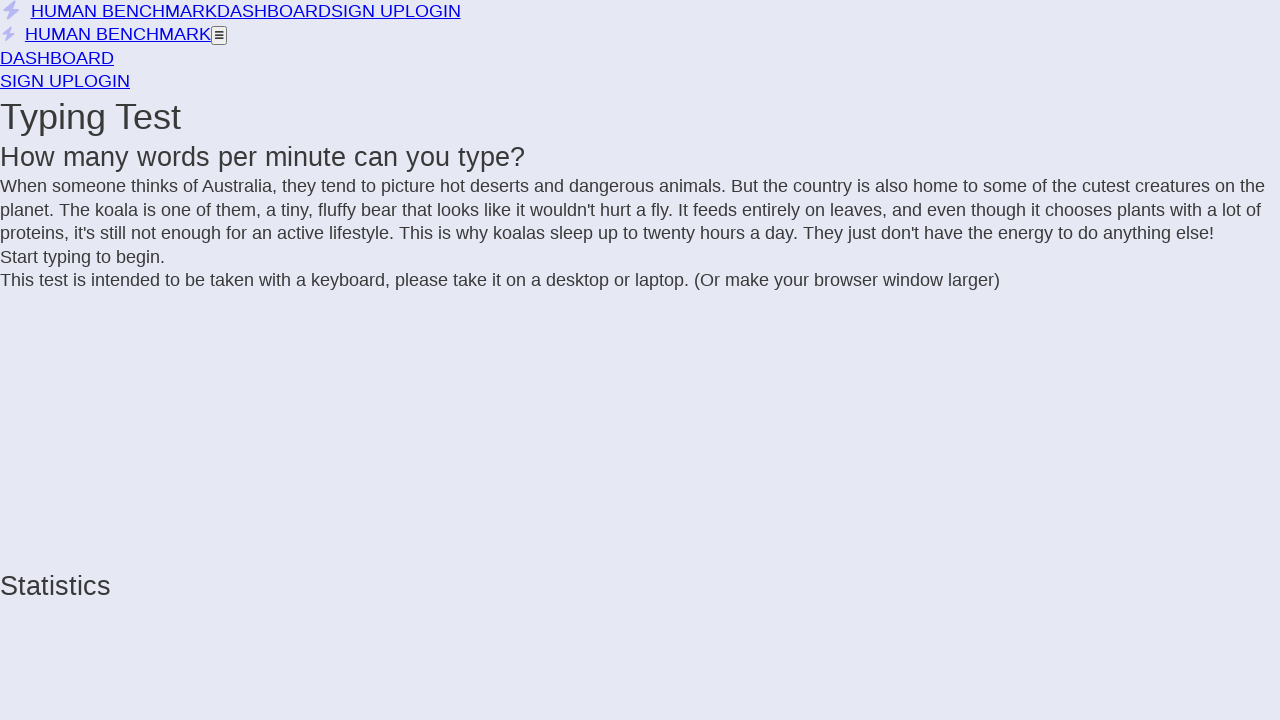

Extracted text from incomplete letter span
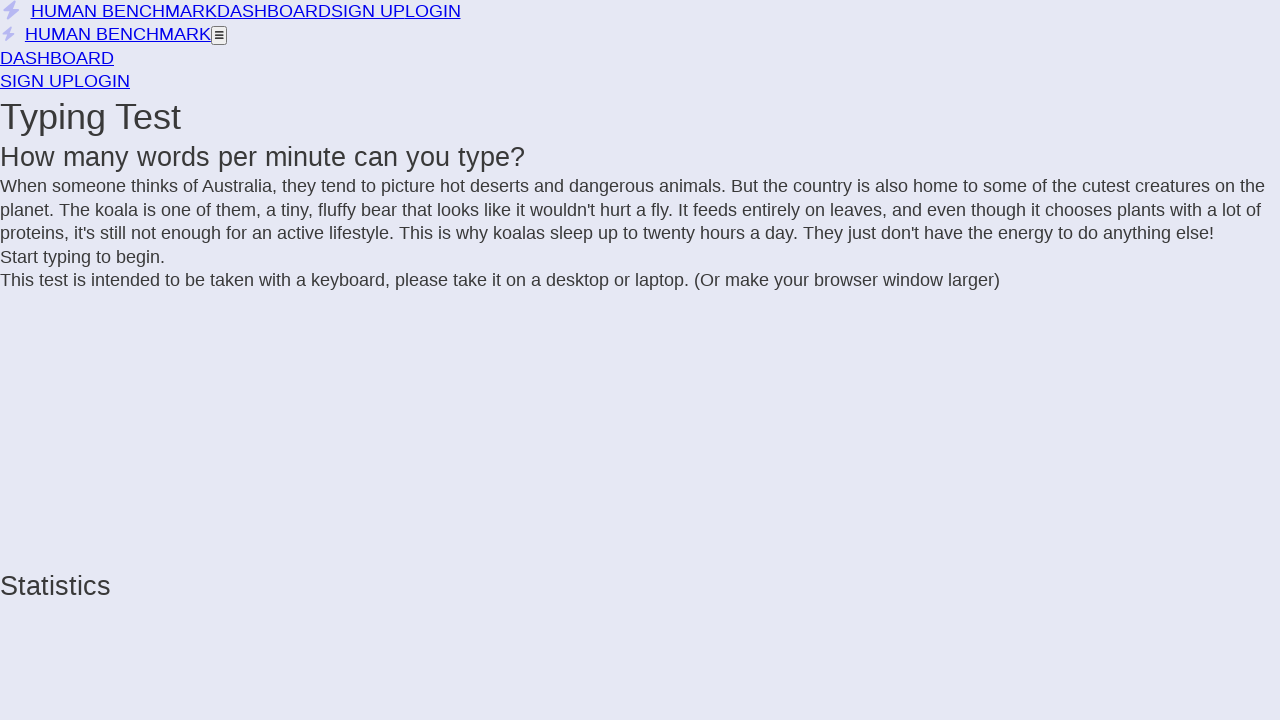

Added 'e' to text
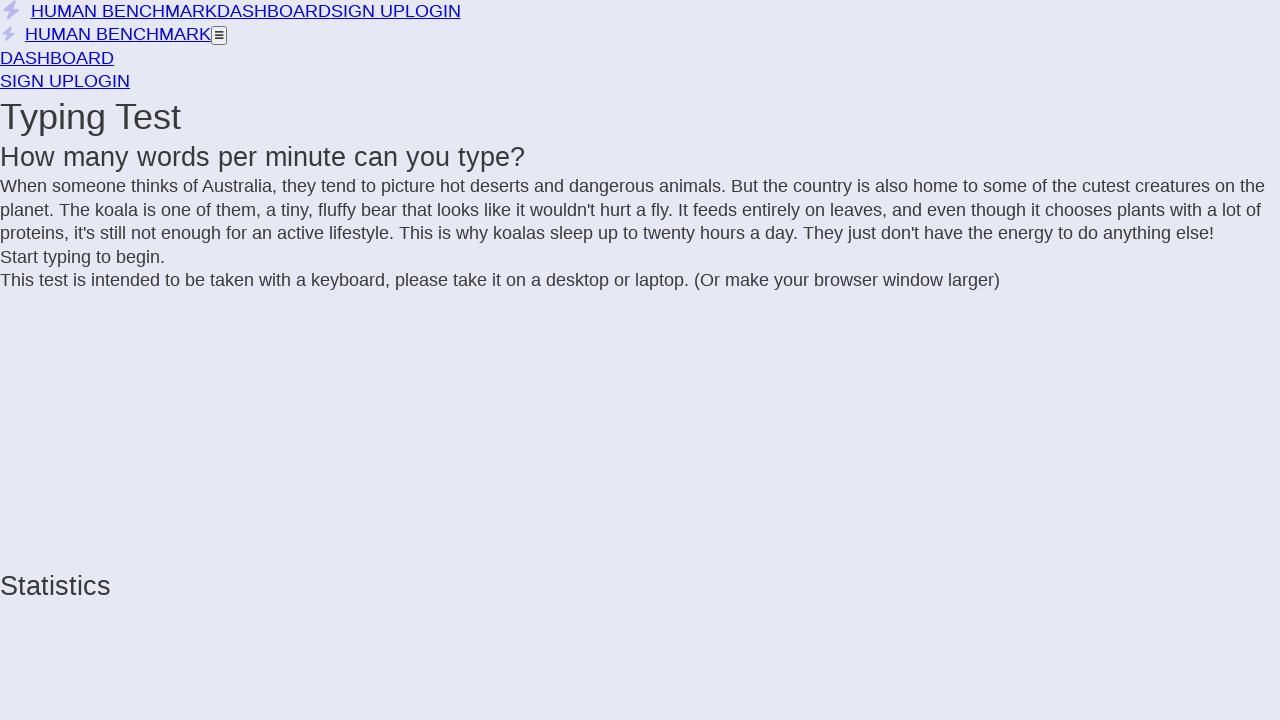

Extracted text from incomplete letter span
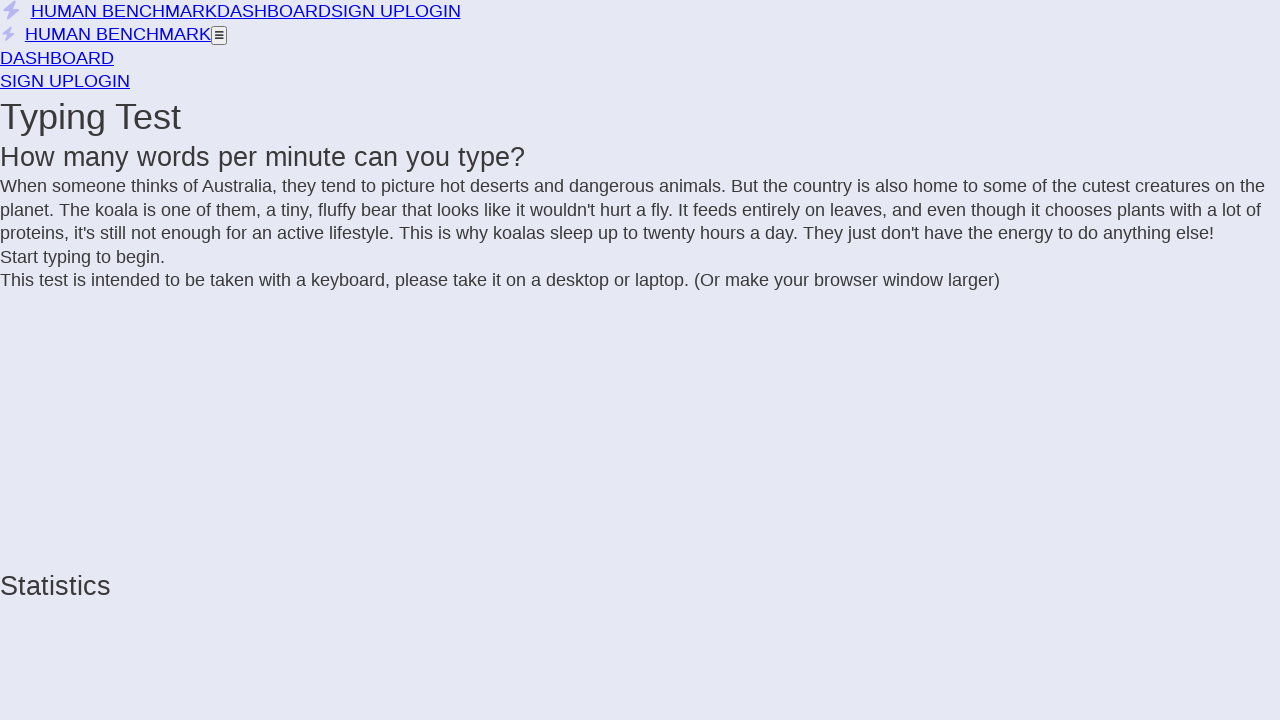

Added ' ' to text
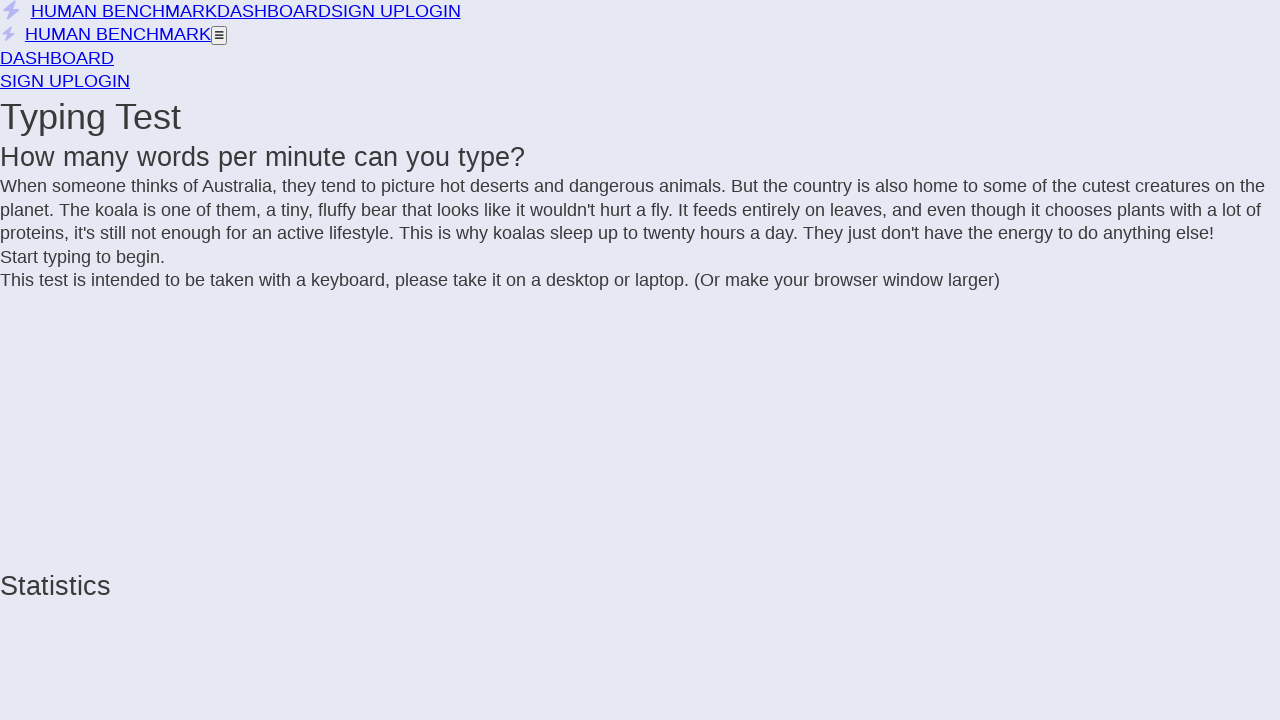

Extracted text from incomplete letter span
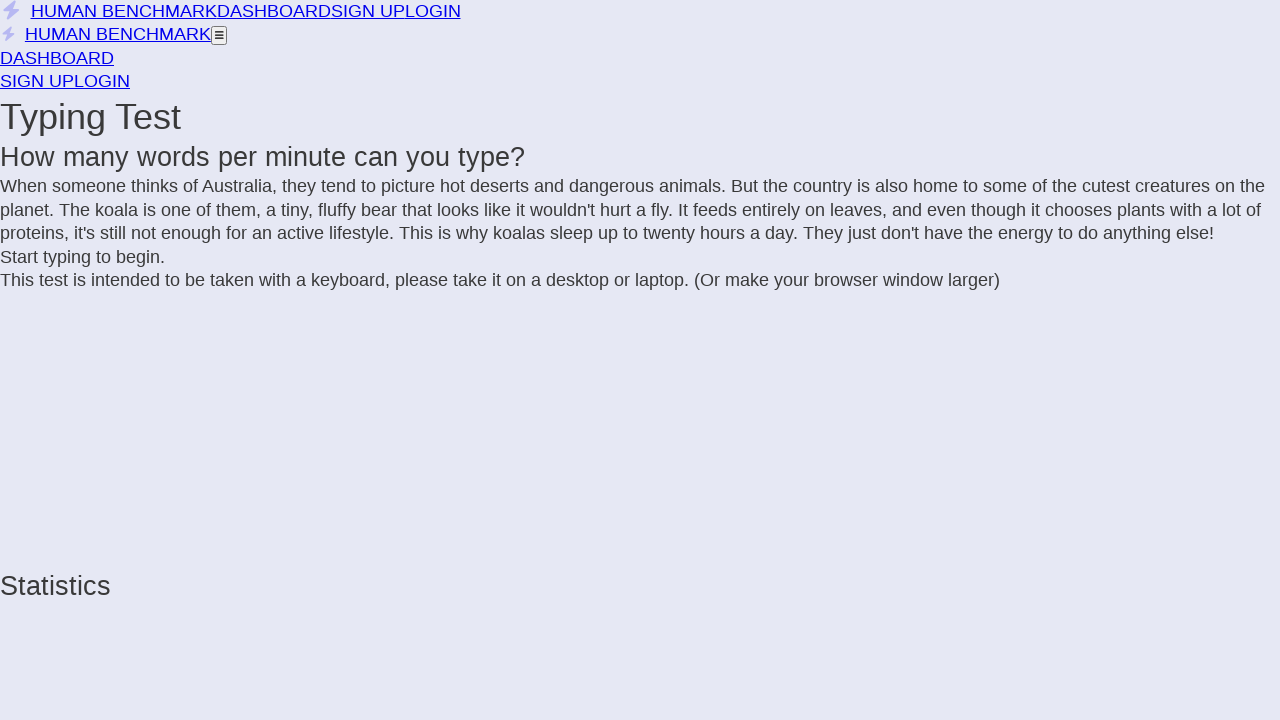

Added 't' to text
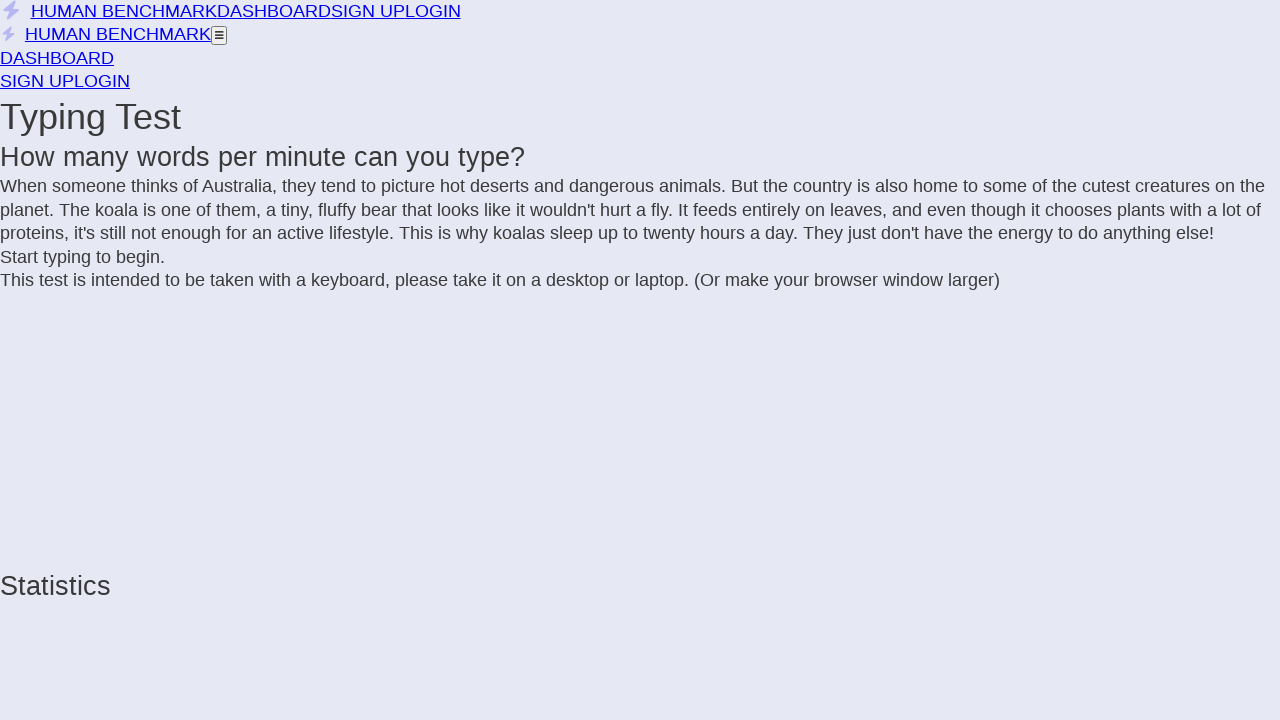

Extracted text from incomplete letter span
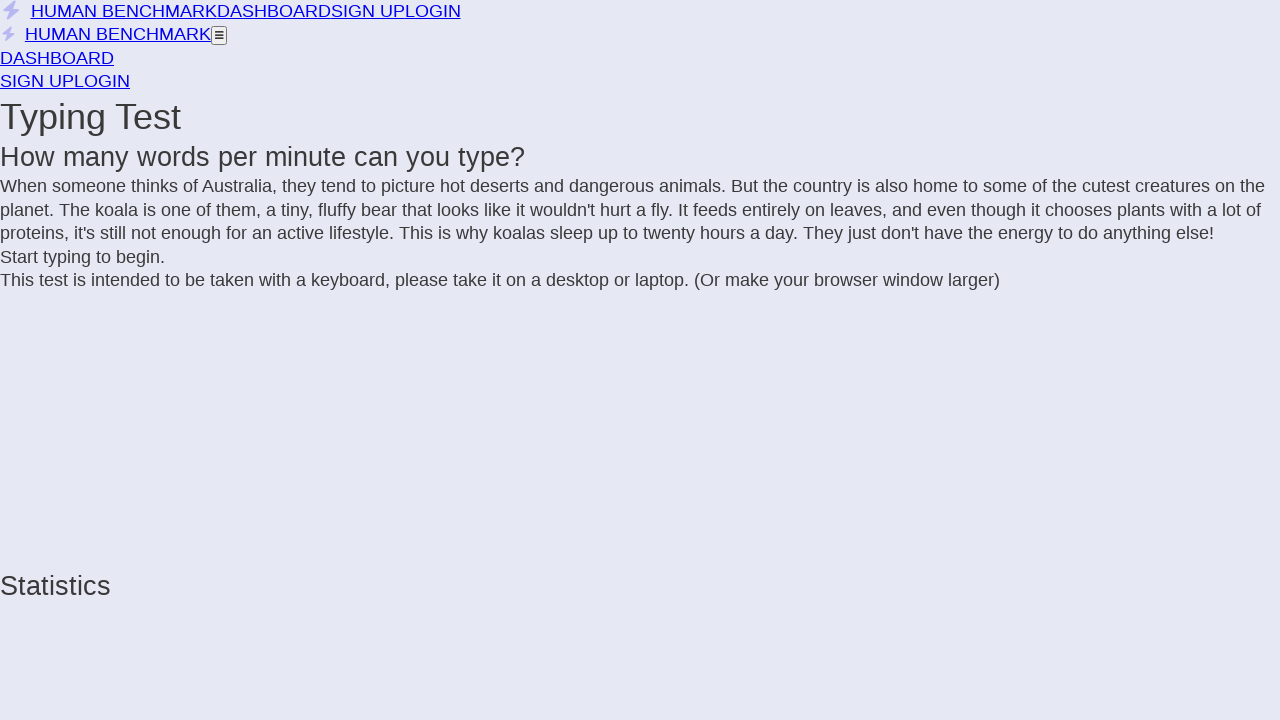

Added 'h' to text
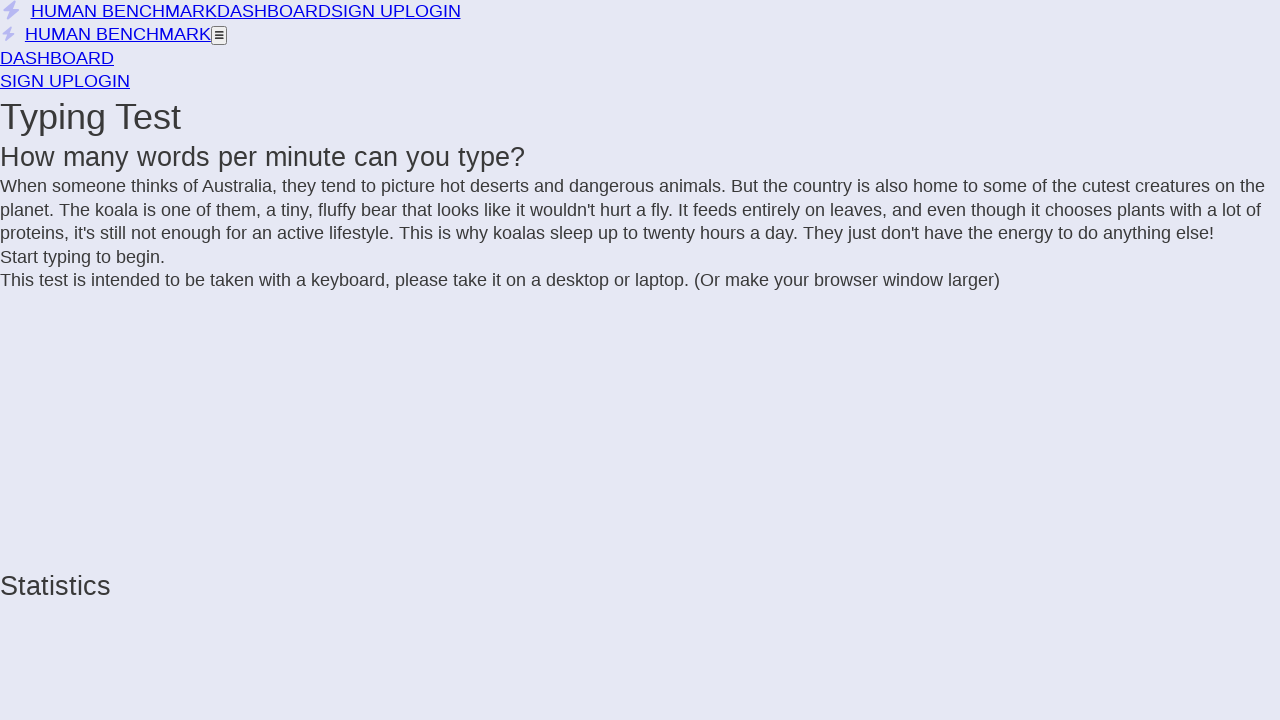

Extracted text from incomplete letter span
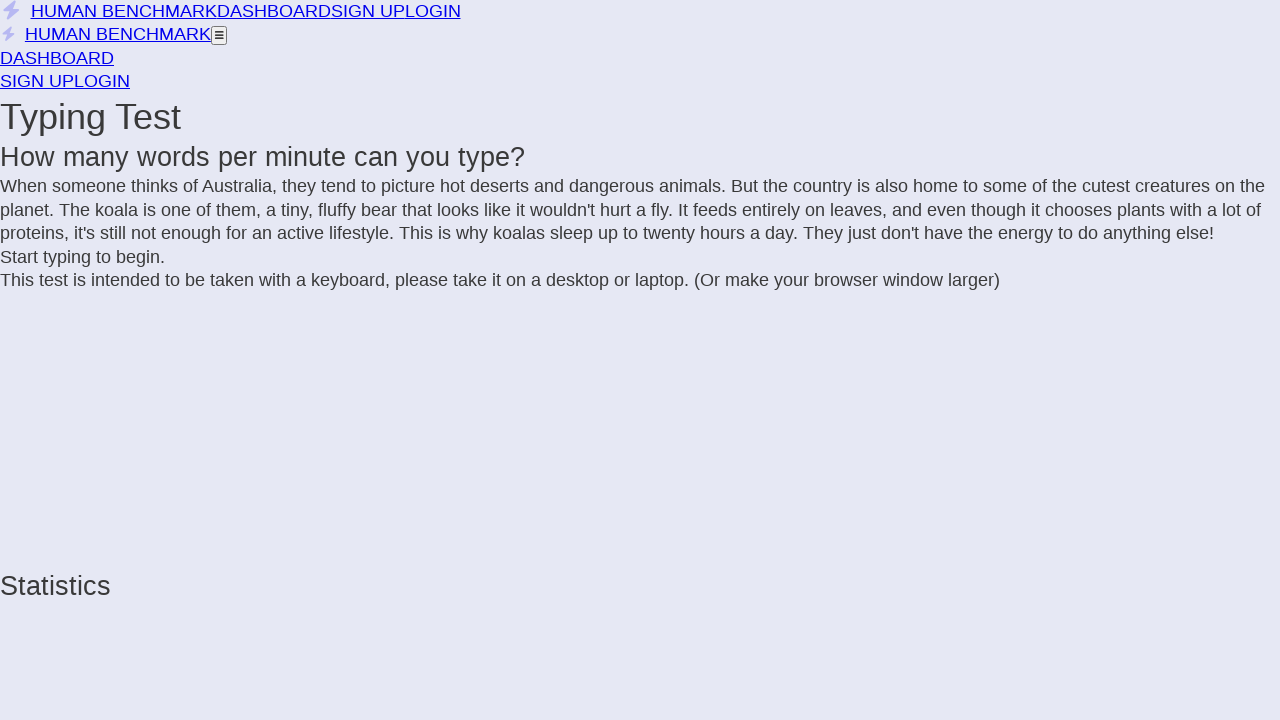

Added 'i' to text
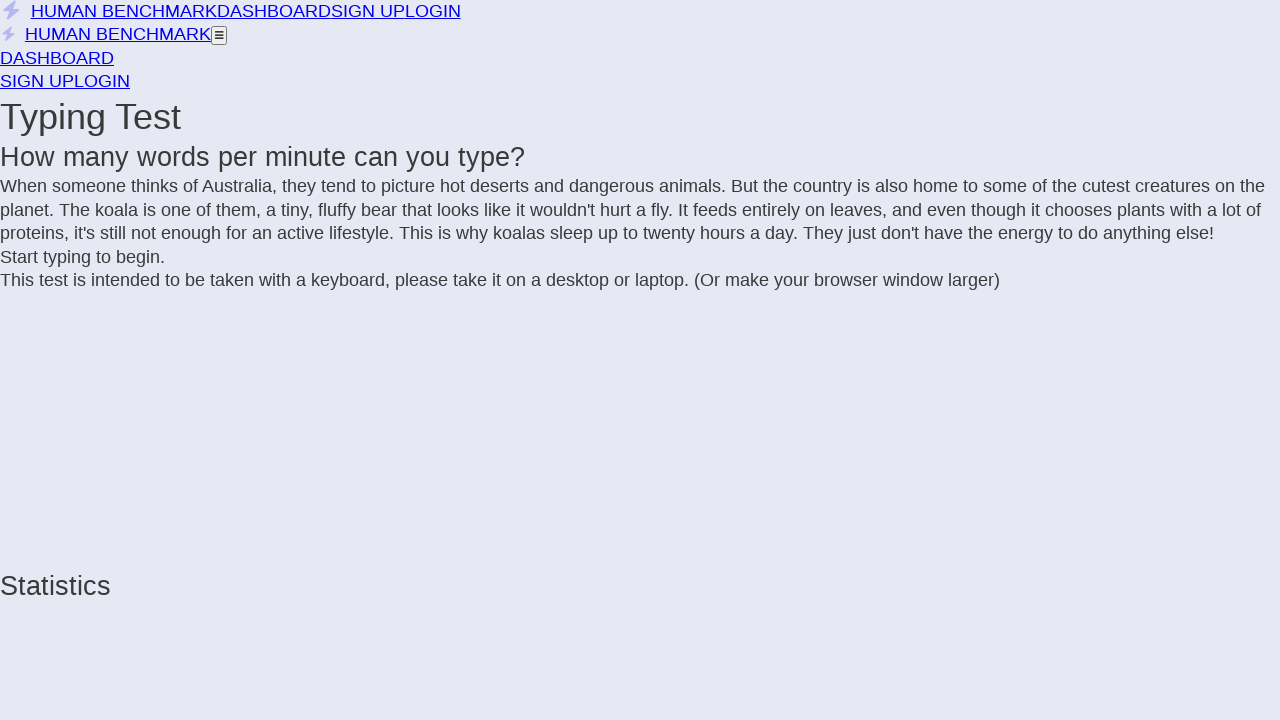

Extracted text from incomplete letter span
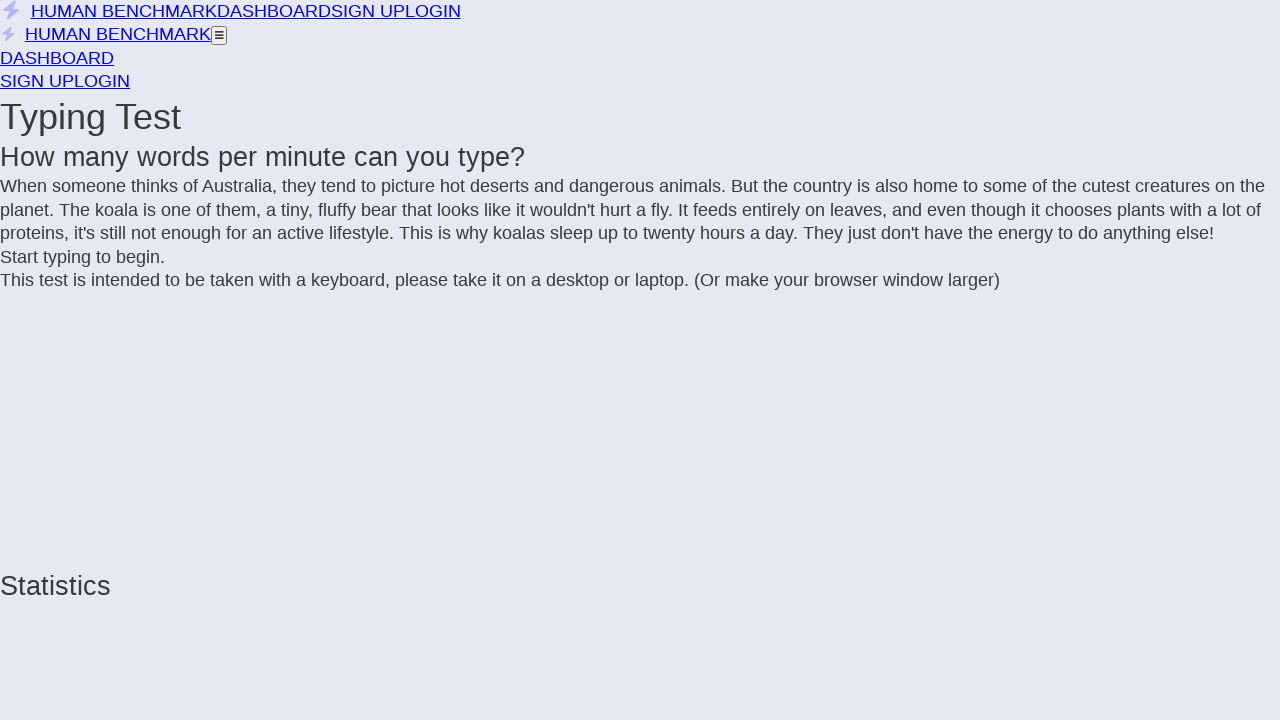

Added 'n' to text
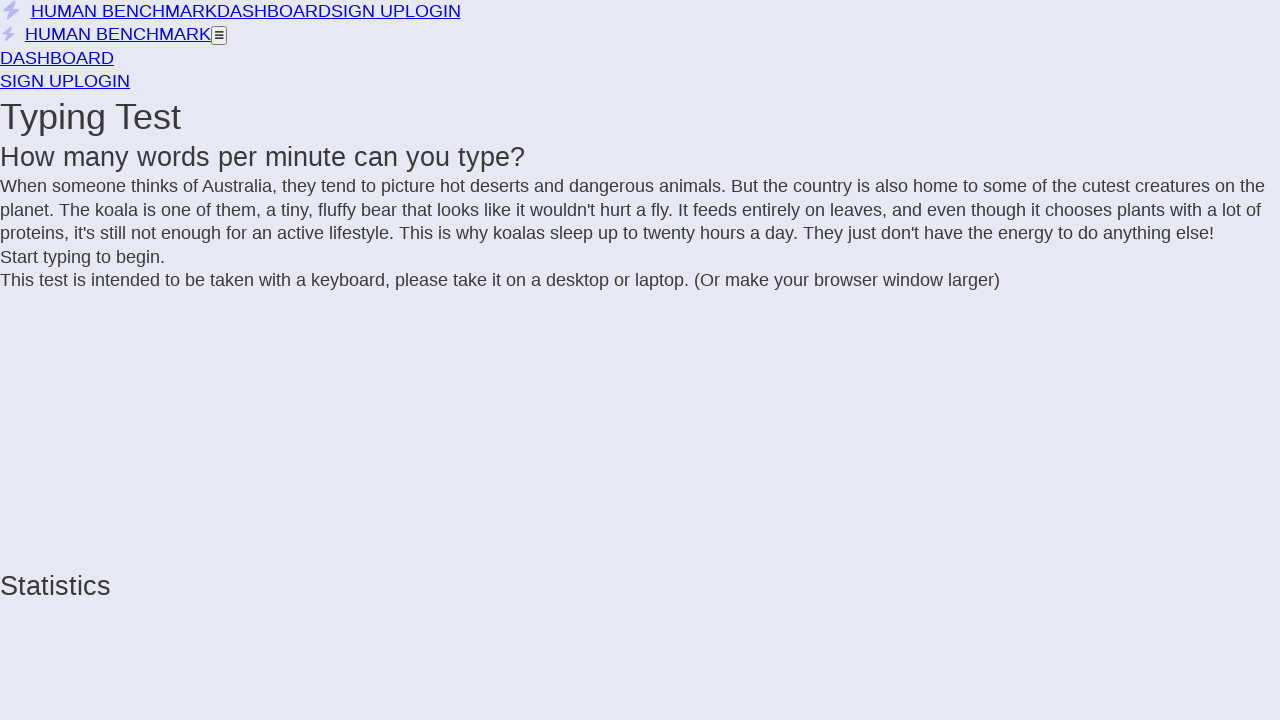

Extracted text from incomplete letter span
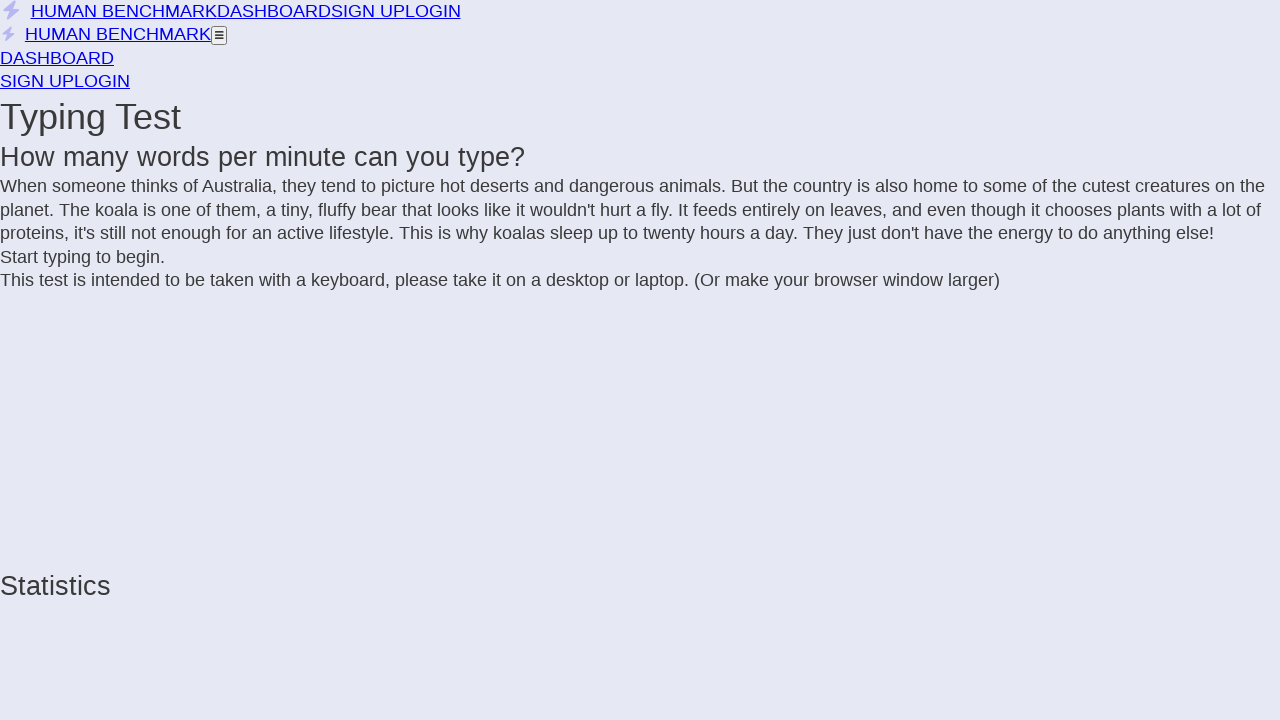

Added 'k' to text
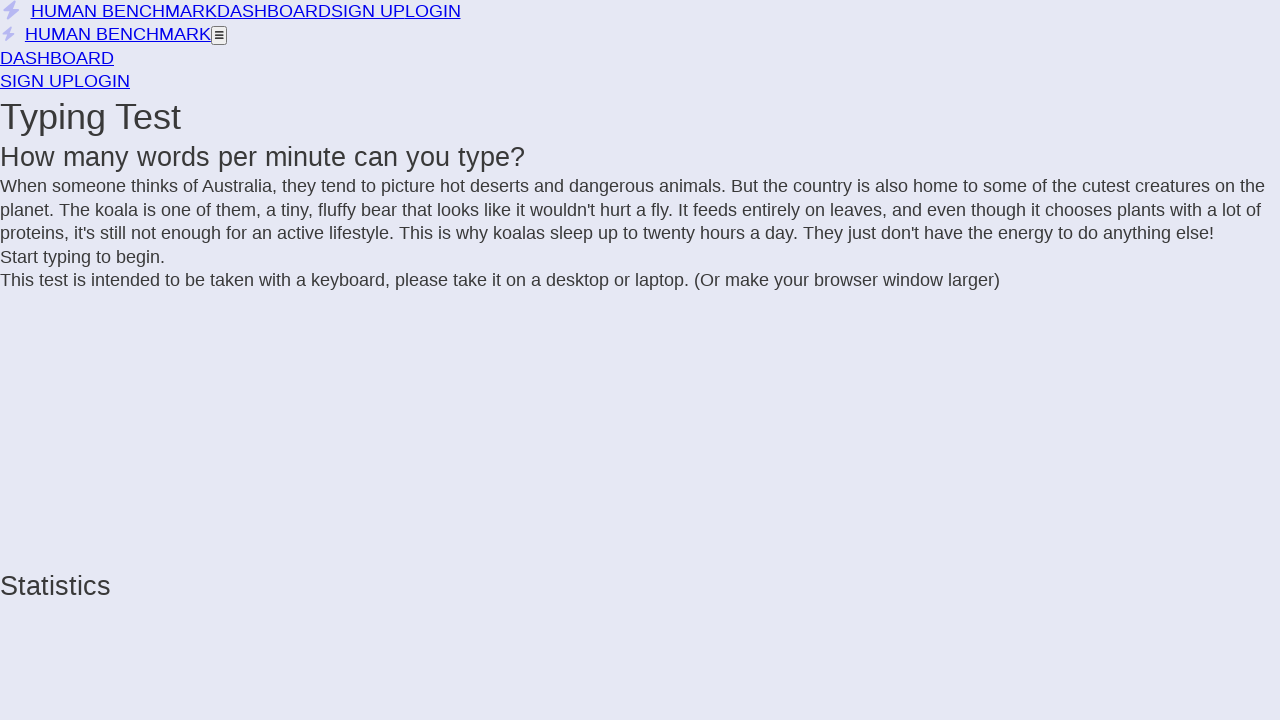

Extracted text from incomplete letter span
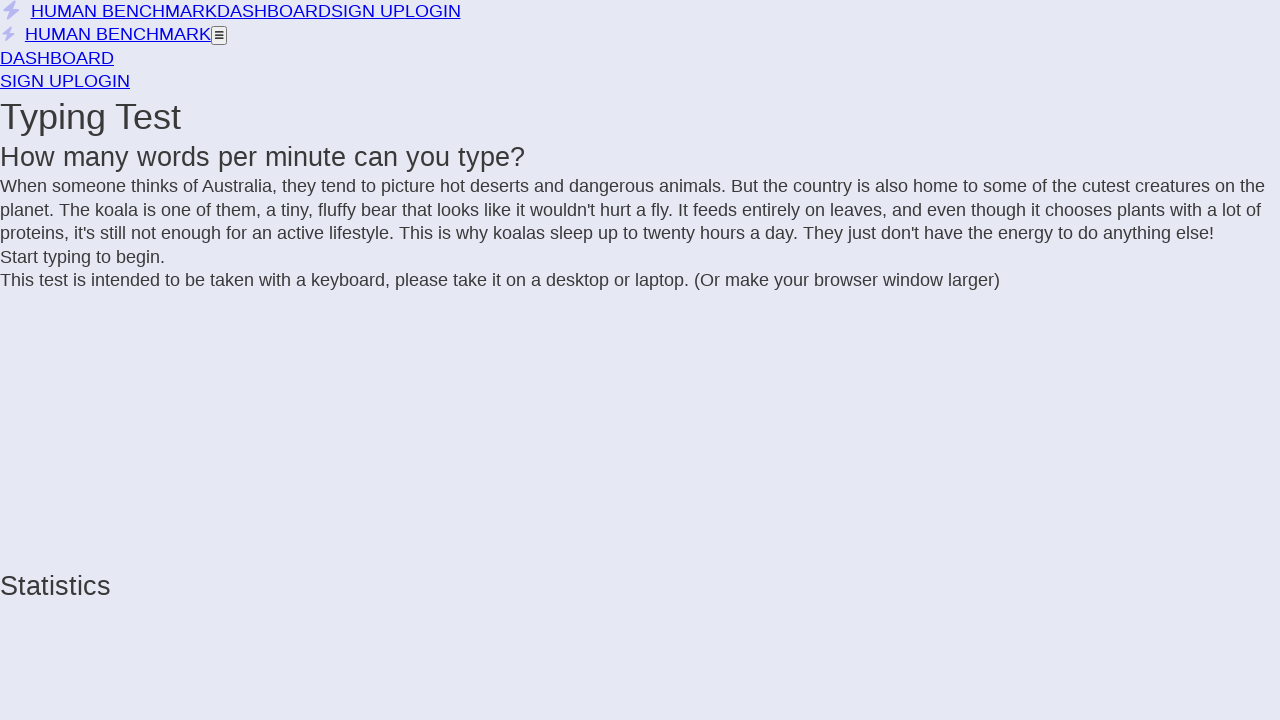

Added 's' to text
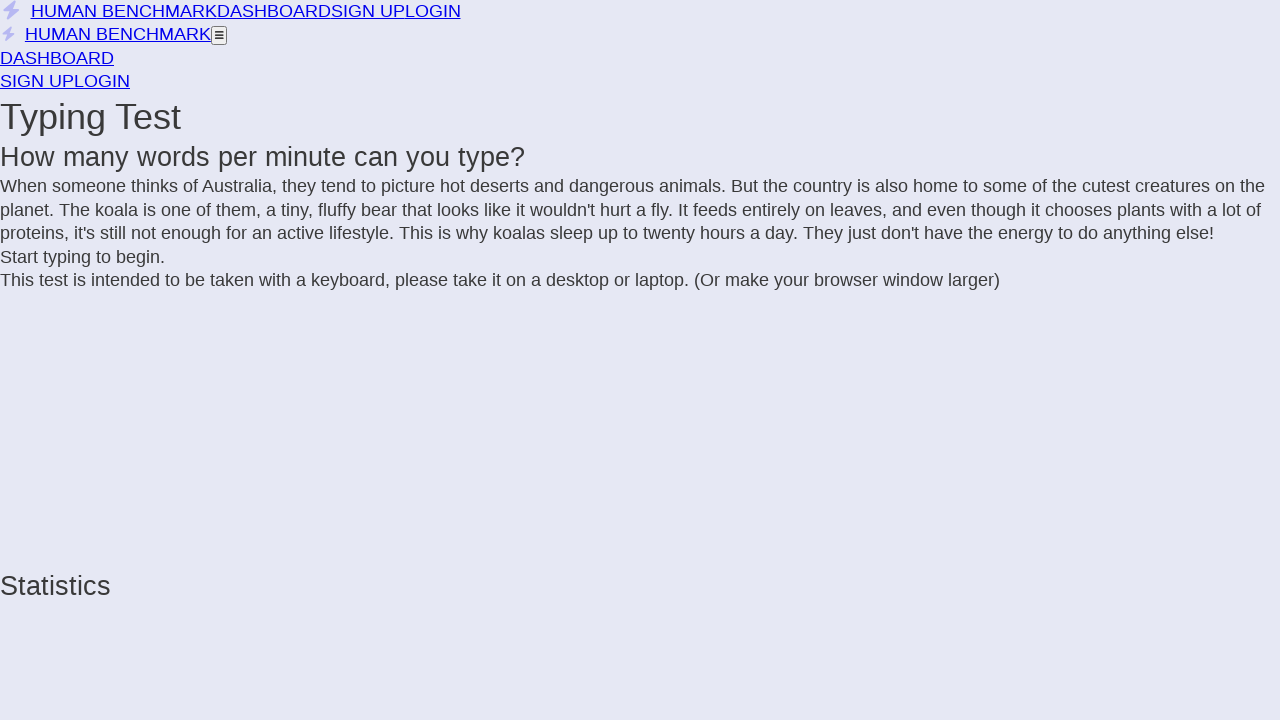

Extracted text from incomplete letter span
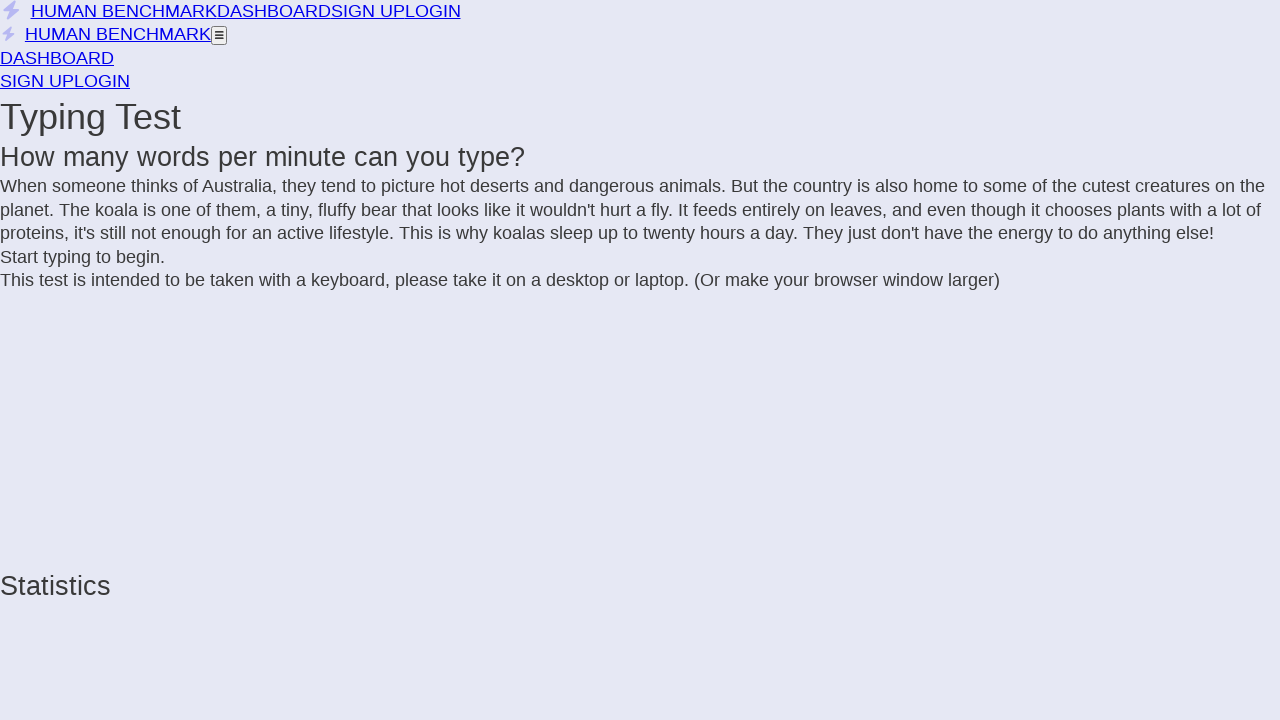

Added ' ' to text
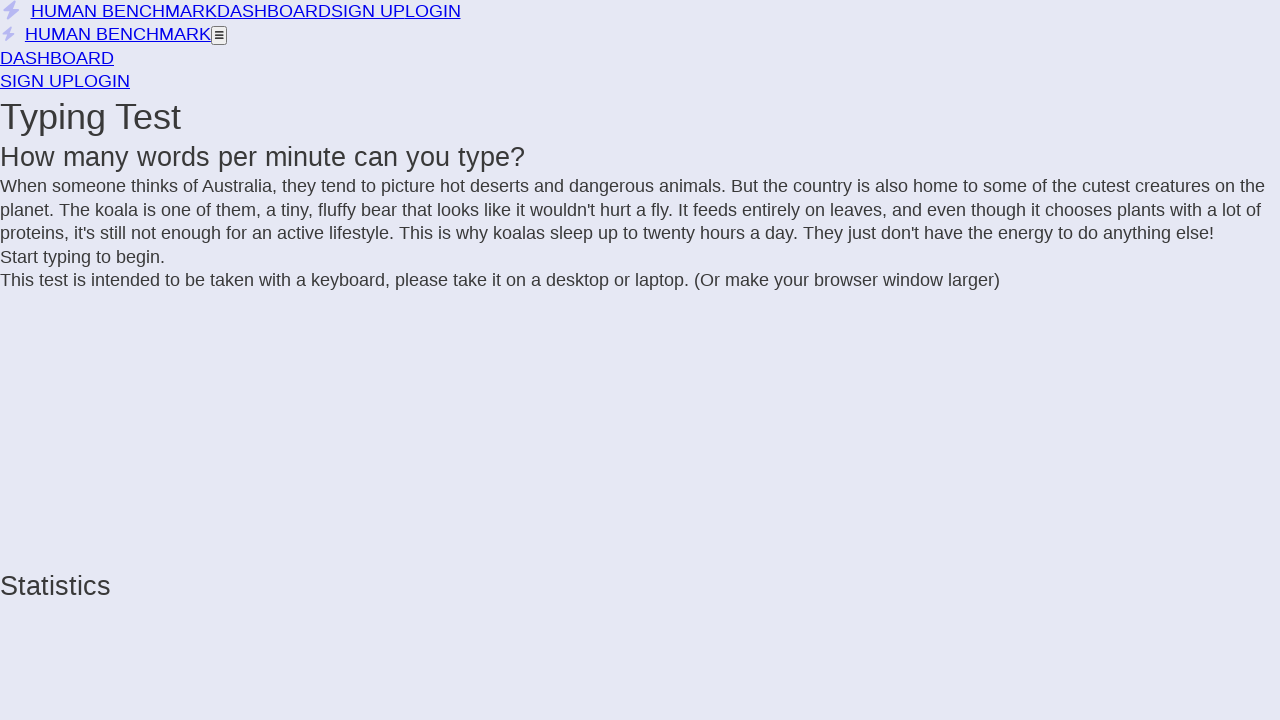

Extracted text from incomplete letter span
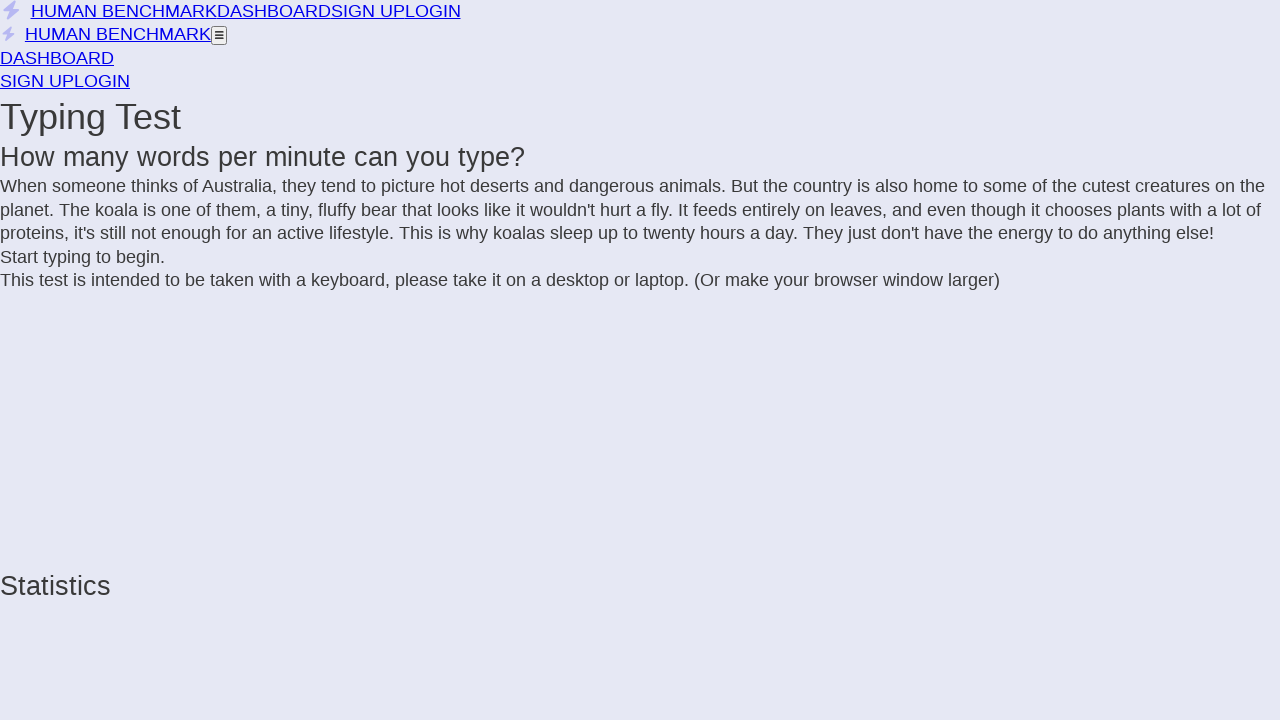

Added 'o' to text
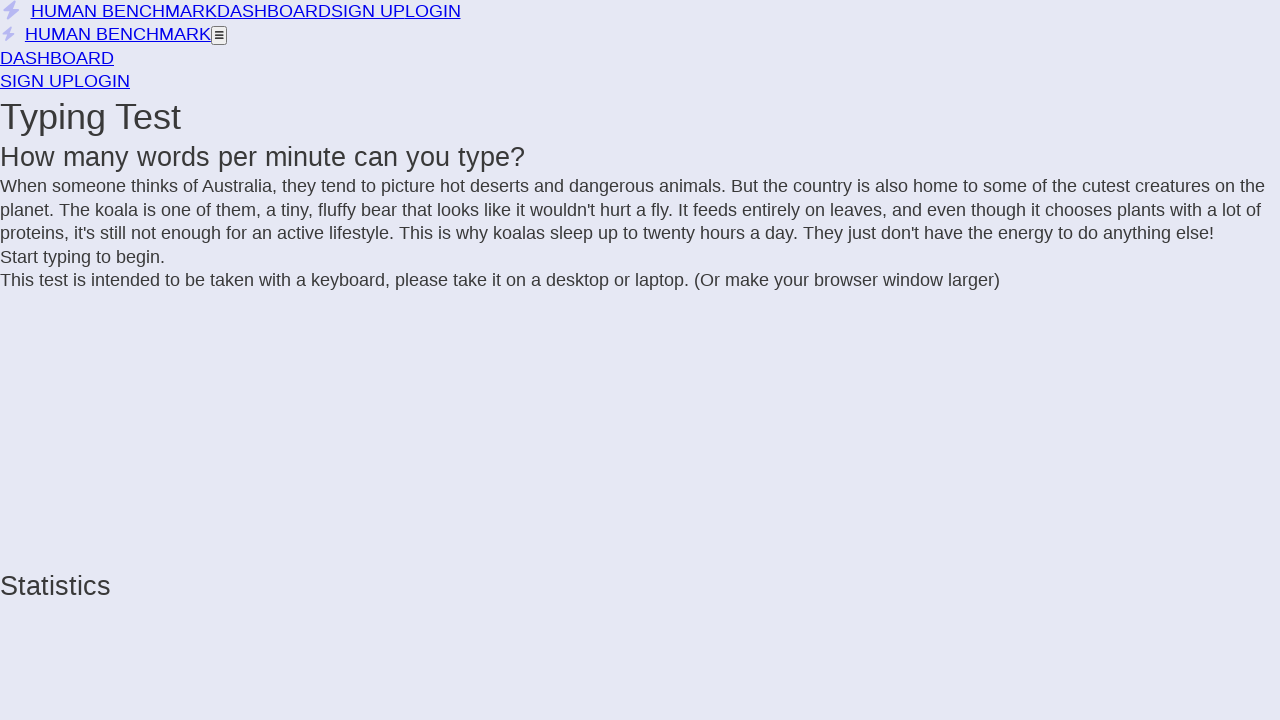

Extracted text from incomplete letter span
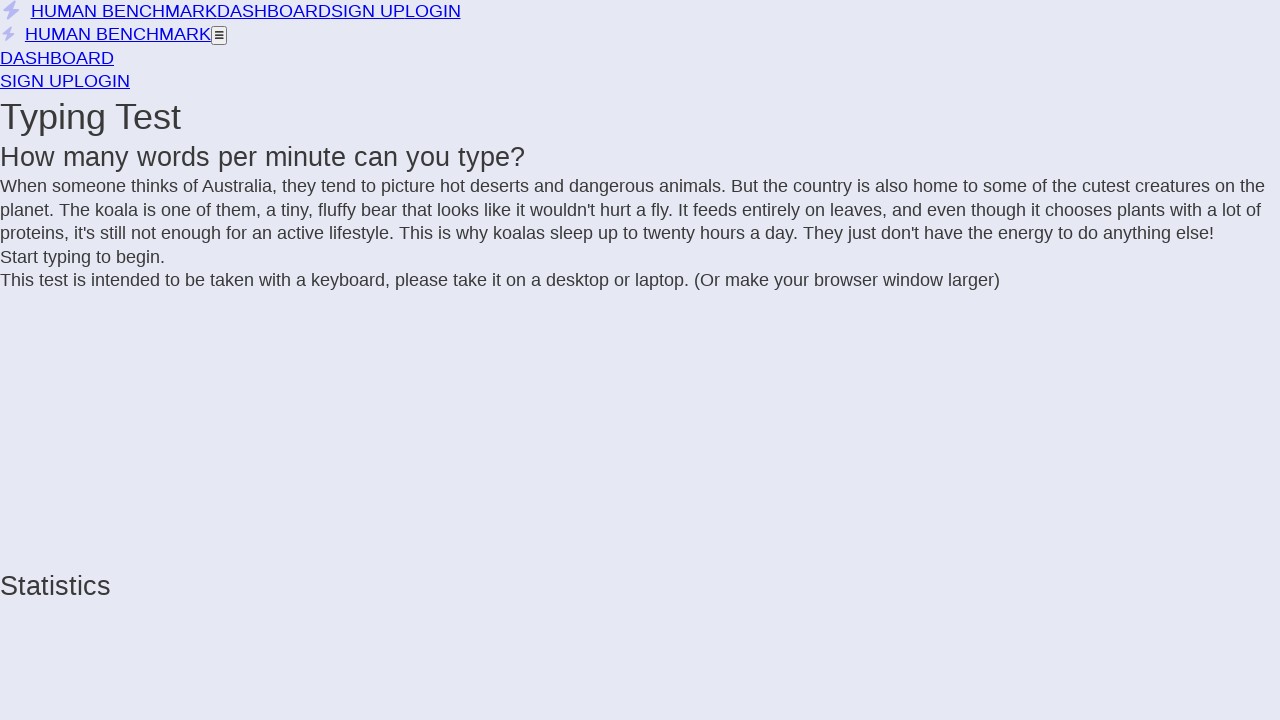

Added 'f' to text
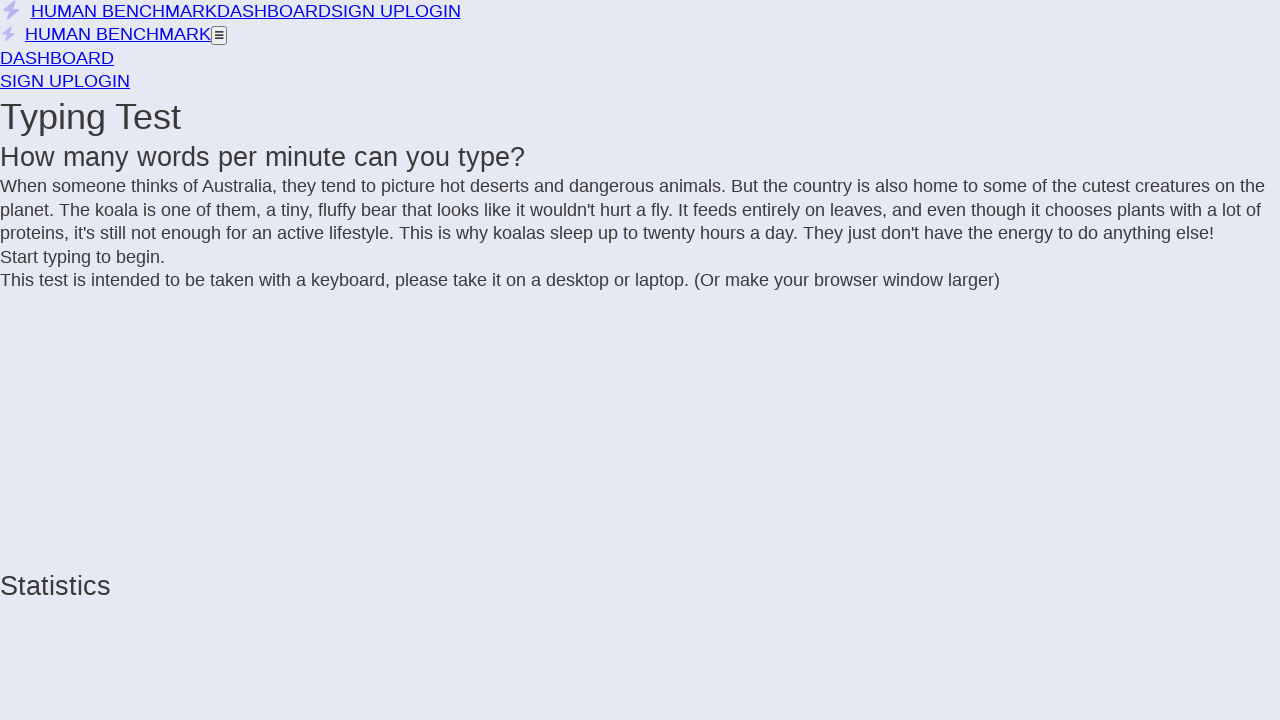

Extracted text from incomplete letter span
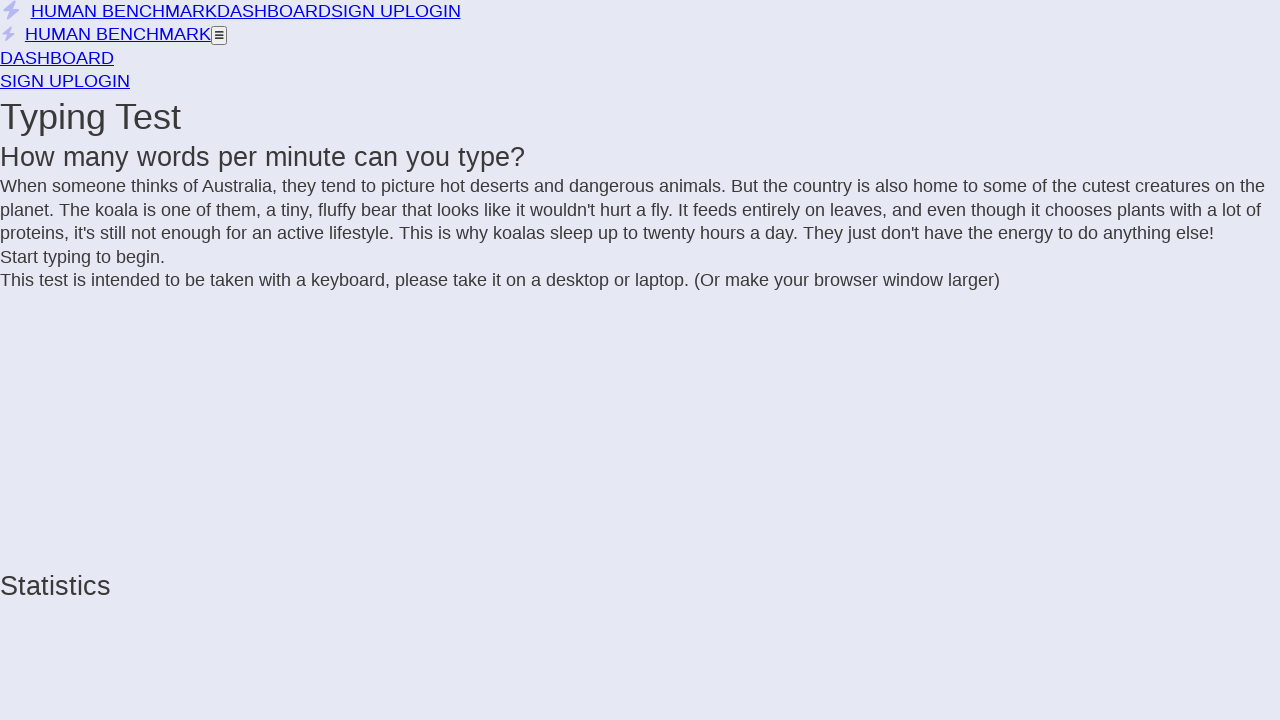

Added ' ' to text
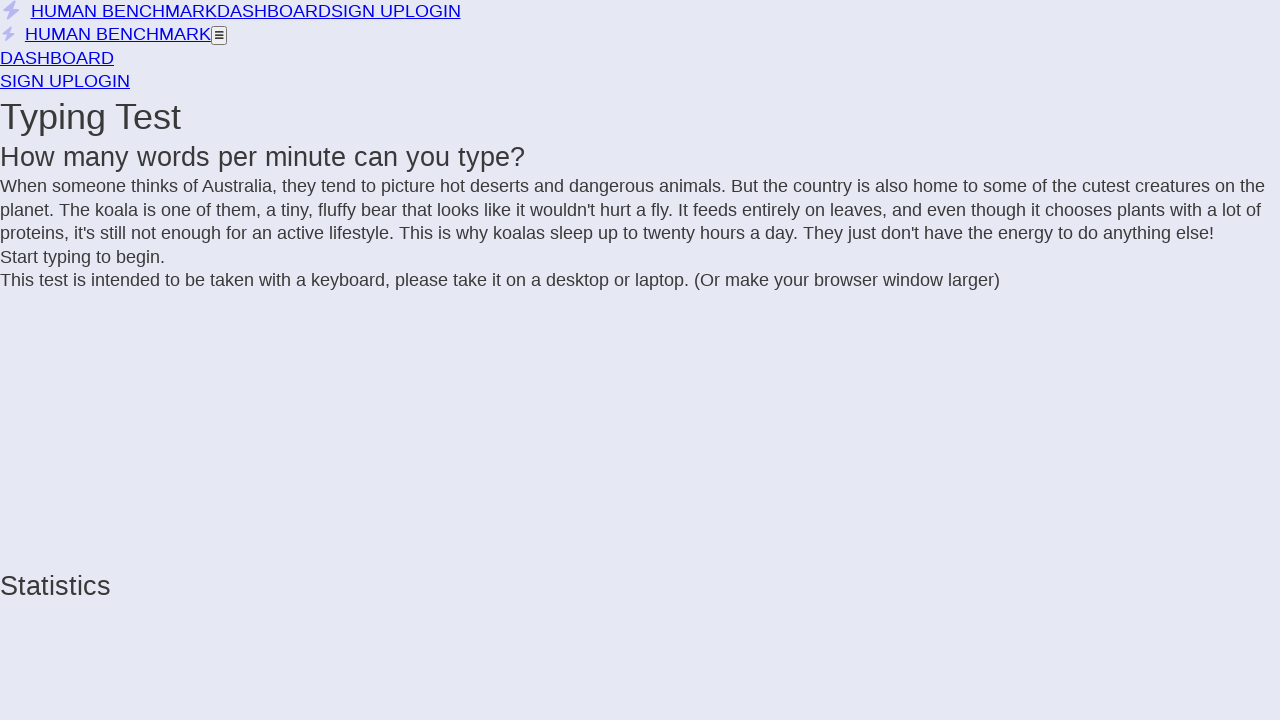

Extracted text from incomplete letter span
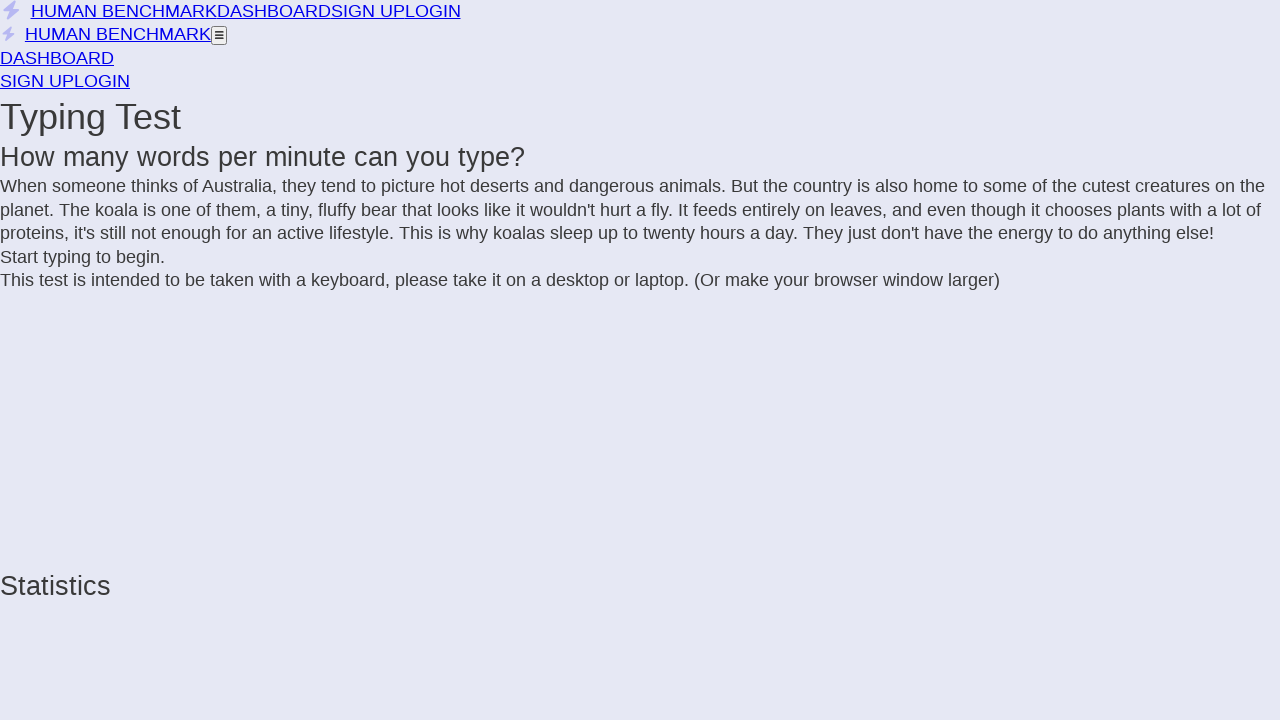

Added 'A' to text
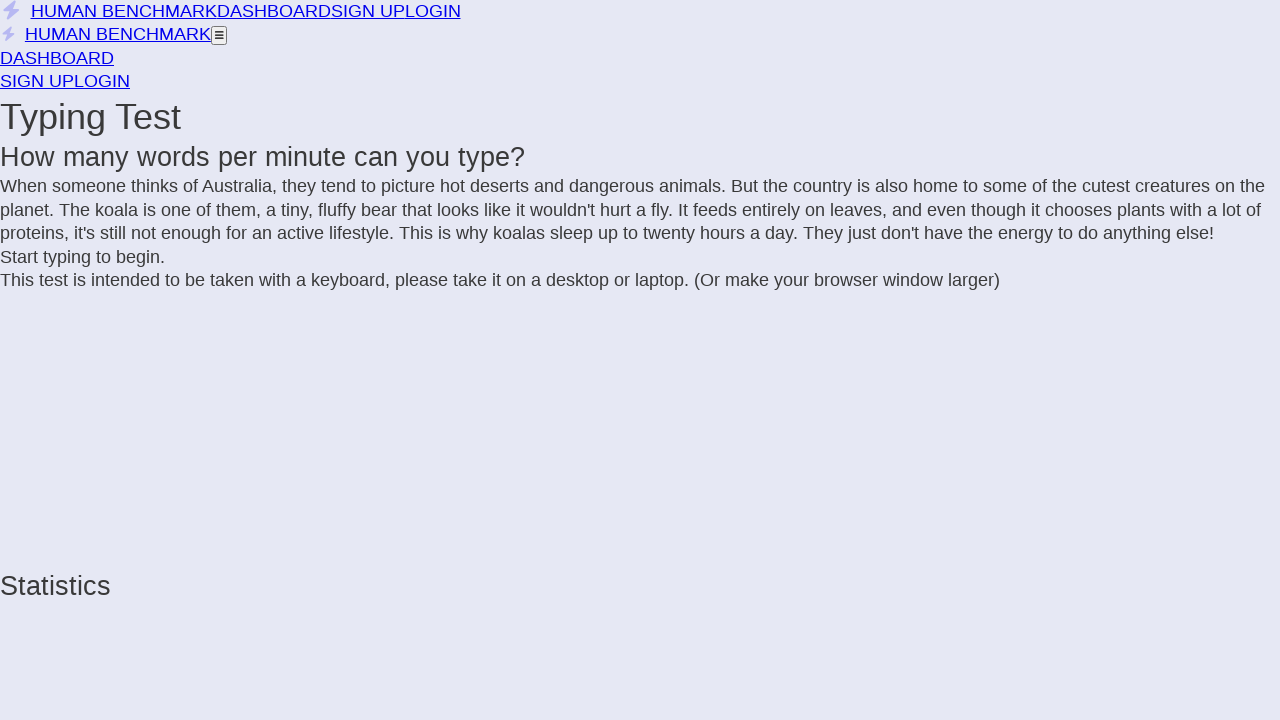

Extracted text from incomplete letter span
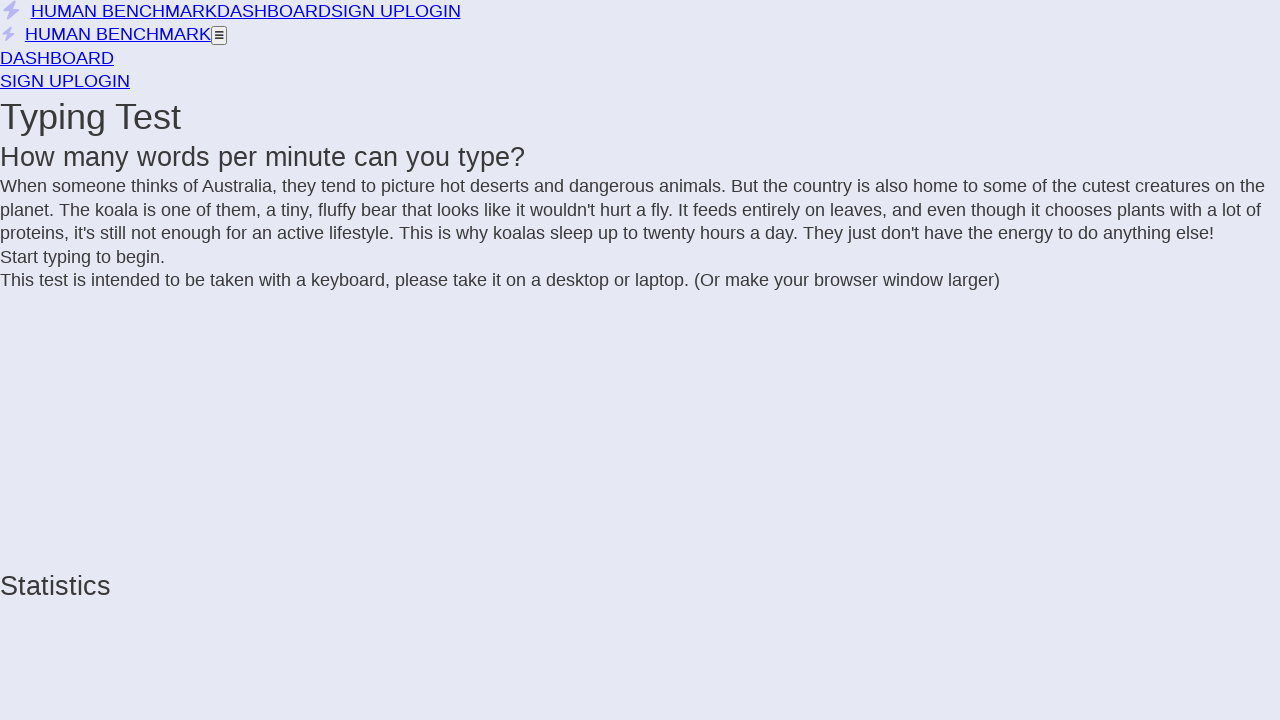

Added 'u' to text
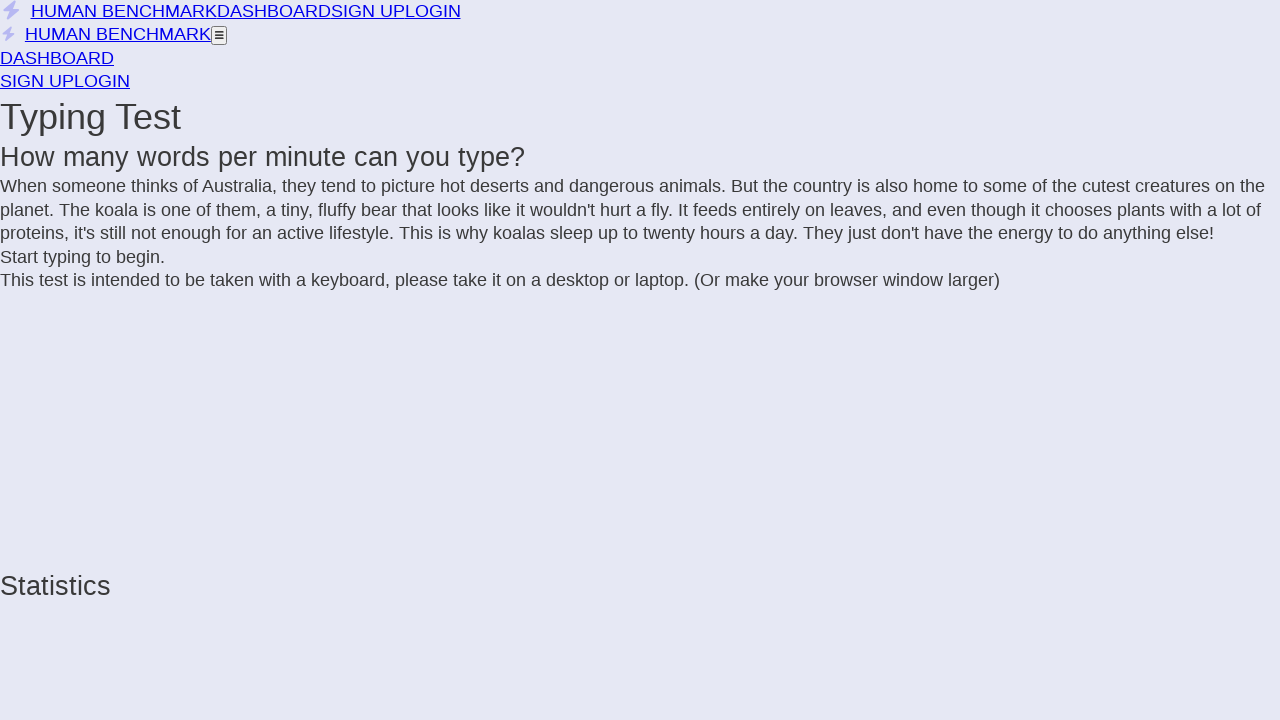

Extracted text from incomplete letter span
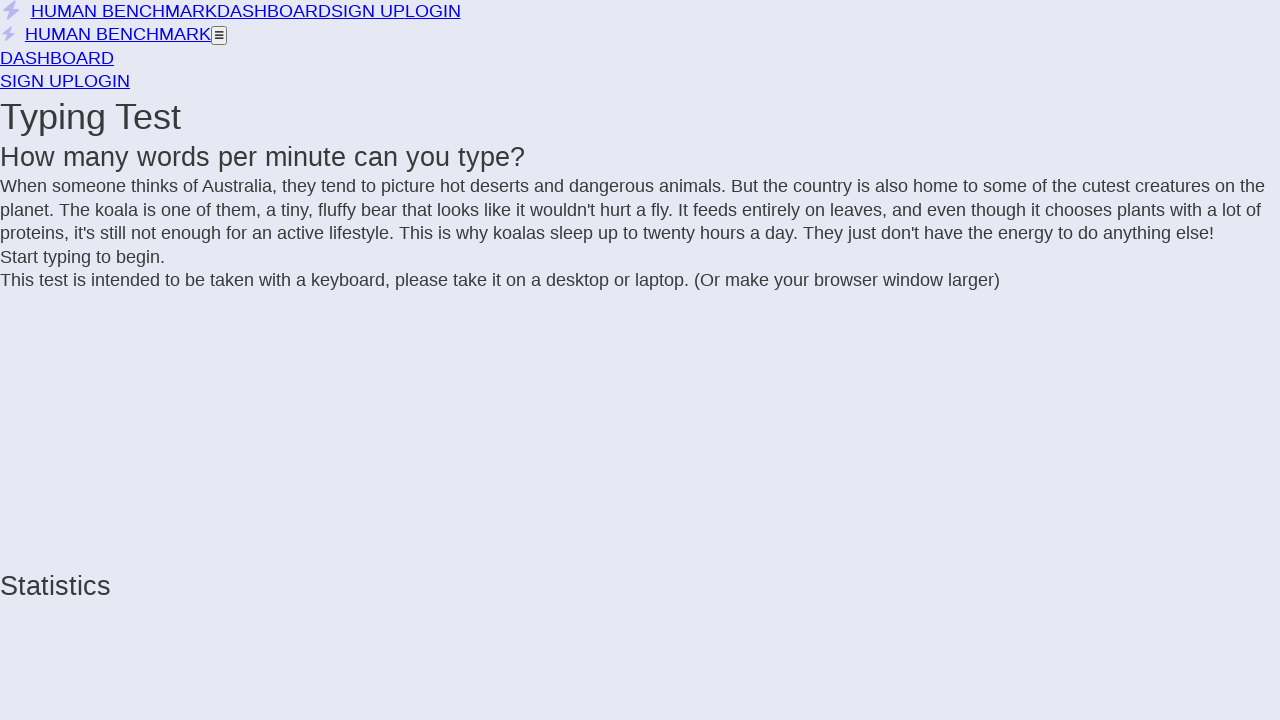

Added 's' to text
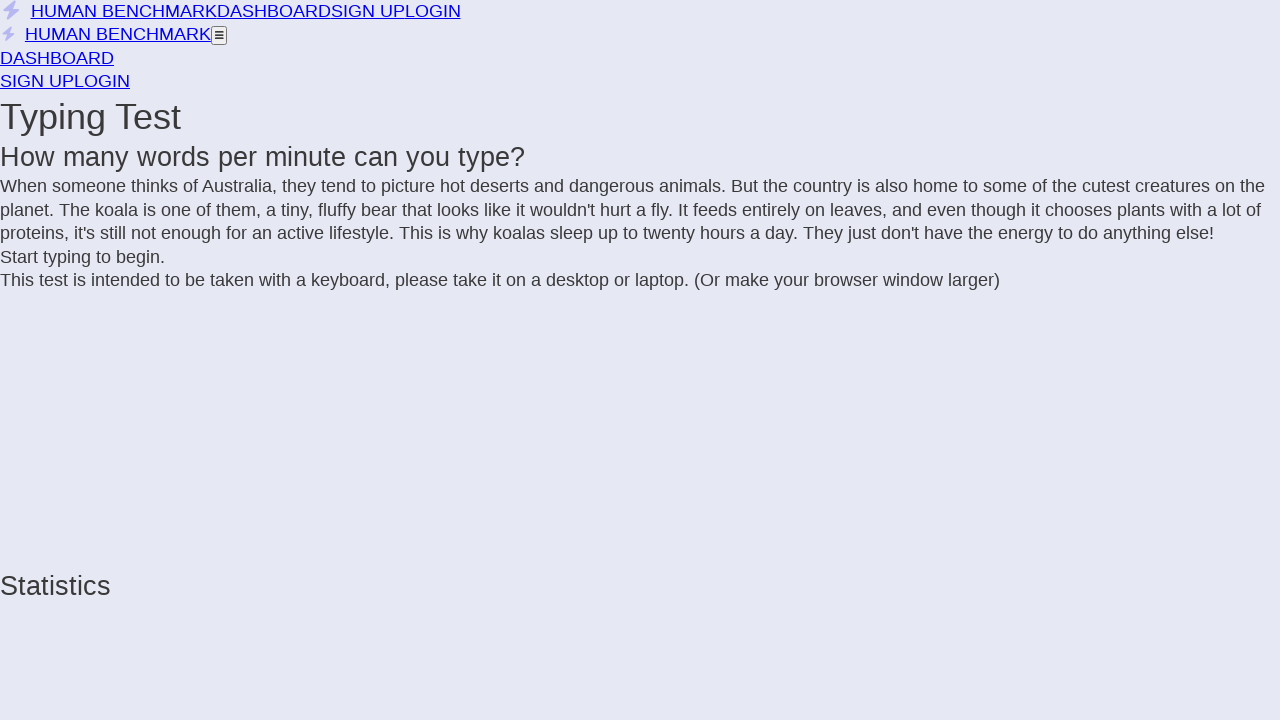

Extracted text from incomplete letter span
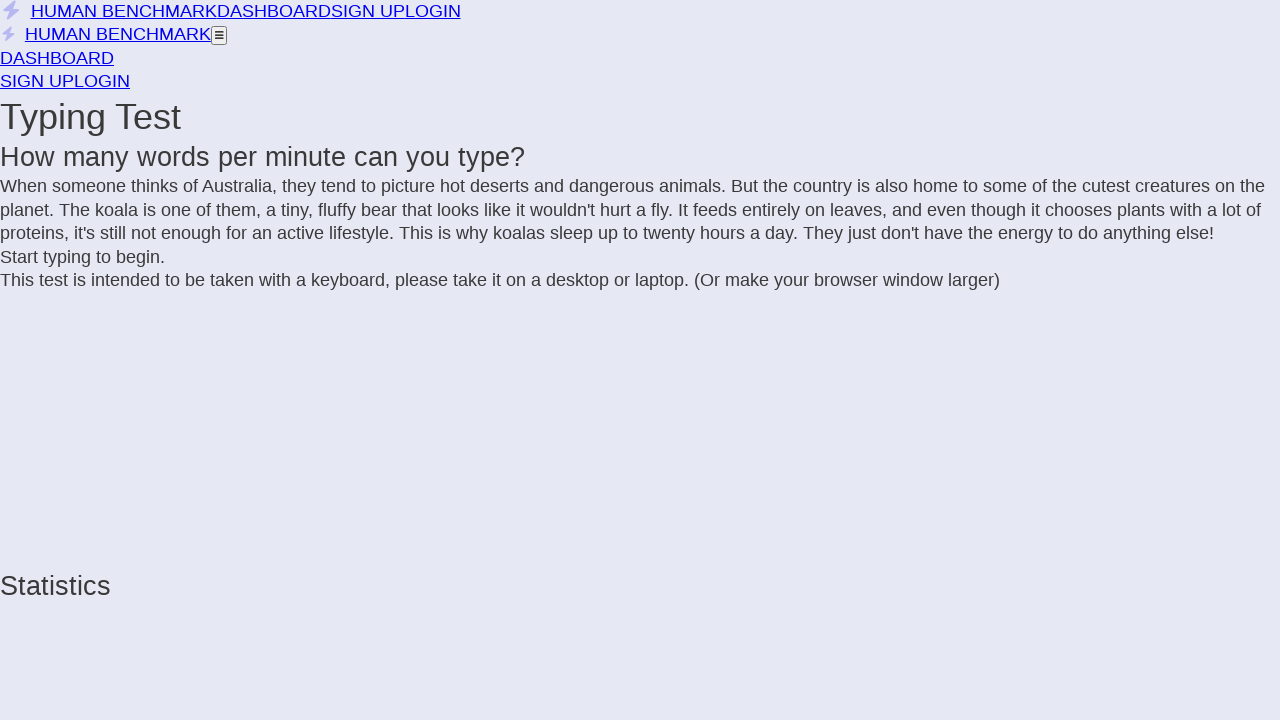

Added 't' to text
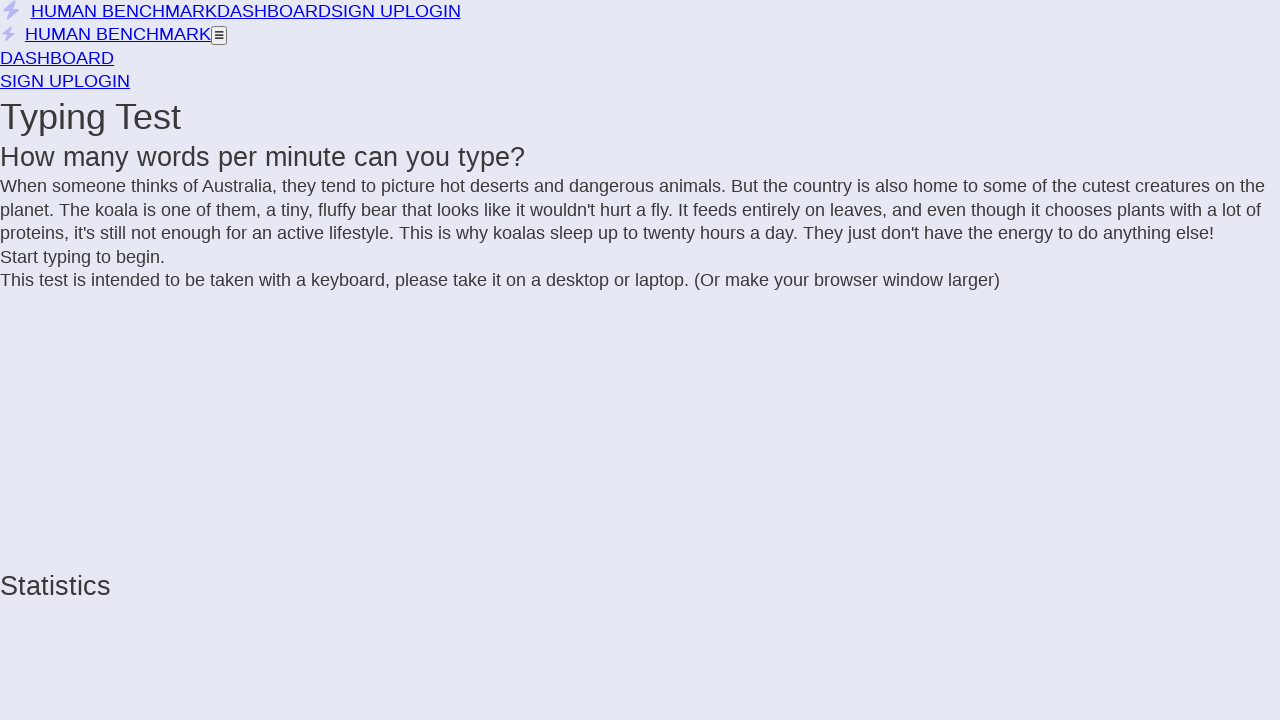

Extracted text from incomplete letter span
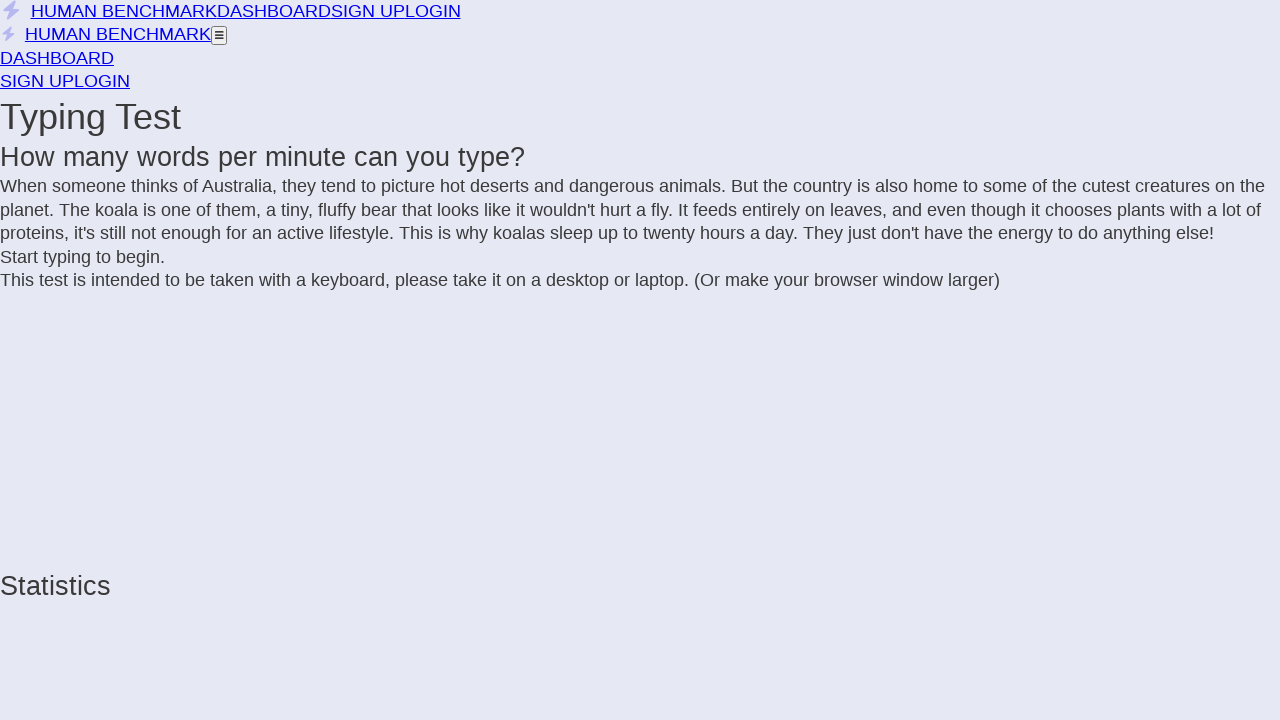

Added 'r' to text
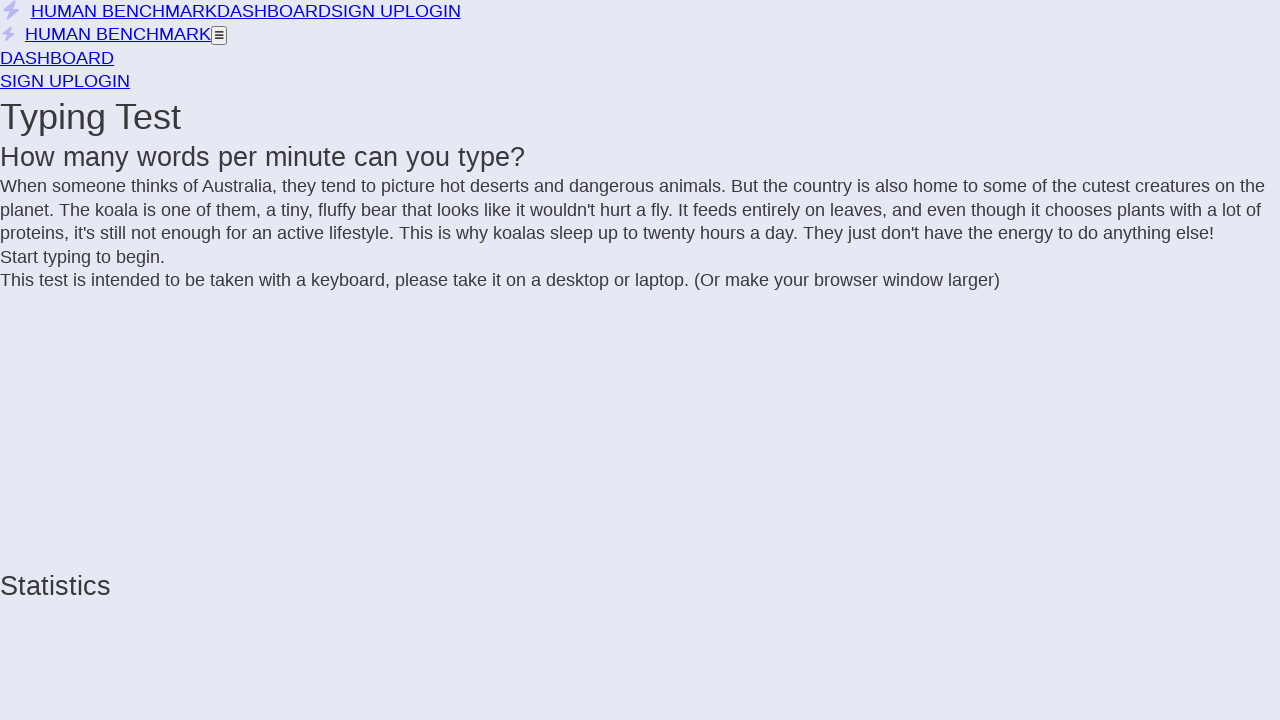

Extracted text from incomplete letter span
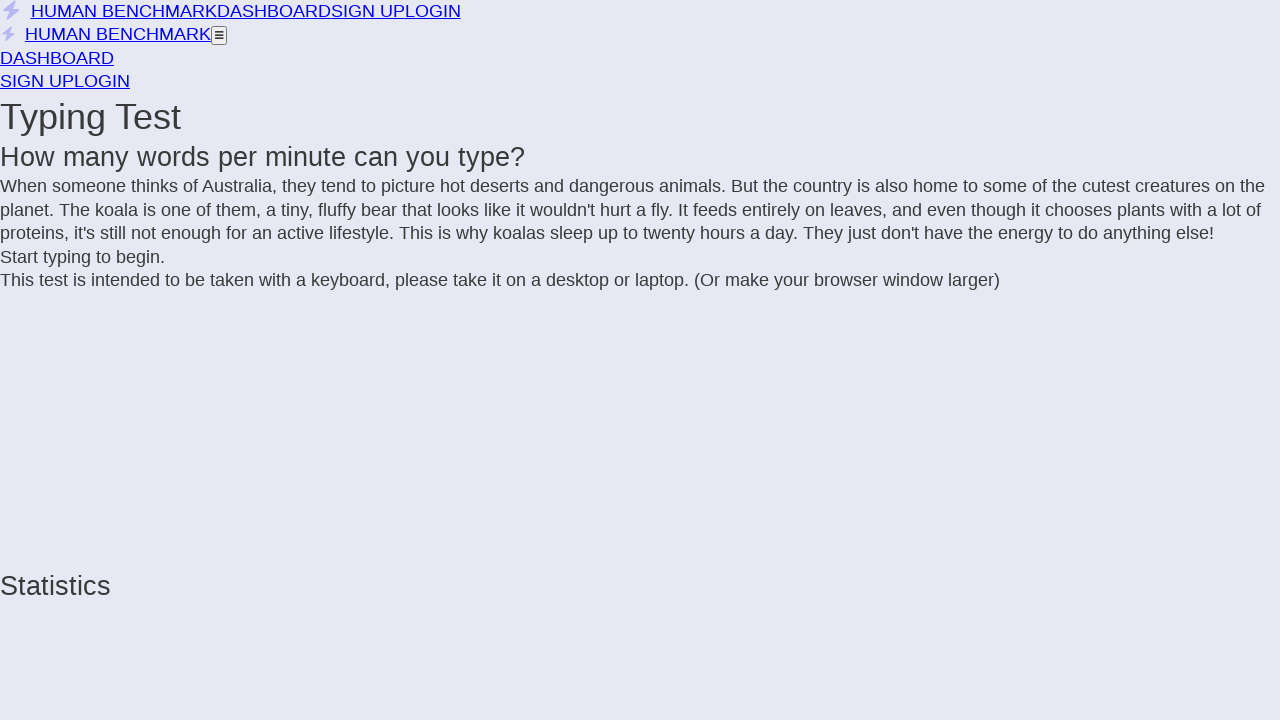

Added 'a' to text
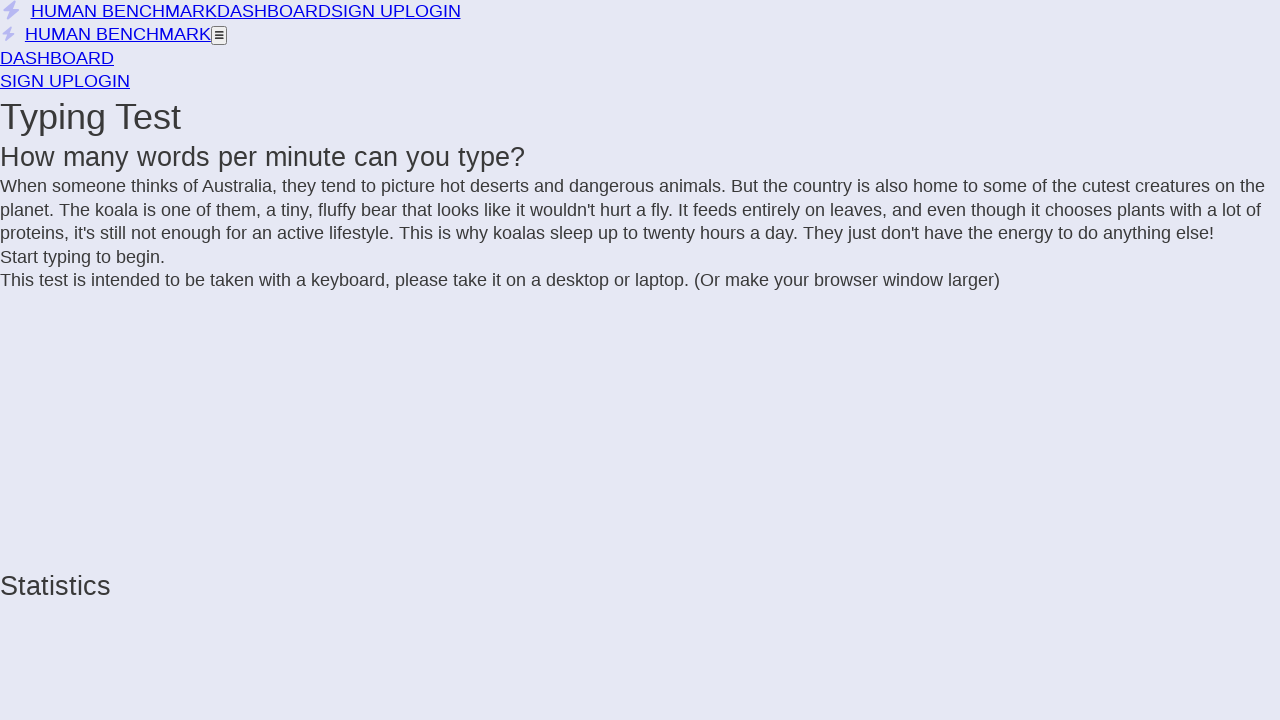

Extracted text from incomplete letter span
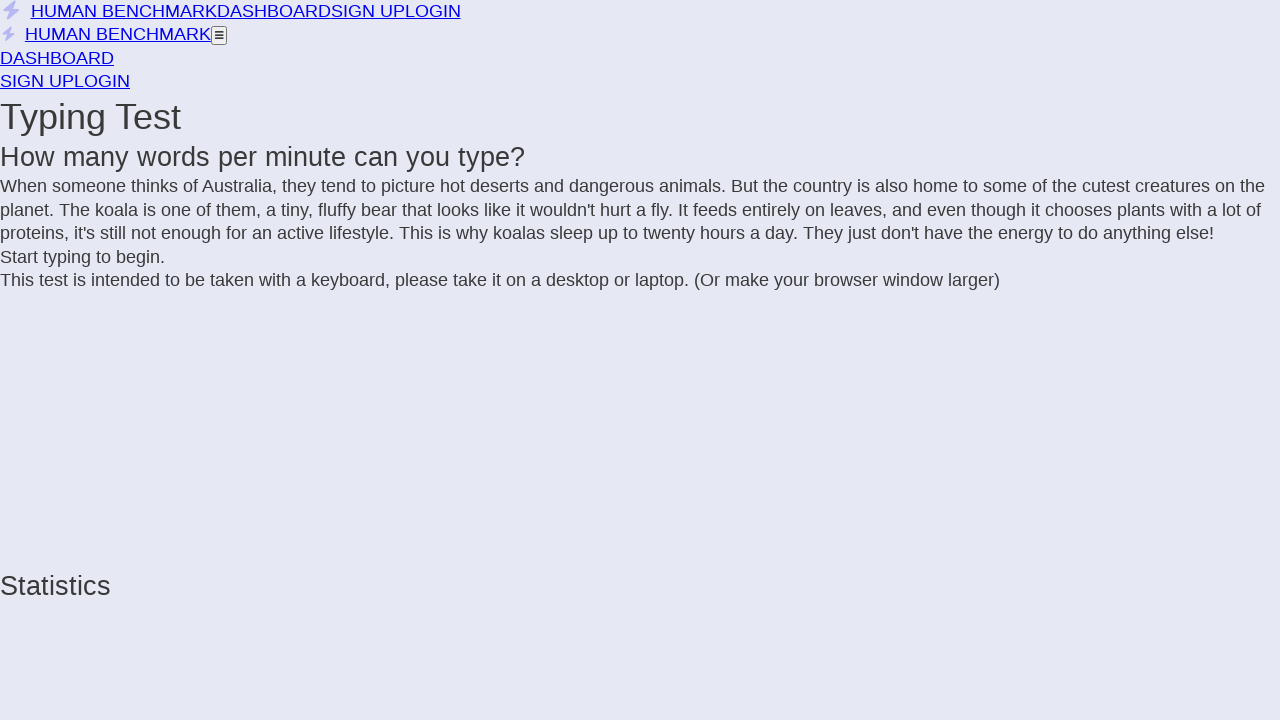

Added 'l' to text
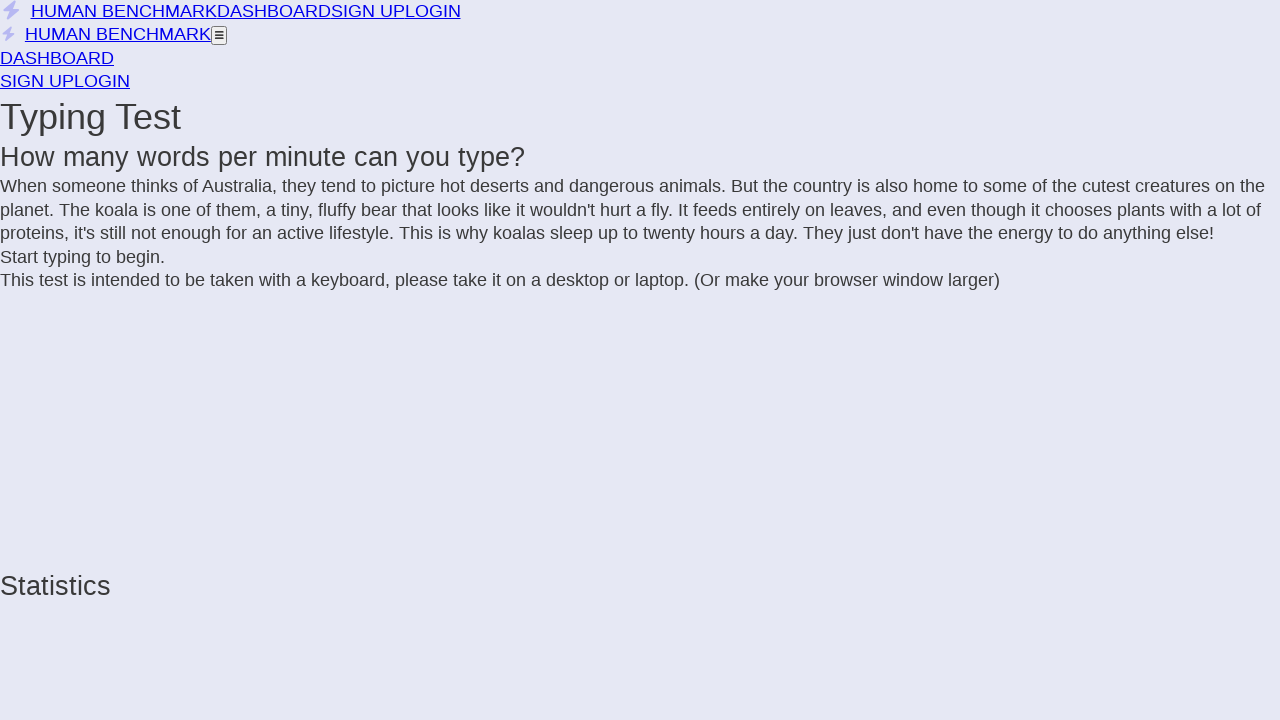

Extracted text from incomplete letter span
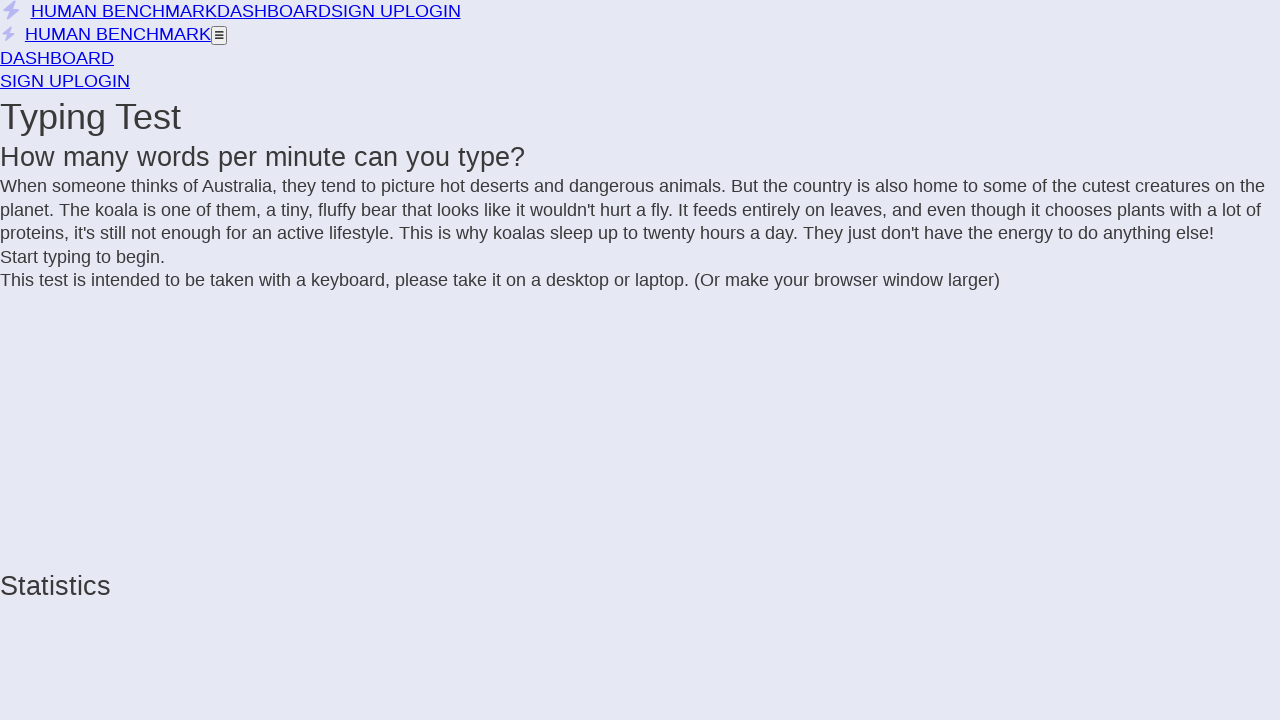

Added 'i' to text
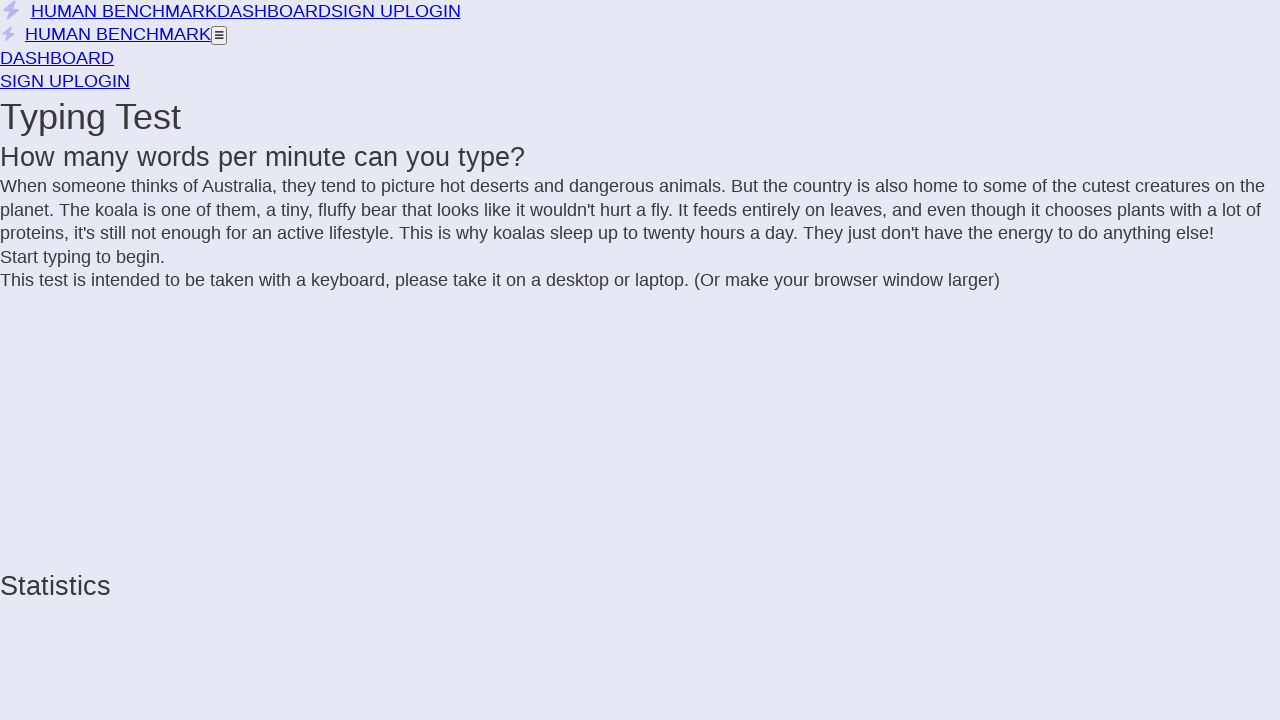

Extracted text from incomplete letter span
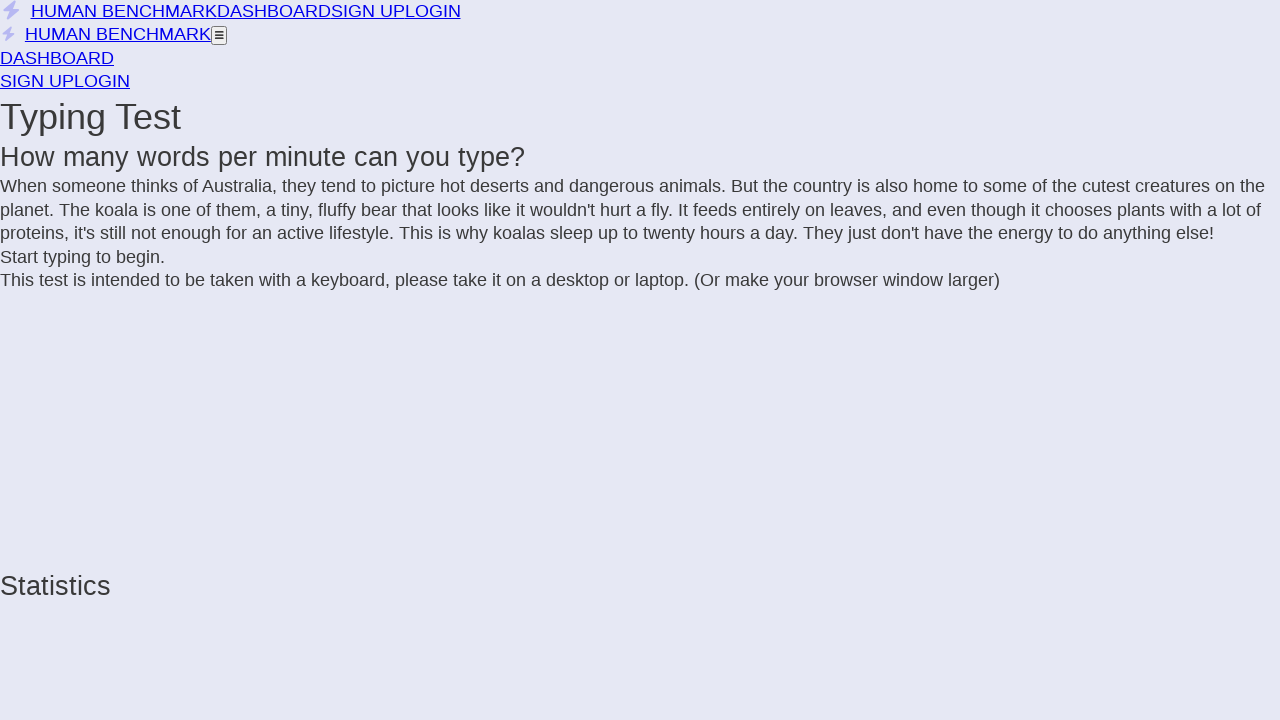

Added 'a' to text
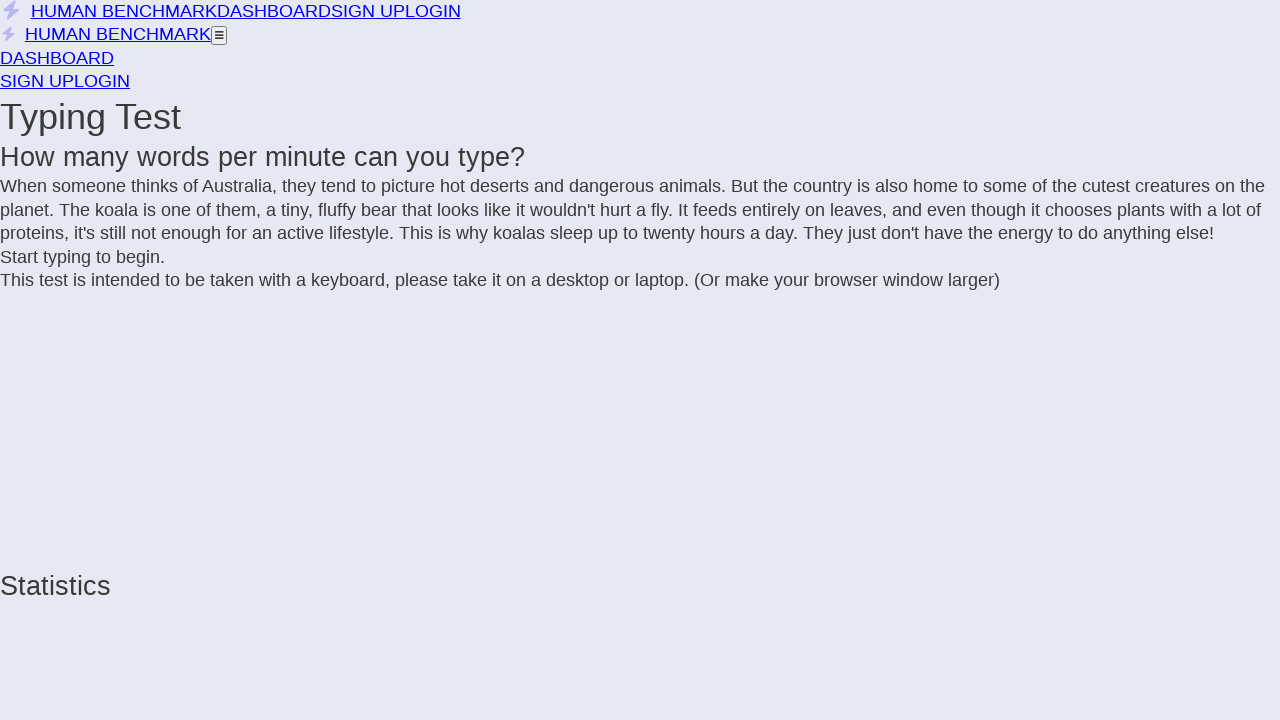

Extracted text from incomplete letter span
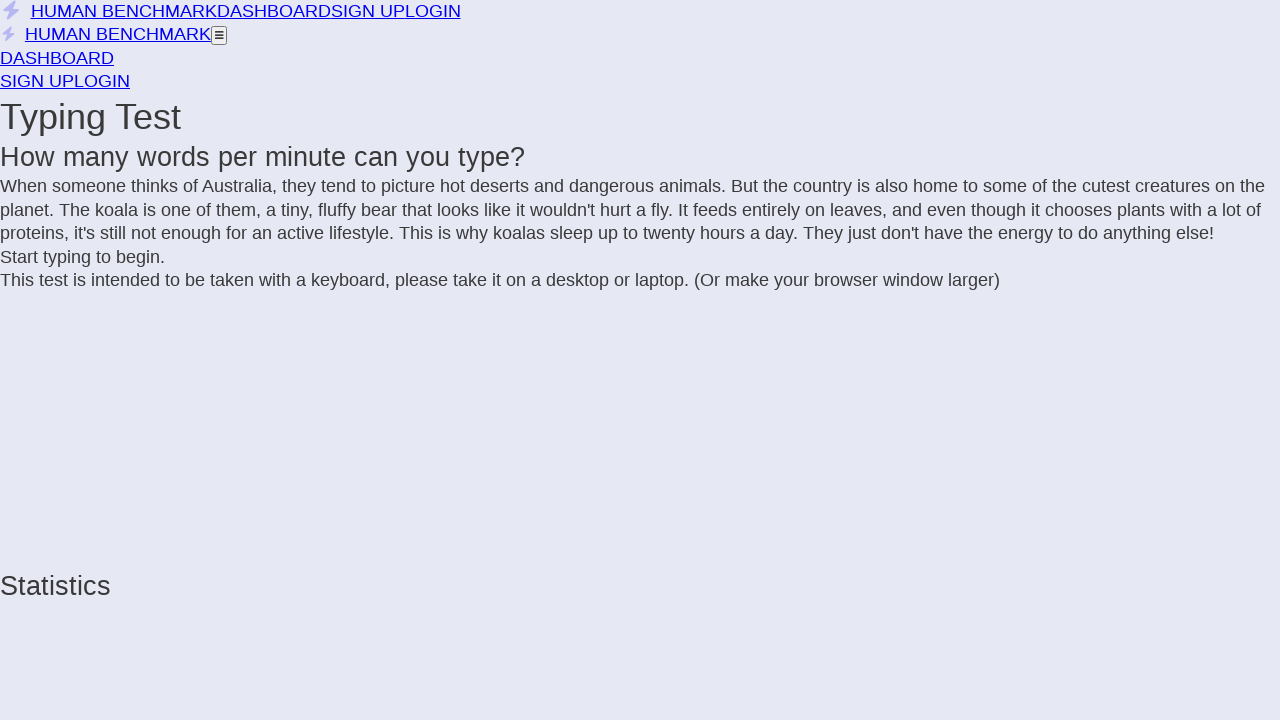

Added ',' to text
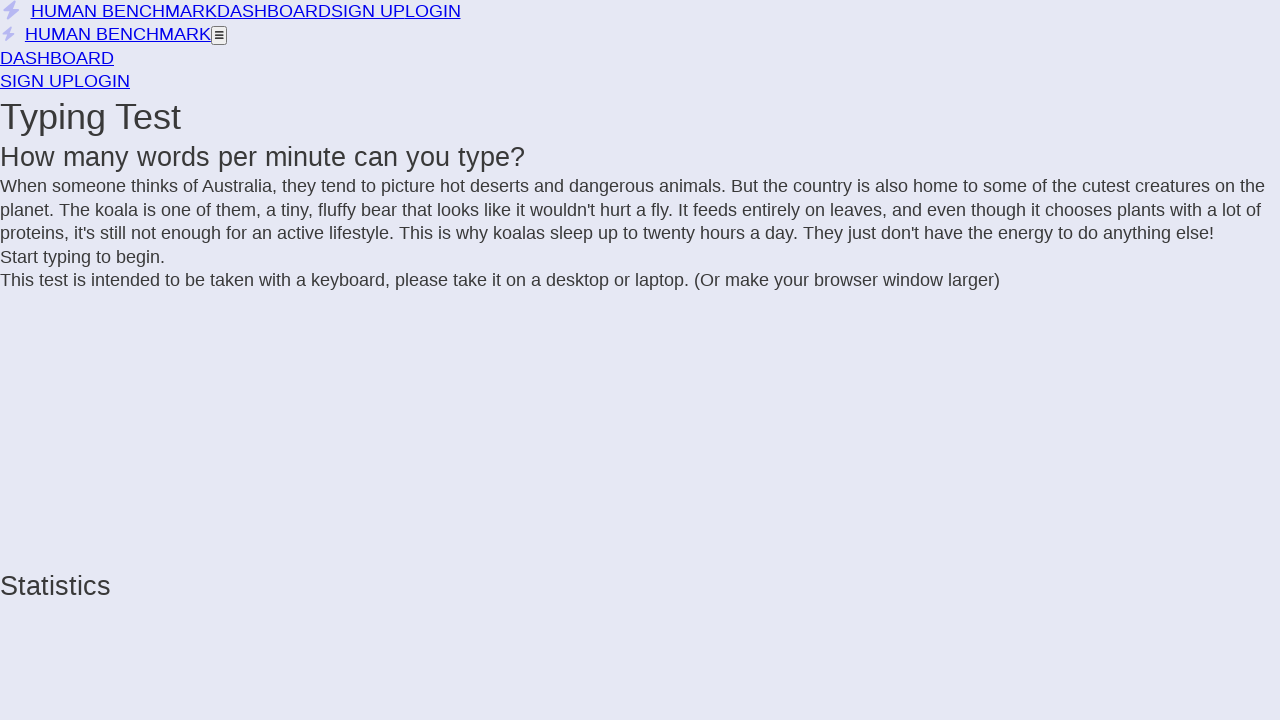

Extracted text from incomplete letter span
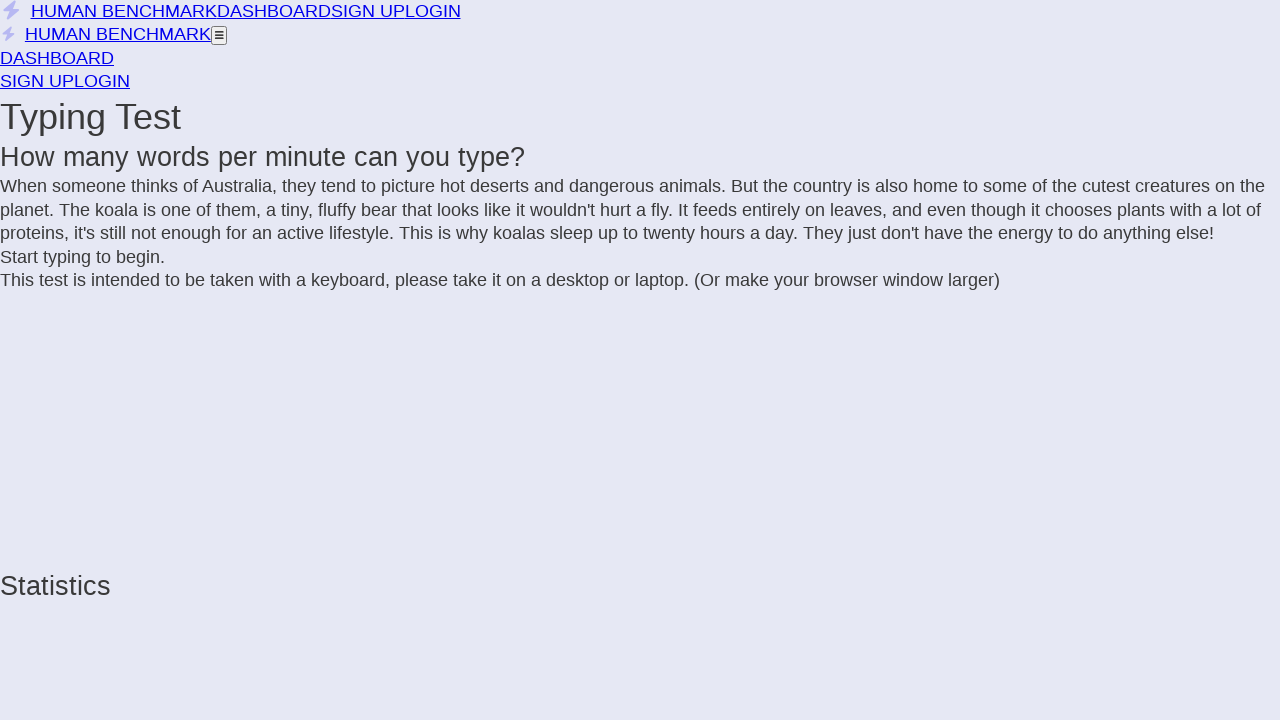

Added ' ' to text
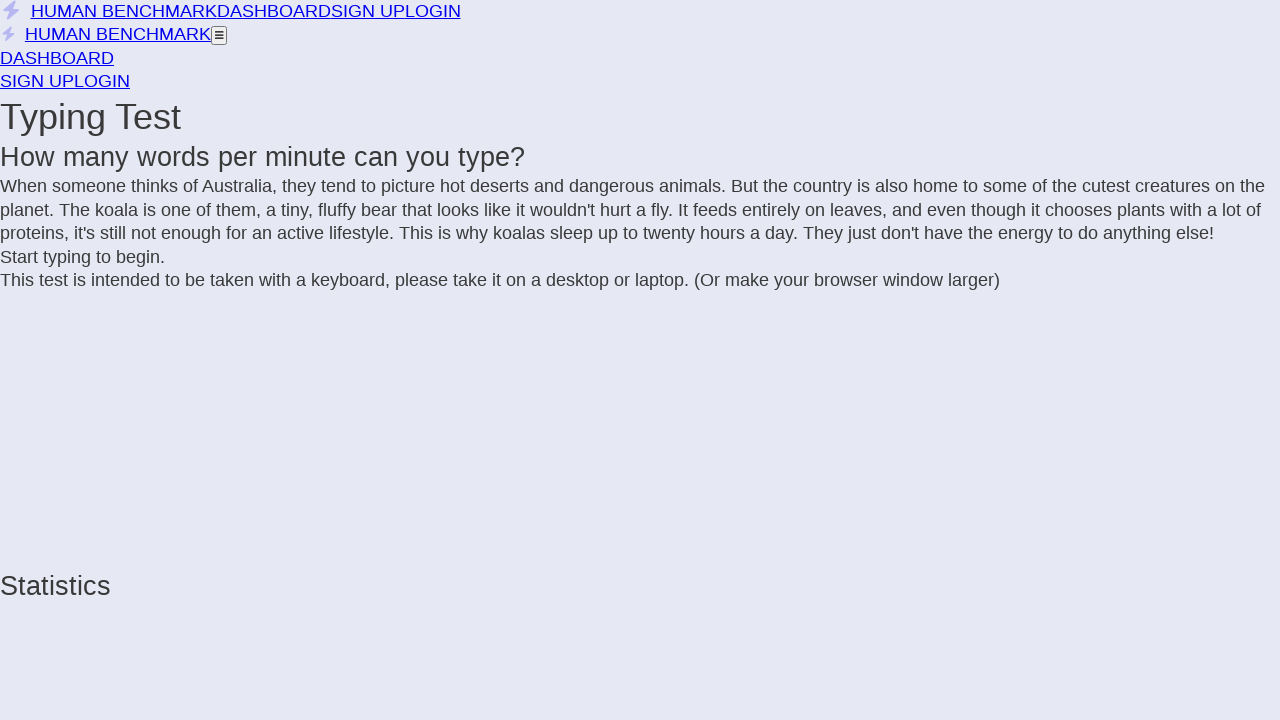

Extracted text from incomplete letter span
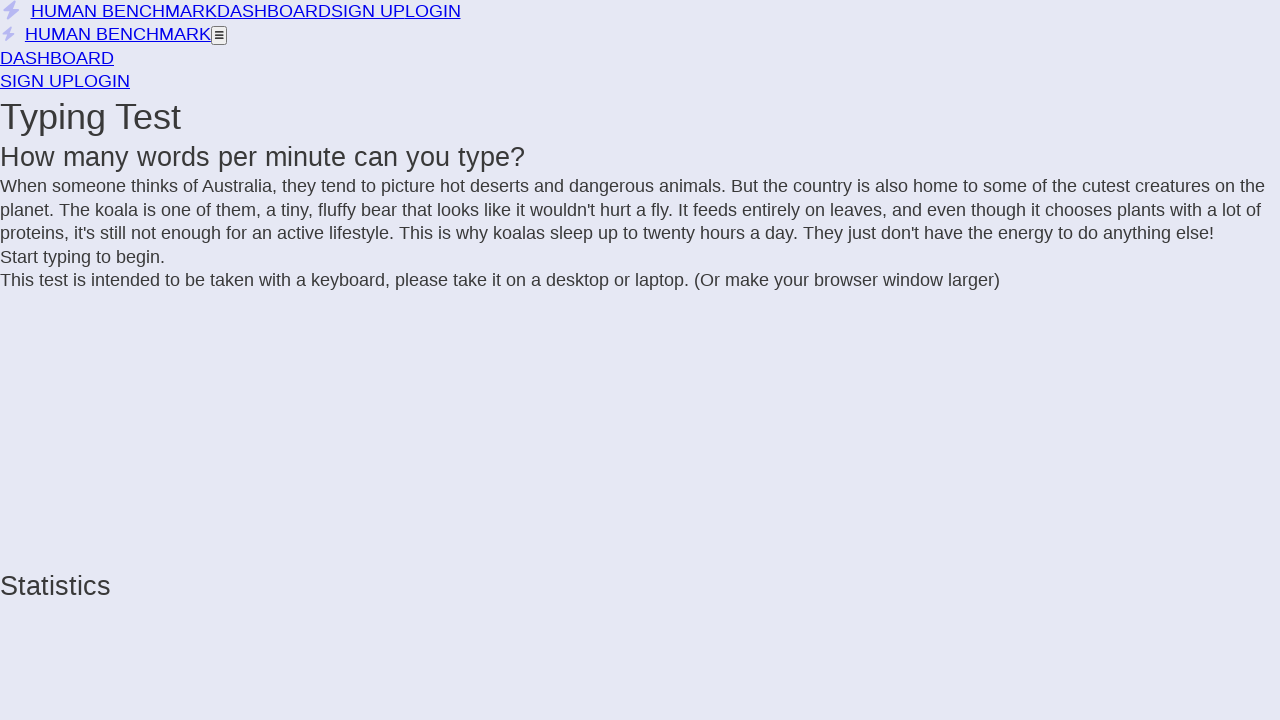

Added 't' to text
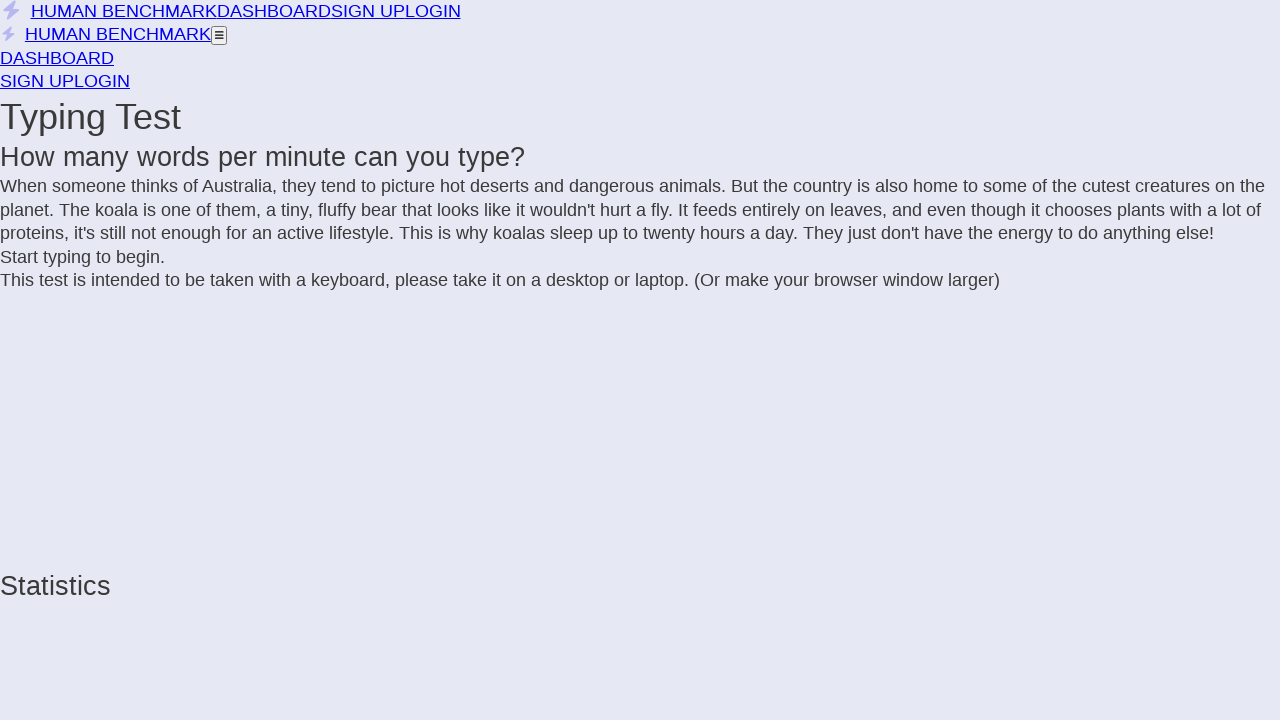

Extracted text from incomplete letter span
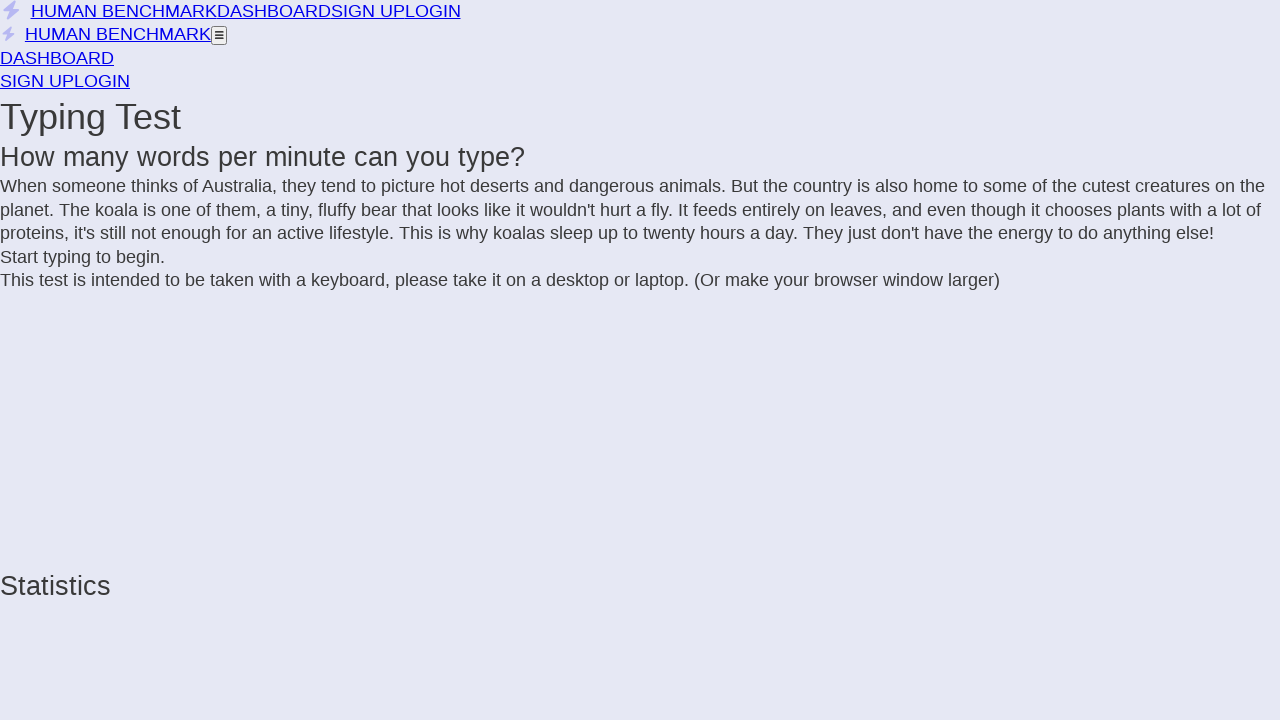

Added 'h' to text
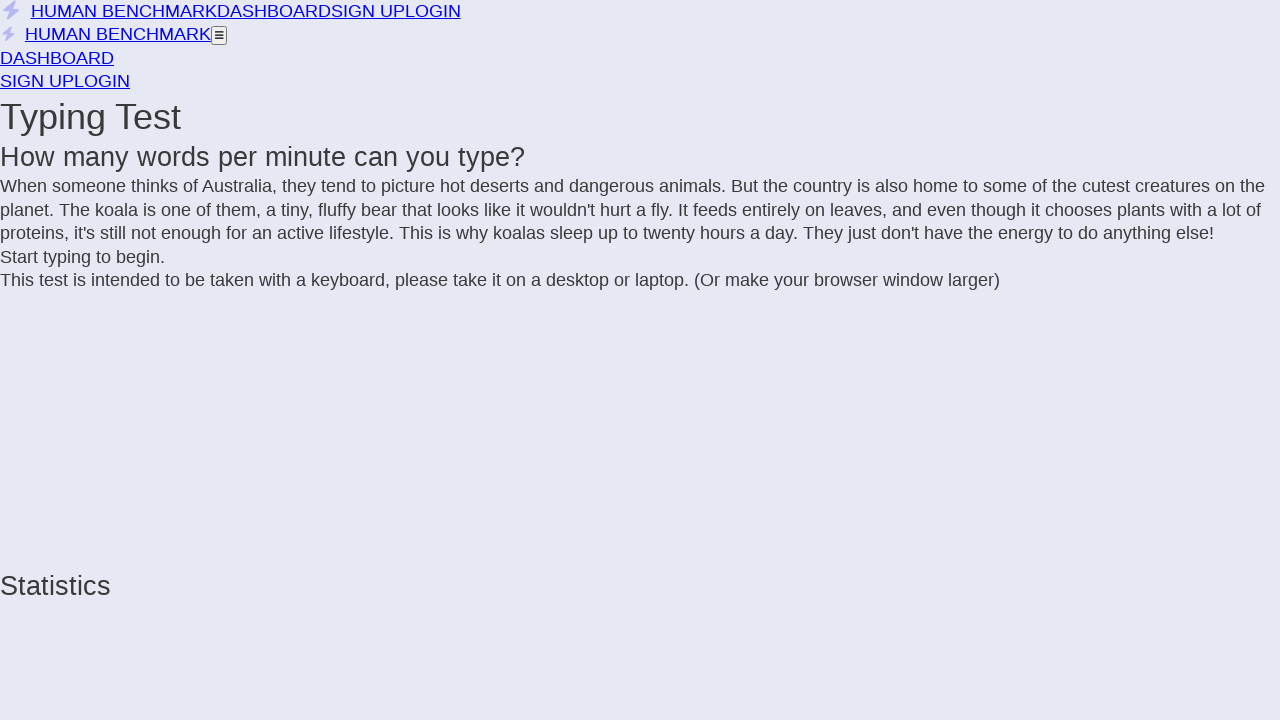

Extracted text from incomplete letter span
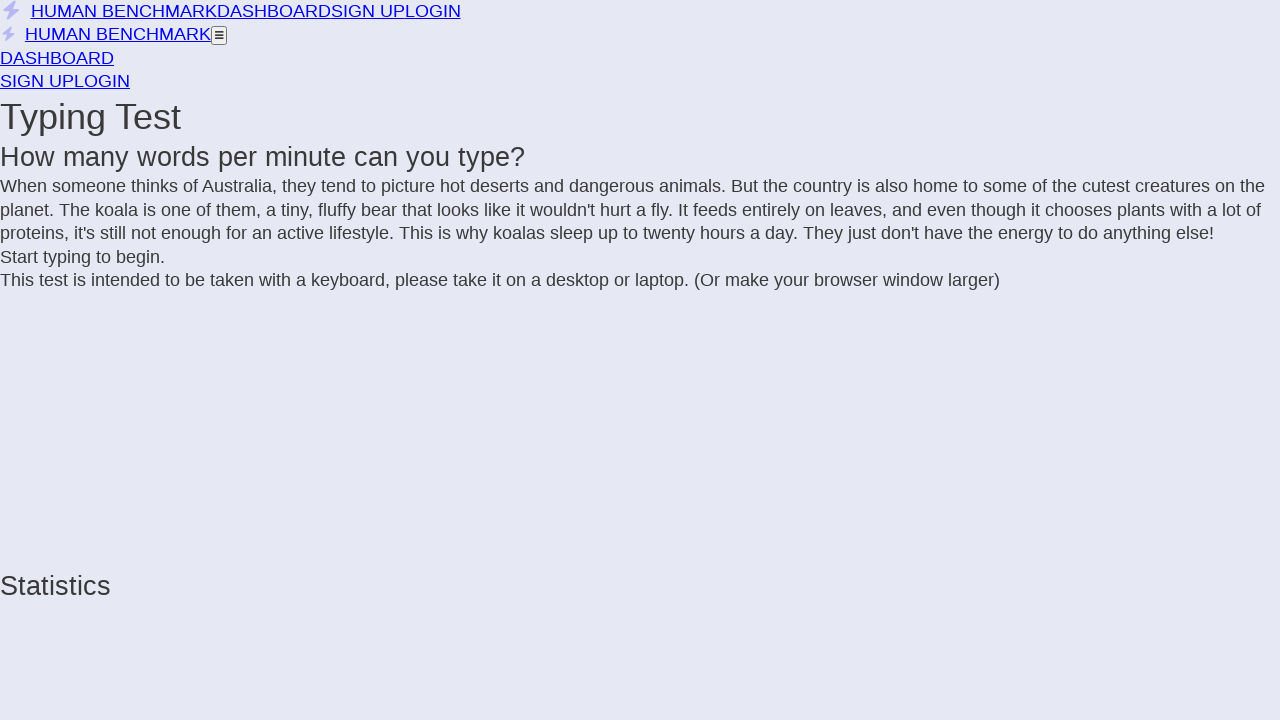

Added 'e' to text
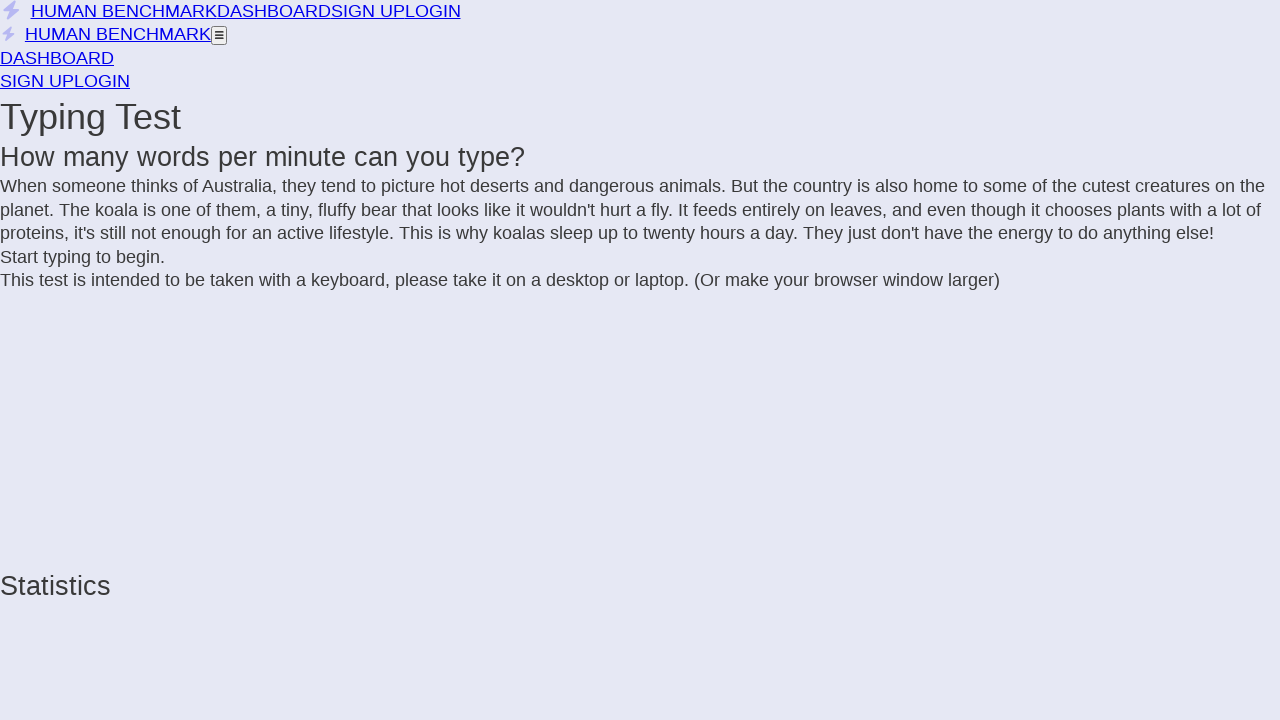

Extracted text from incomplete letter span
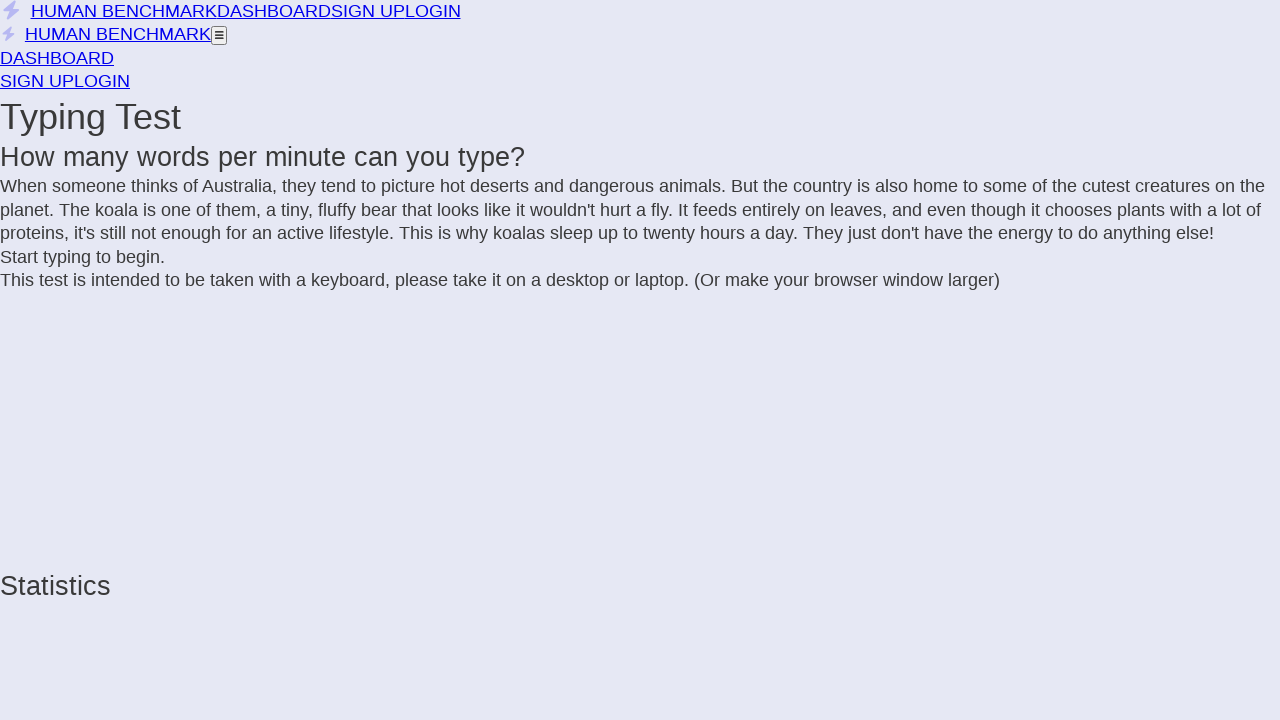

Added 'y' to text
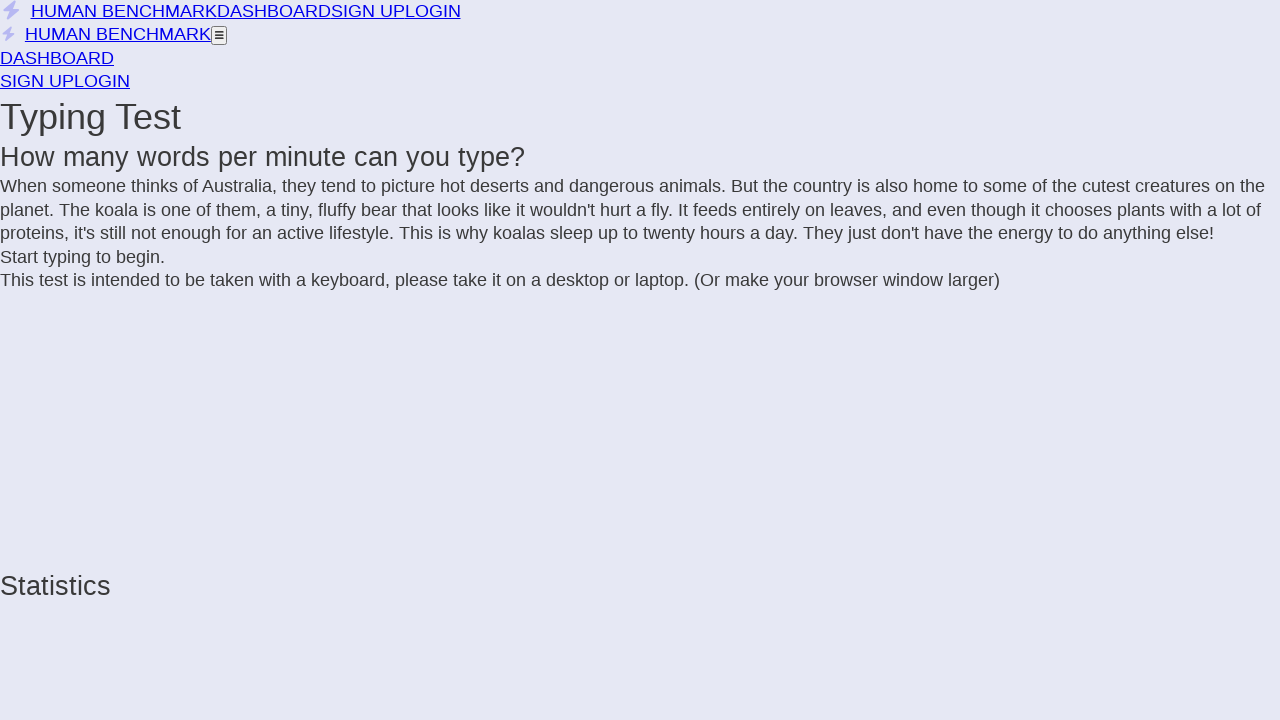

Extracted text from incomplete letter span
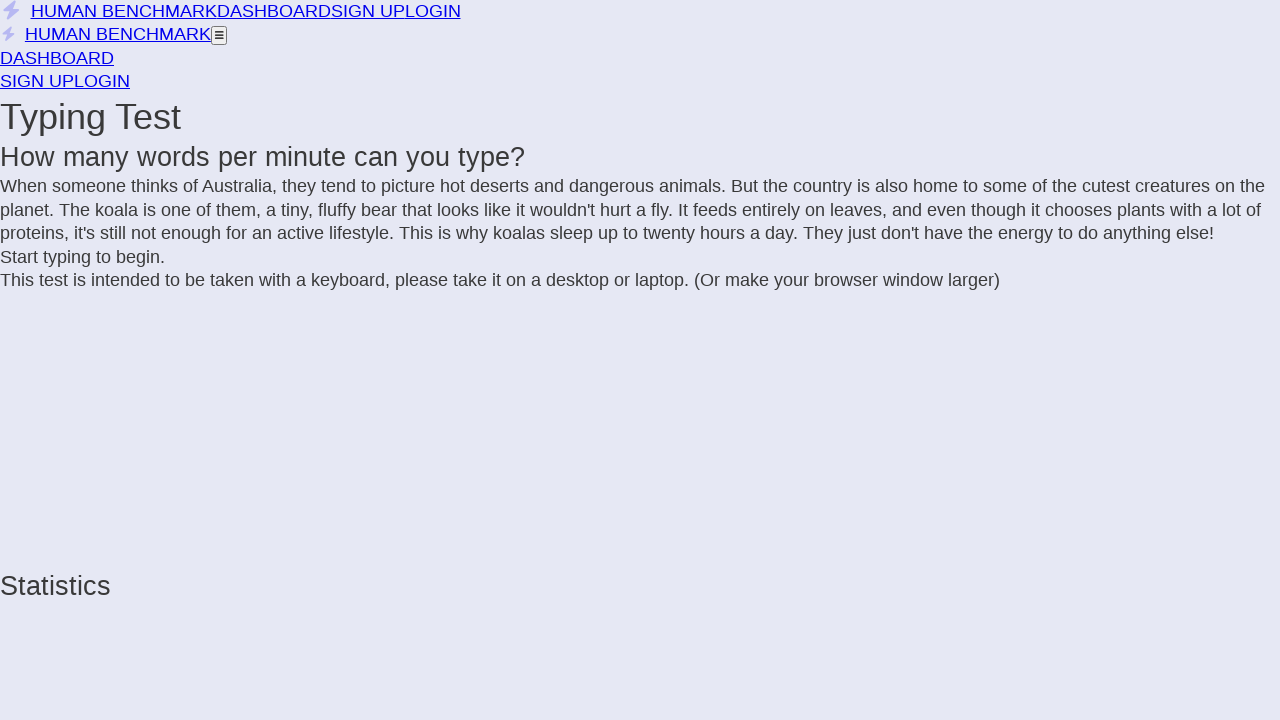

Added ' ' to text
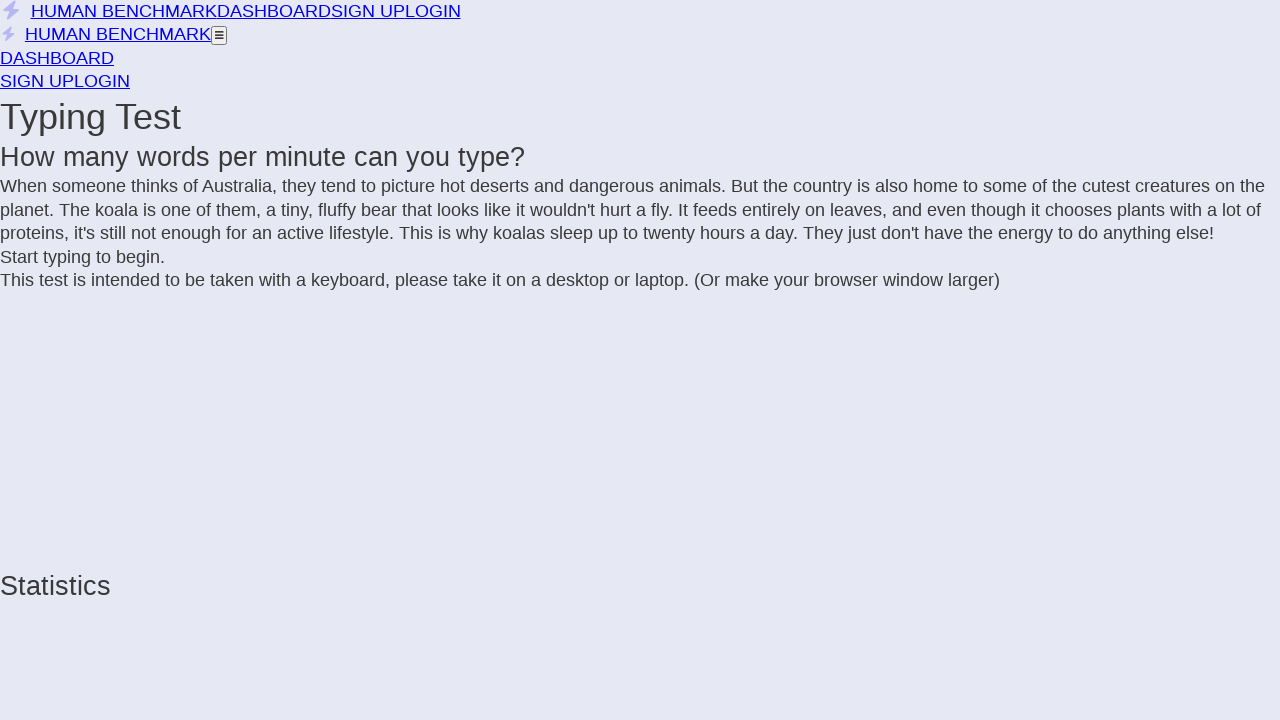

Extracted text from incomplete letter span
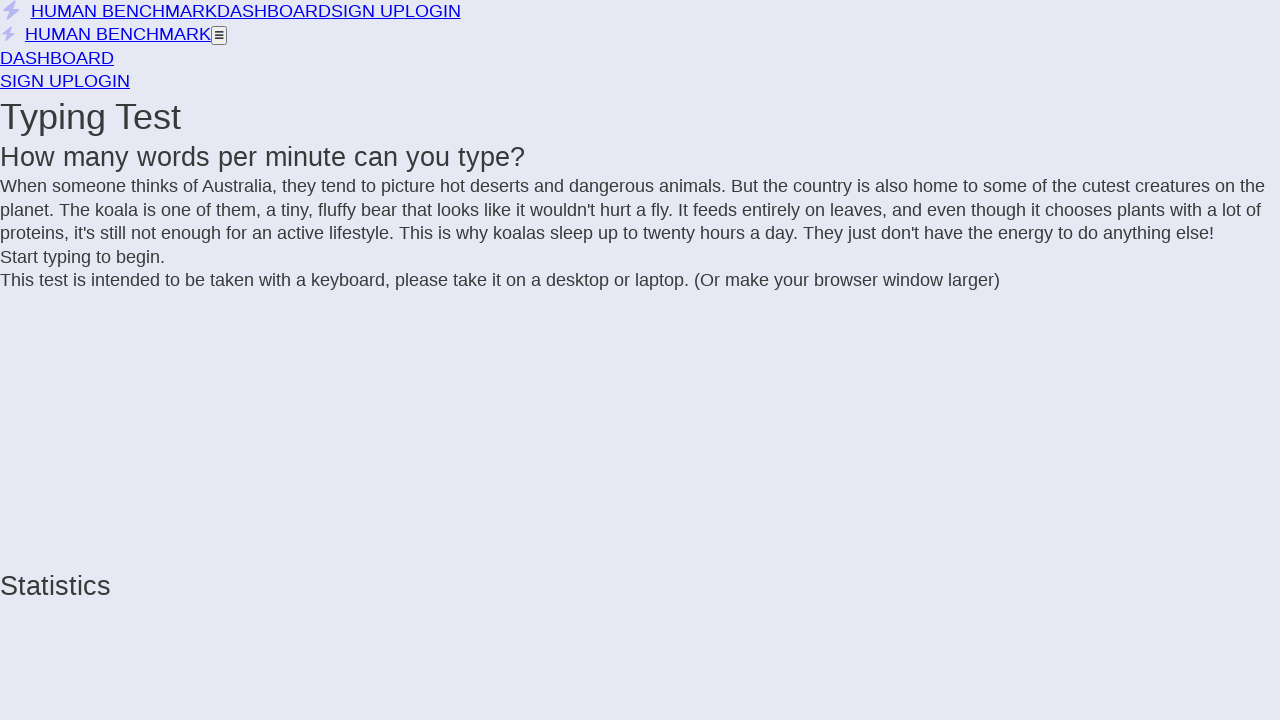

Added 't' to text
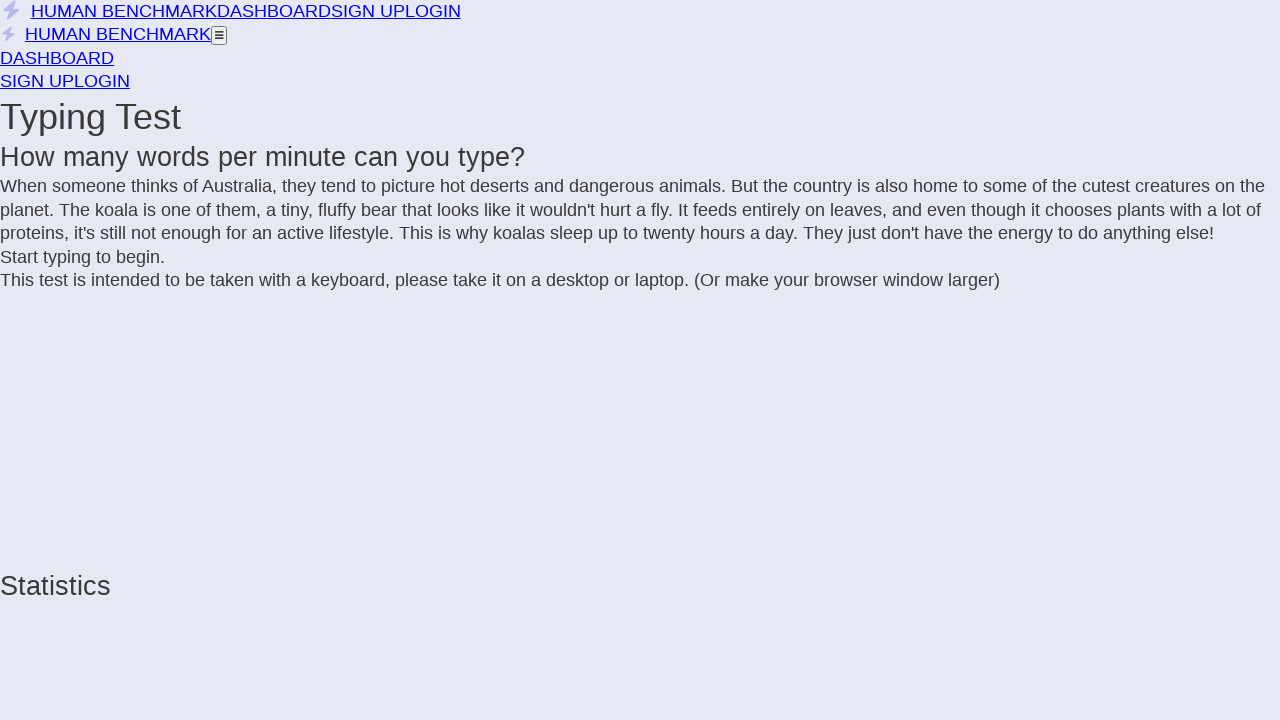

Extracted text from incomplete letter span
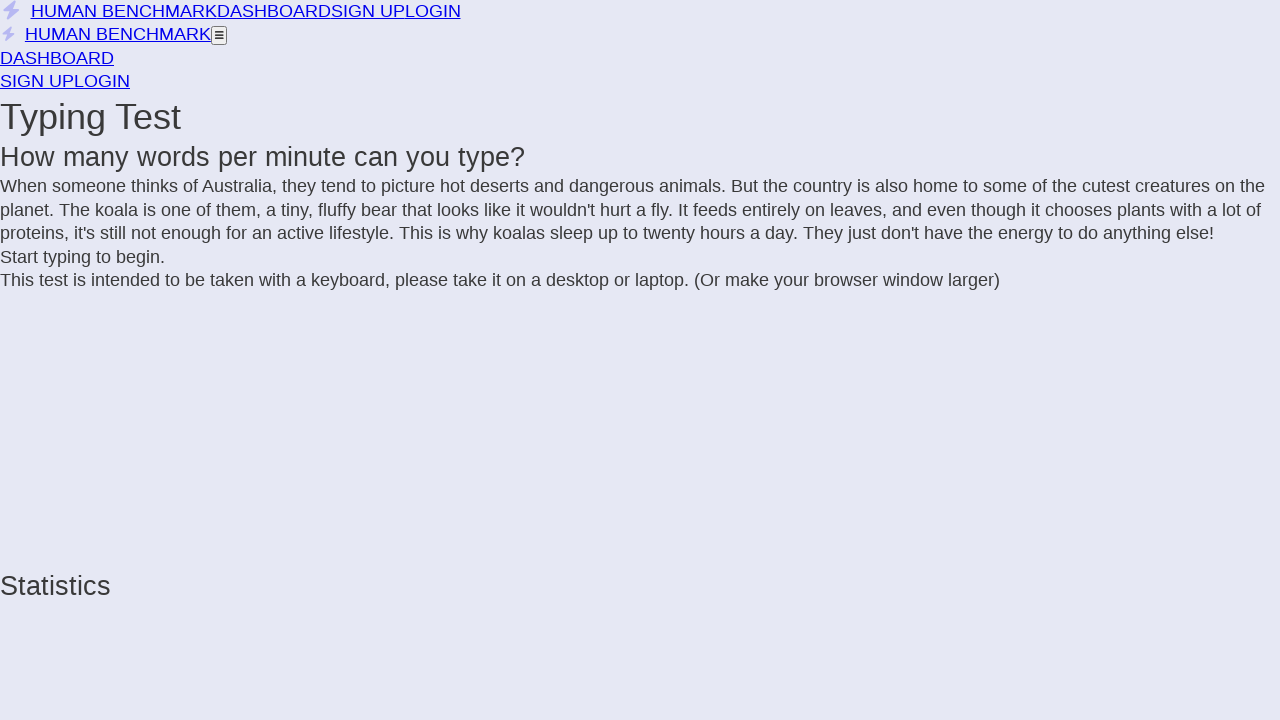

Added 'e' to text
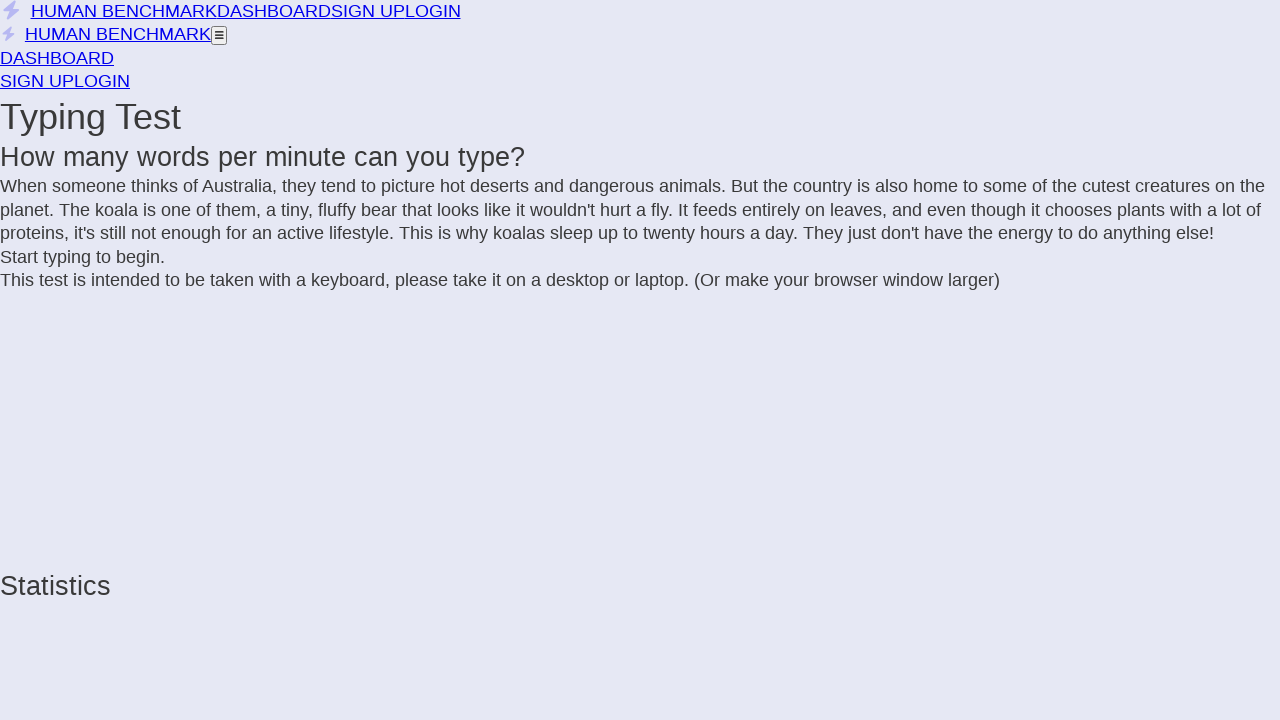

Extracted text from incomplete letter span
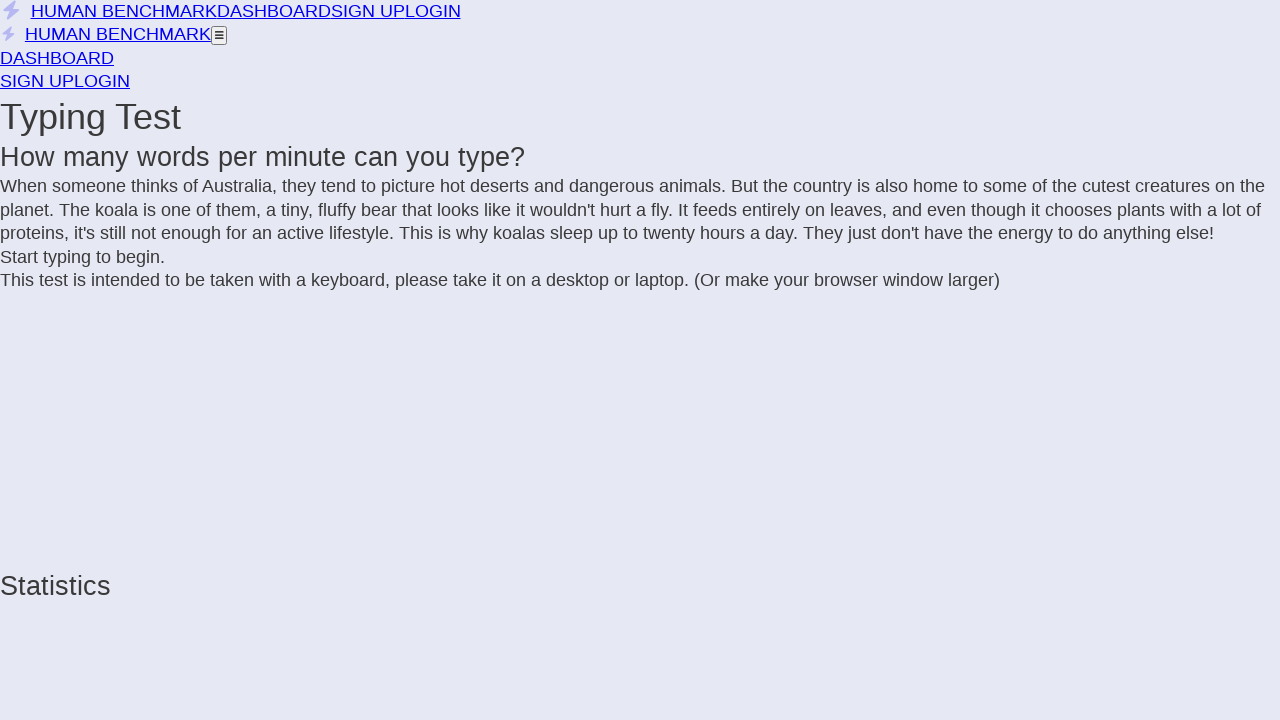

Added 'n' to text
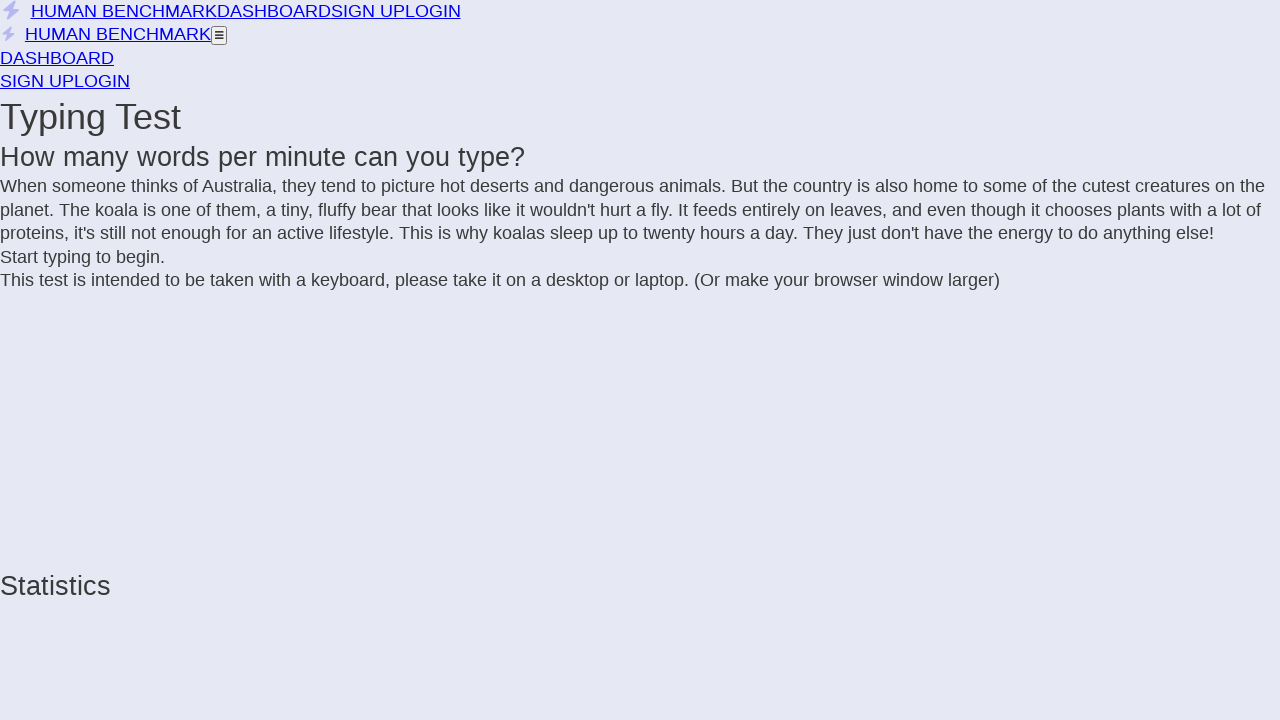

Extracted text from incomplete letter span
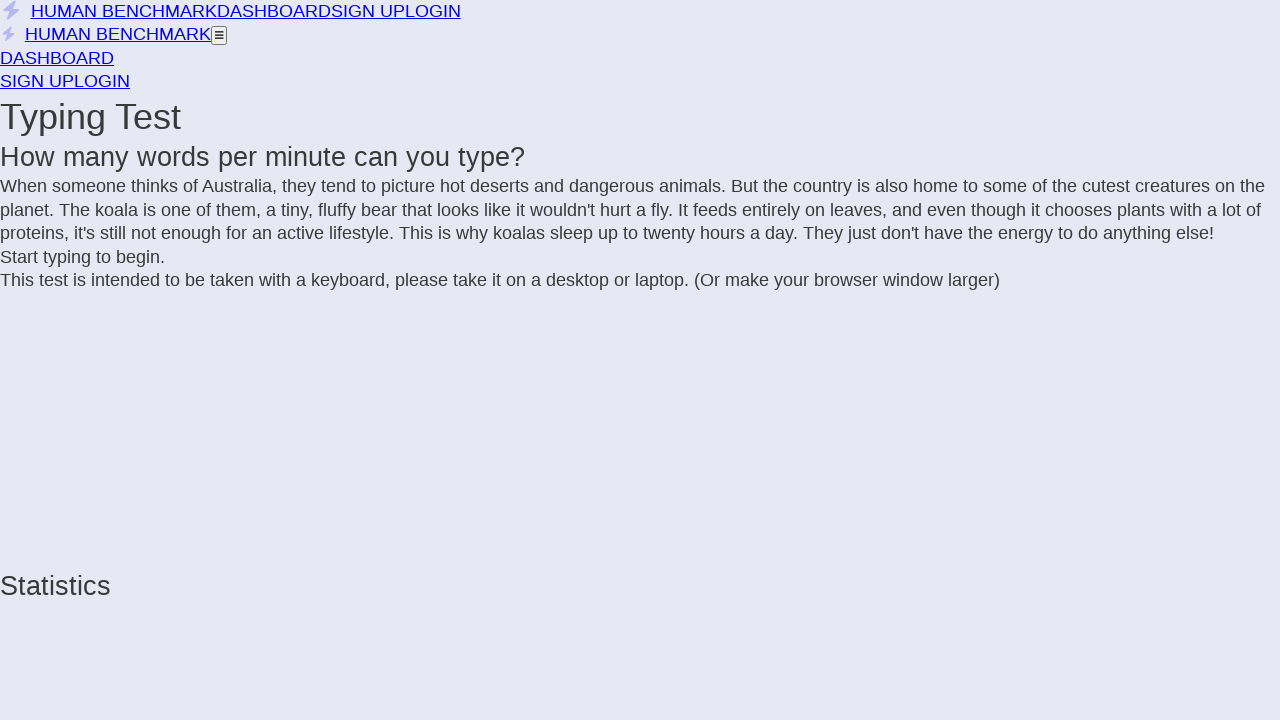

Added 'd' to text
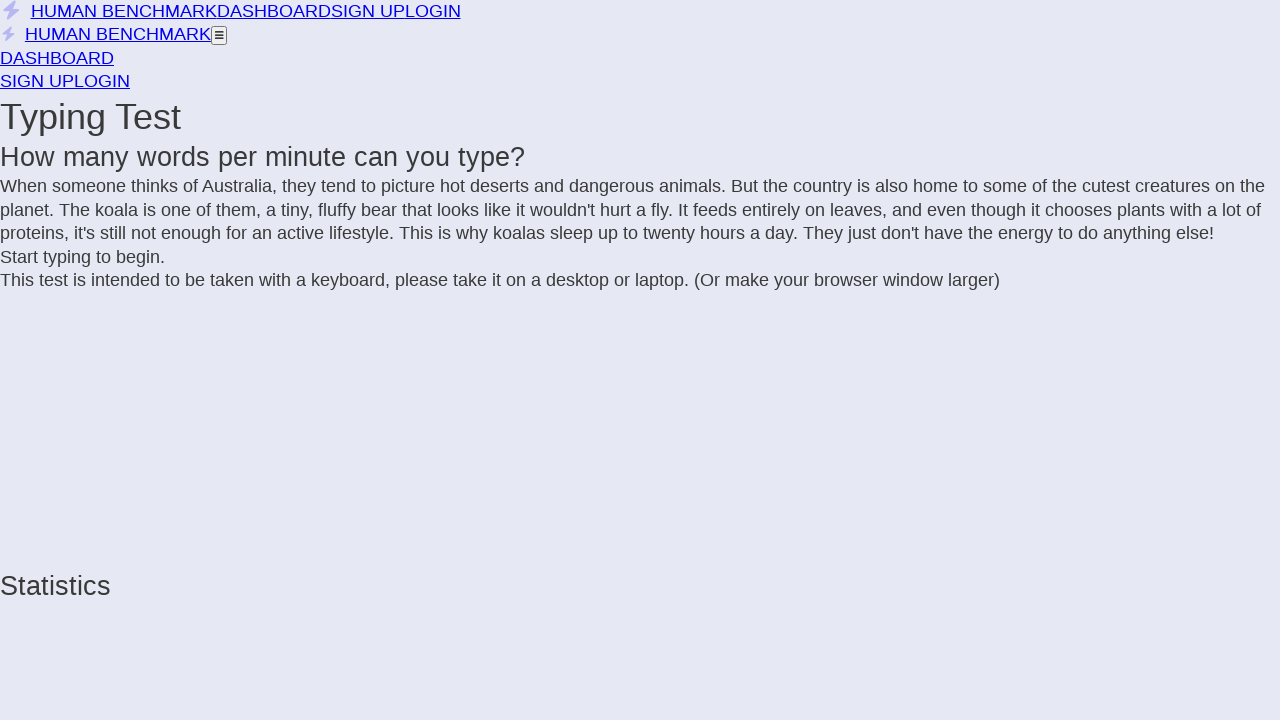

Extracted text from incomplete letter span
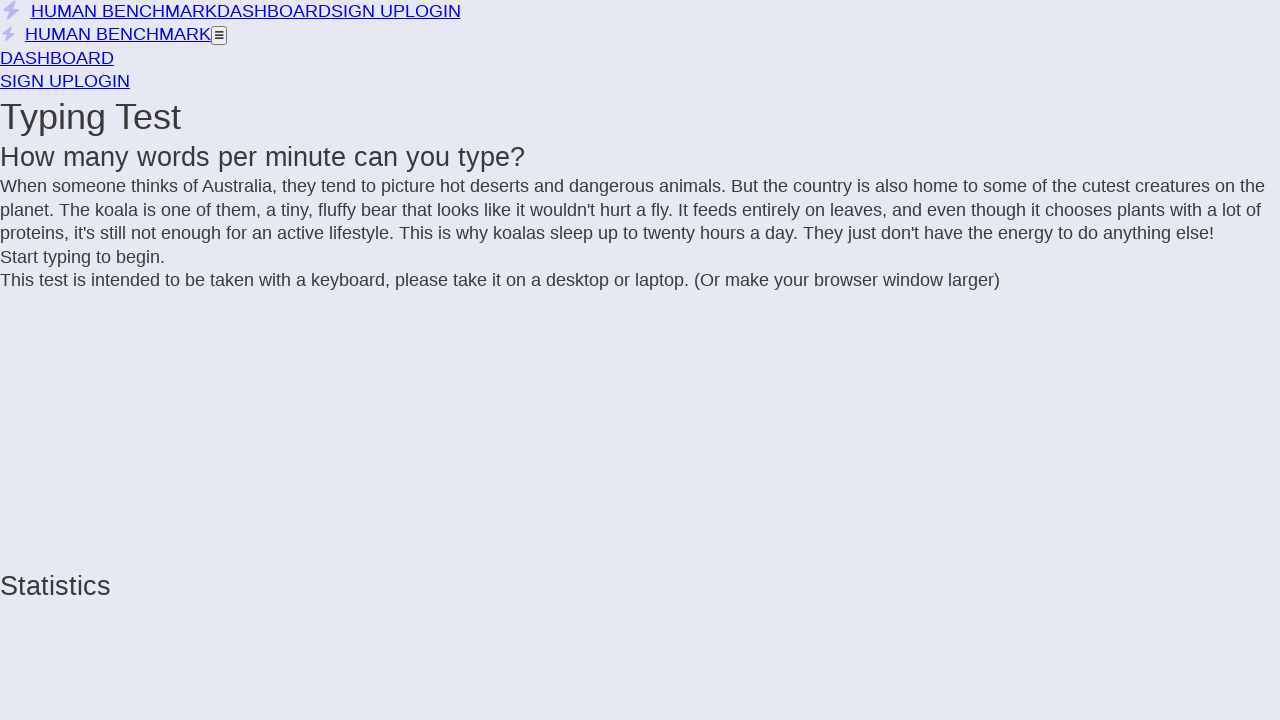

Added ' ' to text
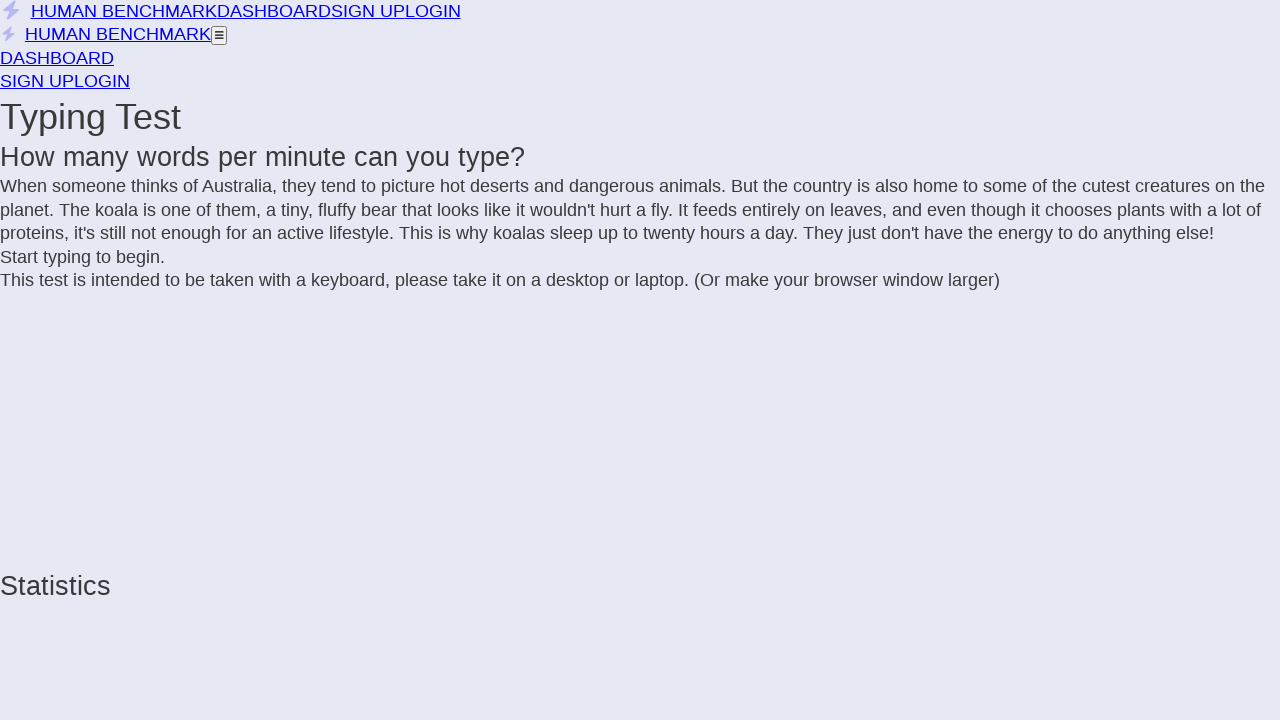

Extracted text from incomplete letter span
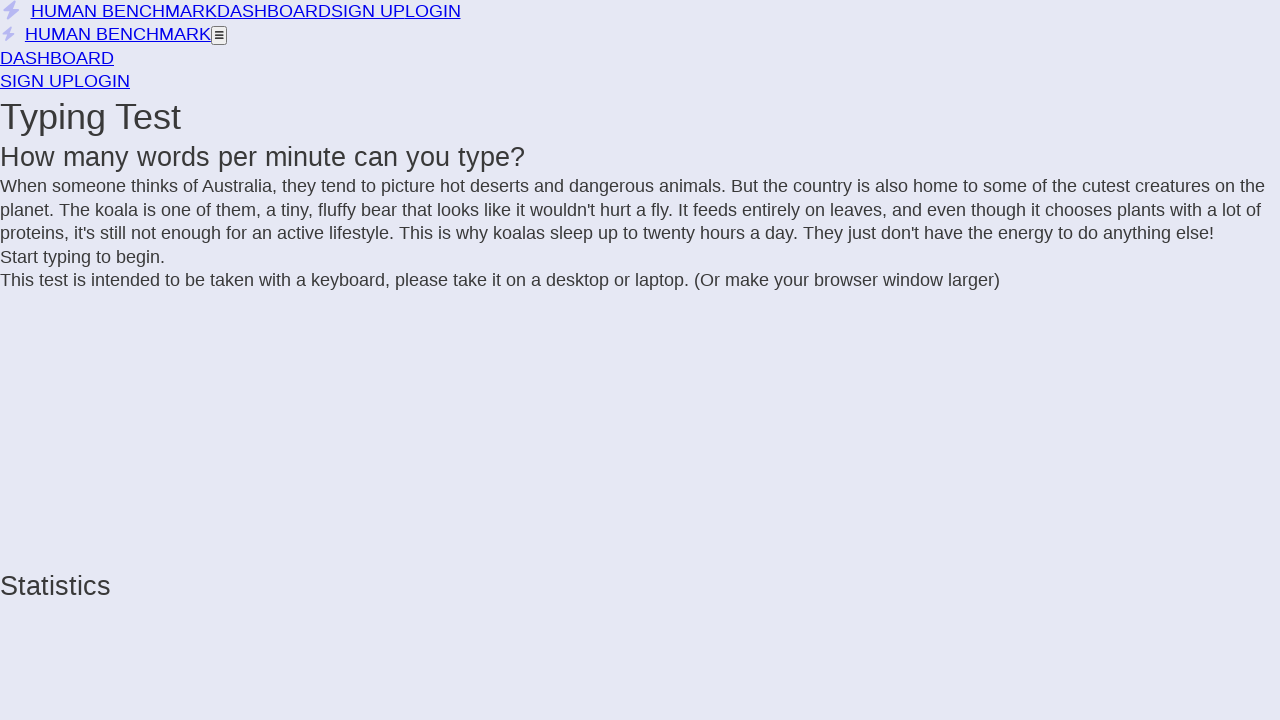

Added 't' to text
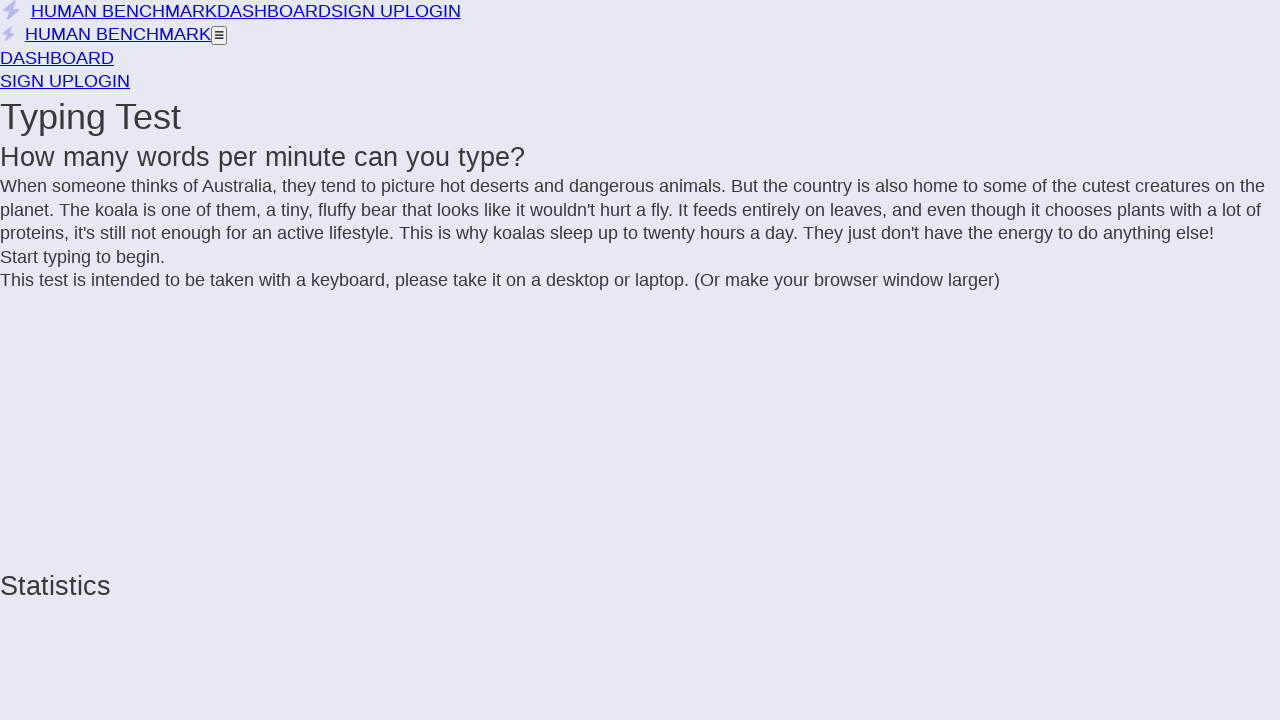

Extracted text from incomplete letter span
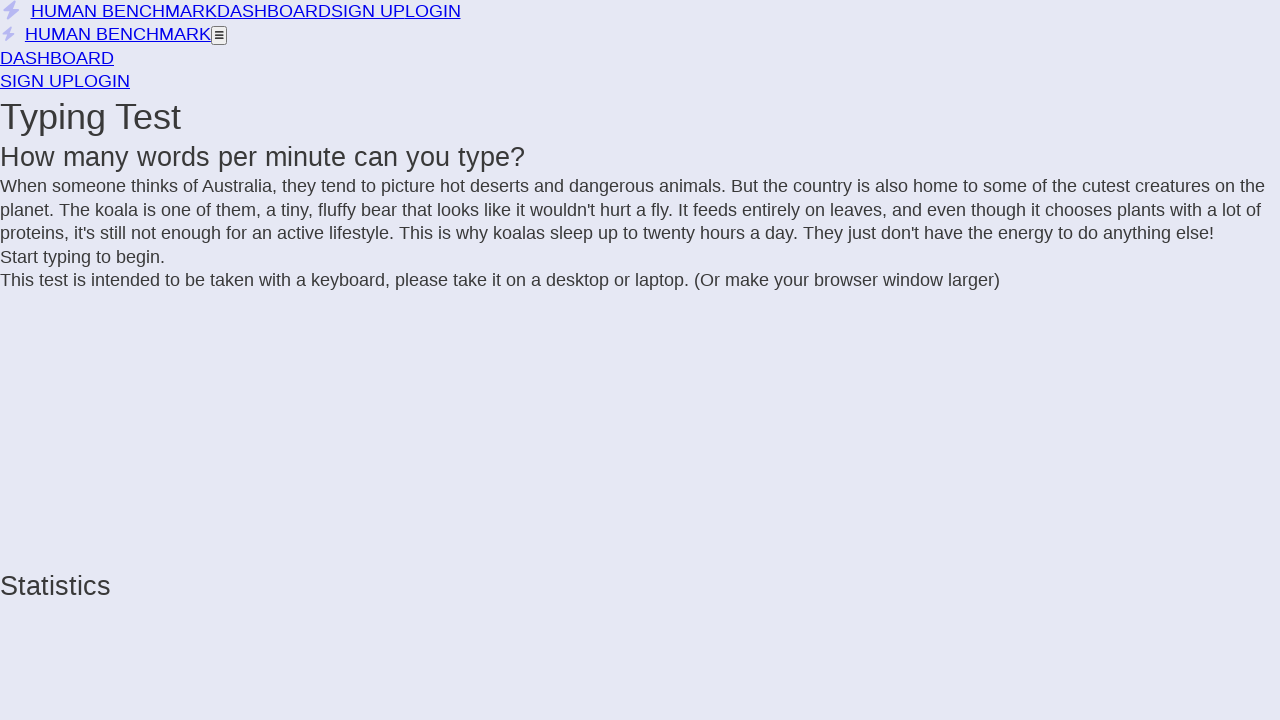

Added 'o' to text
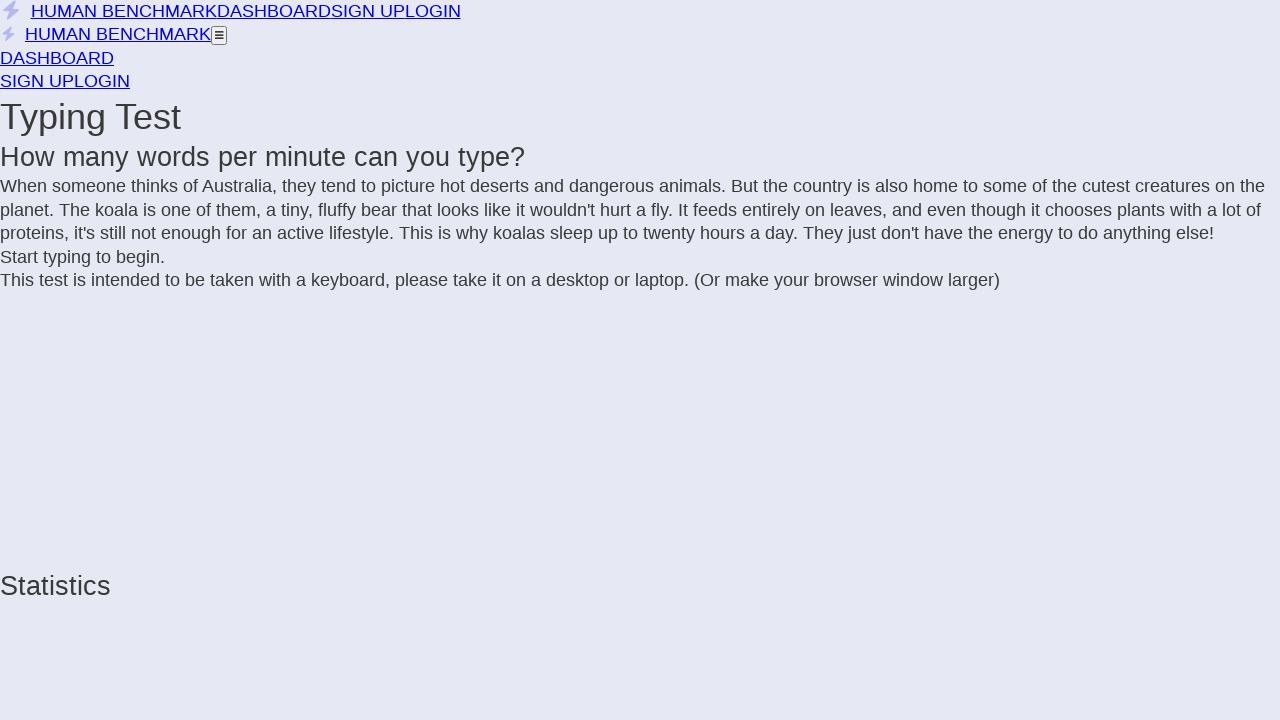

Extracted text from incomplete letter span
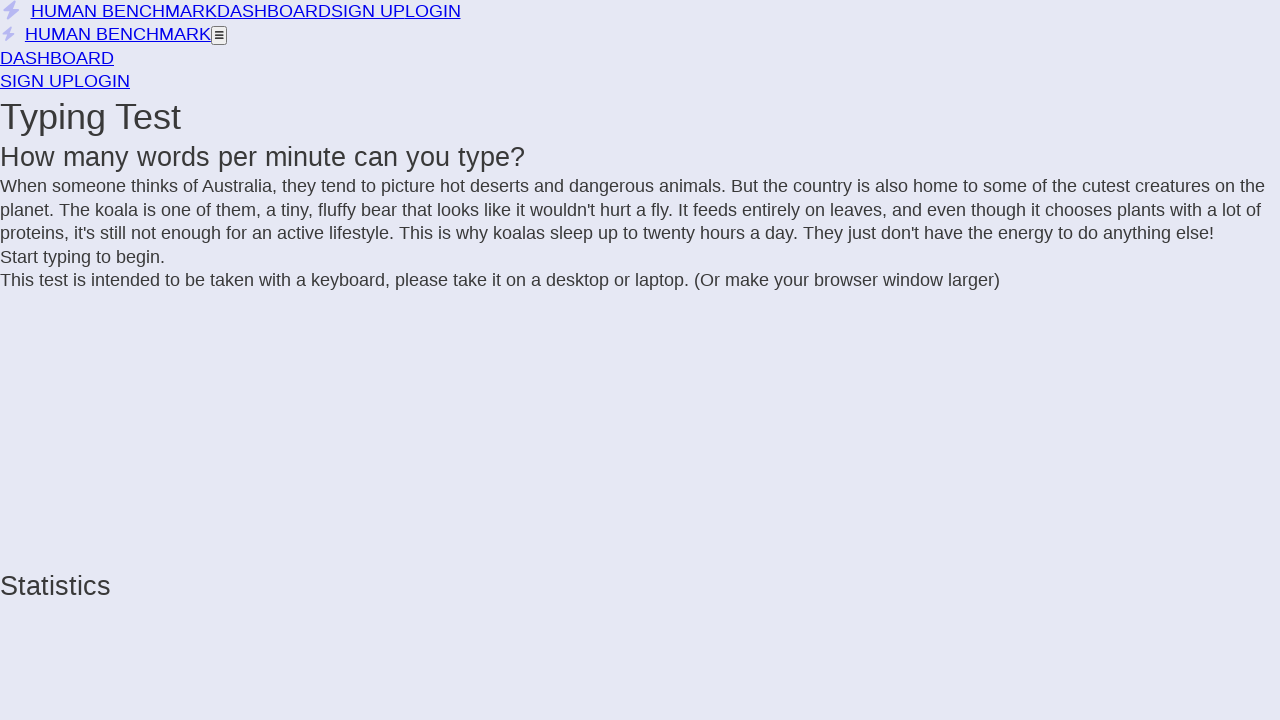

Added ' ' to text
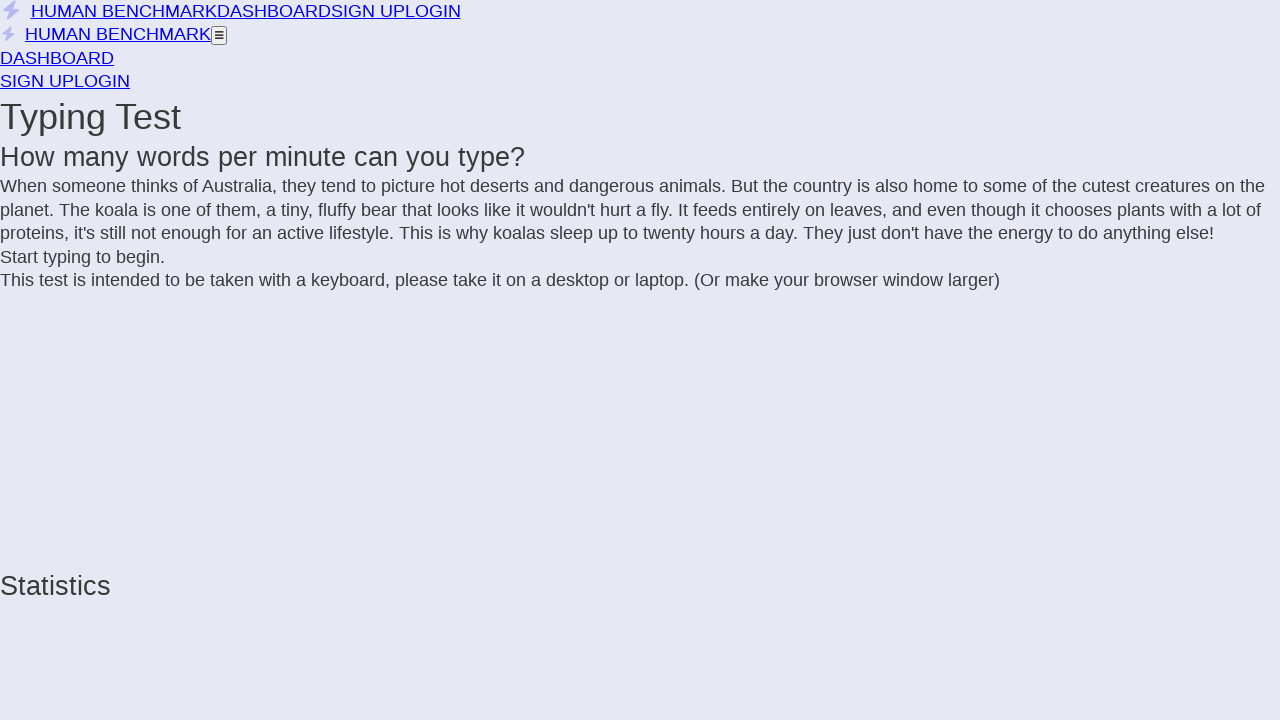

Extracted text from incomplete letter span
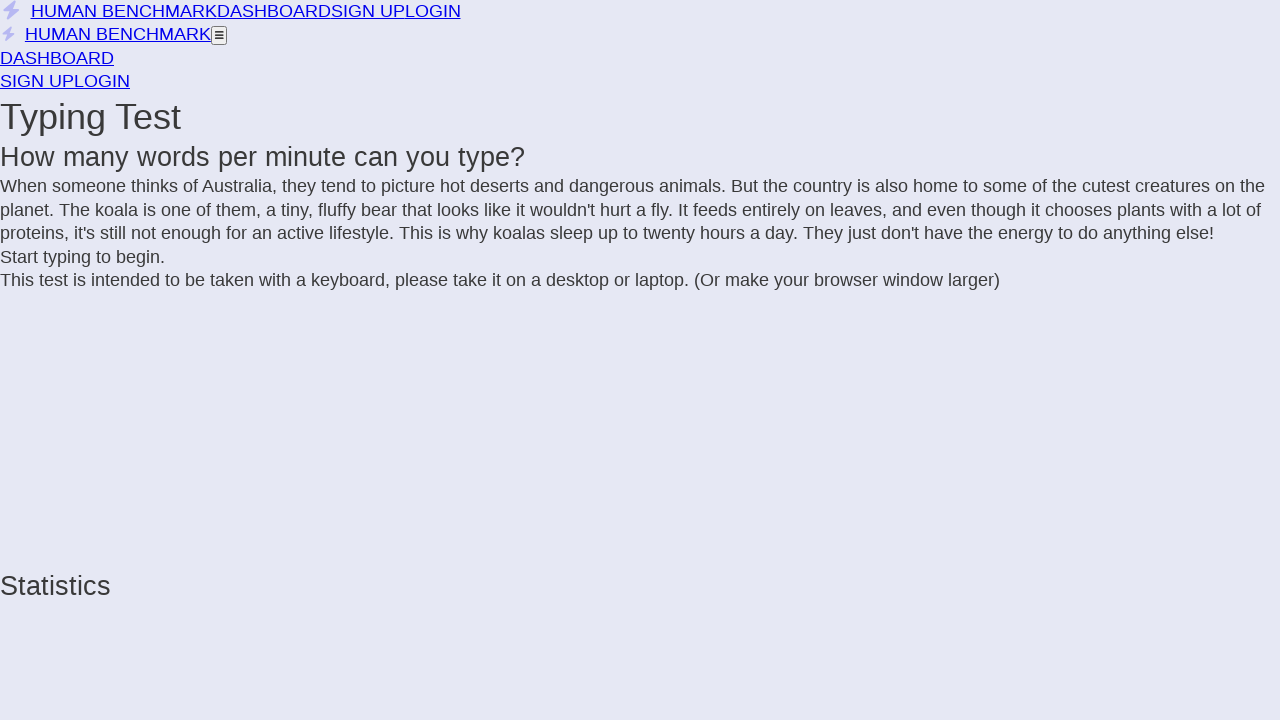

Added 'p' to text
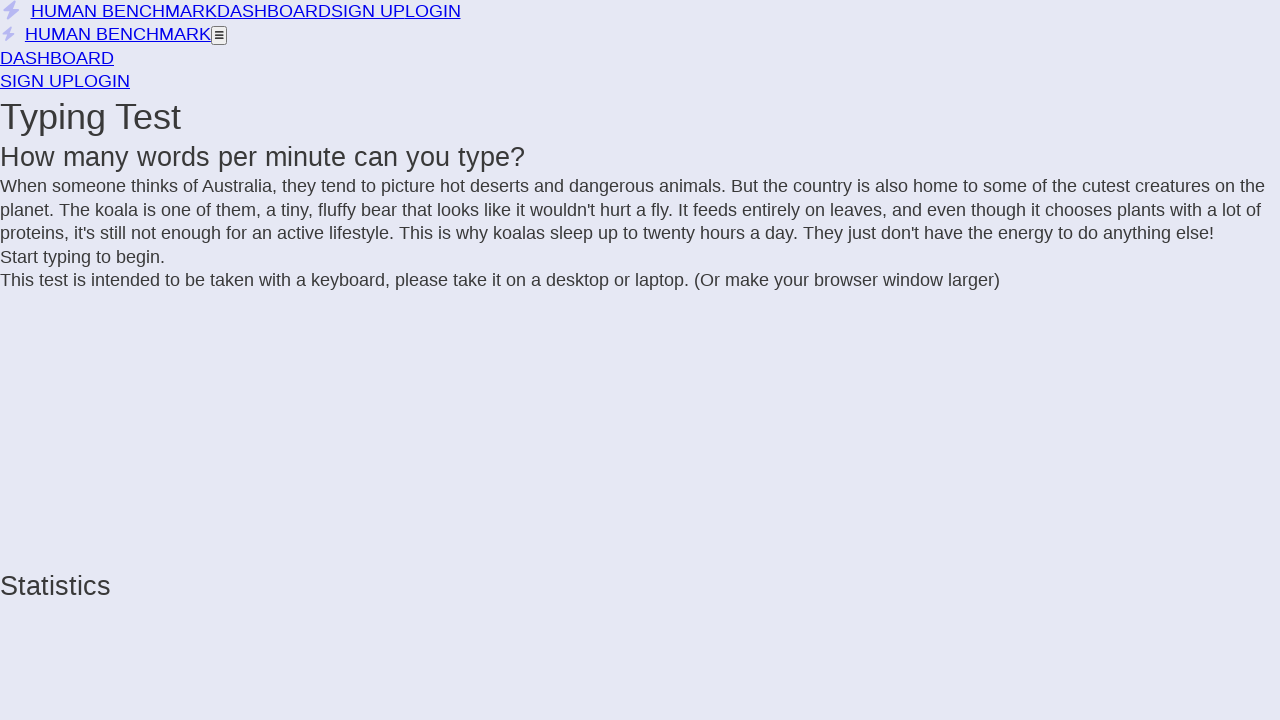

Extracted text from incomplete letter span
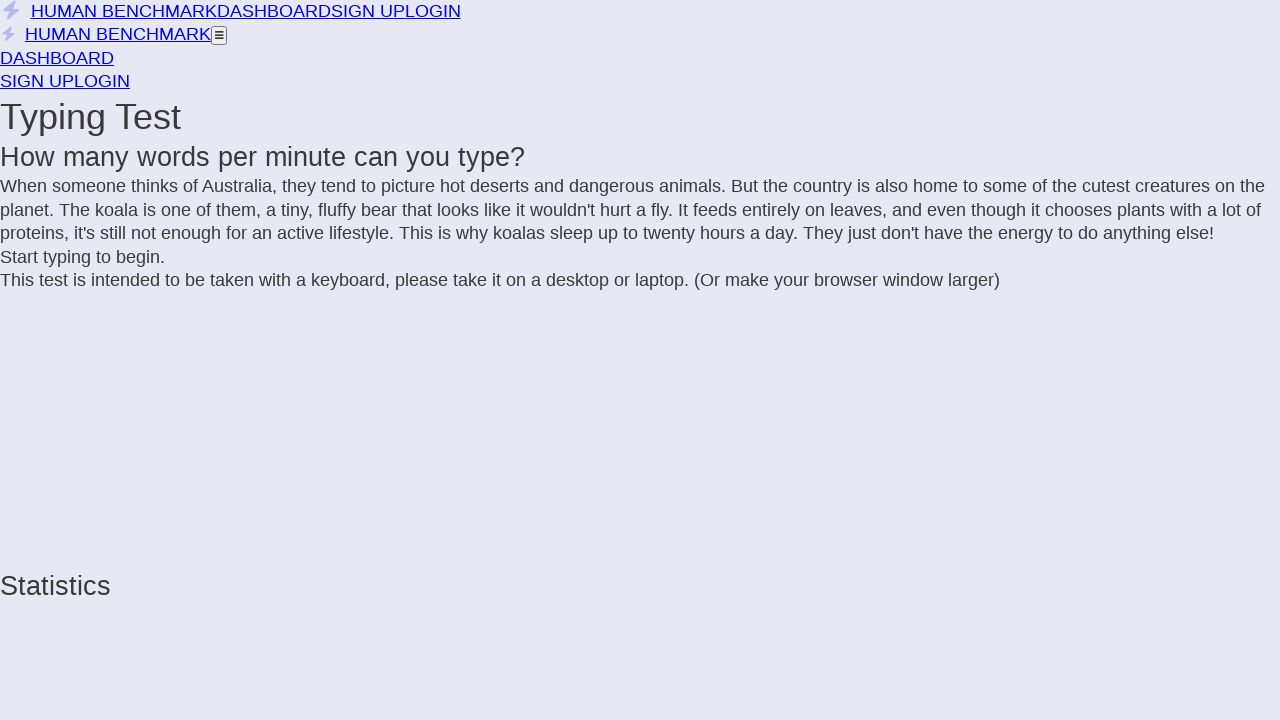

Added 'i' to text
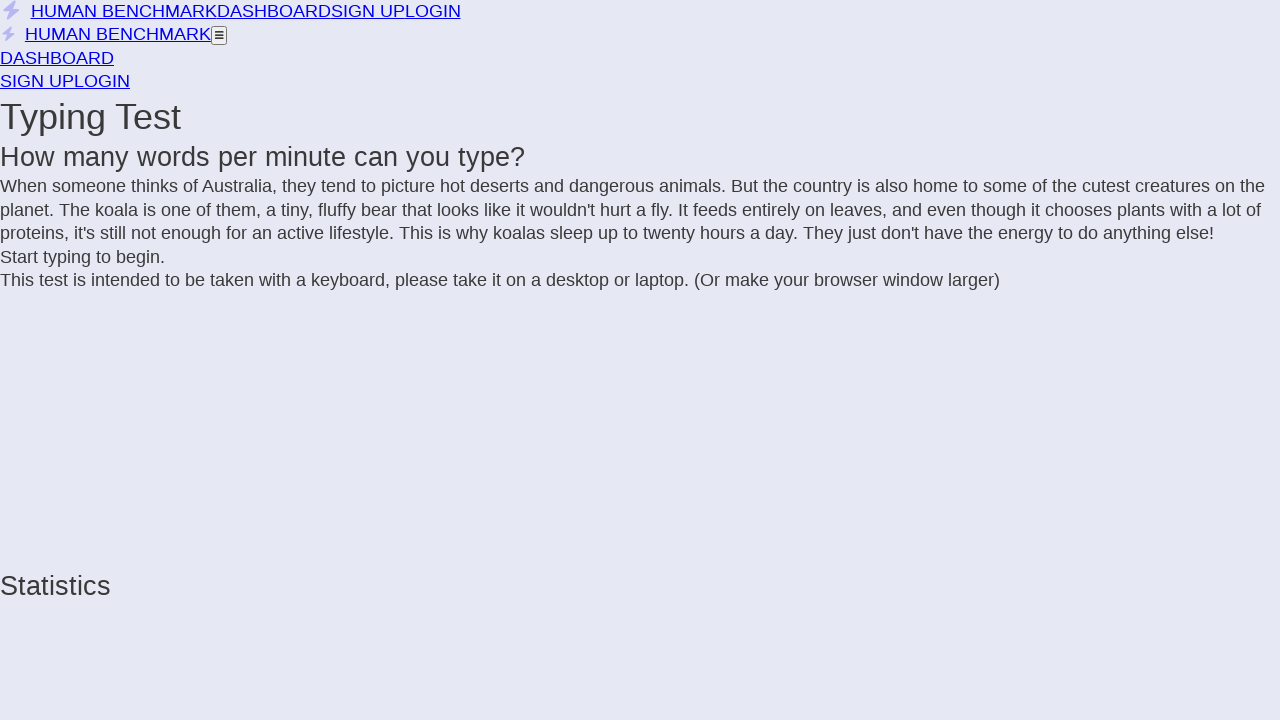

Extracted text from incomplete letter span
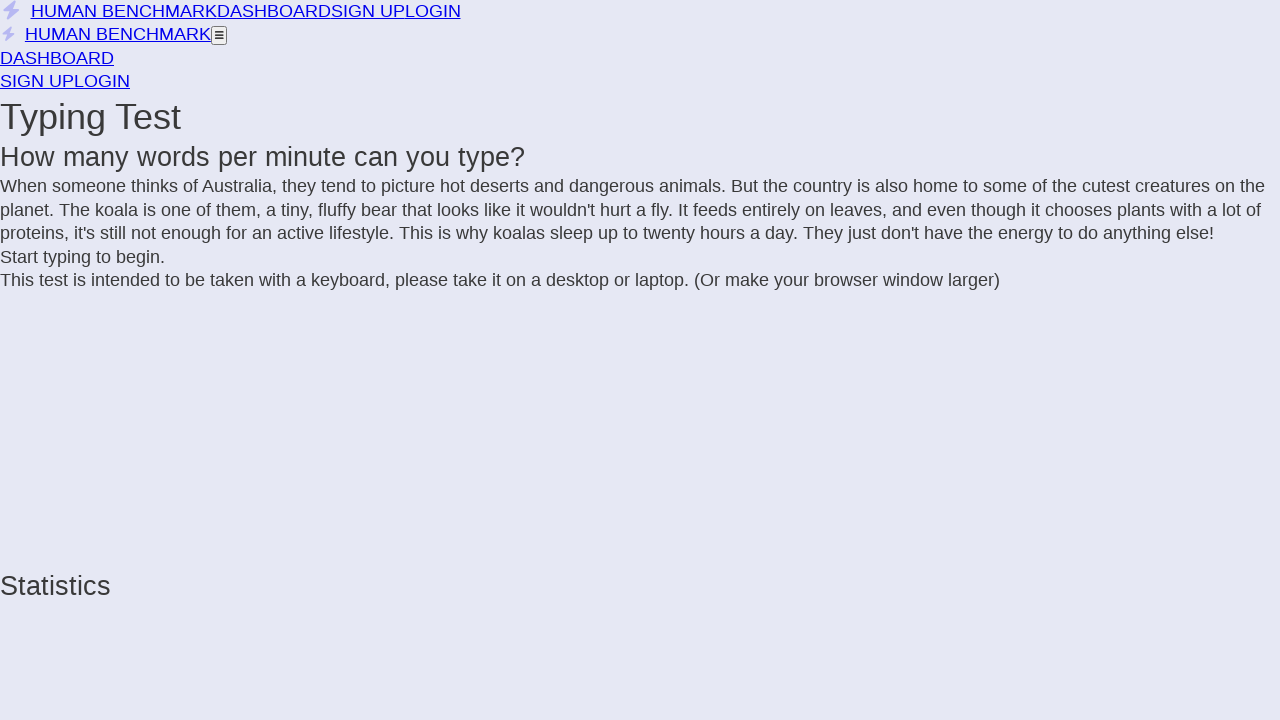

Added 'c' to text
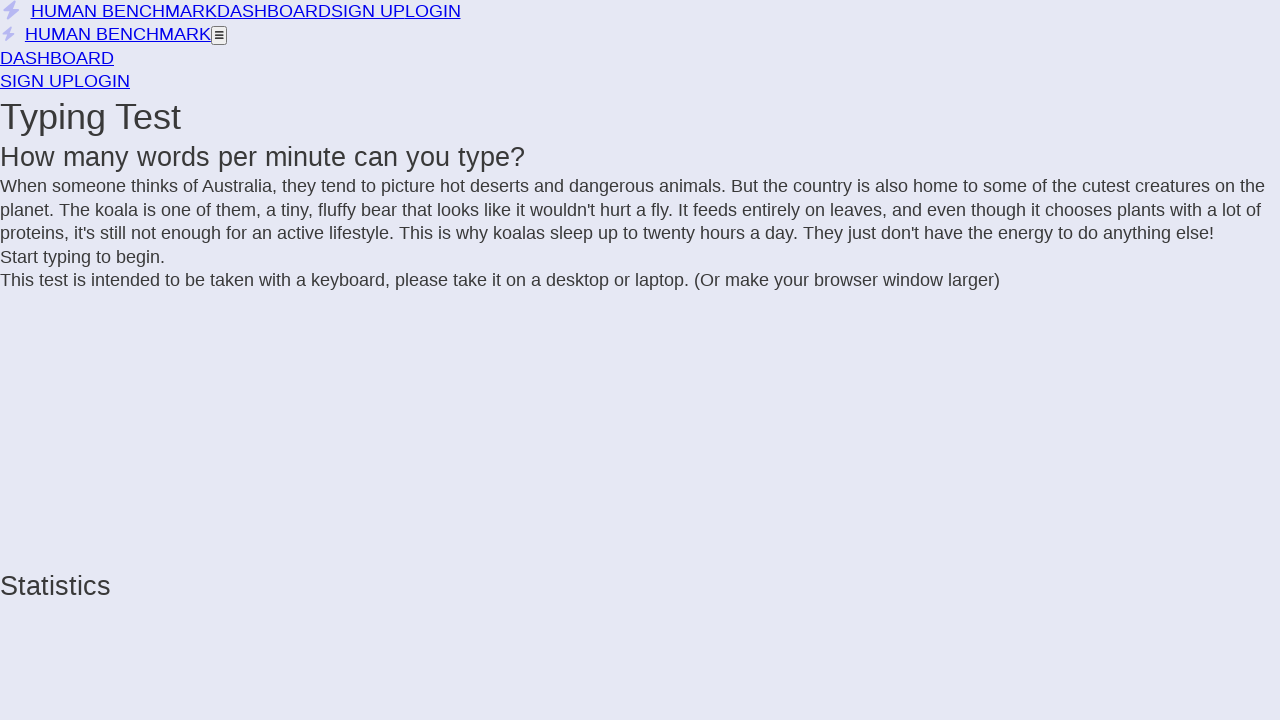

Extracted text from incomplete letter span
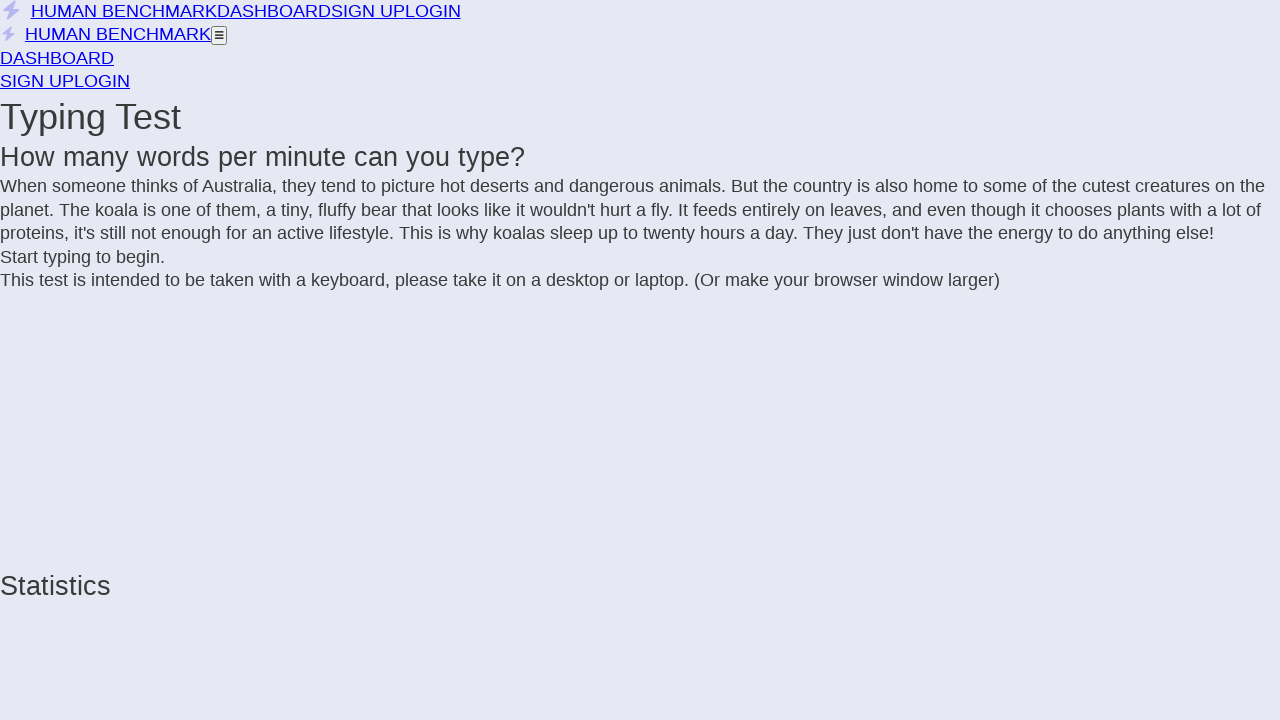

Added 't' to text
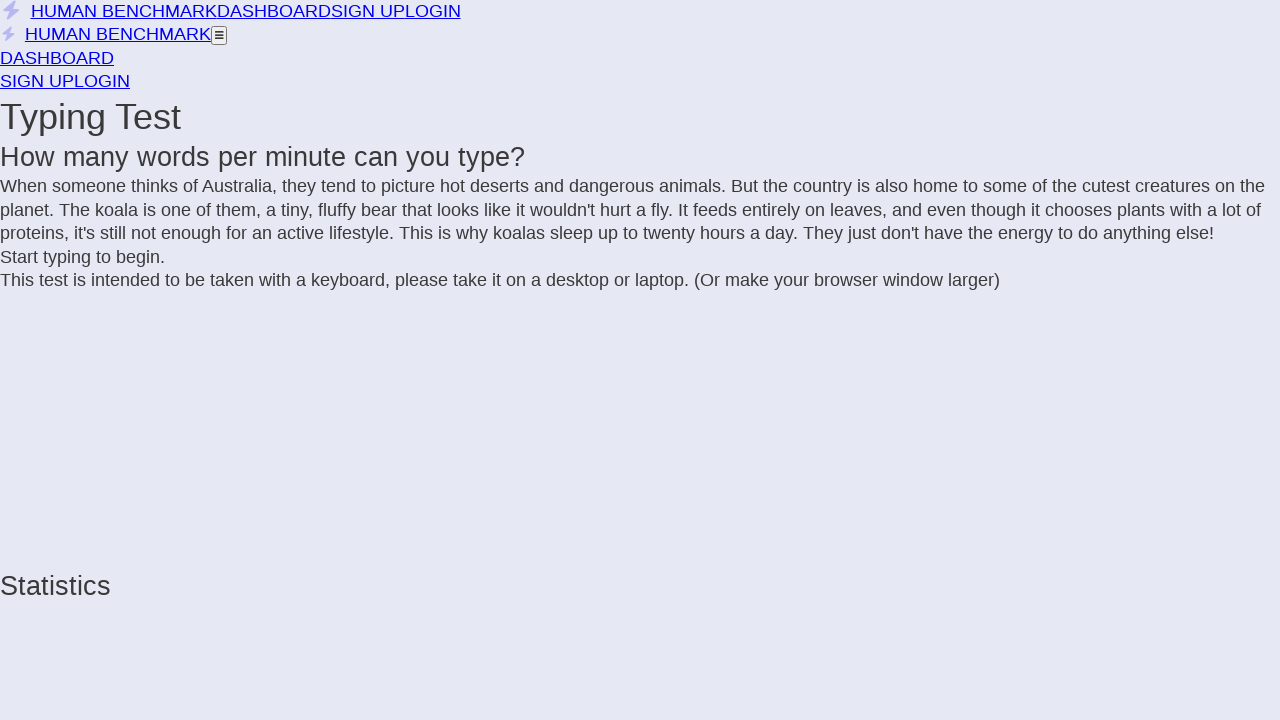

Extracted text from incomplete letter span
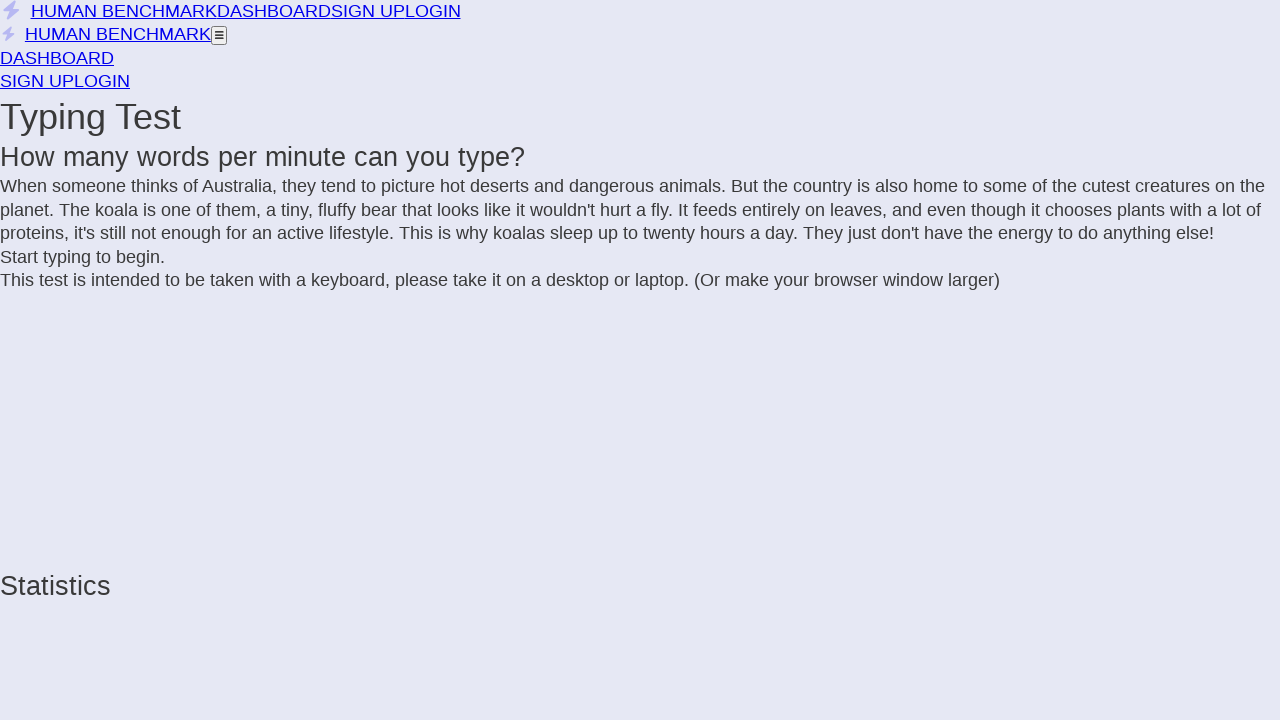

Added 'u' to text
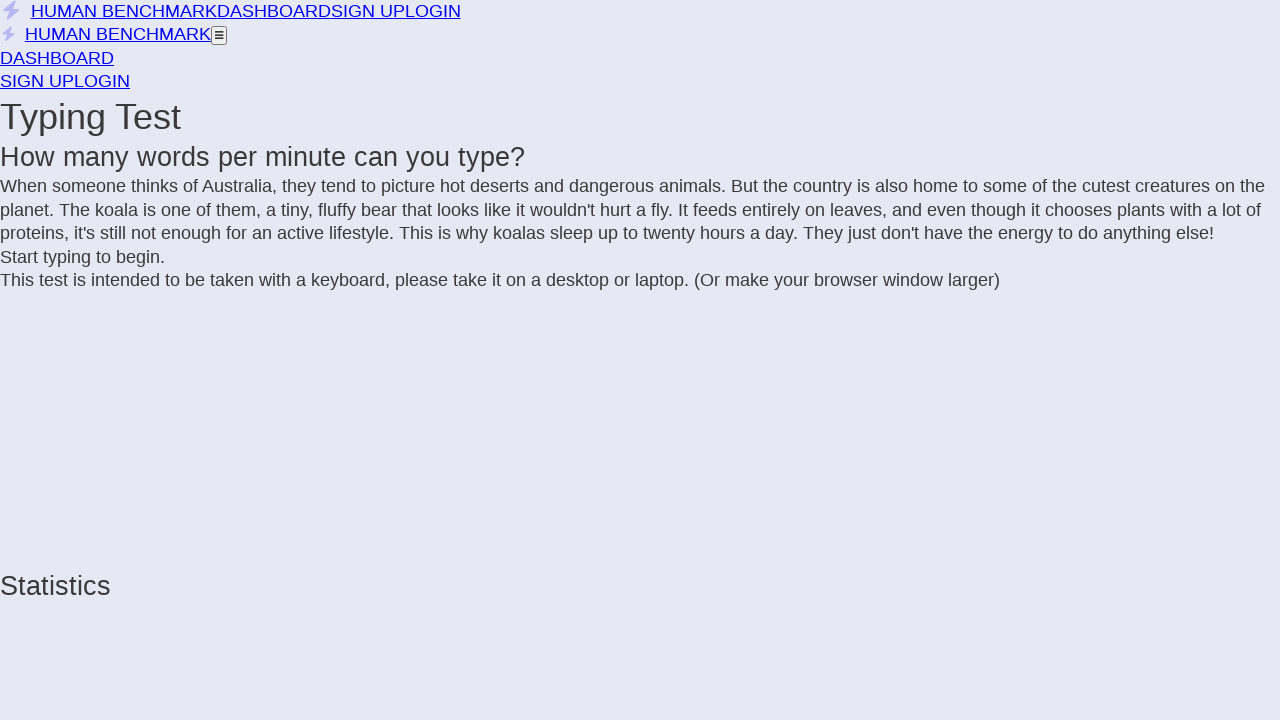

Extracted text from incomplete letter span
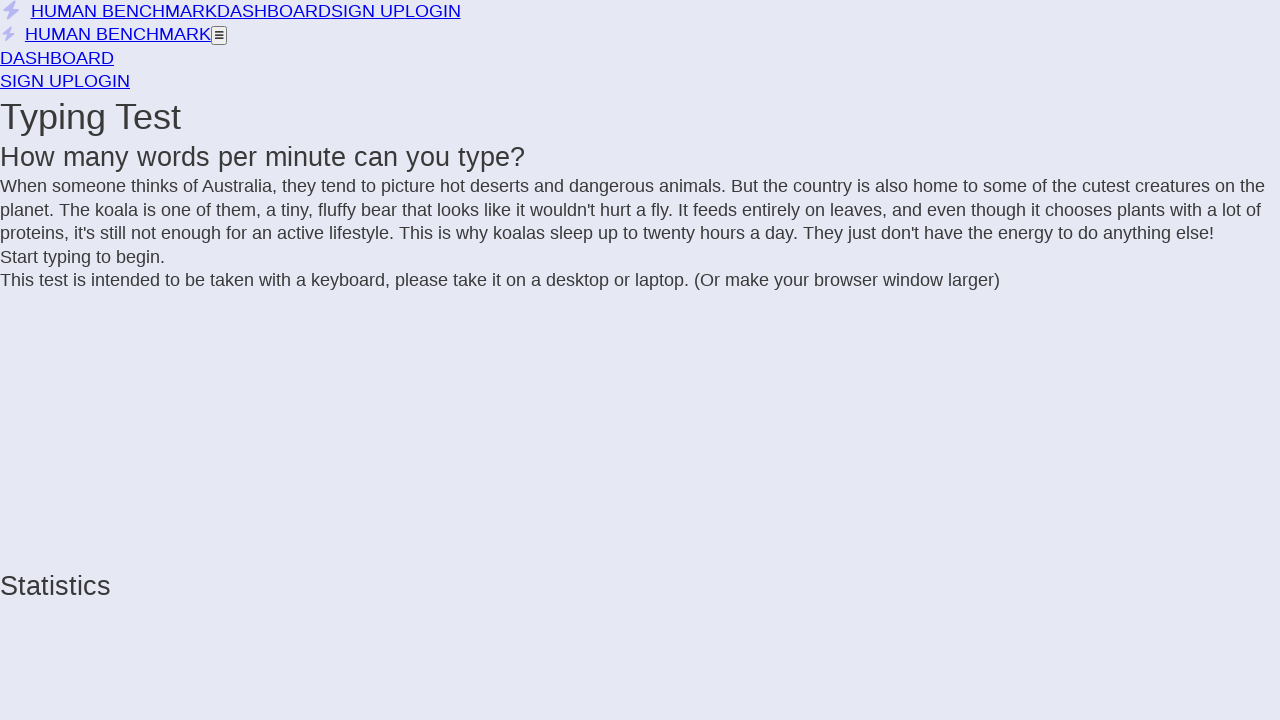

Added 'r' to text
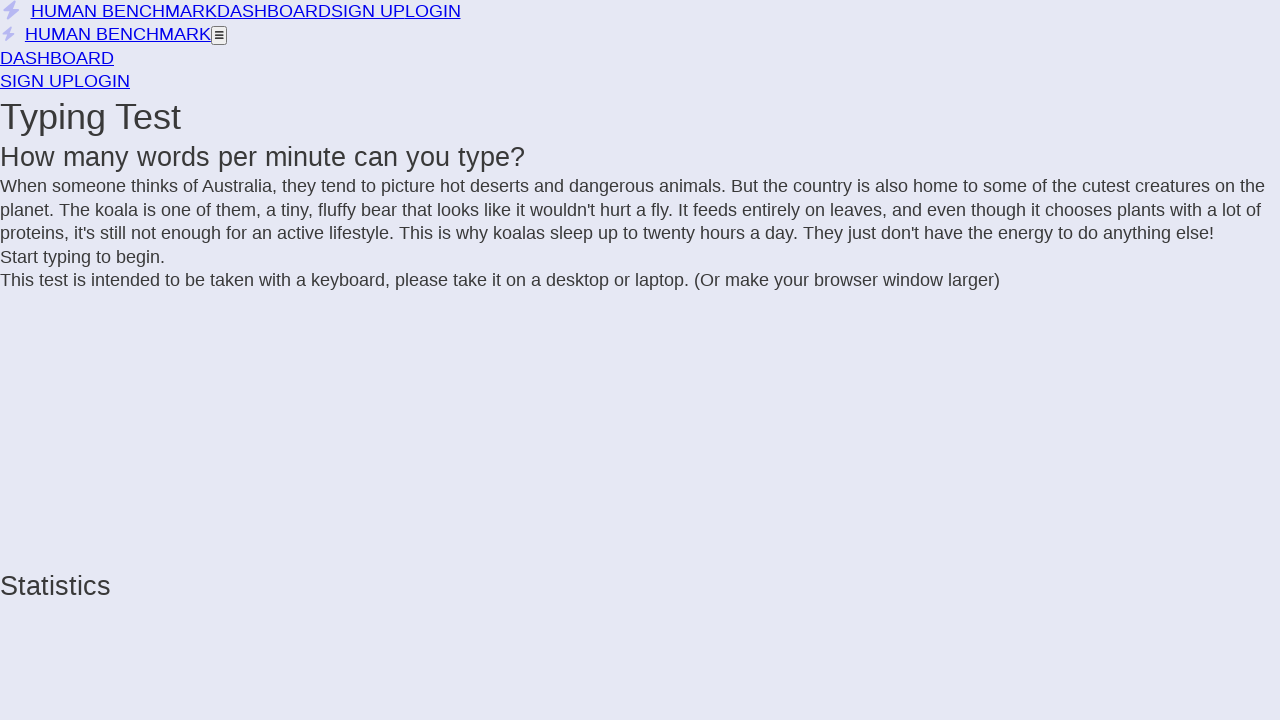

Extracted text from incomplete letter span
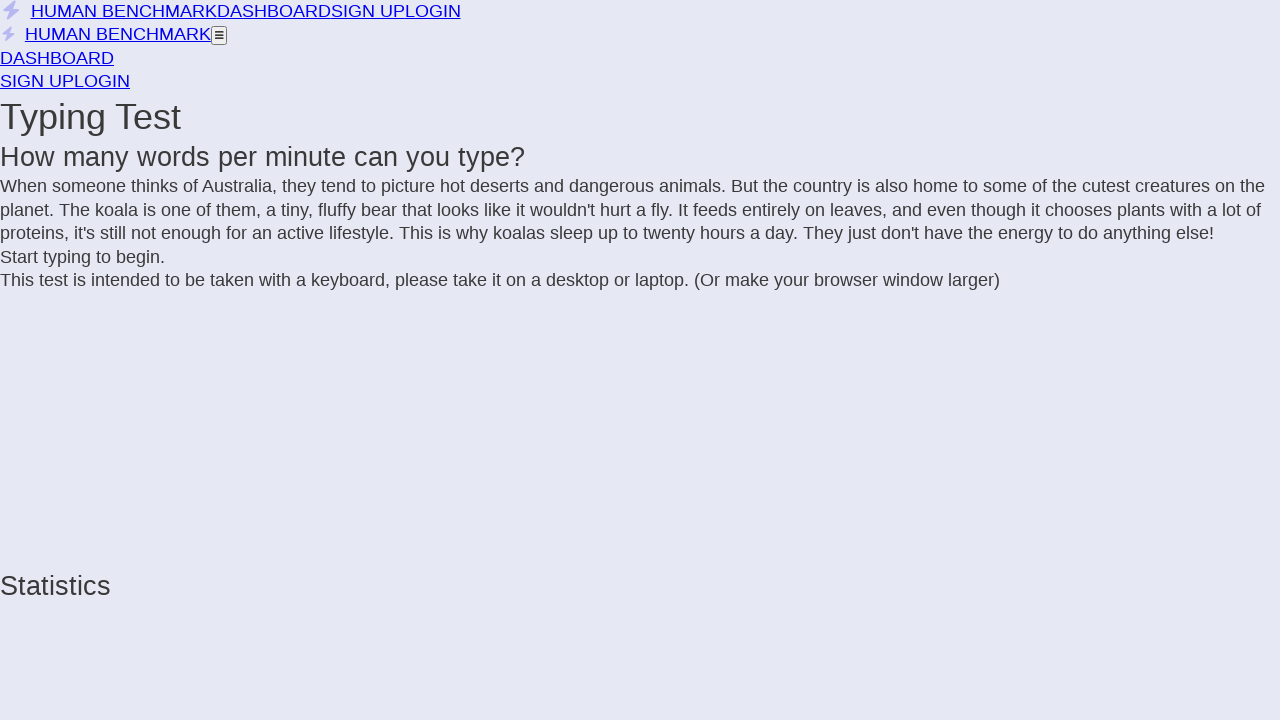

Added 'e' to text
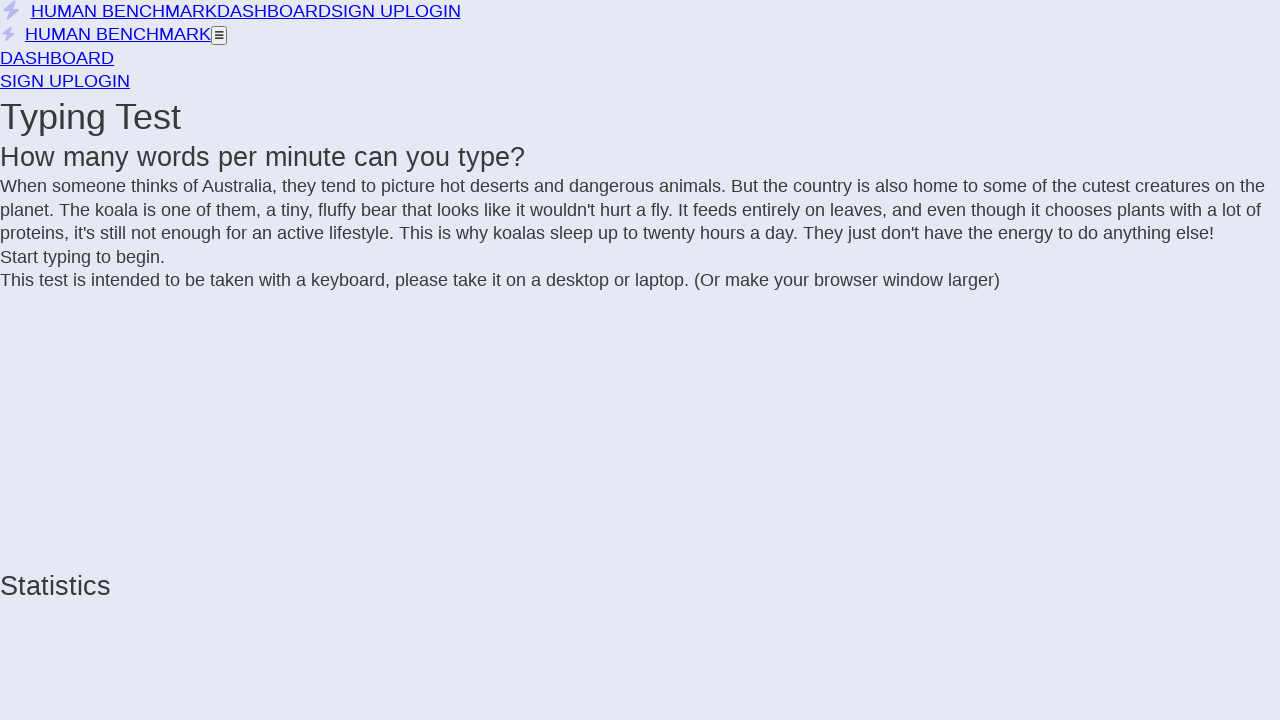

Extracted text from incomplete letter span
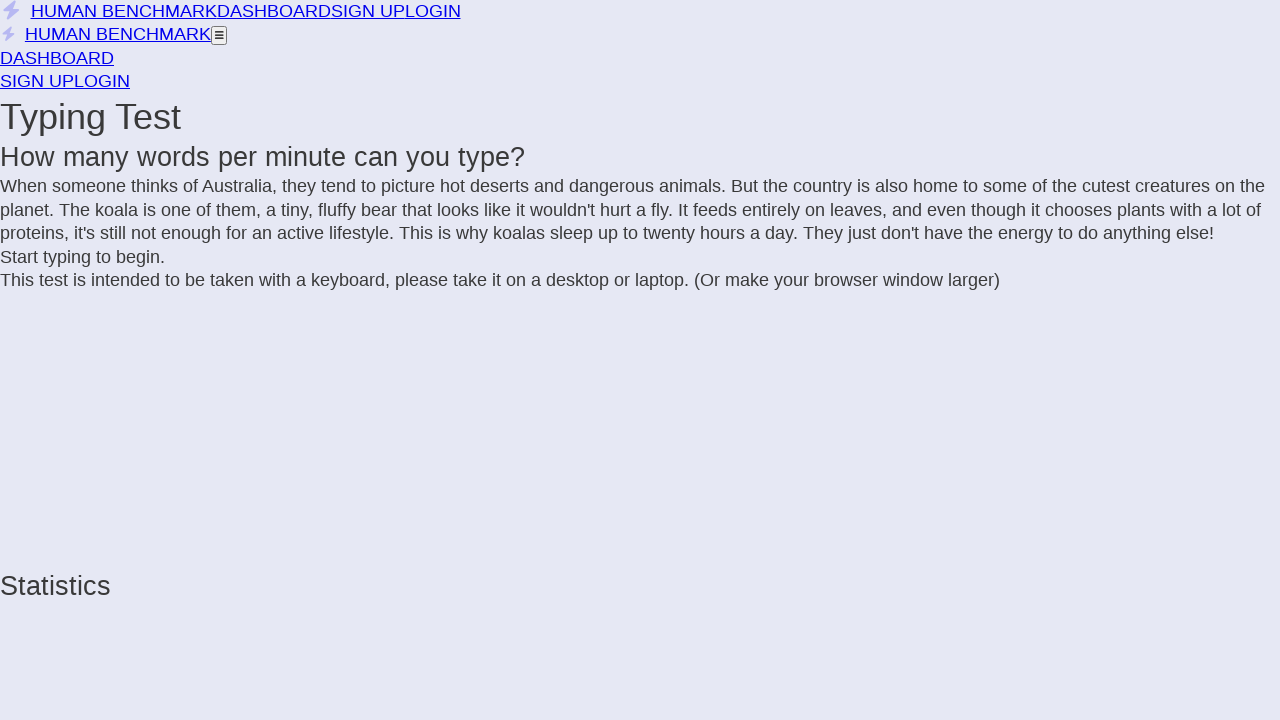

Added ' ' to text
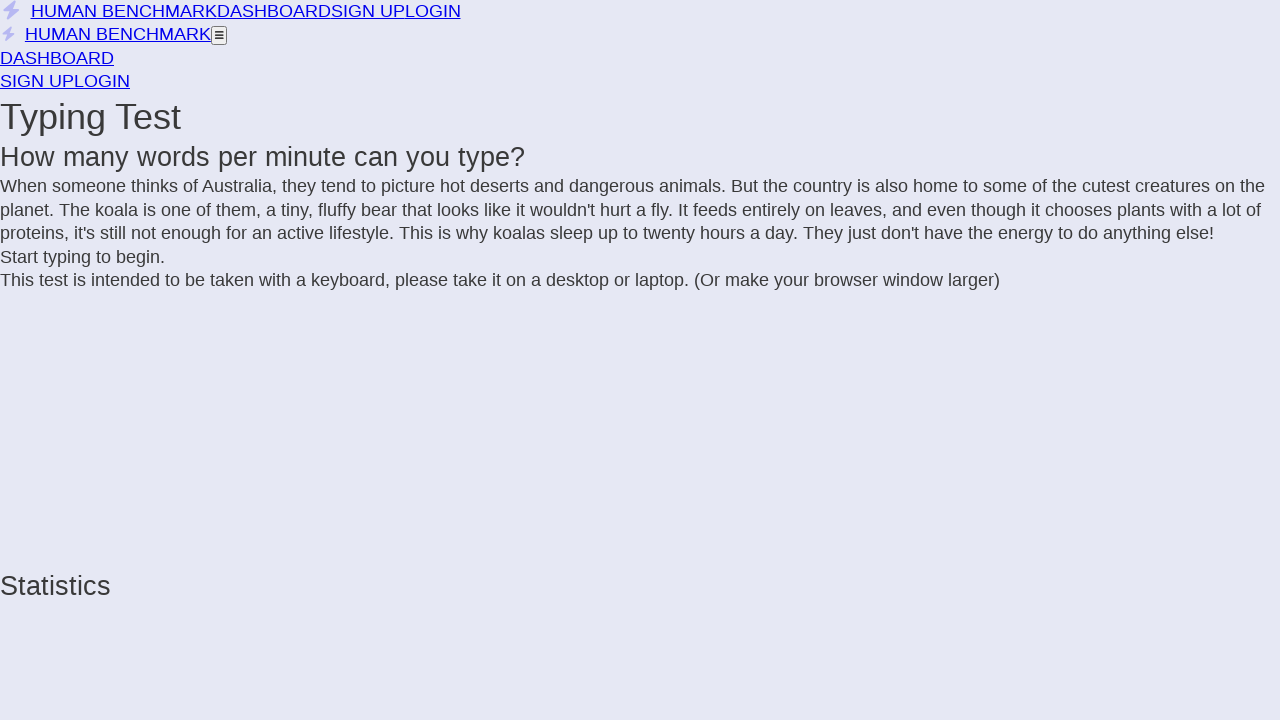

Extracted text from incomplete letter span
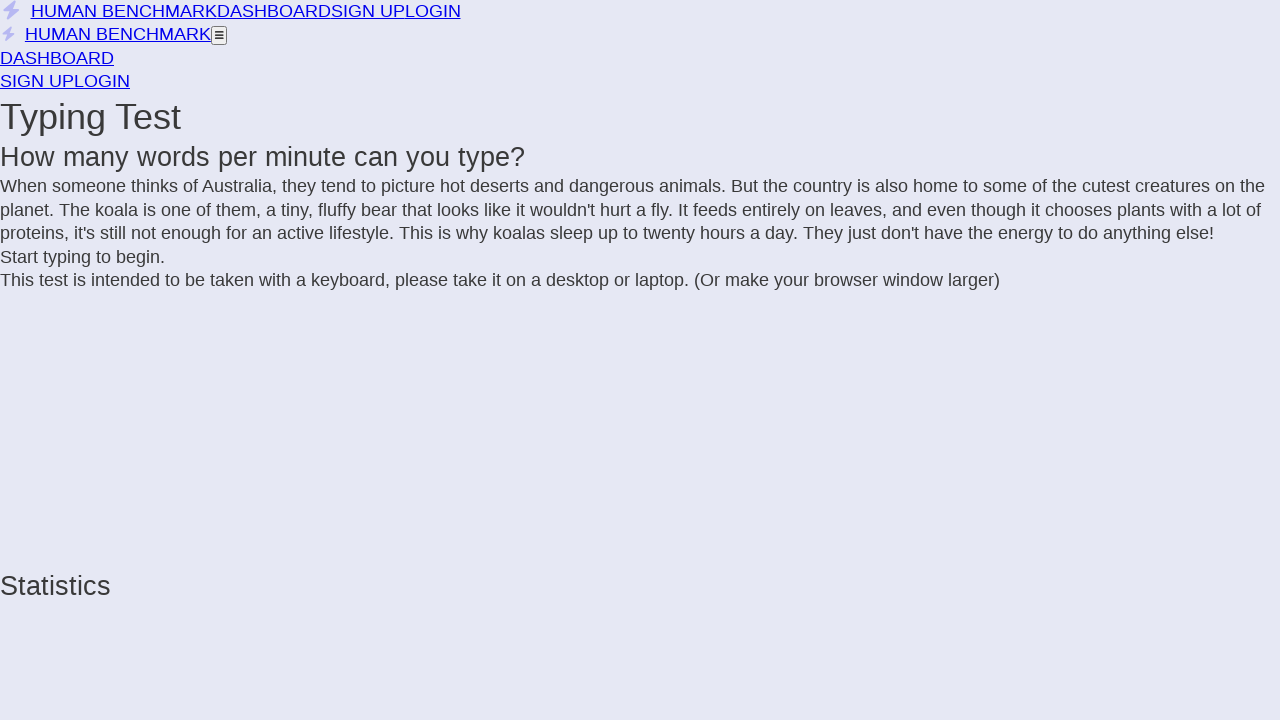

Added 'h' to text
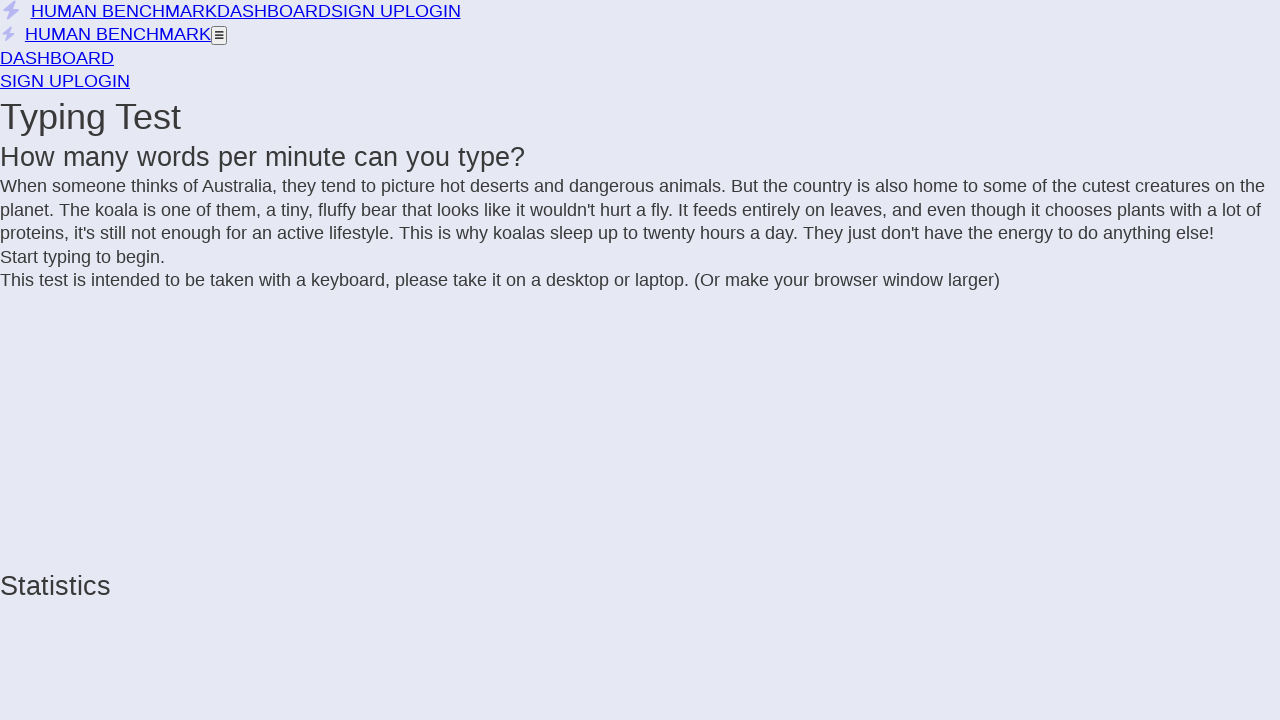

Extracted text from incomplete letter span
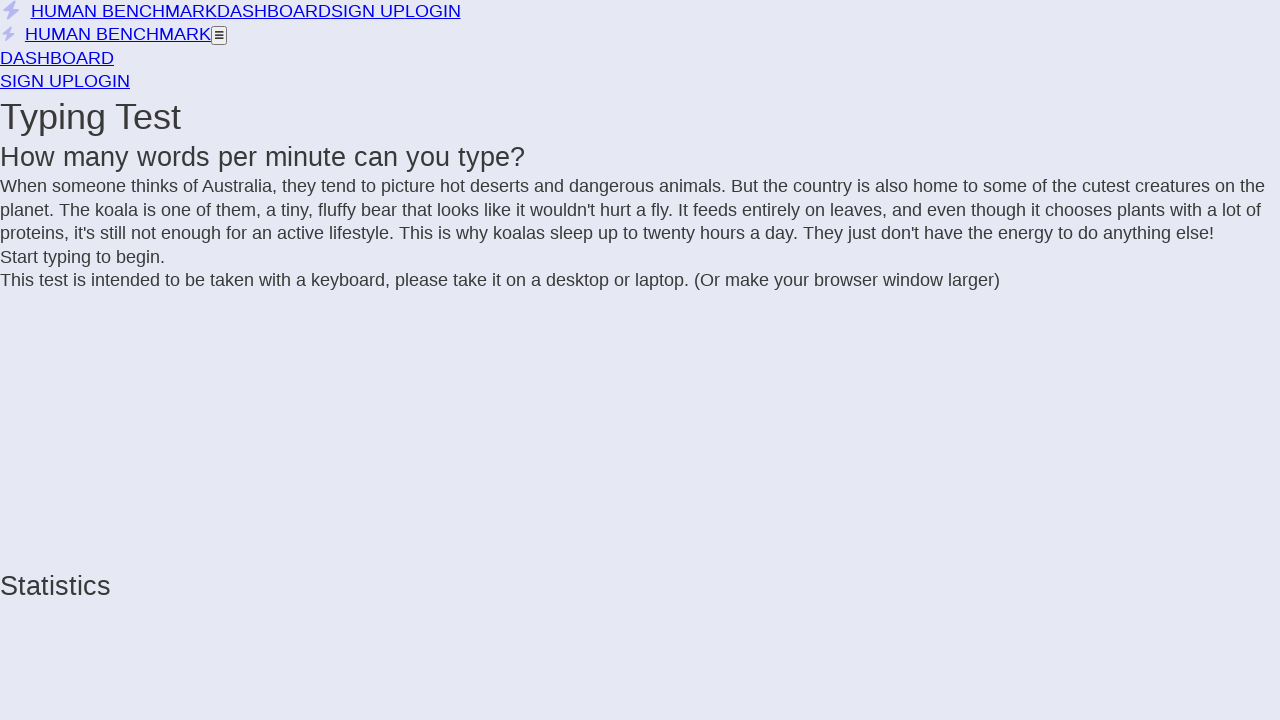

Added 'o' to text
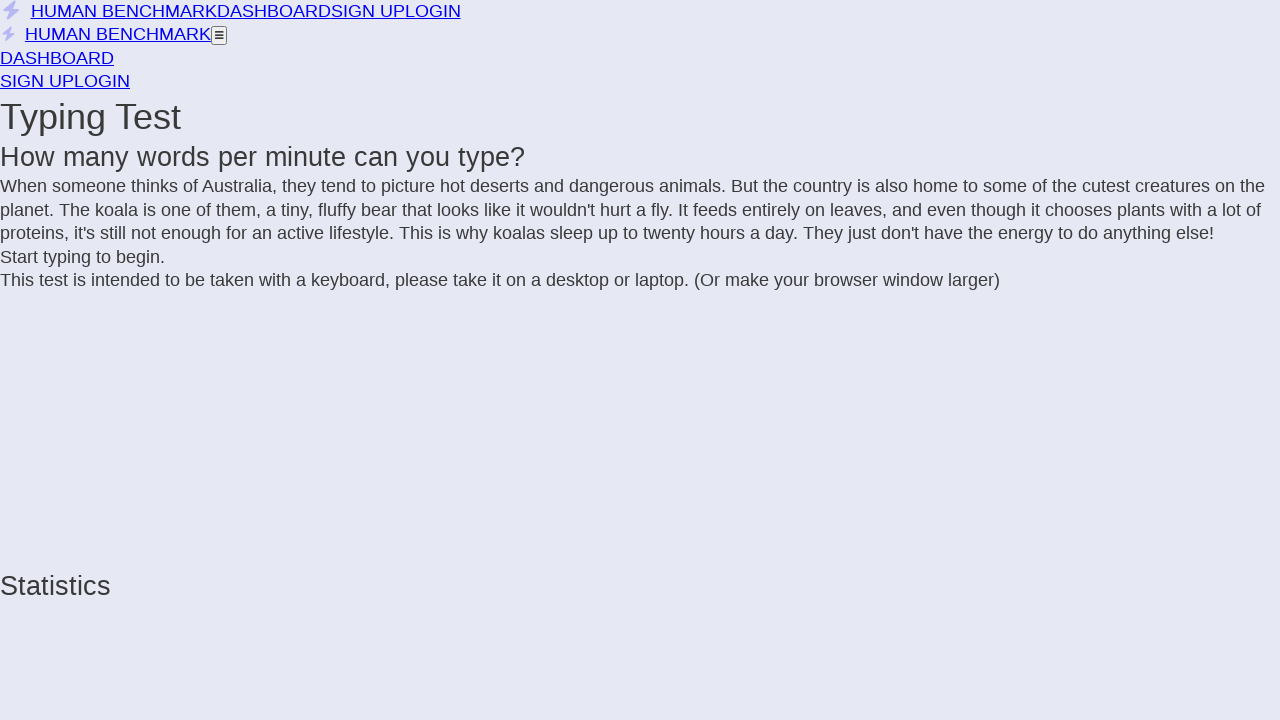

Extracted text from incomplete letter span
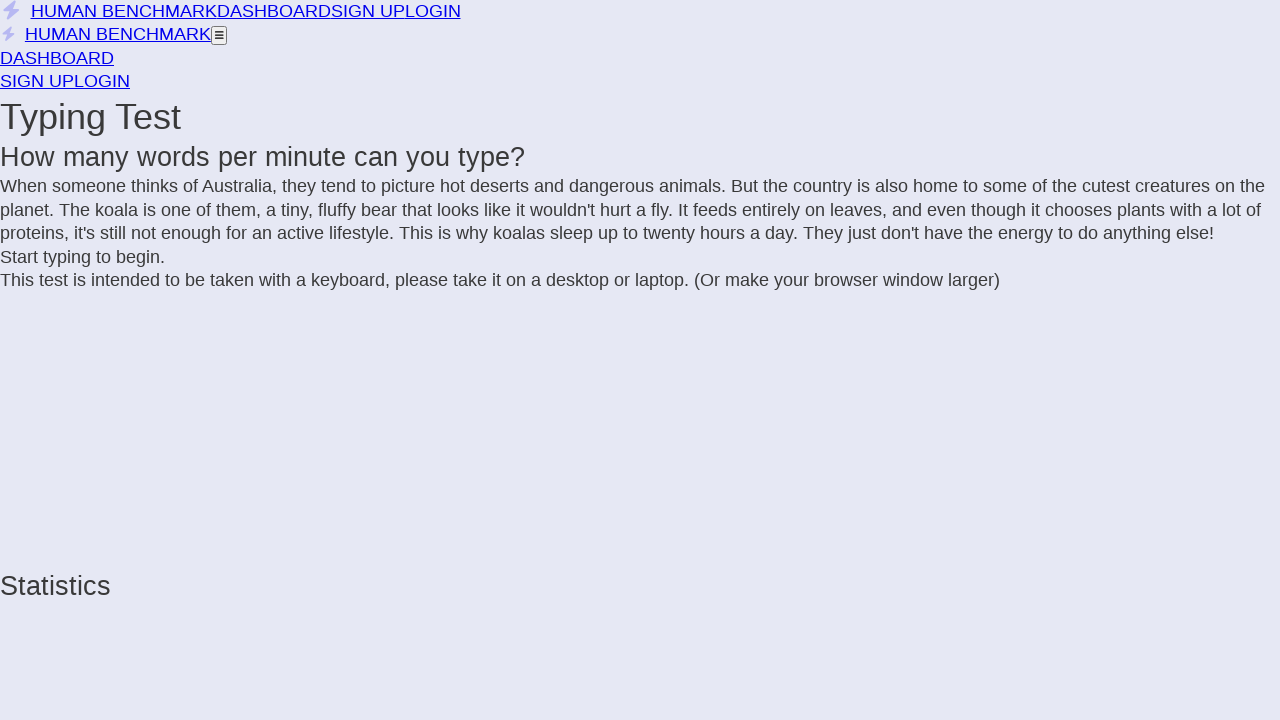

Added 't' to text
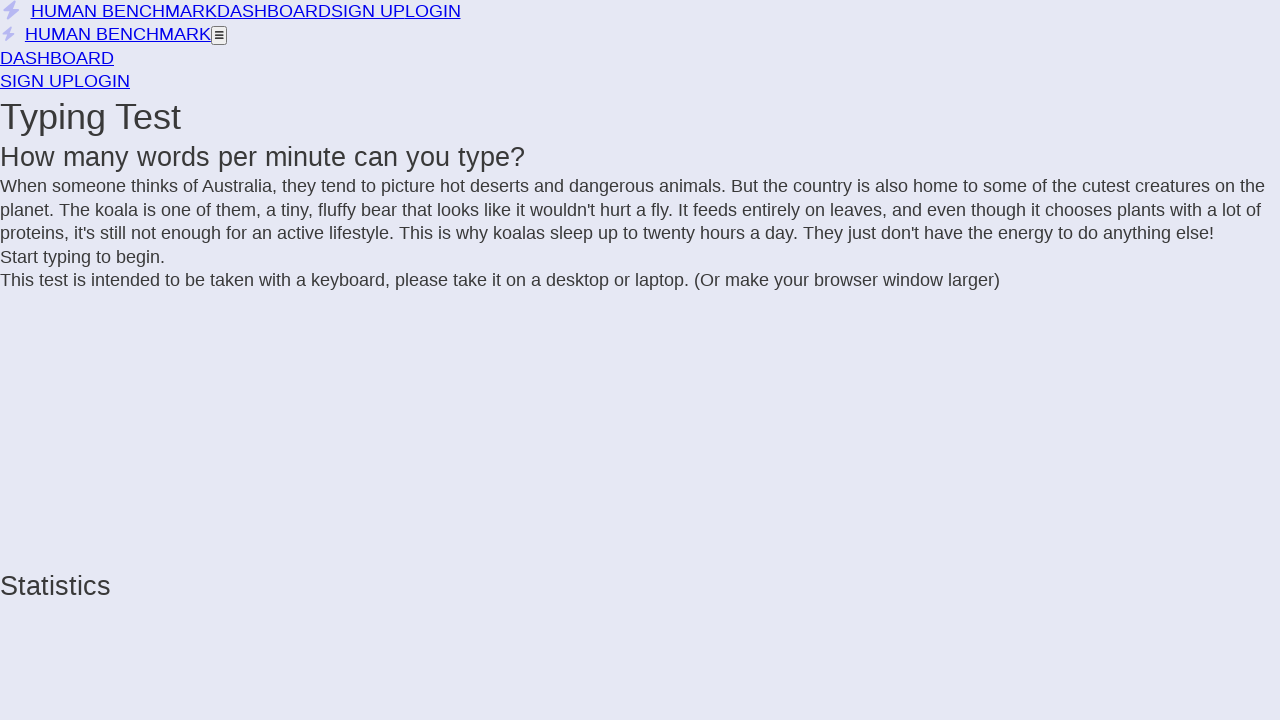

Extracted text from incomplete letter span
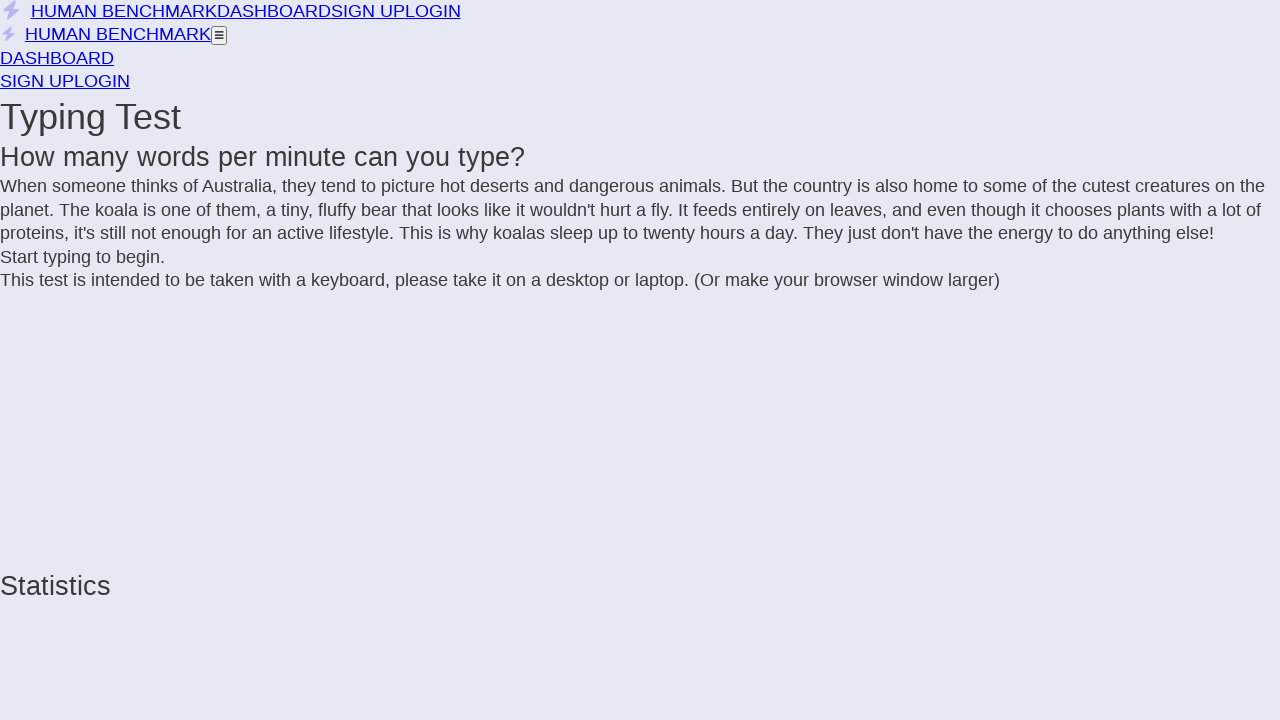

Added ' ' to text
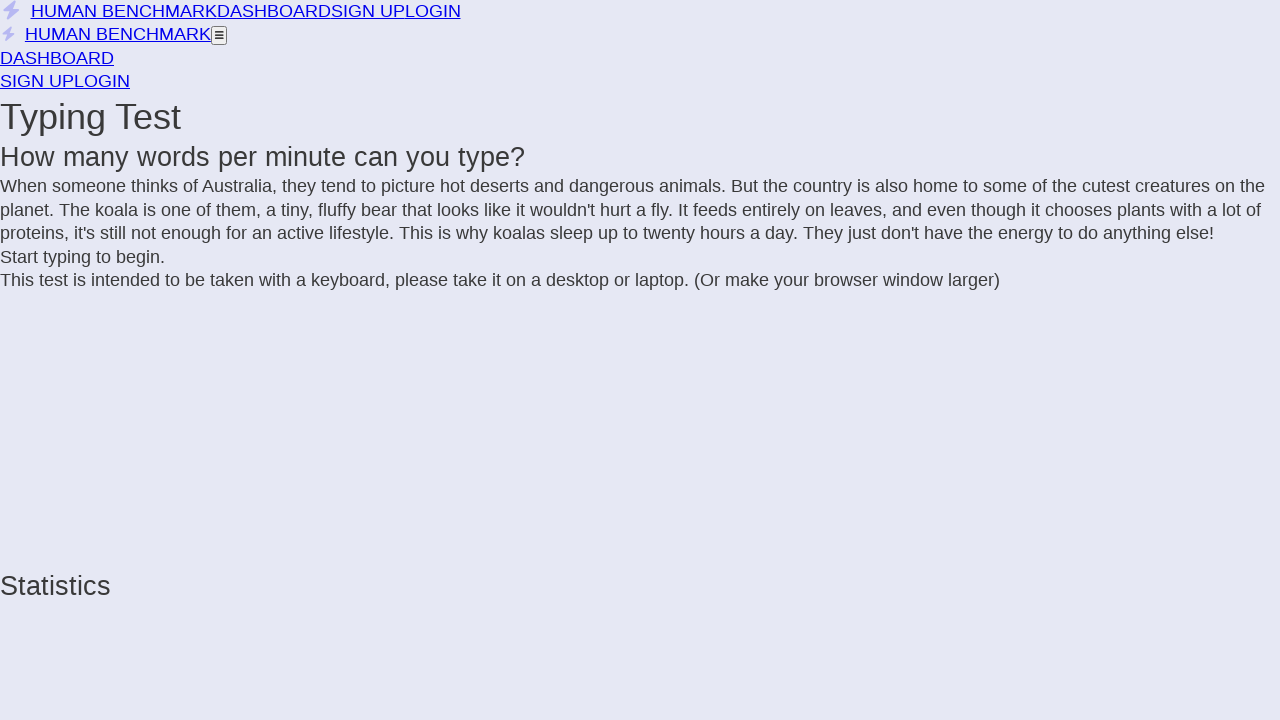

Extracted text from incomplete letter span
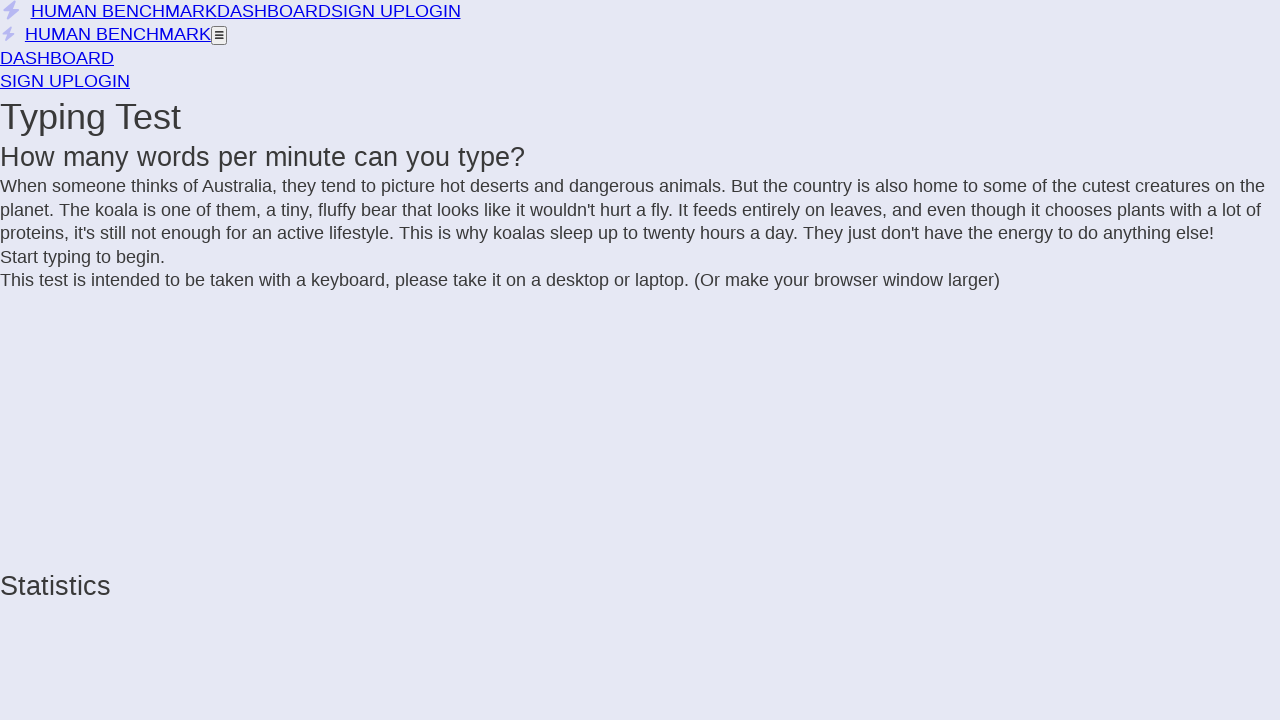

Added 'd' to text
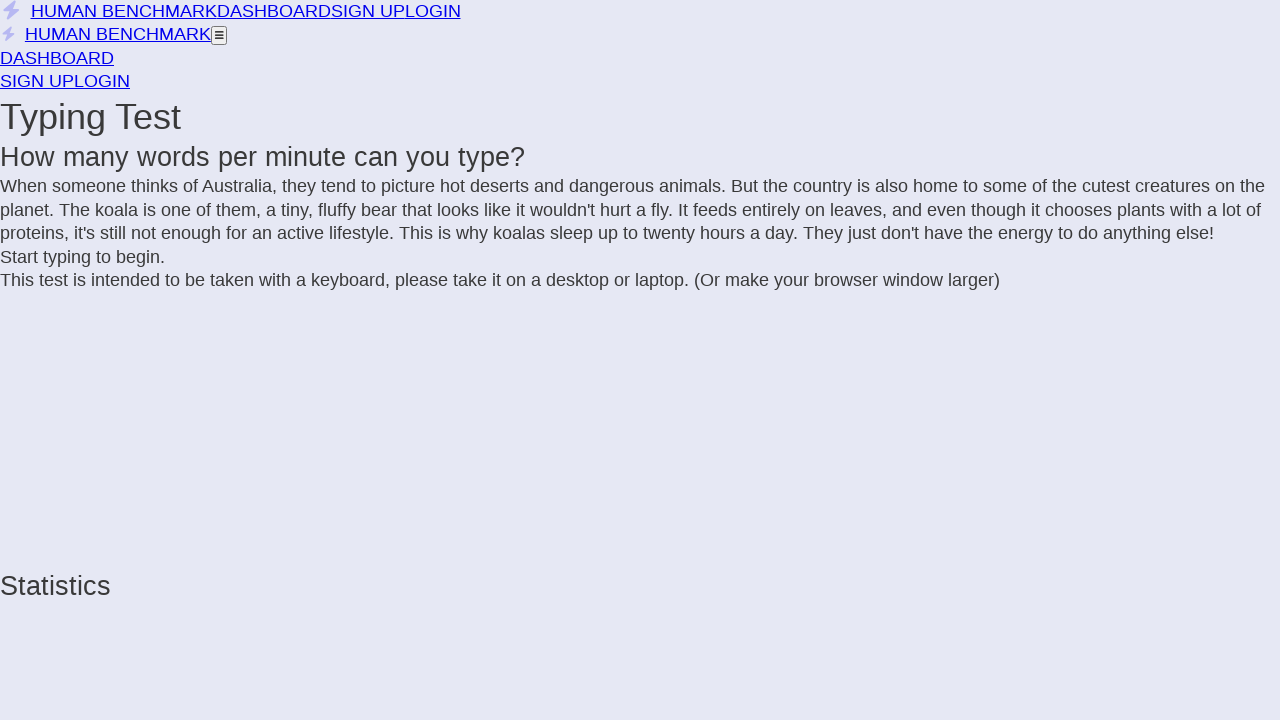

Extracted text from incomplete letter span
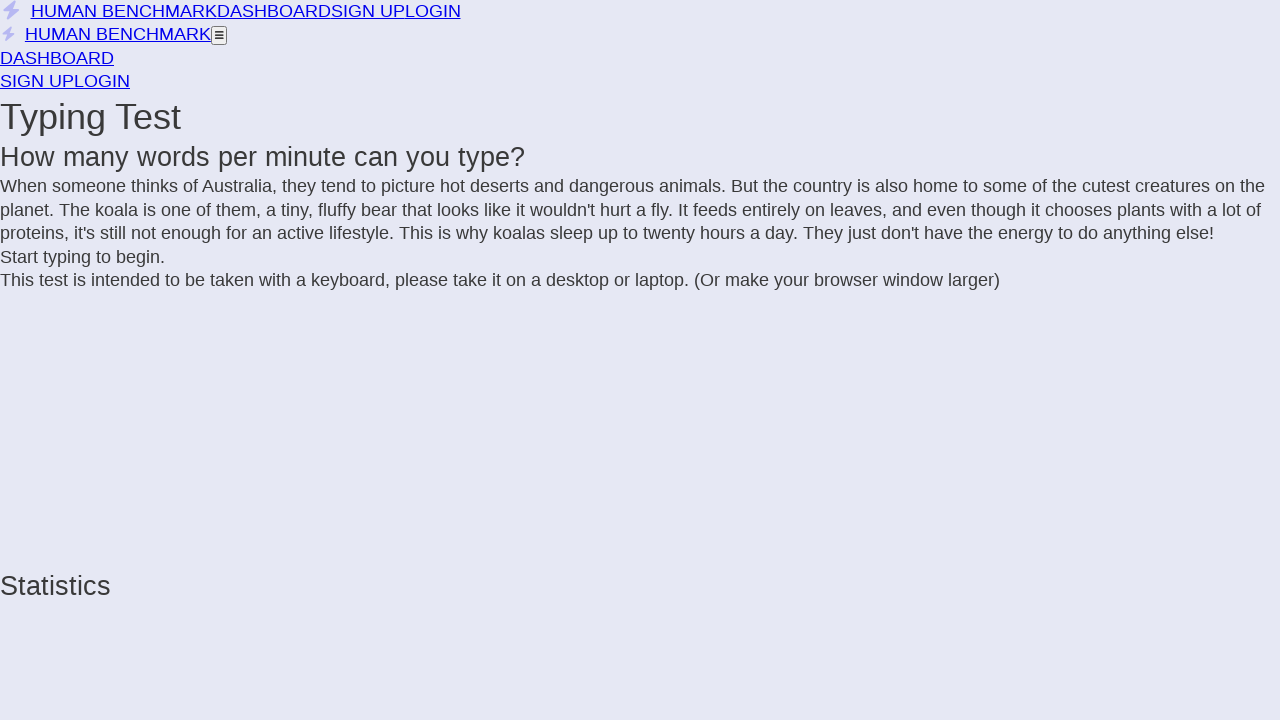

Added 'e' to text
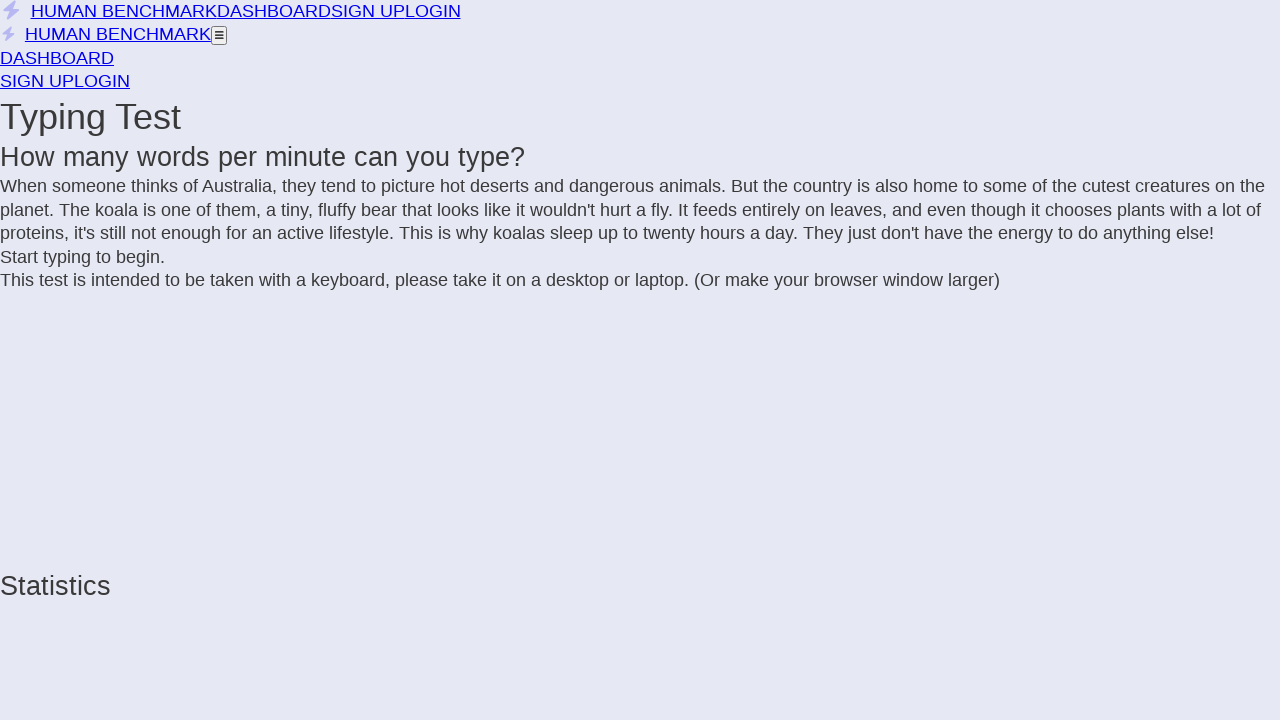

Extracted text from incomplete letter span
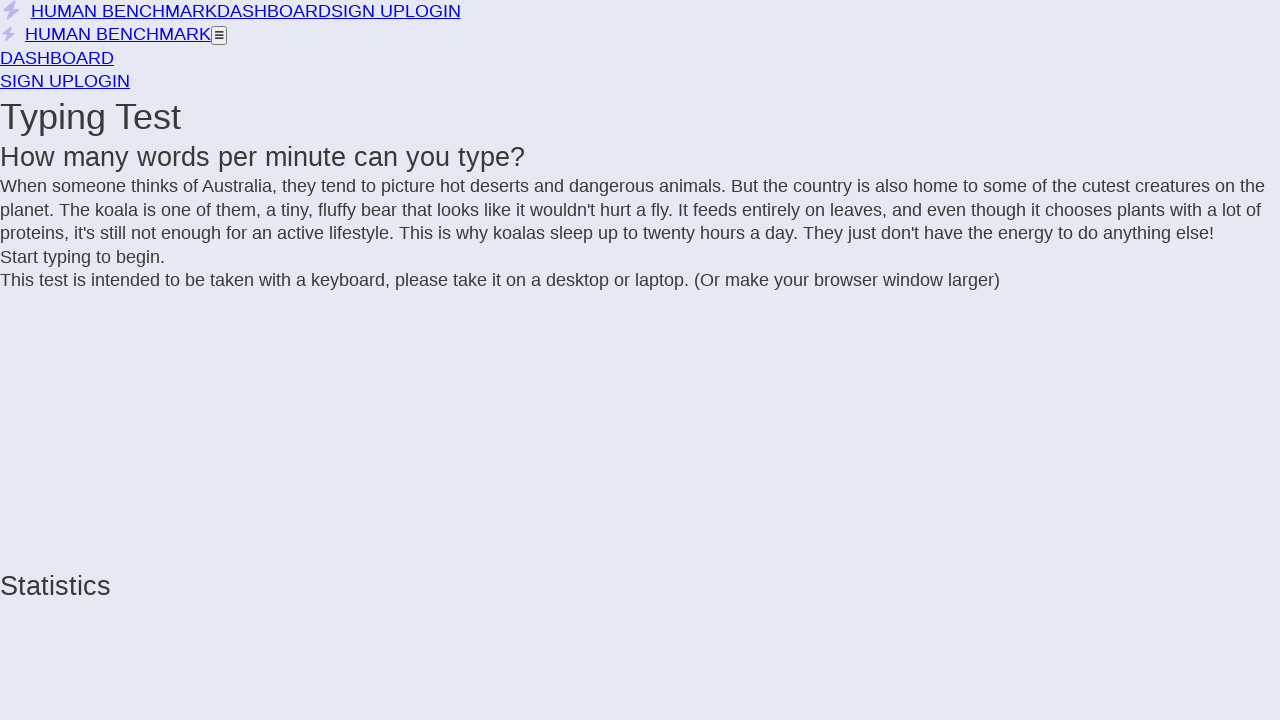

Added 's' to text
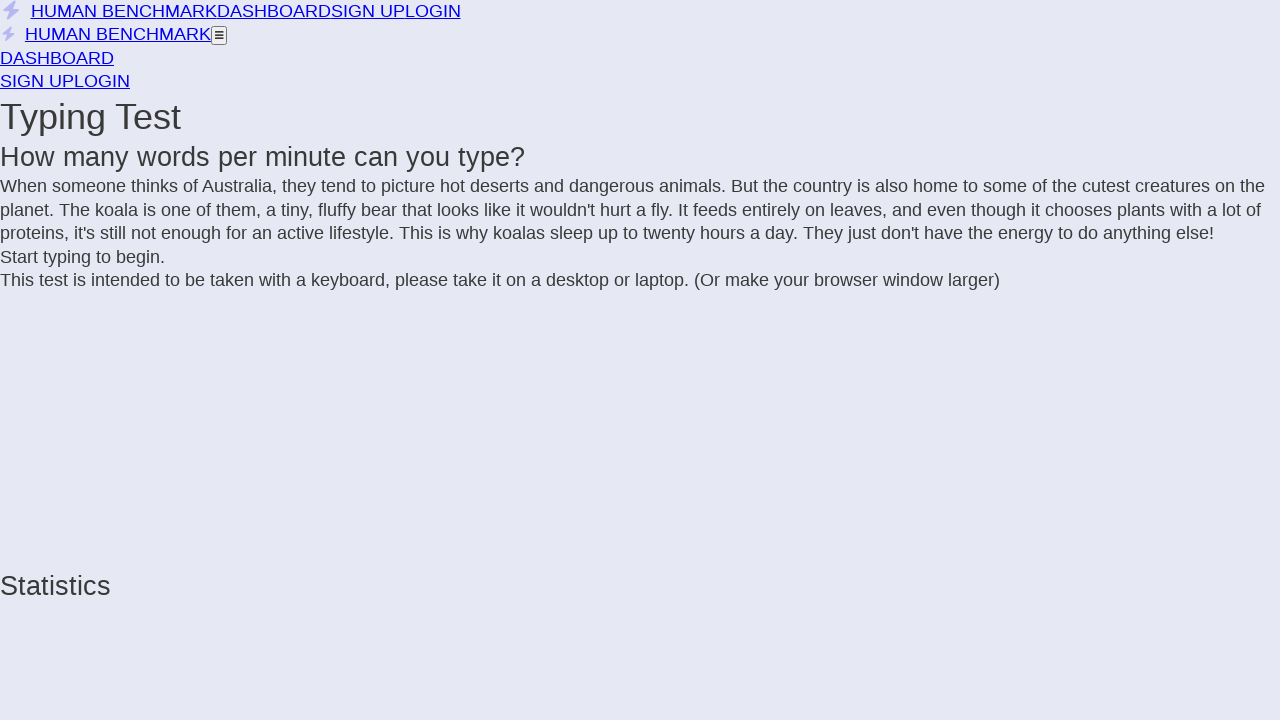

Extracted text from incomplete letter span
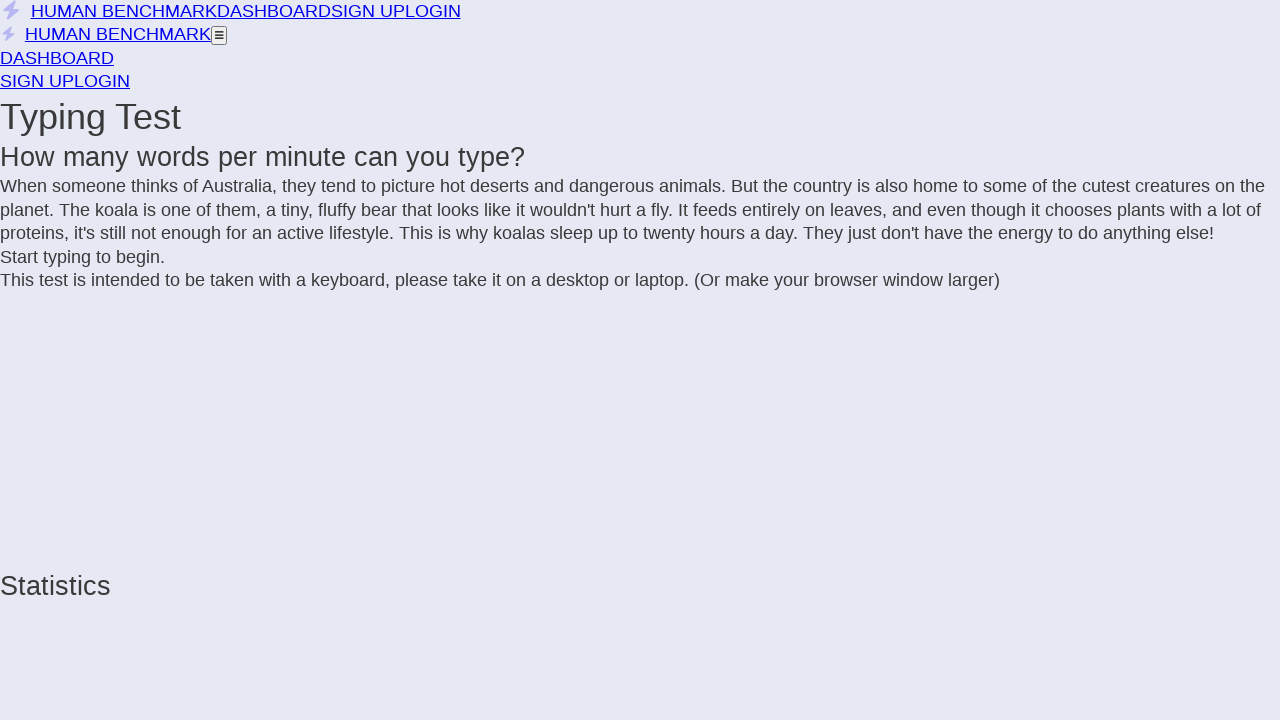

Added 'e' to text
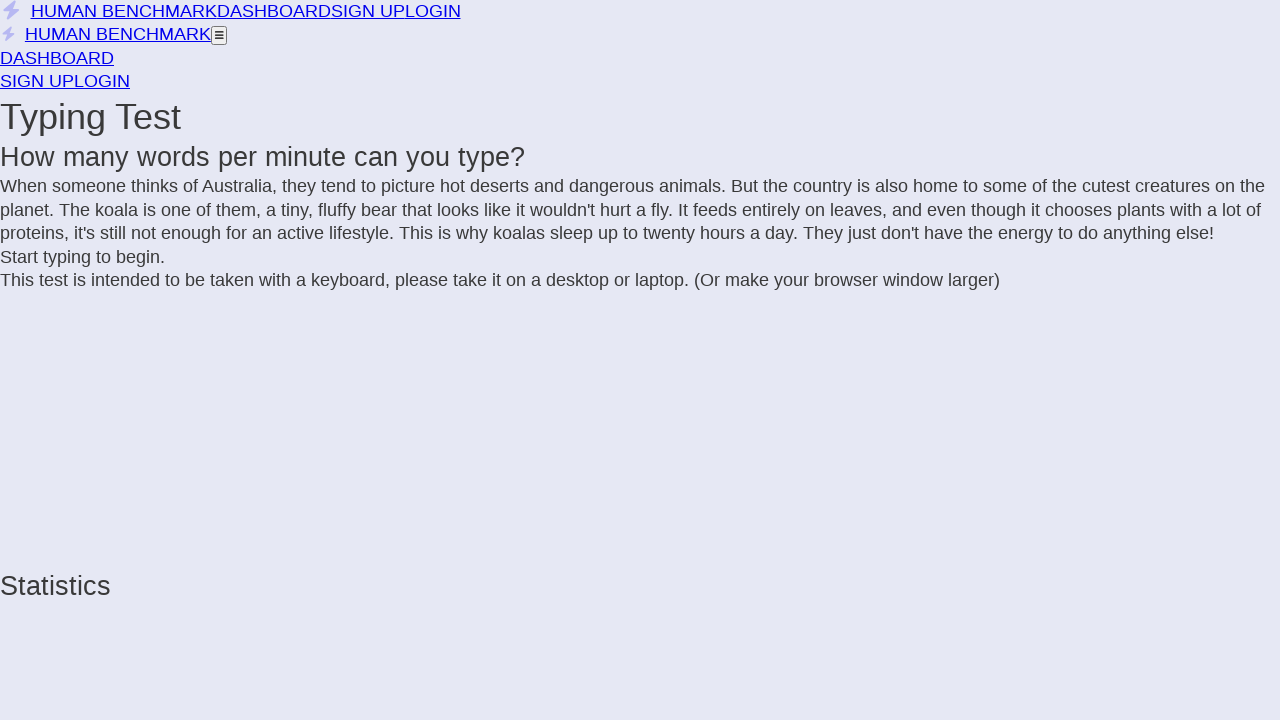

Extracted text from incomplete letter span
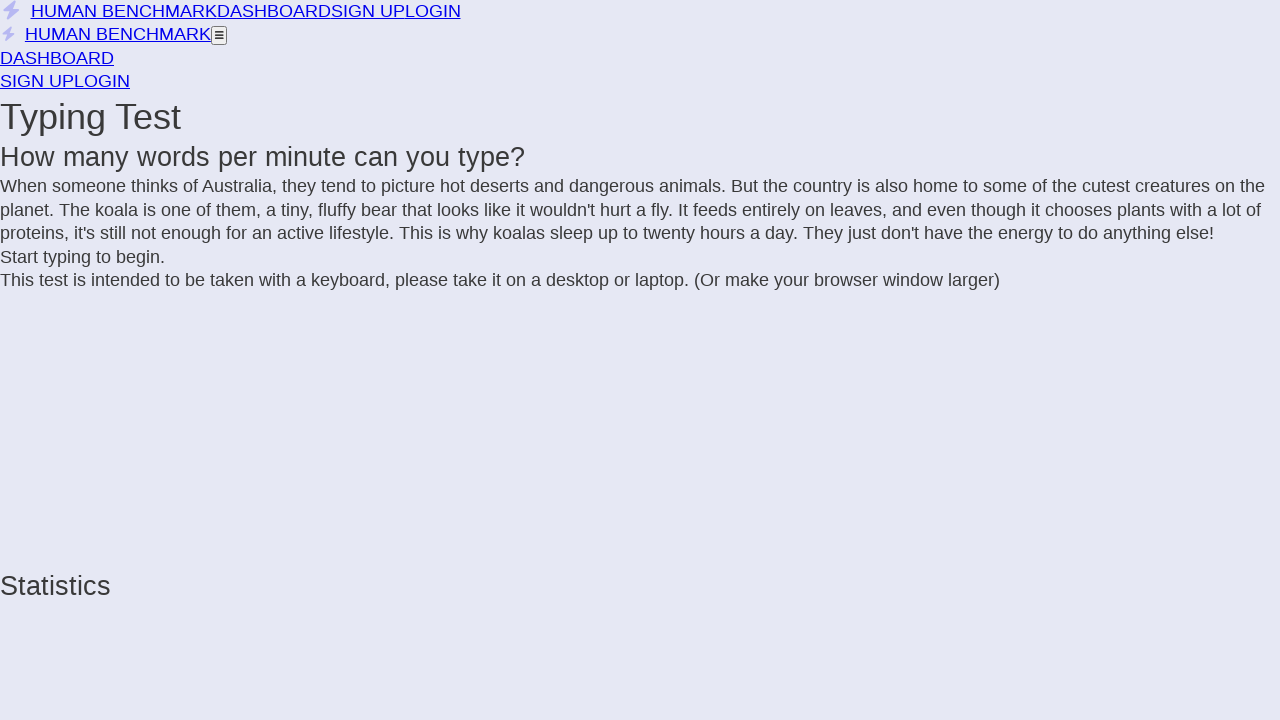

Added 'r' to text
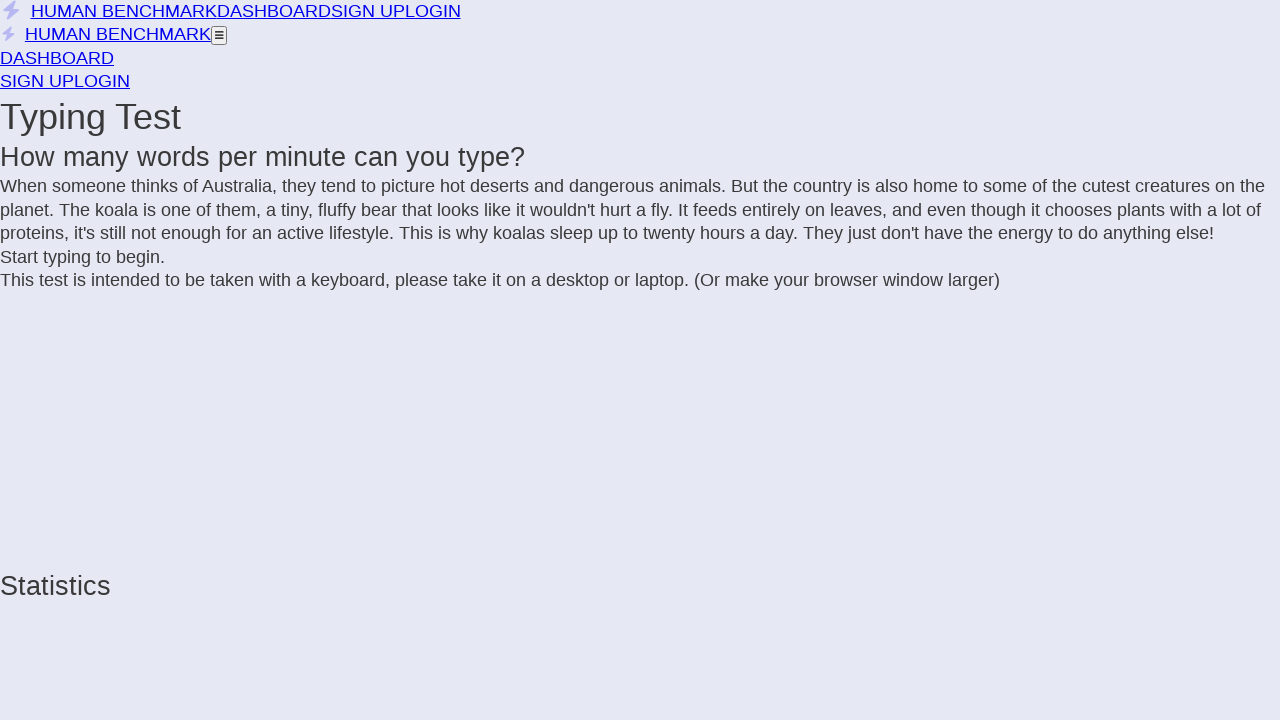

Extracted text from incomplete letter span
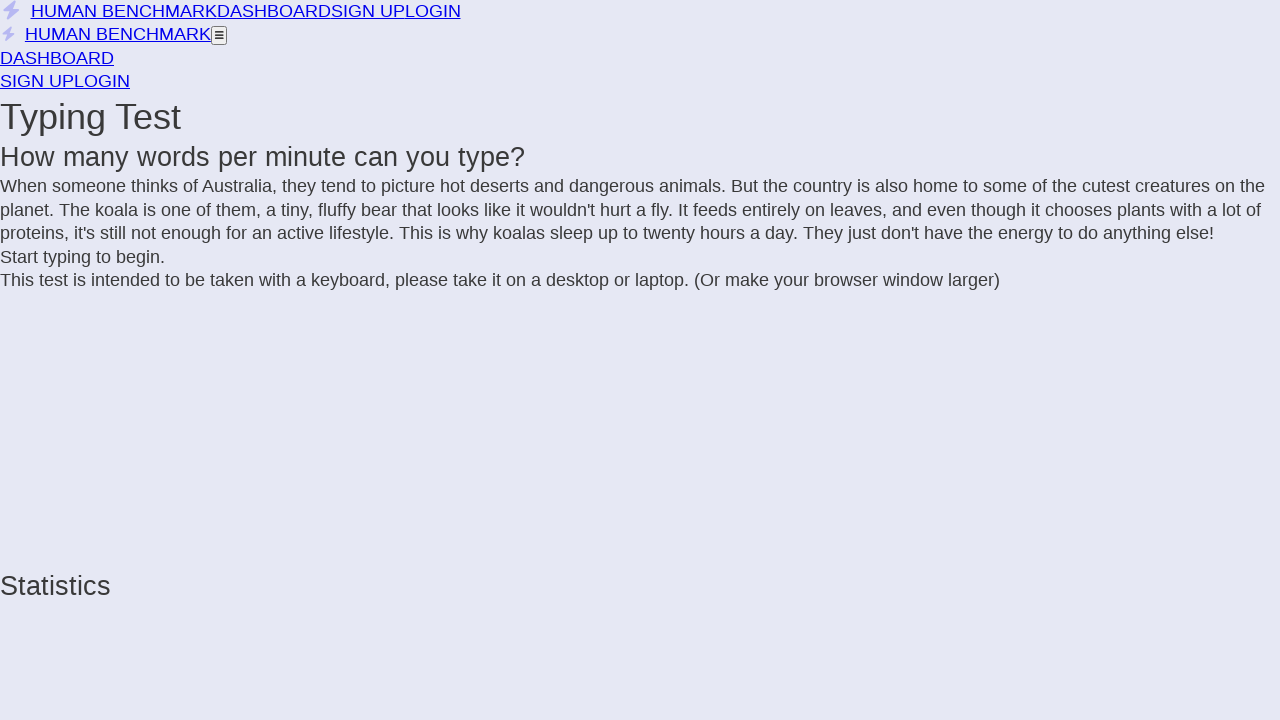

Added 't' to text
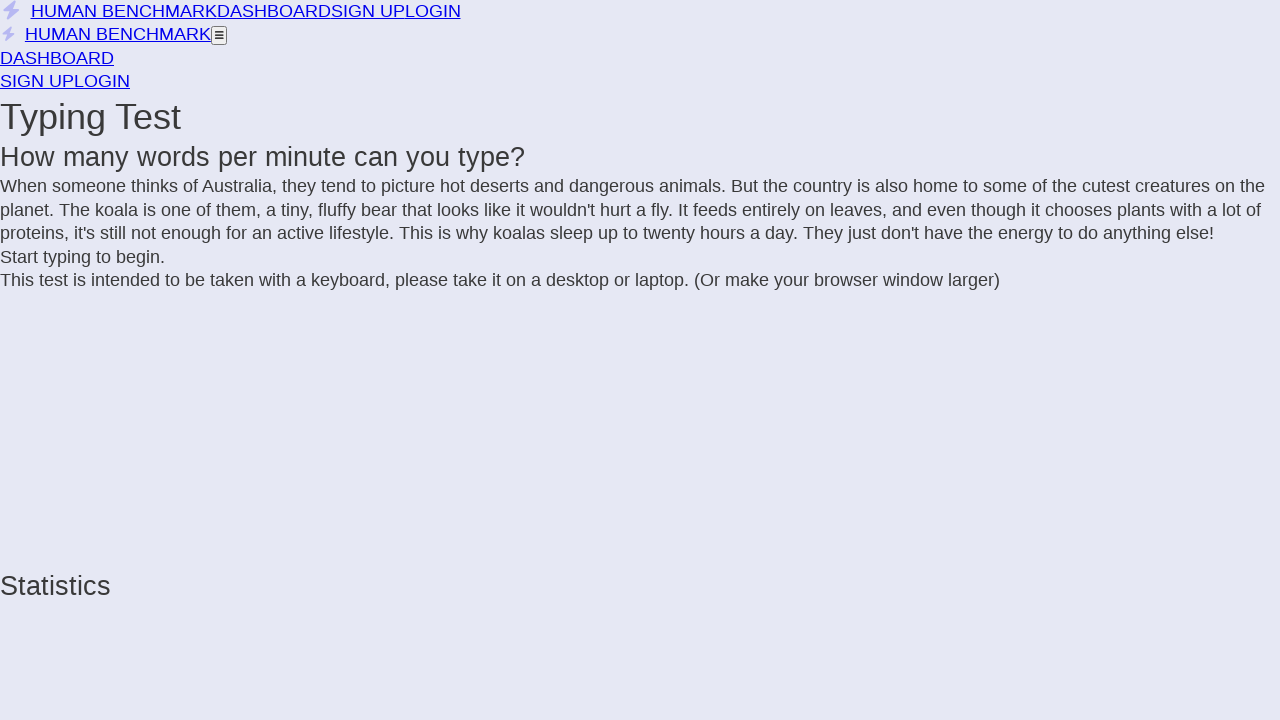

Extracted text from incomplete letter span
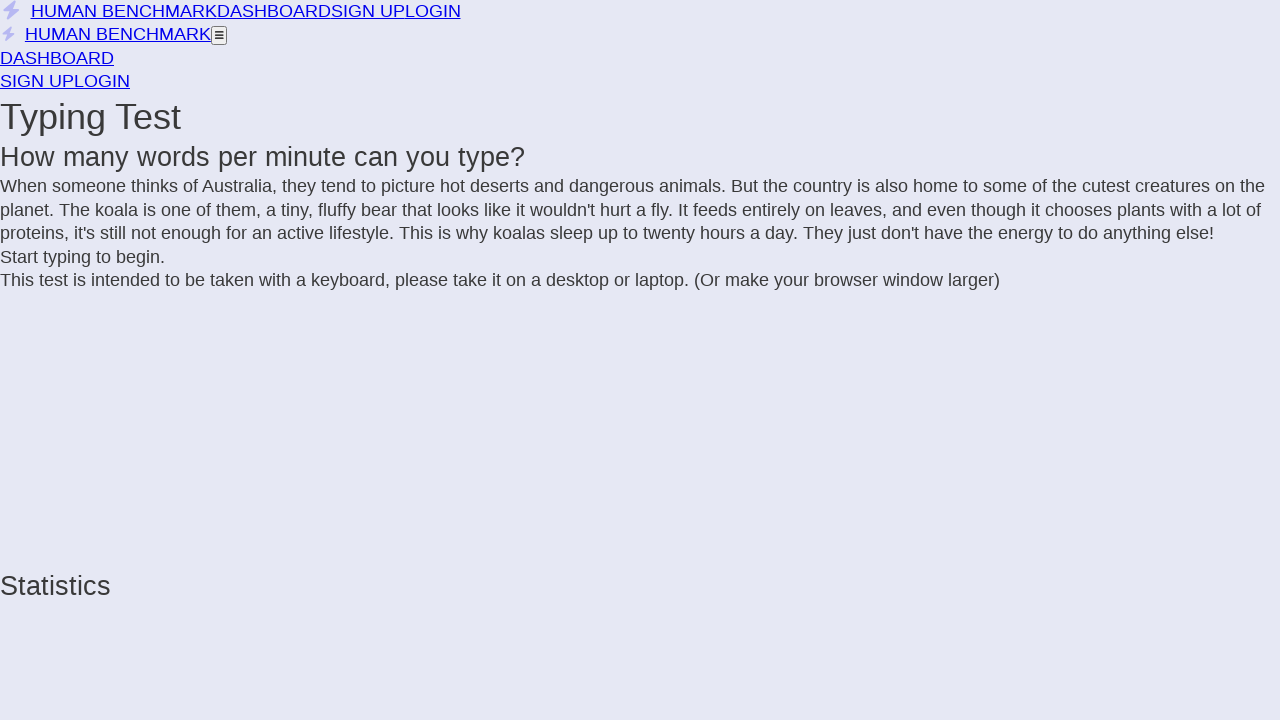

Added 's' to text
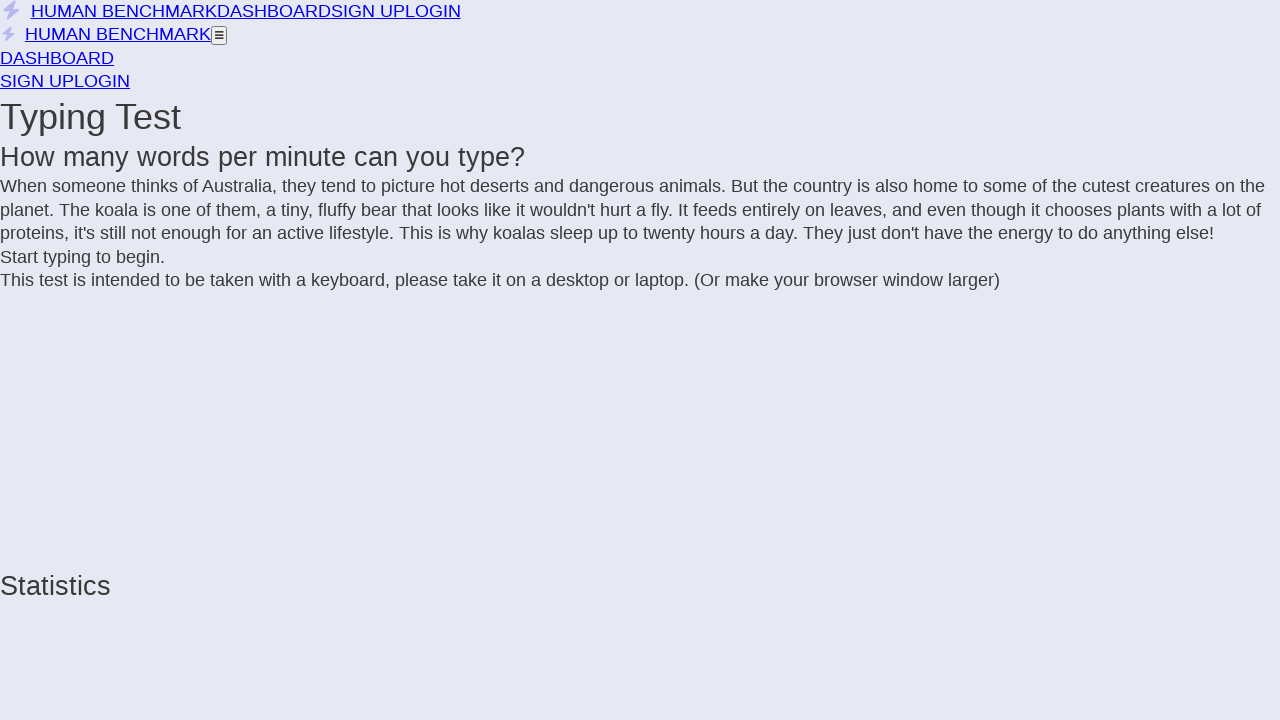

Extracted text from incomplete letter span
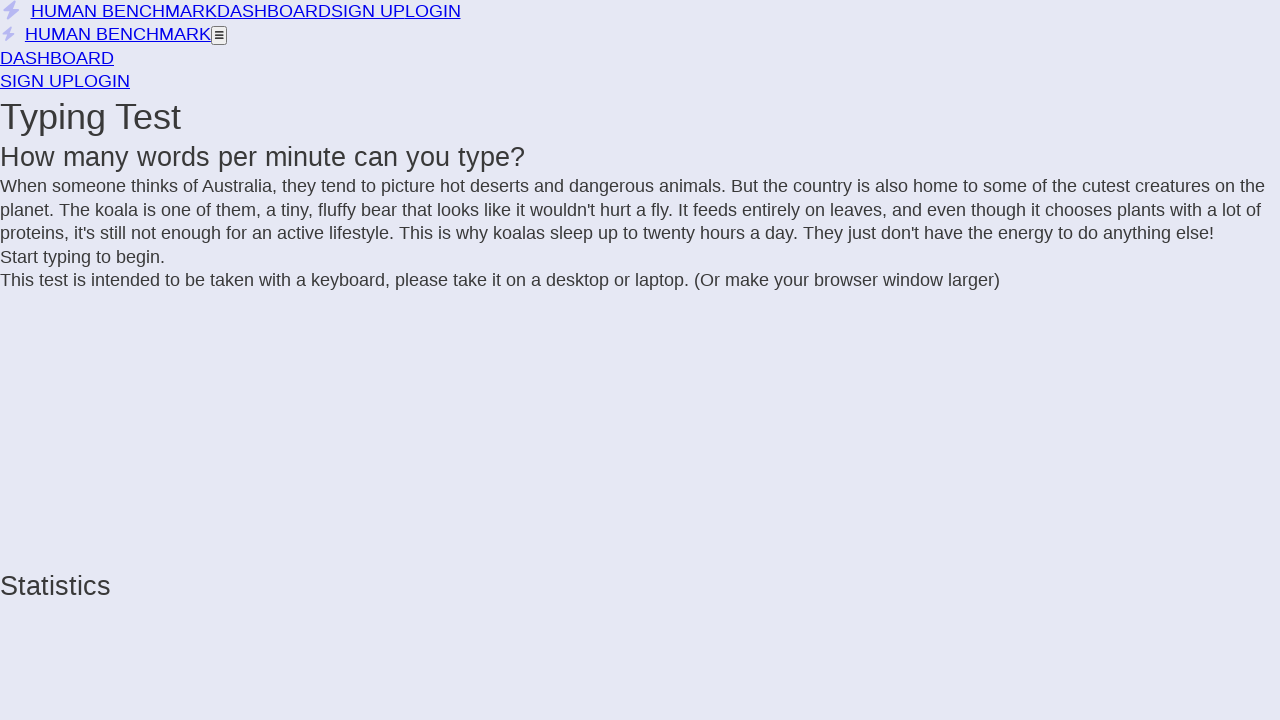

Added ' ' to text
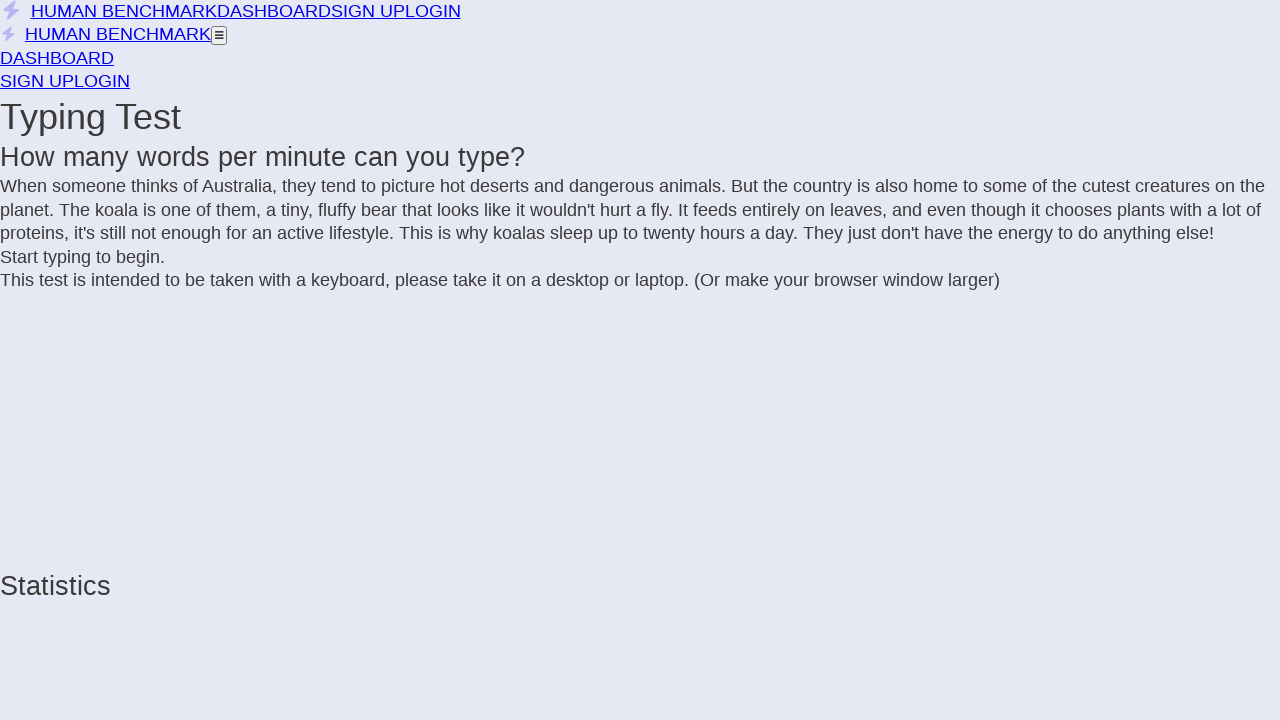

Extracted text from incomplete letter span
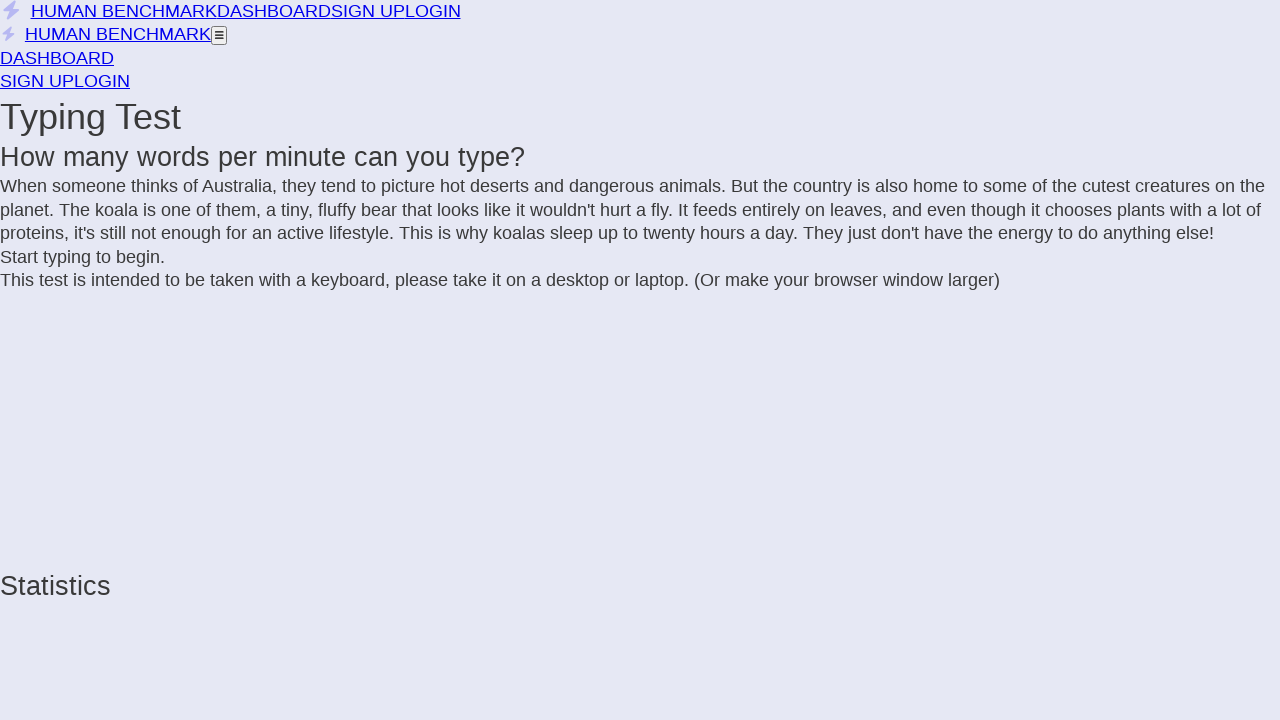

Added 'a' to text
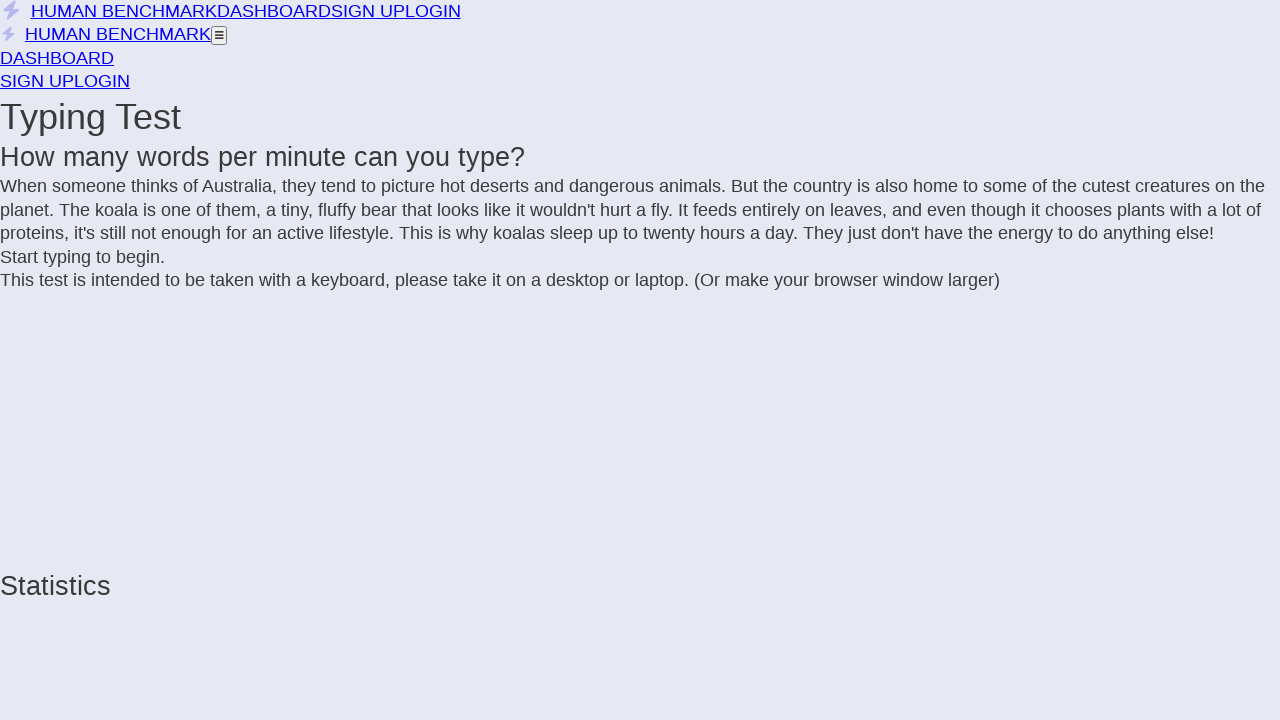

Extracted text from incomplete letter span
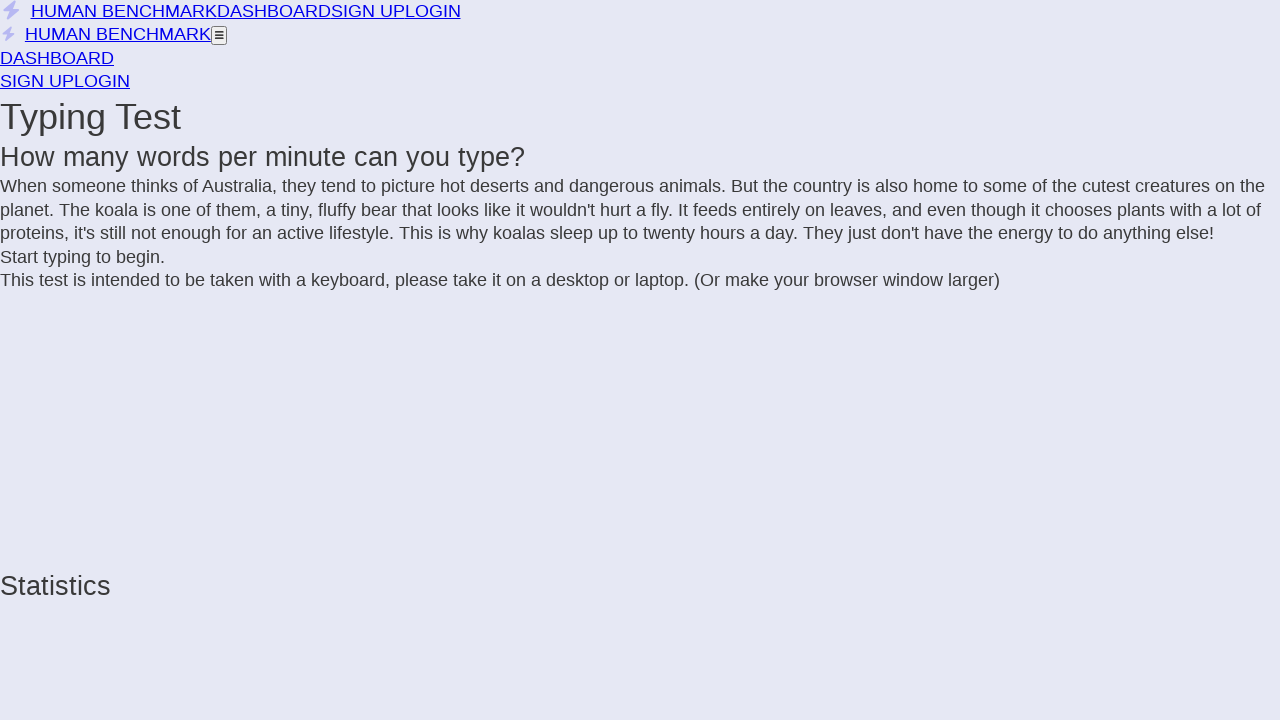

Added 'n' to text
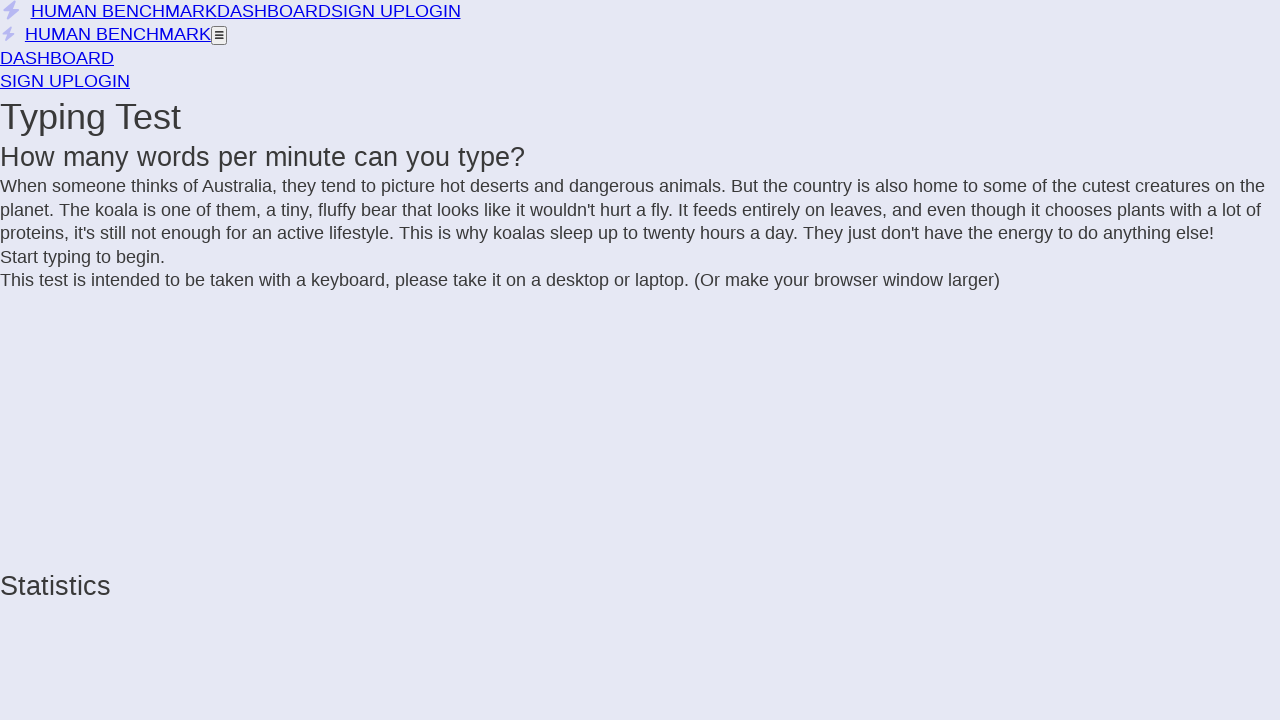

Extracted text from incomplete letter span
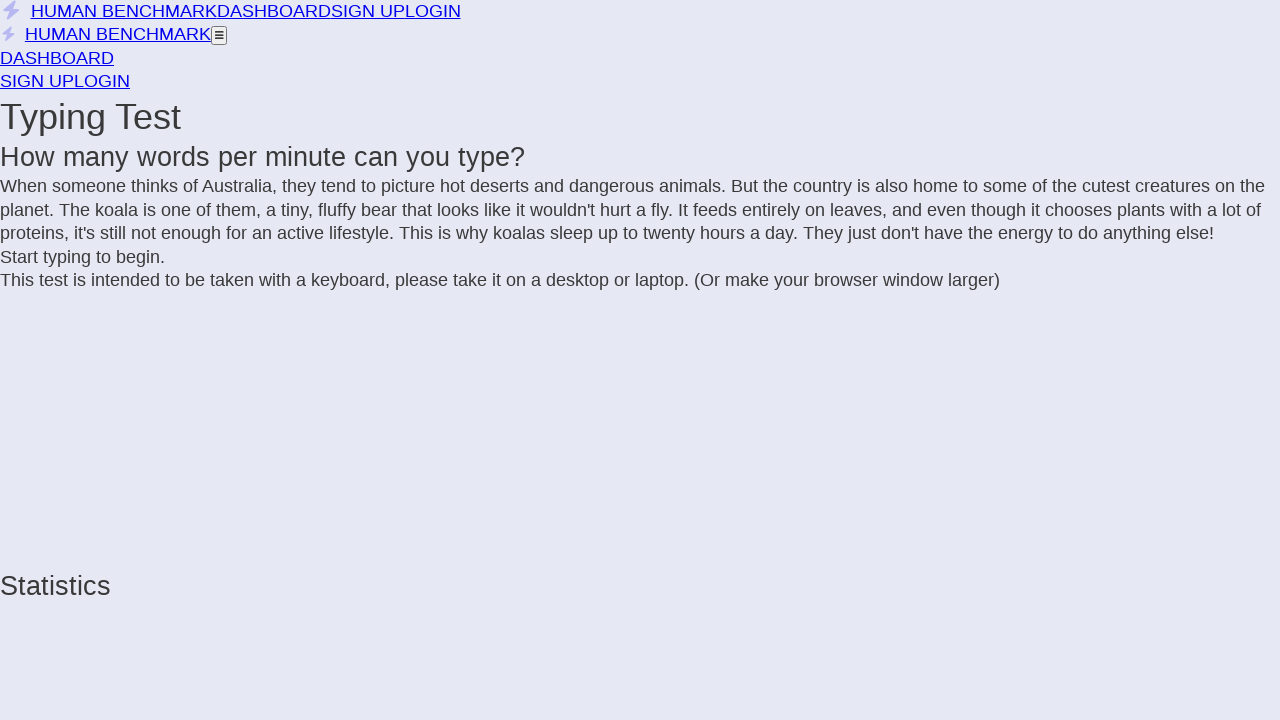

Added 'd' to text
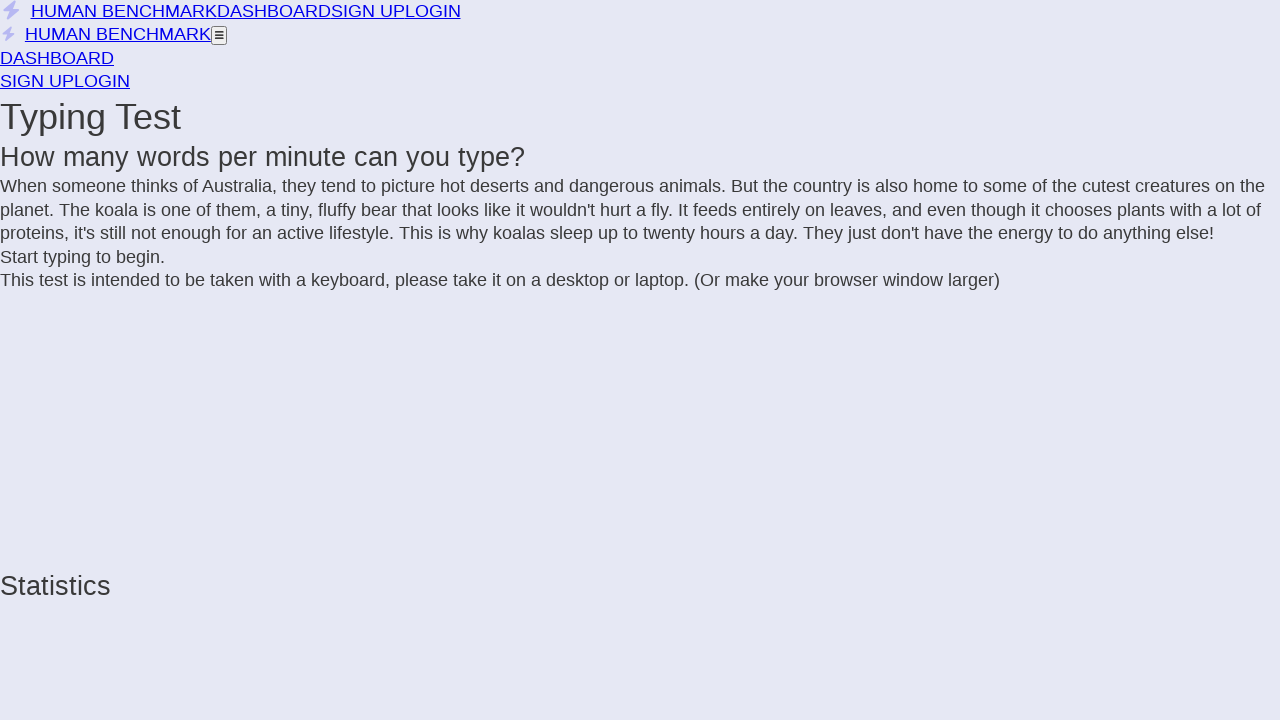

Extracted text from incomplete letter span
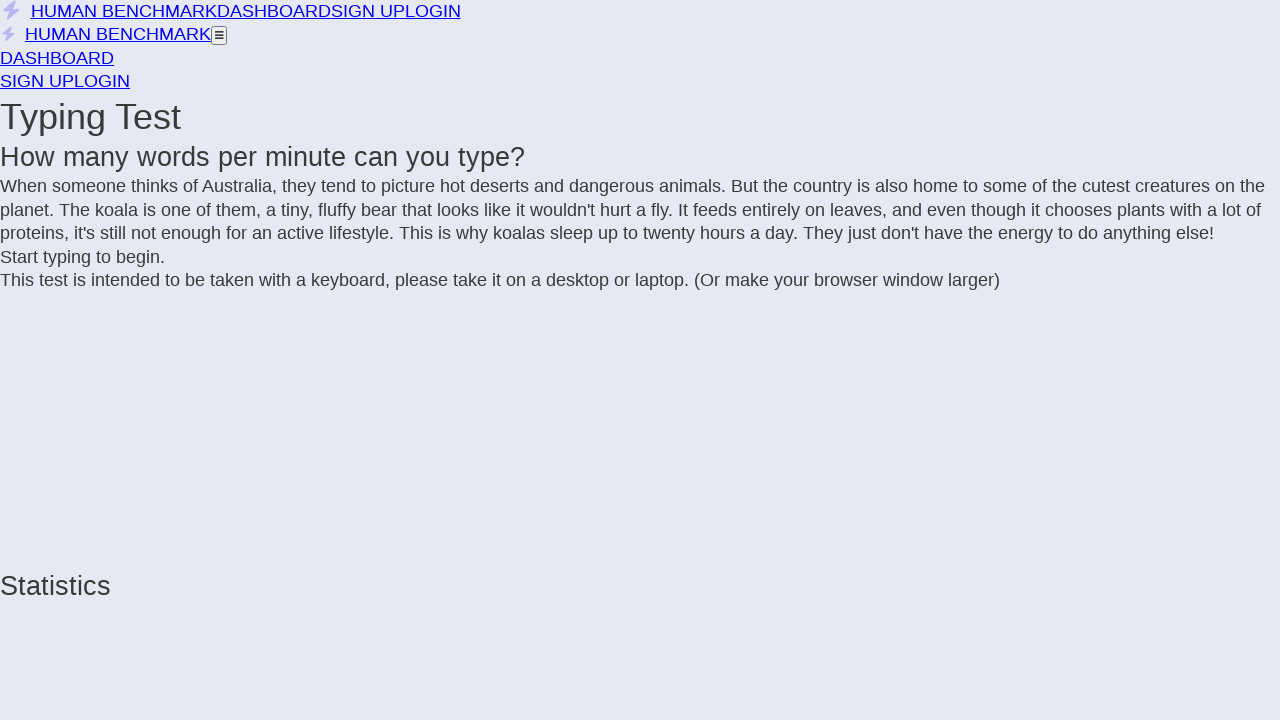

Added ' ' to text
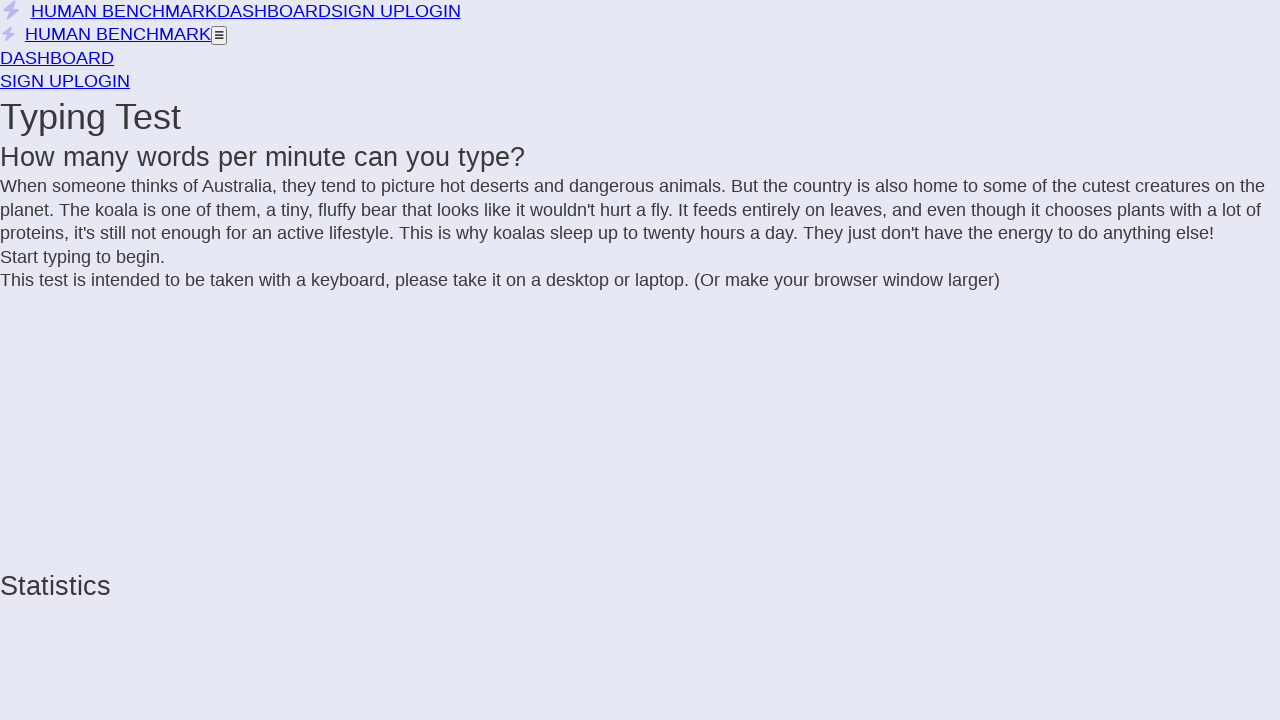

Extracted text from incomplete letter span
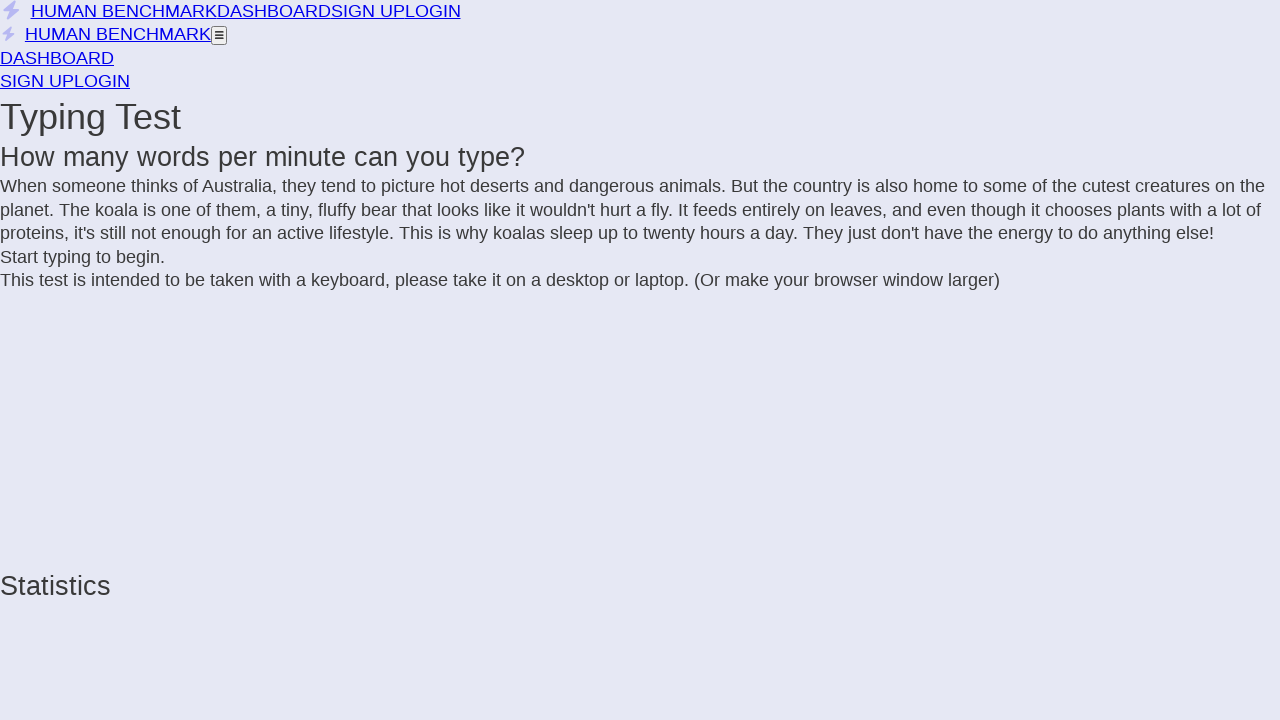

Added 'd' to text
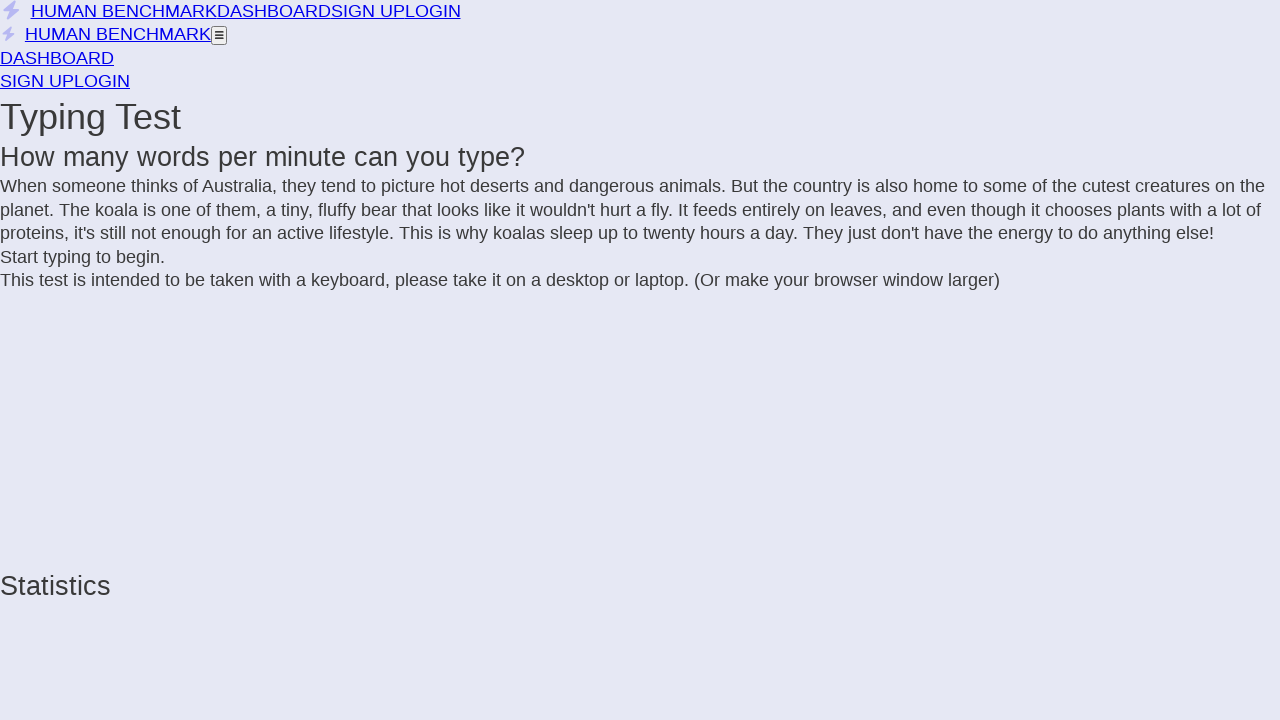

Extracted text from incomplete letter span
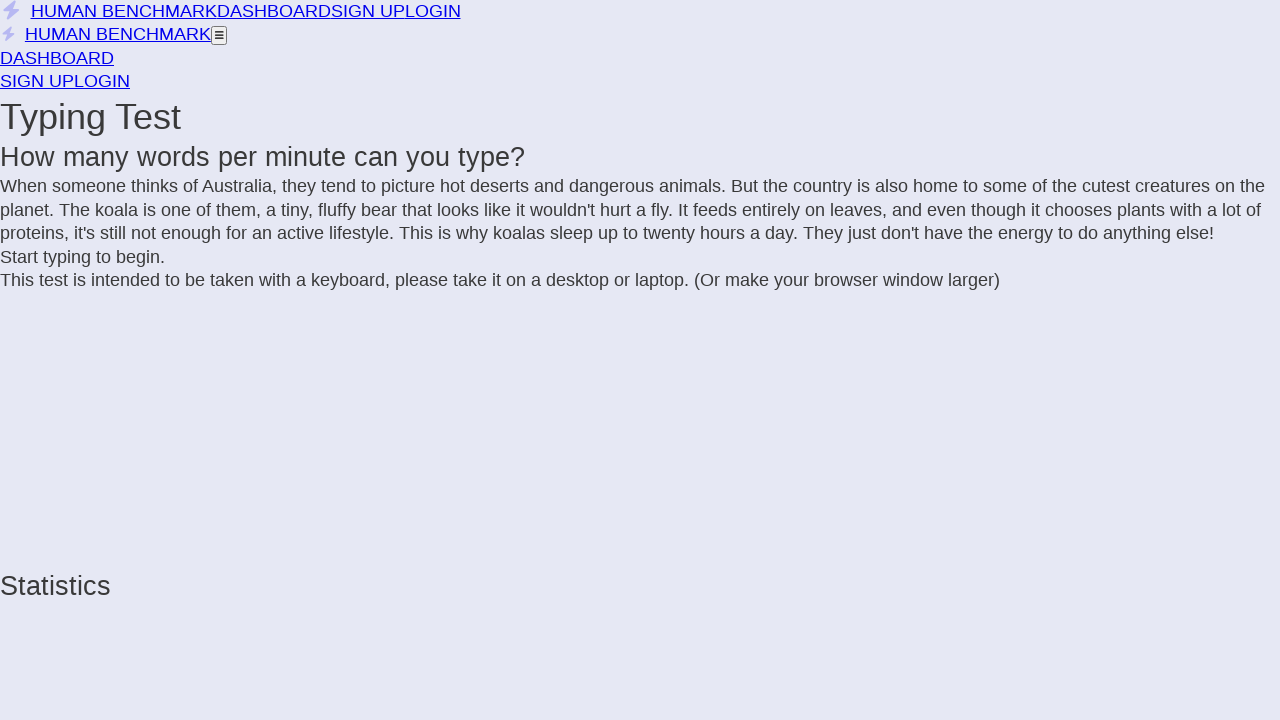

Added 'a' to text
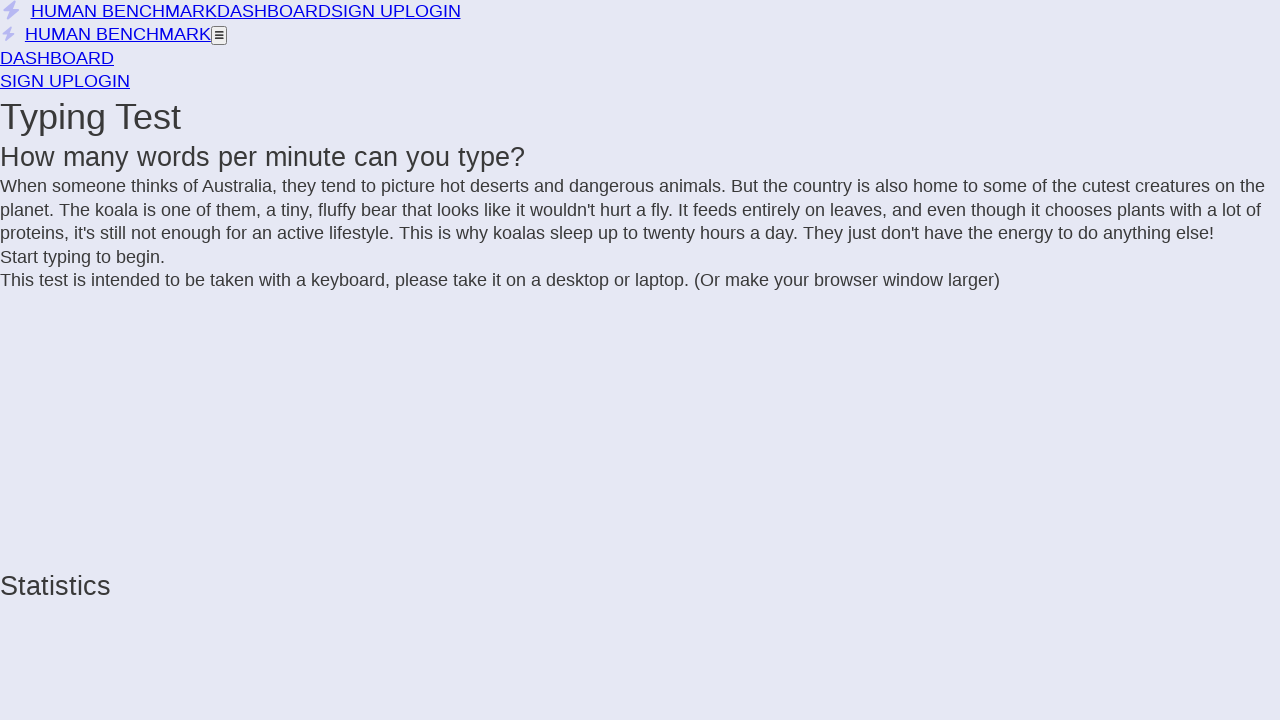

Extracted text from incomplete letter span
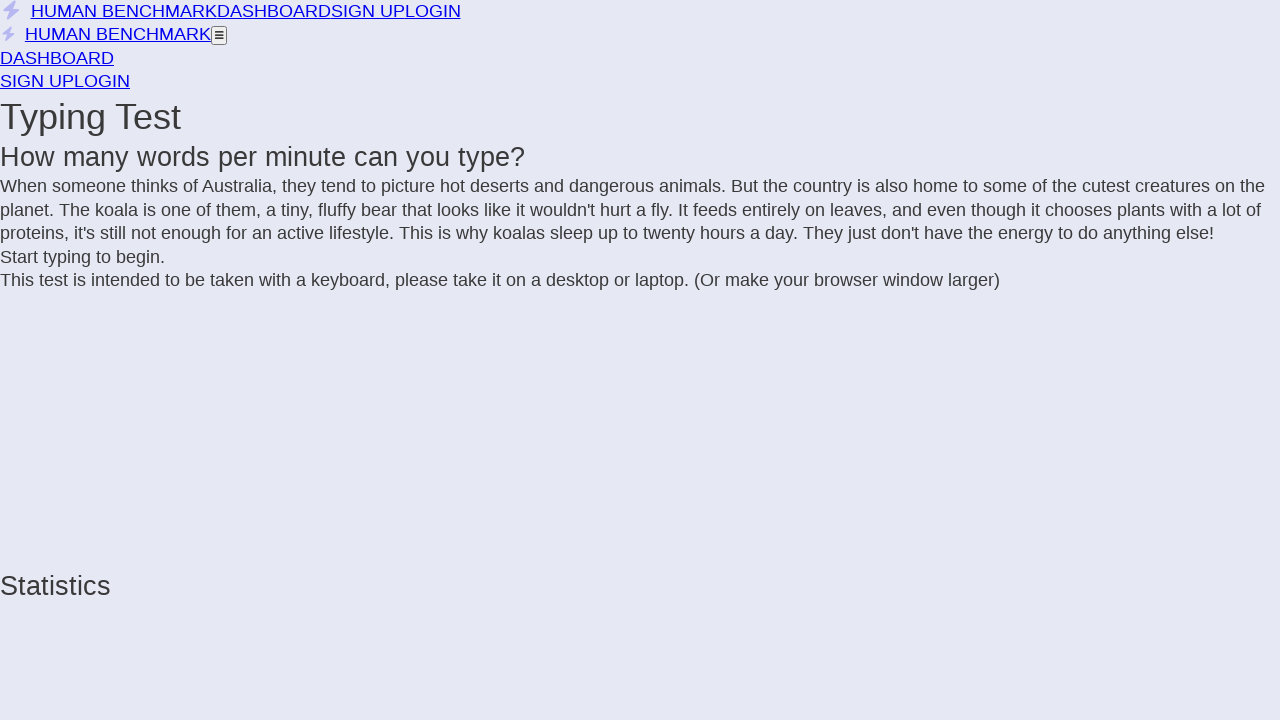

Added 'n' to text
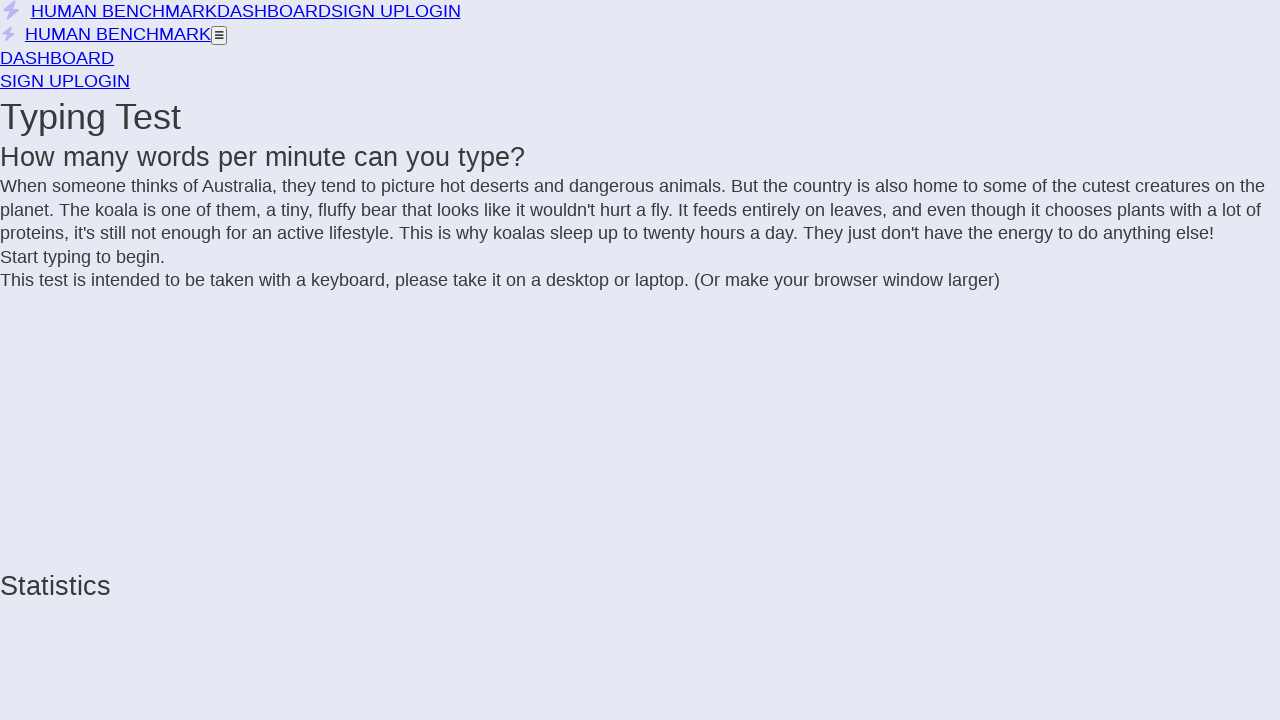

Extracted text from incomplete letter span
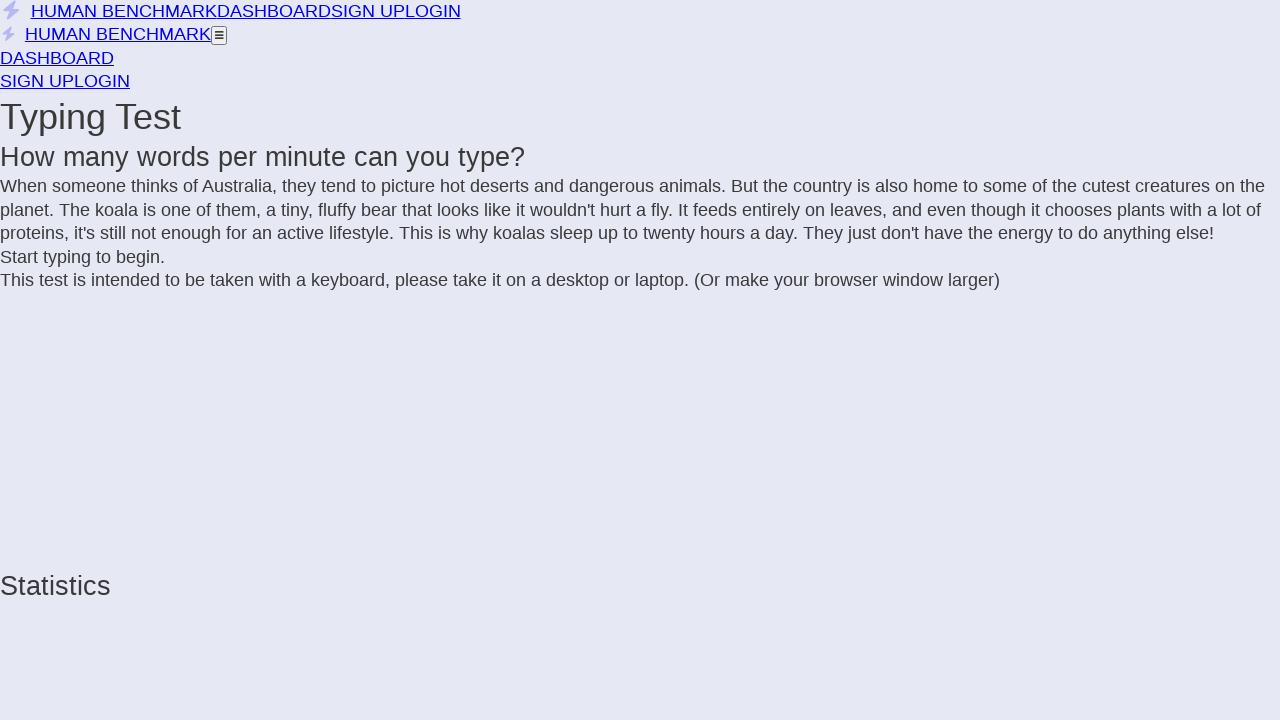

Added 'g' to text
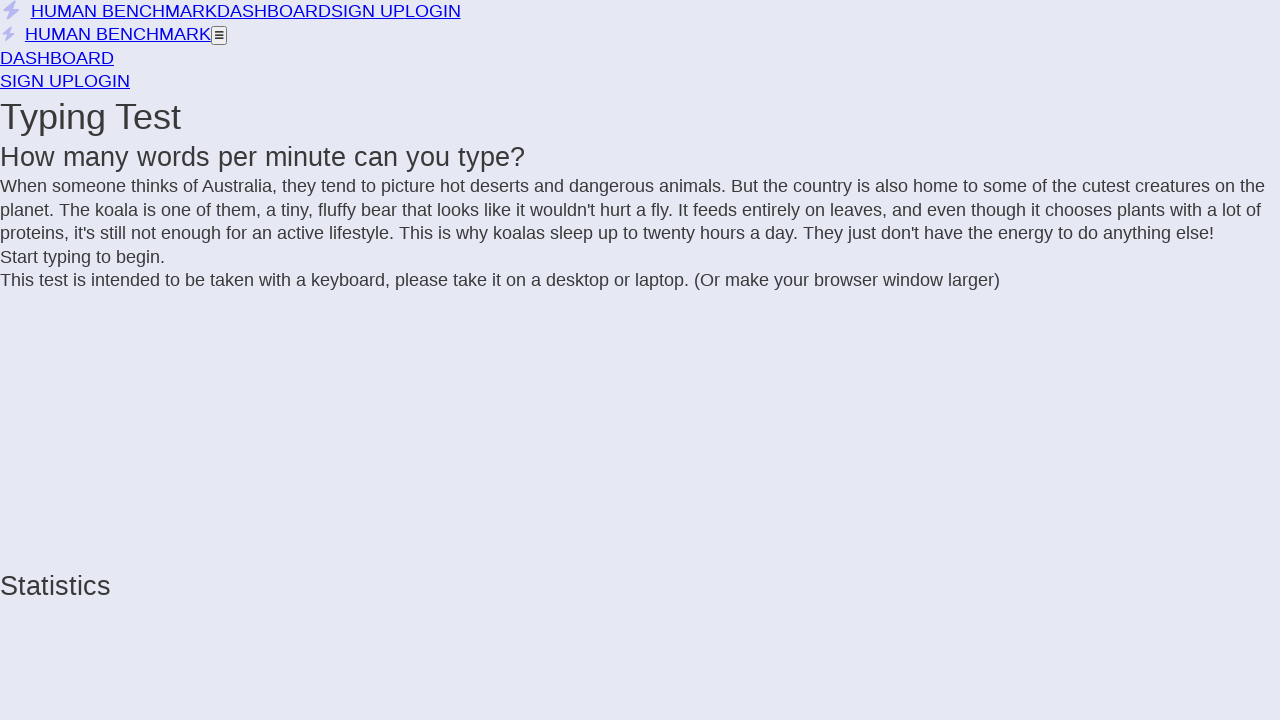

Extracted text from incomplete letter span
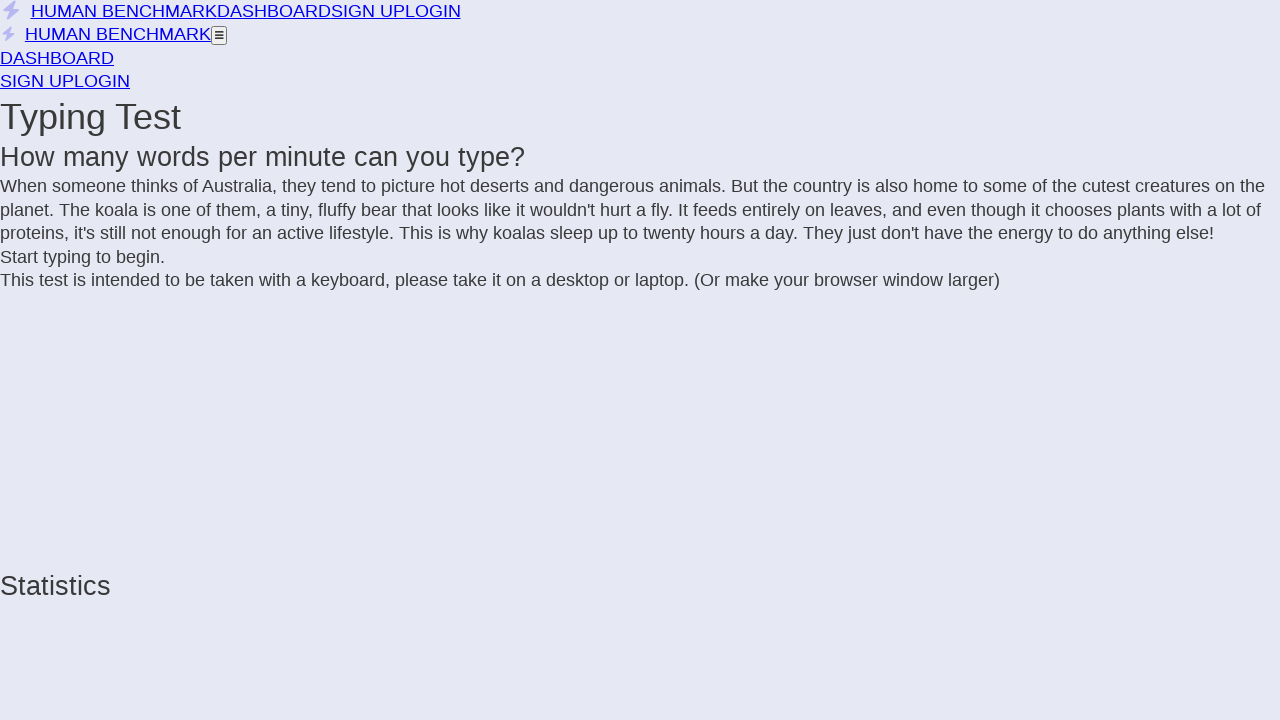

Added 'e' to text
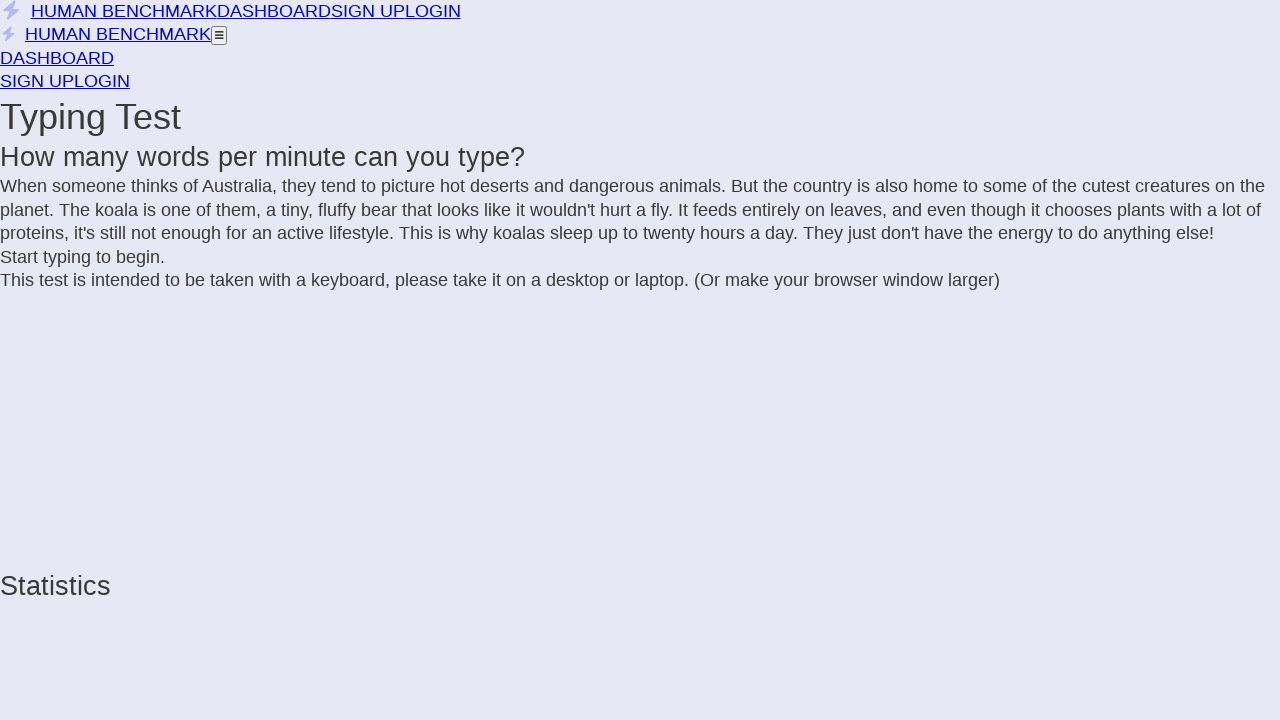

Extracted text from incomplete letter span
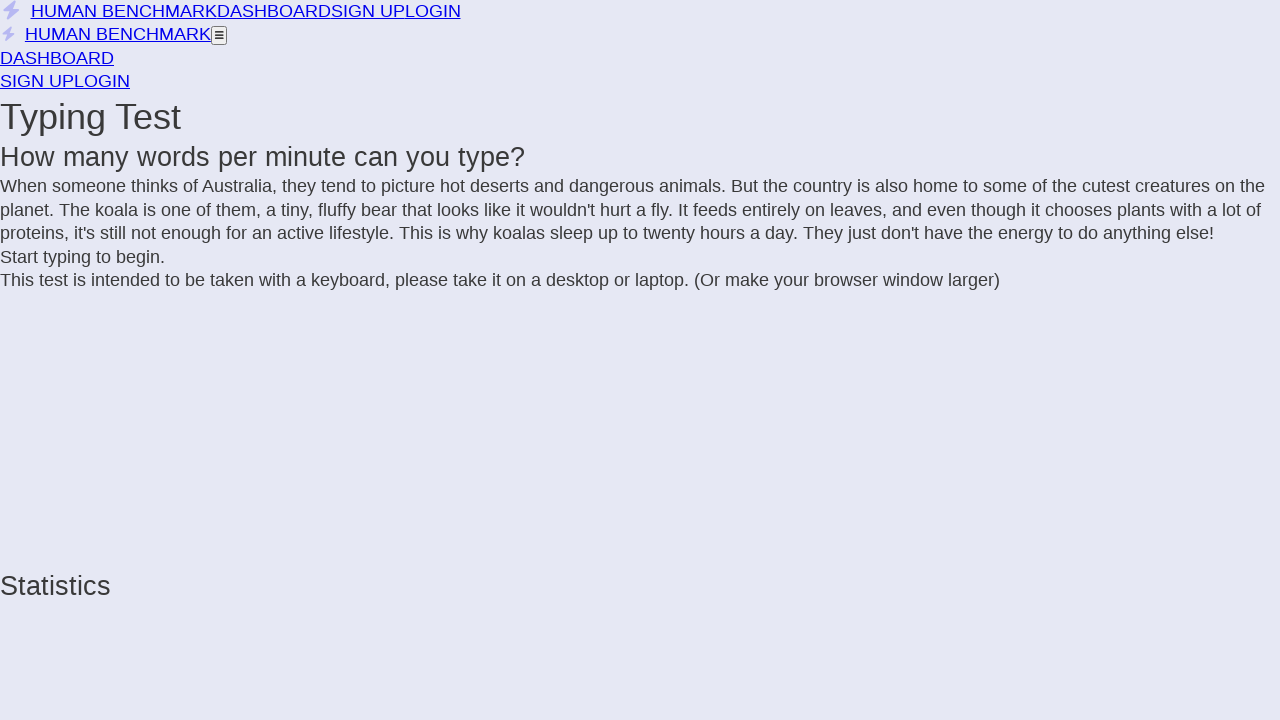

Added 'r' to text
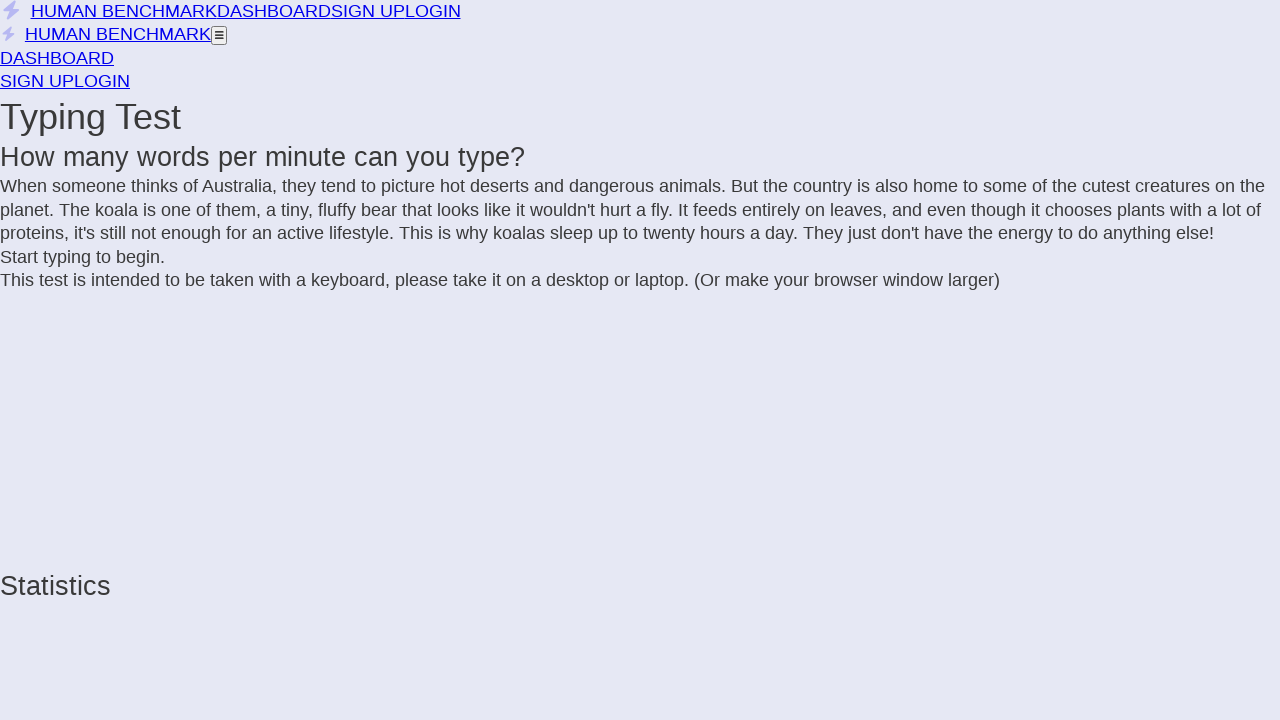

Extracted text from incomplete letter span
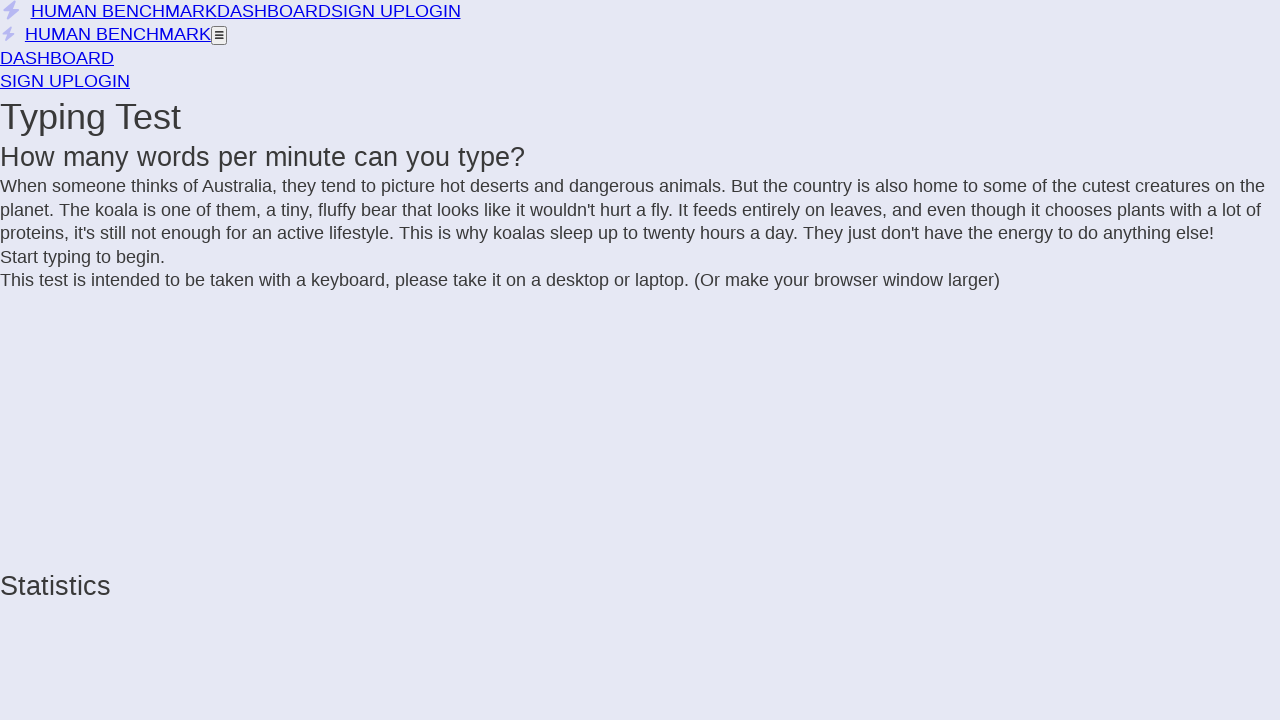

Added 'o' to text
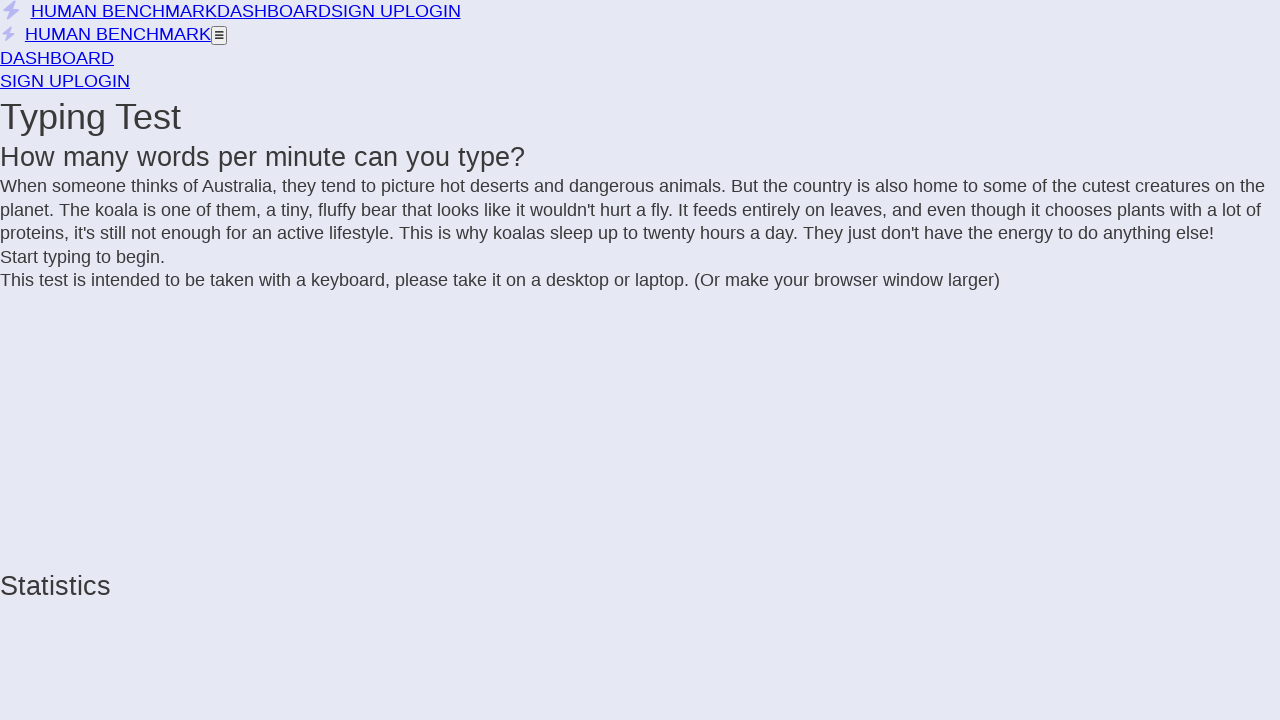

Extracted text from incomplete letter span
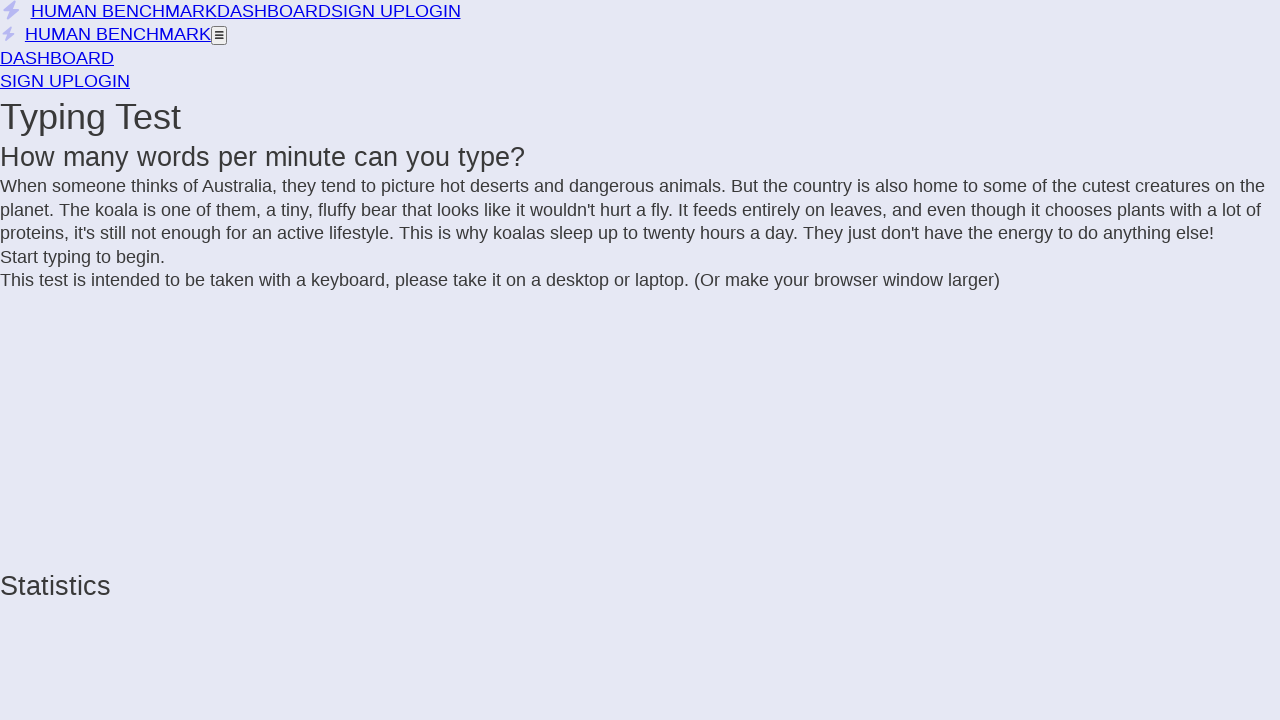

Added 'u' to text
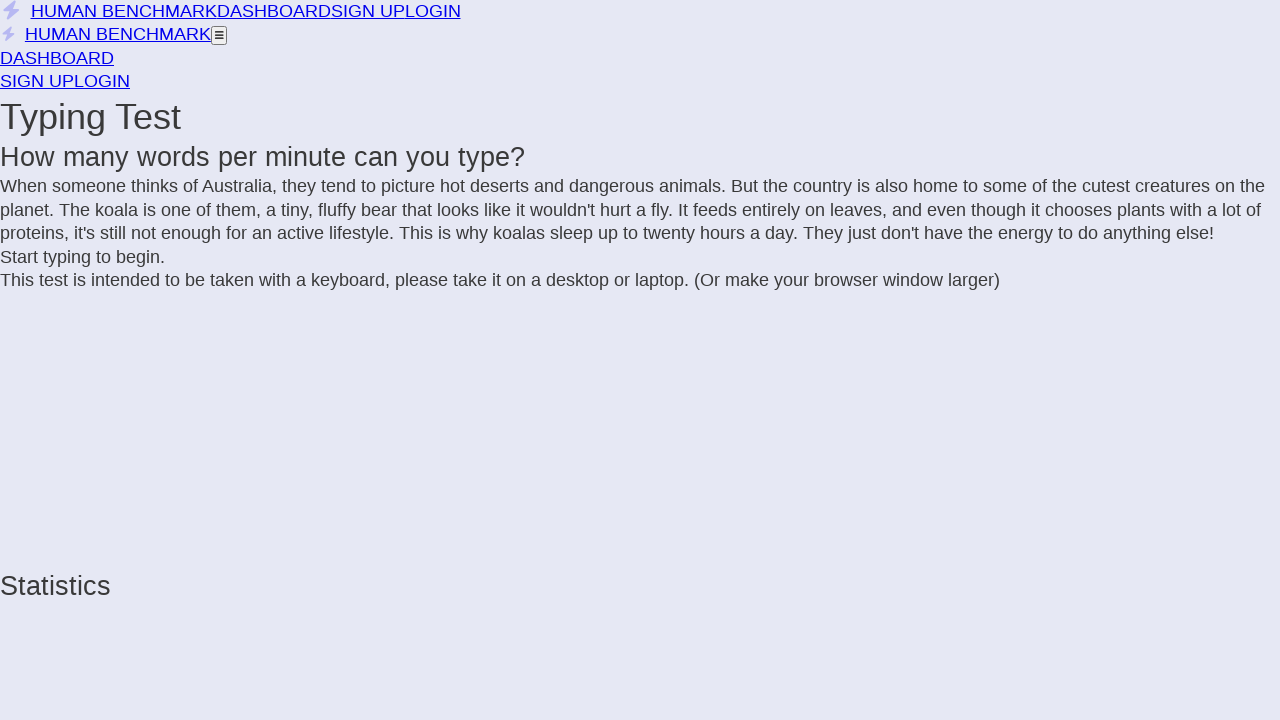

Extracted text from incomplete letter span
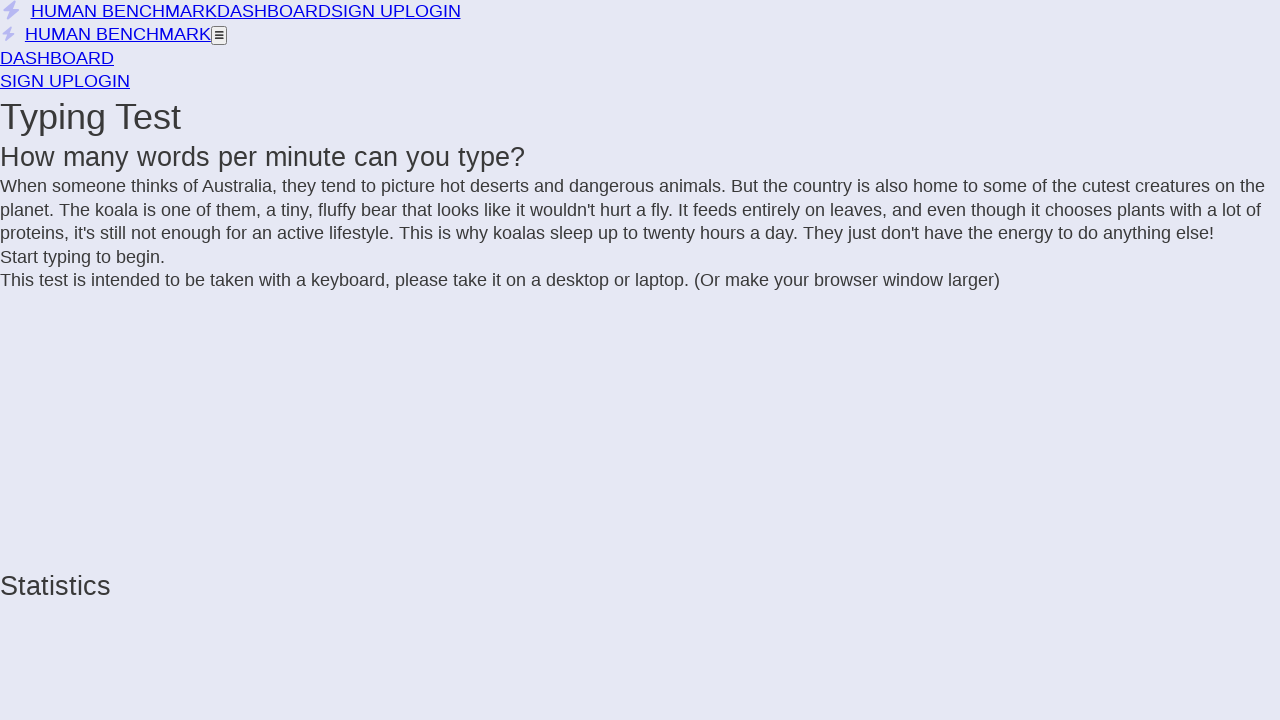

Added 's' to text
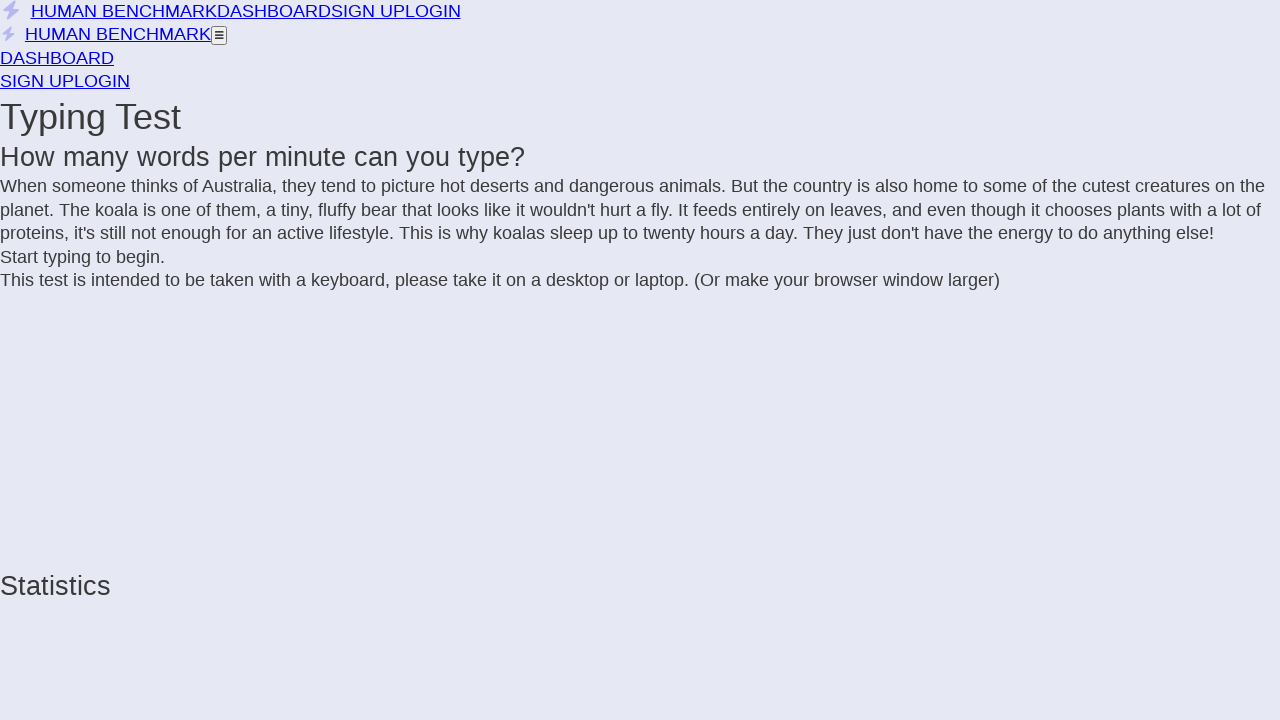

Extracted text from incomplete letter span
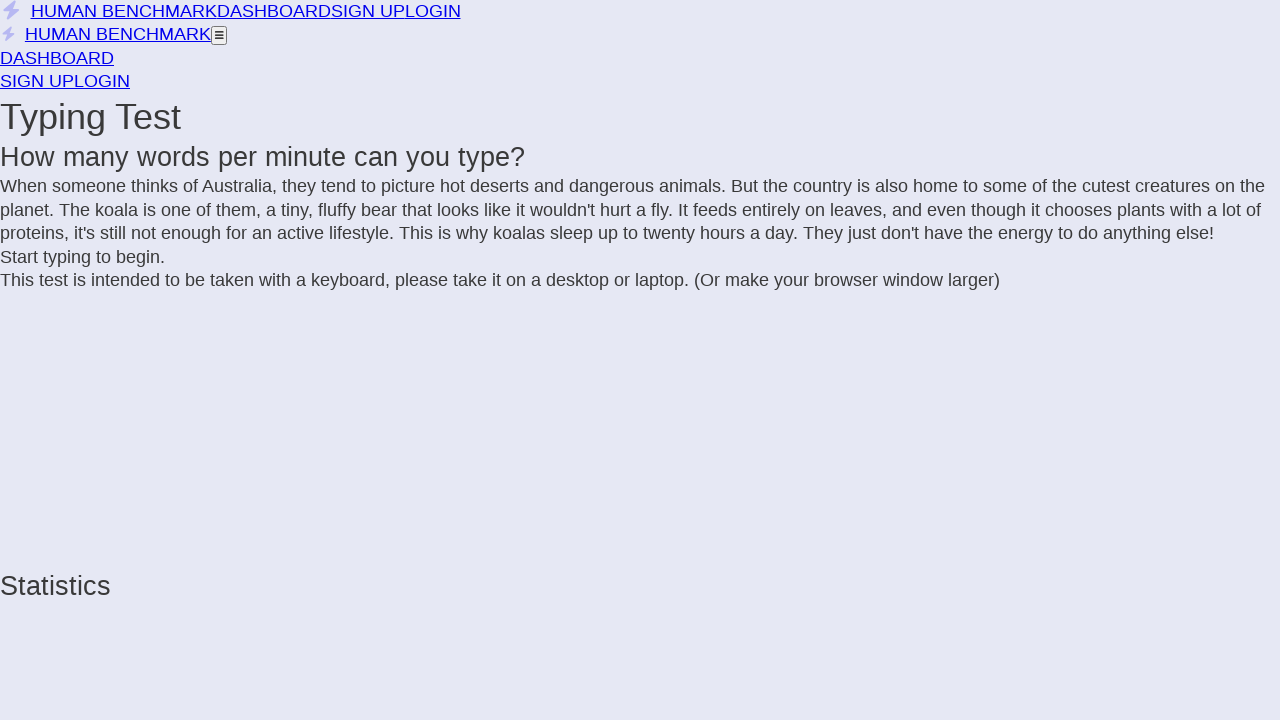

Added ' ' to text
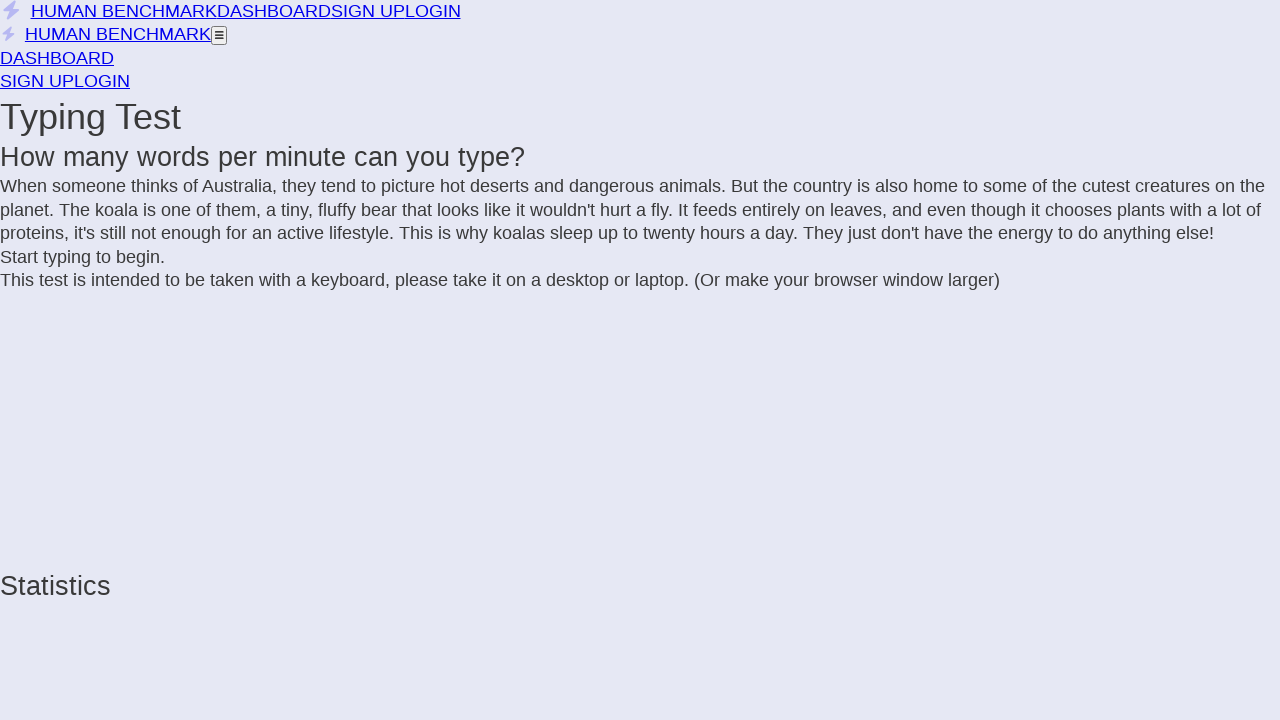

Extracted text from incomplete letter span
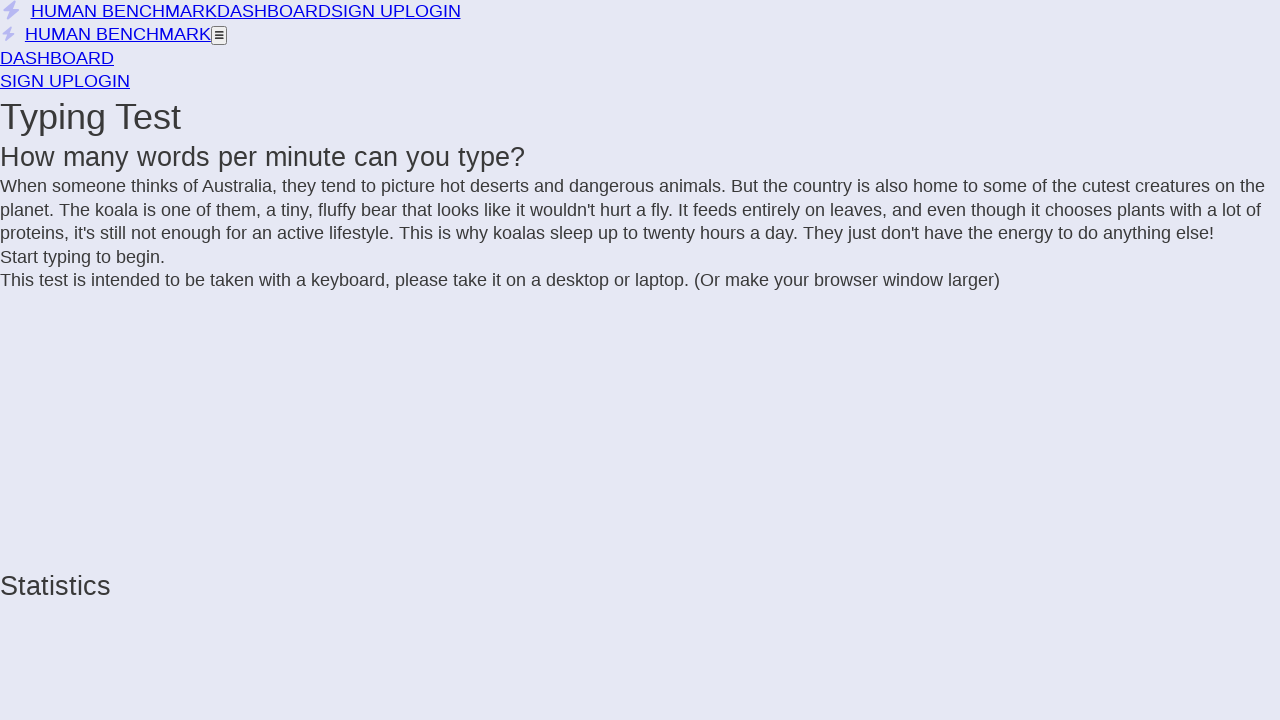

Added 'a' to text
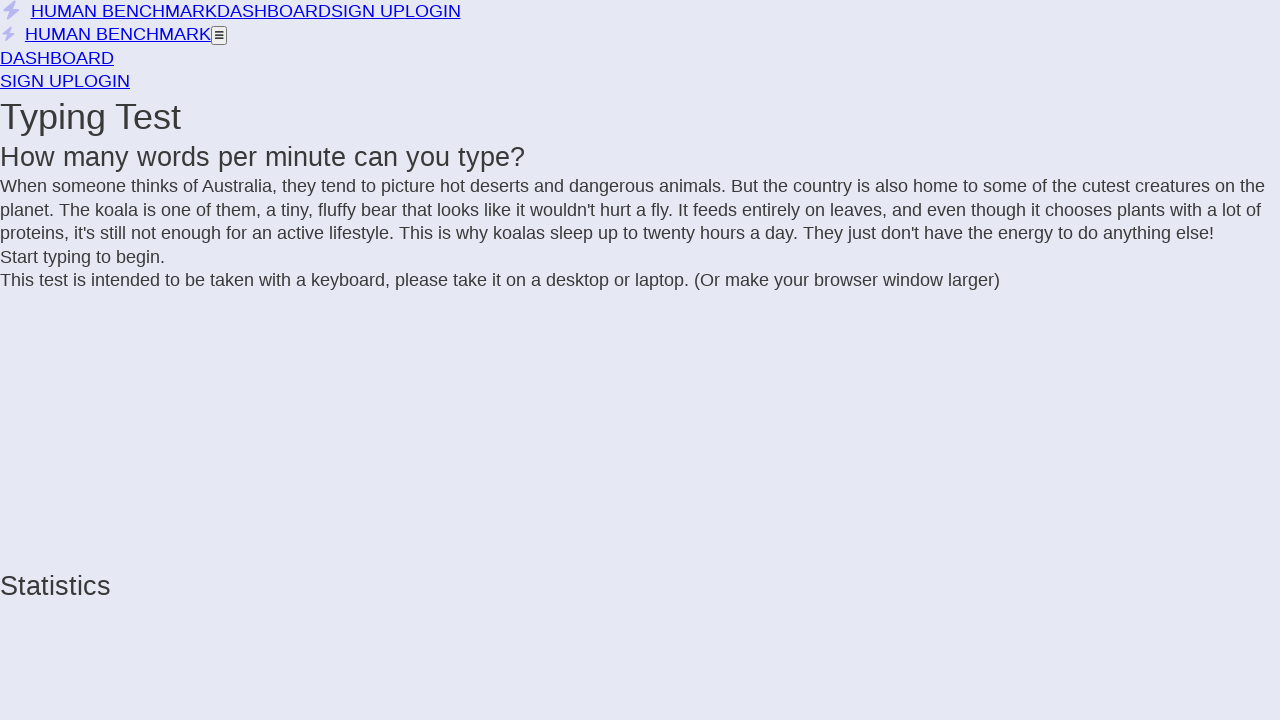

Extracted text from incomplete letter span
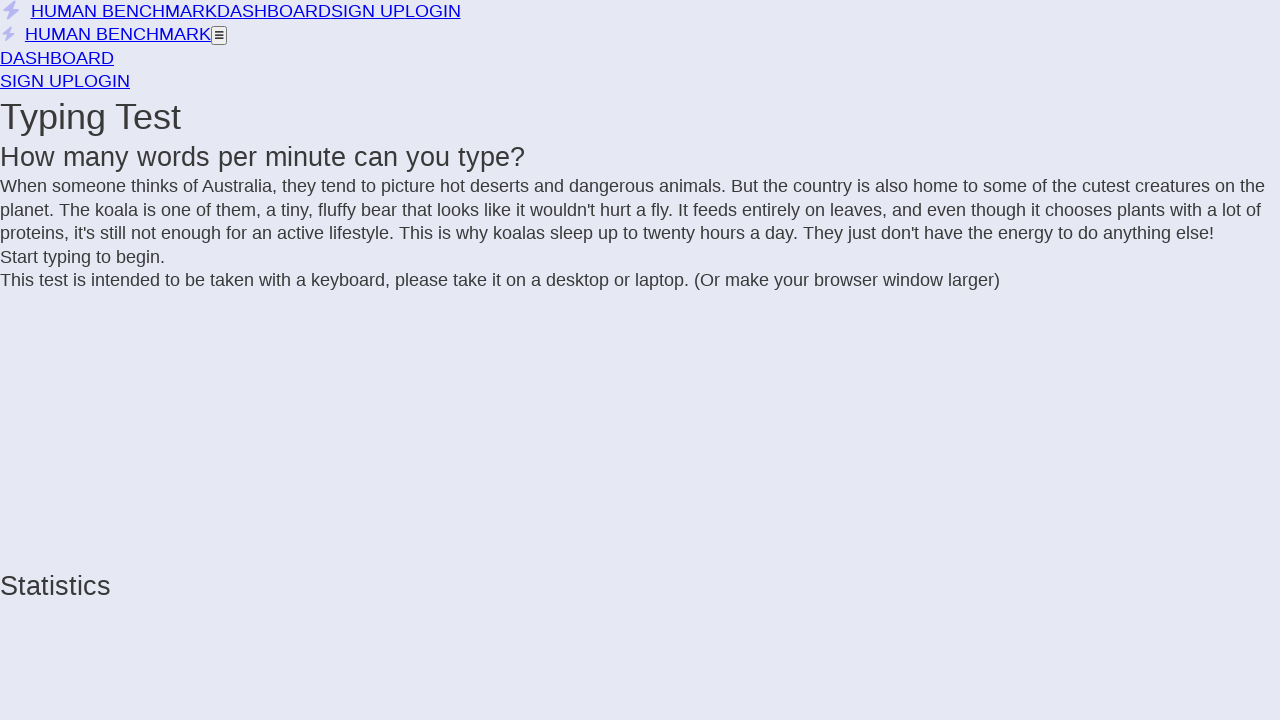

Added 'n' to text
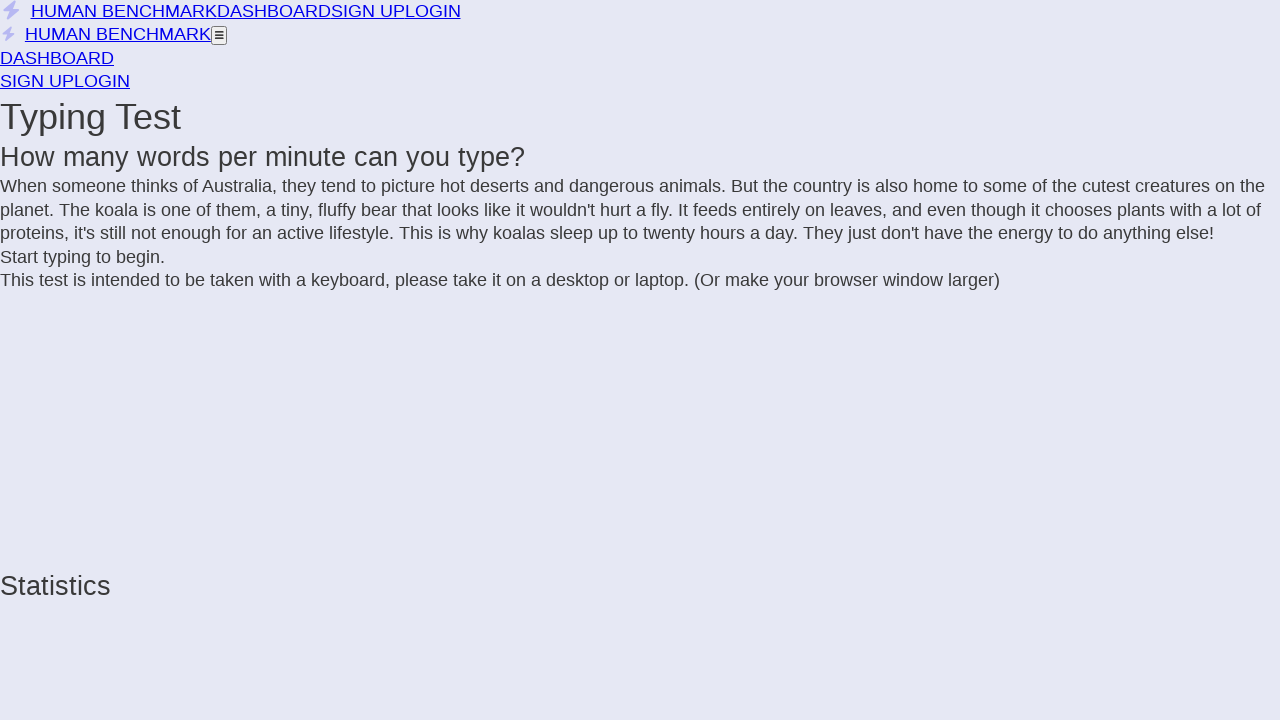

Extracted text from incomplete letter span
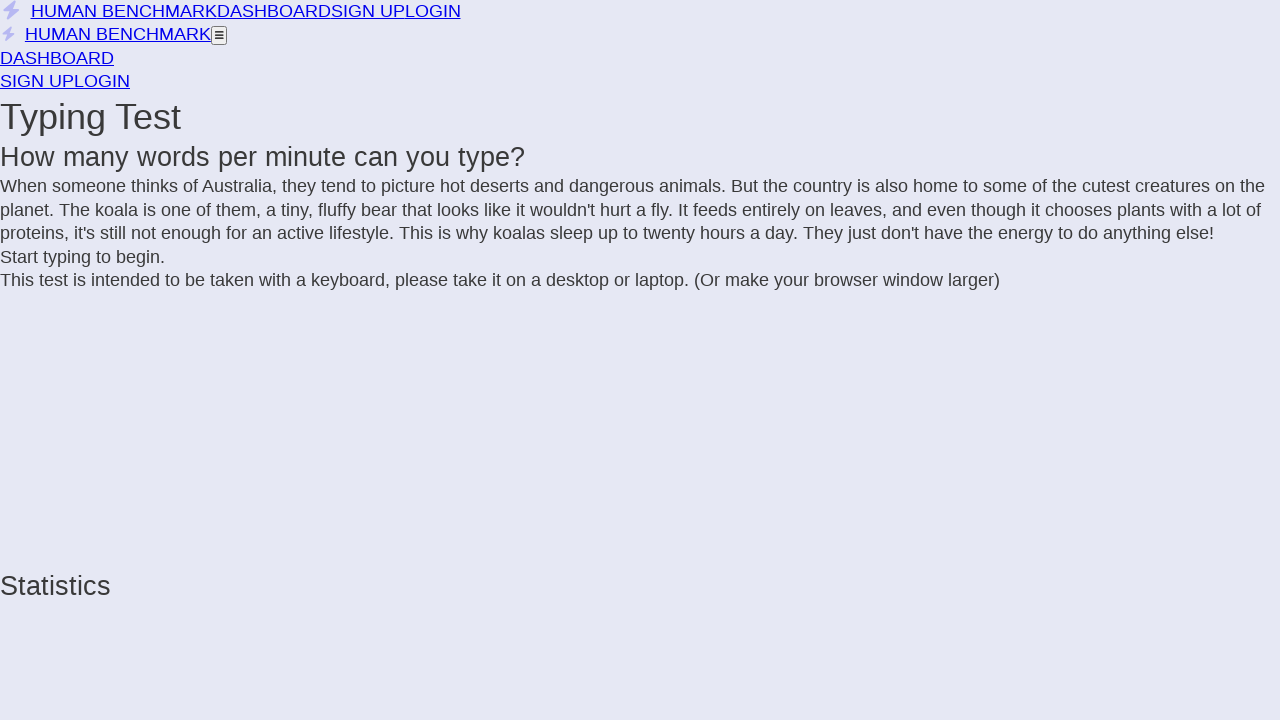

Added 'i' to text
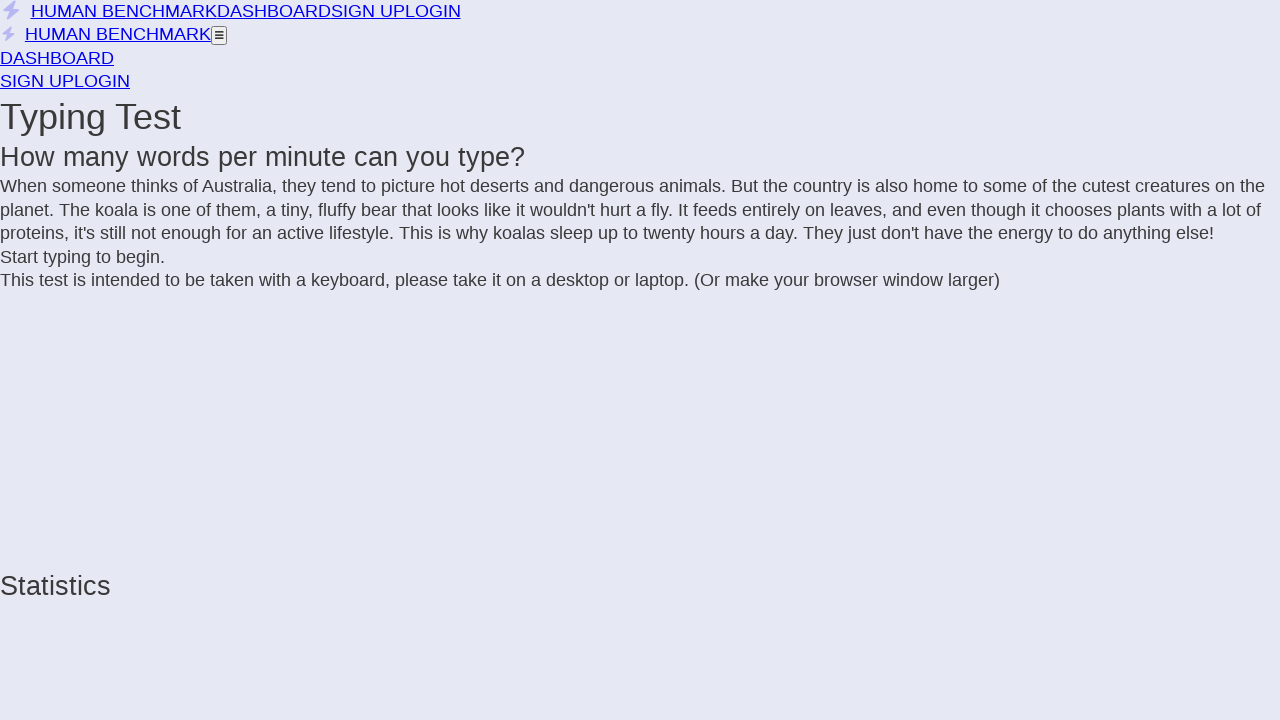

Extracted text from incomplete letter span
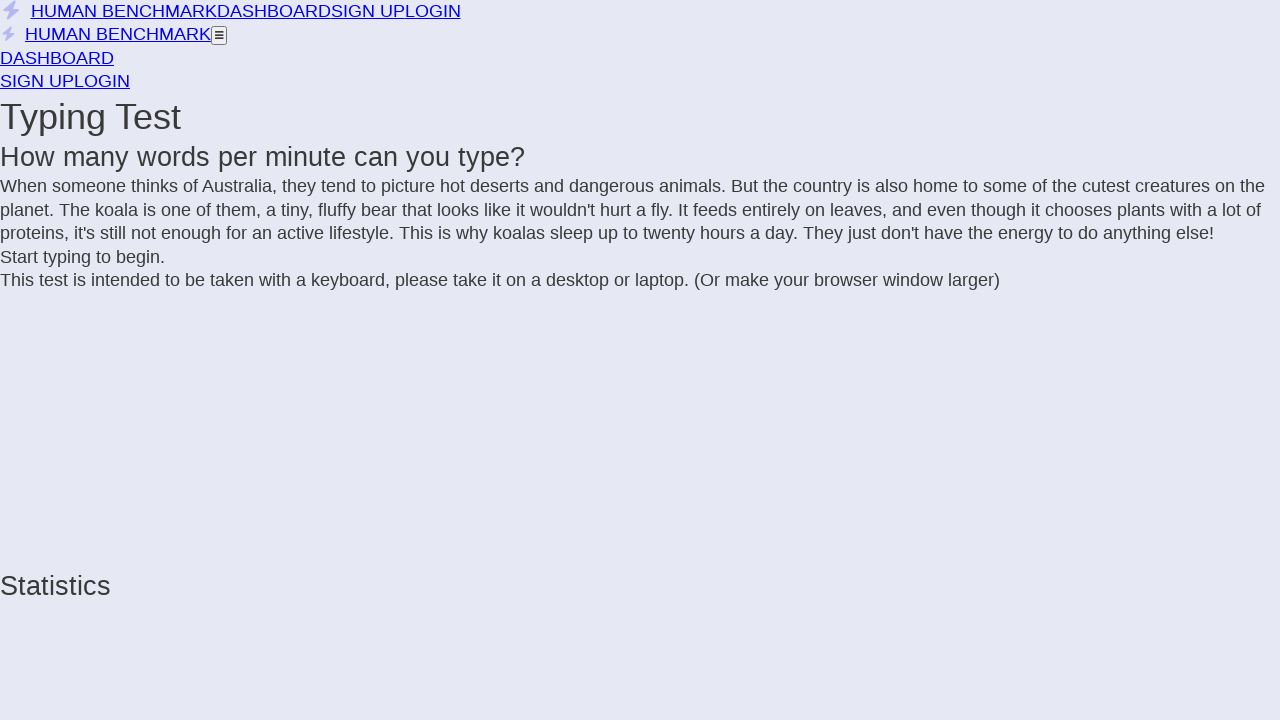

Added 'm' to text
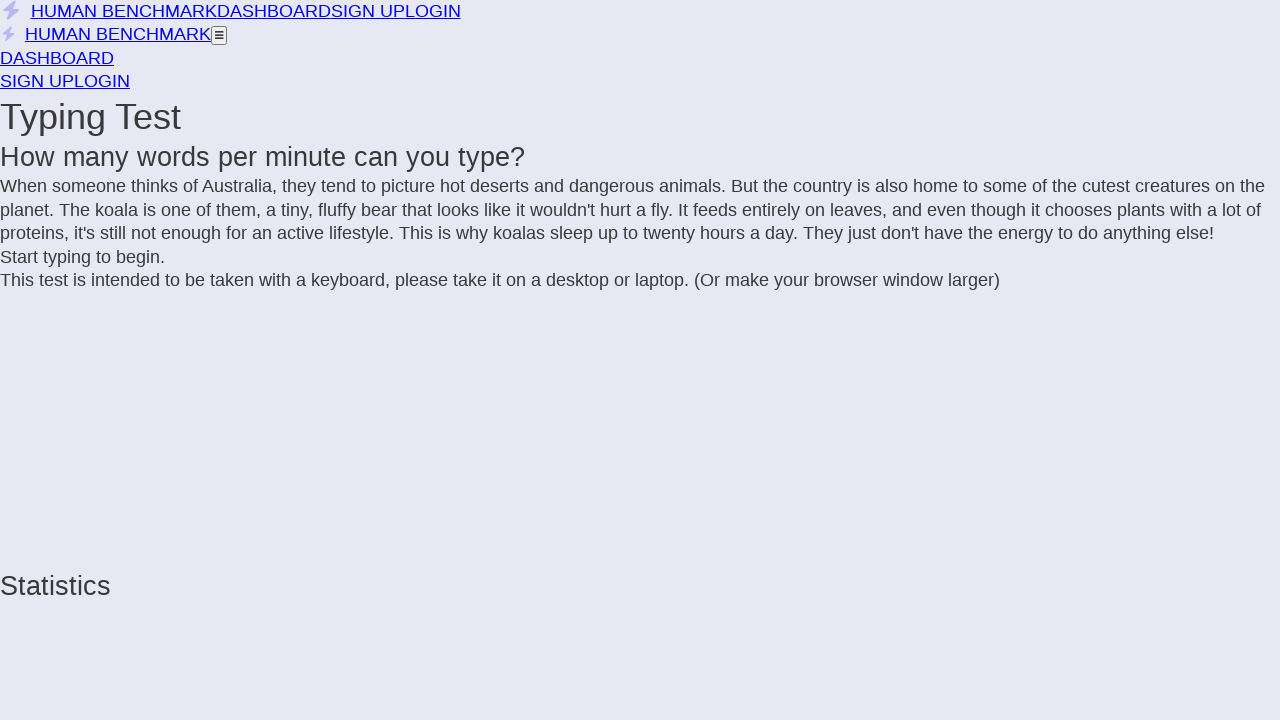

Extracted text from incomplete letter span
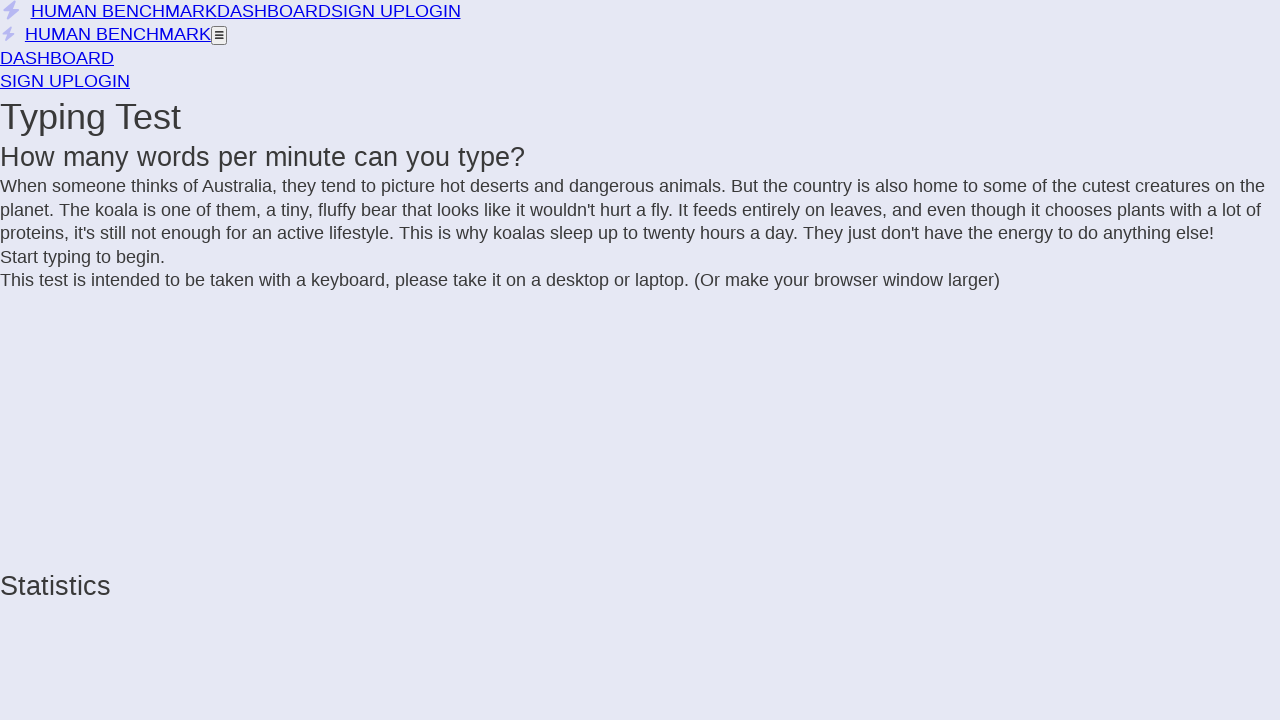

Added 'a' to text
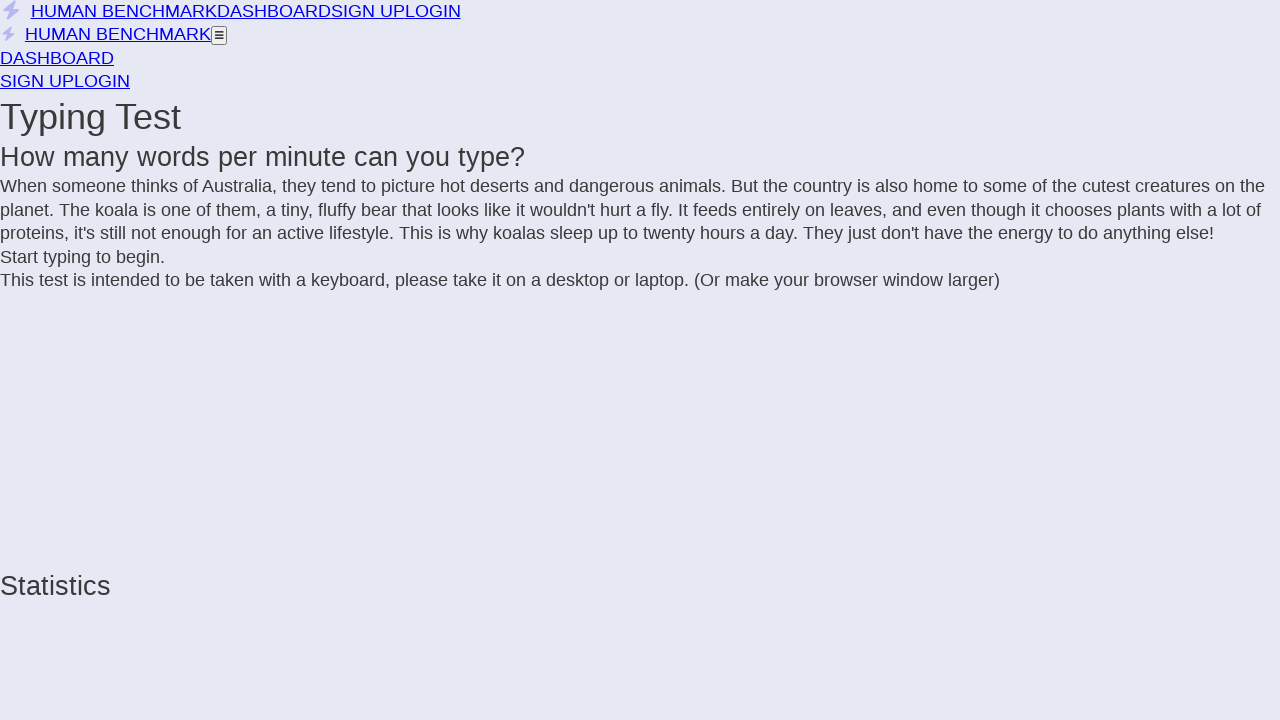

Extracted text from incomplete letter span
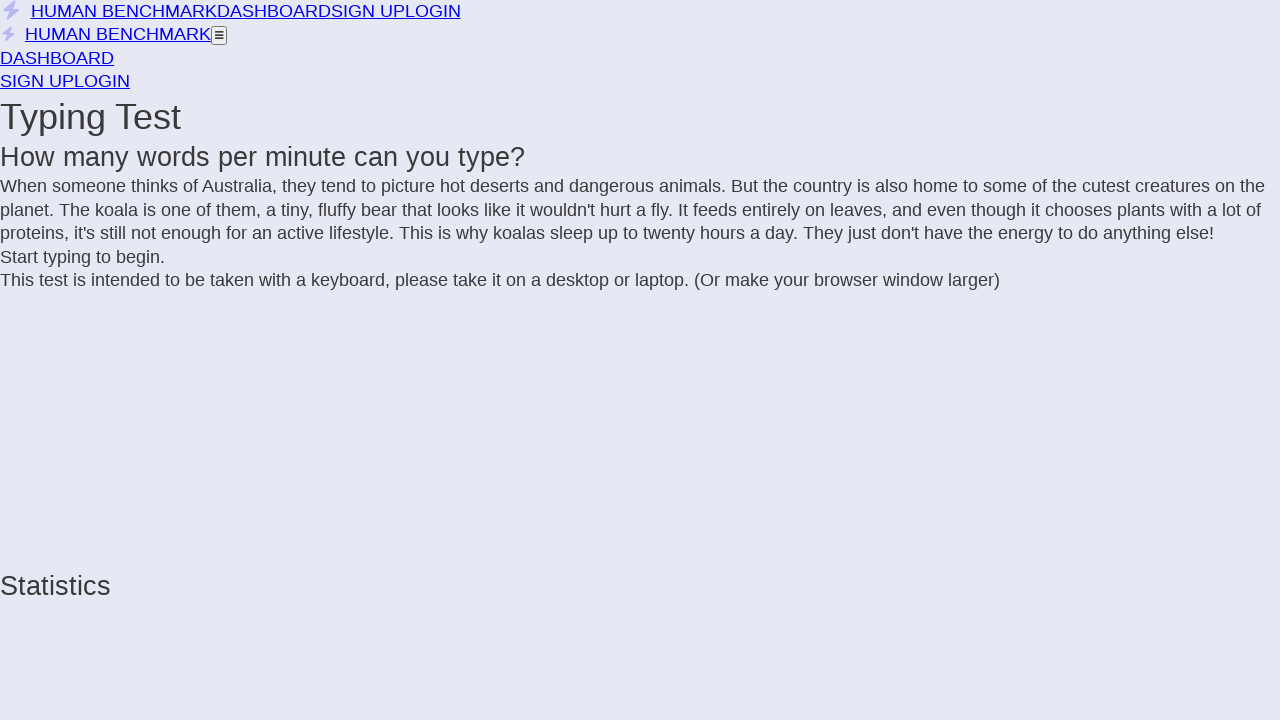

Added 'l' to text
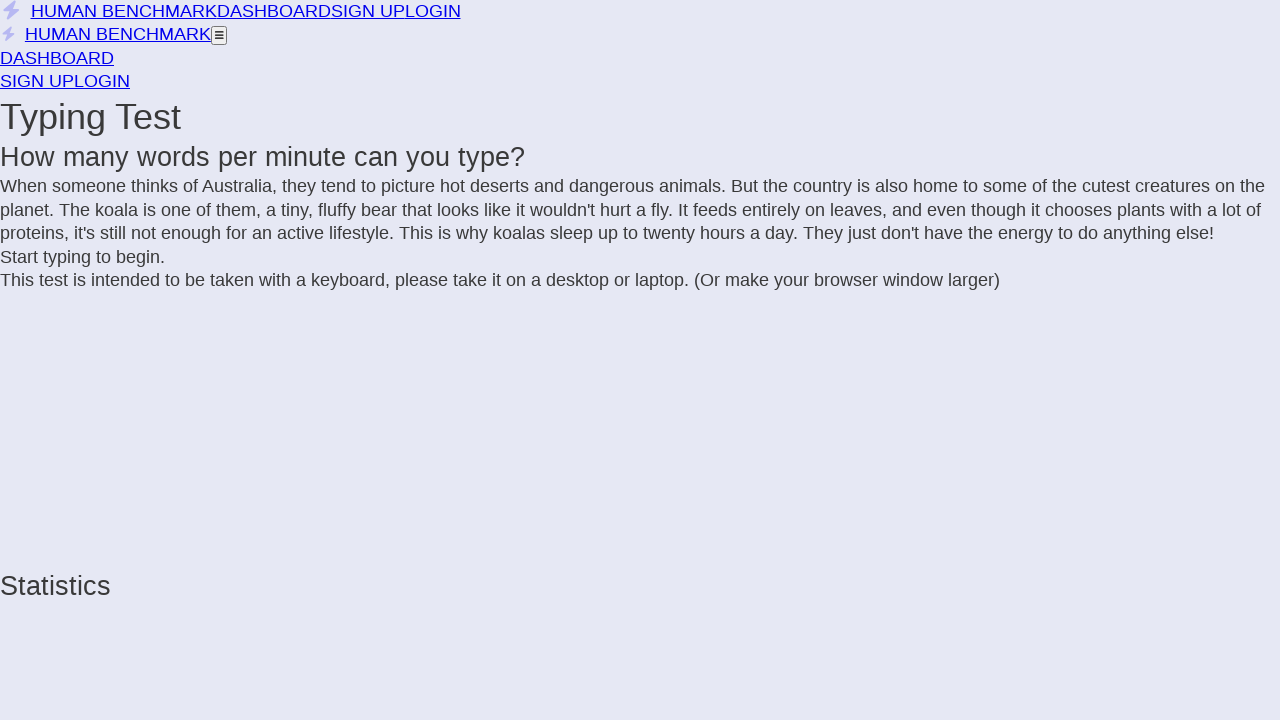

Extracted text from incomplete letter span
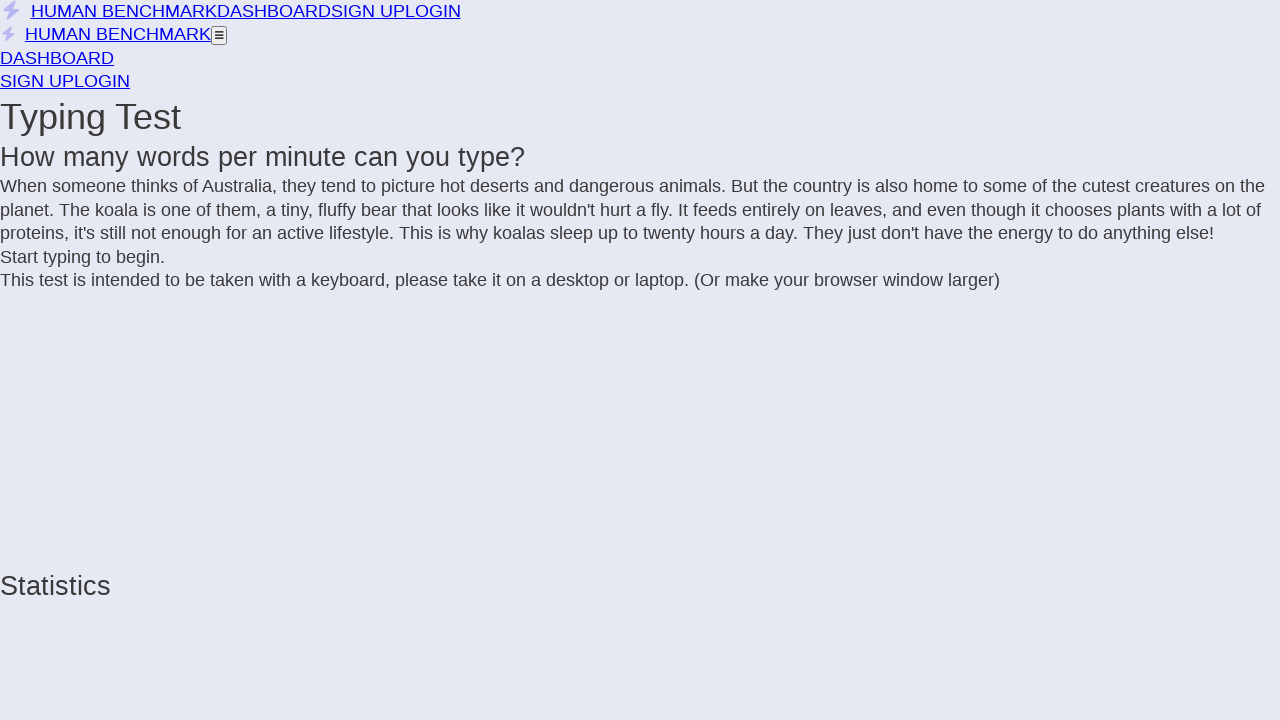

Added 's' to text
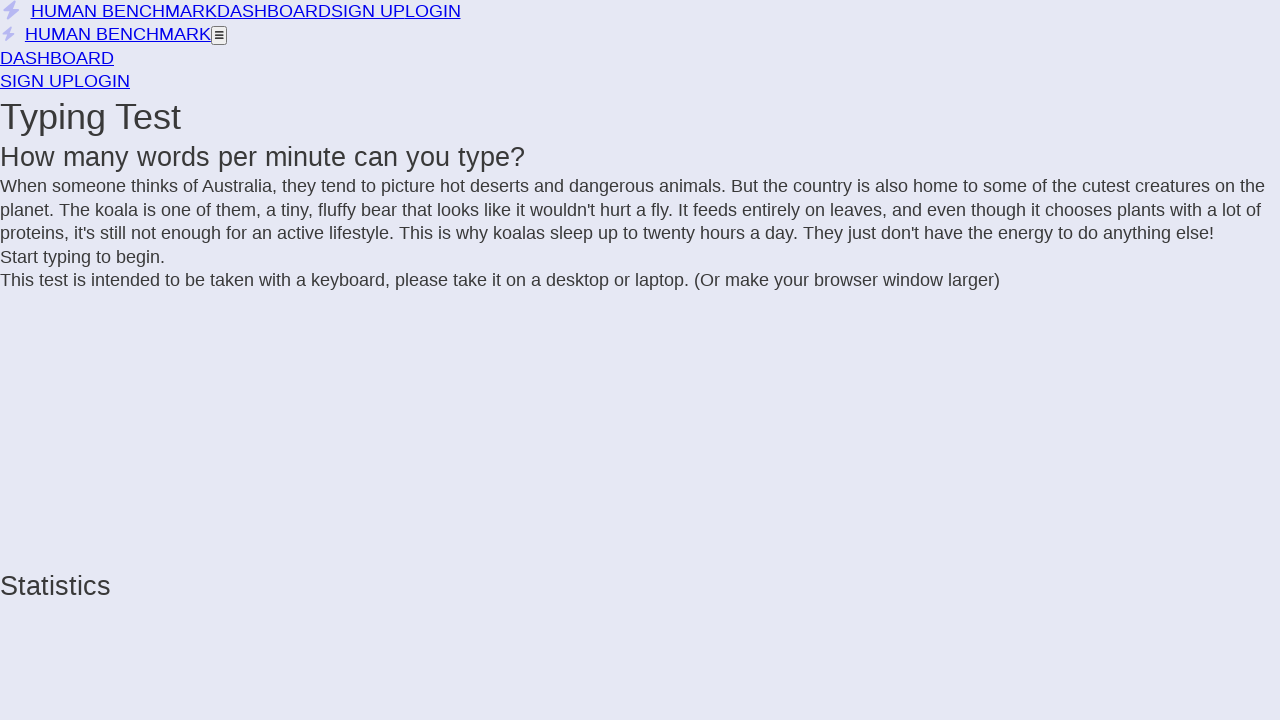

Extracted text from incomplete letter span
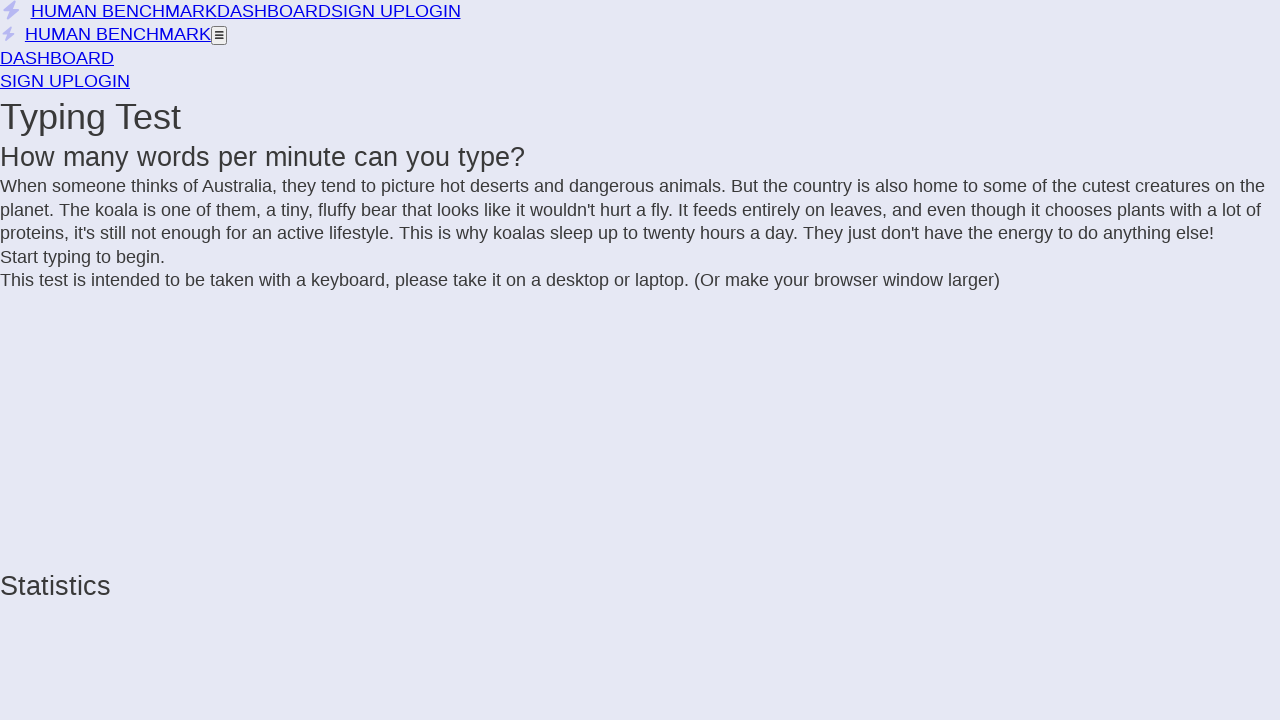

Added '.' to text
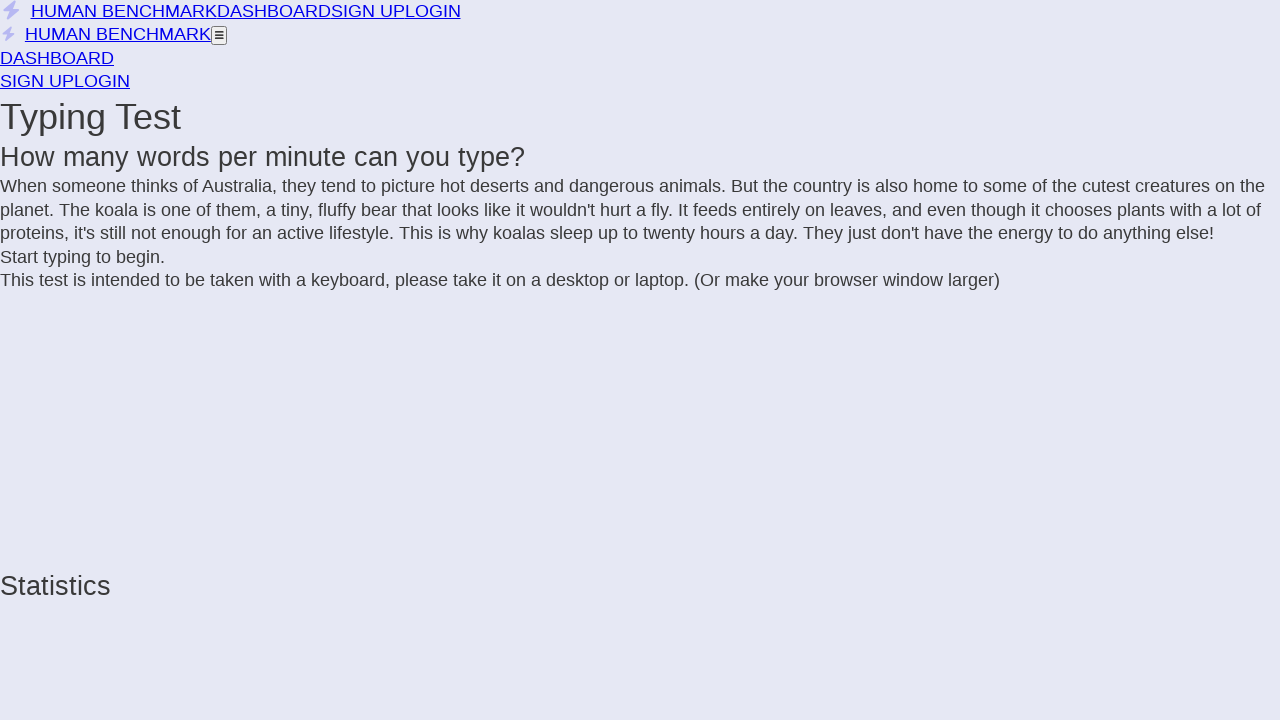

Extracted text from incomplete letter span
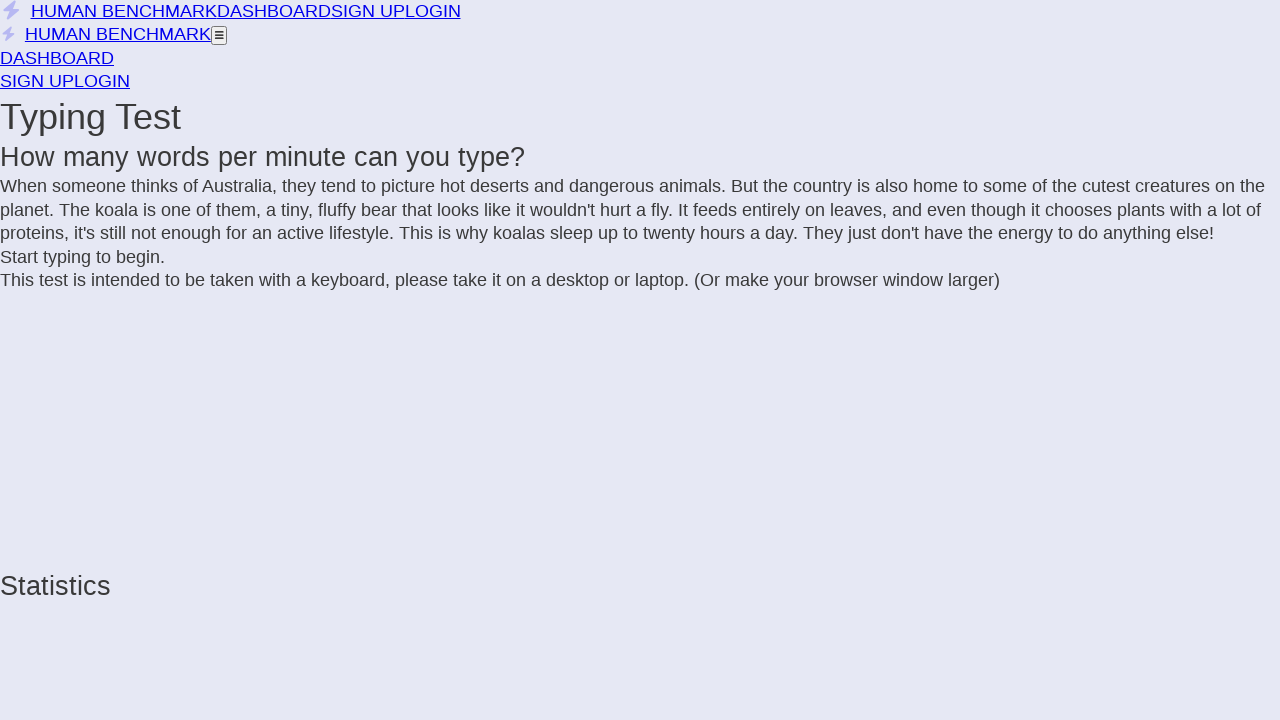

Added ' ' to text
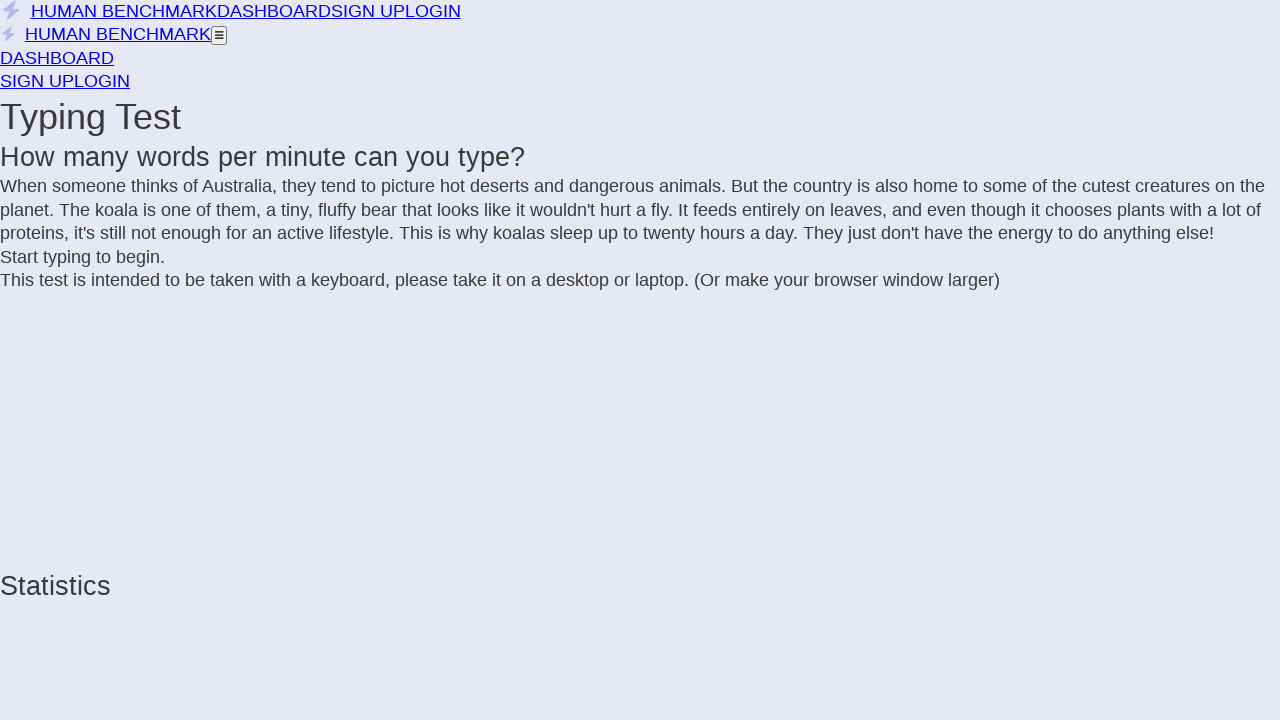

Extracted text from incomplete letter span
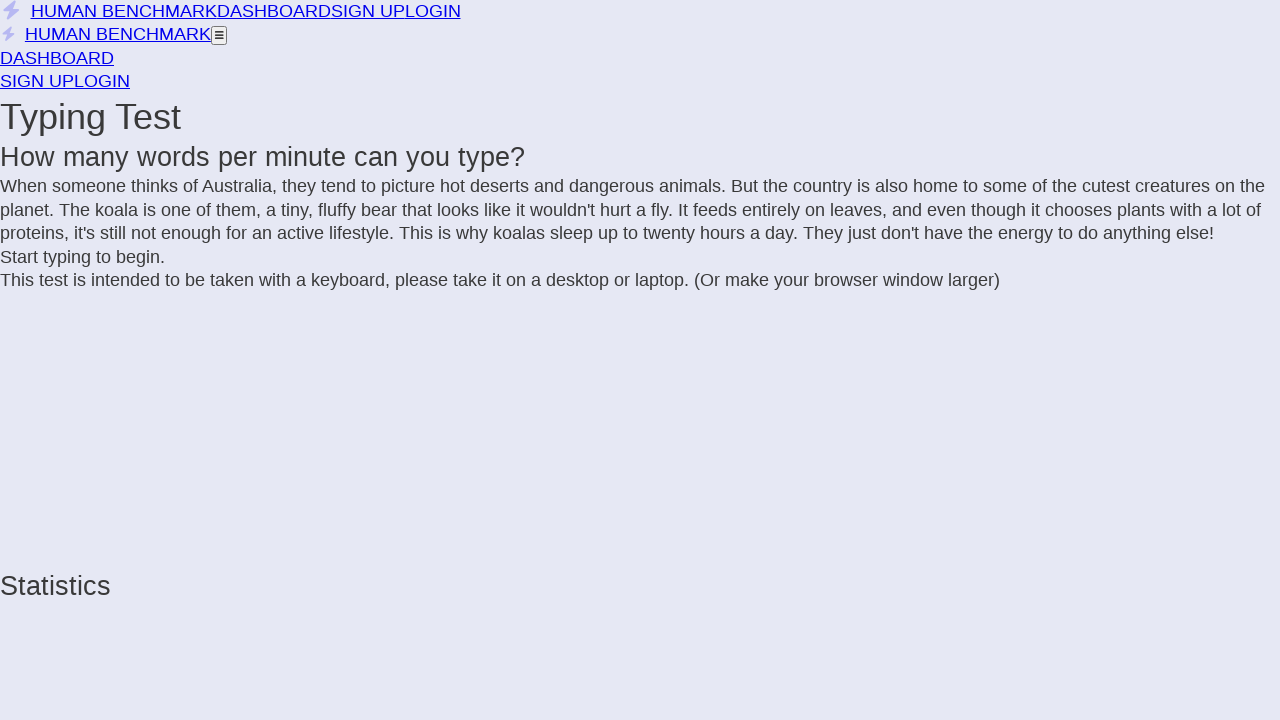

Added 'B' to text
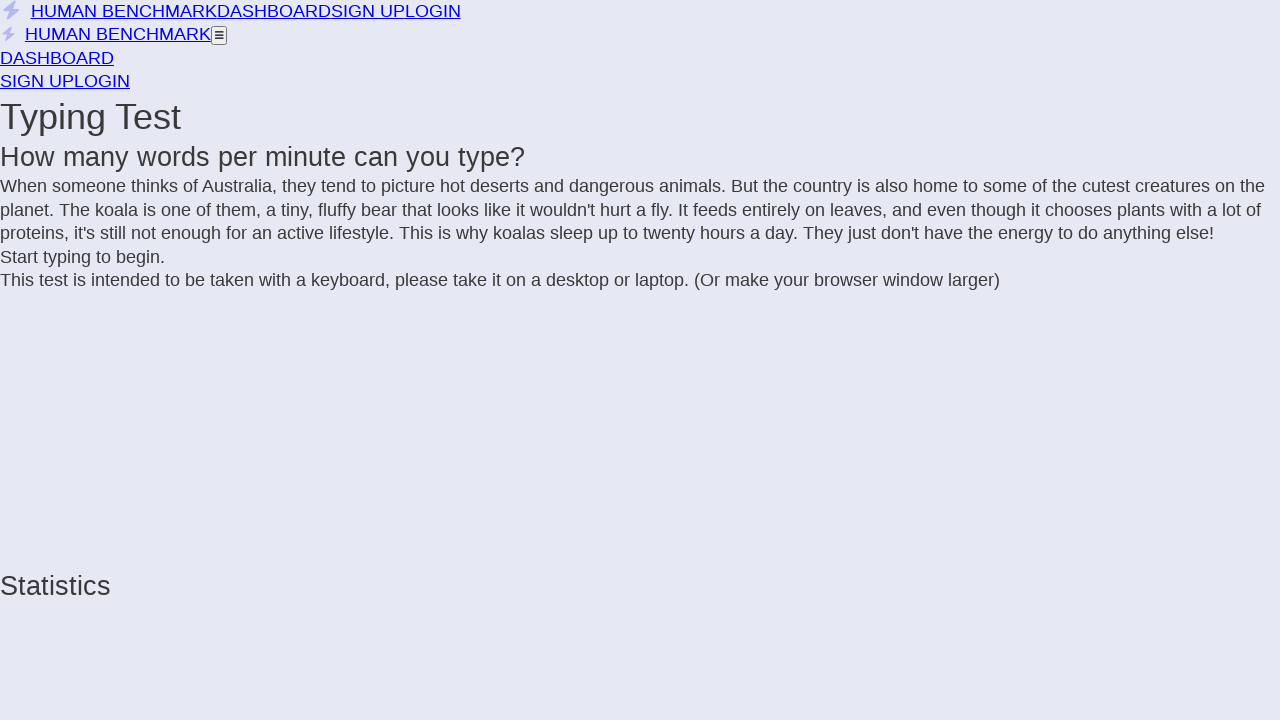

Extracted text from incomplete letter span
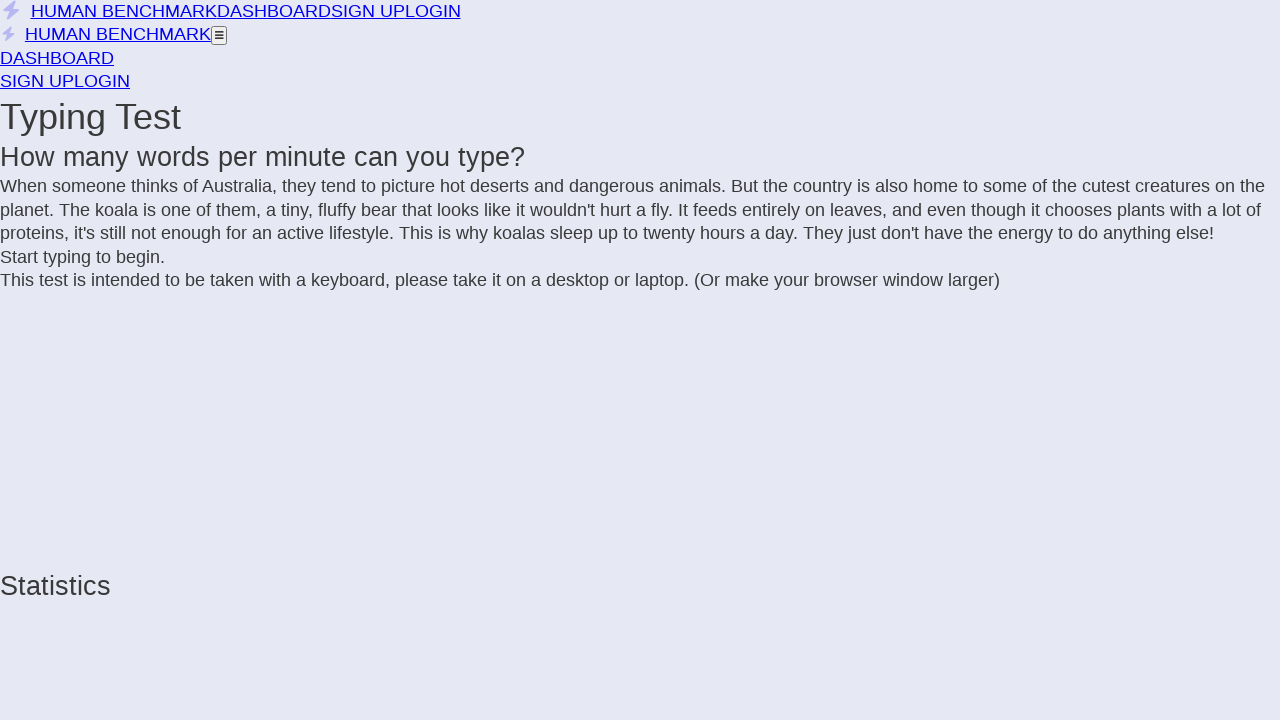

Added 'u' to text
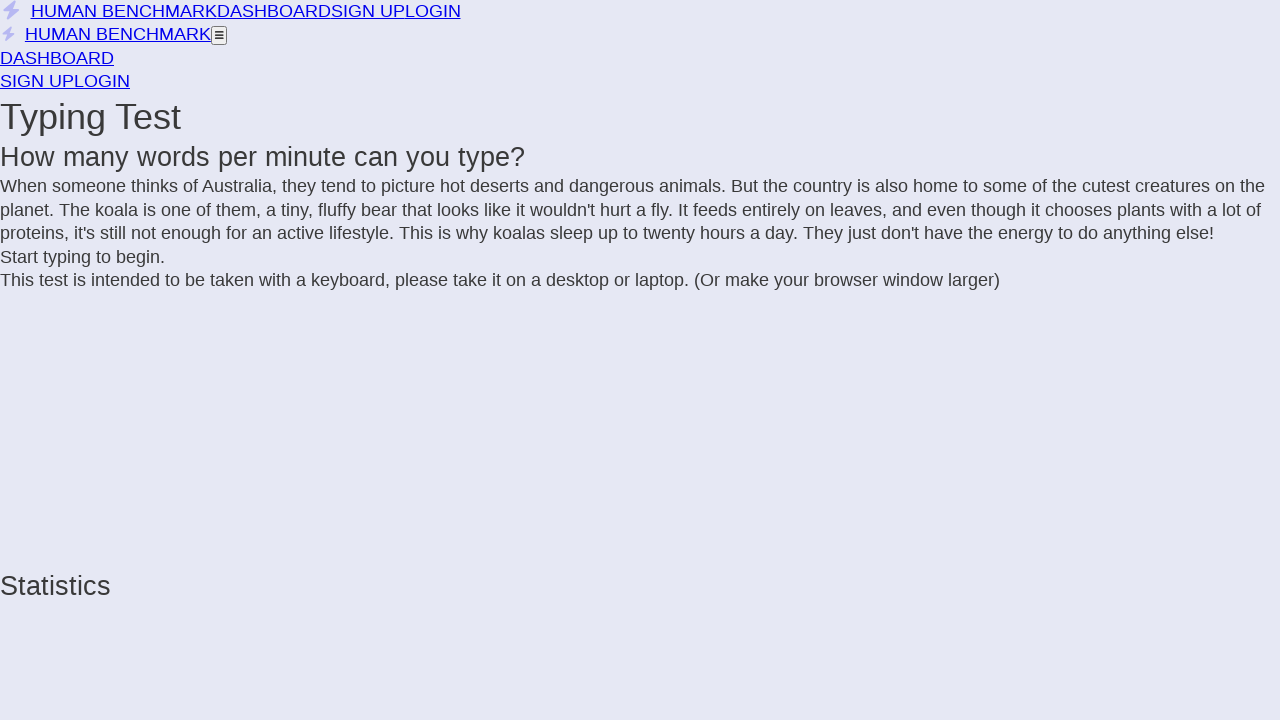

Extracted text from incomplete letter span
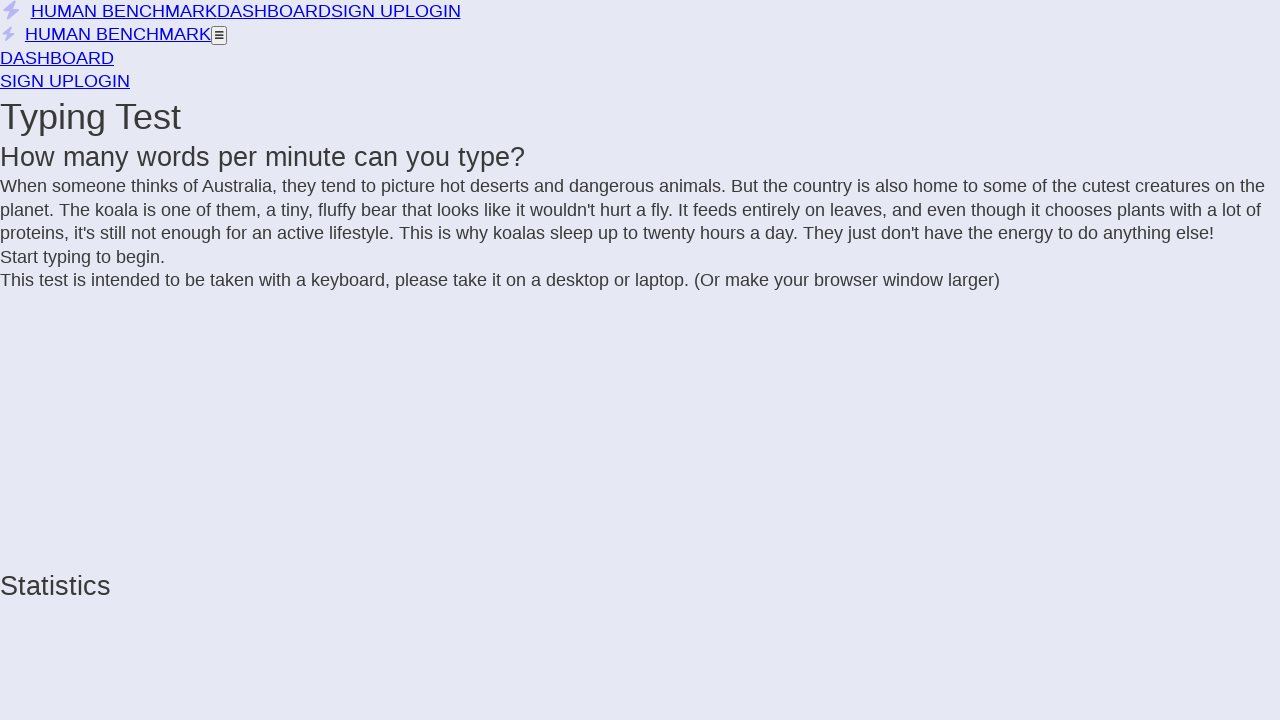

Added 't' to text
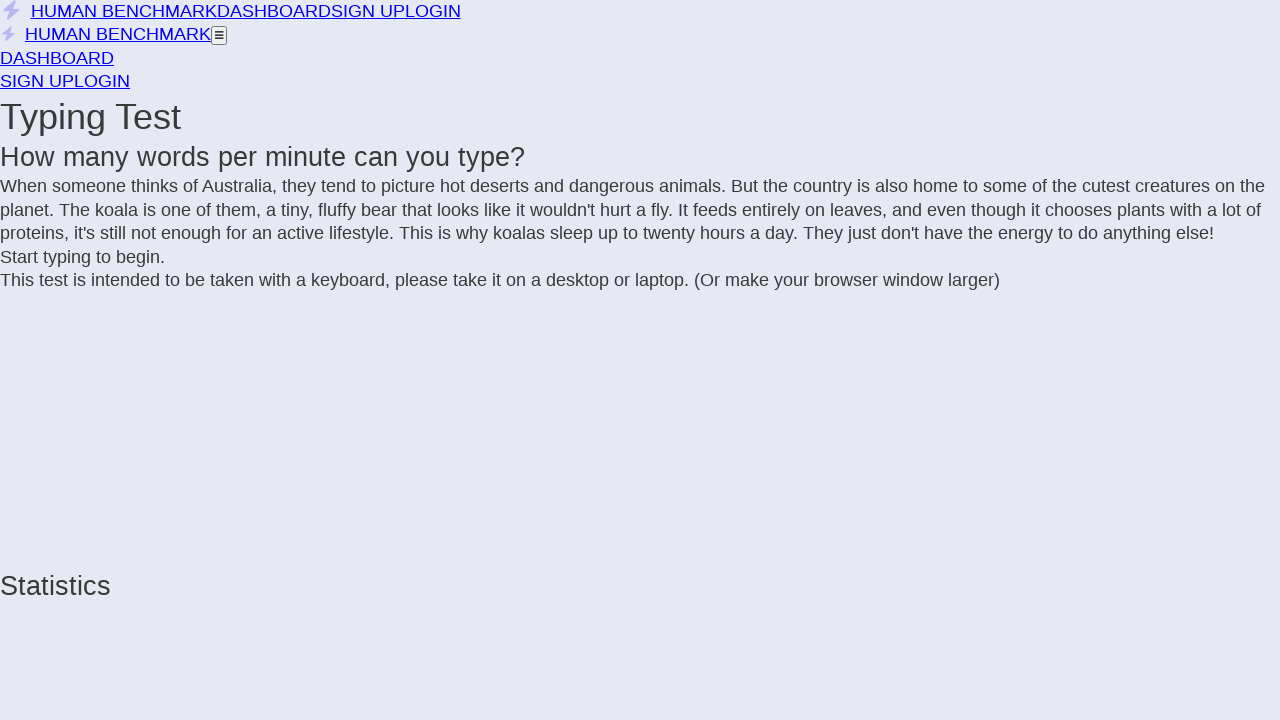

Extracted text from incomplete letter span
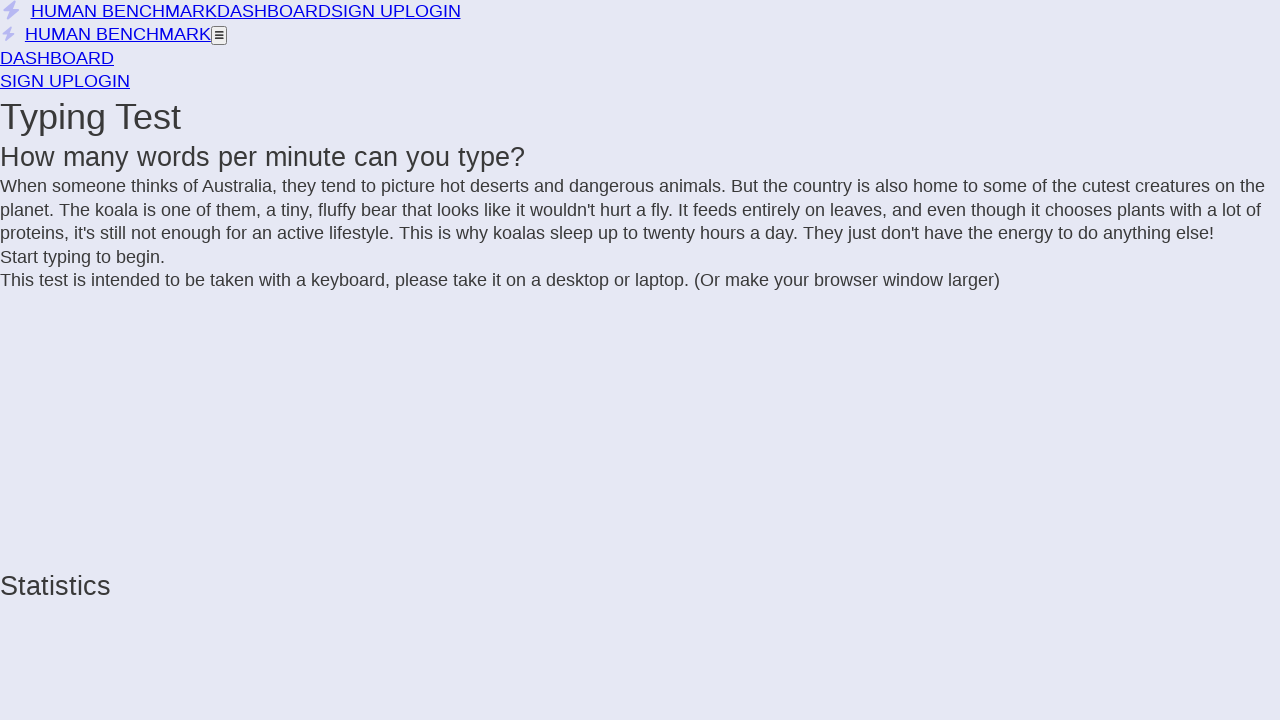

Added ' ' to text
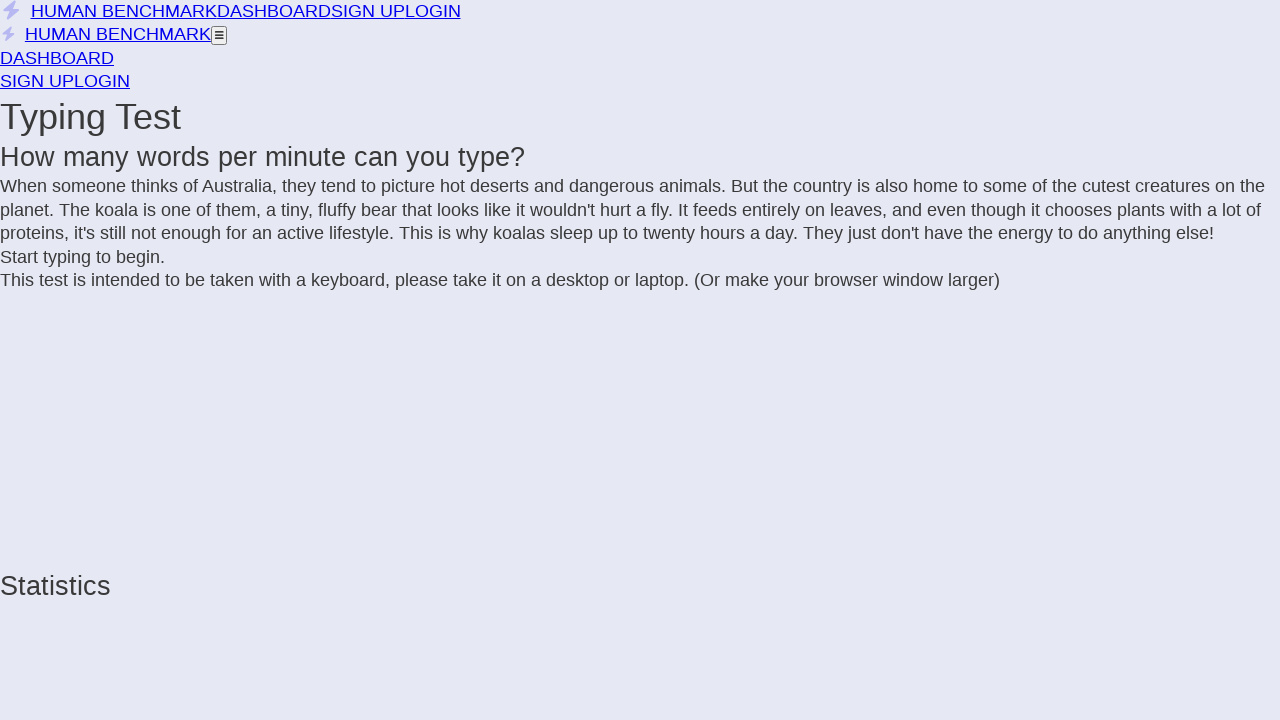

Extracted text from incomplete letter span
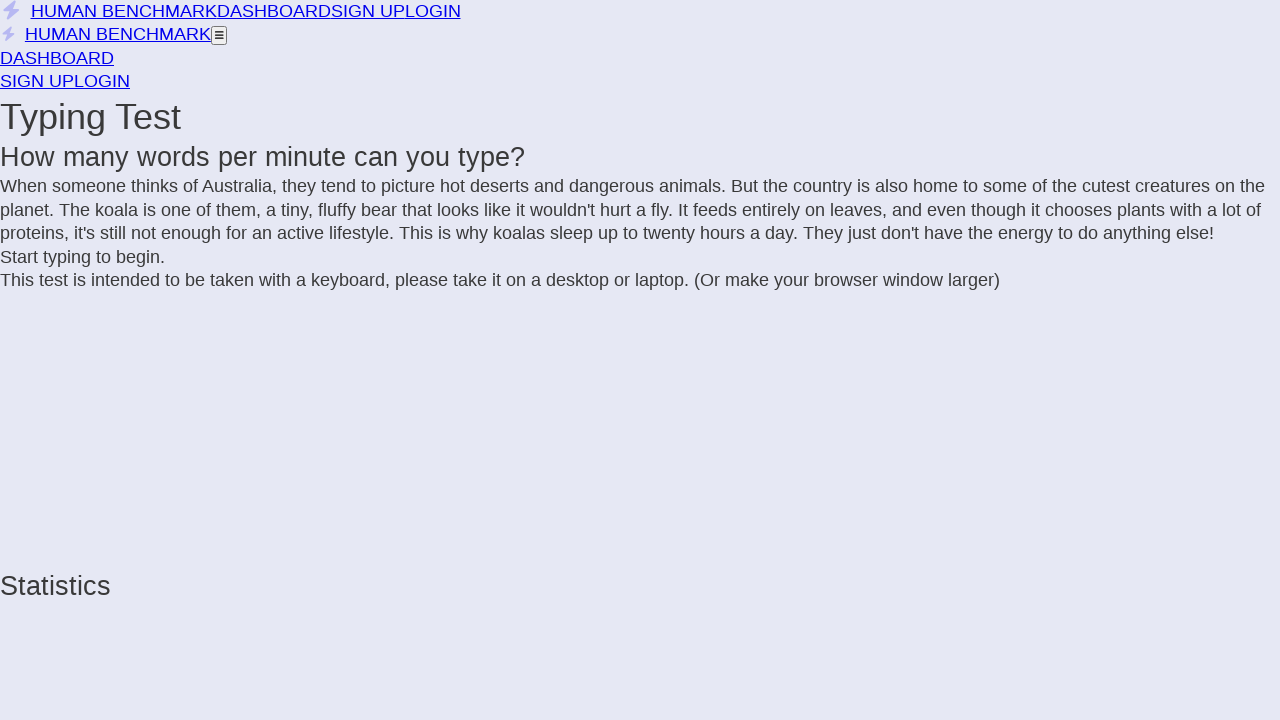

Added 't' to text
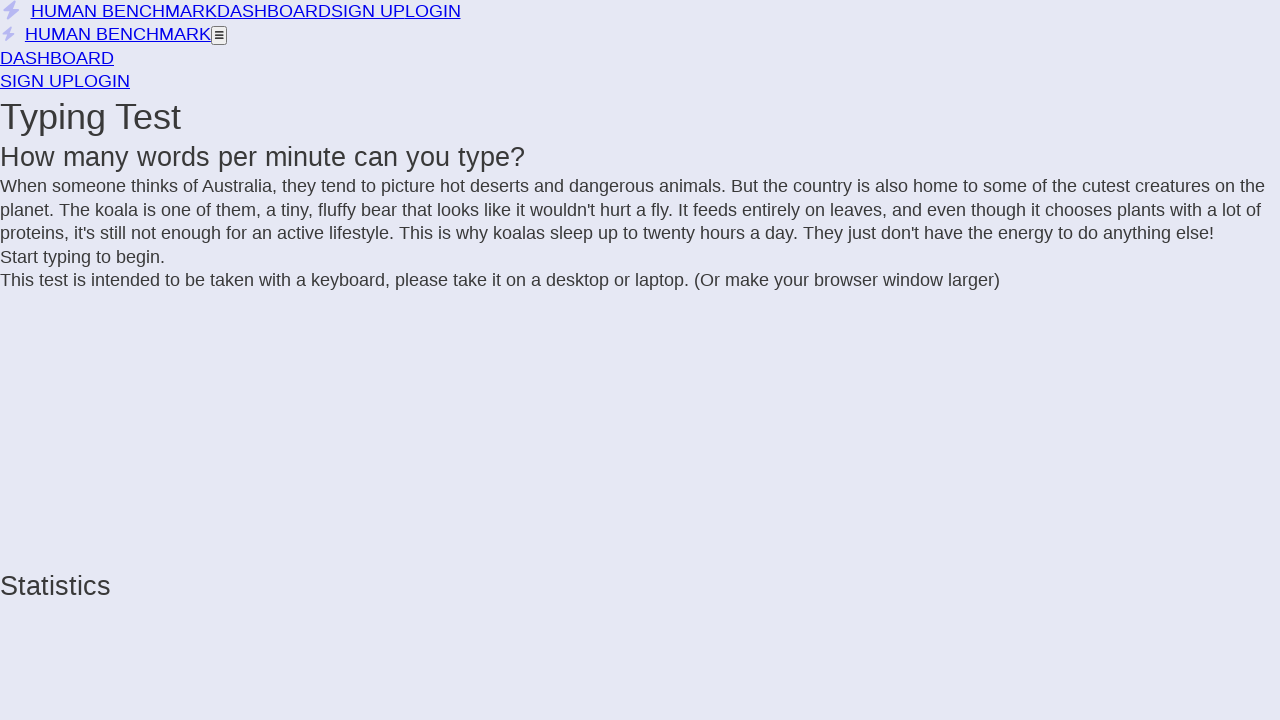

Extracted text from incomplete letter span
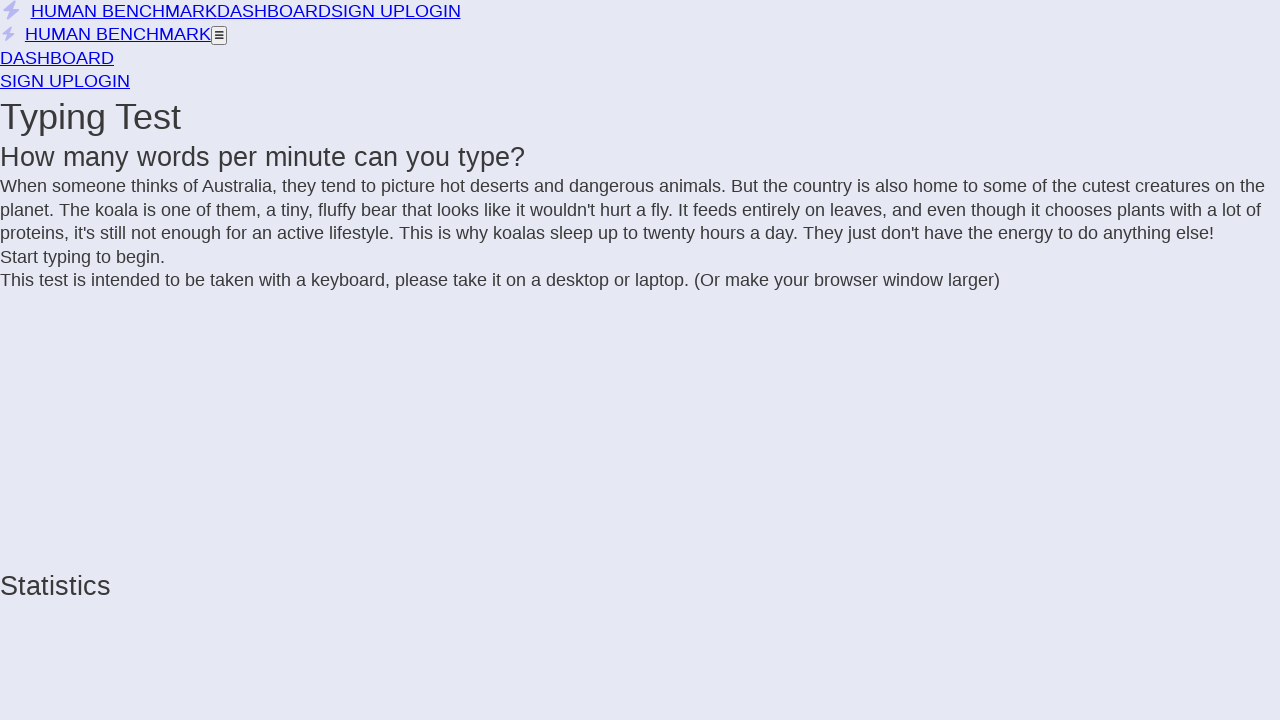

Added 'h' to text
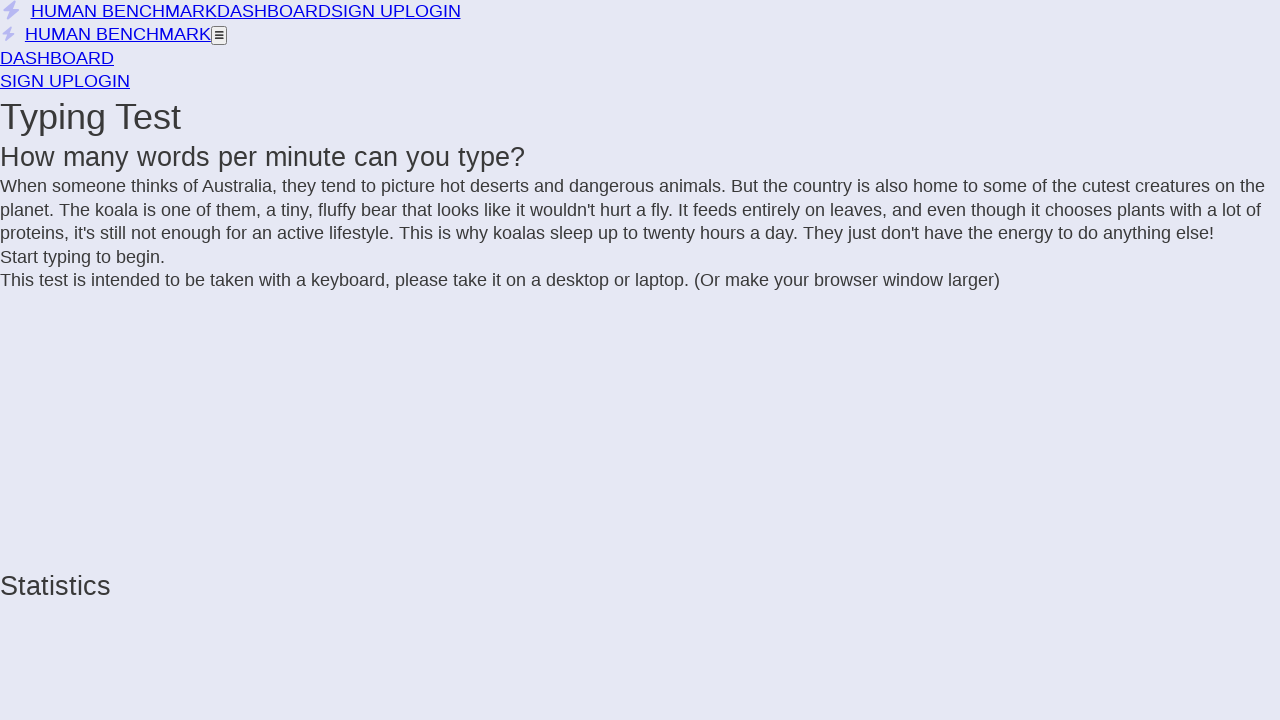

Extracted text from incomplete letter span
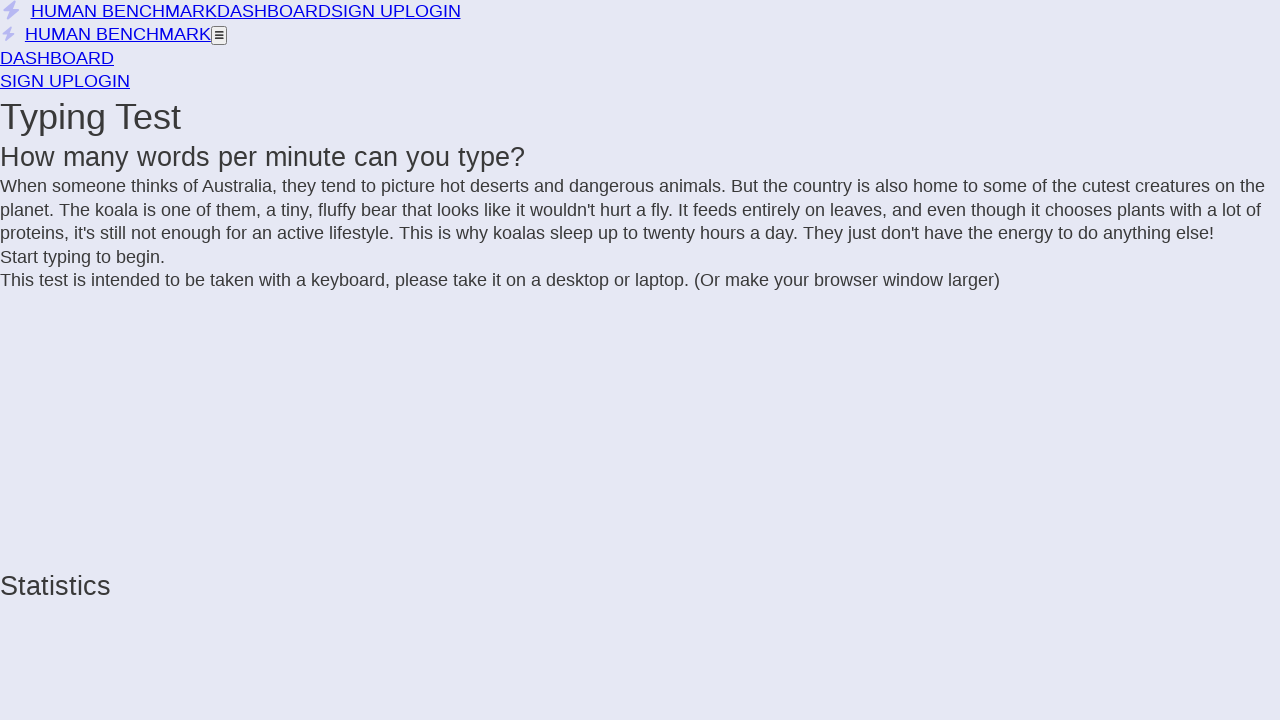

Added 'e' to text
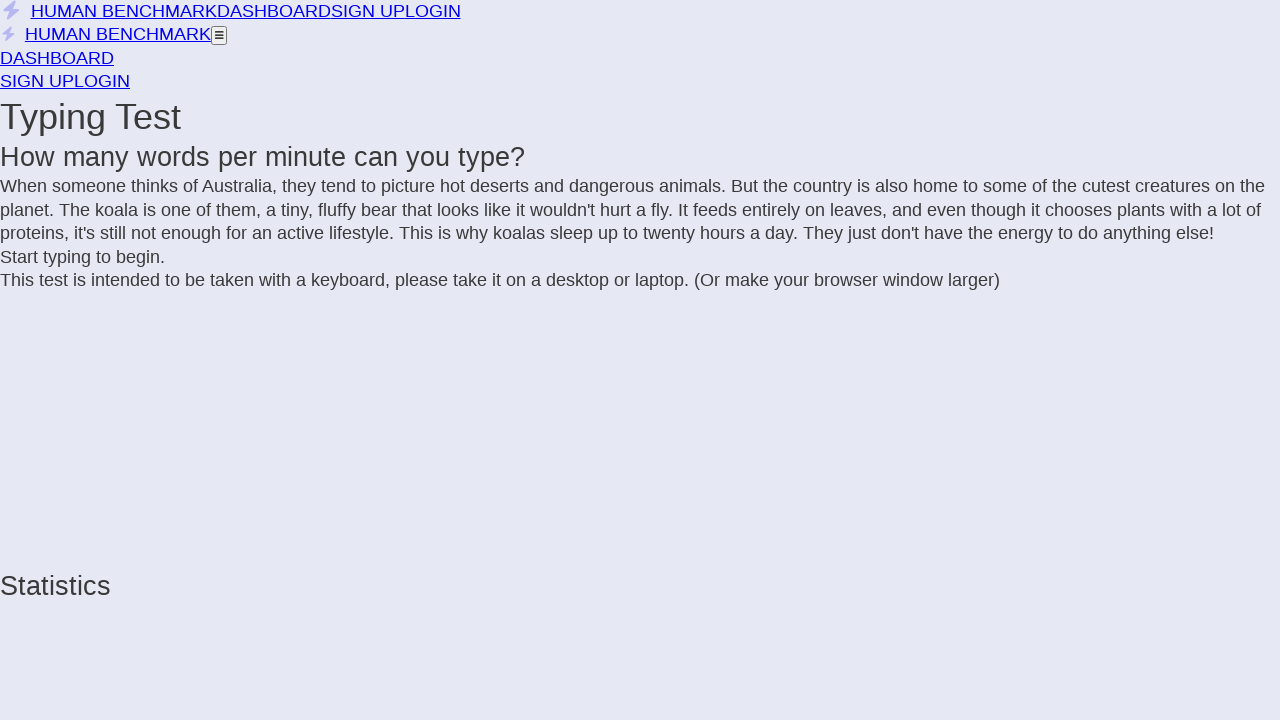

Extracted text from incomplete letter span
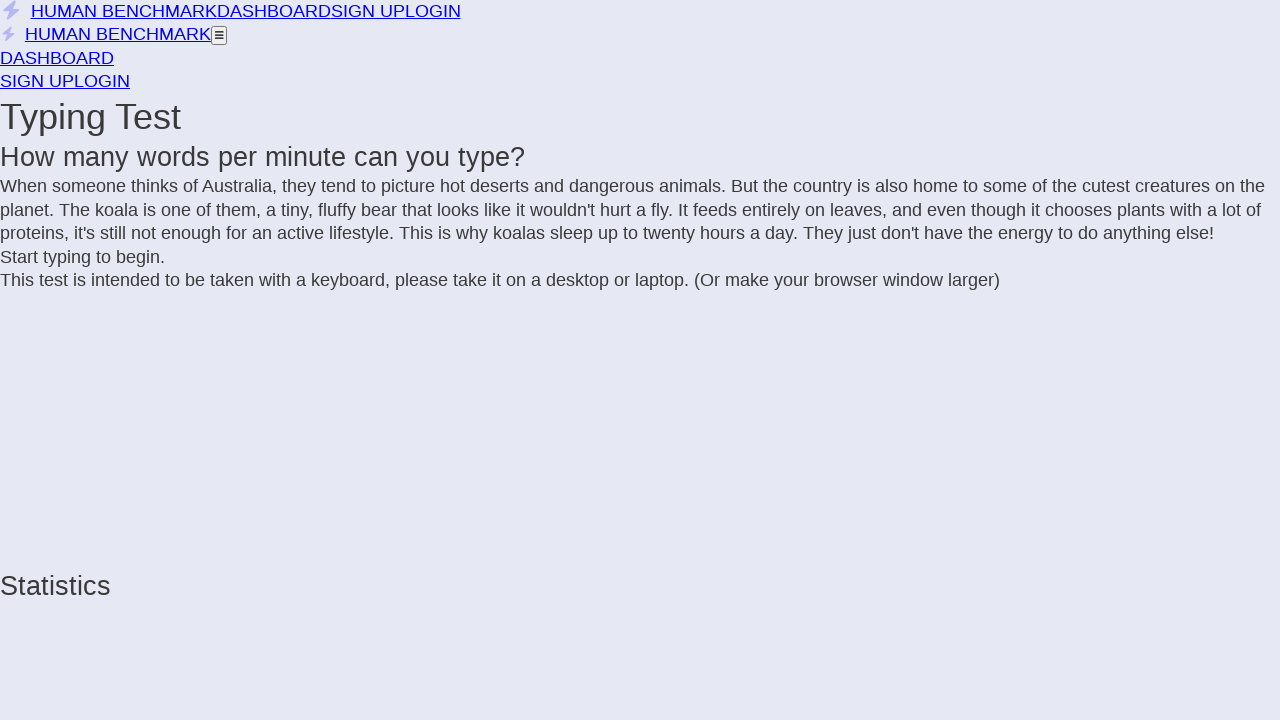

Added ' ' to text
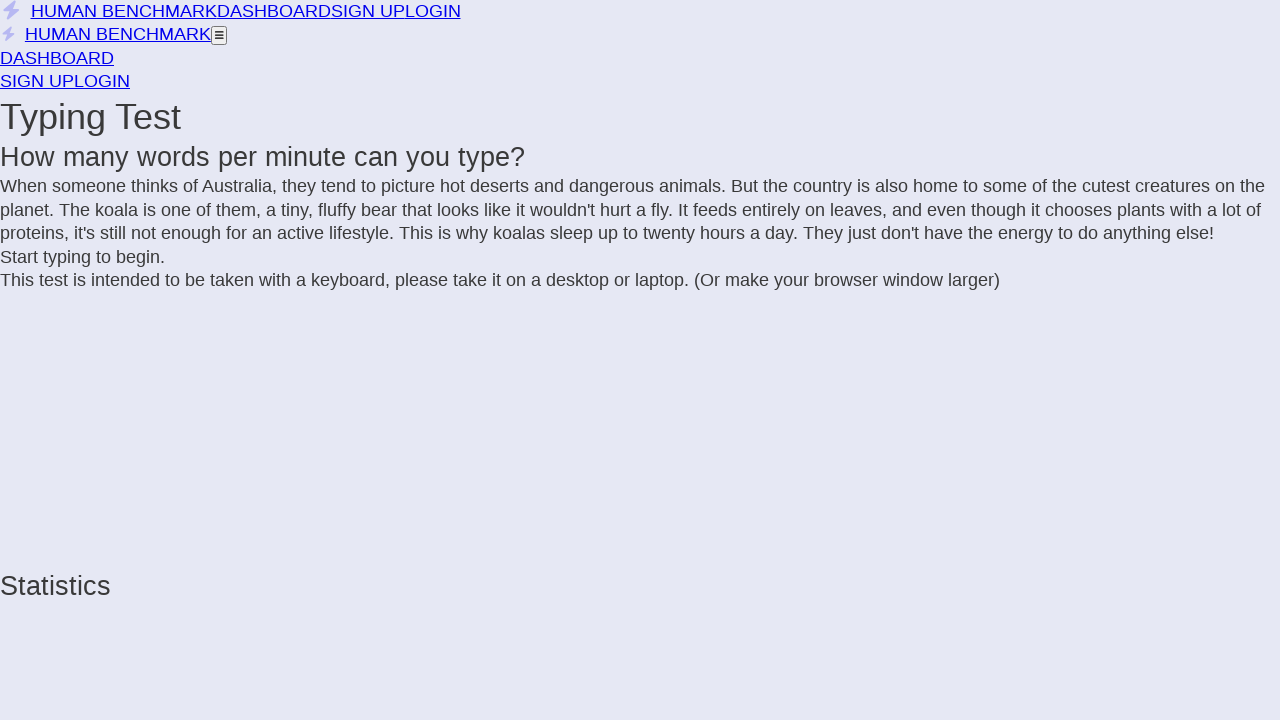

Extracted text from incomplete letter span
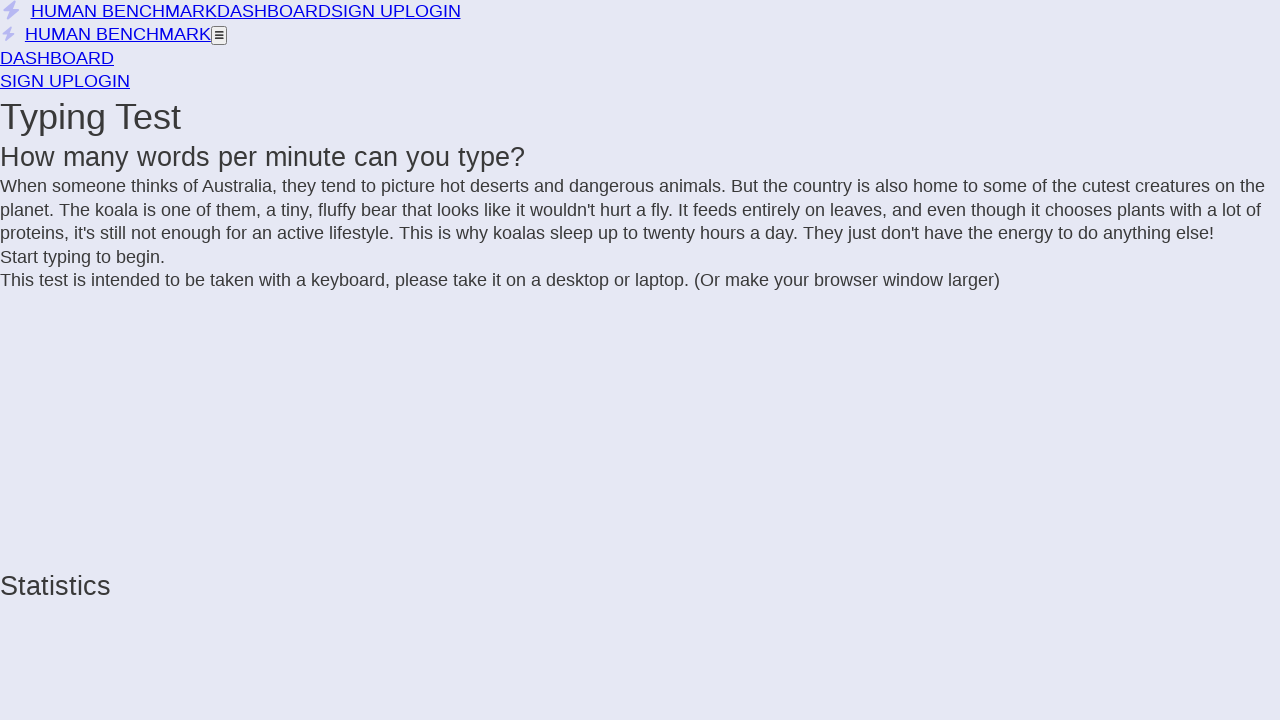

Added 'c' to text
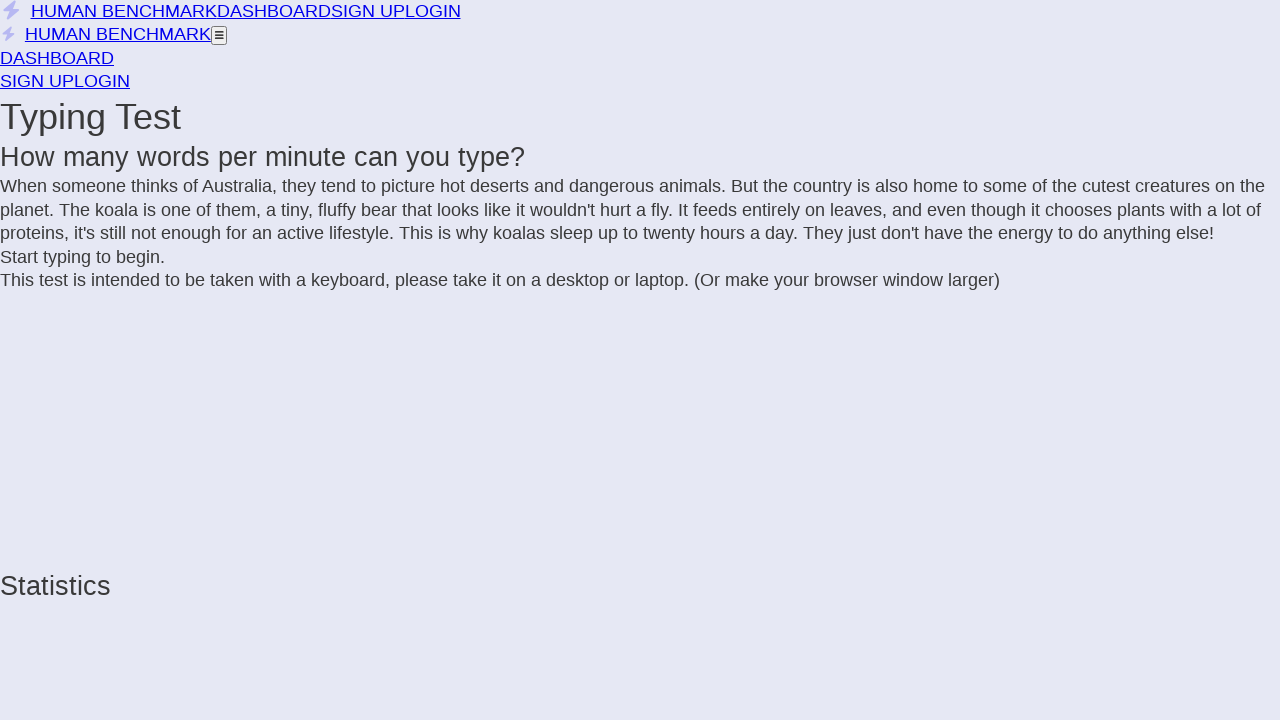

Extracted text from incomplete letter span
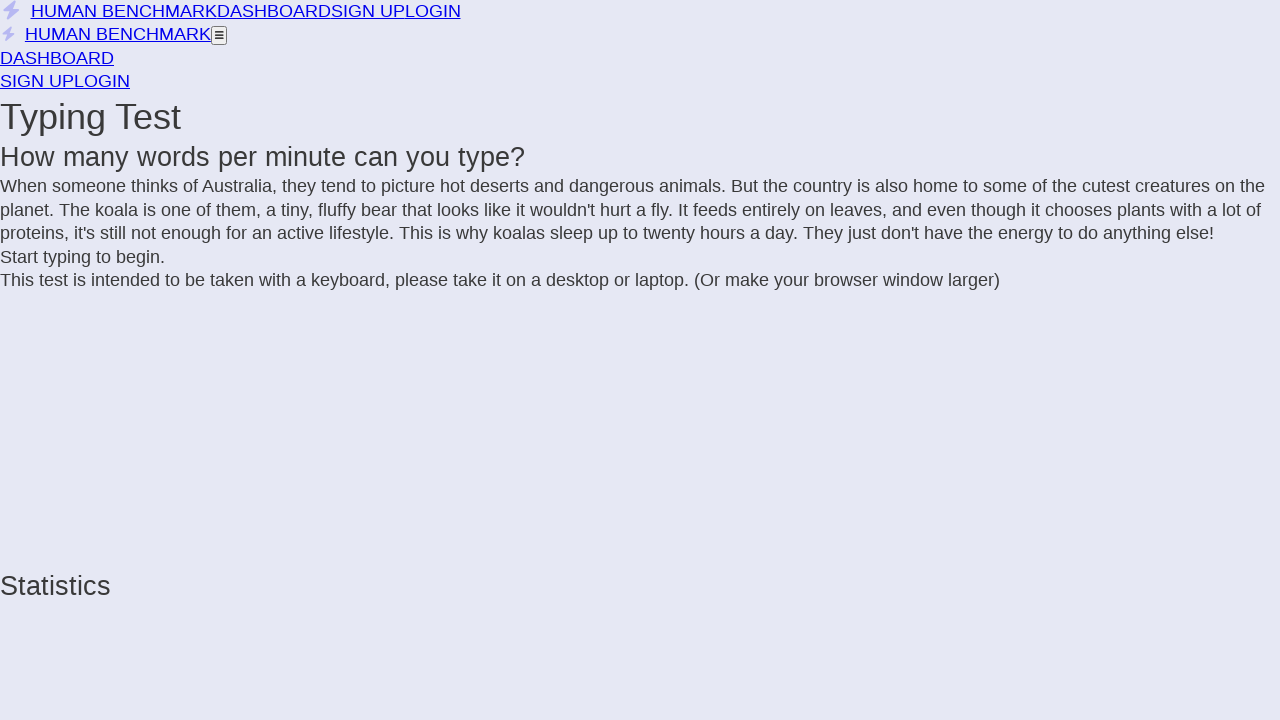

Added 'o' to text
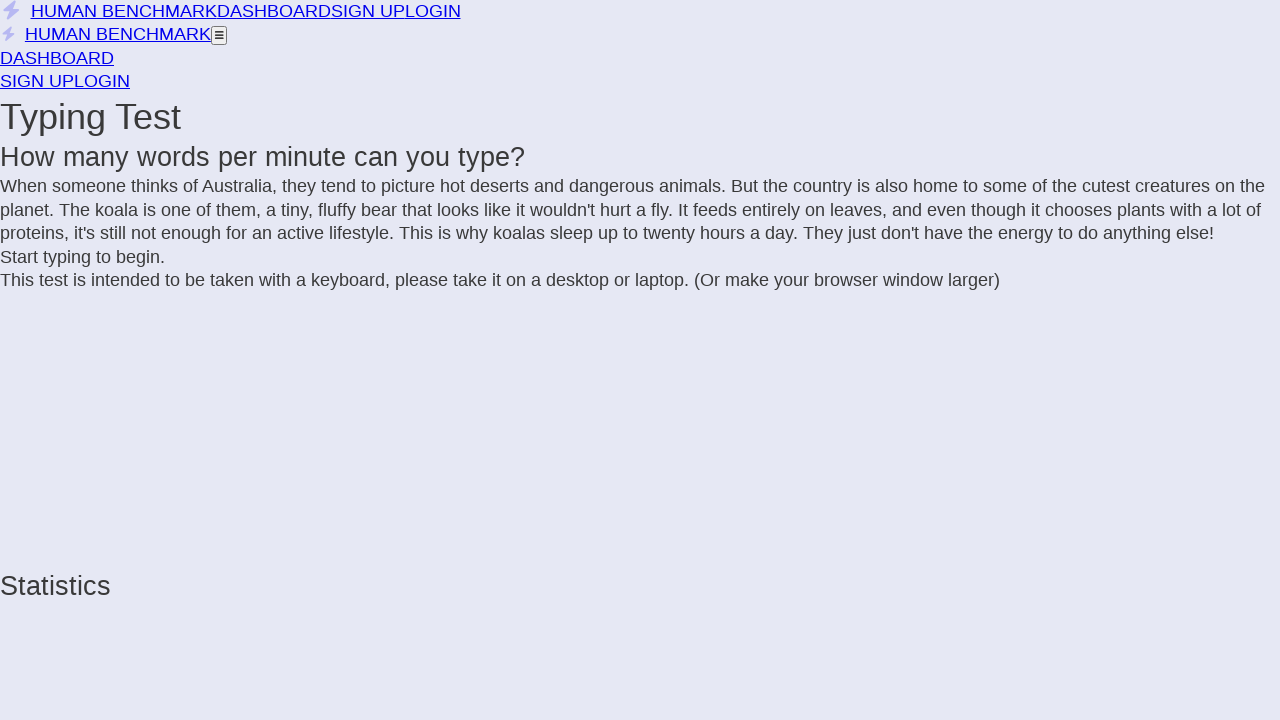

Extracted text from incomplete letter span
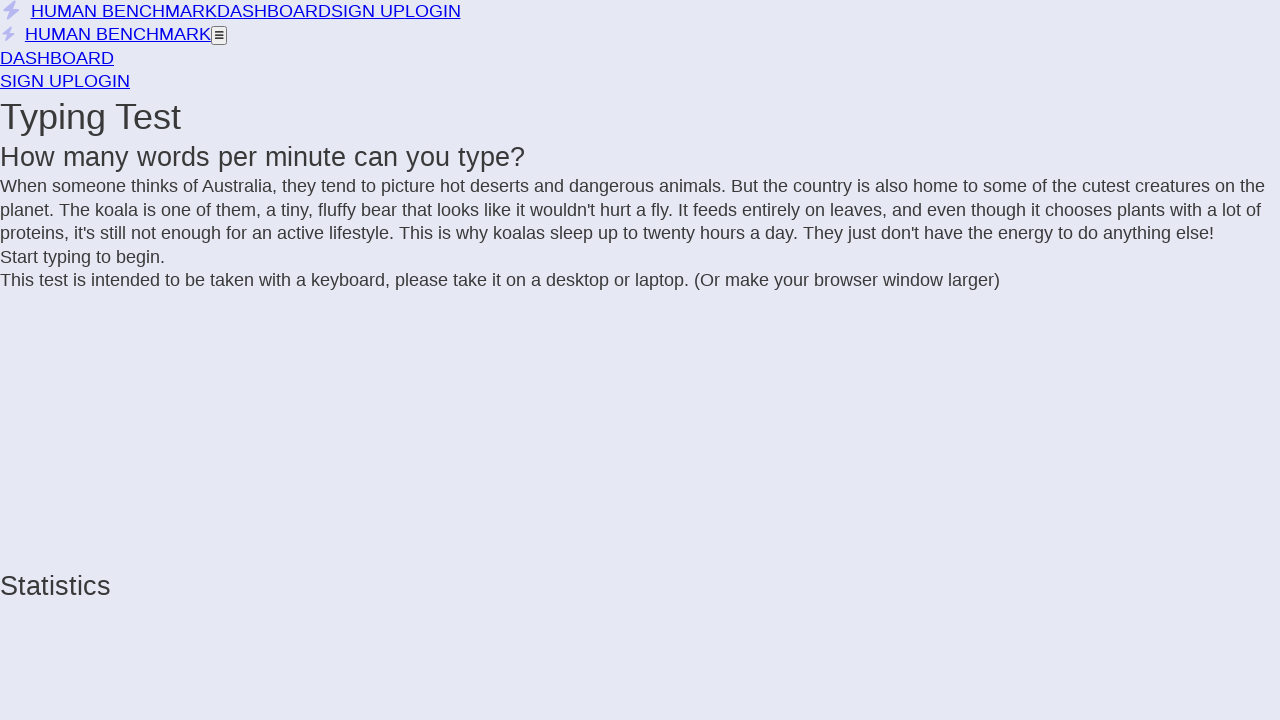

Added 'u' to text
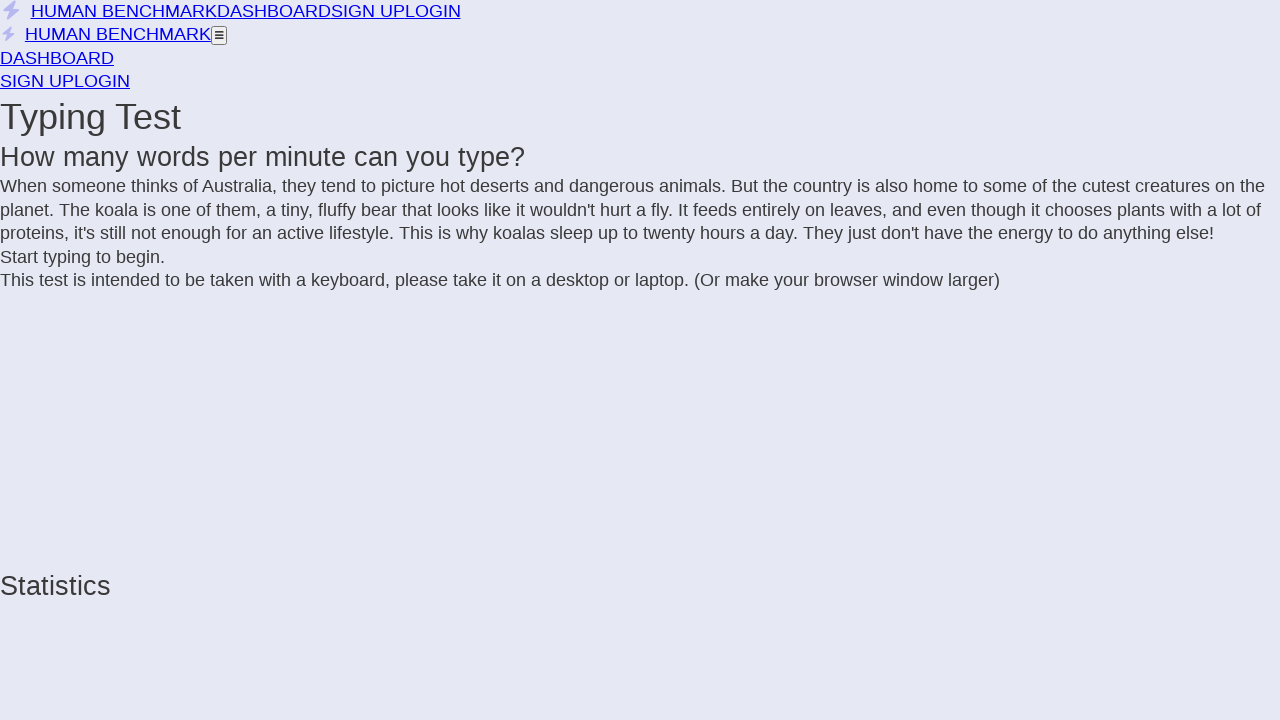

Extracted text from incomplete letter span
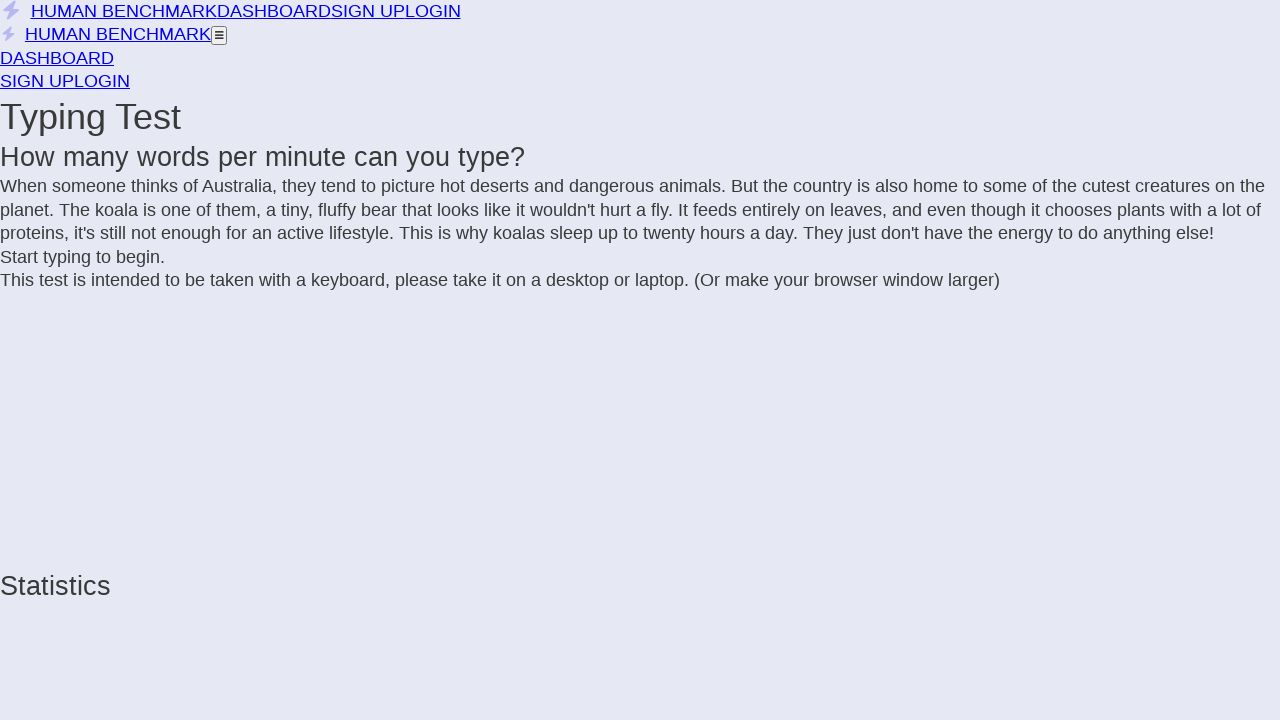

Added 'n' to text
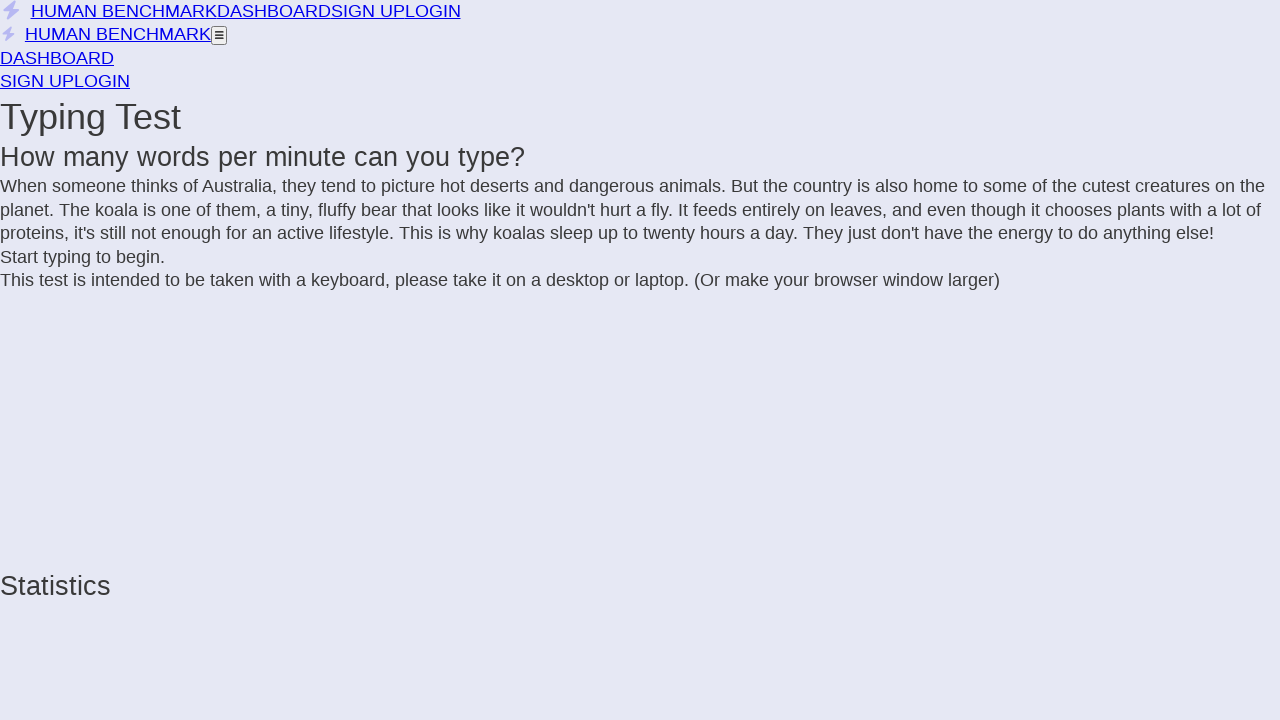

Extracted text from incomplete letter span
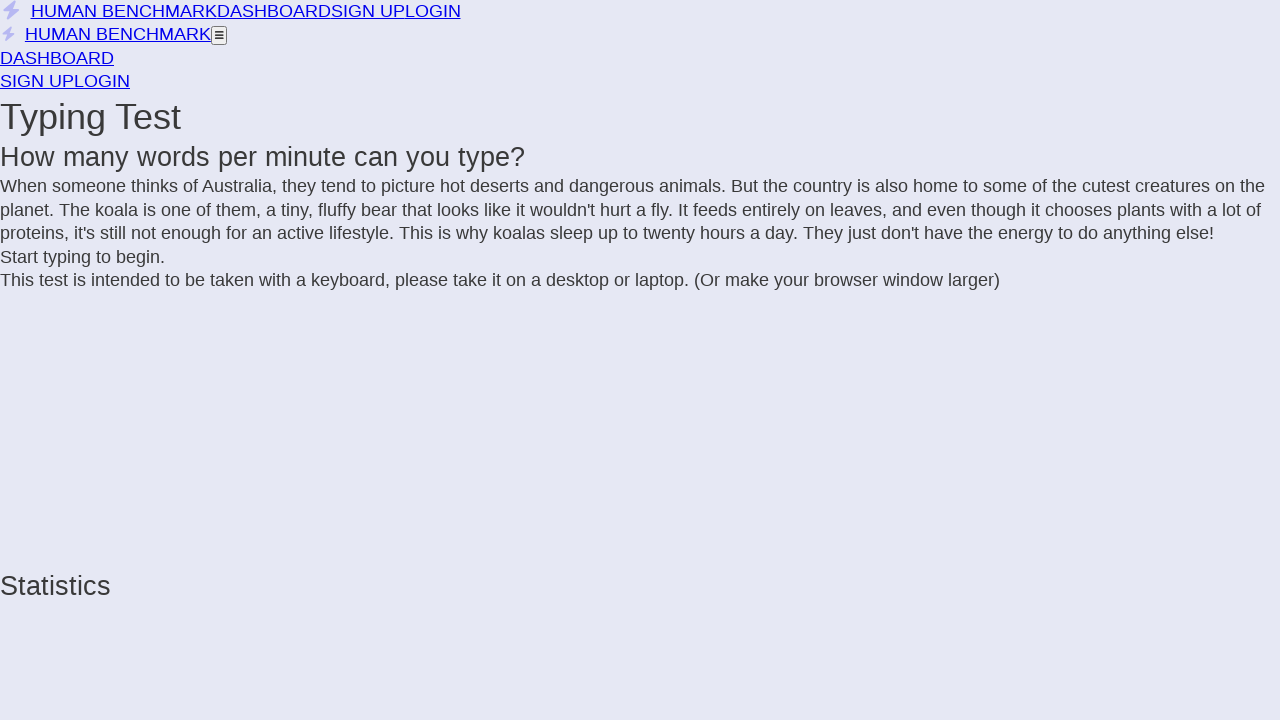

Added 't' to text
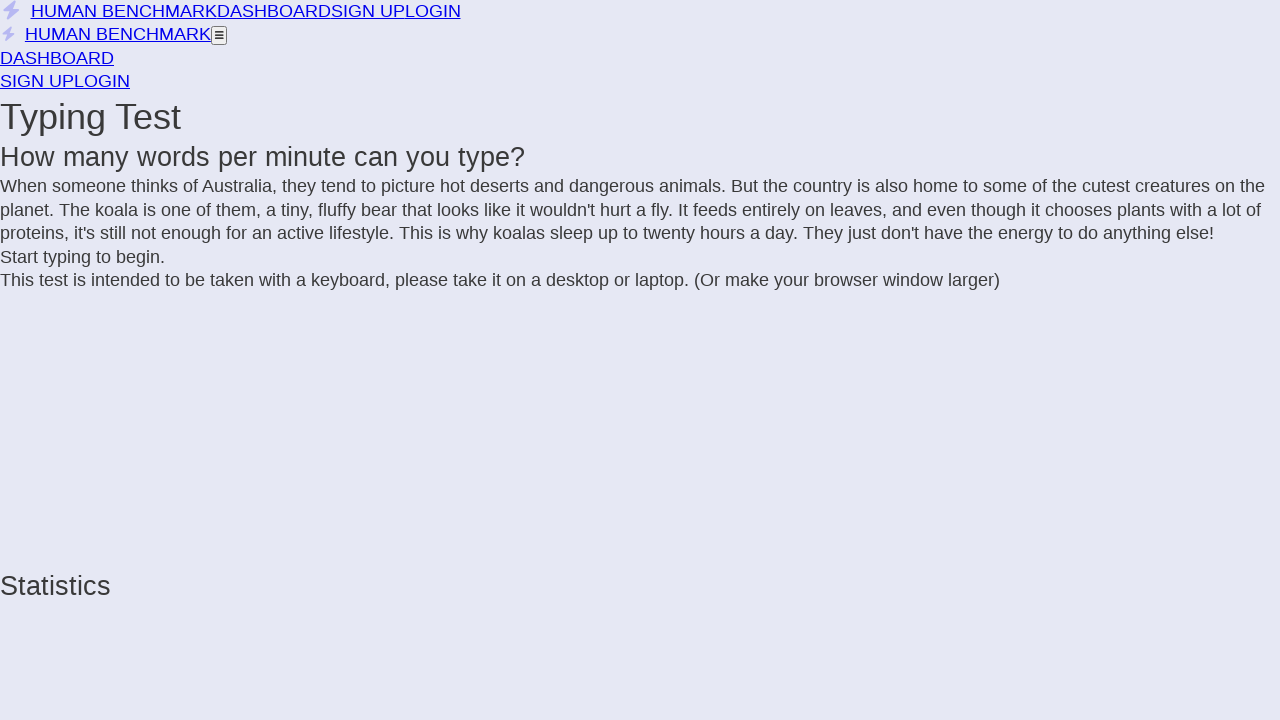

Extracted text from incomplete letter span
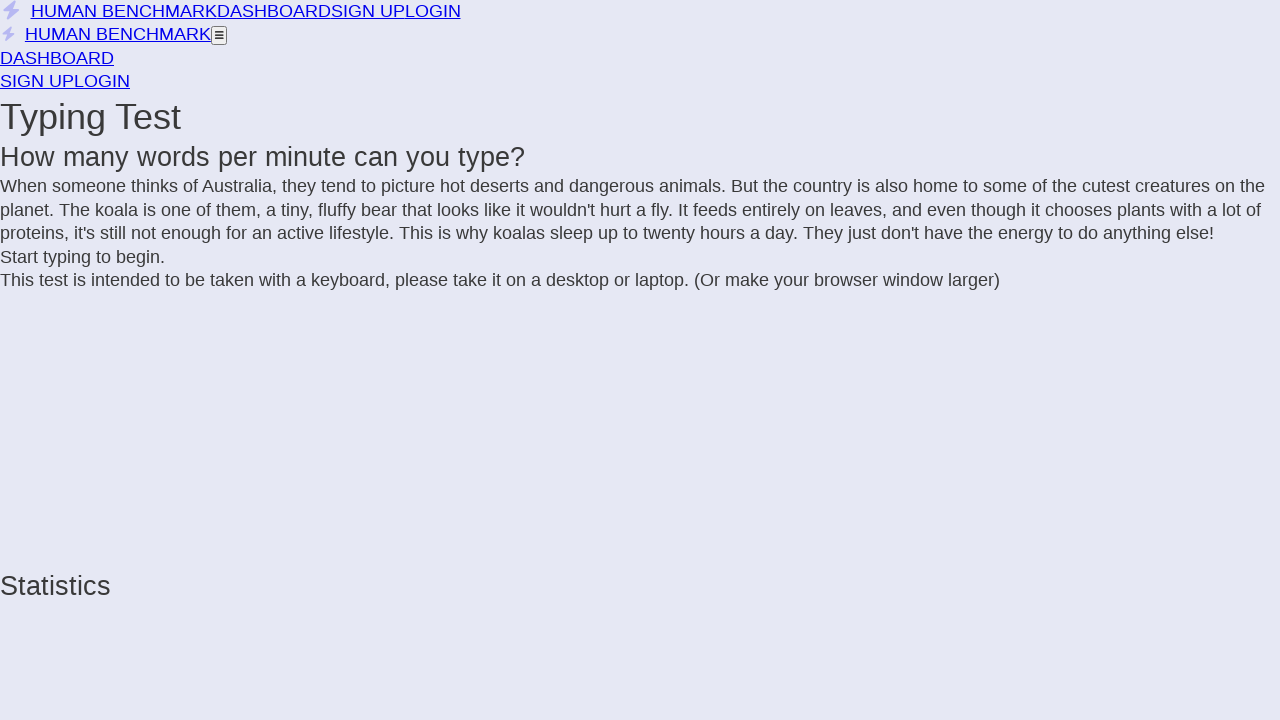

Added 'r' to text
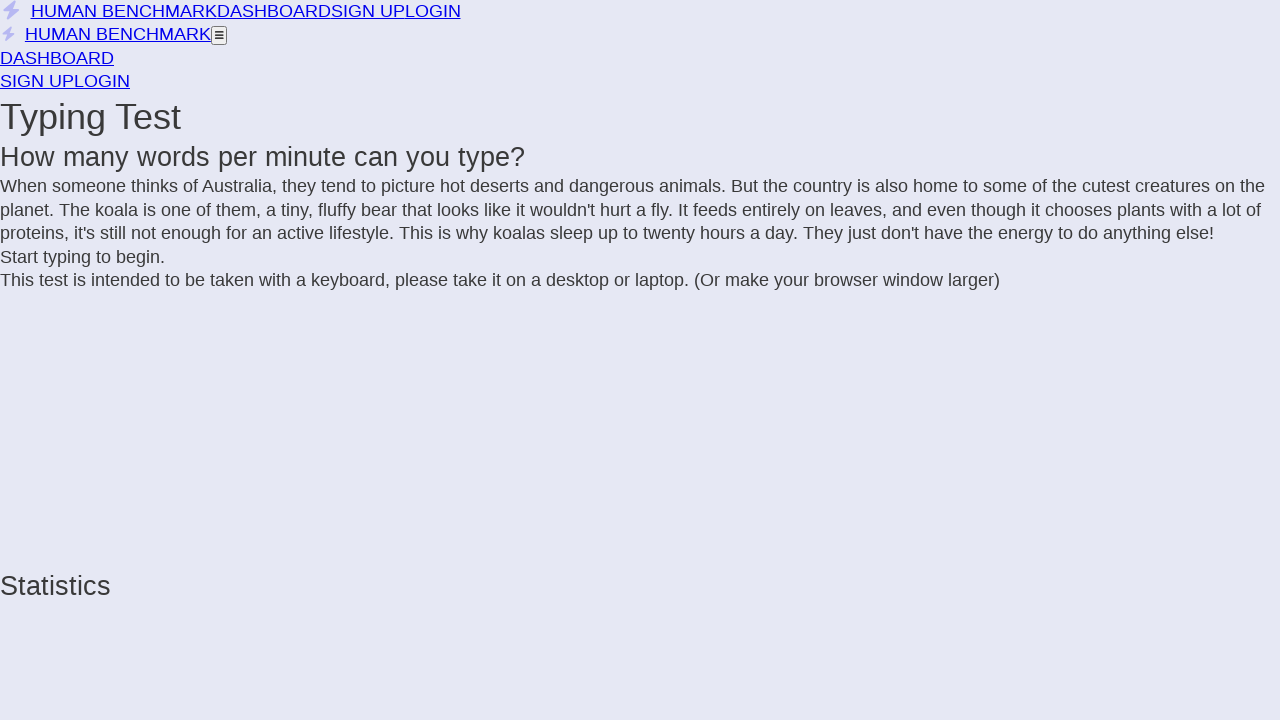

Extracted text from incomplete letter span
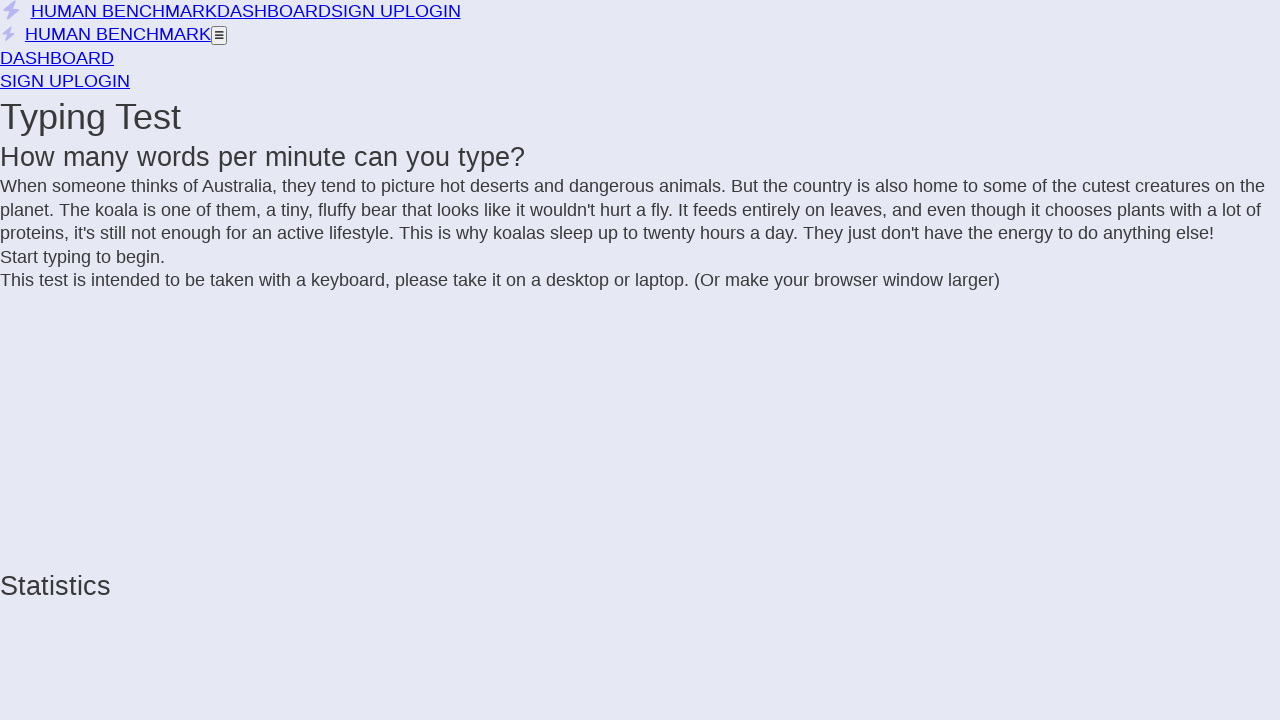

Added 'y' to text
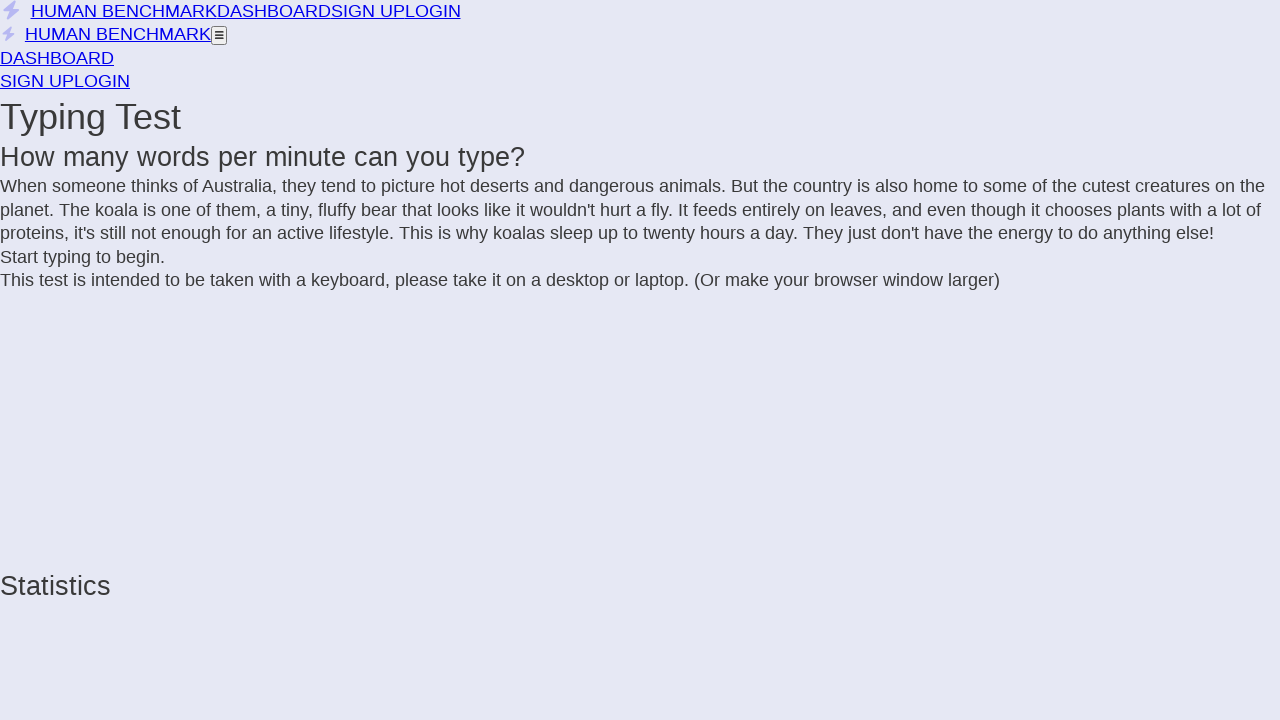

Extracted text from incomplete letter span
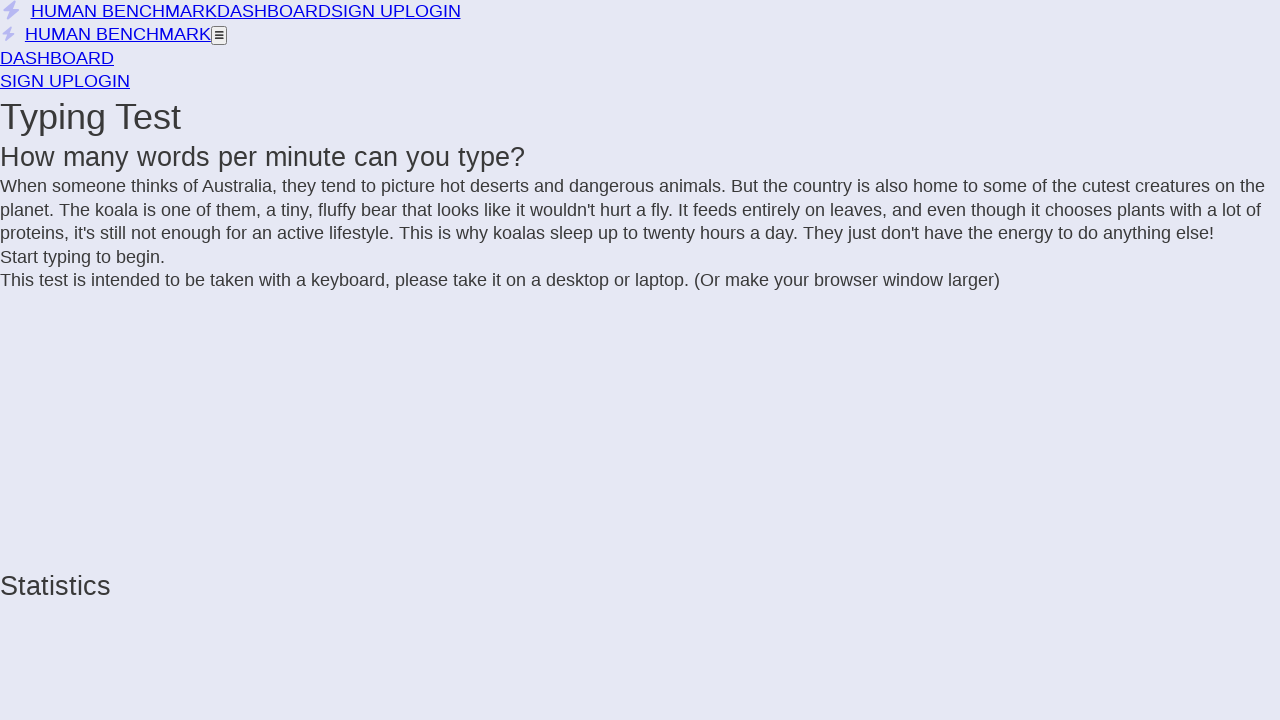

Added ' ' to text
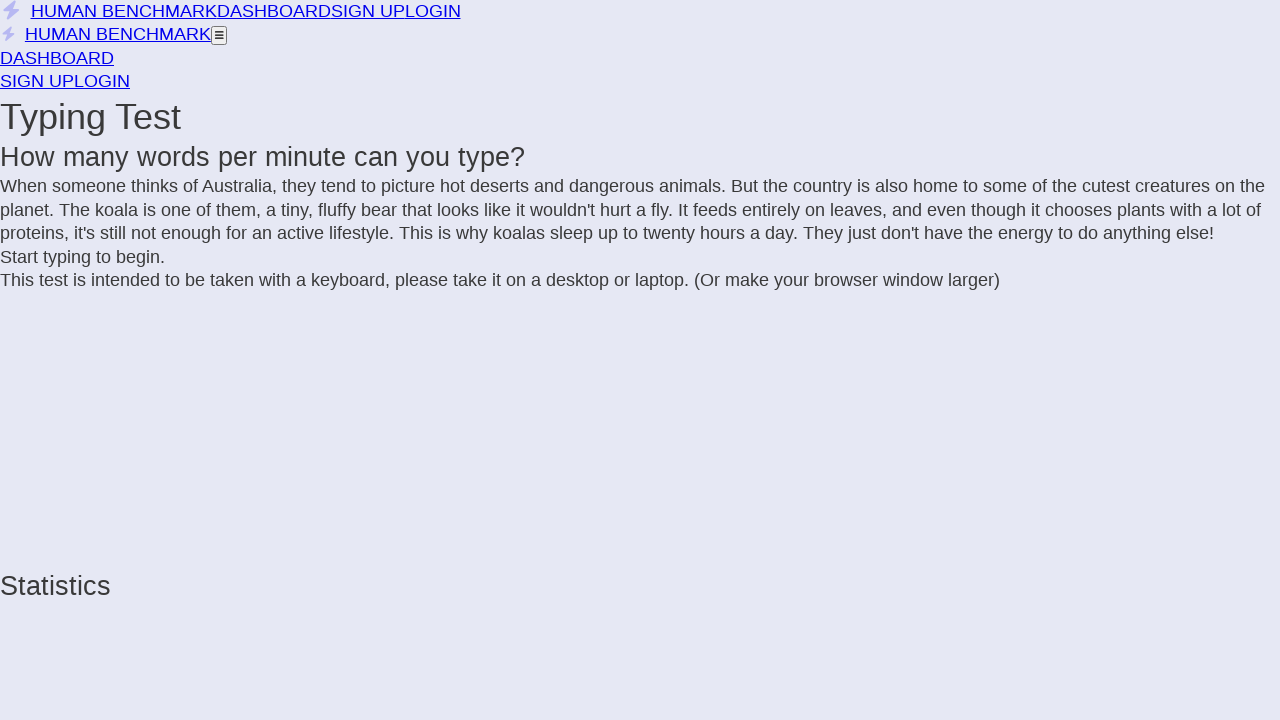

Extracted text from incomplete letter span
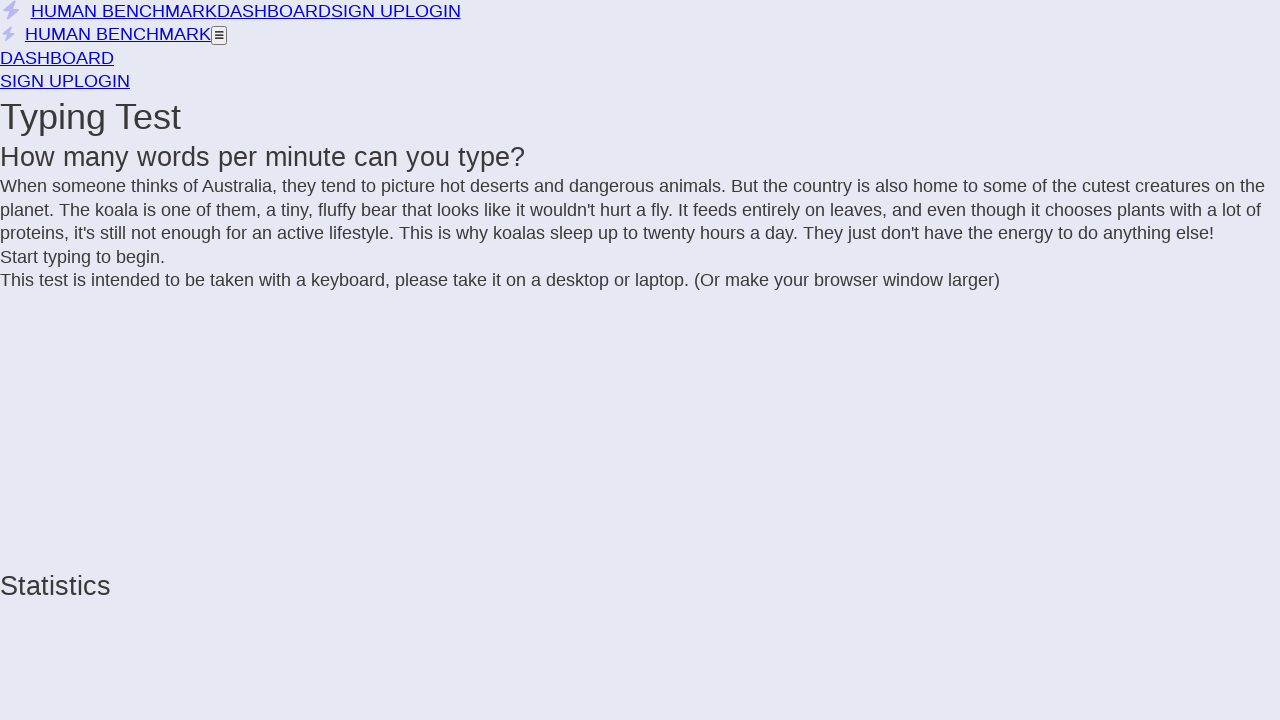

Added 'i' to text
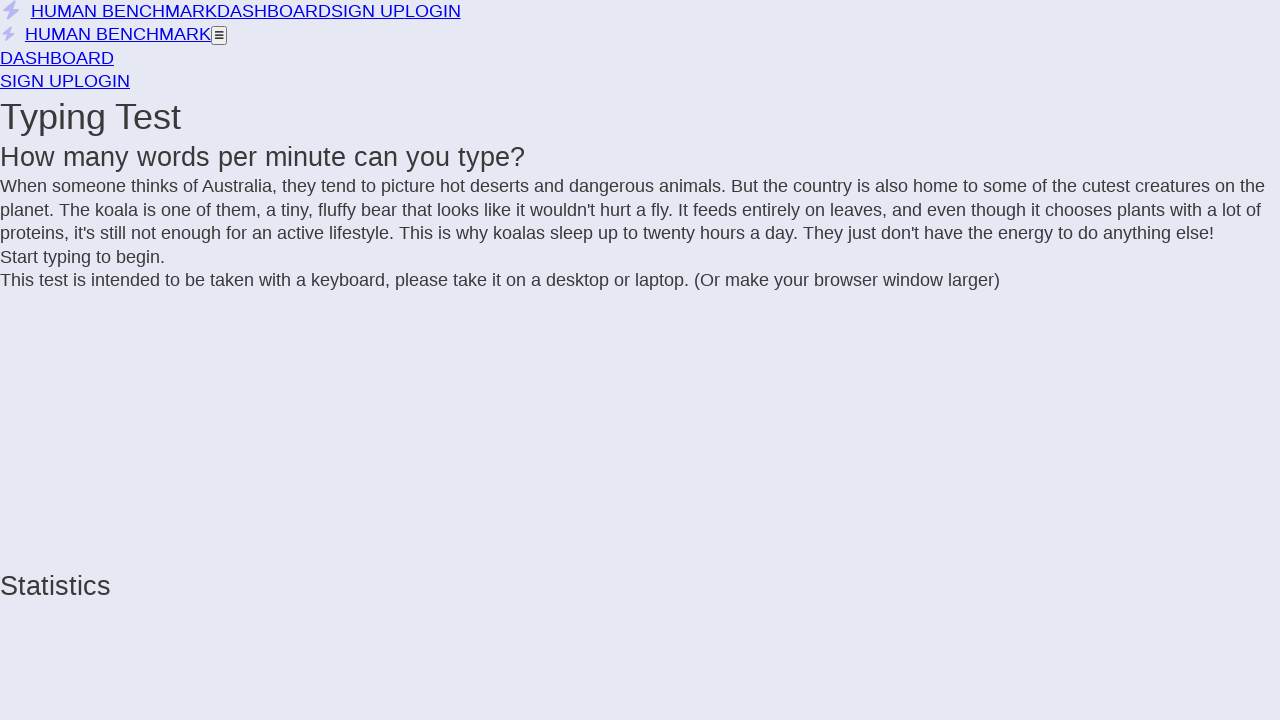

Extracted text from incomplete letter span
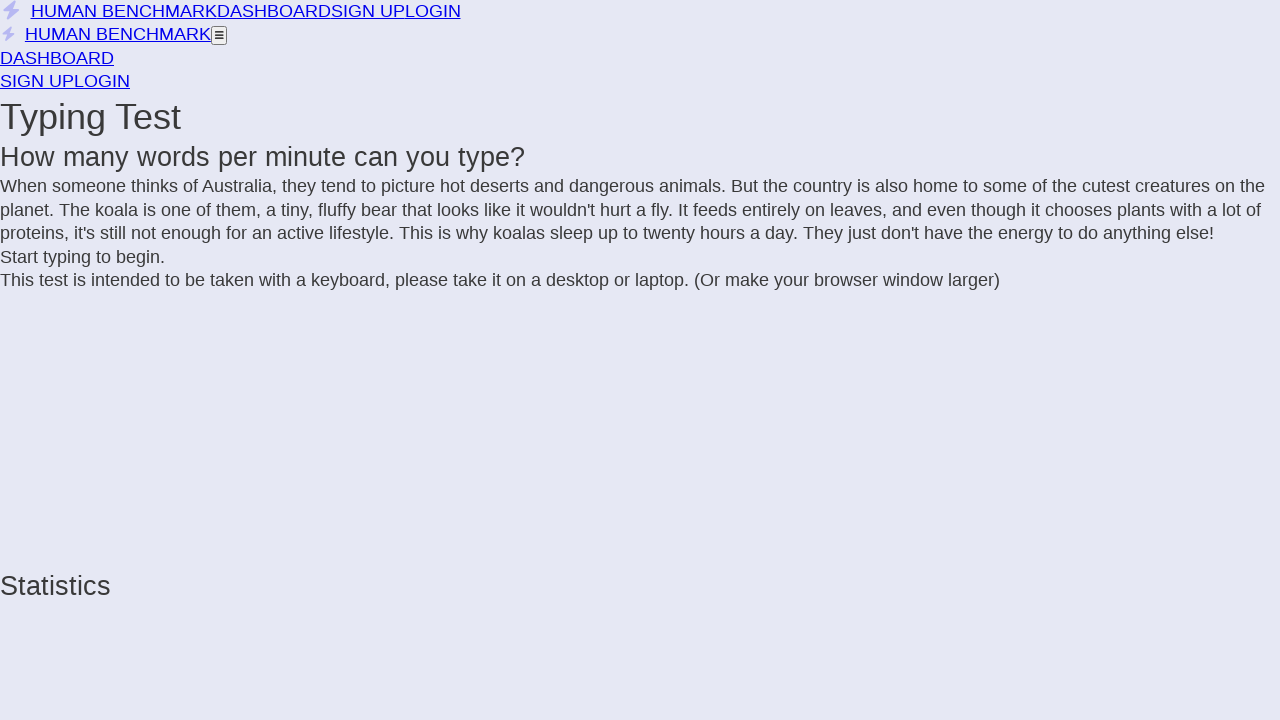

Added 's' to text
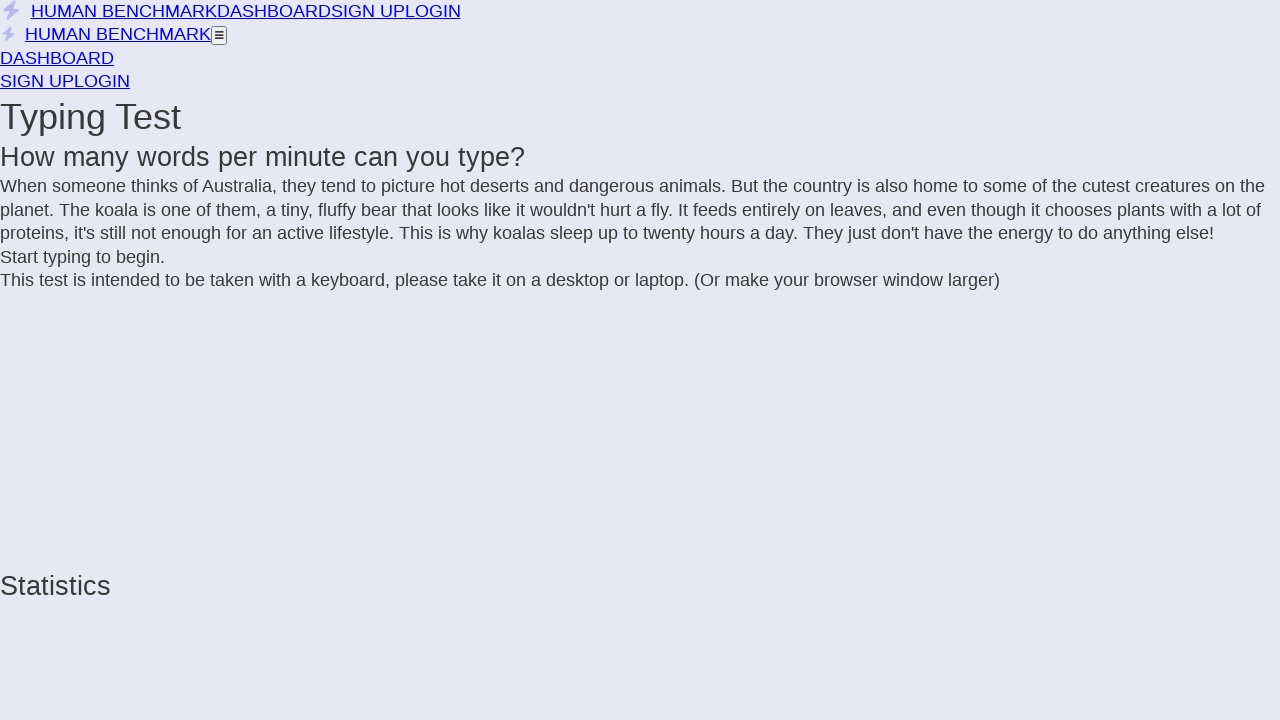

Extracted text from incomplete letter span
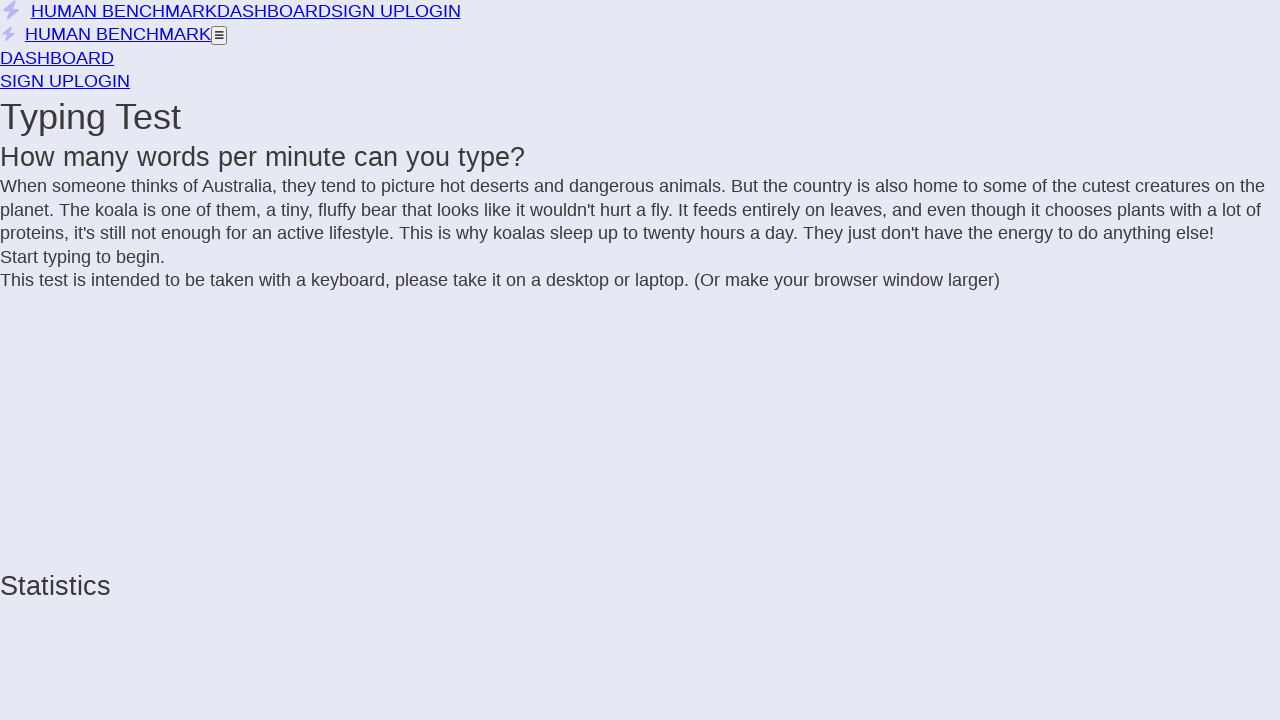

Added ' ' to text
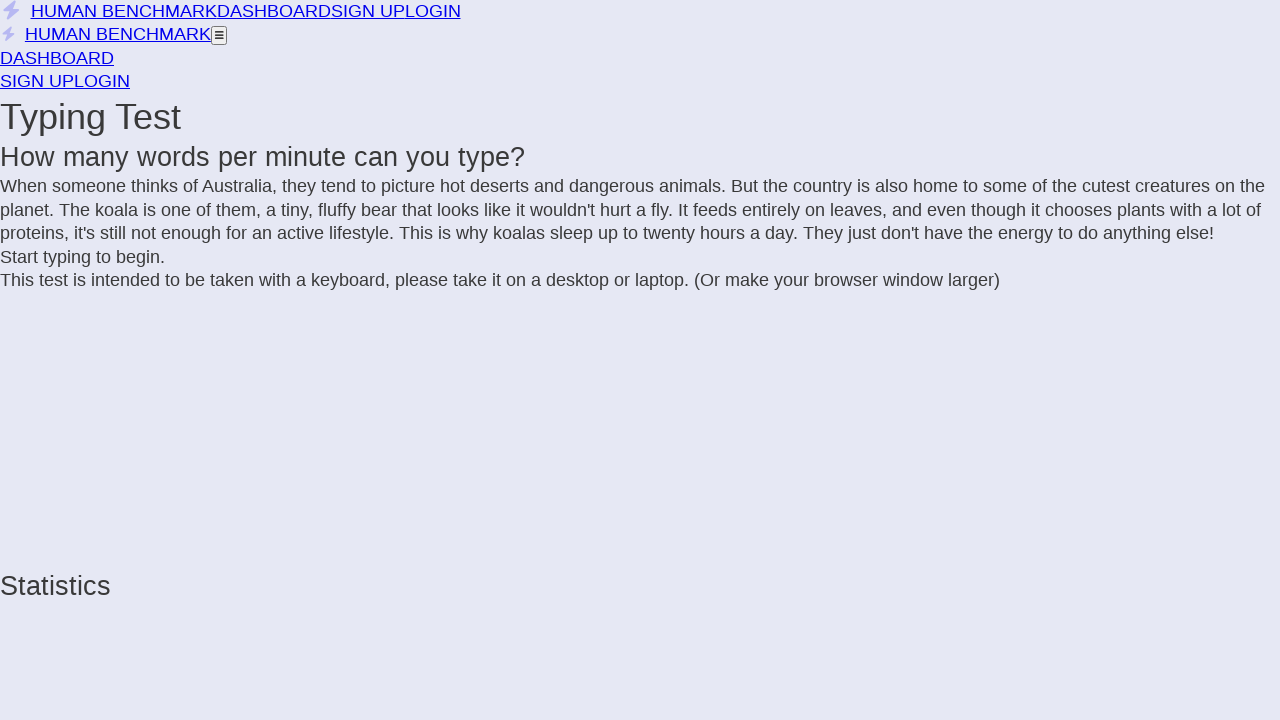

Extracted text from incomplete letter span
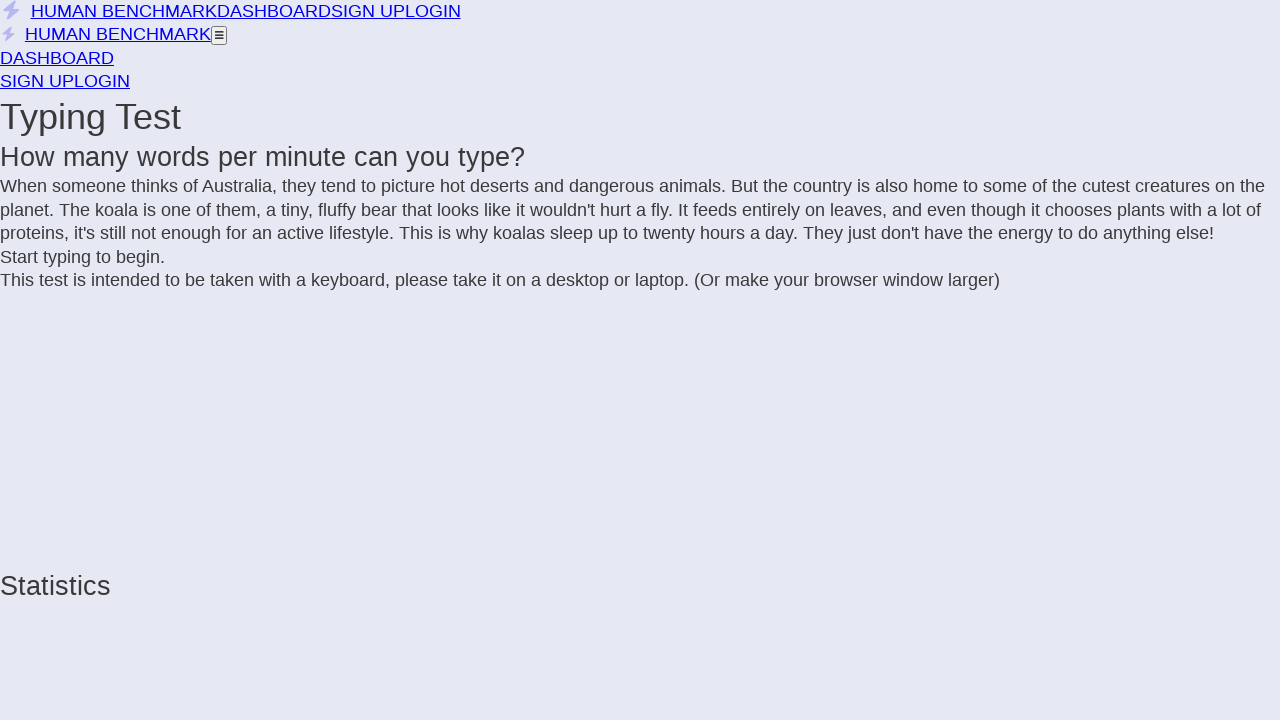

Added 'a' to text
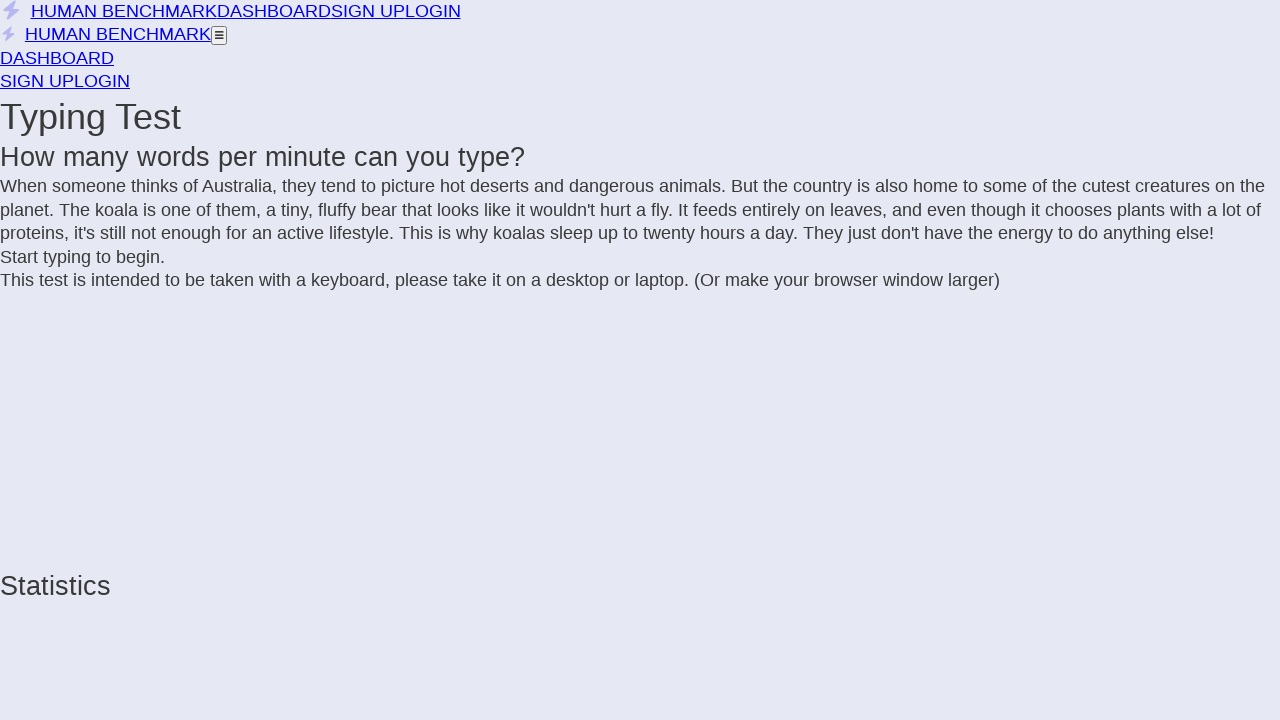

Extracted text from incomplete letter span
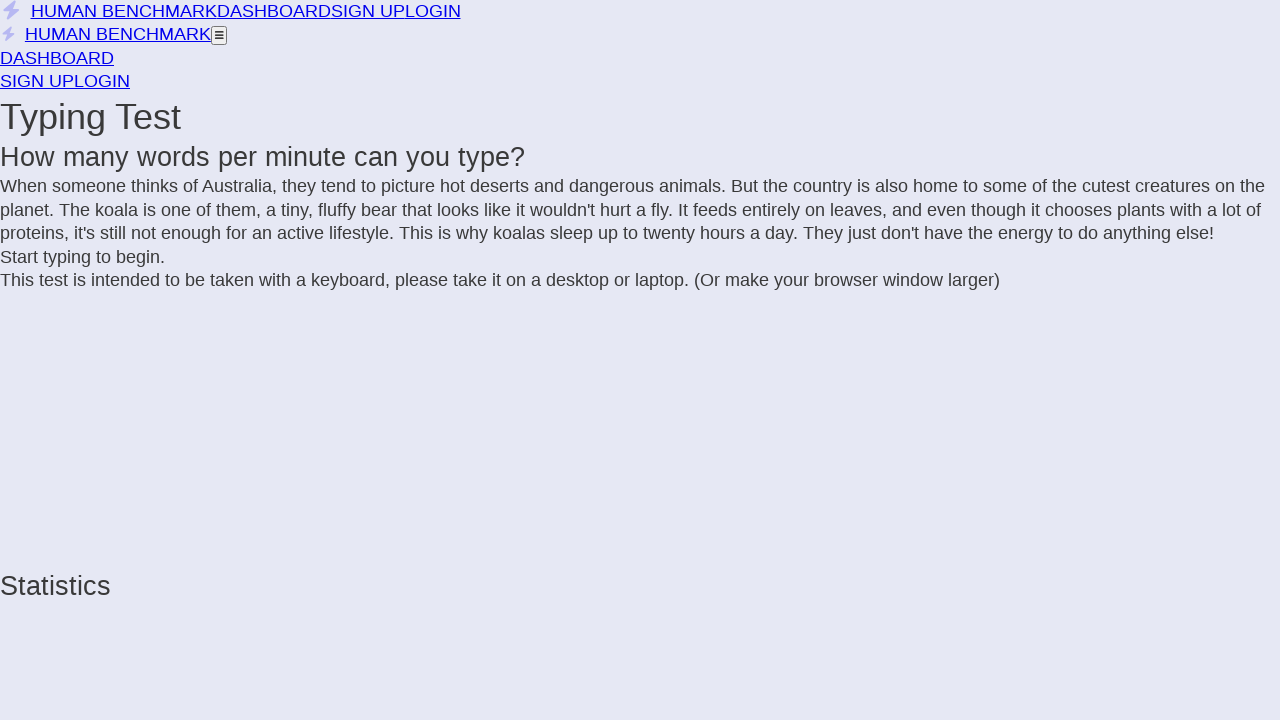

Added 'l' to text
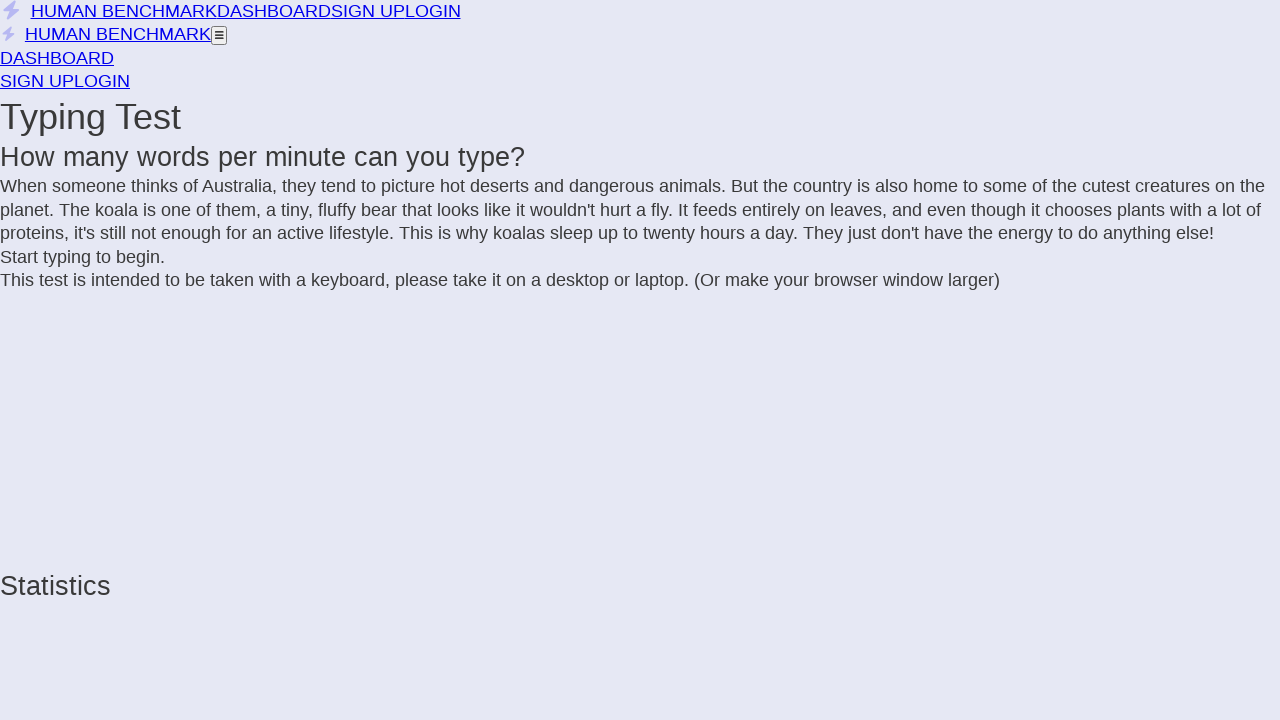

Extracted text from incomplete letter span
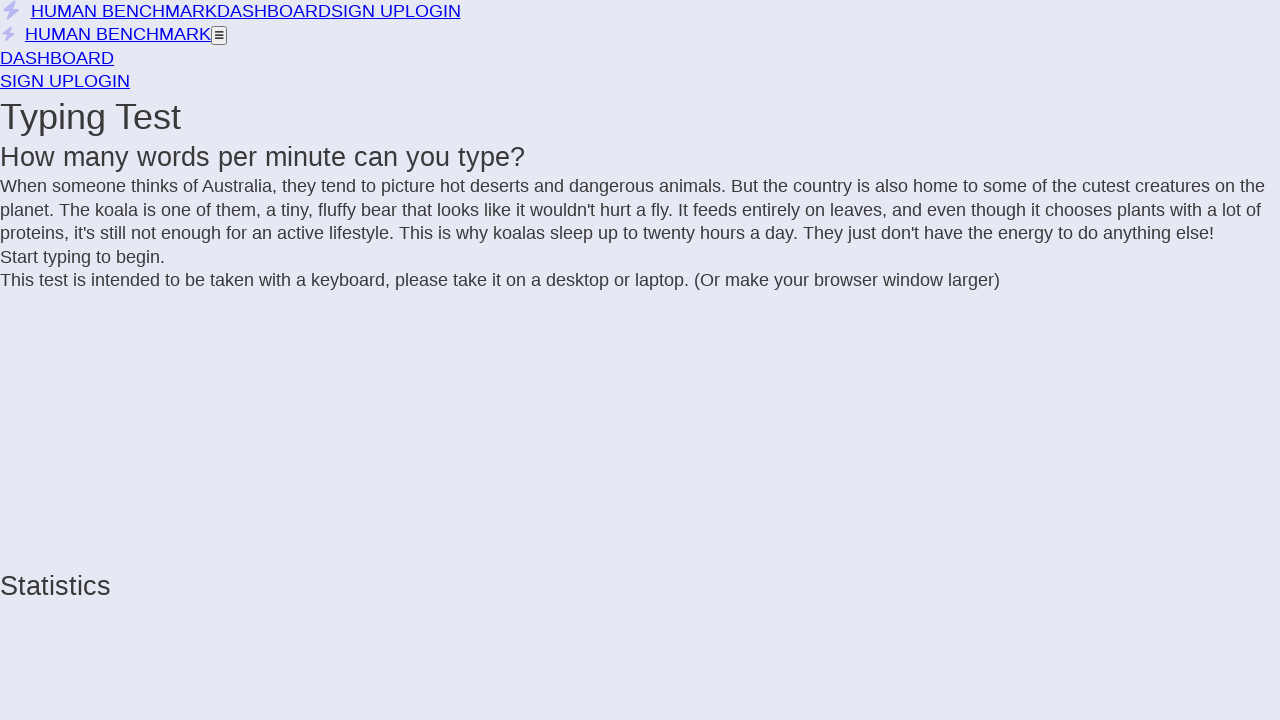

Added 's' to text
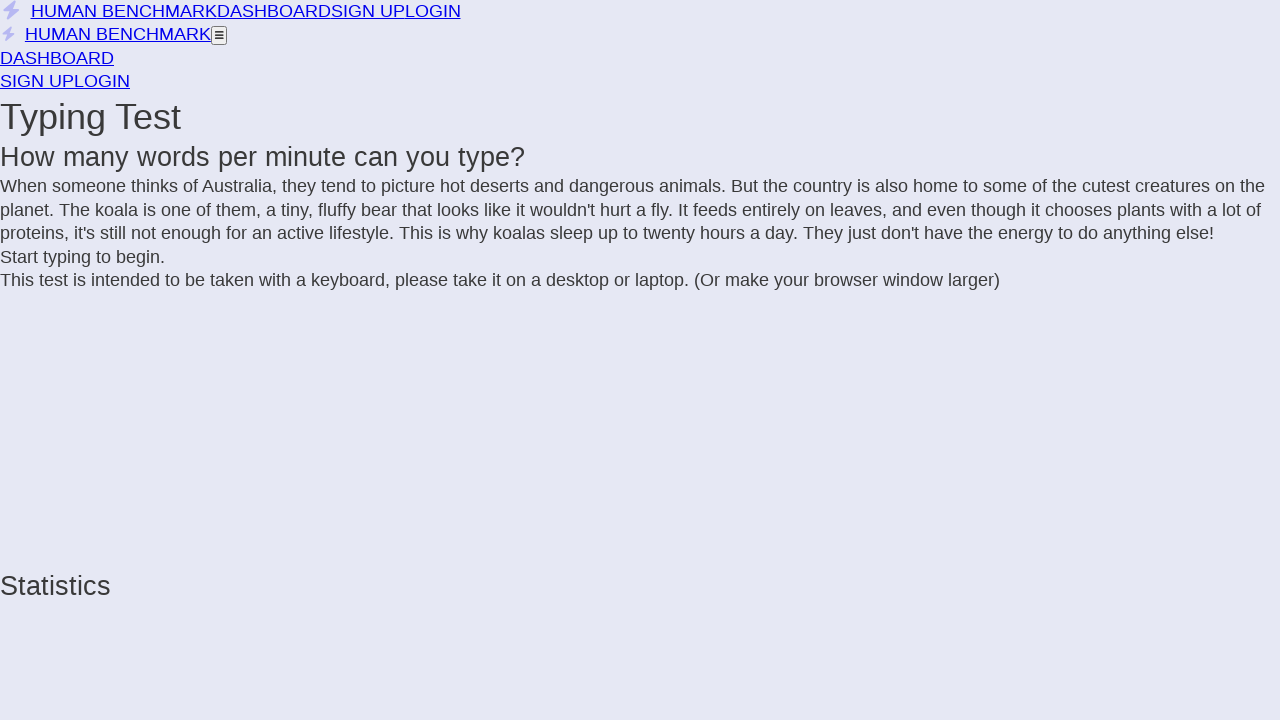

Extracted text from incomplete letter span
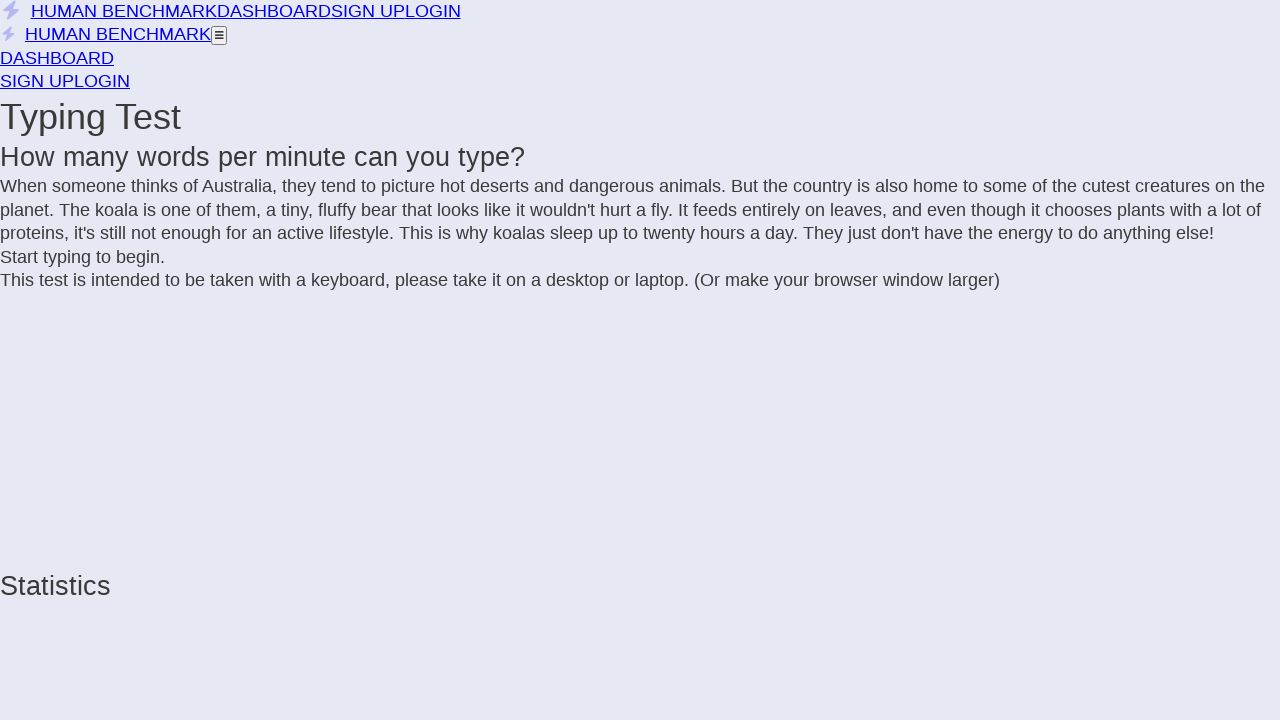

Added 'o' to text
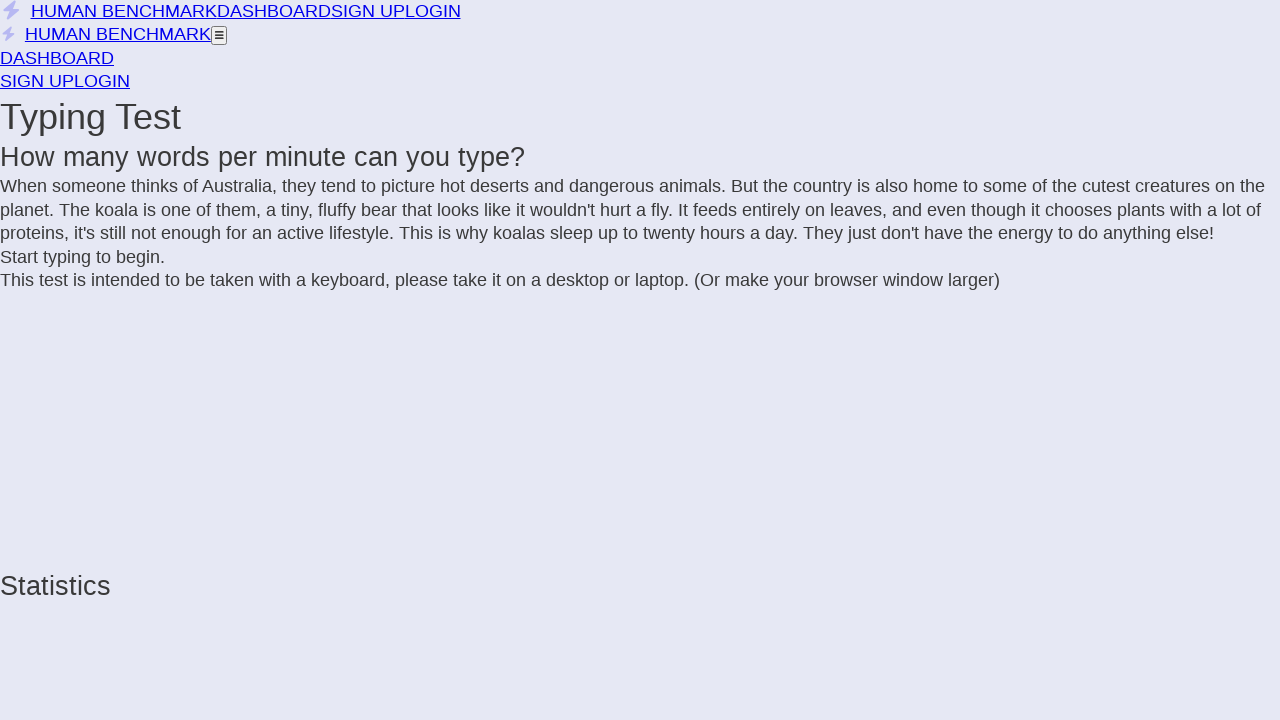

Extracted text from incomplete letter span
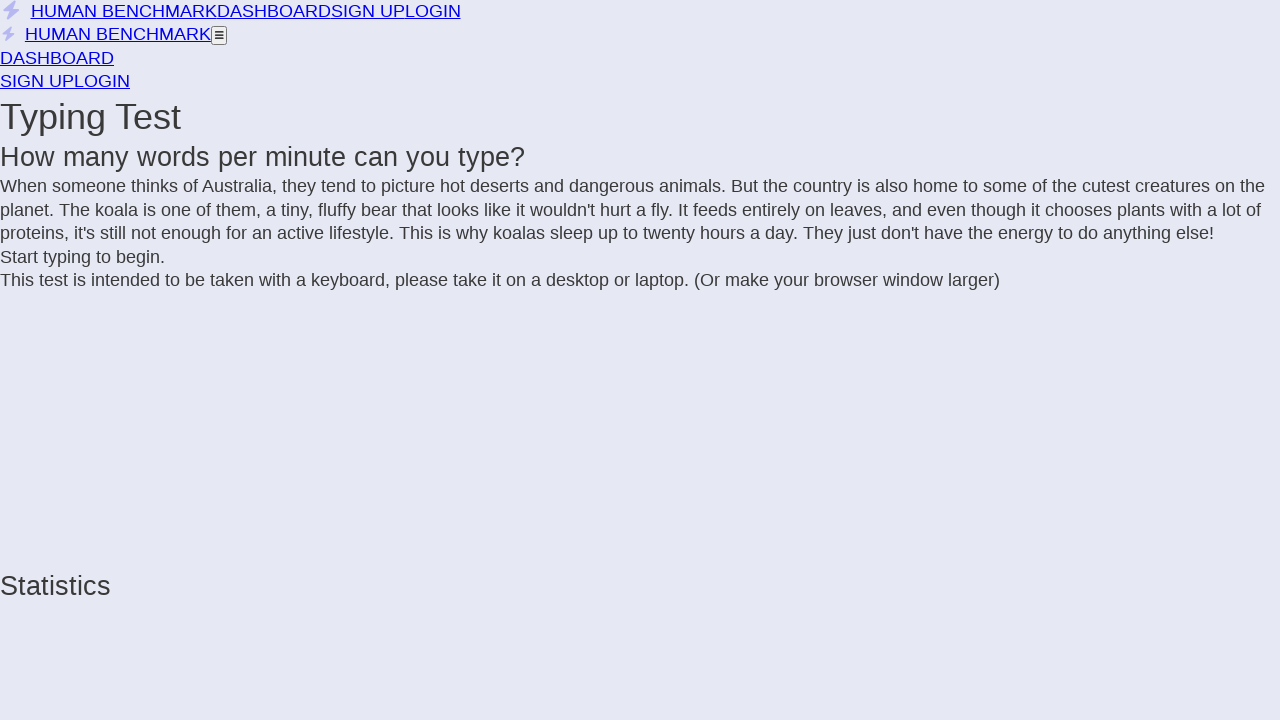

Added ' ' to text
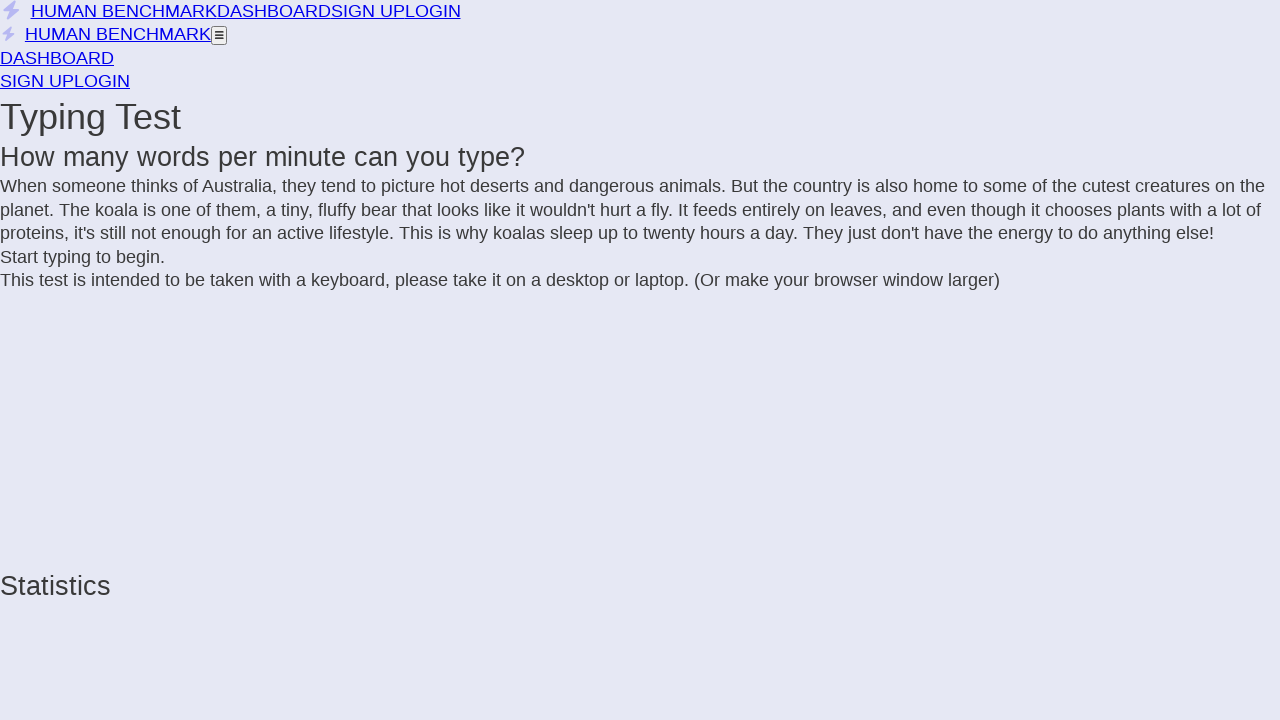

Extracted text from incomplete letter span
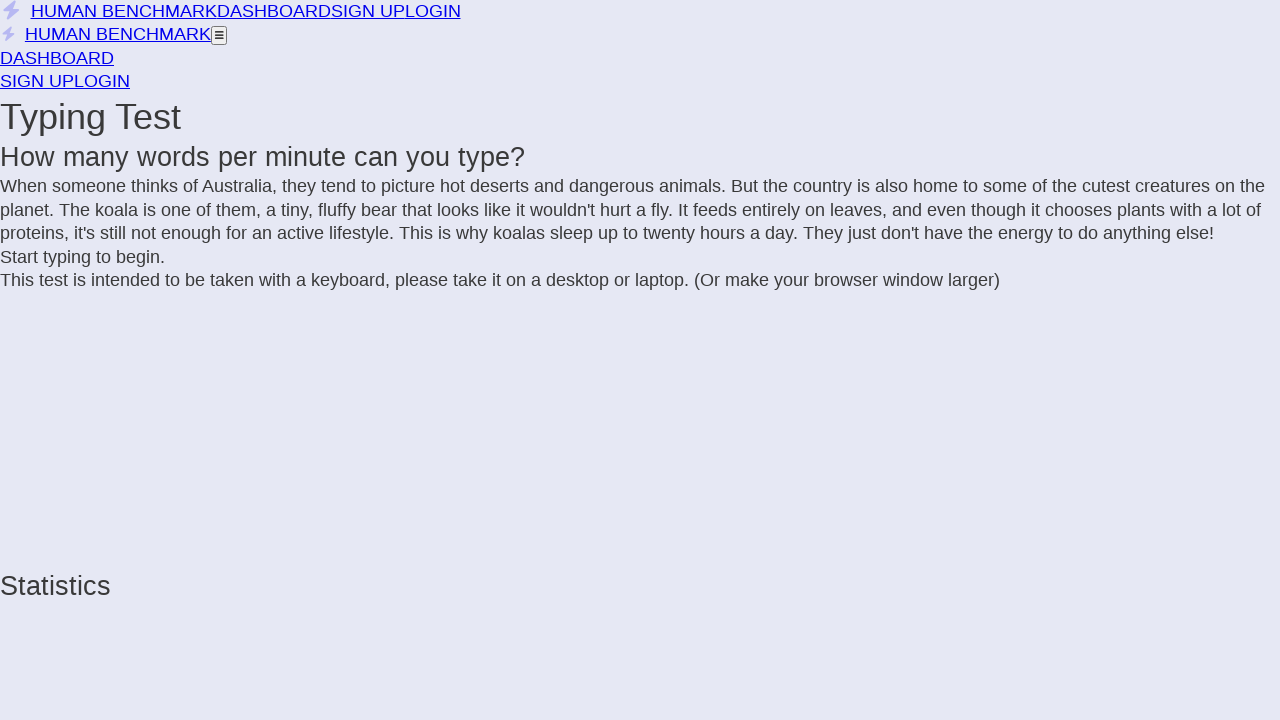

Added 'h' to text
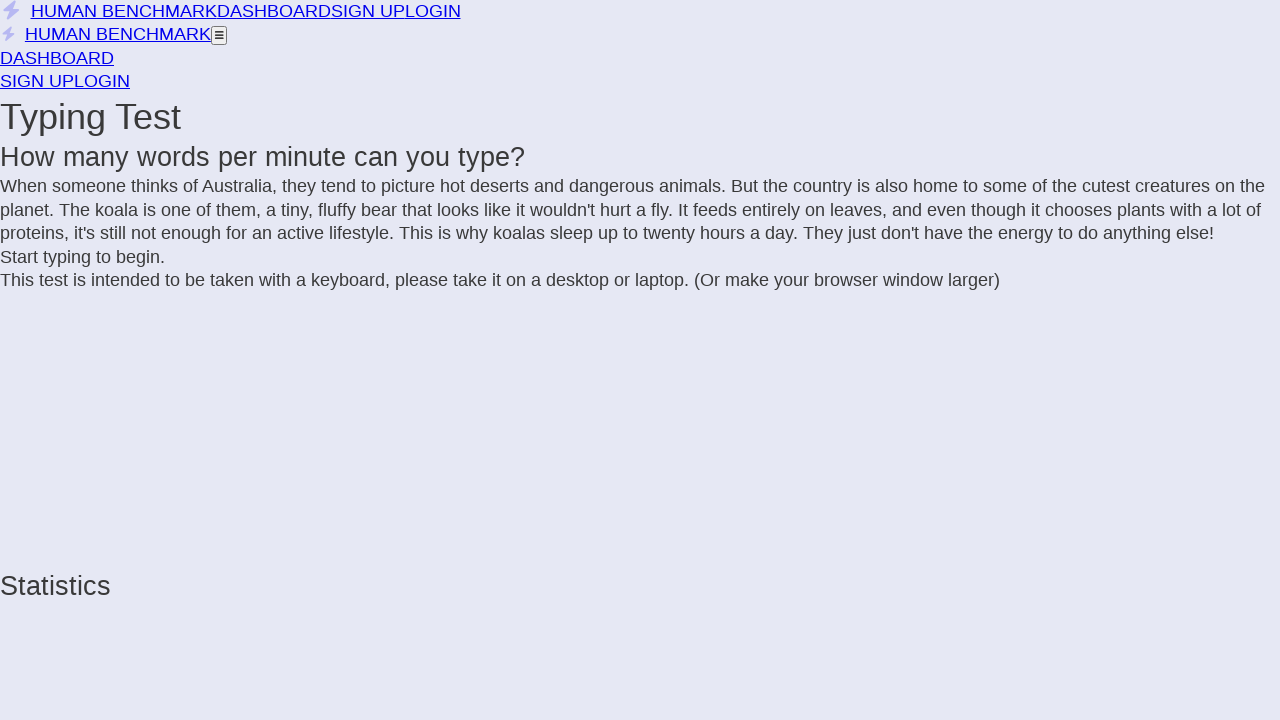

Extracted text from incomplete letter span
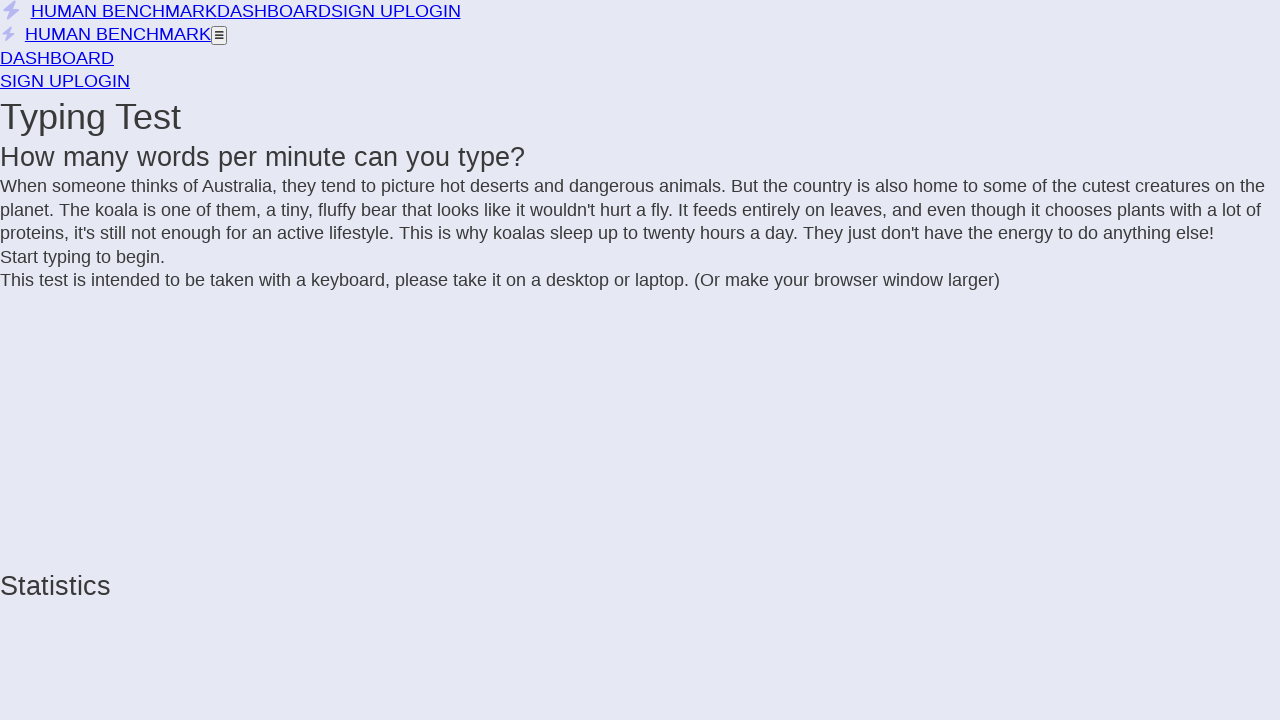

Added 'o' to text
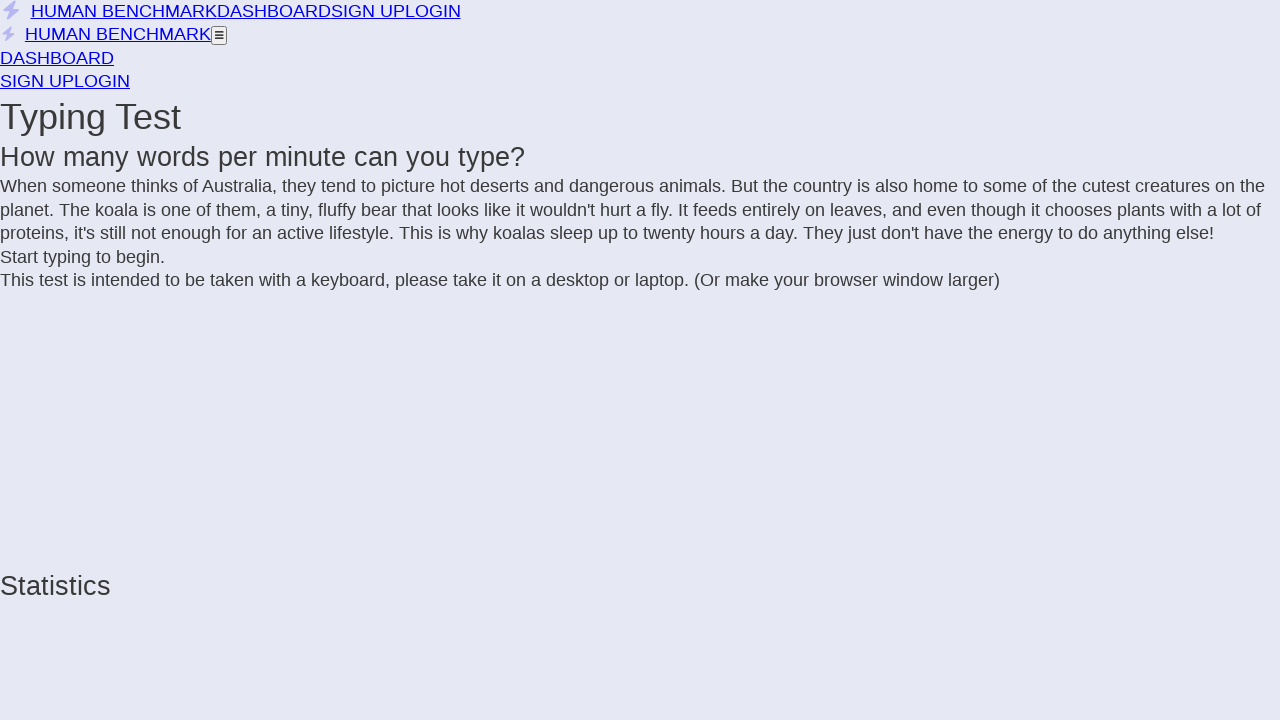

Extracted text from incomplete letter span
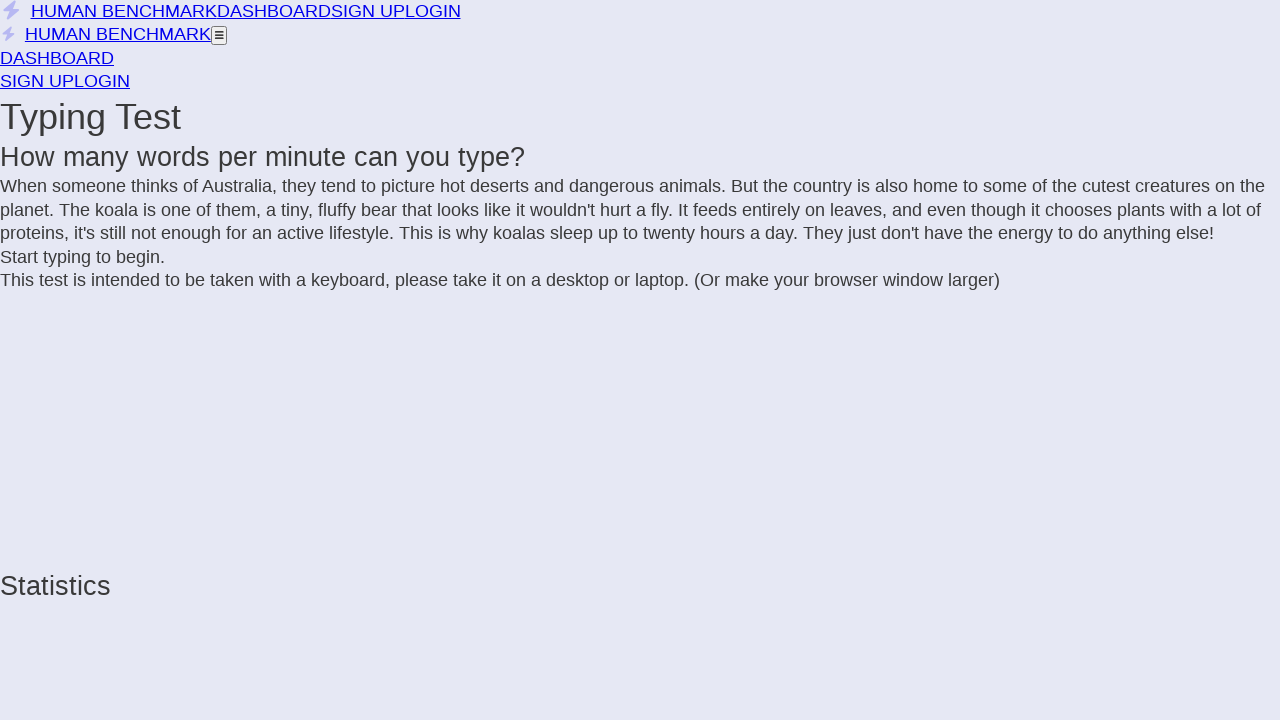

Added 'm' to text
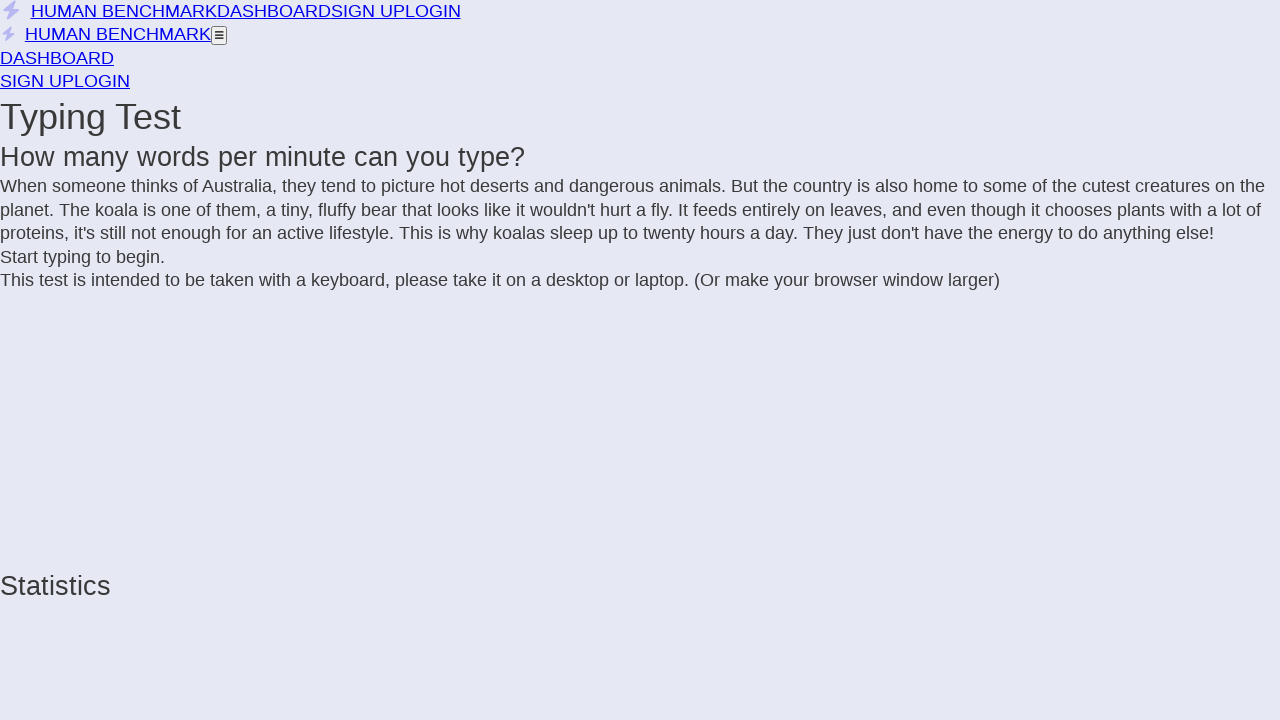

Extracted text from incomplete letter span
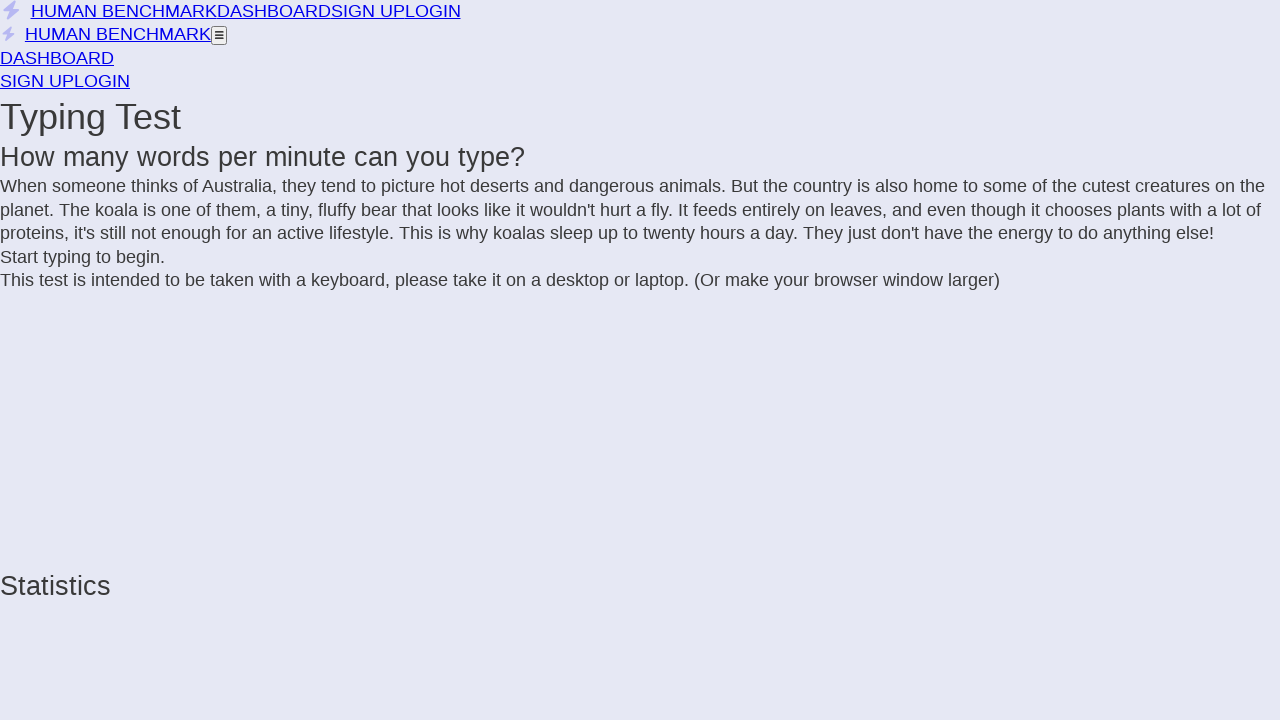

Added 'e' to text
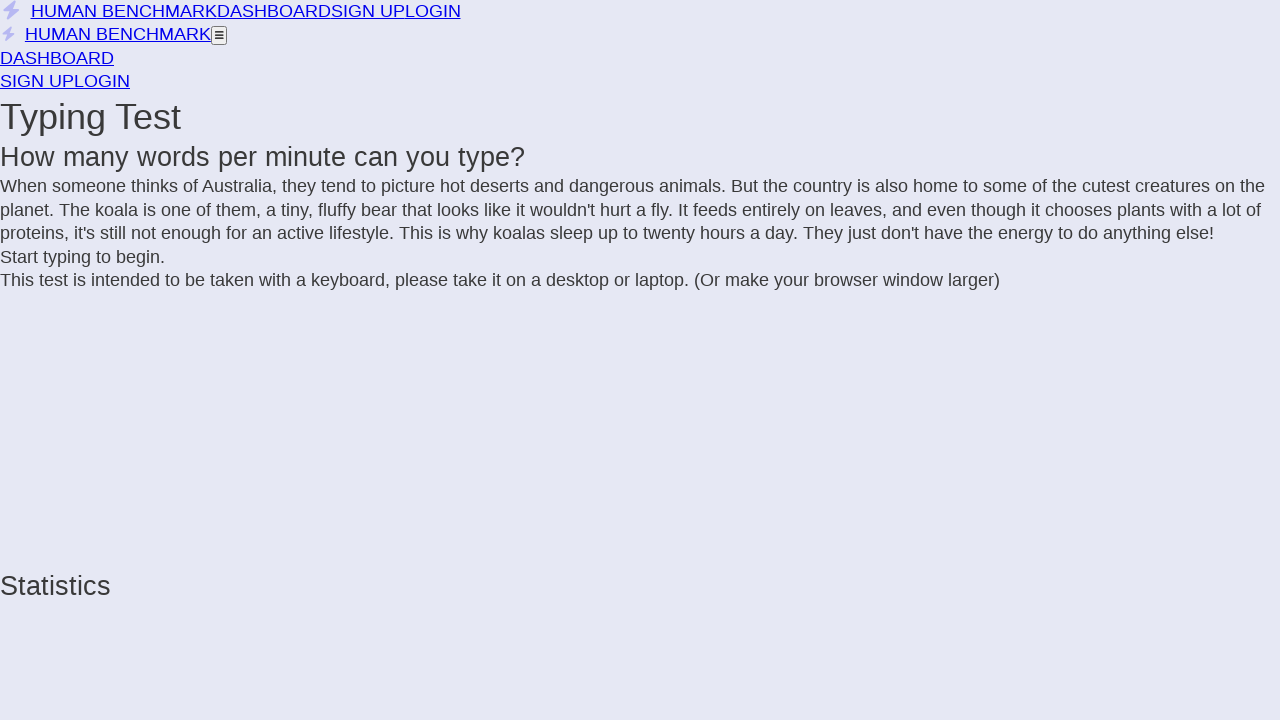

Extracted text from incomplete letter span
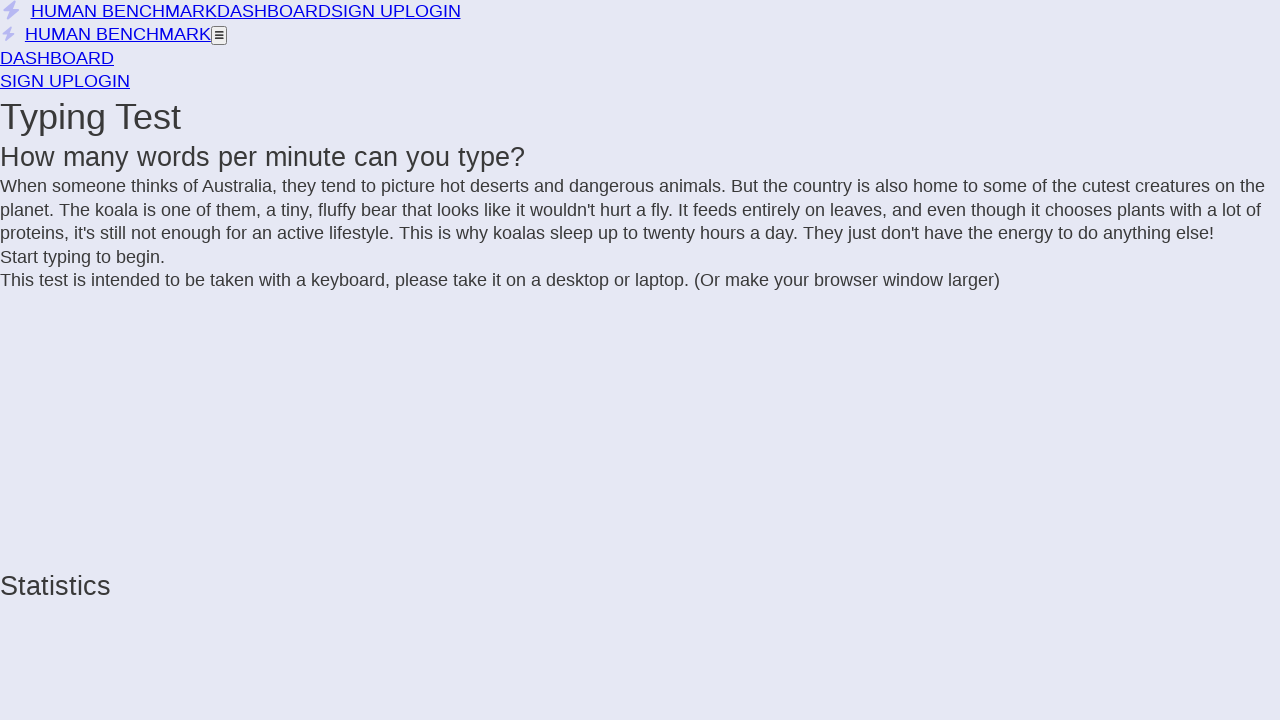

Added ' ' to text
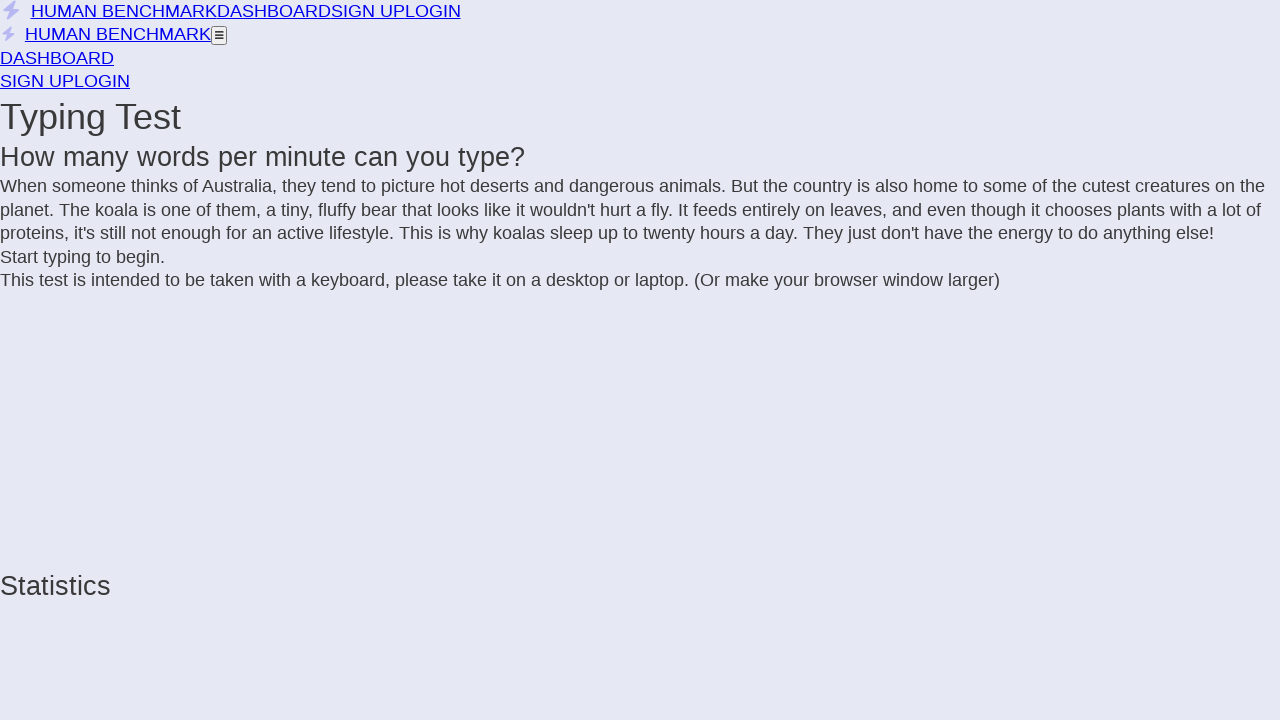

Extracted text from incomplete letter span
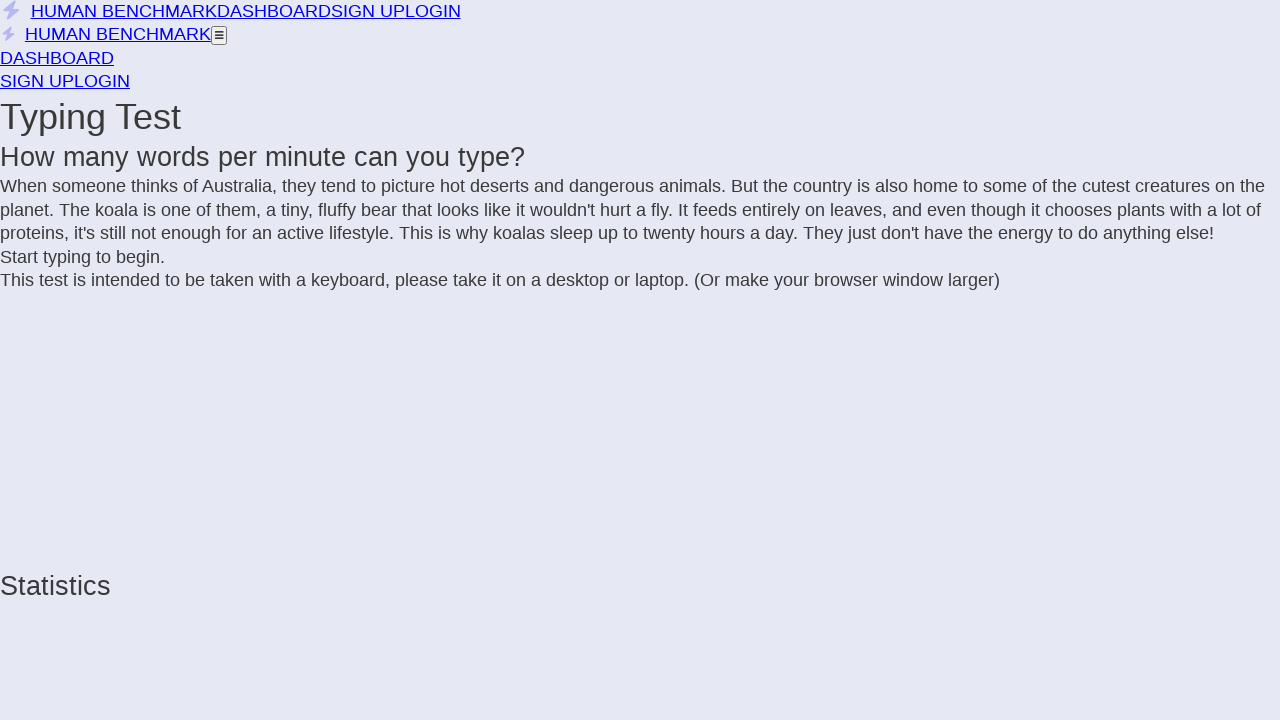

Added 't' to text
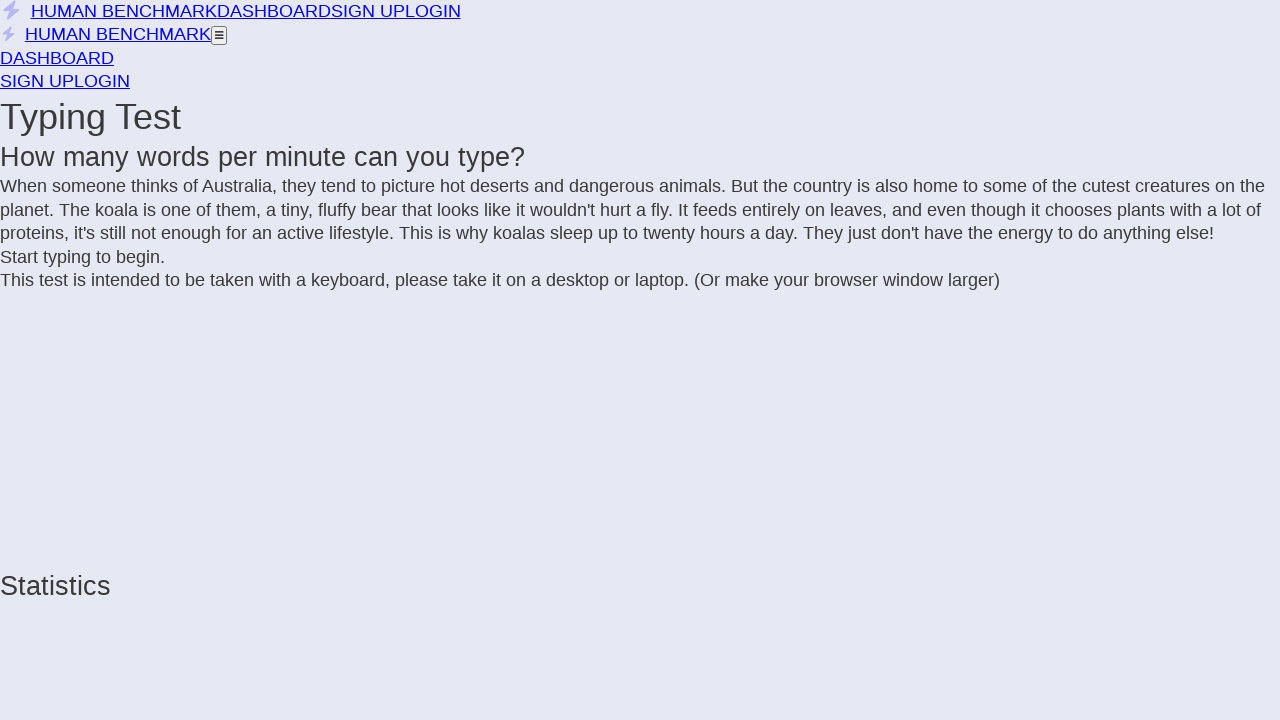

Extracted text from incomplete letter span
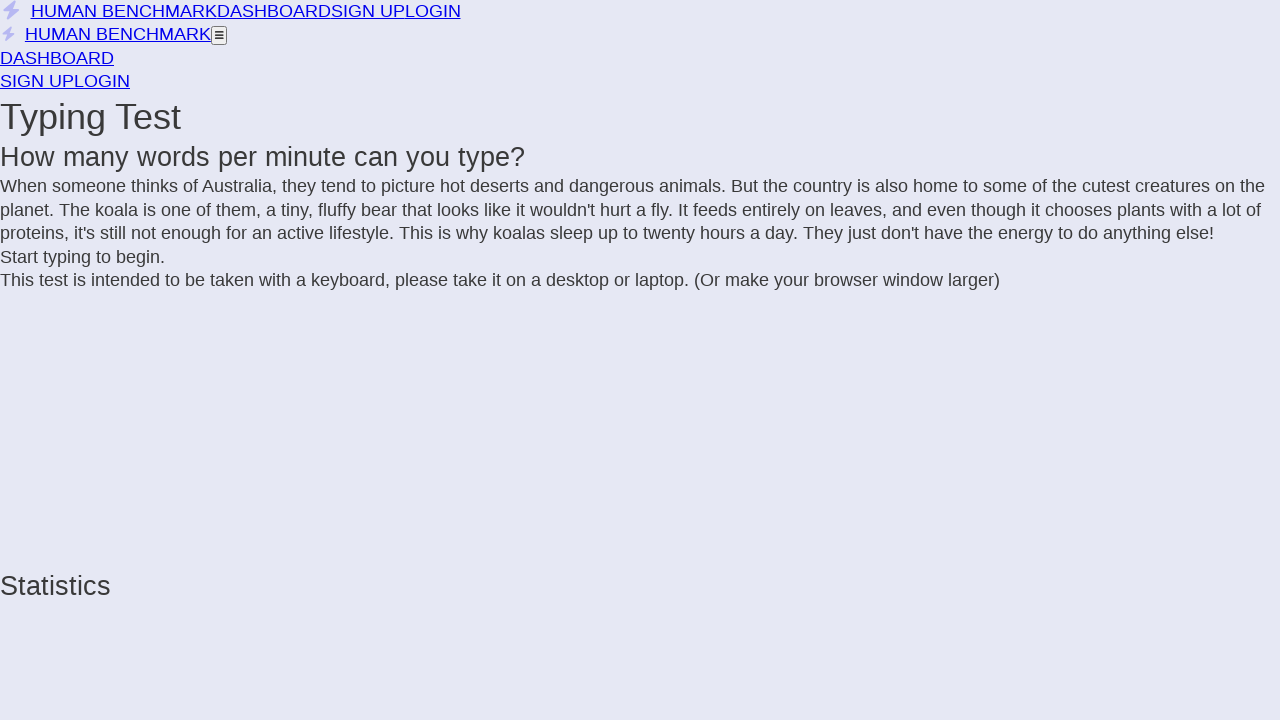

Added 'o' to text
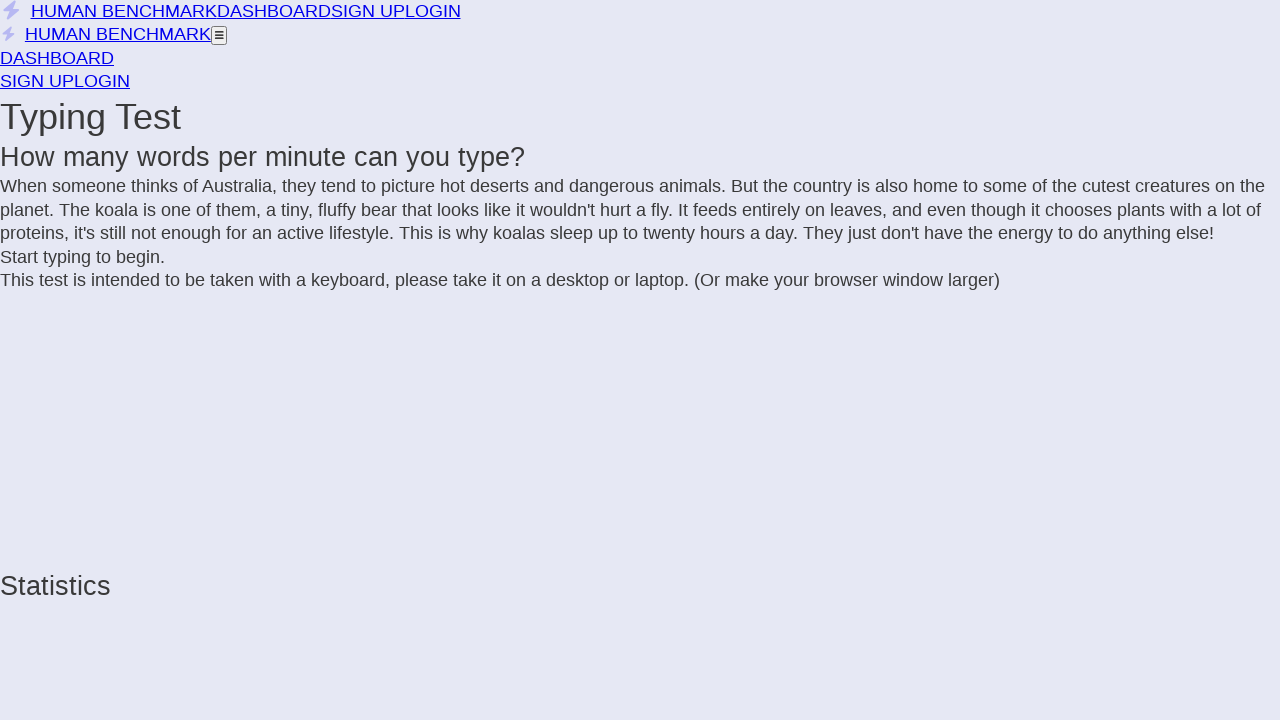

Extracted text from incomplete letter span
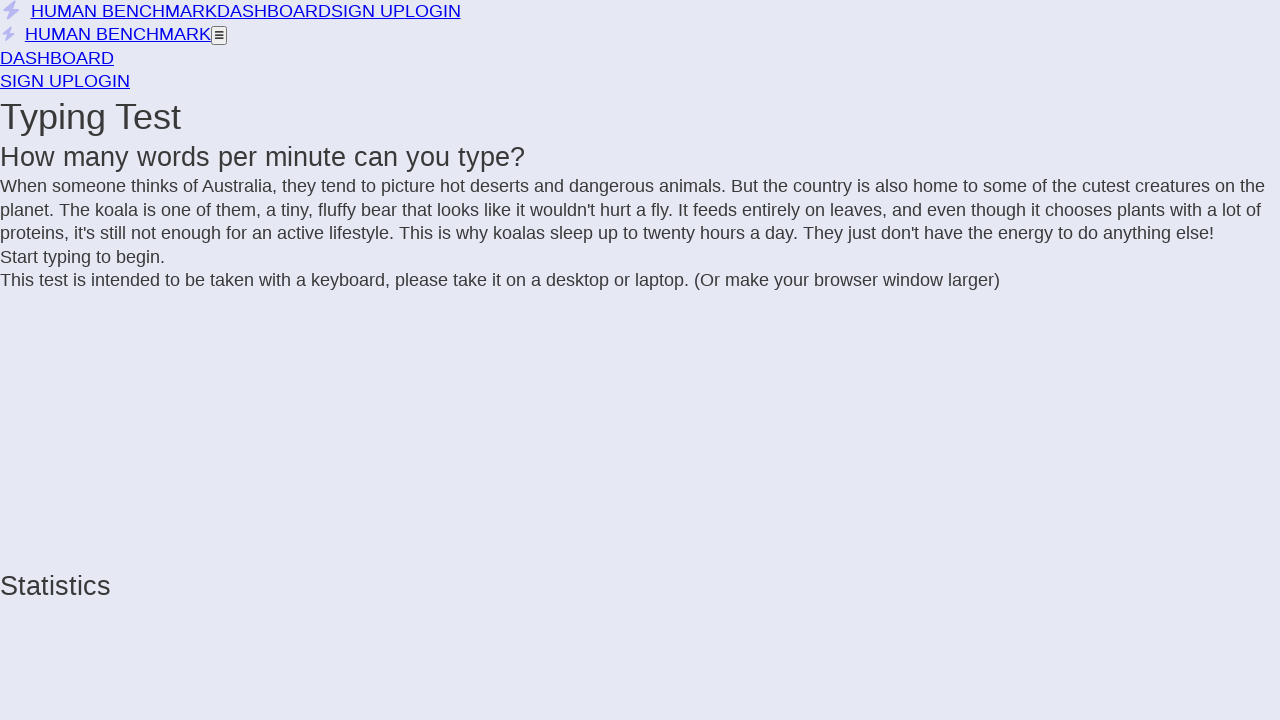

Added ' ' to text
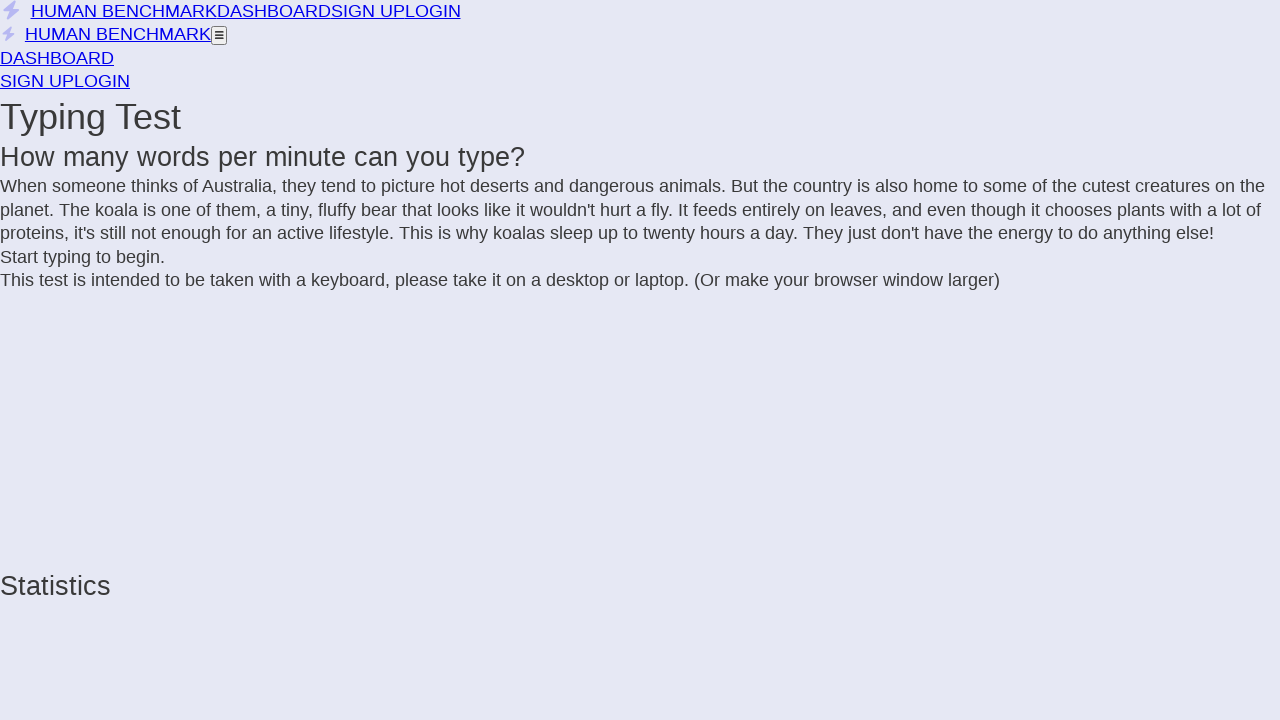

Extracted text from incomplete letter span
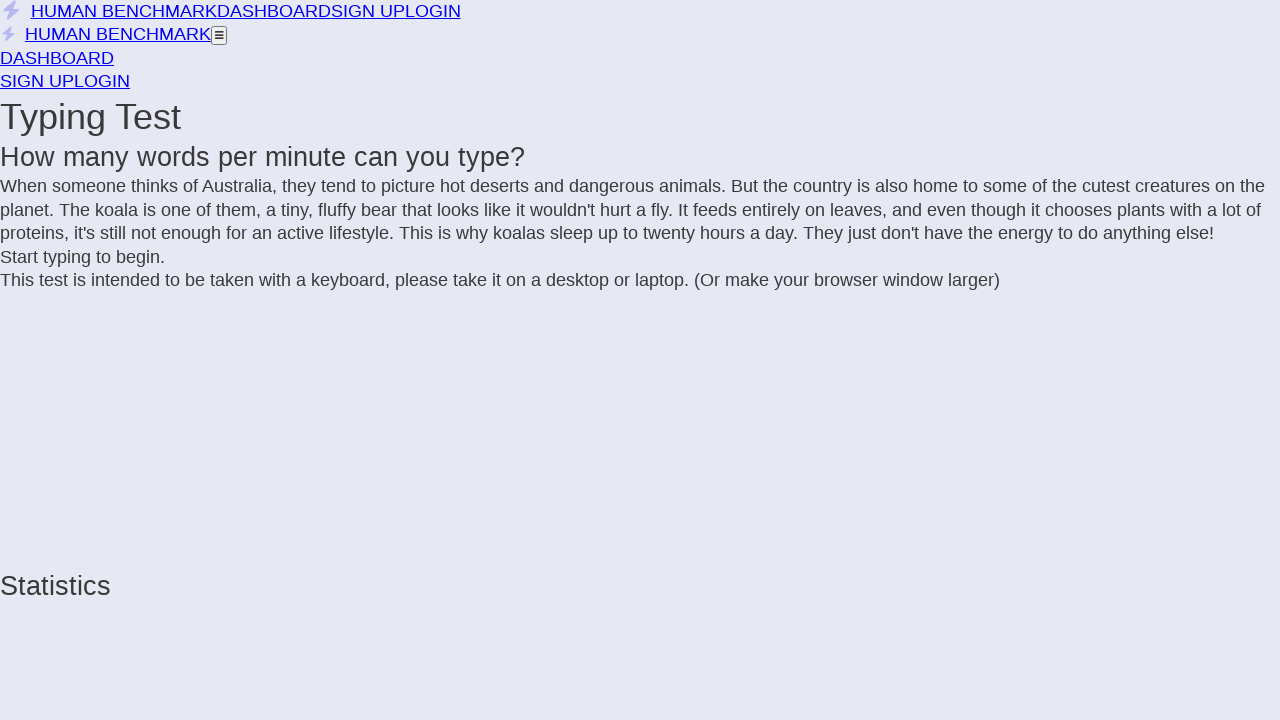

Added 's' to text
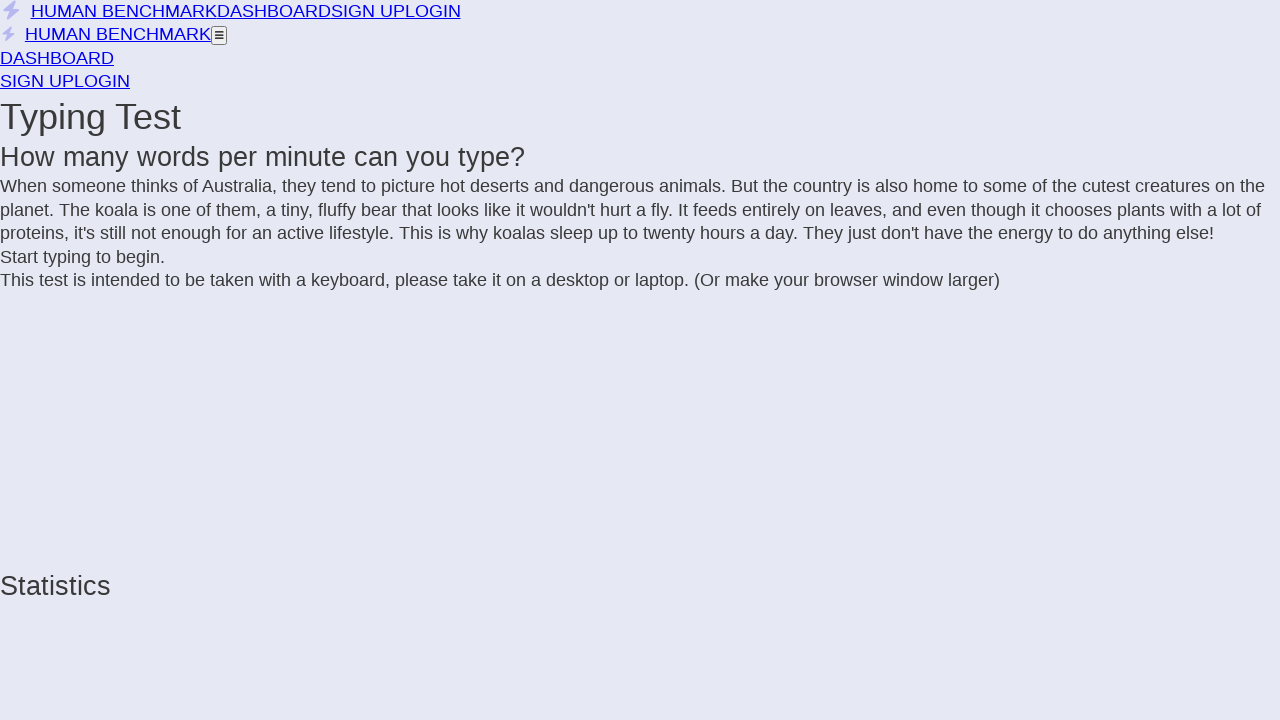

Extracted text from incomplete letter span
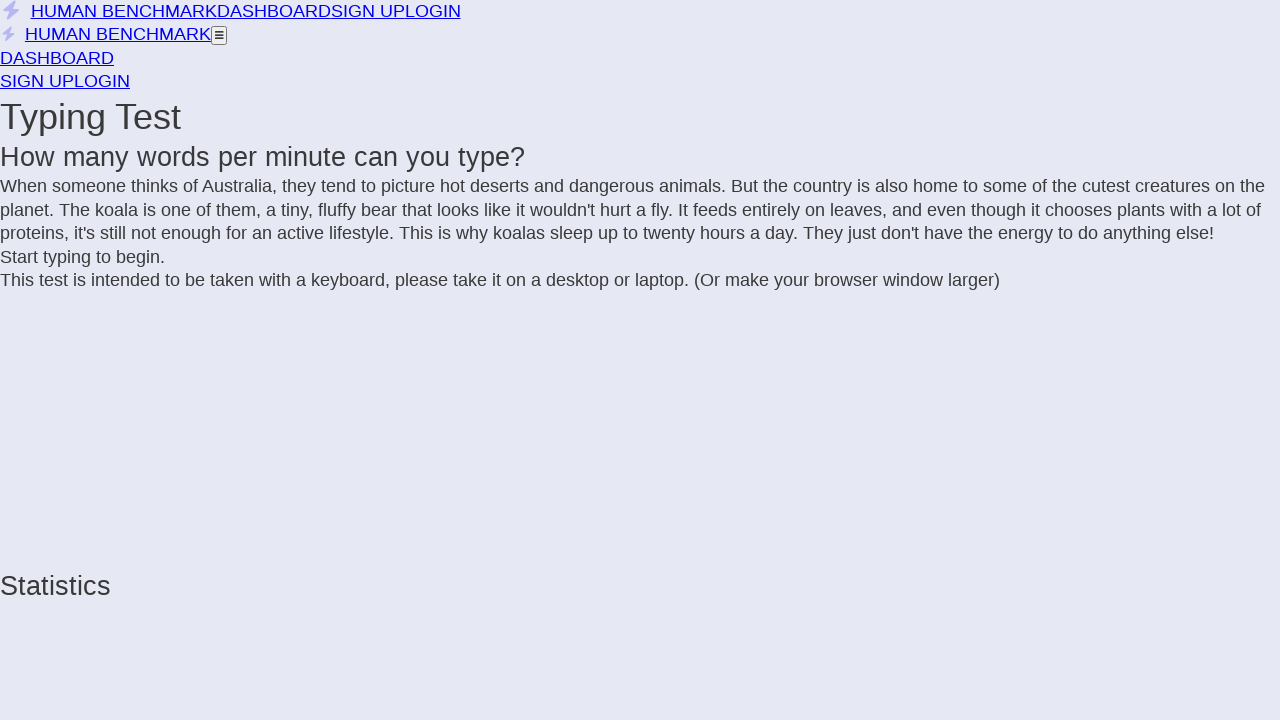

Added 'o' to text
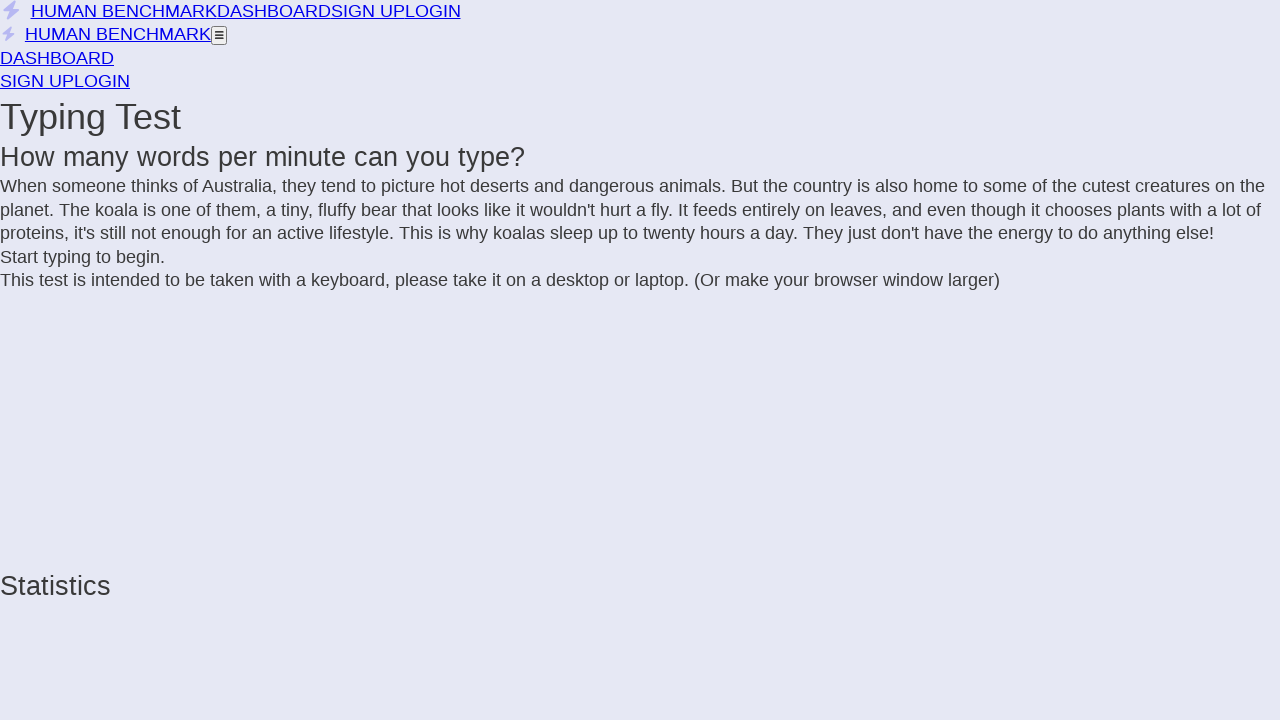

Extracted text from incomplete letter span
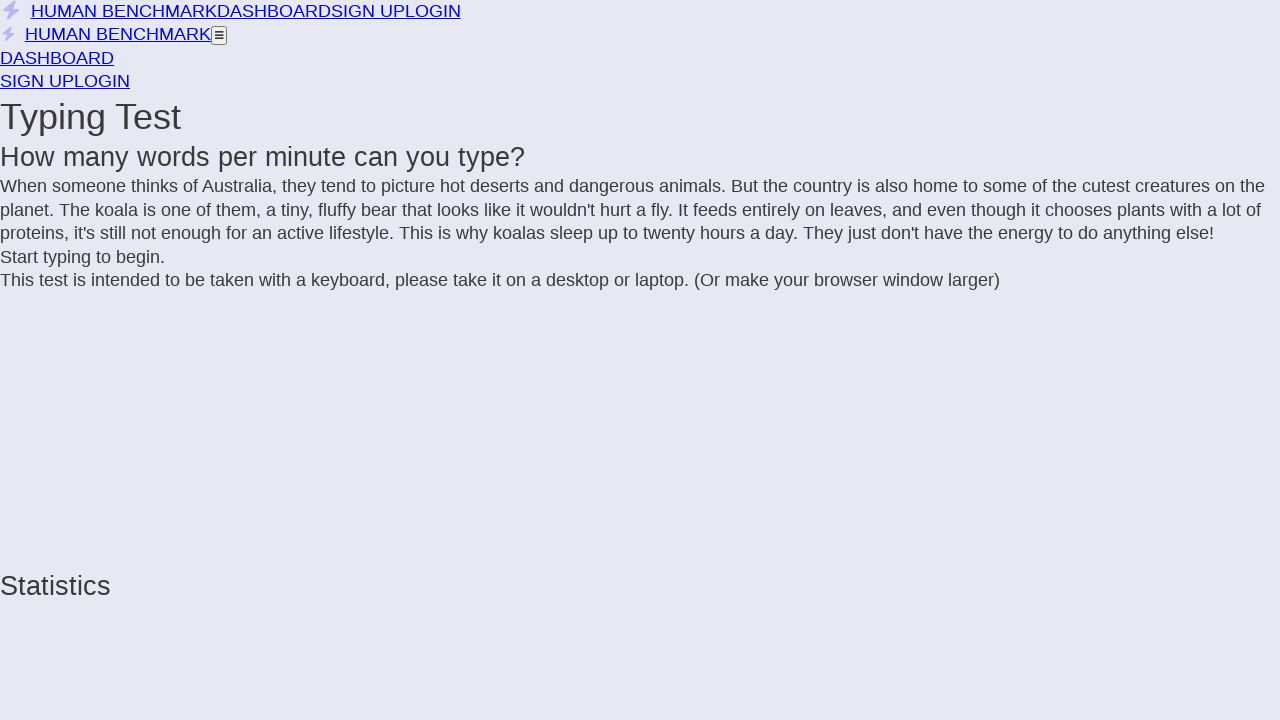

Added 'm' to text
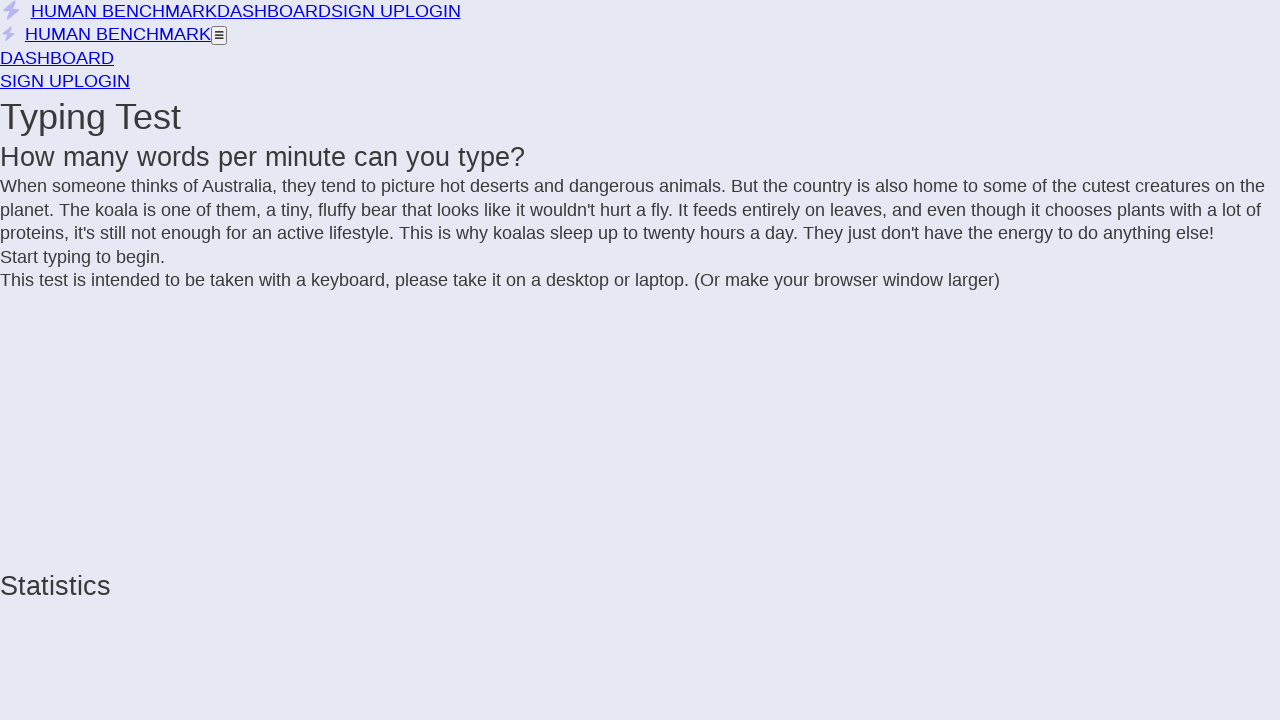

Extracted text from incomplete letter span
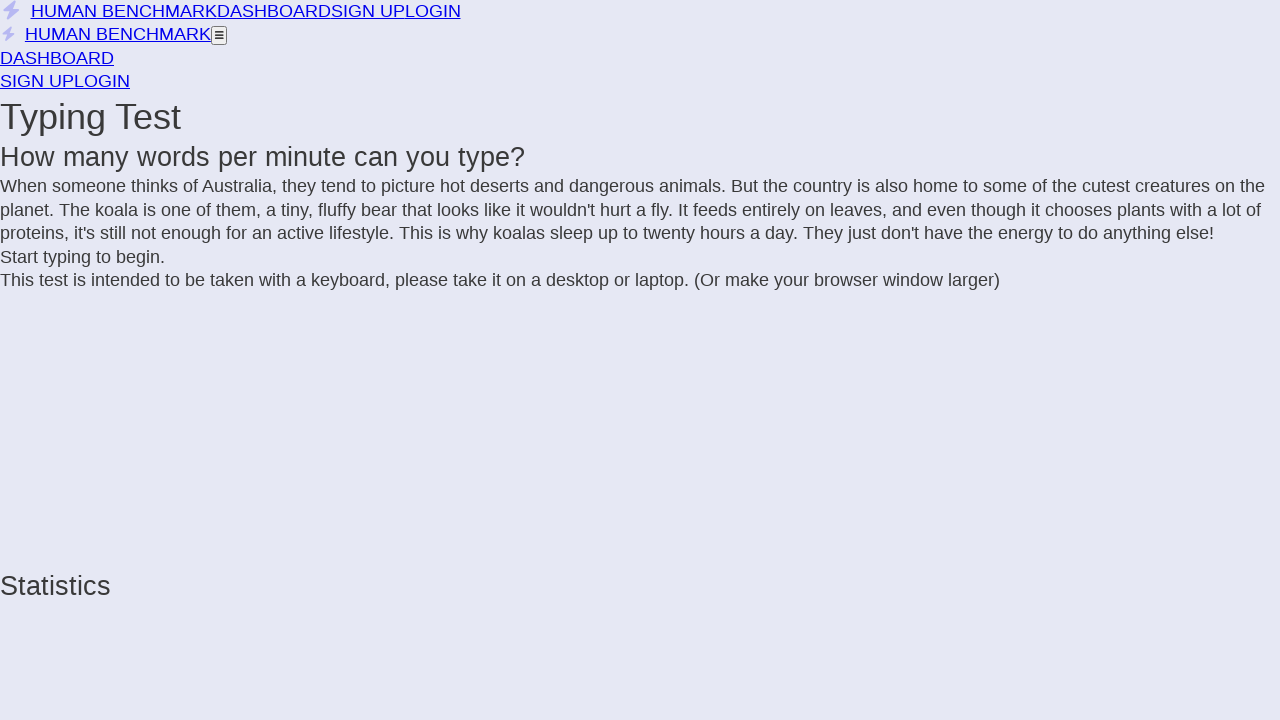

Added 'e' to text
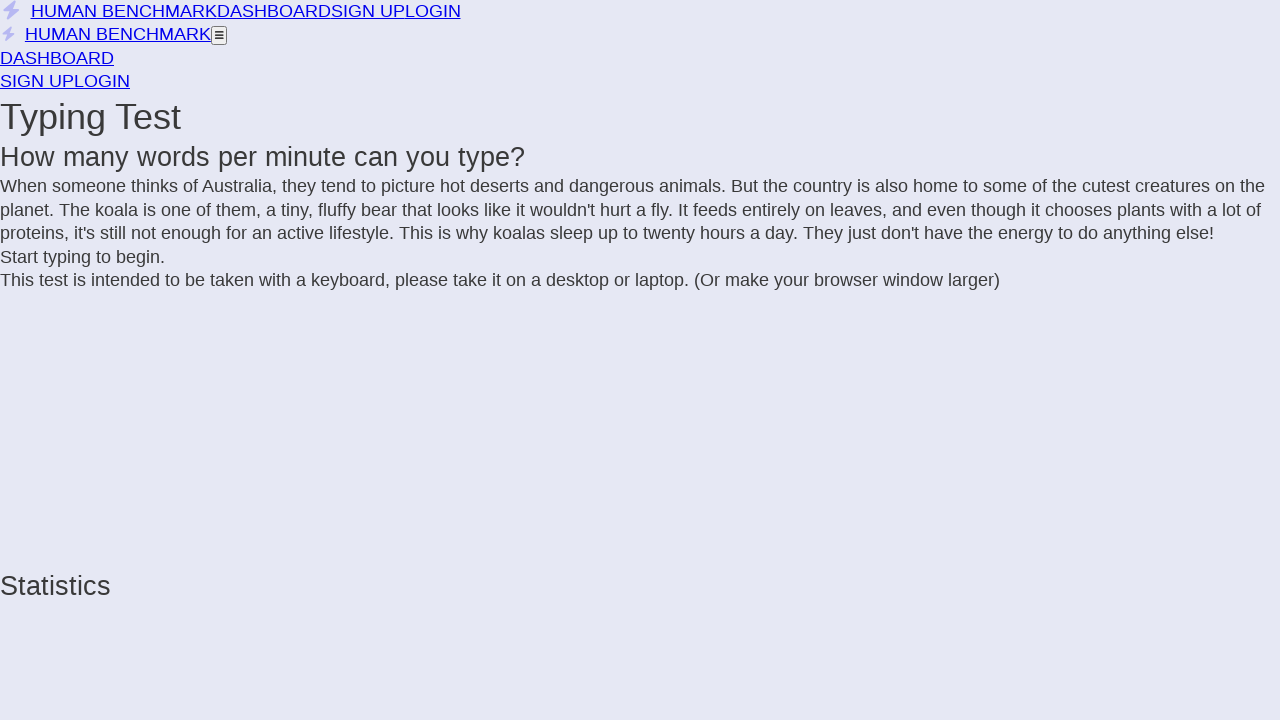

Extracted text from incomplete letter span
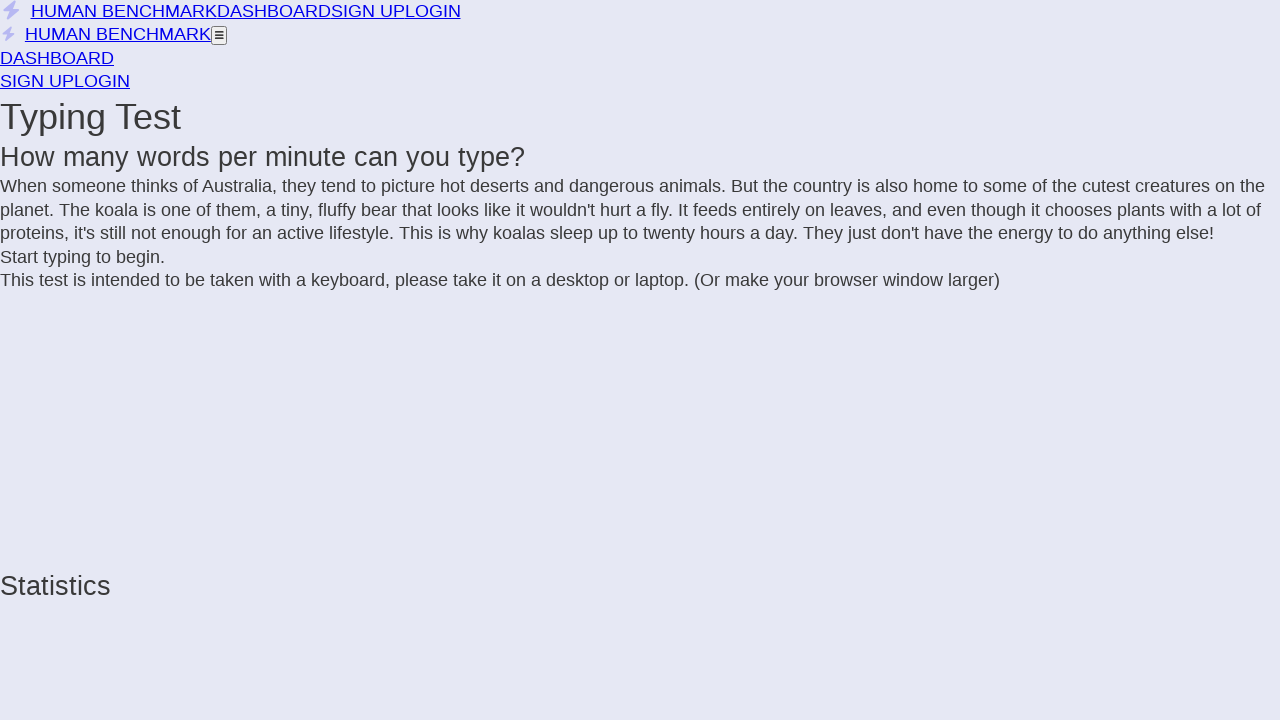

Added ' ' to text
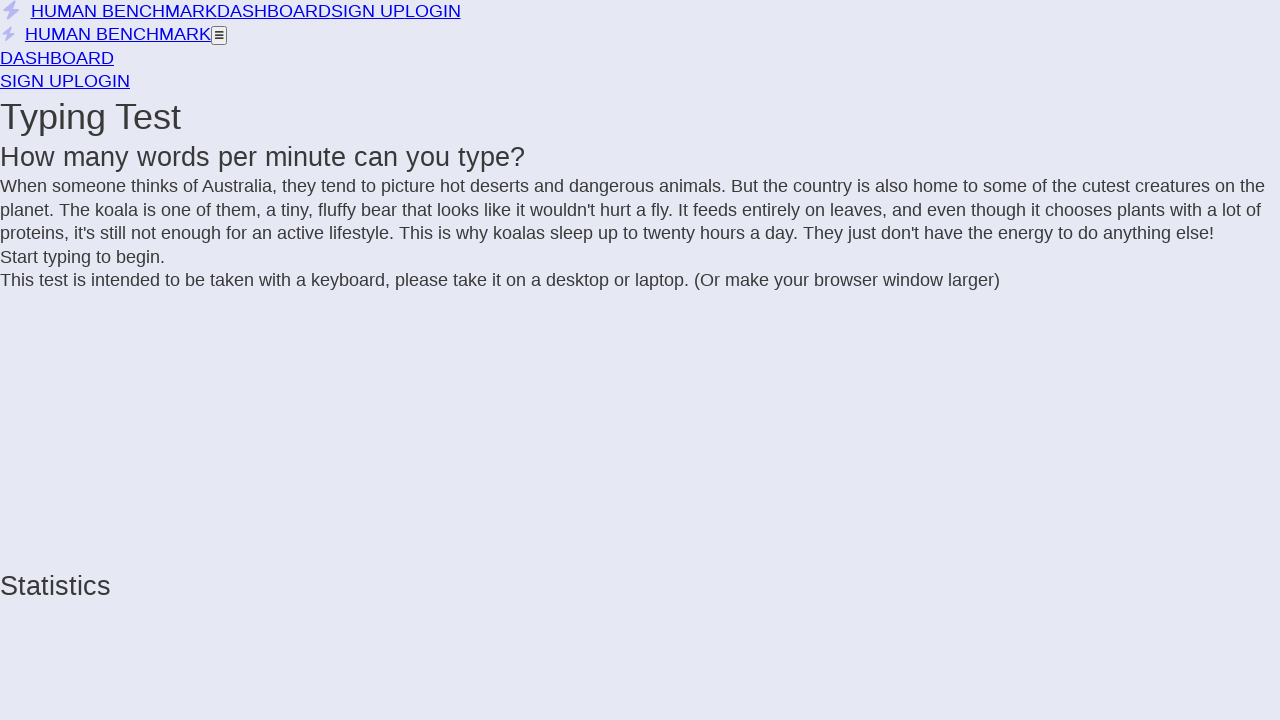

Extracted text from incomplete letter span
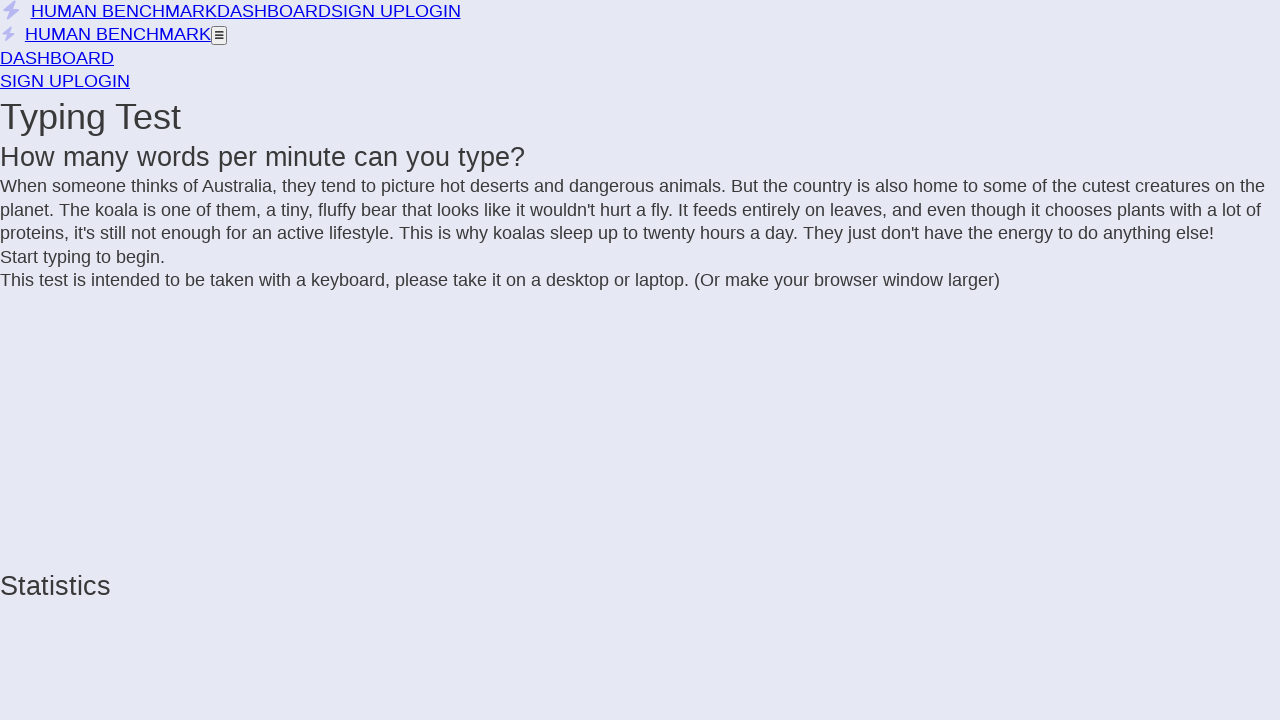

Added 'o' to text
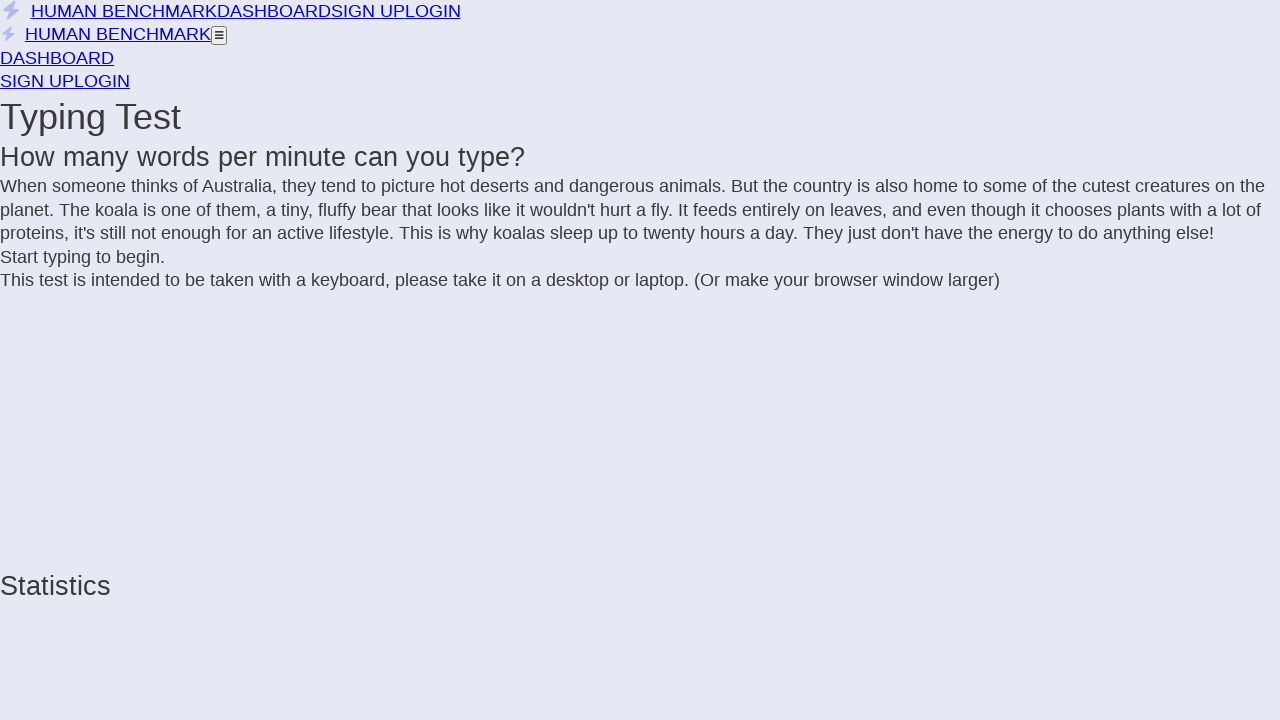

Extracted text from incomplete letter span
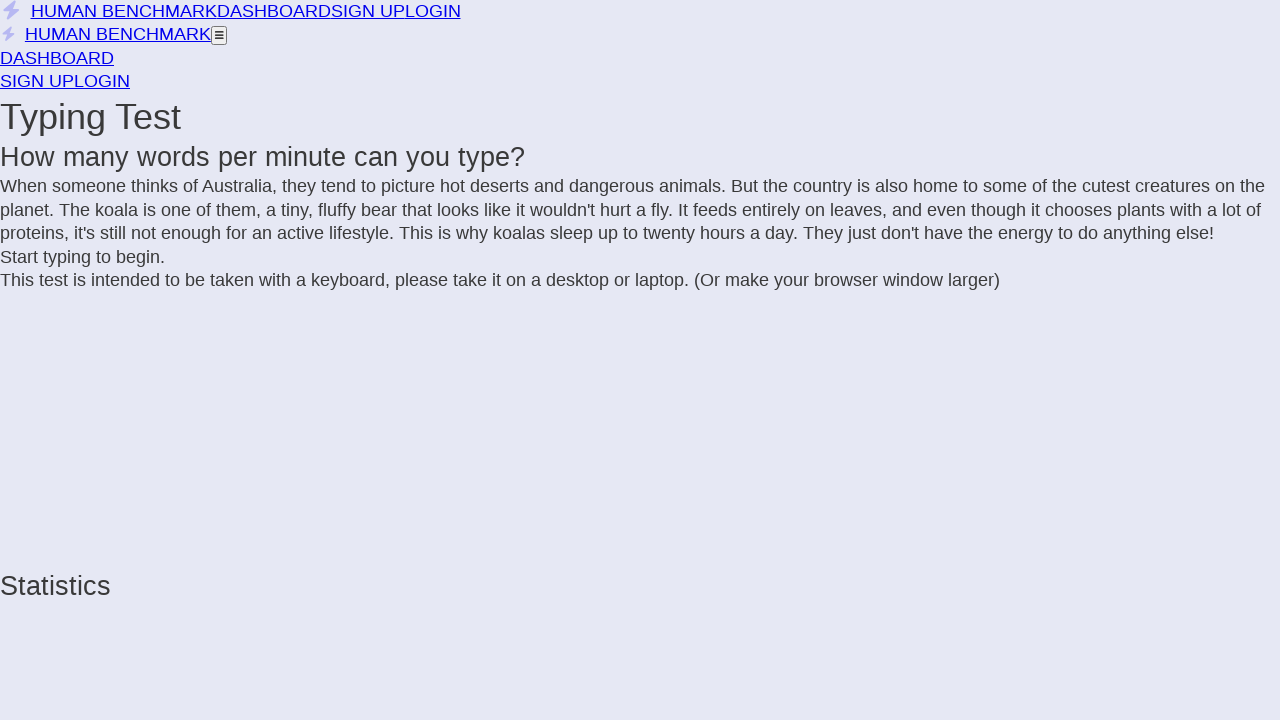

Added 'f' to text
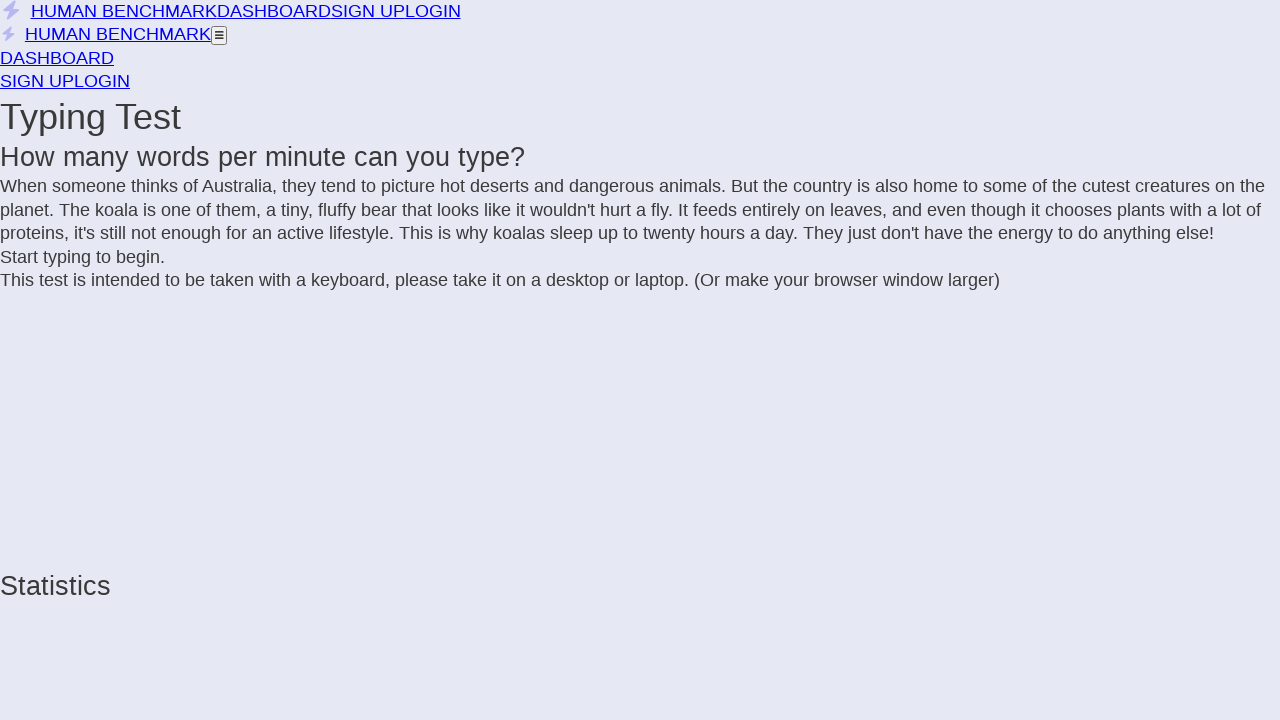

Extracted text from incomplete letter span
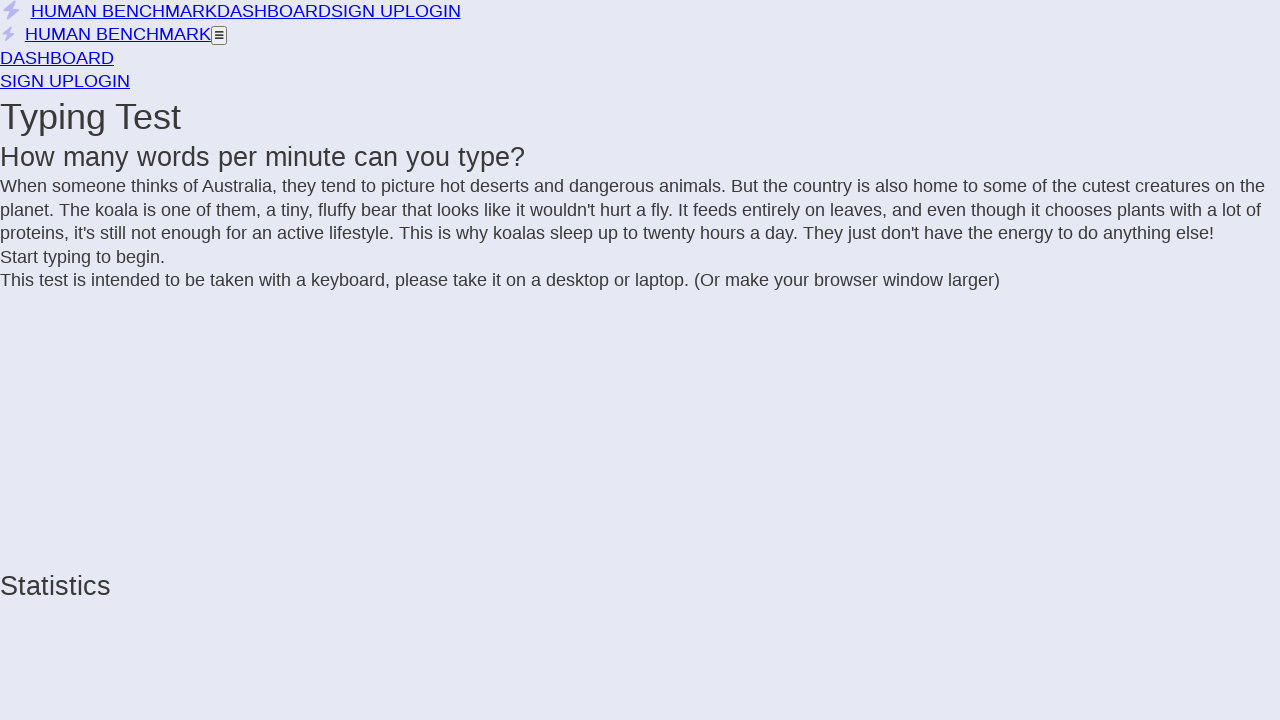

Added ' ' to text
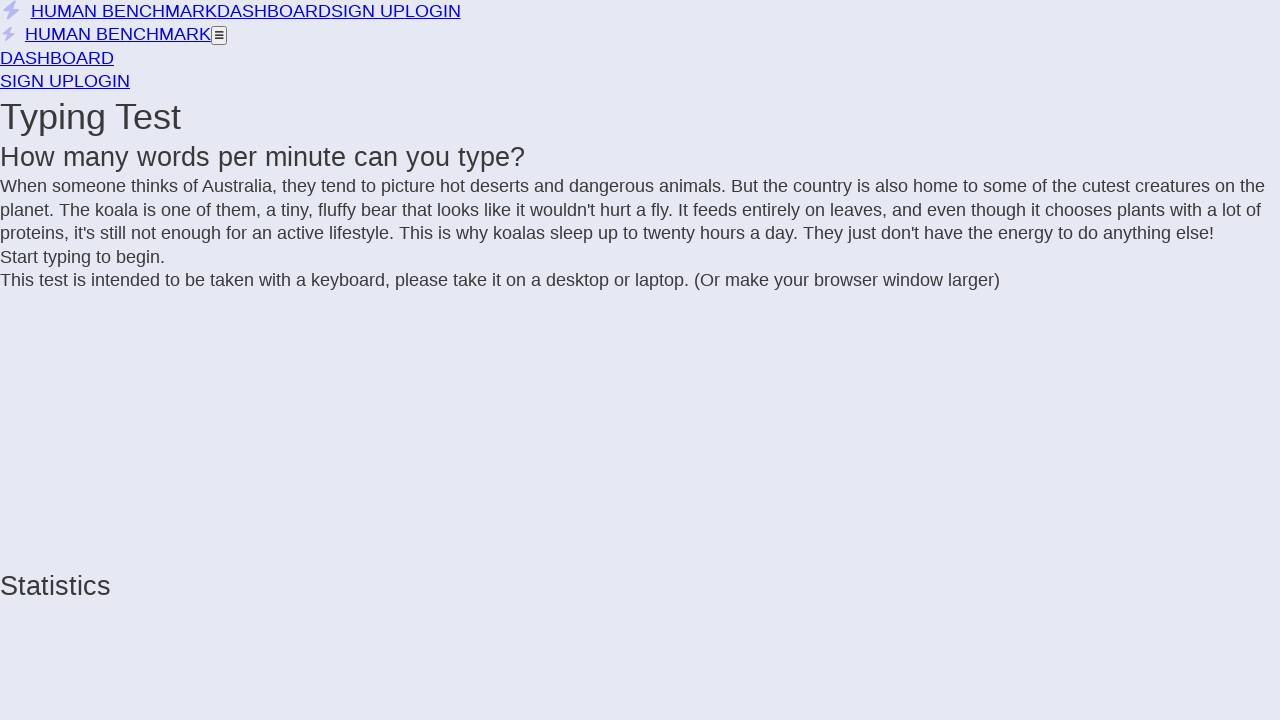

Extracted text from incomplete letter span
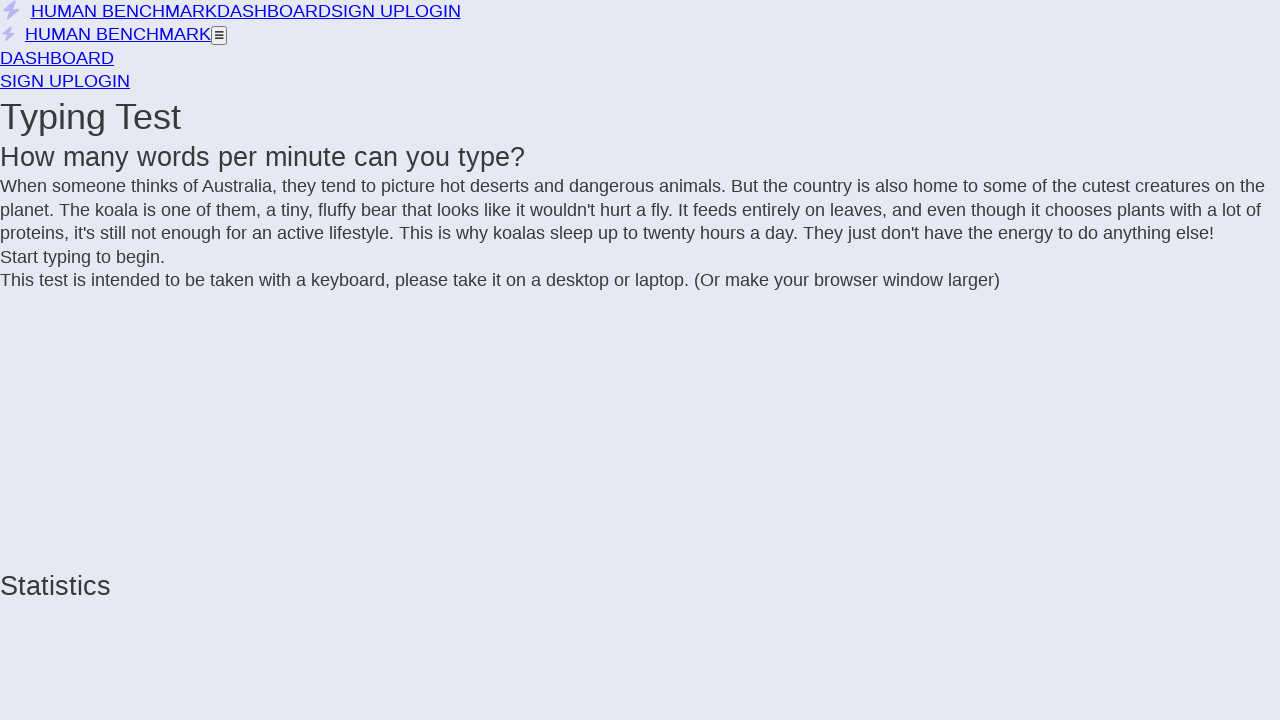

Added 't' to text
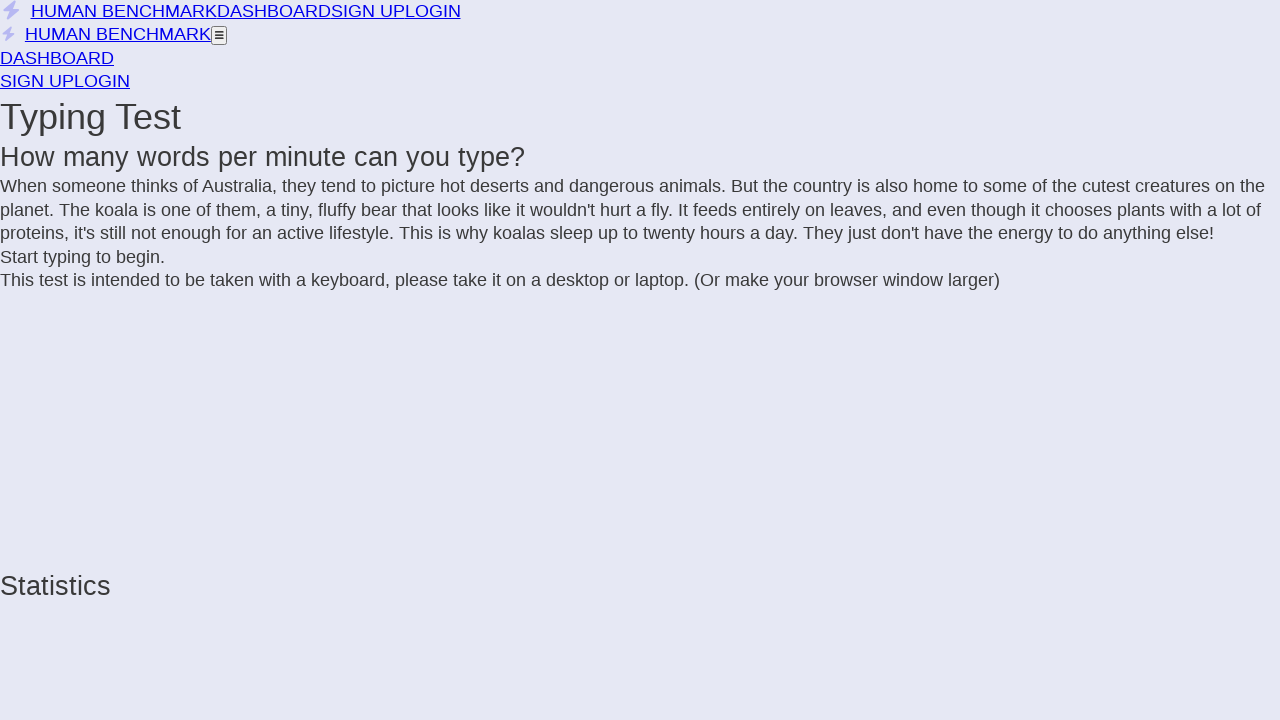

Extracted text from incomplete letter span
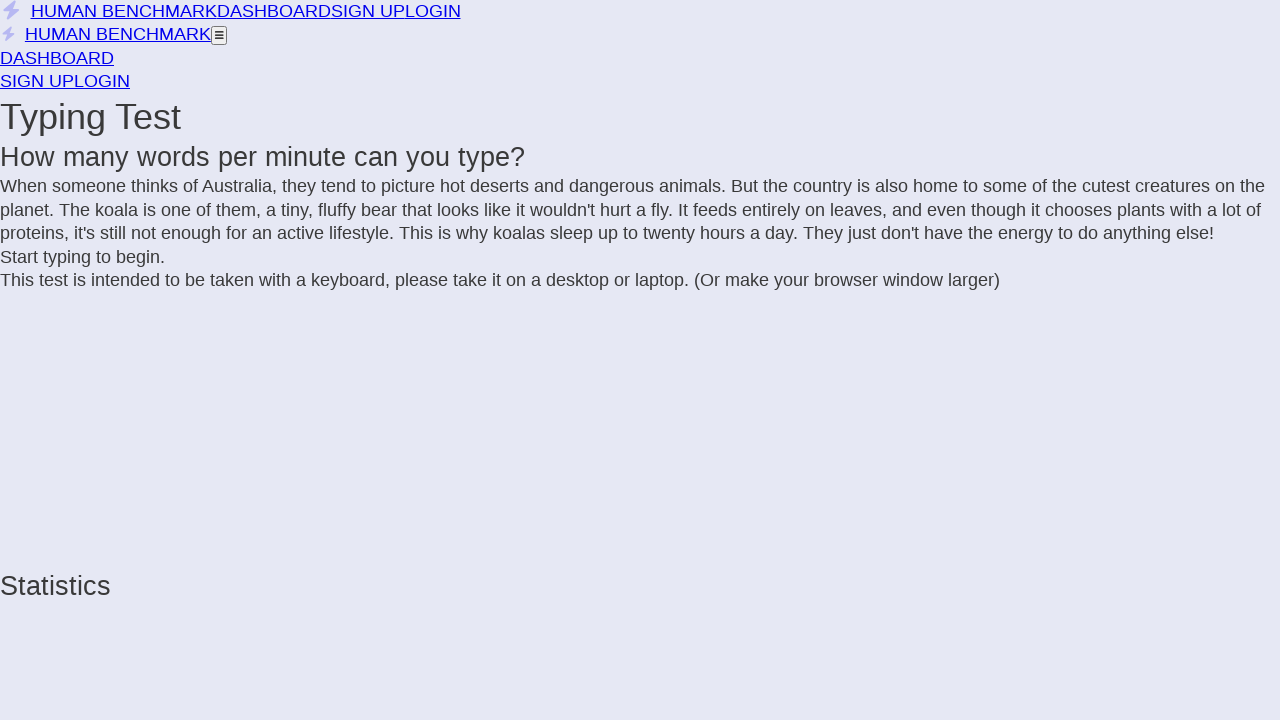

Added 'h' to text
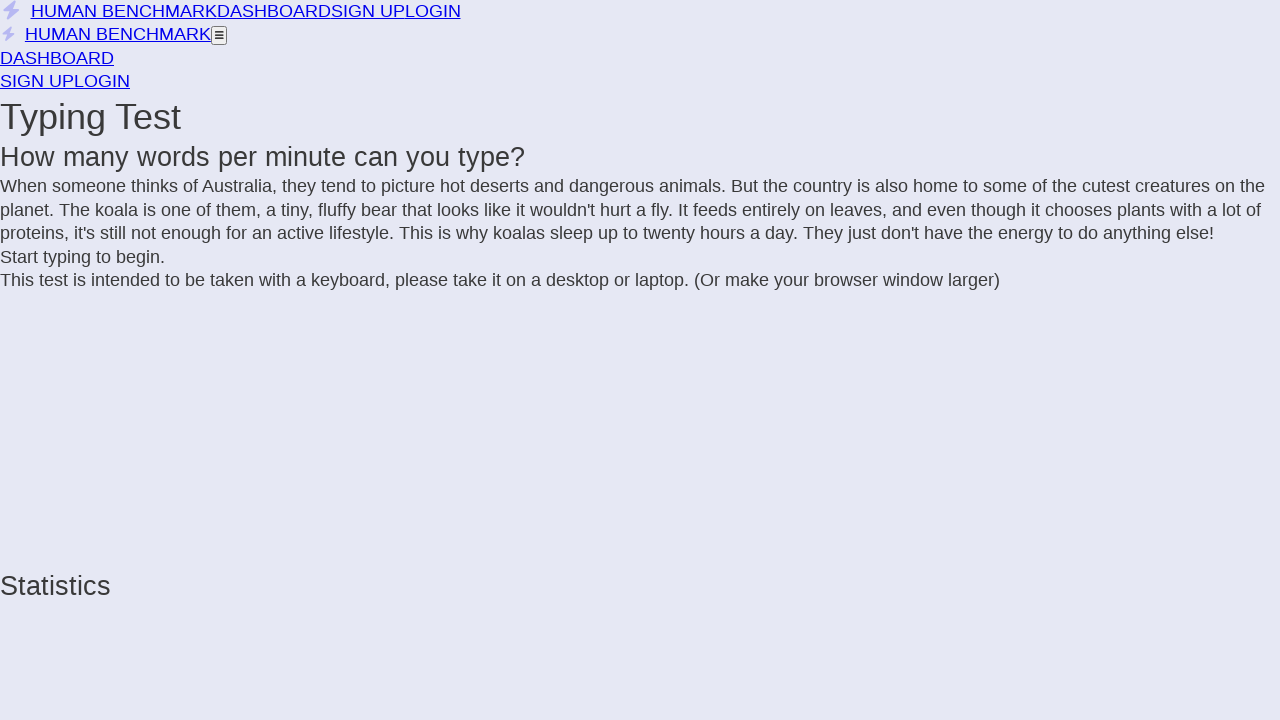

Extracted text from incomplete letter span
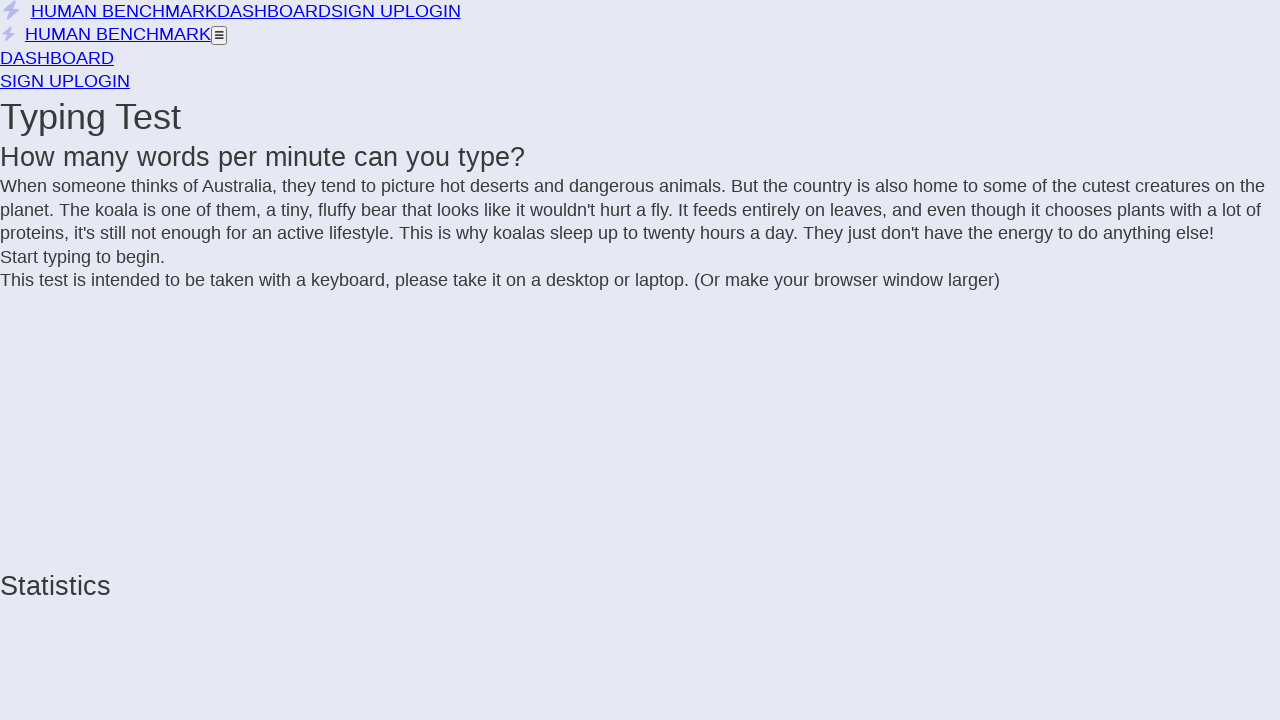

Added 'e' to text
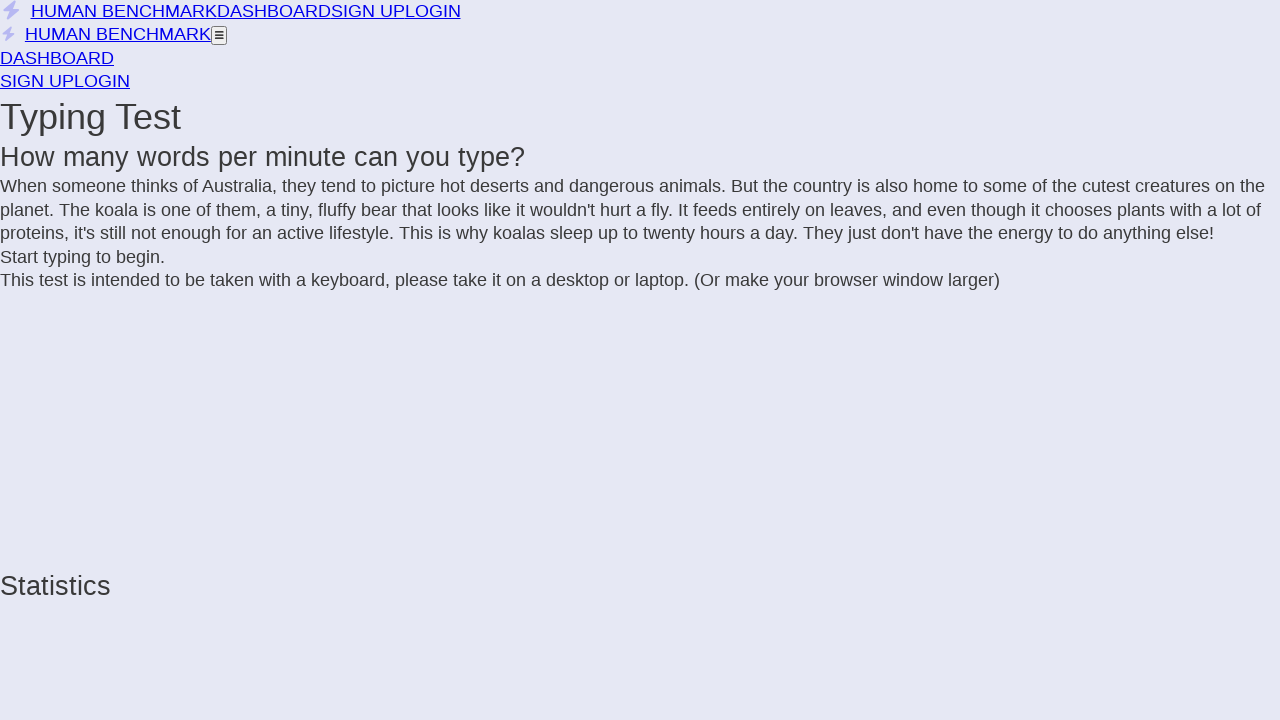

Extracted text from incomplete letter span
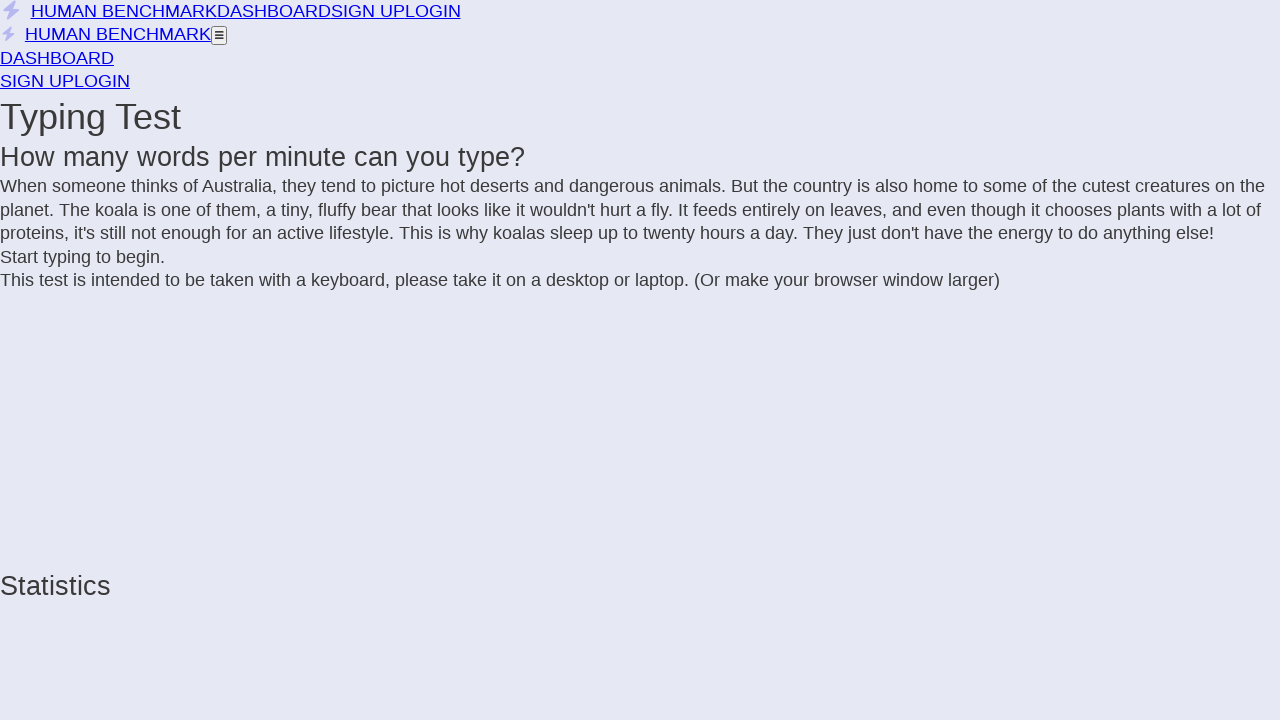

Added ' ' to text
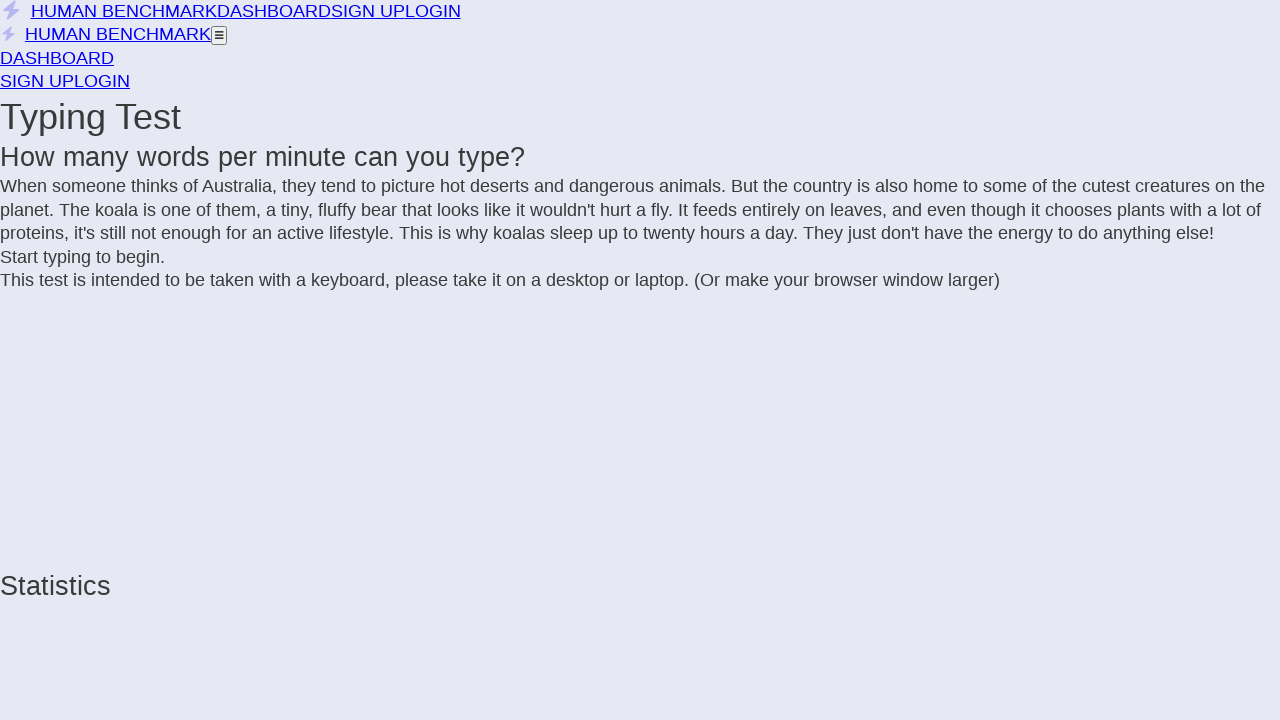

Extracted text from incomplete letter span
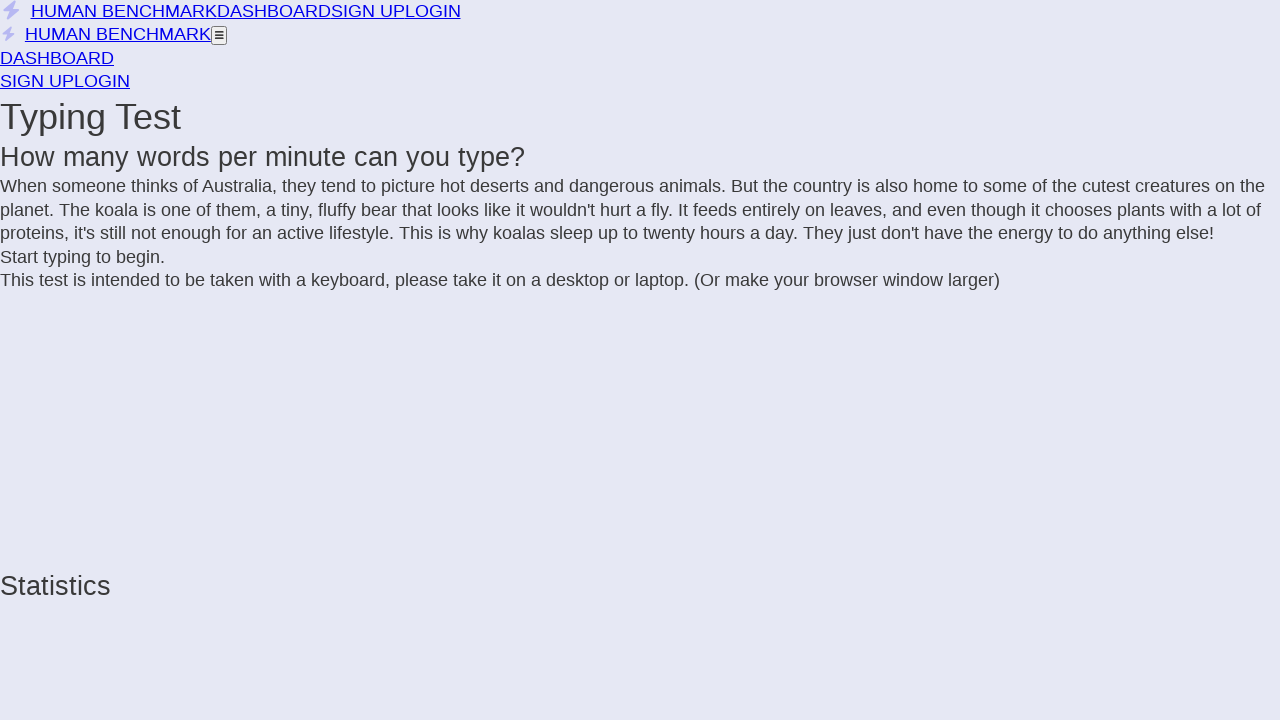

Added 'c' to text
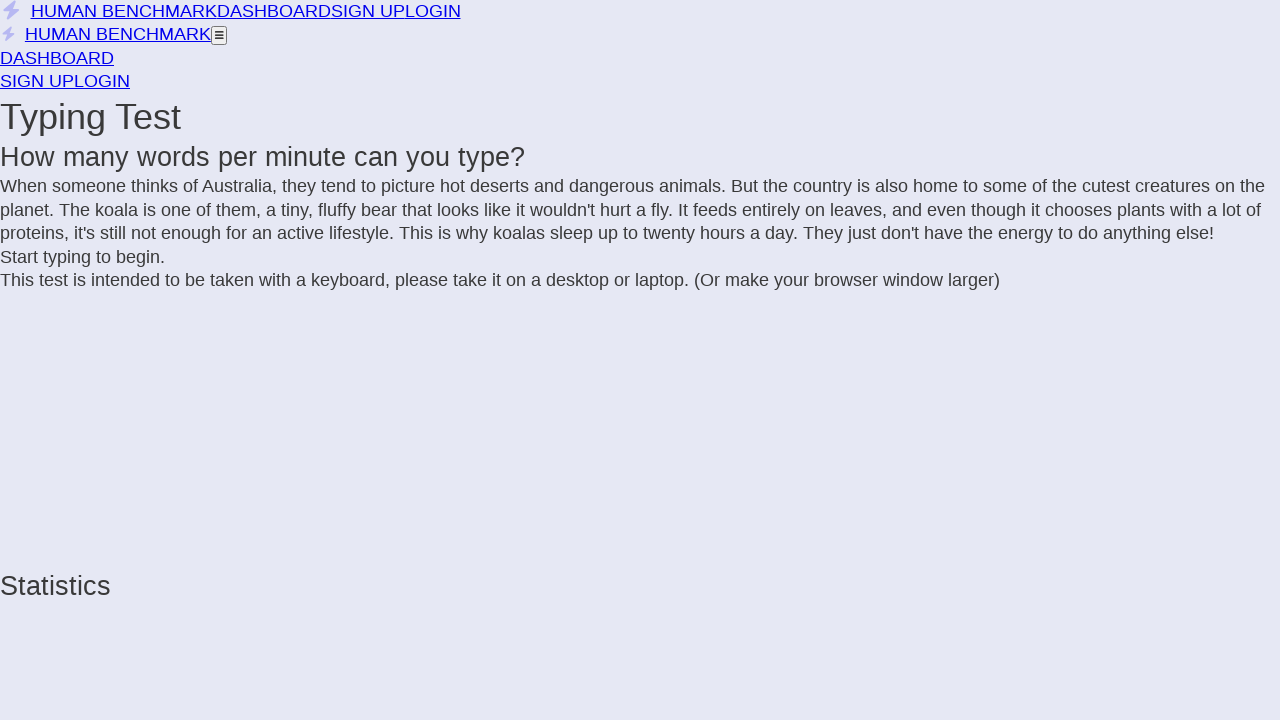

Extracted text from incomplete letter span
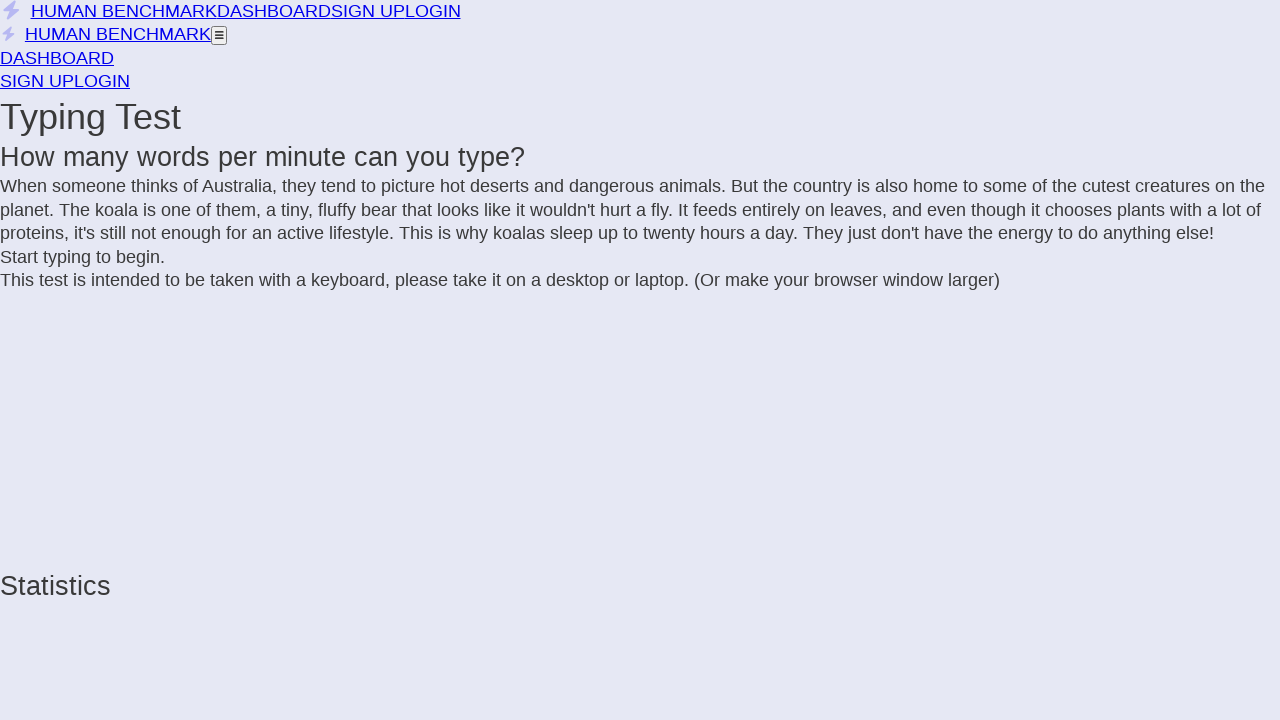

Added 'u' to text
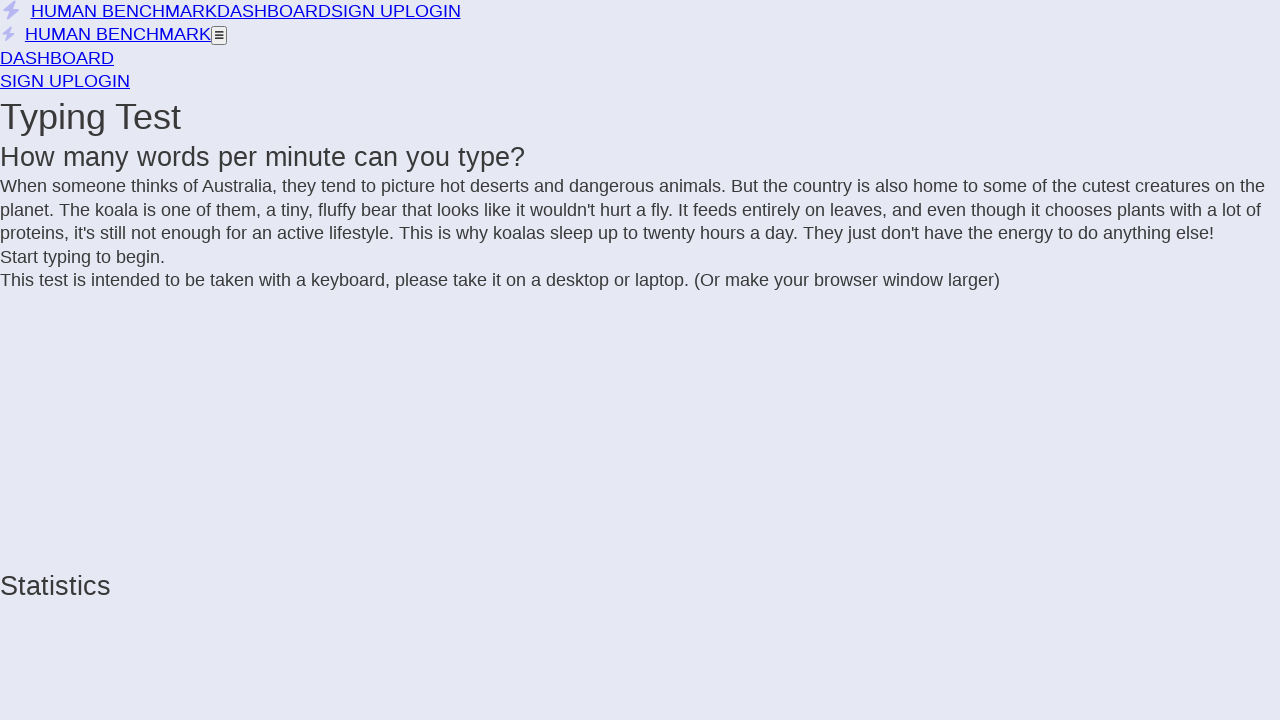

Extracted text from incomplete letter span
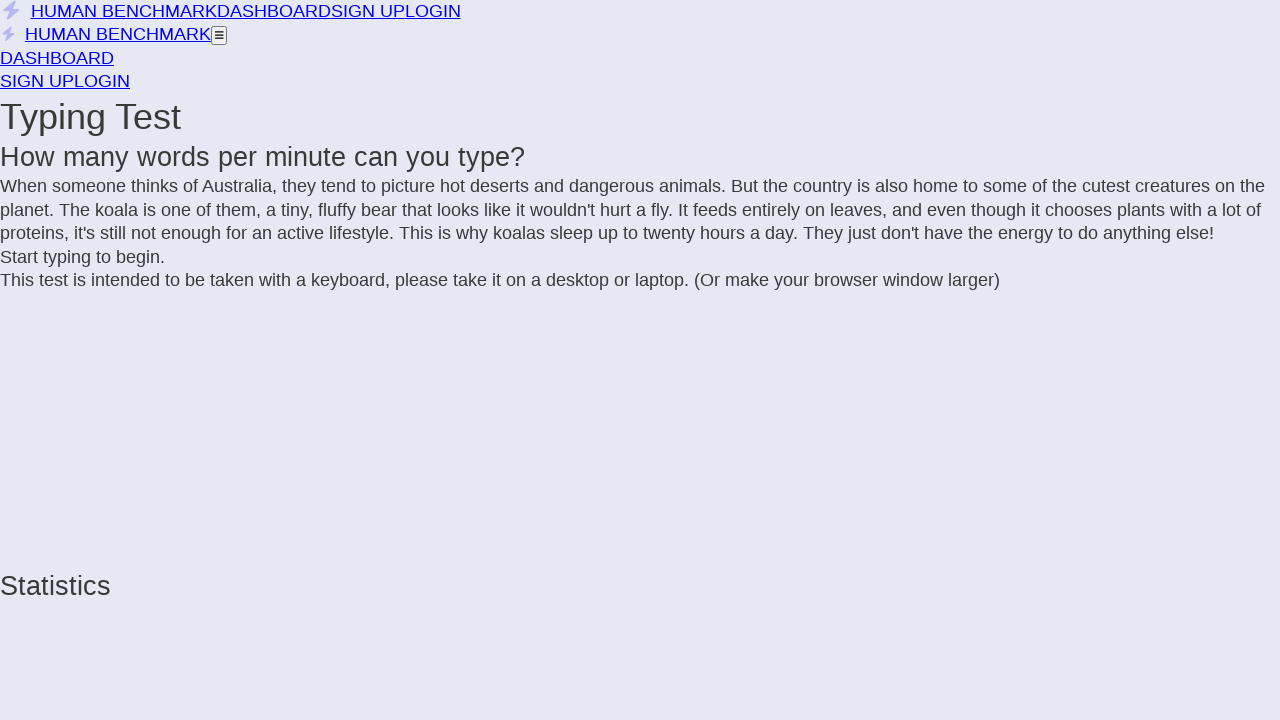

Added 't' to text
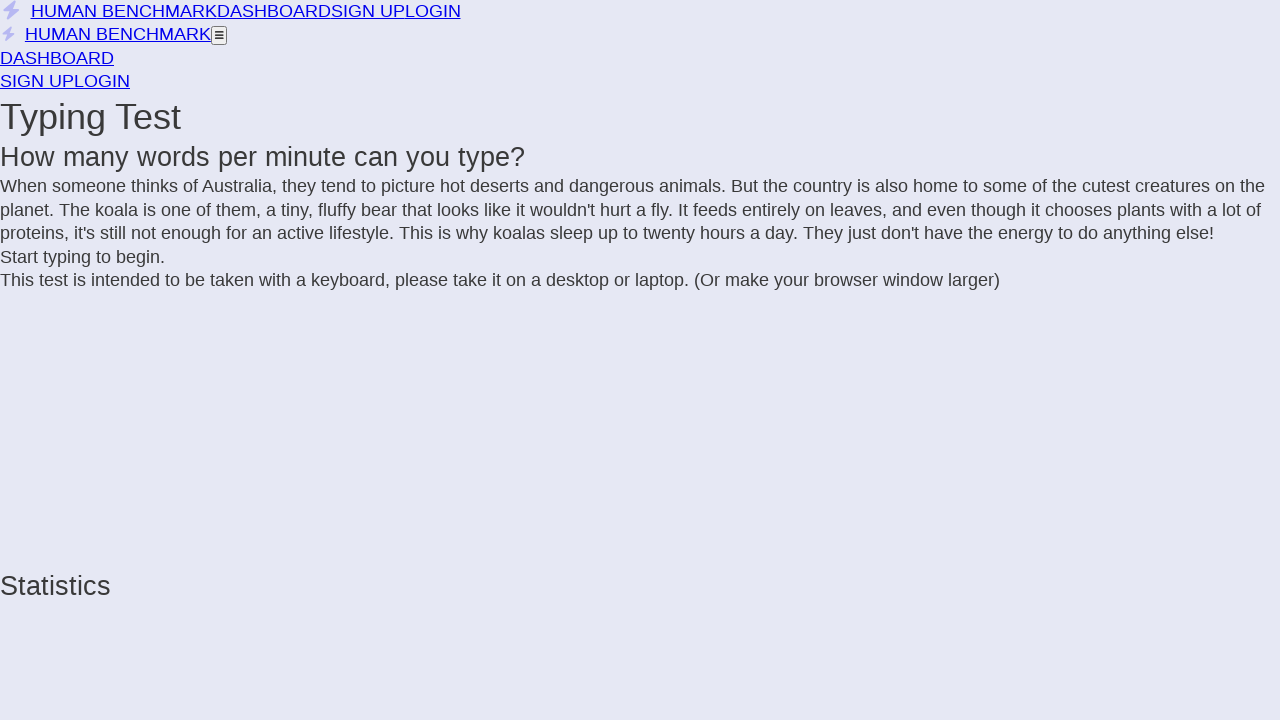

Extracted text from incomplete letter span
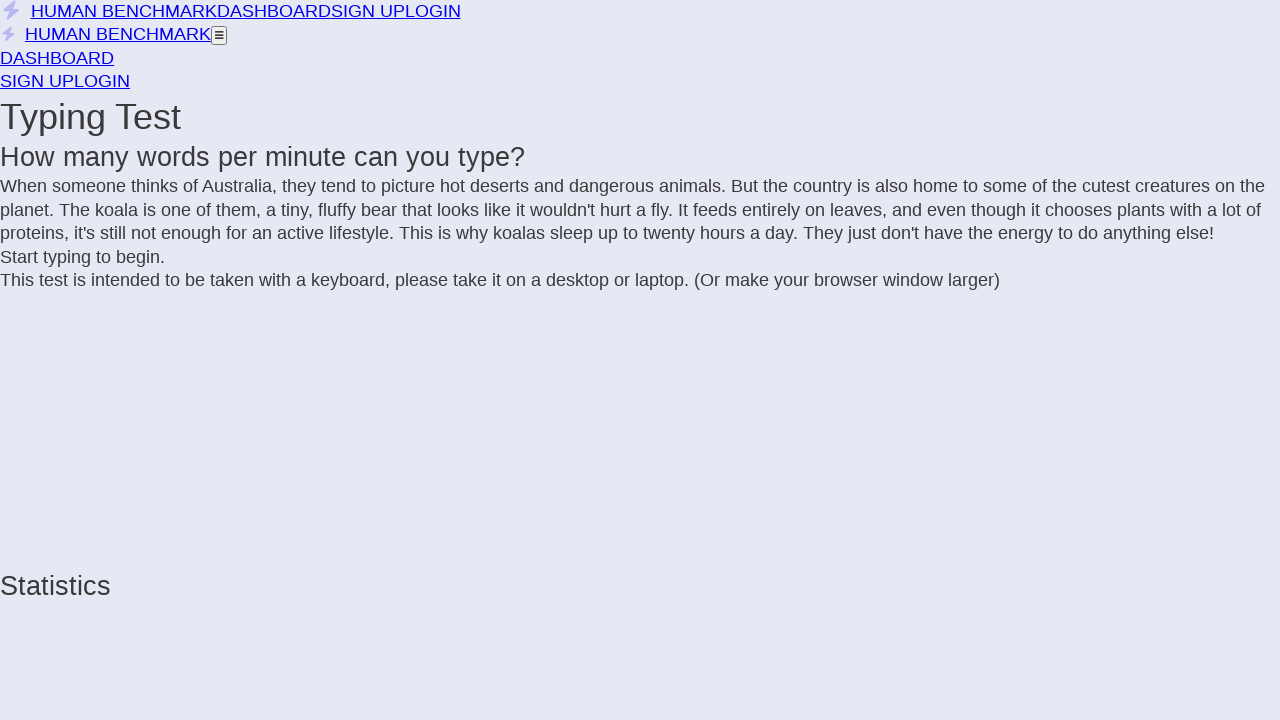

Added 'e' to text
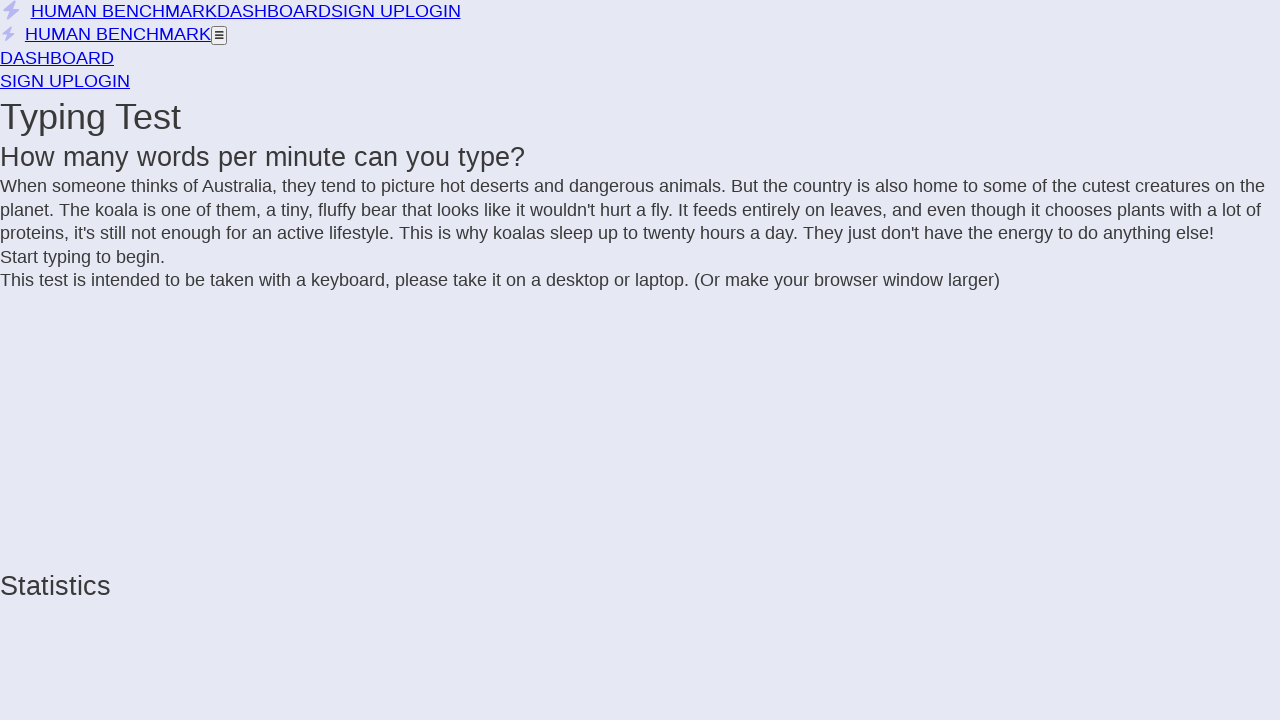

Extracted text from incomplete letter span
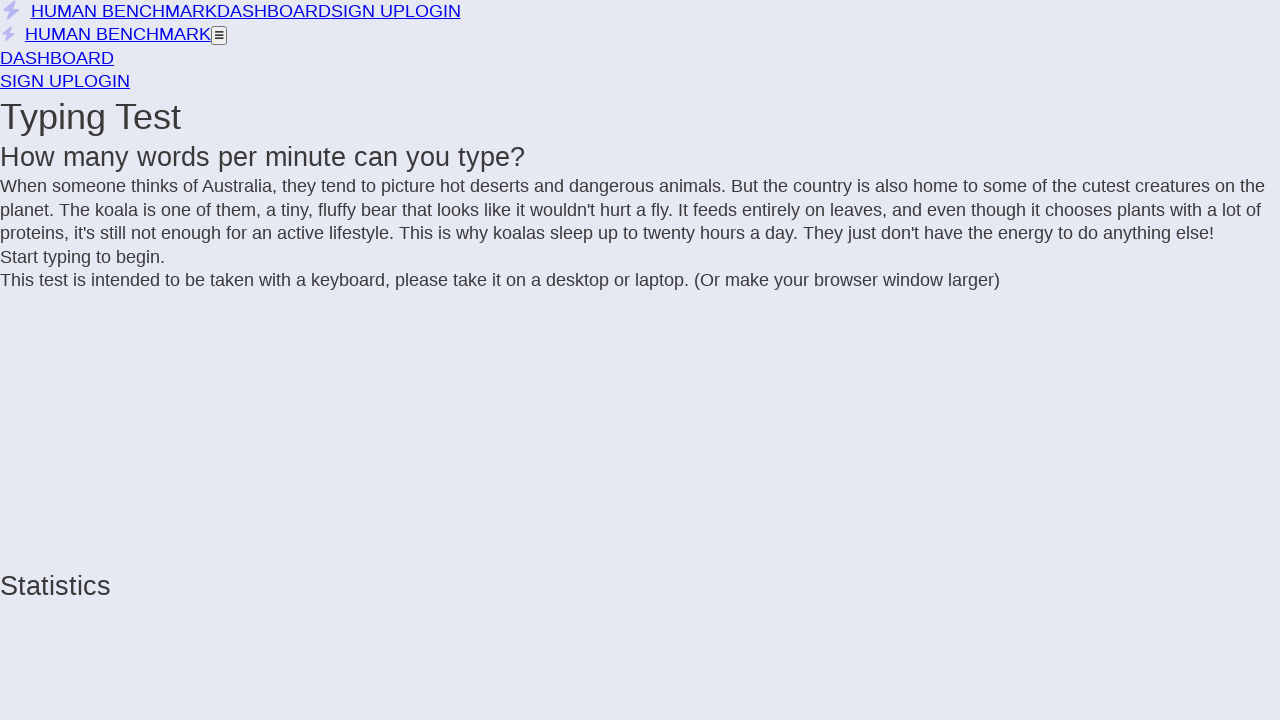

Added 's' to text
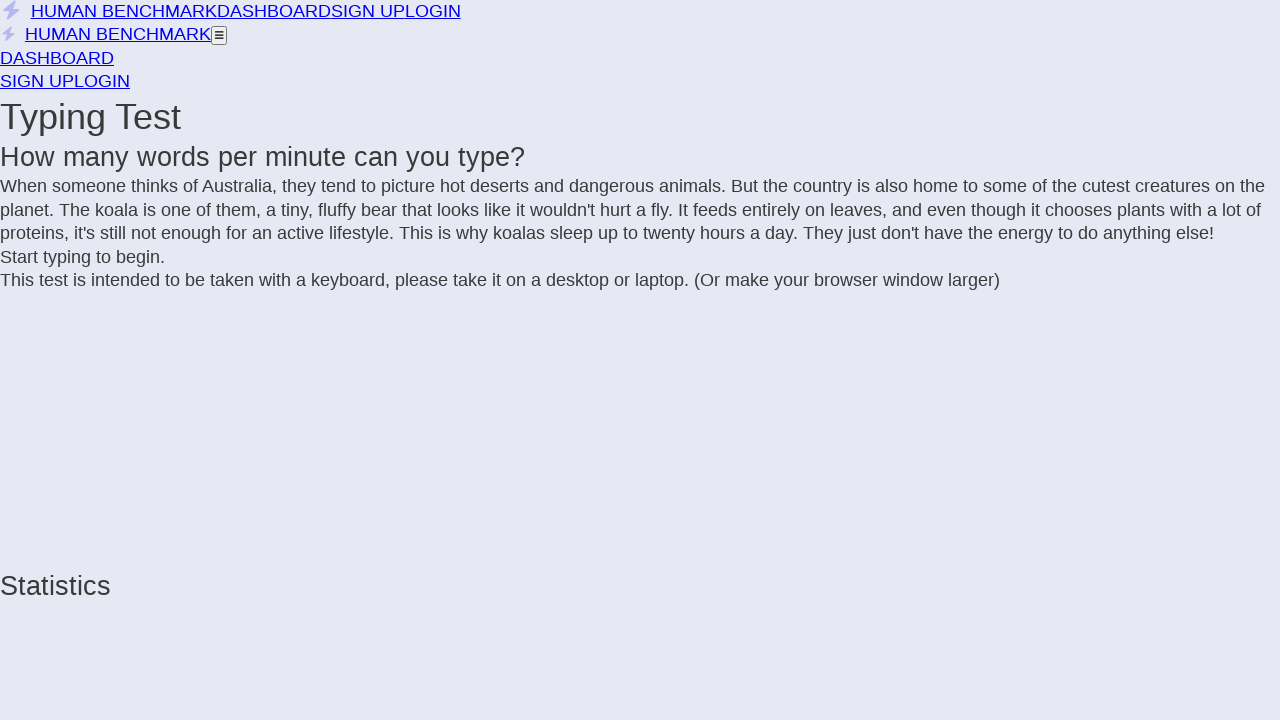

Extracted text from incomplete letter span
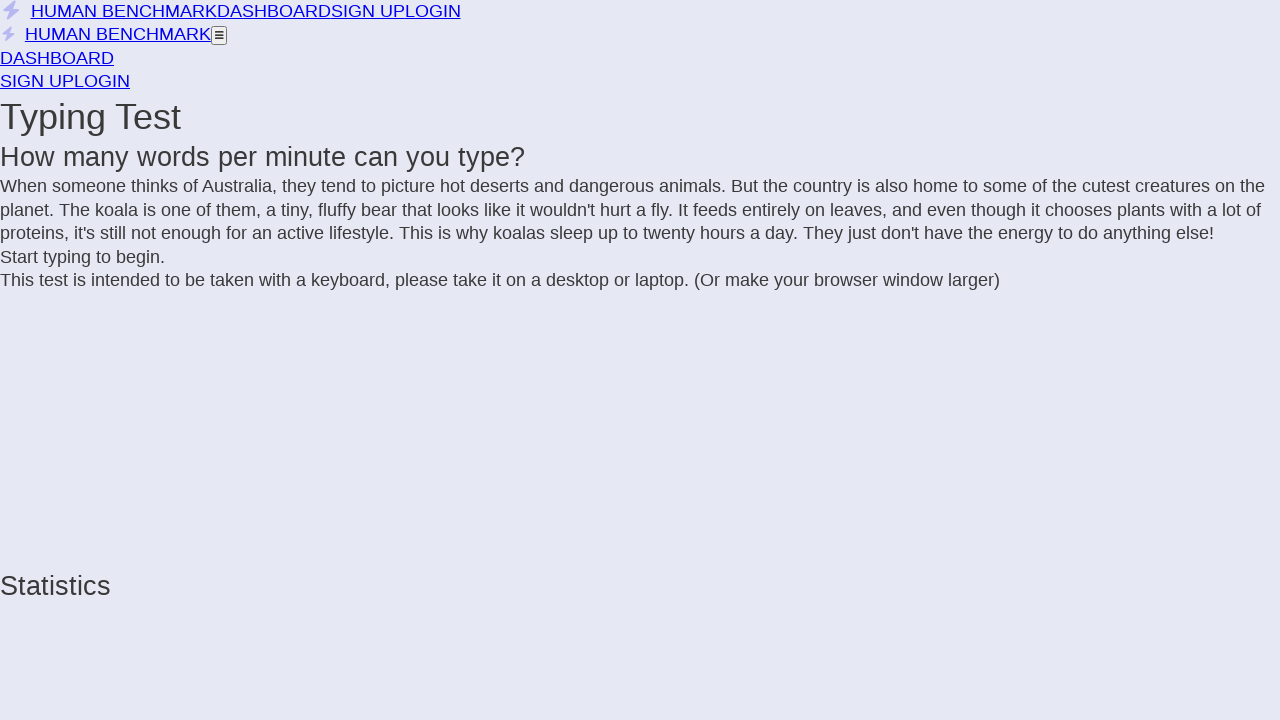

Added 't' to text
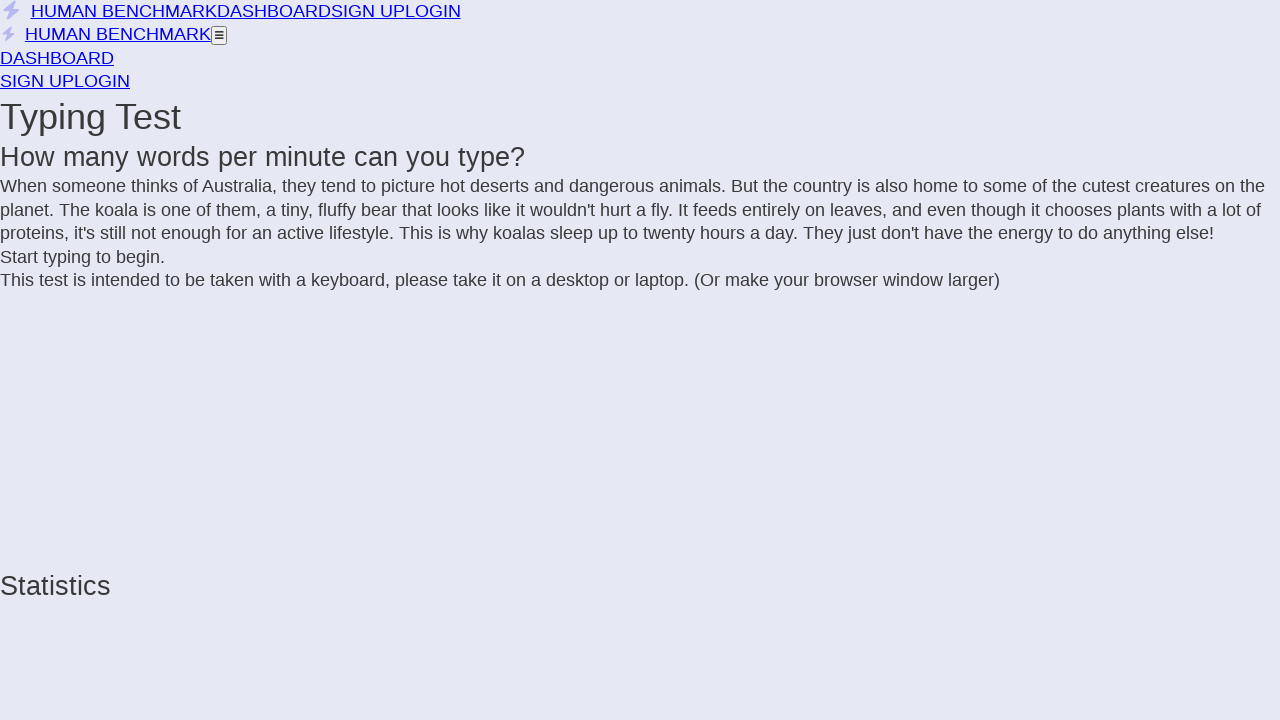

Extracted text from incomplete letter span
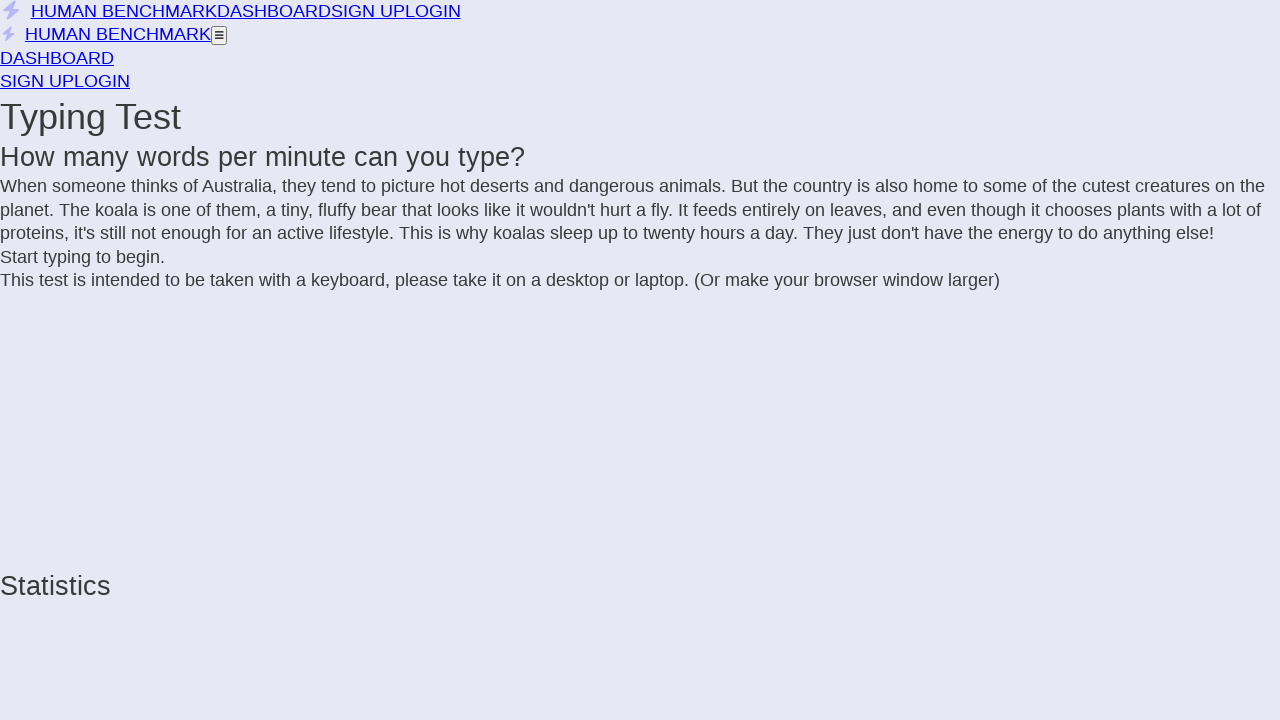

Added ' ' to text
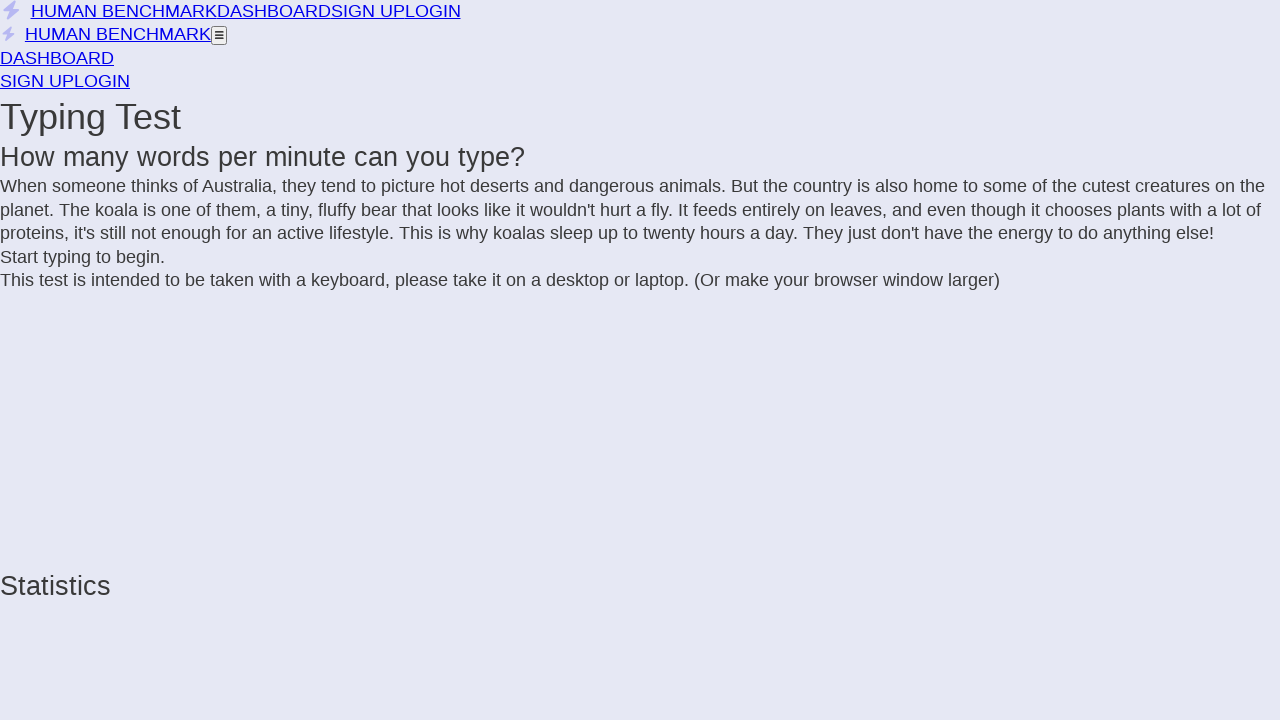

Extracted text from incomplete letter span
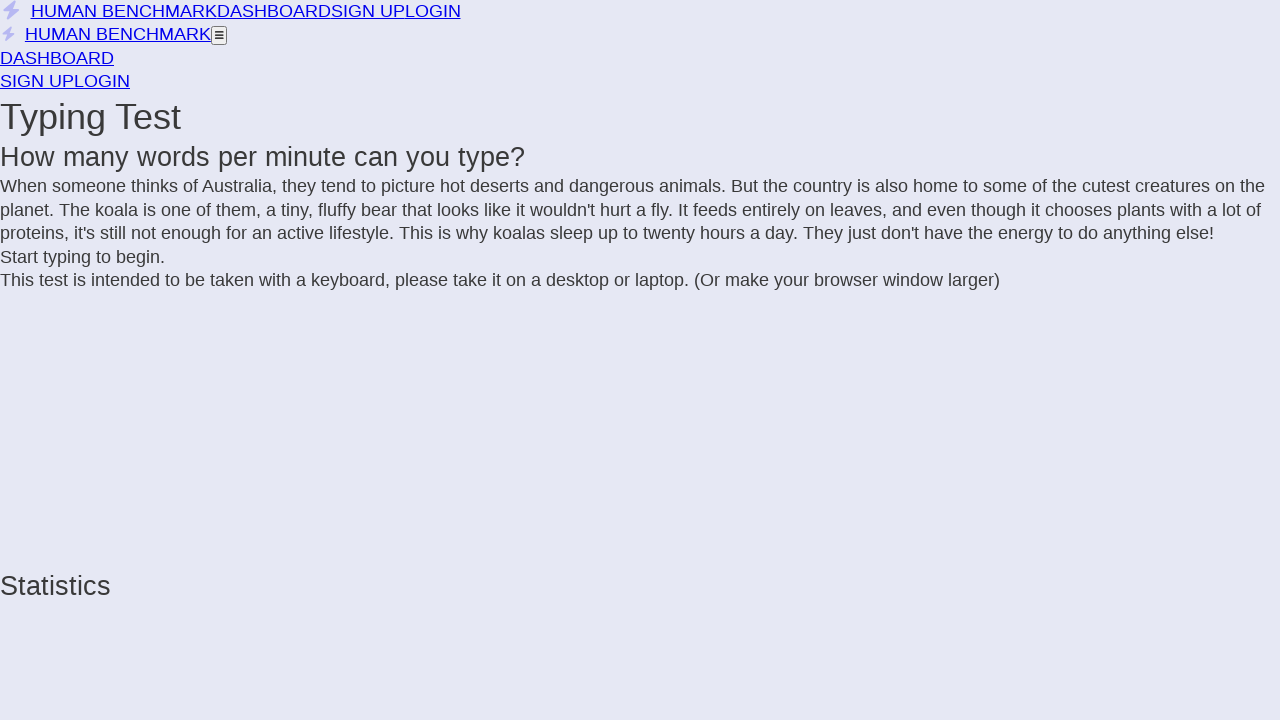

Added 'c' to text
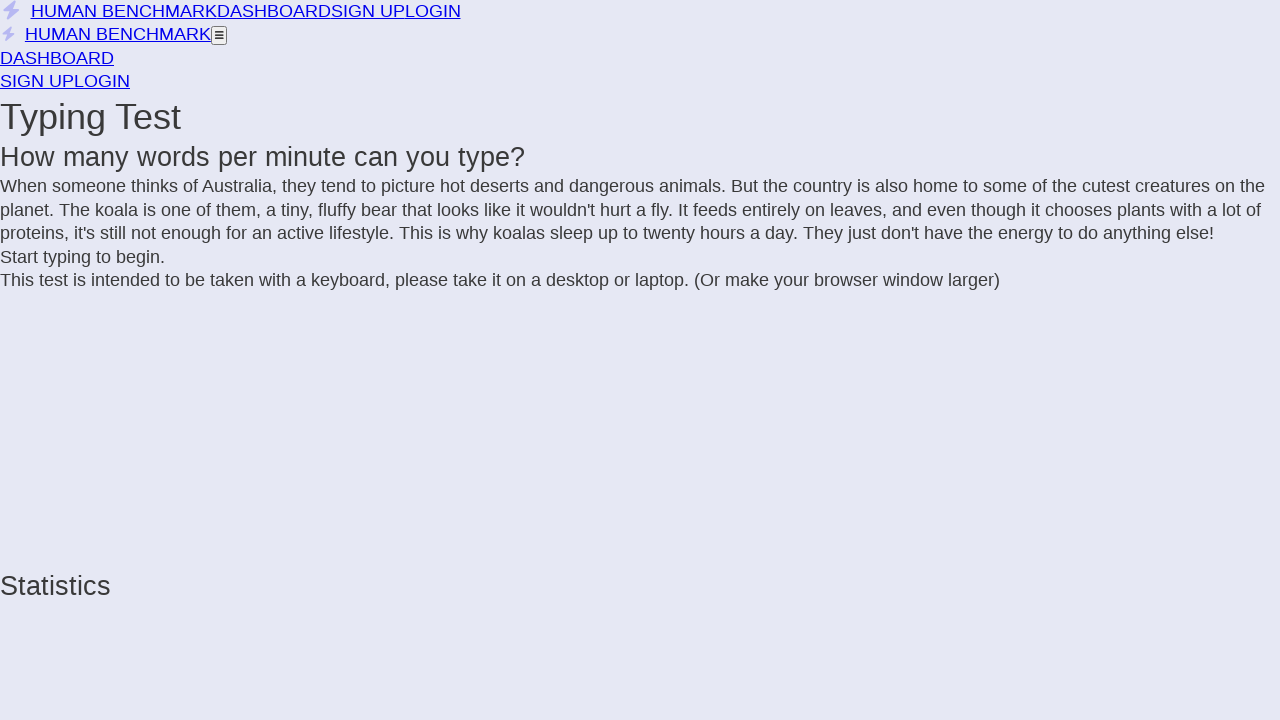

Extracted text from incomplete letter span
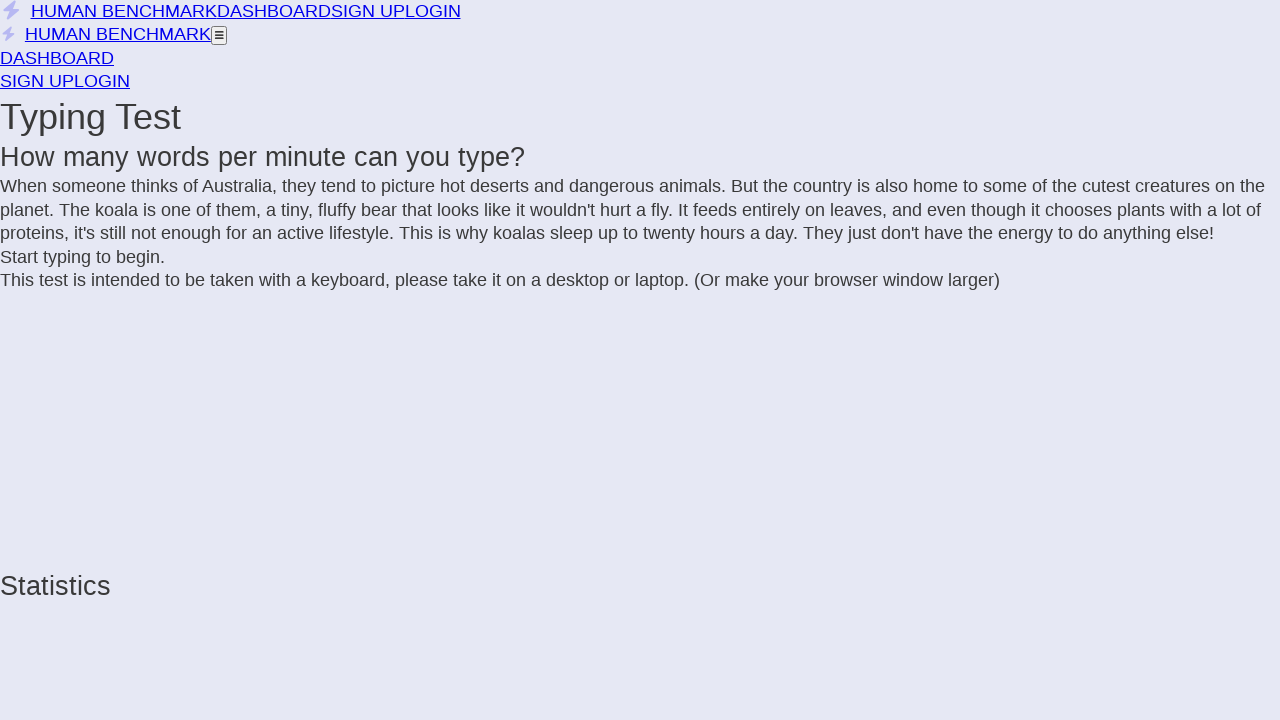

Added 'r' to text
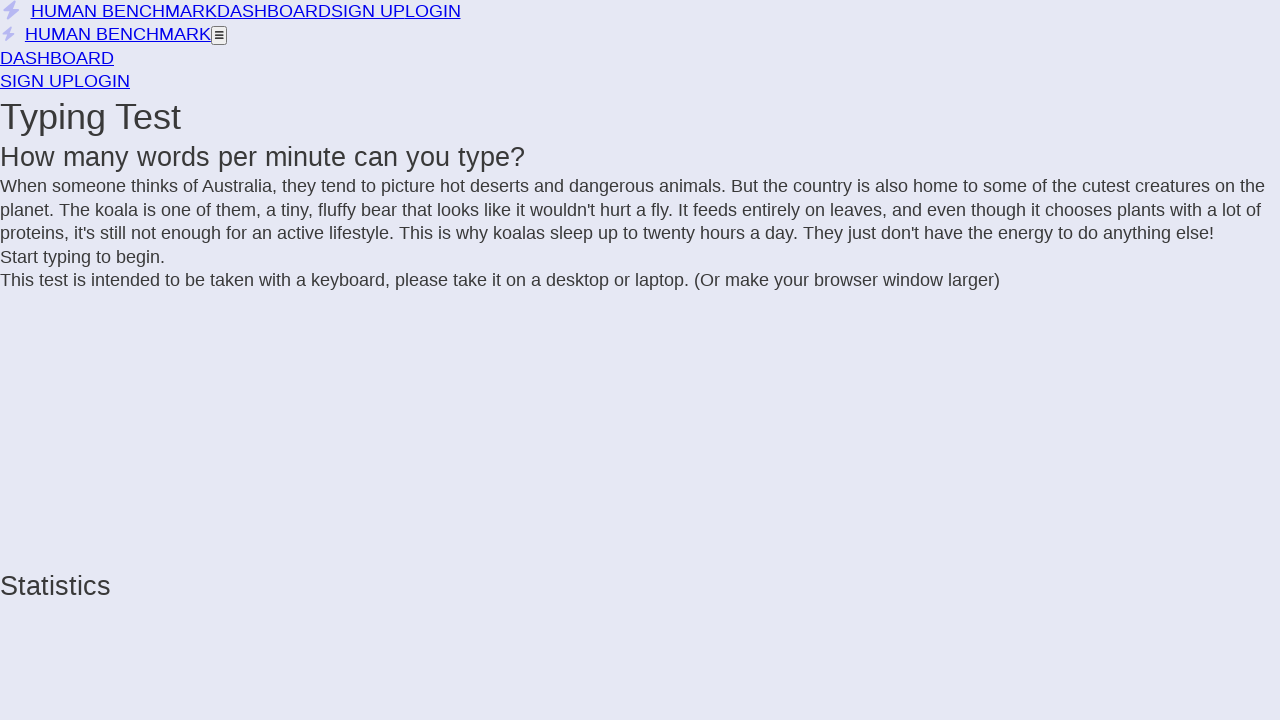

Extracted text from incomplete letter span
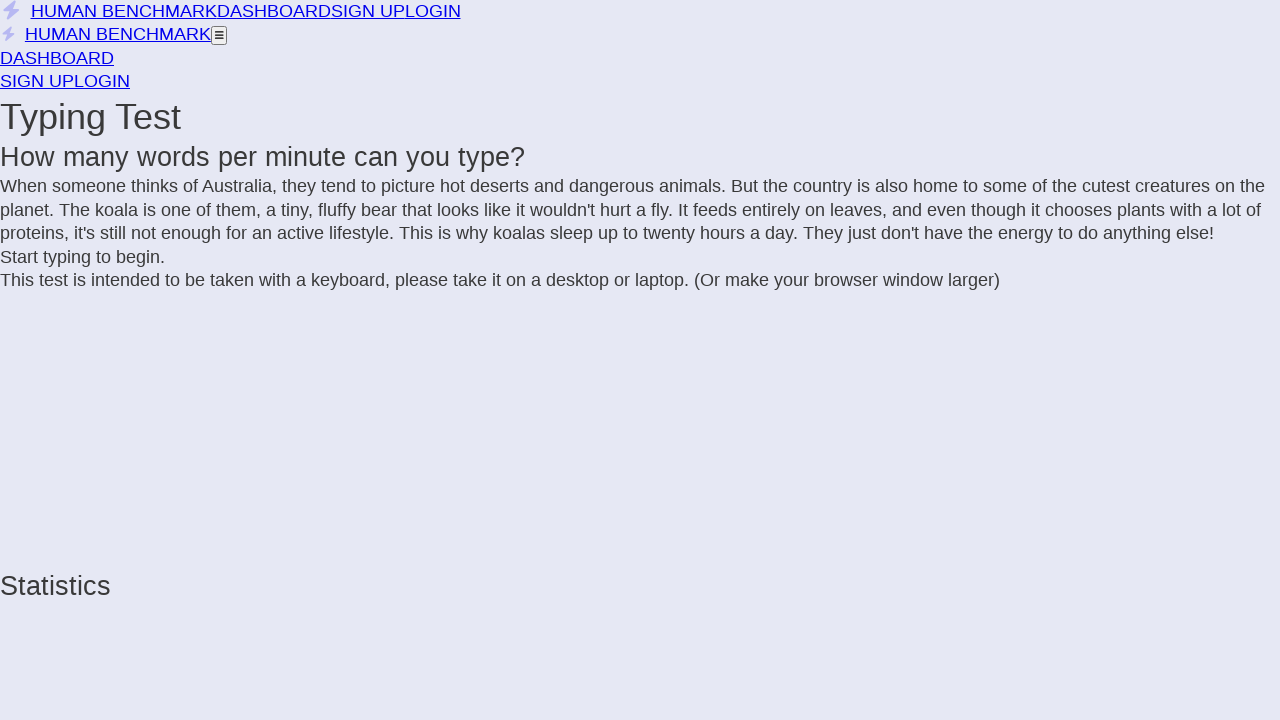

Added 'e' to text
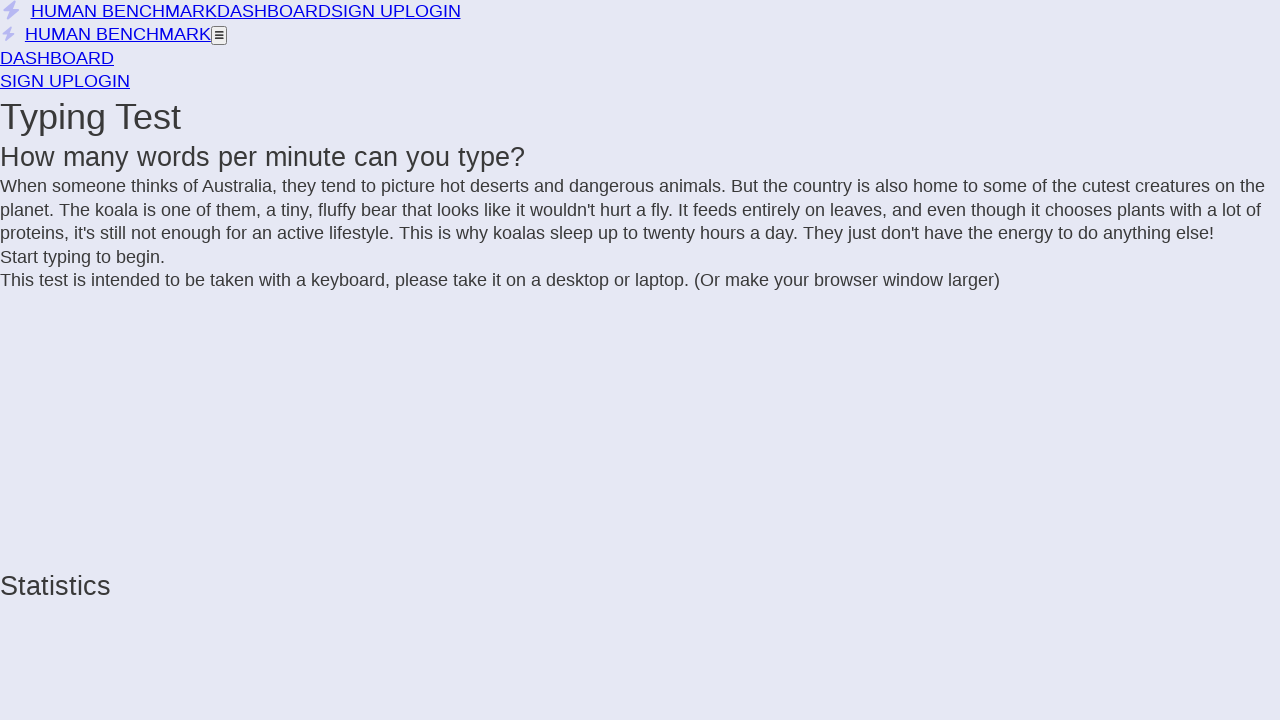

Extracted text from incomplete letter span
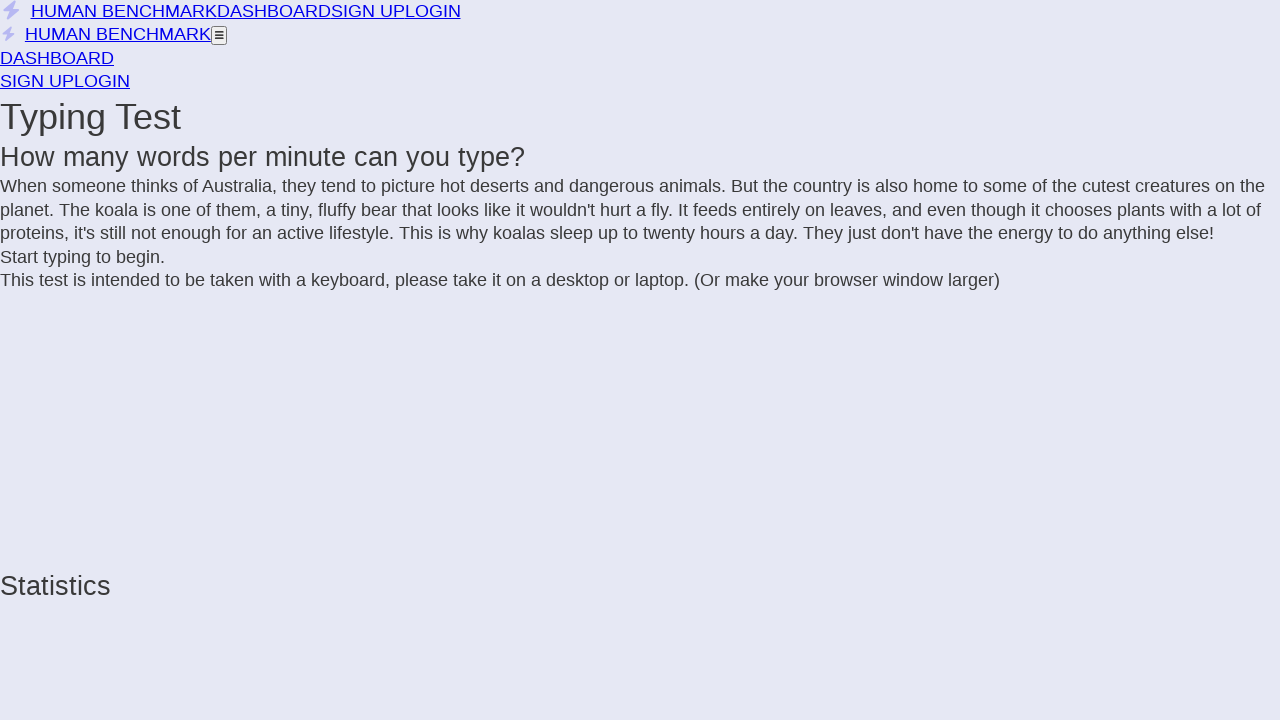

Added 'a' to text
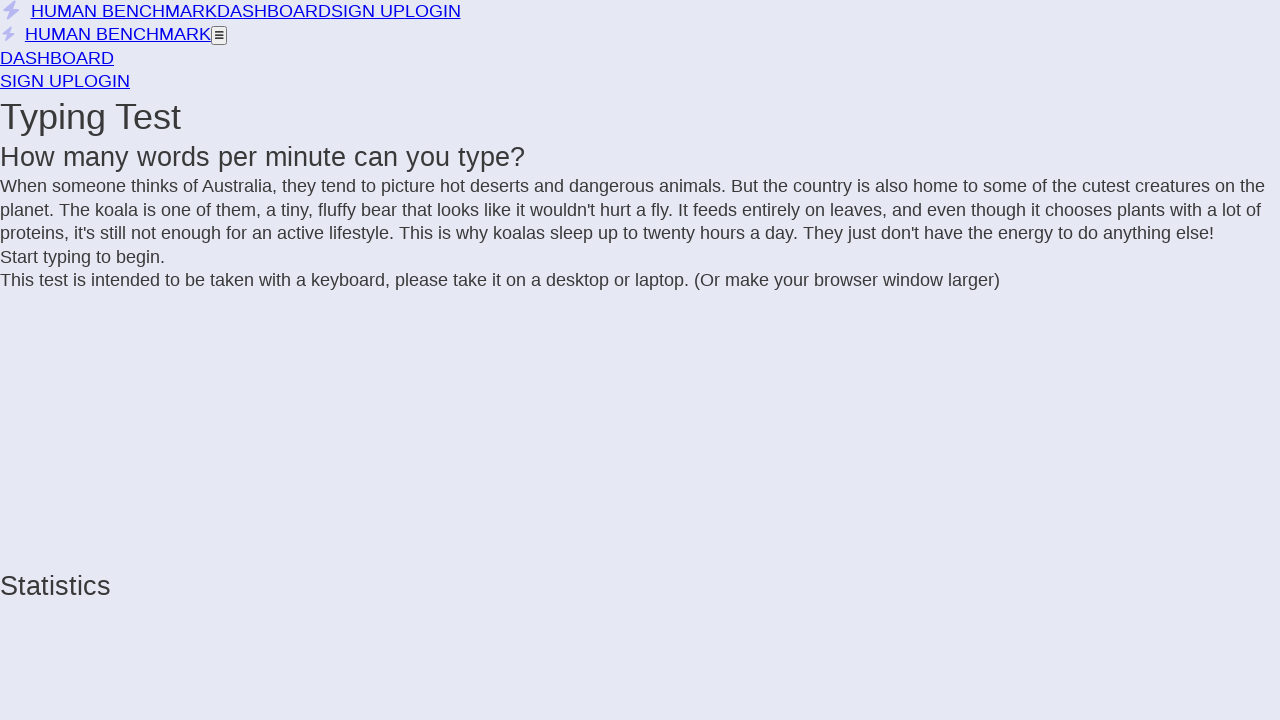

Extracted text from incomplete letter span
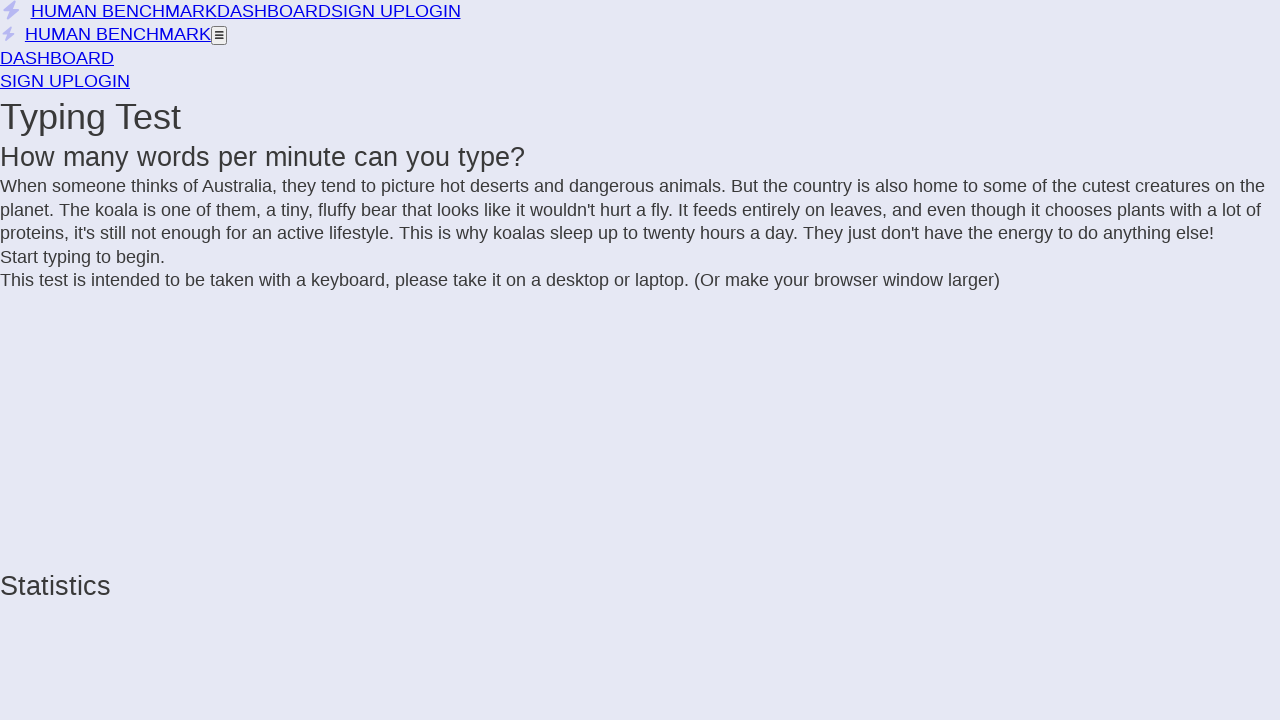

Added 't' to text
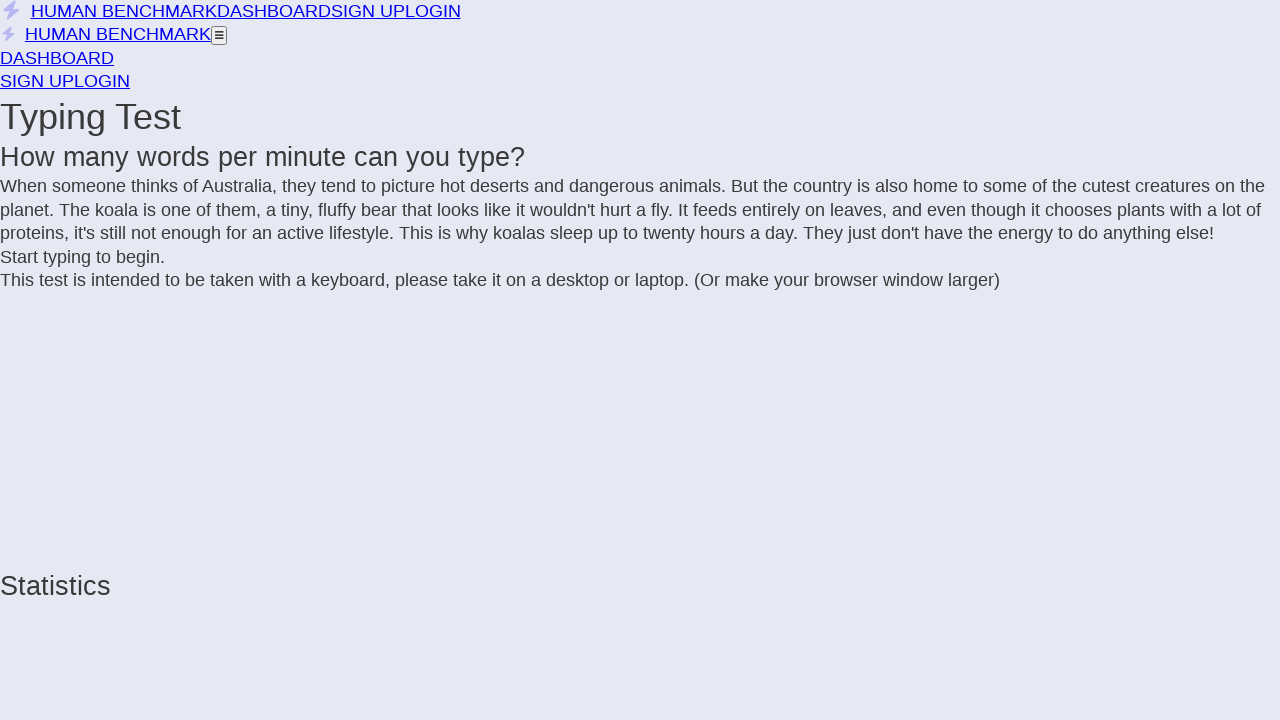

Extracted text from incomplete letter span
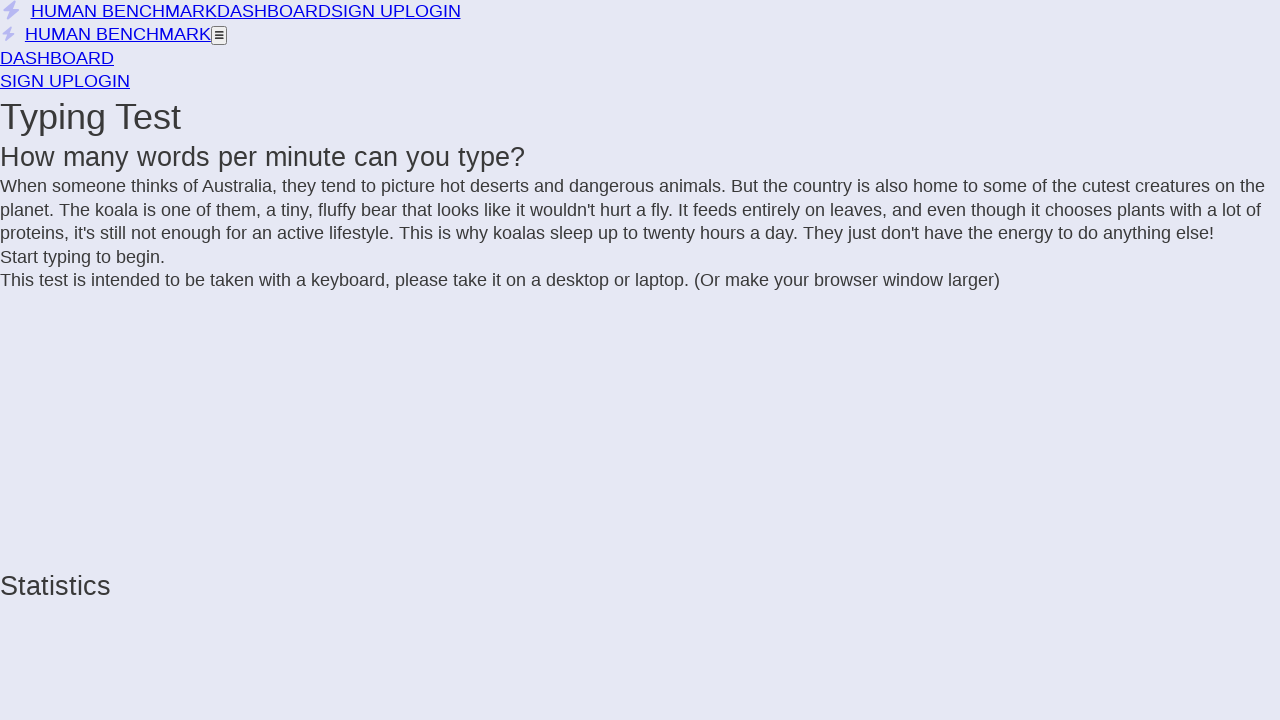

Added 'u' to text
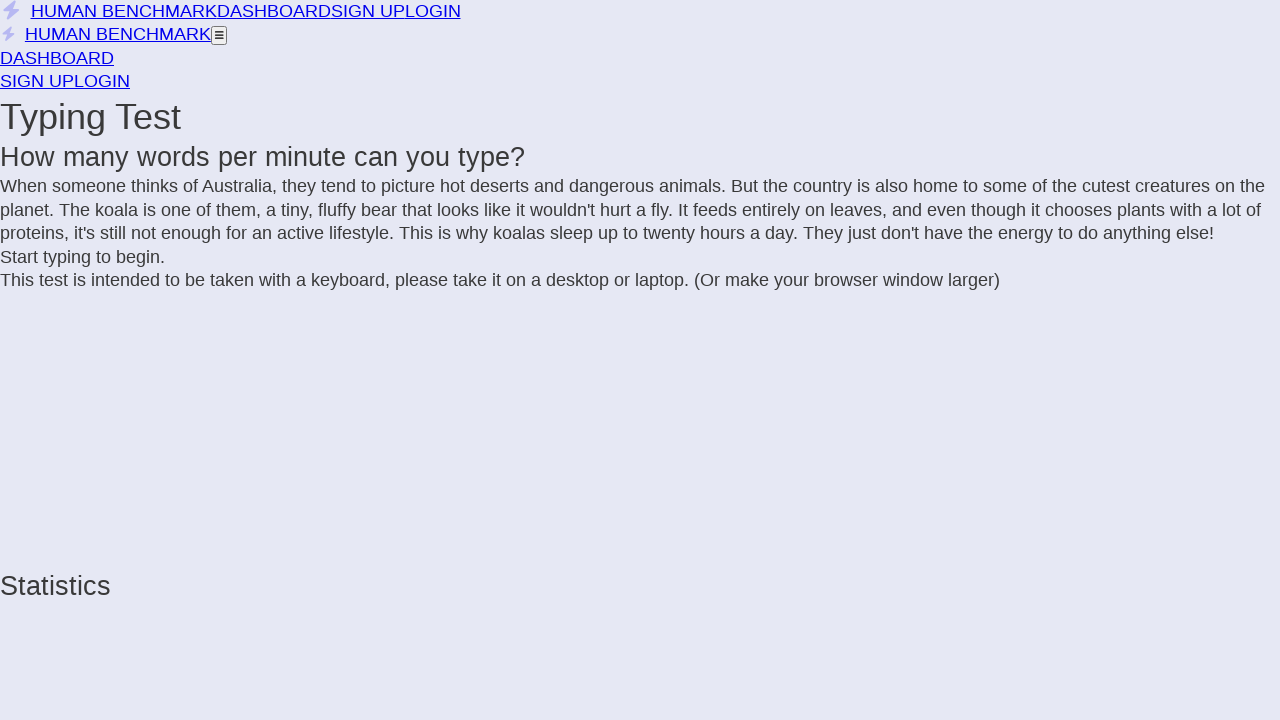

Extracted text from incomplete letter span
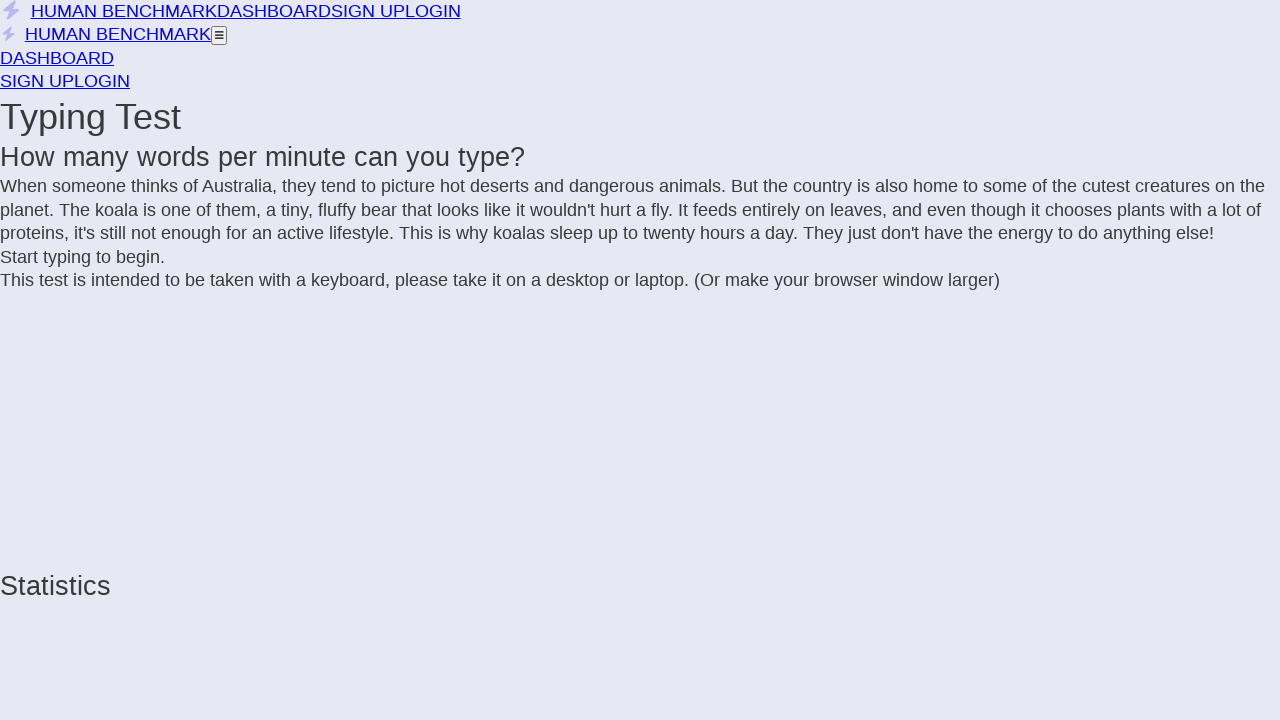

Added 'r' to text
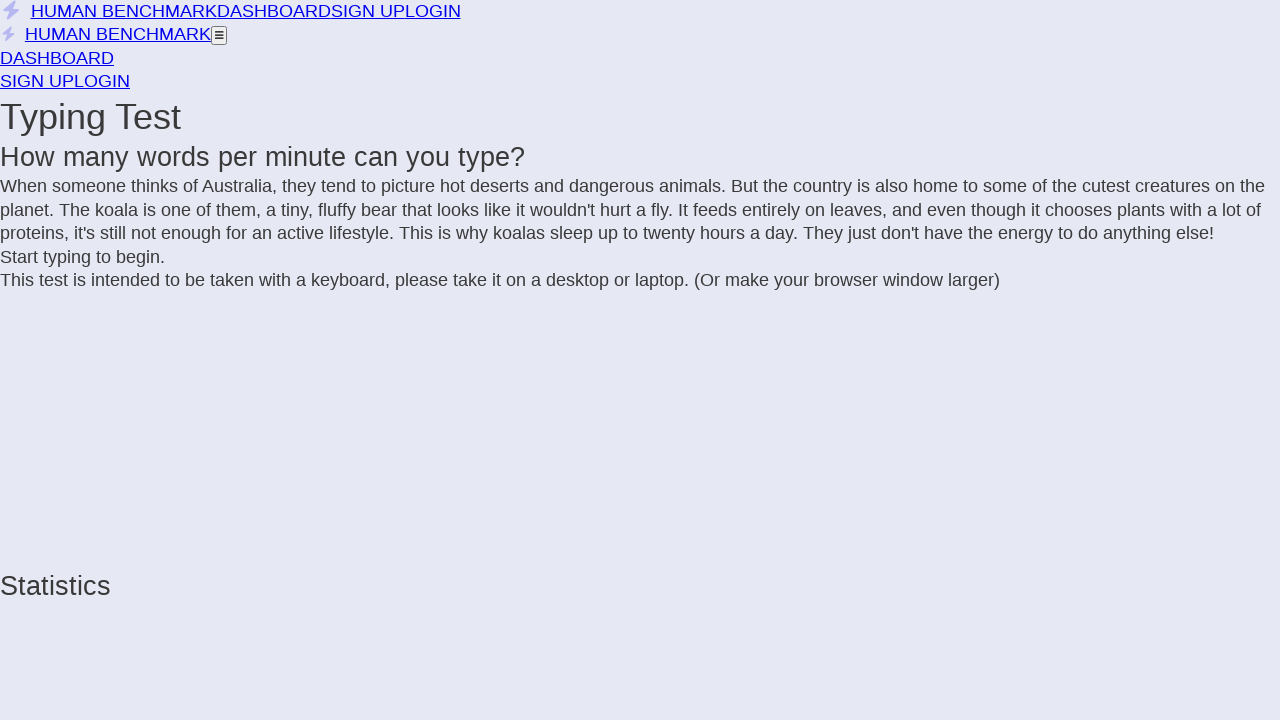

Extracted text from incomplete letter span
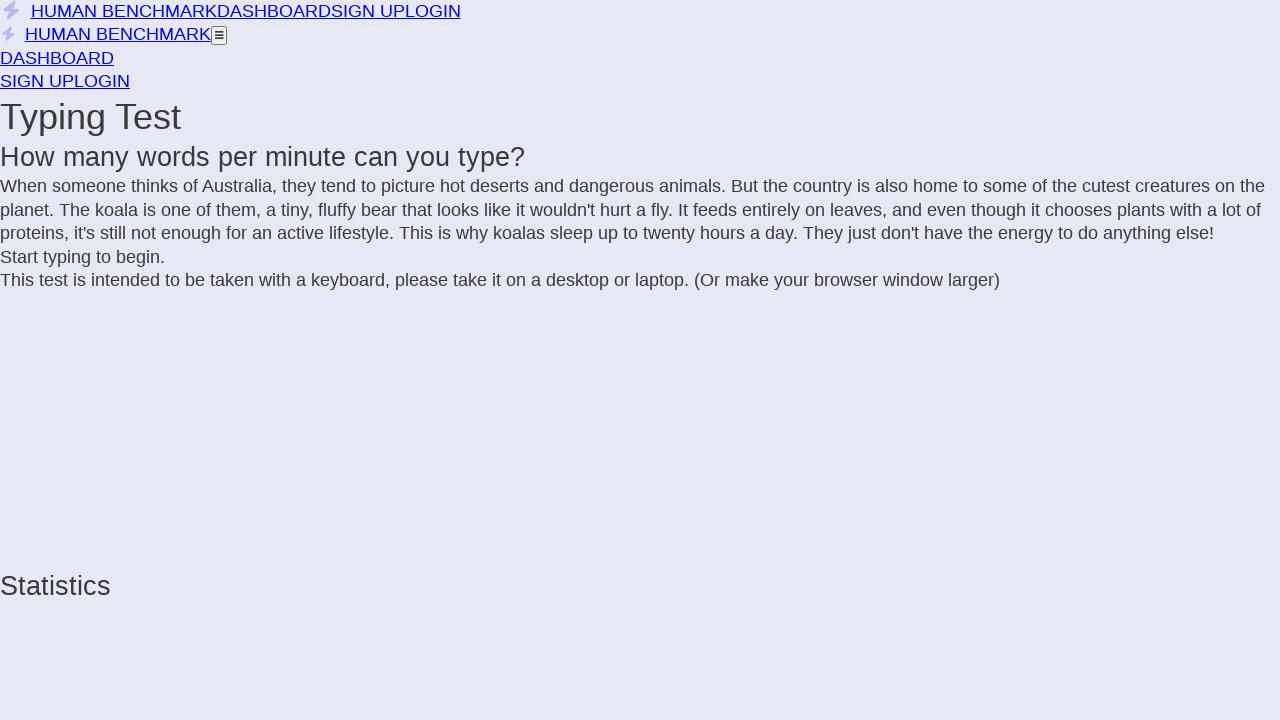

Added 'e' to text
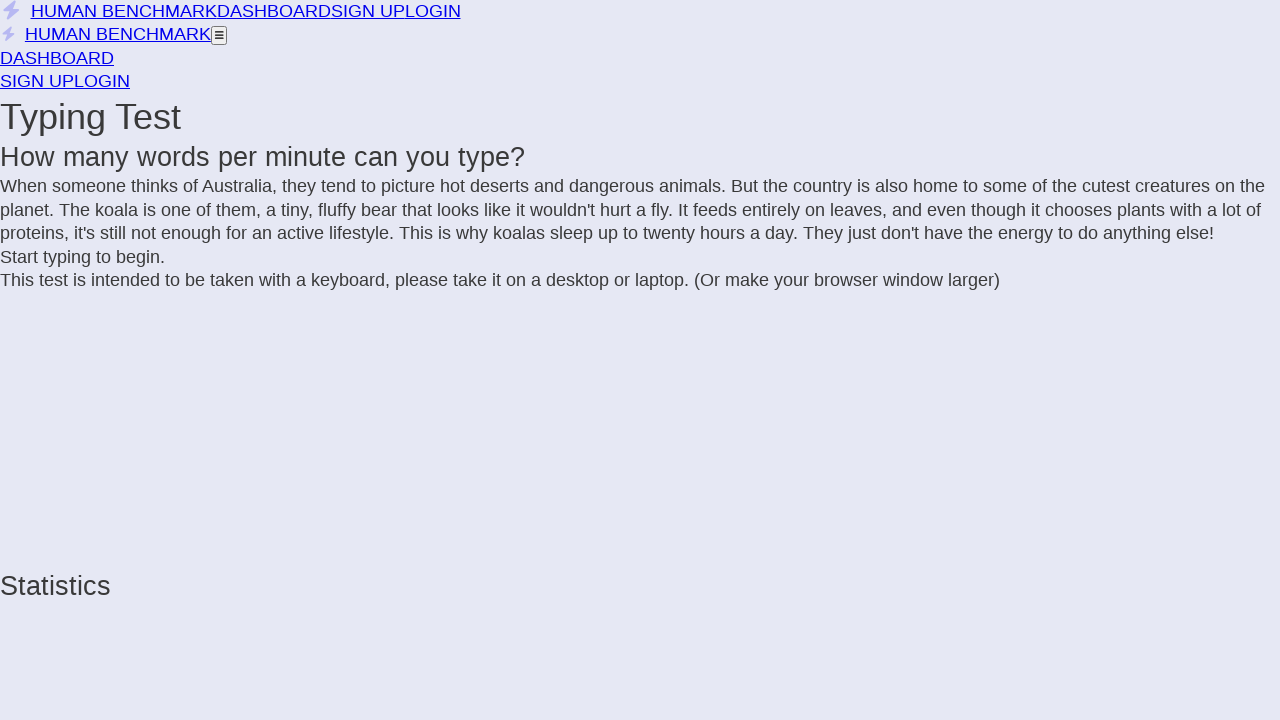

Extracted text from incomplete letter span
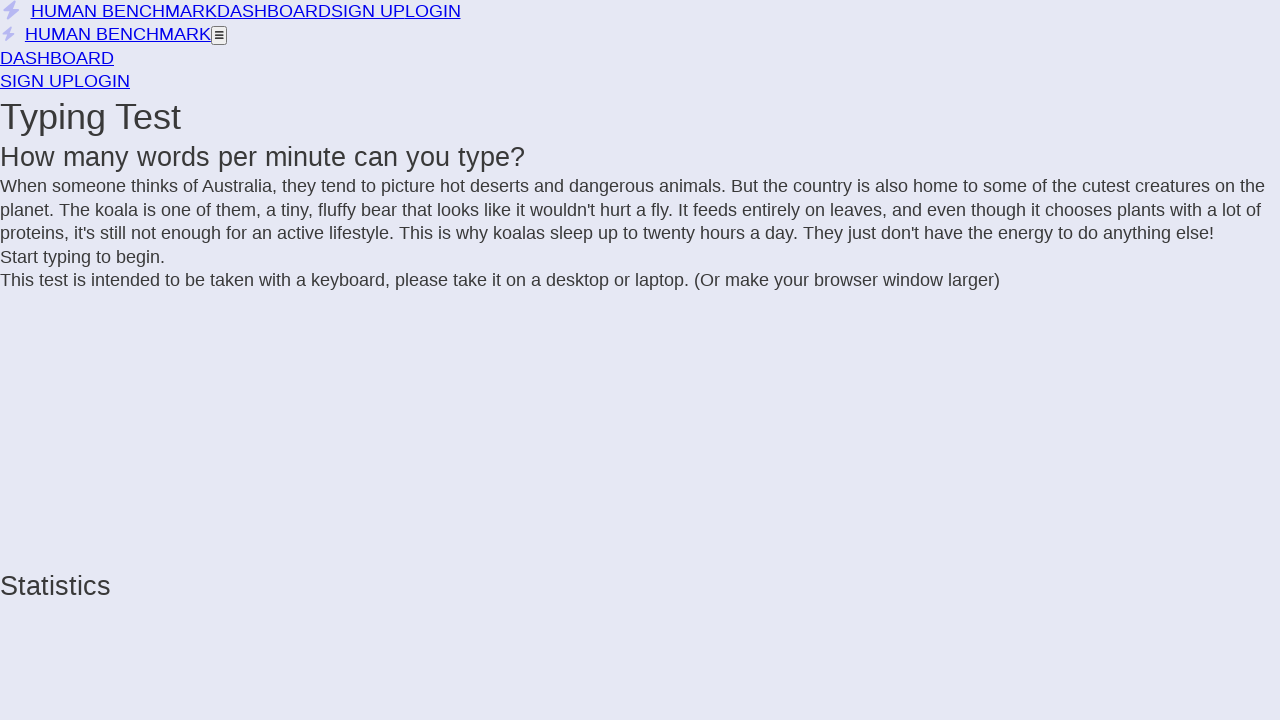

Added 's' to text
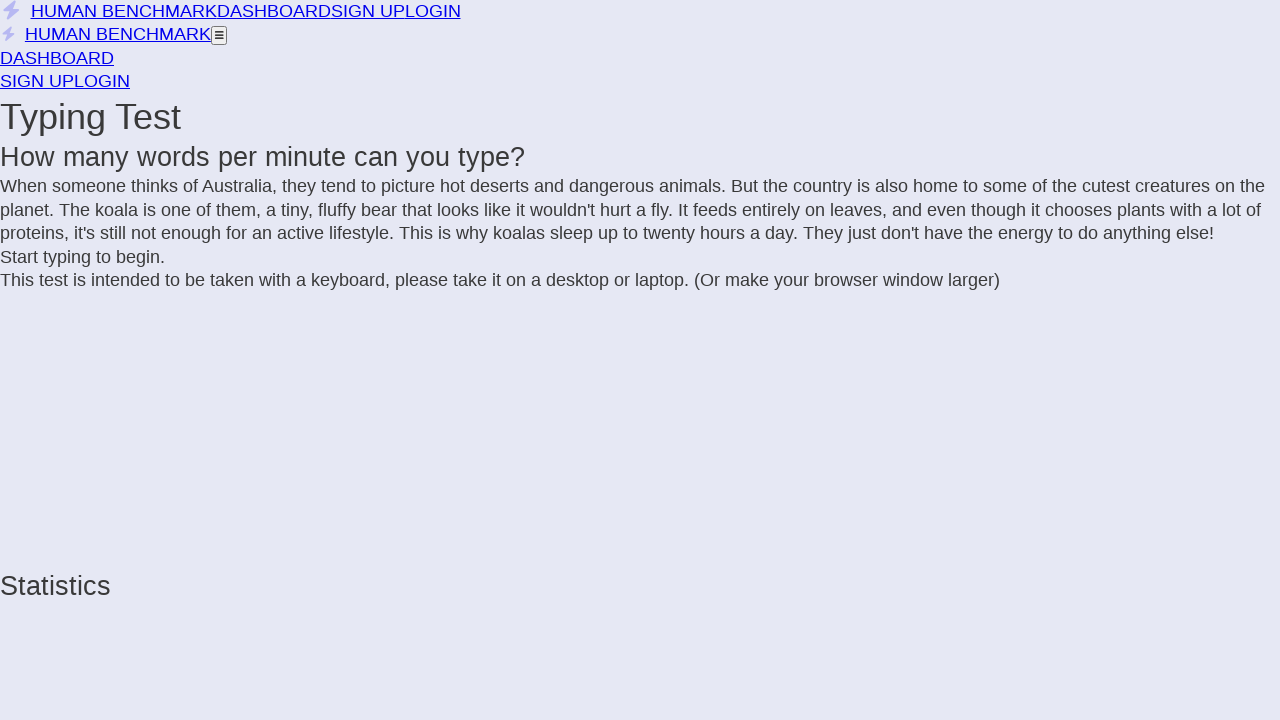

Extracted text from incomplete letter span
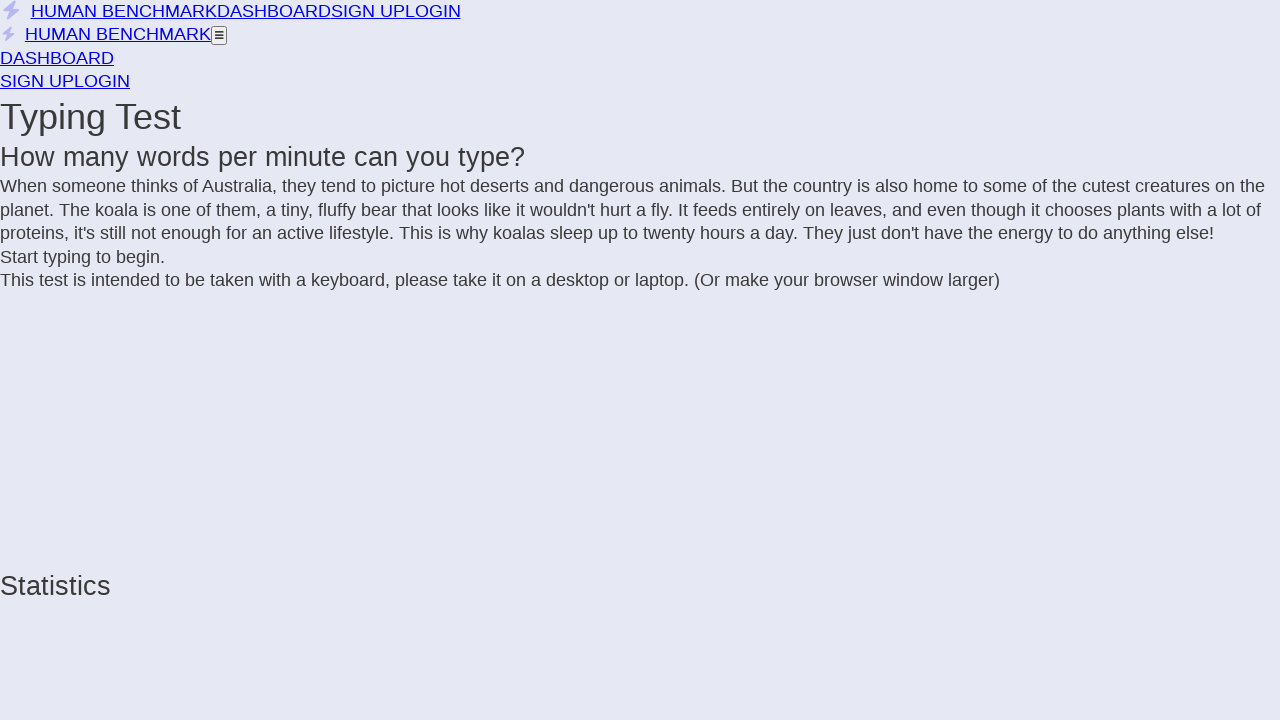

Added ' ' to text
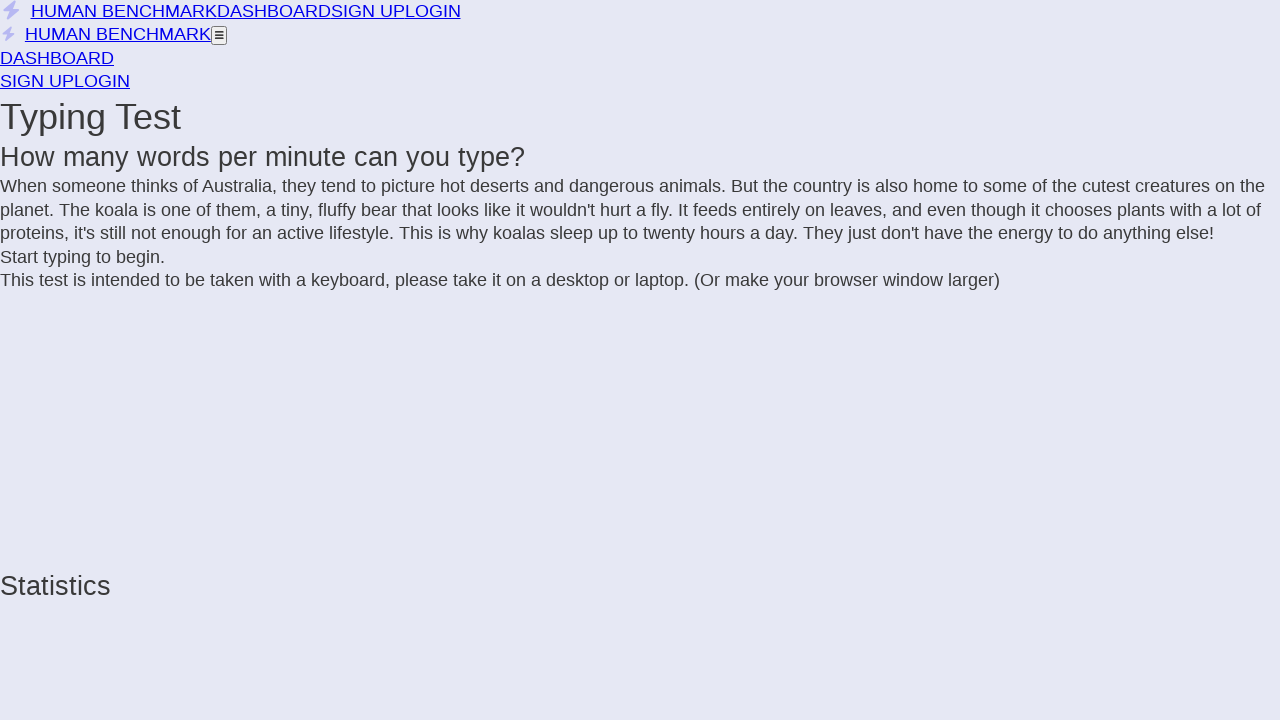

Extracted text from incomplete letter span
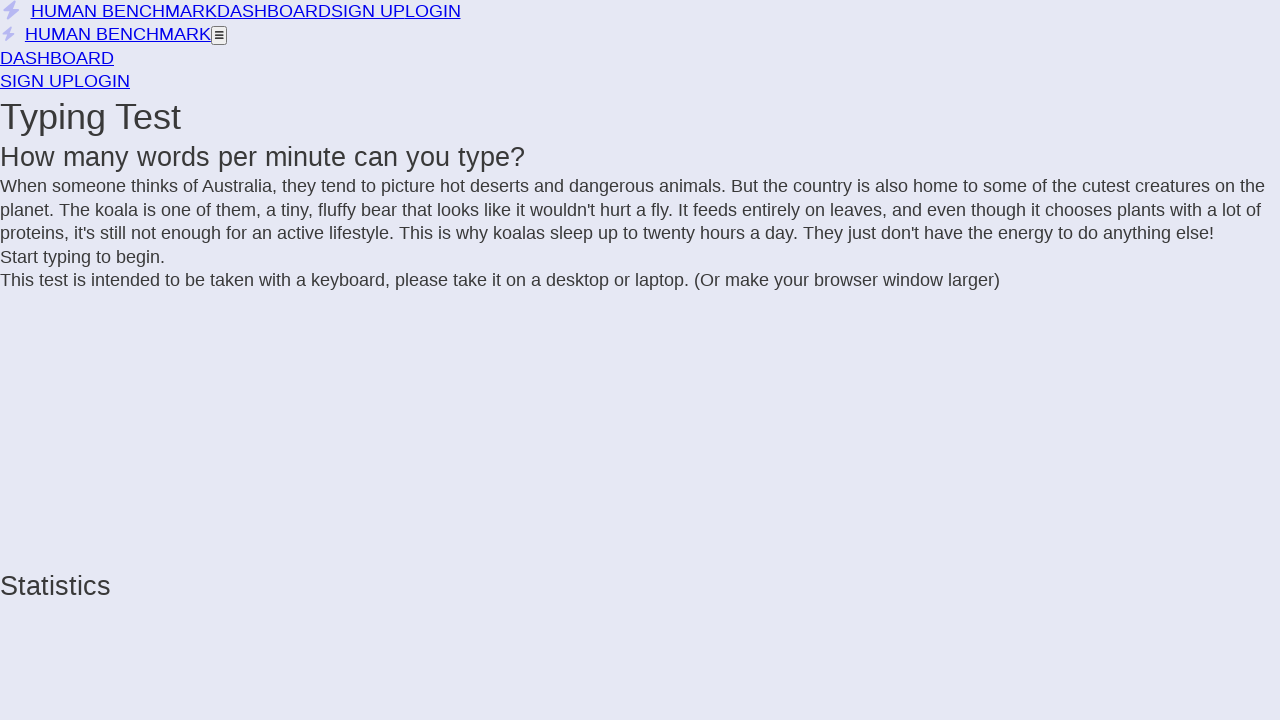

Added 'o' to text
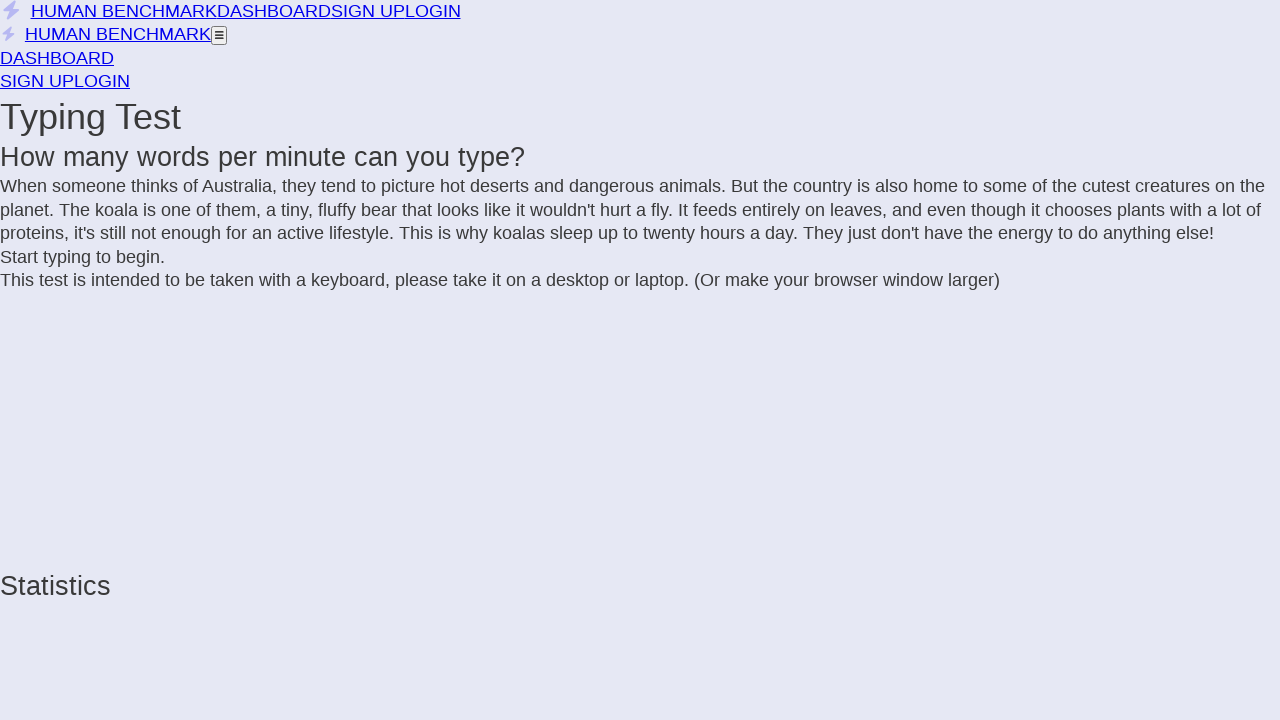

Extracted text from incomplete letter span
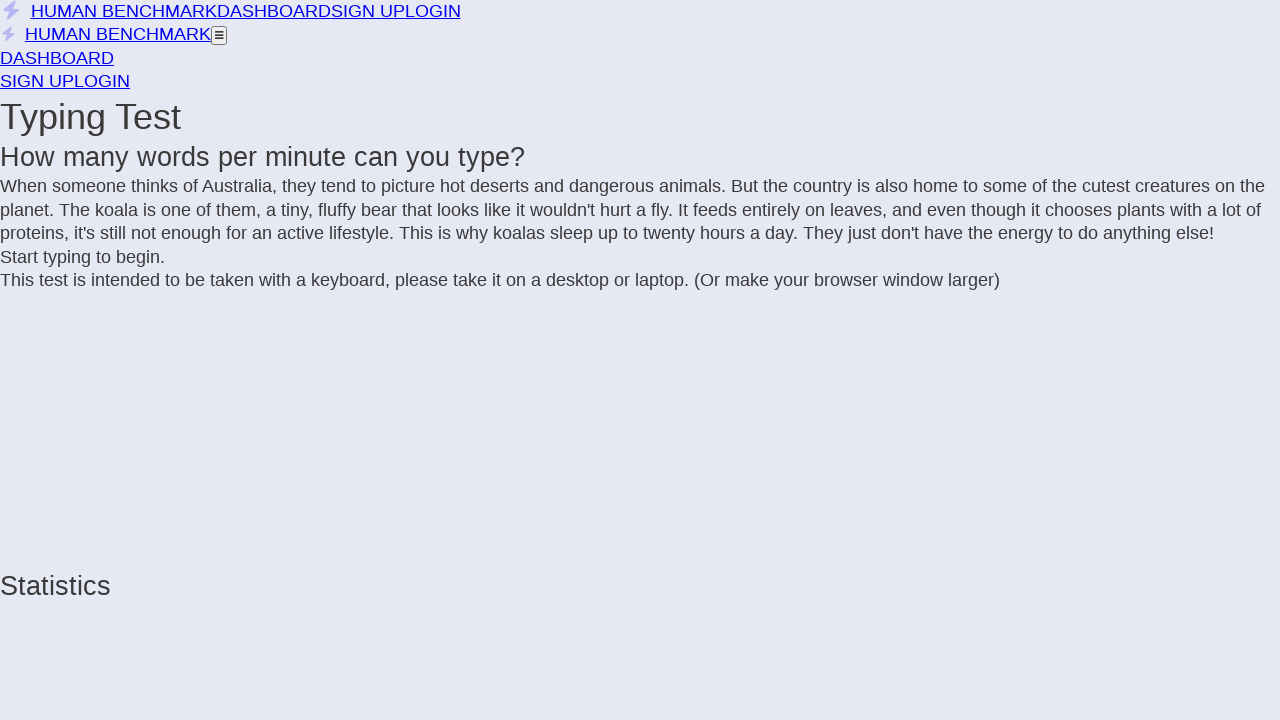

Added 'n' to text
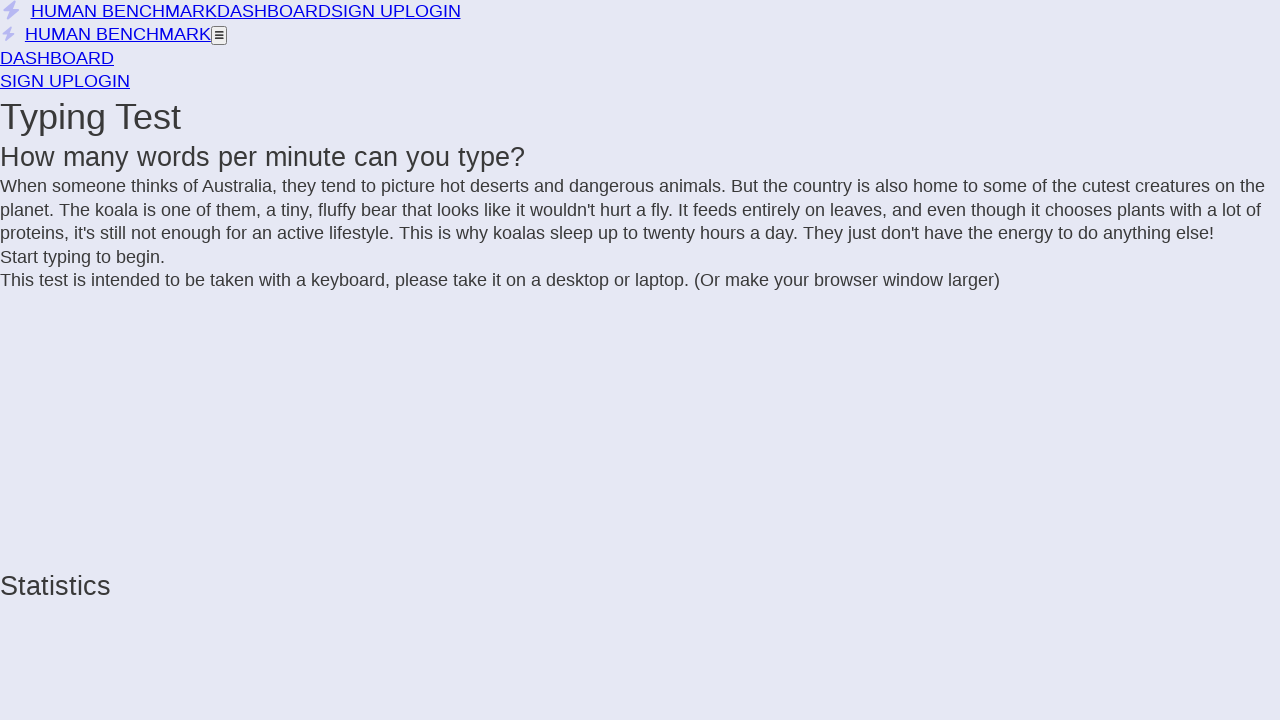

Extracted text from incomplete letter span
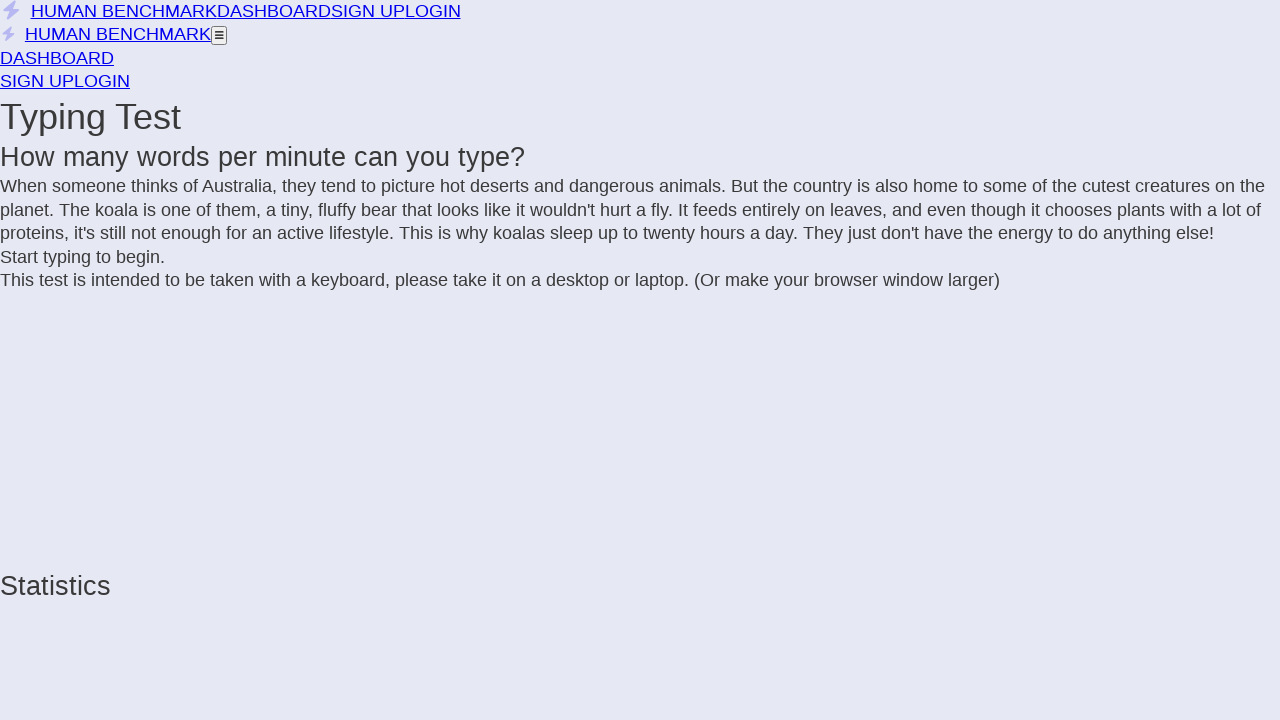

Added ' ' to text
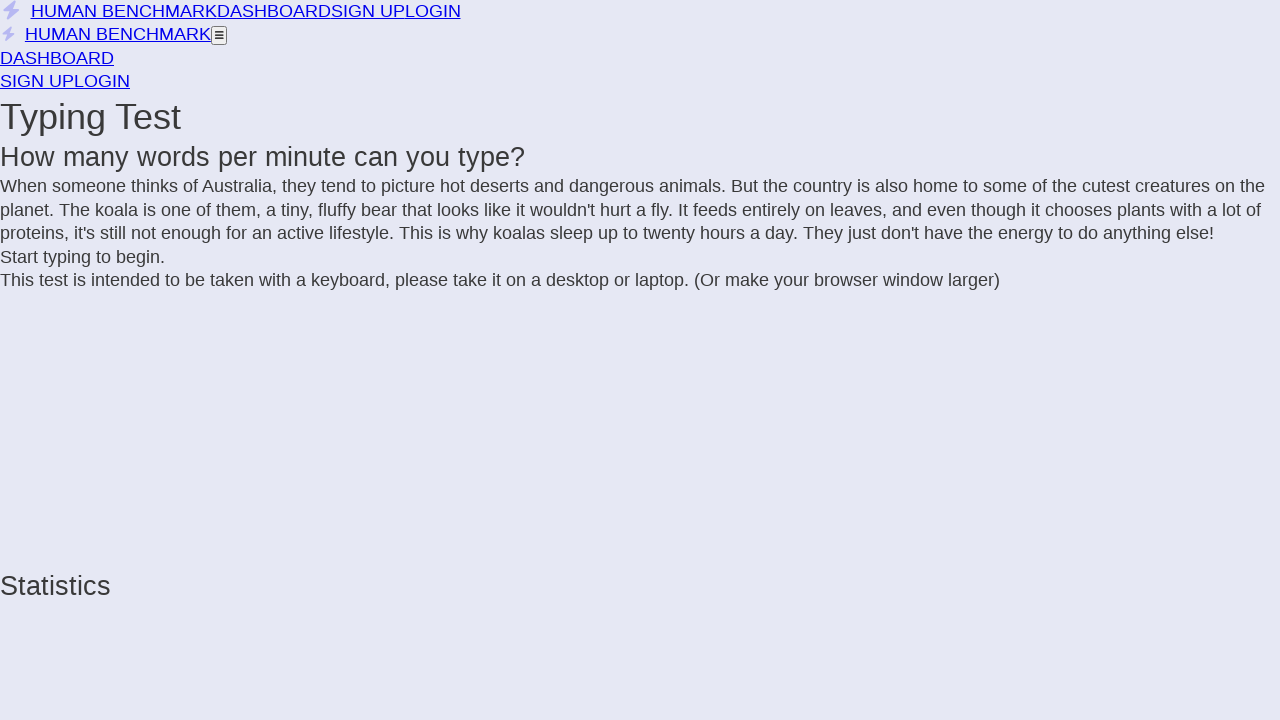

Extracted text from incomplete letter span
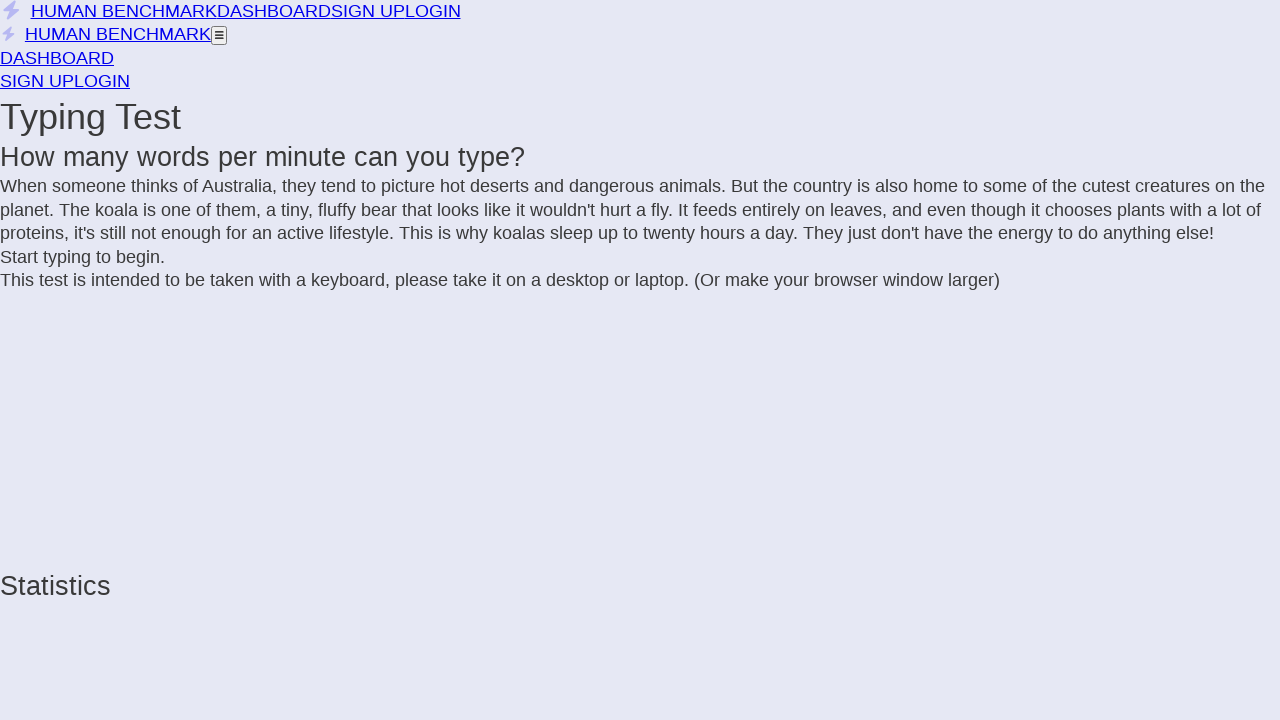

Added 't' to text
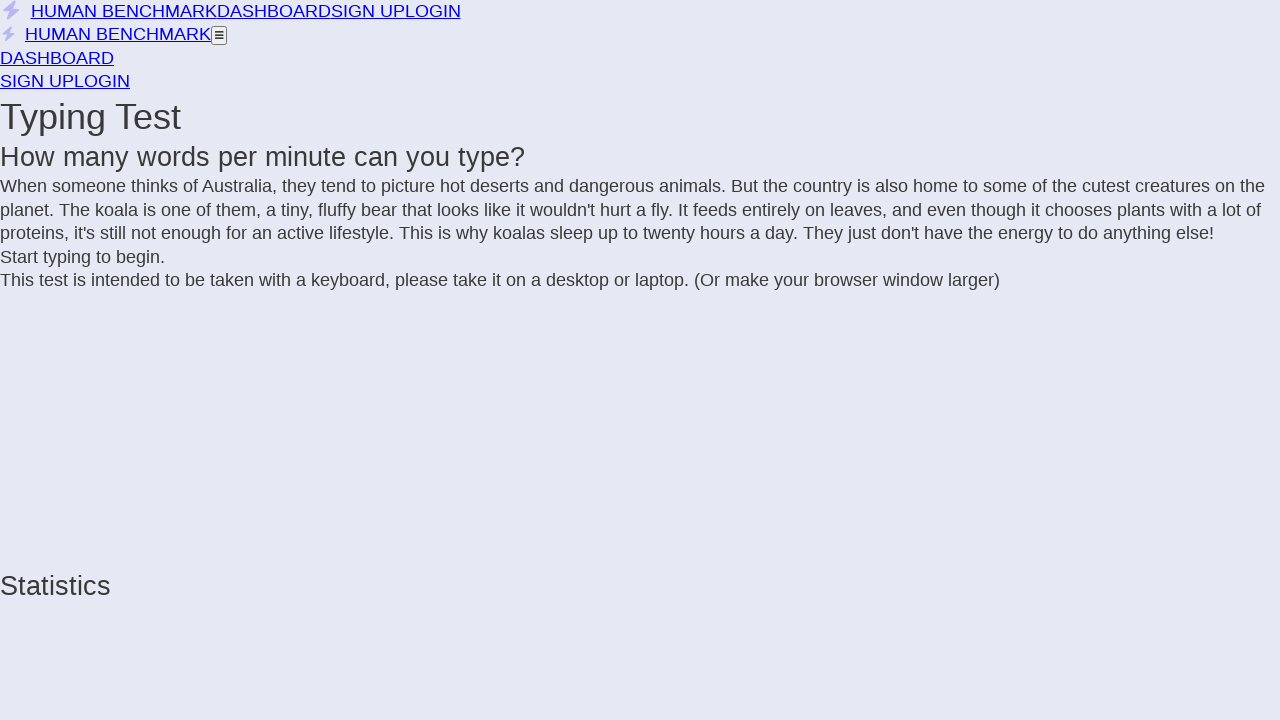

Extracted text from incomplete letter span
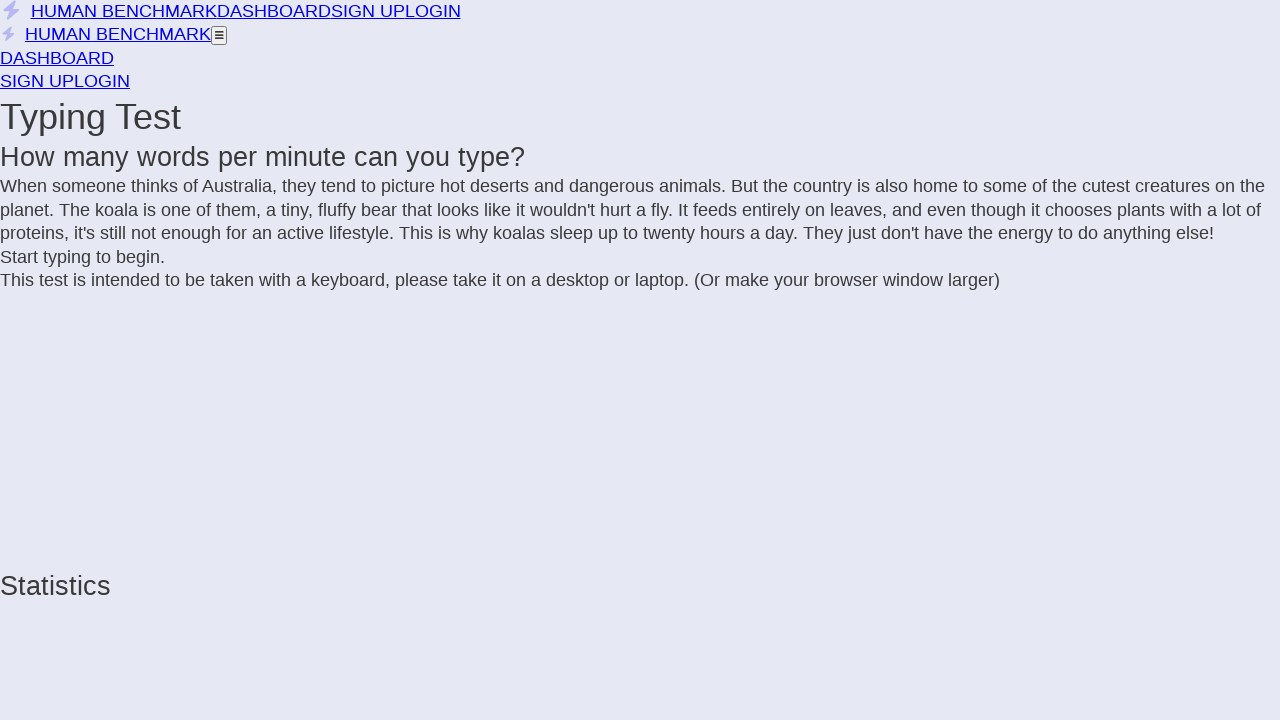

Added 'h' to text
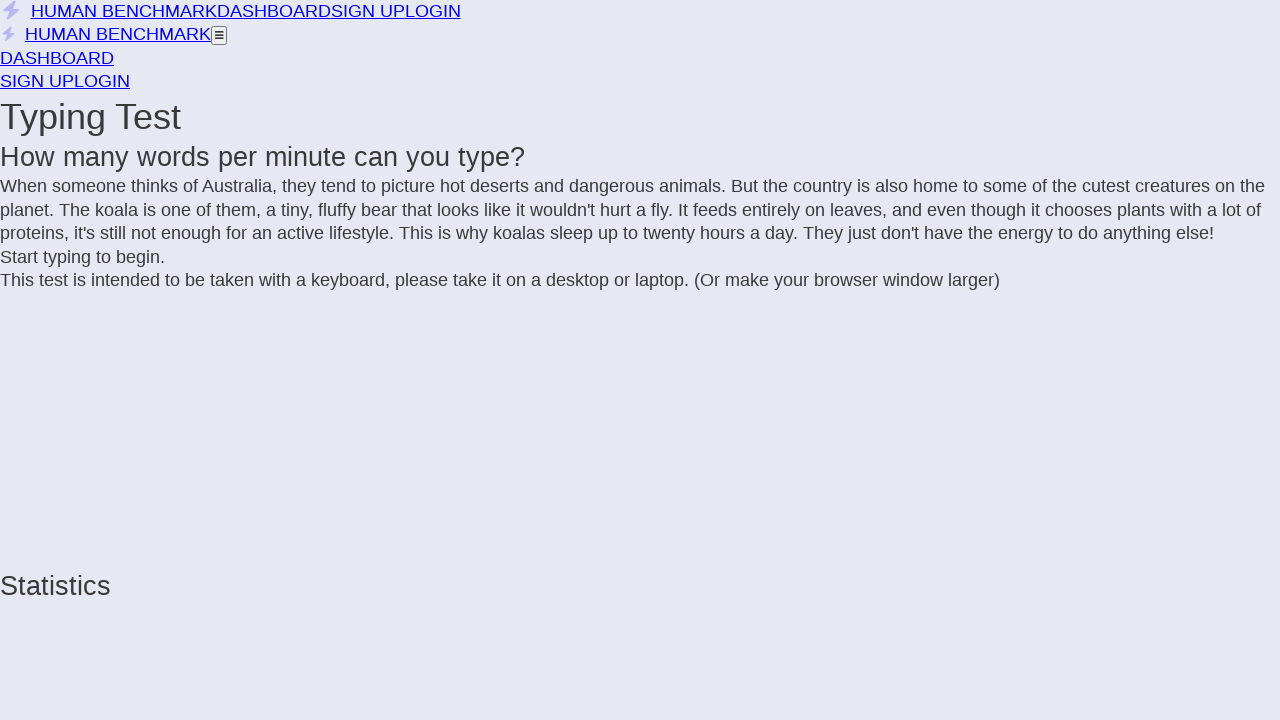

Extracted text from incomplete letter span
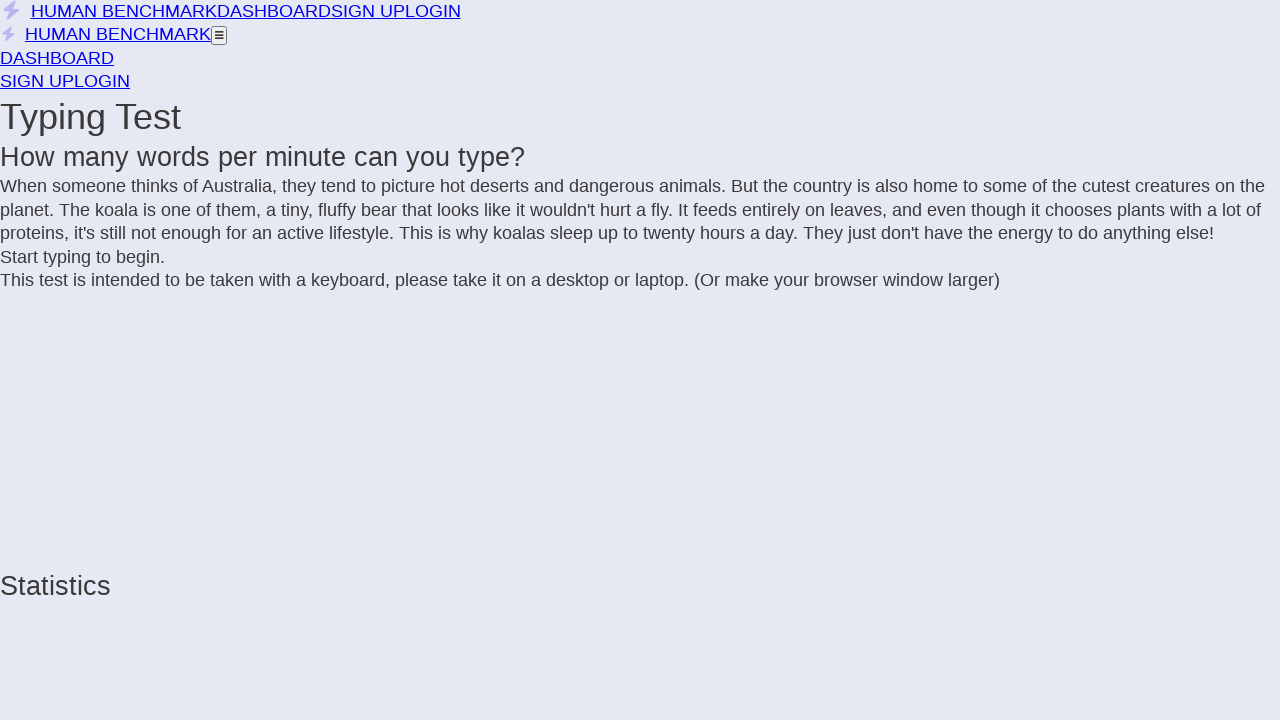

Added 'e' to text
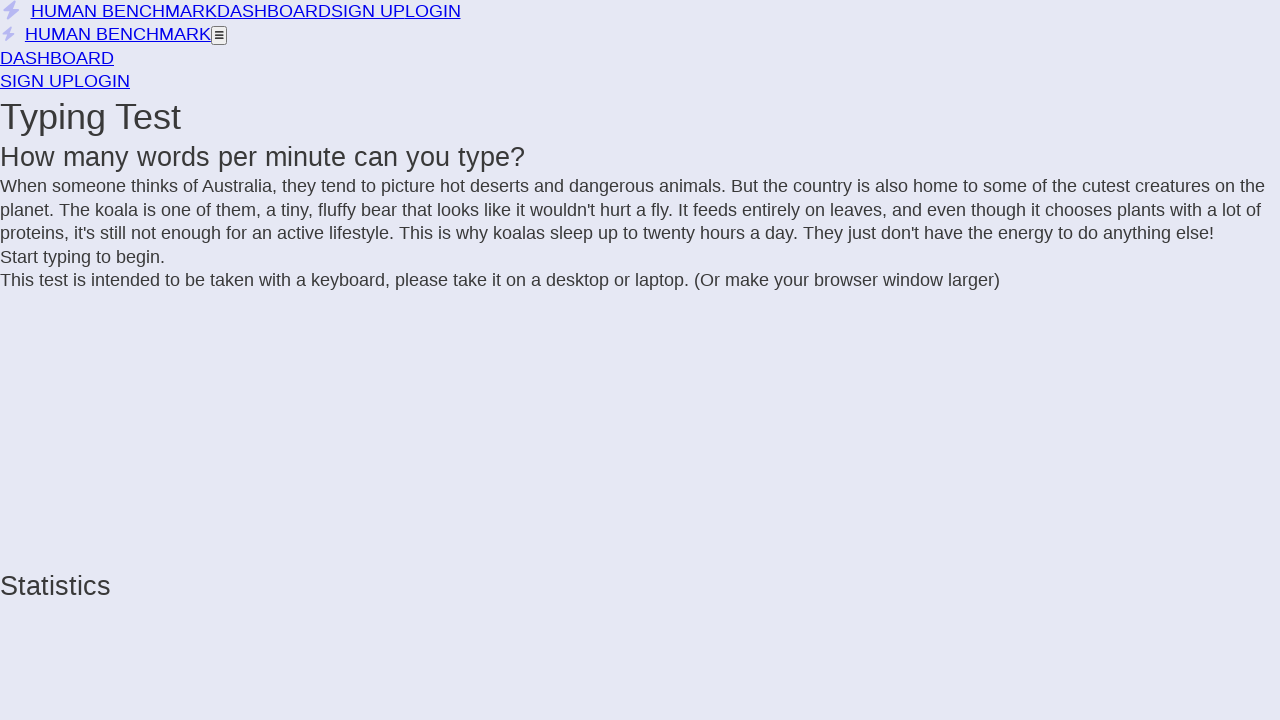

Extracted text from incomplete letter span
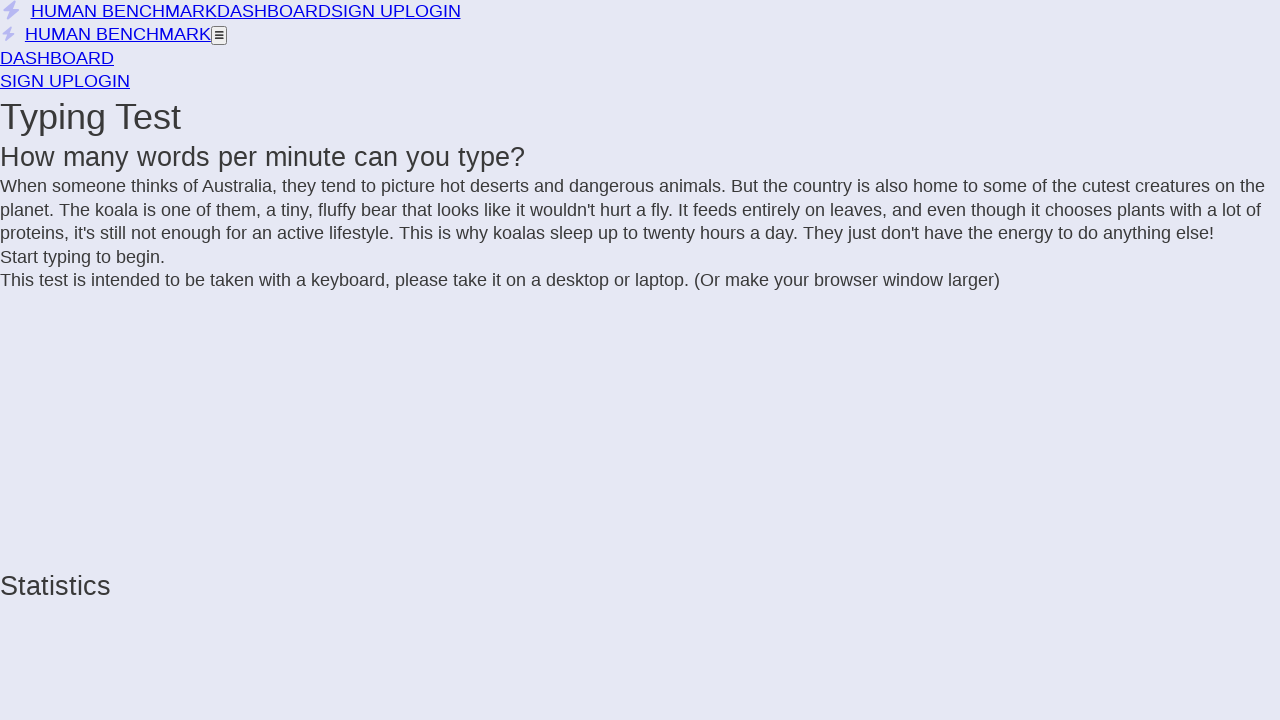

Added ' ' to text
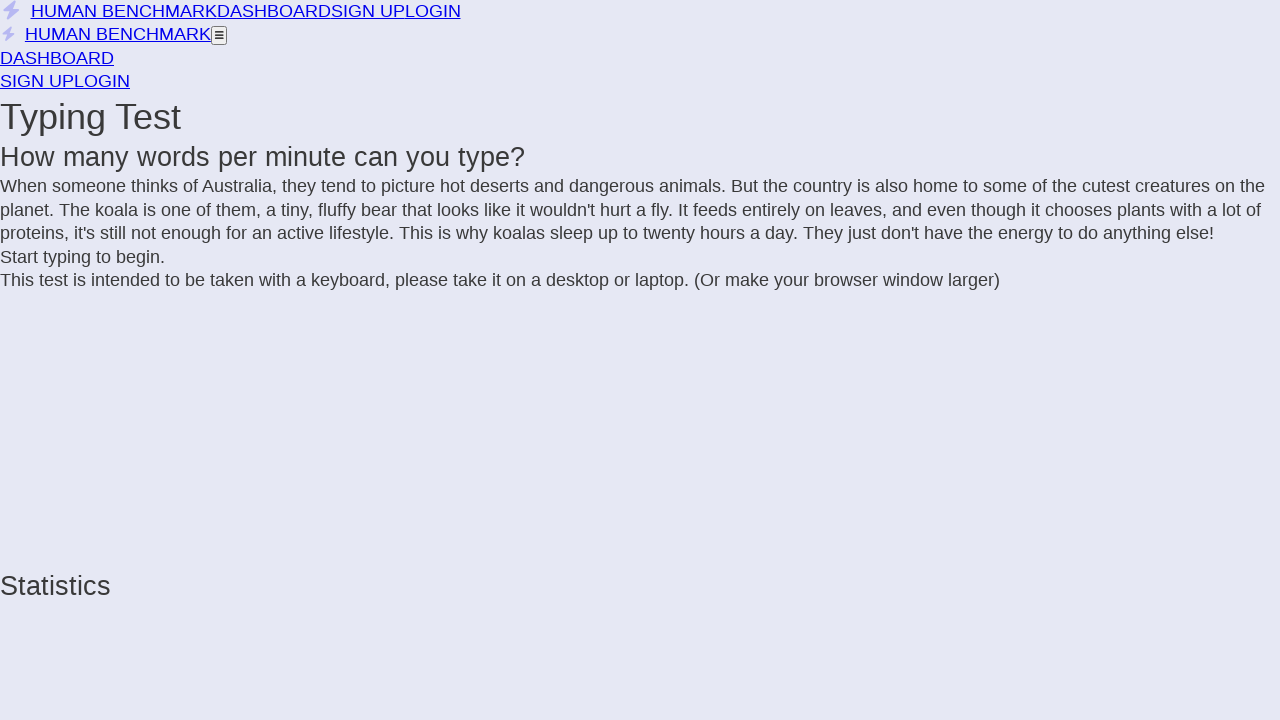

Extracted text from incomplete letter span
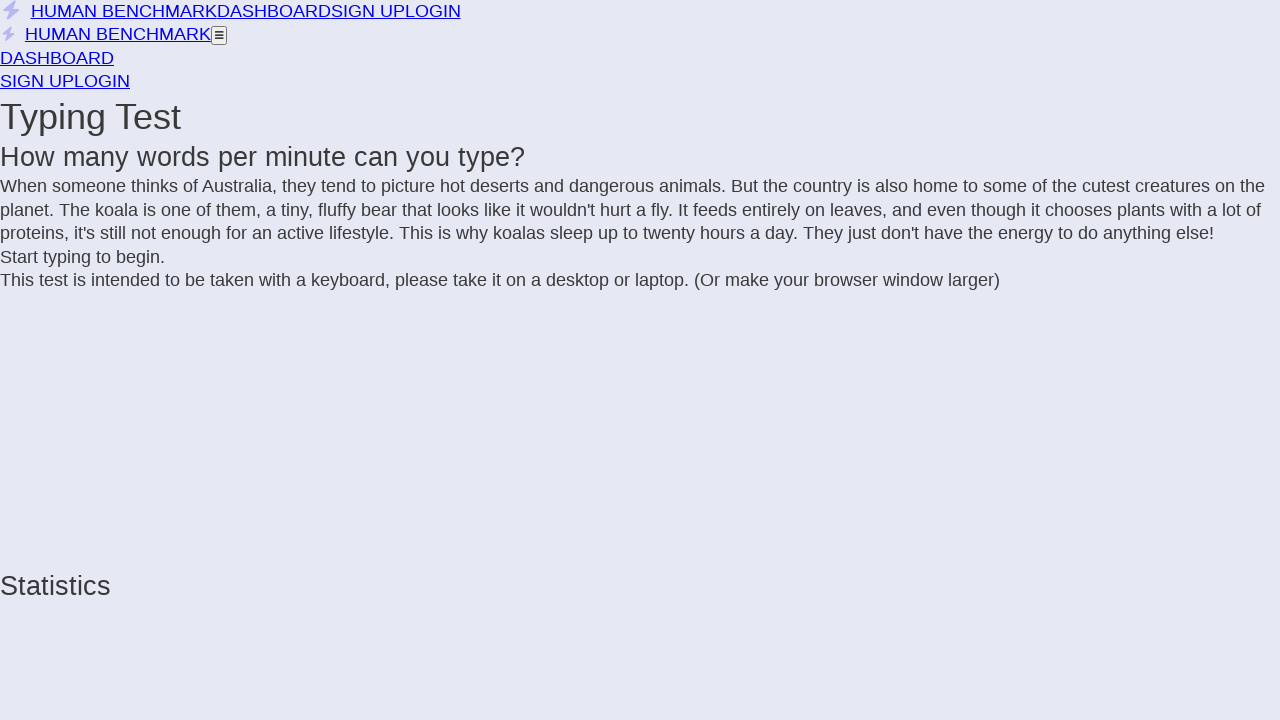

Added 'p' to text
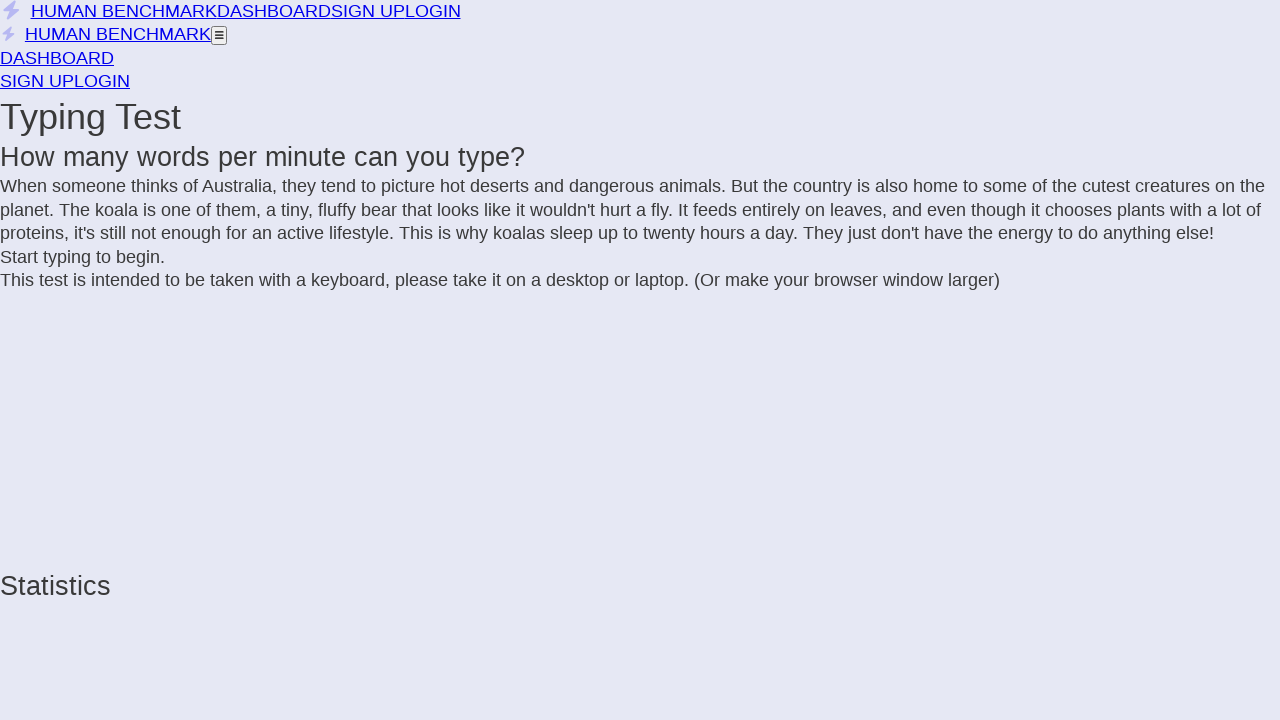

Extracted text from incomplete letter span
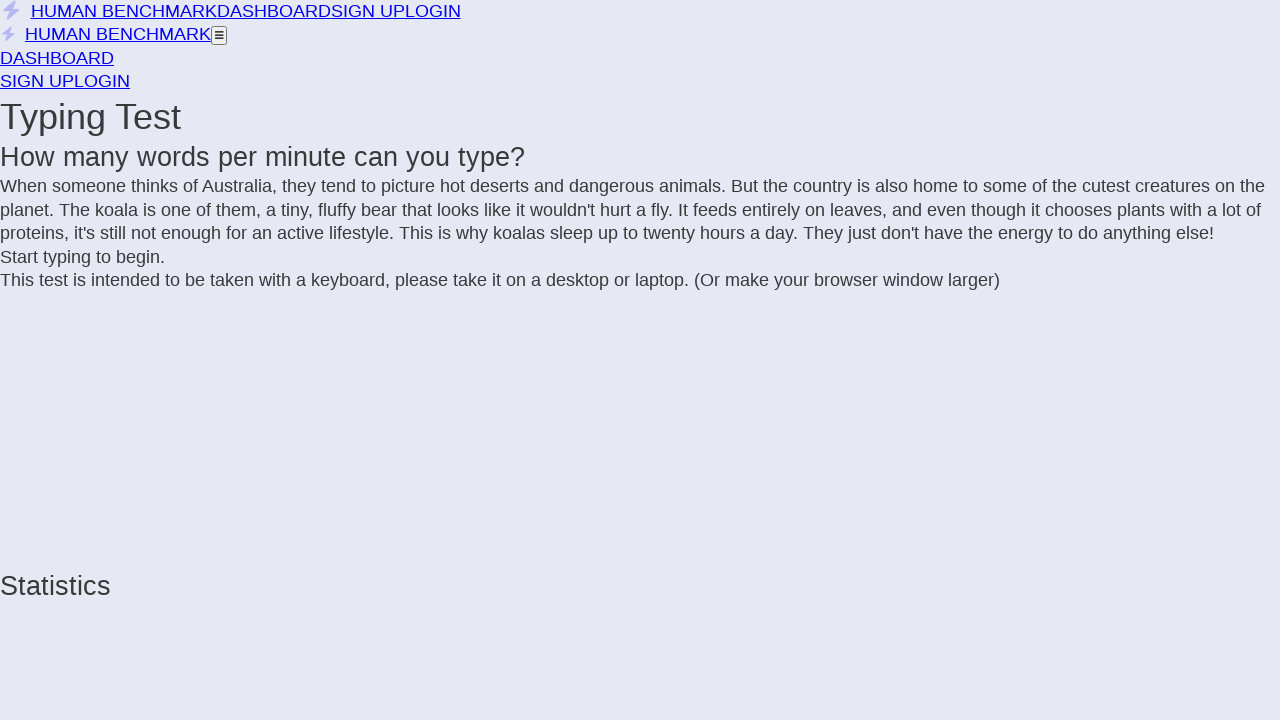

Added 'l' to text
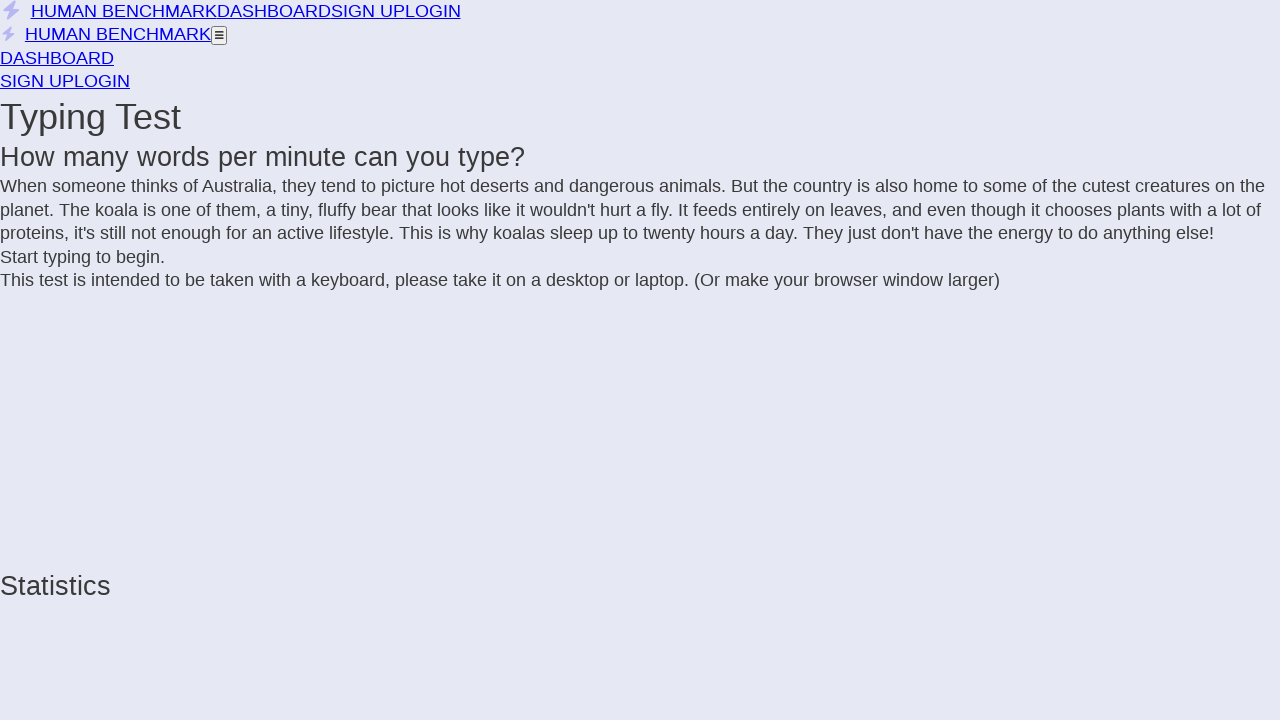

Extracted text from incomplete letter span
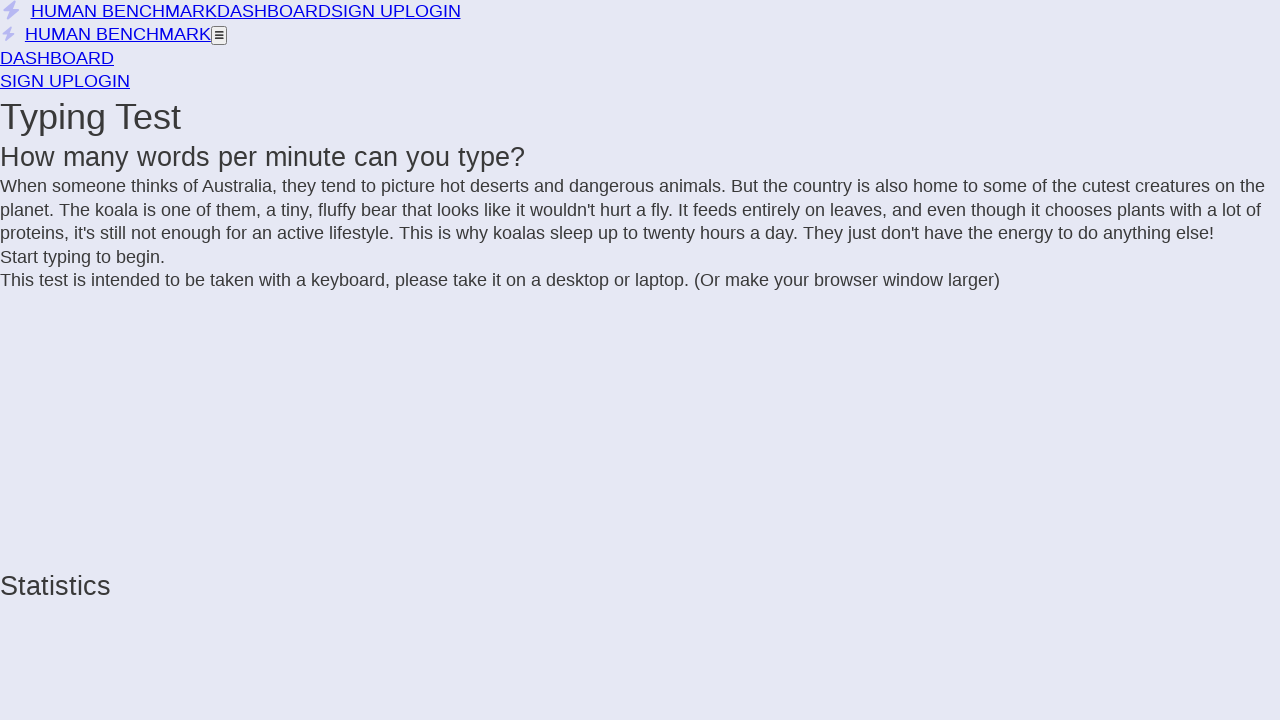

Added 'a' to text
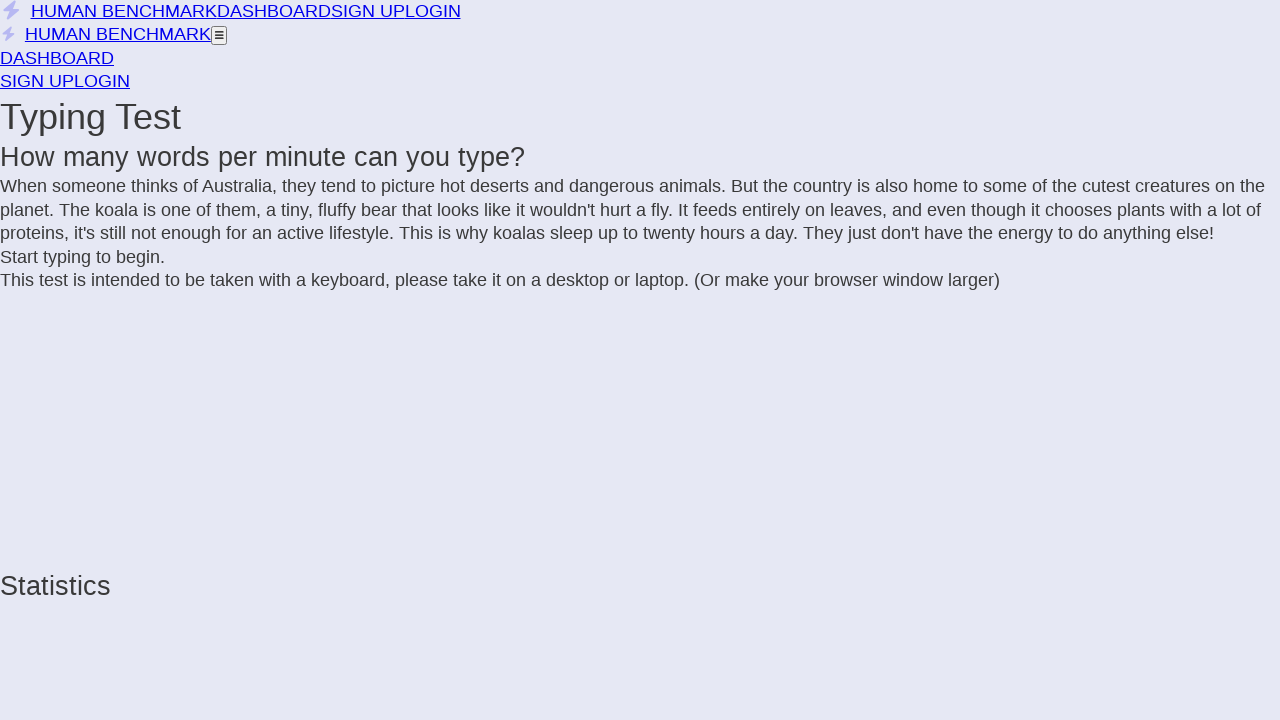

Extracted text from incomplete letter span
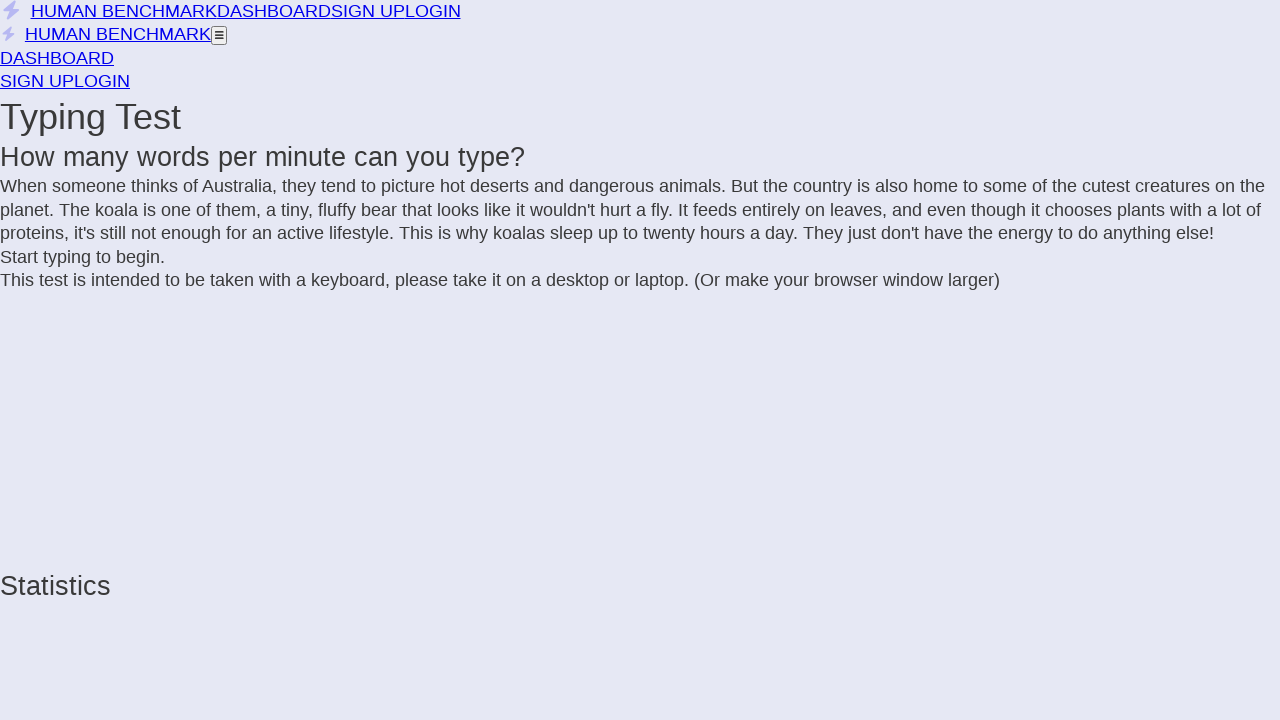

Added 'n' to text
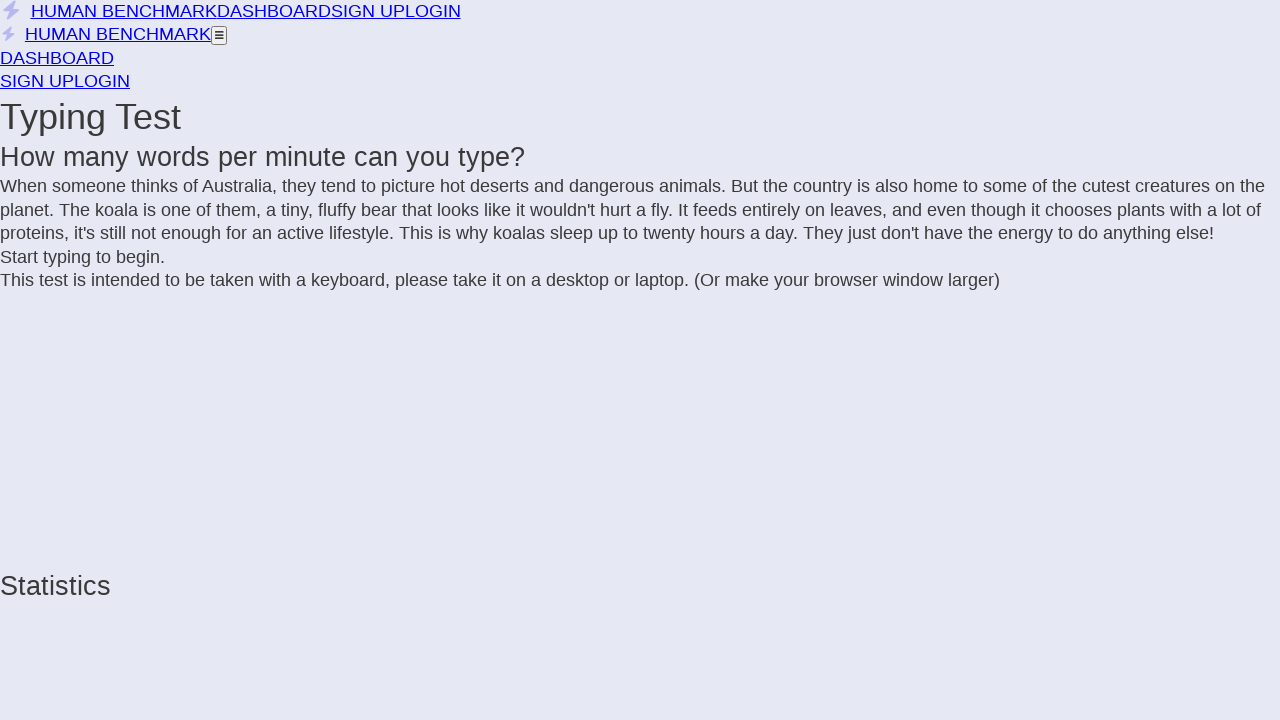

Extracted text from incomplete letter span
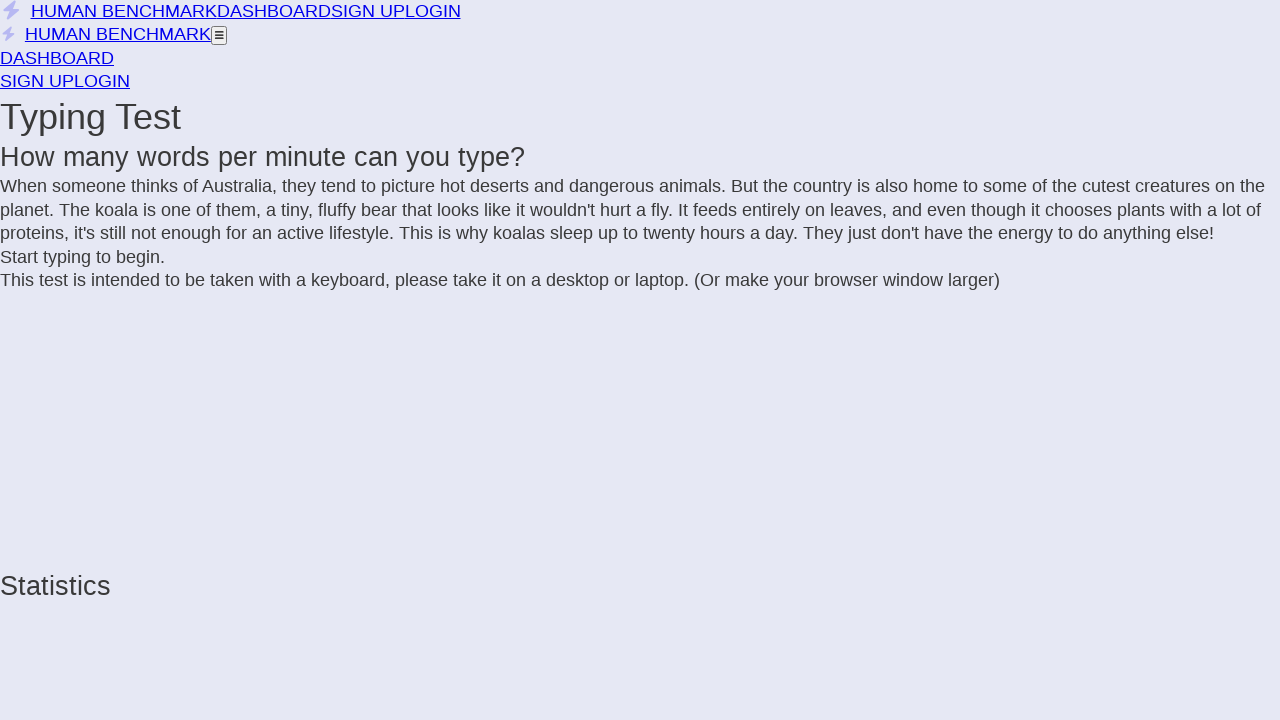

Added 'e' to text
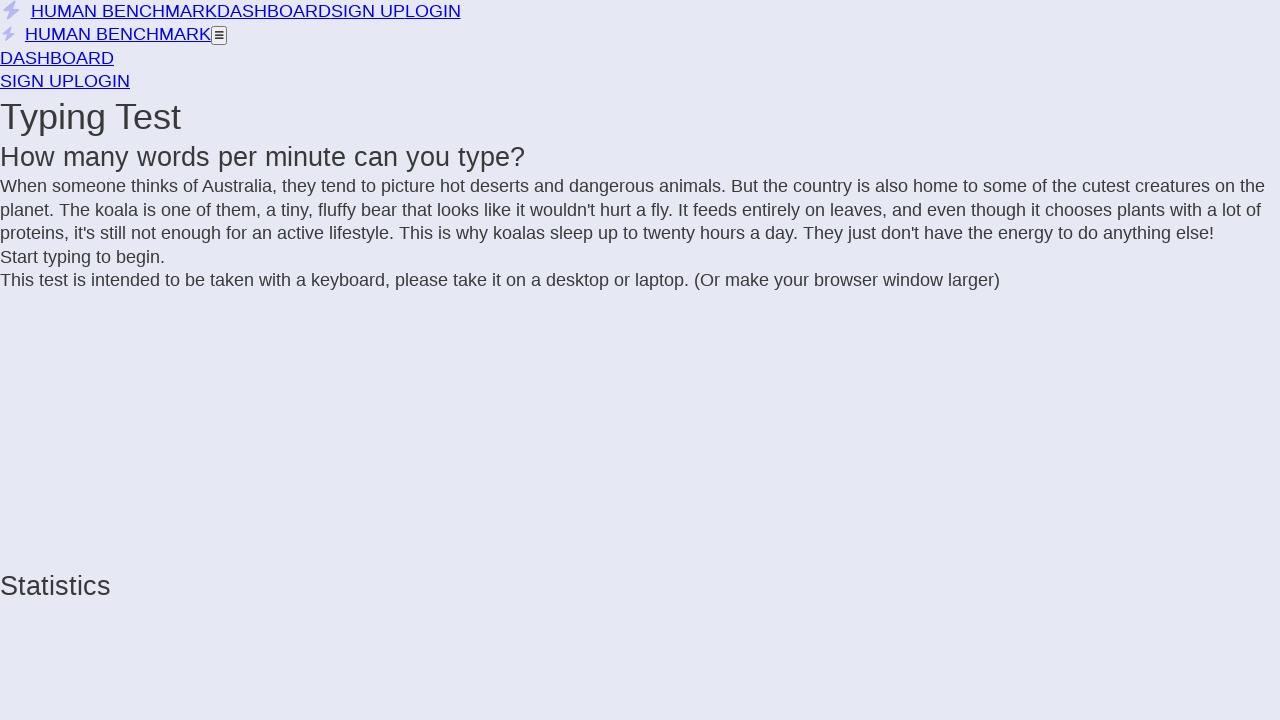

Extracted text from incomplete letter span
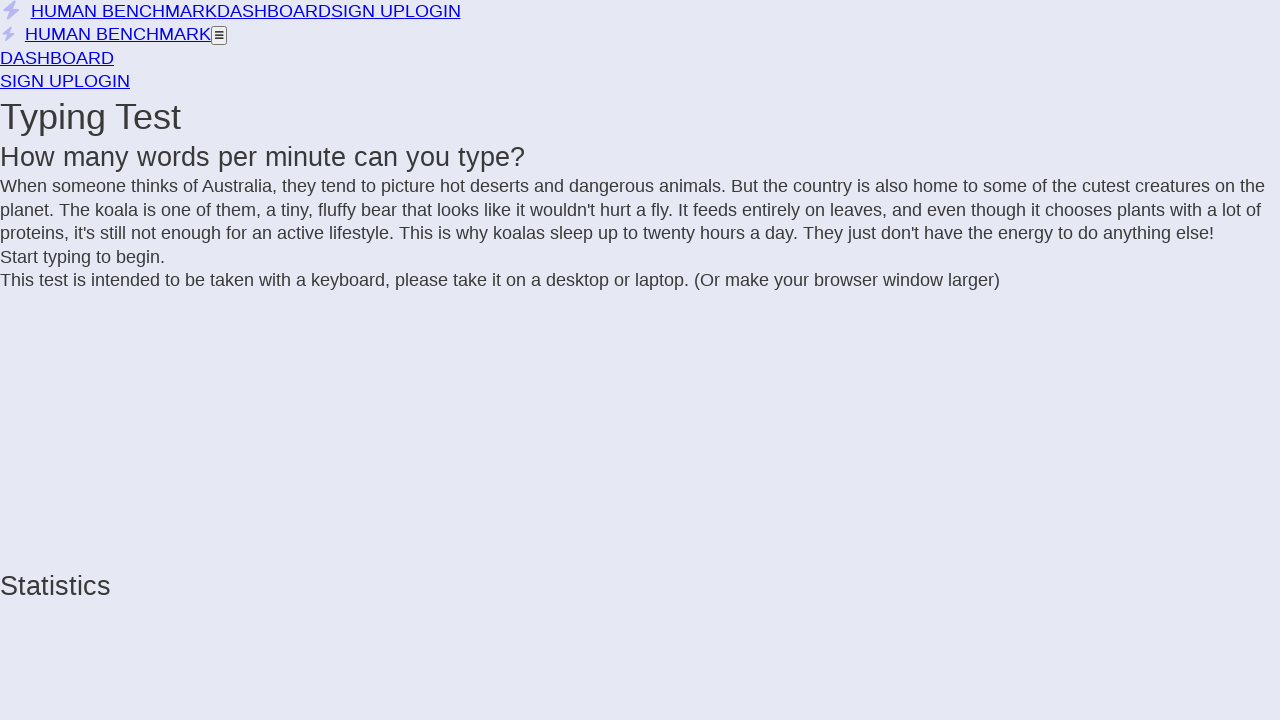

Added 't' to text
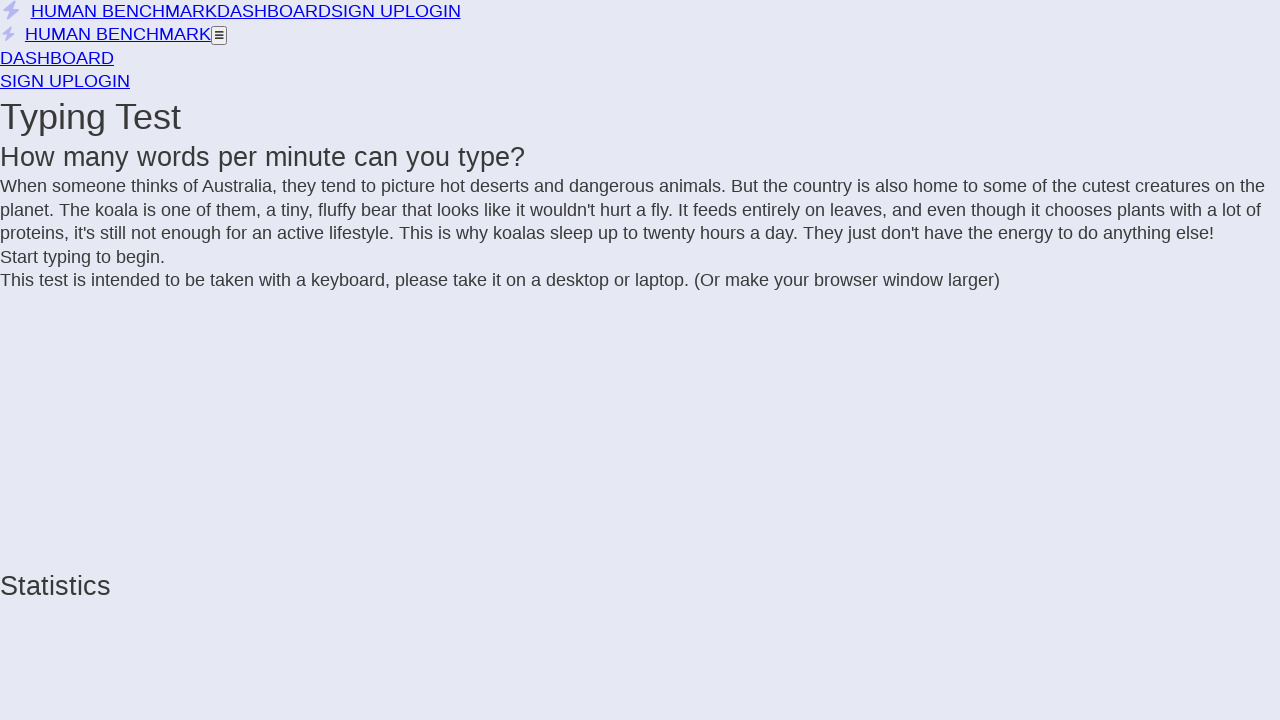

Extracted text from incomplete letter span
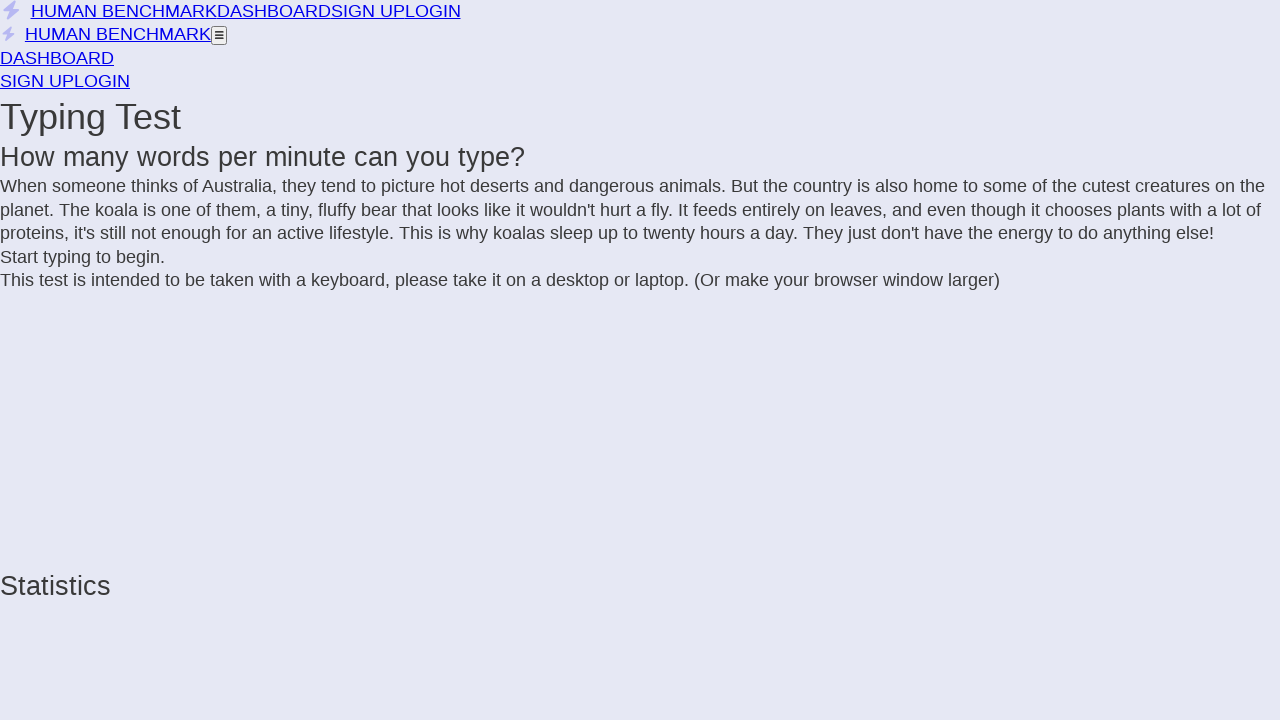

Added '.' to text
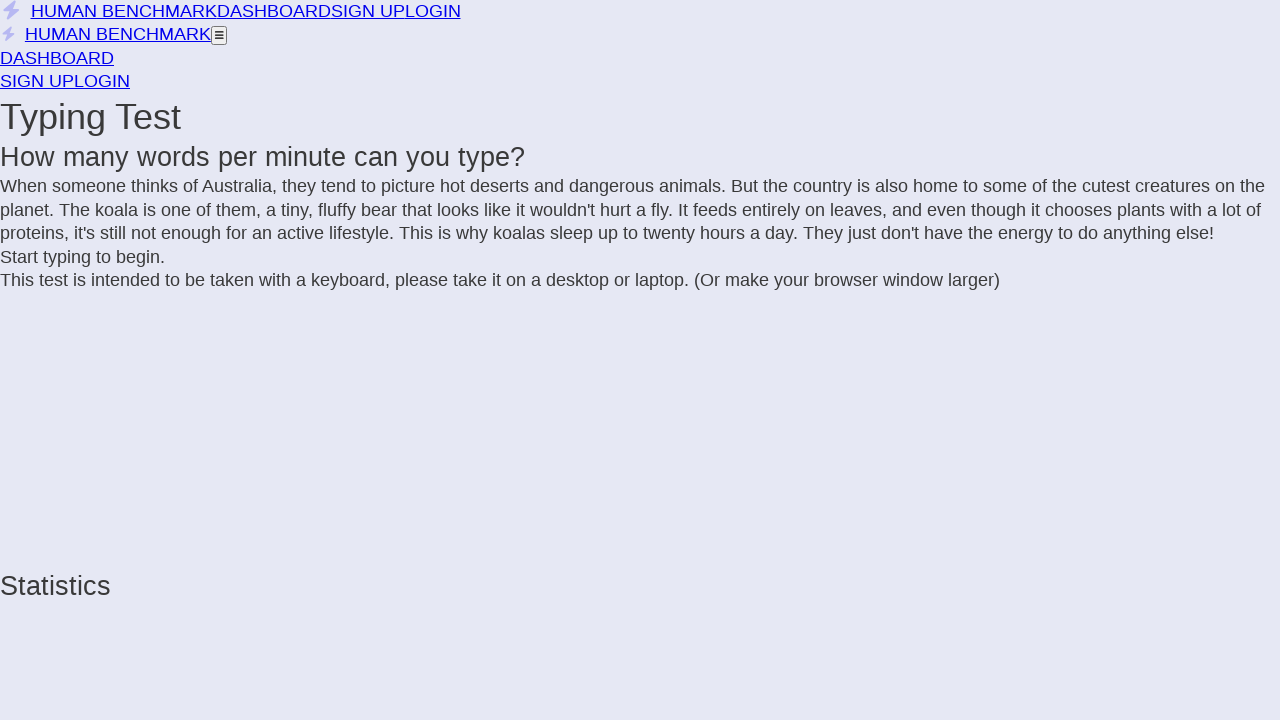

Extracted text from incomplete letter span
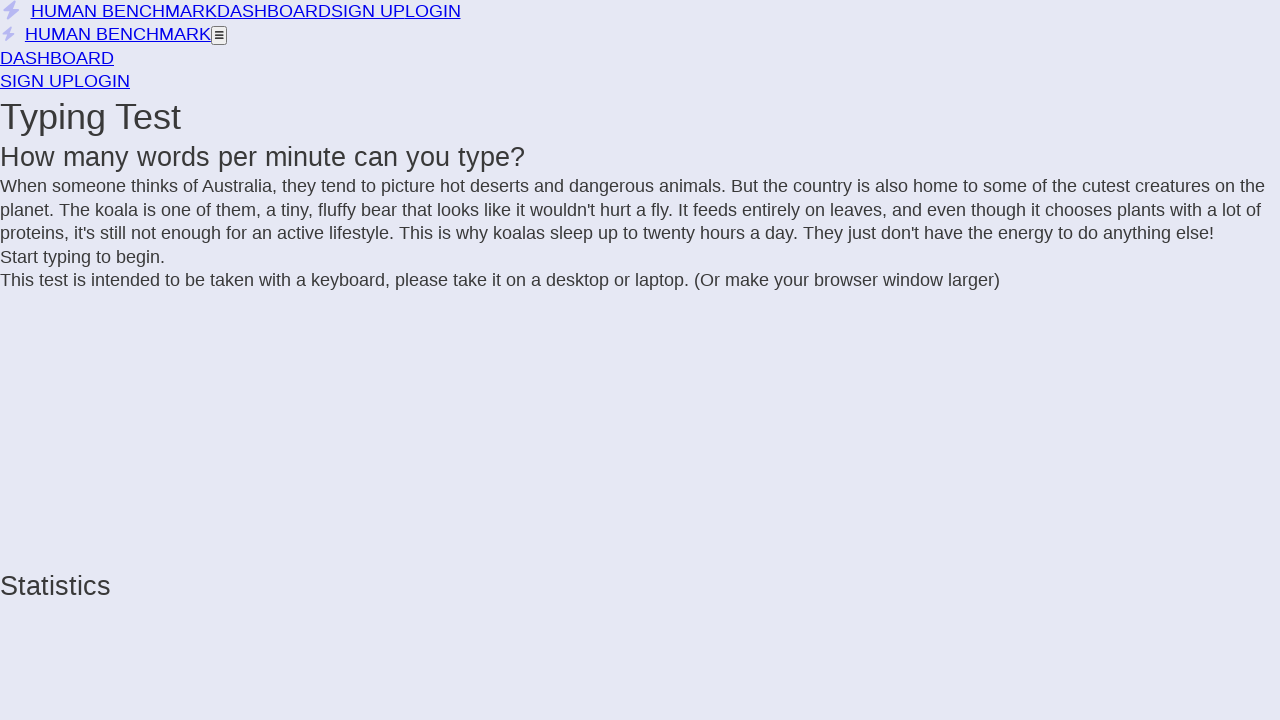

Added ' ' to text
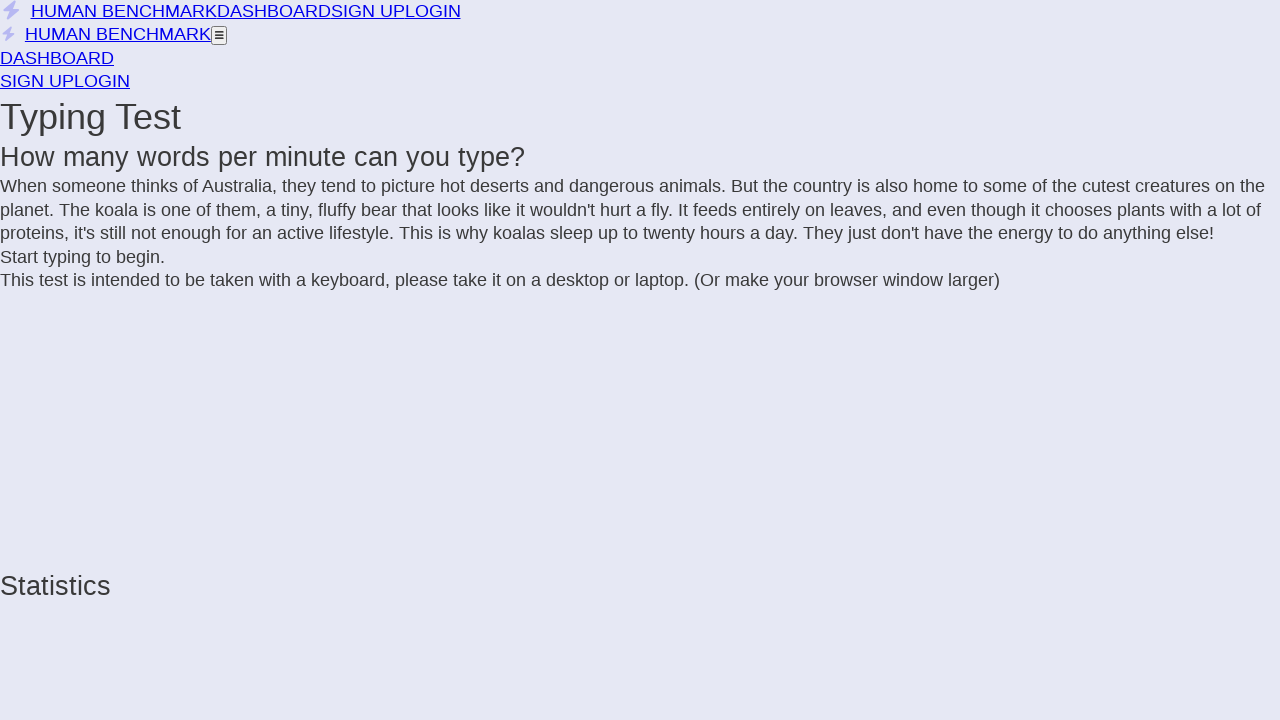

Extracted text from incomplete letter span
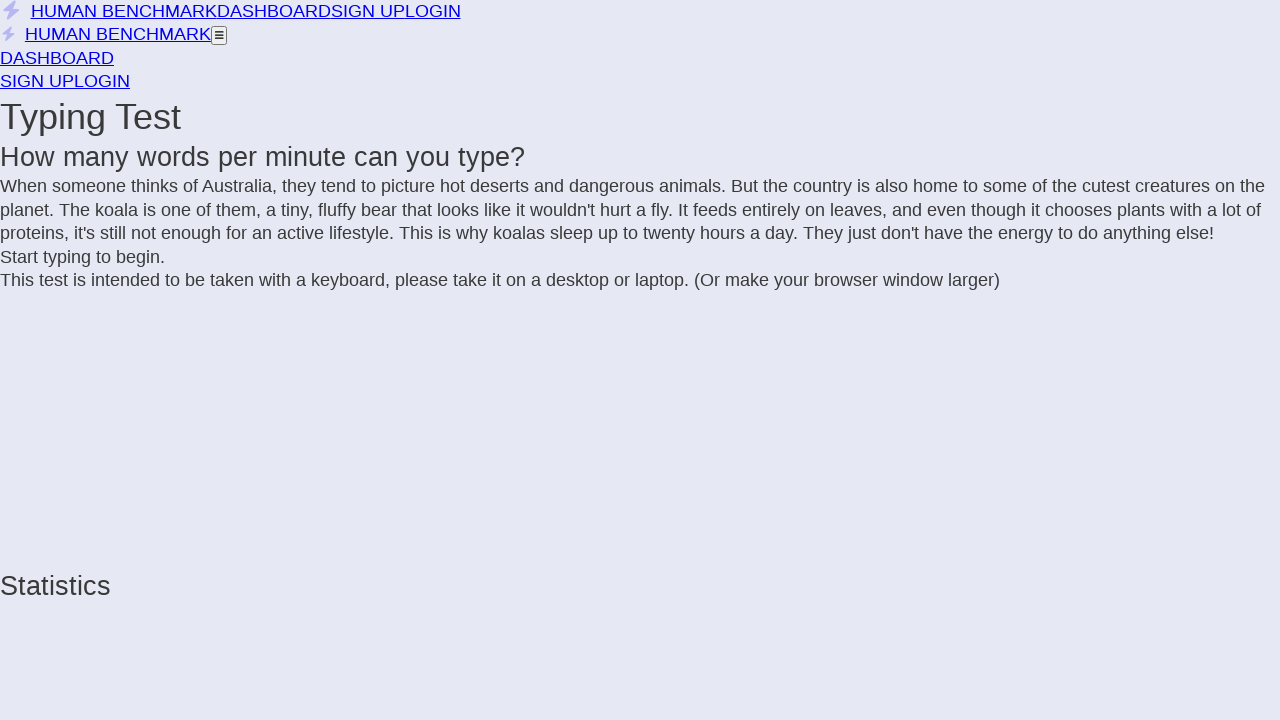

Added 'T' to text
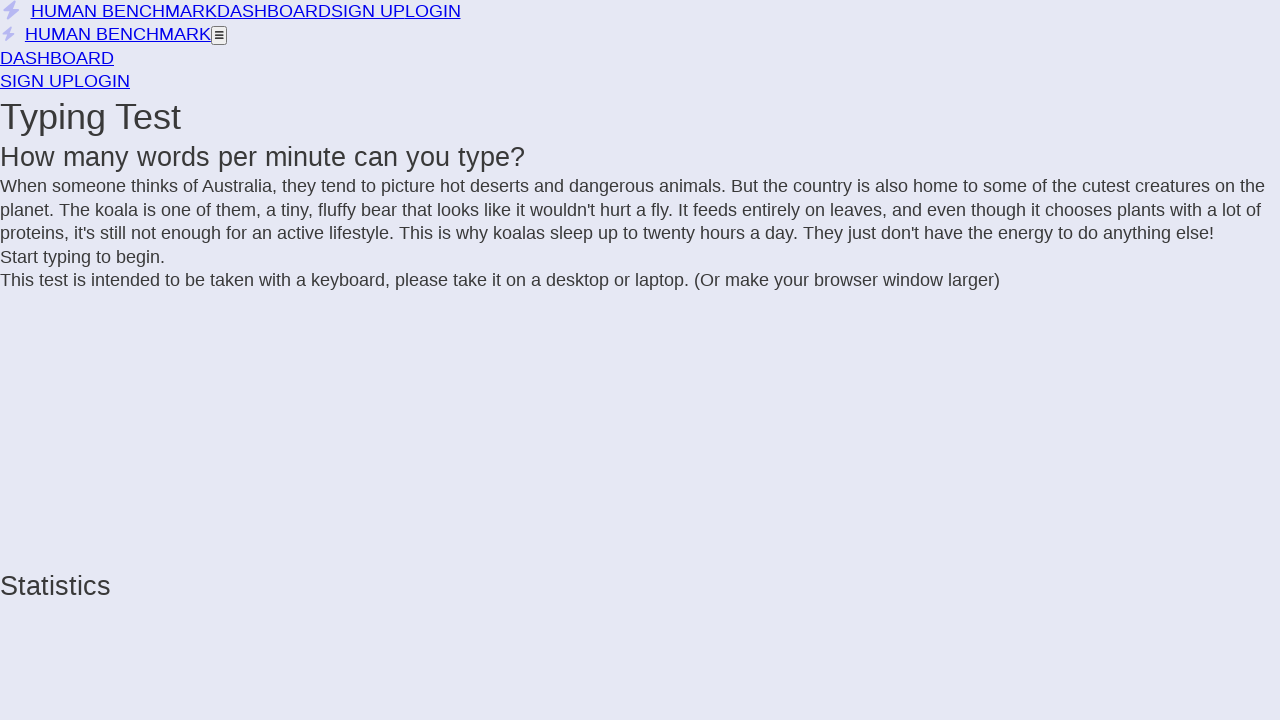

Extracted text from incomplete letter span
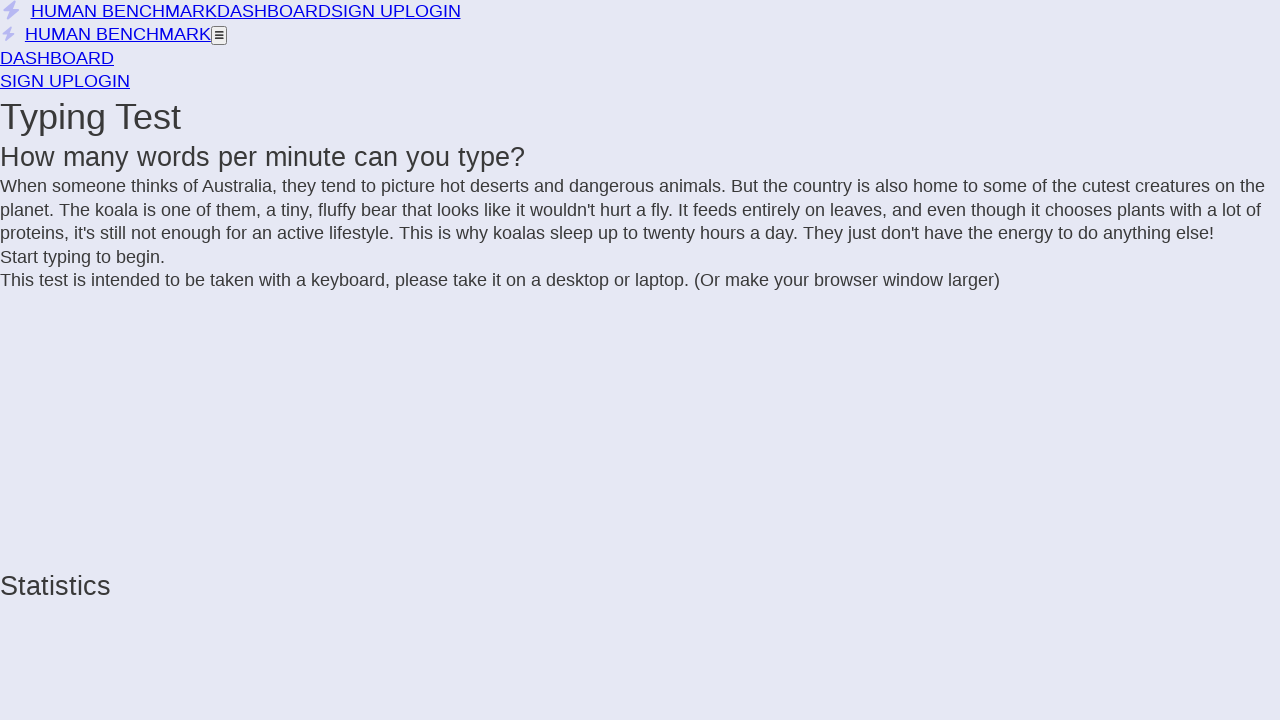

Added 'h' to text
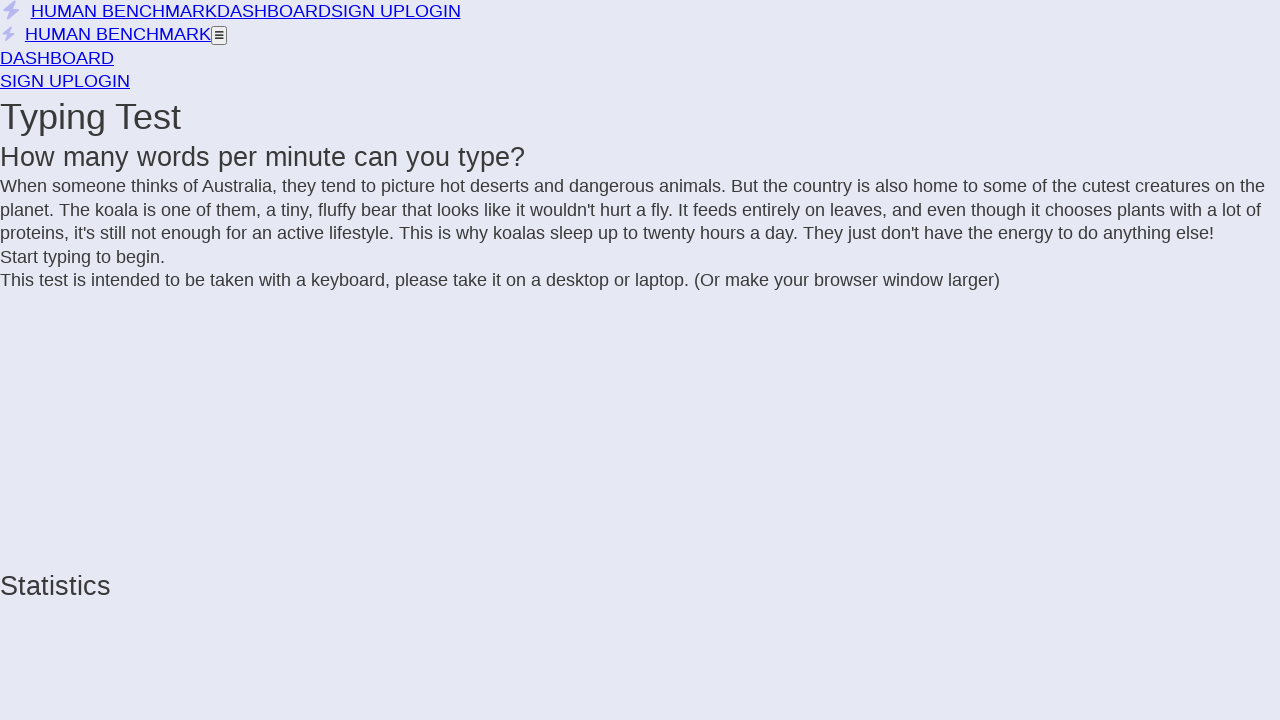

Extracted text from incomplete letter span
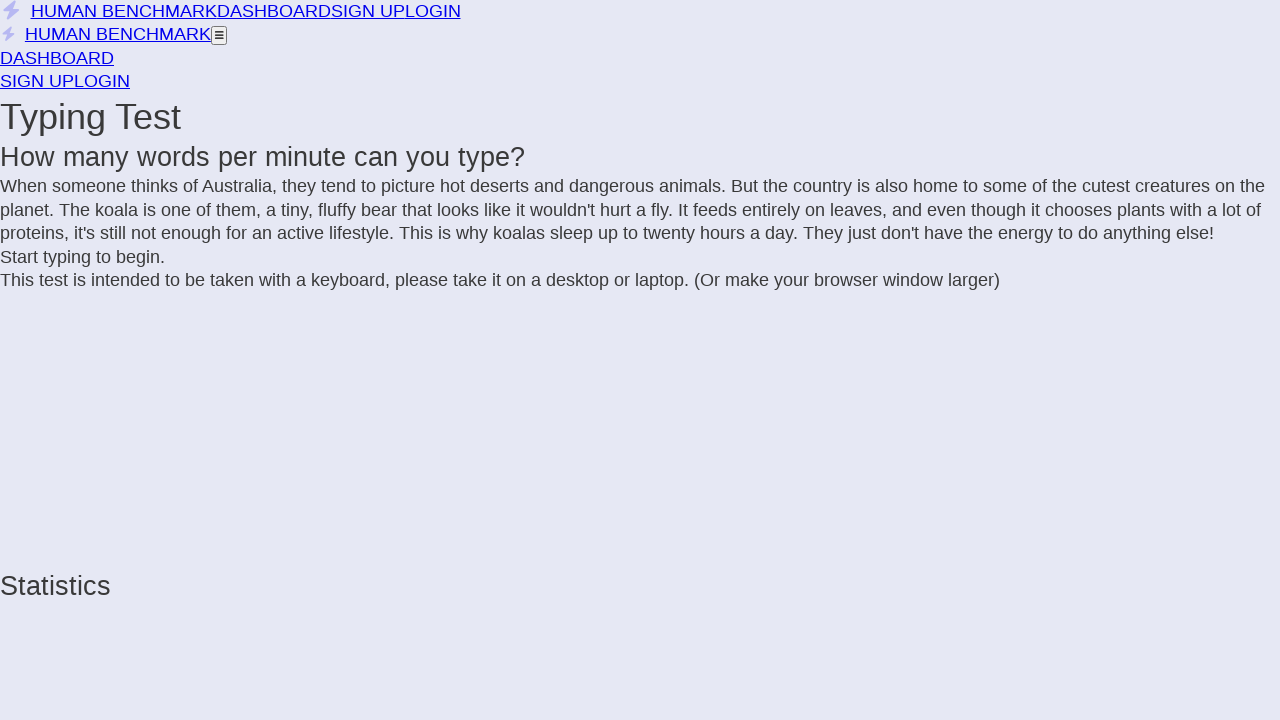

Added 'e' to text
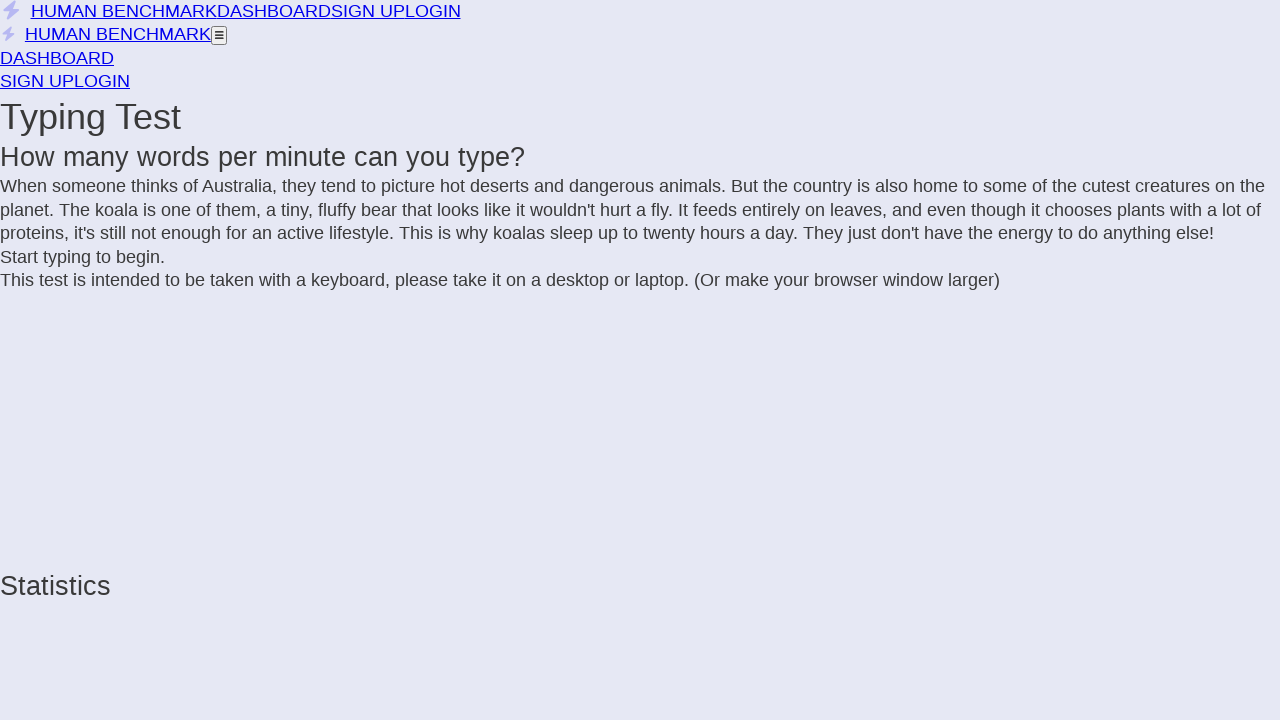

Extracted text from incomplete letter span
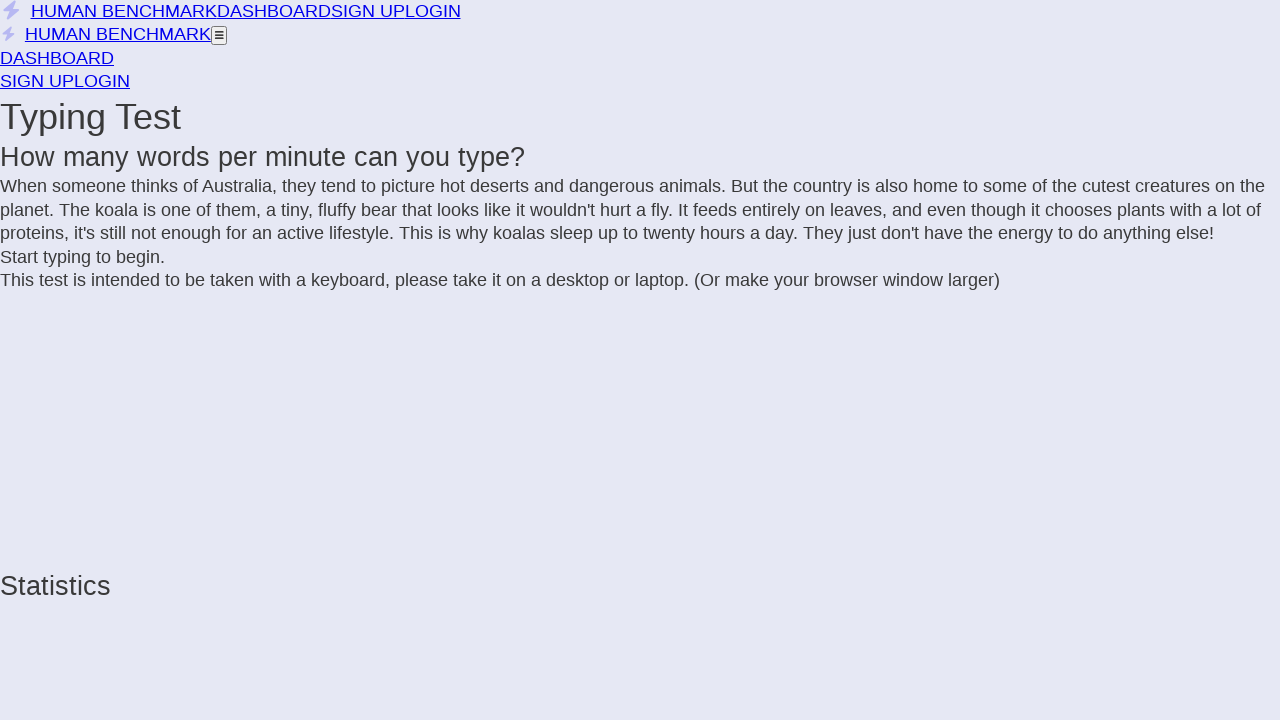

Added ' ' to text
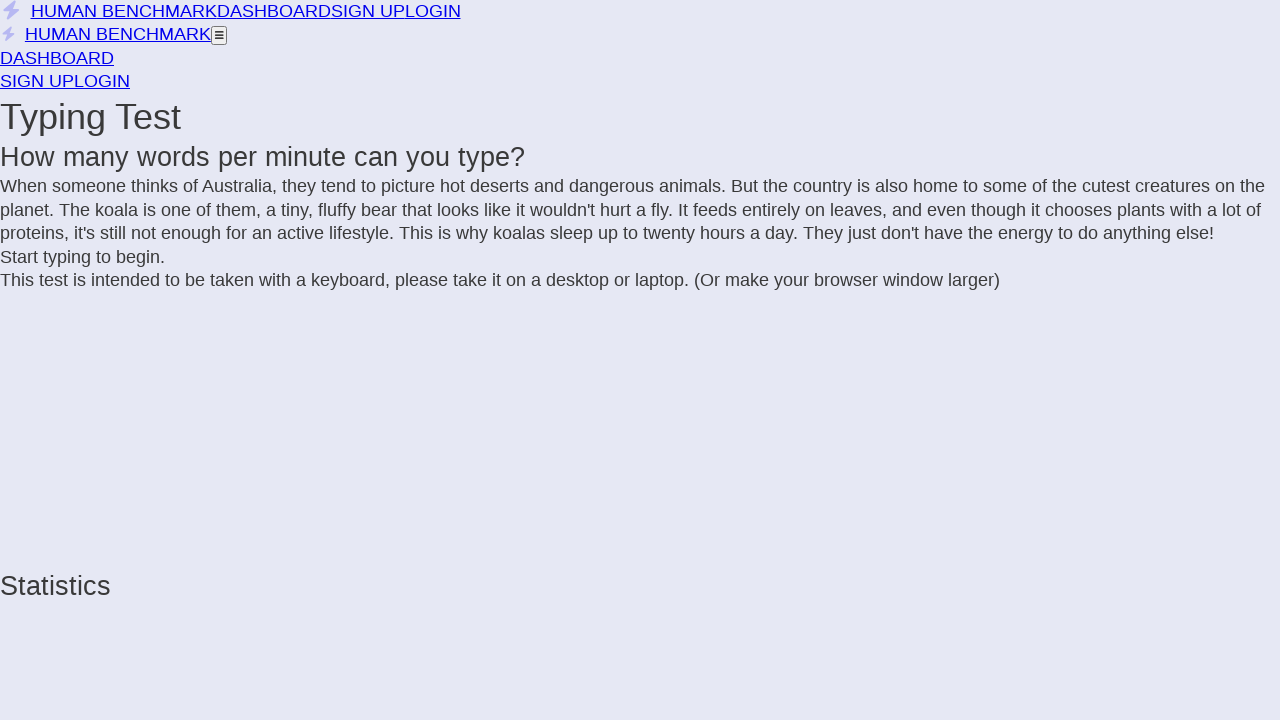

Extracted text from incomplete letter span
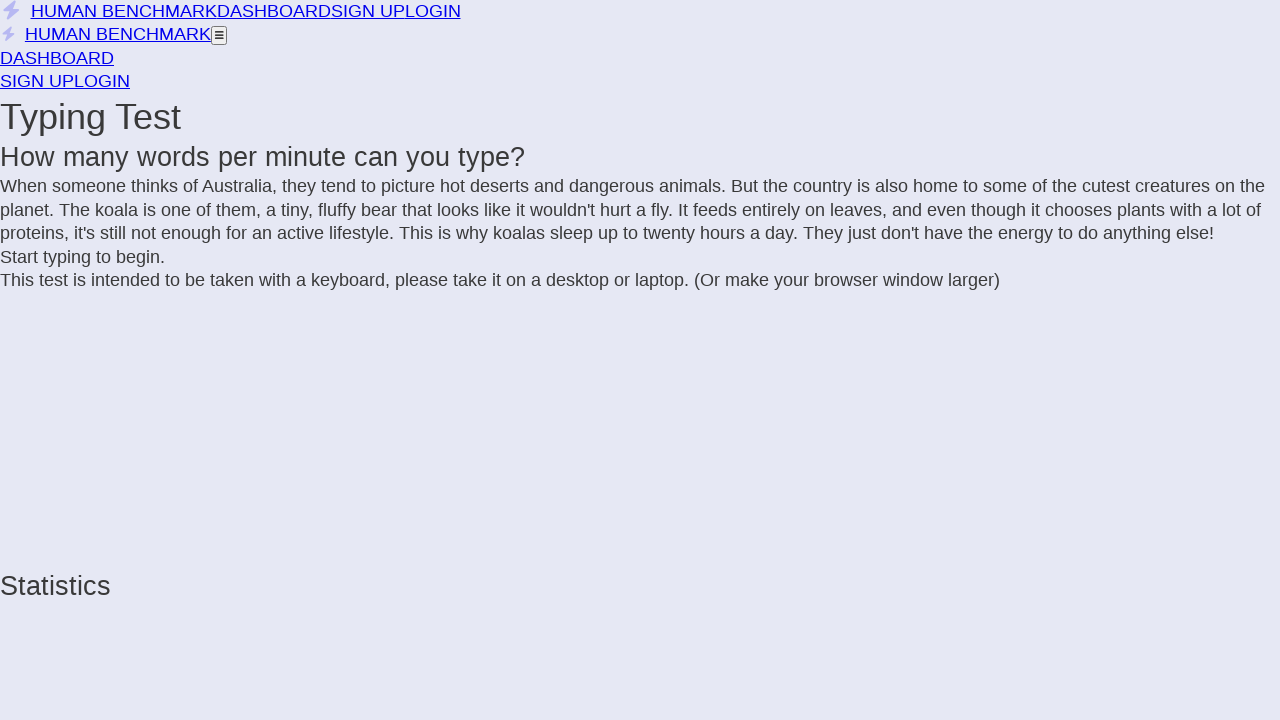

Added 'k' to text
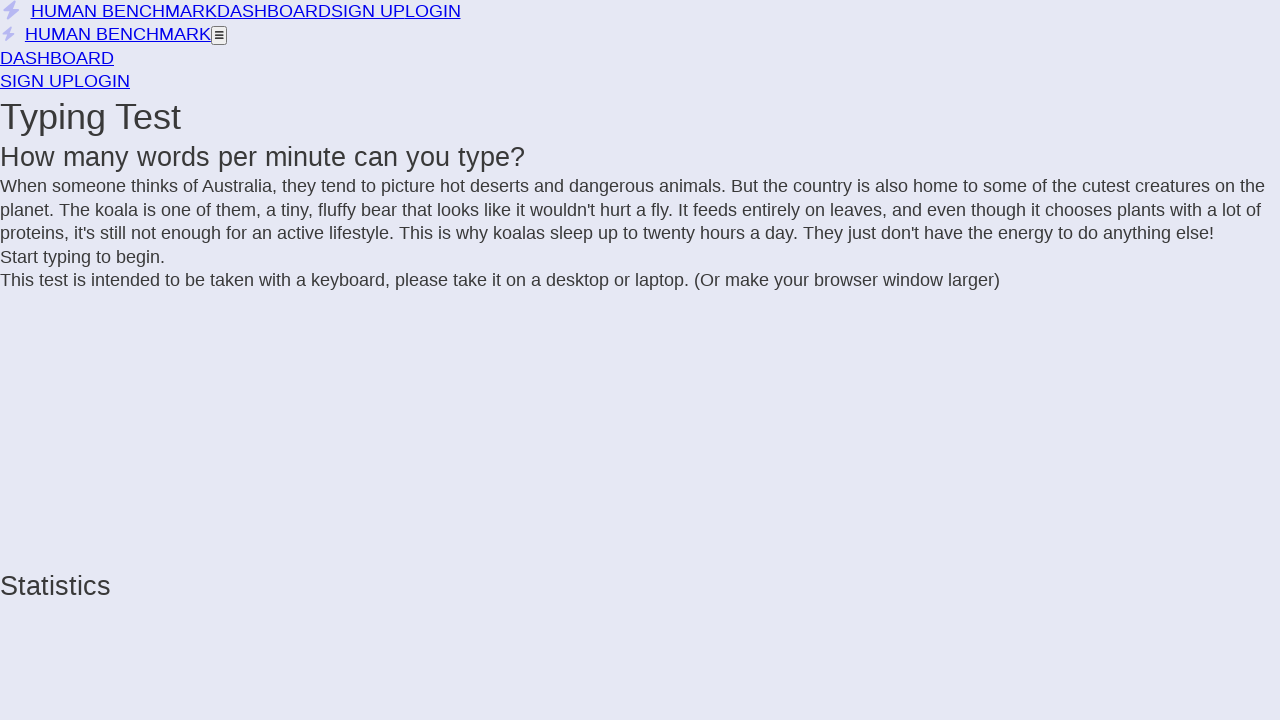

Extracted text from incomplete letter span
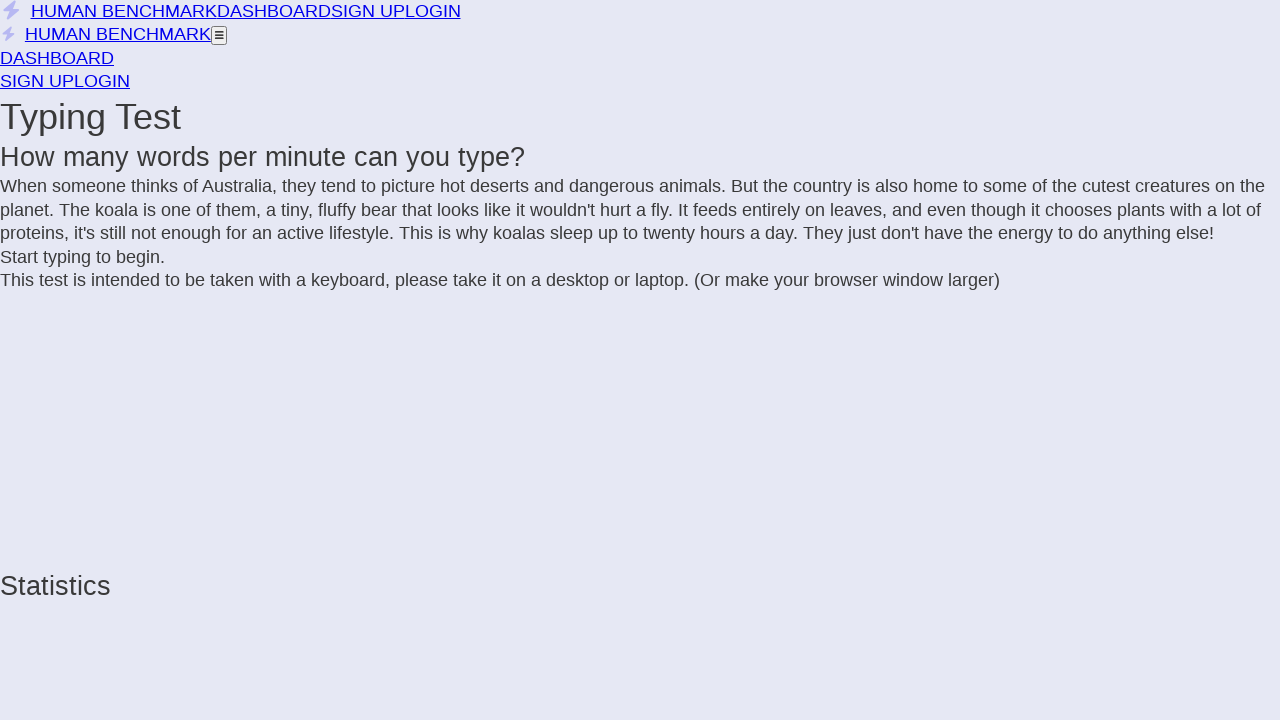

Added 'o' to text
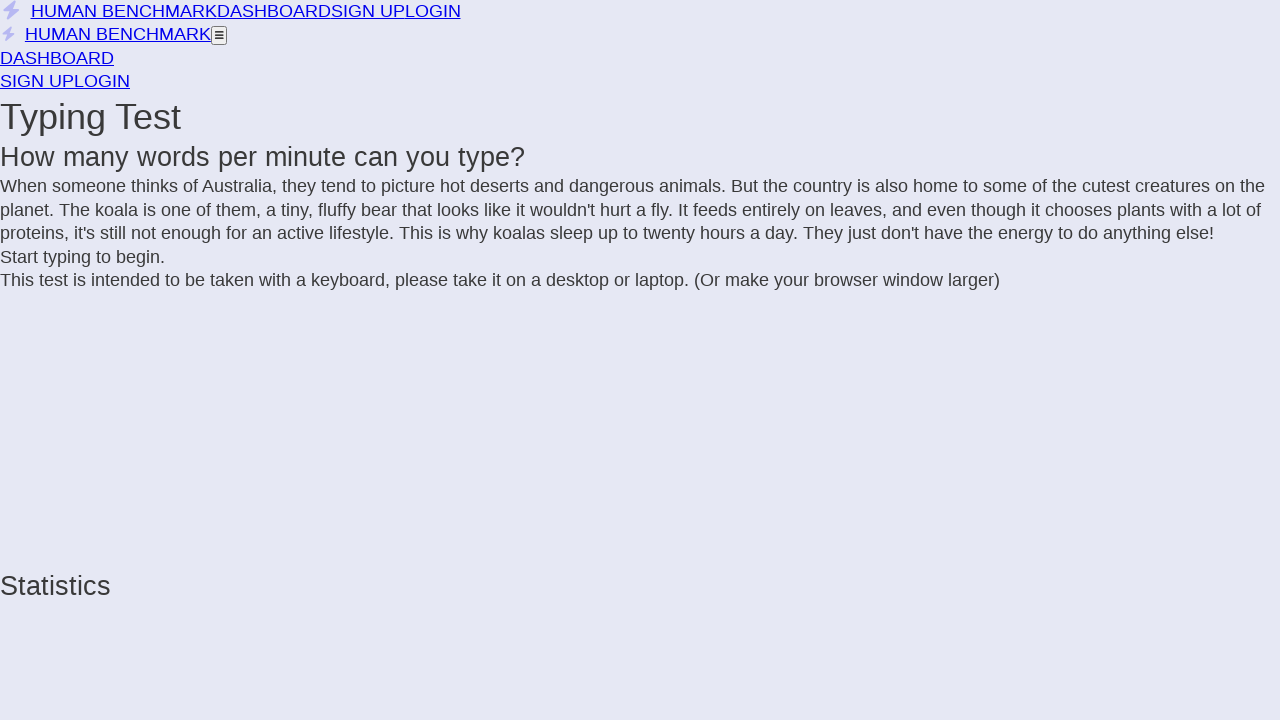

Extracted text from incomplete letter span
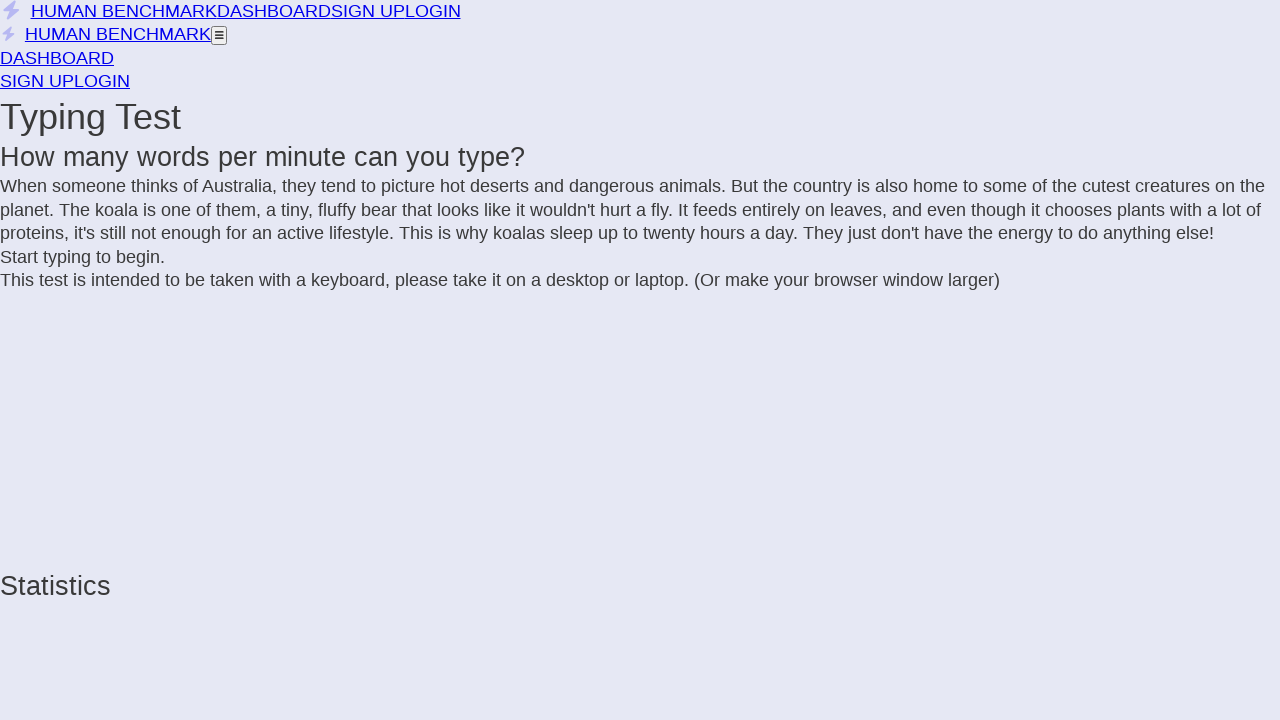

Added 'a' to text
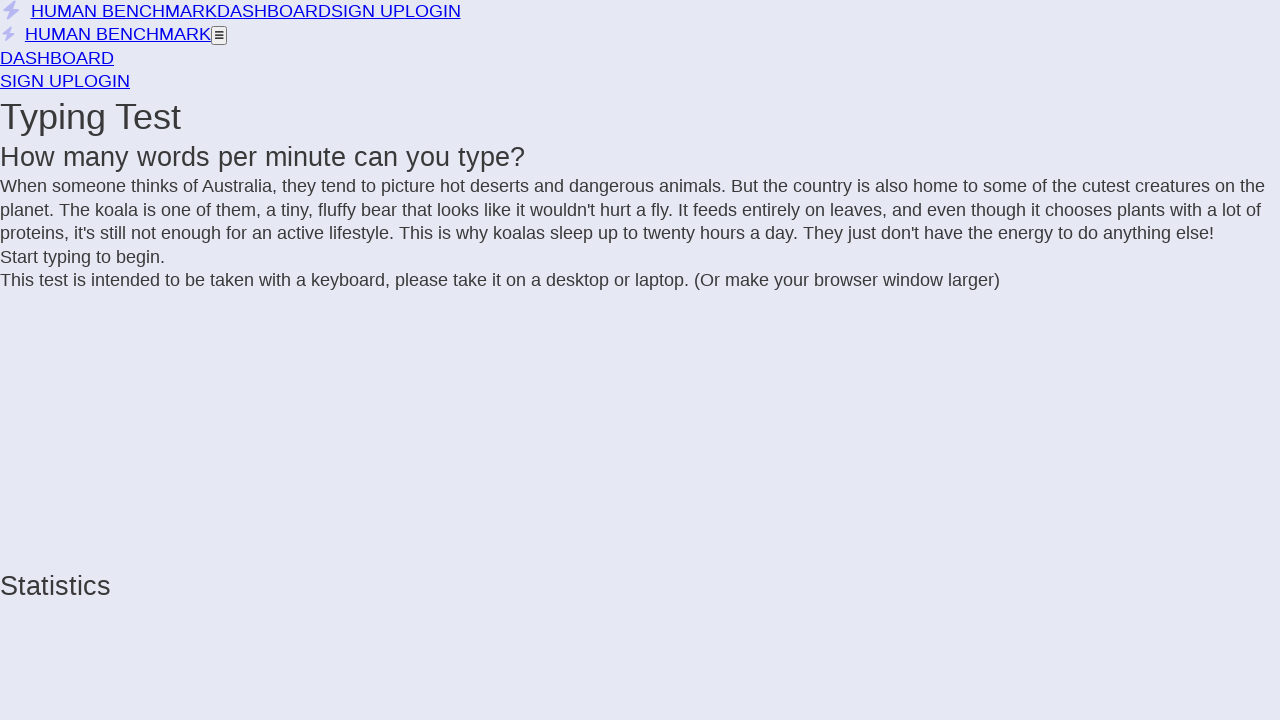

Extracted text from incomplete letter span
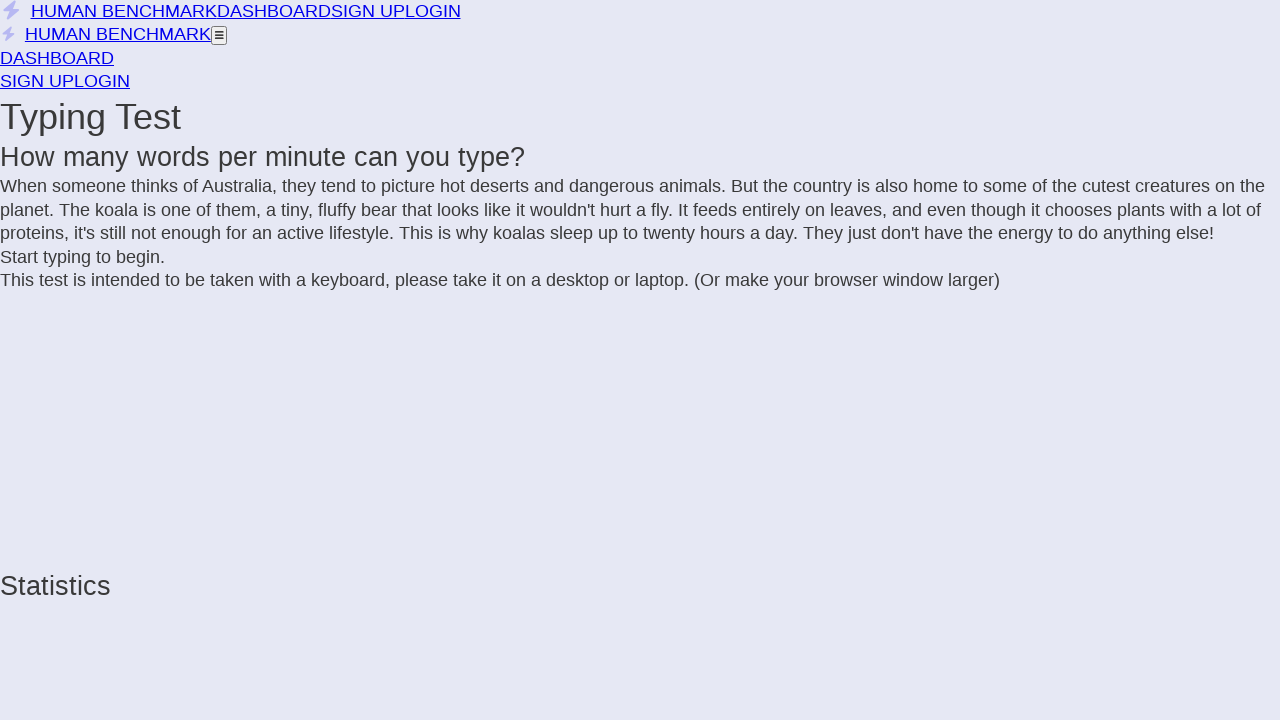

Added 'l' to text
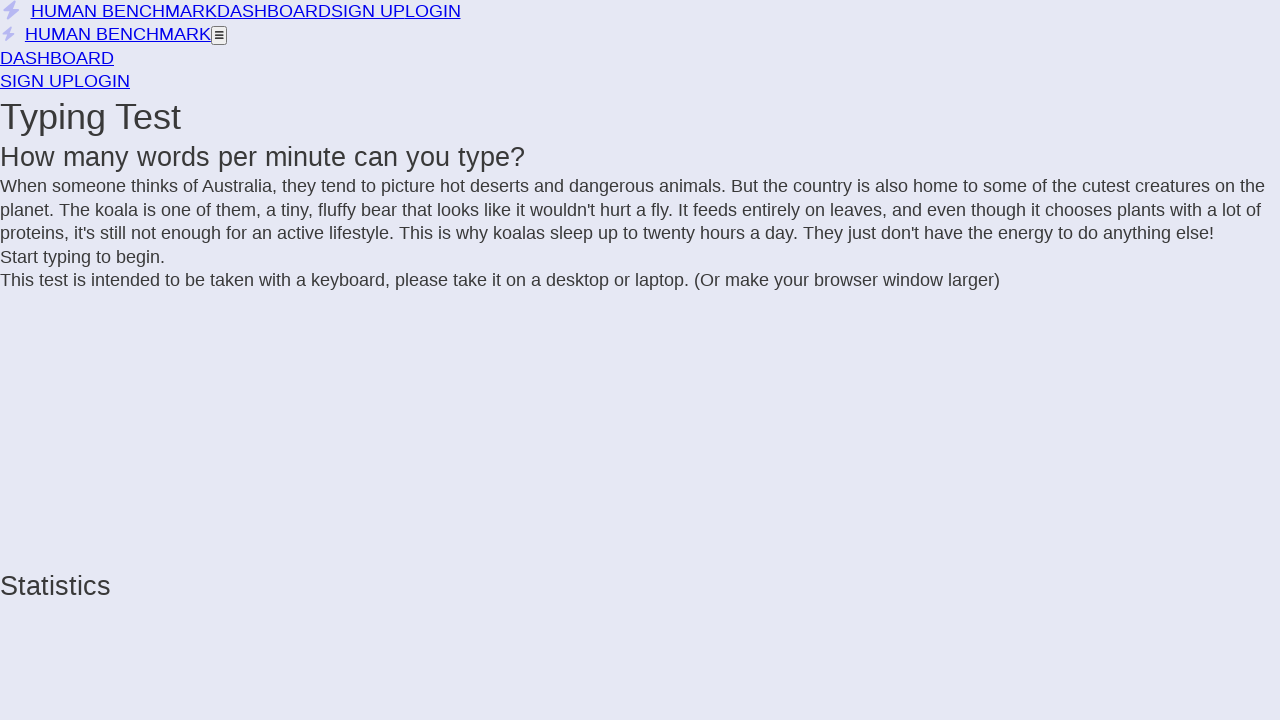

Extracted text from incomplete letter span
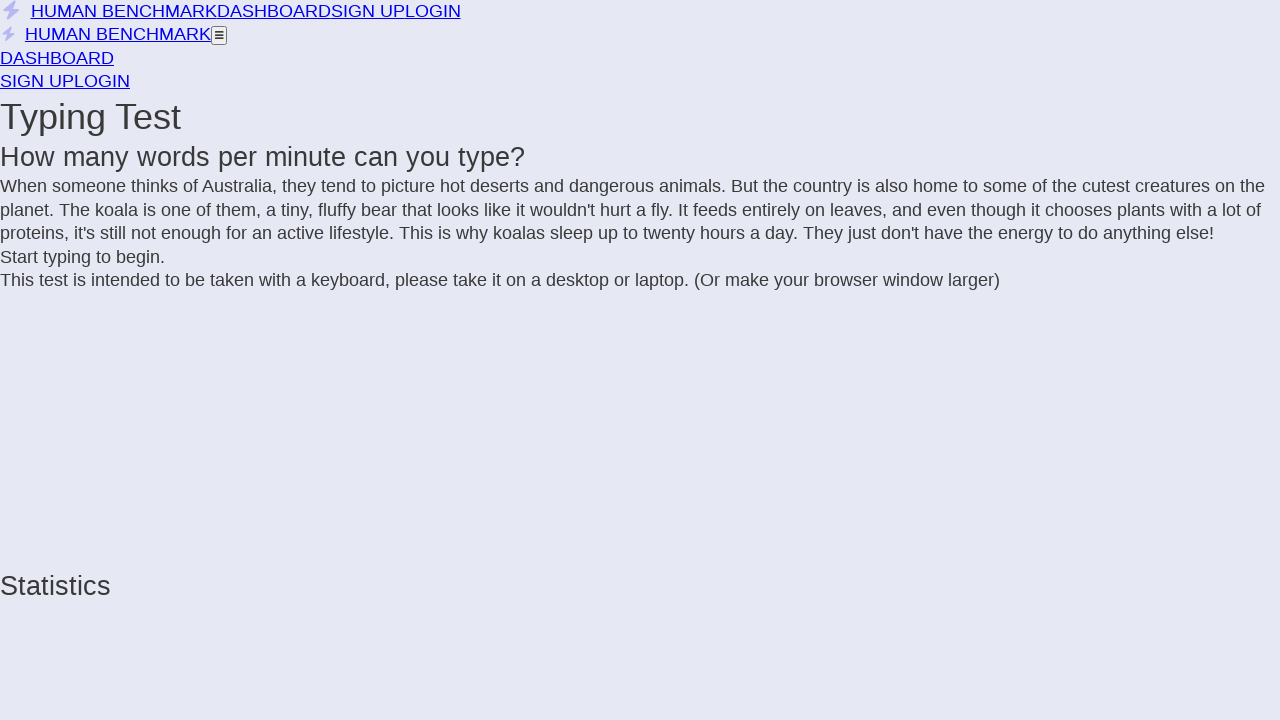

Added 'a' to text
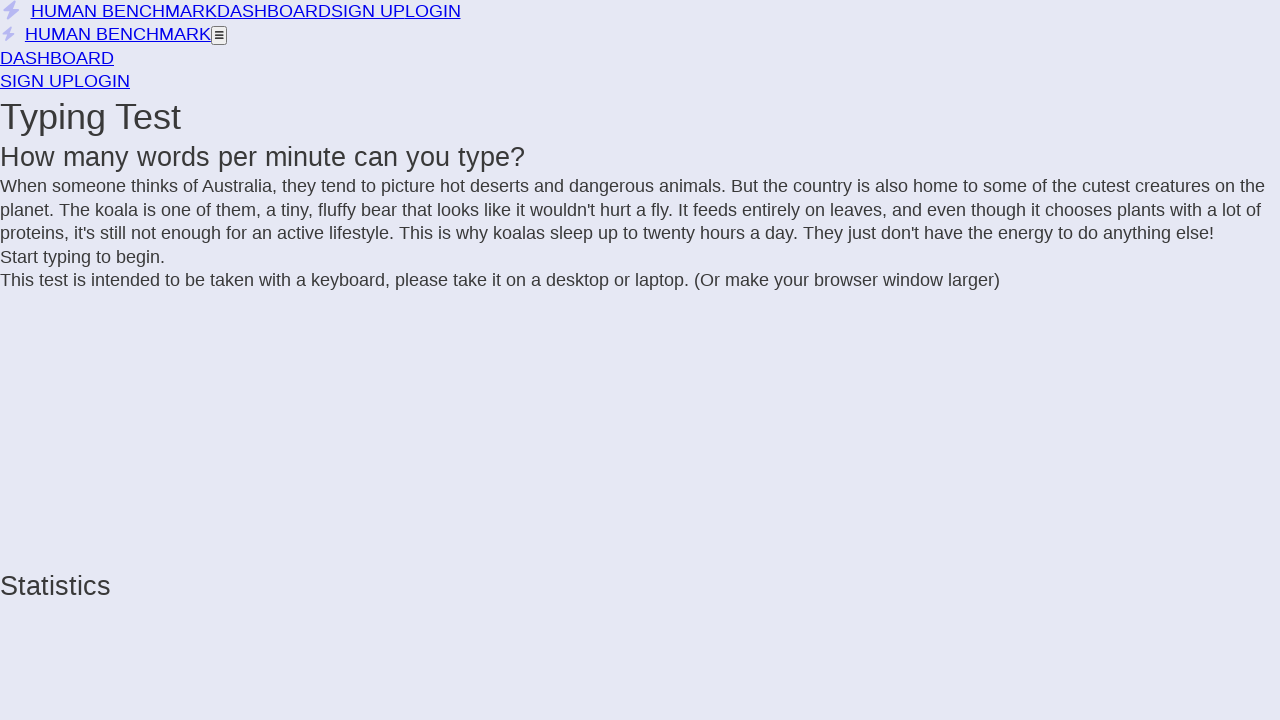

Extracted text from incomplete letter span
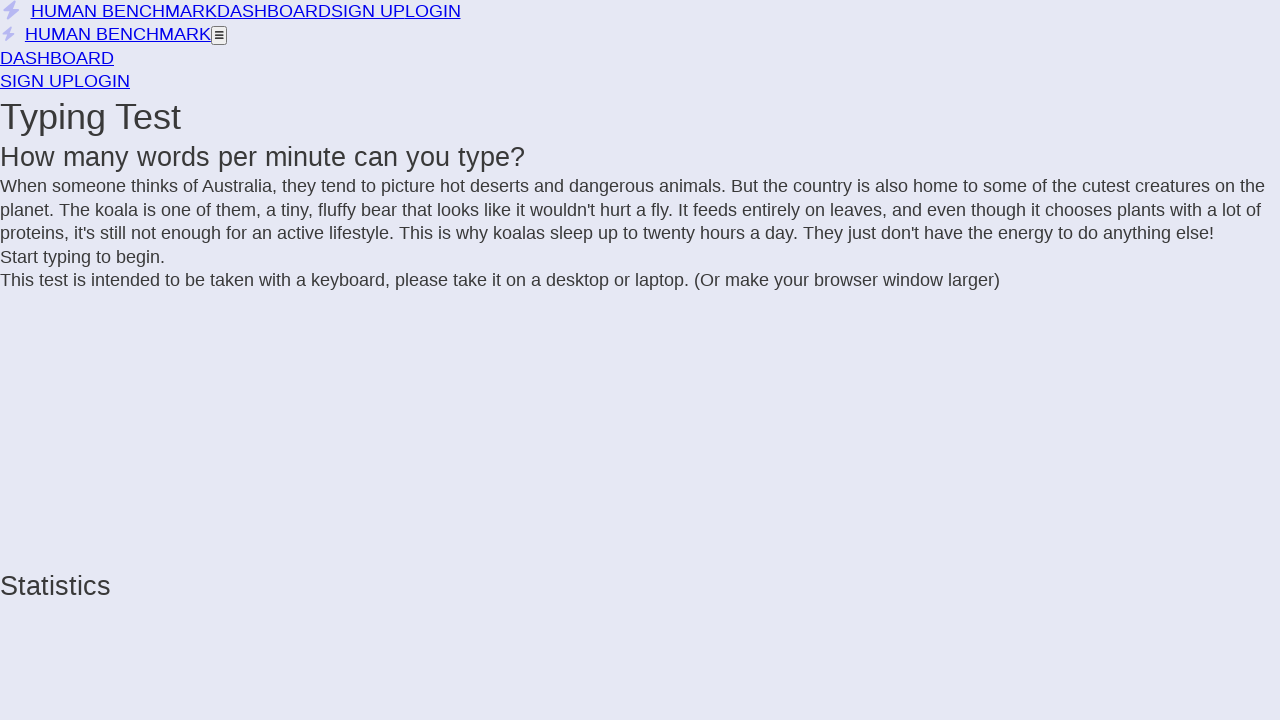

Added ' ' to text
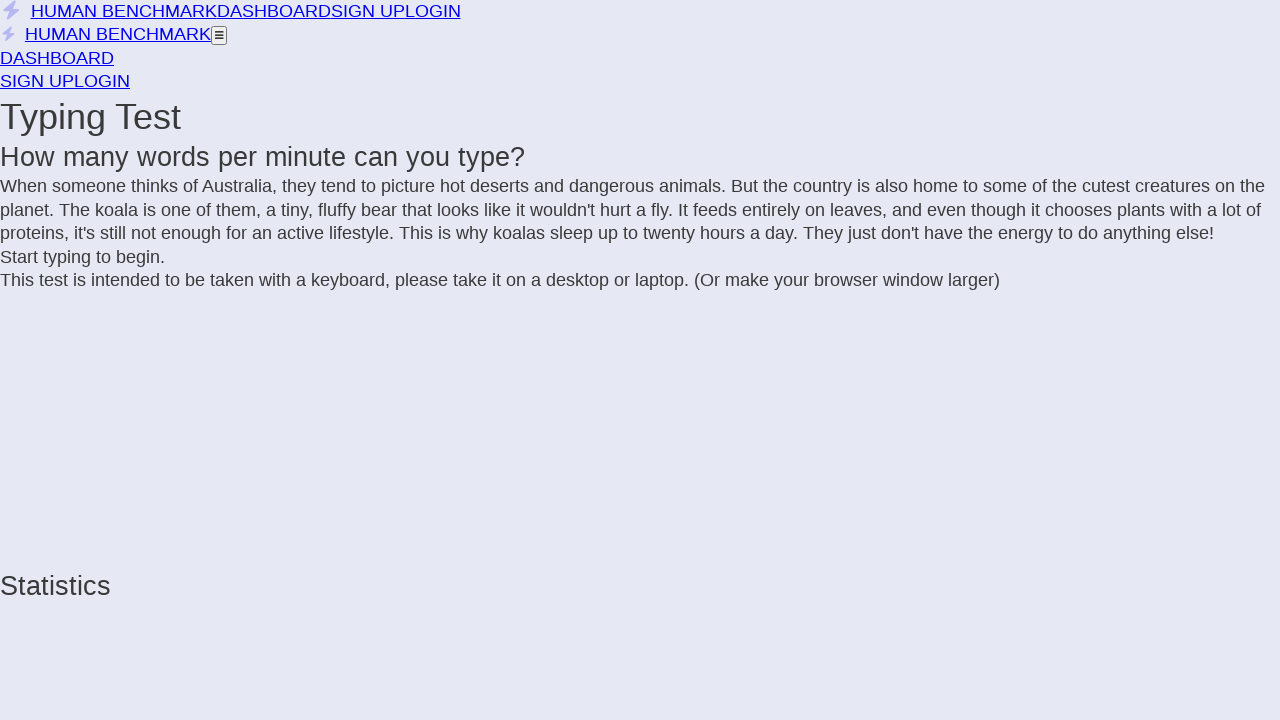

Extracted text from incomplete letter span
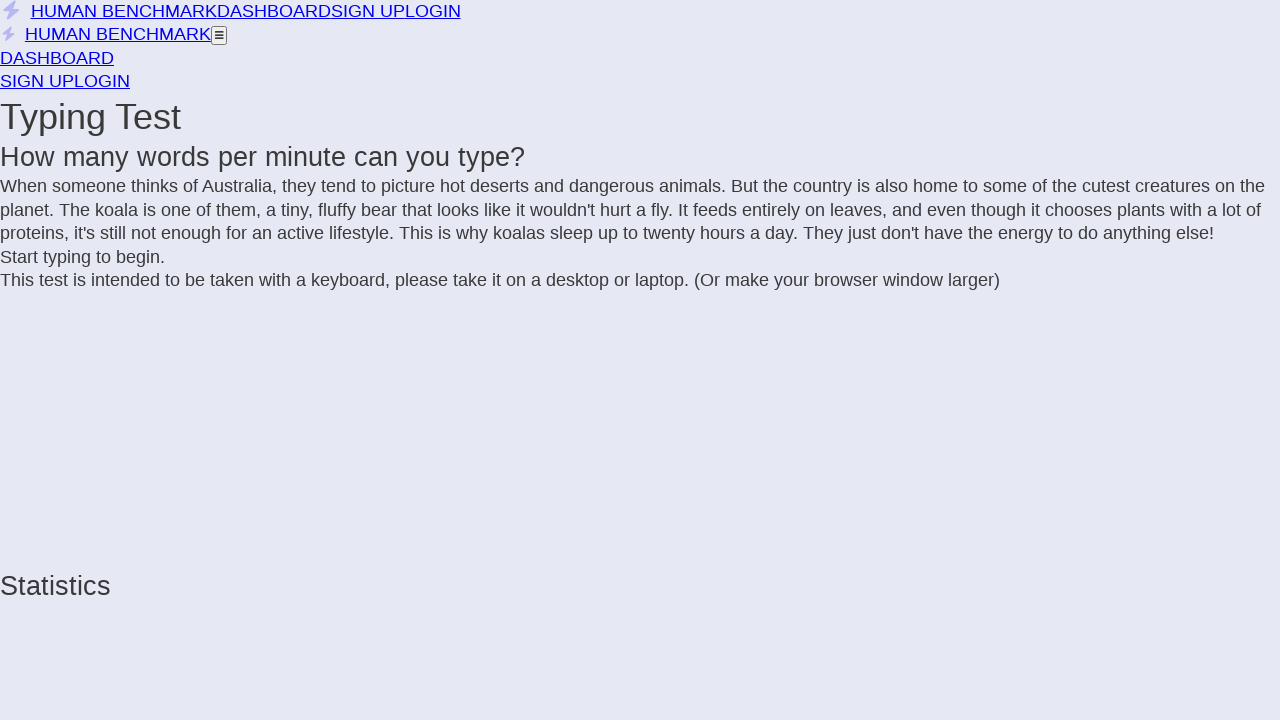

Added 'i' to text
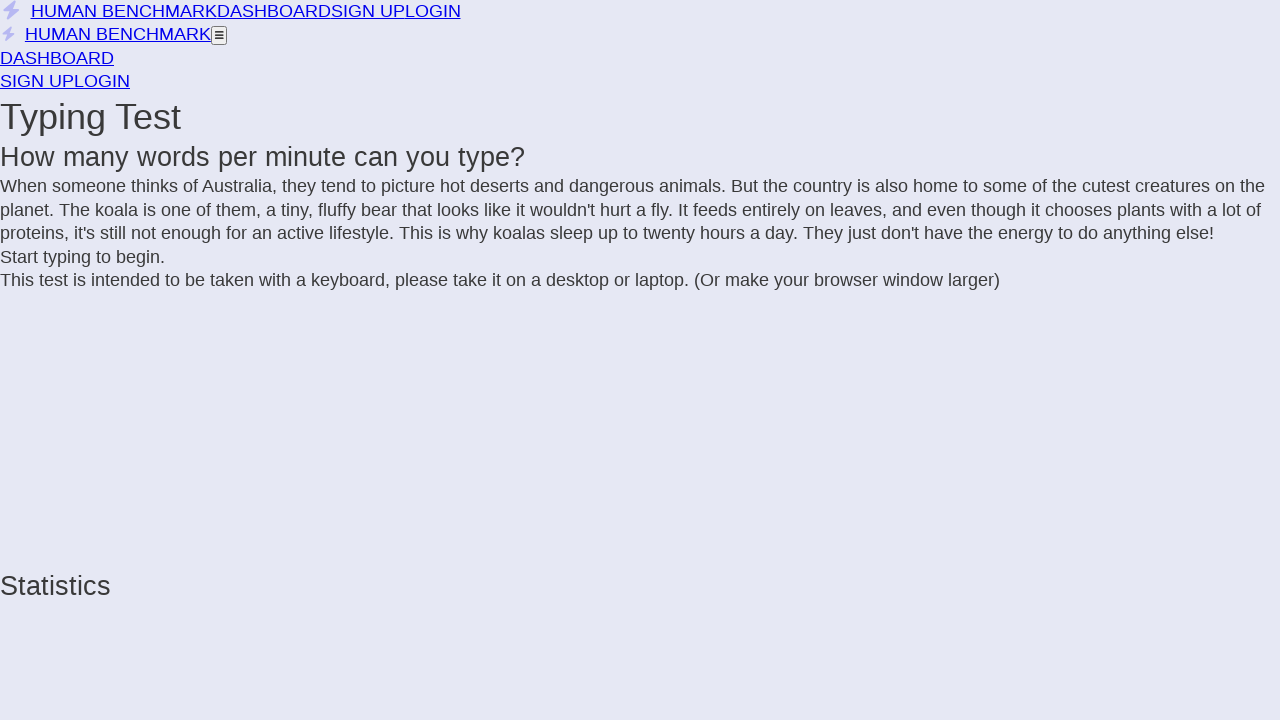

Extracted text from incomplete letter span
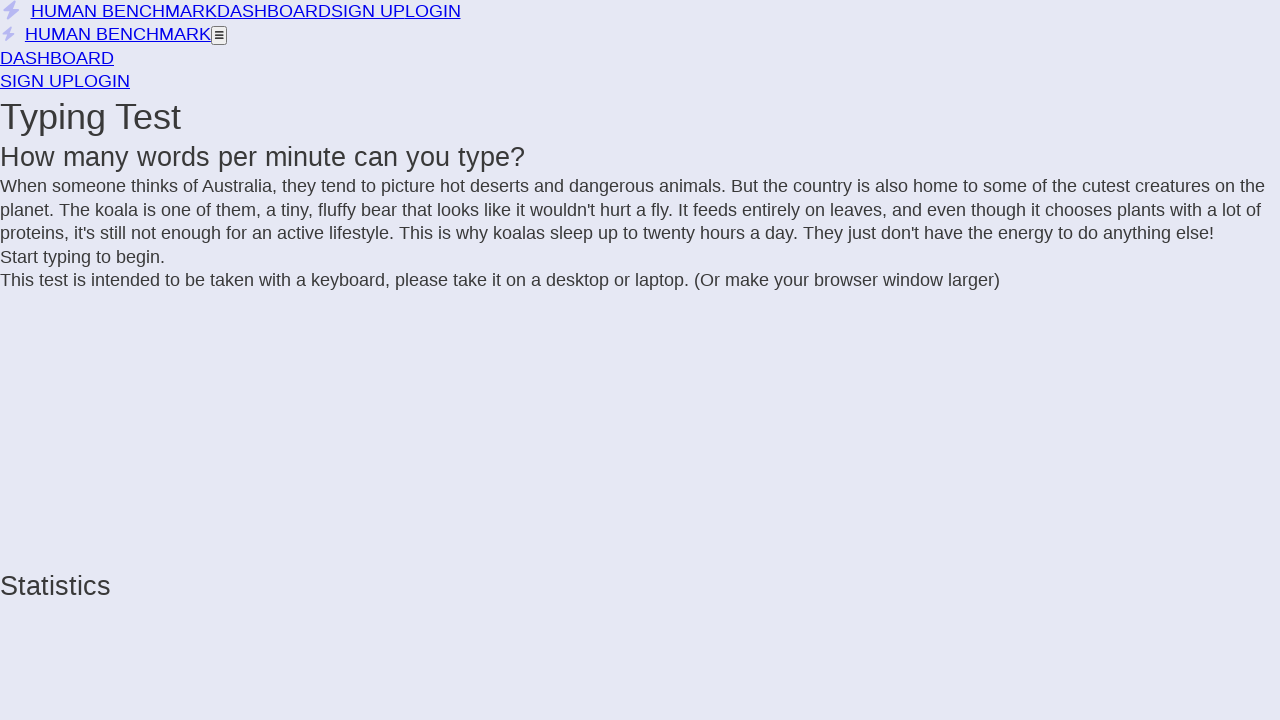

Added 's' to text
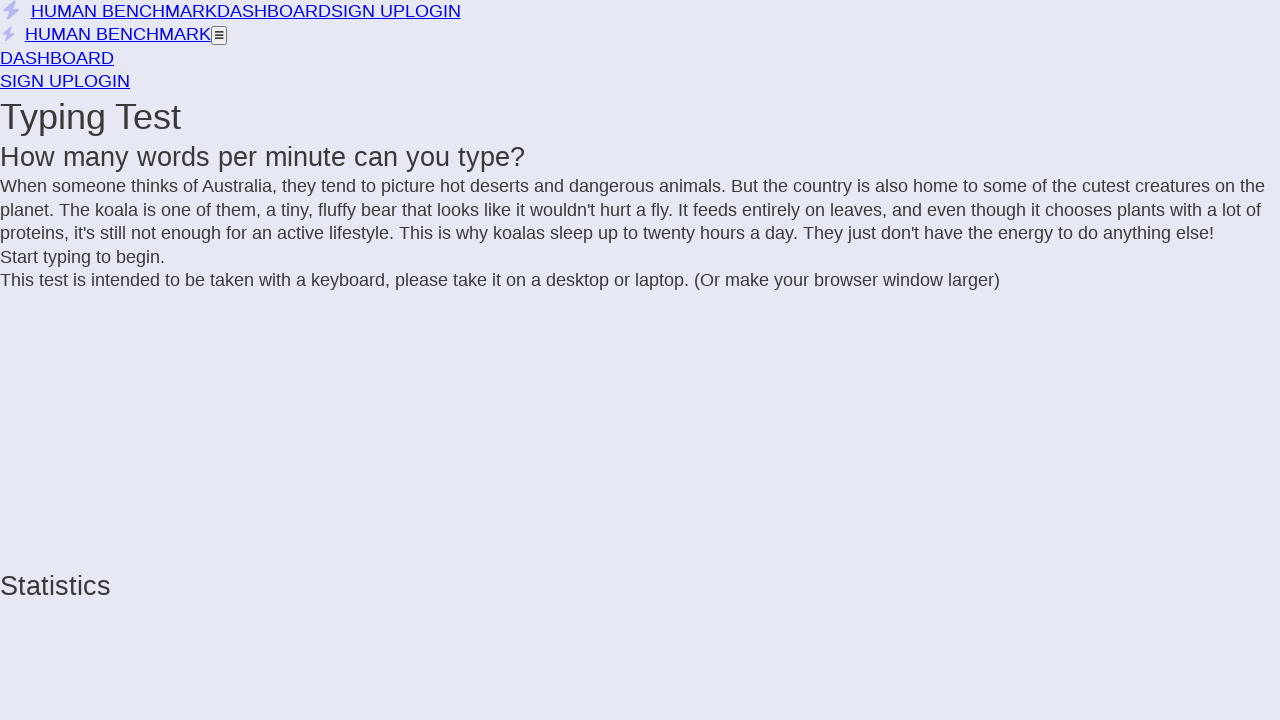

Extracted text from incomplete letter span
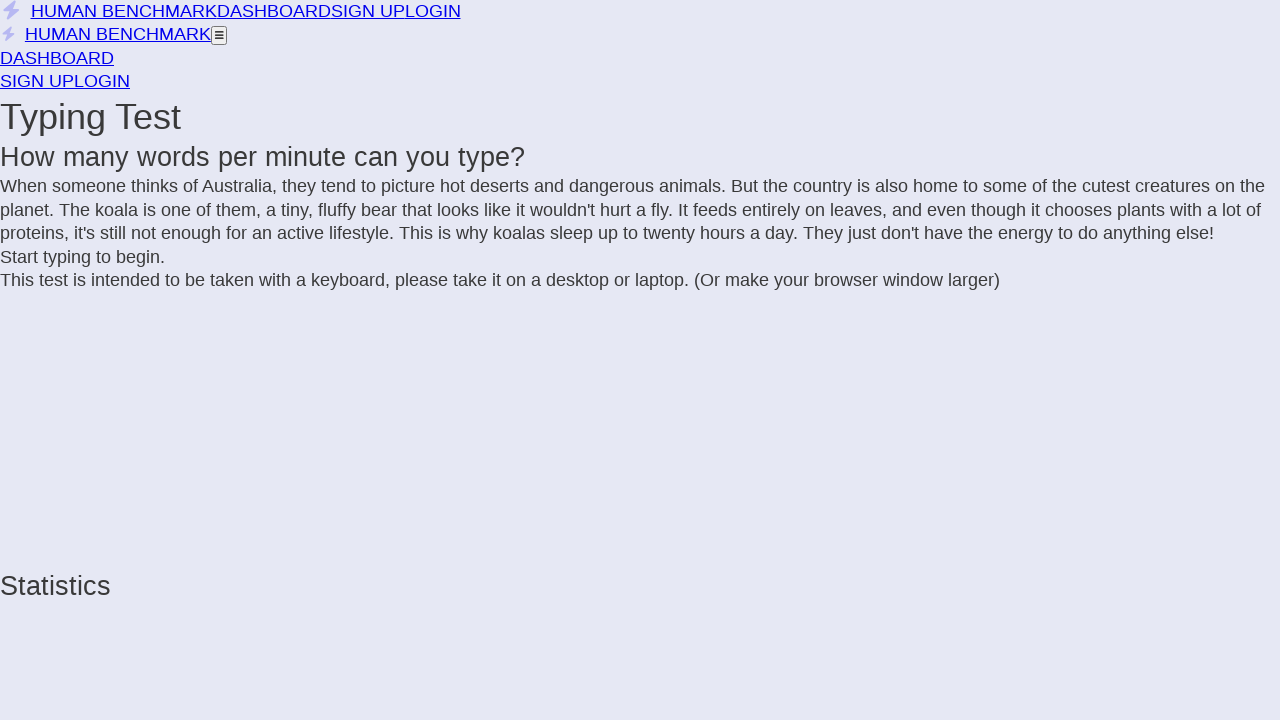

Added ' ' to text
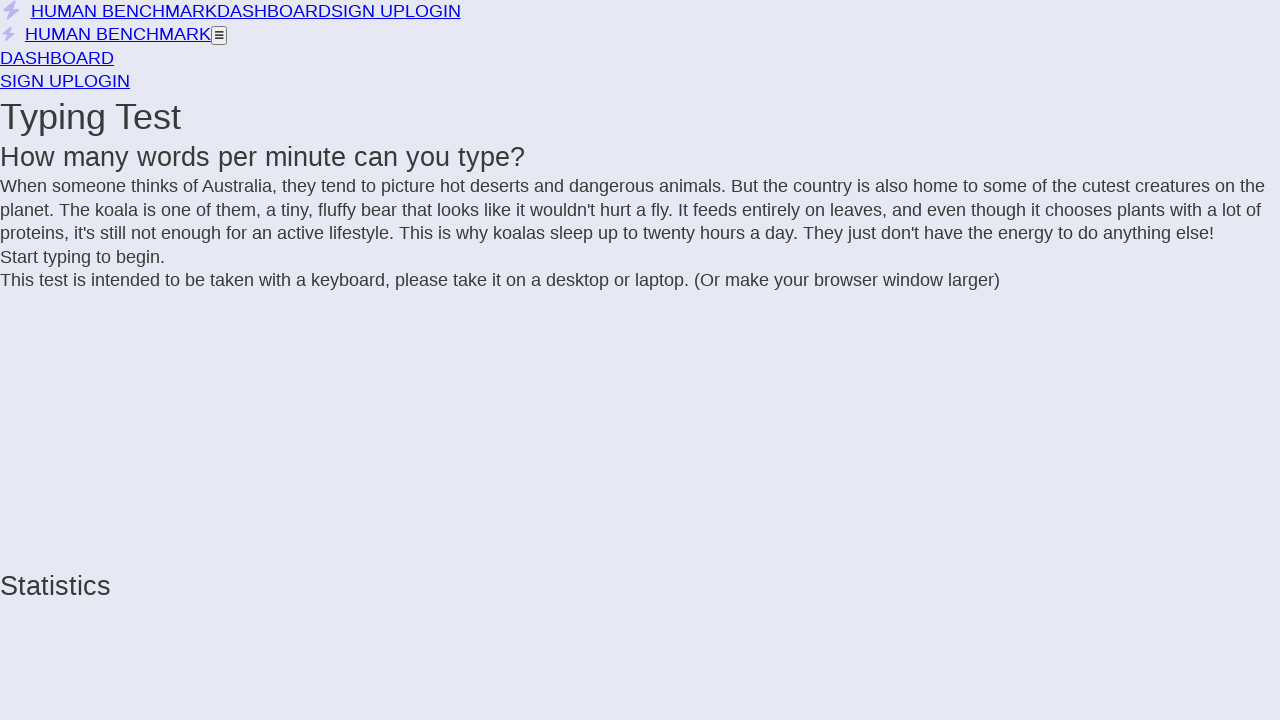

Extracted text from incomplete letter span
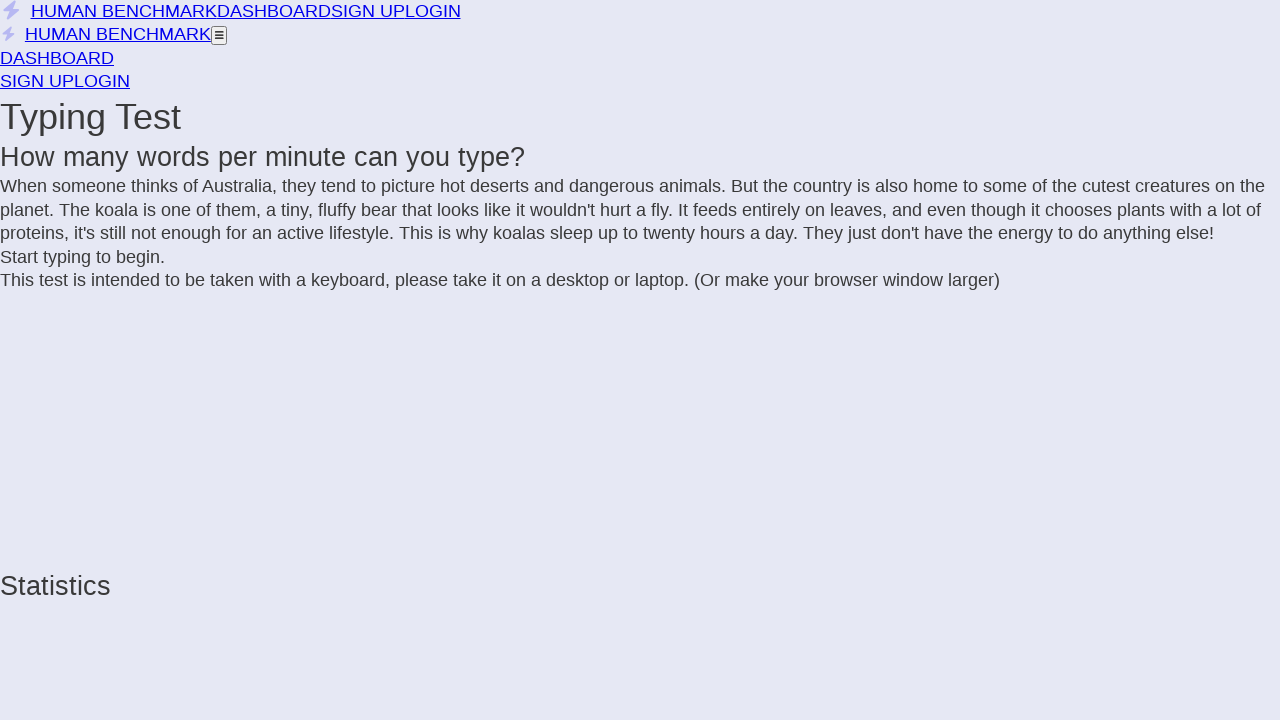

Added 'o' to text
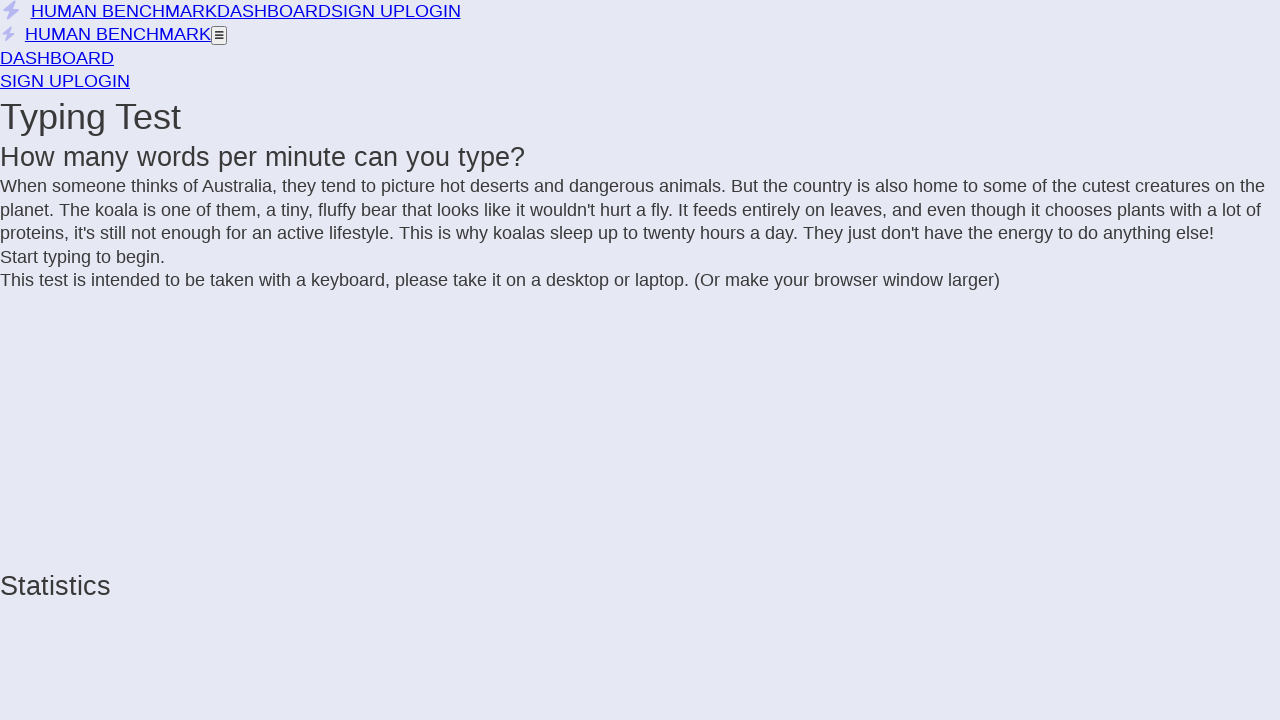

Extracted text from incomplete letter span
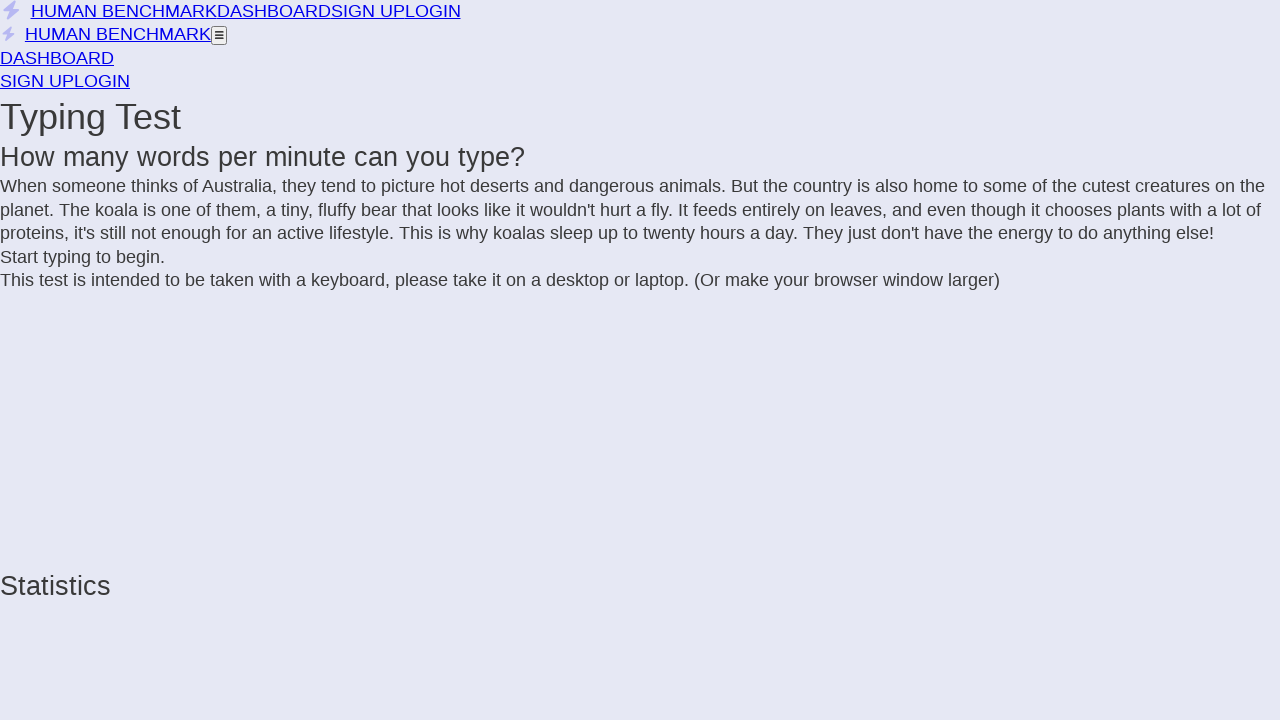

Added 'n' to text
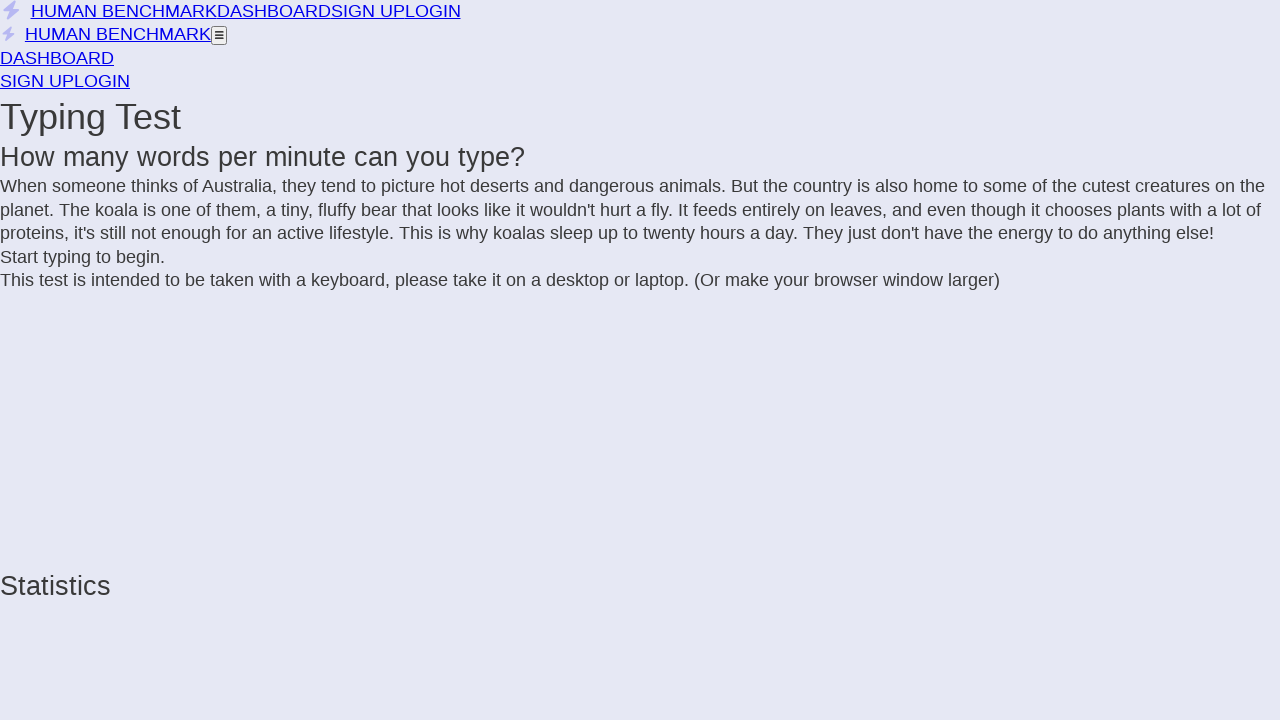

Extracted text from incomplete letter span
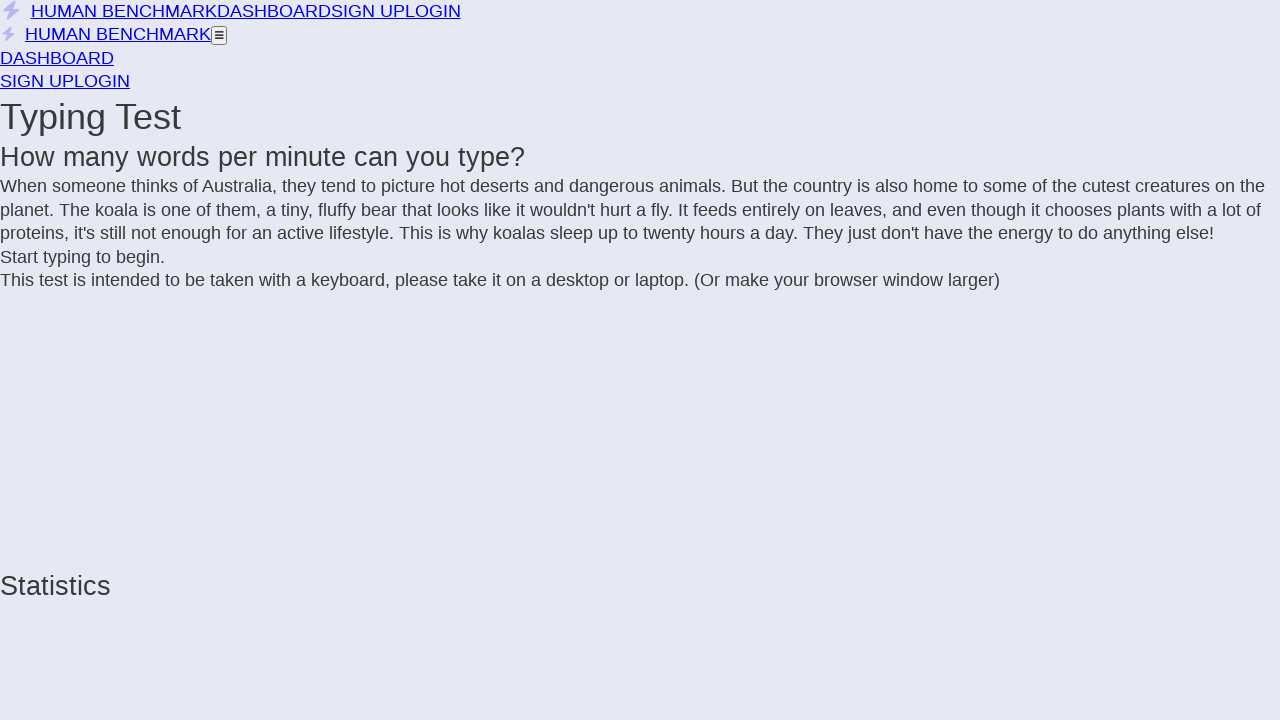

Added 'e' to text
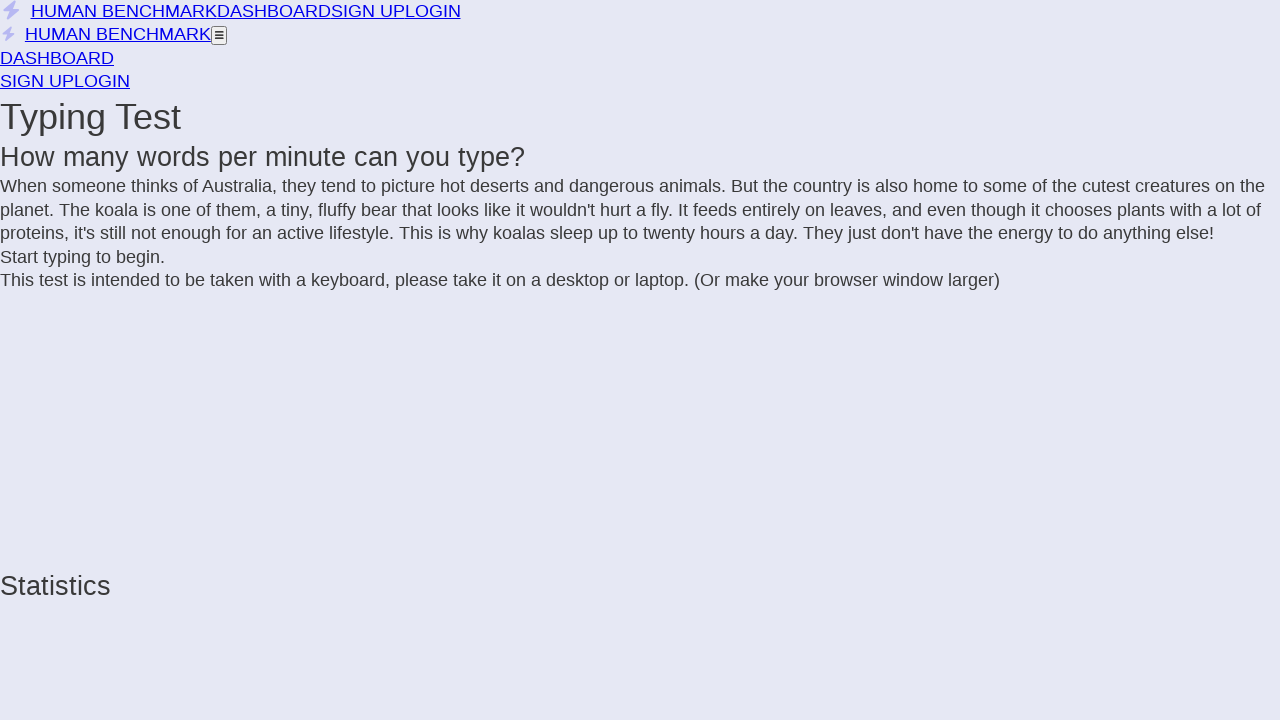

Extracted text from incomplete letter span
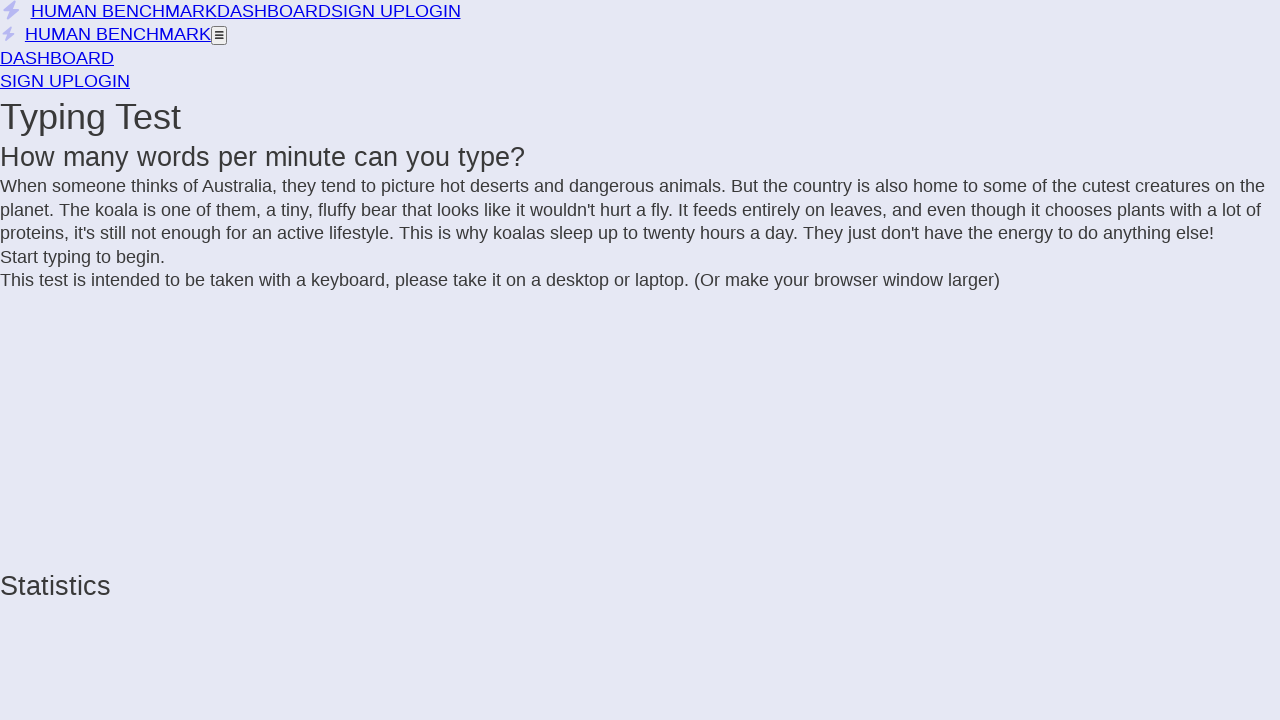

Added ' ' to text
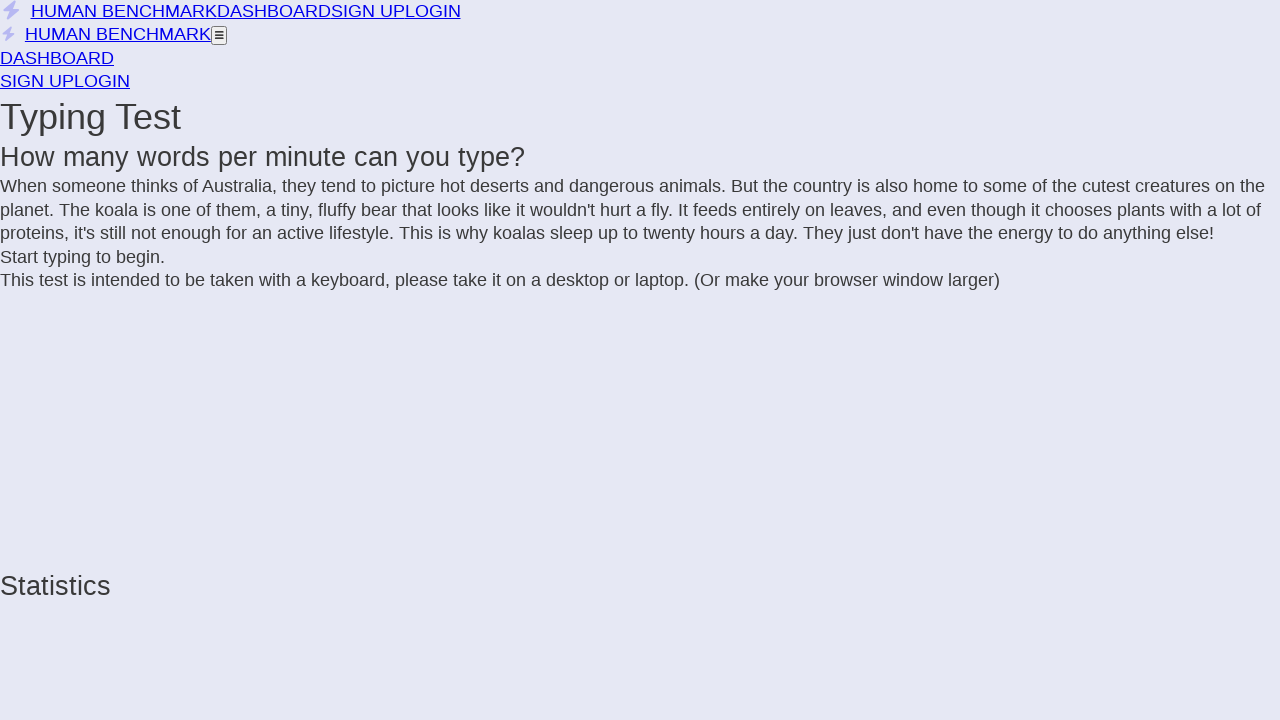

Extracted text from incomplete letter span
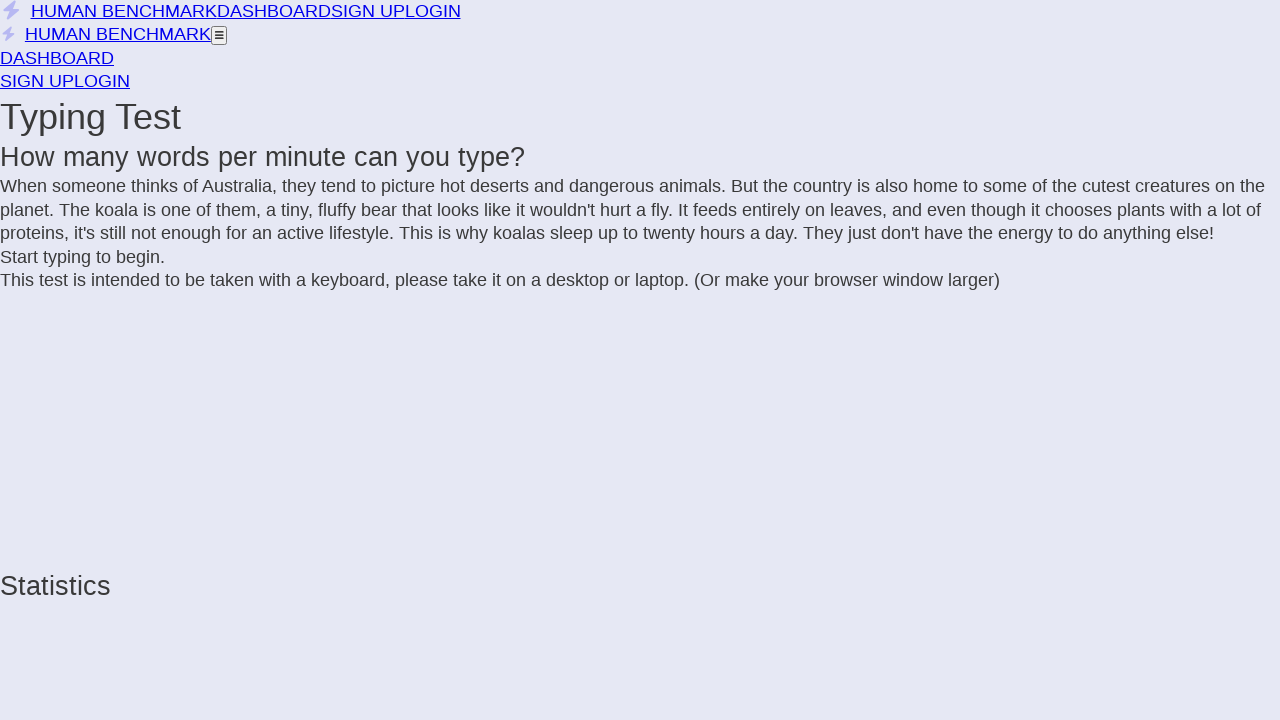

Added 'o' to text
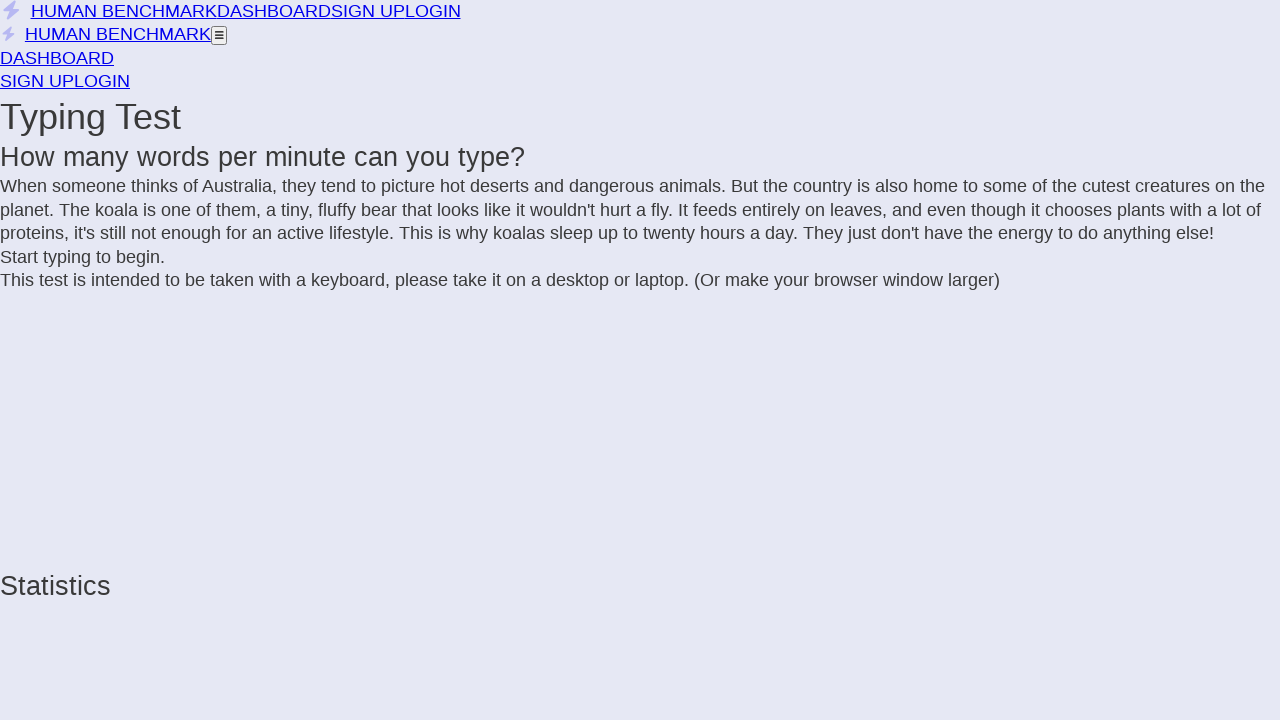

Extracted text from incomplete letter span
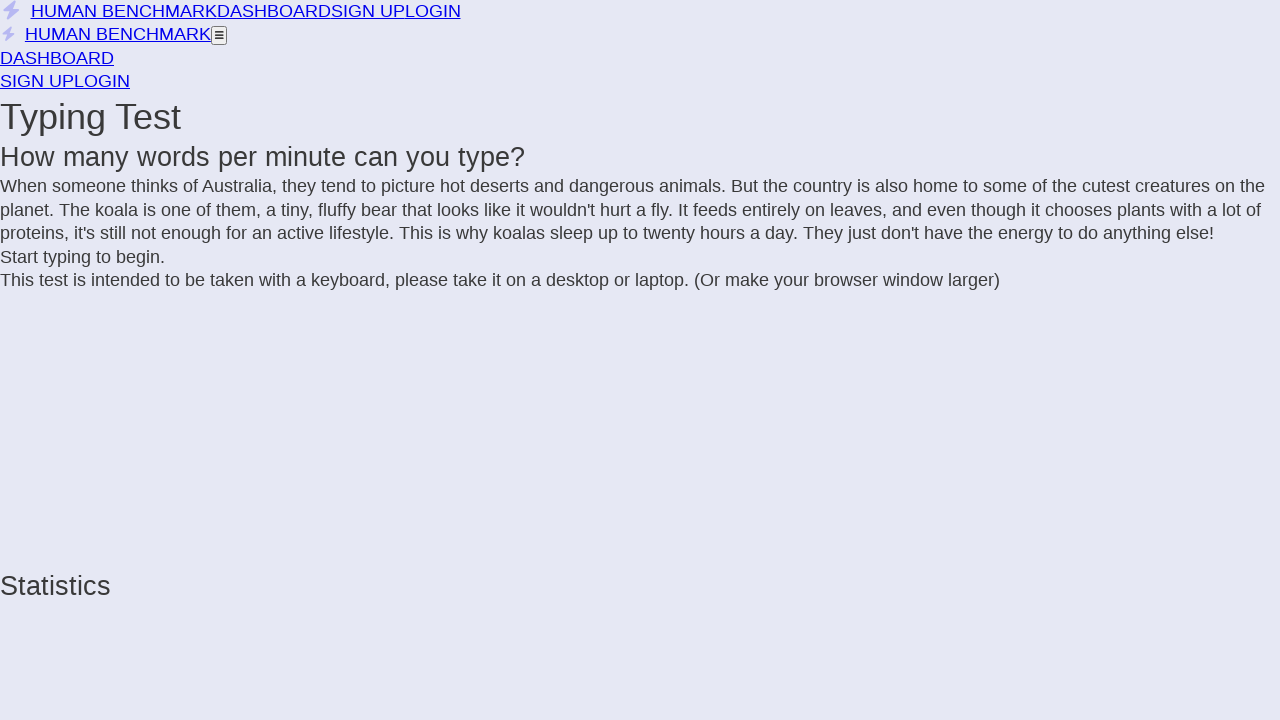

Added 'f' to text
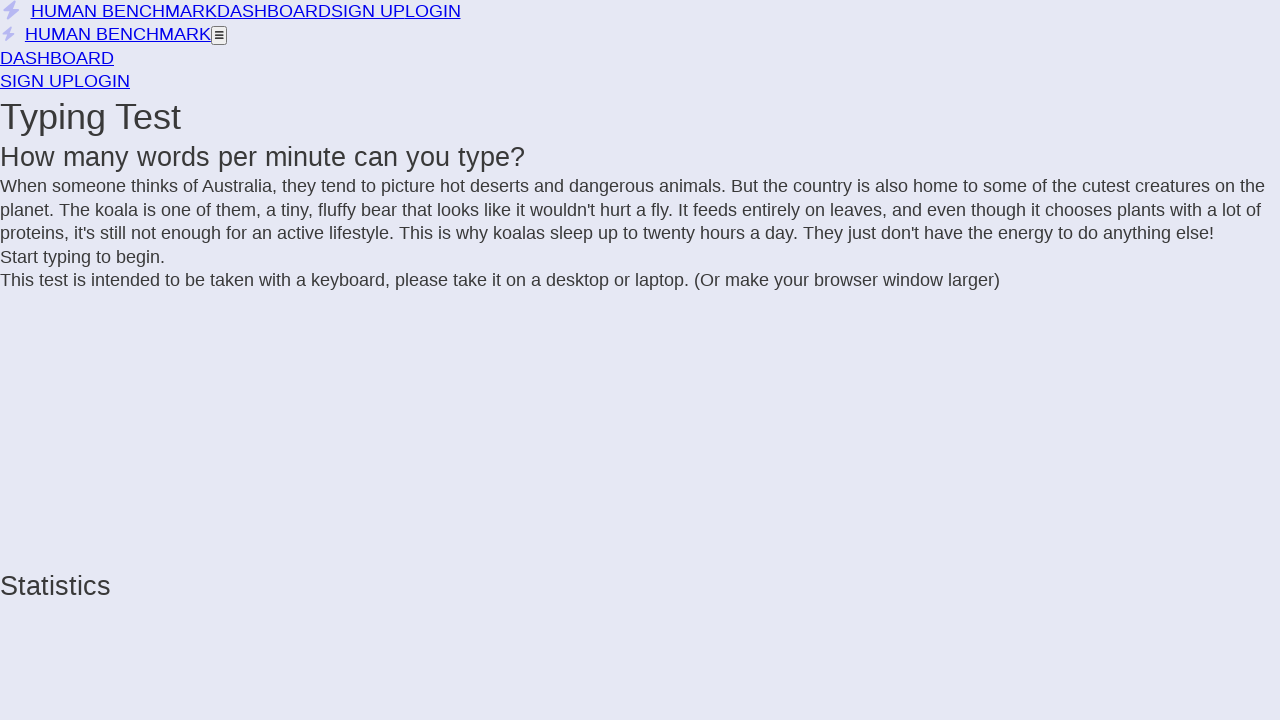

Extracted text from incomplete letter span
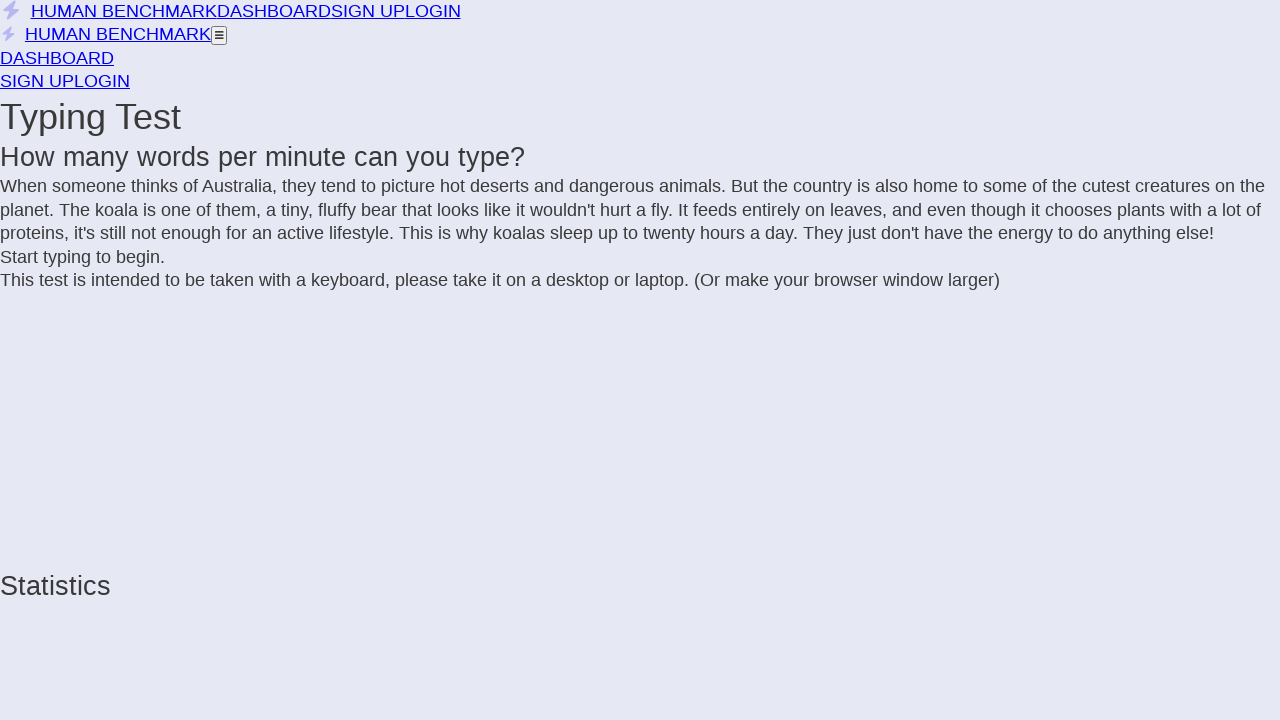

Added ' ' to text
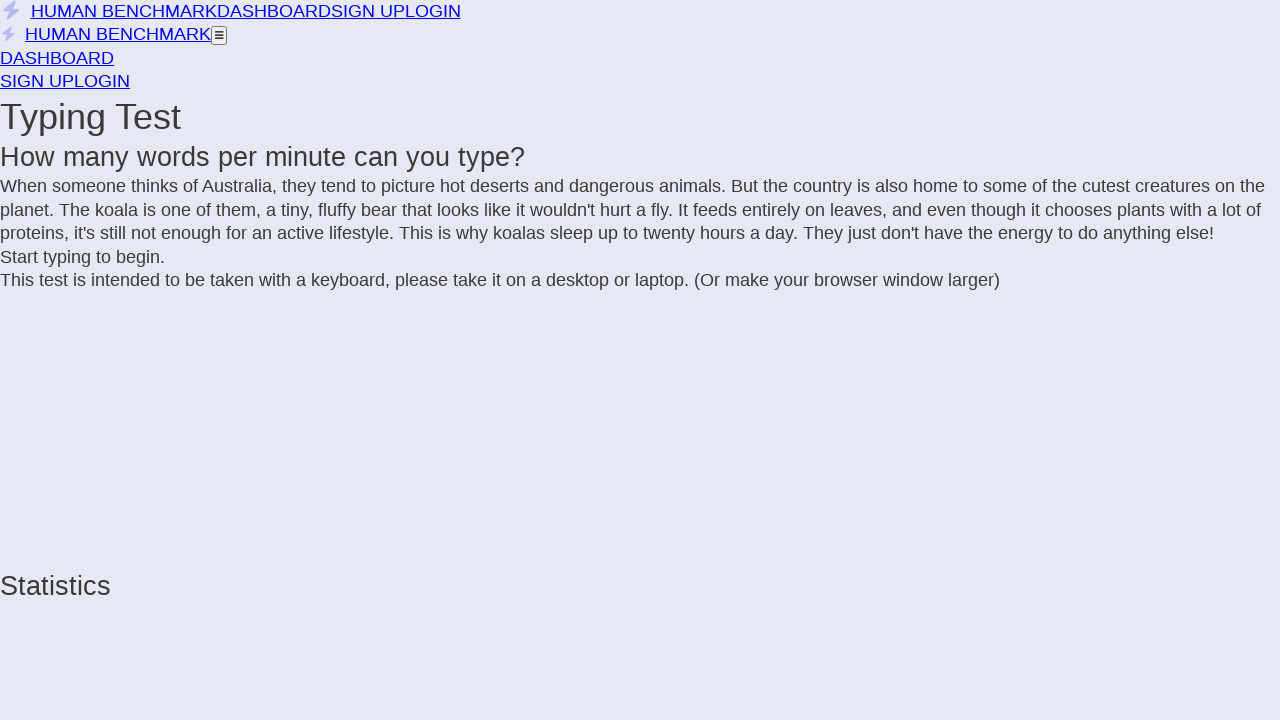

Extracted text from incomplete letter span
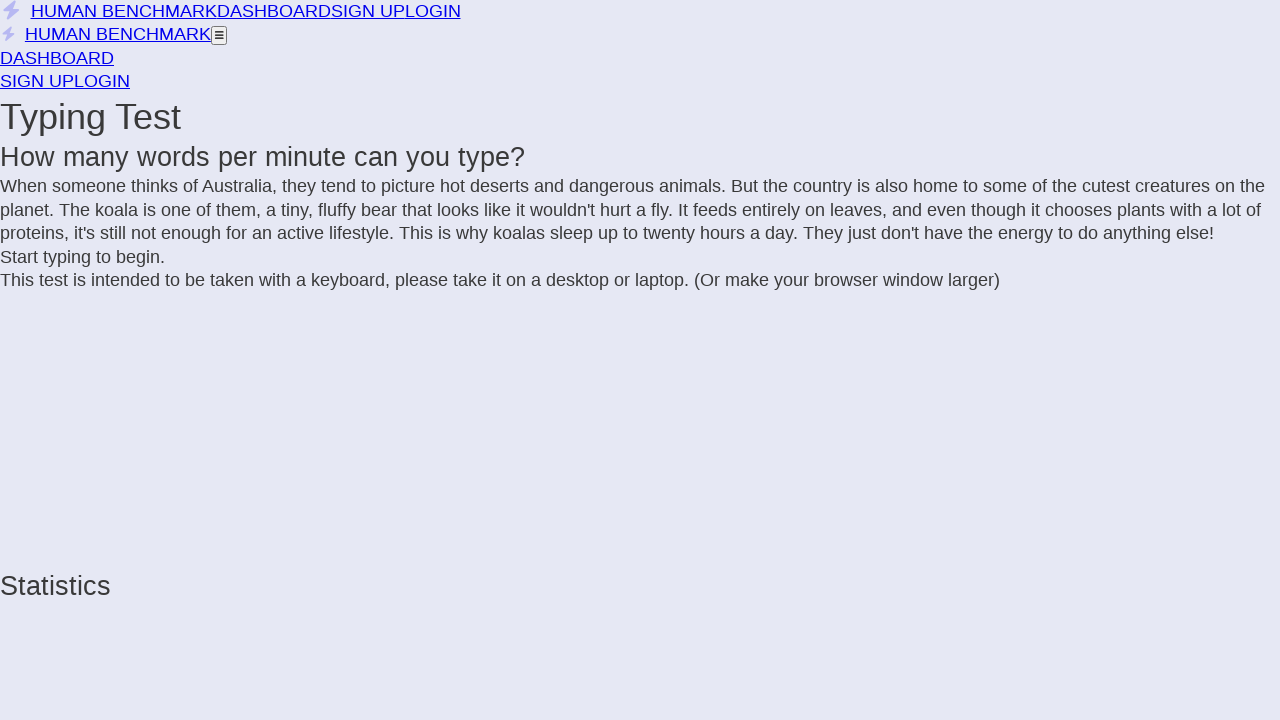

Added 't' to text
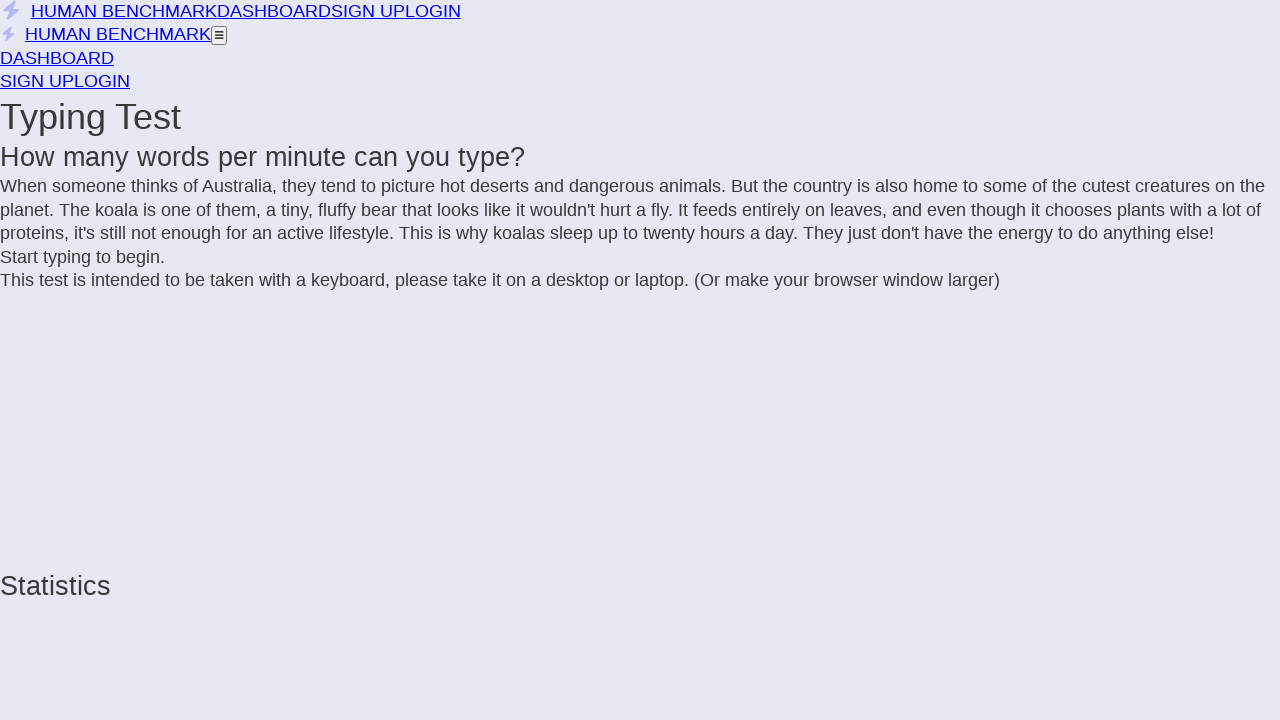

Extracted text from incomplete letter span
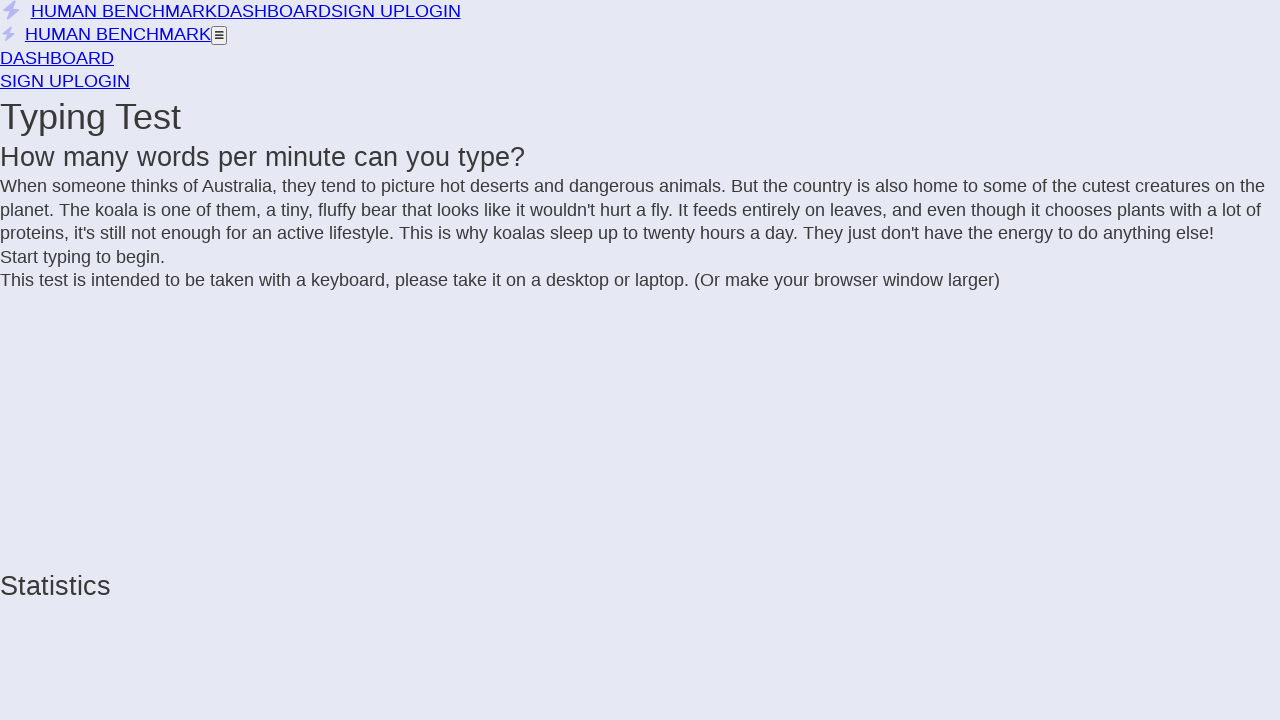

Added 'h' to text
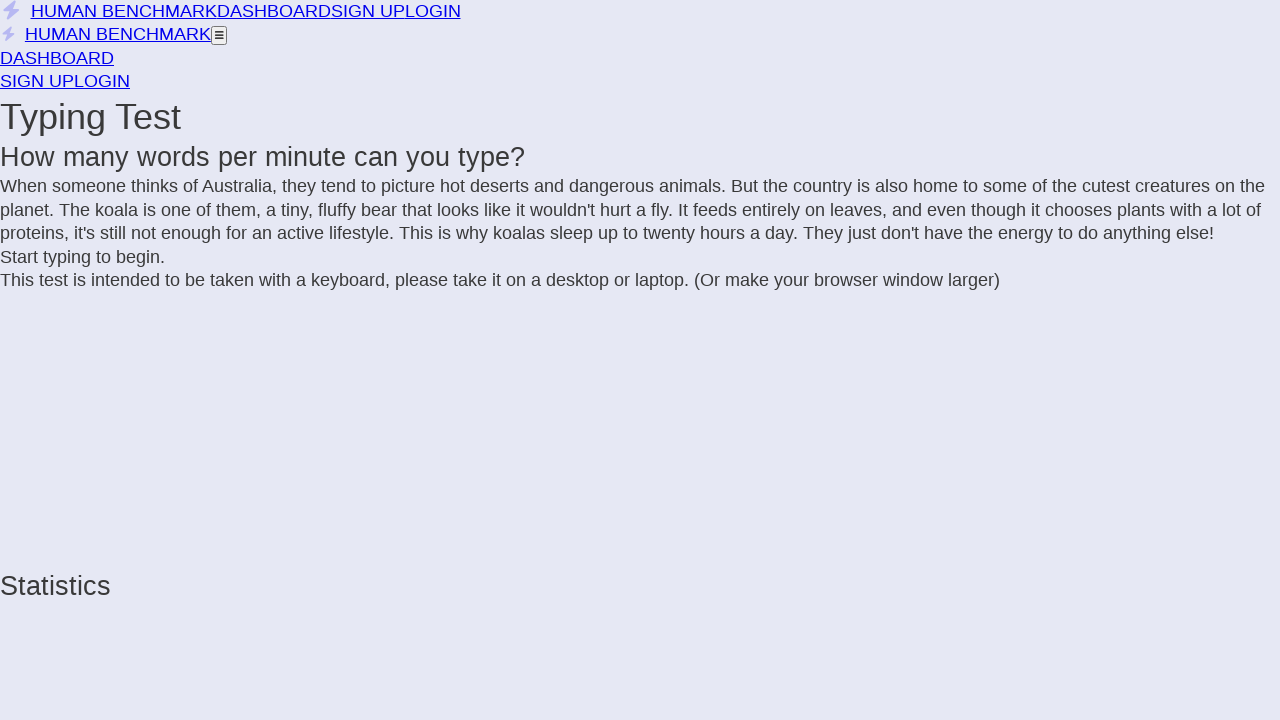

Extracted text from incomplete letter span
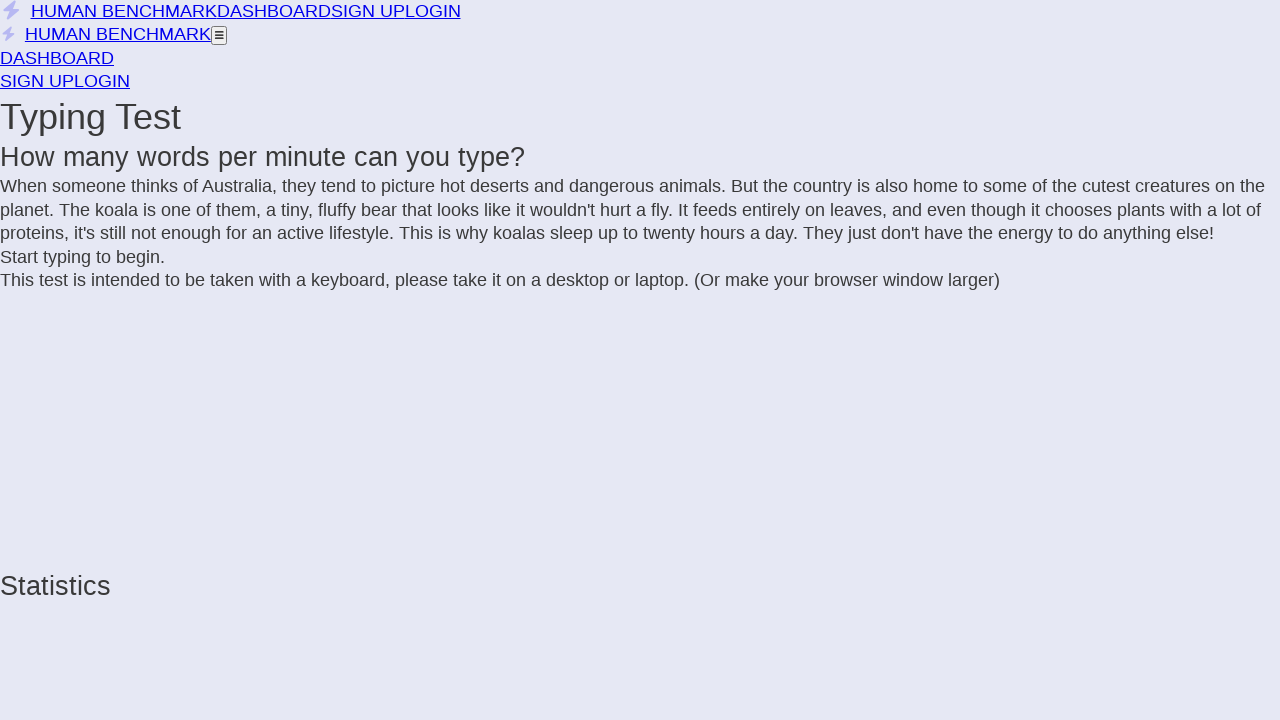

Added 'e' to text
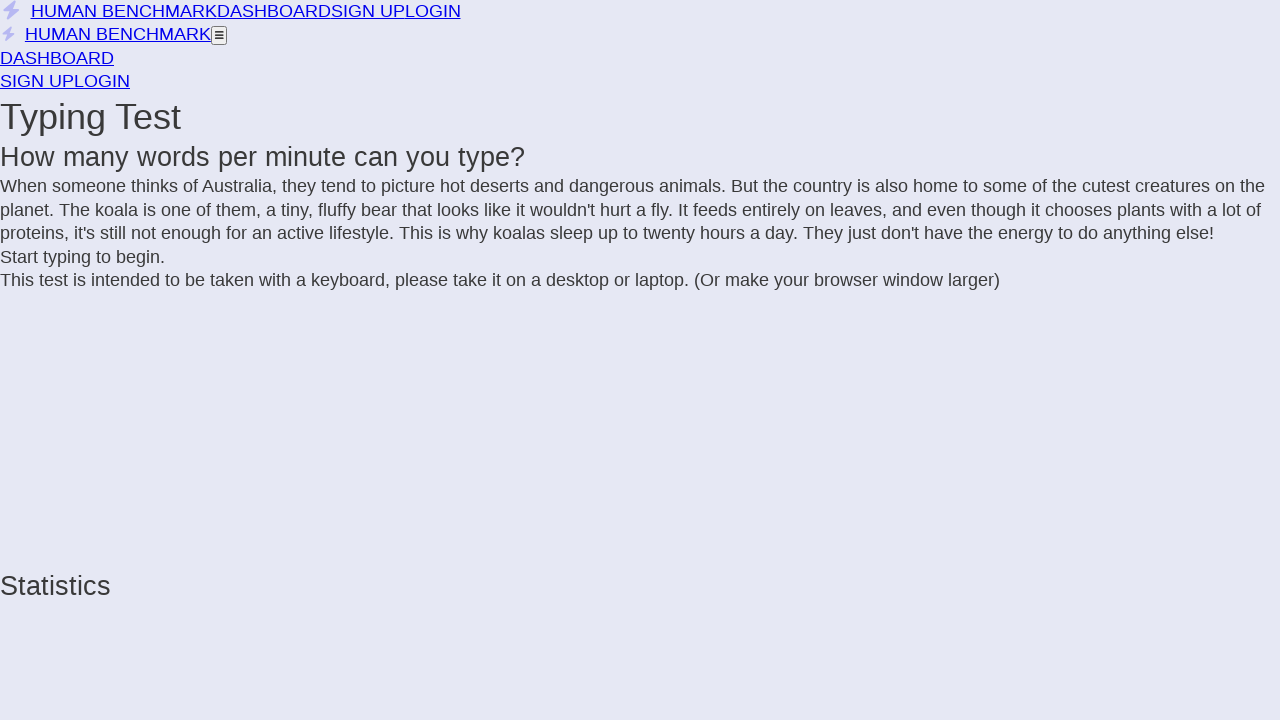

Extracted text from incomplete letter span
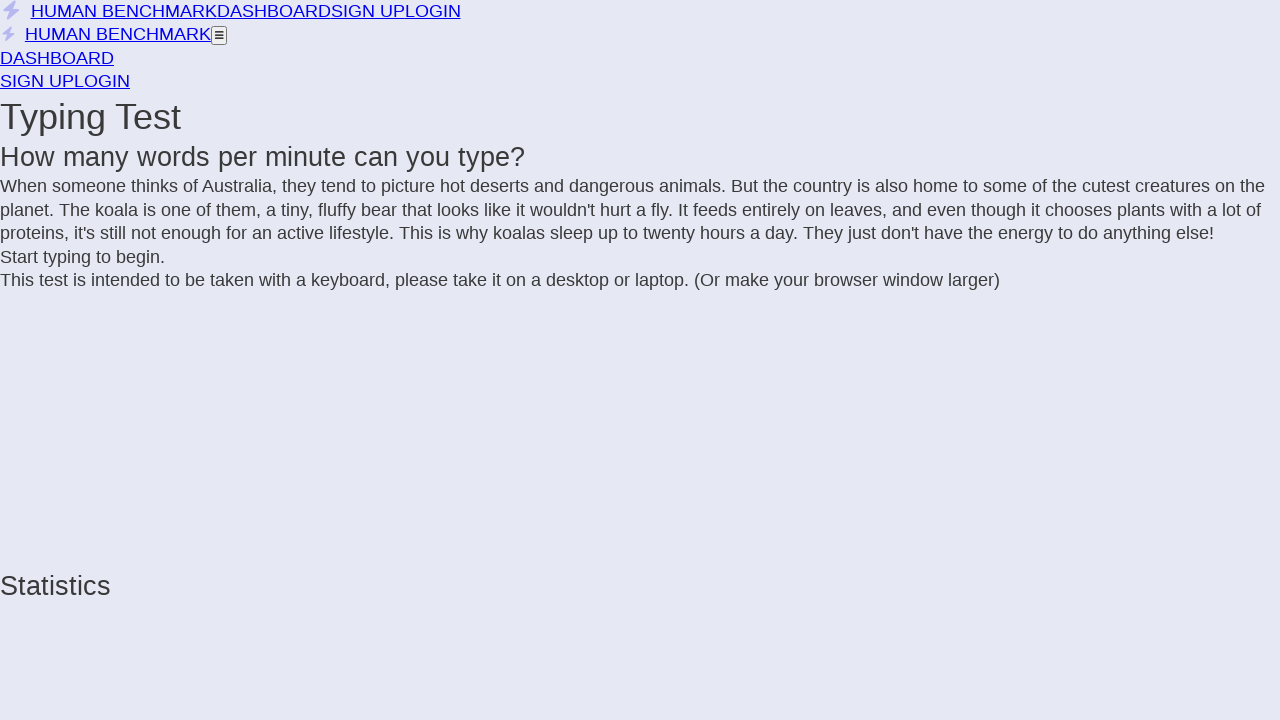

Added 'm' to text
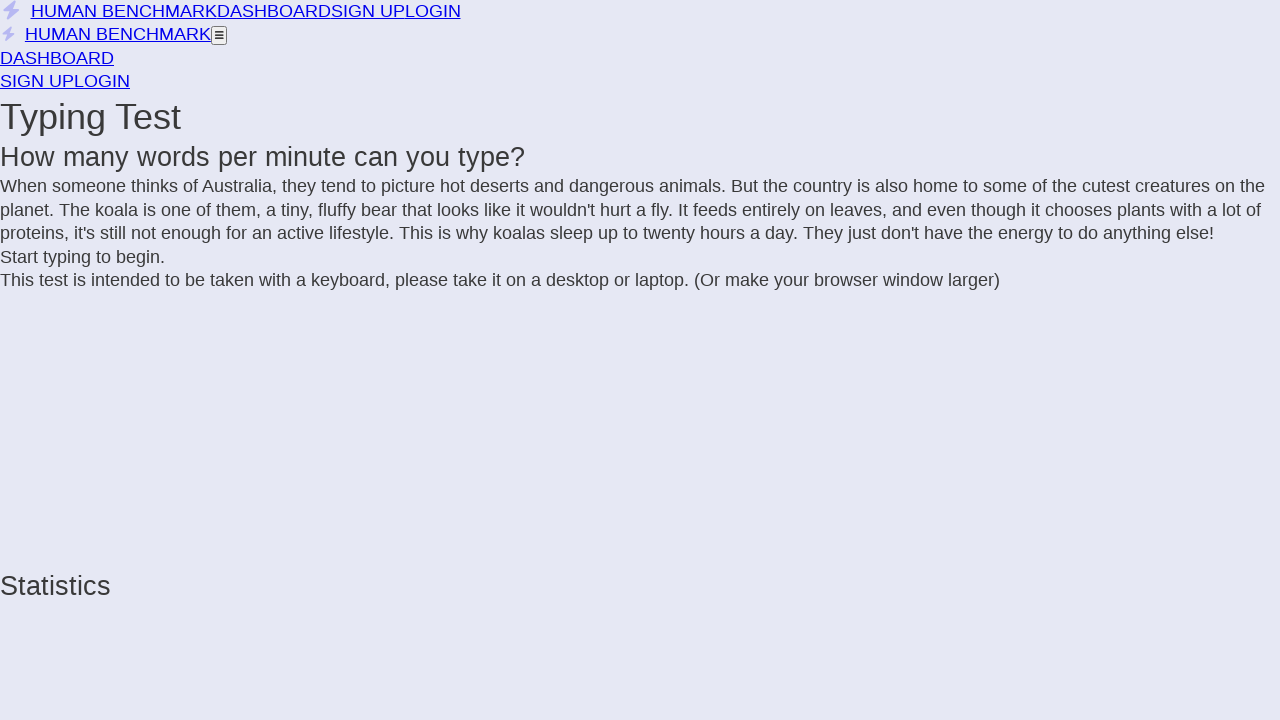

Extracted text from incomplete letter span
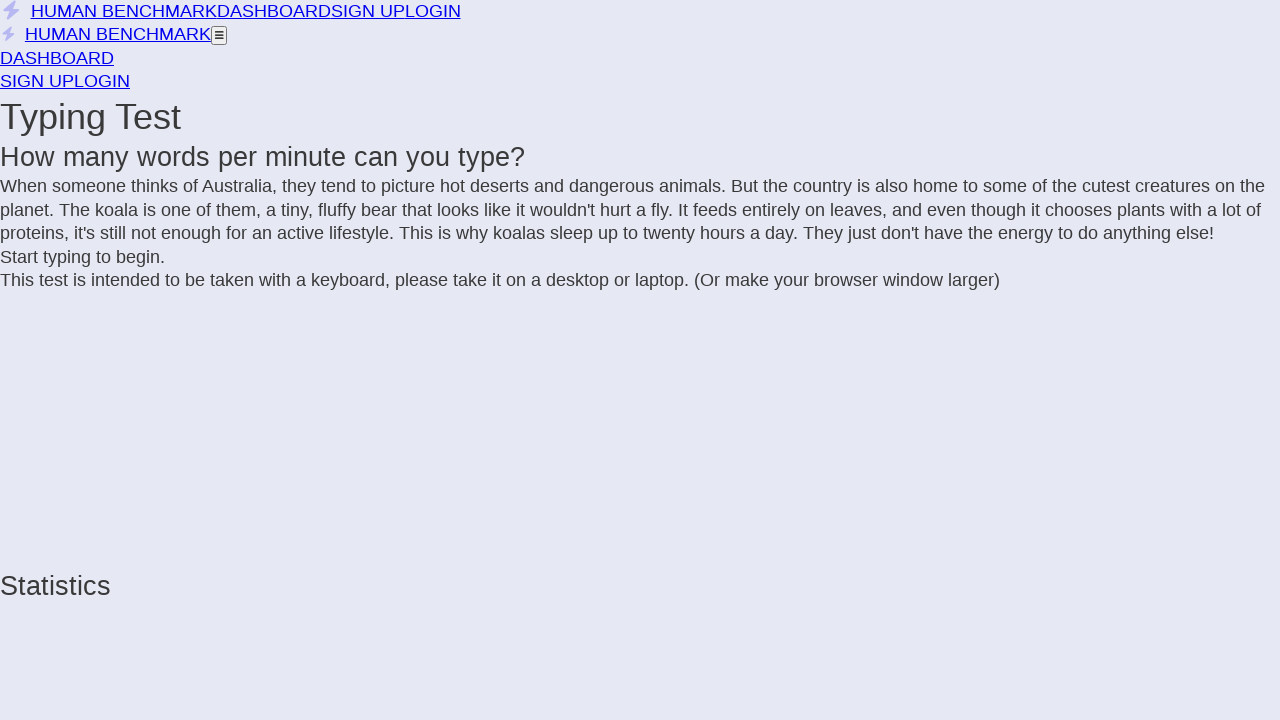

Added ',' to text
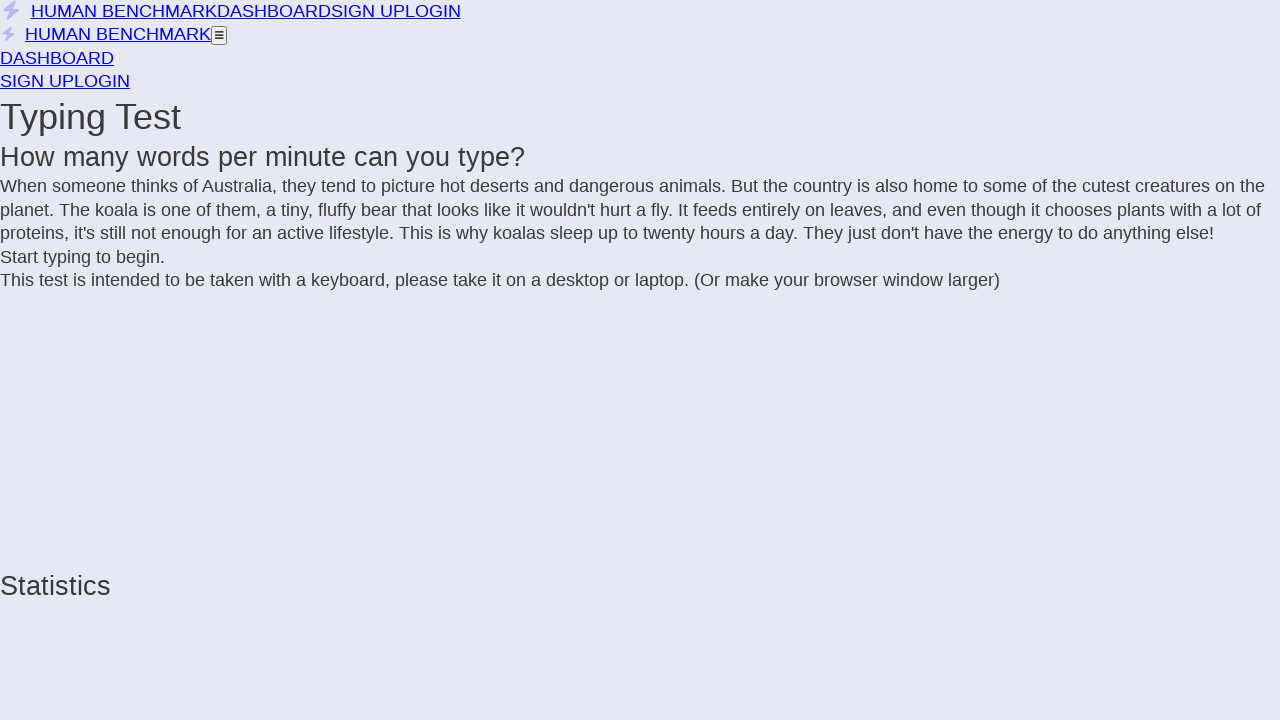

Extracted text from incomplete letter span
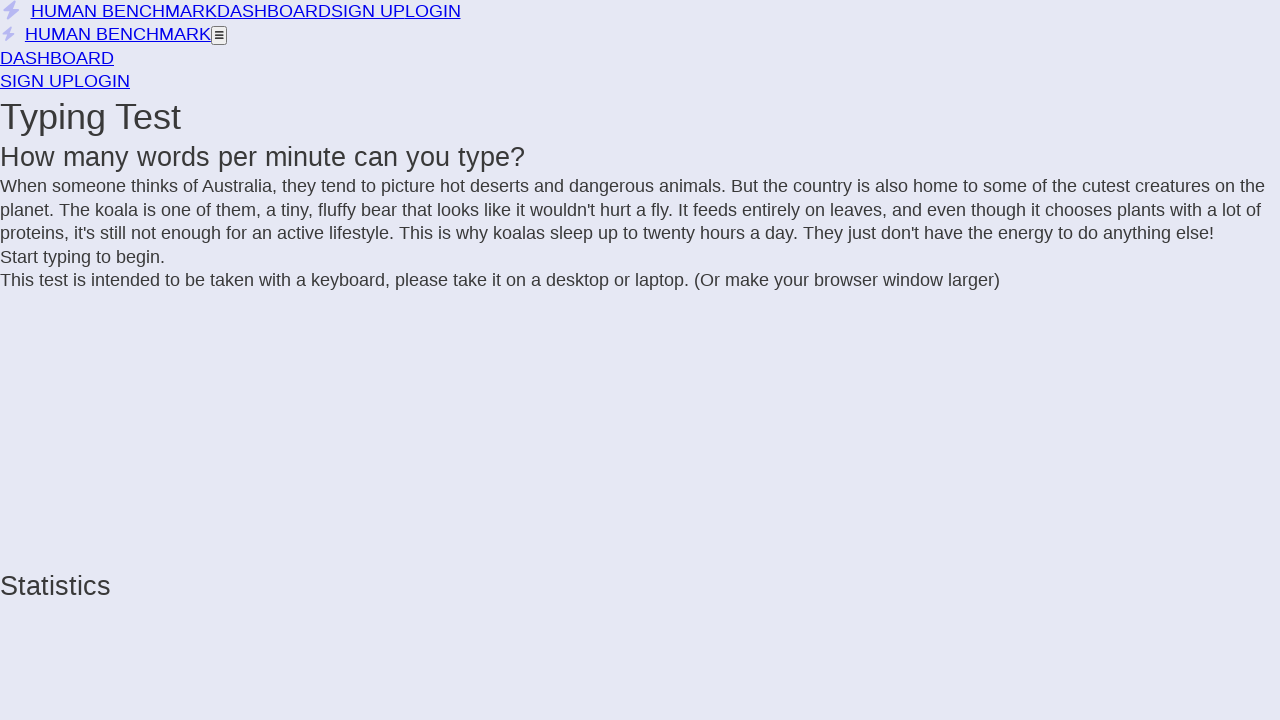

Added ' ' to text
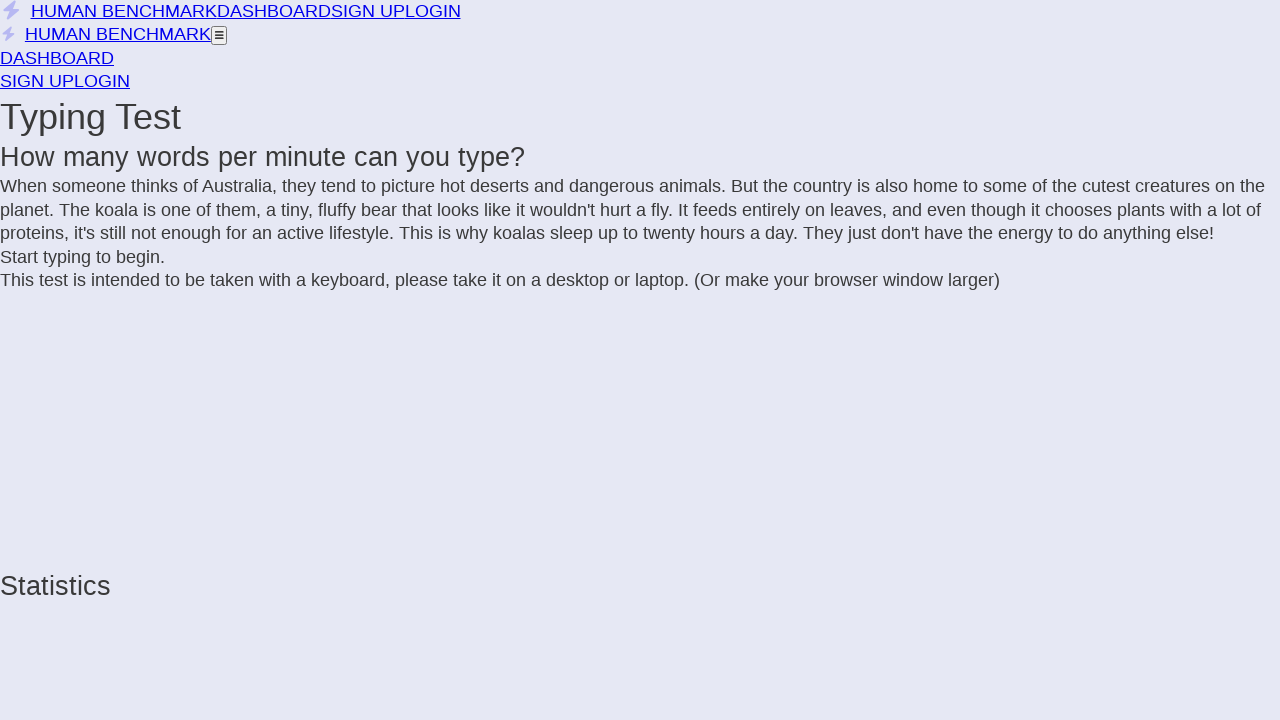

Extracted text from incomplete letter span
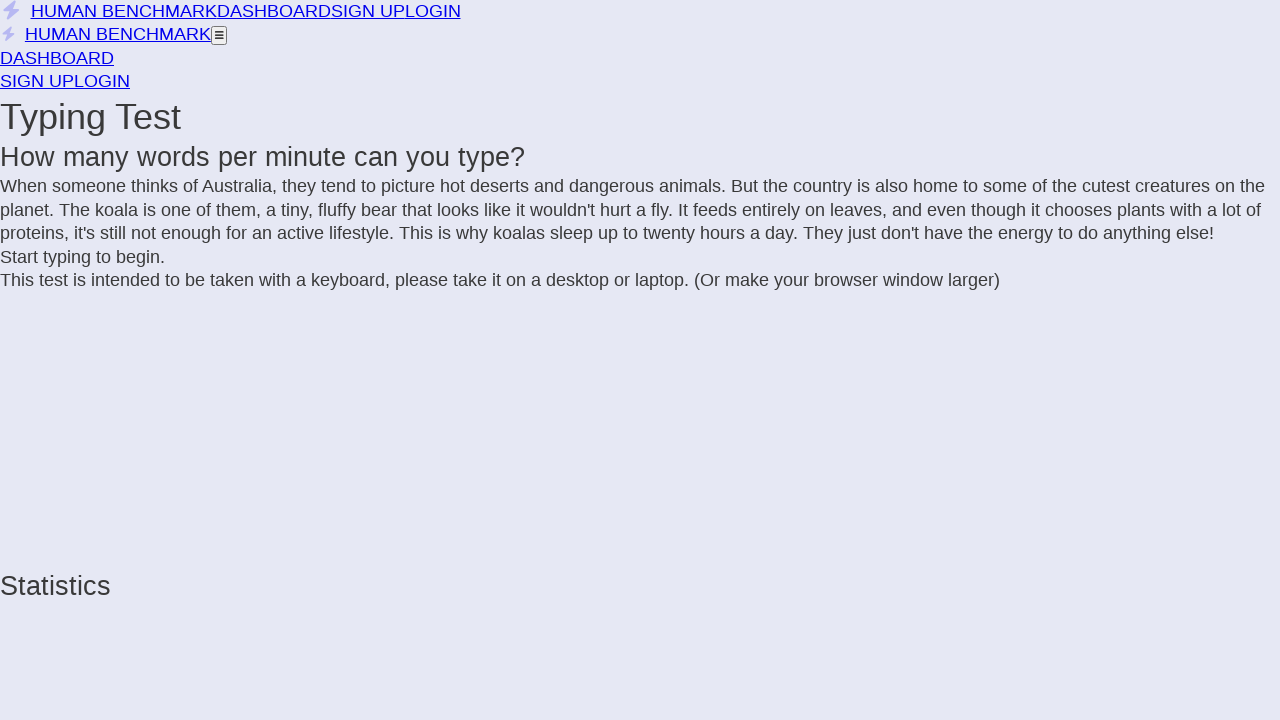

Added 'a' to text
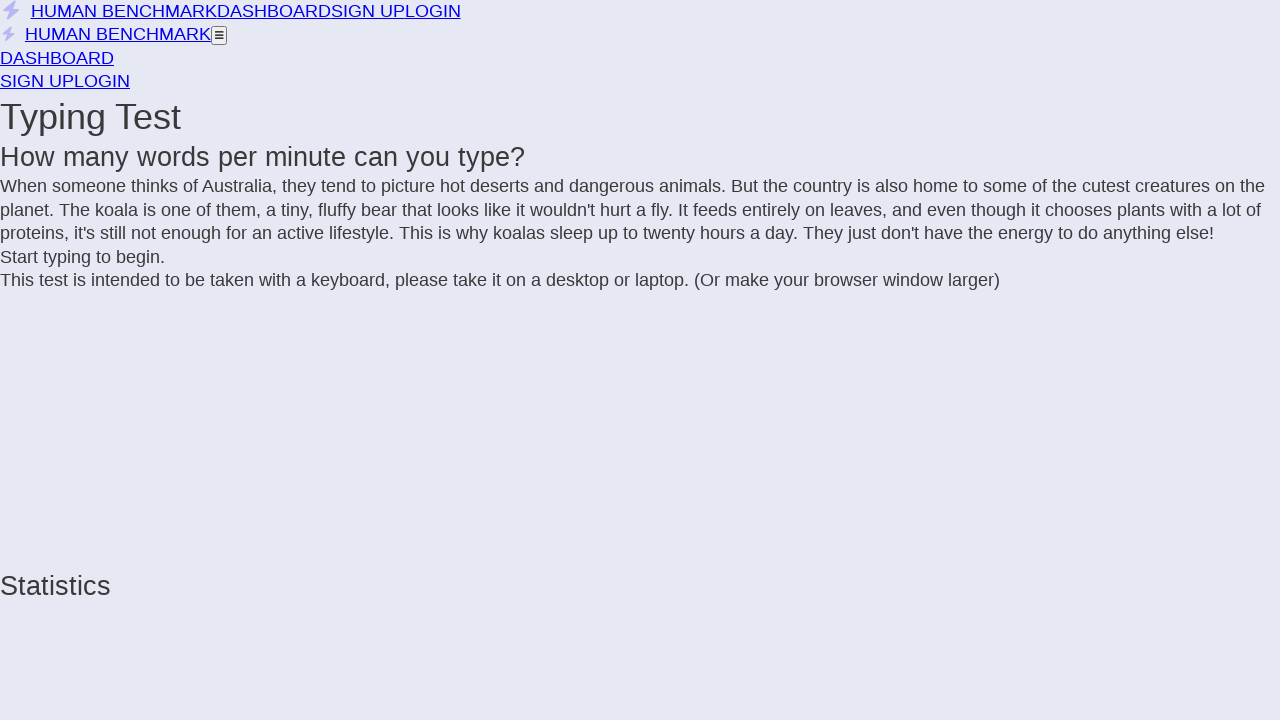

Extracted text from incomplete letter span
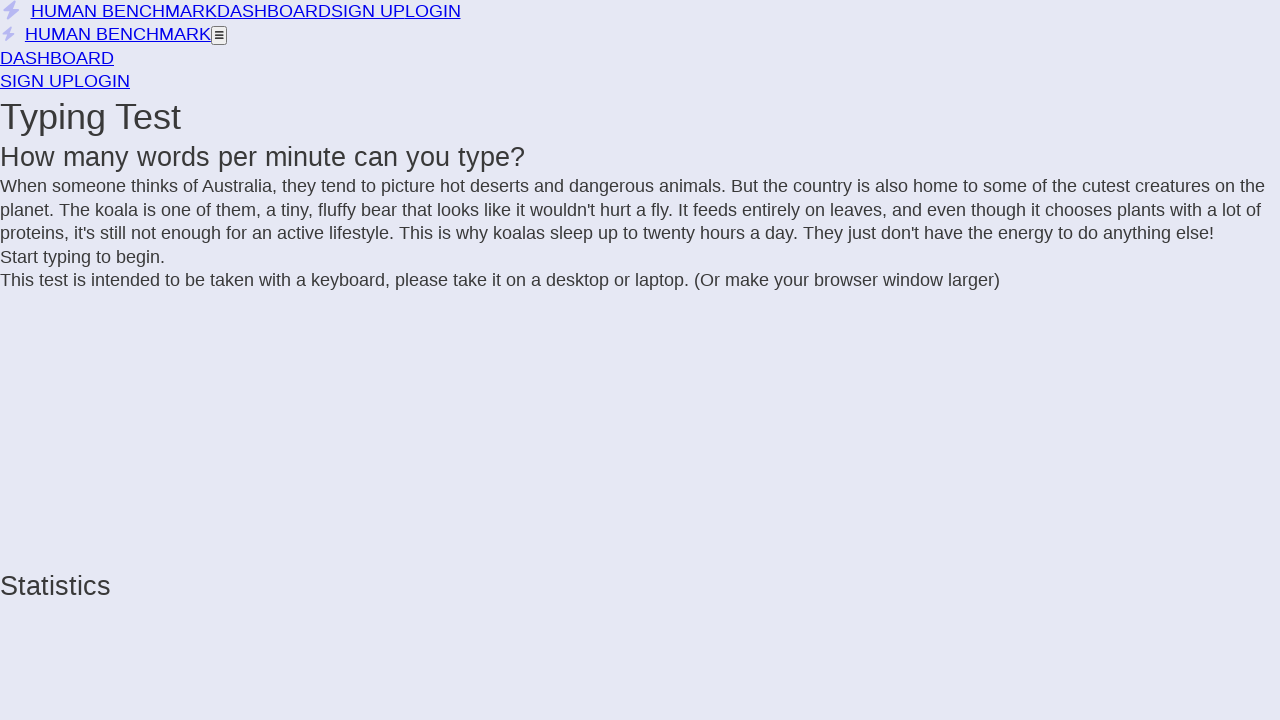

Added ' ' to text
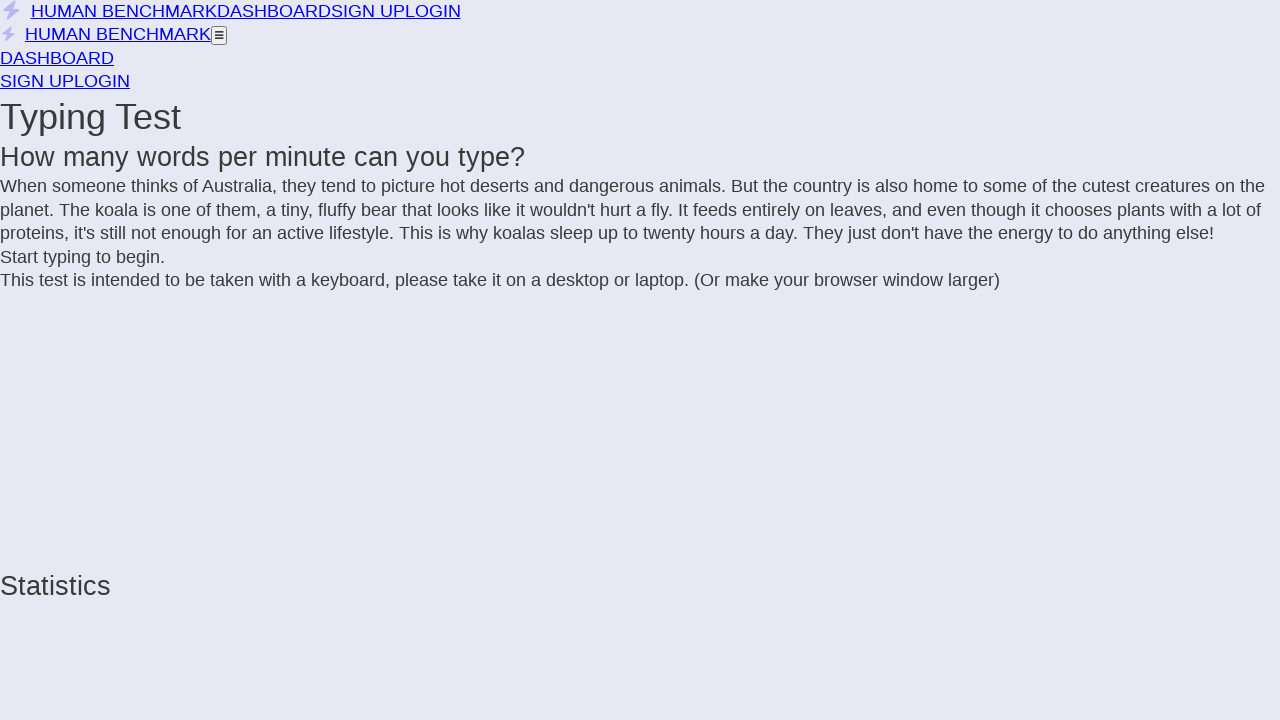

Extracted text from incomplete letter span
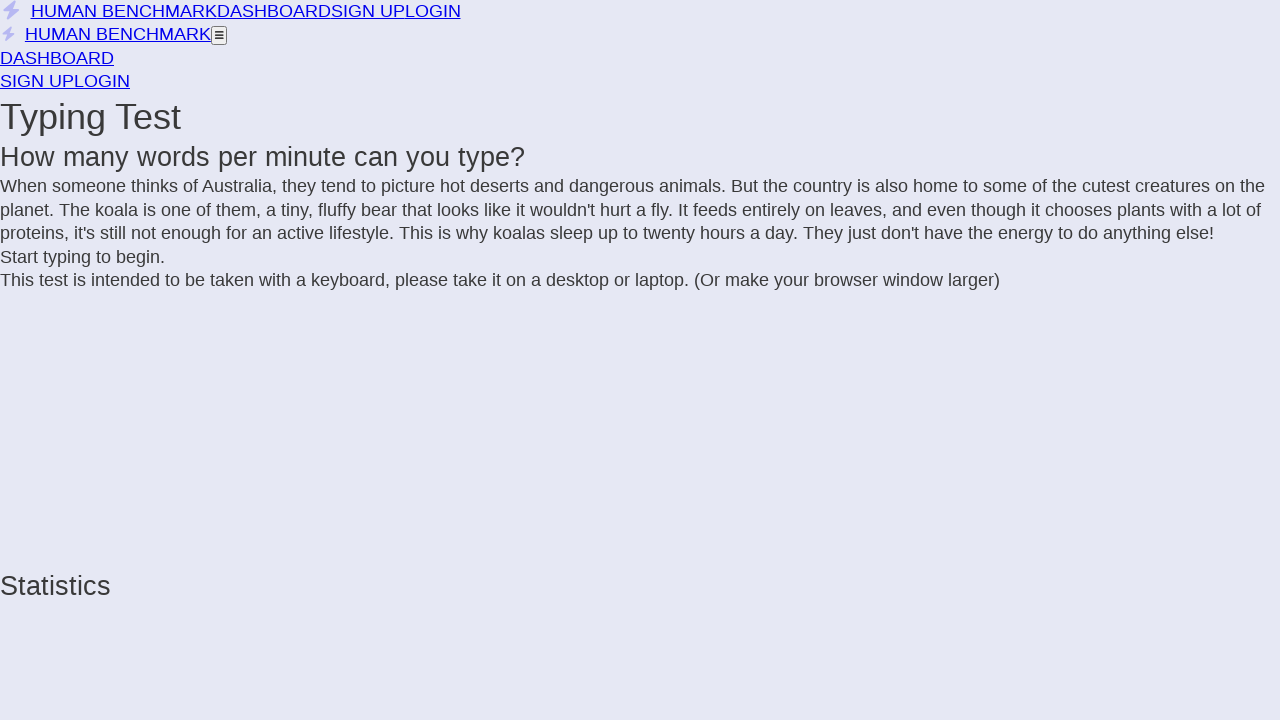

Added 't' to text
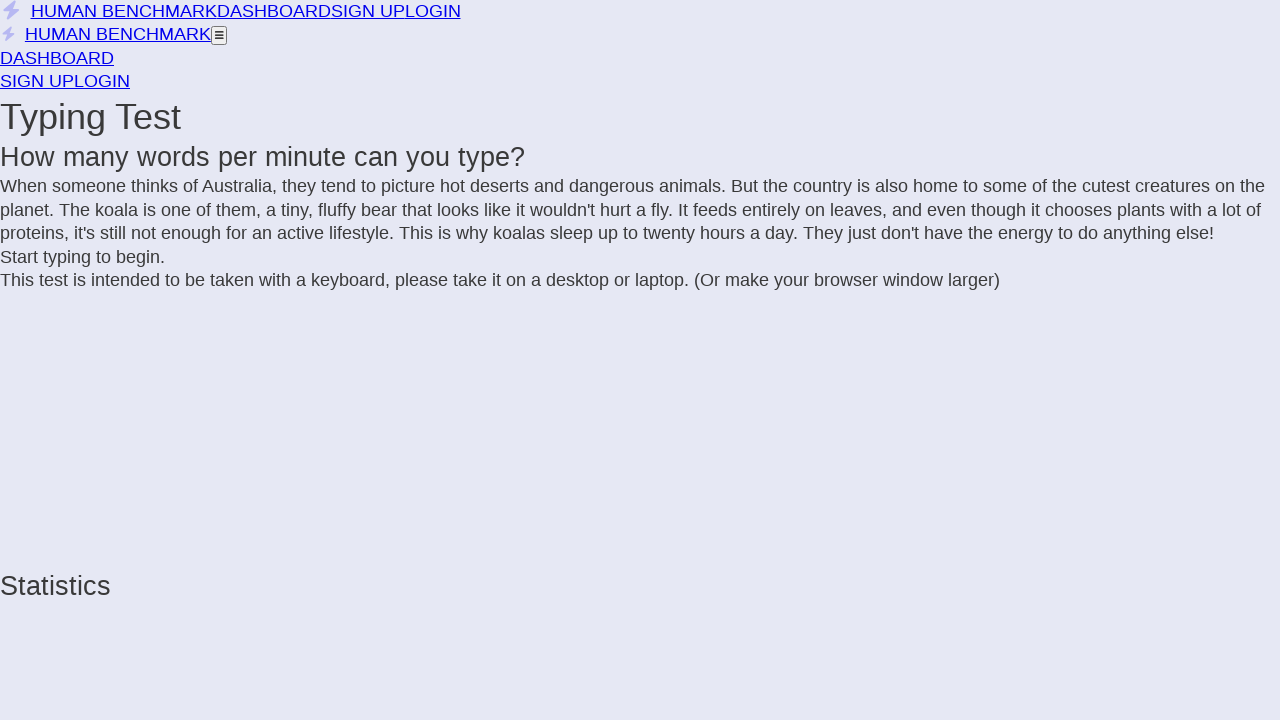

Extracted text from incomplete letter span
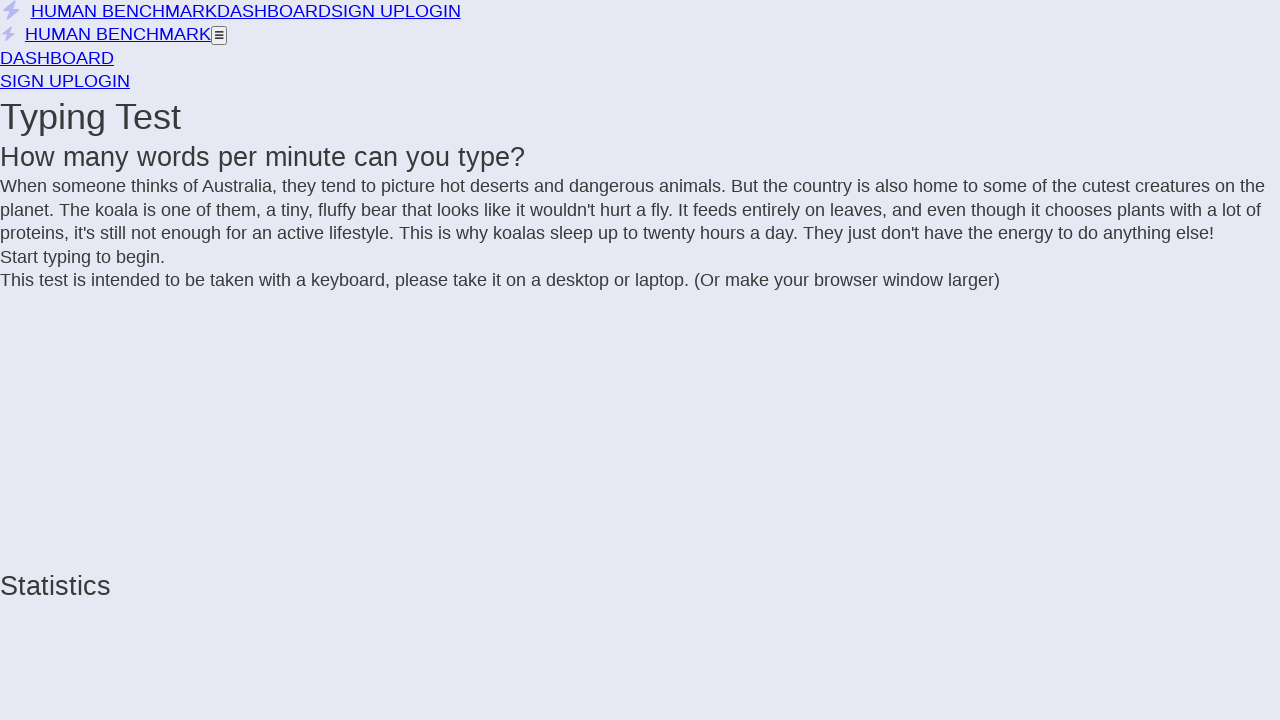

Added 'i' to text
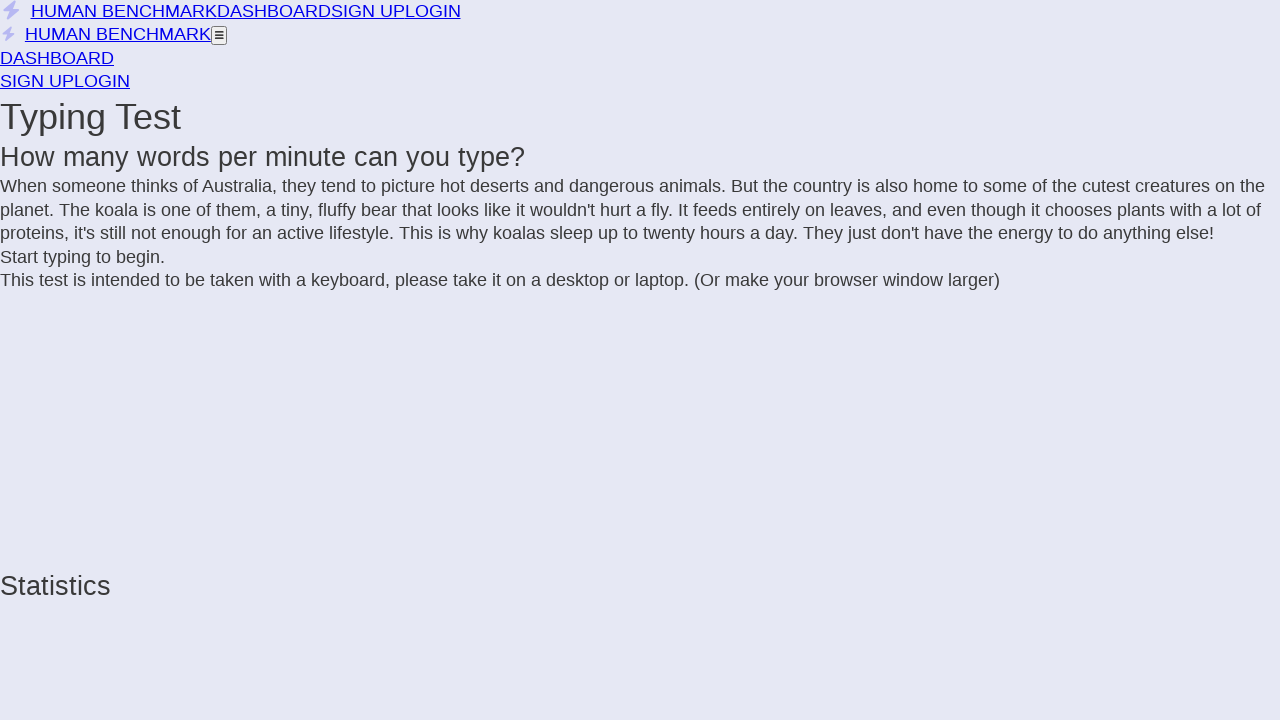

Extracted text from incomplete letter span
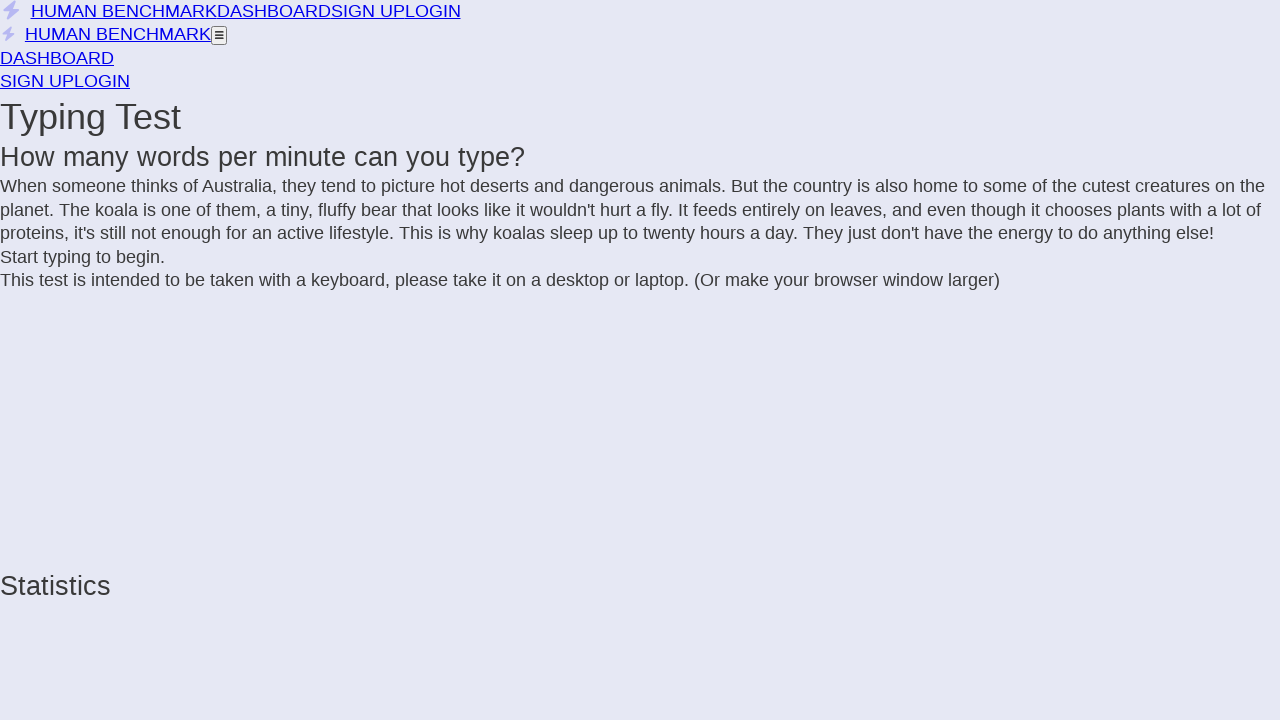

Added 'n' to text
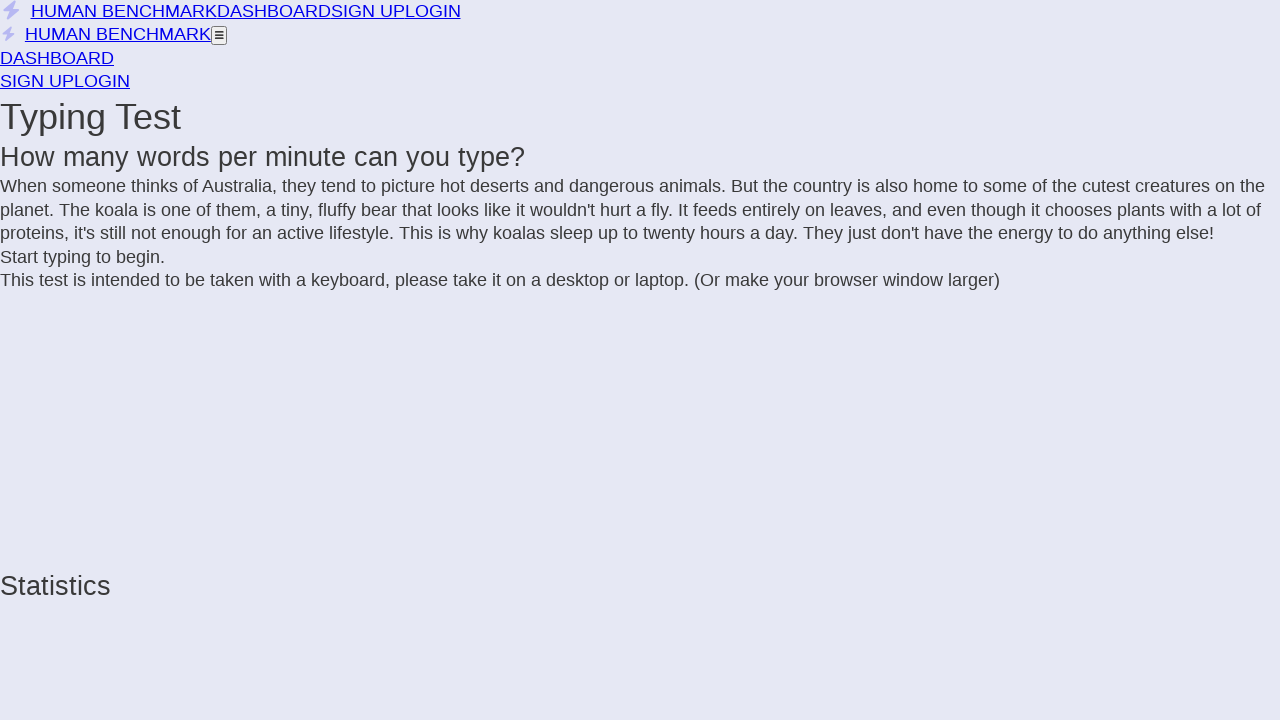

Extracted text from incomplete letter span
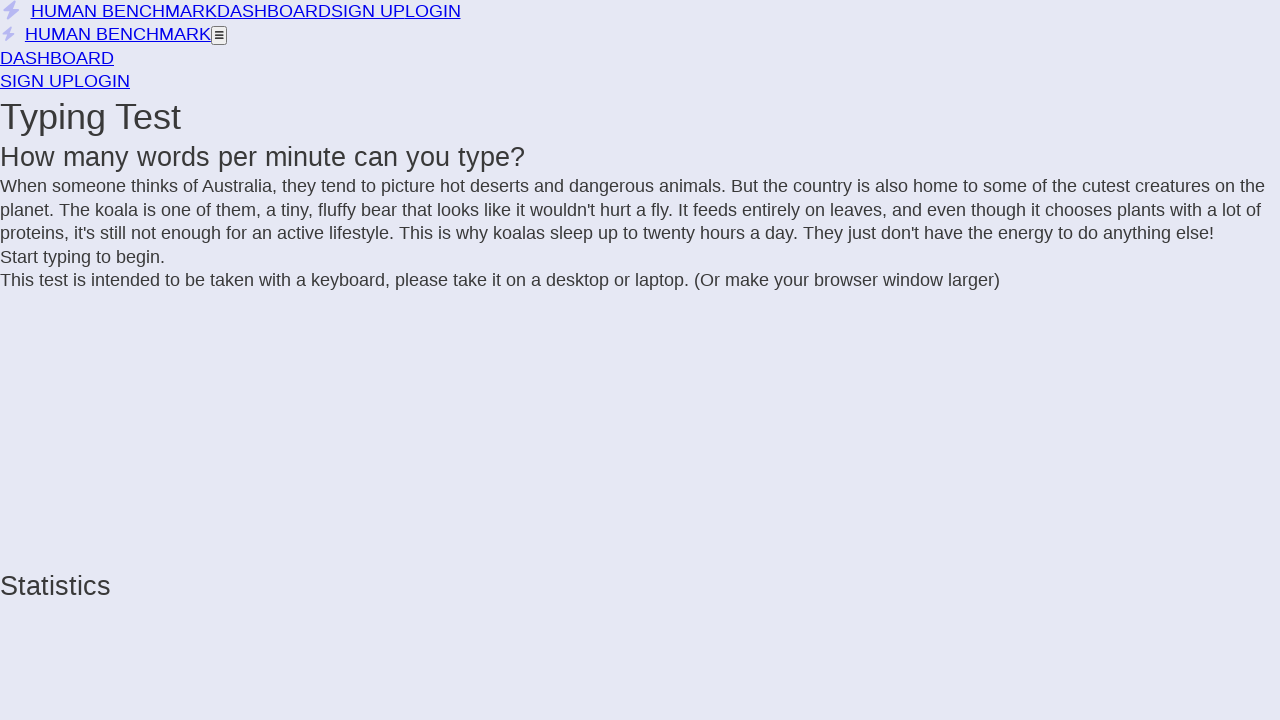

Added 'y' to text
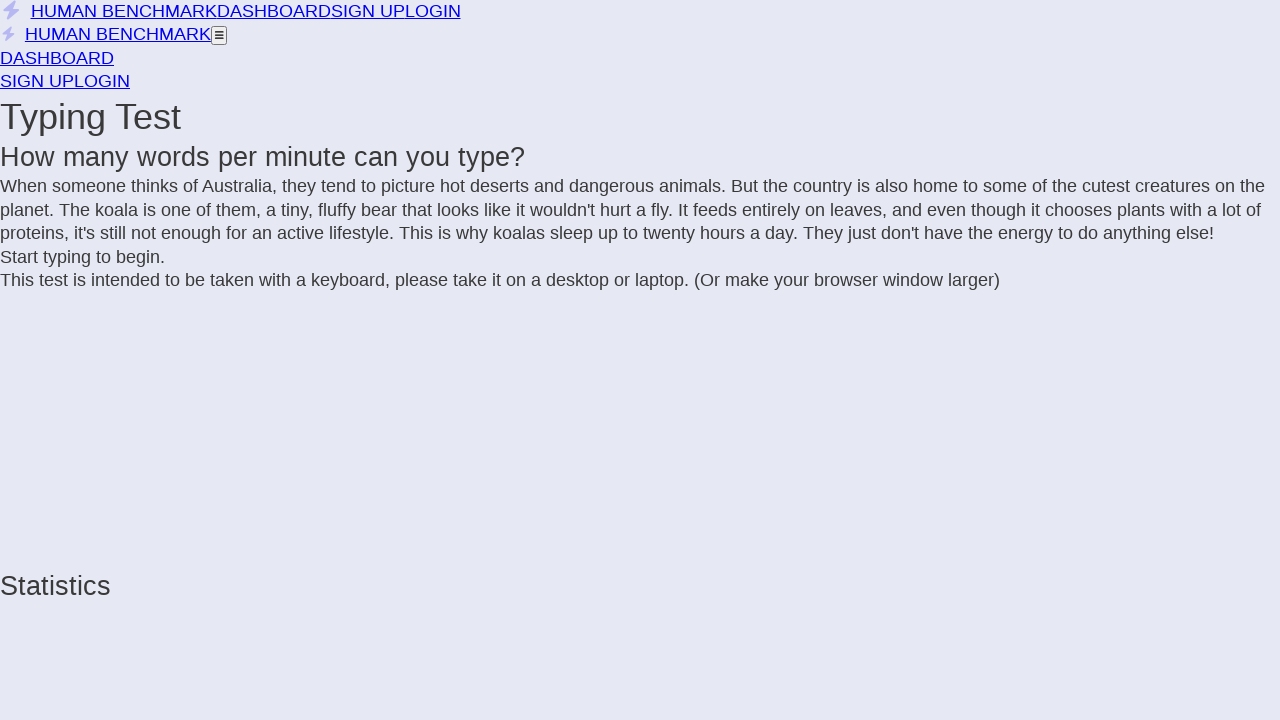

Extracted text from incomplete letter span
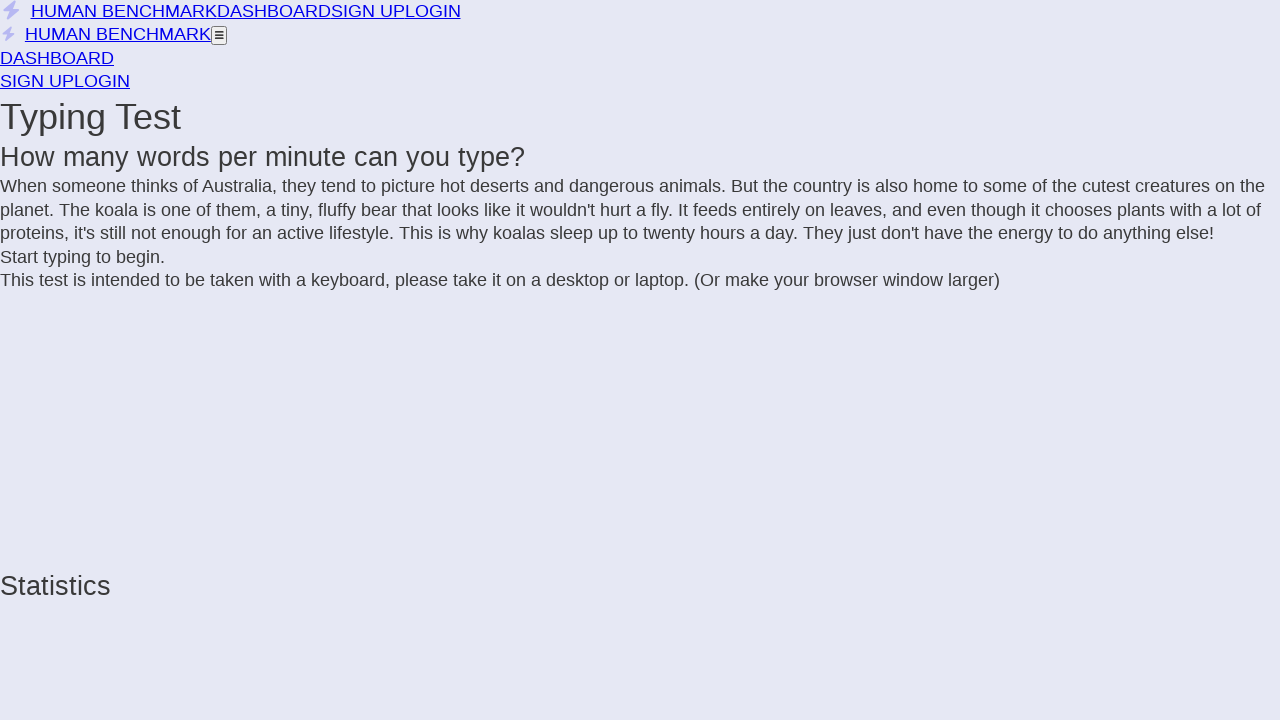

Added ',' to text
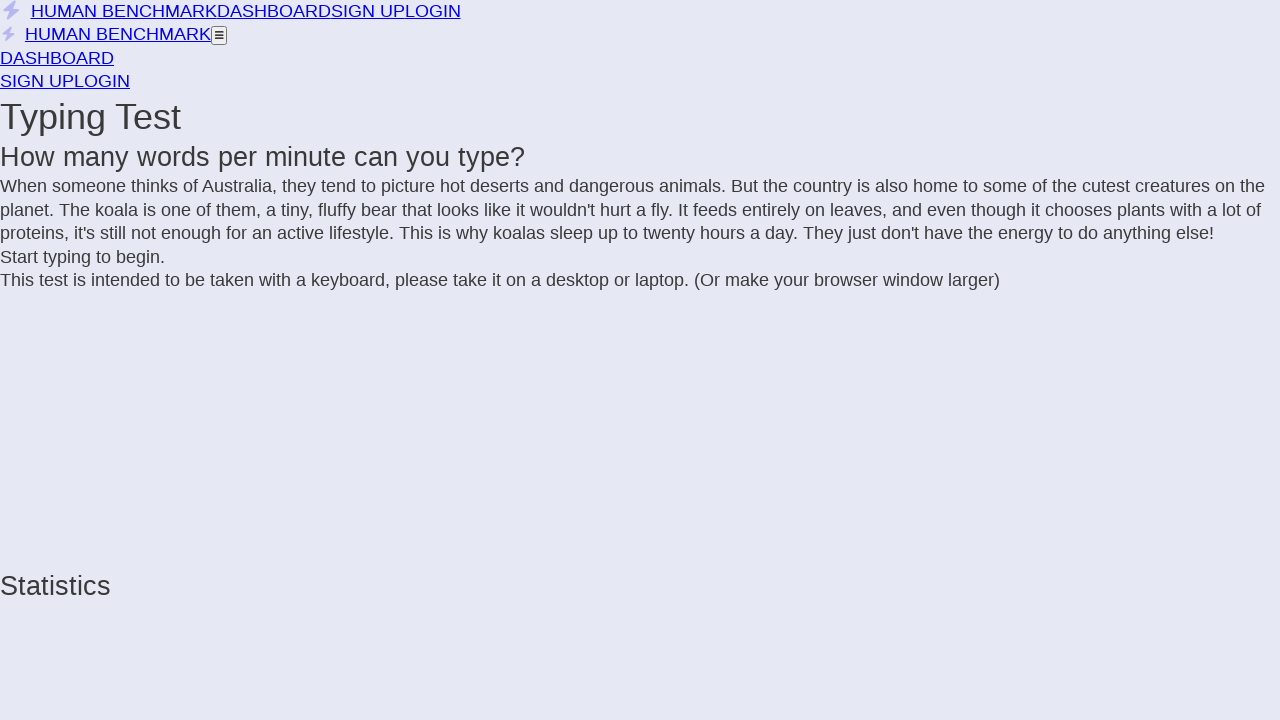

Extracted text from incomplete letter span
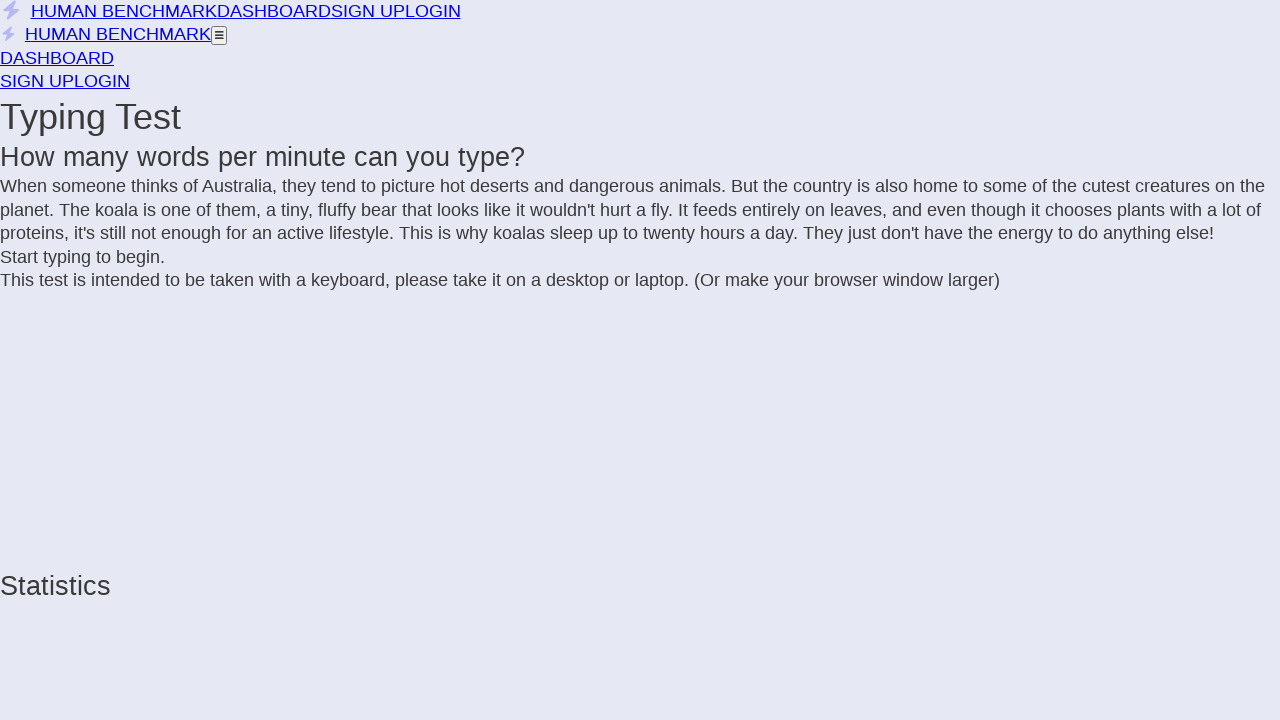

Added ' ' to text
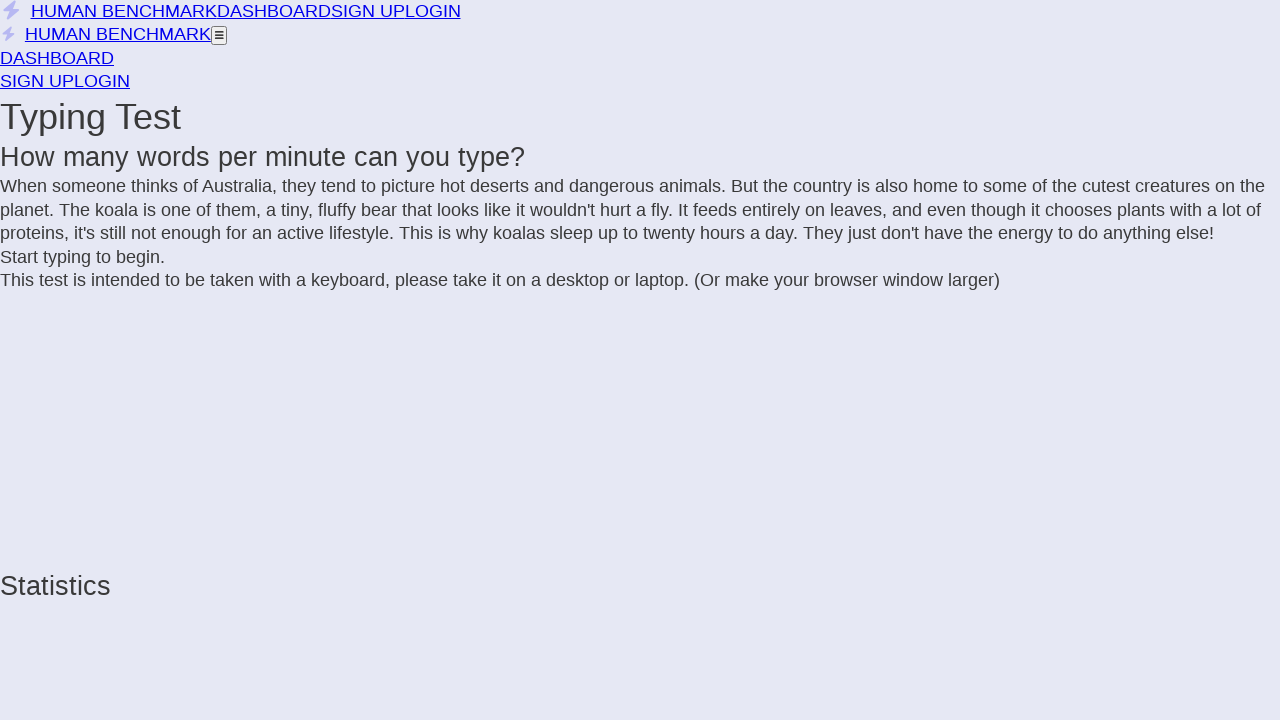

Extracted text from incomplete letter span
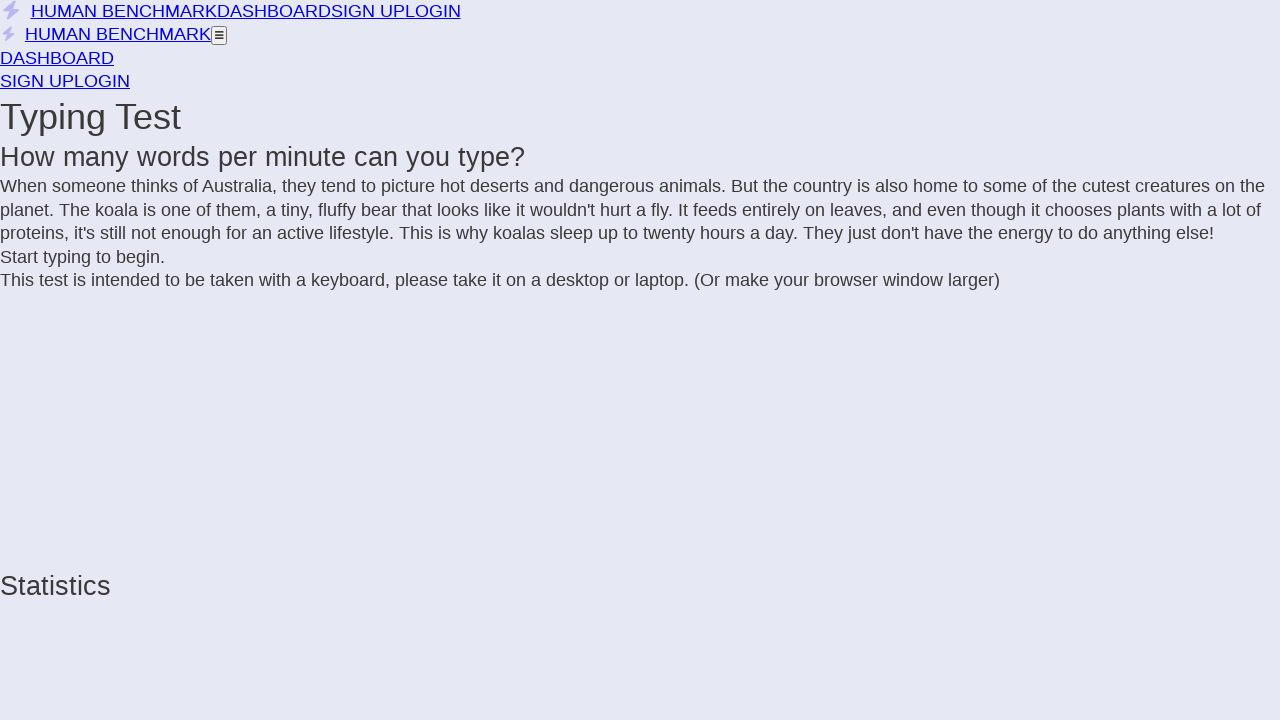

Added 'f' to text
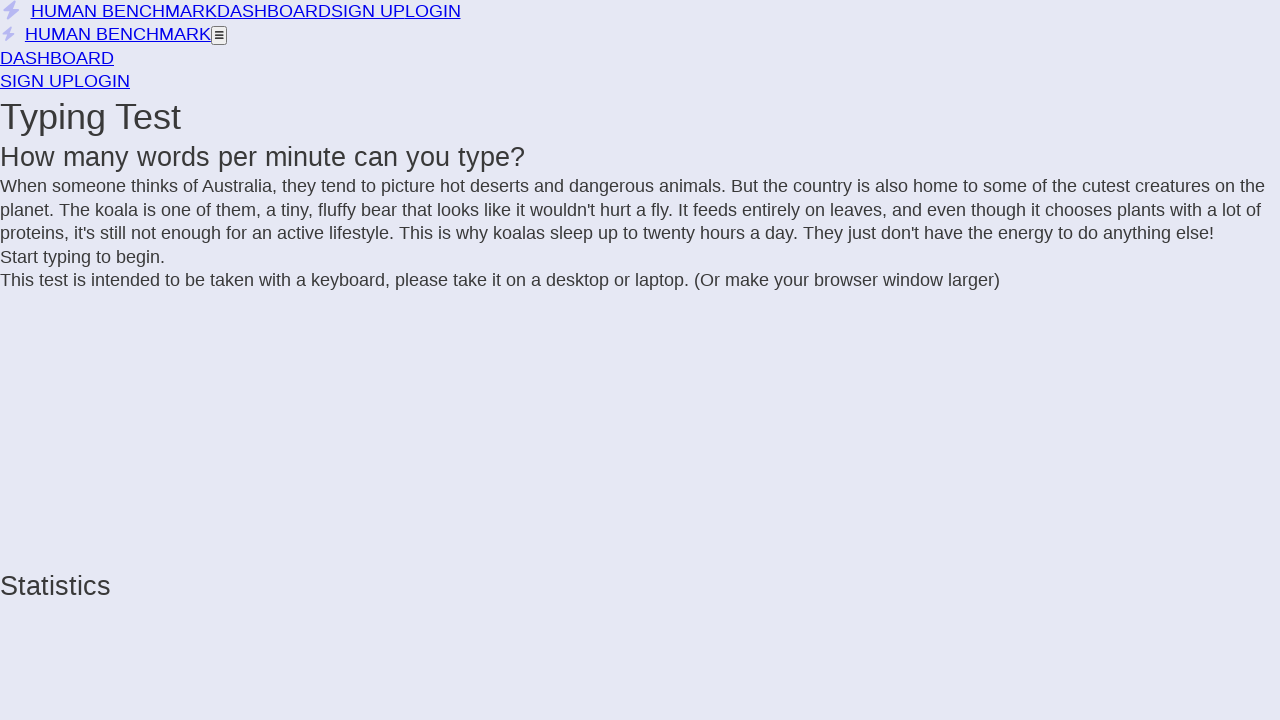

Extracted text from incomplete letter span
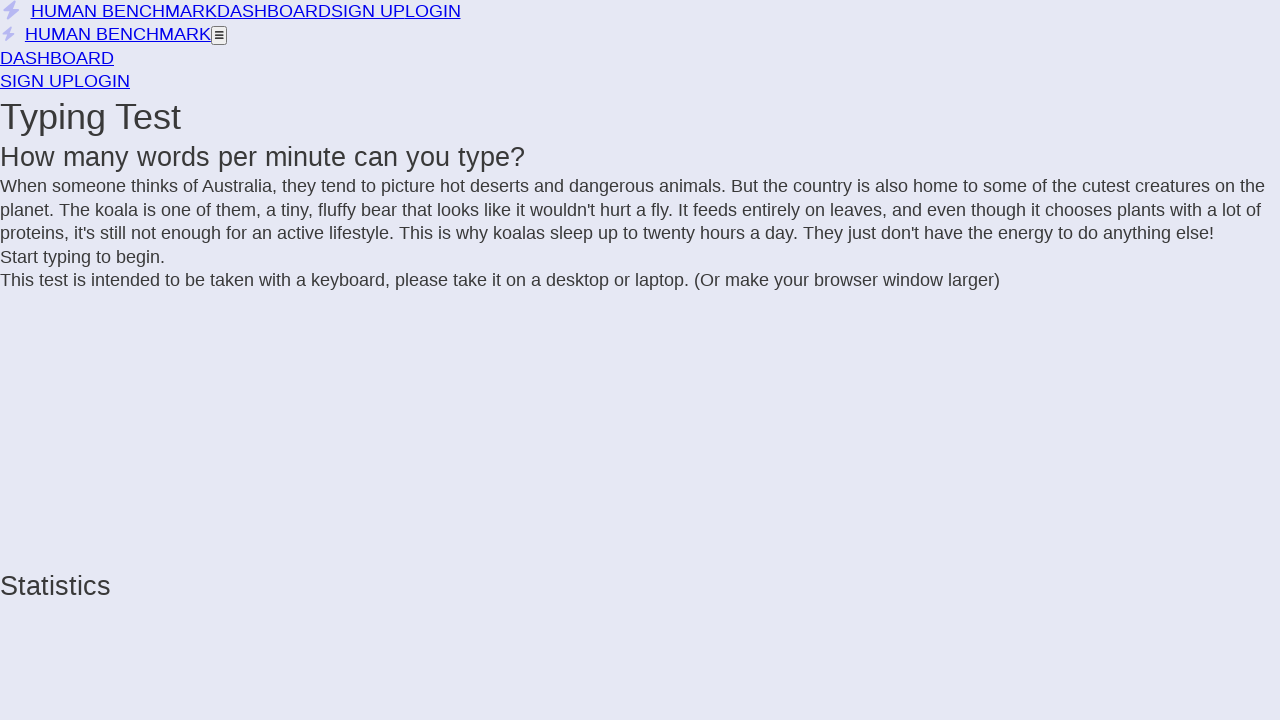

Added 'l' to text
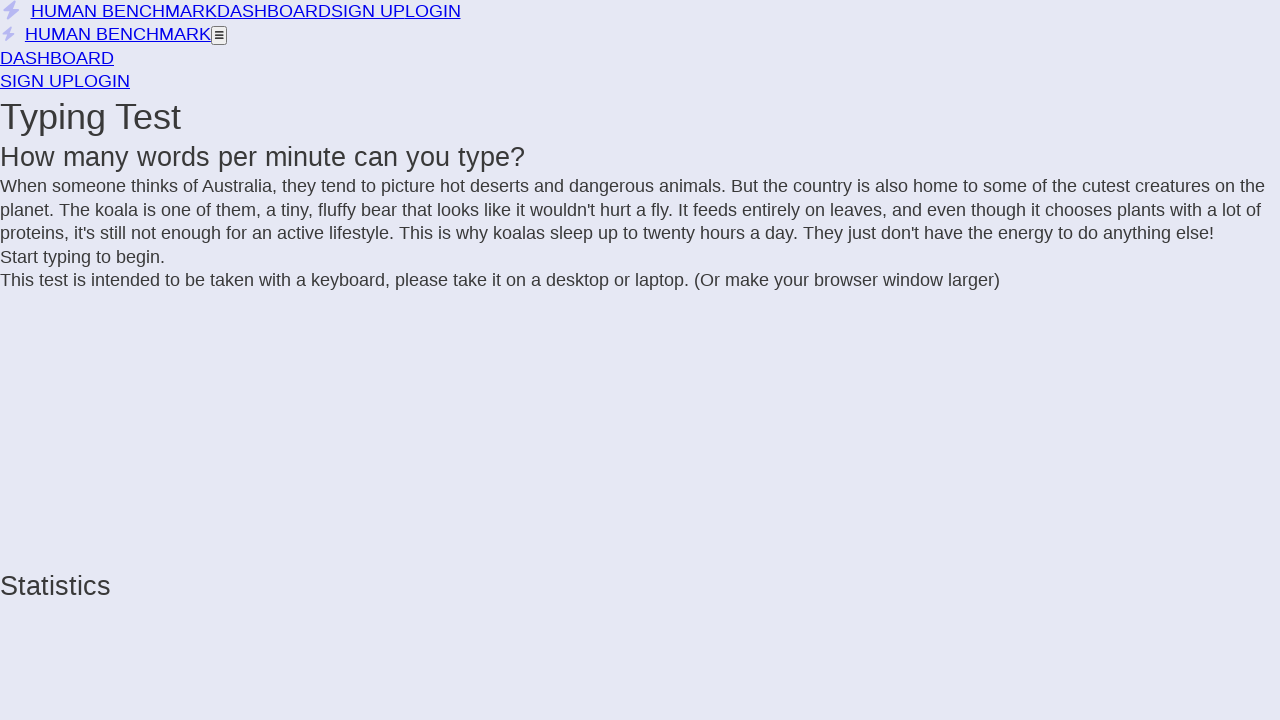

Extracted text from incomplete letter span
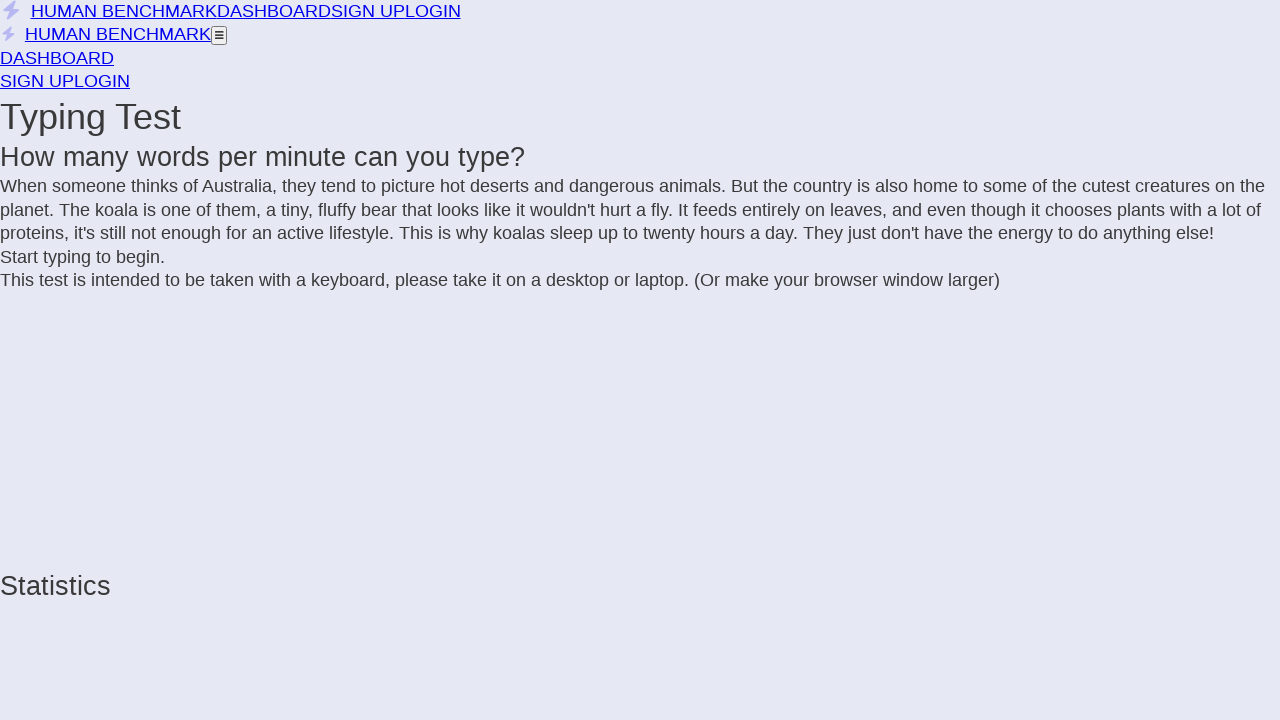

Added 'u' to text
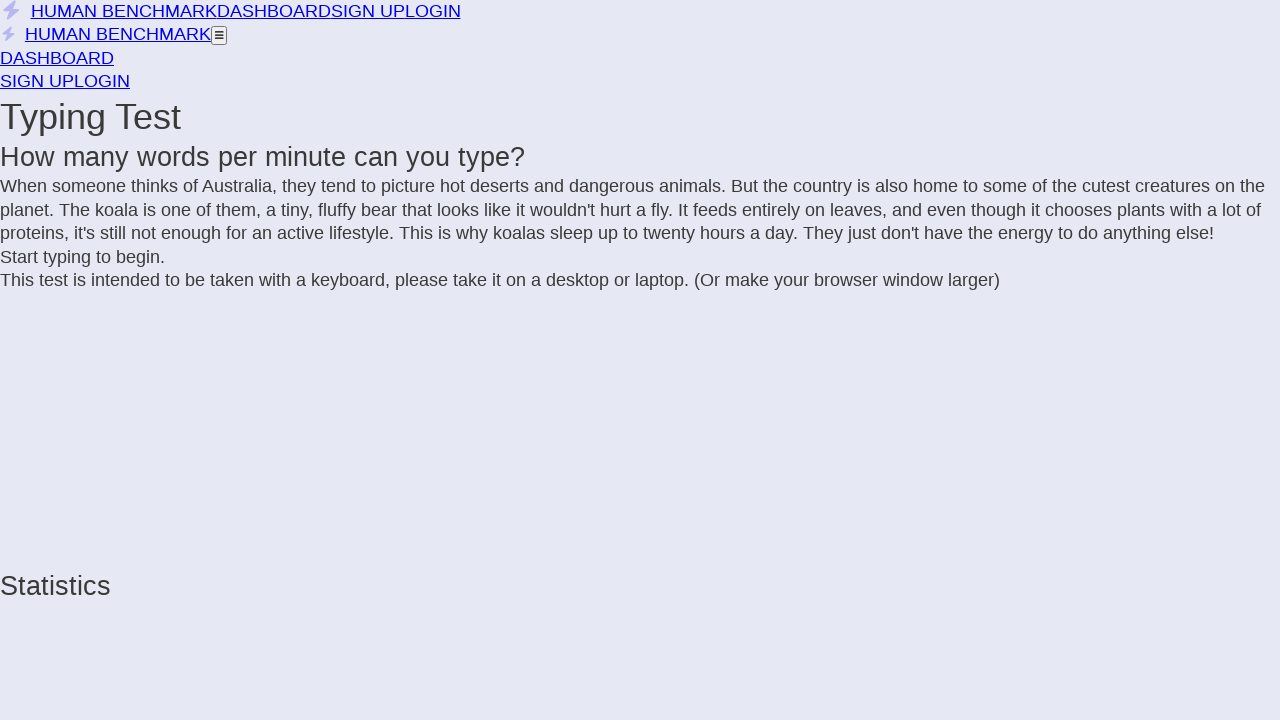

Extracted text from incomplete letter span
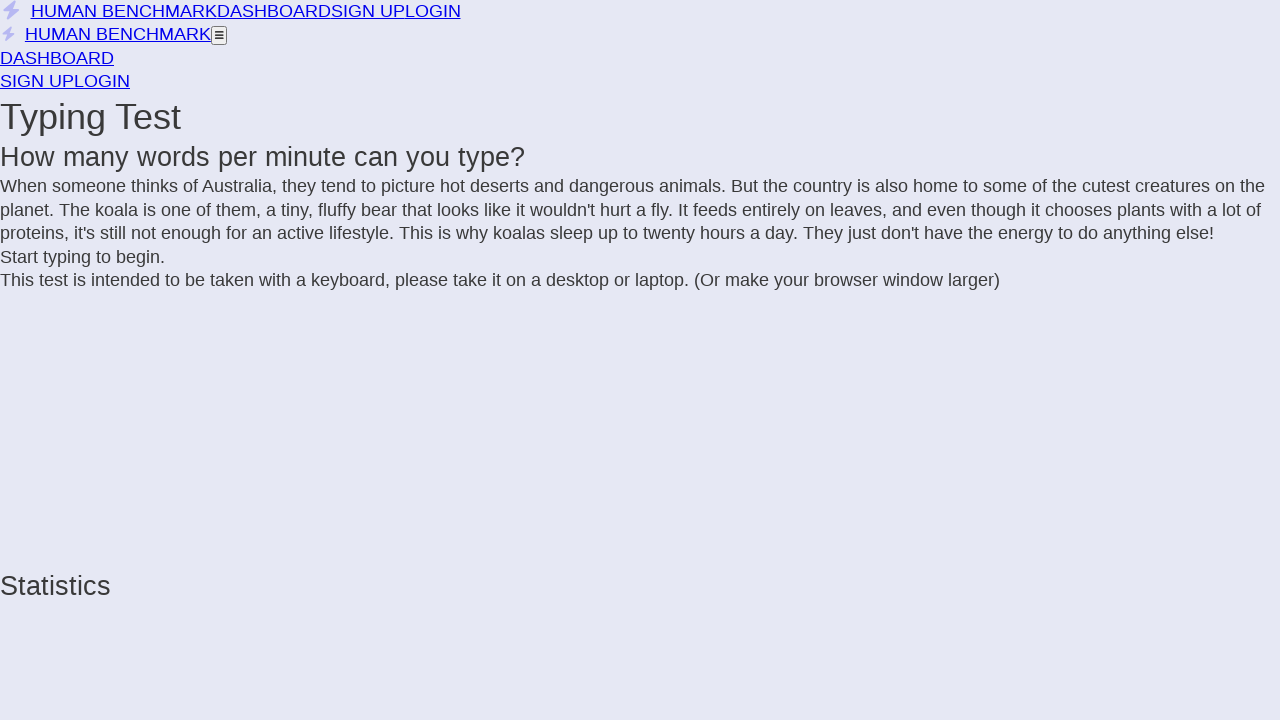

Added 'f' to text
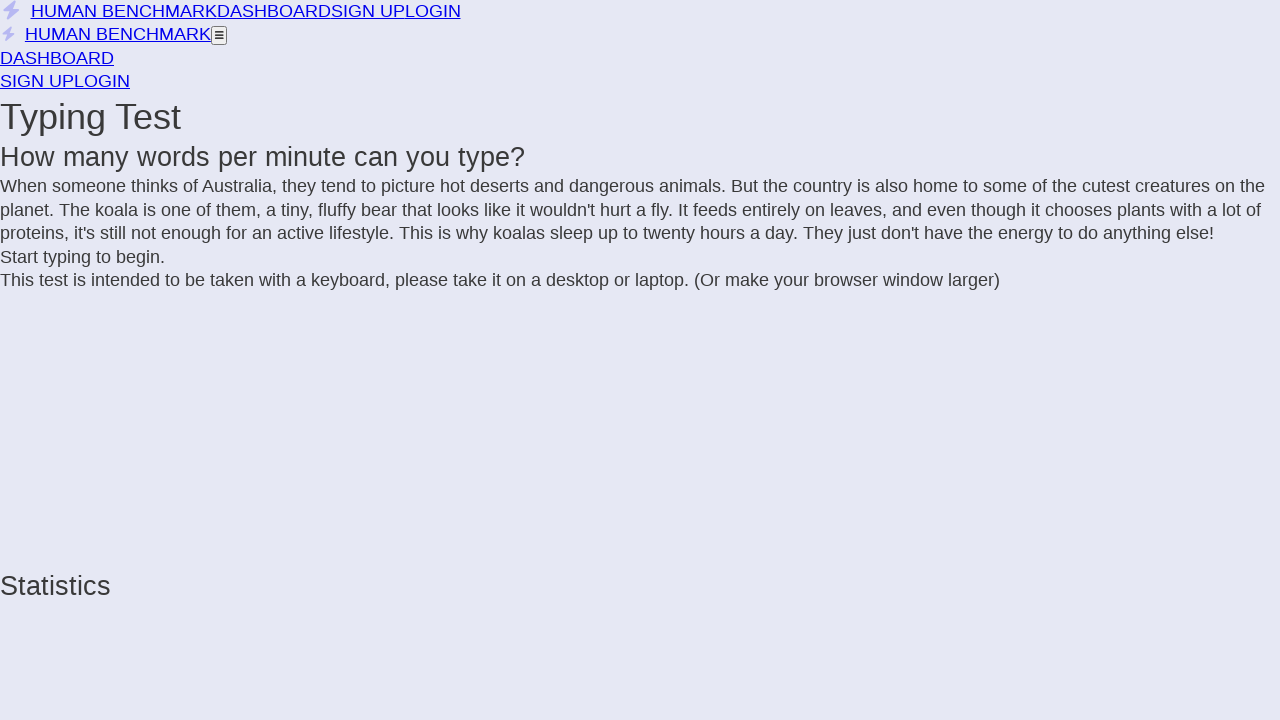

Extracted text from incomplete letter span
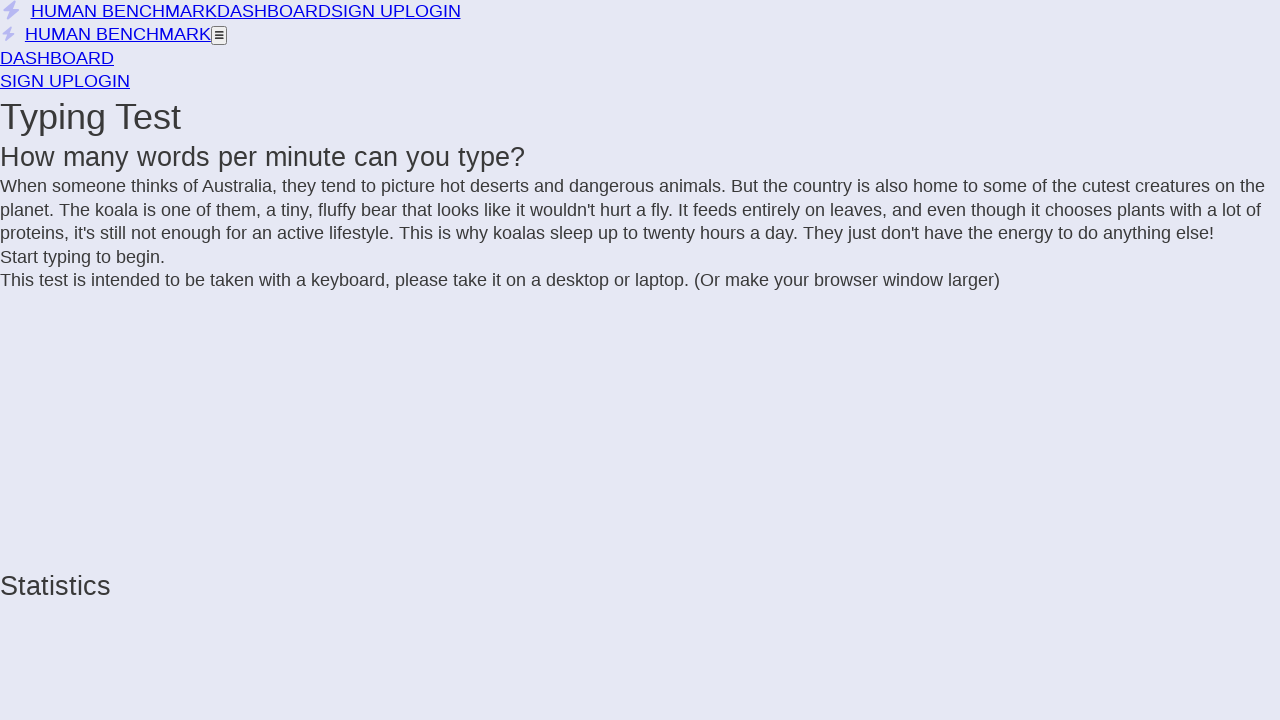

Added 'f' to text
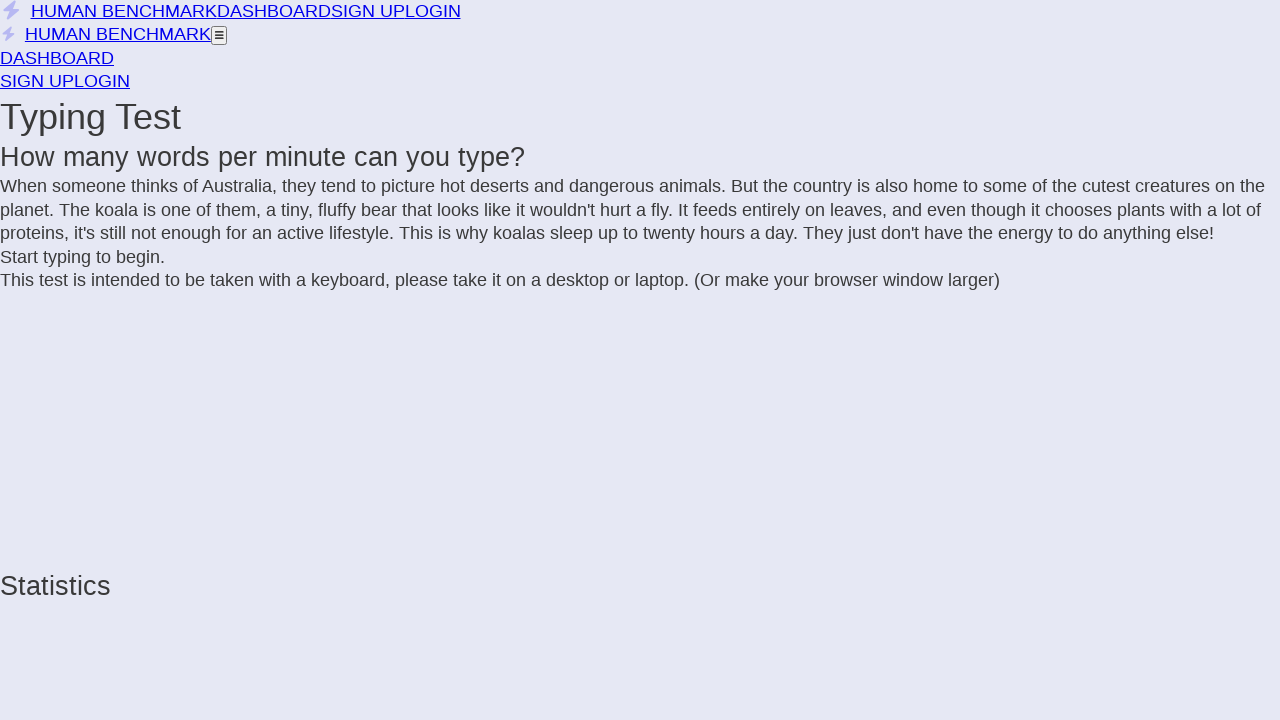

Extracted text from incomplete letter span
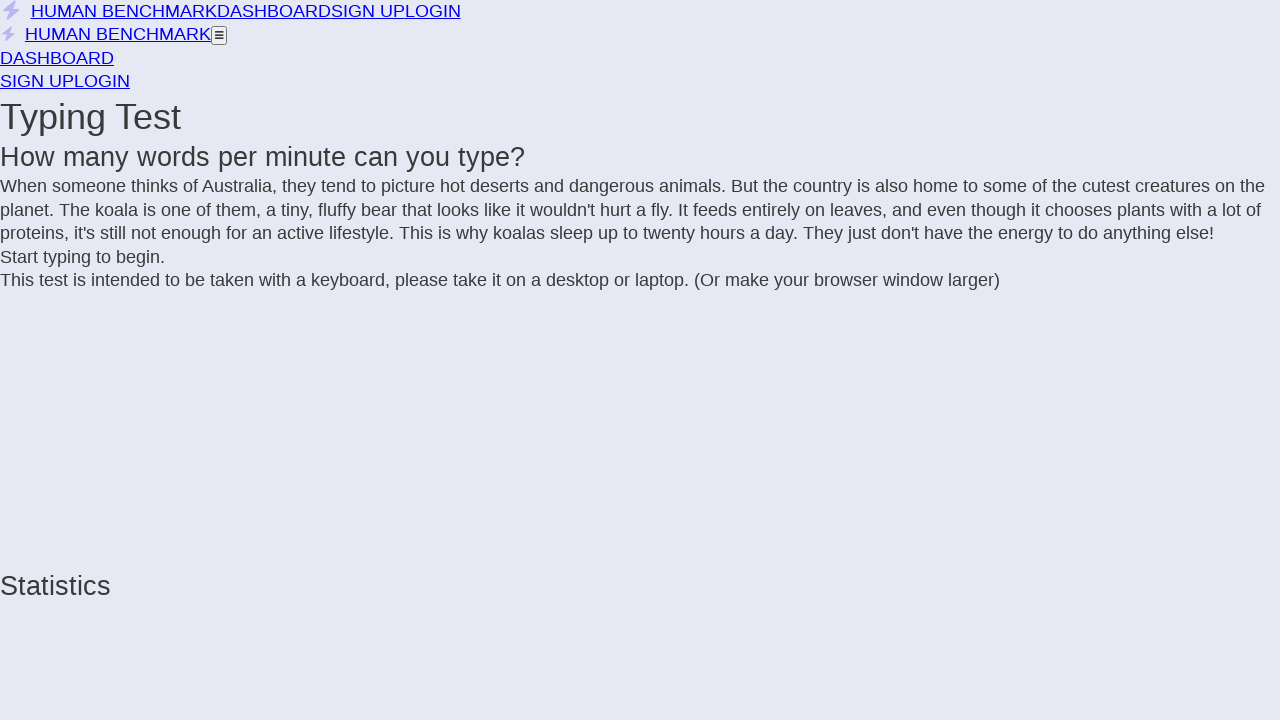

Added 'y' to text
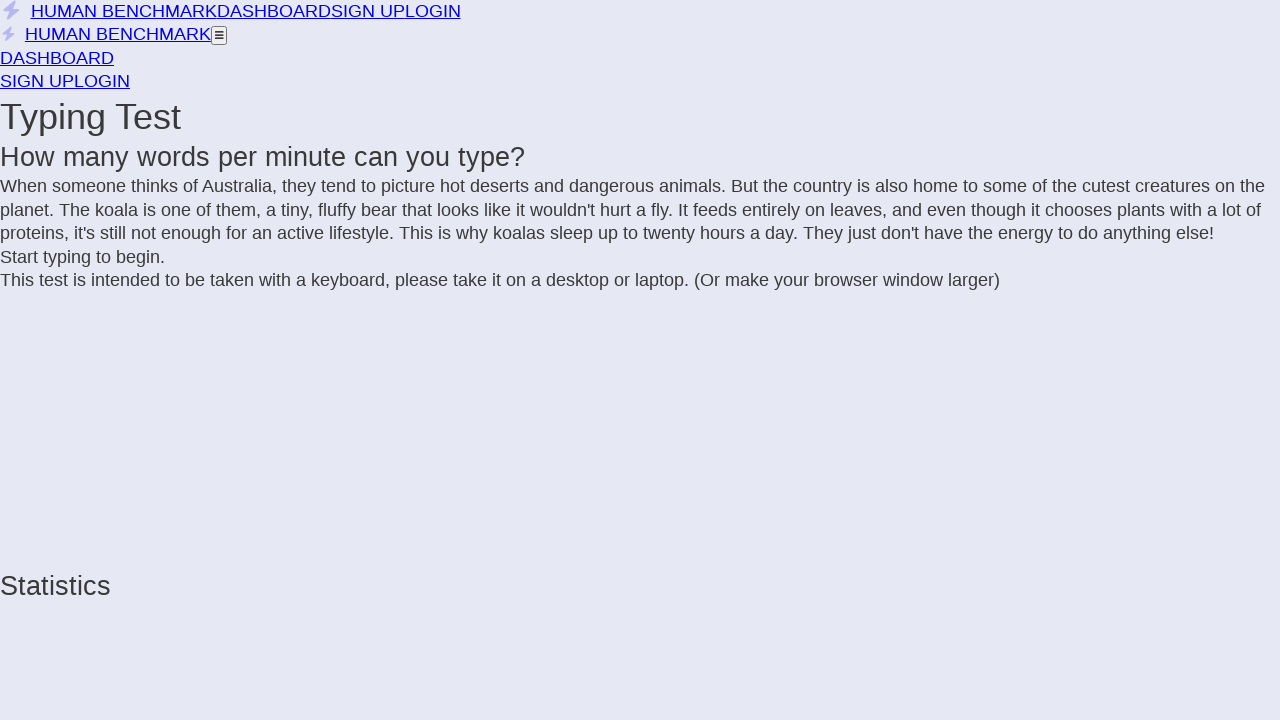

Extracted text from incomplete letter span
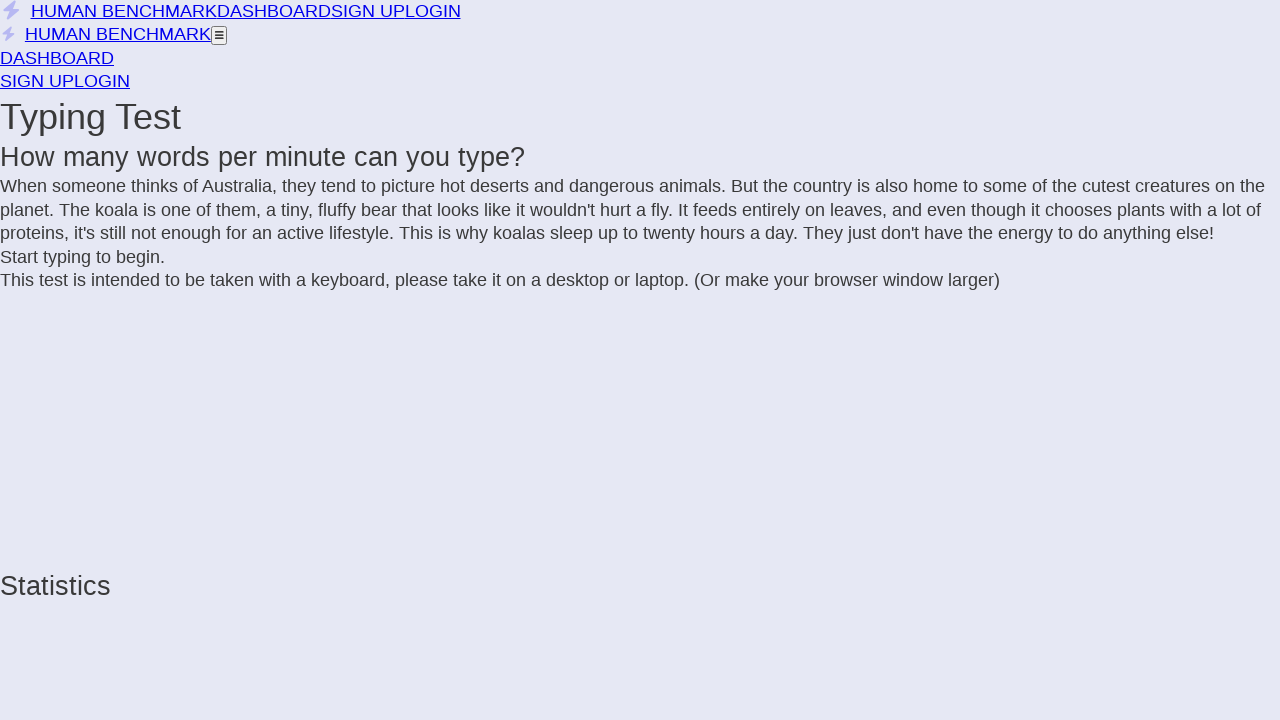

Added ' ' to text
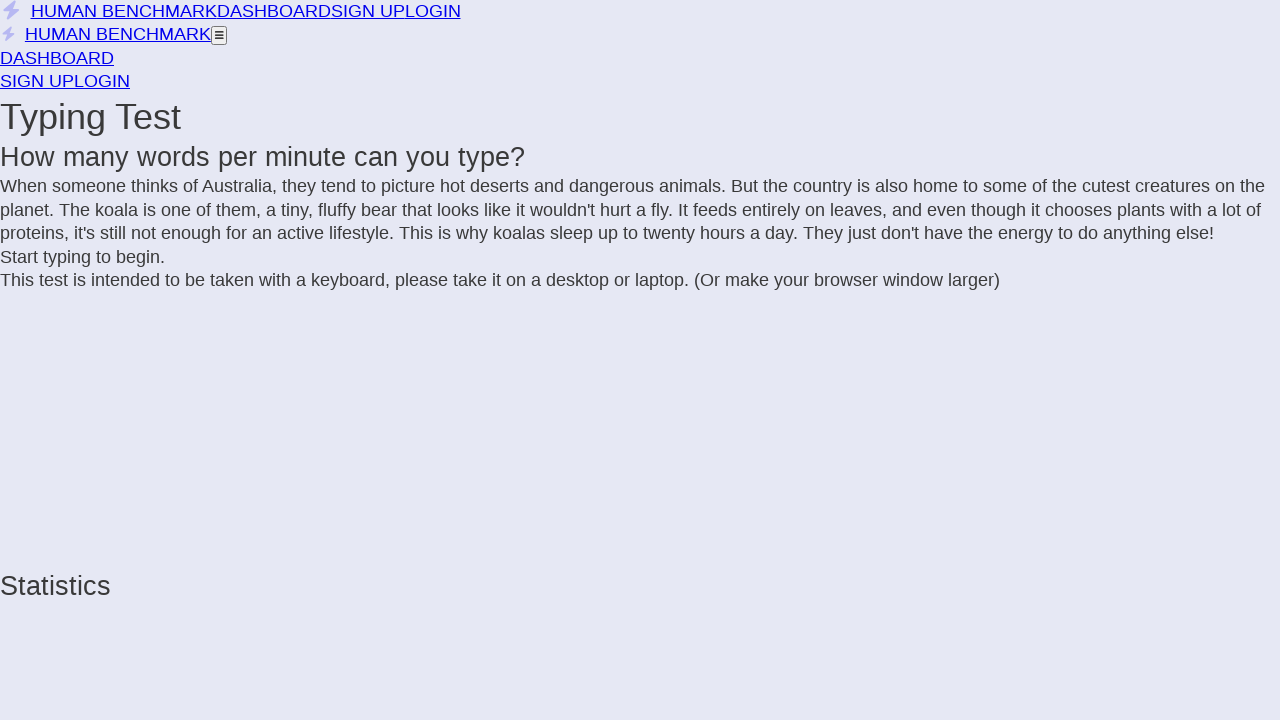

Extracted text from incomplete letter span
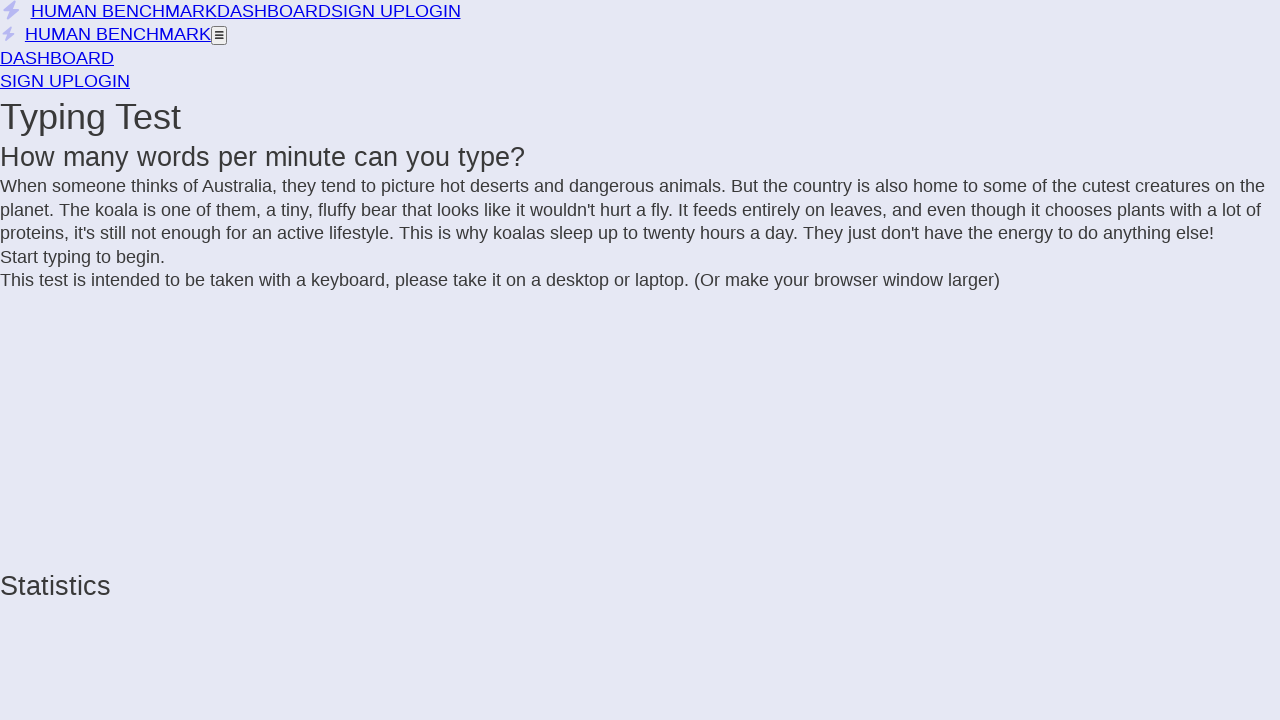

Added 'b' to text
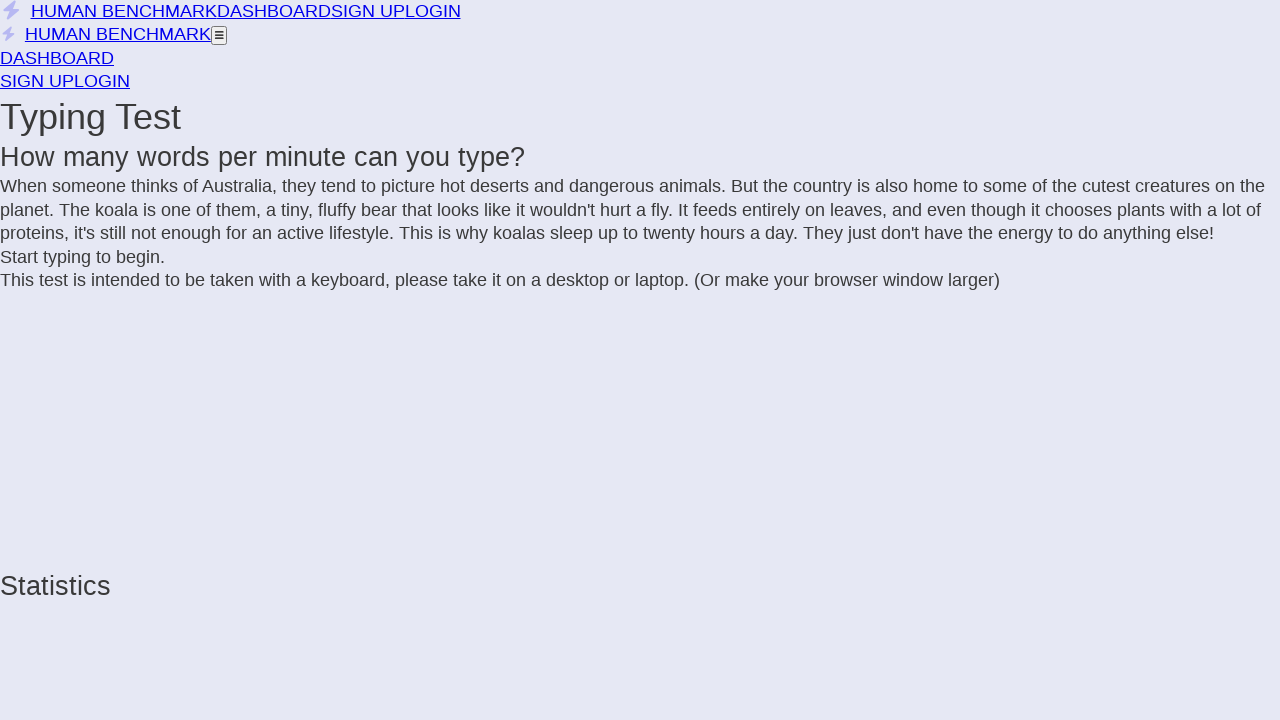

Extracted text from incomplete letter span
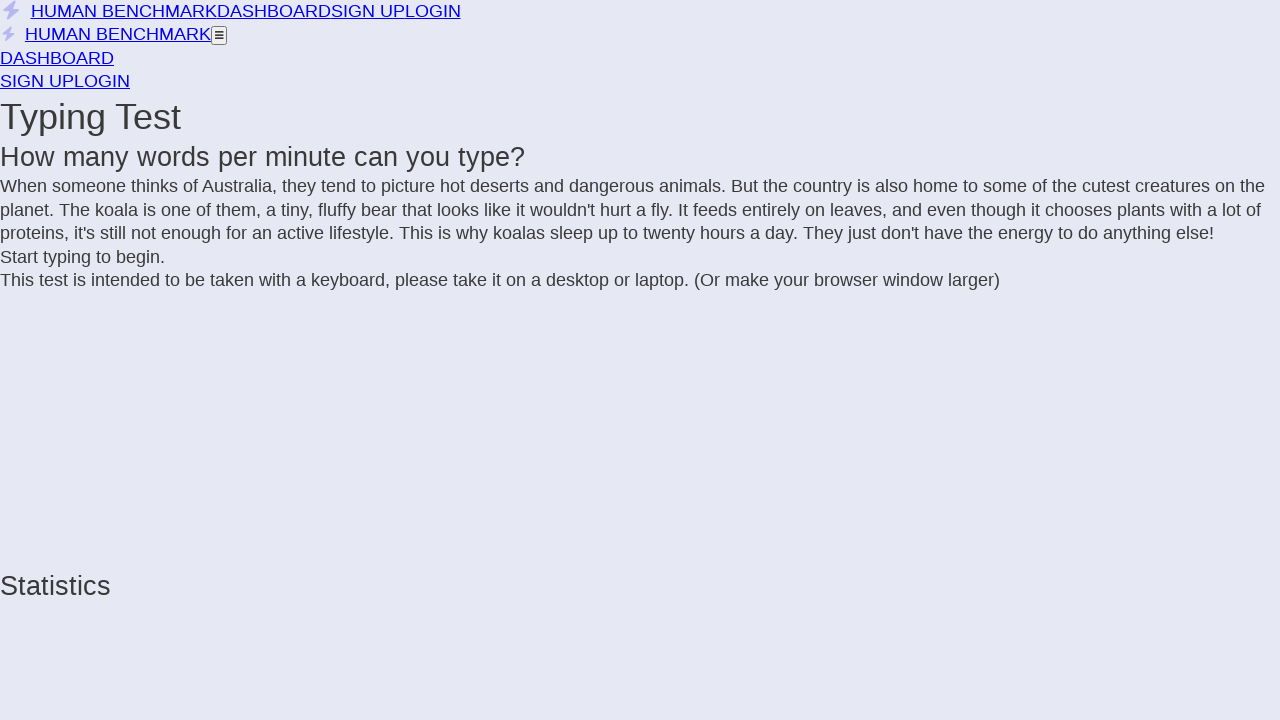

Added 'e' to text
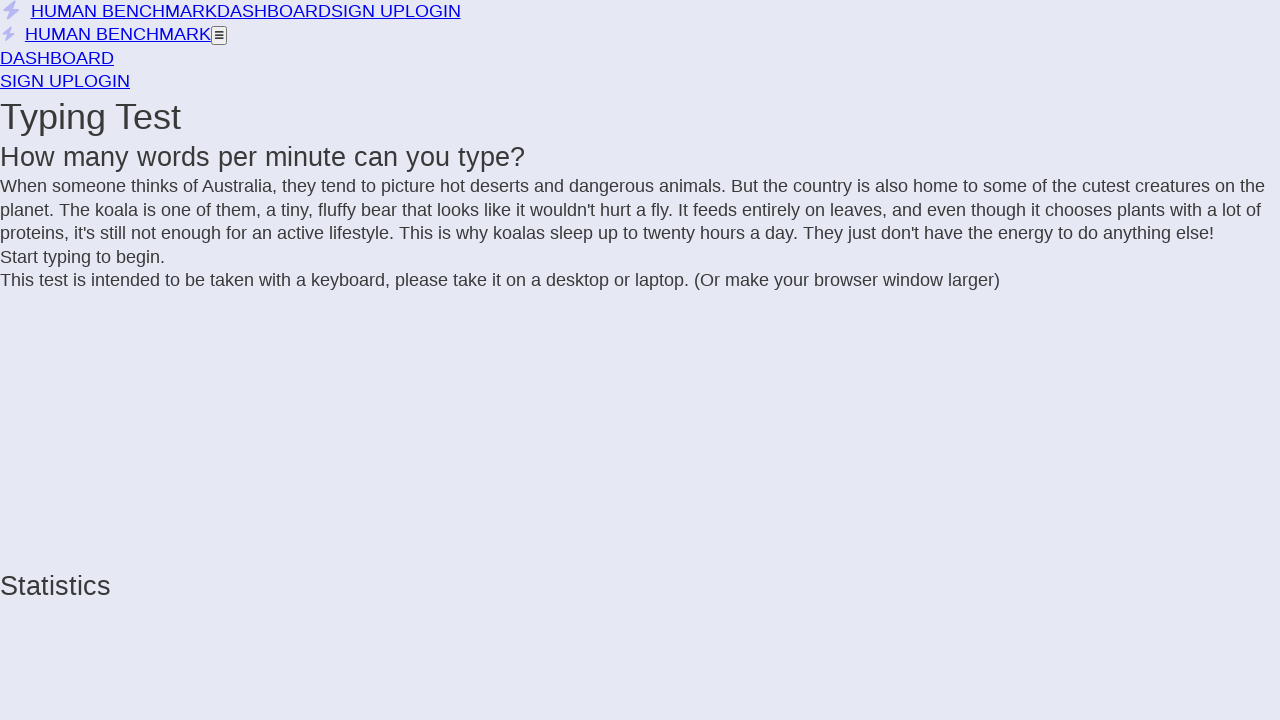

Extracted text from incomplete letter span
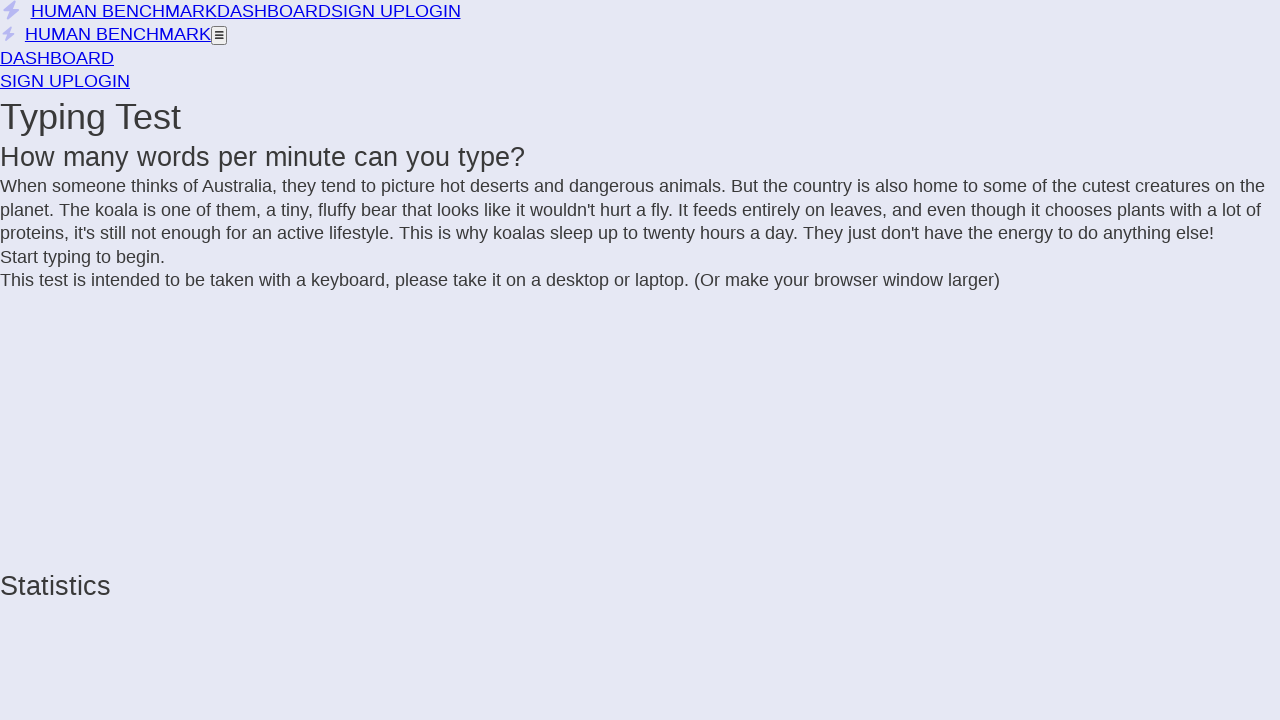

Added 'a' to text
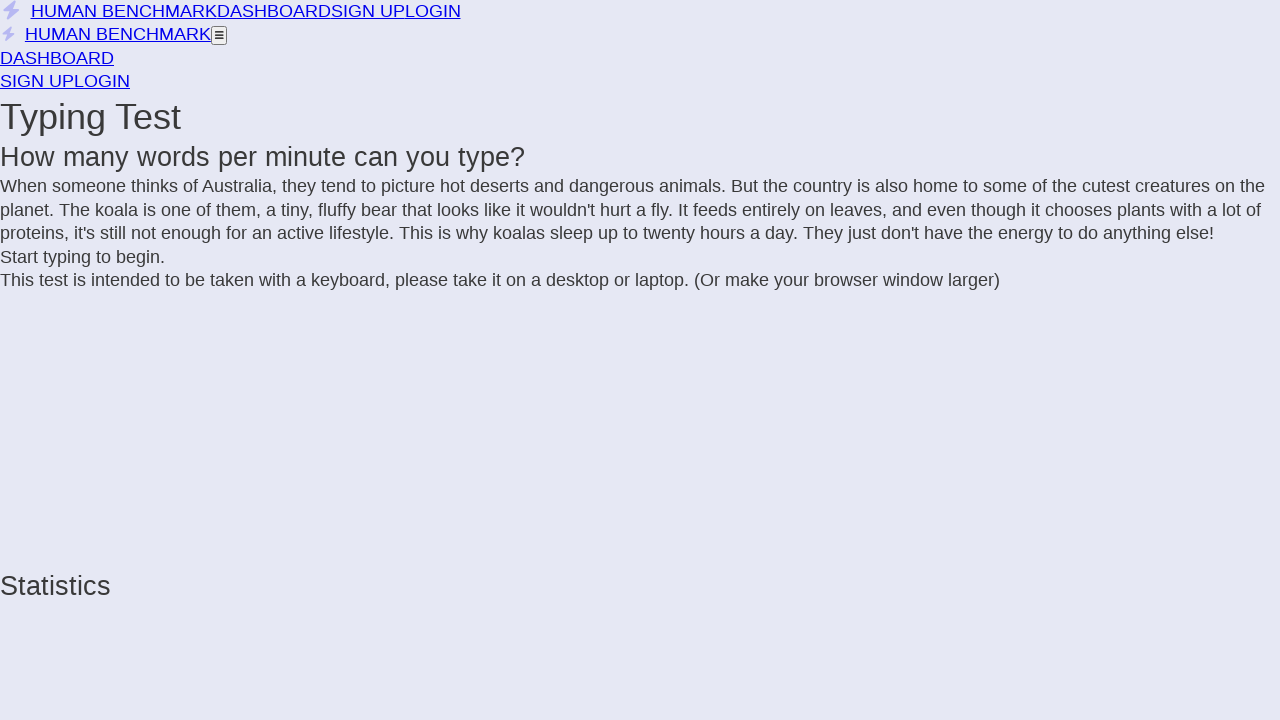

Extracted text from incomplete letter span
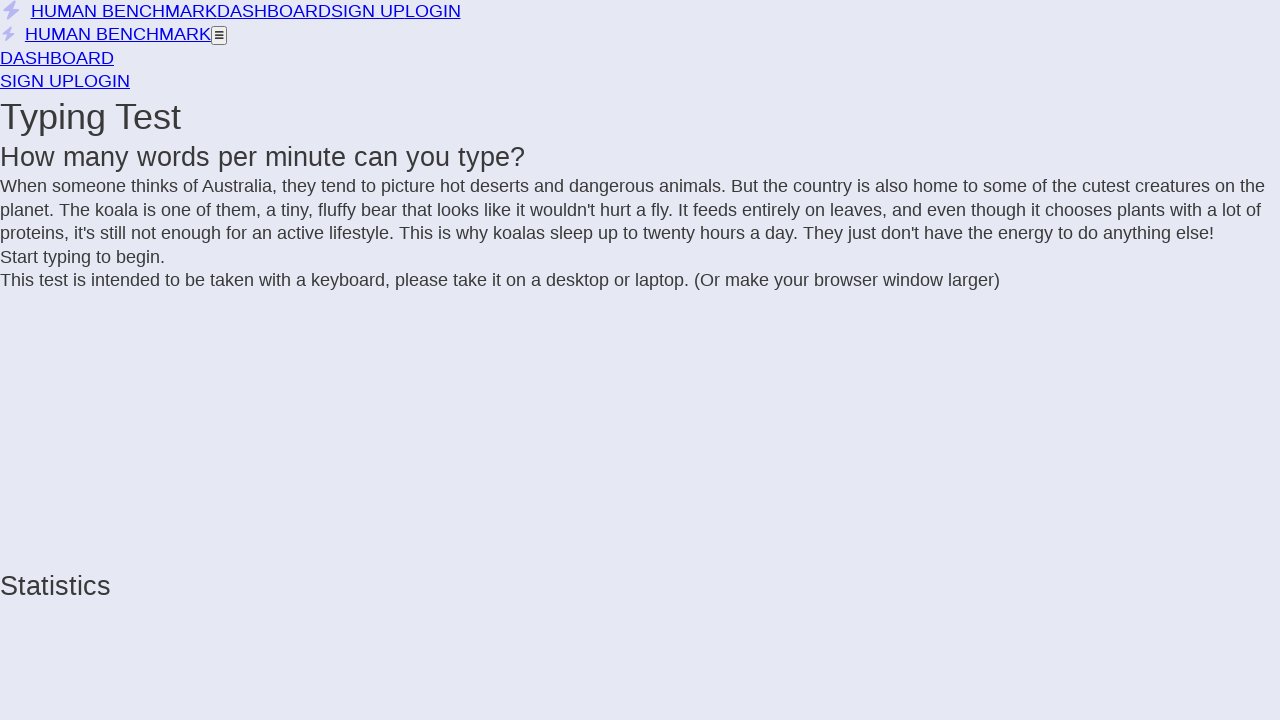

Added 'r' to text
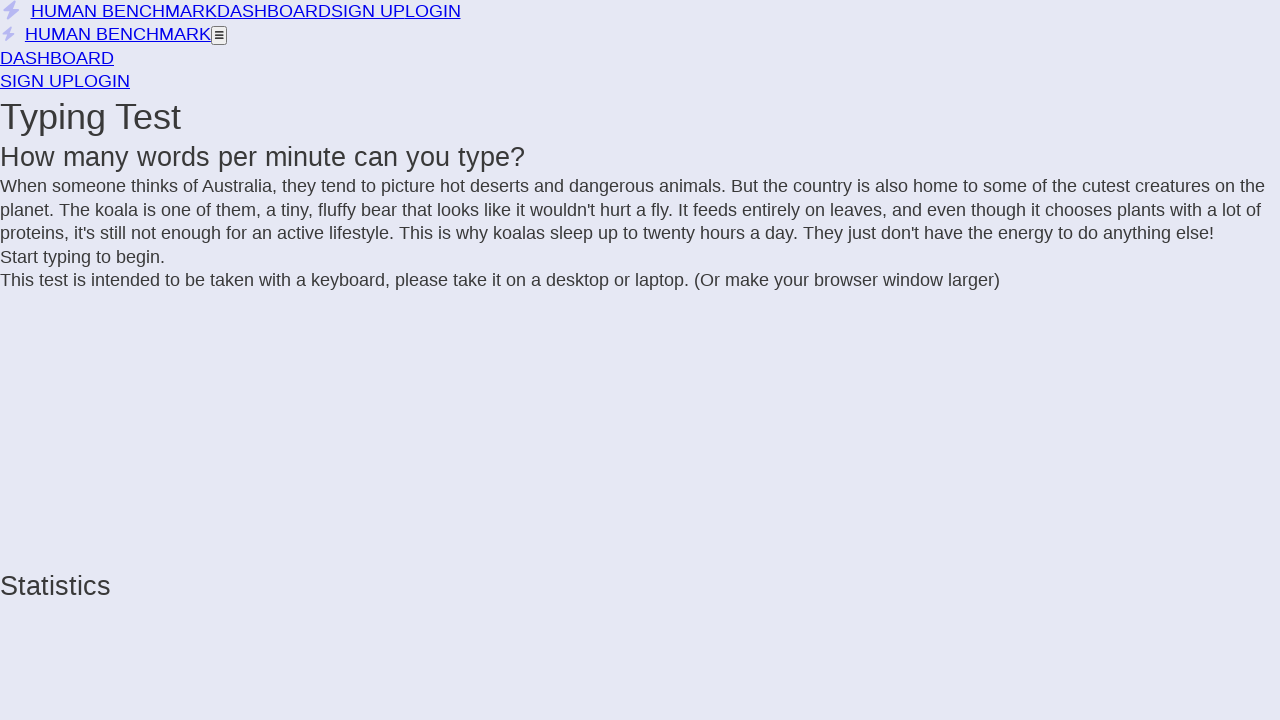

Extracted text from incomplete letter span
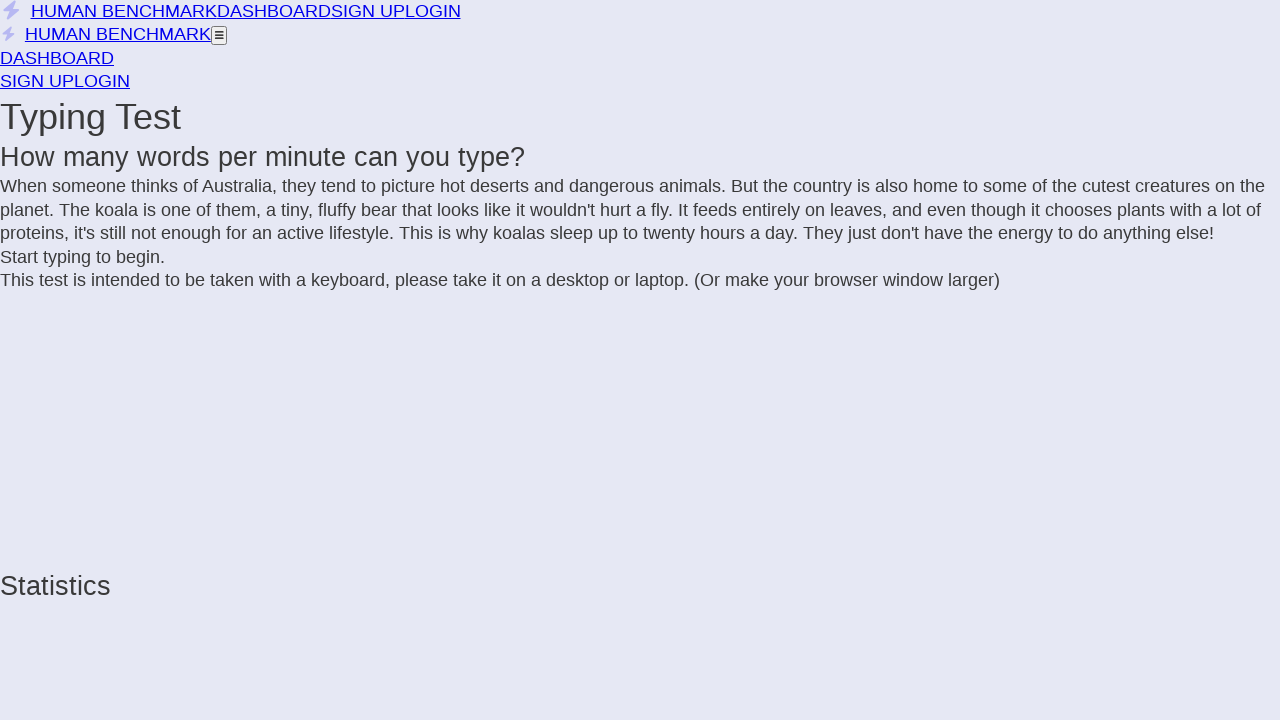

Added ' ' to text
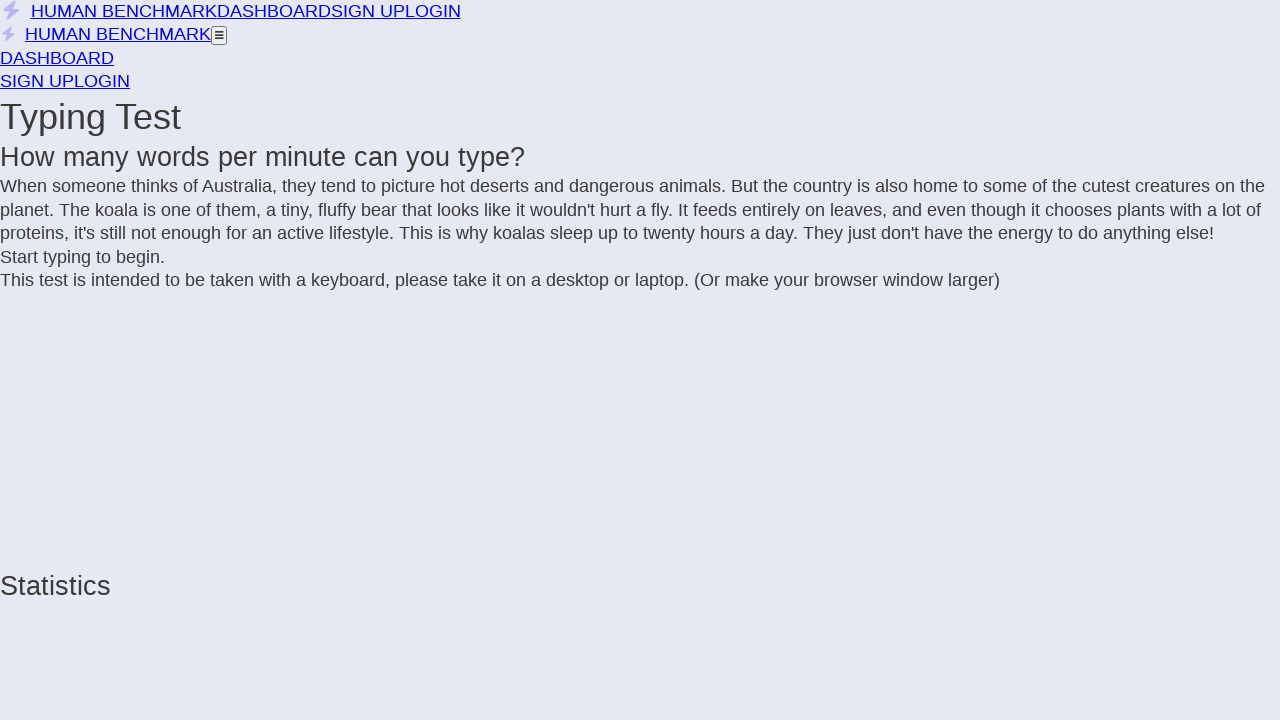

Extracted text from incomplete letter span
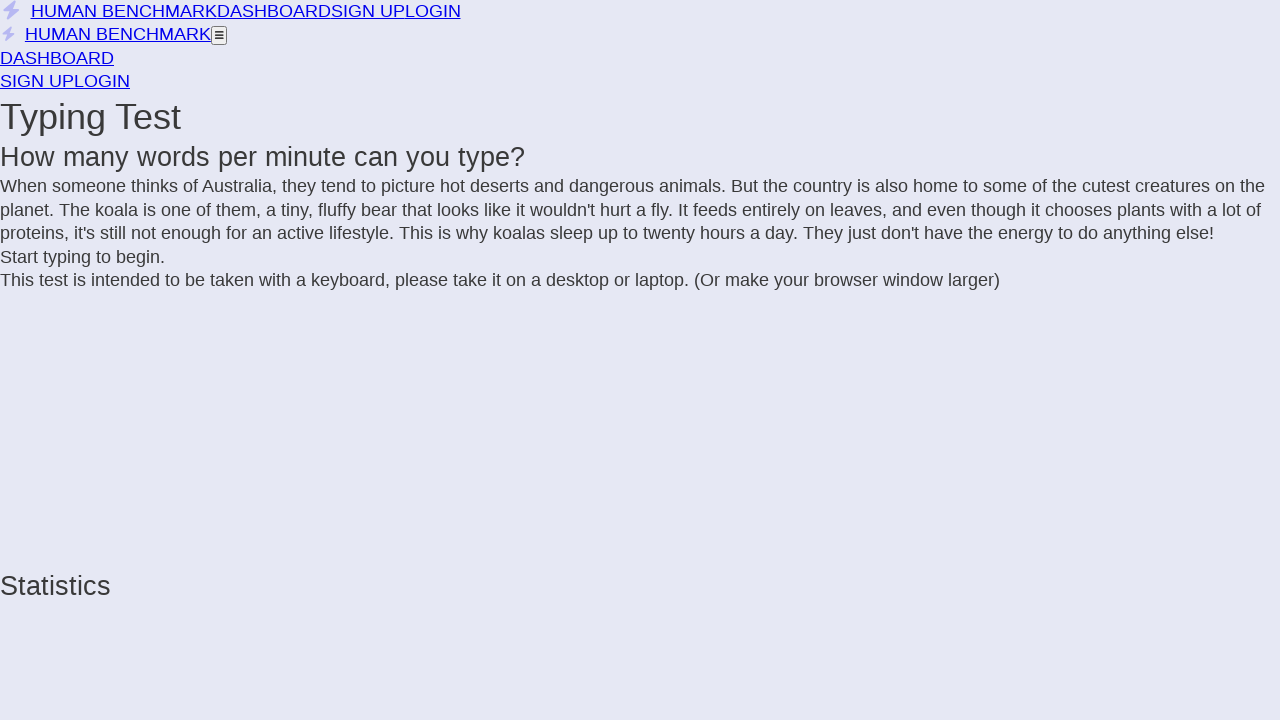

Added 't' to text
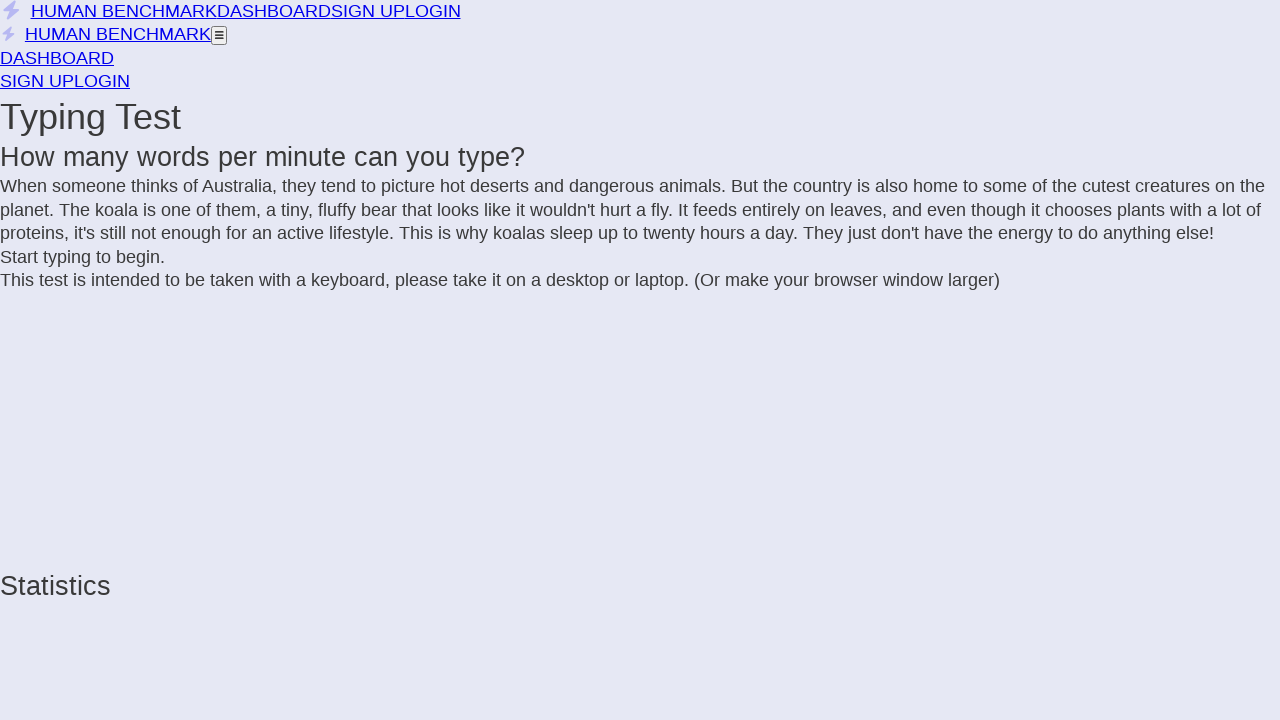

Extracted text from incomplete letter span
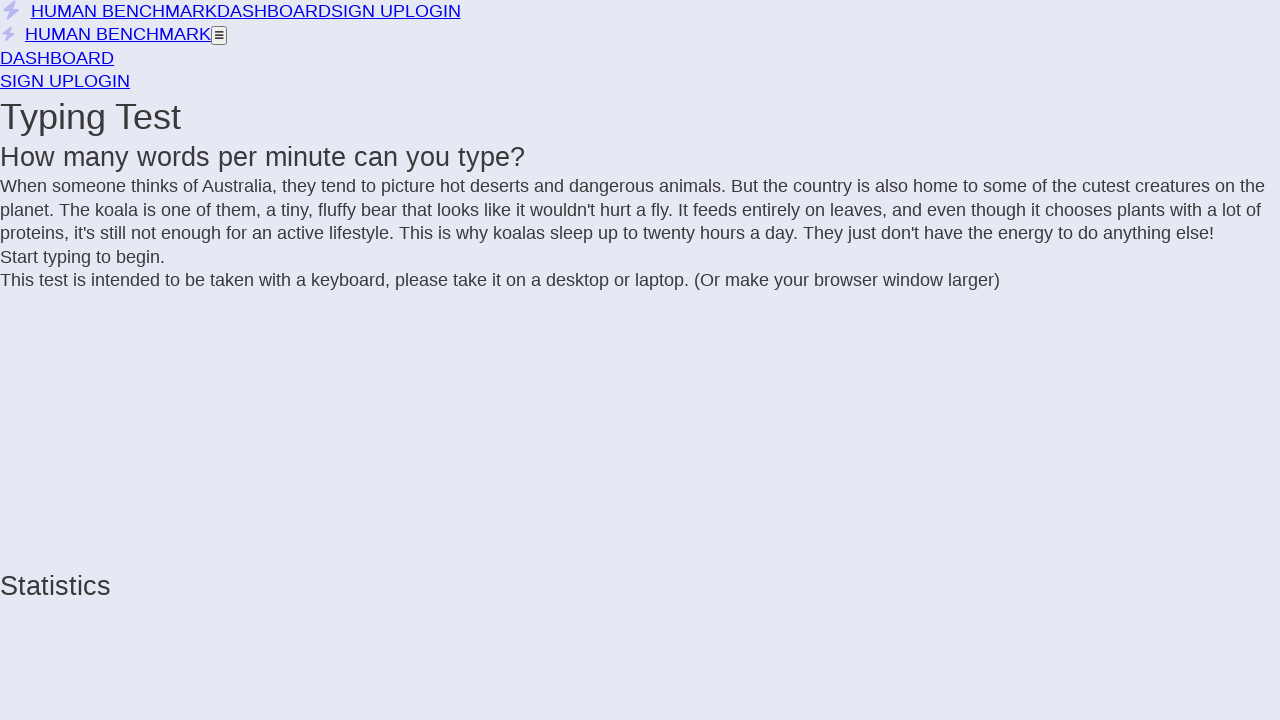

Added 'h' to text
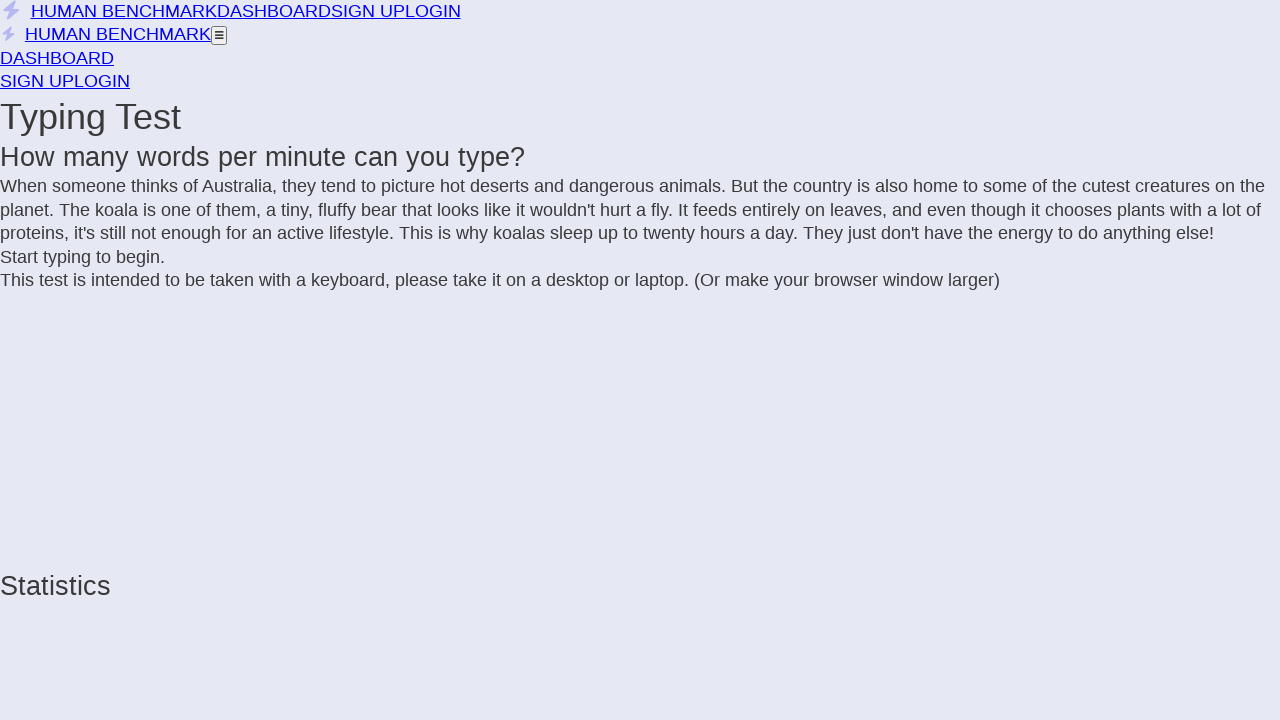

Extracted text from incomplete letter span
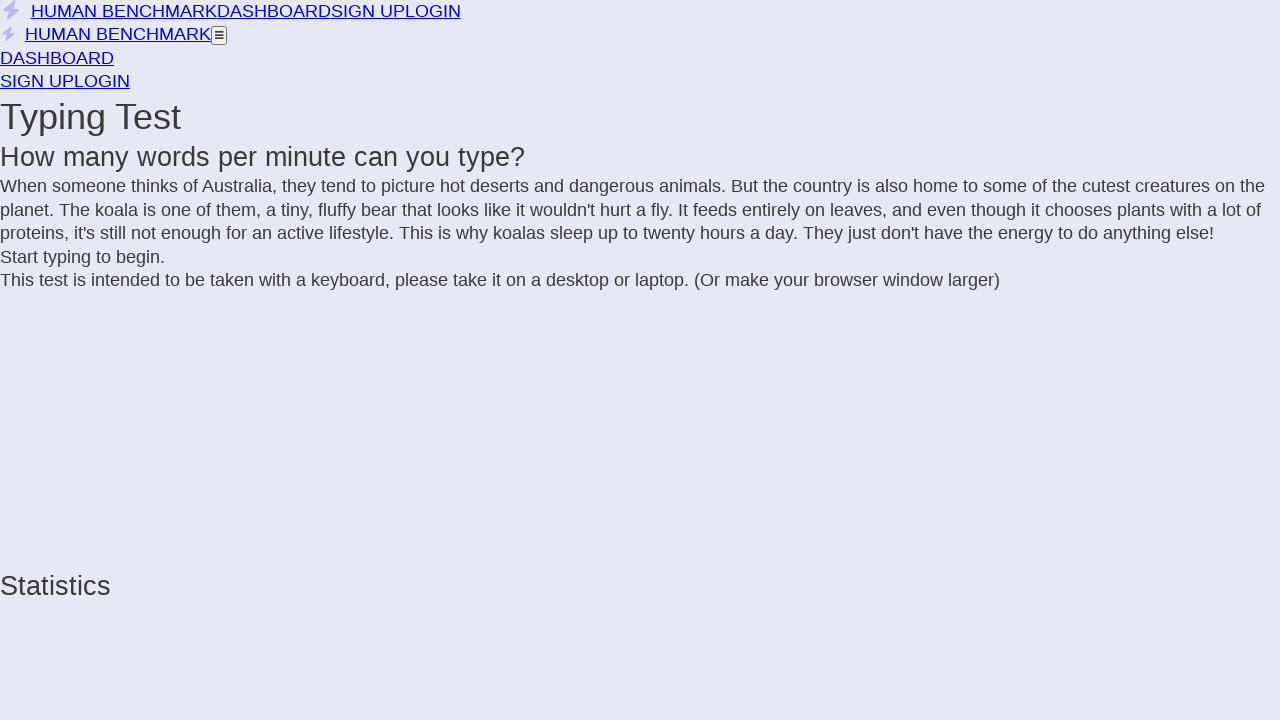

Added 'a' to text
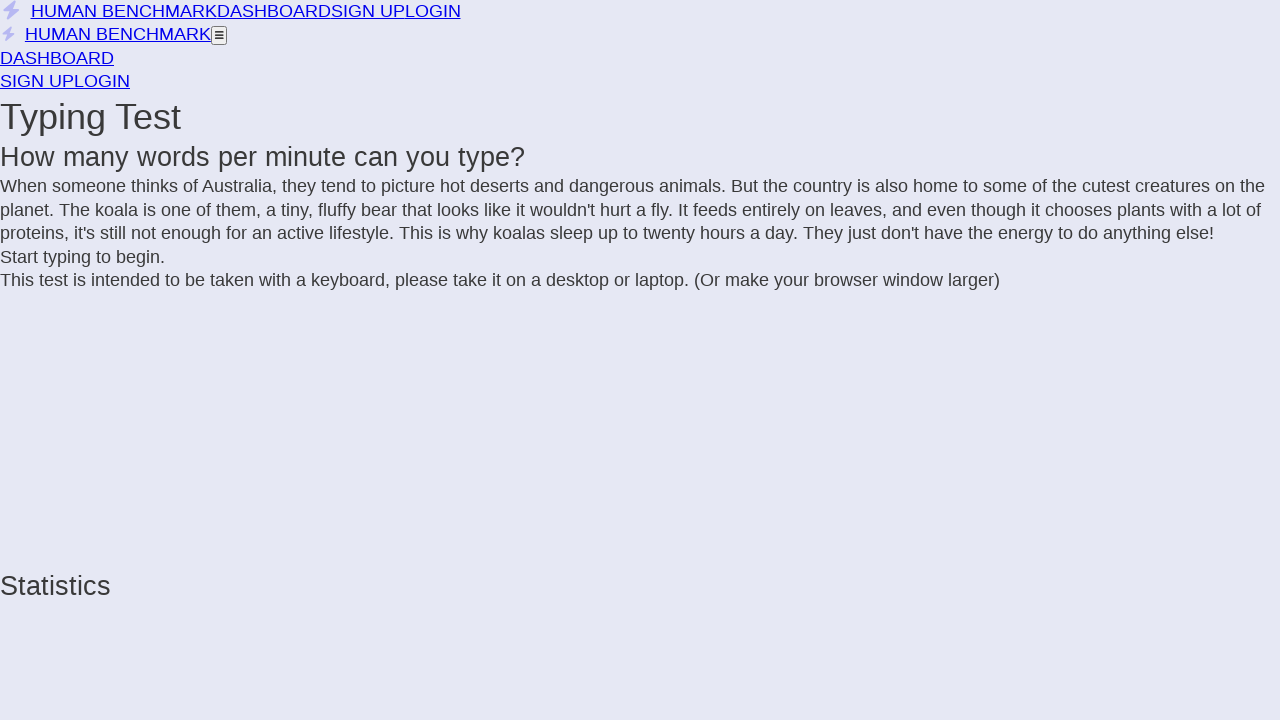

Extracted text from incomplete letter span
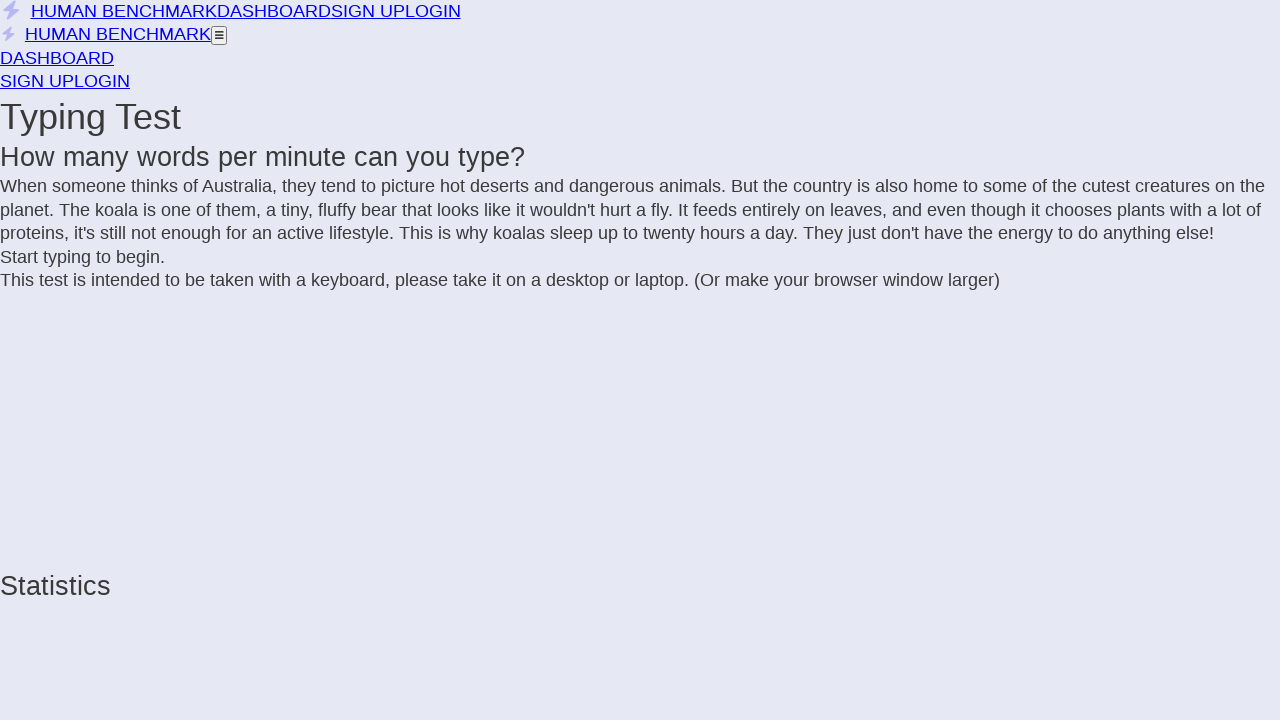

Added 't' to text
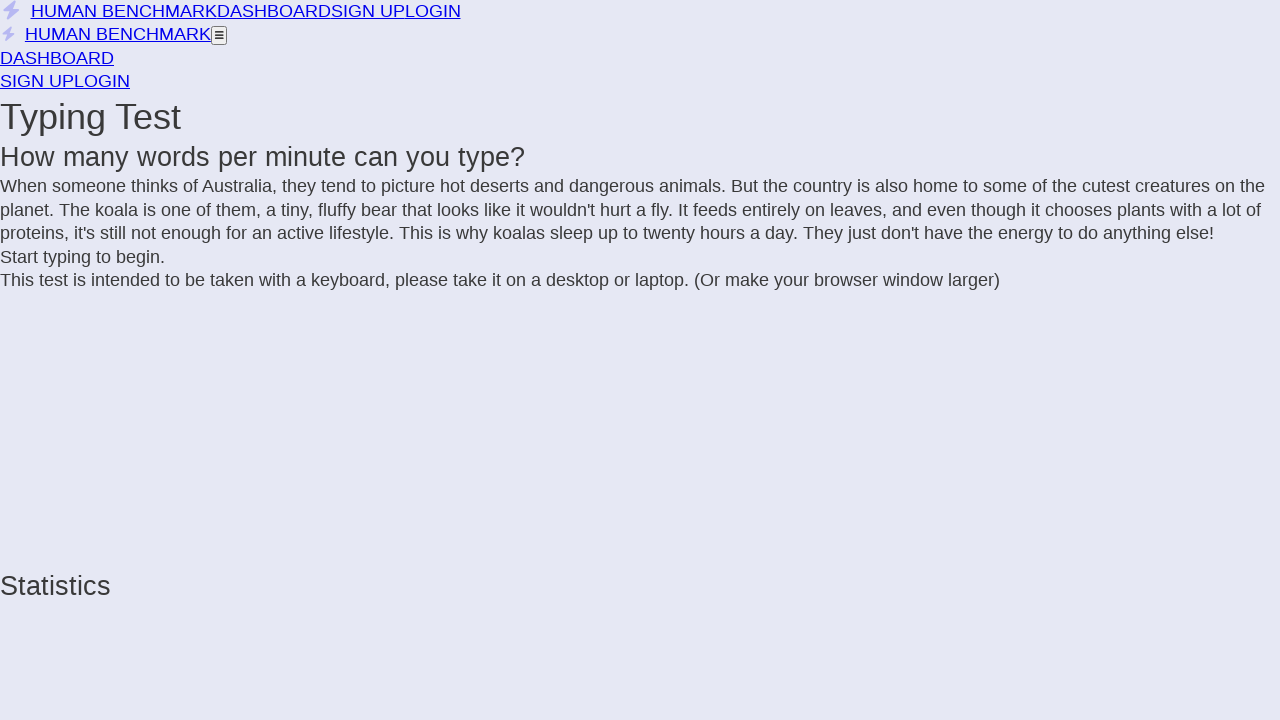

Extracted text from incomplete letter span
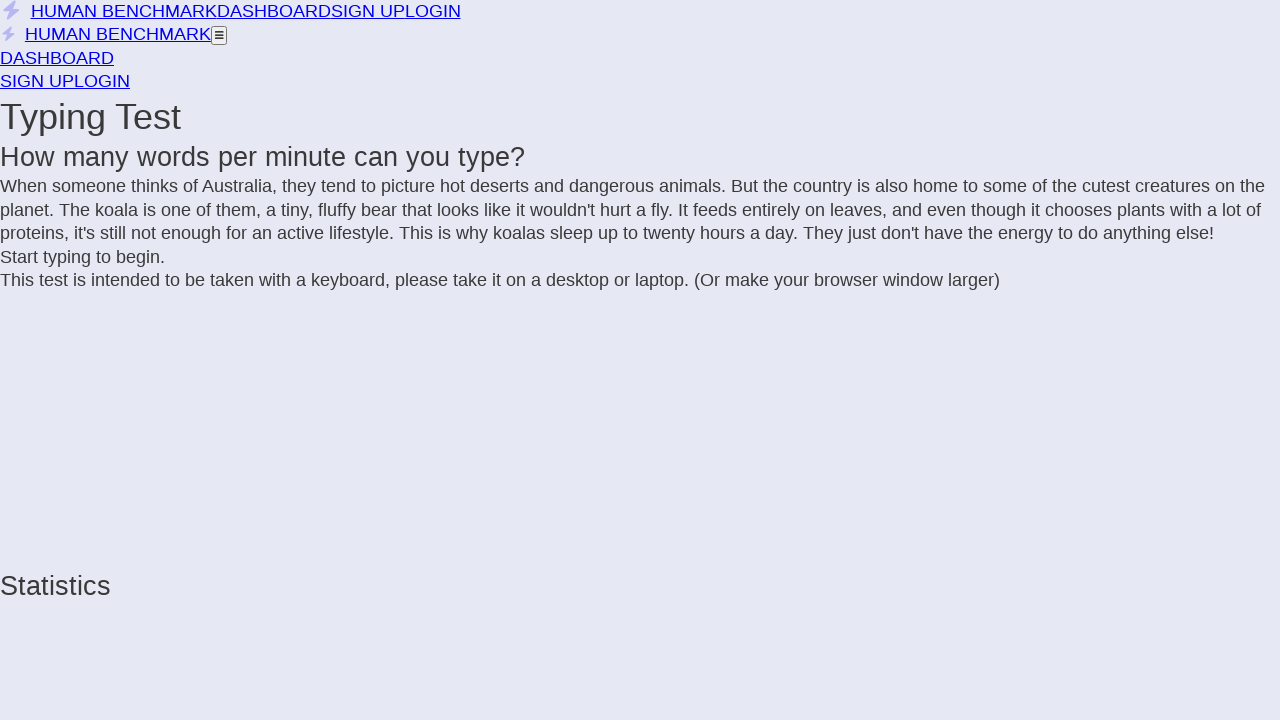

Added ' ' to text
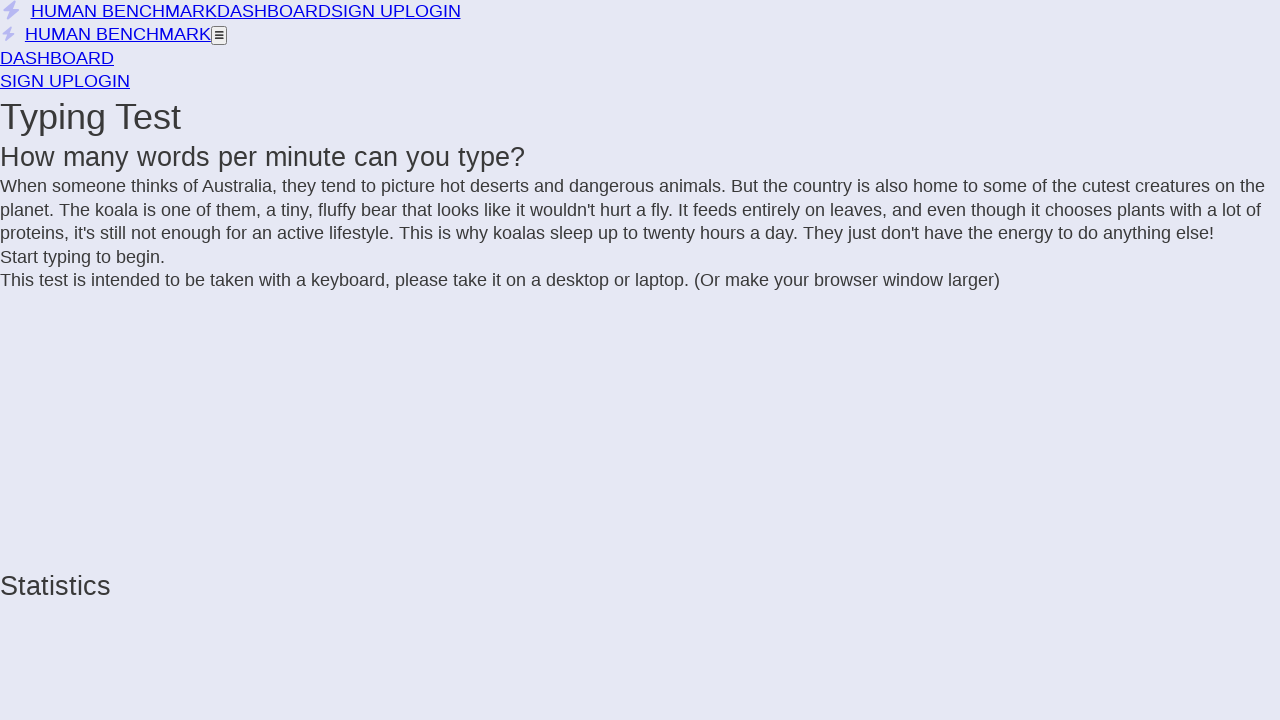

Extracted text from incomplete letter span
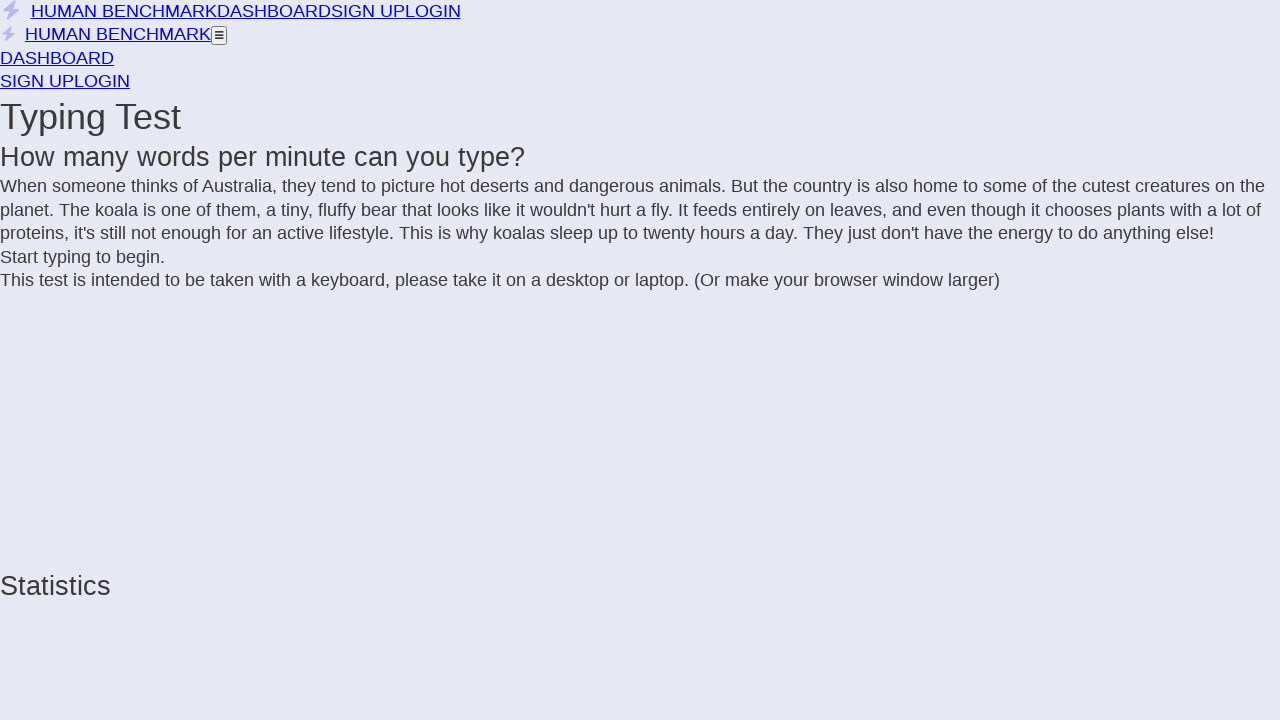

Added 'l' to text
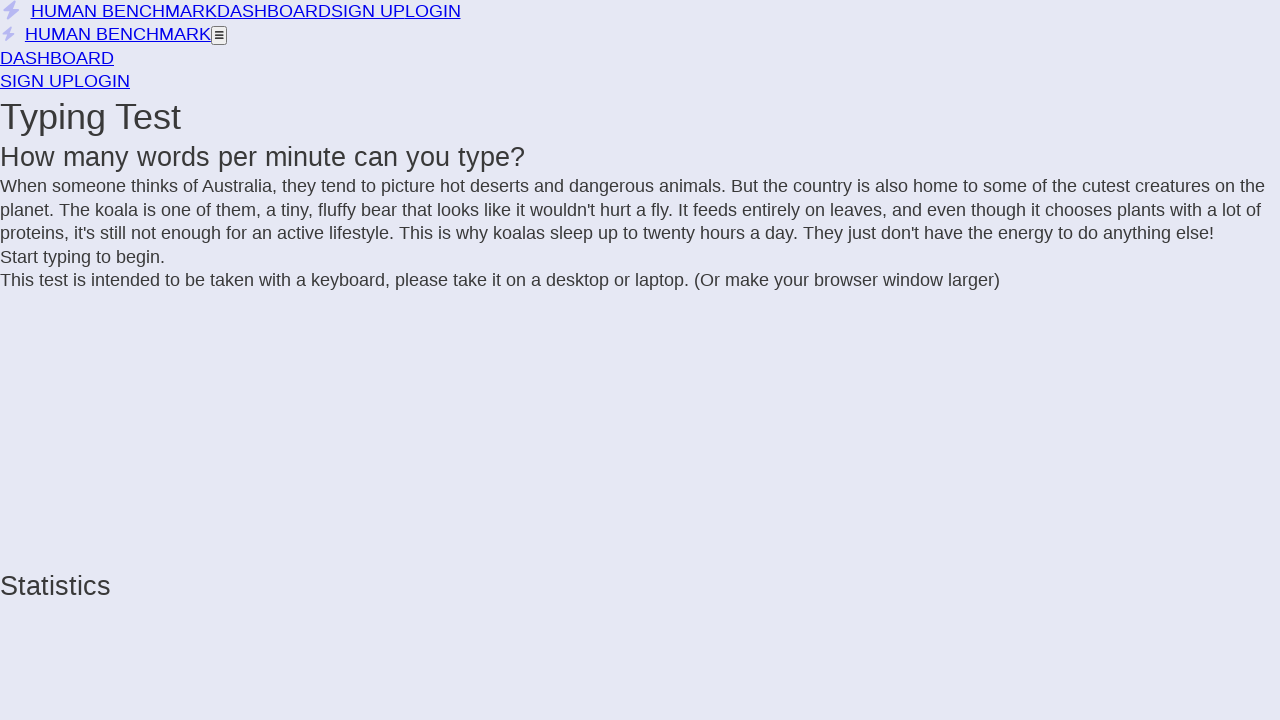

Extracted text from incomplete letter span
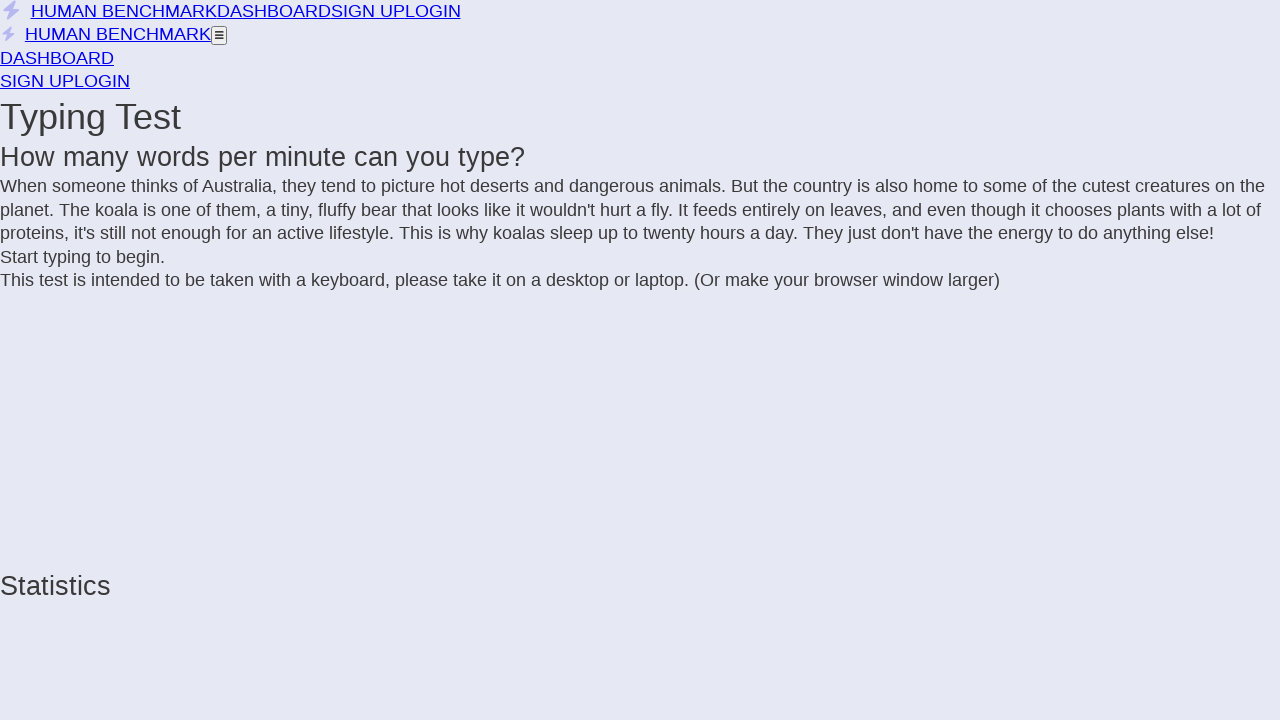

Added 'o' to text
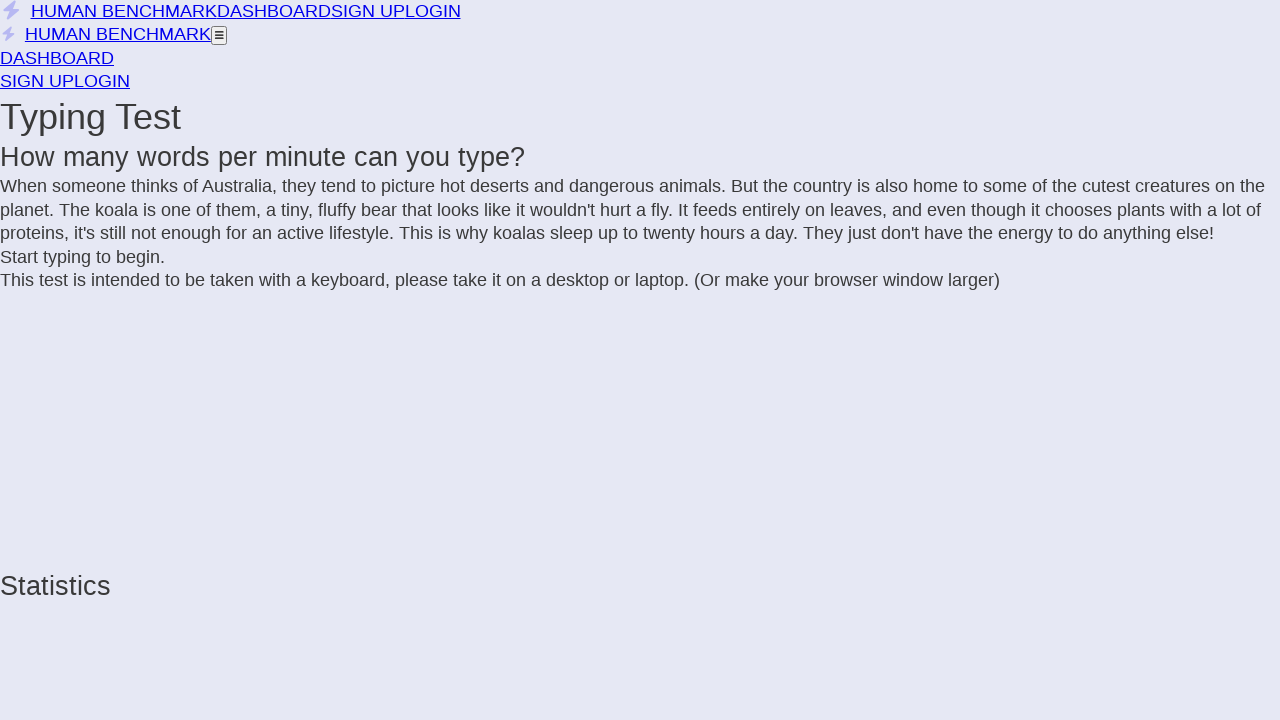

Extracted text from incomplete letter span
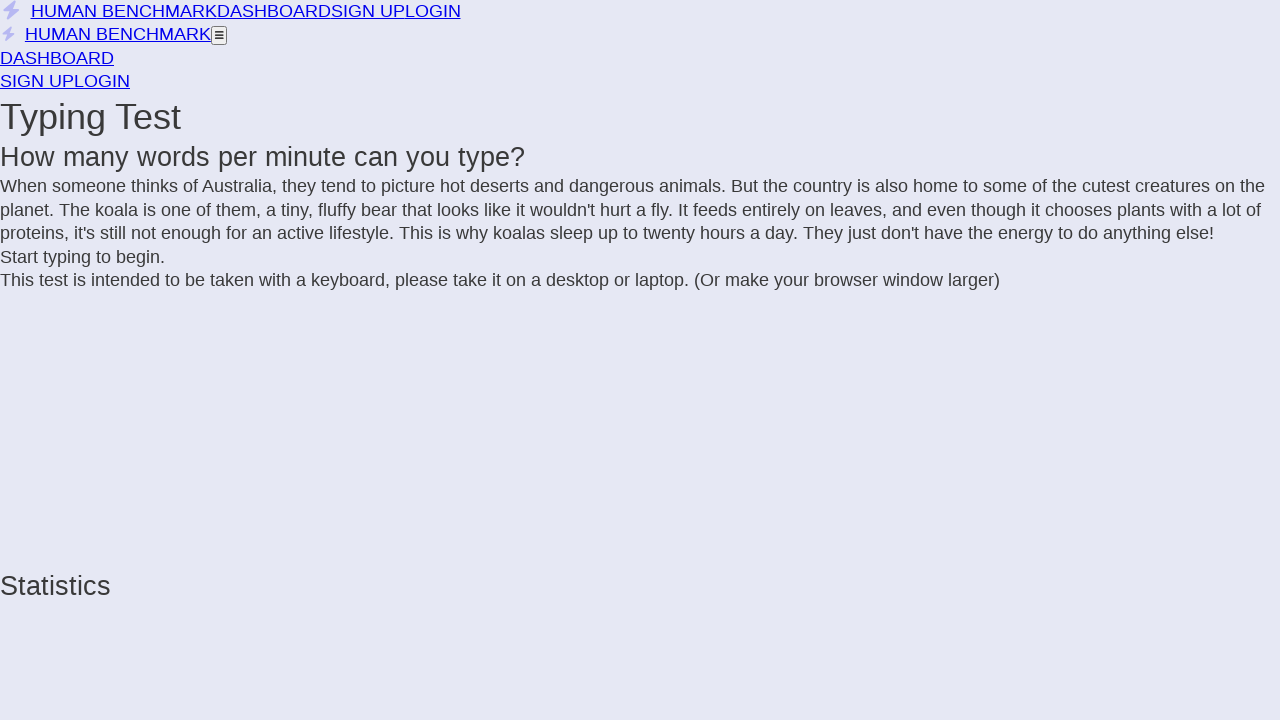

Added 'o' to text
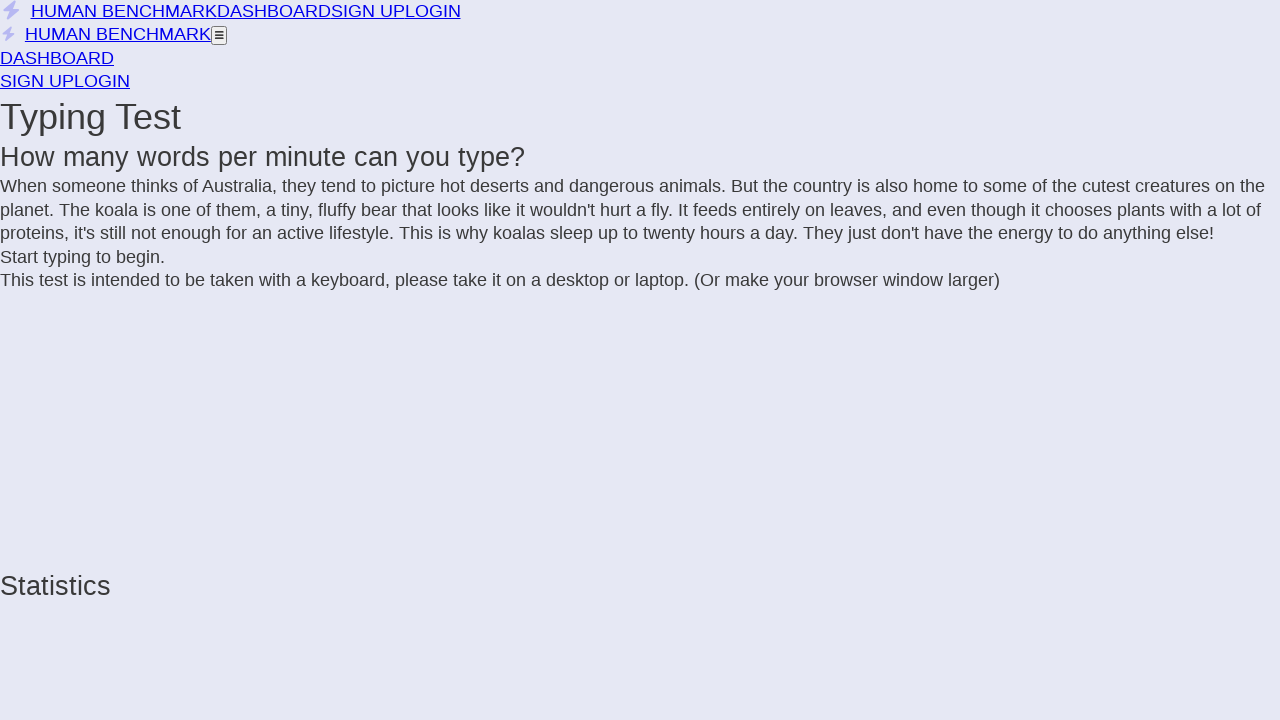

Extracted text from incomplete letter span
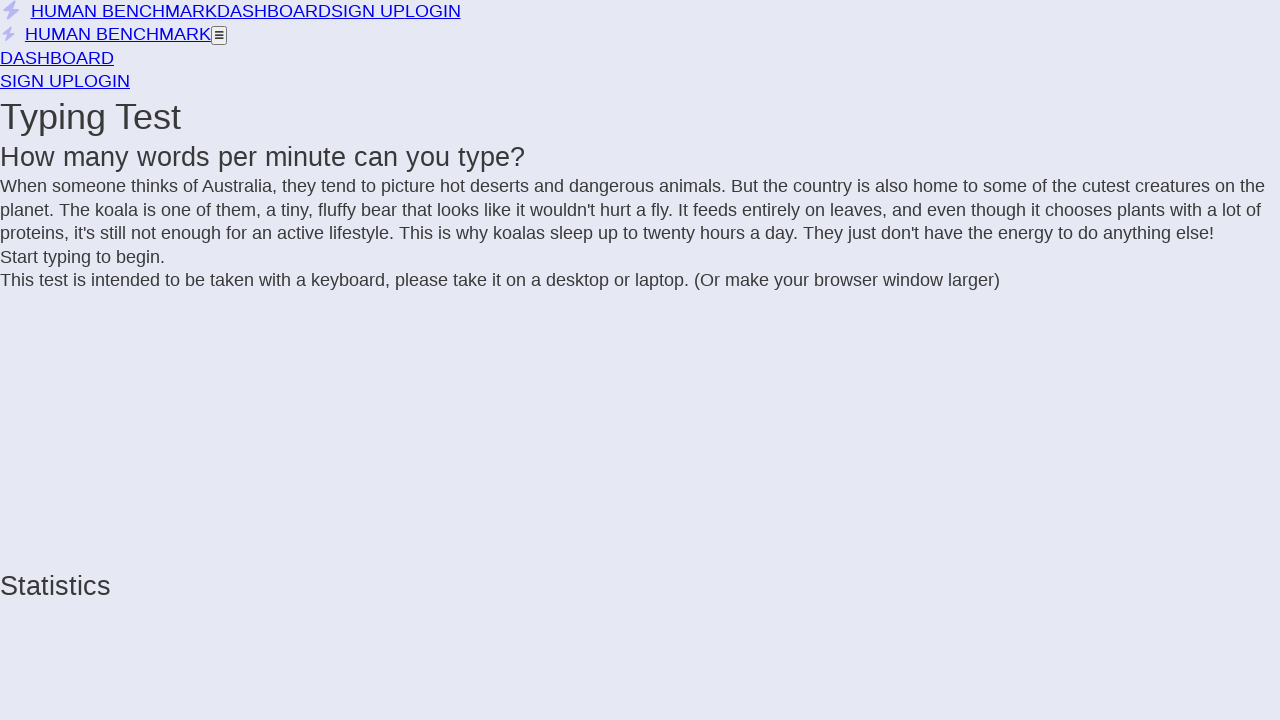

Added 'k' to text
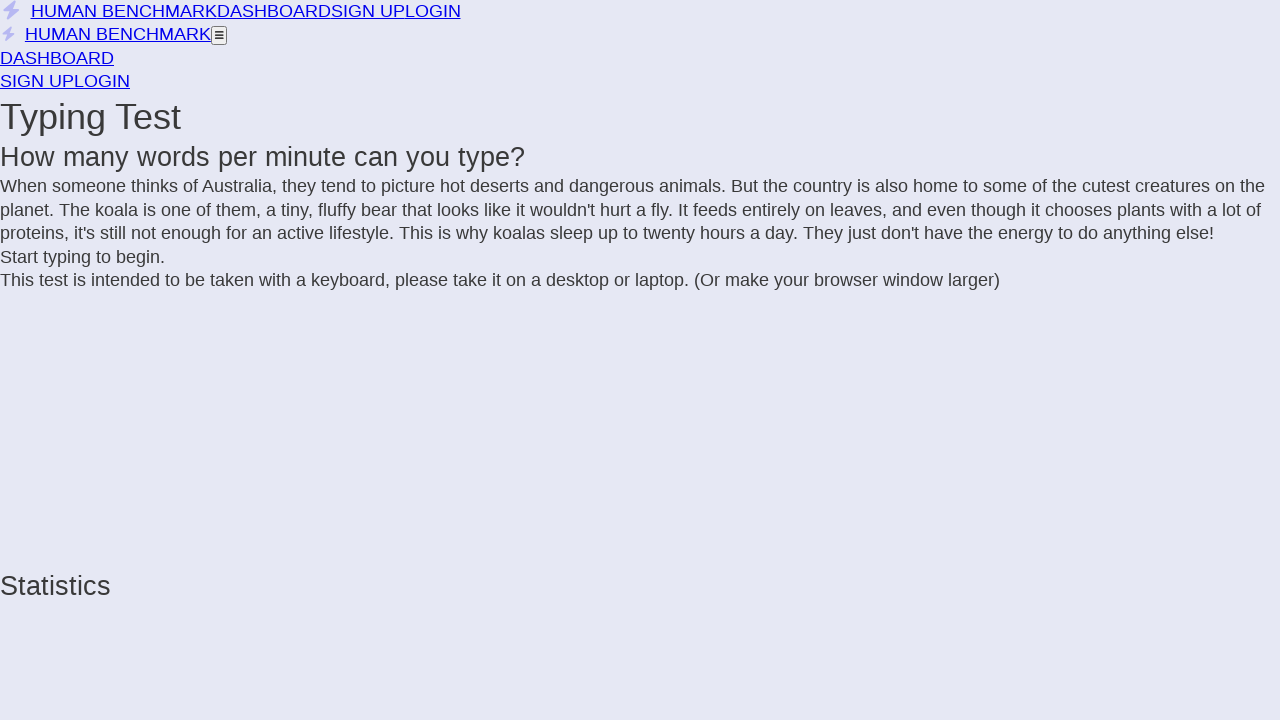

Extracted text from incomplete letter span
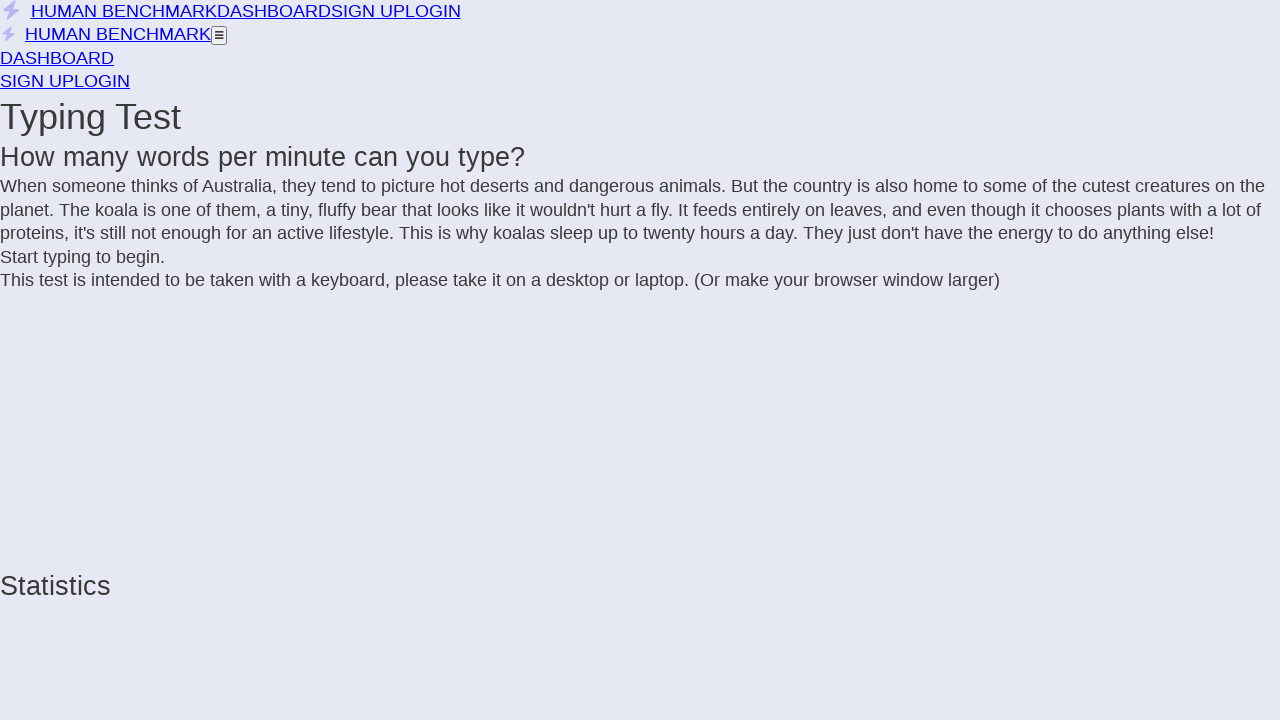

Added 's' to text
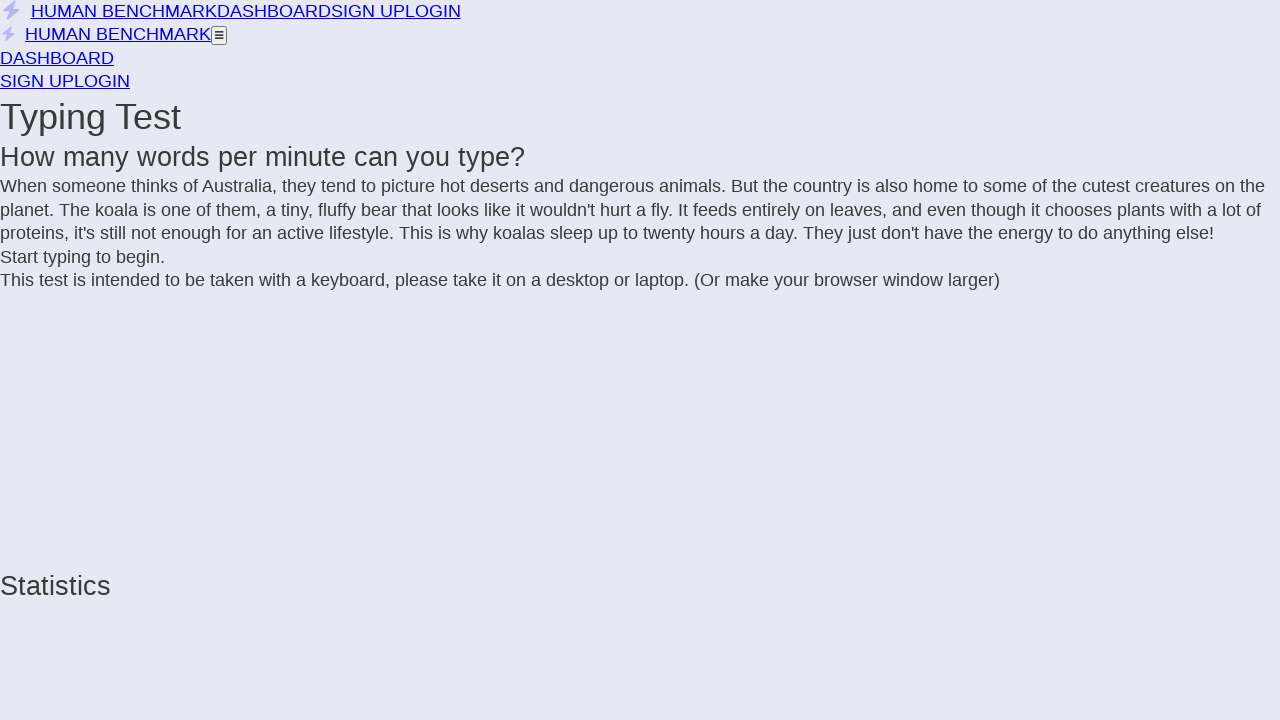

Extracted text from incomplete letter span
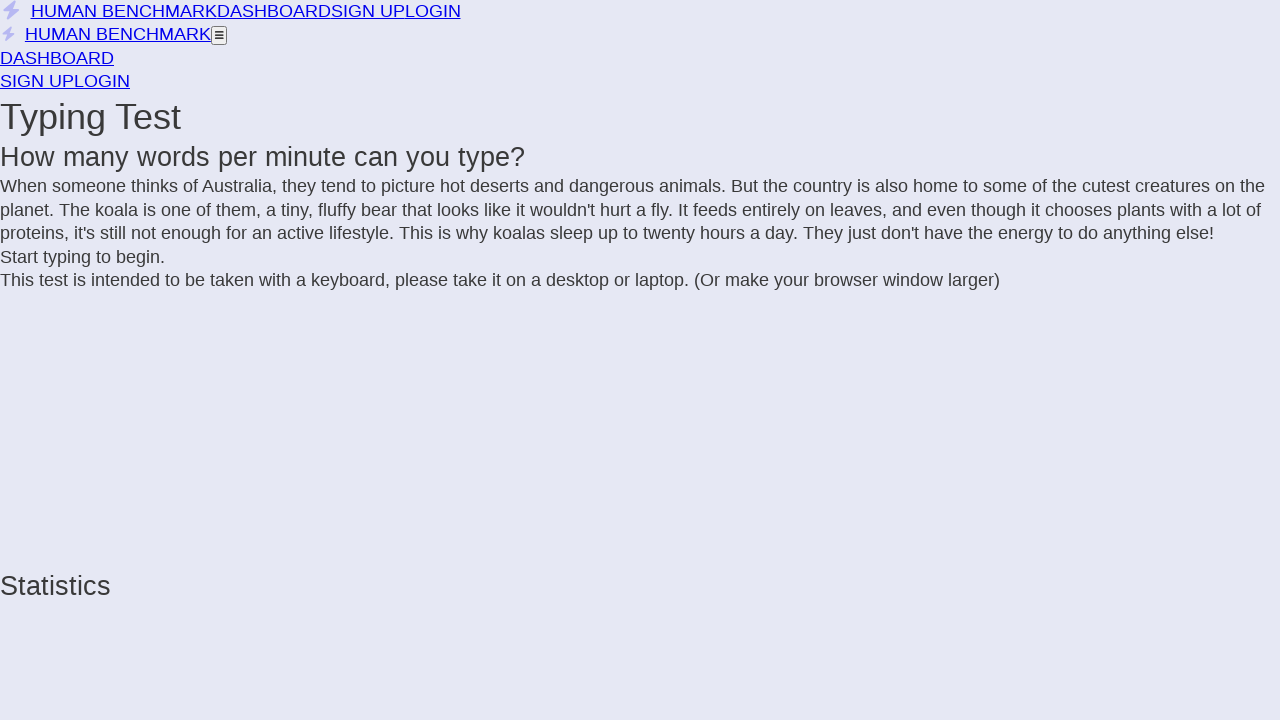

Added ' ' to text
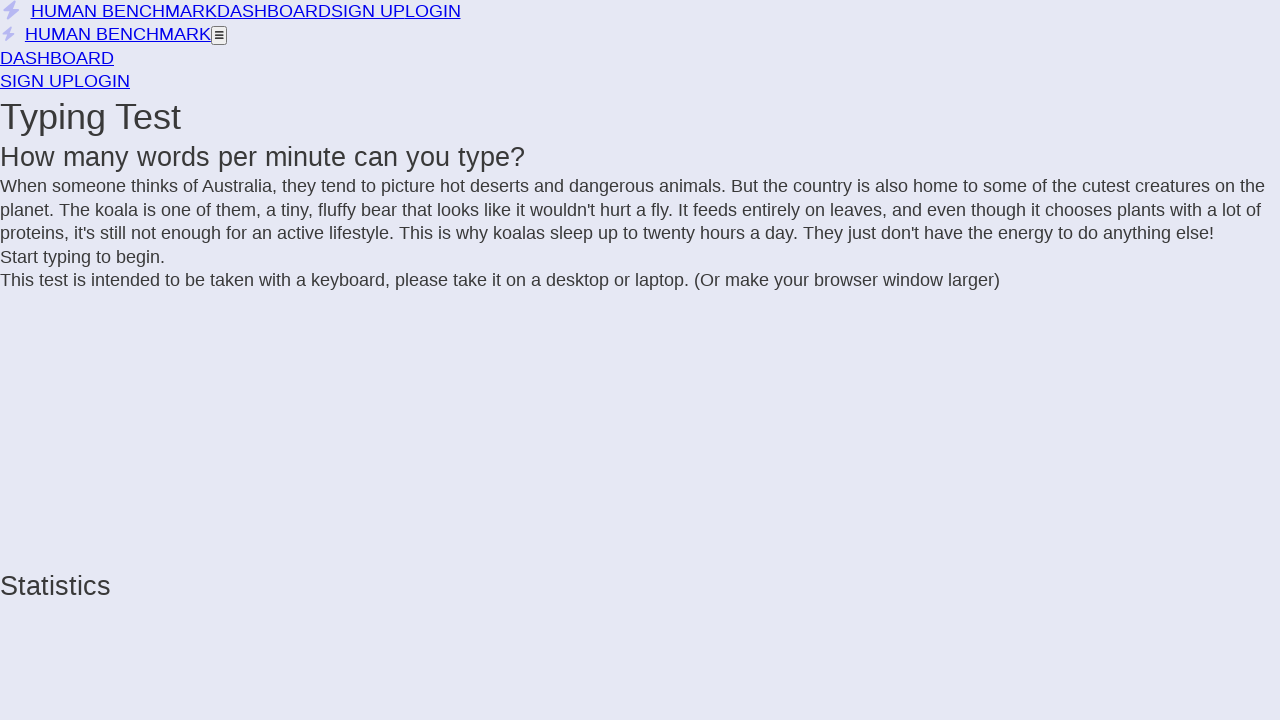

Extracted text from incomplete letter span
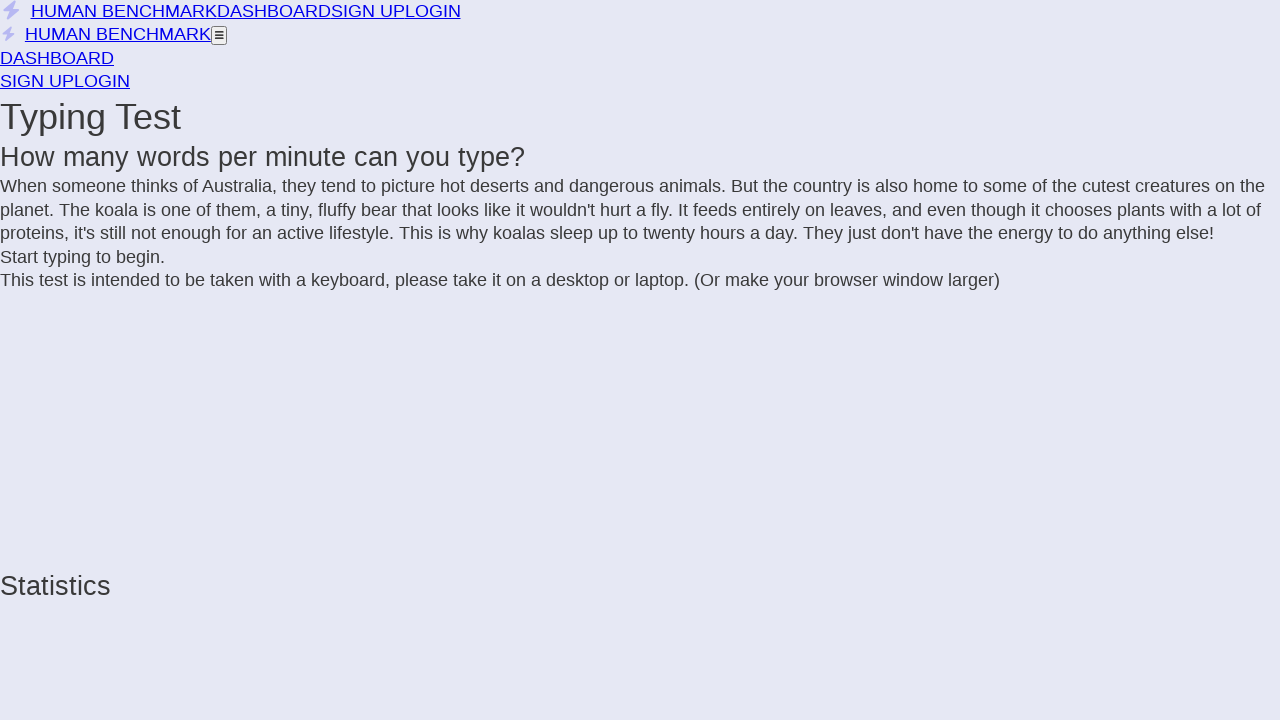

Added 'l' to text
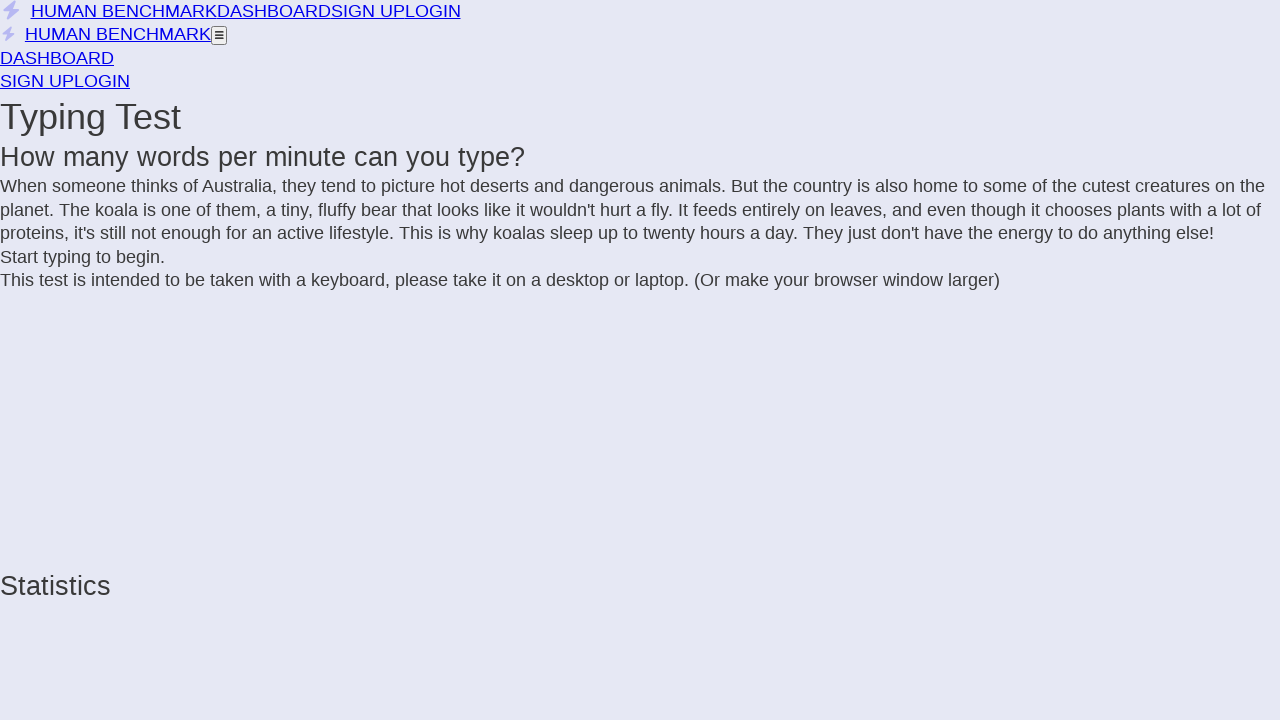

Extracted text from incomplete letter span
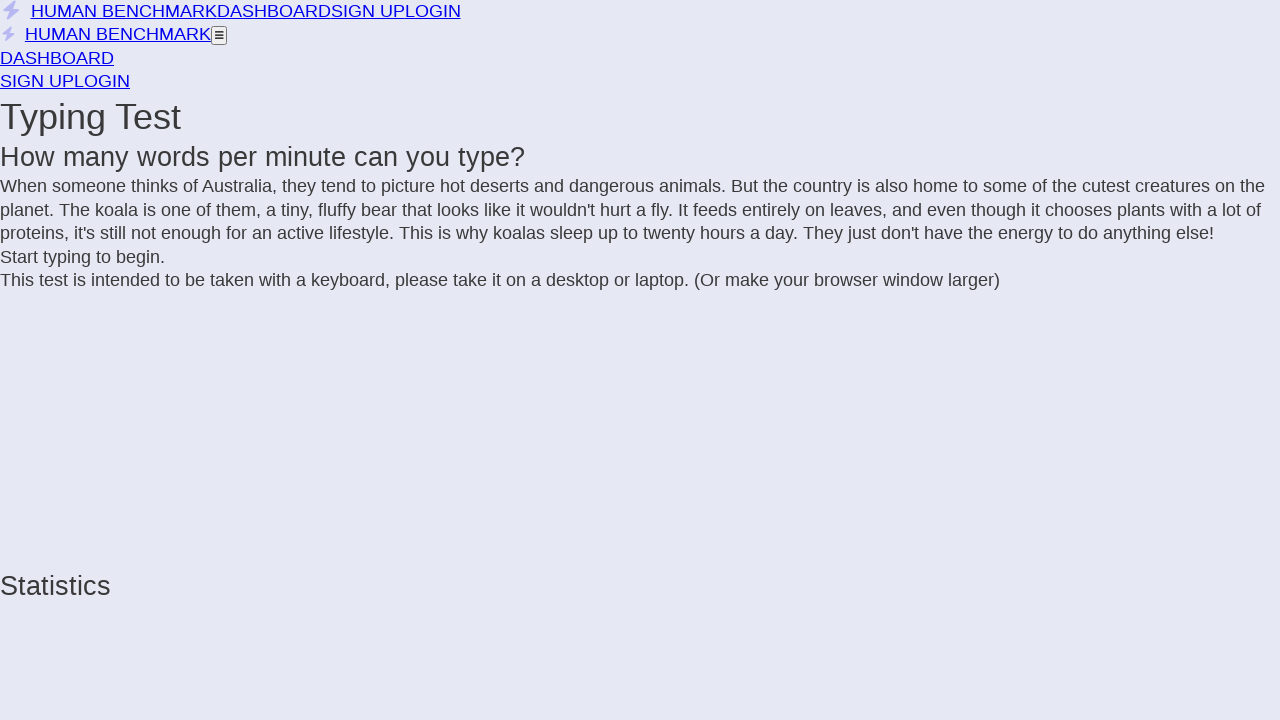

Added 'i' to text
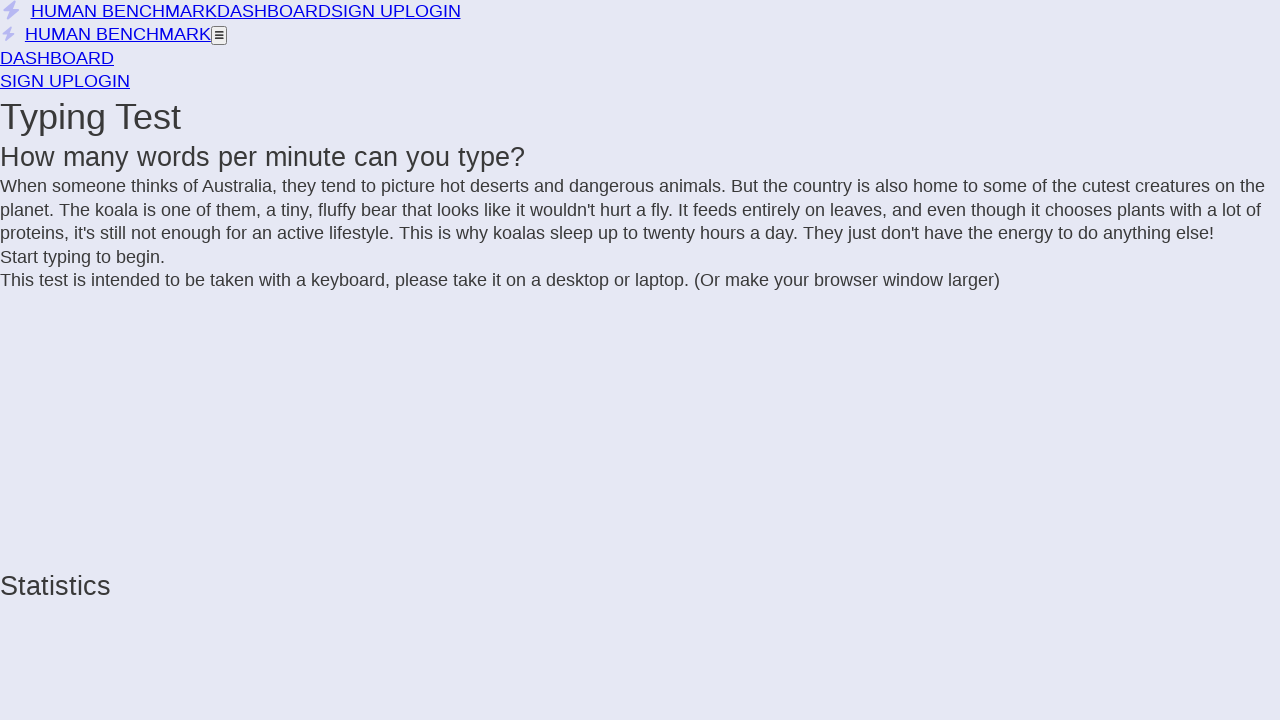

Extracted text from incomplete letter span
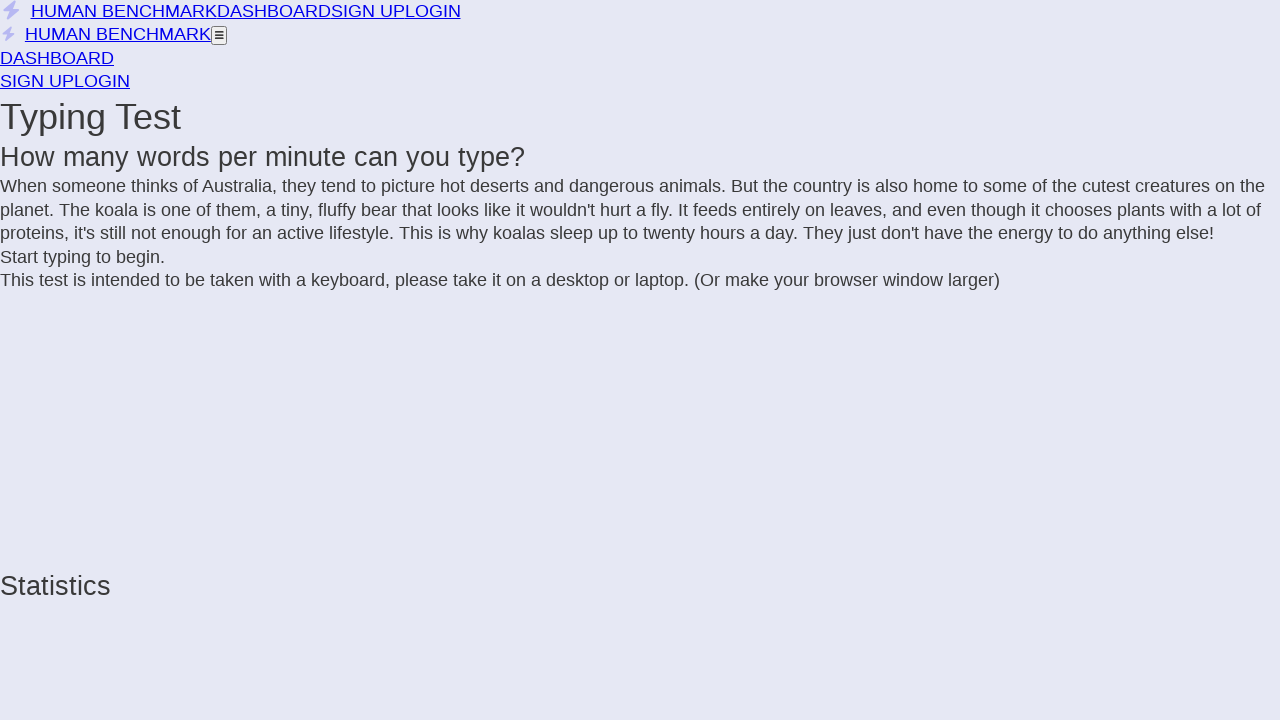

Added 'k' to text
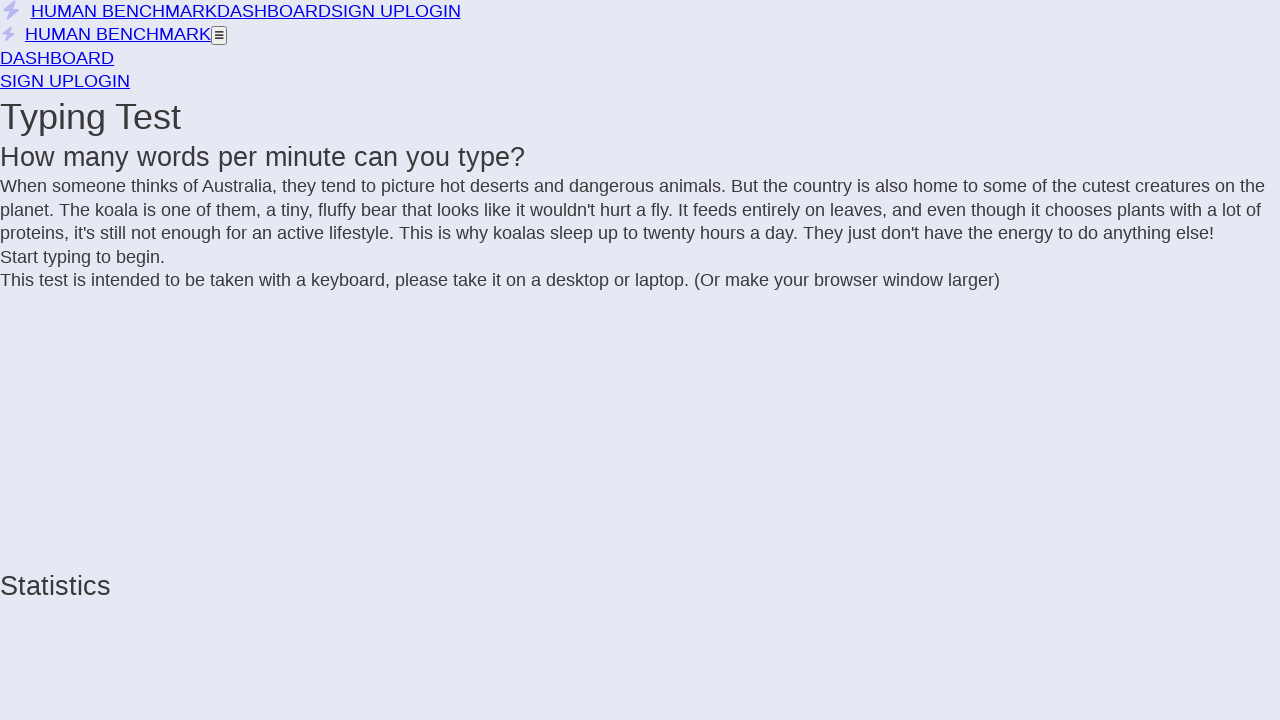

Extracted text from incomplete letter span
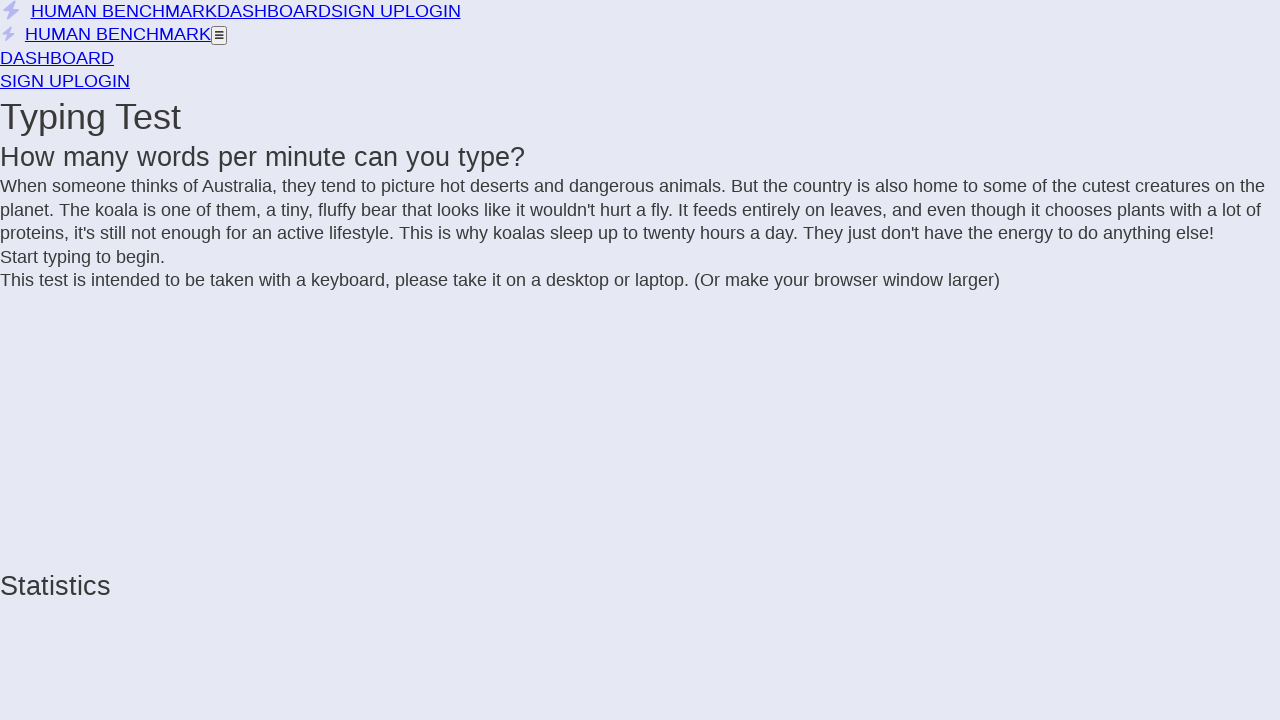

Added 'e' to text
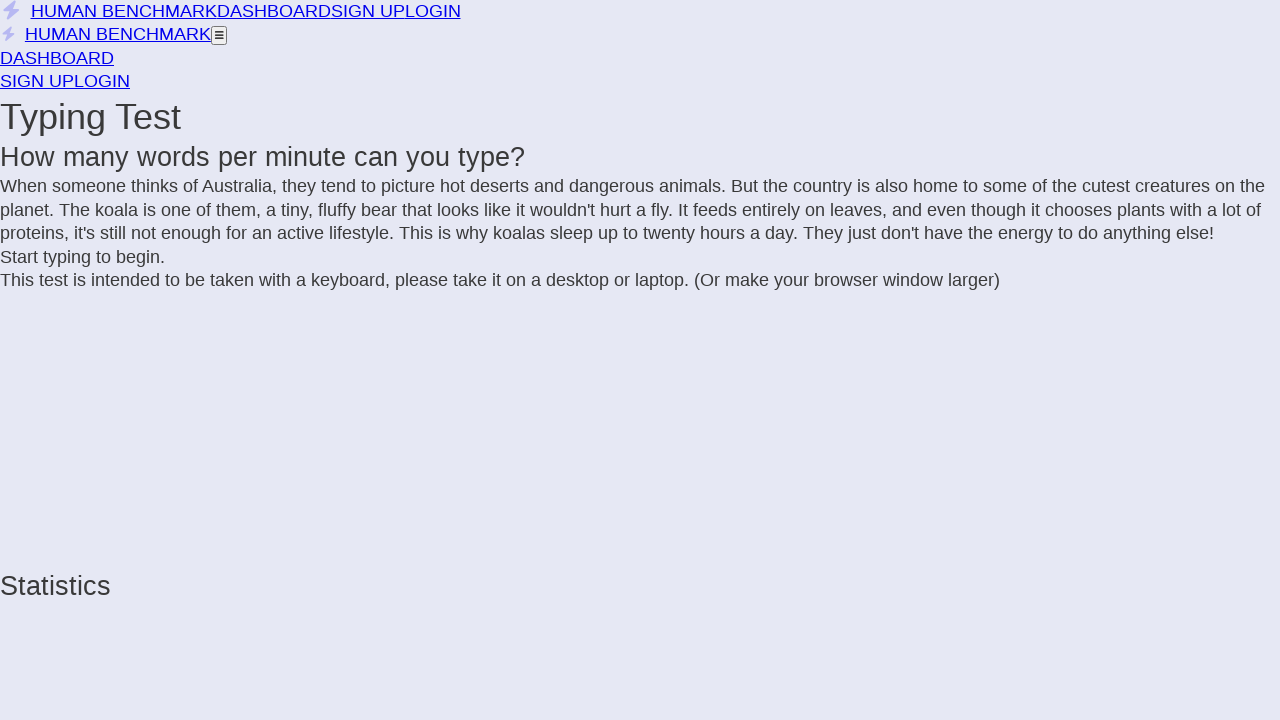

Extracted text from incomplete letter span
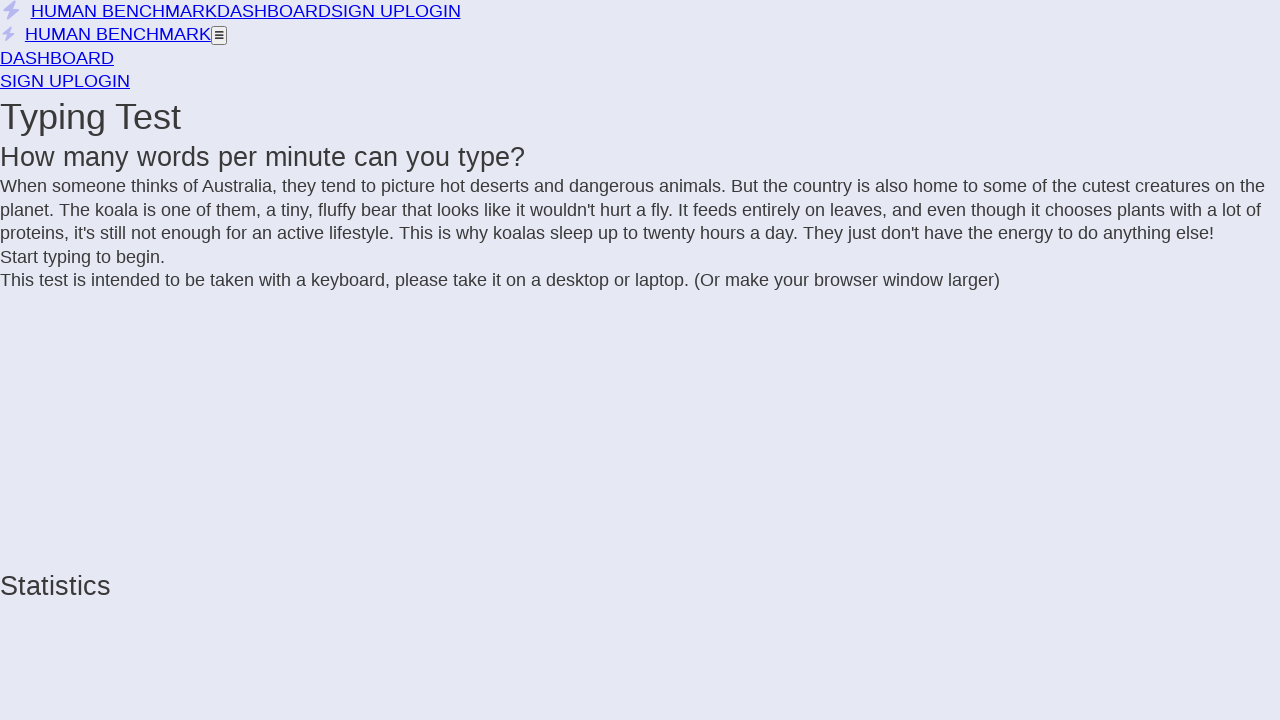

Added ' ' to text
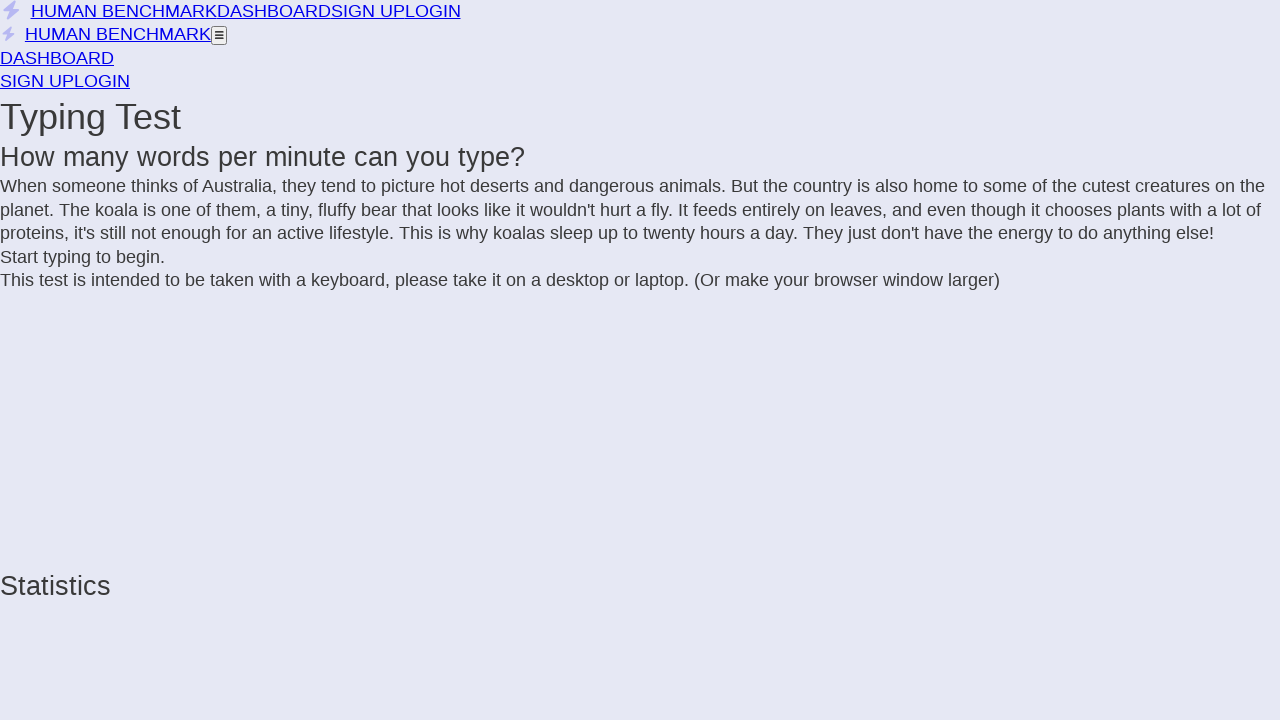

Extracted text from incomplete letter span
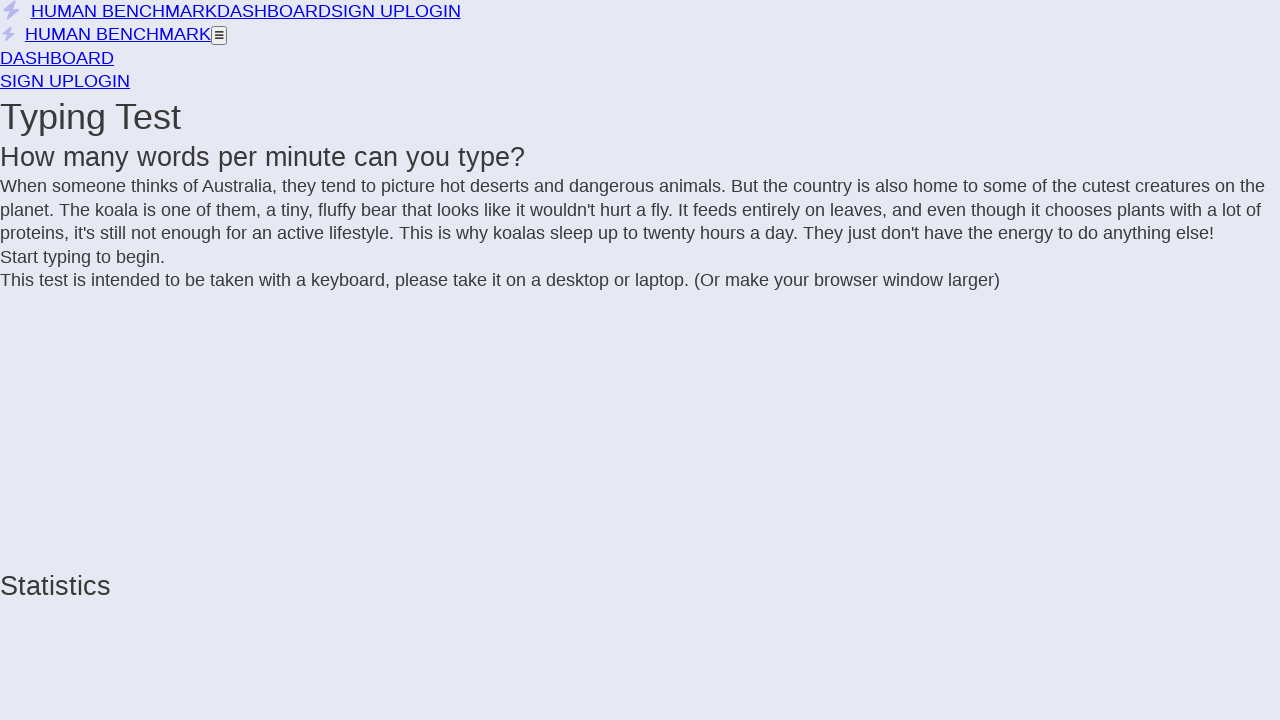

Added 'i' to text
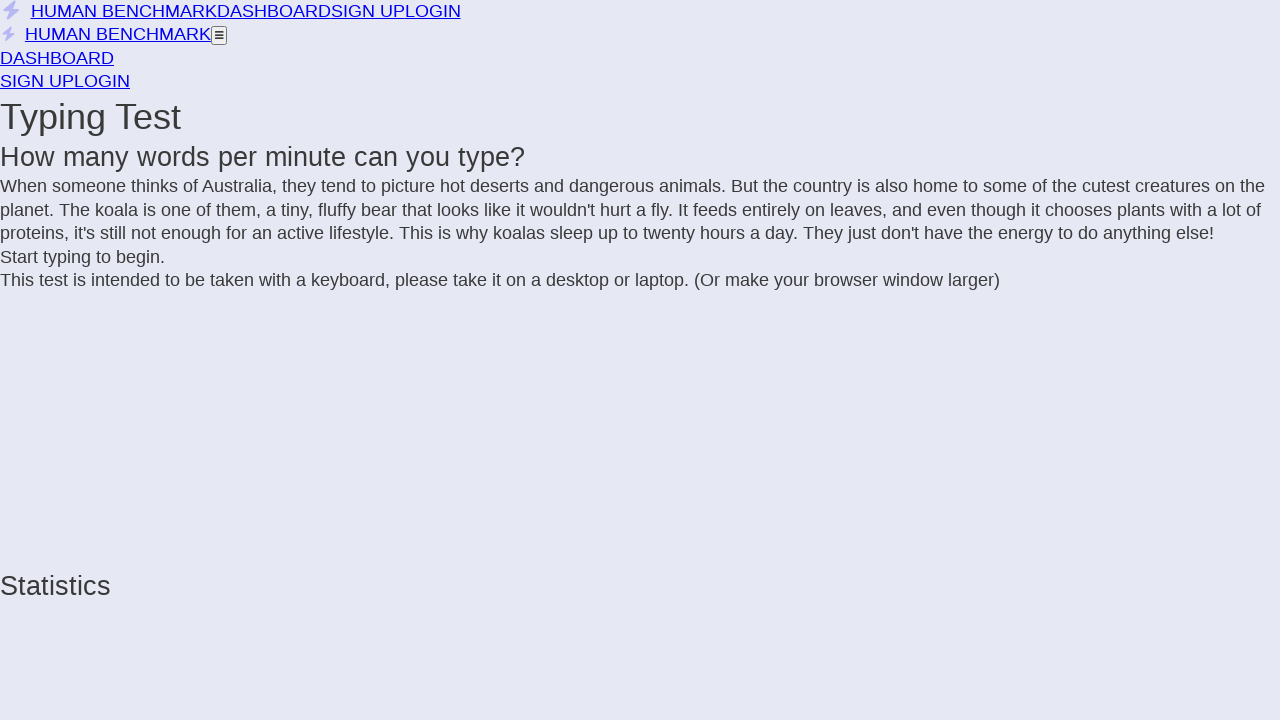

Extracted text from incomplete letter span
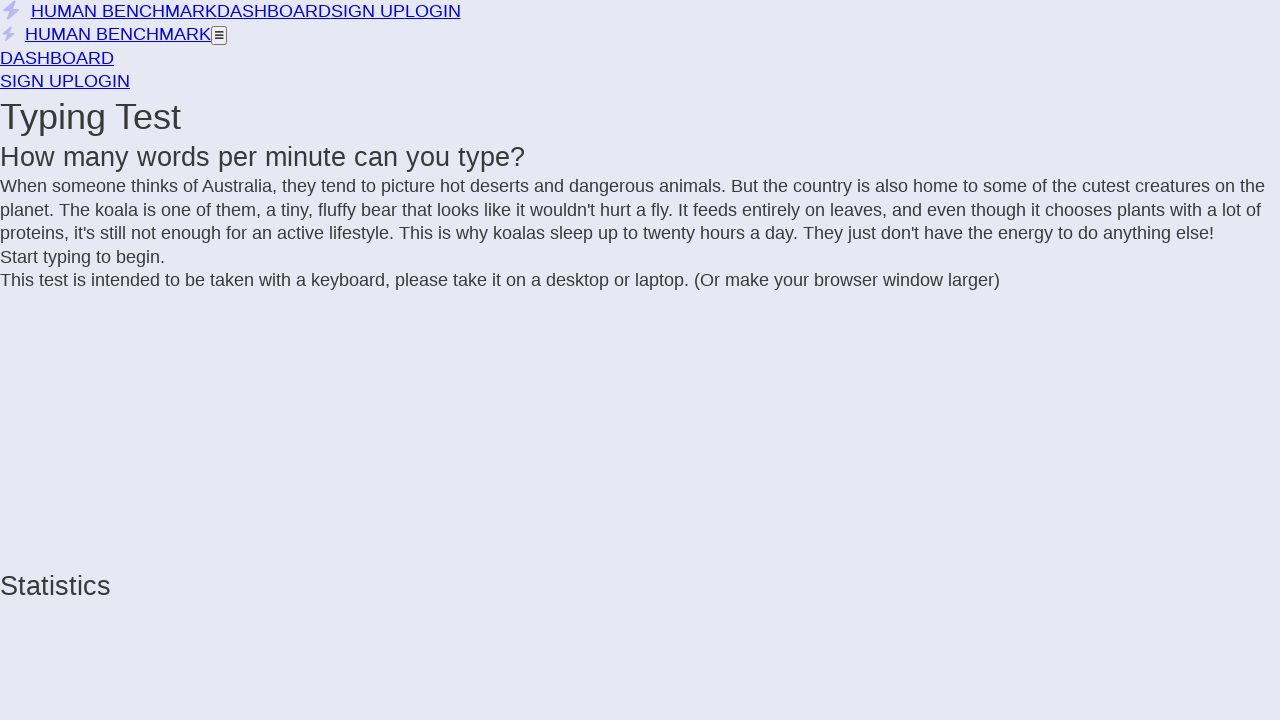

Added 't' to text
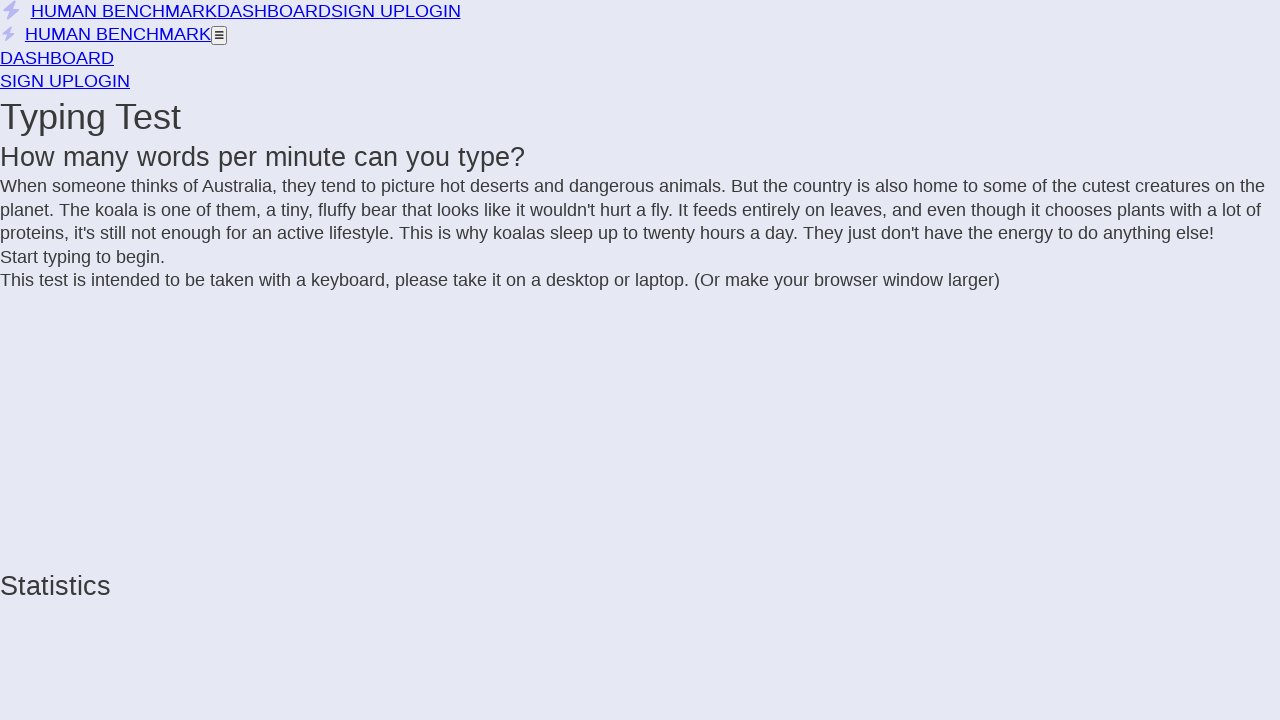

Extracted text from incomplete letter span
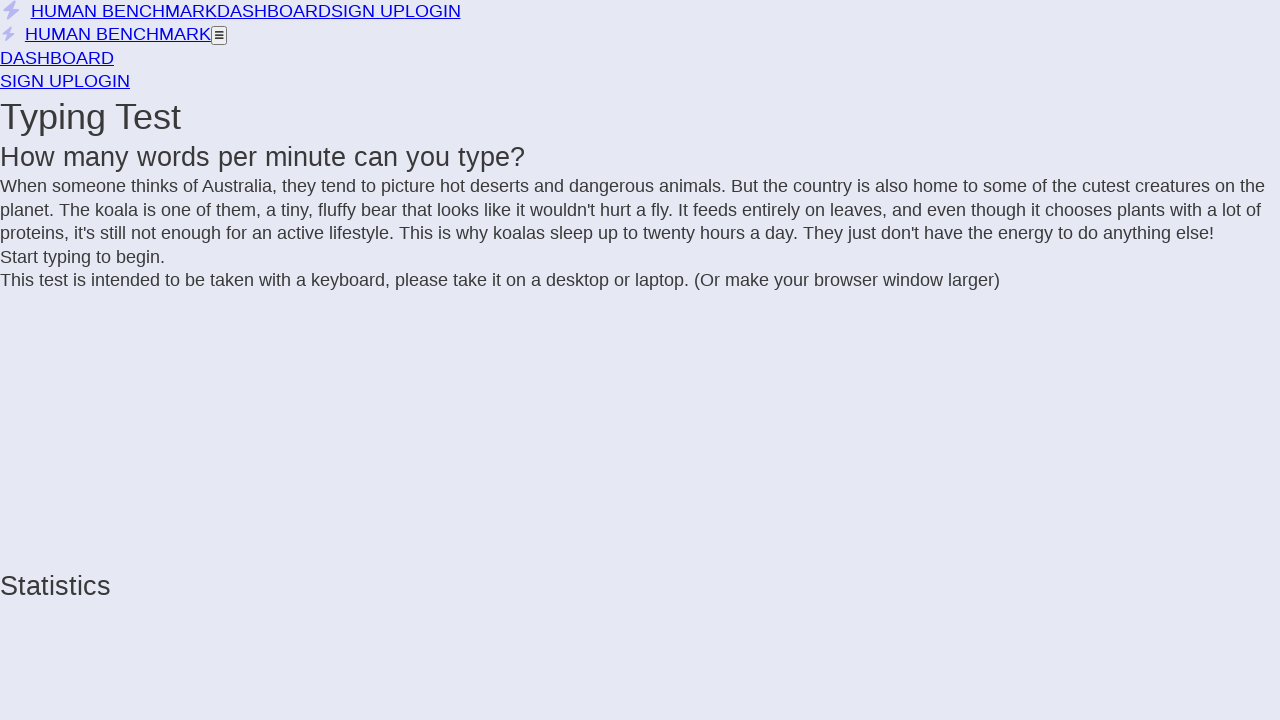

Added ' ' to text
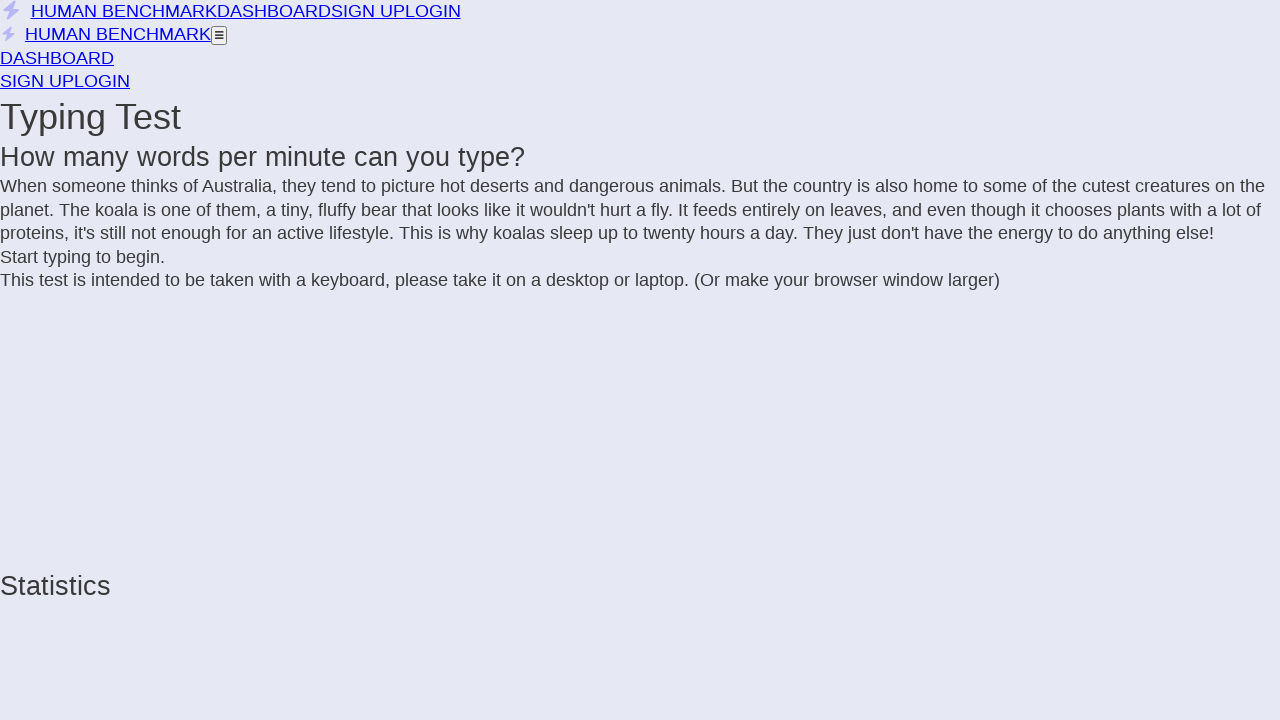

Extracted text from incomplete letter span
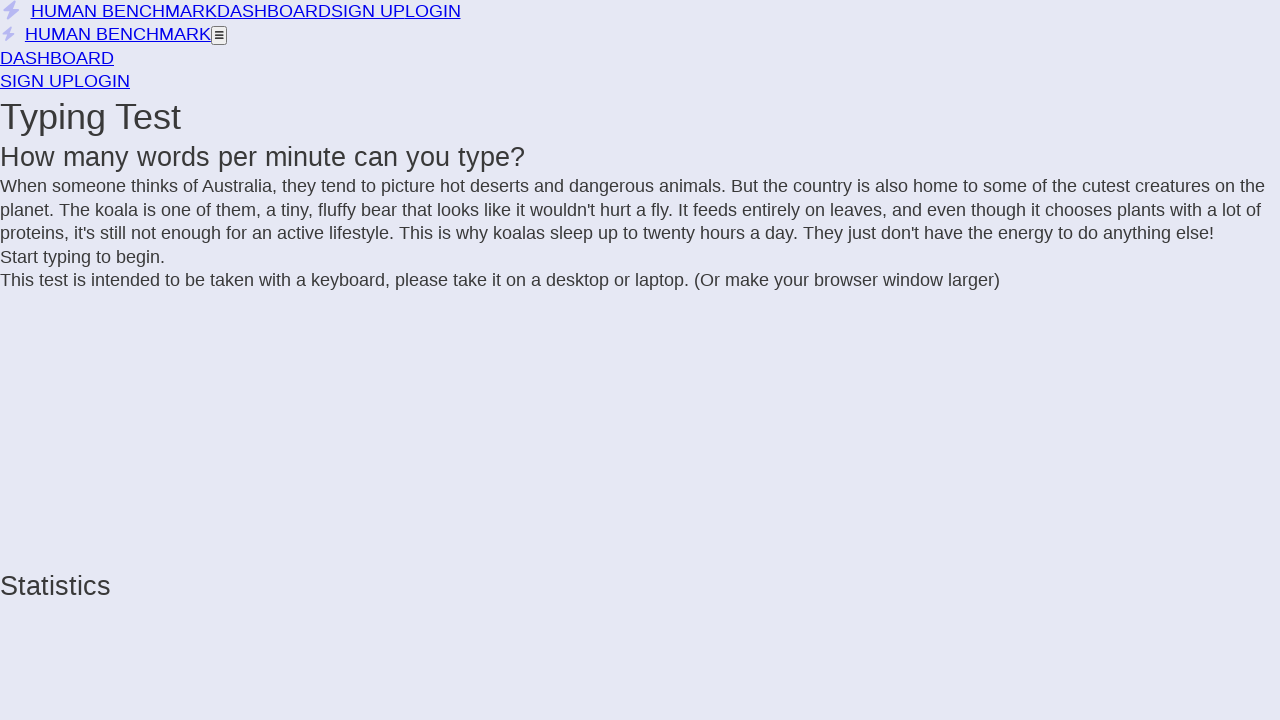

Added 'w' to text
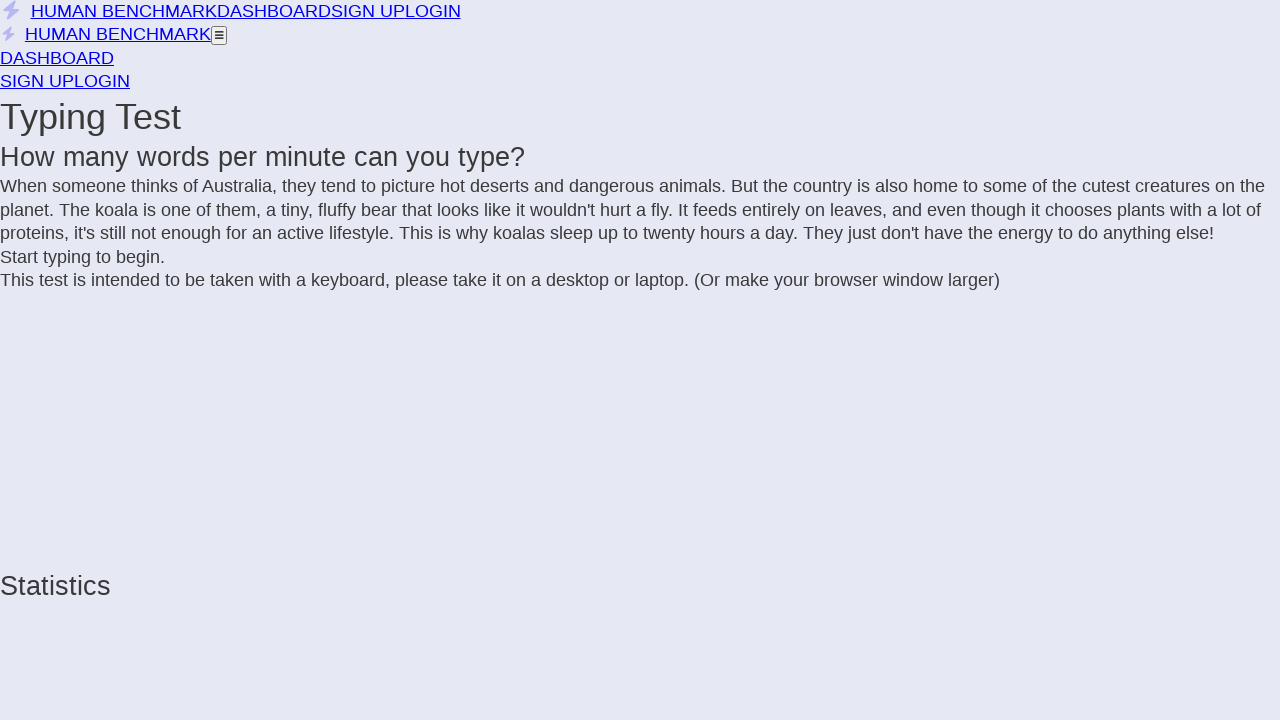

Extracted text from incomplete letter span
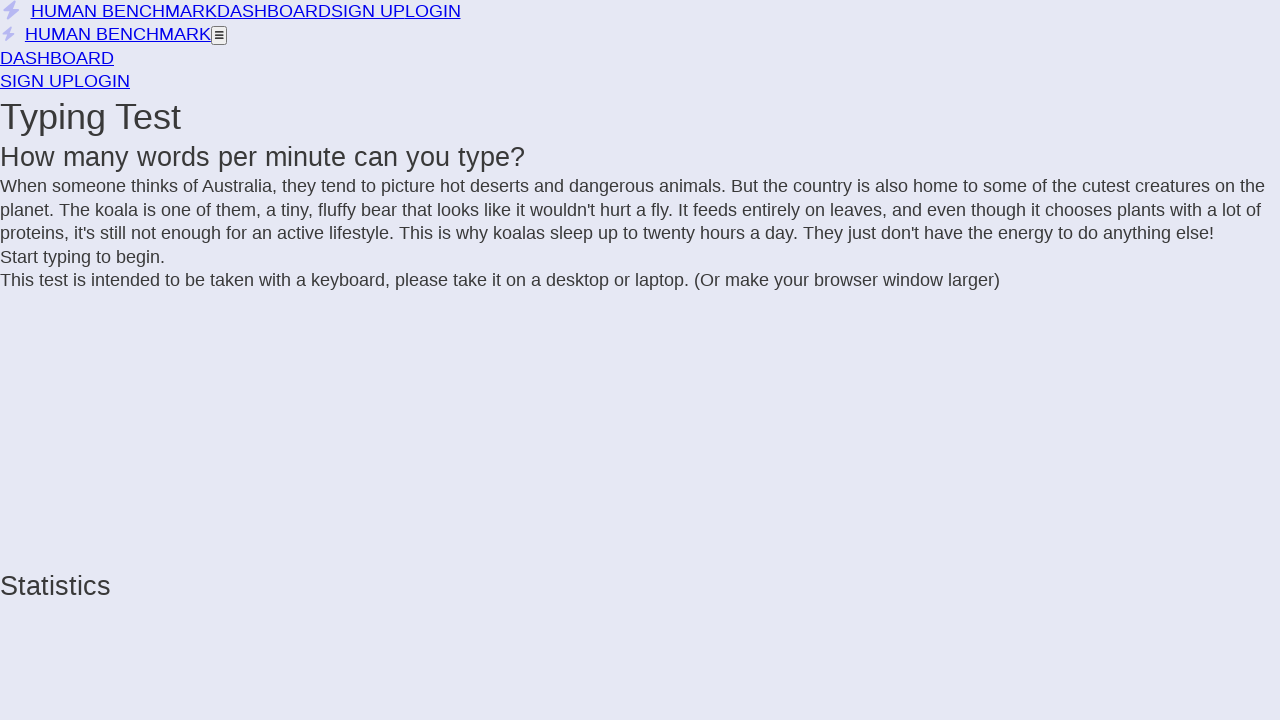

Added 'o' to text
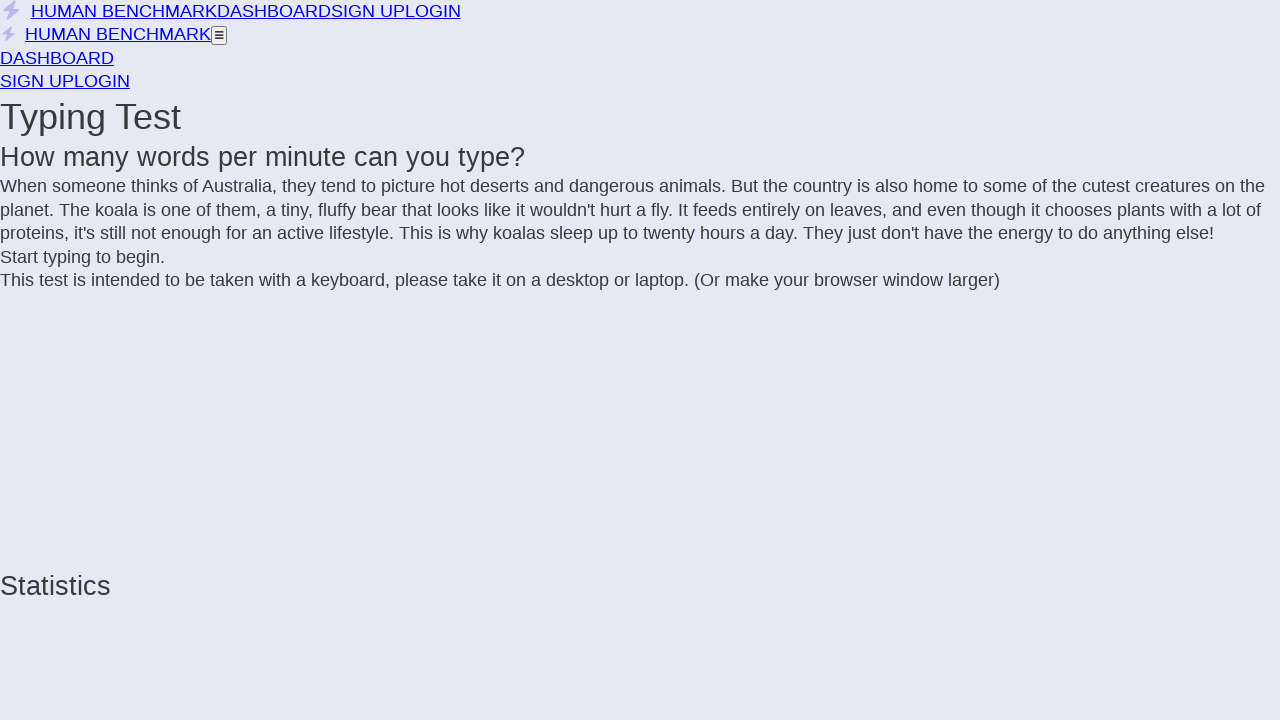

Extracted text from incomplete letter span
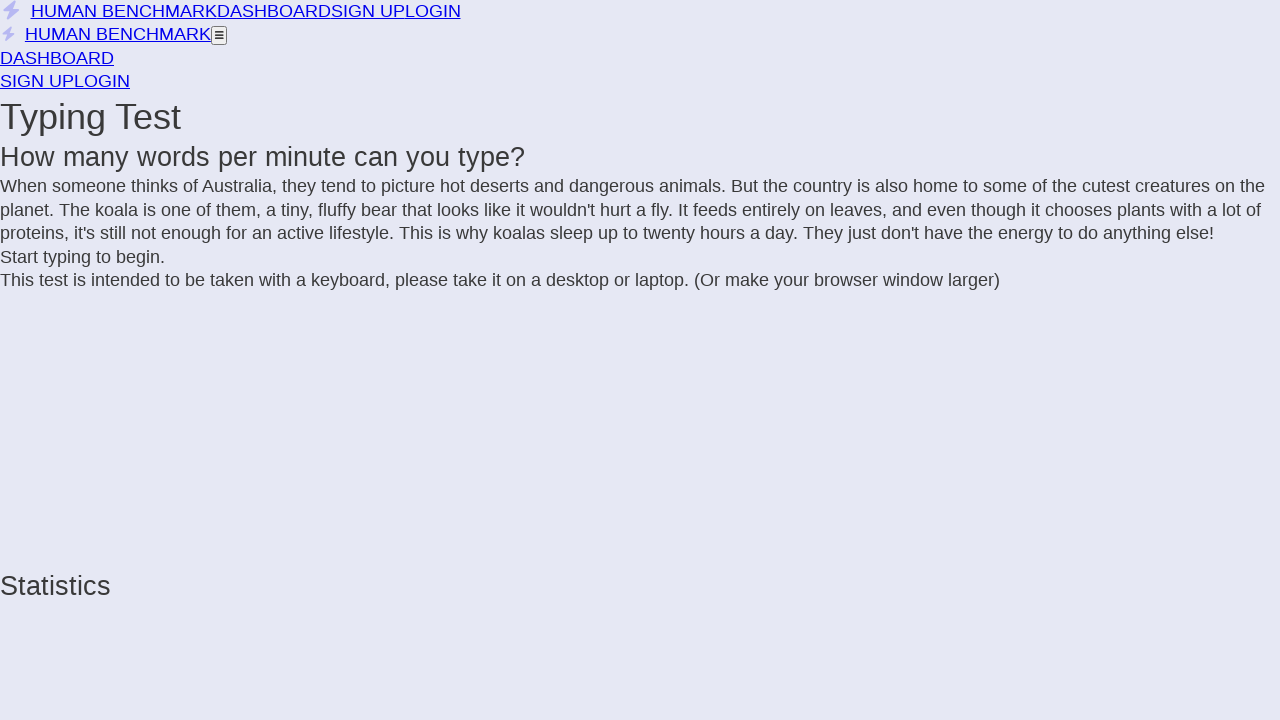

Added 'u' to text
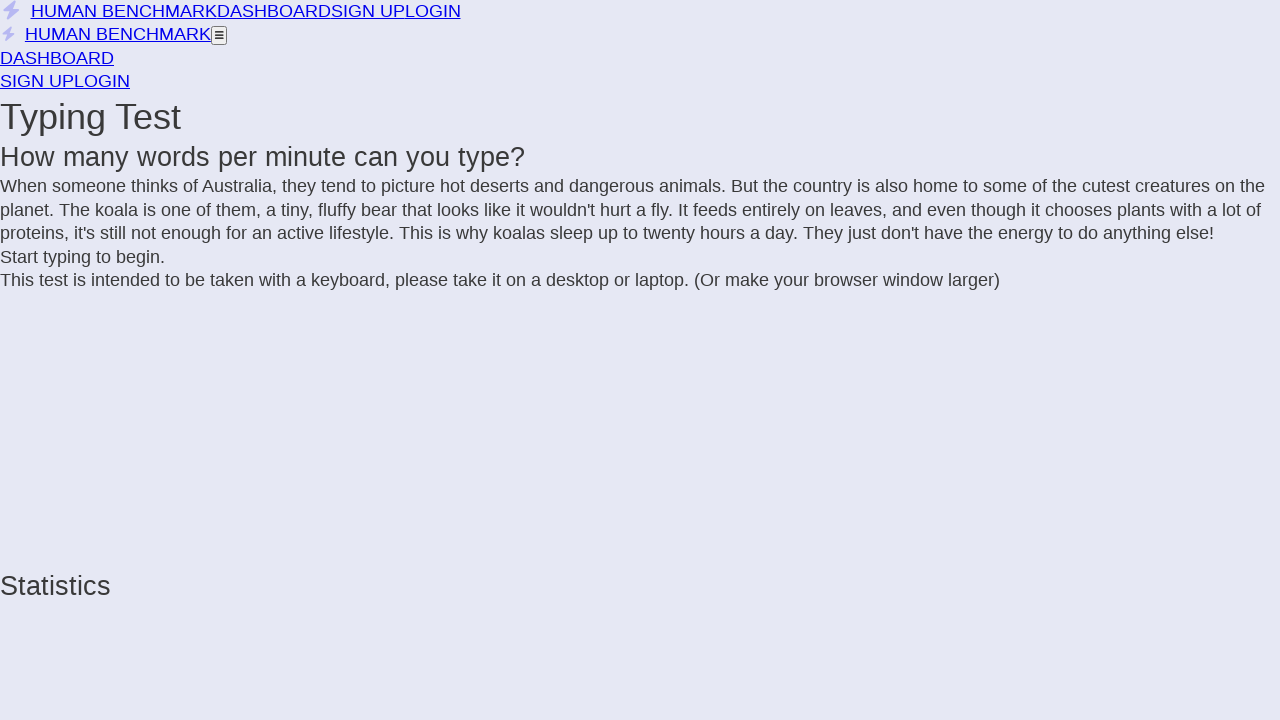

Extracted text from incomplete letter span
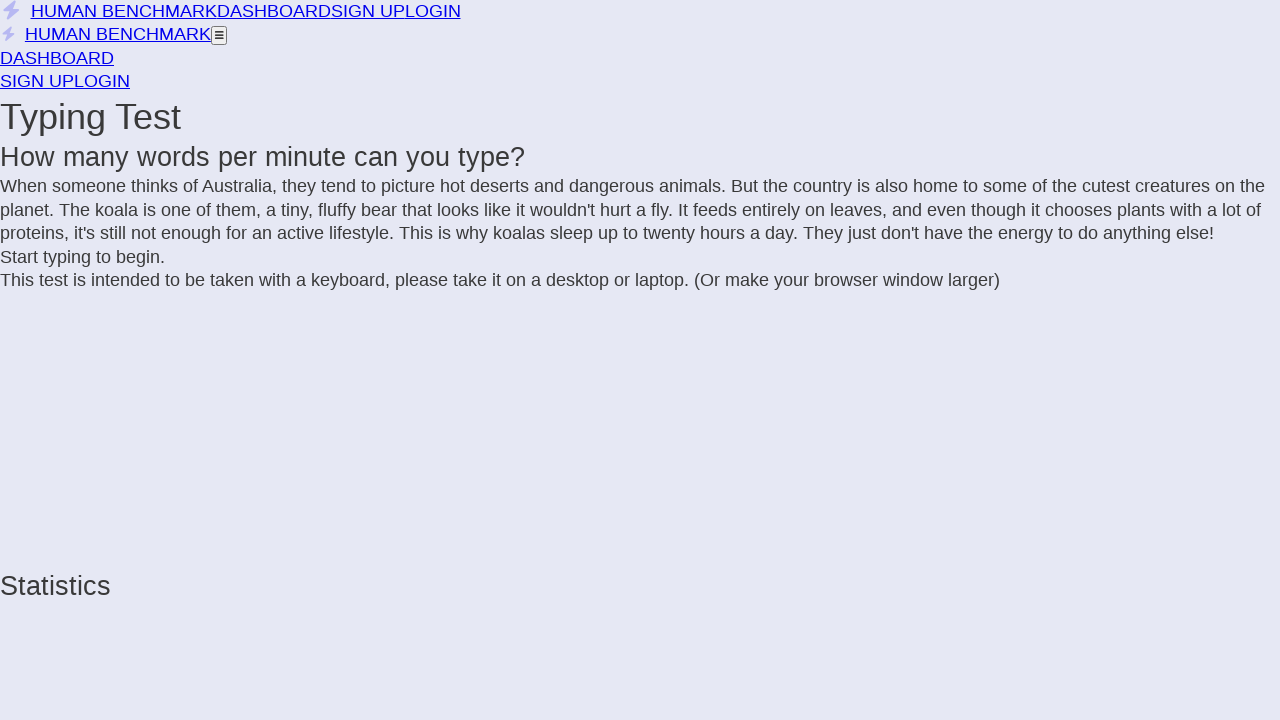

Added 'l' to text
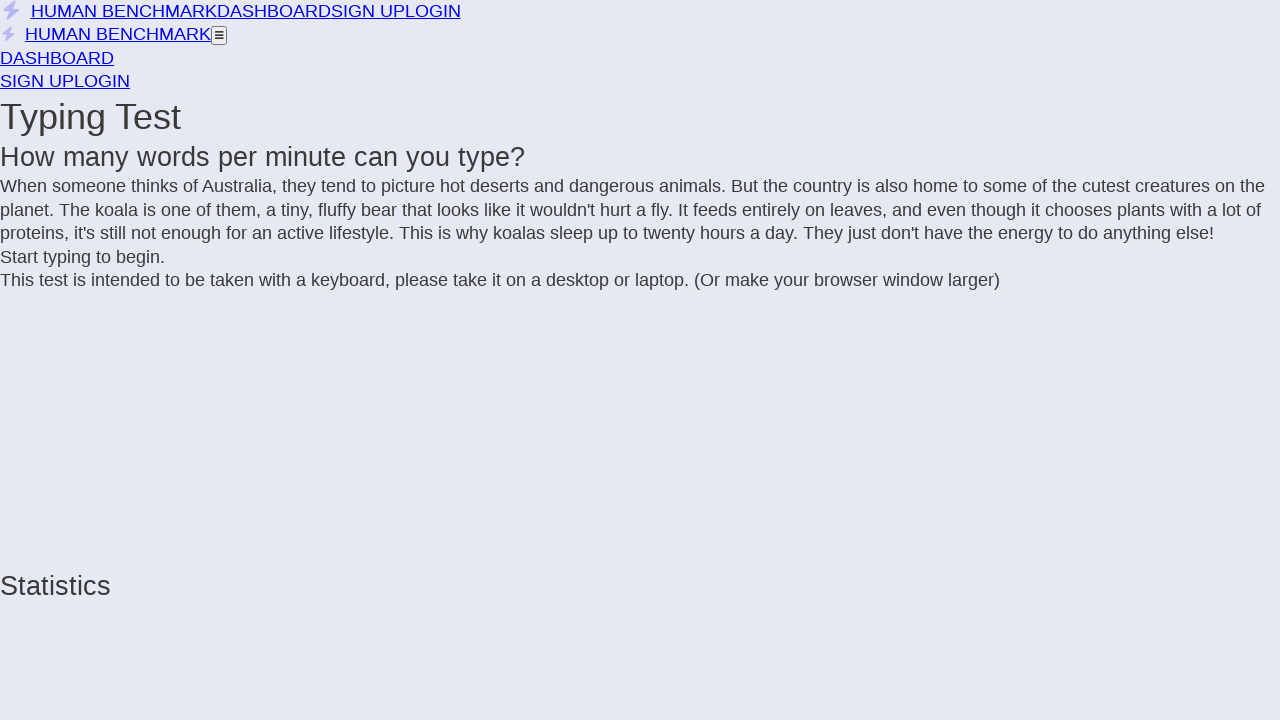

Extracted text from incomplete letter span
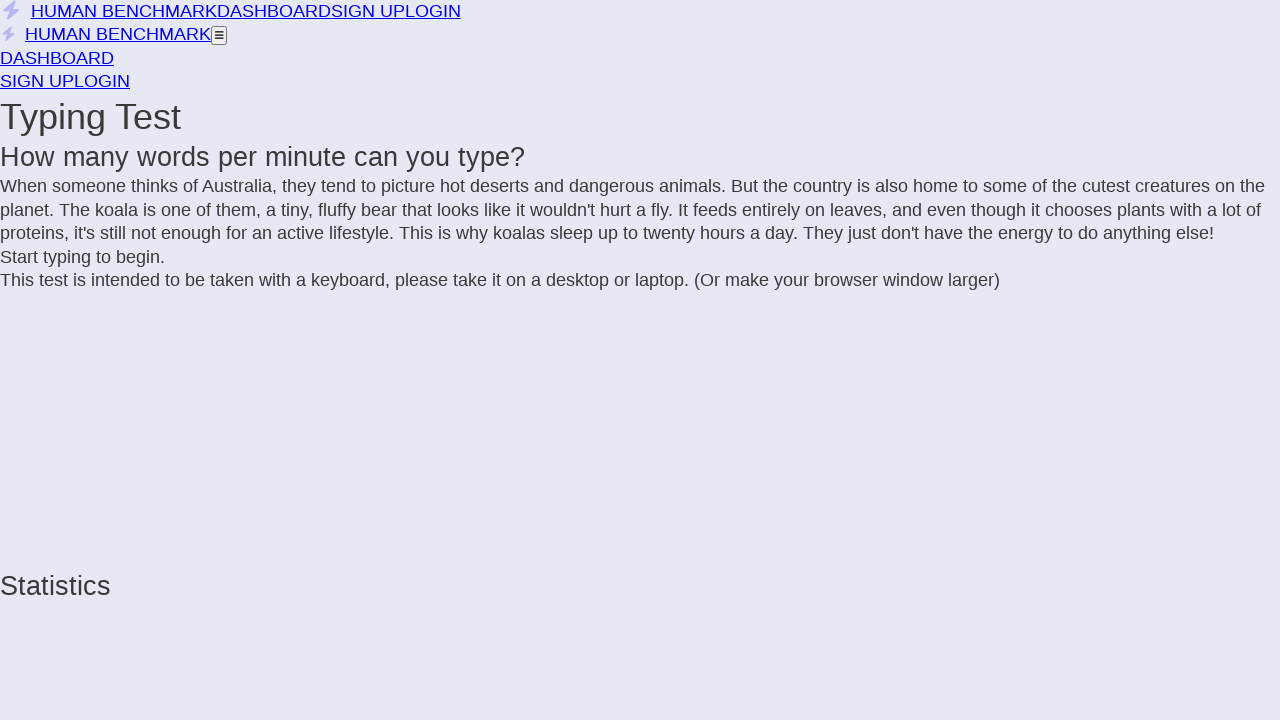

Added 'd' to text
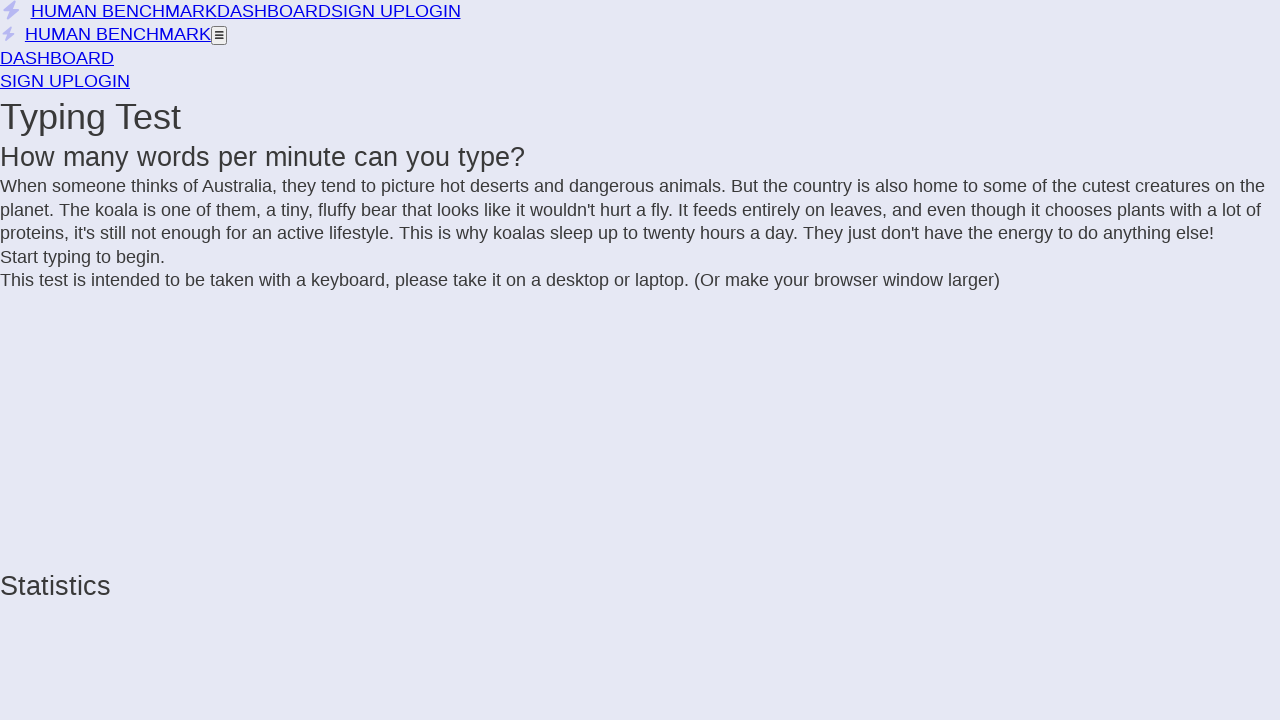

Extracted text from incomplete letter span
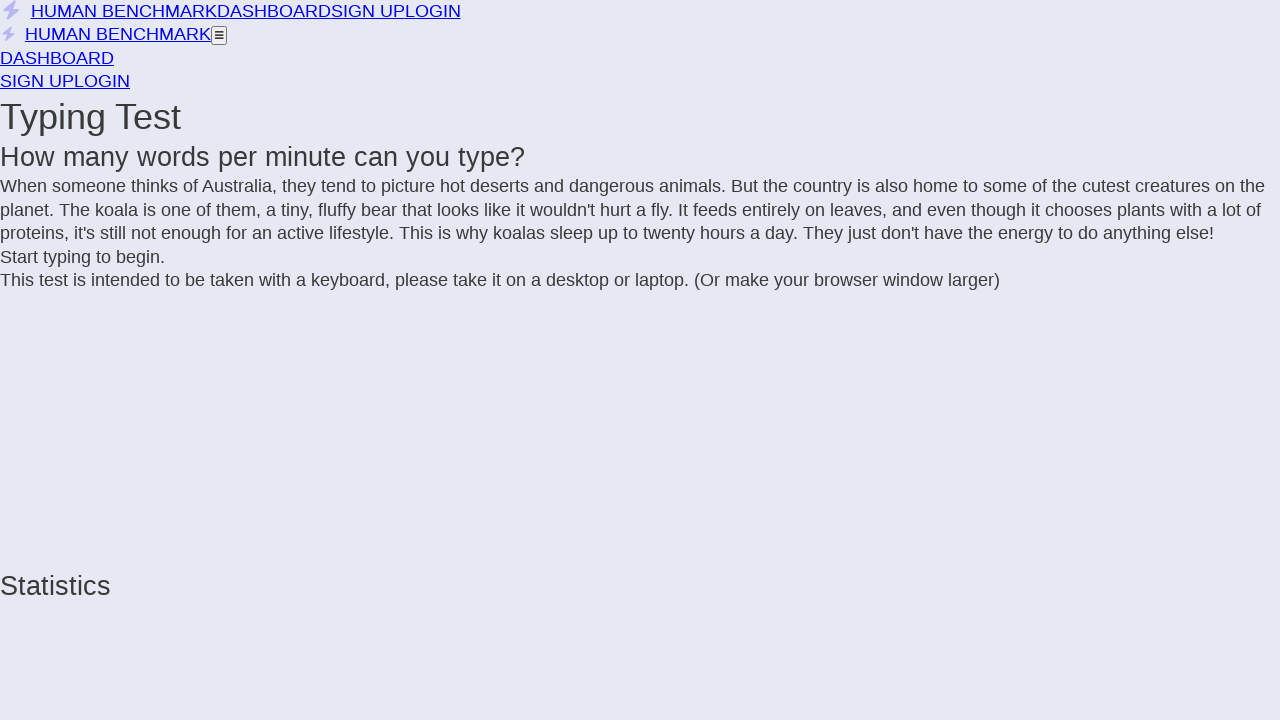

Added 'n' to text
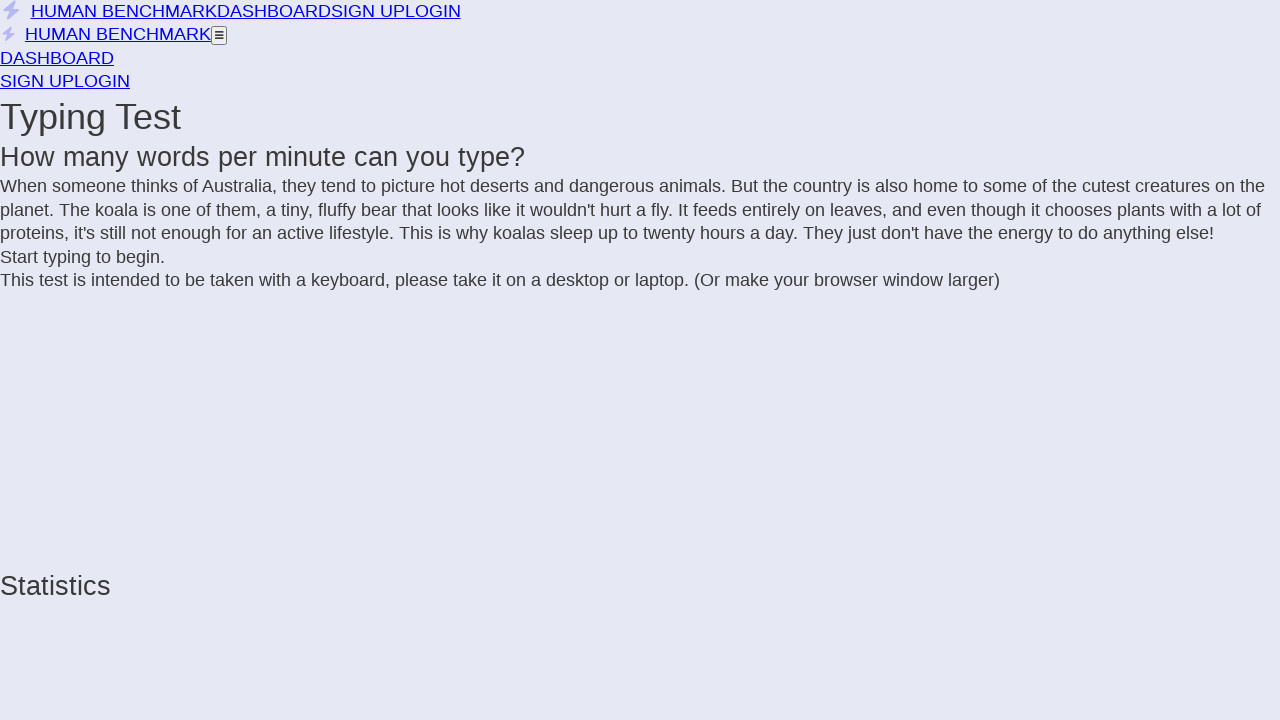

Extracted text from incomplete letter span
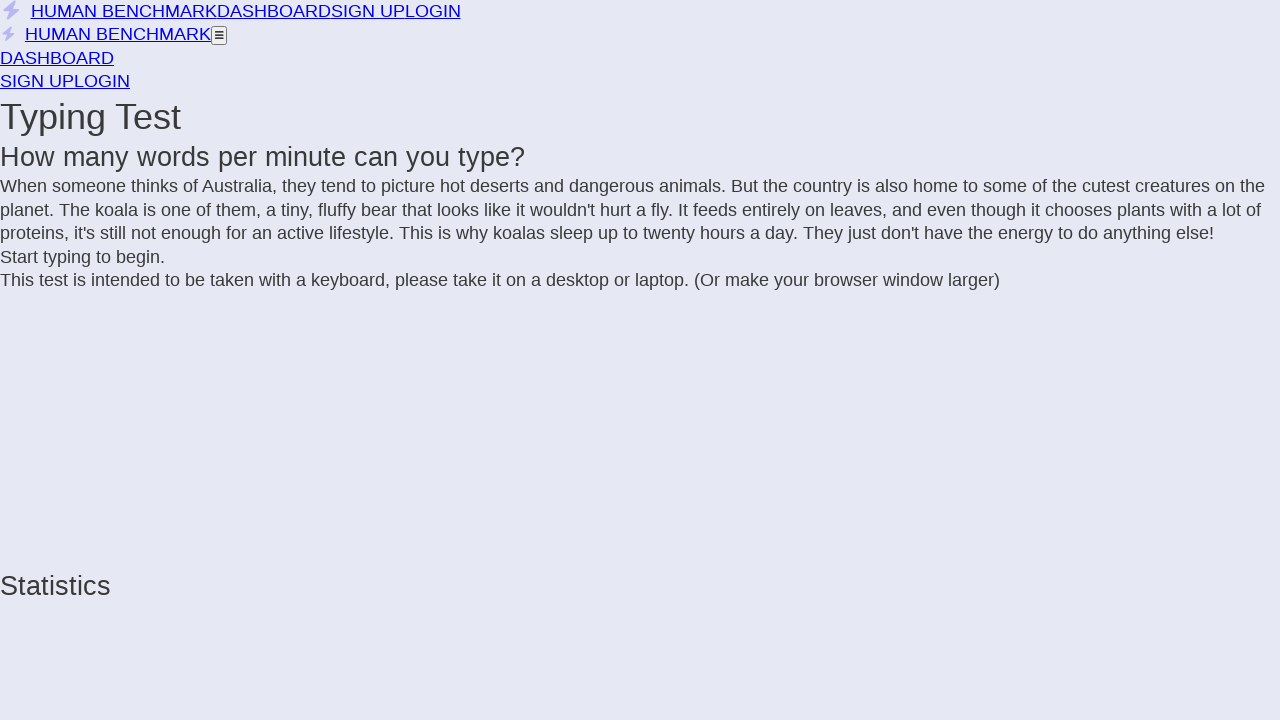

Added ''' to text
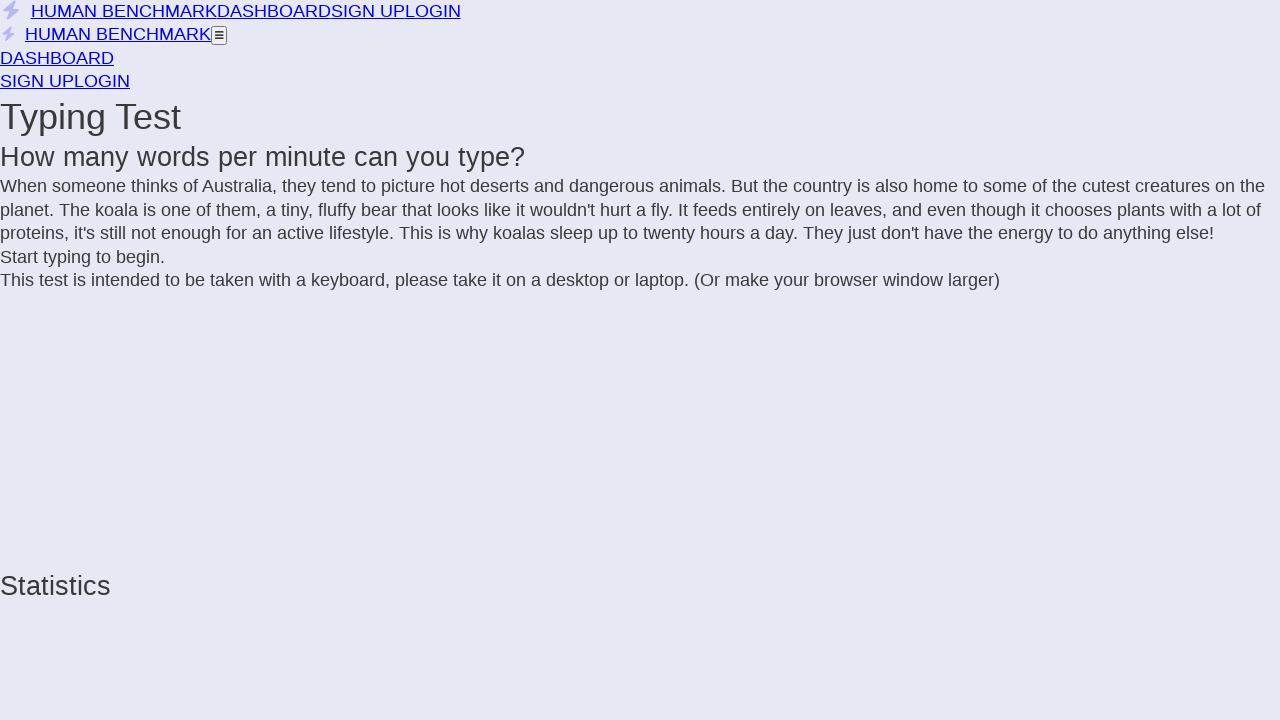

Extracted text from incomplete letter span
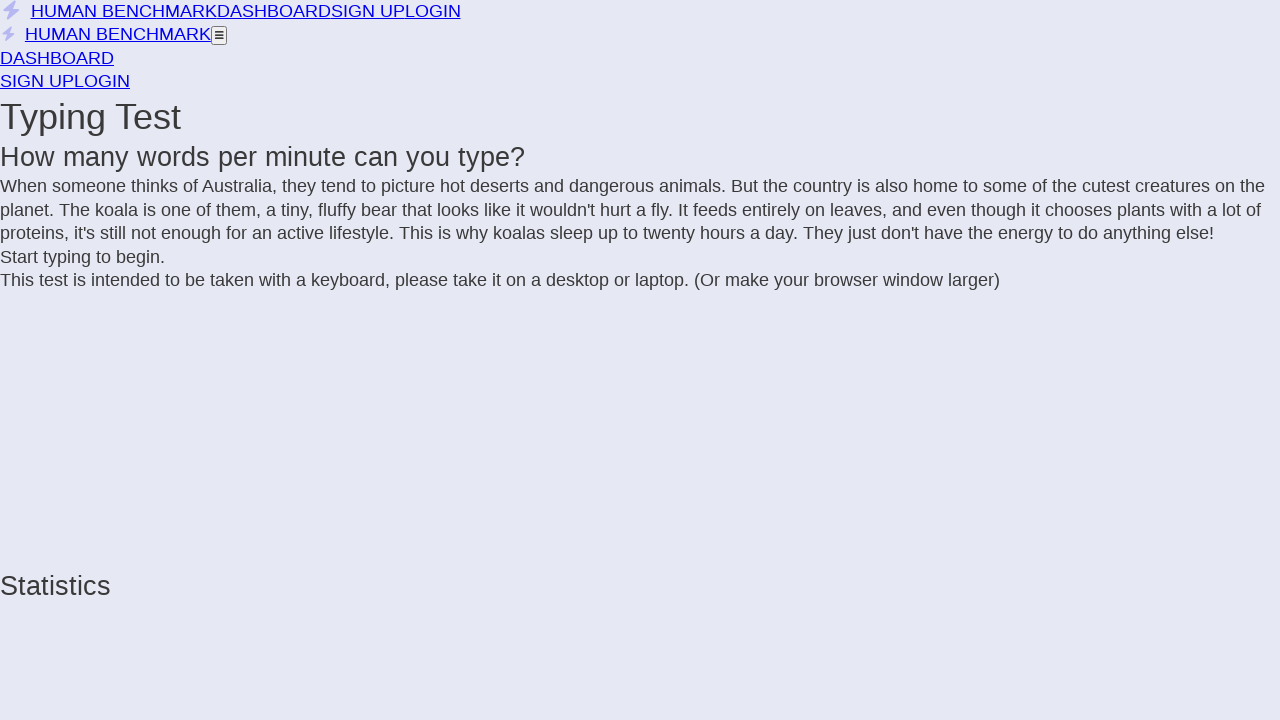

Added 't' to text
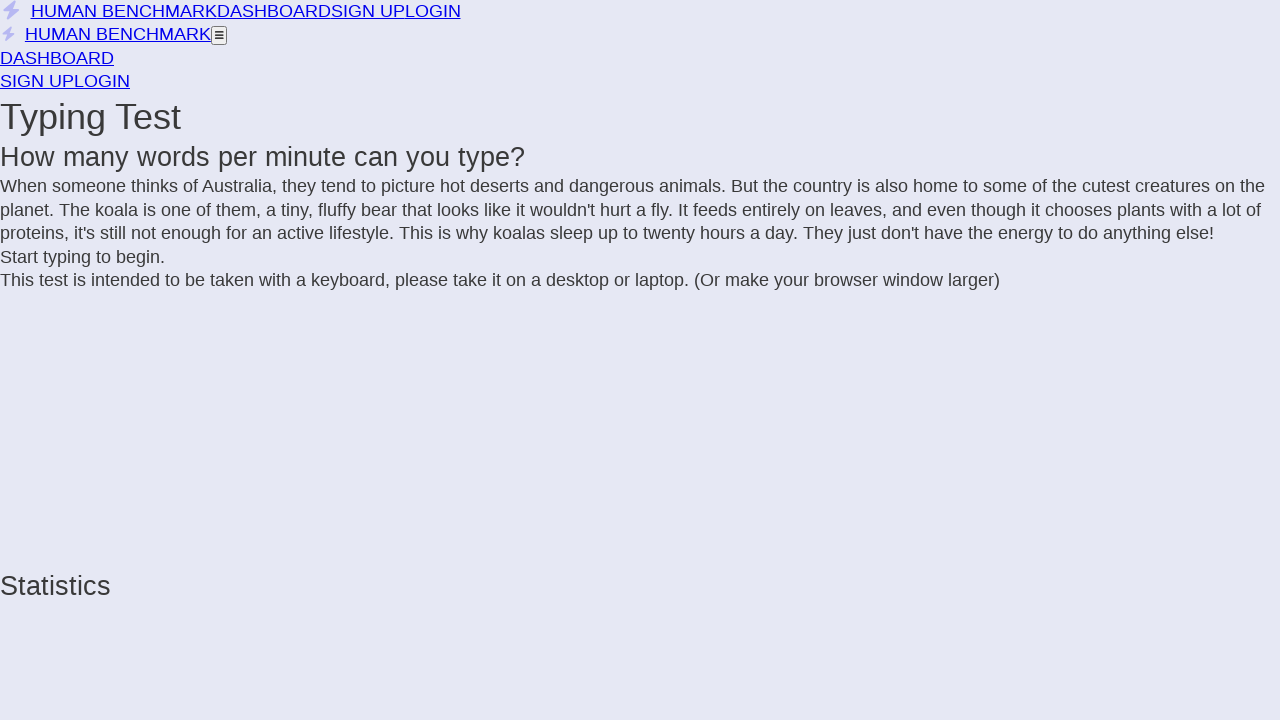

Extracted text from incomplete letter span
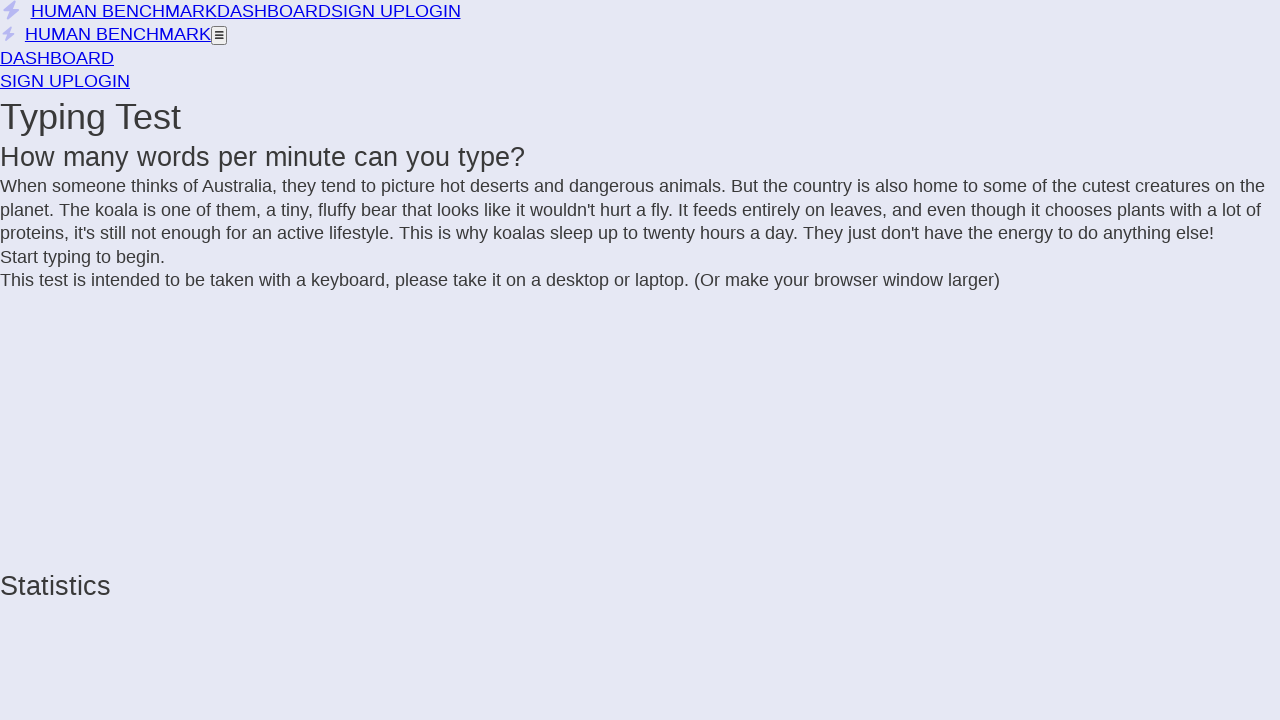

Added ' ' to text
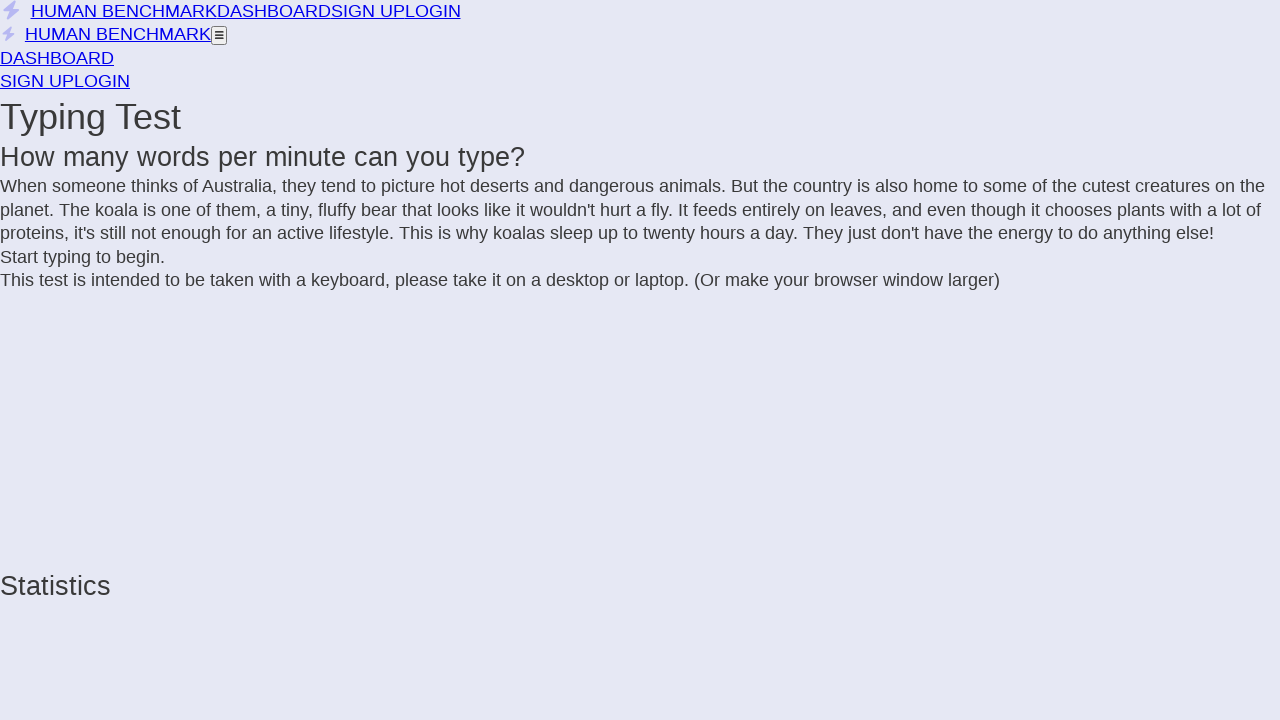

Extracted text from incomplete letter span
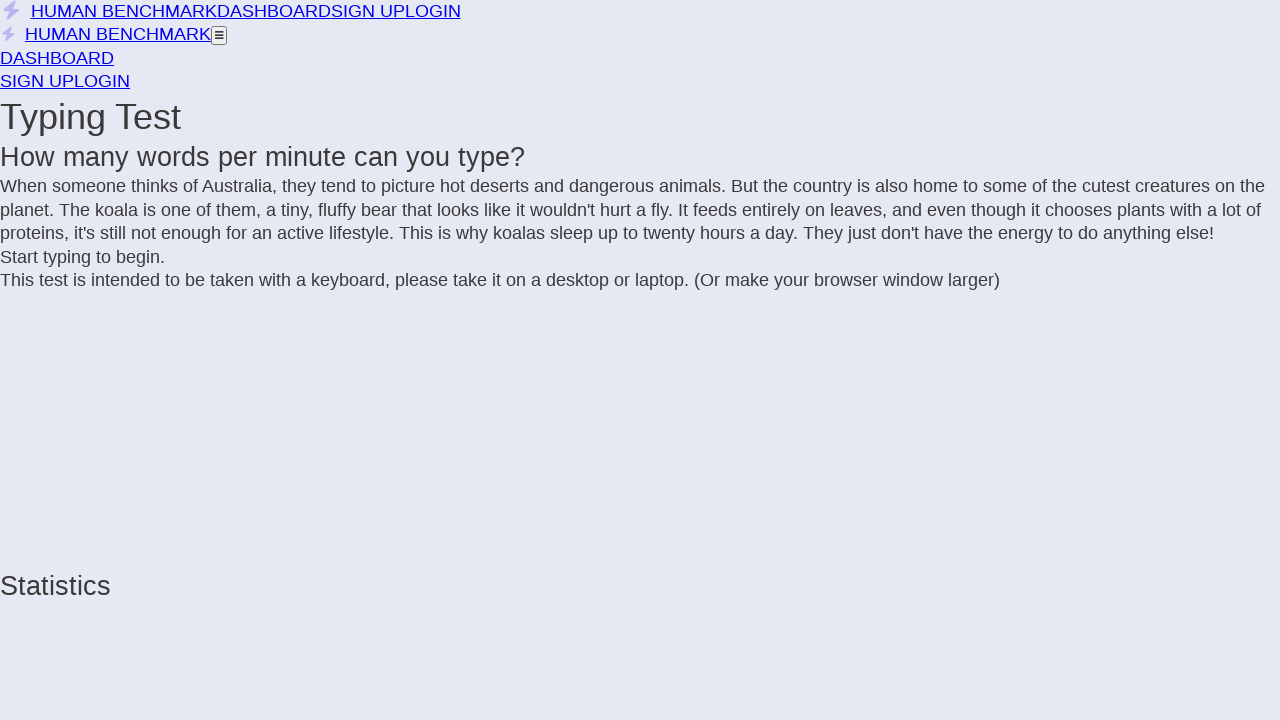

Added 'h' to text
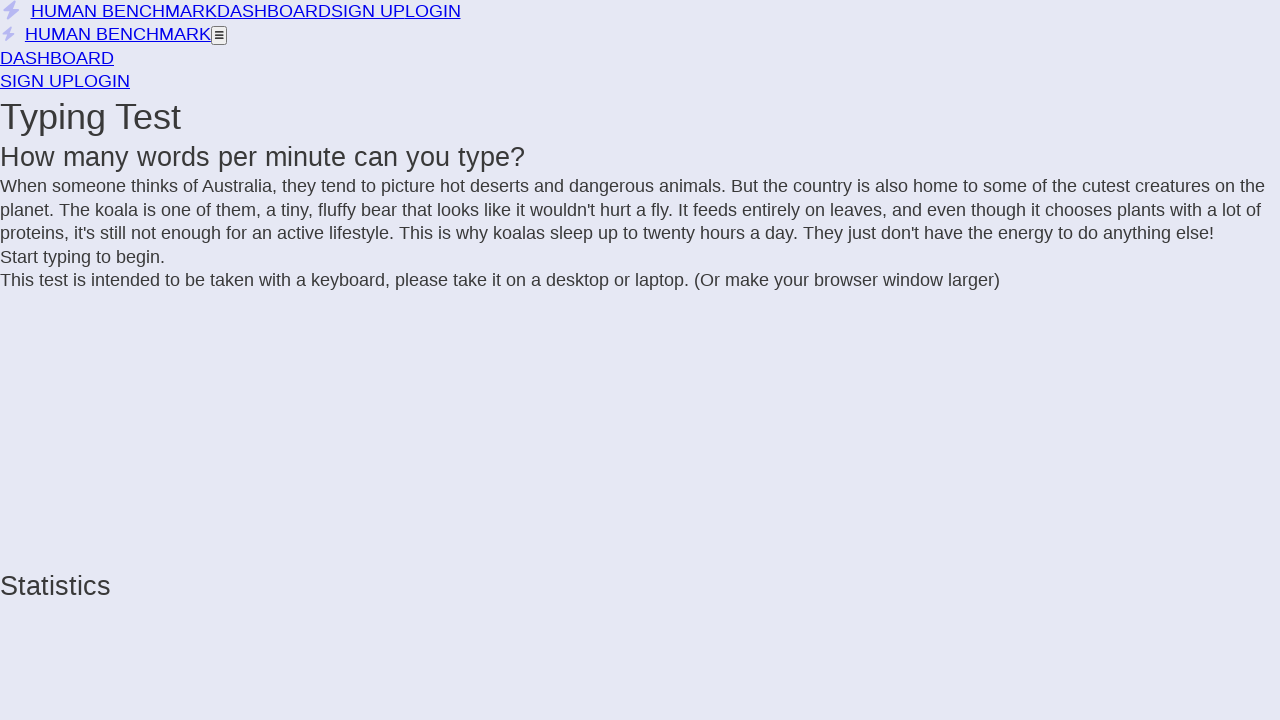

Extracted text from incomplete letter span
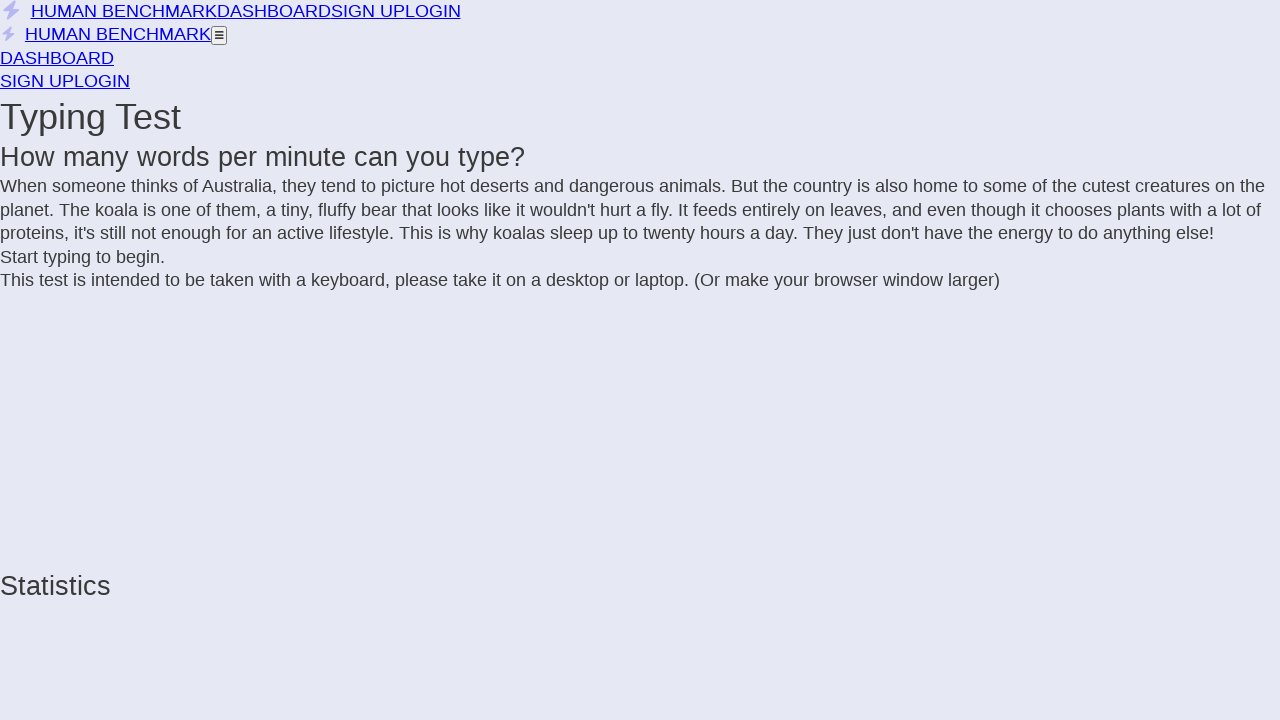

Added 'u' to text
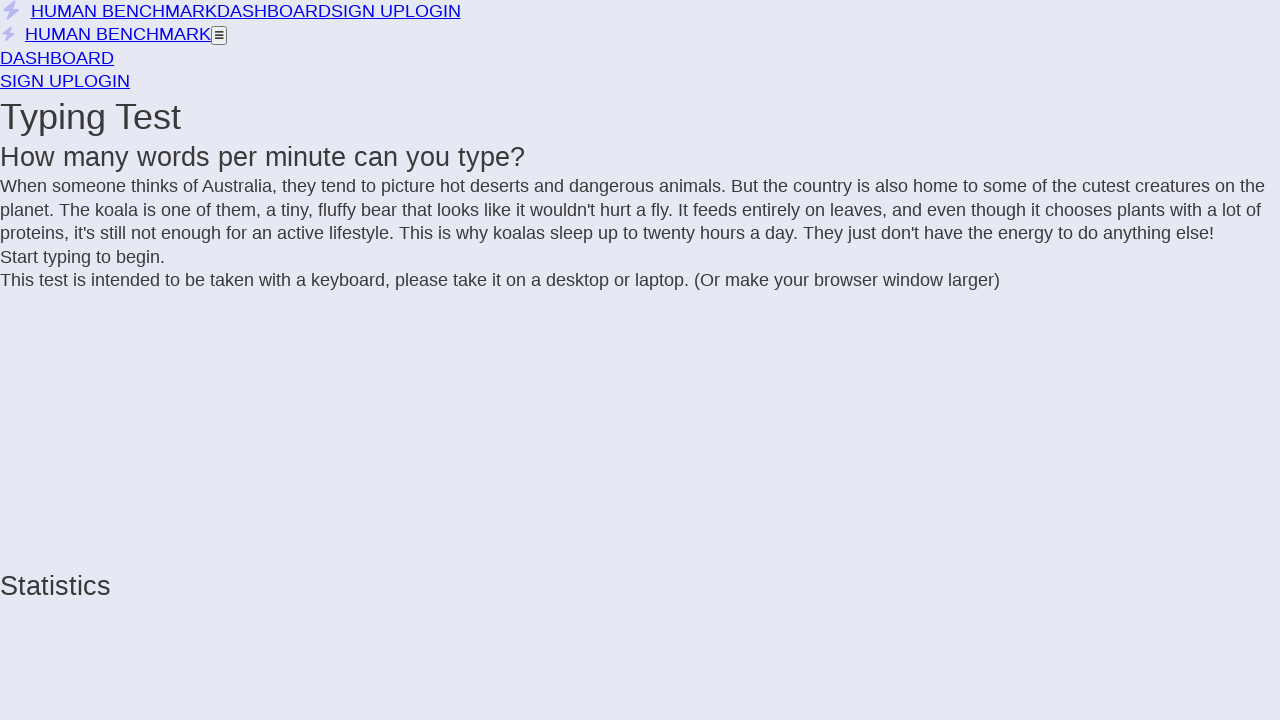

Extracted text from incomplete letter span
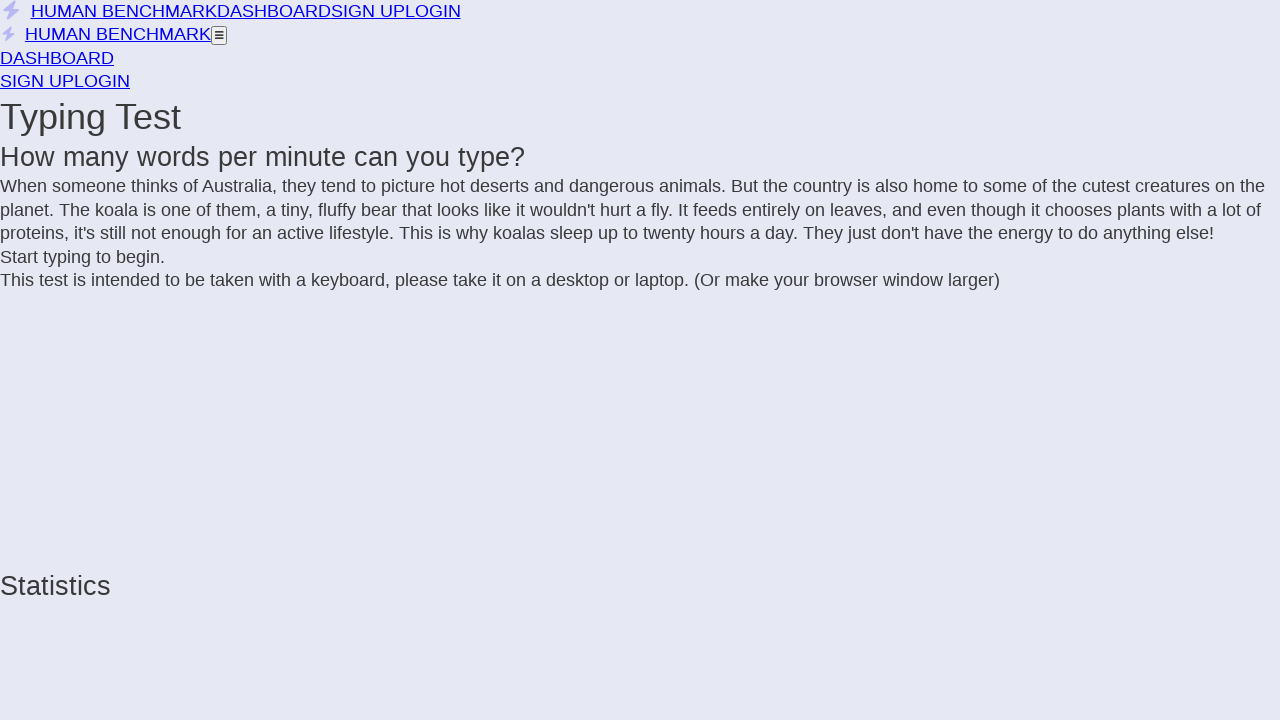

Added 'r' to text
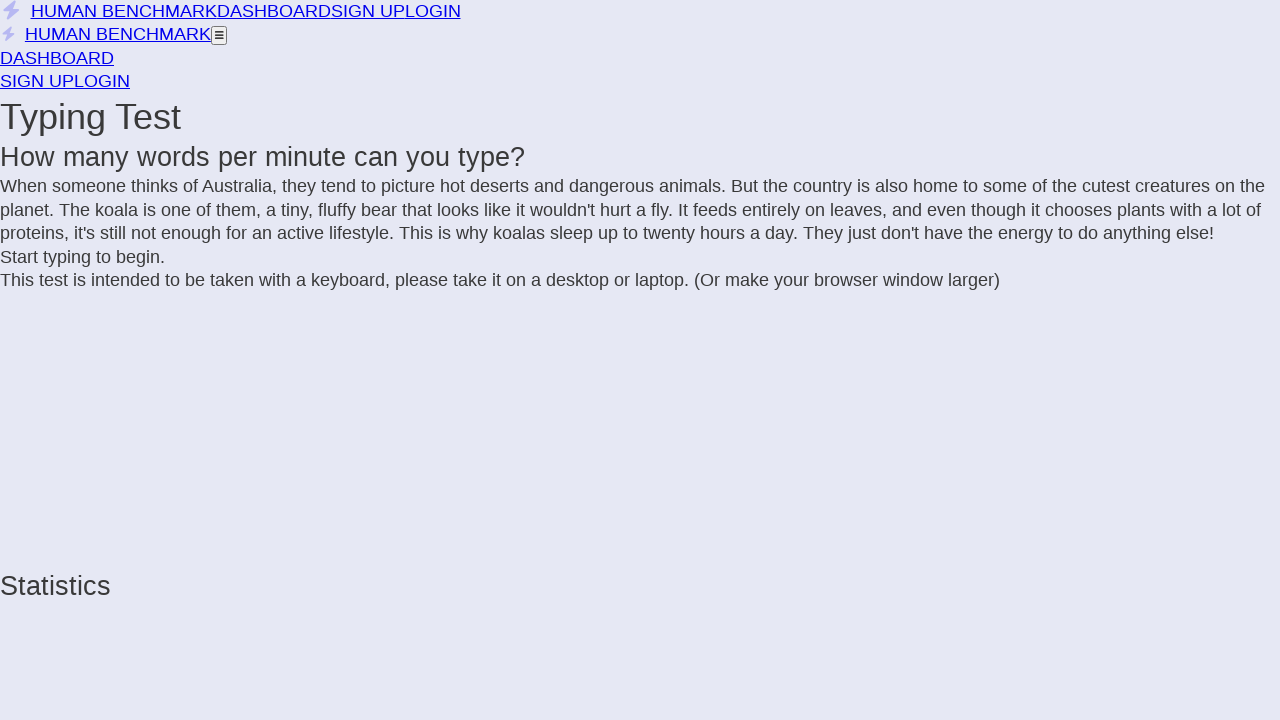

Extracted text from incomplete letter span
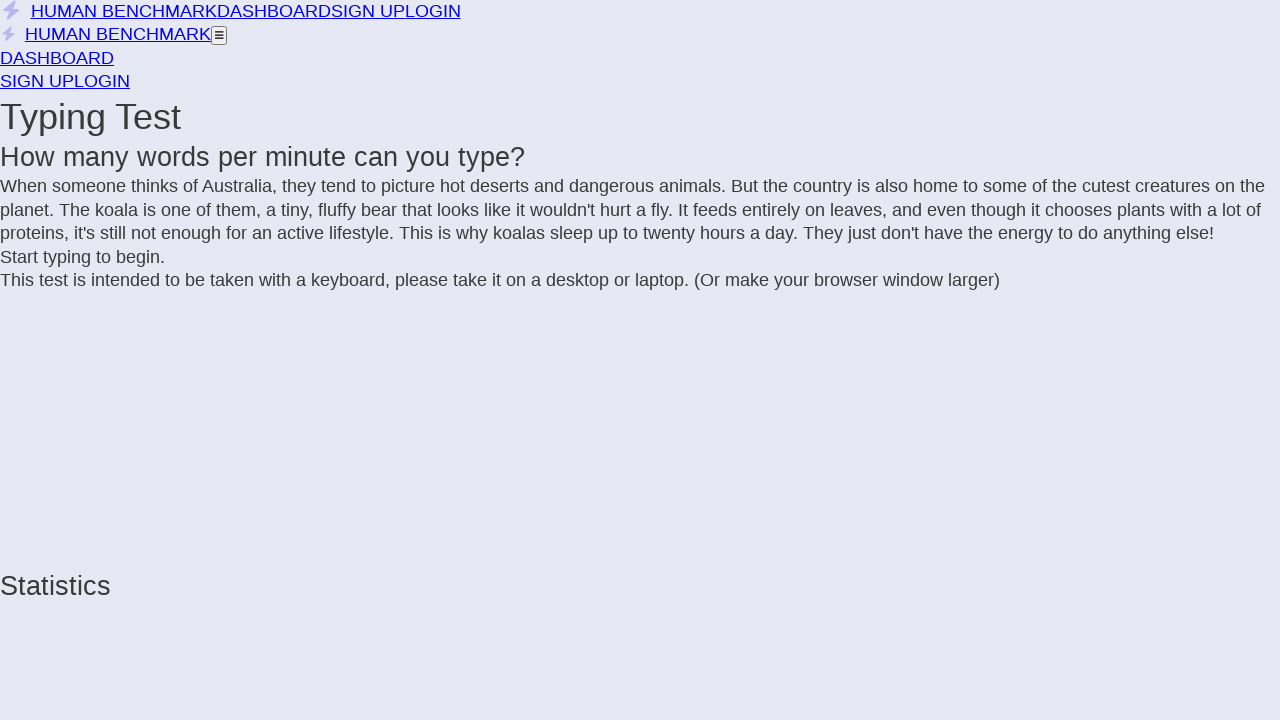

Added 't' to text
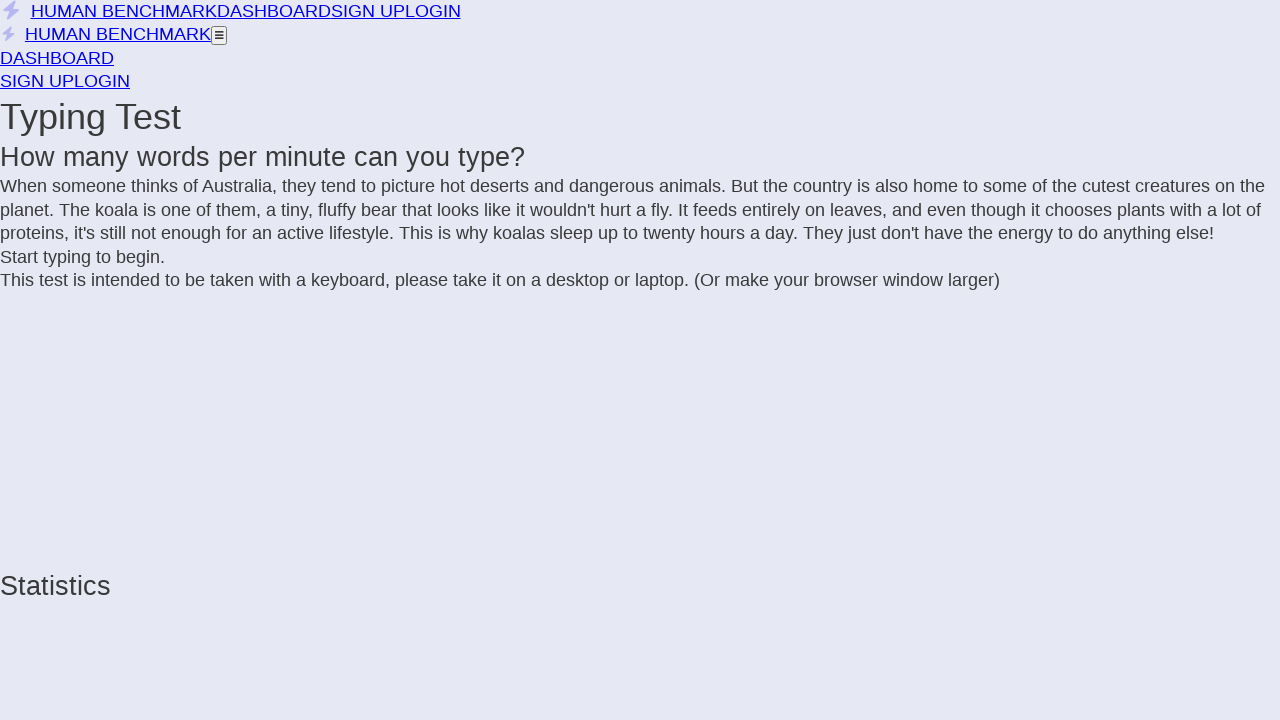

Extracted text from incomplete letter span
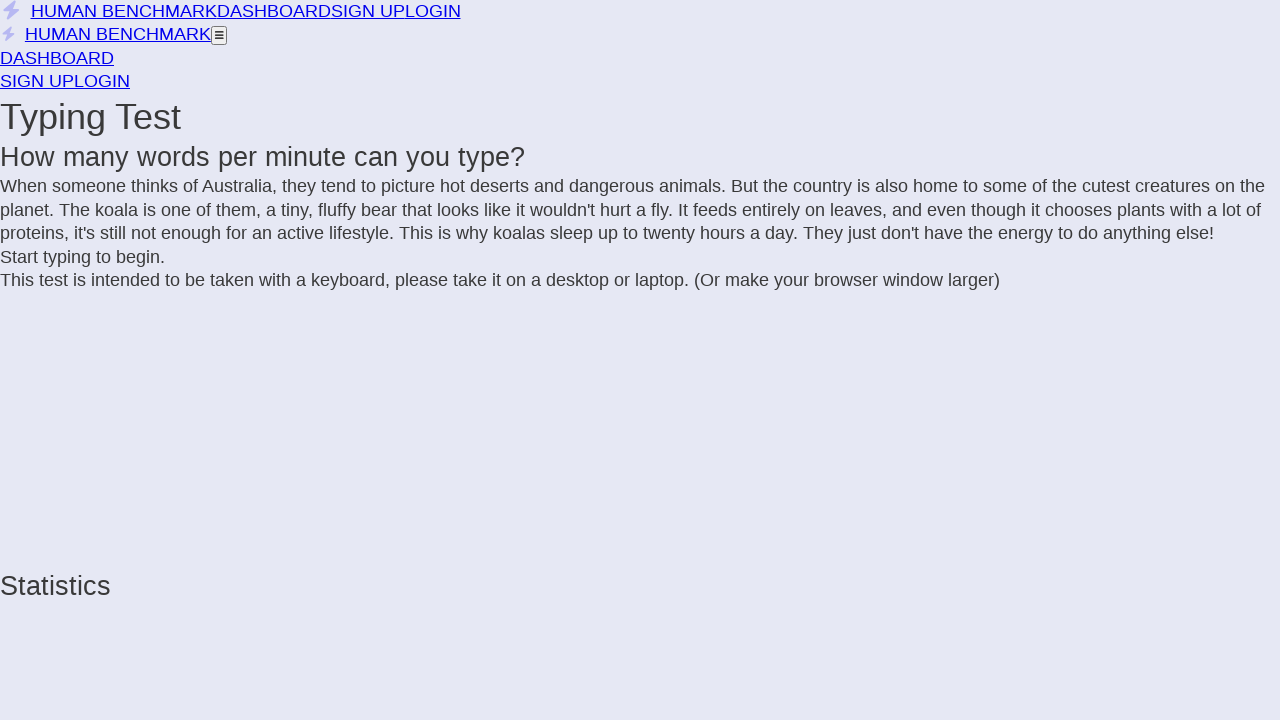

Added ' ' to text
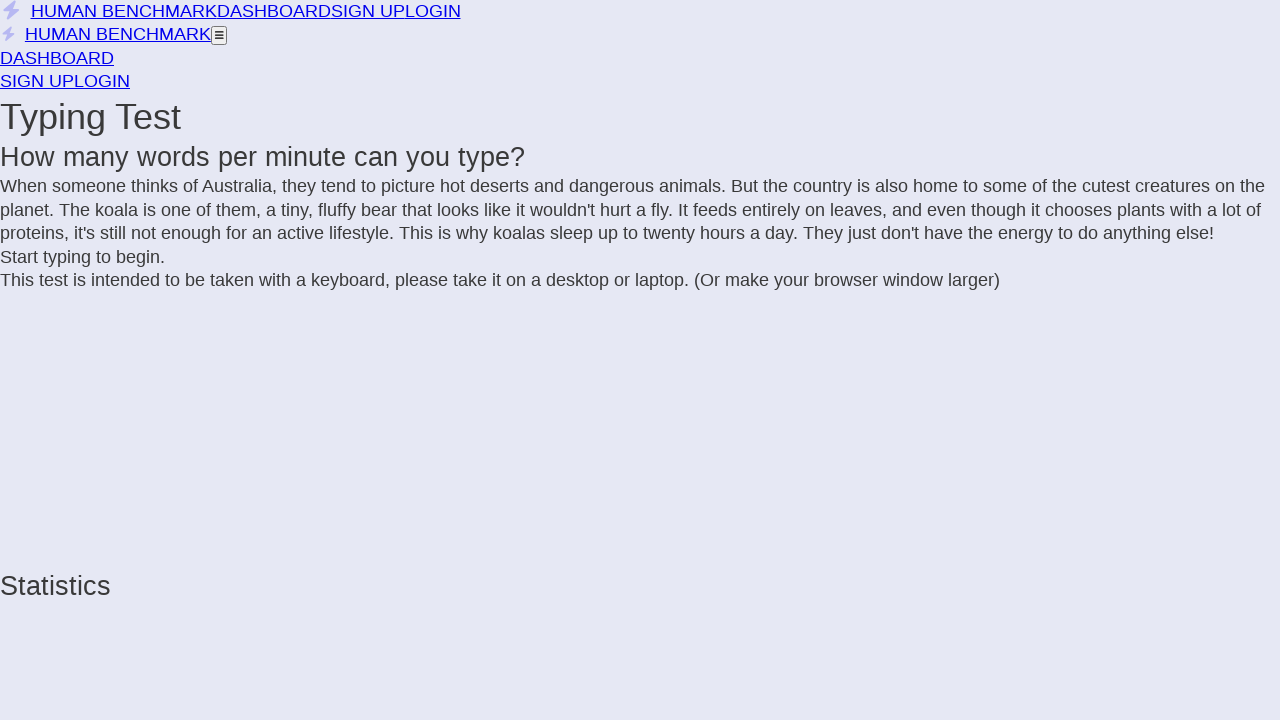

Extracted text from incomplete letter span
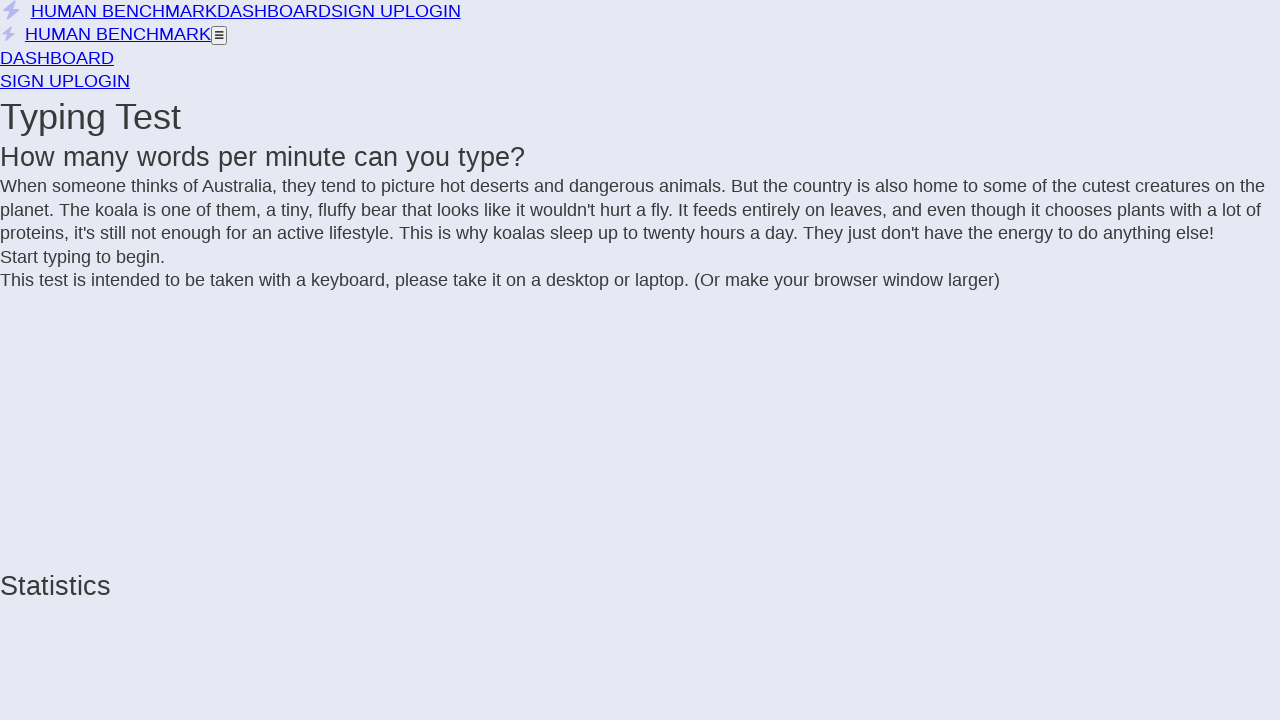

Added 'a' to text
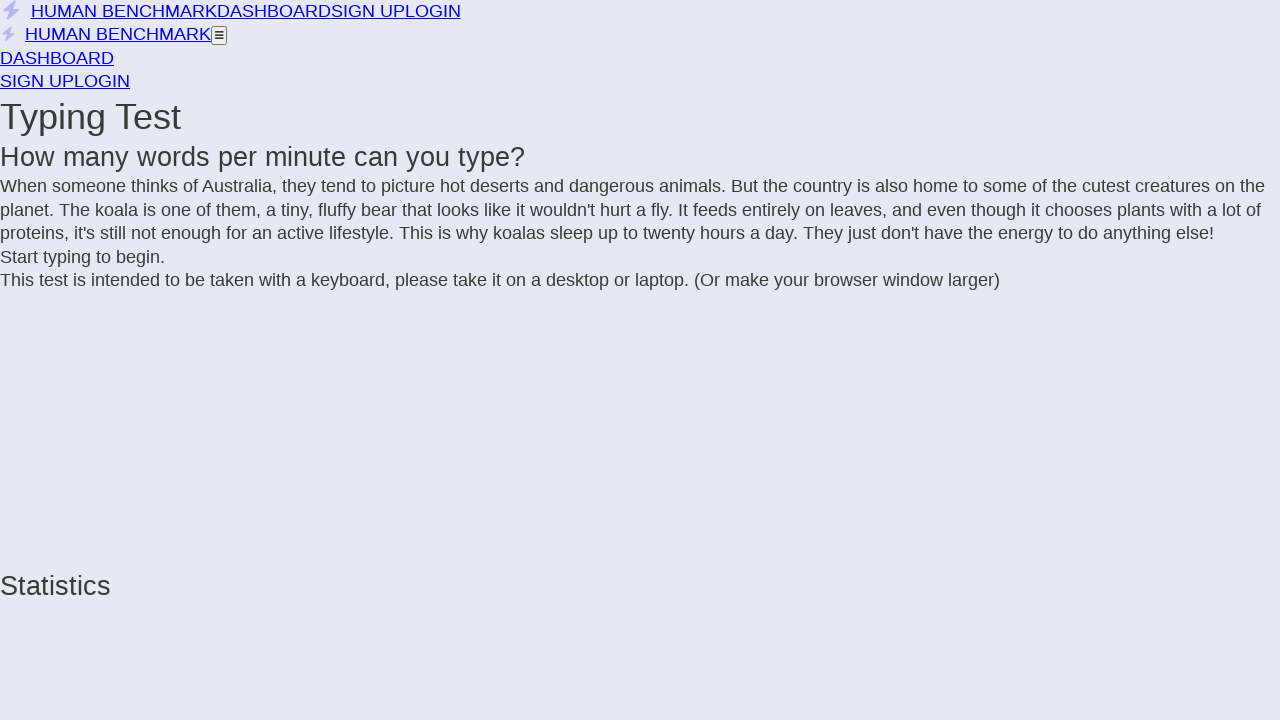

Extracted text from incomplete letter span
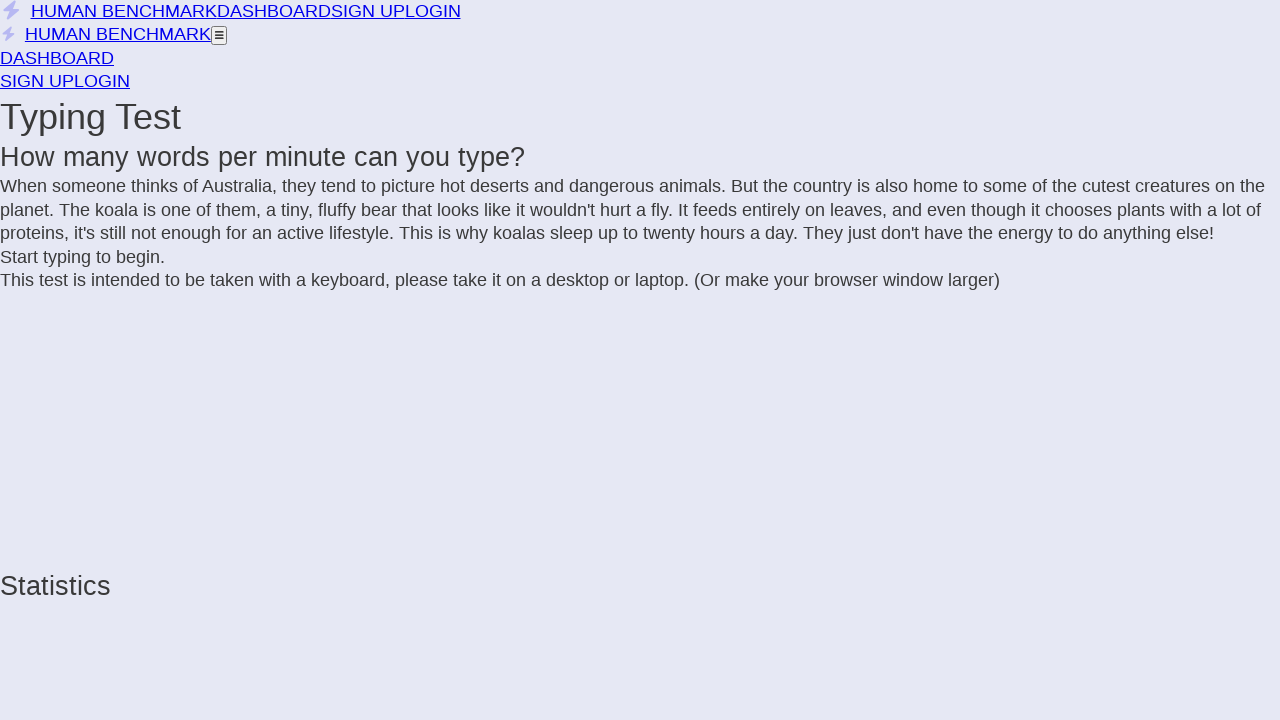

Added ' ' to text
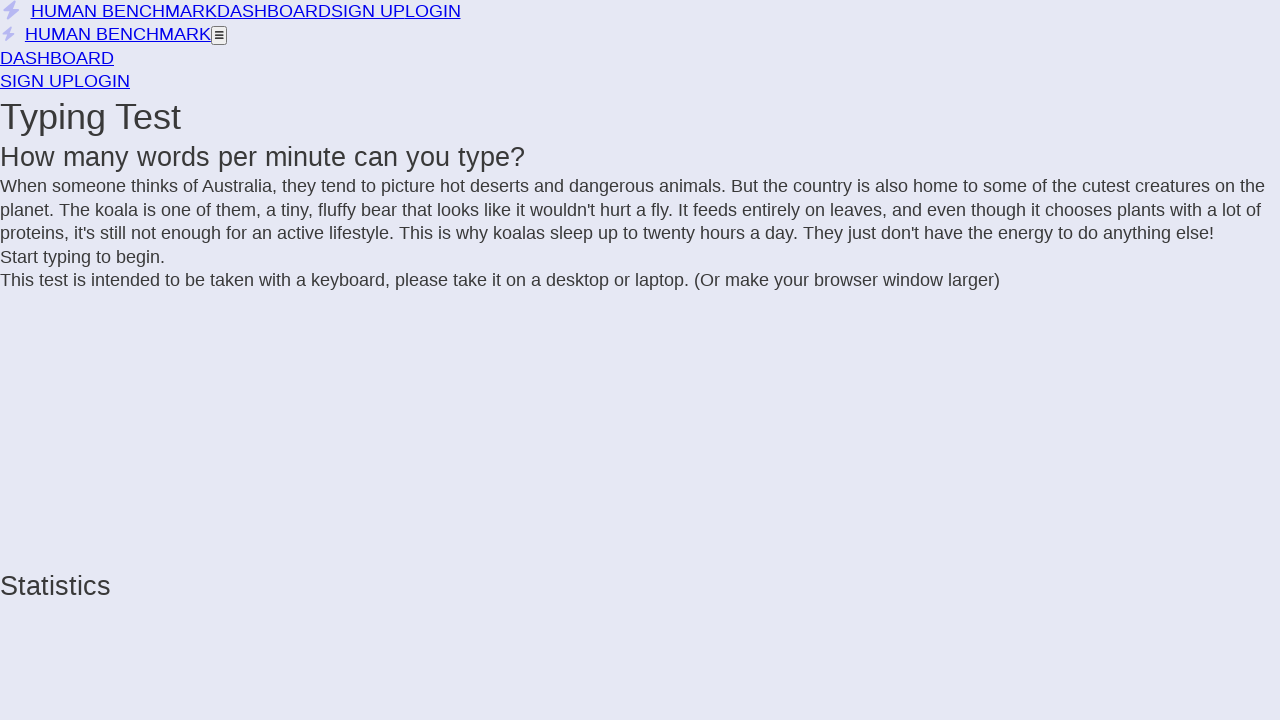

Extracted text from incomplete letter span
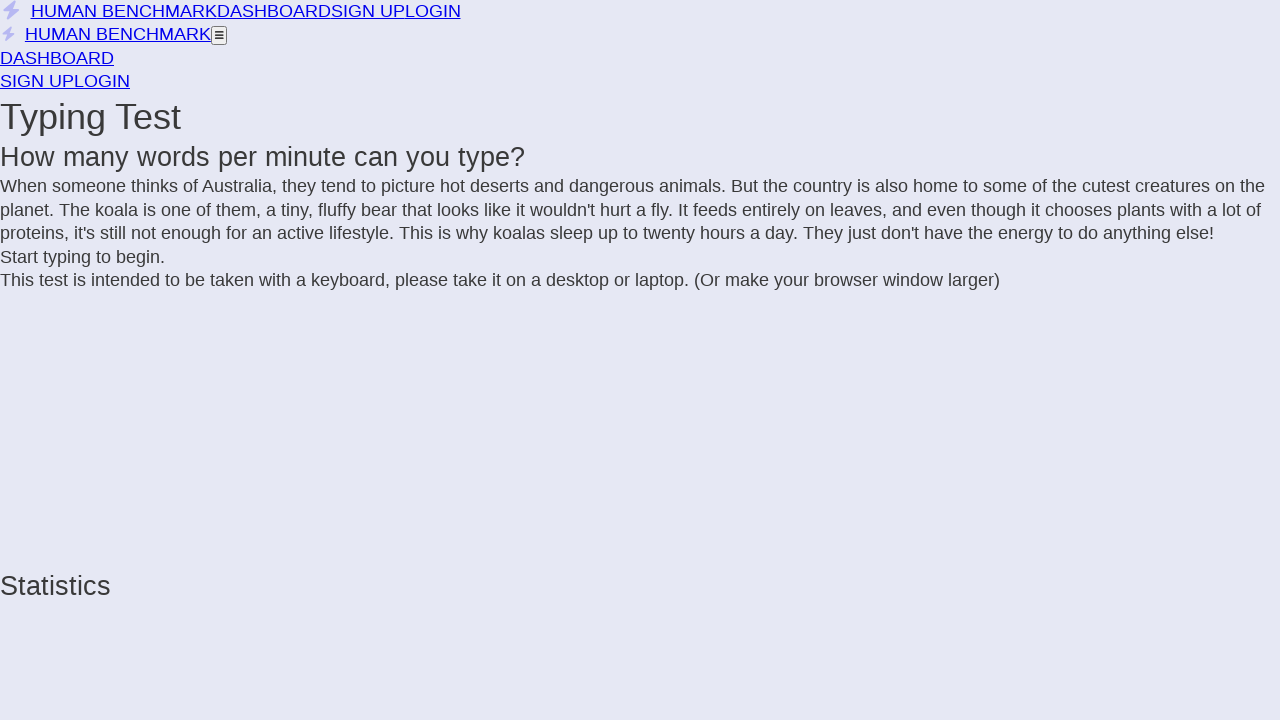

Added 'f' to text
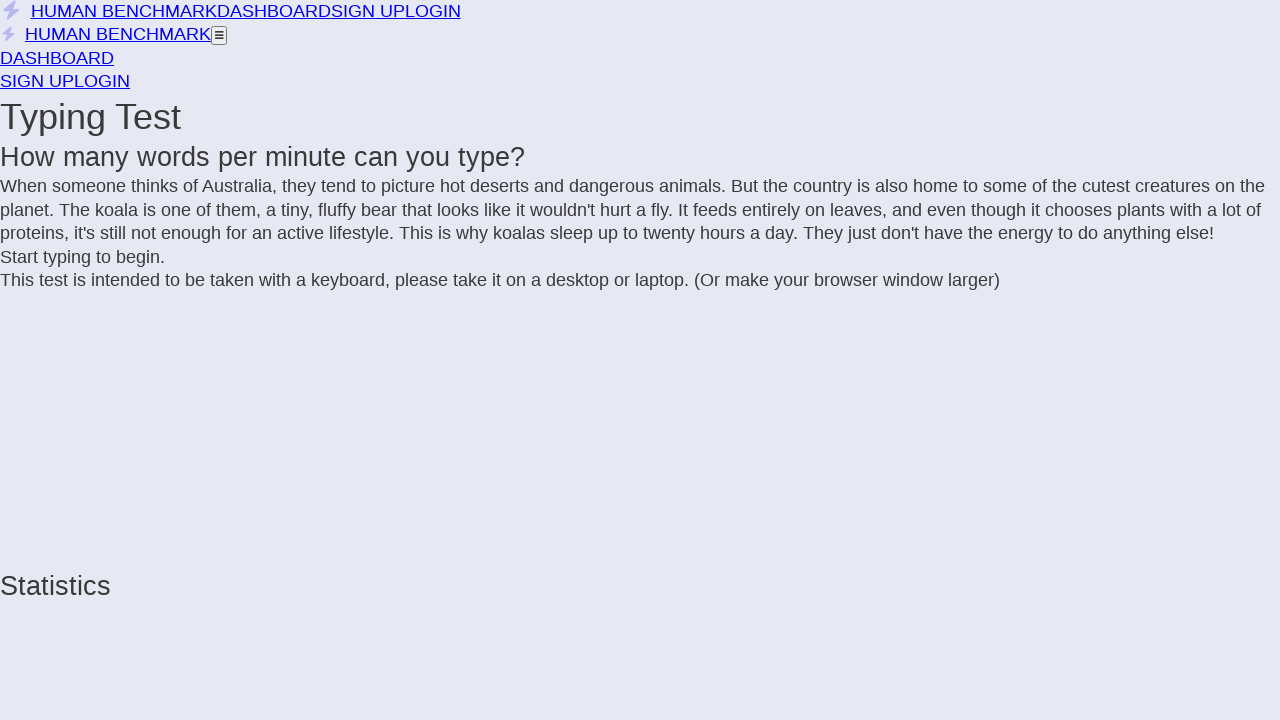

Extracted text from incomplete letter span
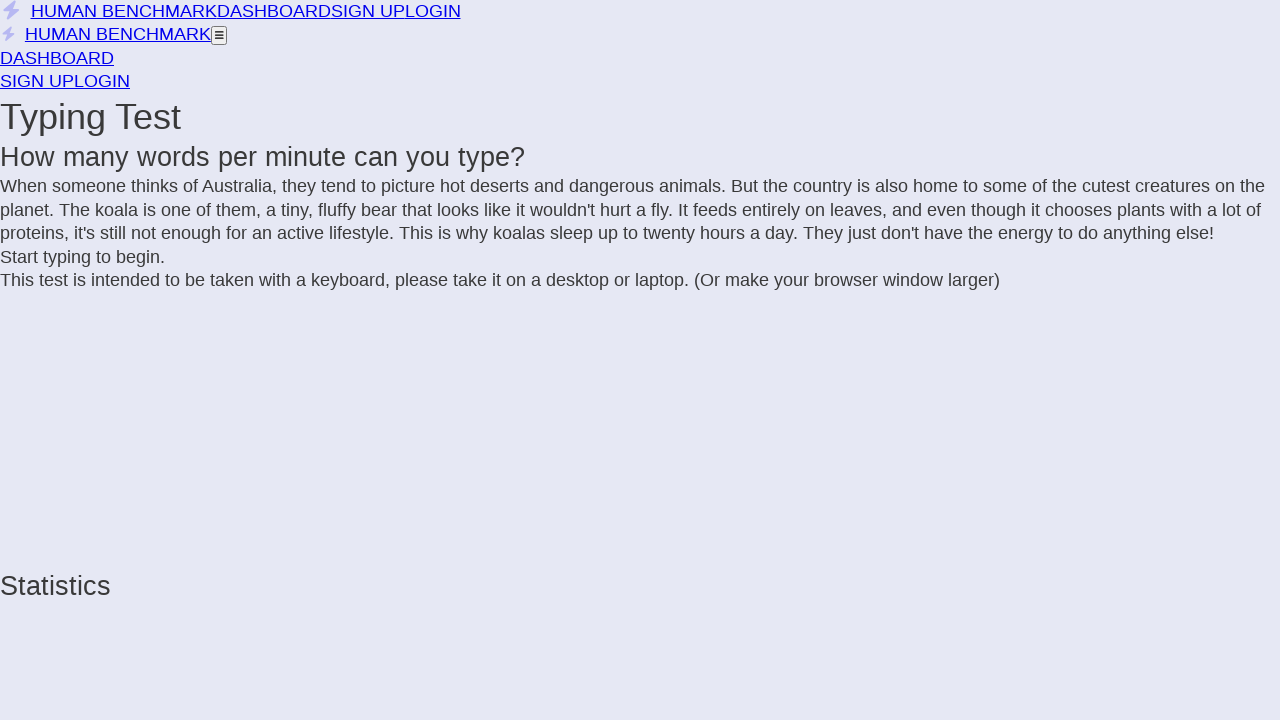

Added 'l' to text
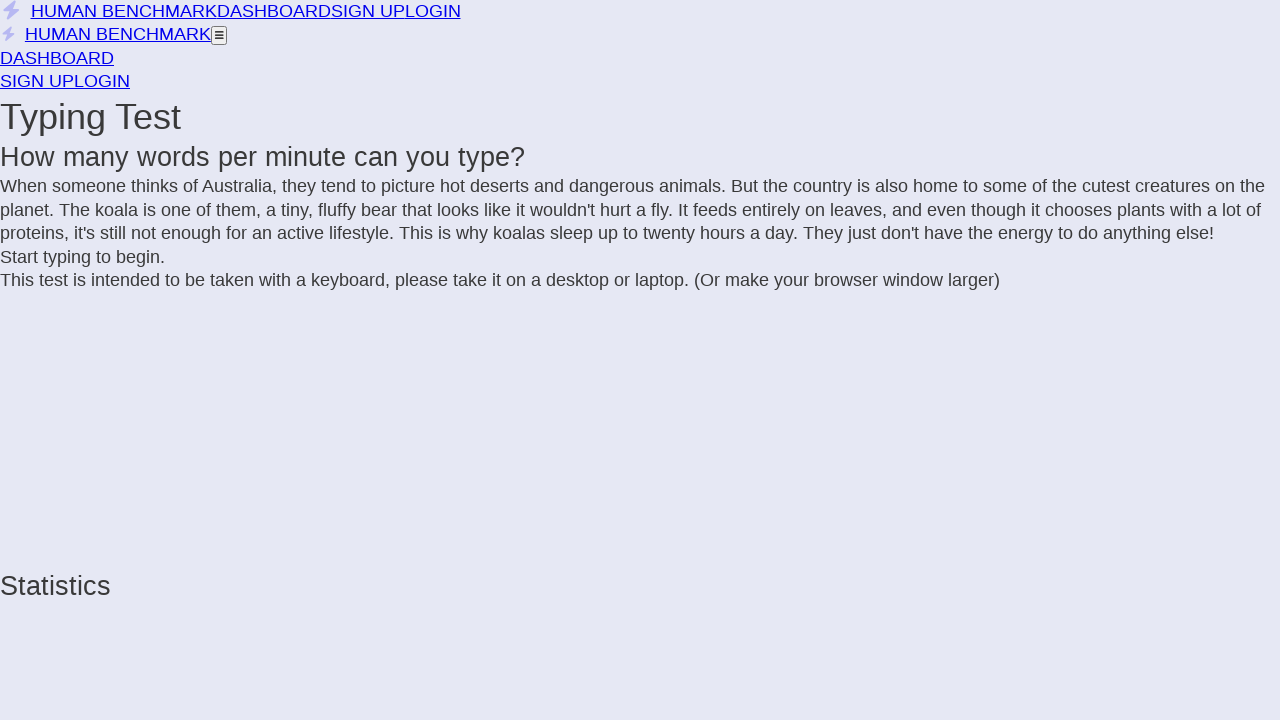

Extracted text from incomplete letter span
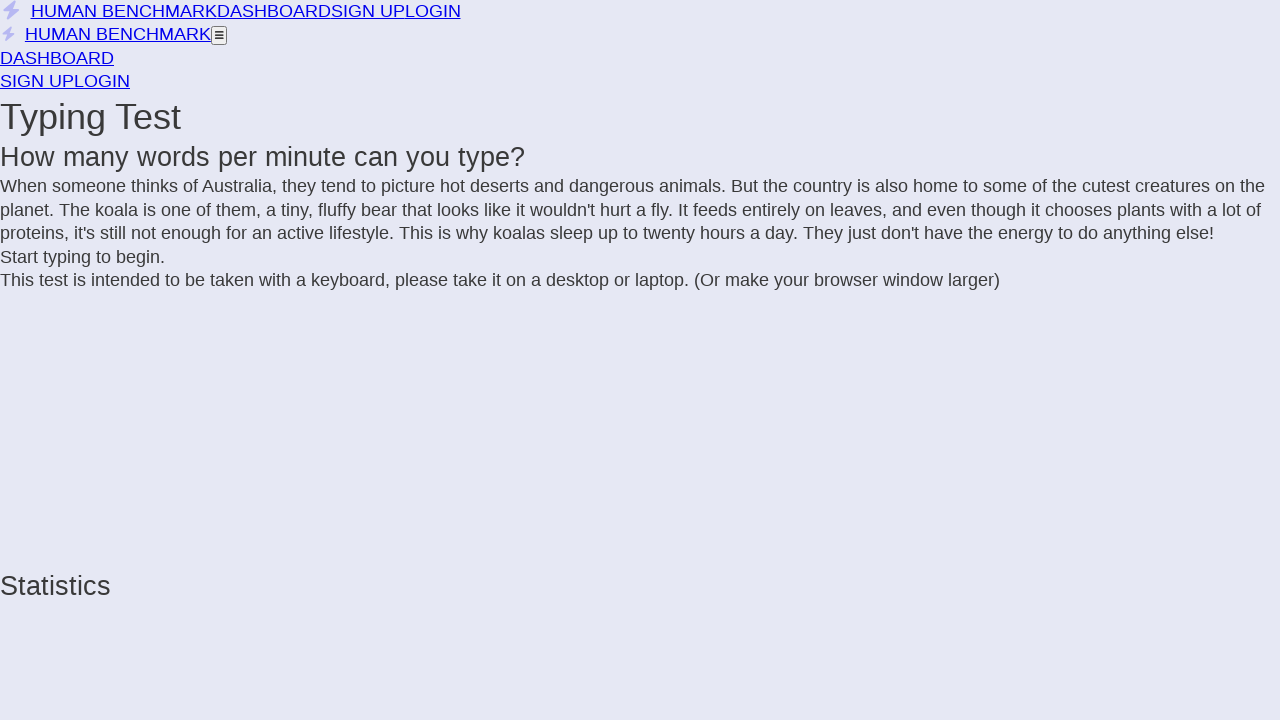

Added 'y' to text
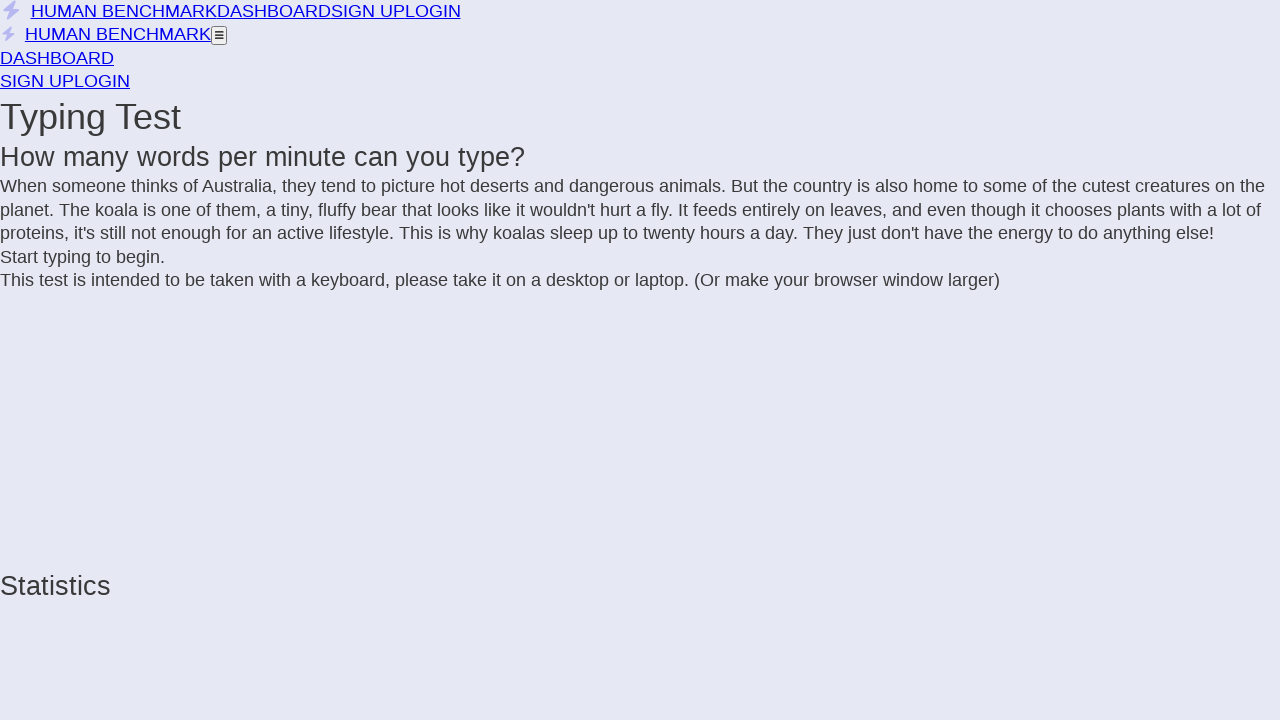

Extracted text from incomplete letter span
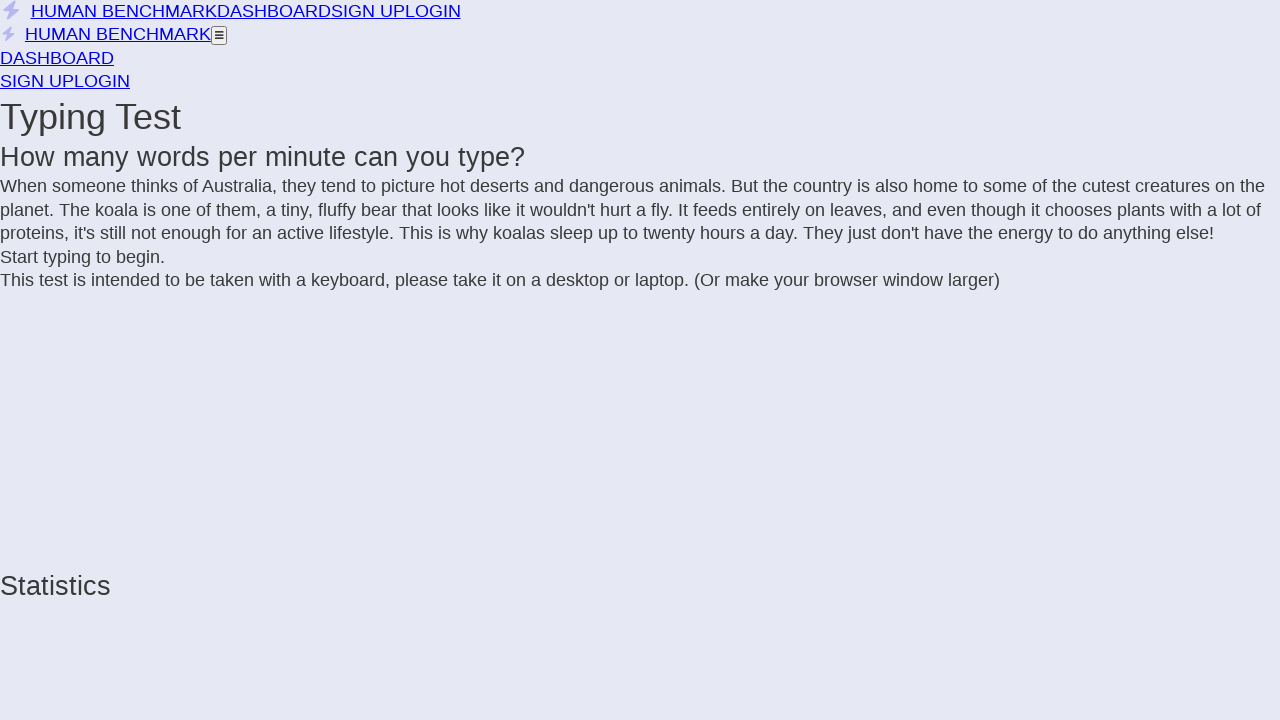

Added '.' to text
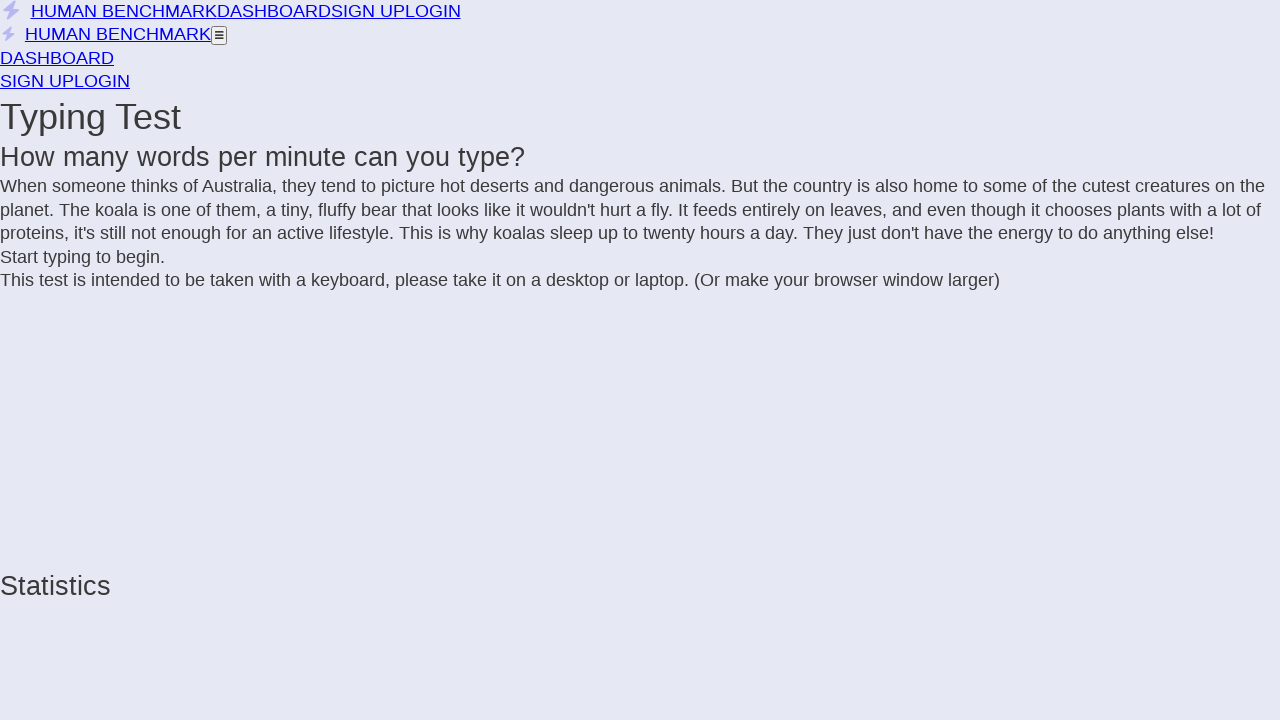

Extracted text from incomplete letter span
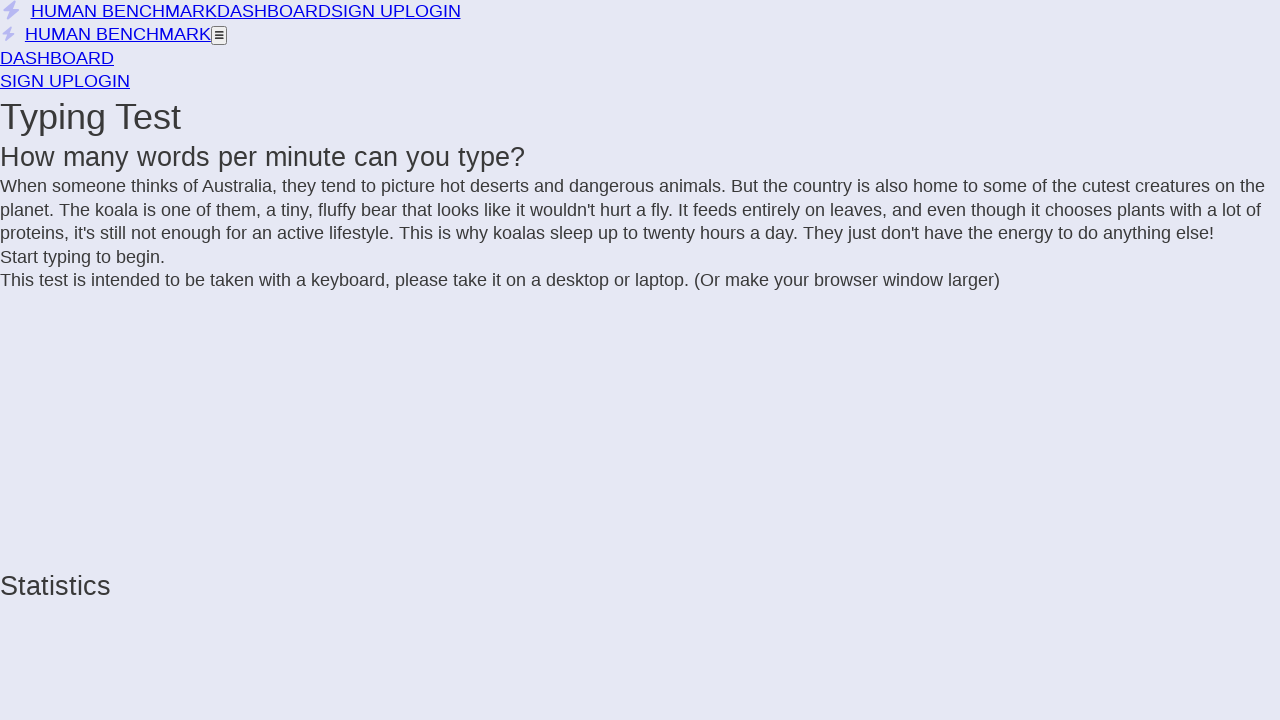

Added ' ' to text
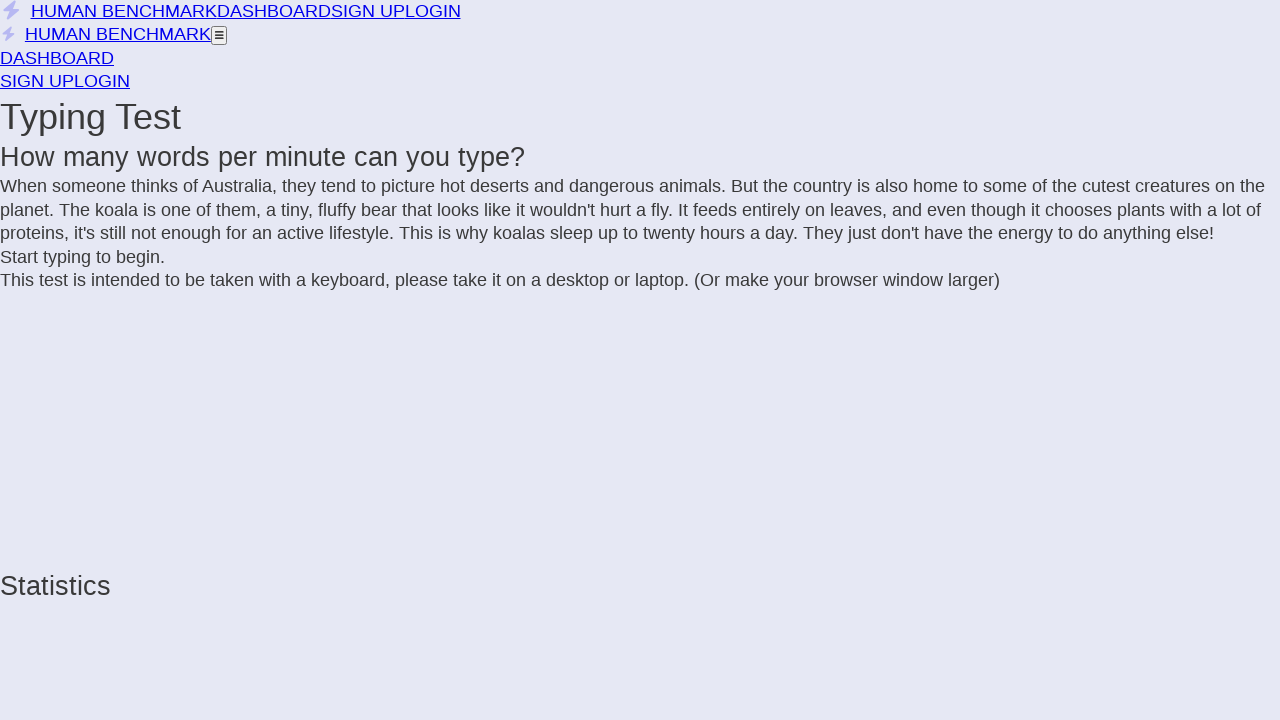

Extracted text from incomplete letter span
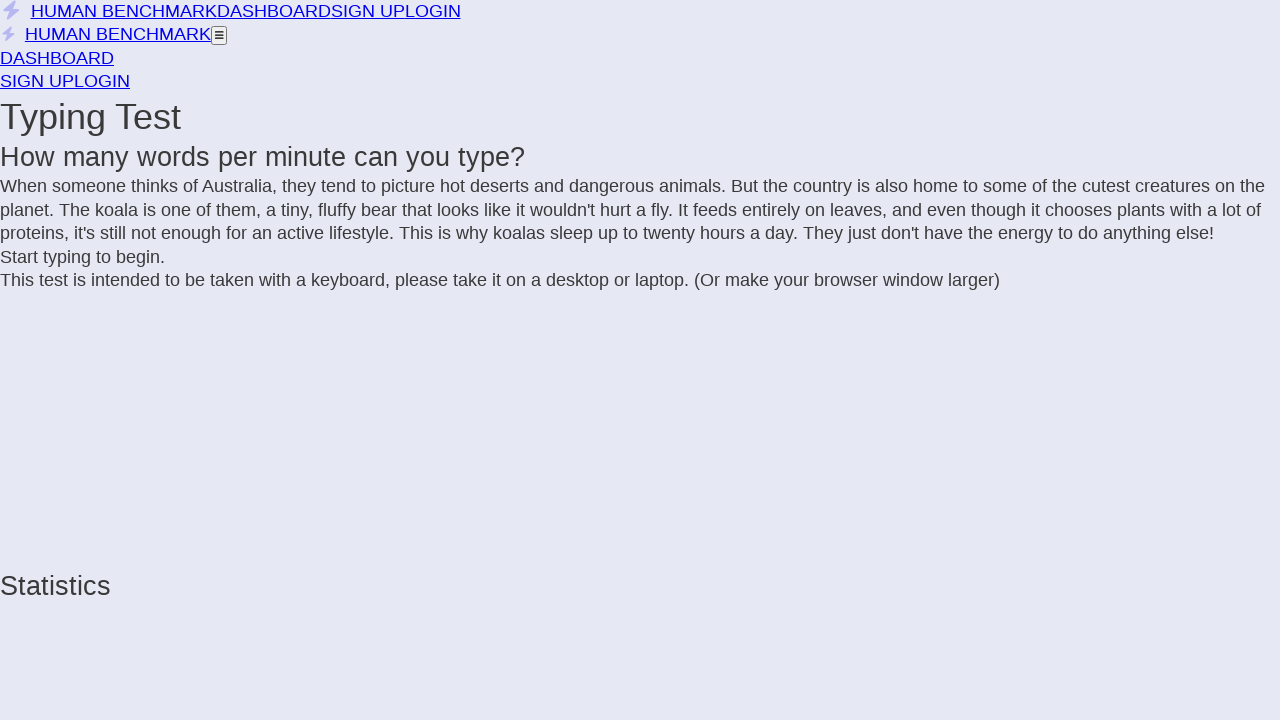

Added 'I' to text
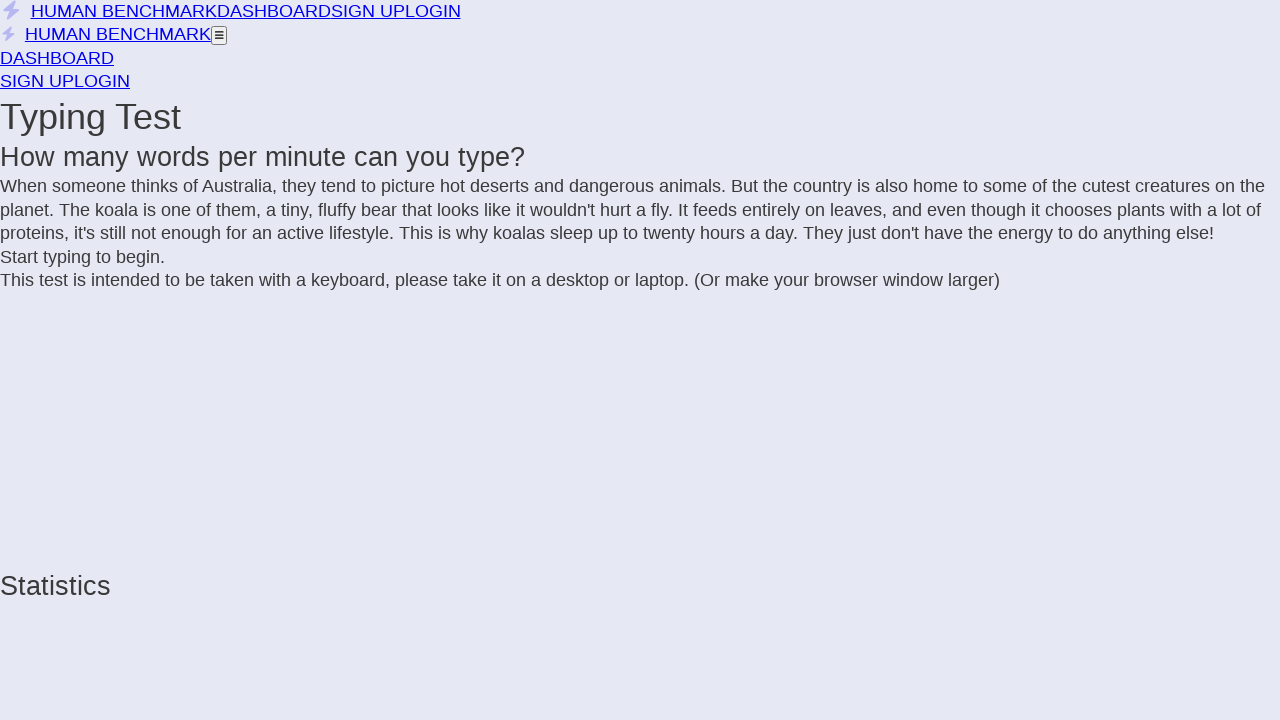

Extracted text from incomplete letter span
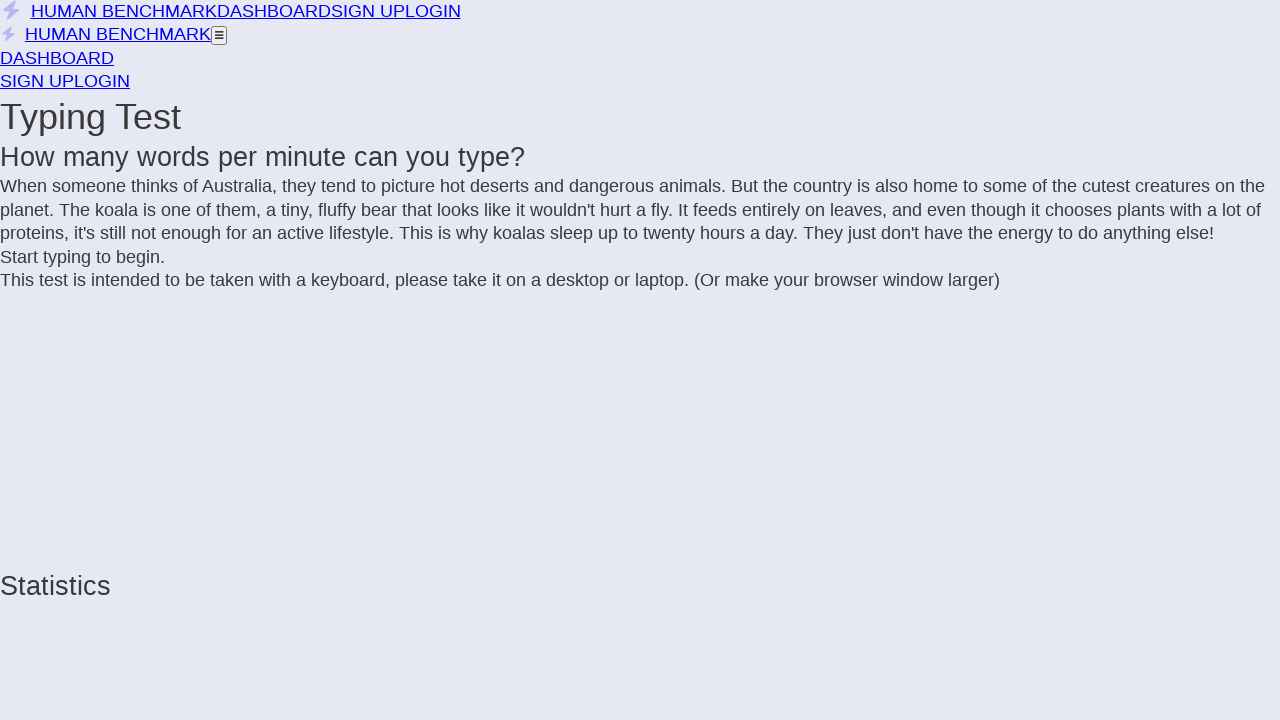

Added 't' to text
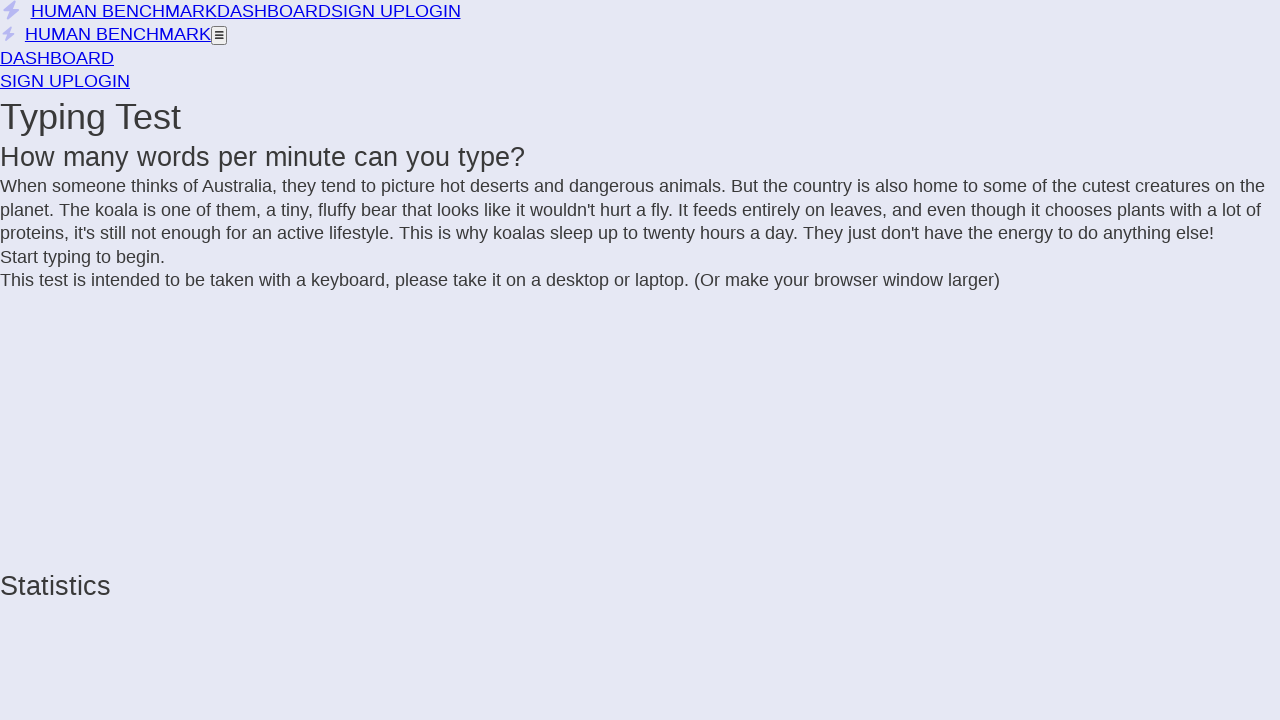

Extracted text from incomplete letter span
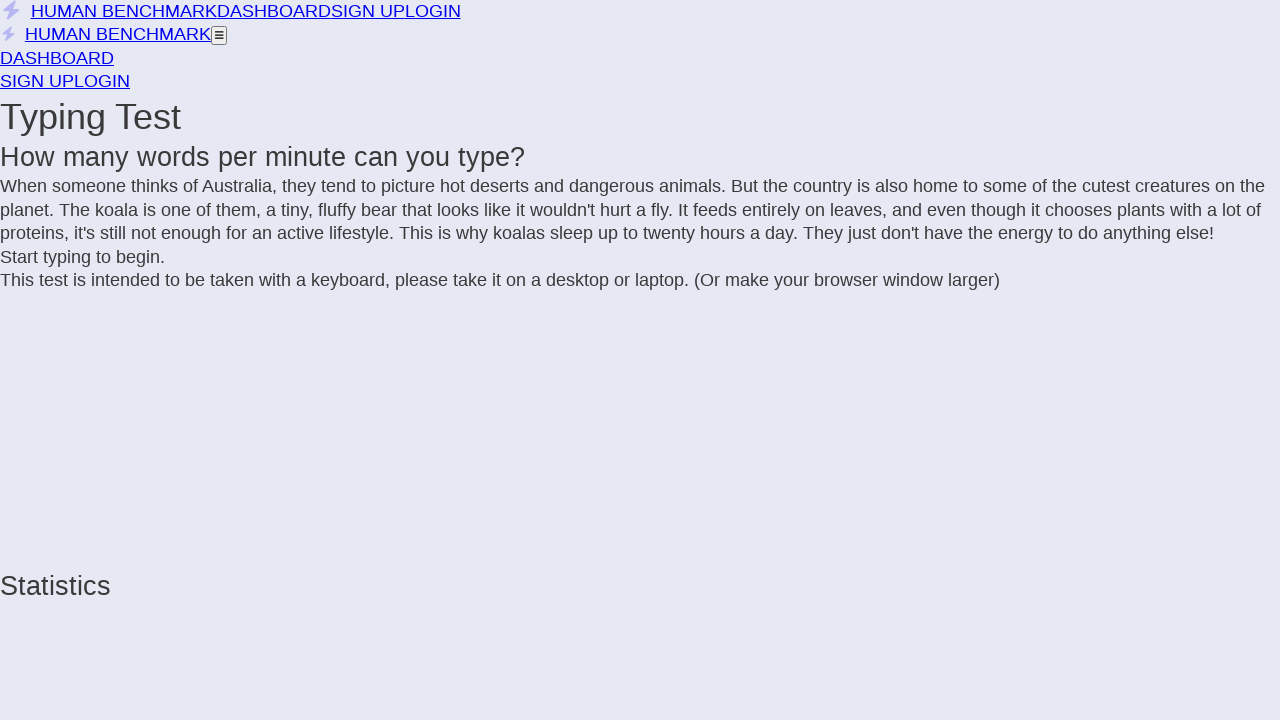

Added ' ' to text
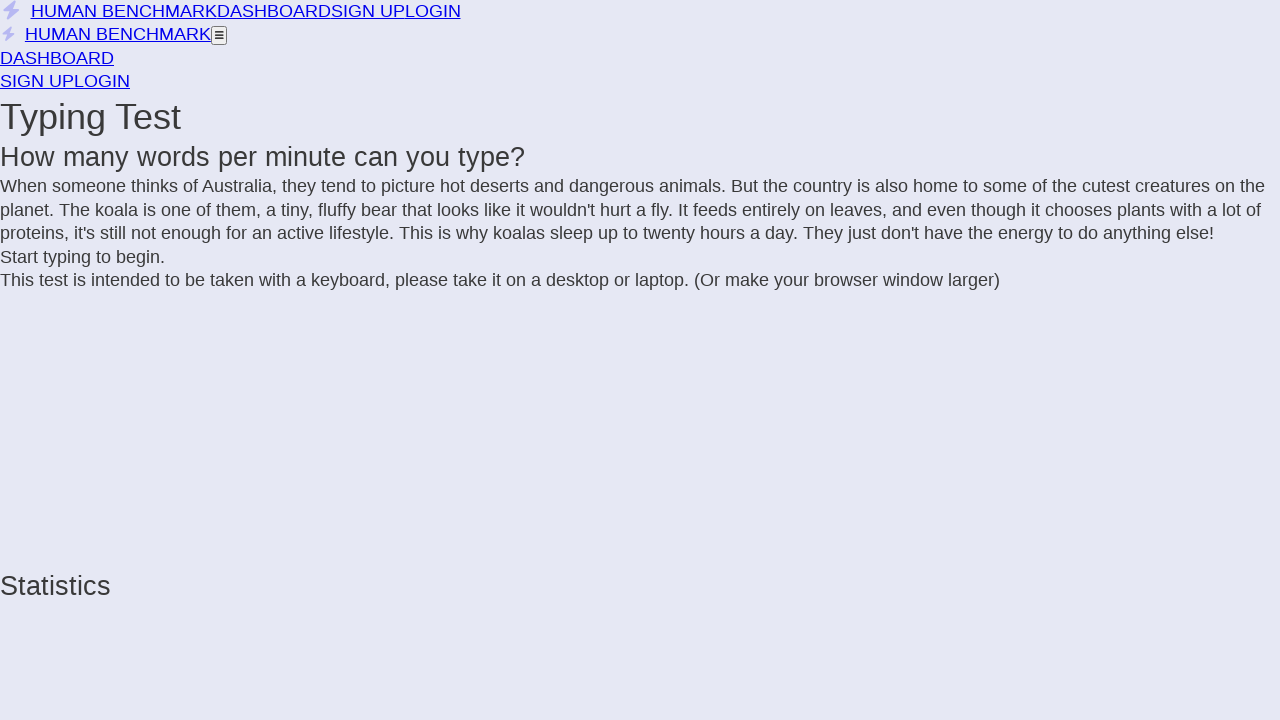

Extracted text from incomplete letter span
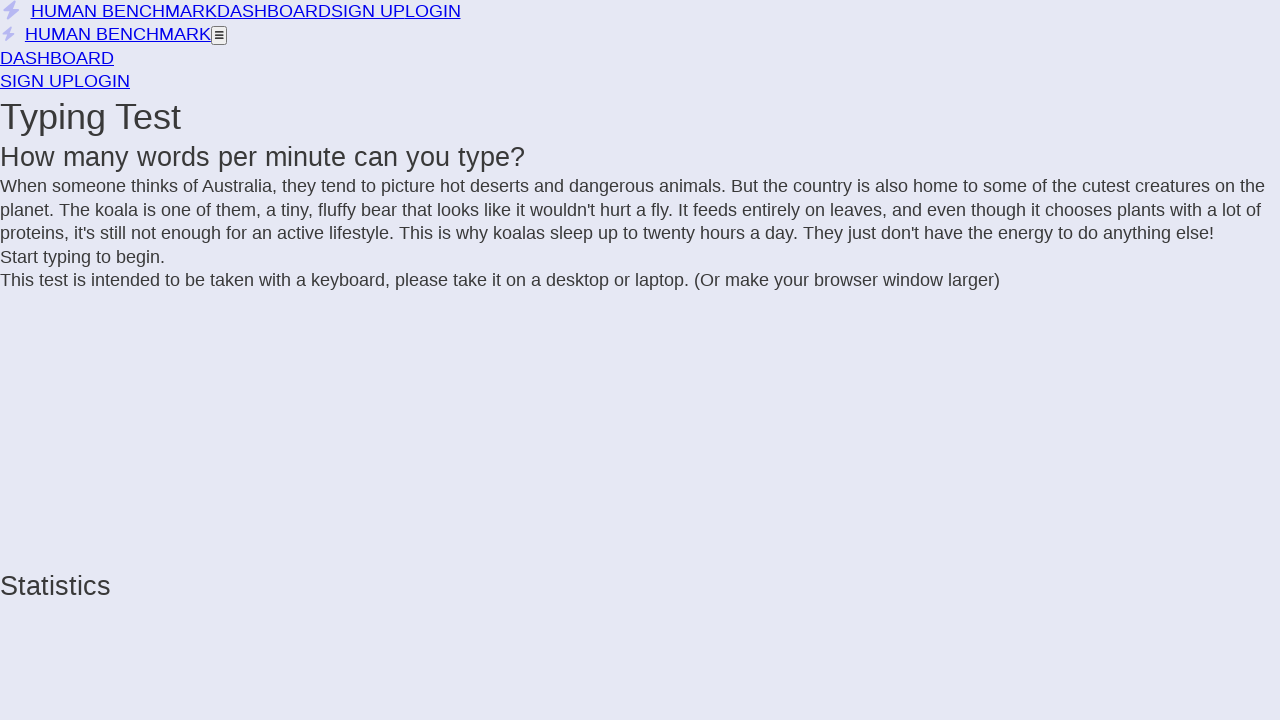

Added 'f' to text
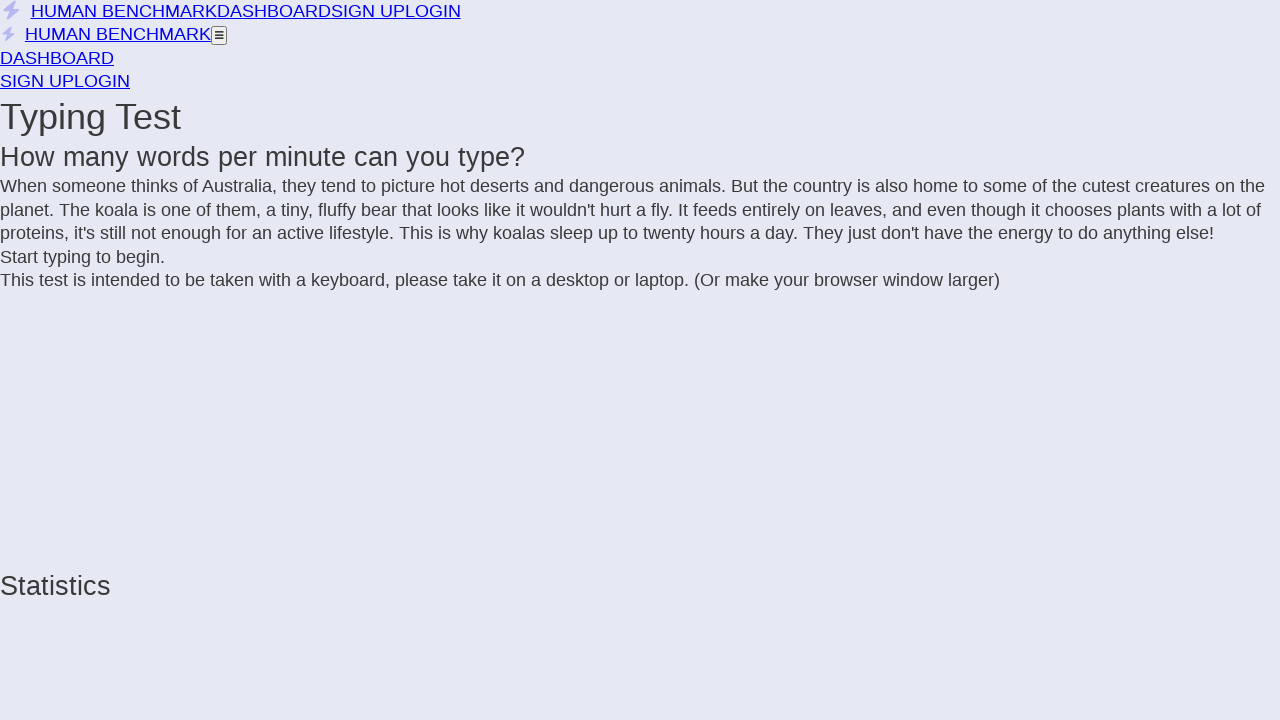

Extracted text from incomplete letter span
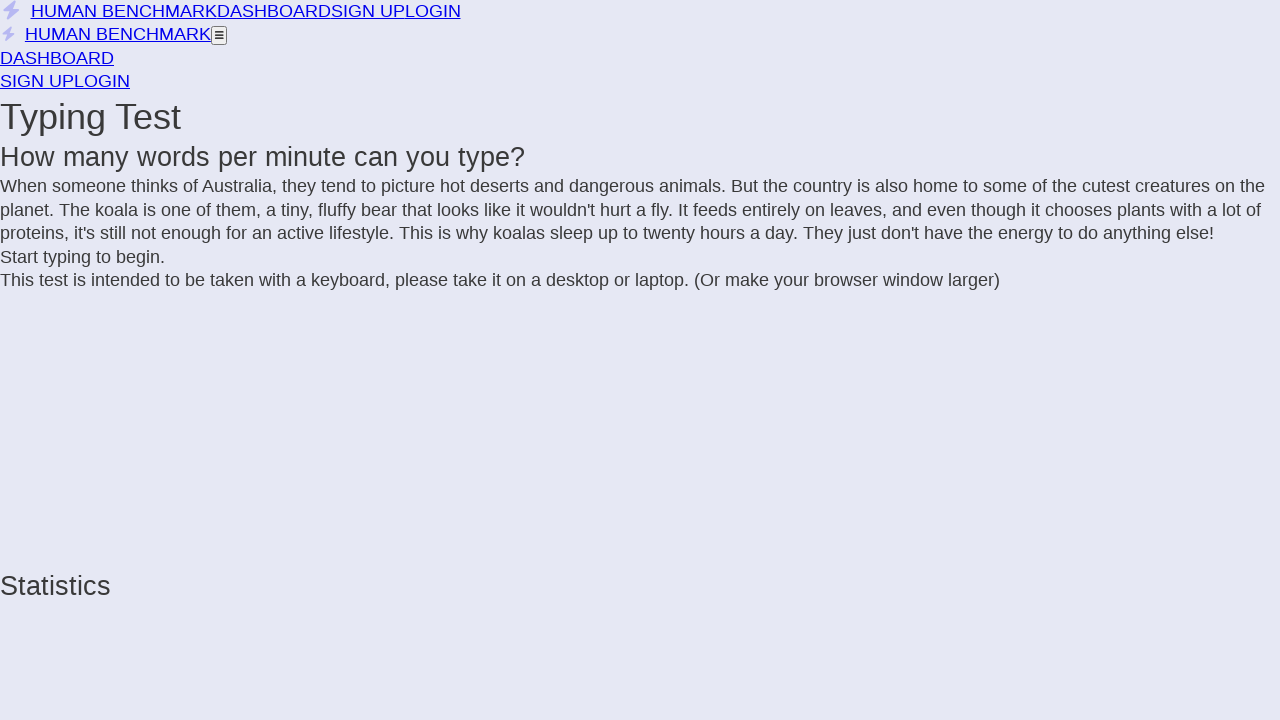

Added 'e' to text
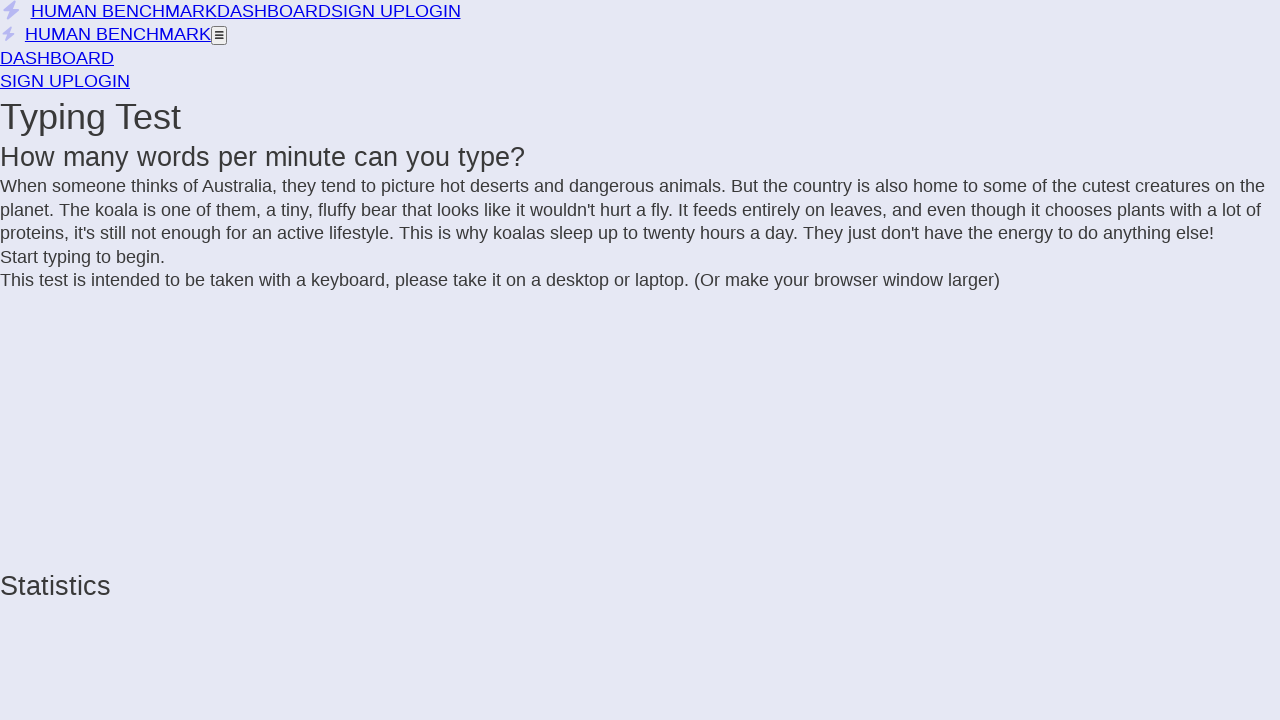

Extracted text from incomplete letter span
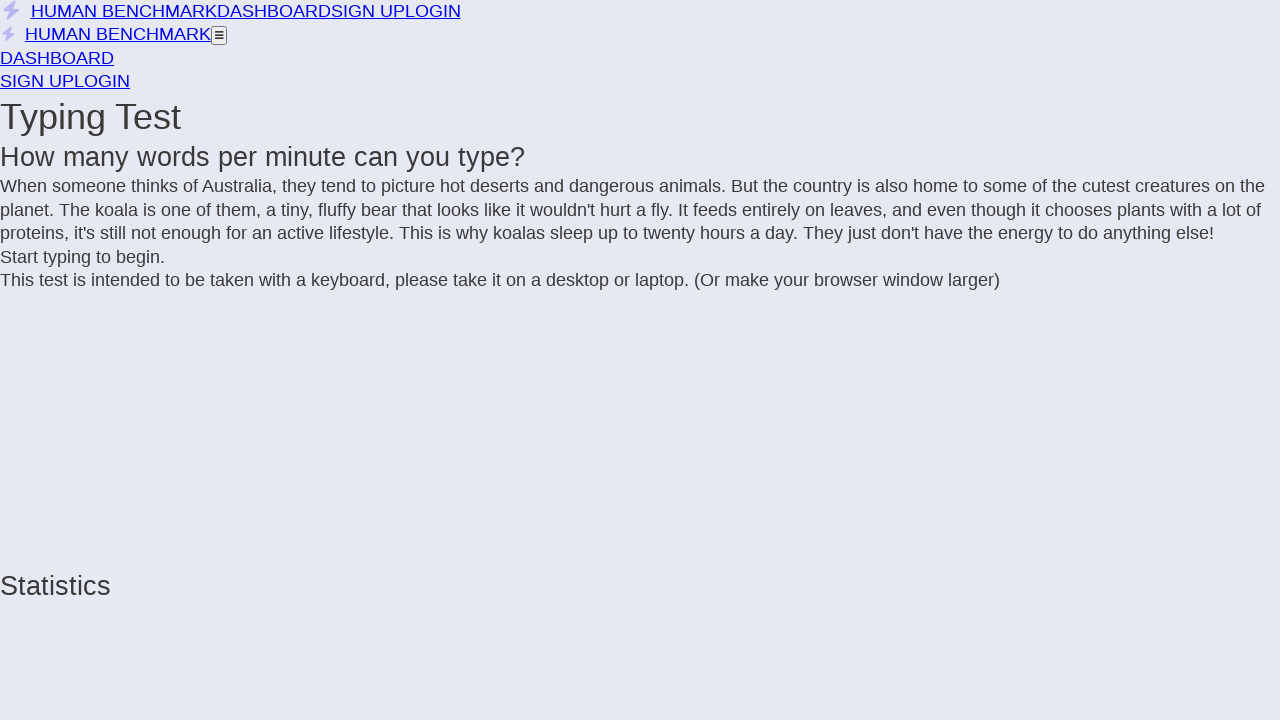

Added 'e' to text
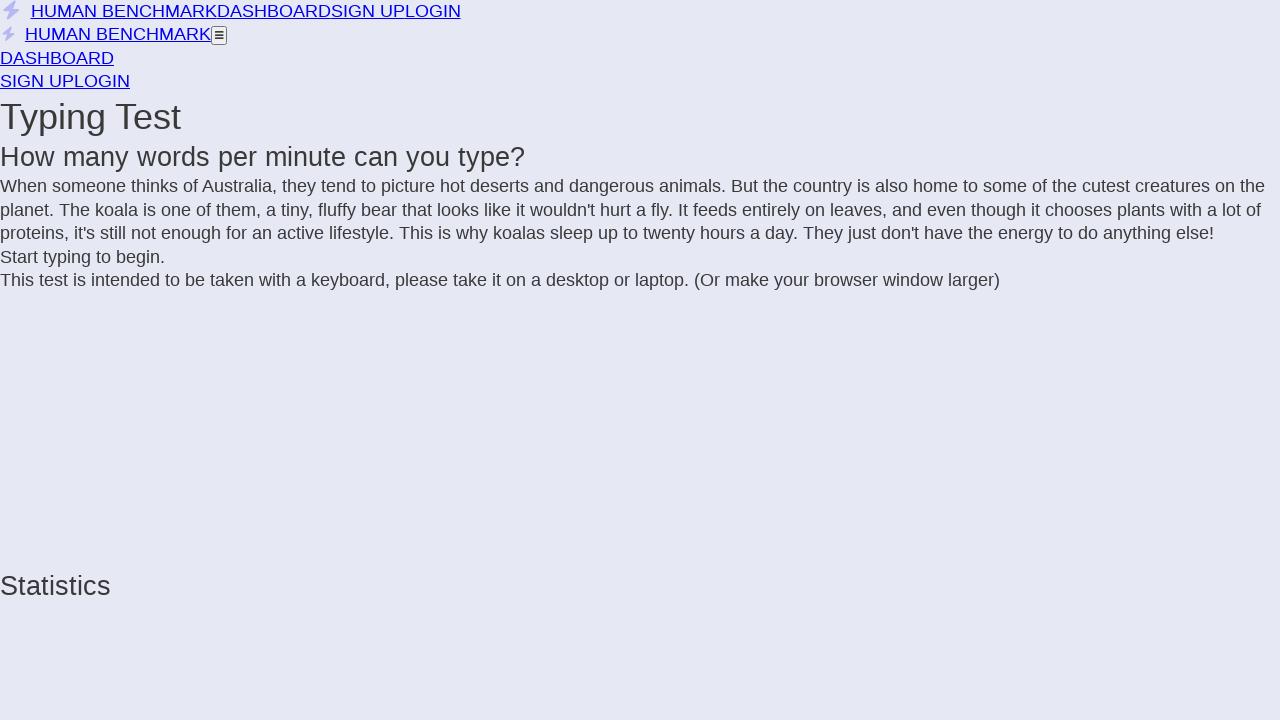

Extracted text from incomplete letter span
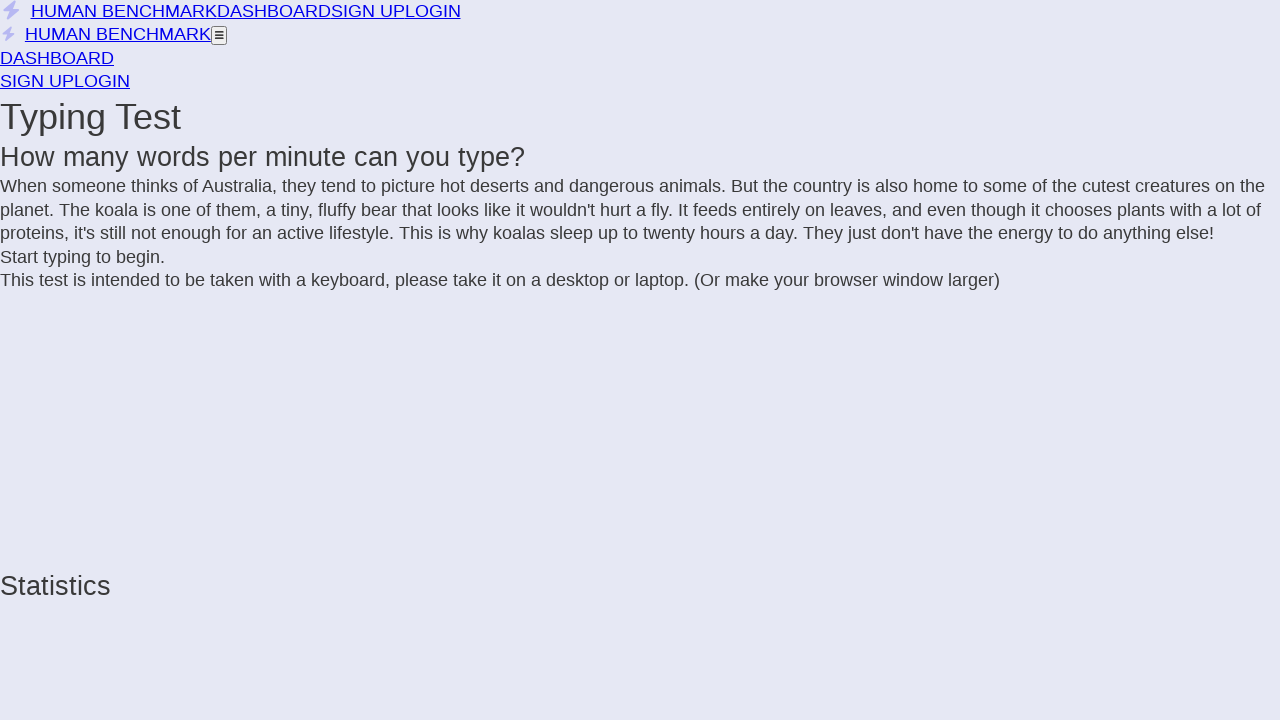

Added 'd' to text
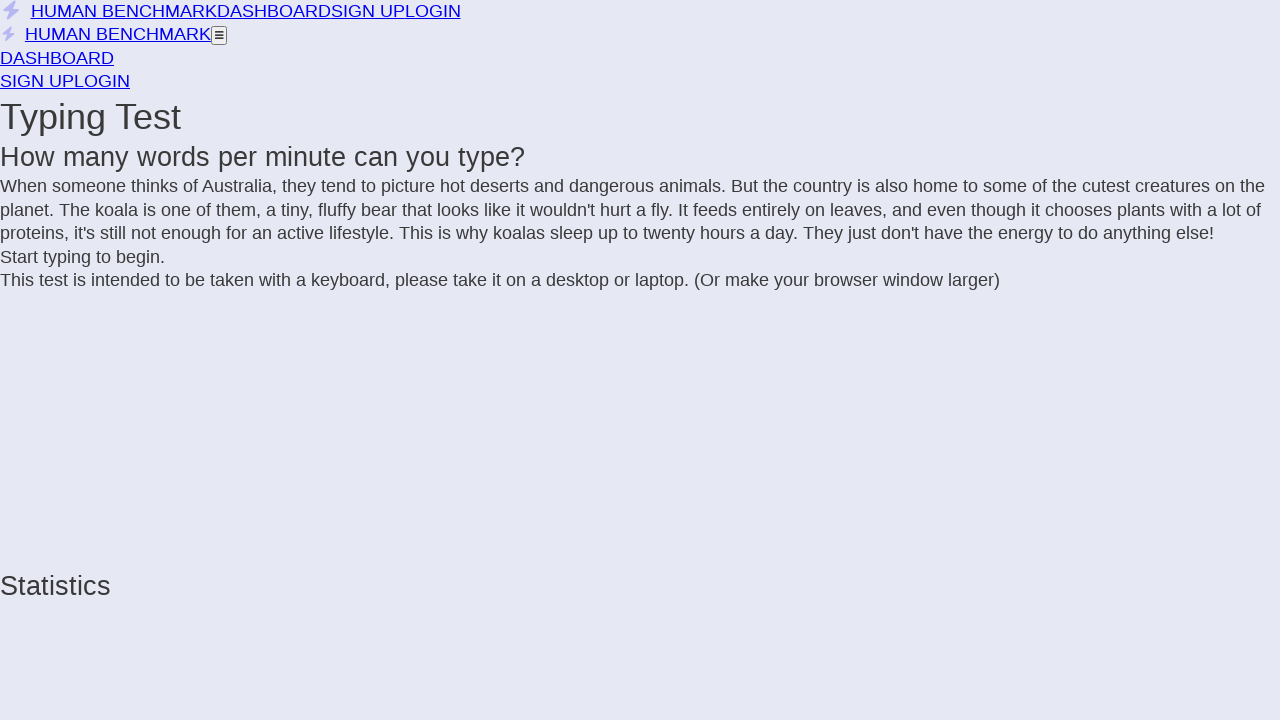

Extracted text from incomplete letter span
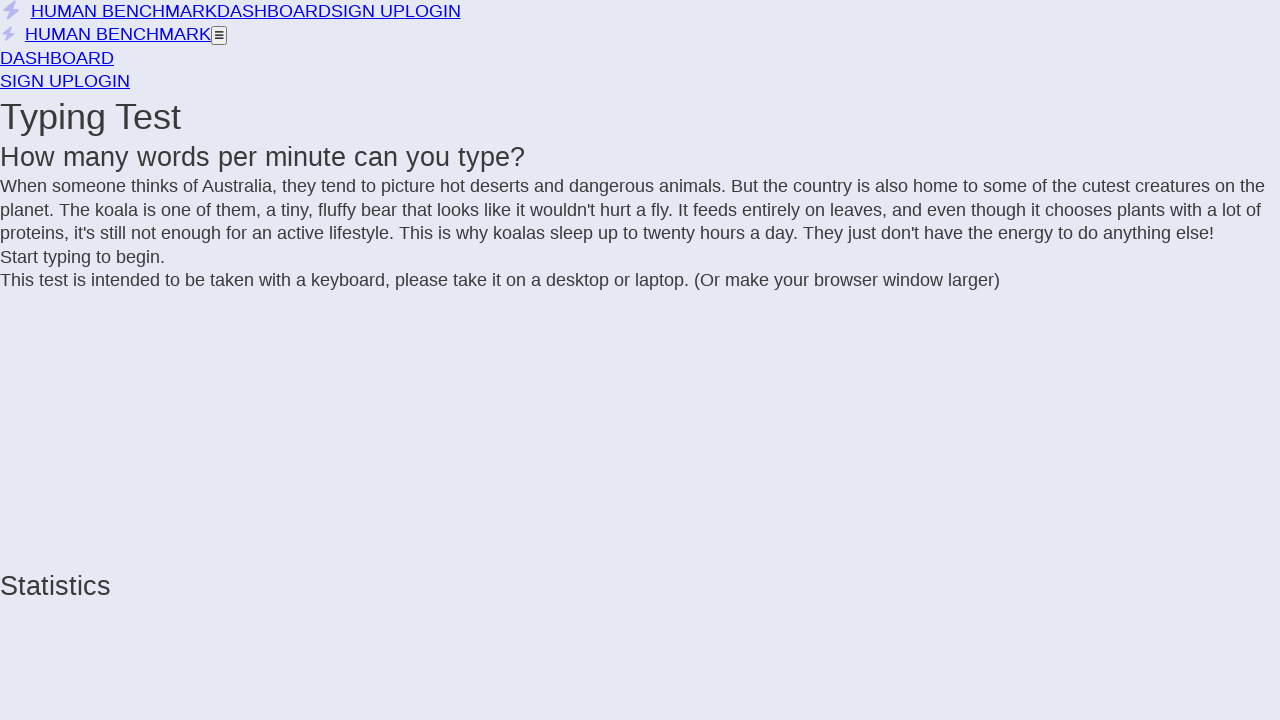

Added 's' to text
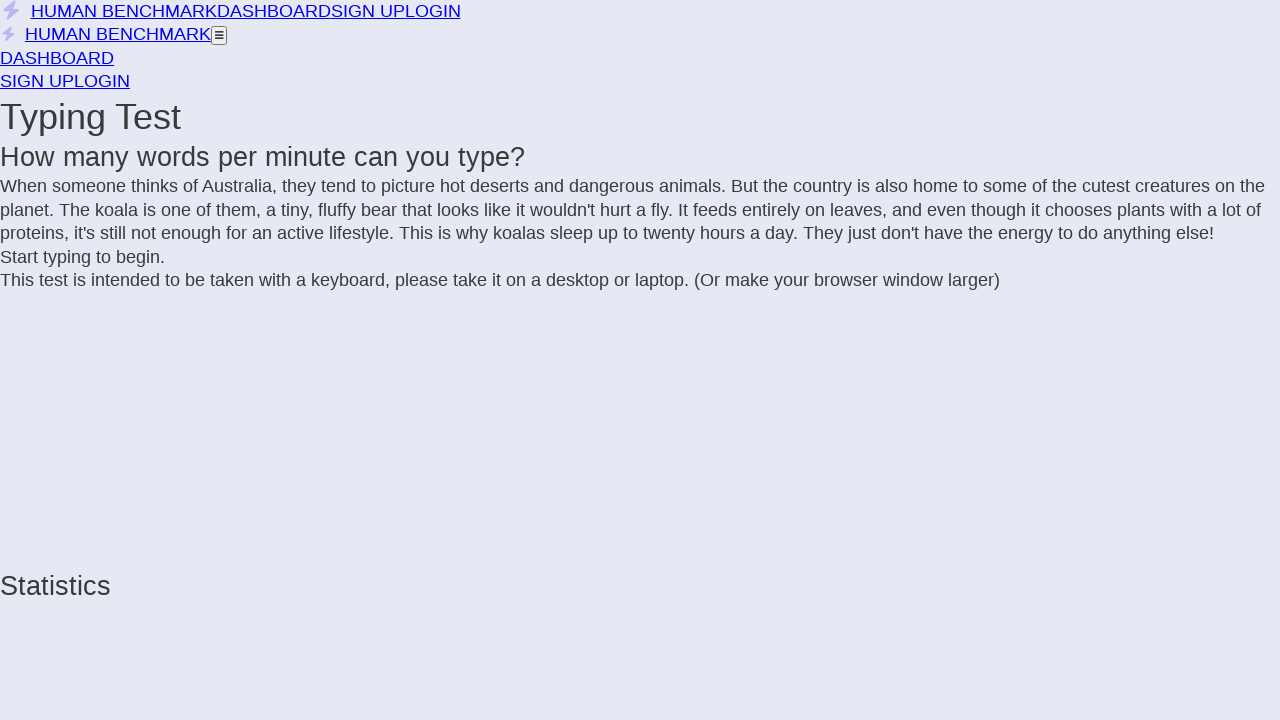

Extracted text from incomplete letter span
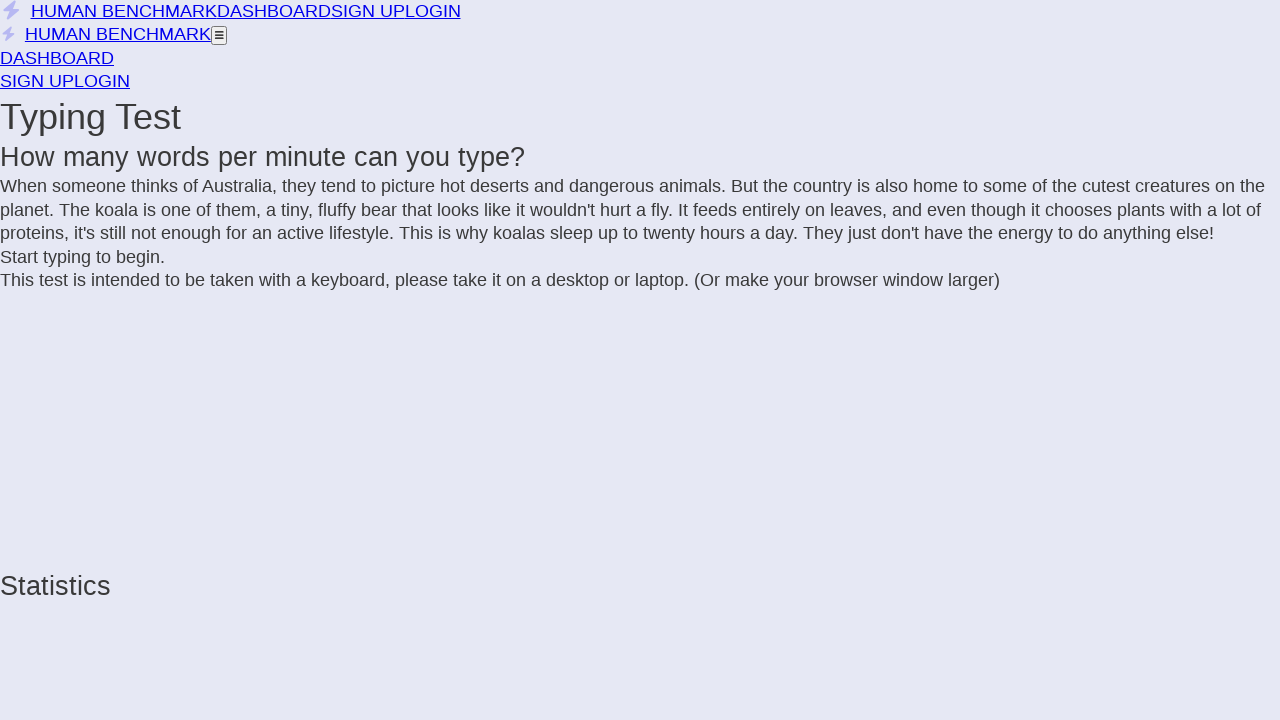

Added ' ' to text
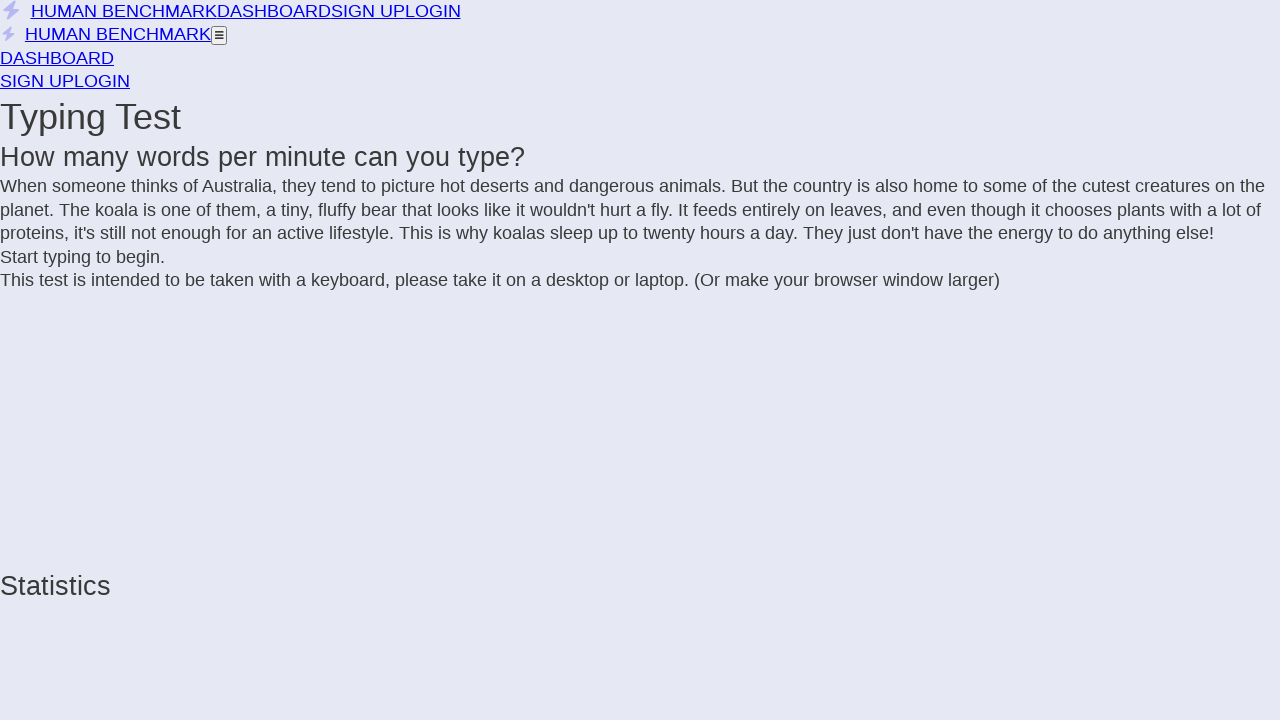

Extracted text from incomplete letter span
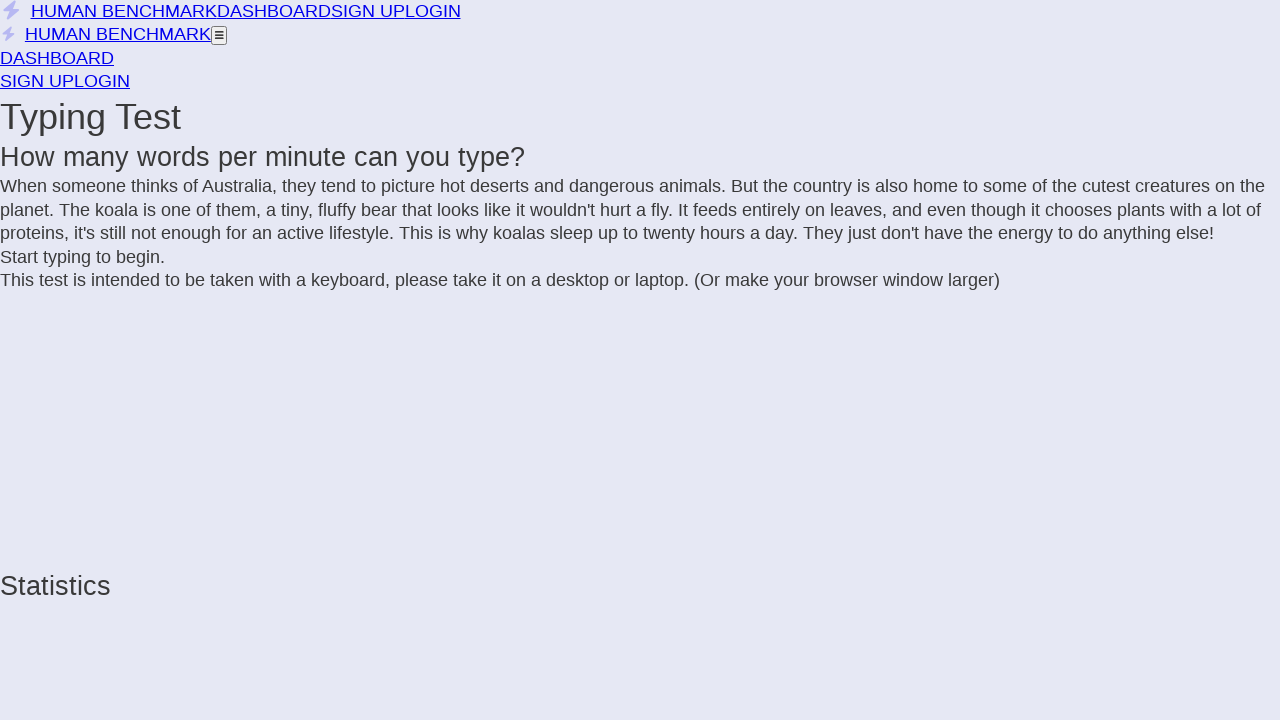

Added 'e' to text
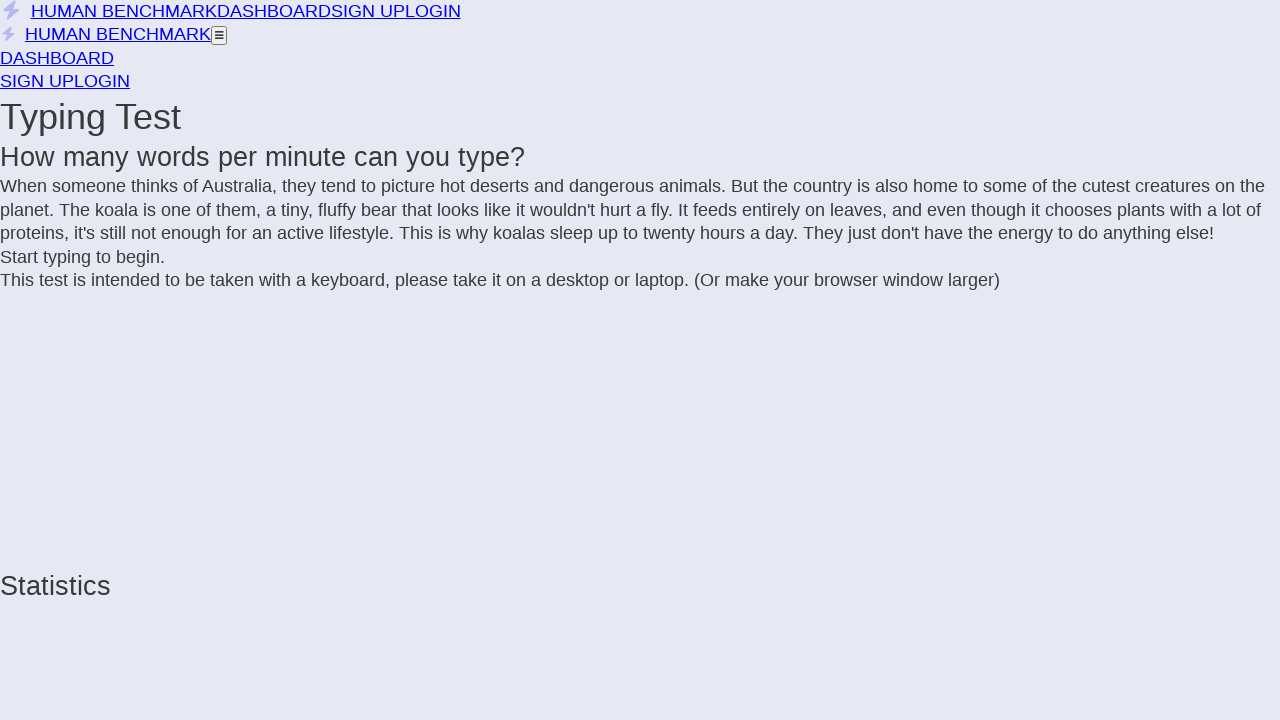

Extracted text from incomplete letter span
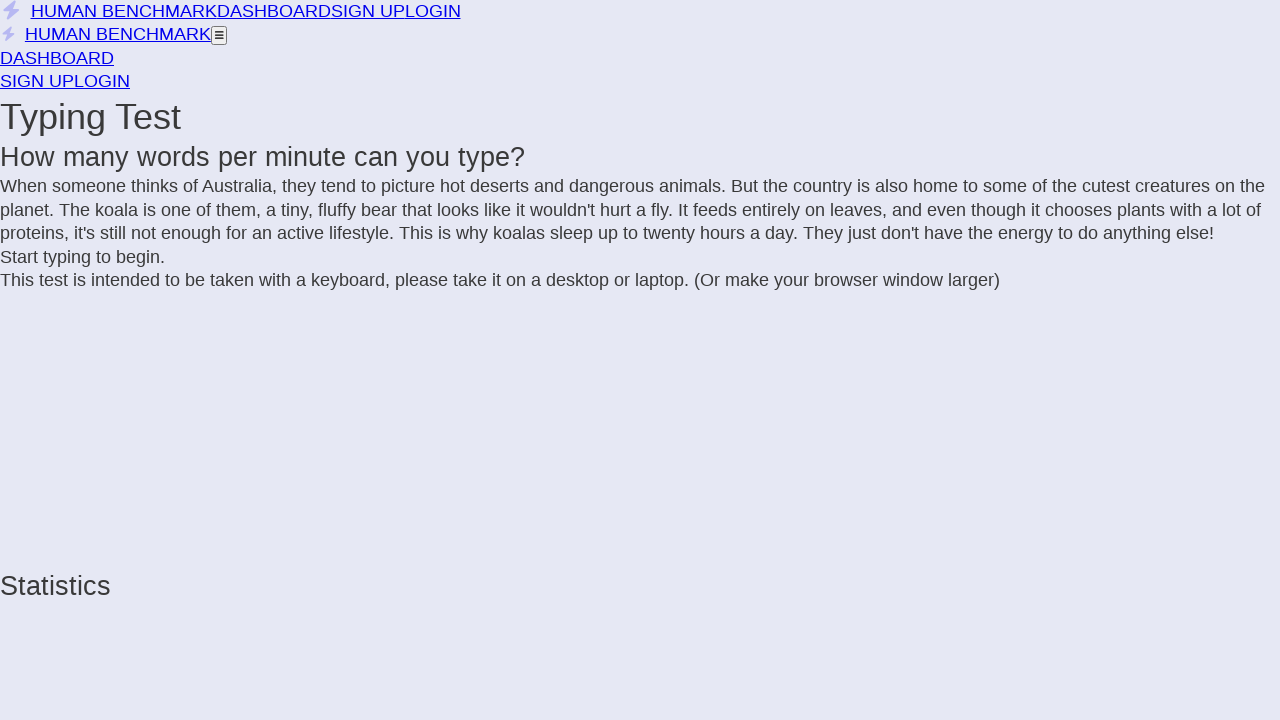

Added 'n' to text
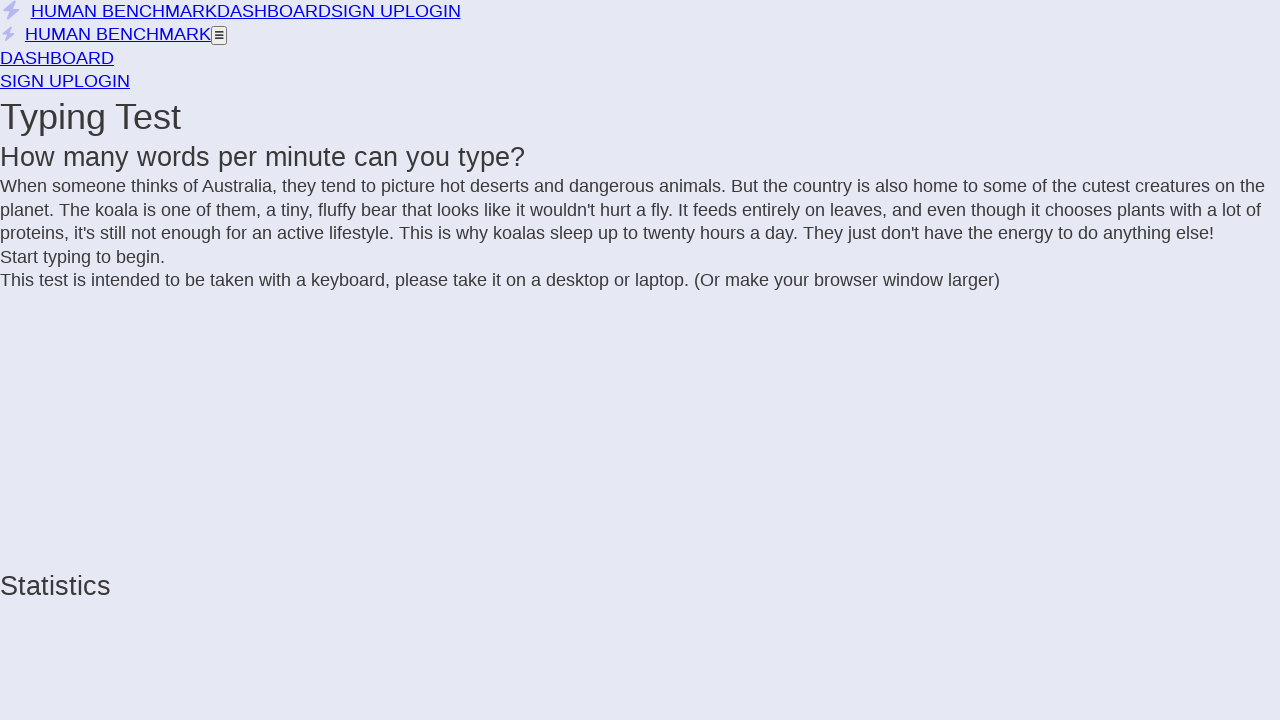

Extracted text from incomplete letter span
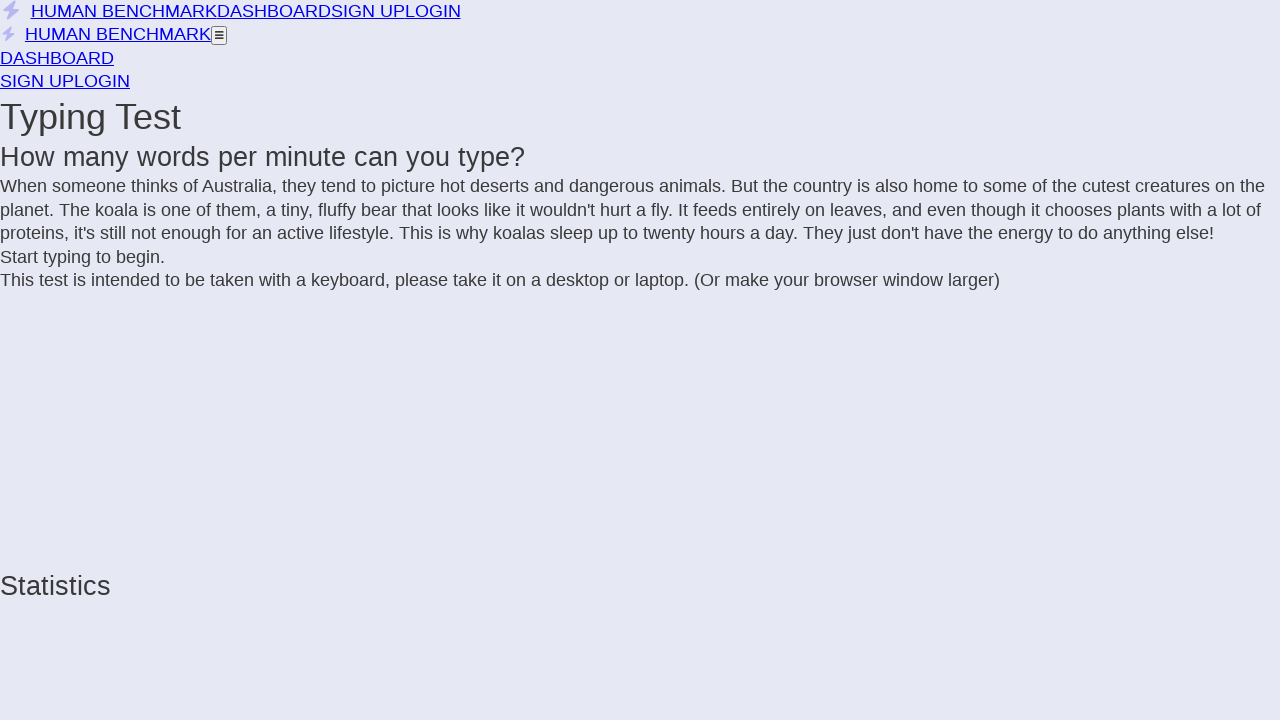

Added 't' to text
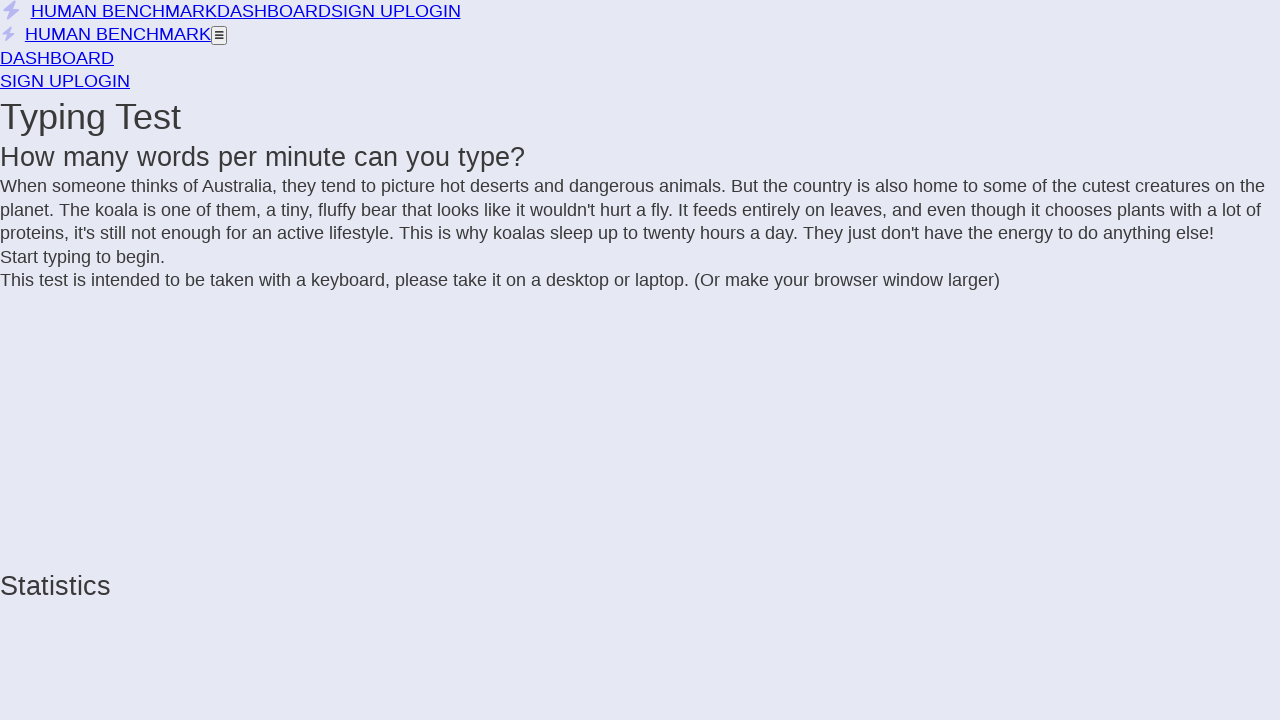

Extracted text from incomplete letter span
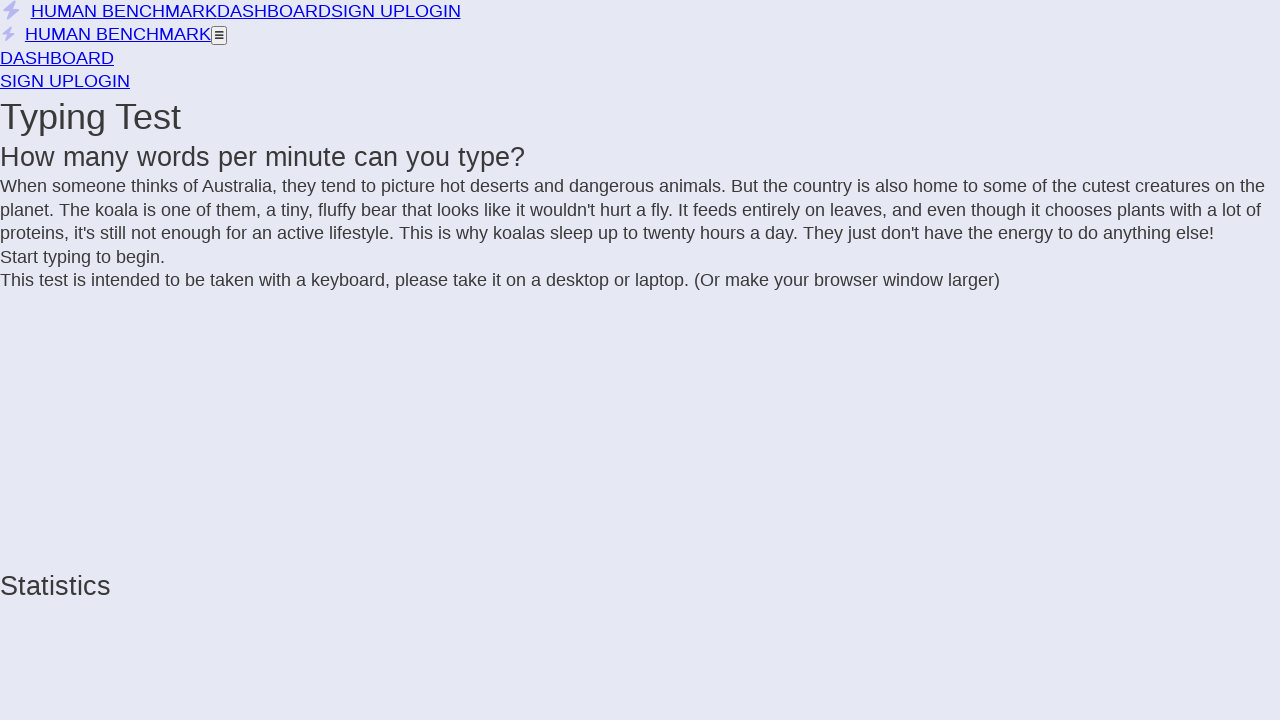

Added 'i' to text
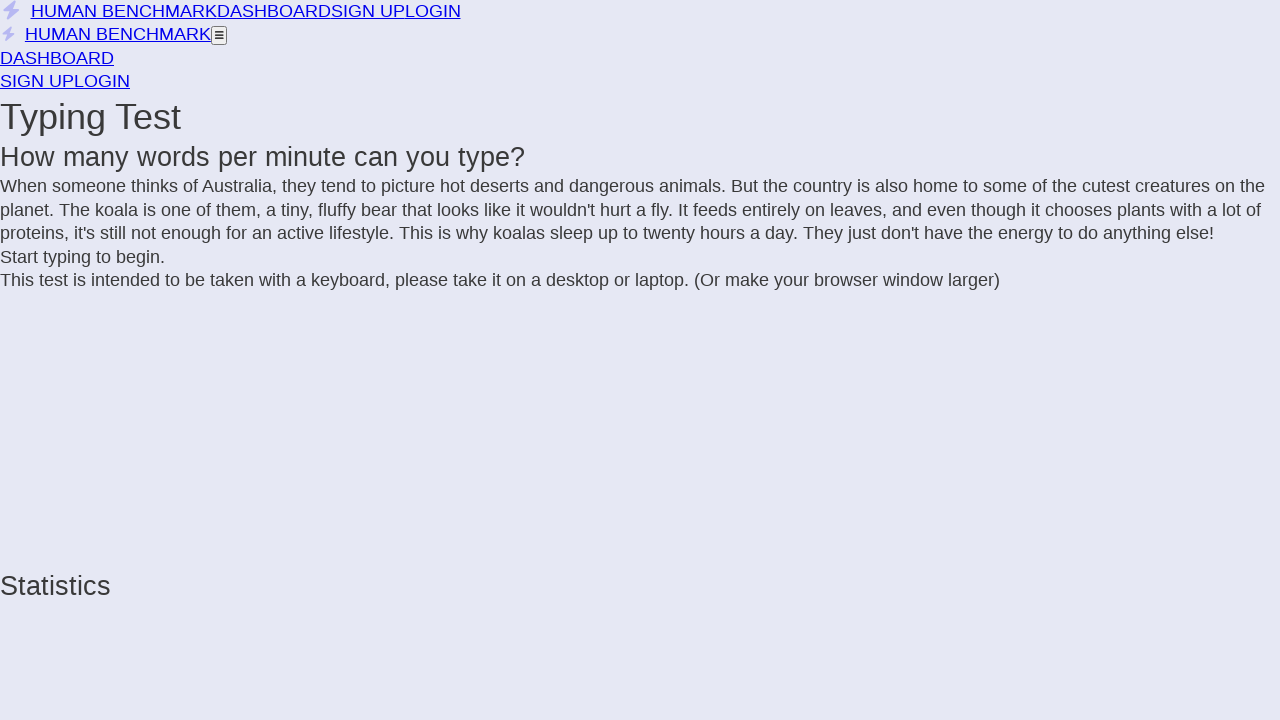

Extracted text from incomplete letter span
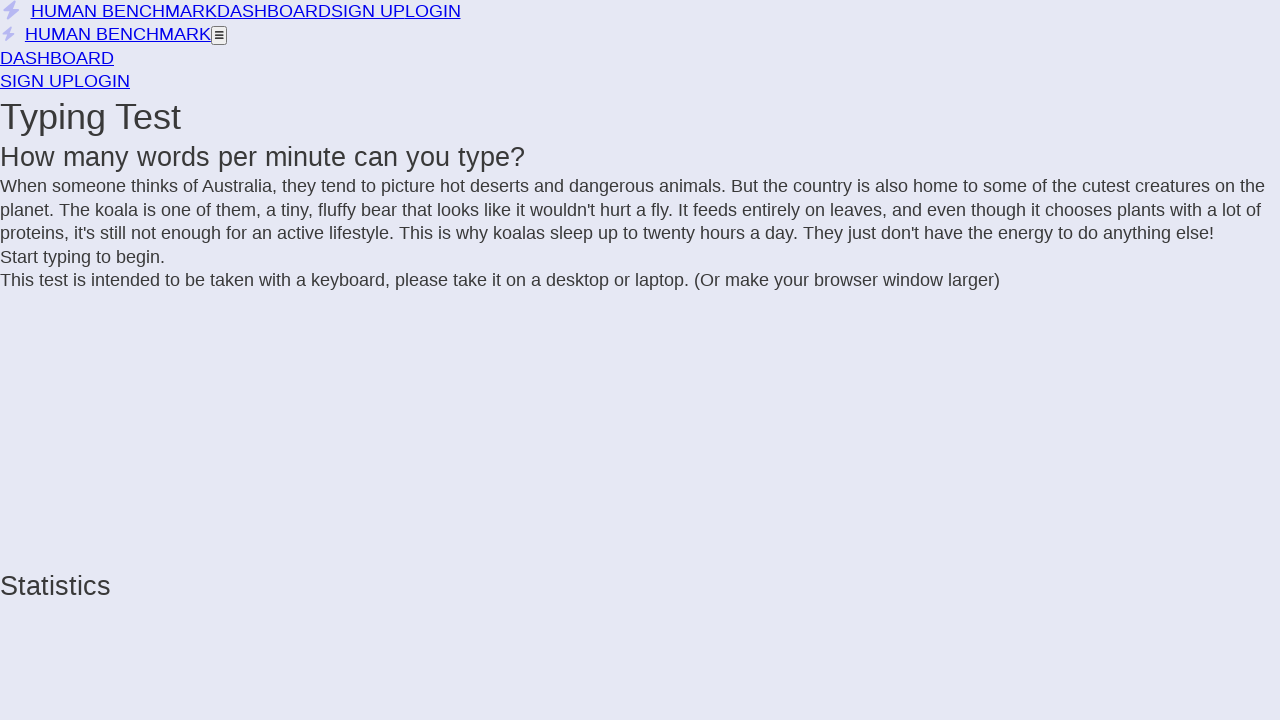

Added 'r' to text
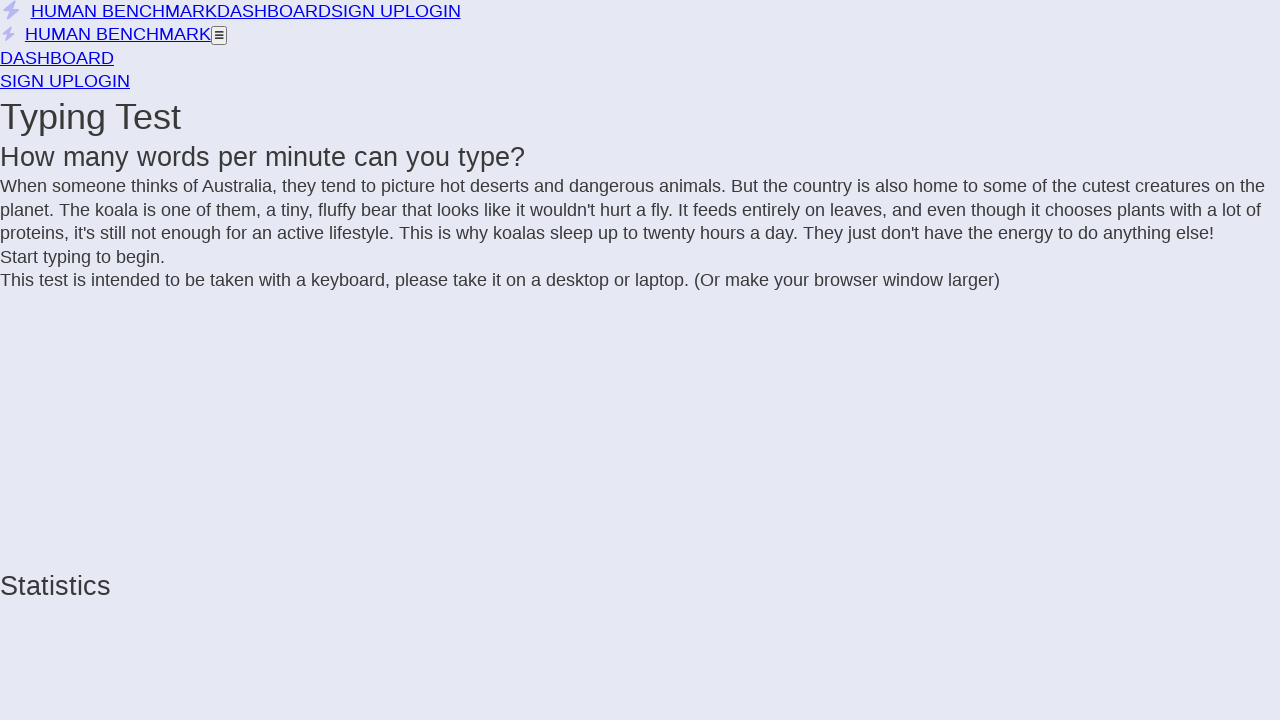

Extracted text from incomplete letter span
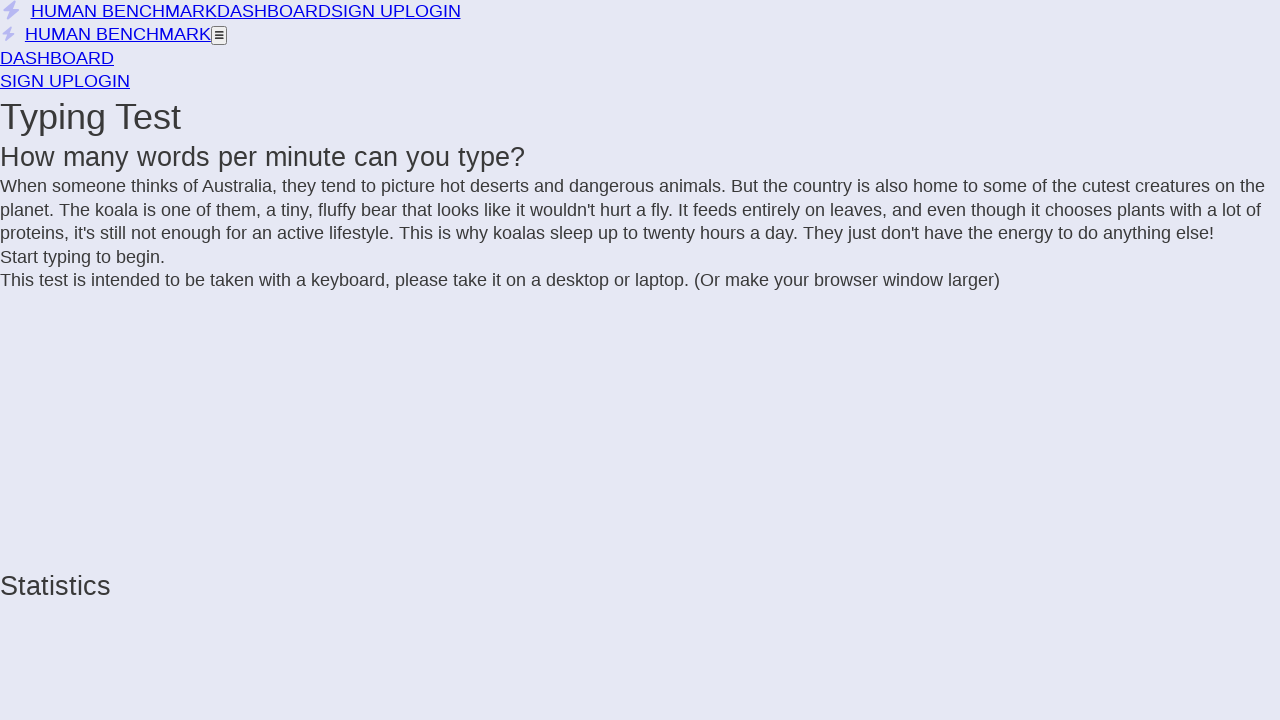

Added 'e' to text
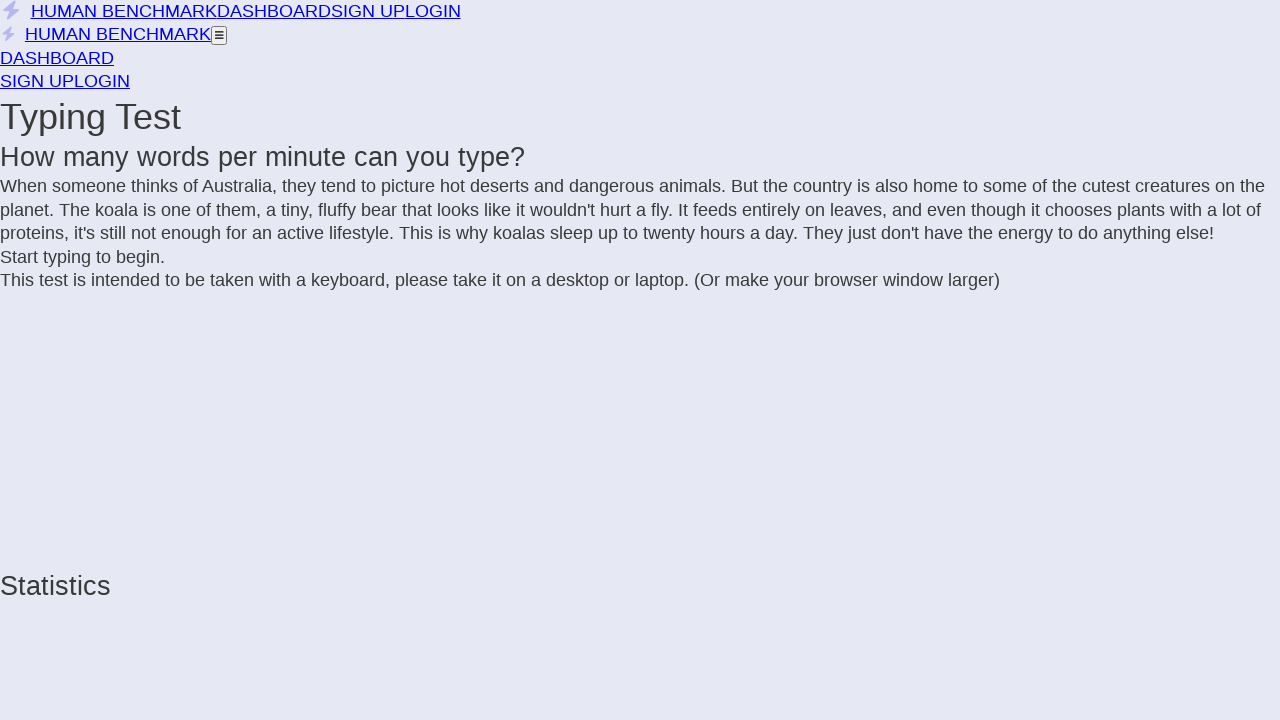

Extracted text from incomplete letter span
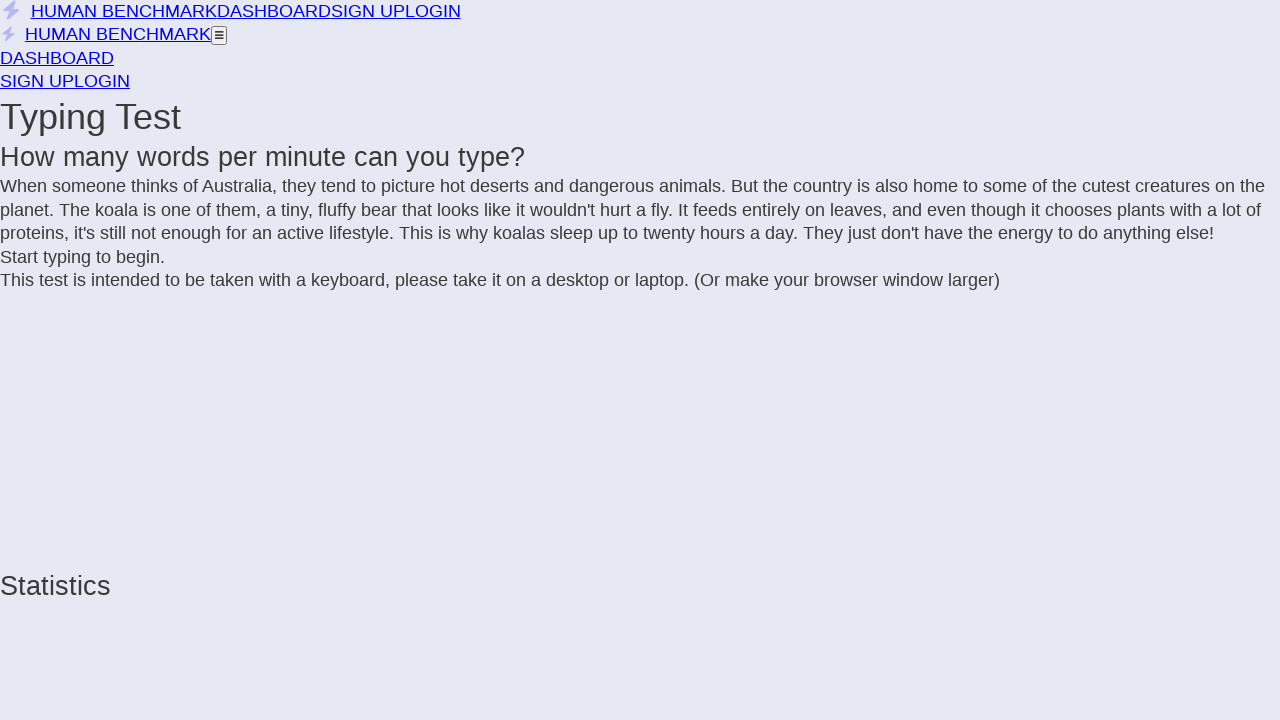

Added 'l' to text
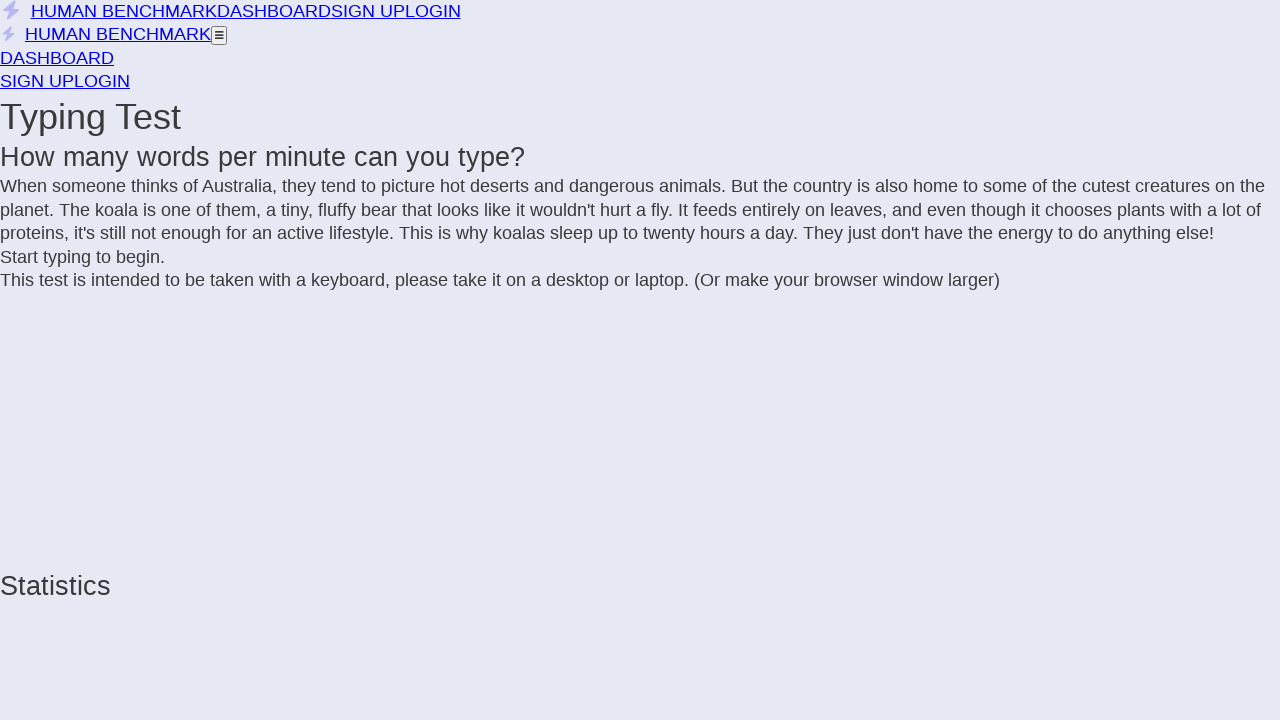

Extracted text from incomplete letter span
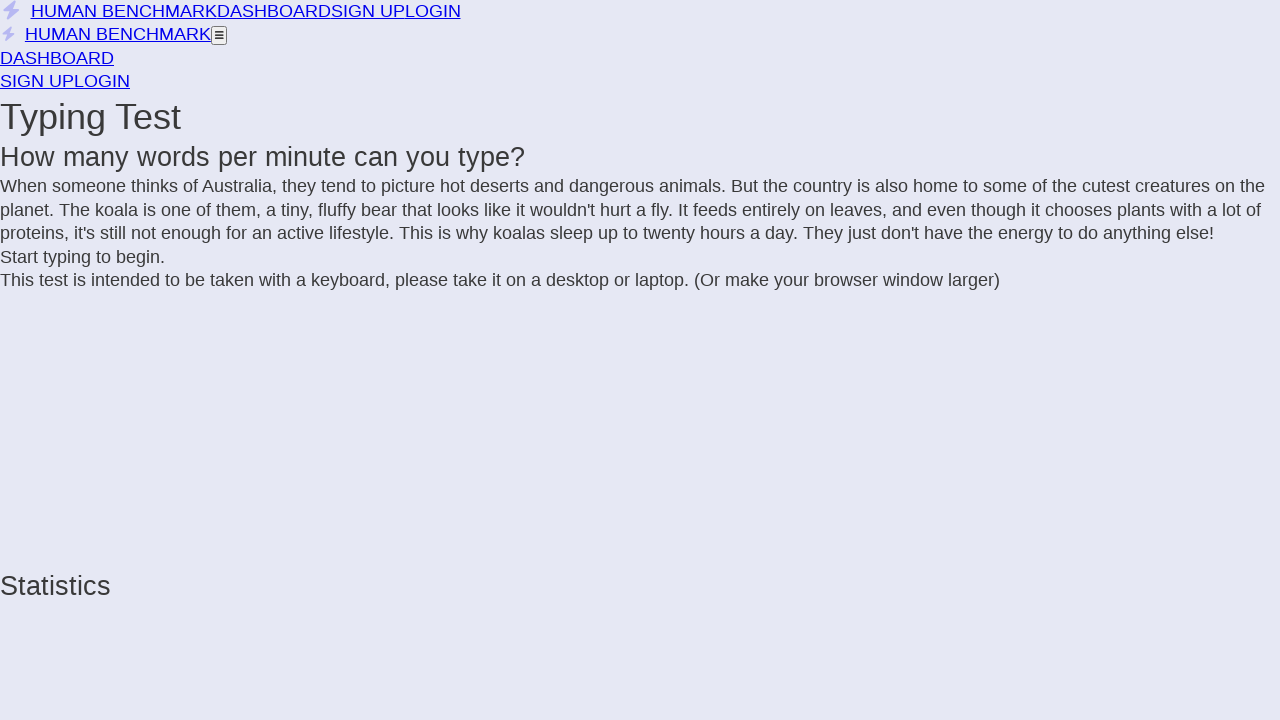

Added 'y' to text
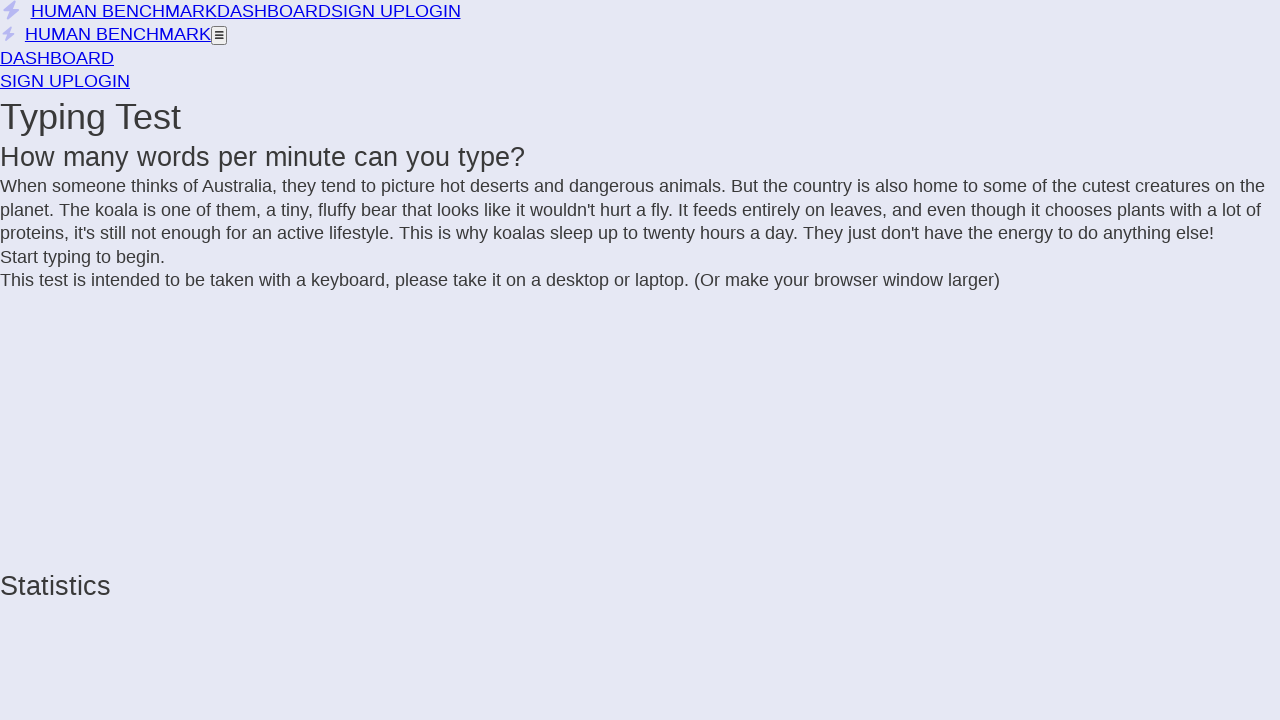

Extracted text from incomplete letter span
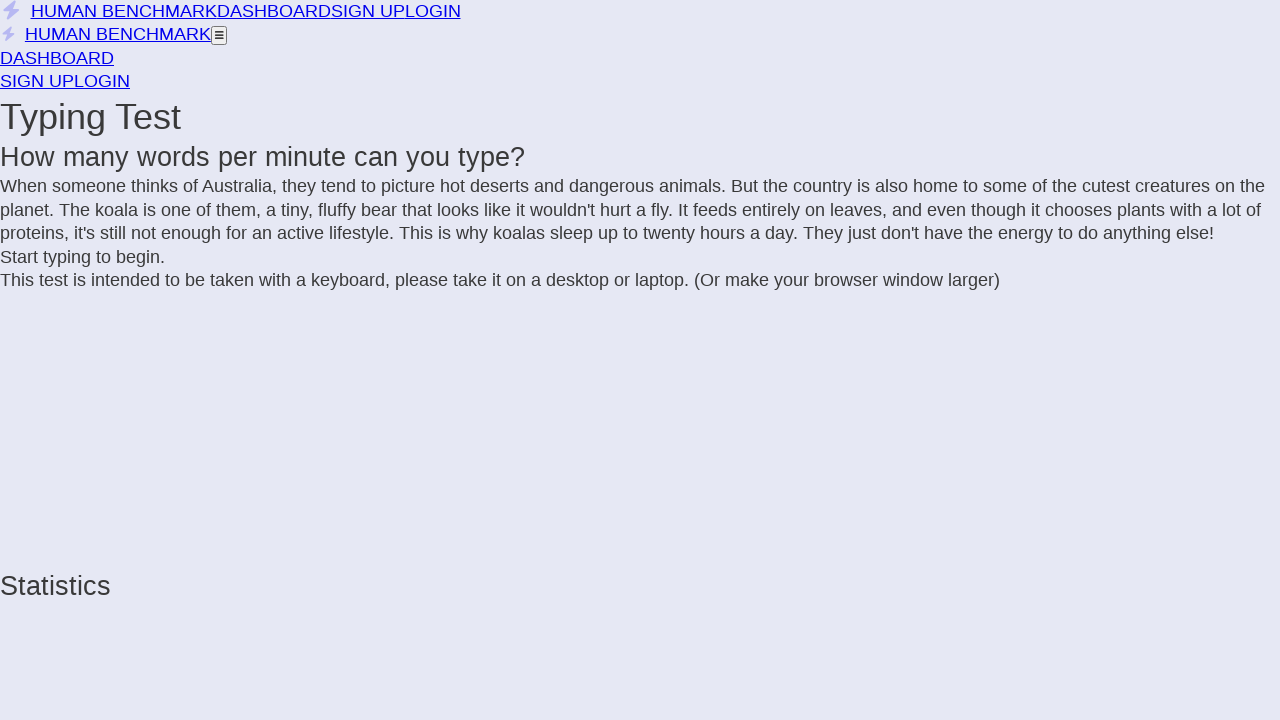

Added ' ' to text
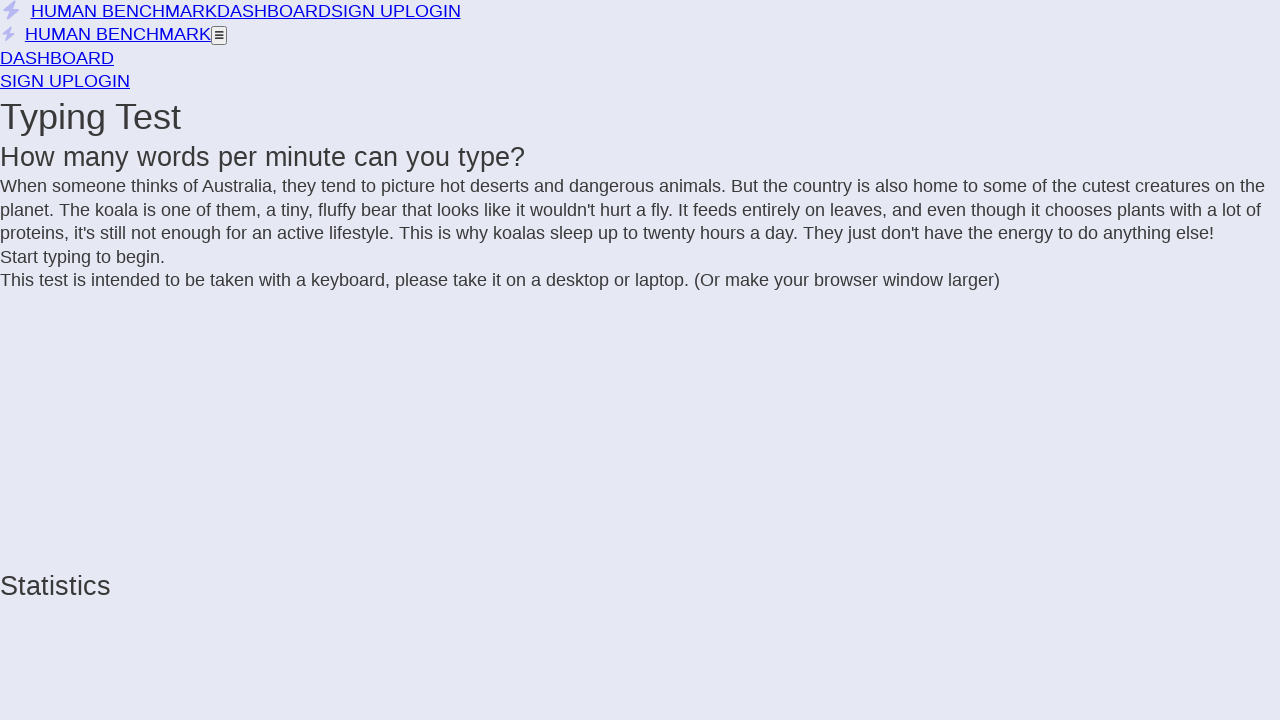

Extracted text from incomplete letter span
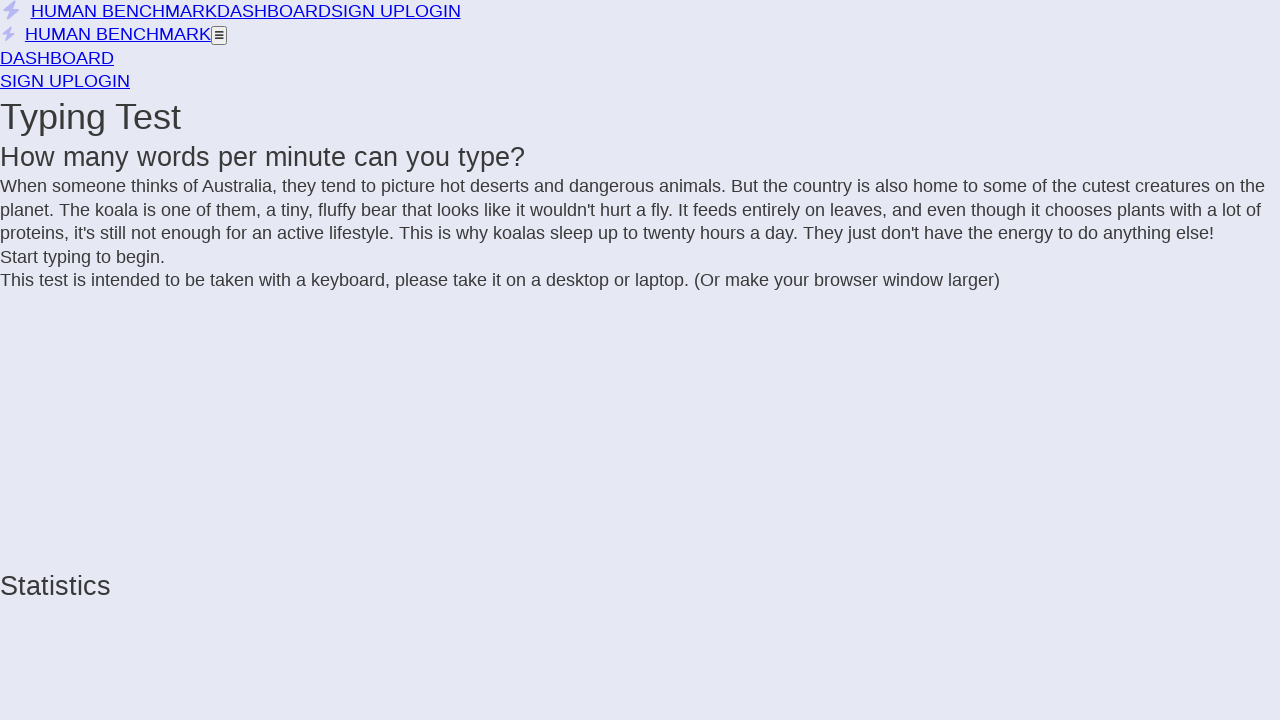

Added 'o' to text
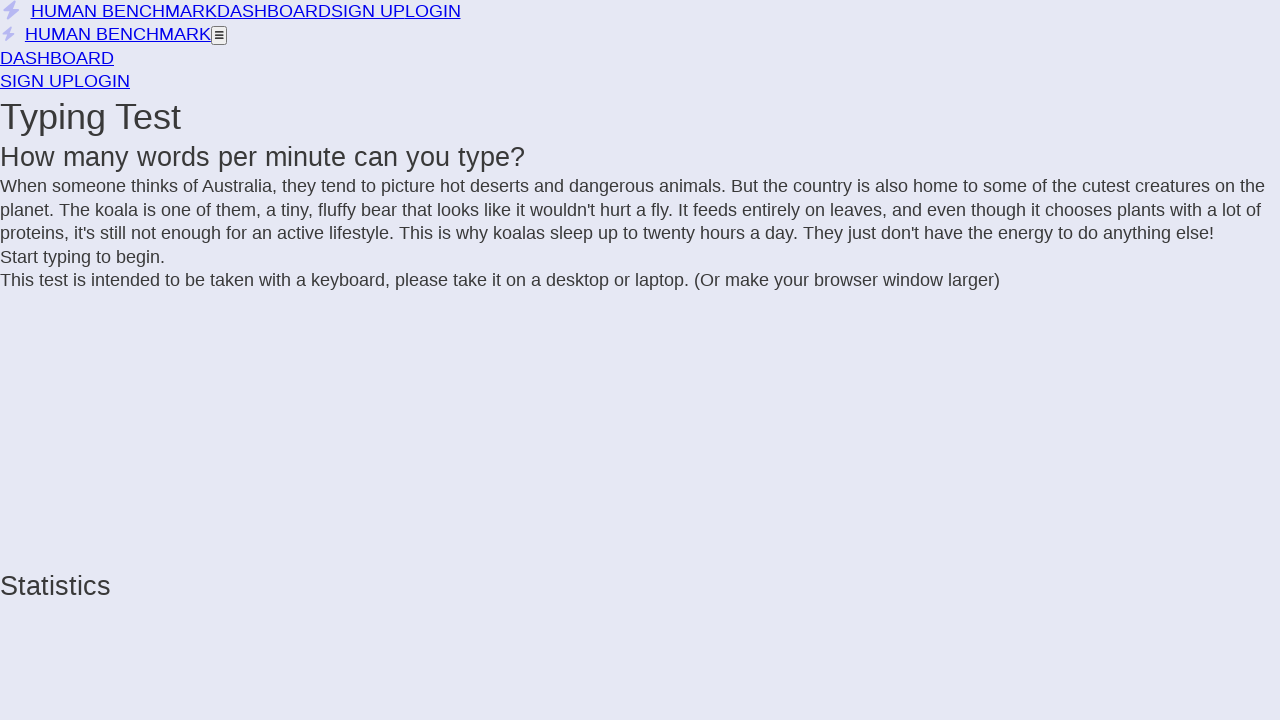

Extracted text from incomplete letter span
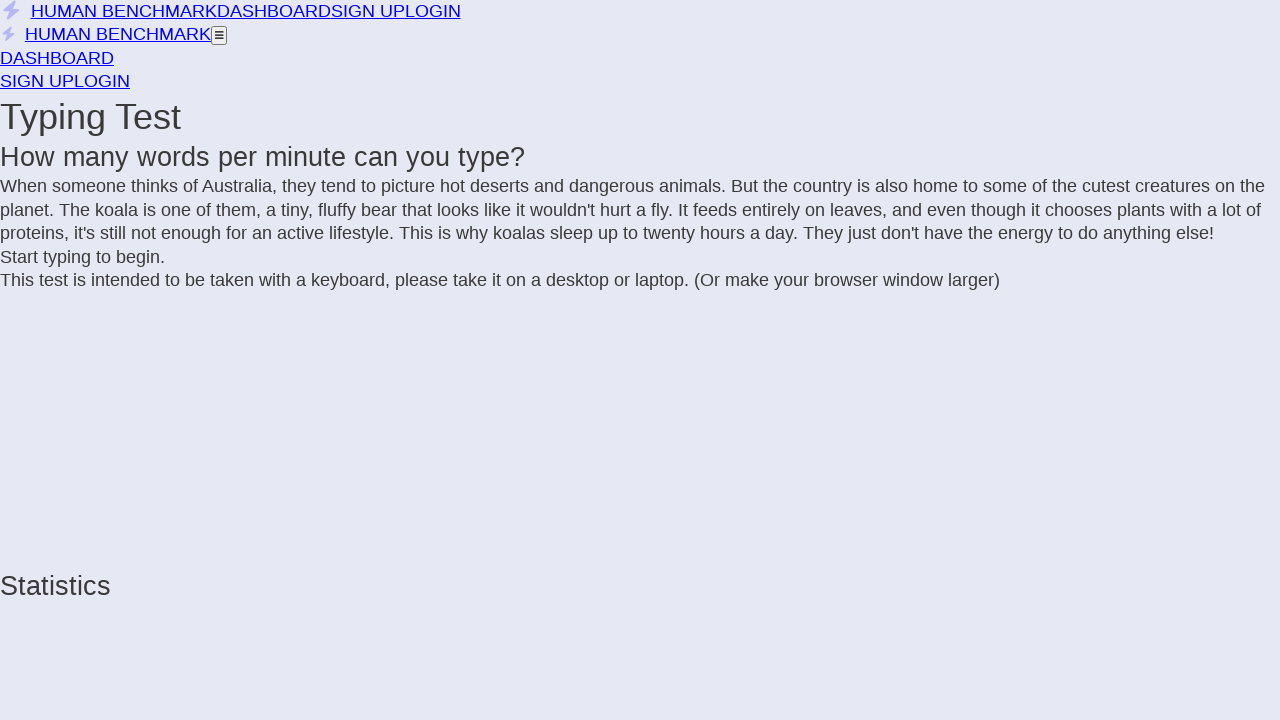

Added 'n' to text
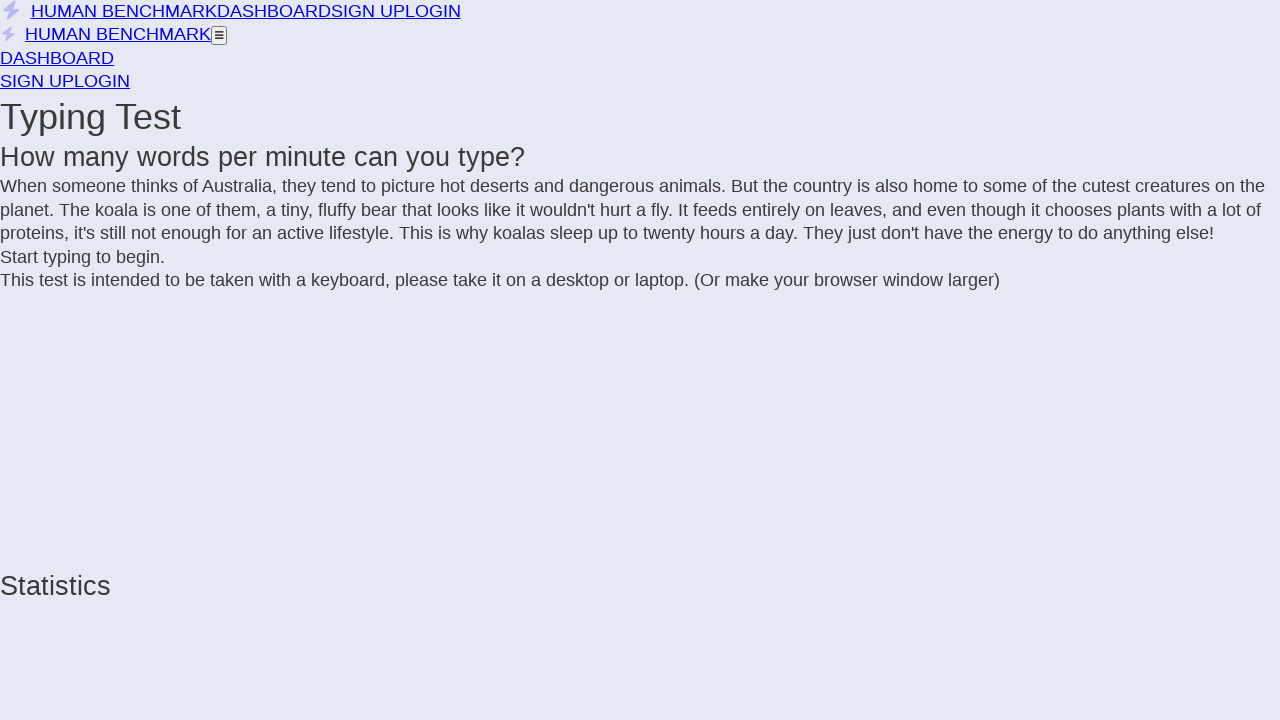

Extracted text from incomplete letter span
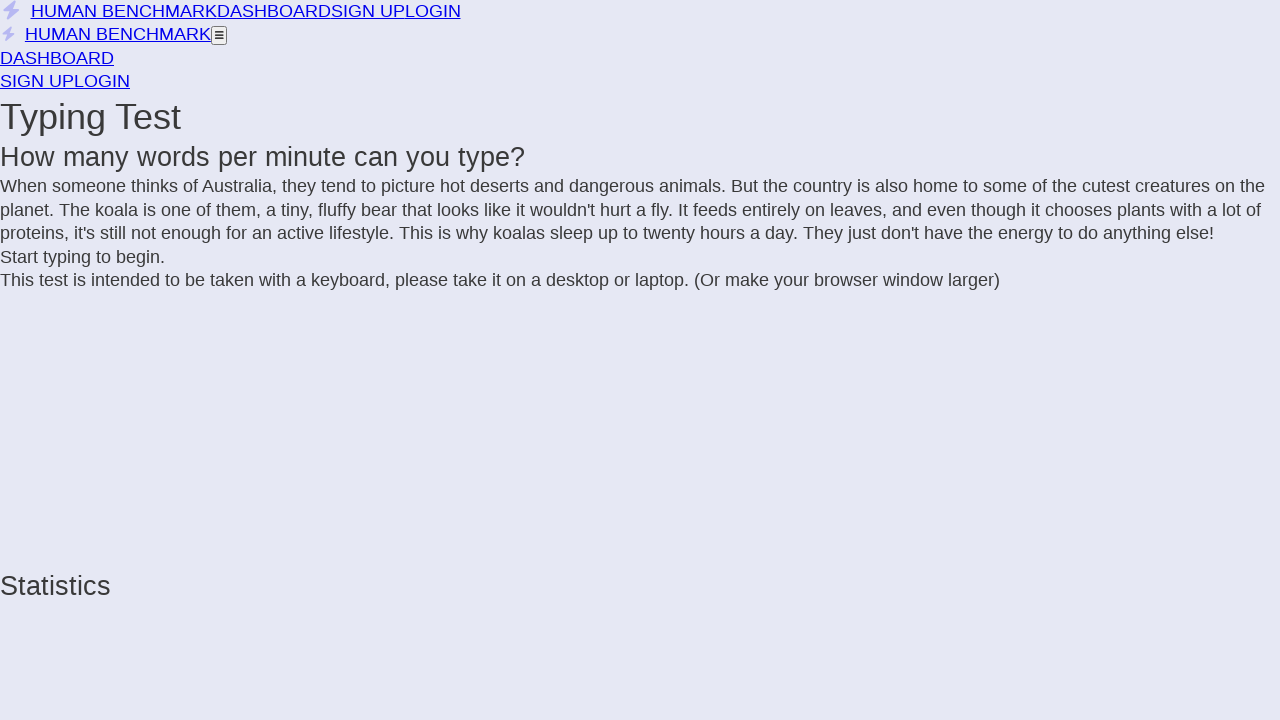

Added ' ' to text
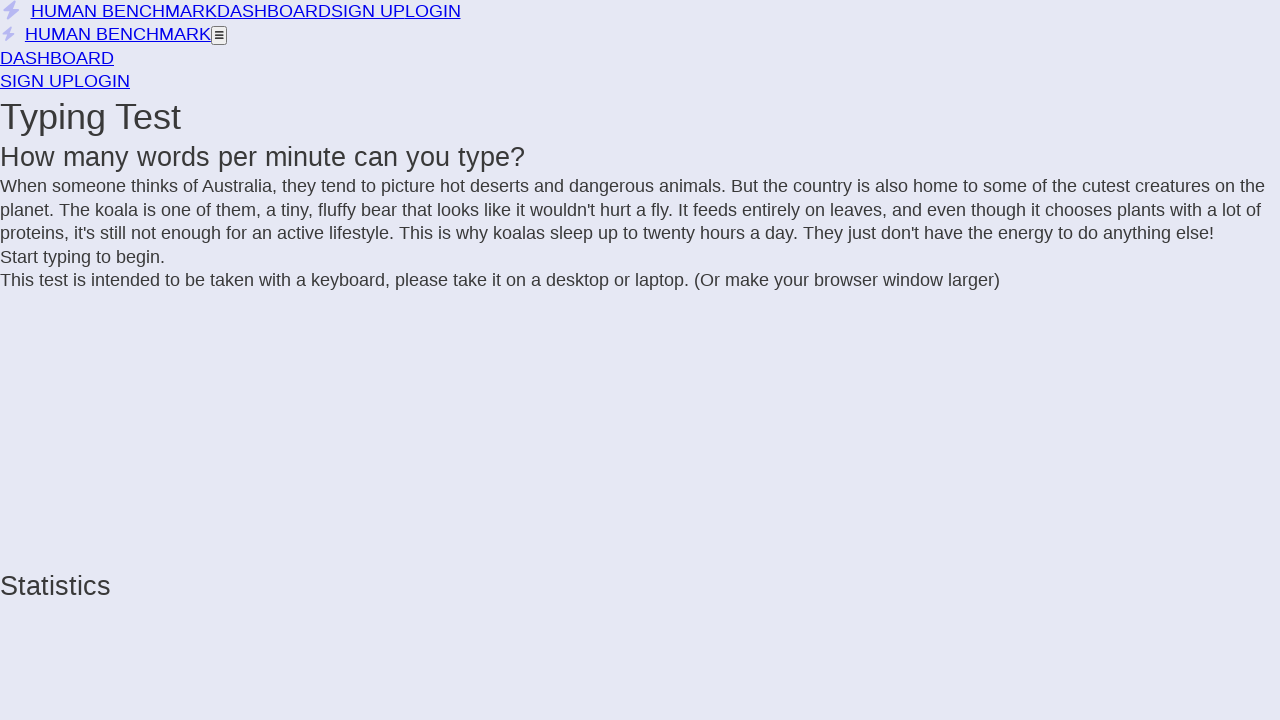

Extracted text from incomplete letter span
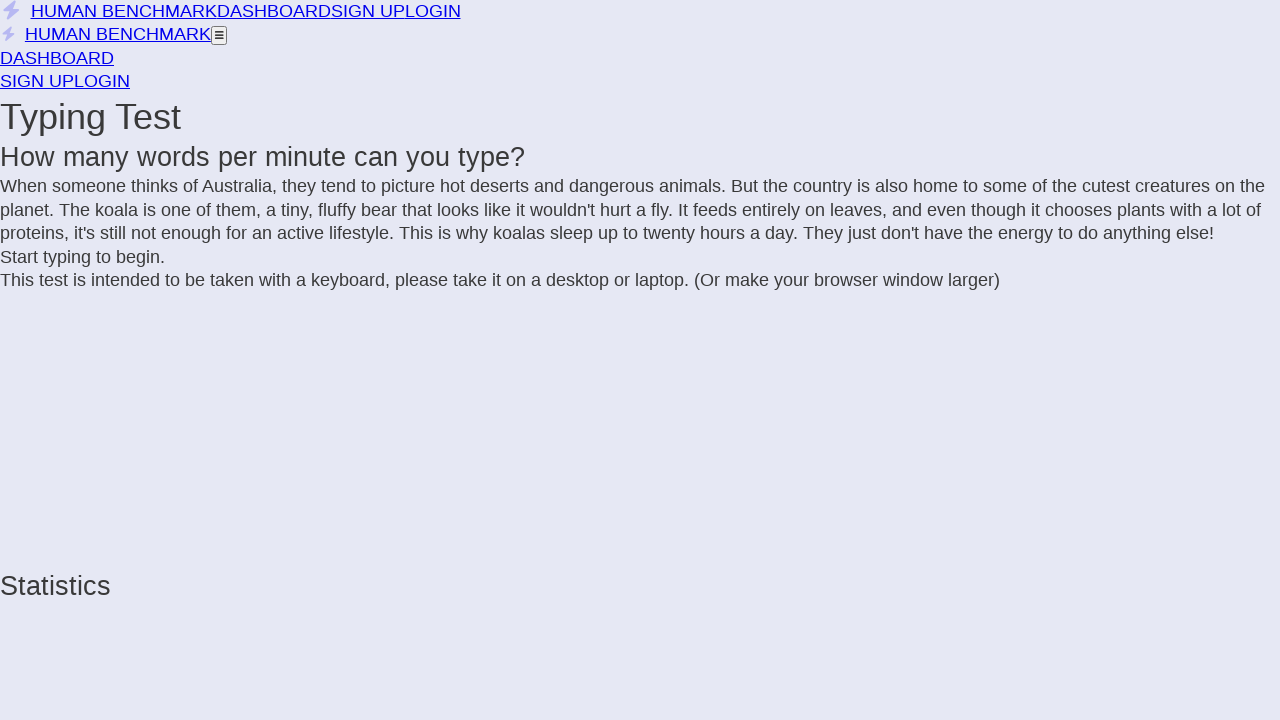

Added 'l' to text
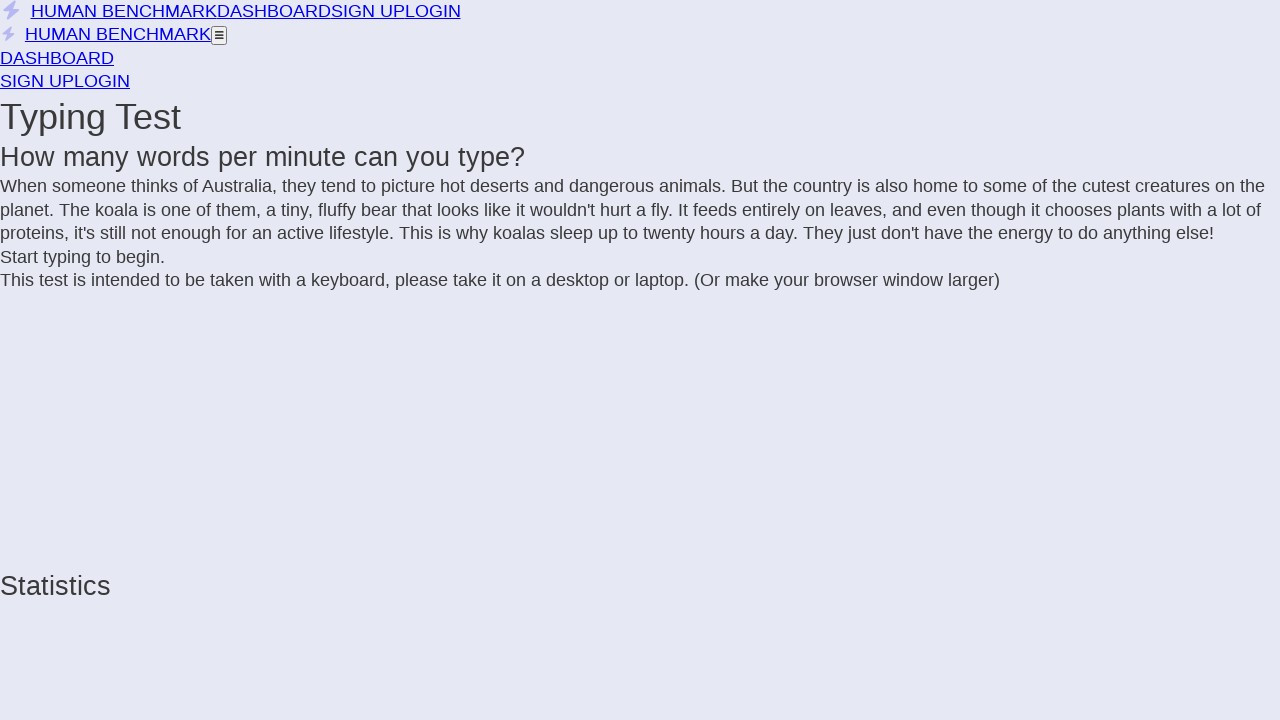

Extracted text from incomplete letter span
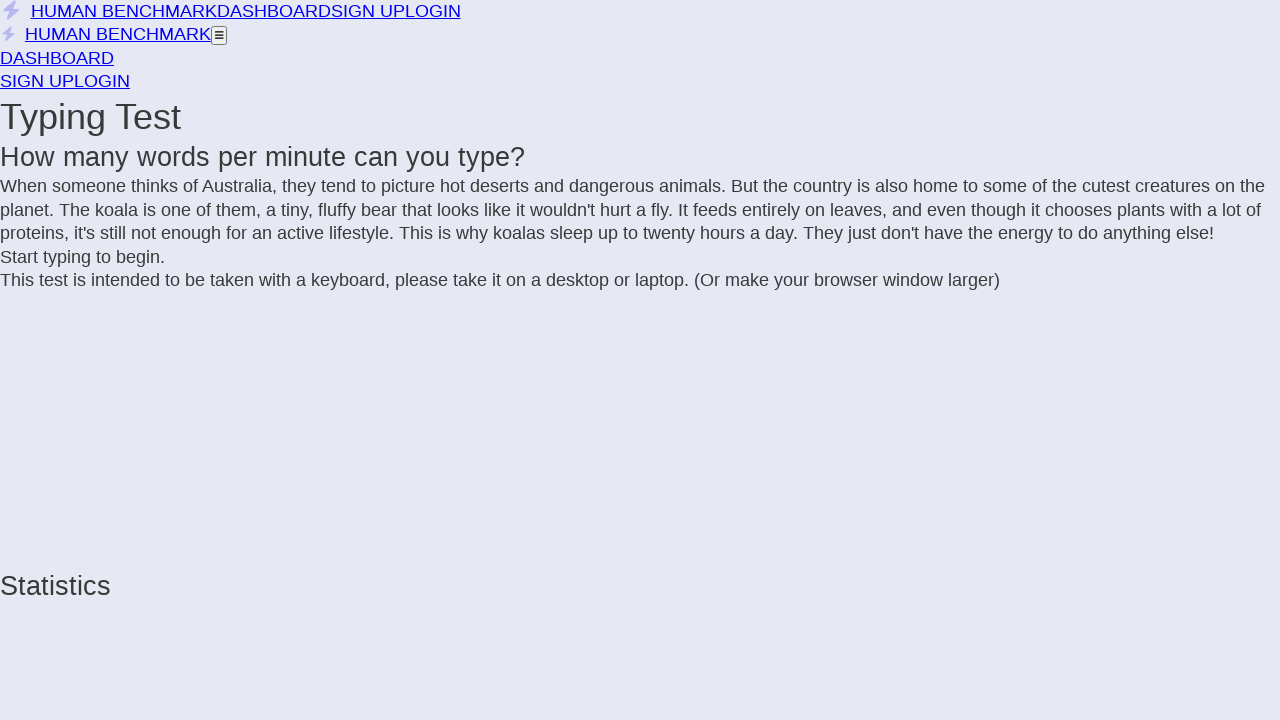

Added 'e' to text
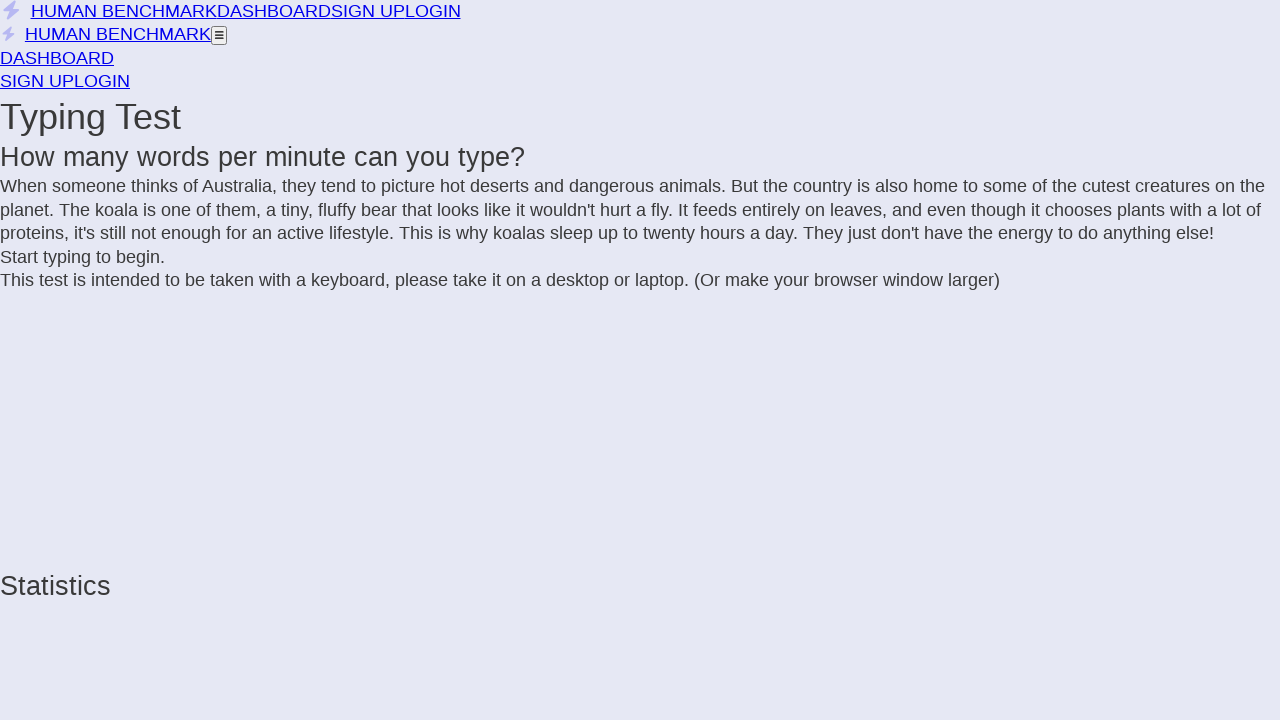

Extracted text from incomplete letter span
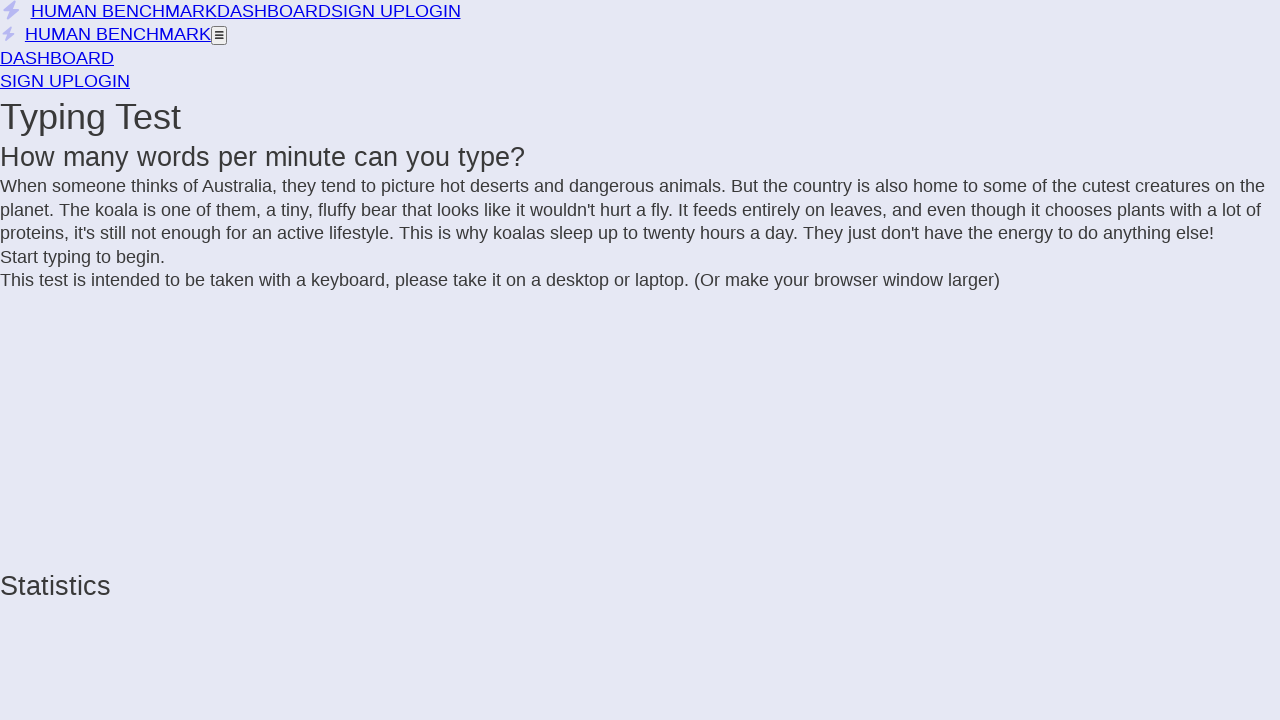

Added 'a' to text
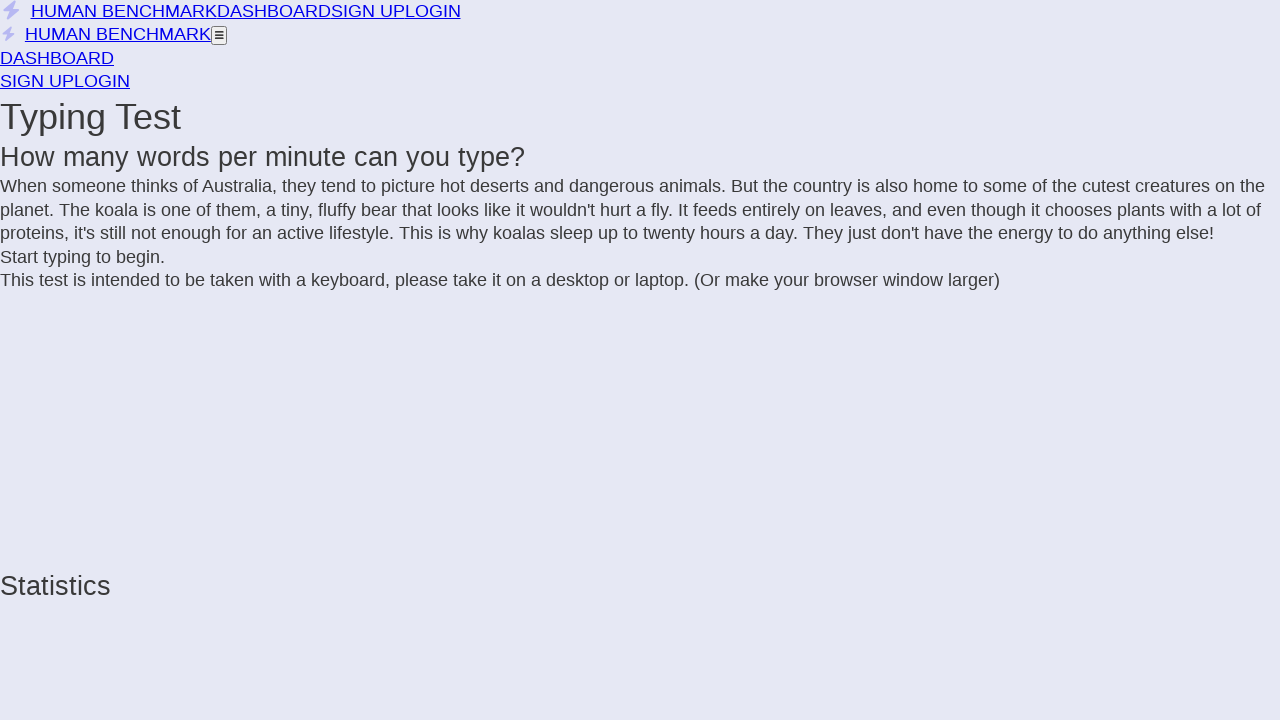

Extracted text from incomplete letter span
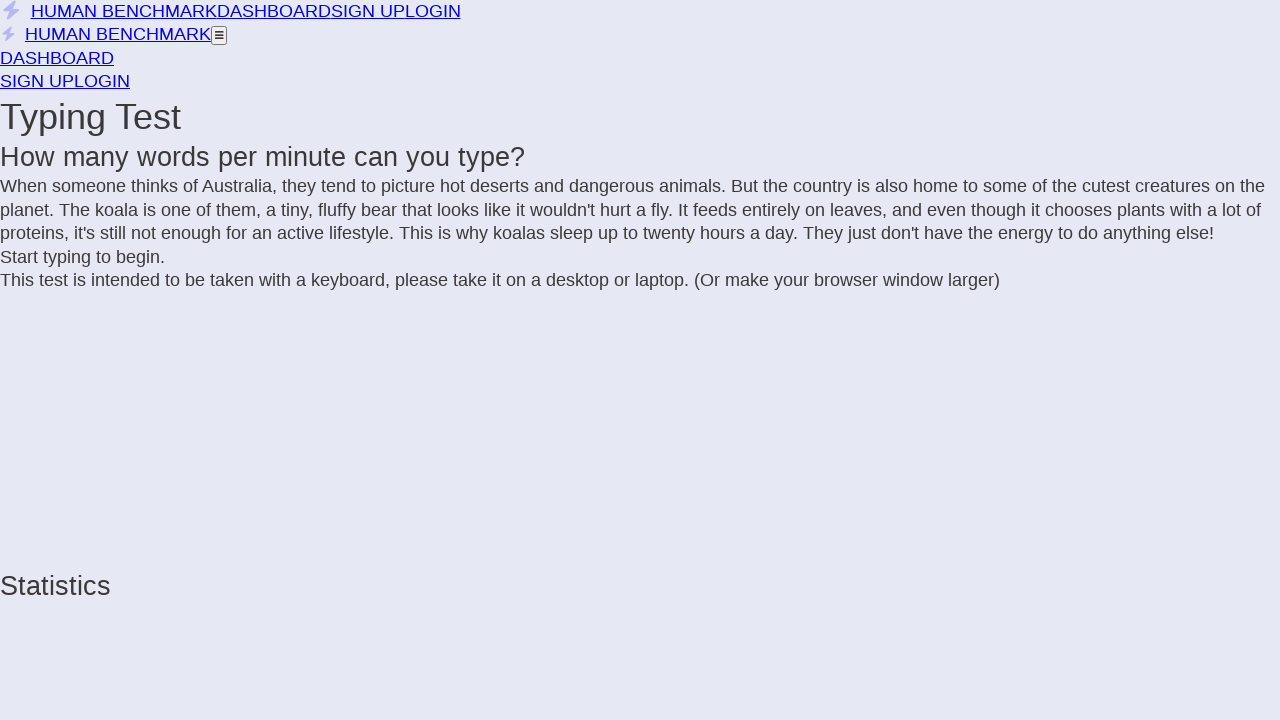

Added 'v' to text
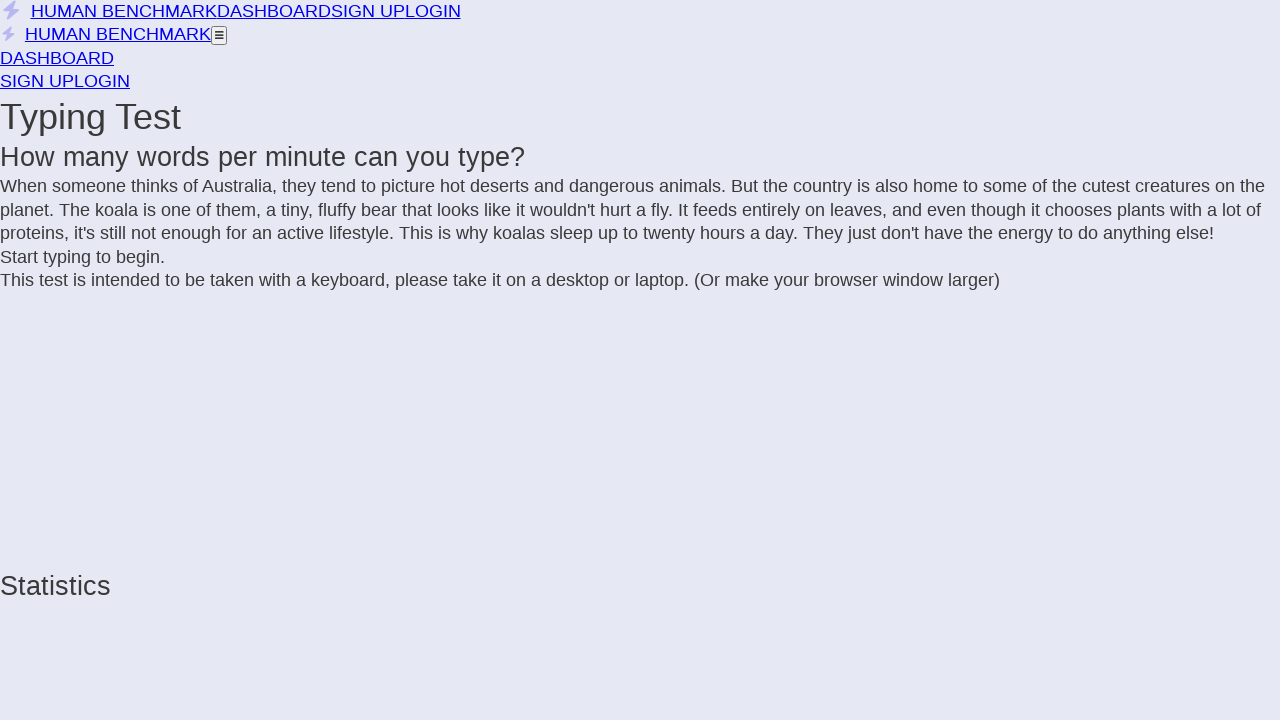

Extracted text from incomplete letter span
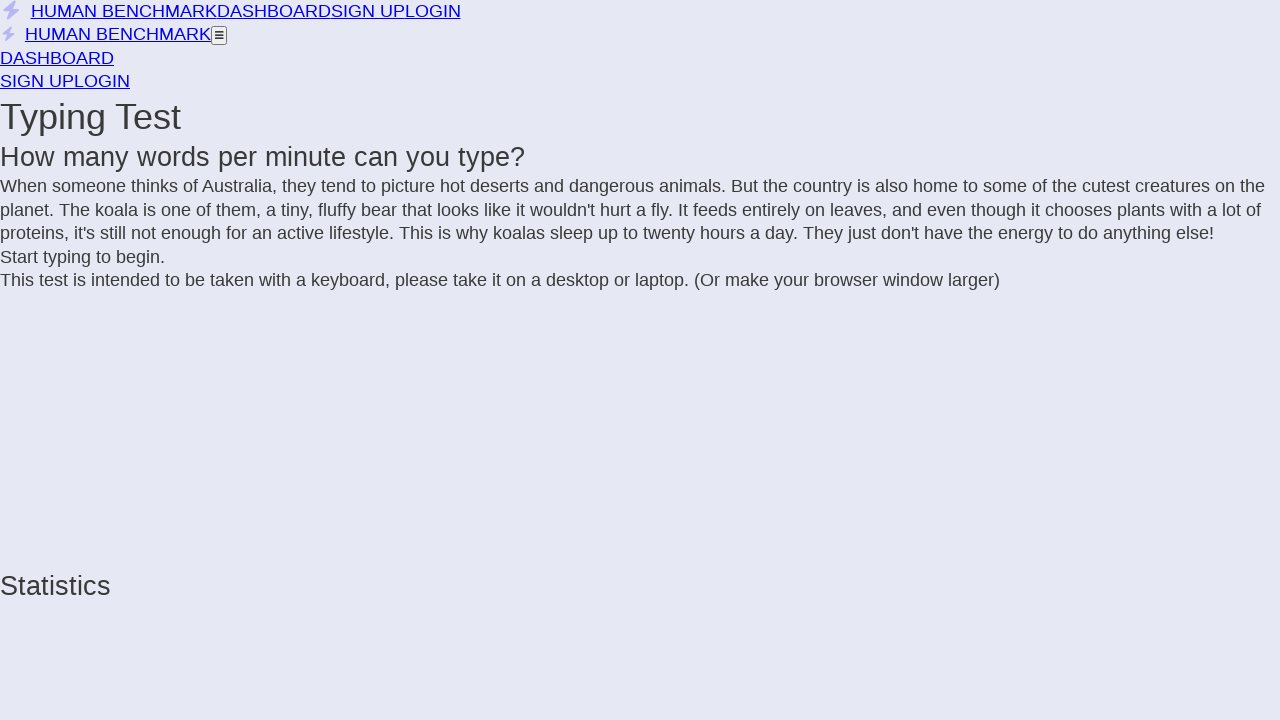

Added 'e' to text
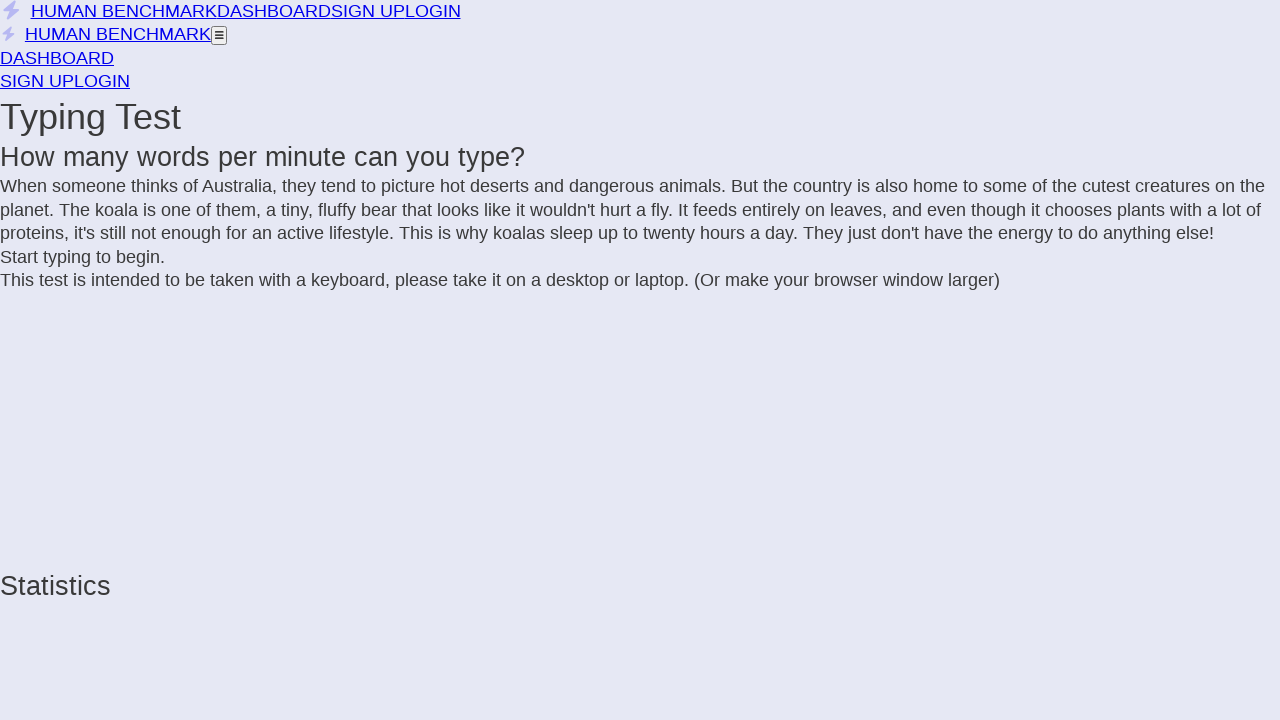

Extracted text from incomplete letter span
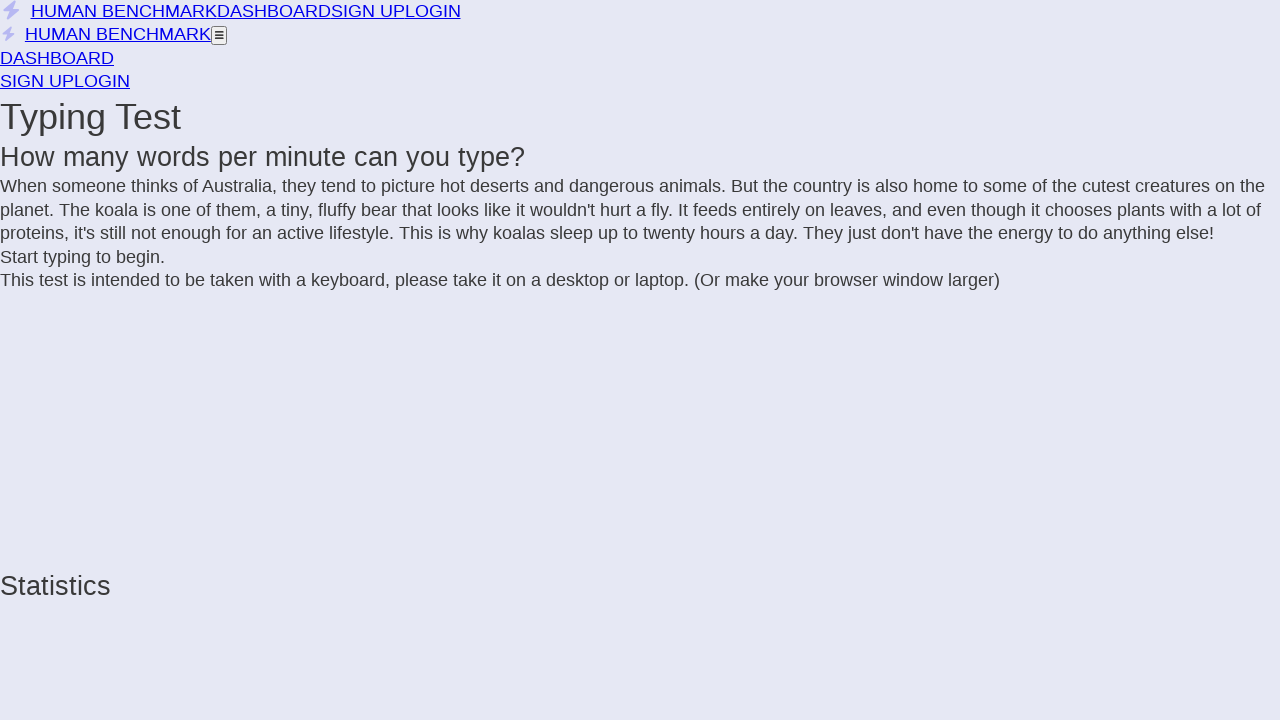

Added 's' to text
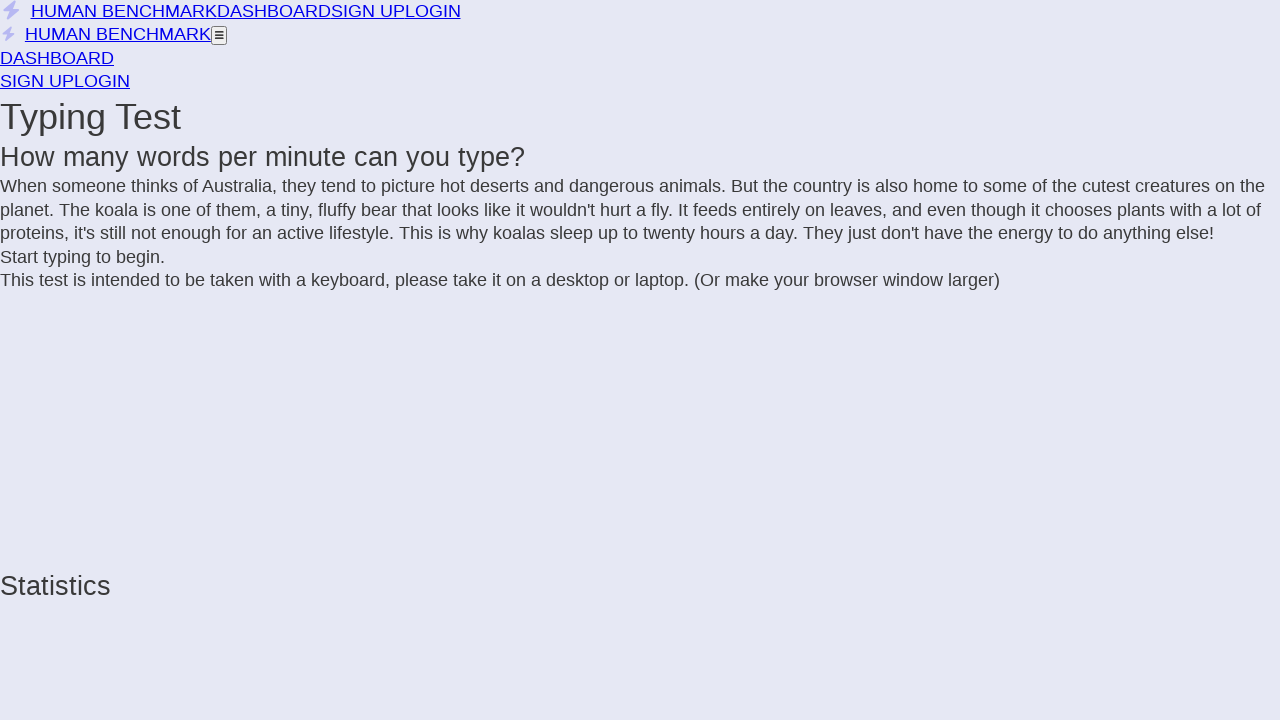

Extracted text from incomplete letter span
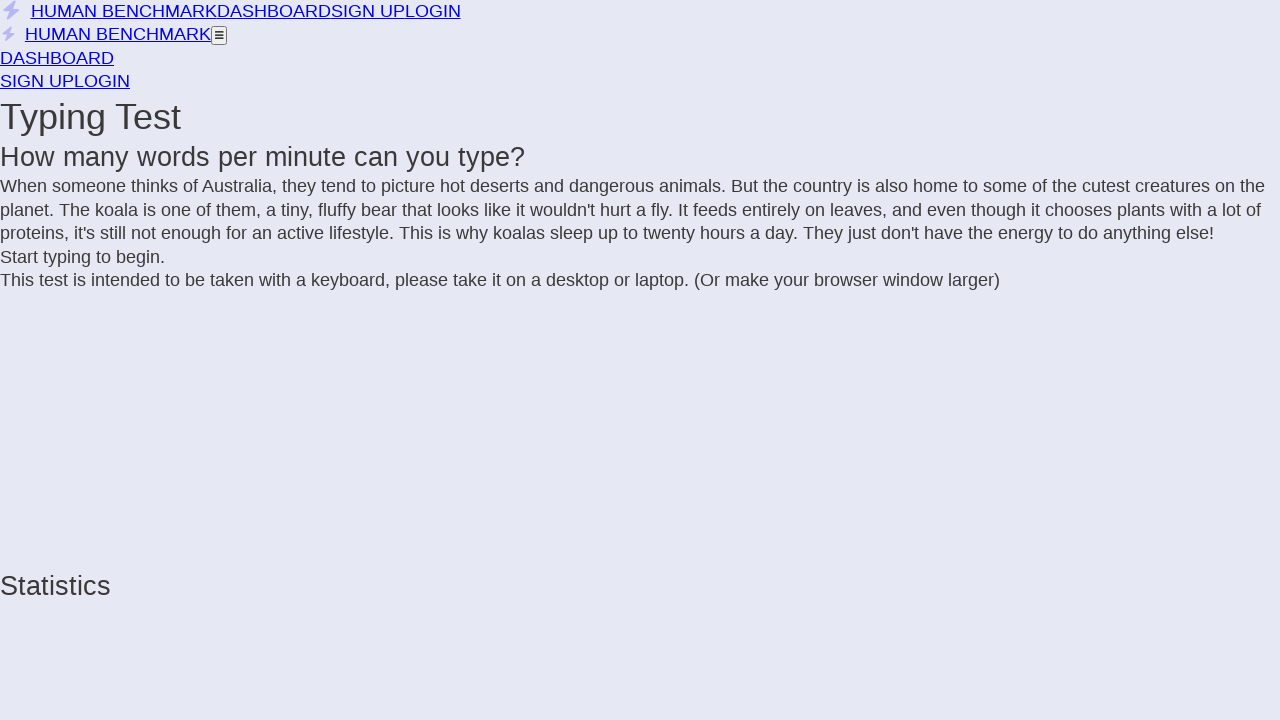

Added ',' to text
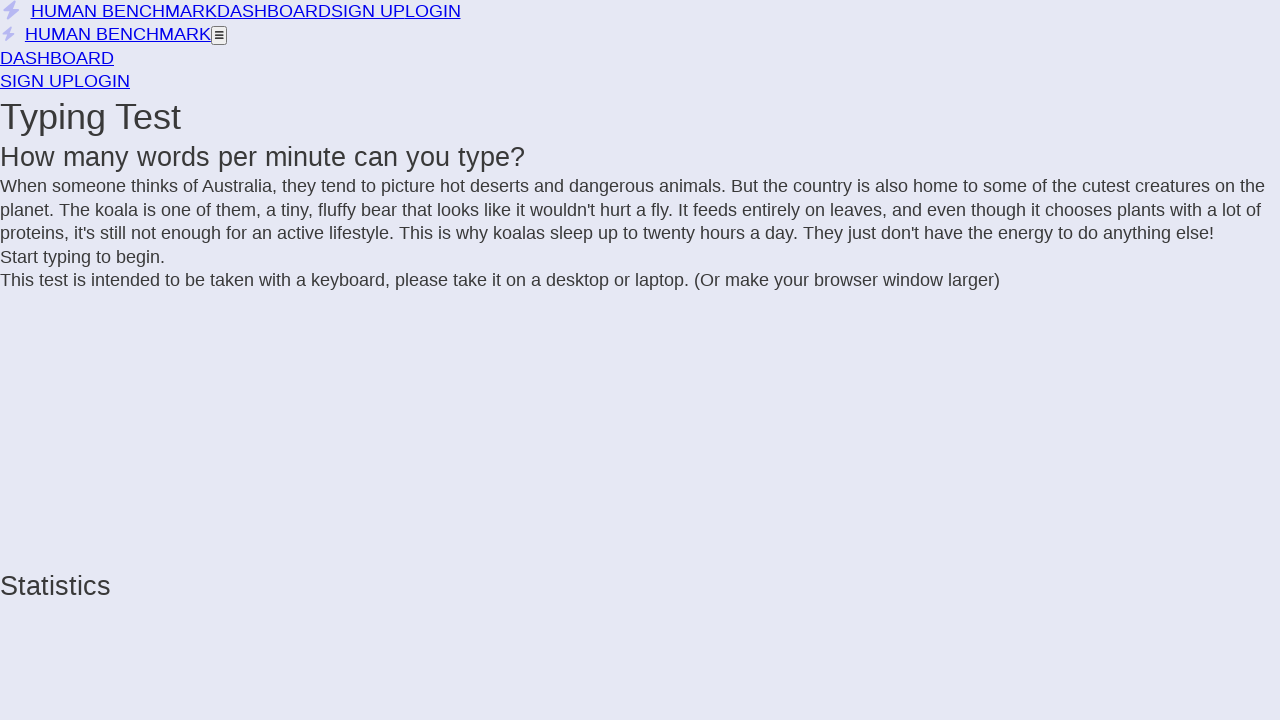

Extracted text from incomplete letter span
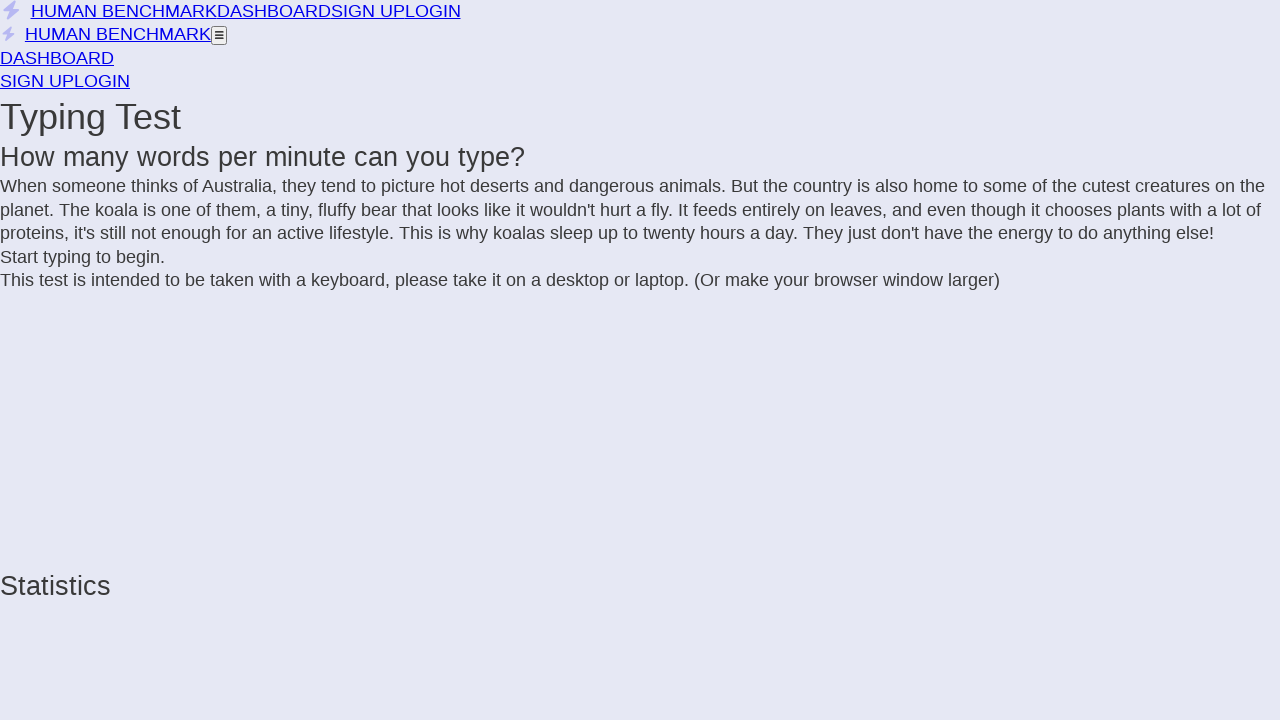

Added ' ' to text
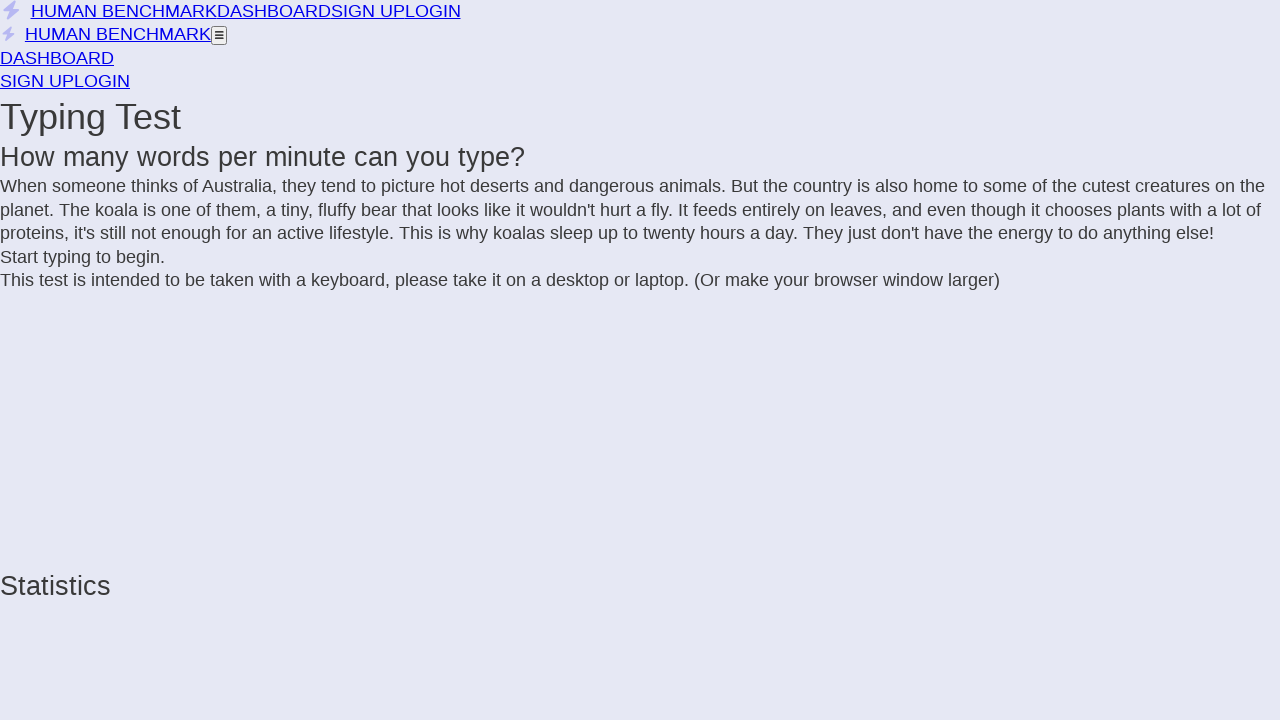

Extracted text from incomplete letter span
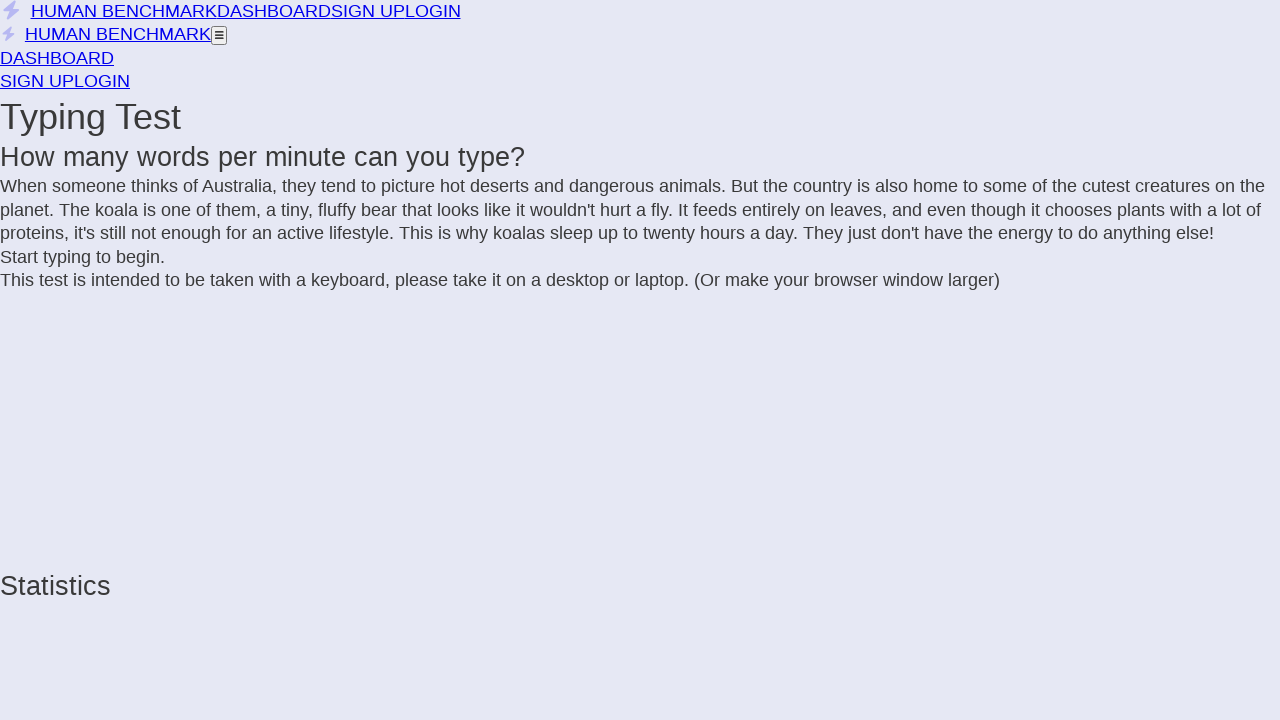

Added 'a' to text
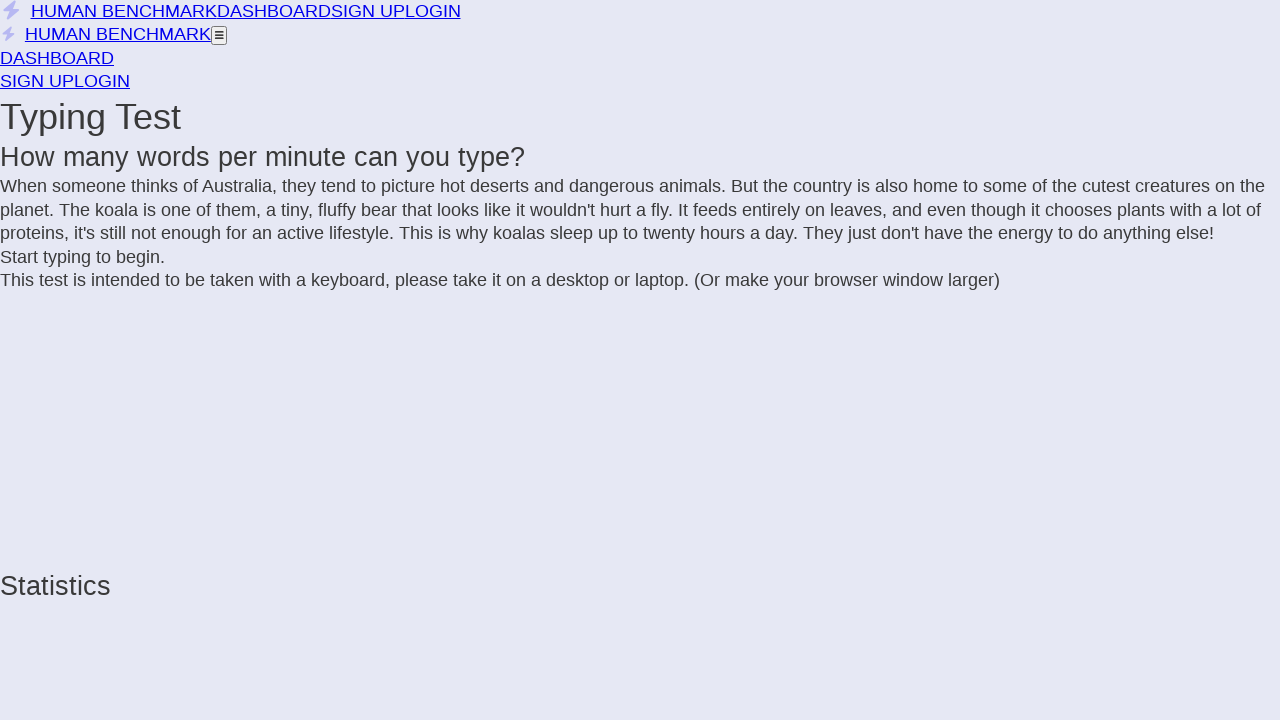

Extracted text from incomplete letter span
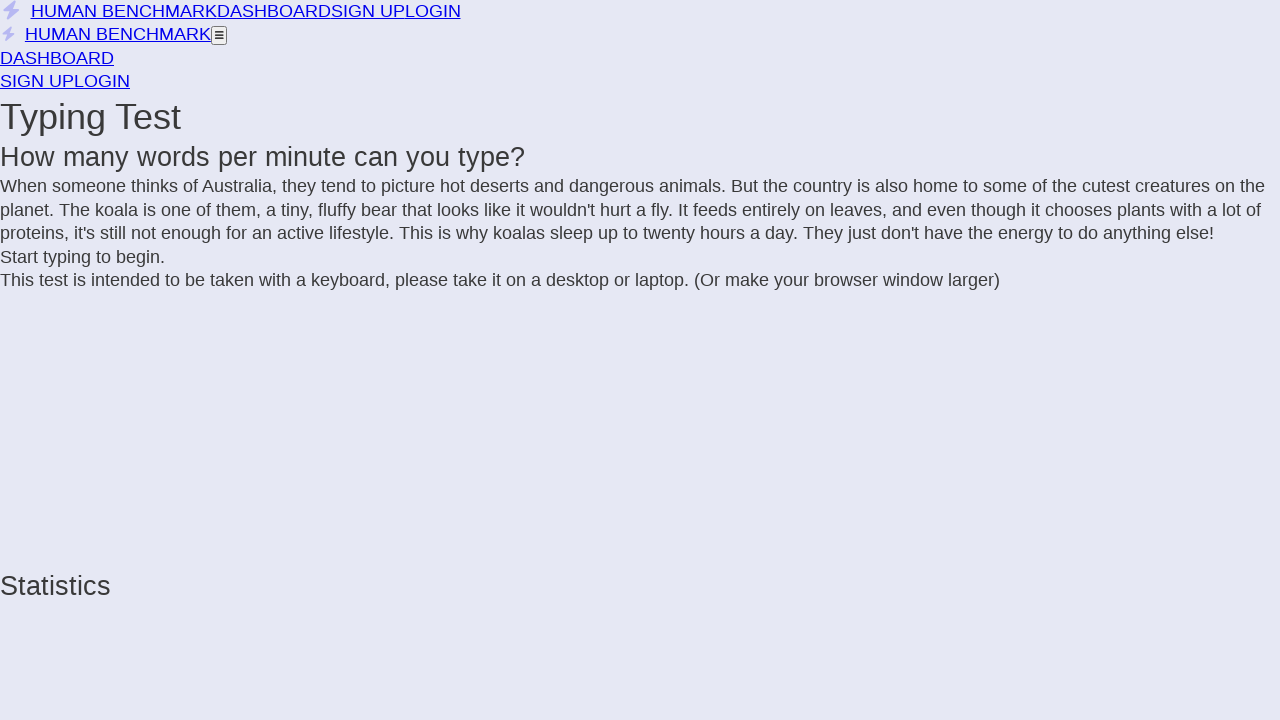

Added 'n' to text
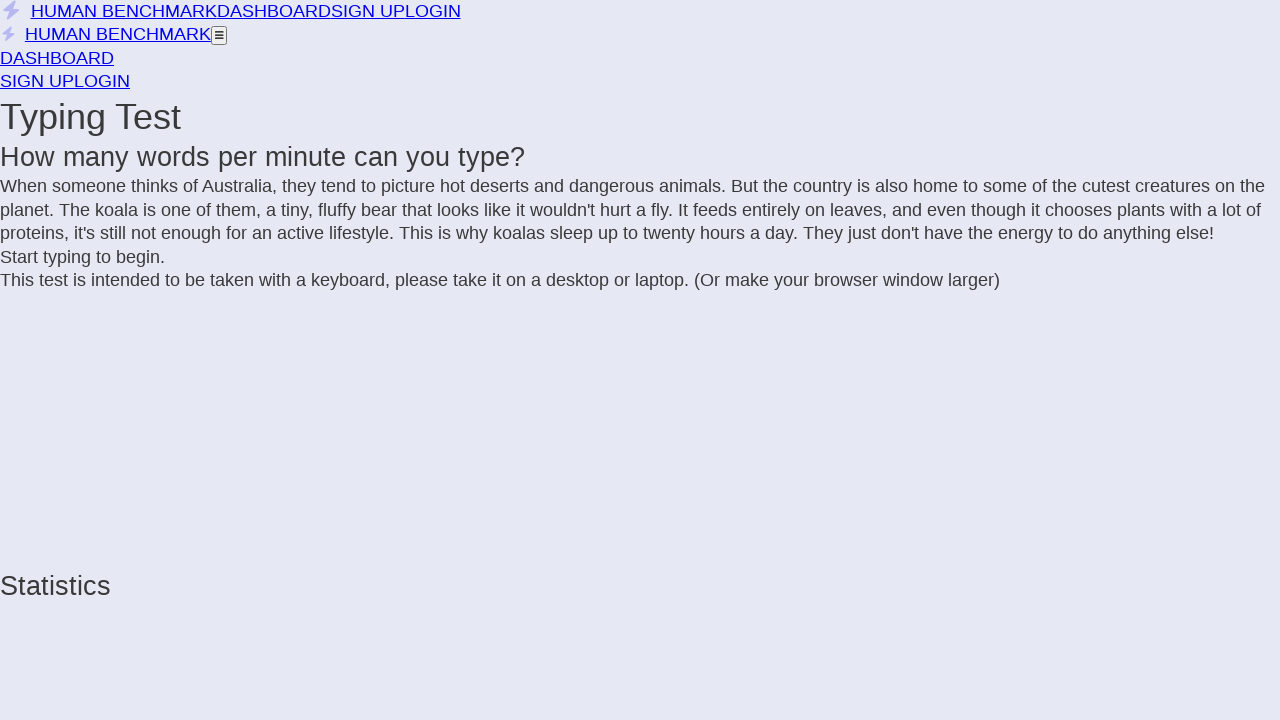

Extracted text from incomplete letter span
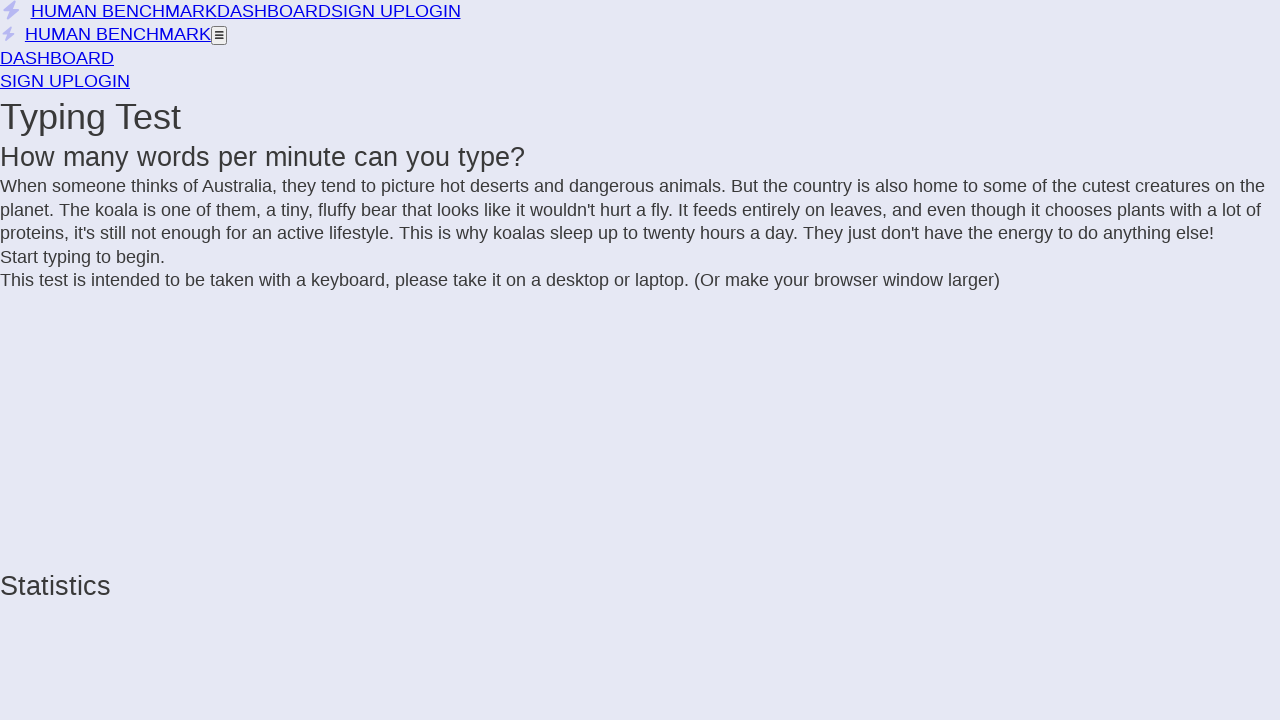

Added 'd' to text
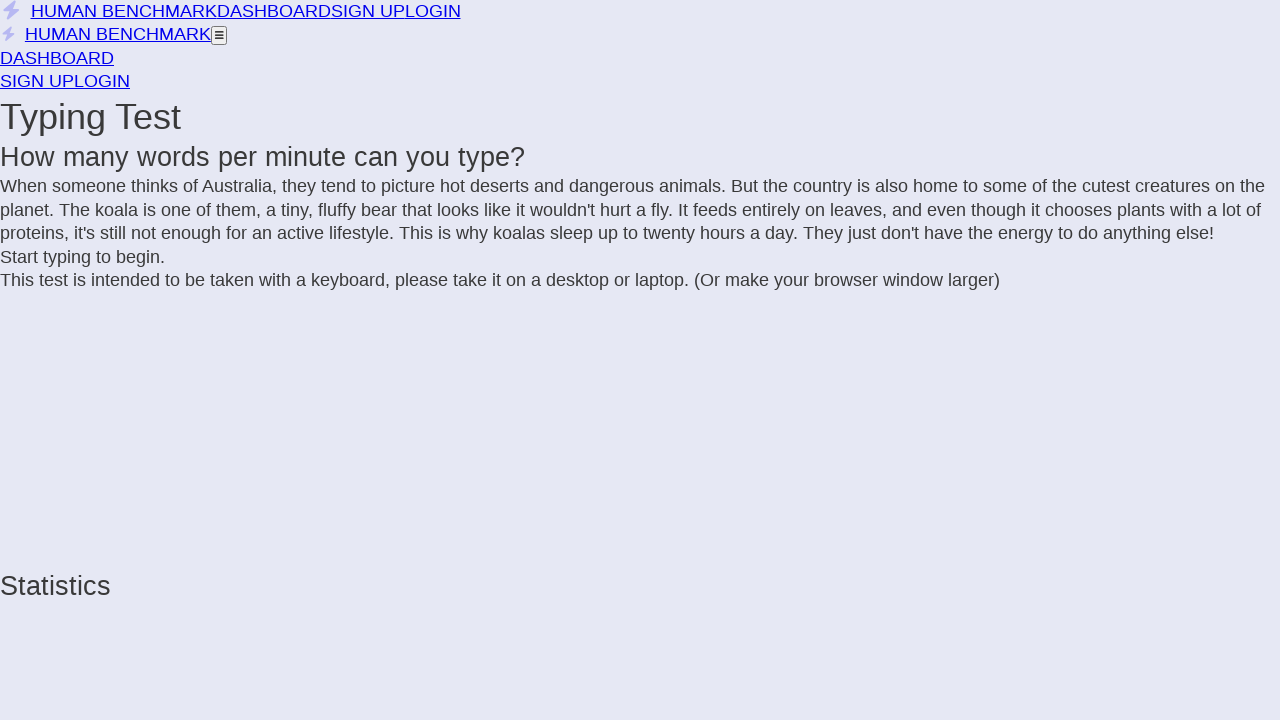

Extracted text from incomplete letter span
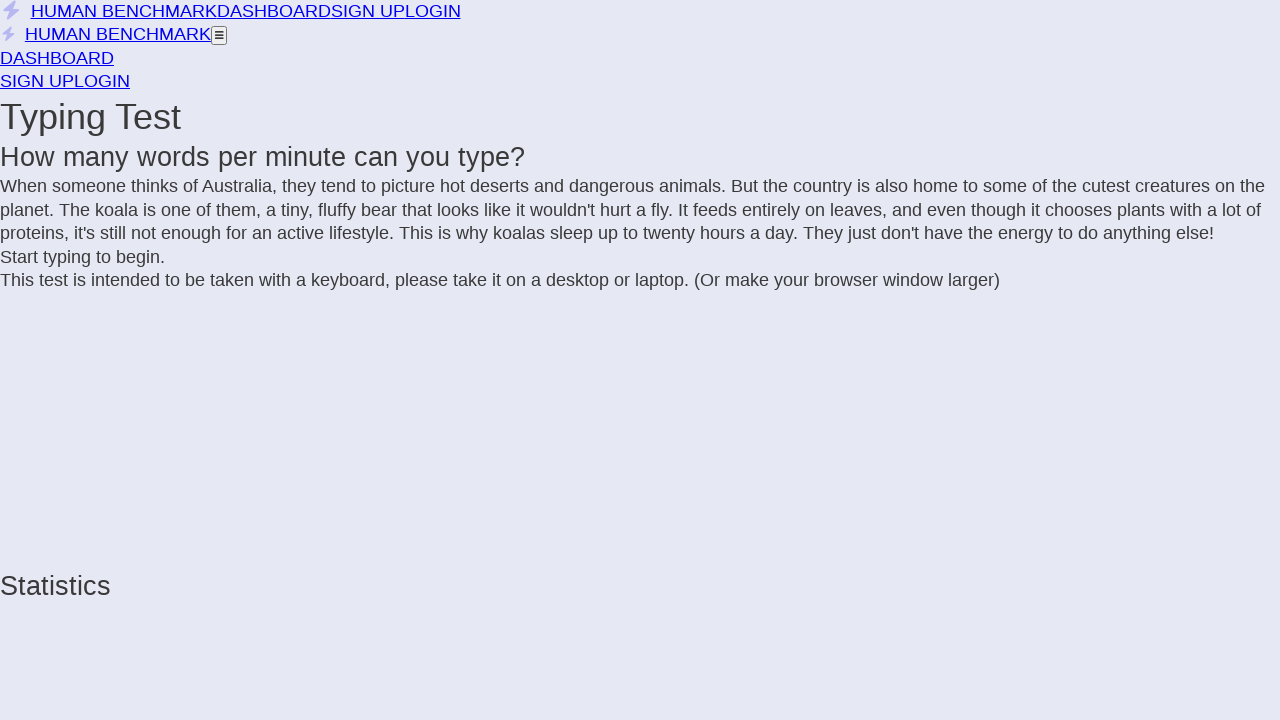

Added ' ' to text
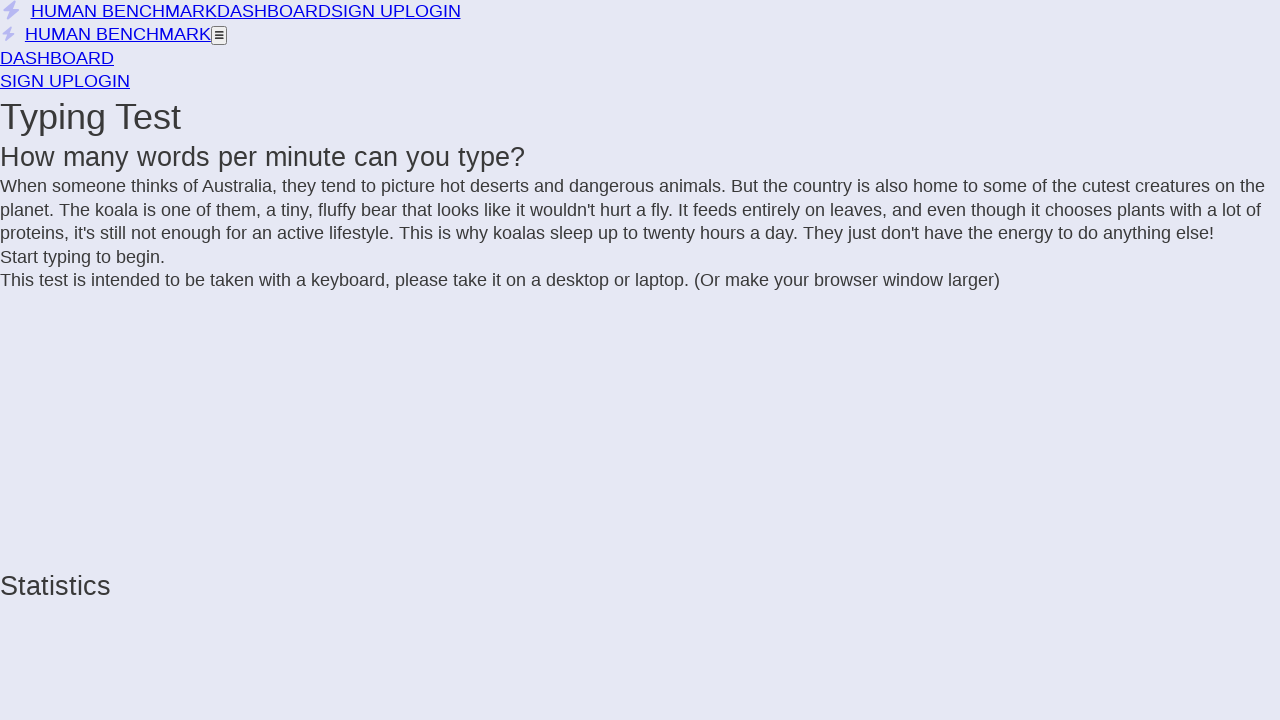

Extracted text from incomplete letter span
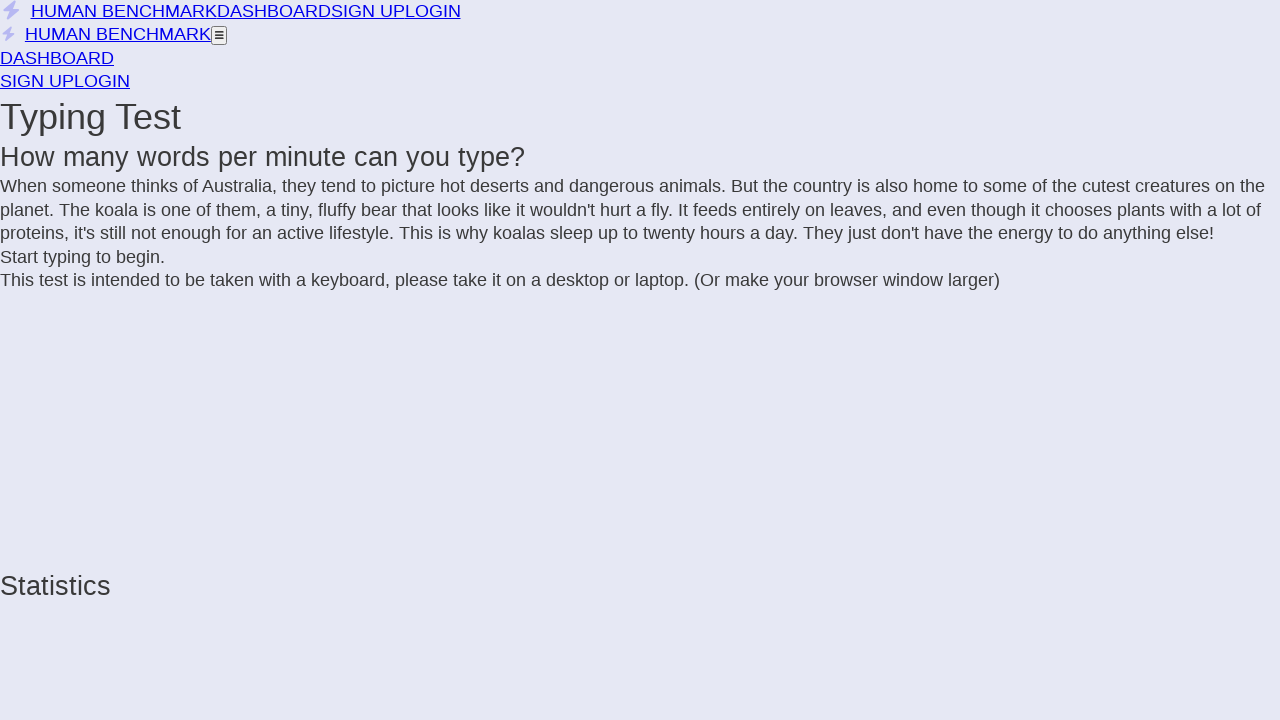

Added 'e' to text
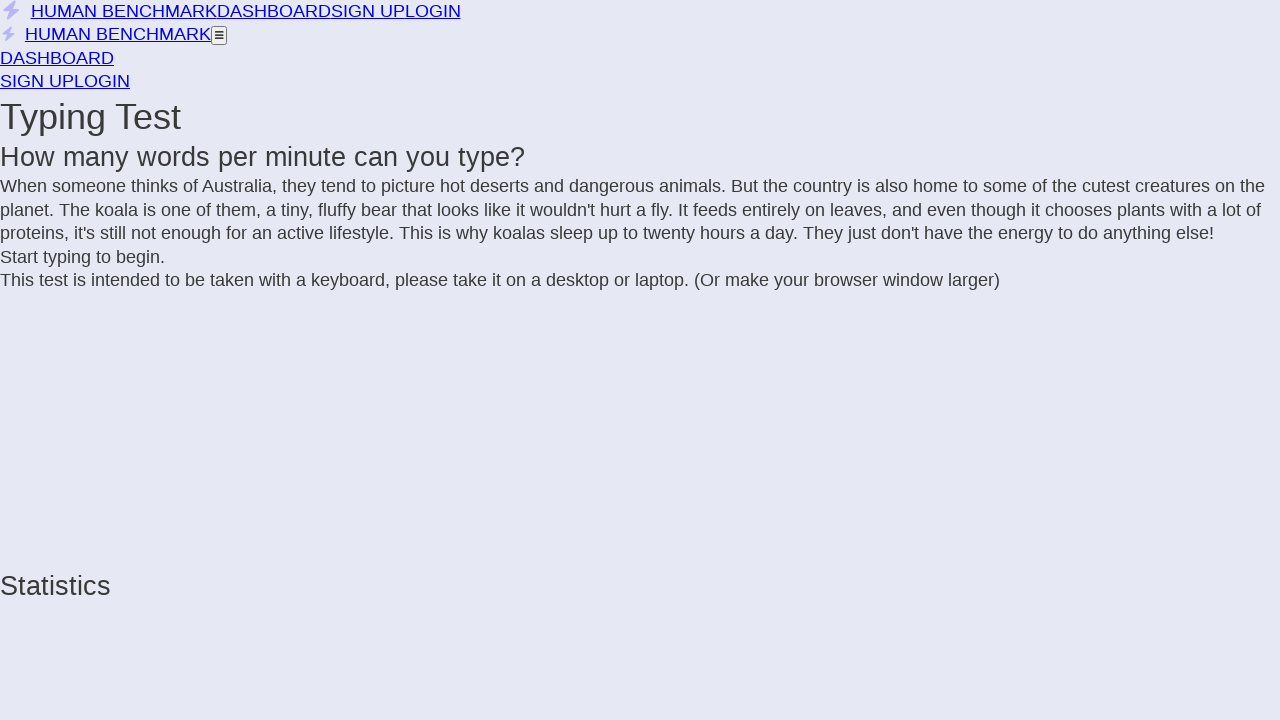

Extracted text from incomplete letter span
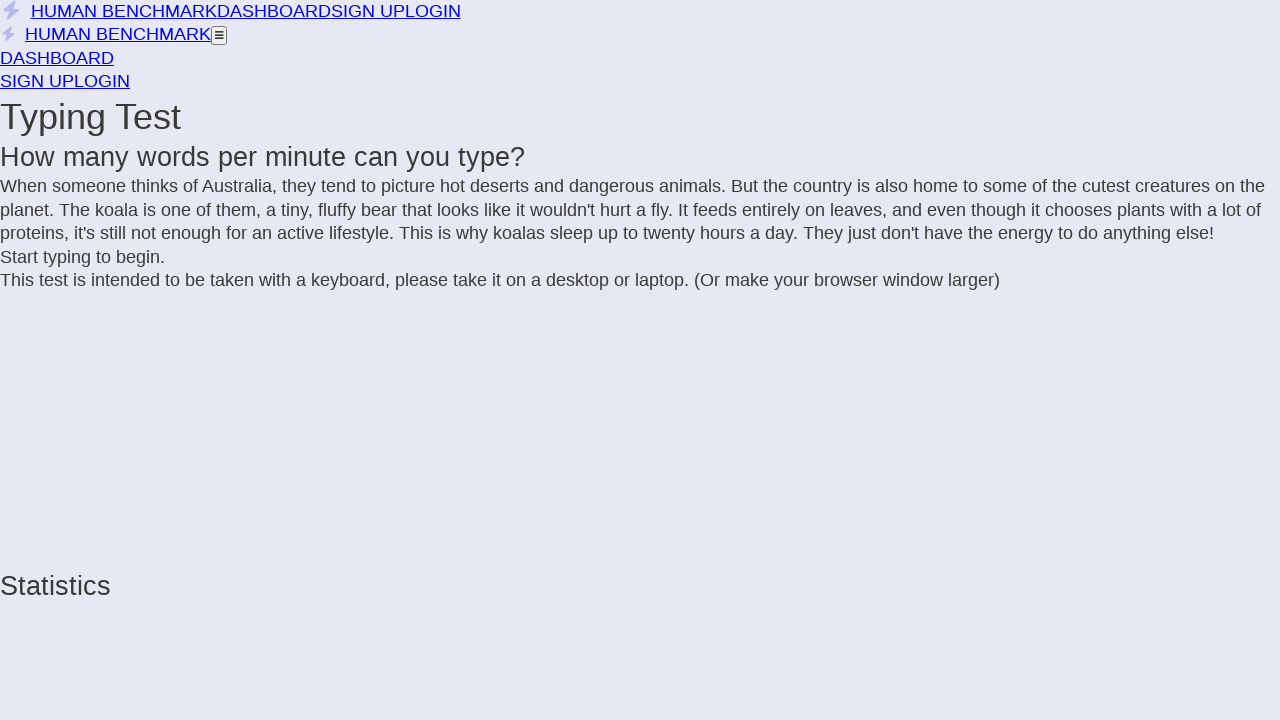

Added 'v' to text
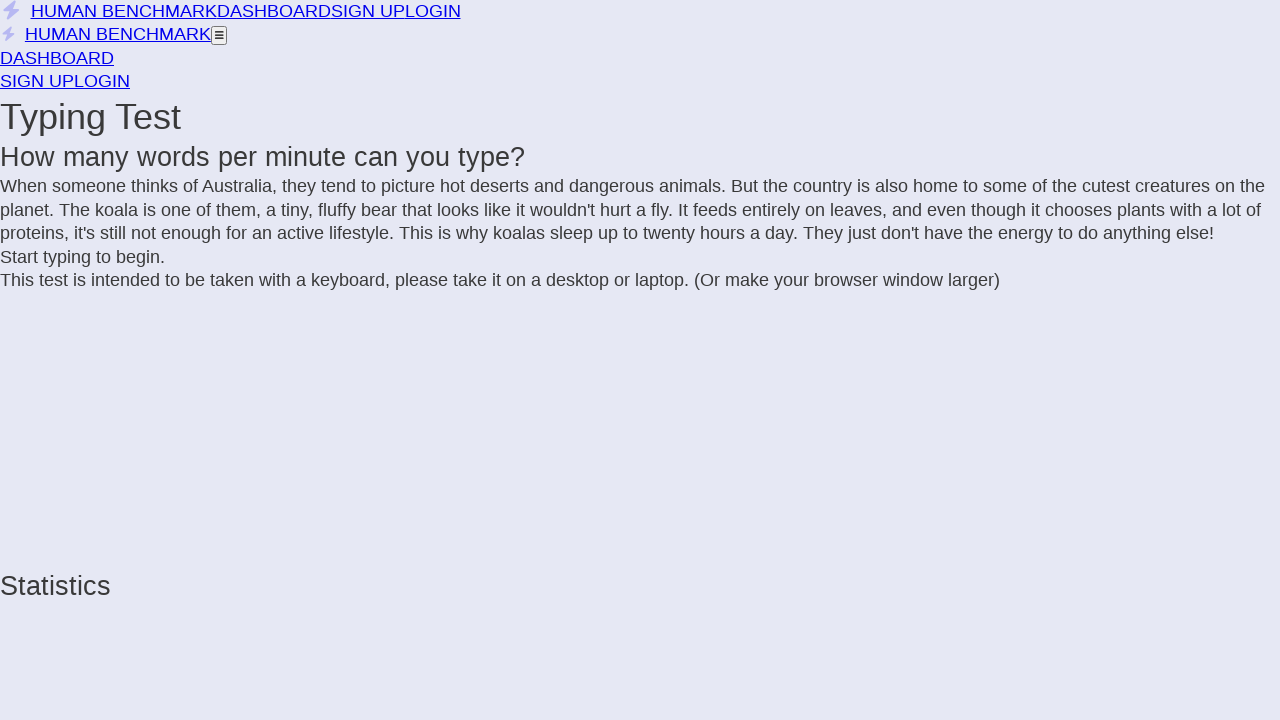

Extracted text from incomplete letter span
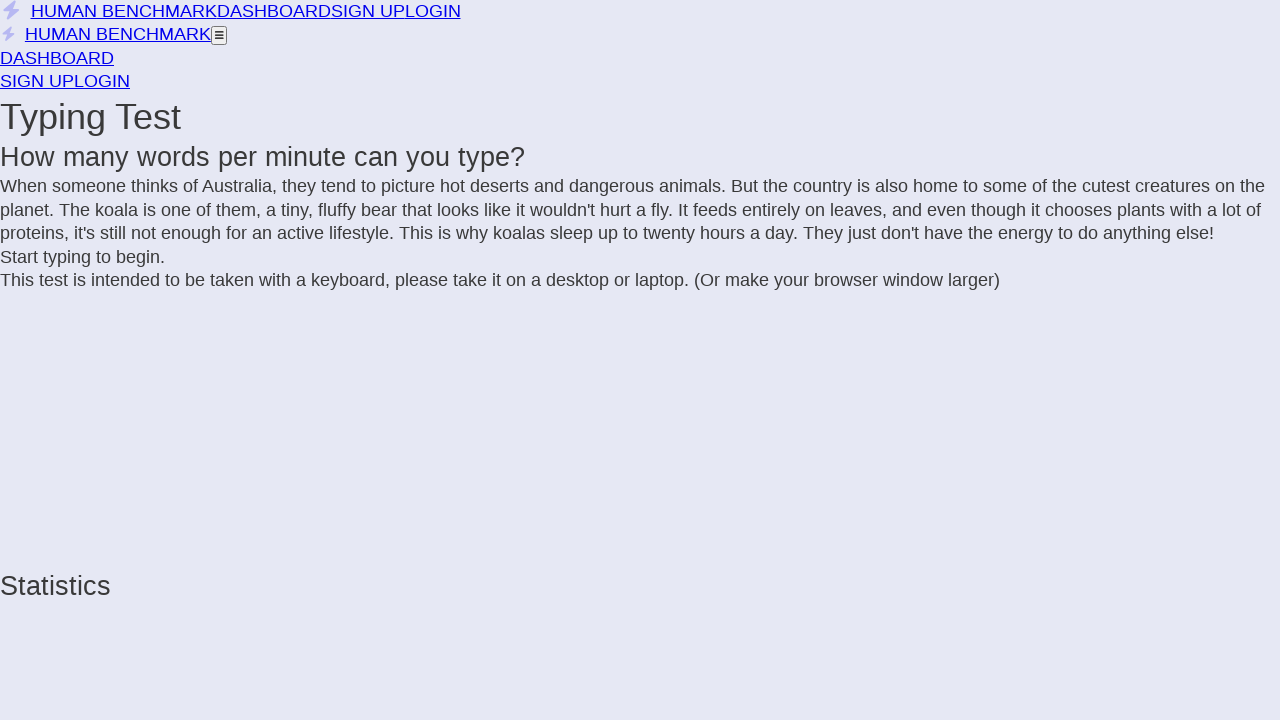

Added 'e' to text
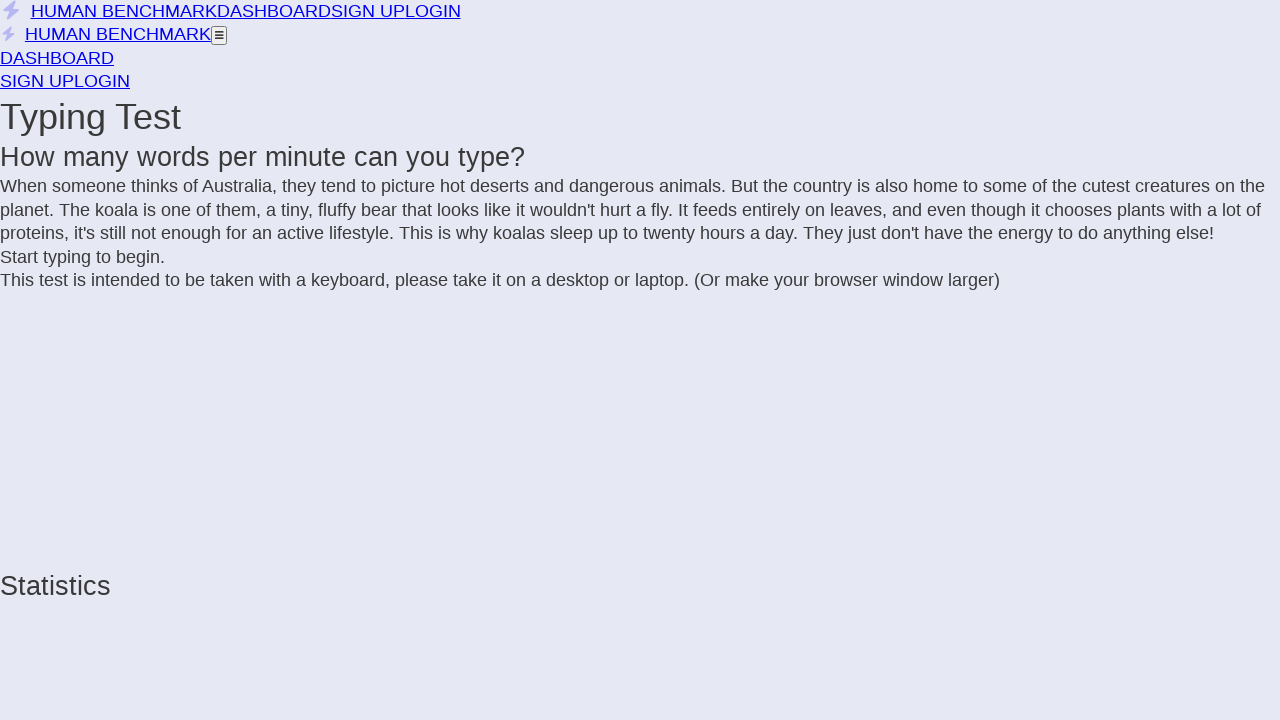

Extracted text from incomplete letter span
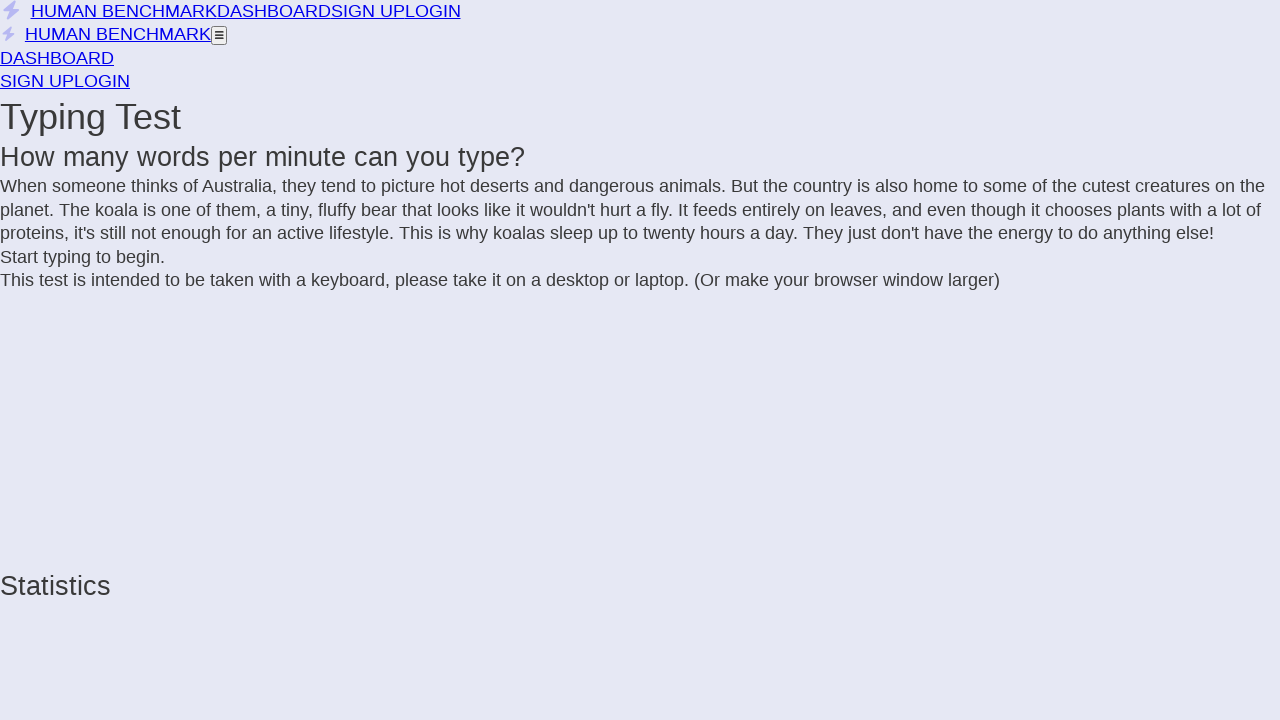

Added 'n' to text
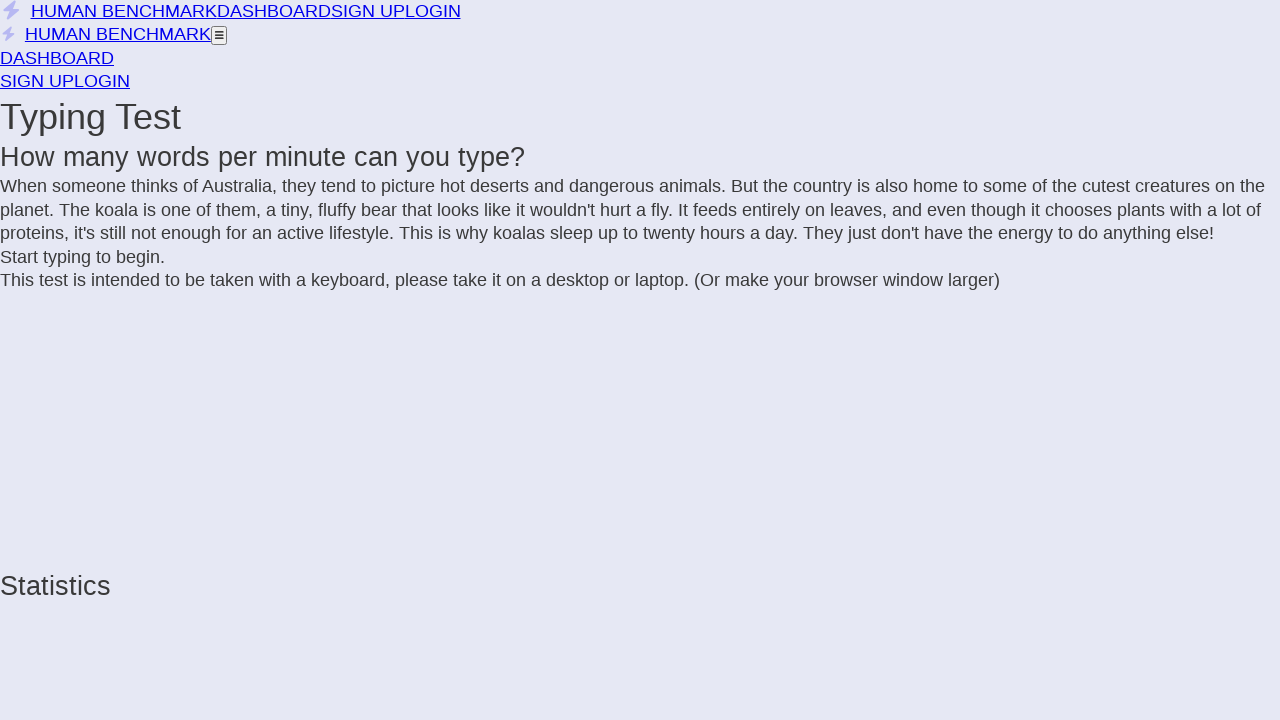

Extracted text from incomplete letter span
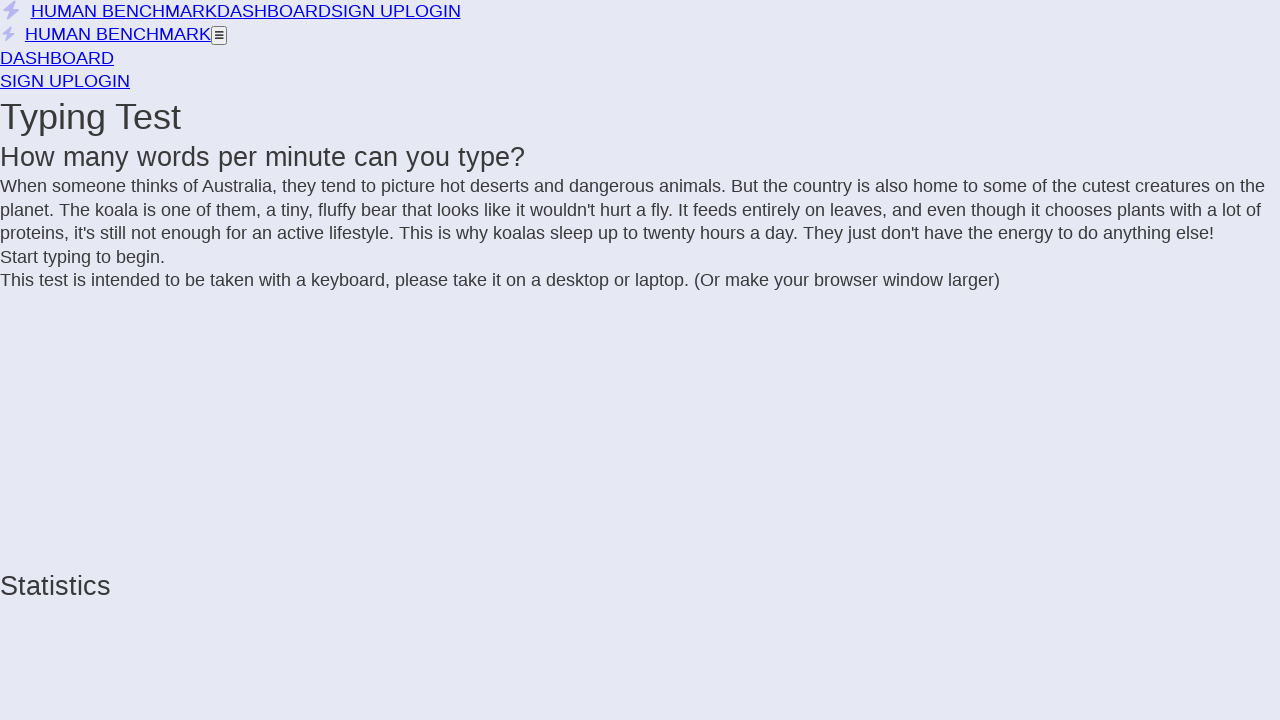

Added ' ' to text
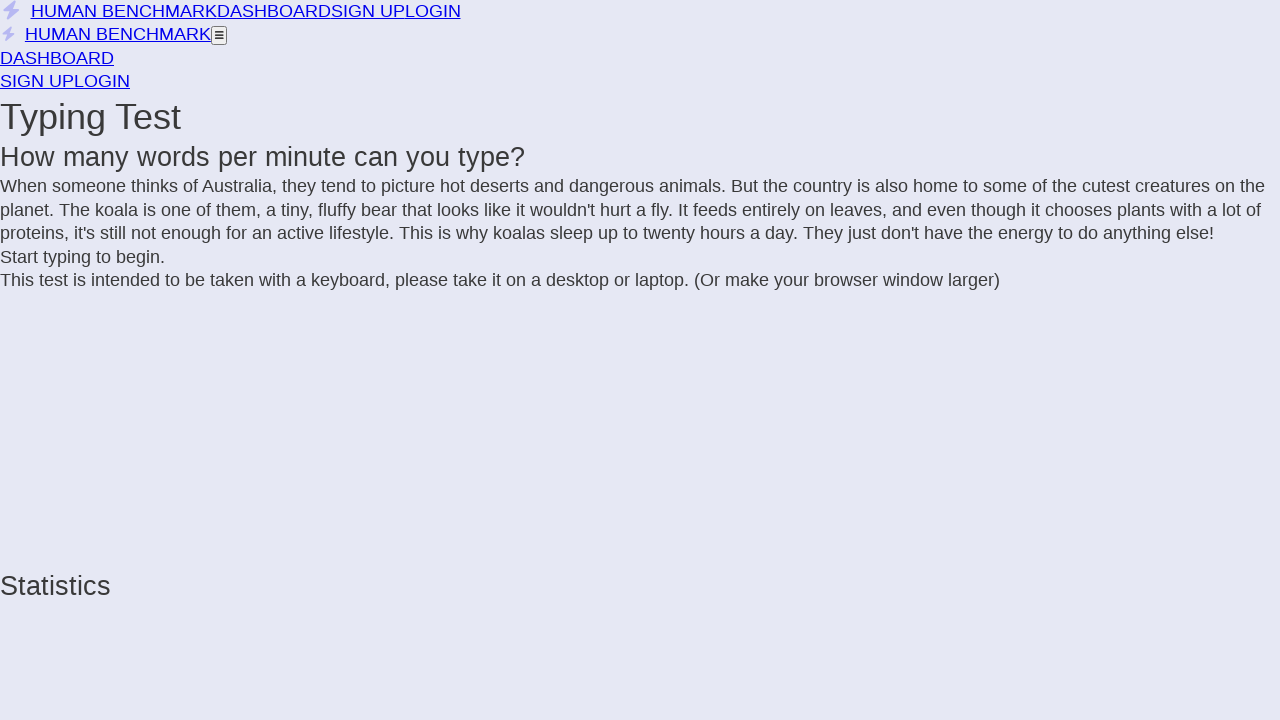

Extracted text from incomplete letter span
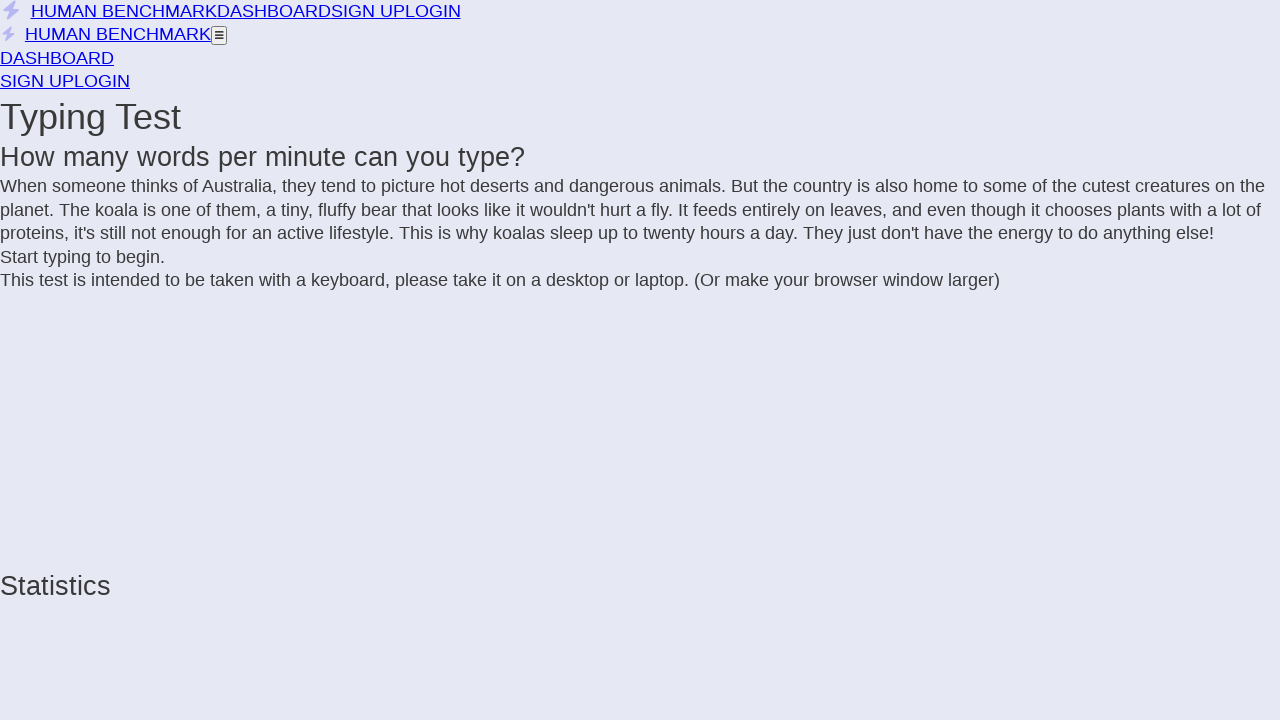

Added 't' to text
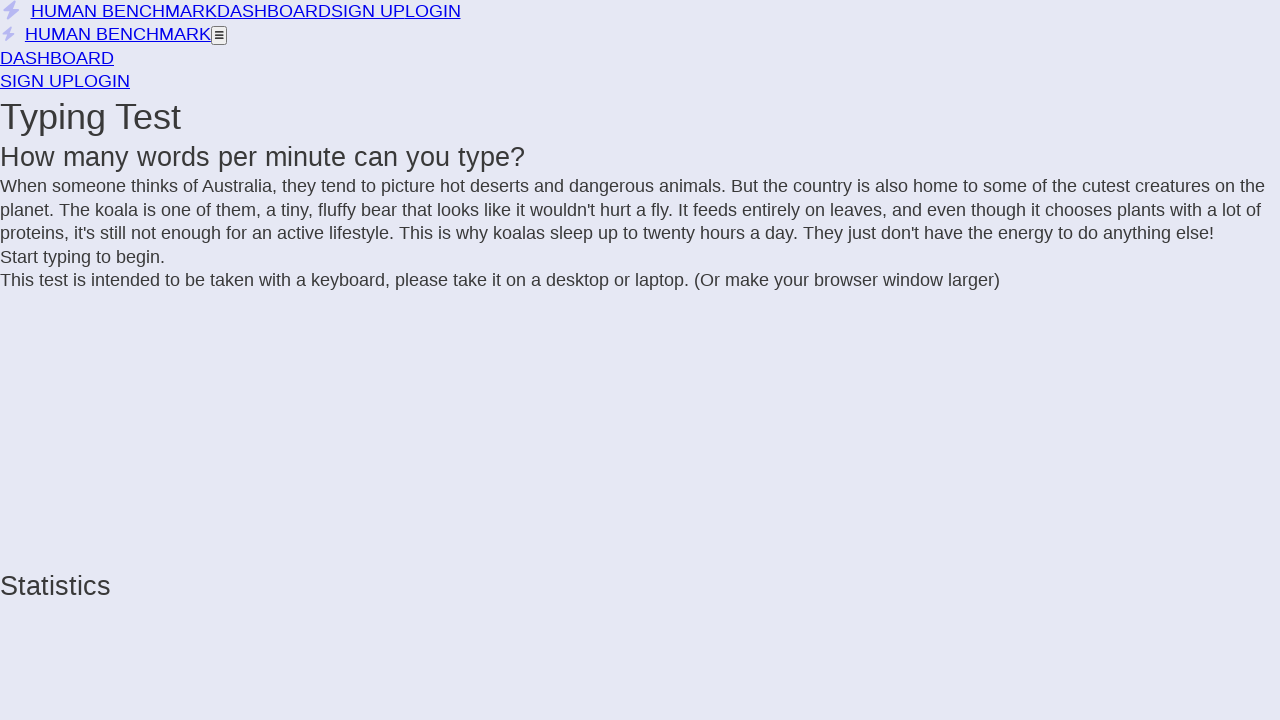

Extracted text from incomplete letter span
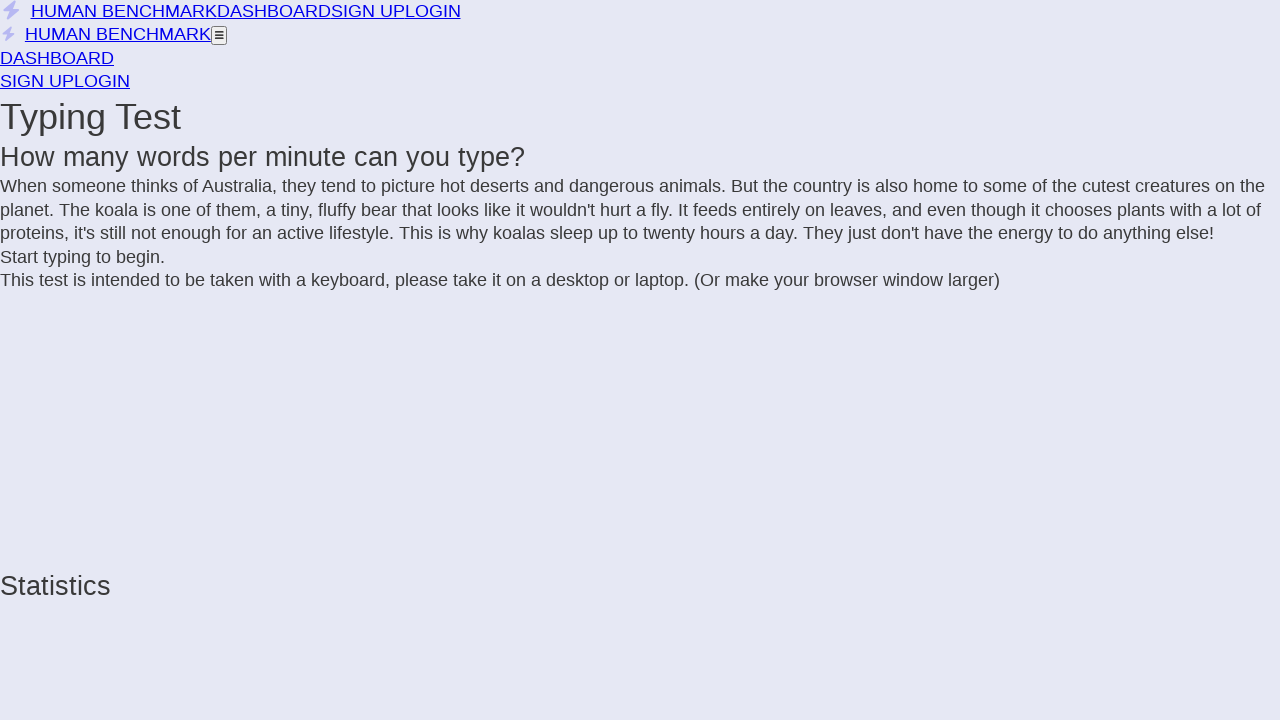

Added 'h' to text
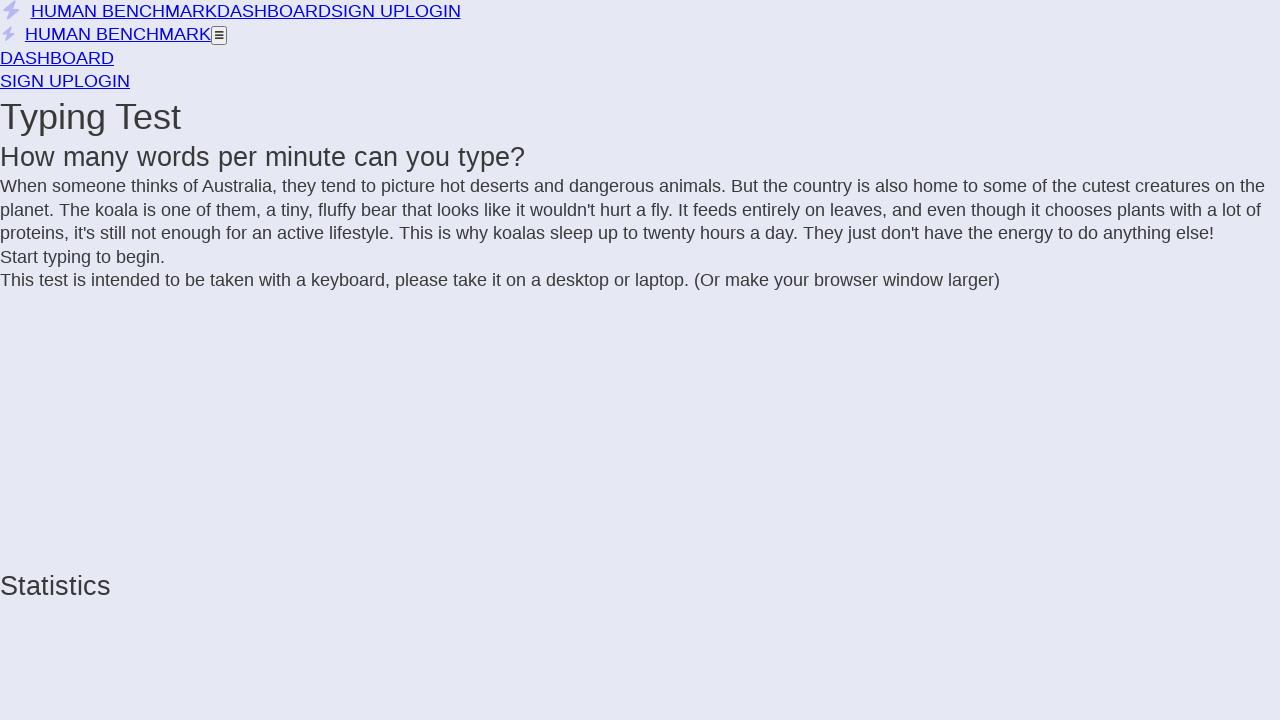

Extracted text from incomplete letter span
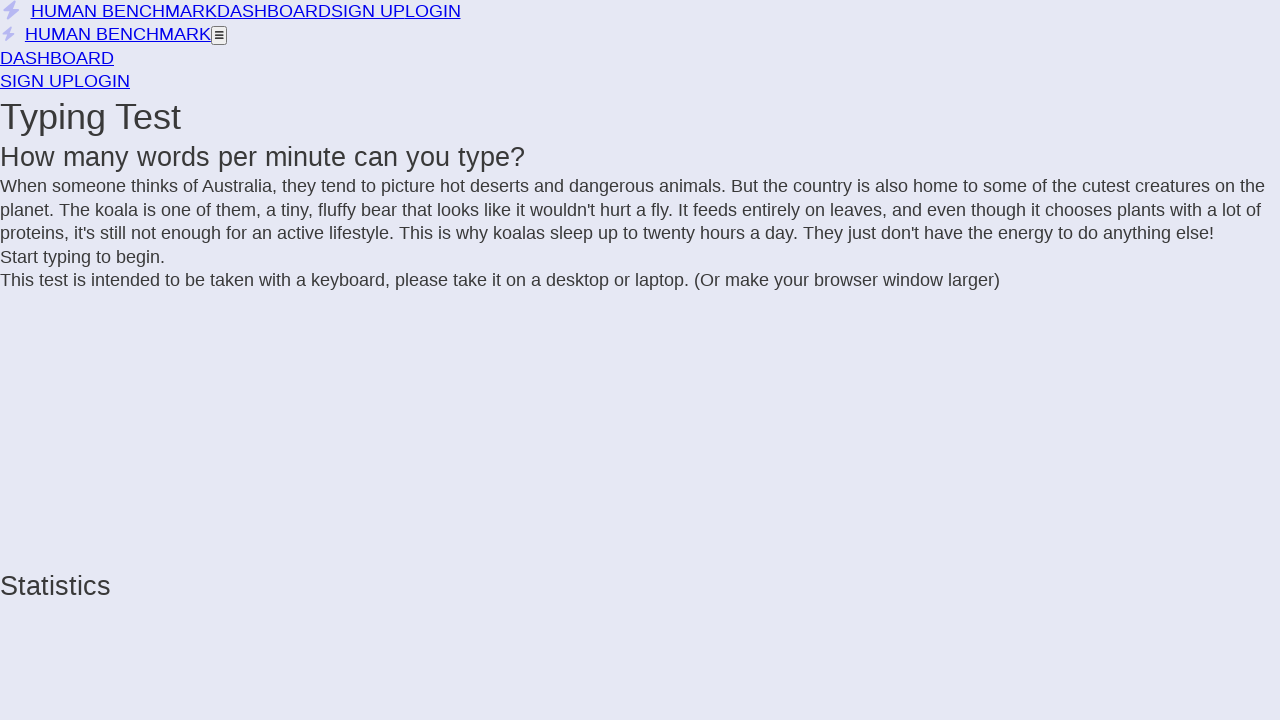

Added 'o' to text
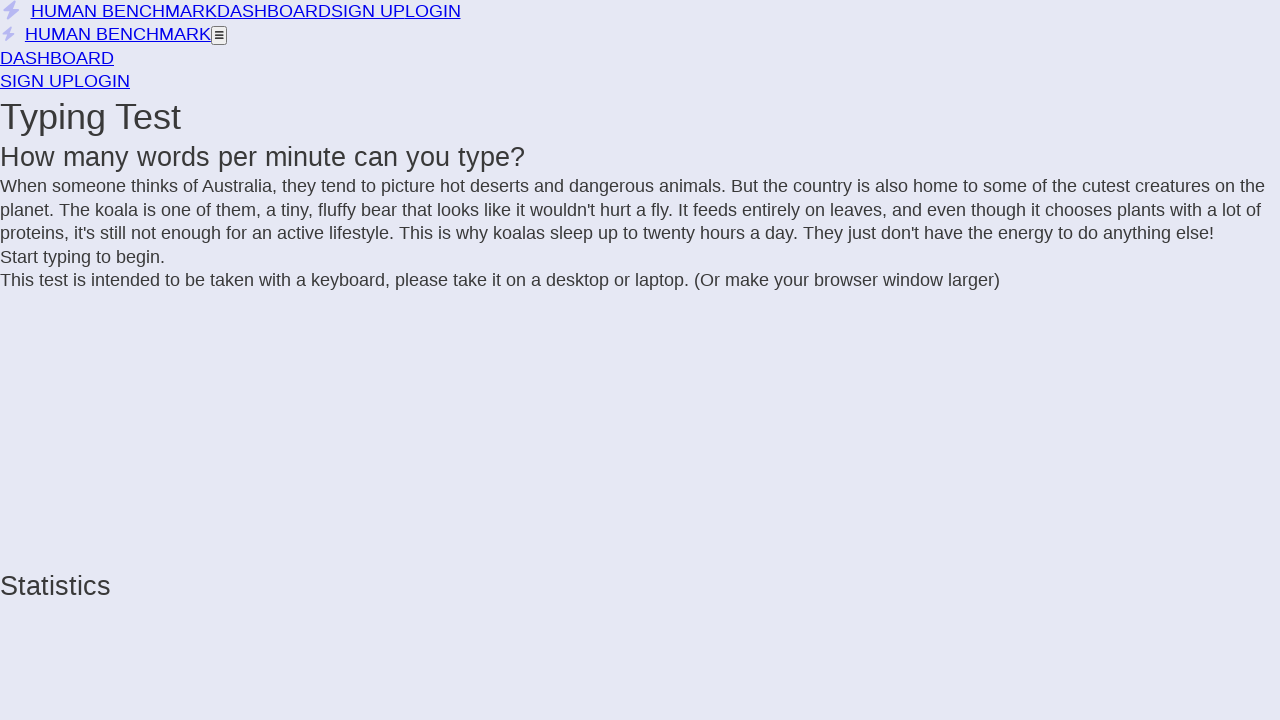

Extracted text from incomplete letter span
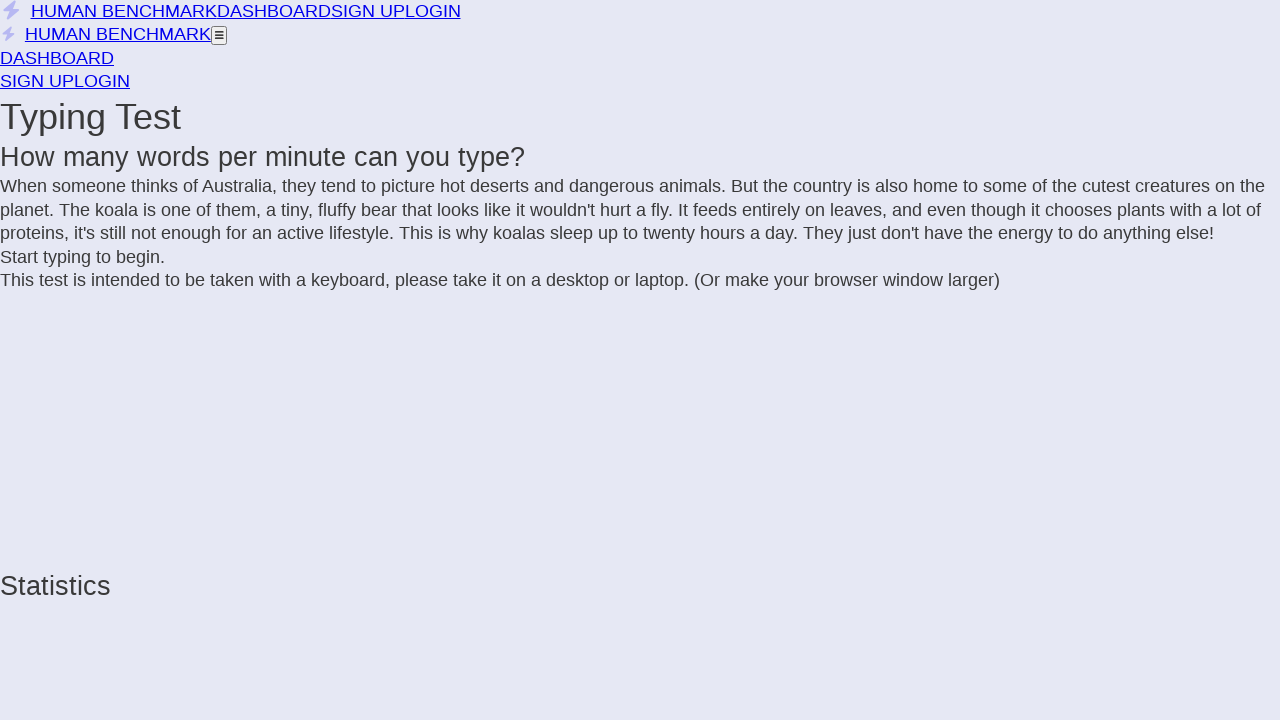

Added 'u' to text
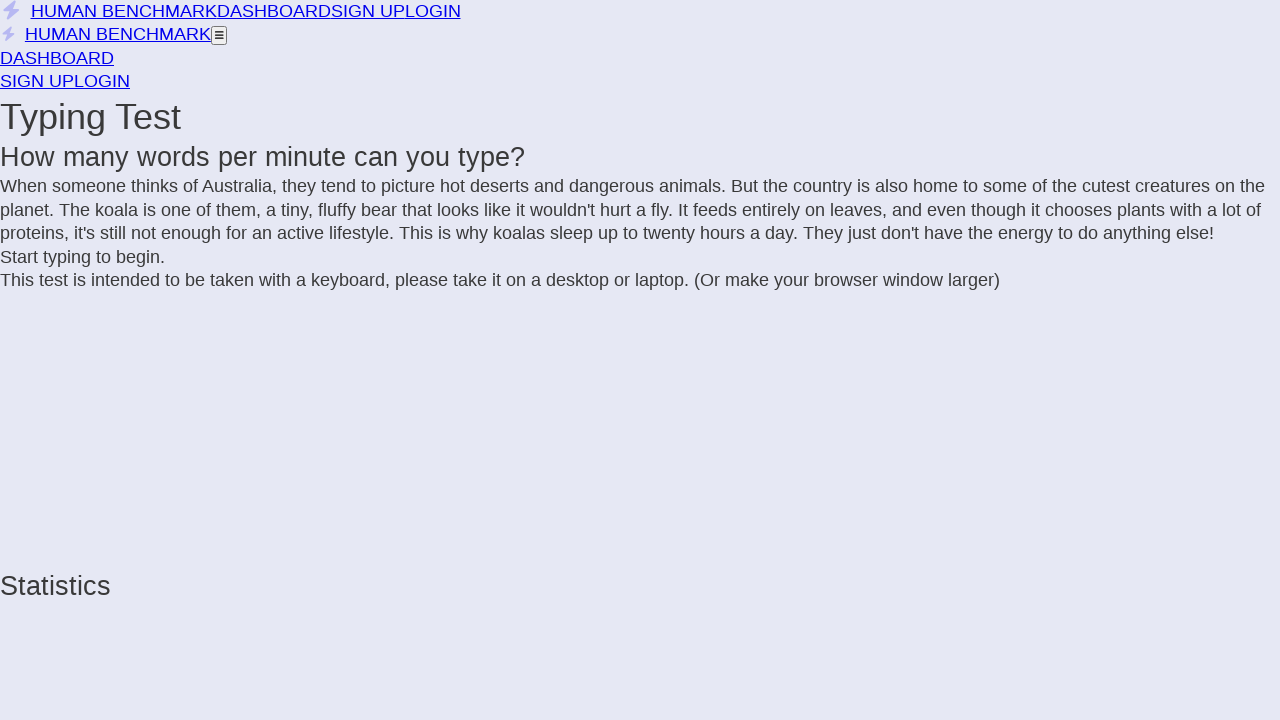

Extracted text from incomplete letter span
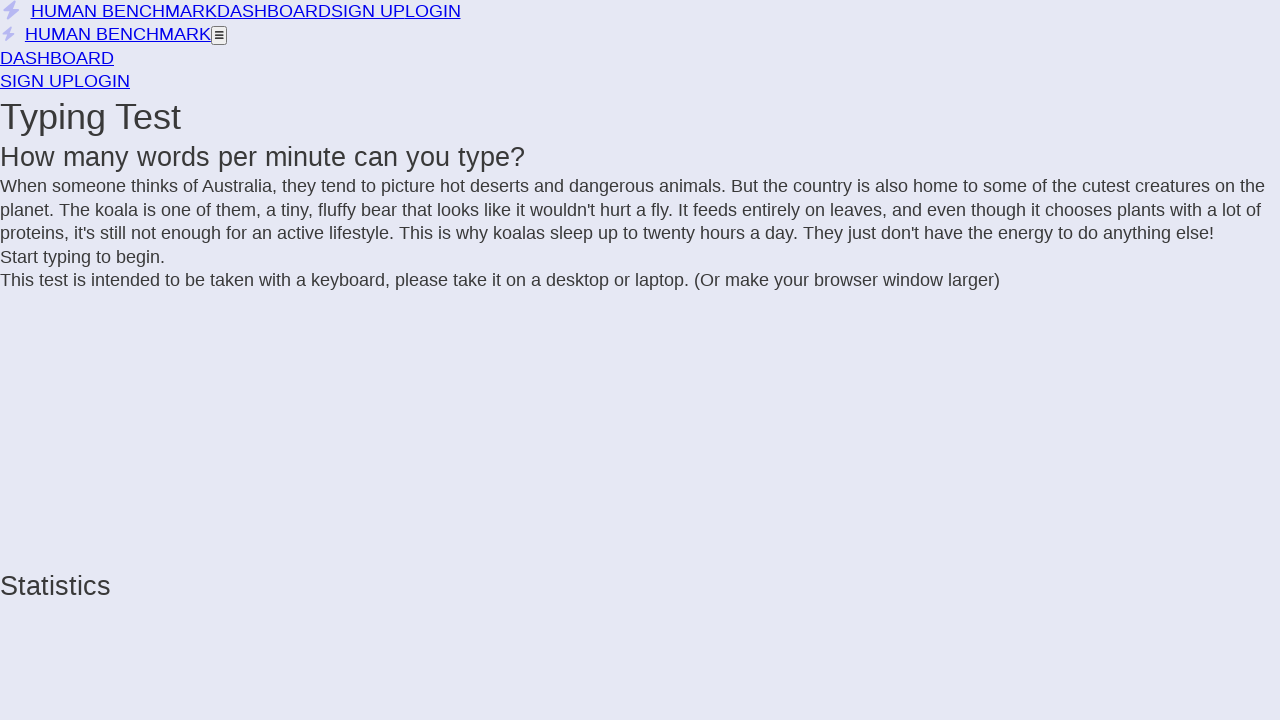

Added 'g' to text
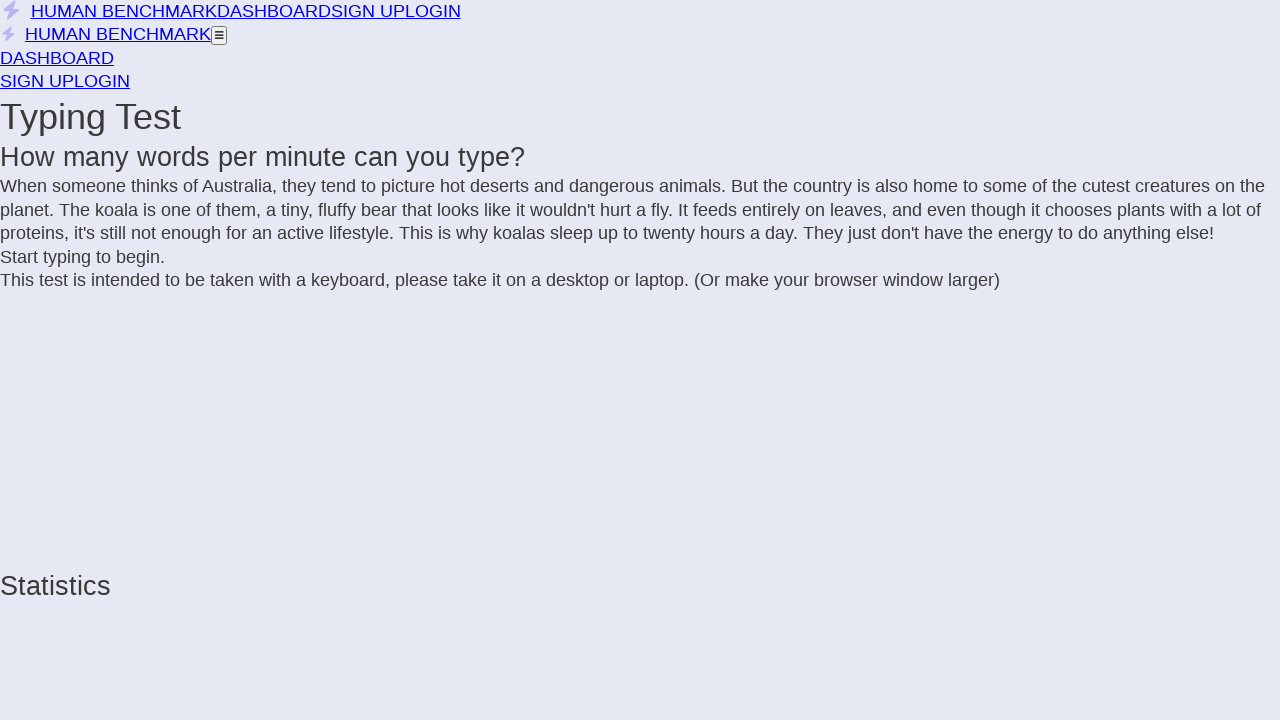

Extracted text from incomplete letter span
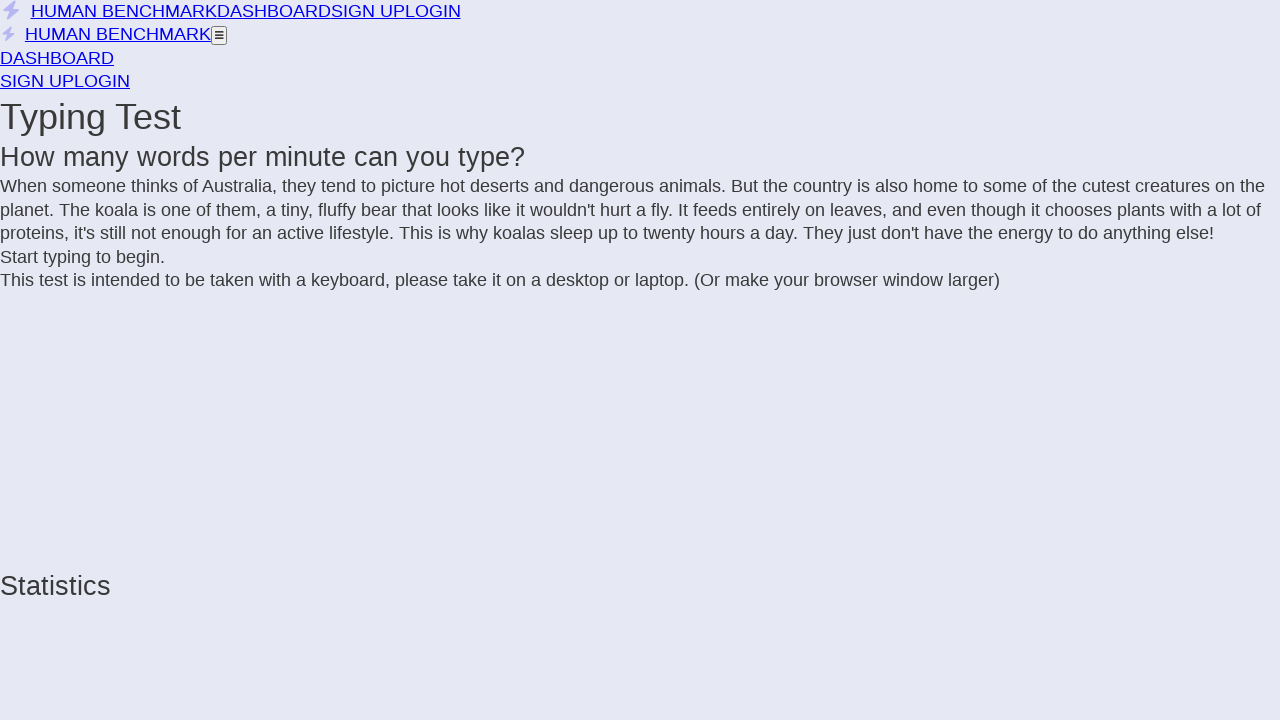

Added 'h' to text
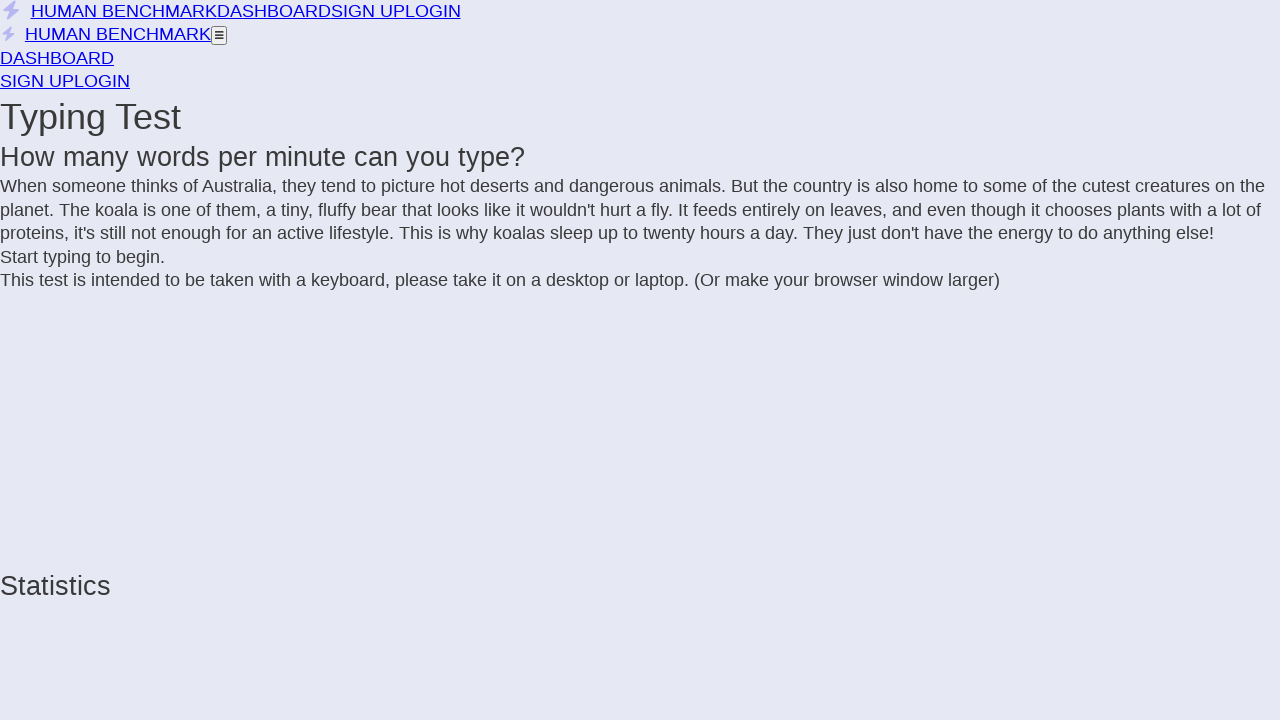

Extracted text from incomplete letter span
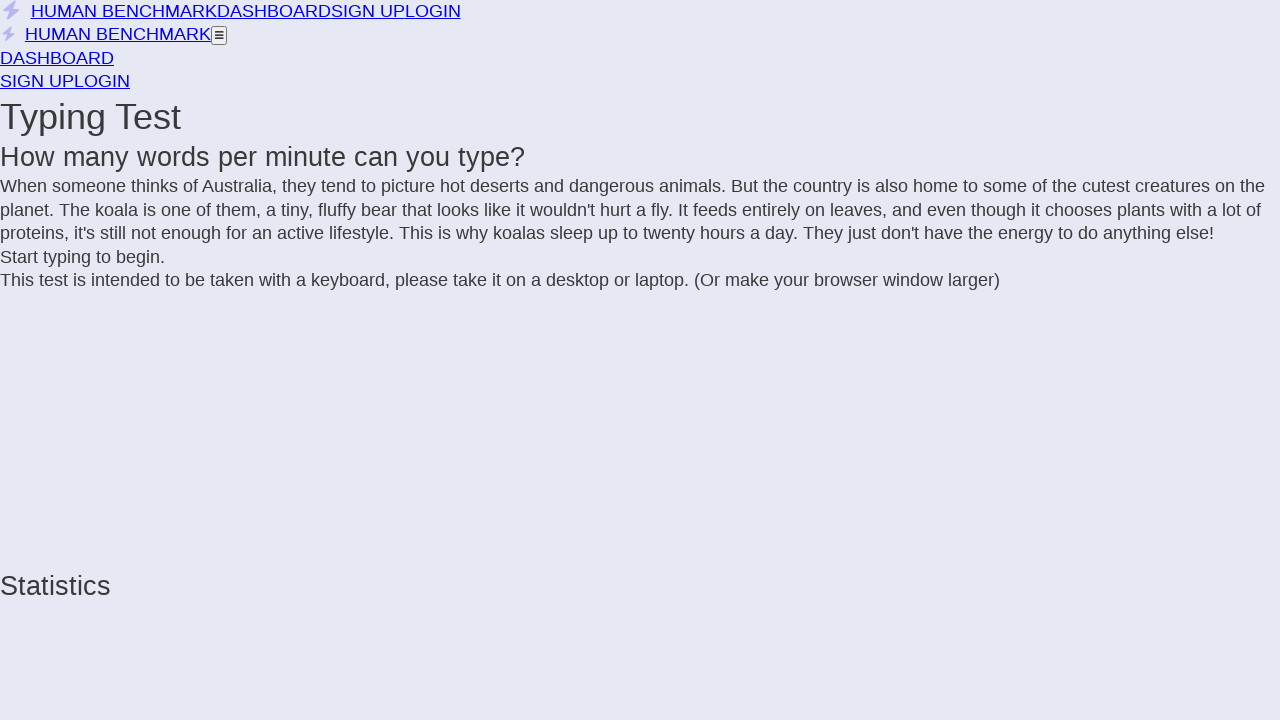

Added ' ' to text
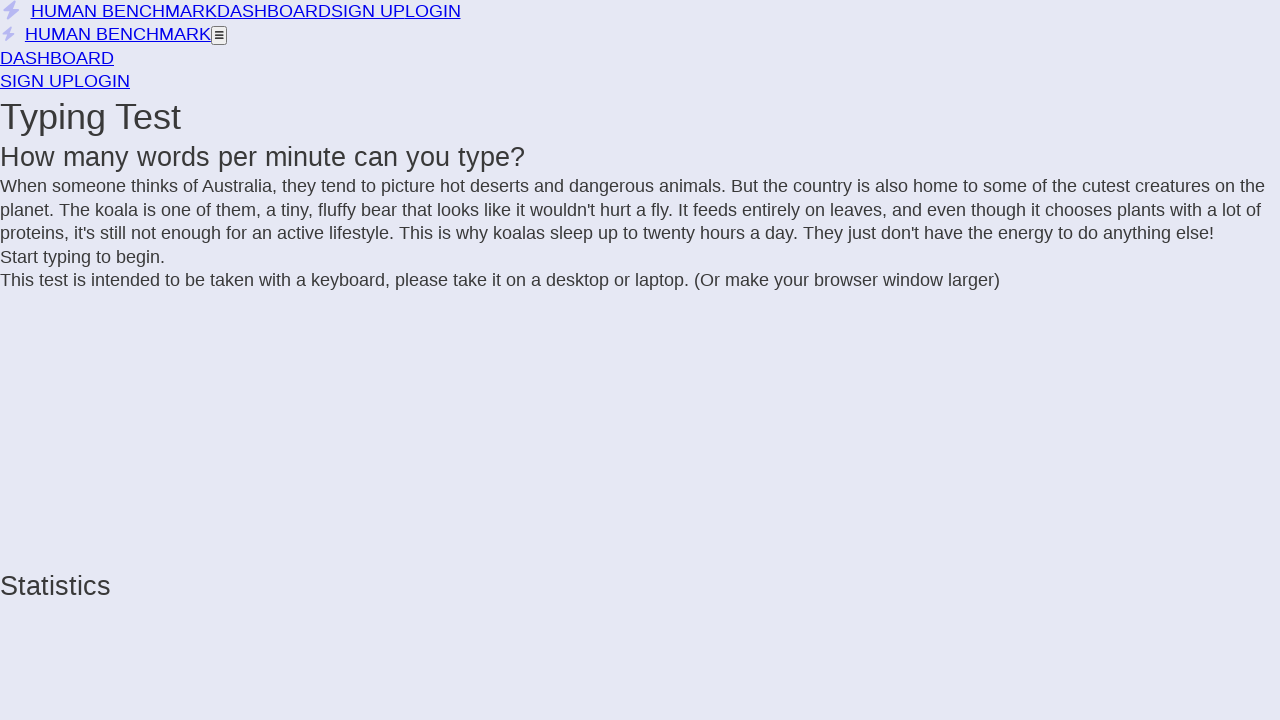

Extracted text from incomplete letter span
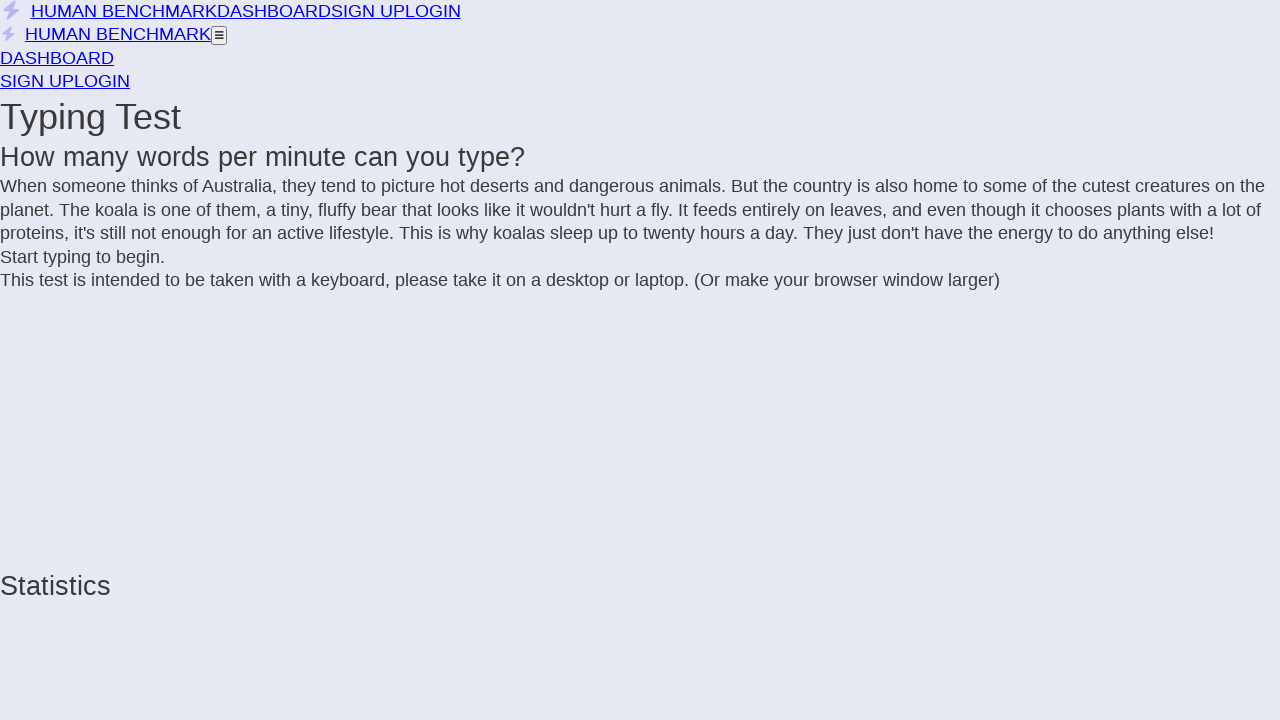

Added 'i' to text
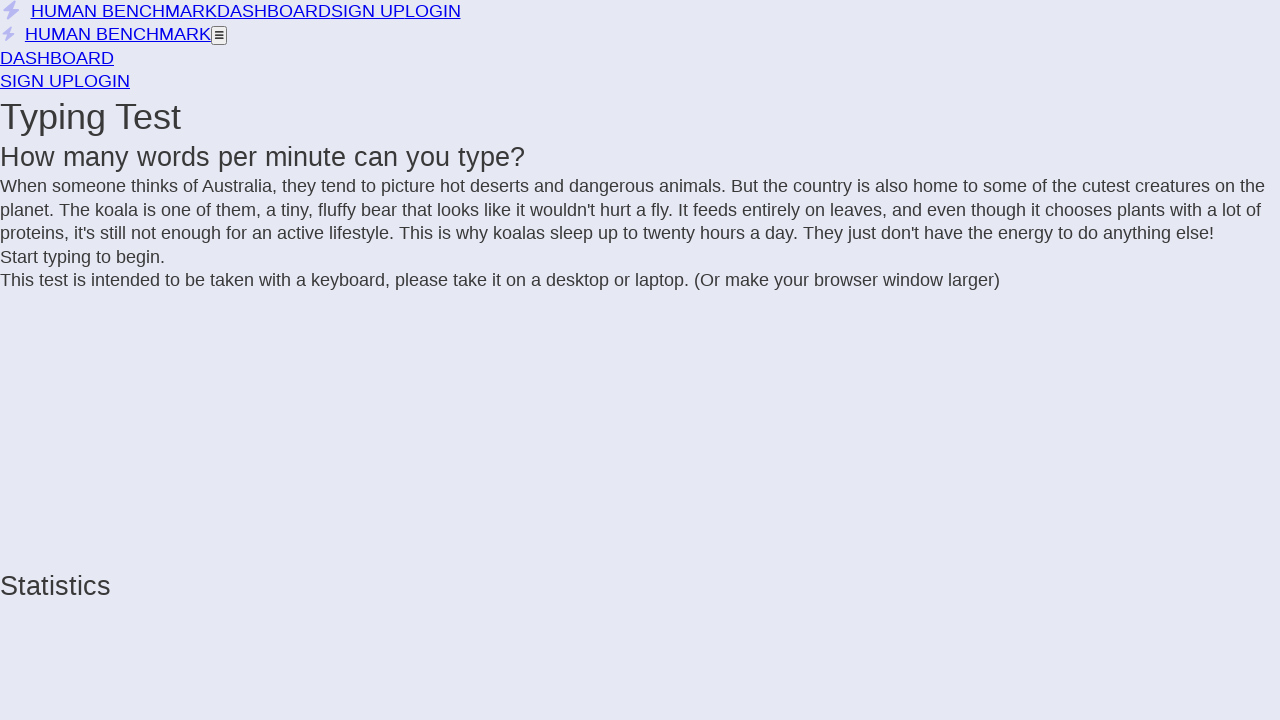

Extracted text from incomplete letter span
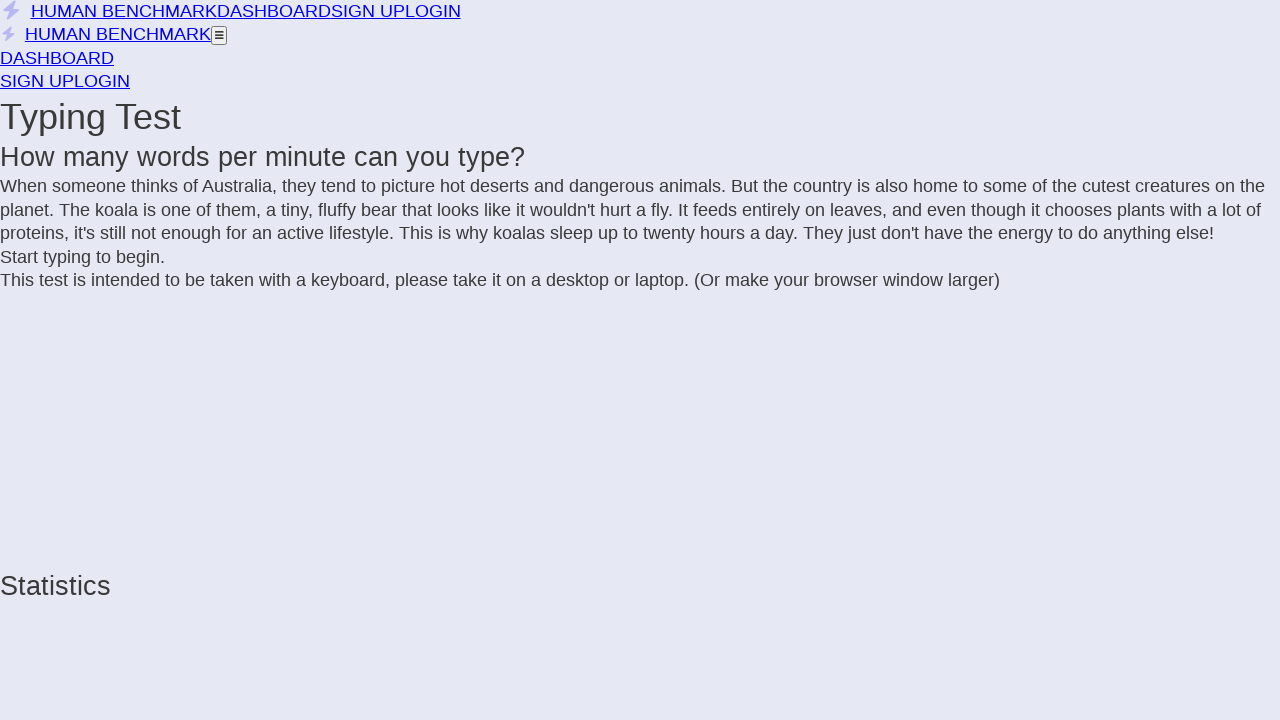

Added 't' to text
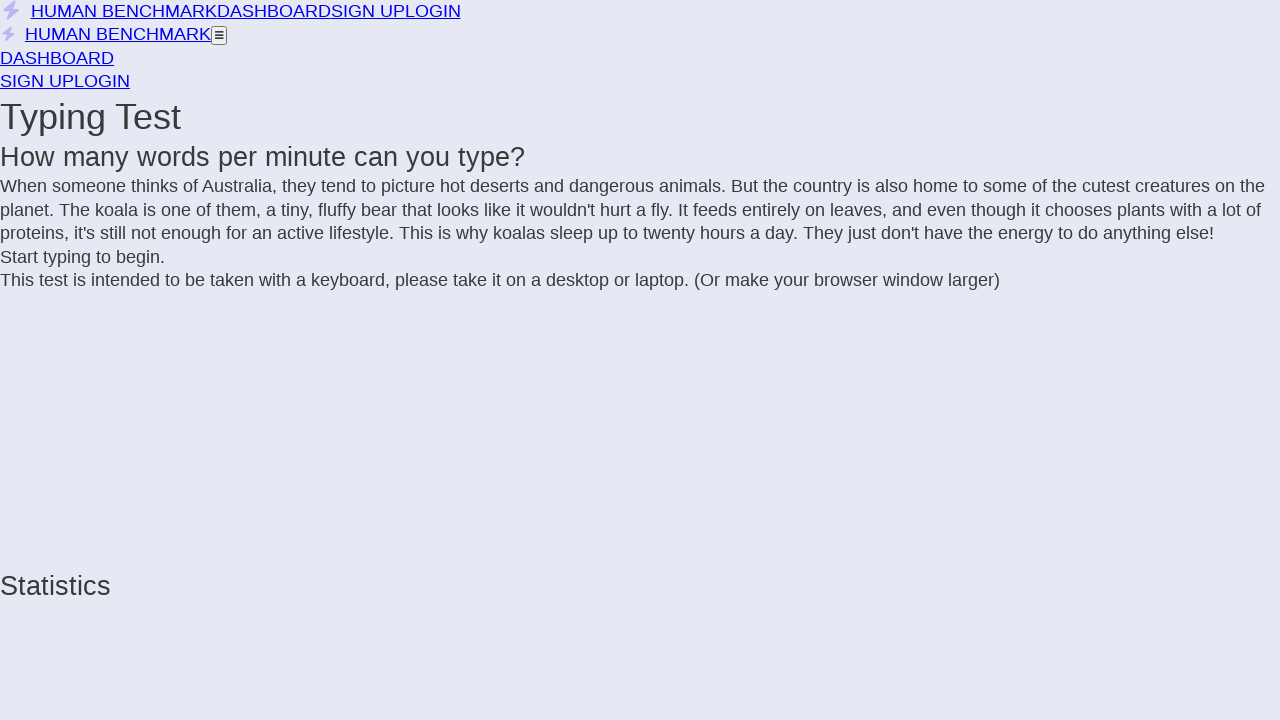

Extracted text from incomplete letter span
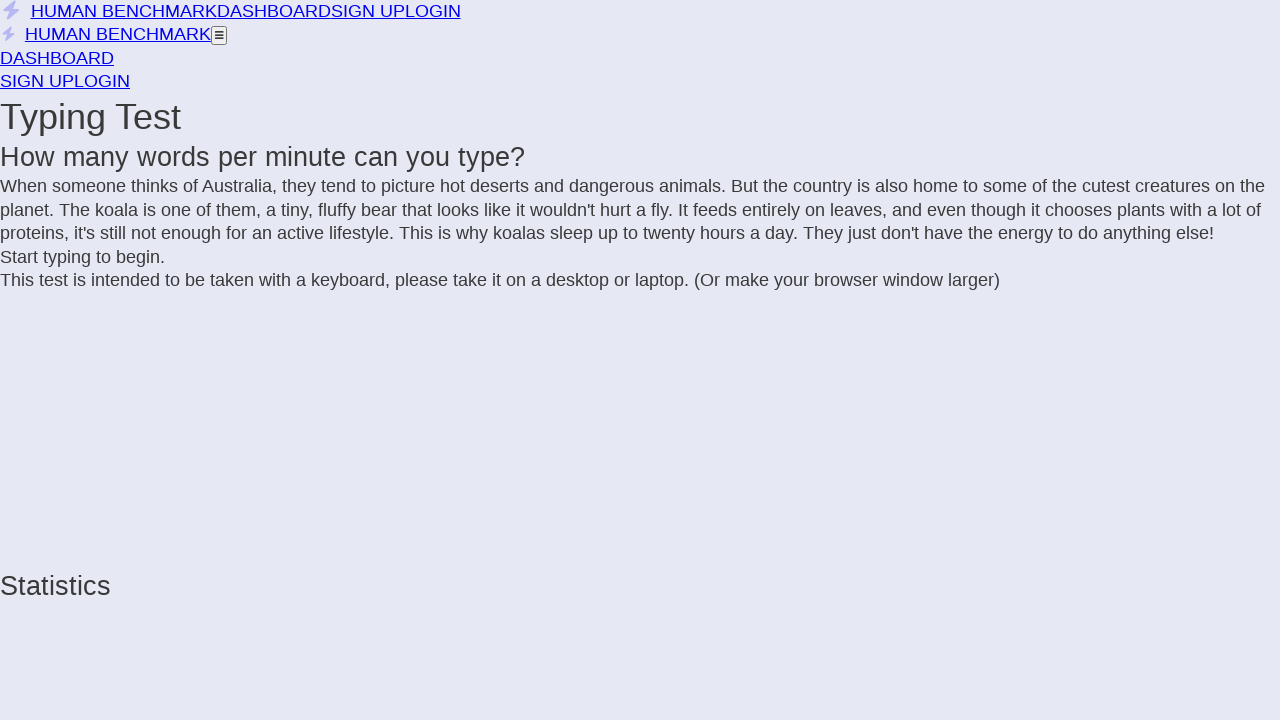

Added ' ' to text
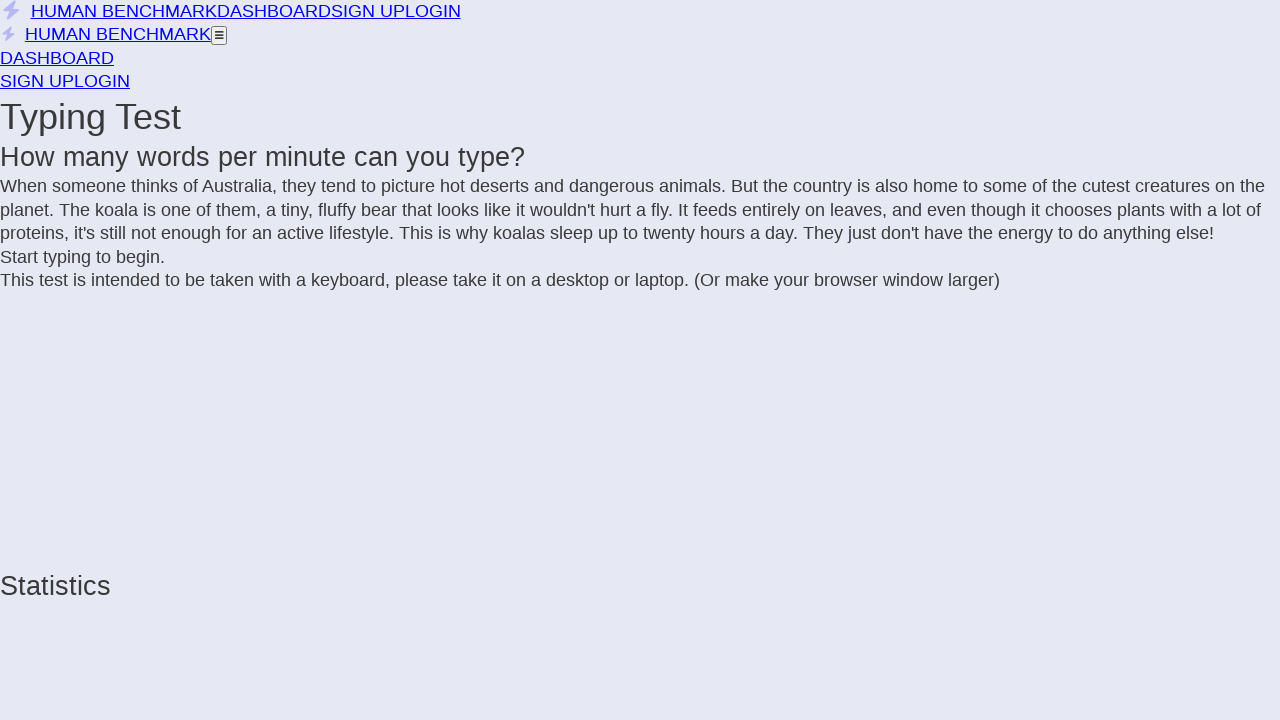

Extracted text from incomplete letter span
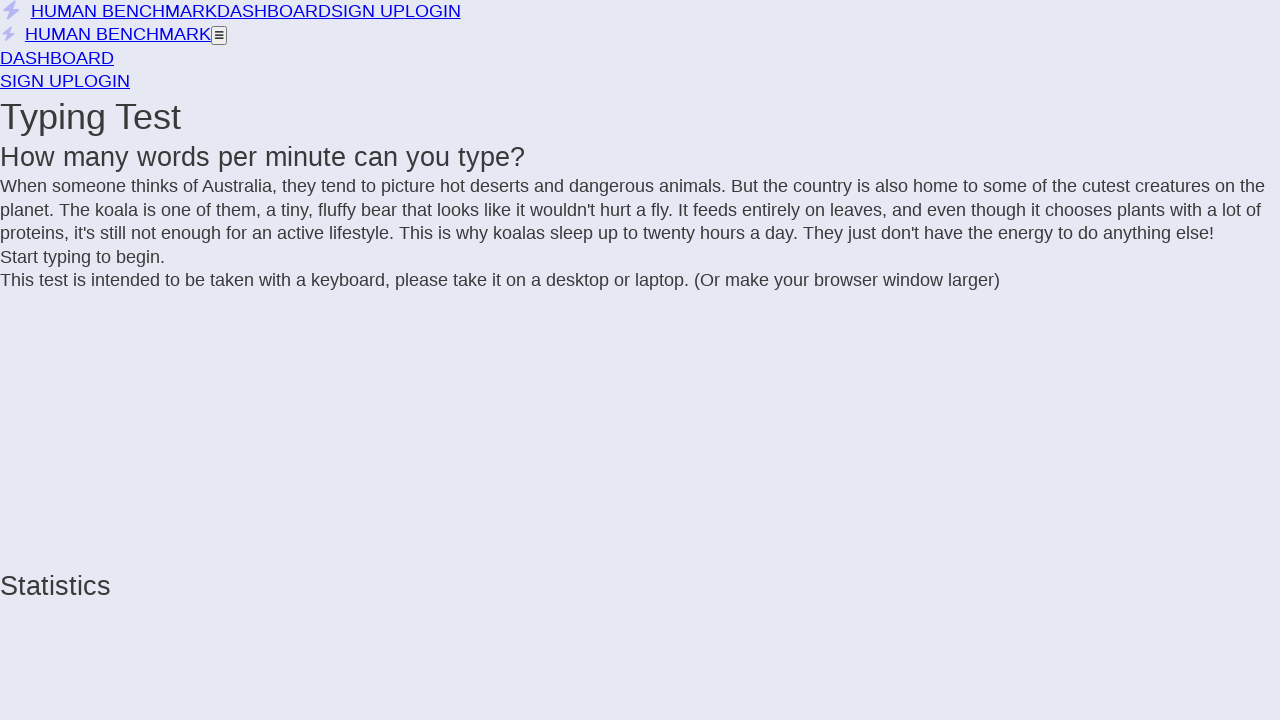

Added 'c' to text
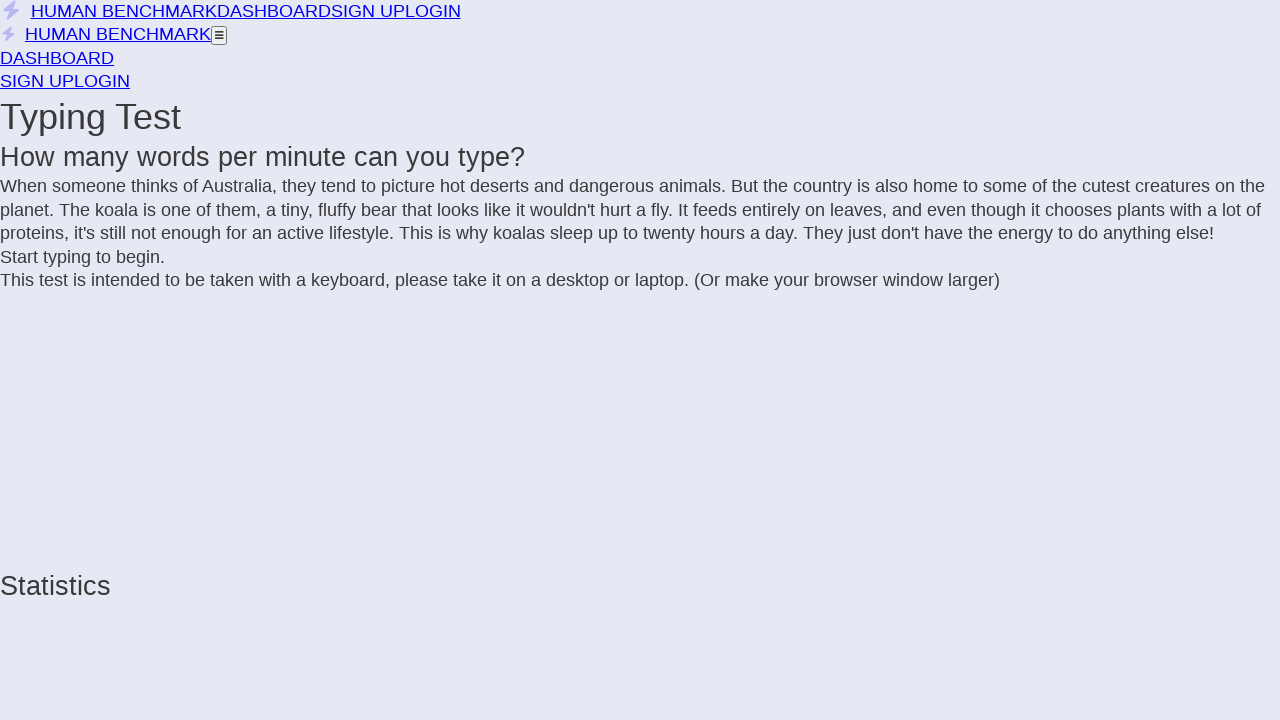

Extracted text from incomplete letter span
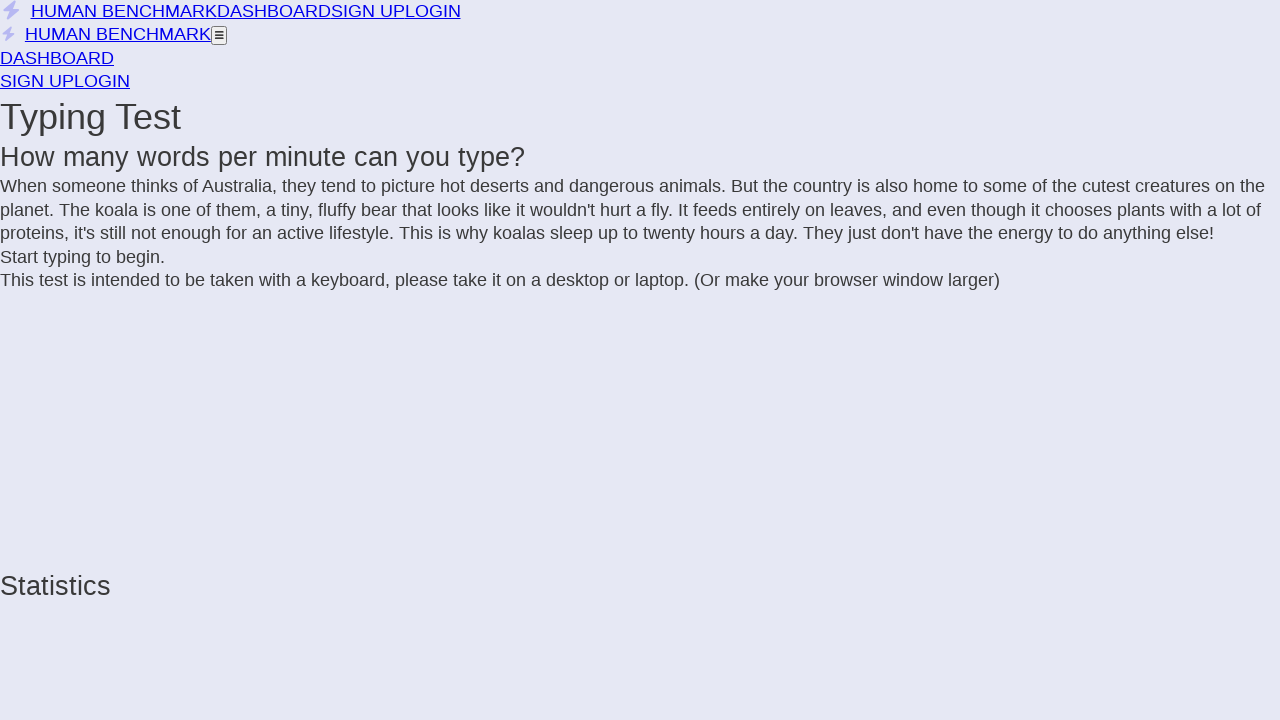

Added 'h' to text
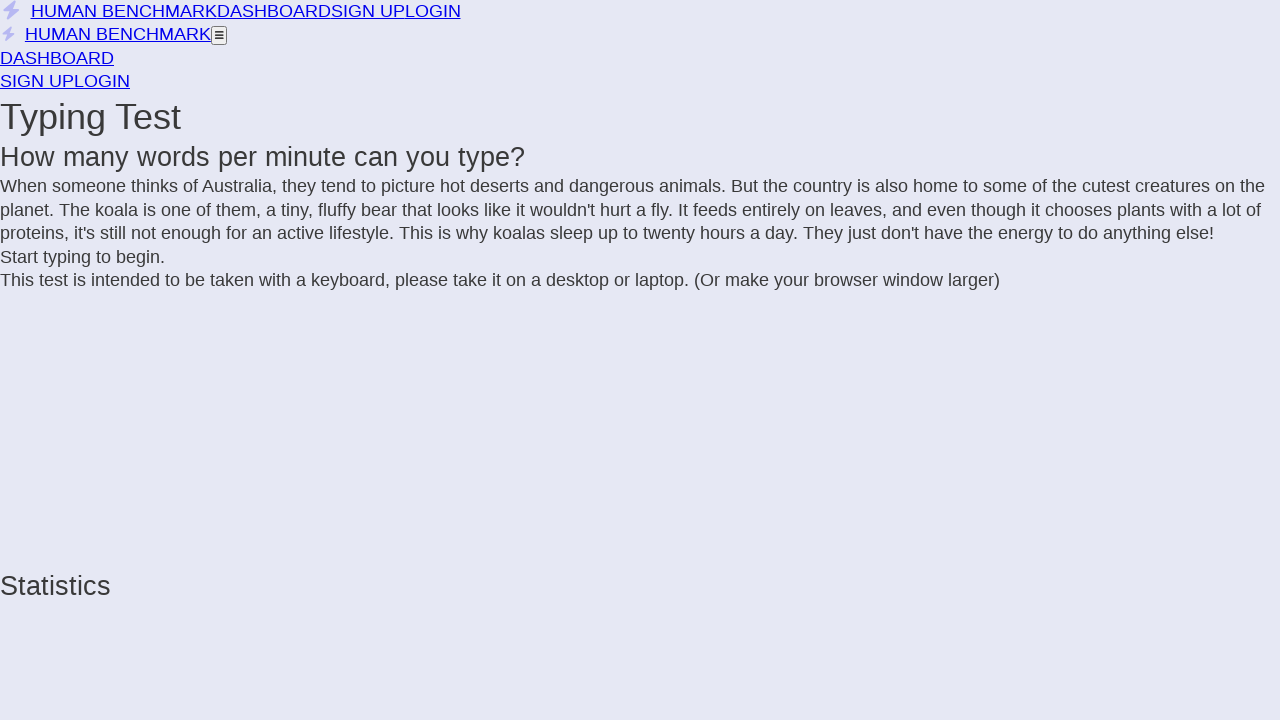

Extracted text from incomplete letter span
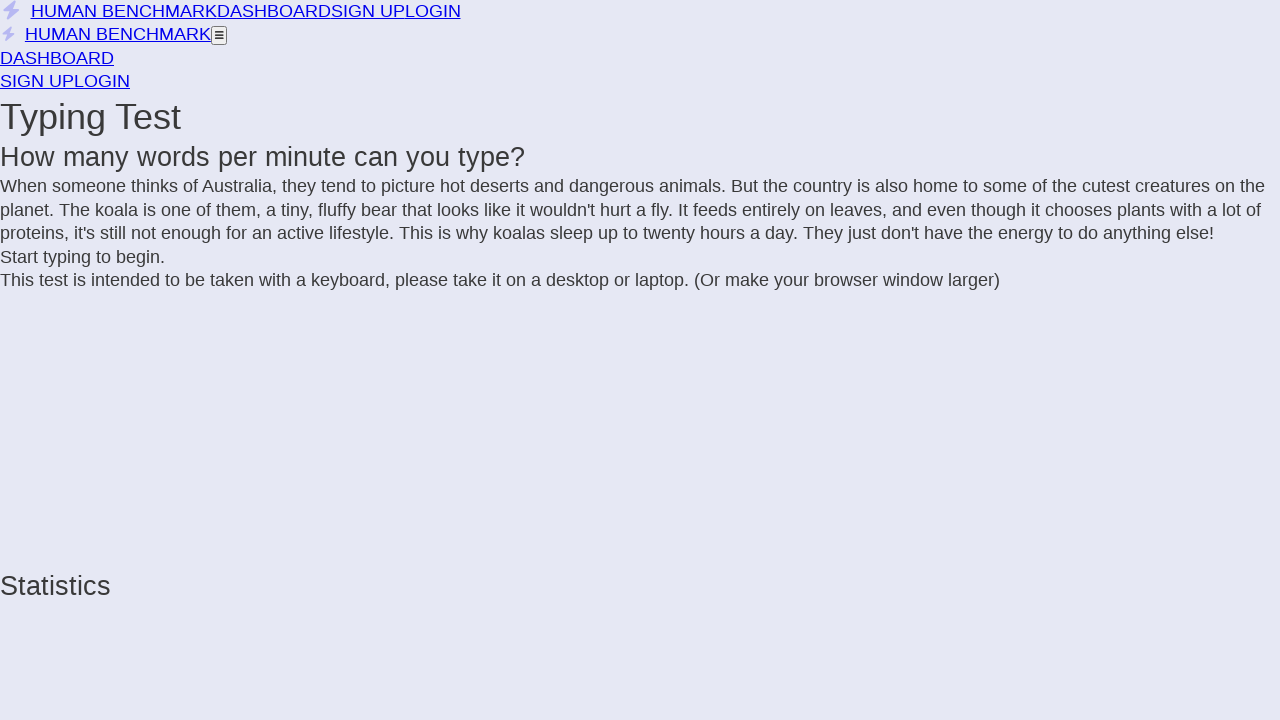

Added 'o' to text
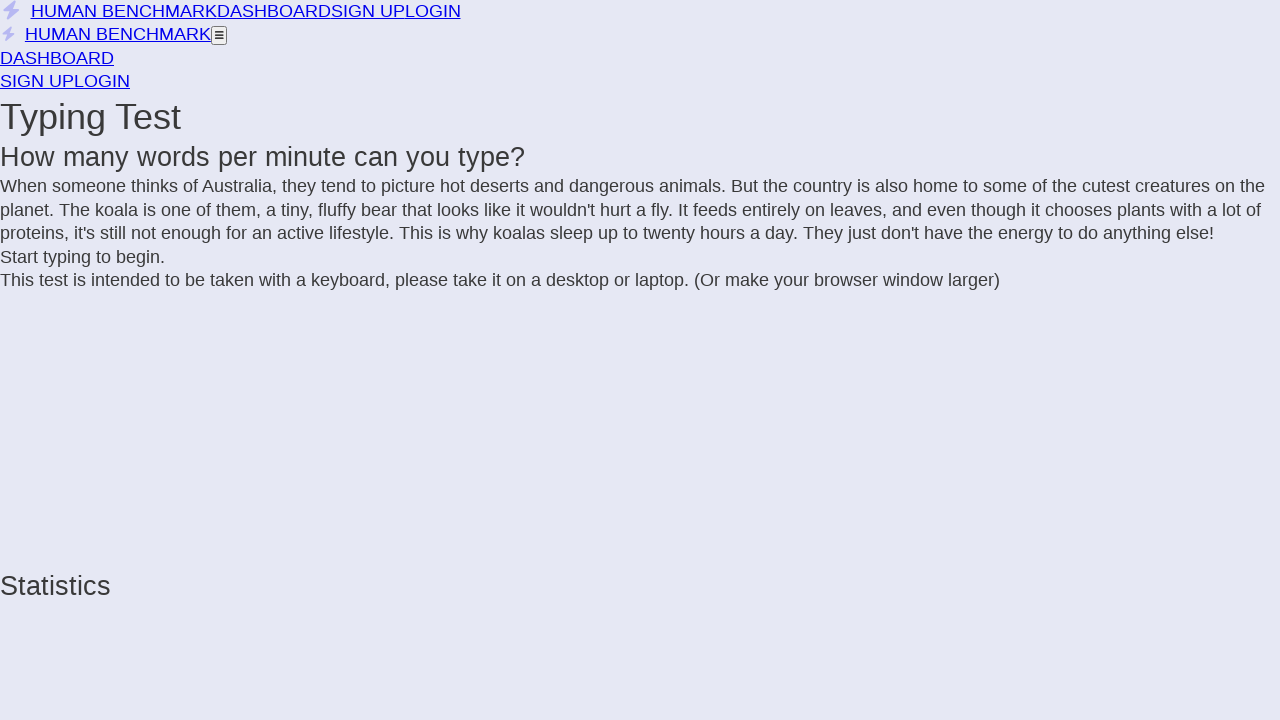

Extracted text from incomplete letter span
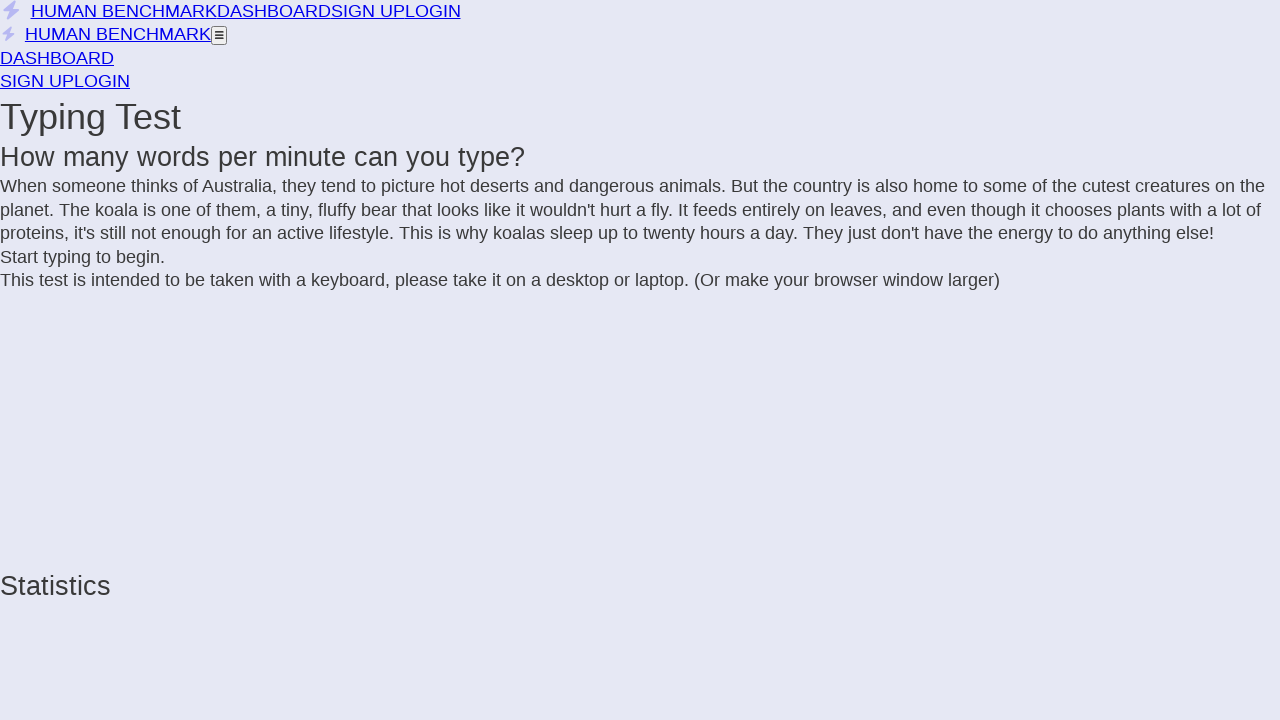

Added 'o' to text
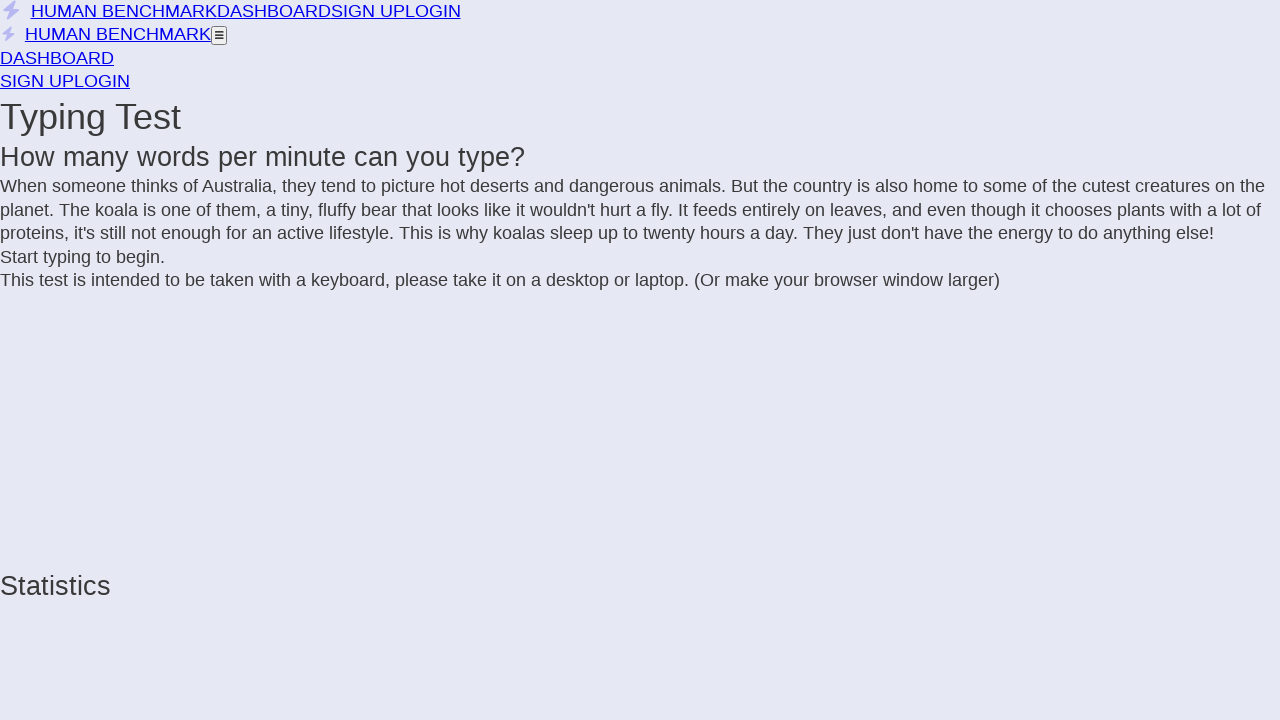

Extracted text from incomplete letter span
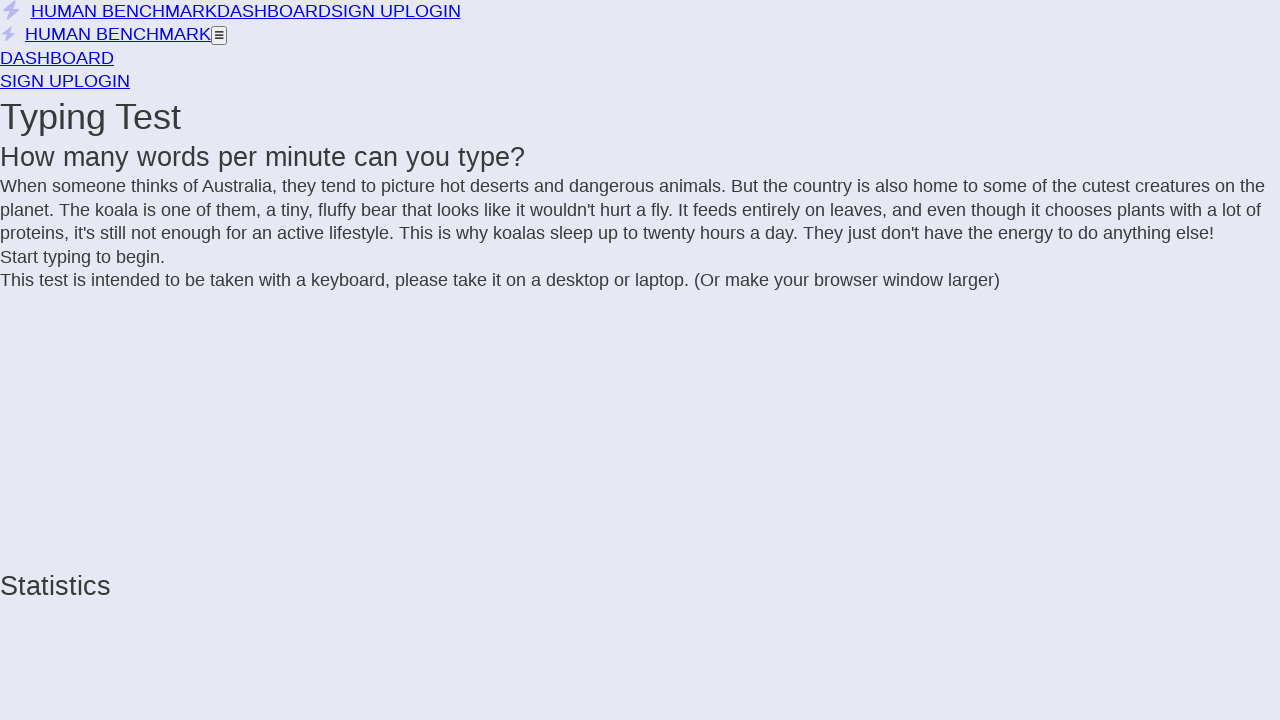

Added 's' to text
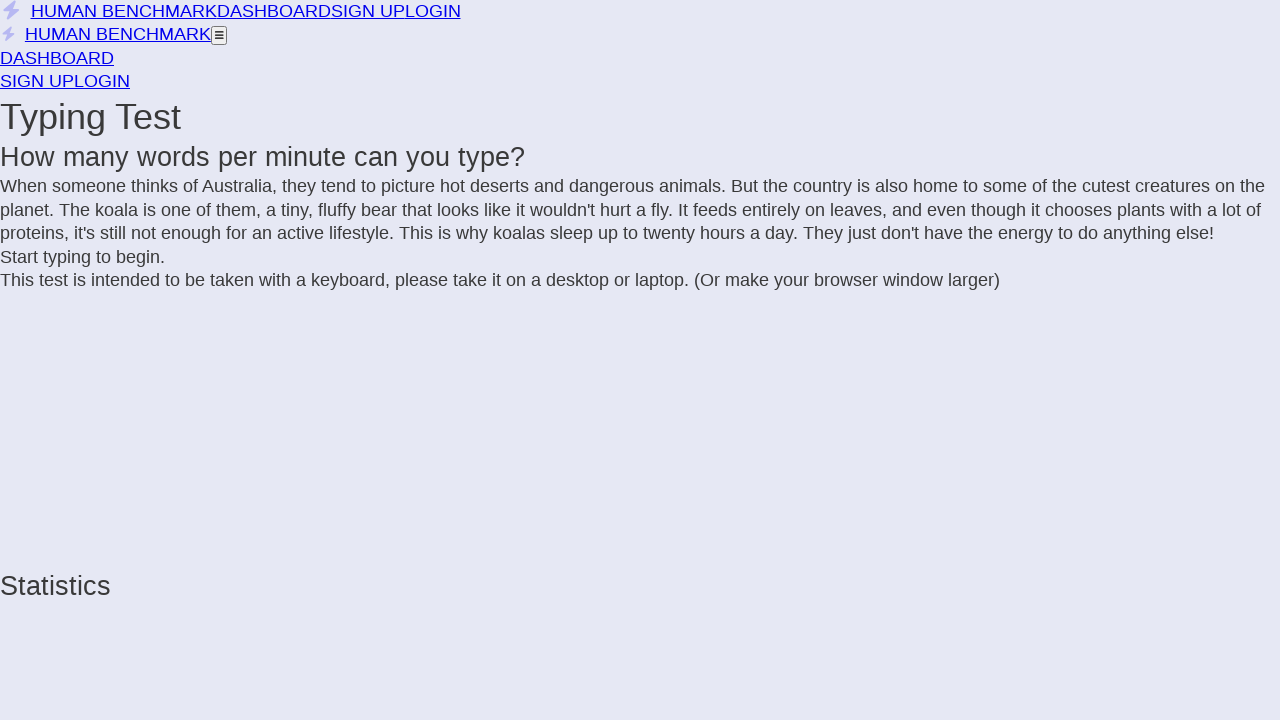

Extracted text from incomplete letter span
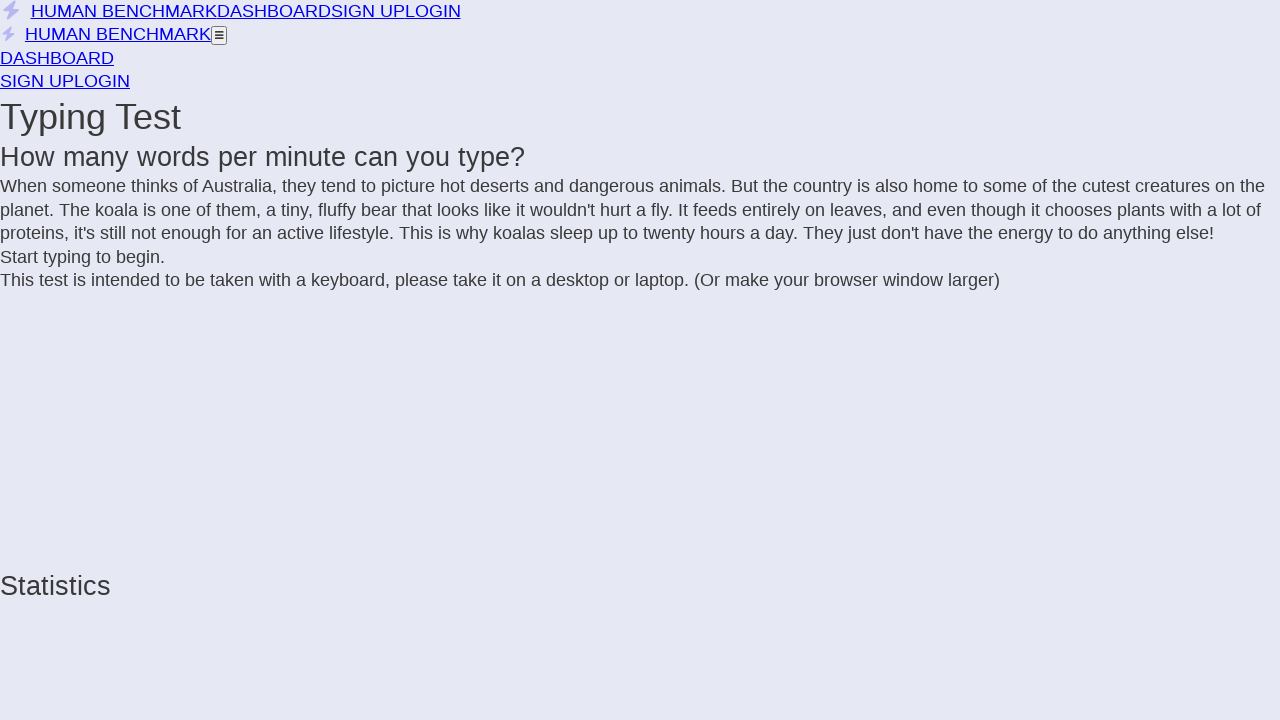

Added 'e' to text
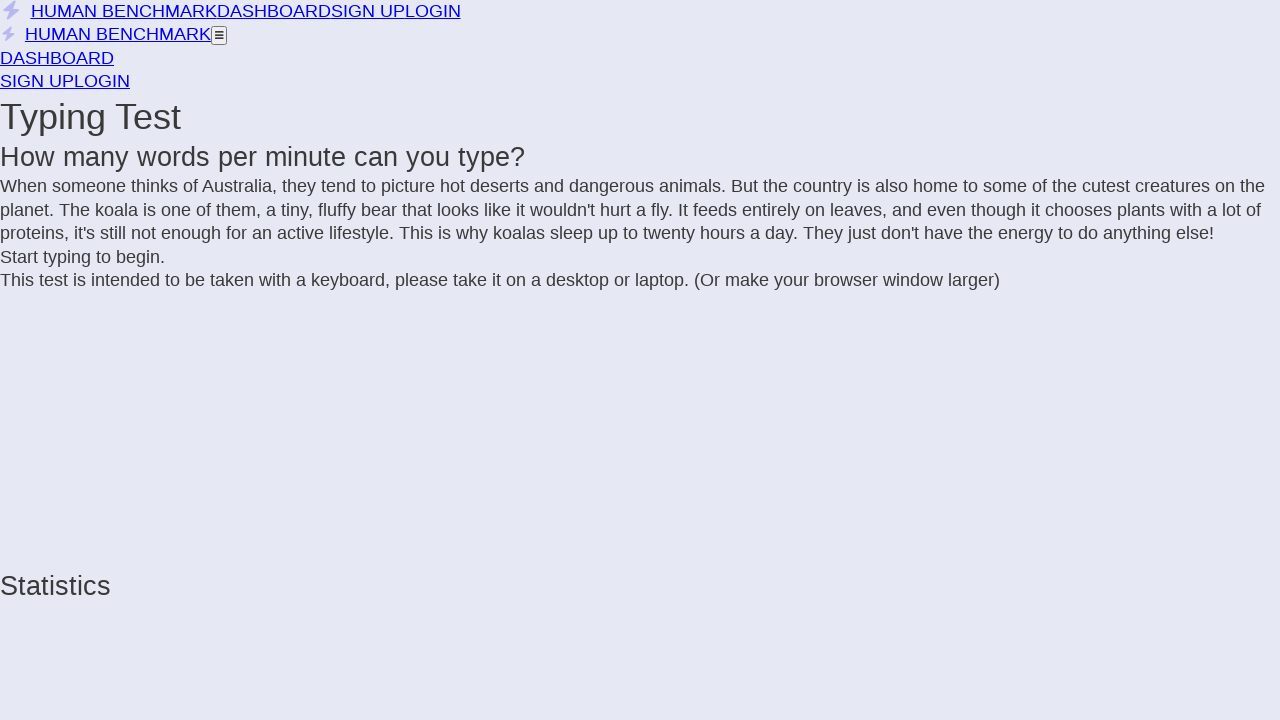

Extracted text from incomplete letter span
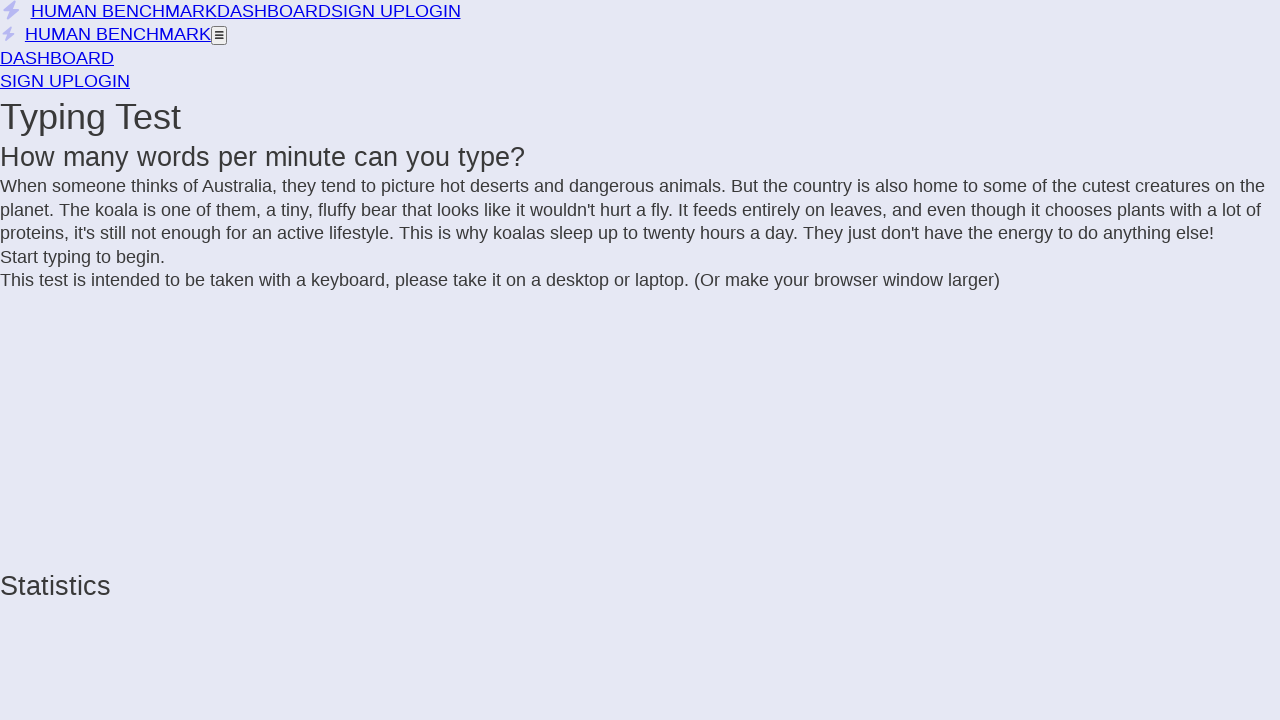

Added 's' to text
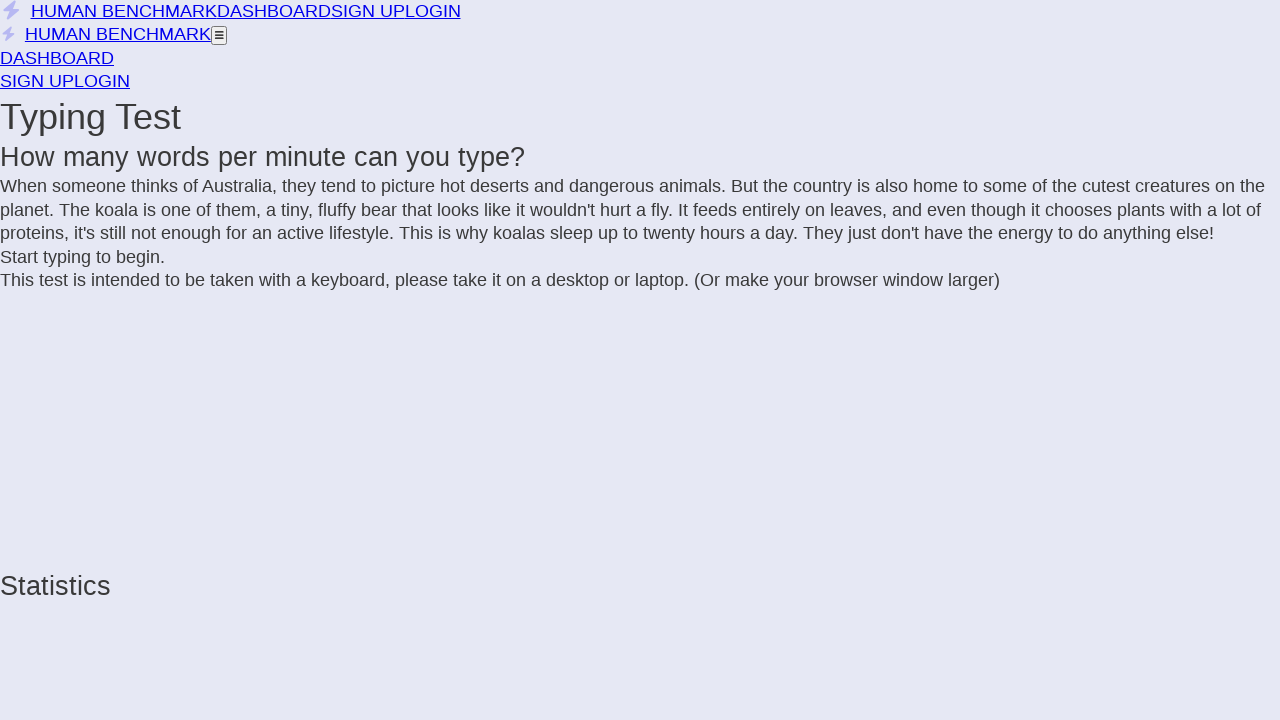

Extracted text from incomplete letter span
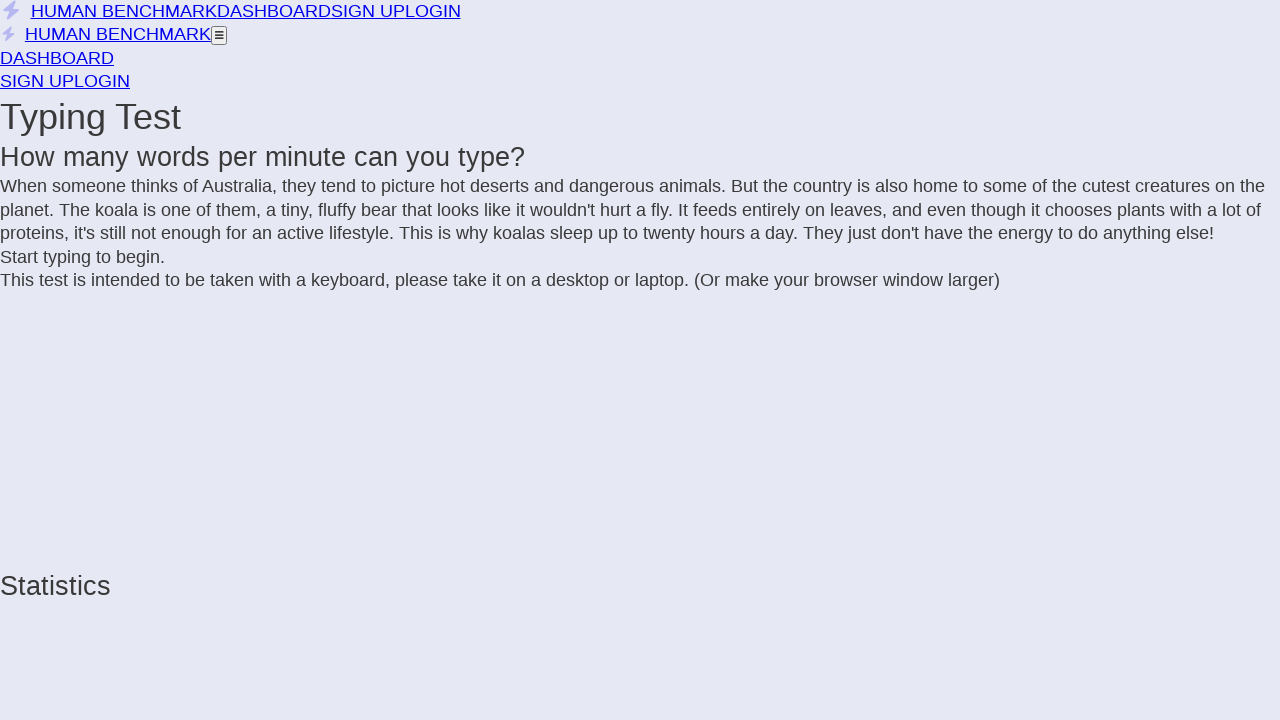

Added ' ' to text
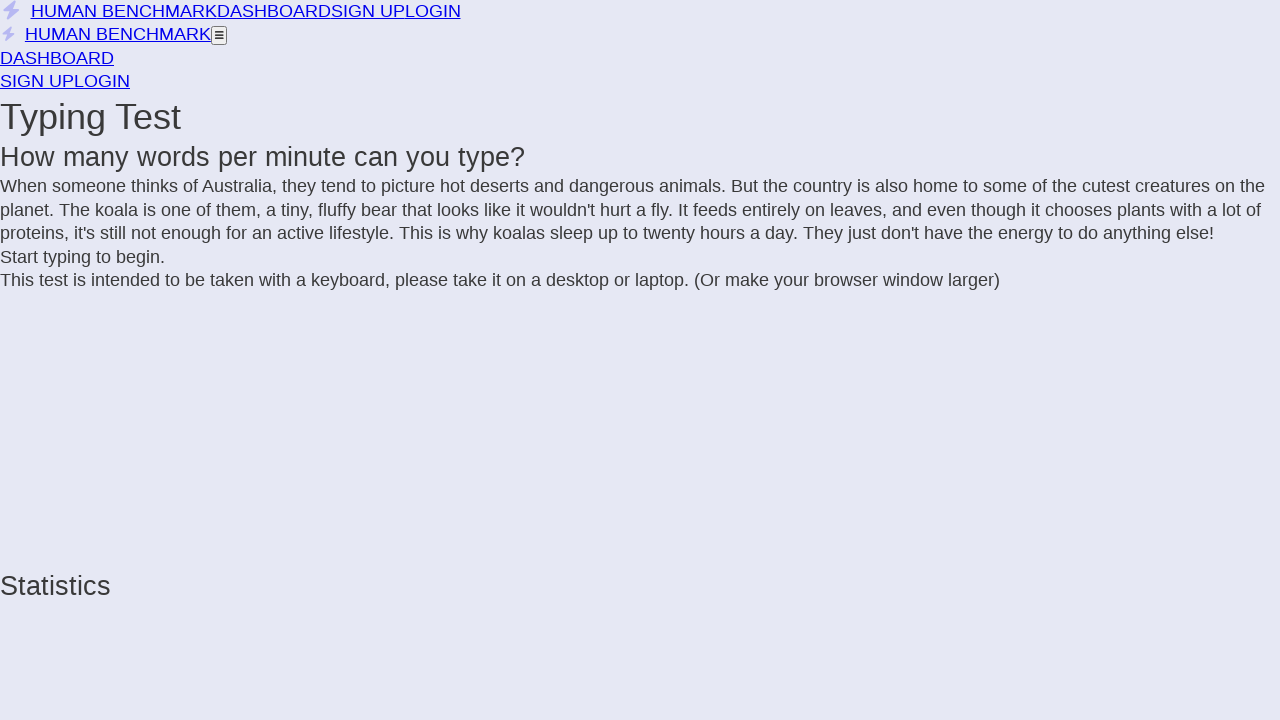

Extracted text from incomplete letter span
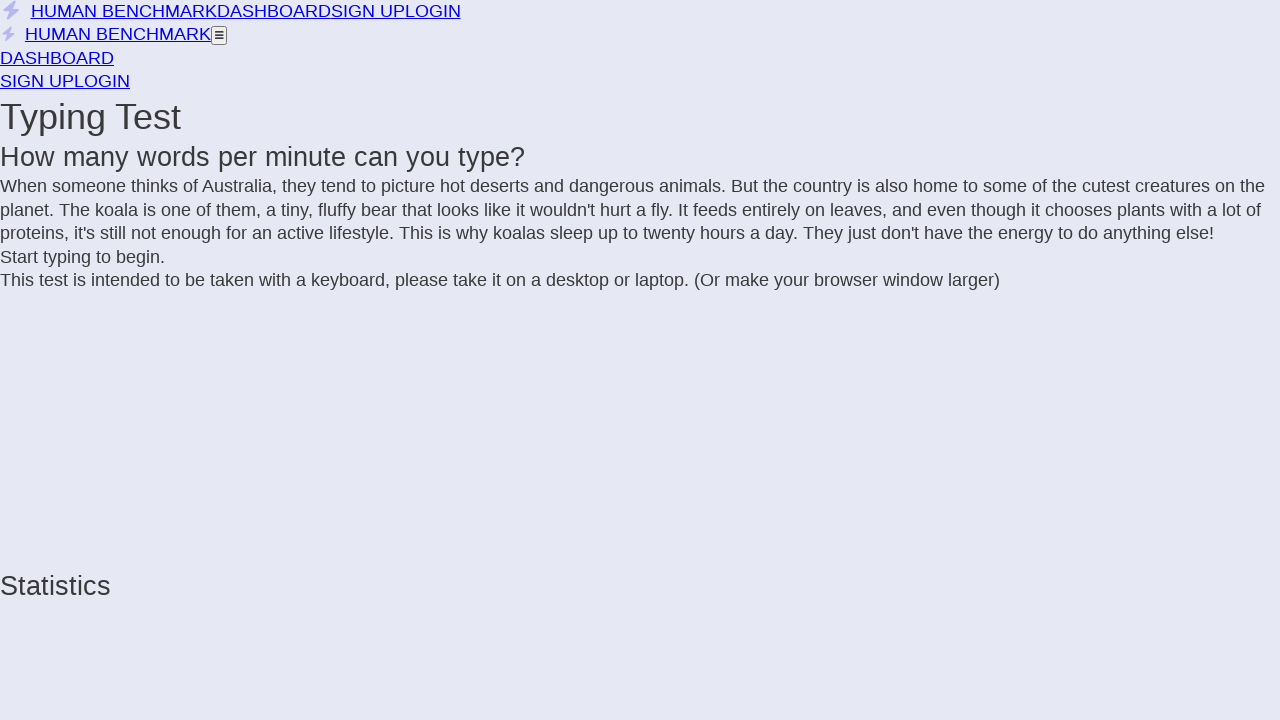

Added 'p' to text
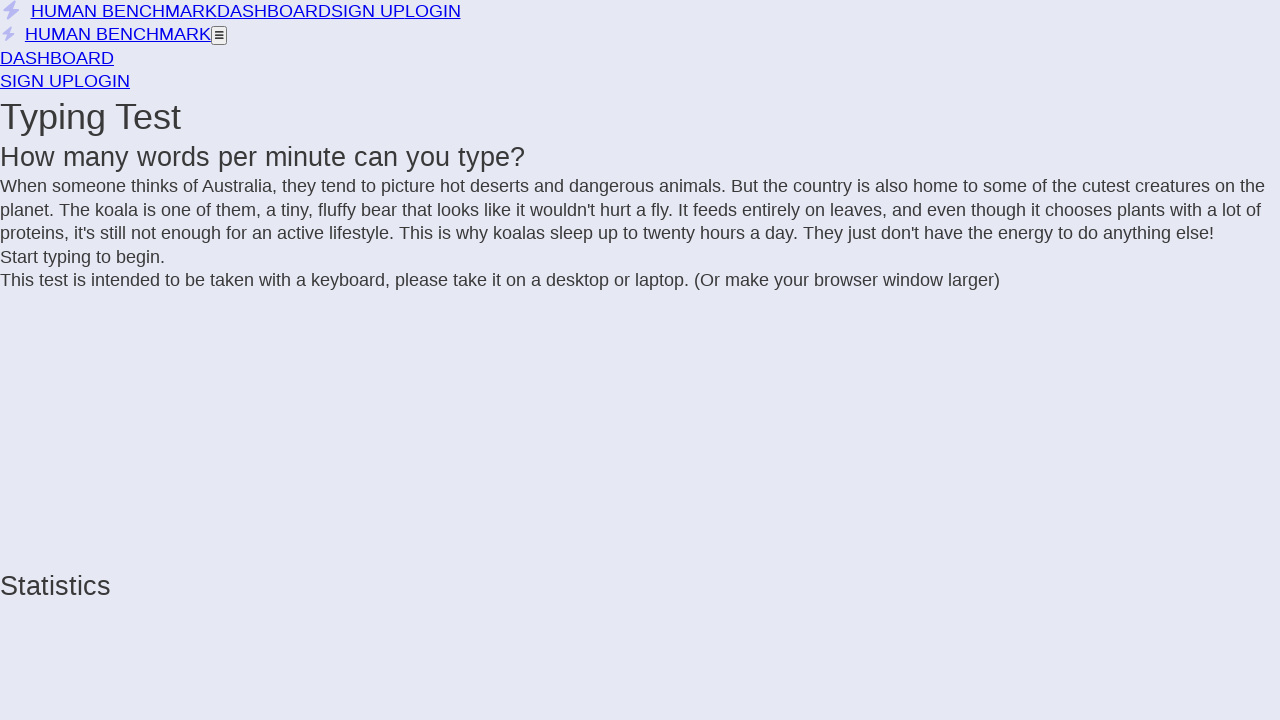

Extracted text from incomplete letter span
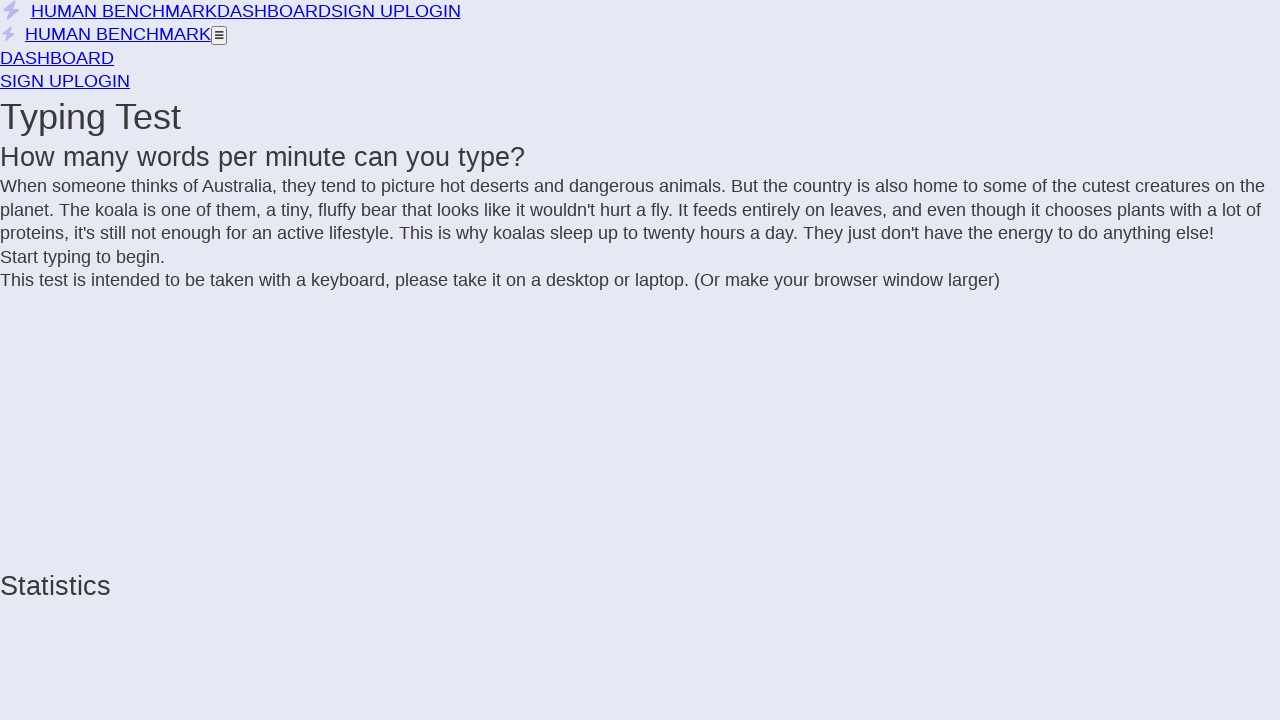

Added 'l' to text
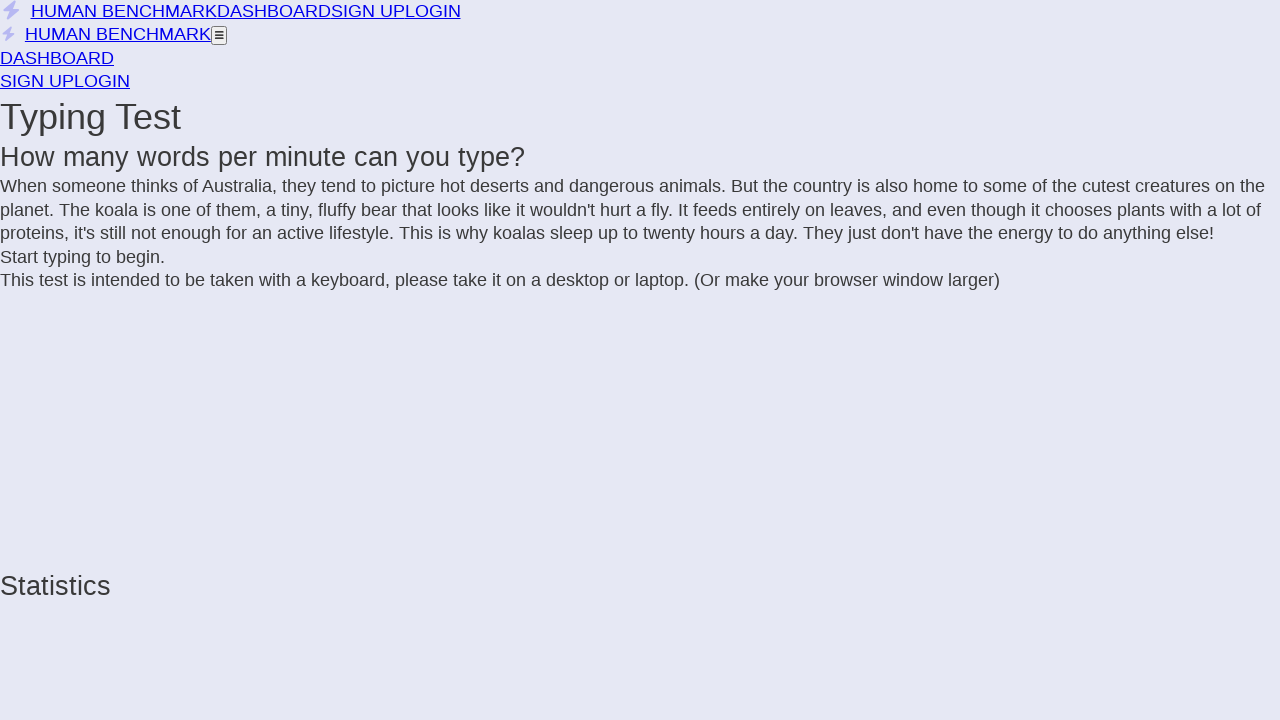

Extracted text from incomplete letter span
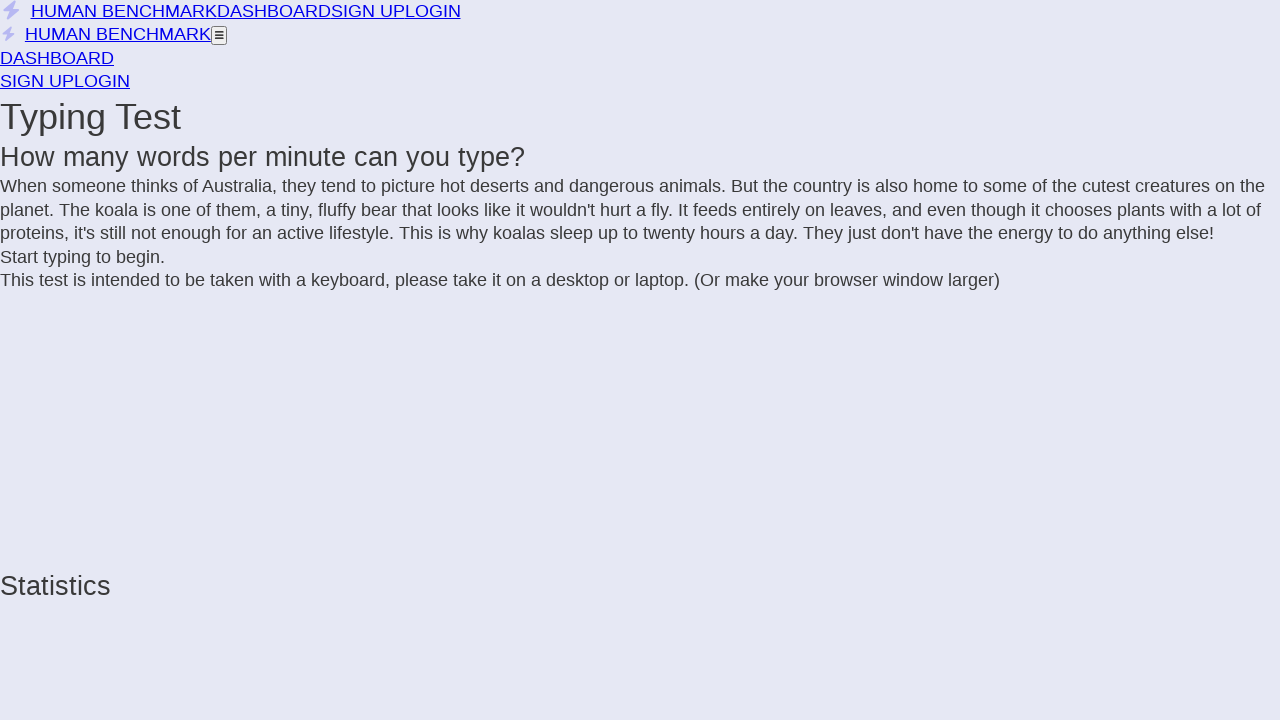

Added 'a' to text
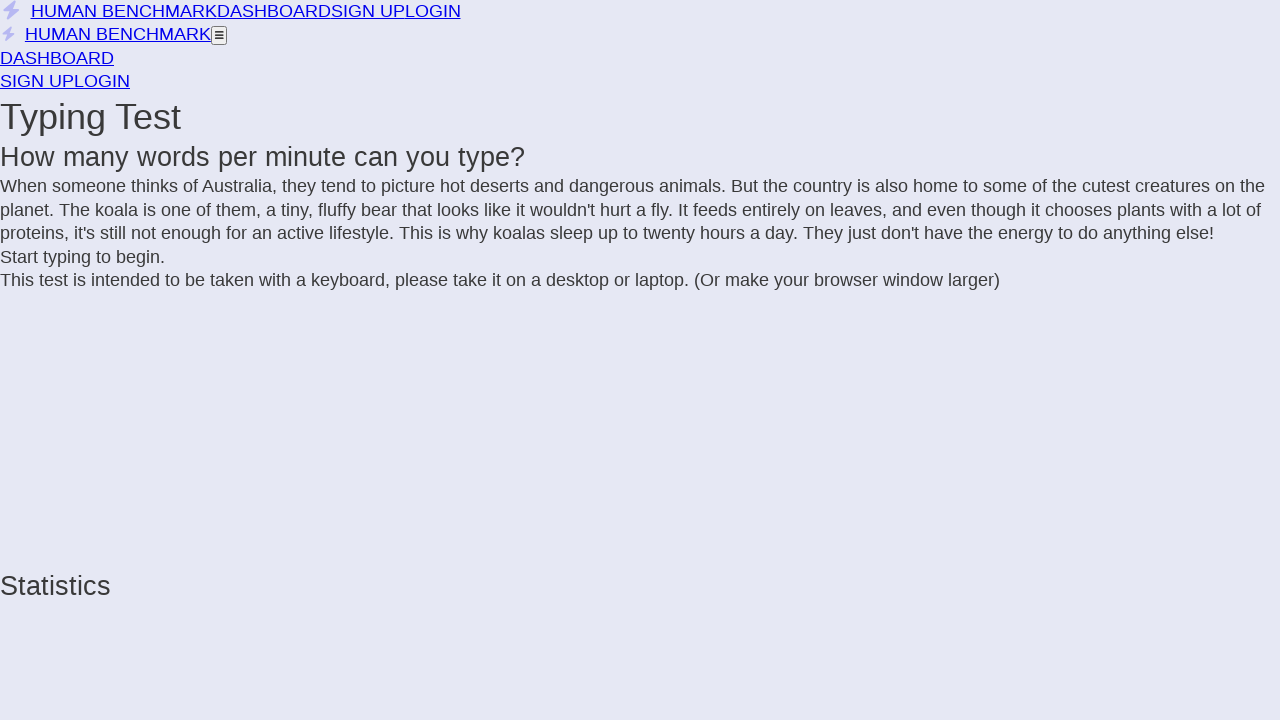

Extracted text from incomplete letter span
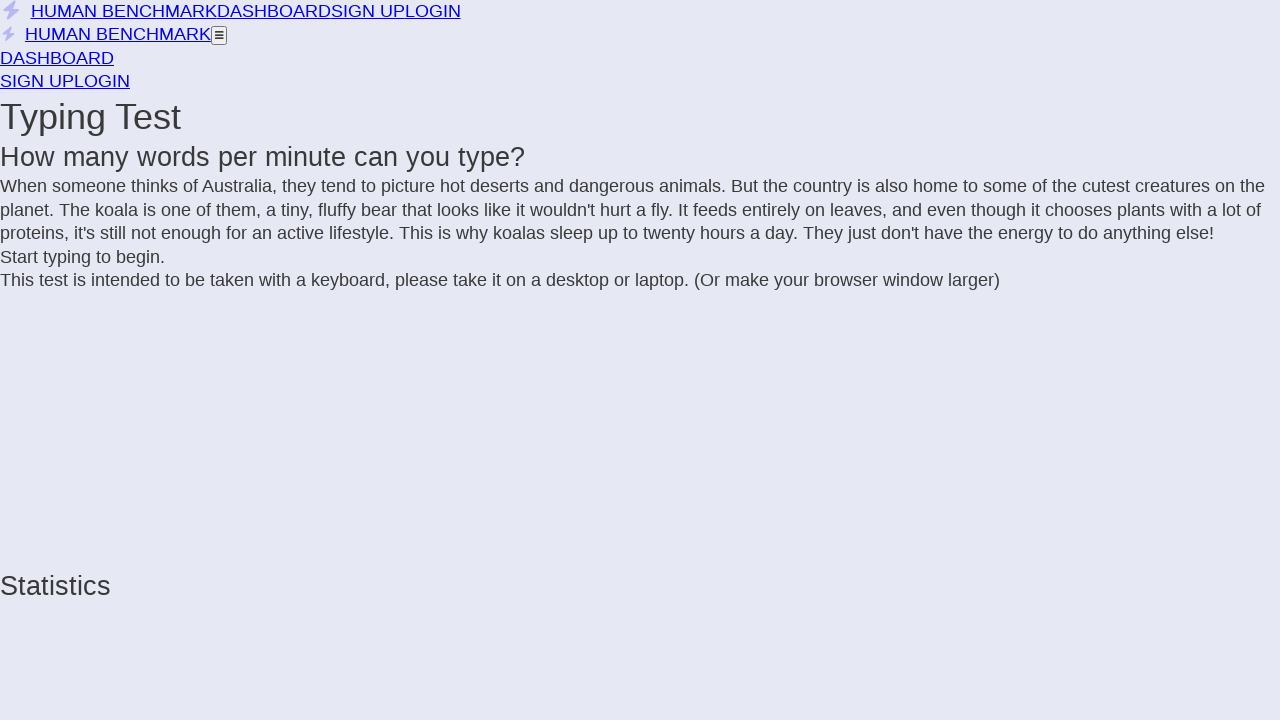

Added 'n' to text
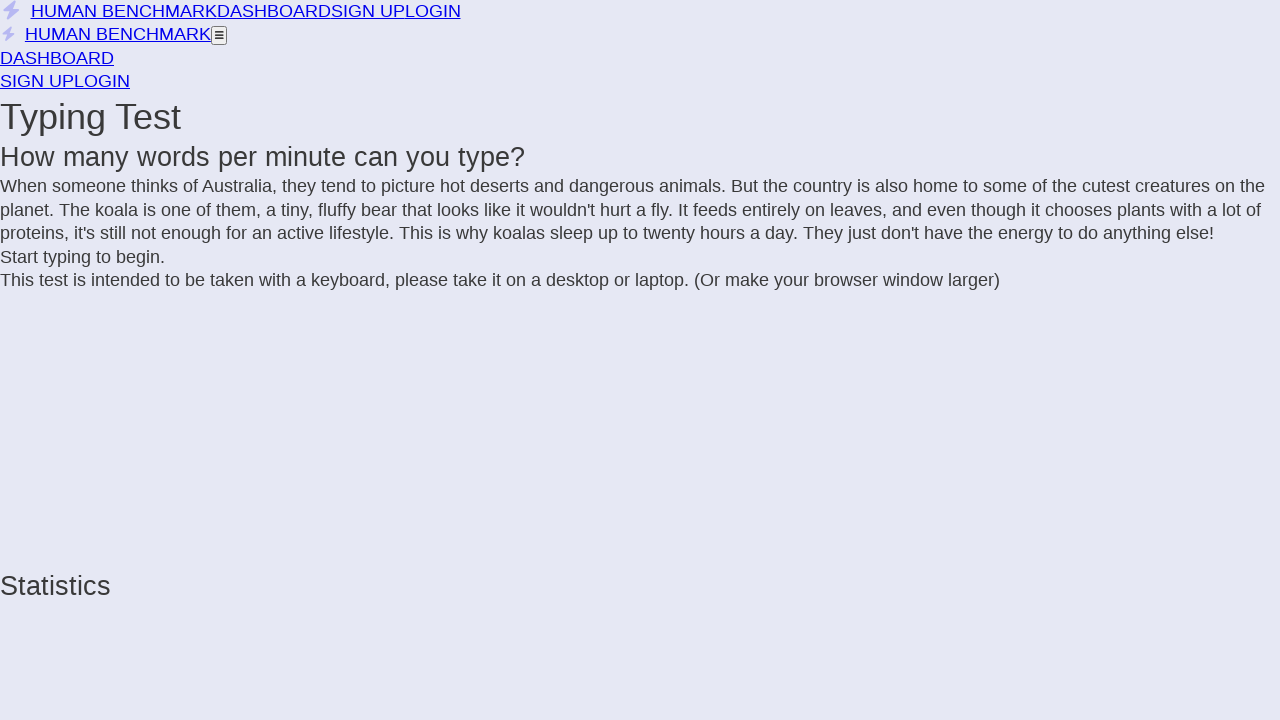

Extracted text from incomplete letter span
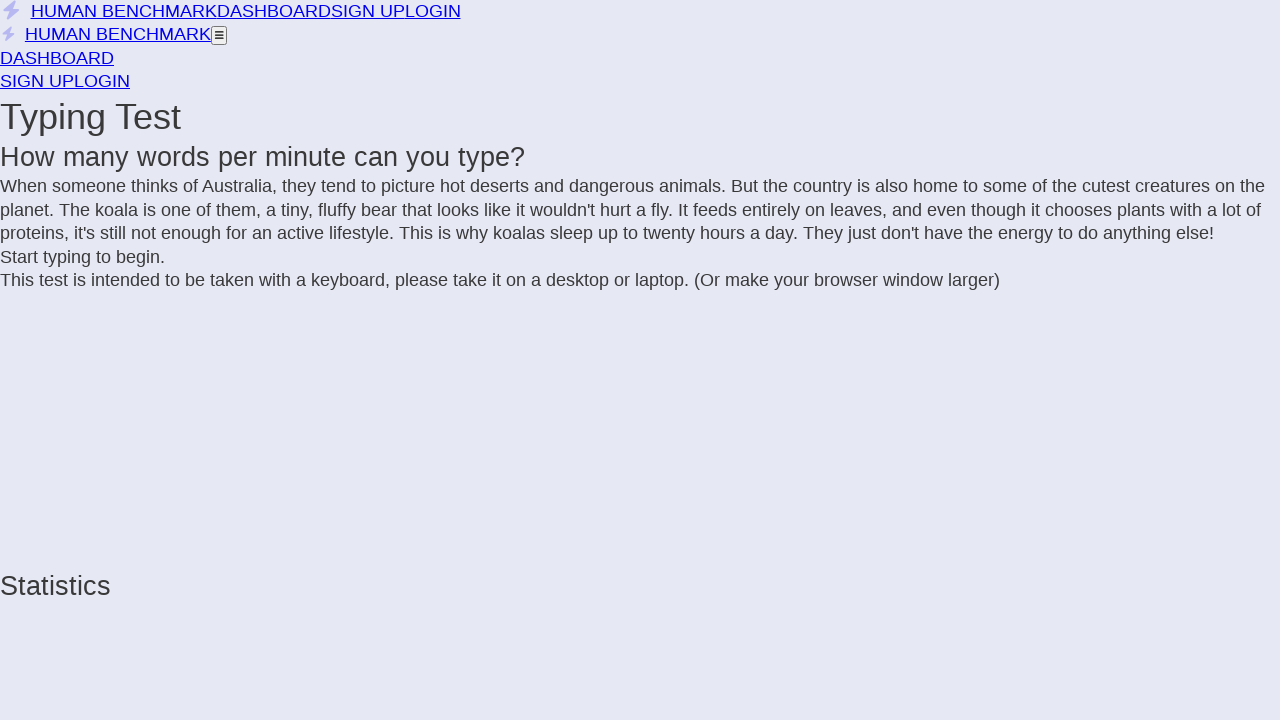

Added 't' to text
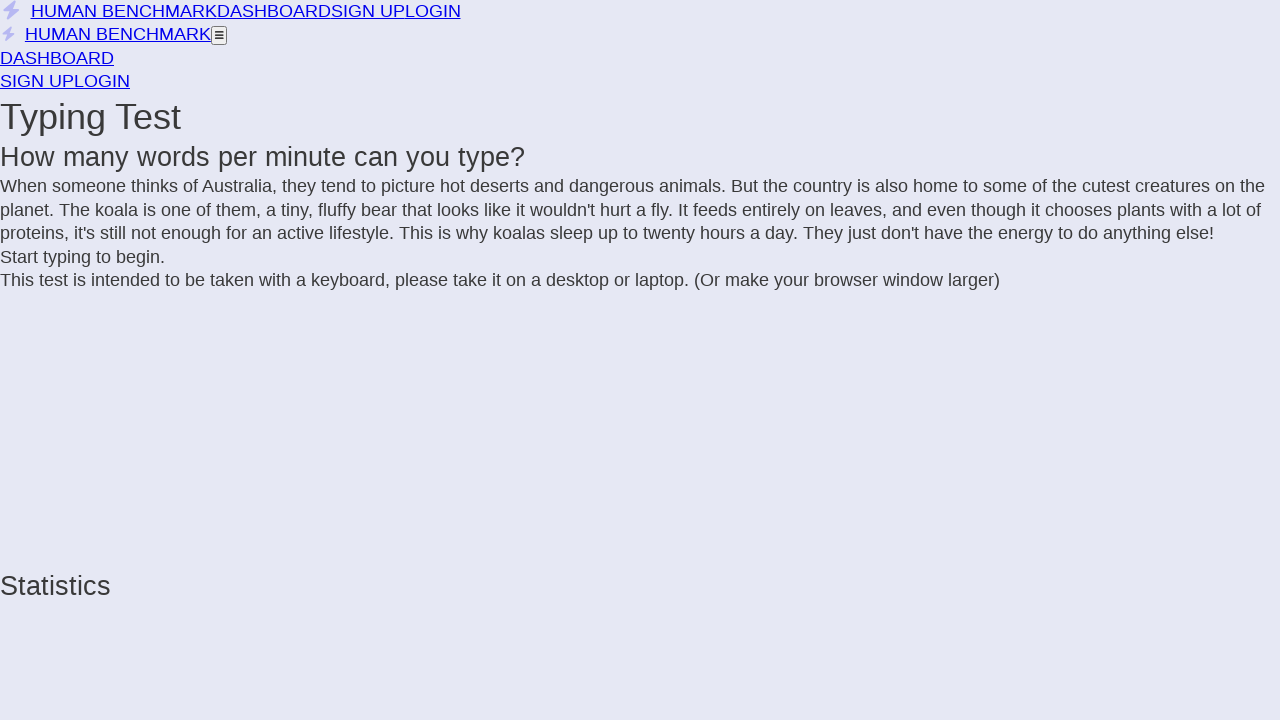

Extracted text from incomplete letter span
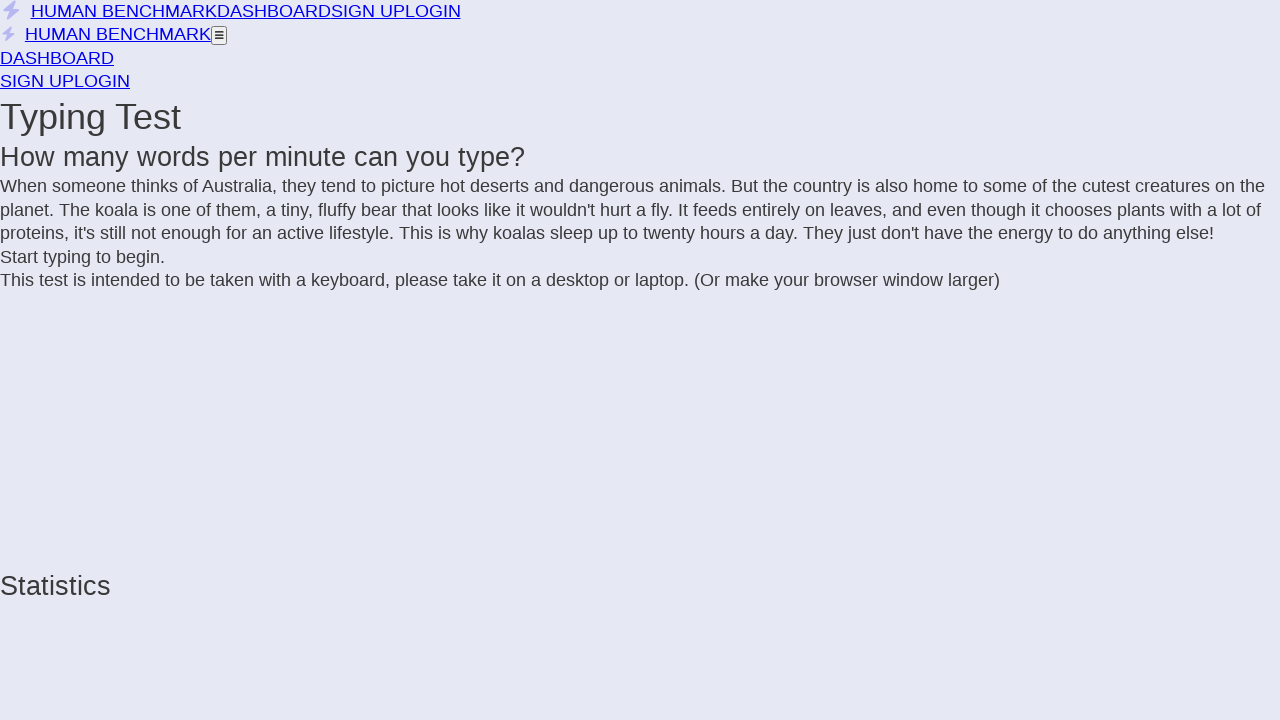

Added 's' to text
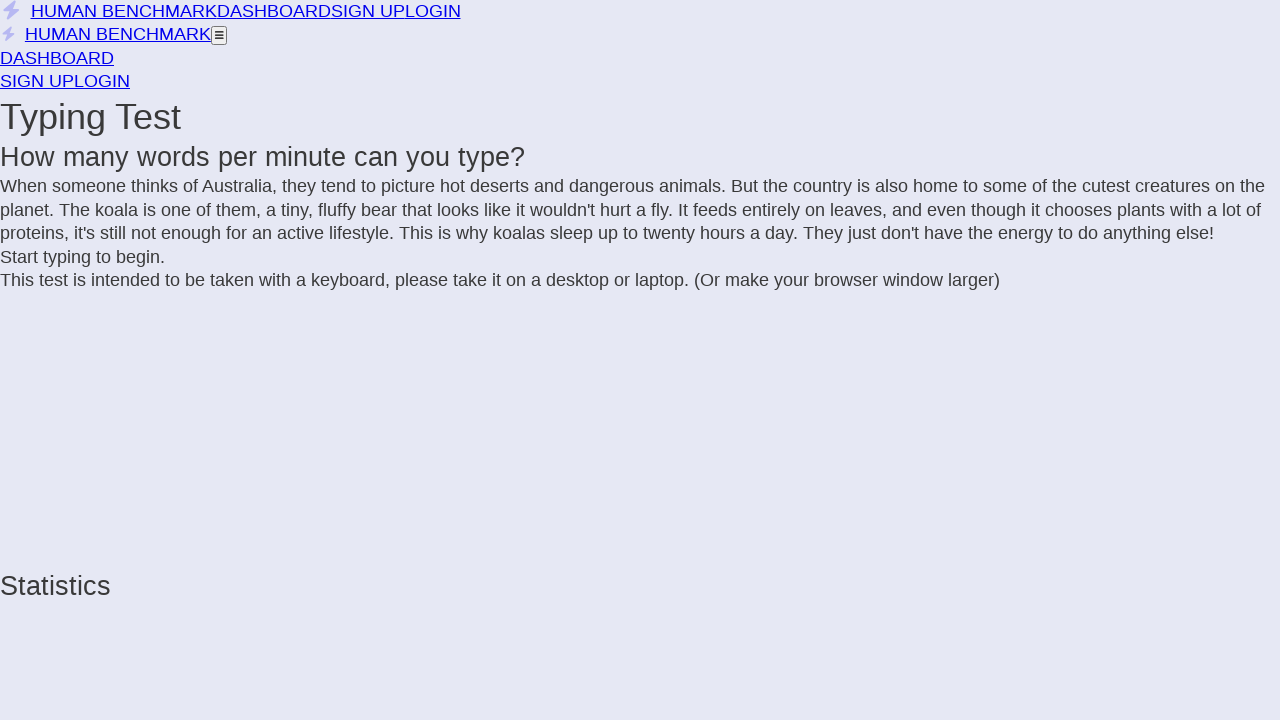

Extracted text from incomplete letter span
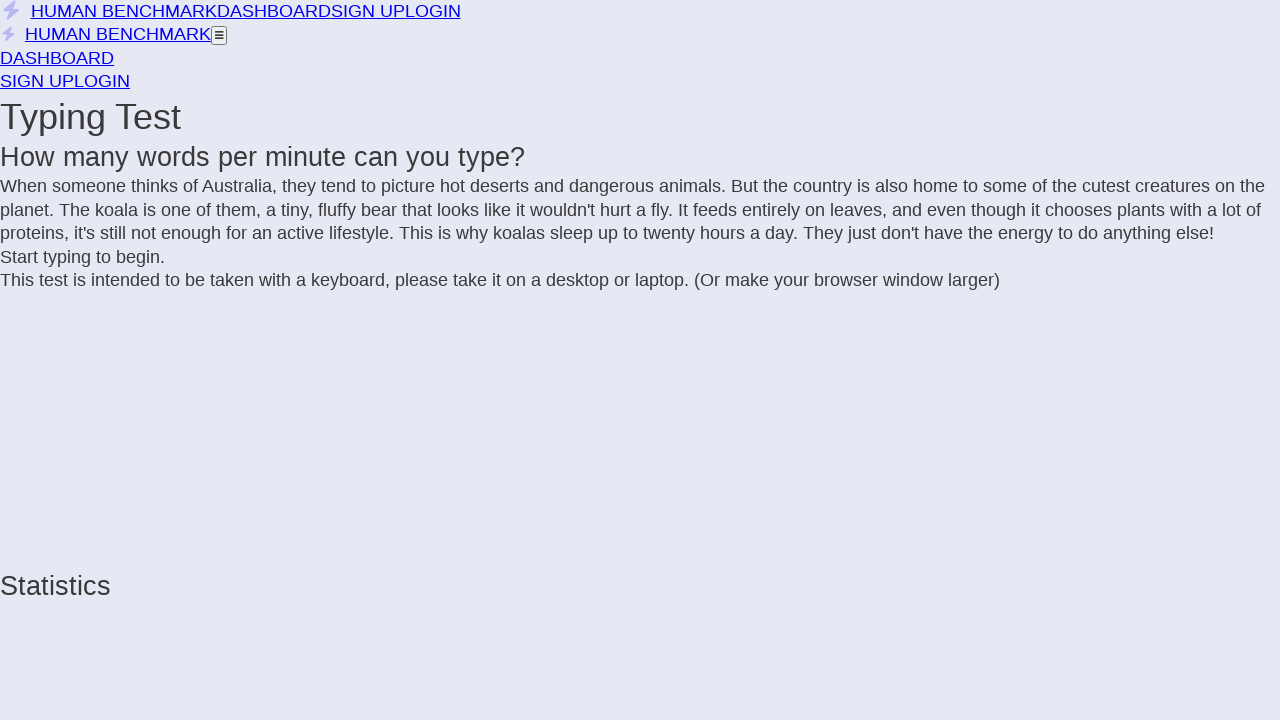

Added ' ' to text
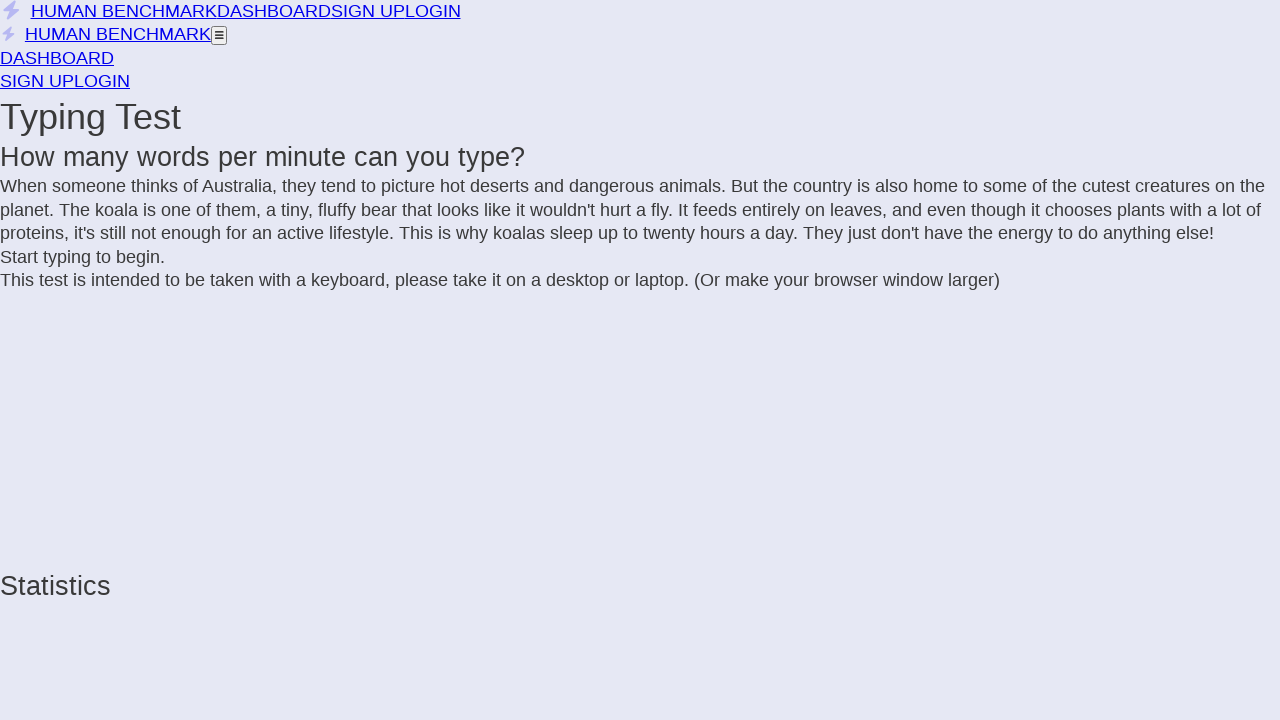

Extracted text from incomplete letter span
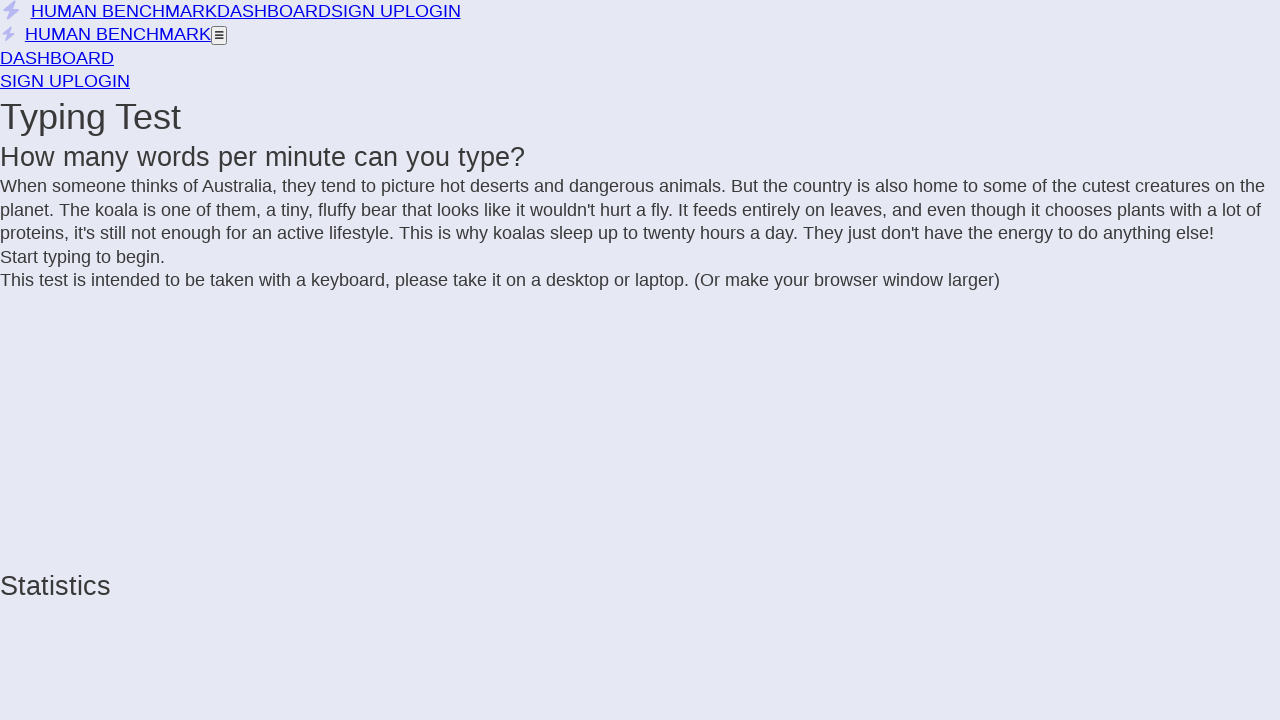

Added 'w' to text
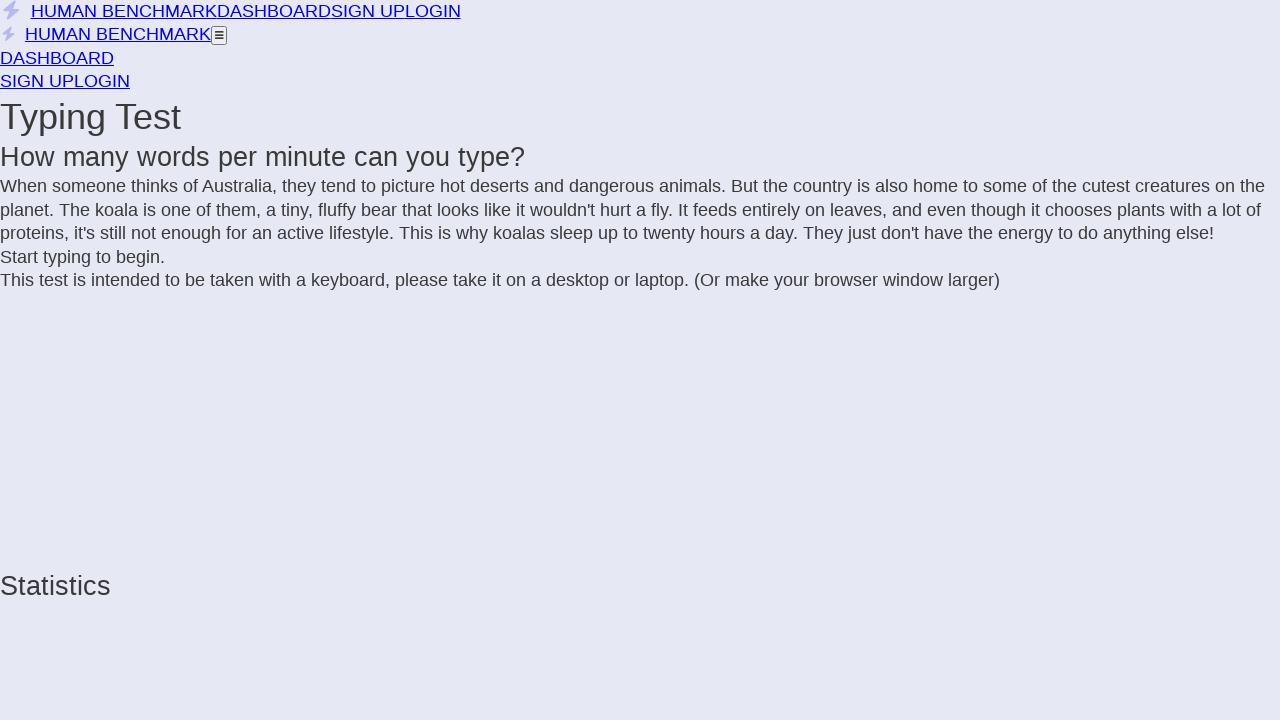

Extracted text from incomplete letter span
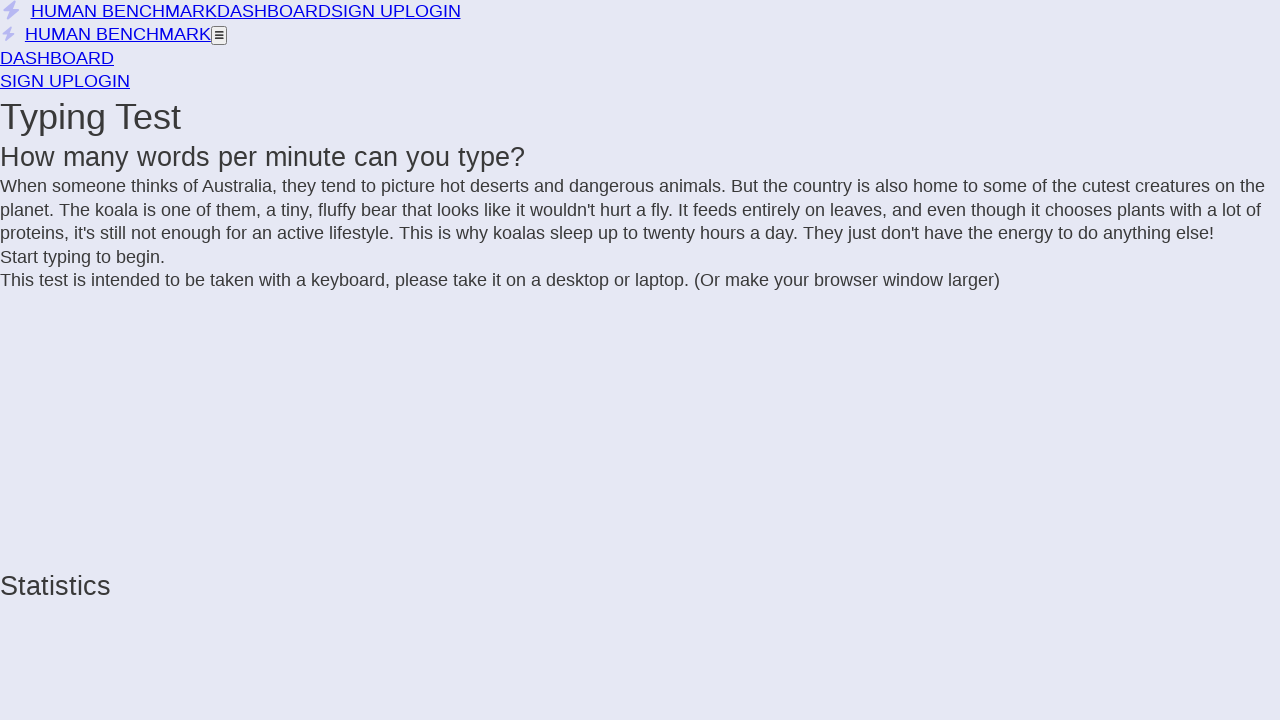

Added 'i' to text
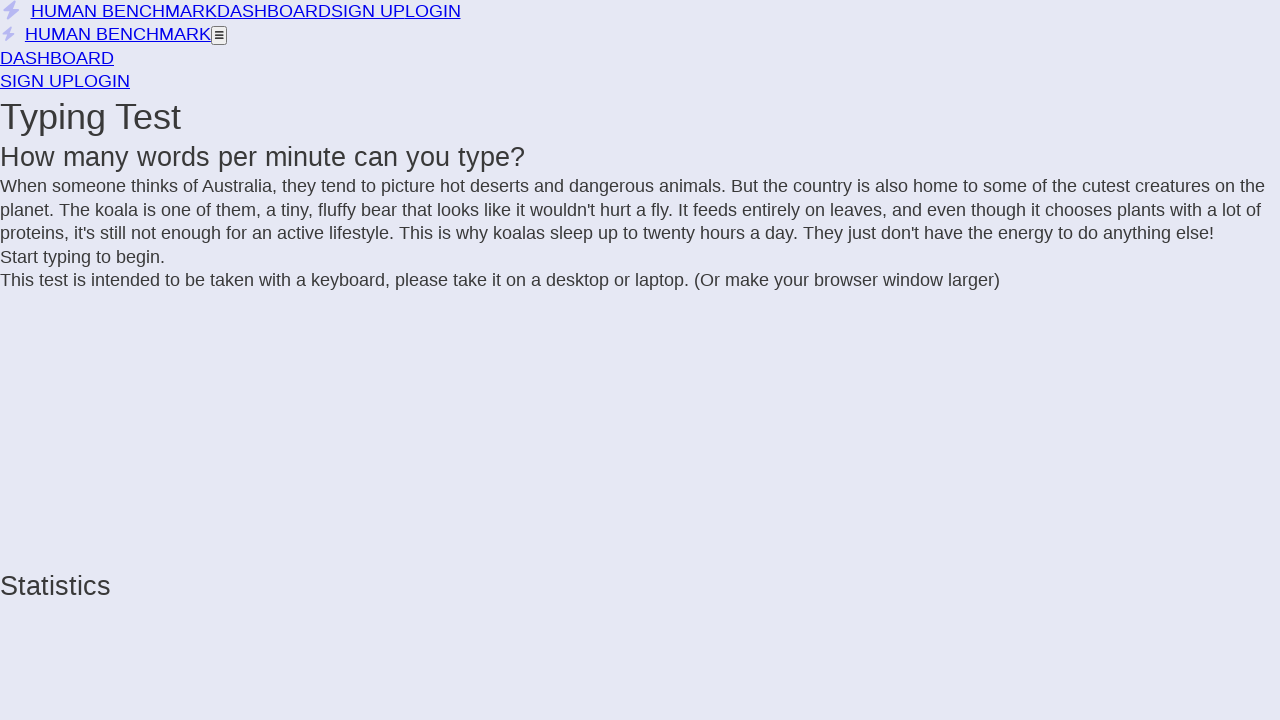

Extracted text from incomplete letter span
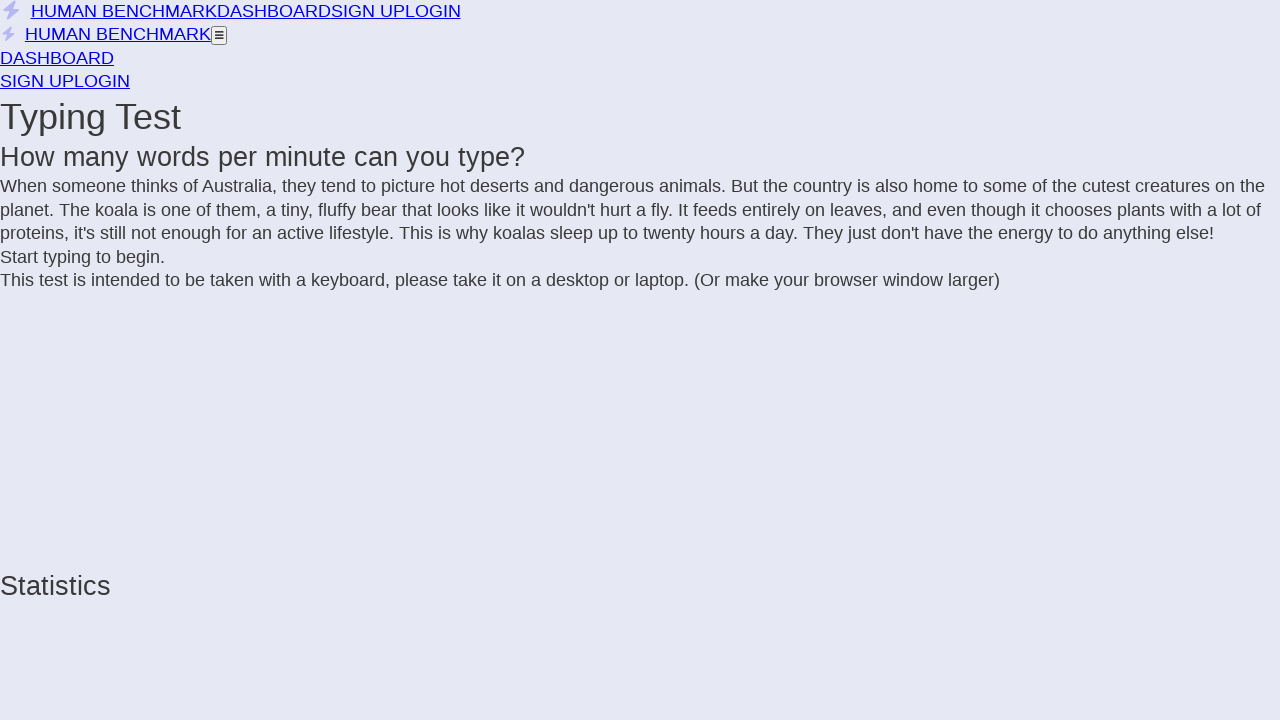

Added 't' to text
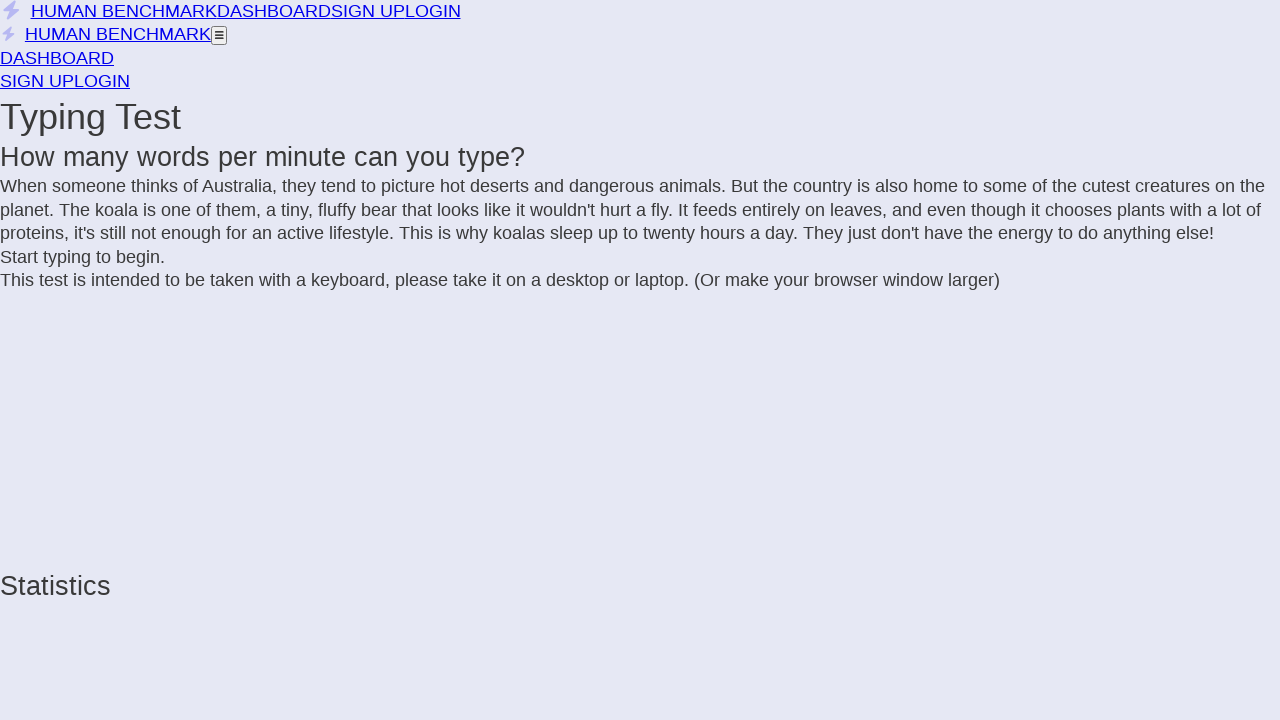

Extracted text from incomplete letter span
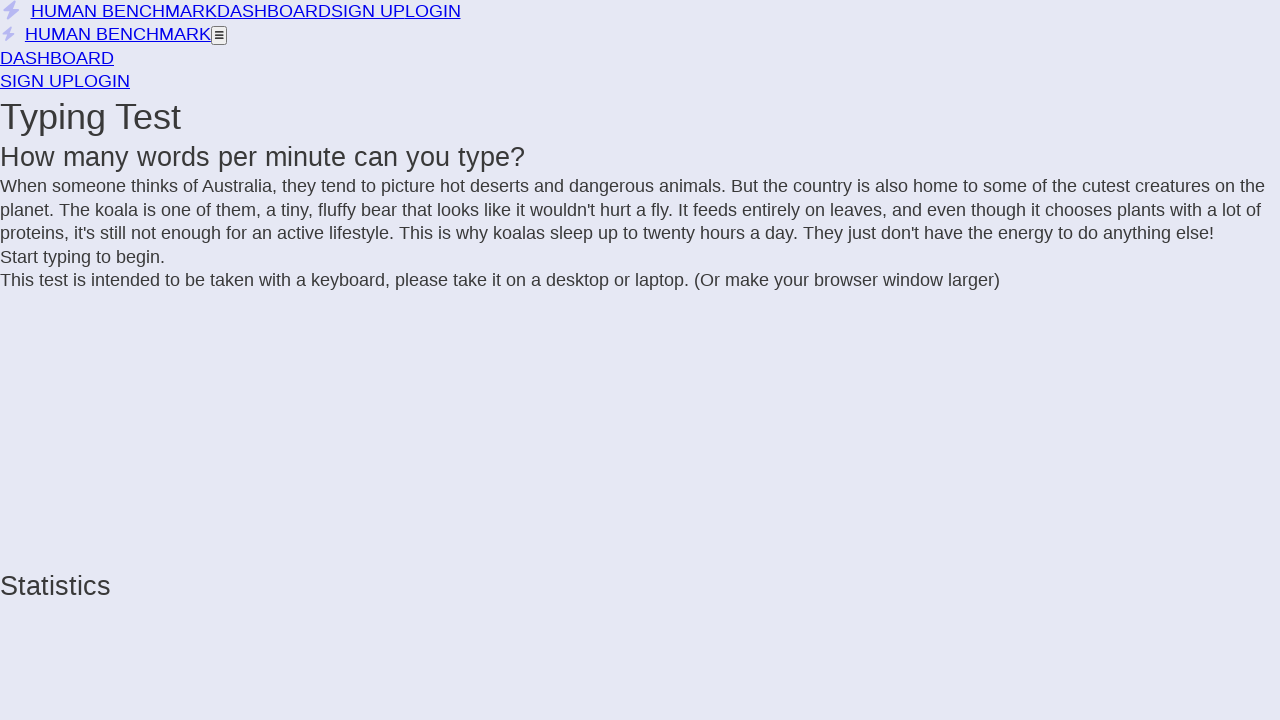

Added 'h' to text
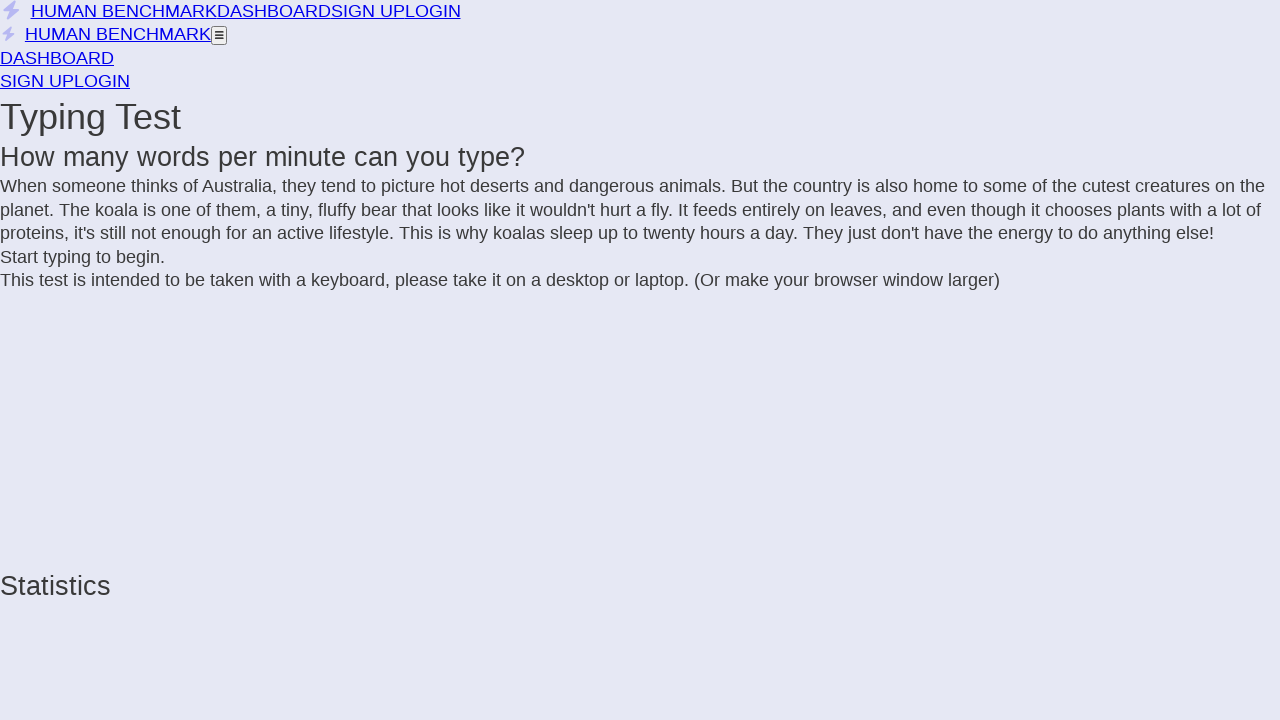

Extracted text from incomplete letter span
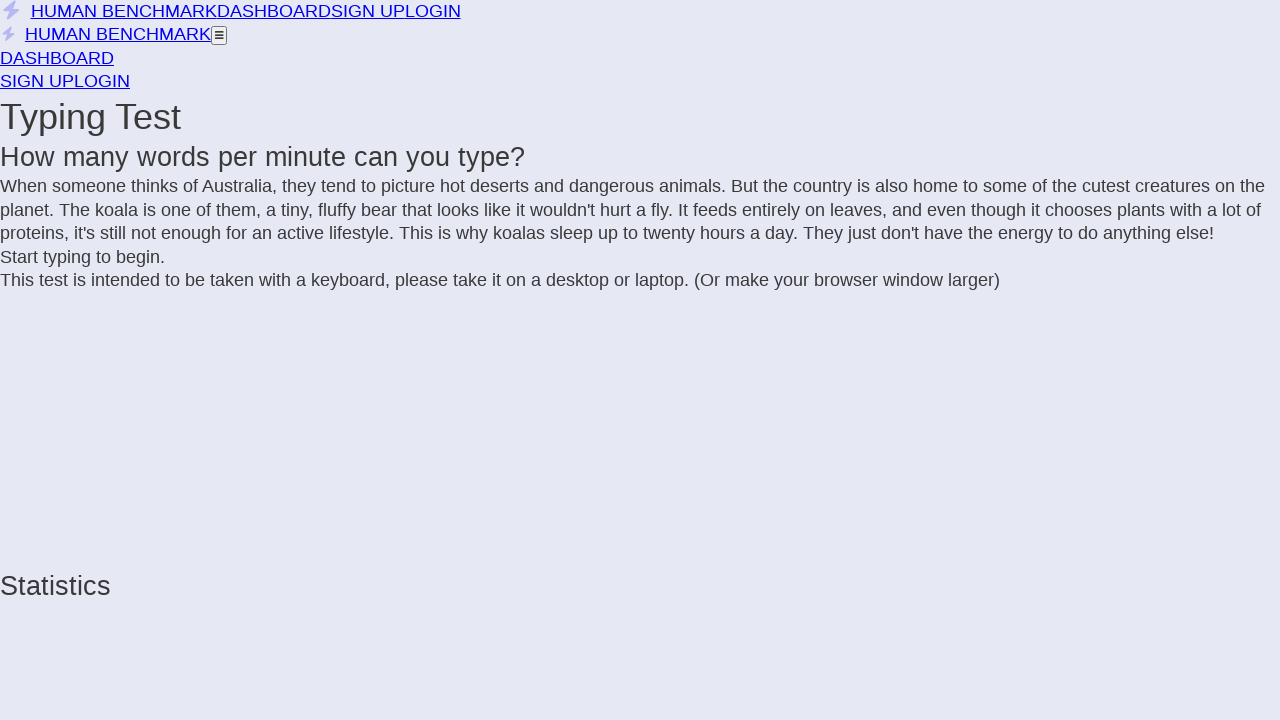

Added ' ' to text
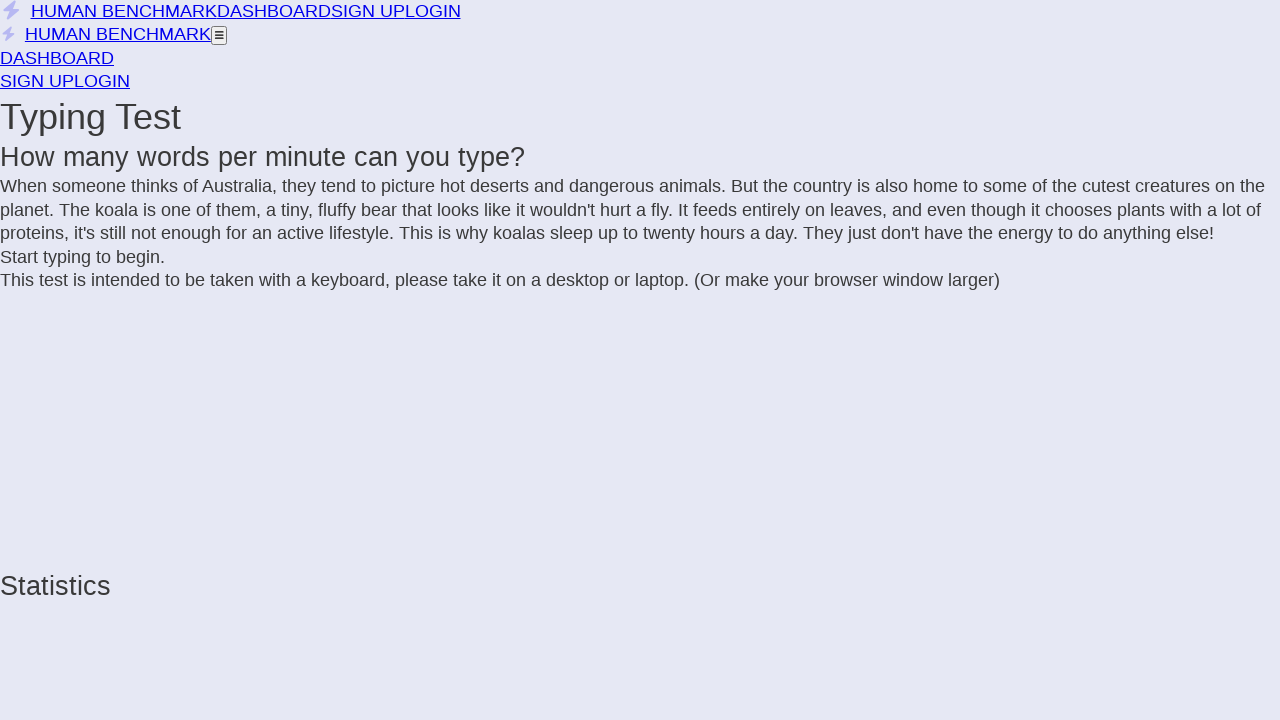

Extracted text from incomplete letter span
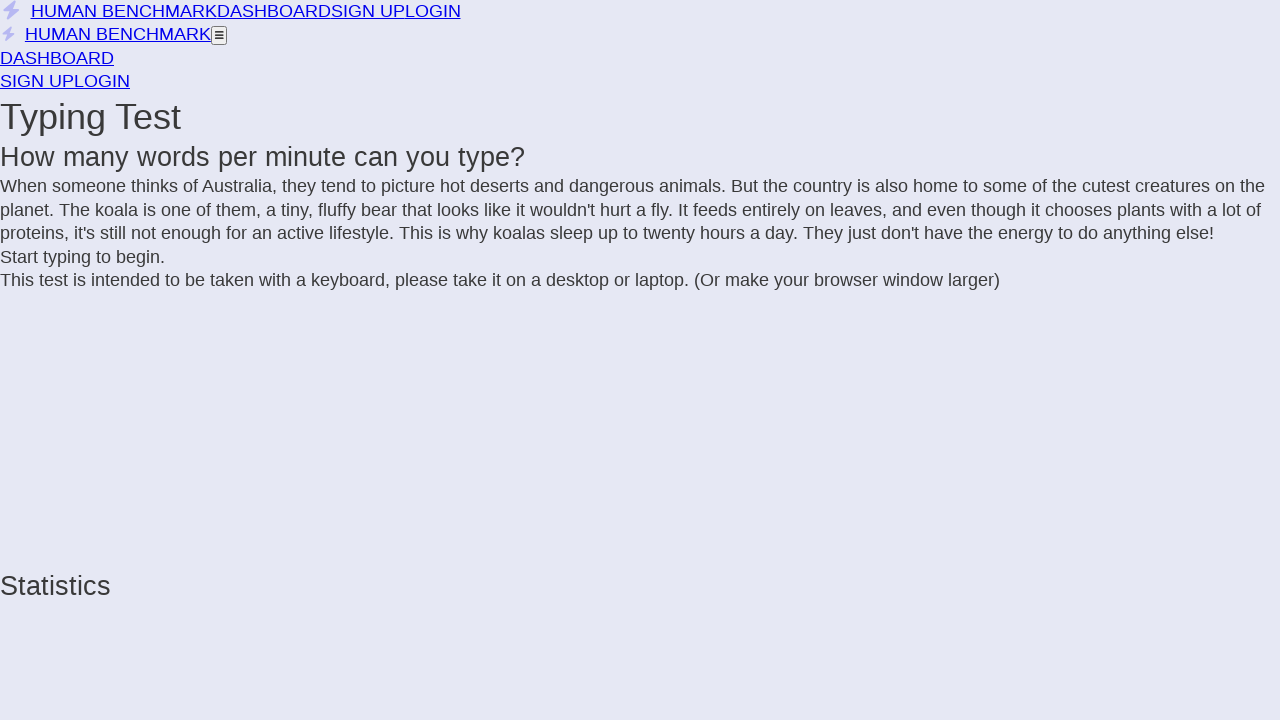

Added 'a' to text
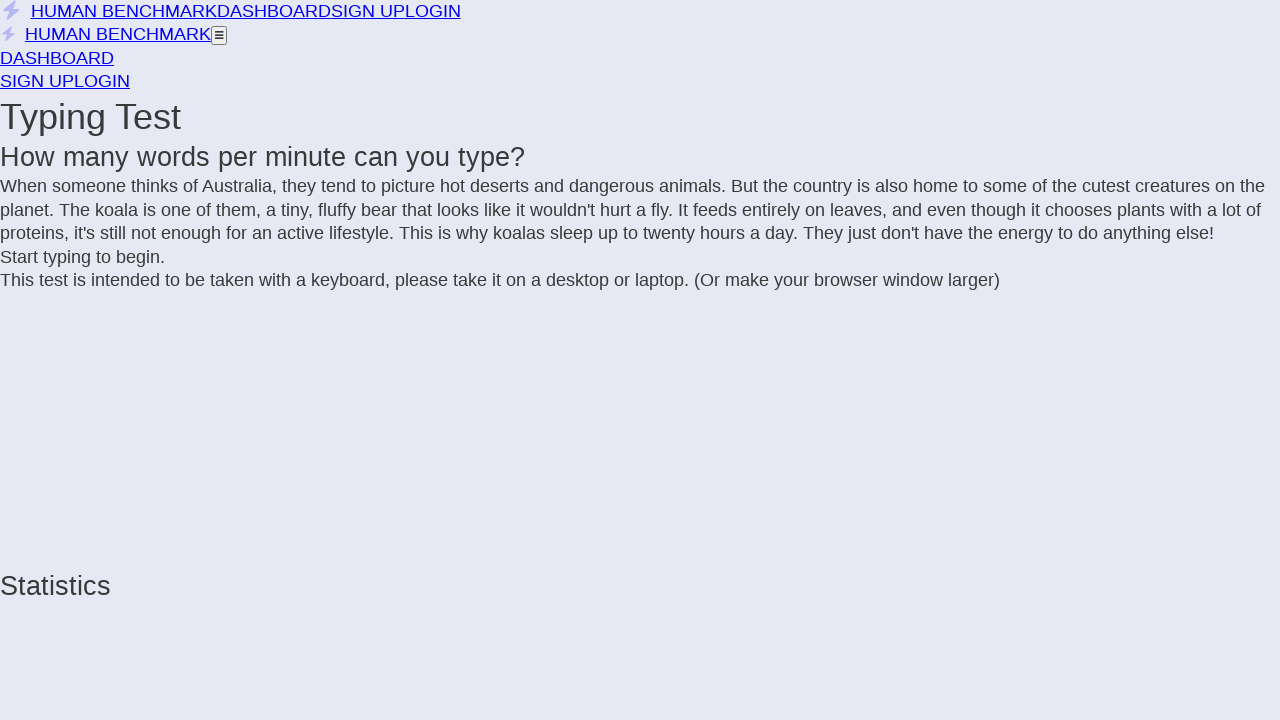

Extracted text from incomplete letter span
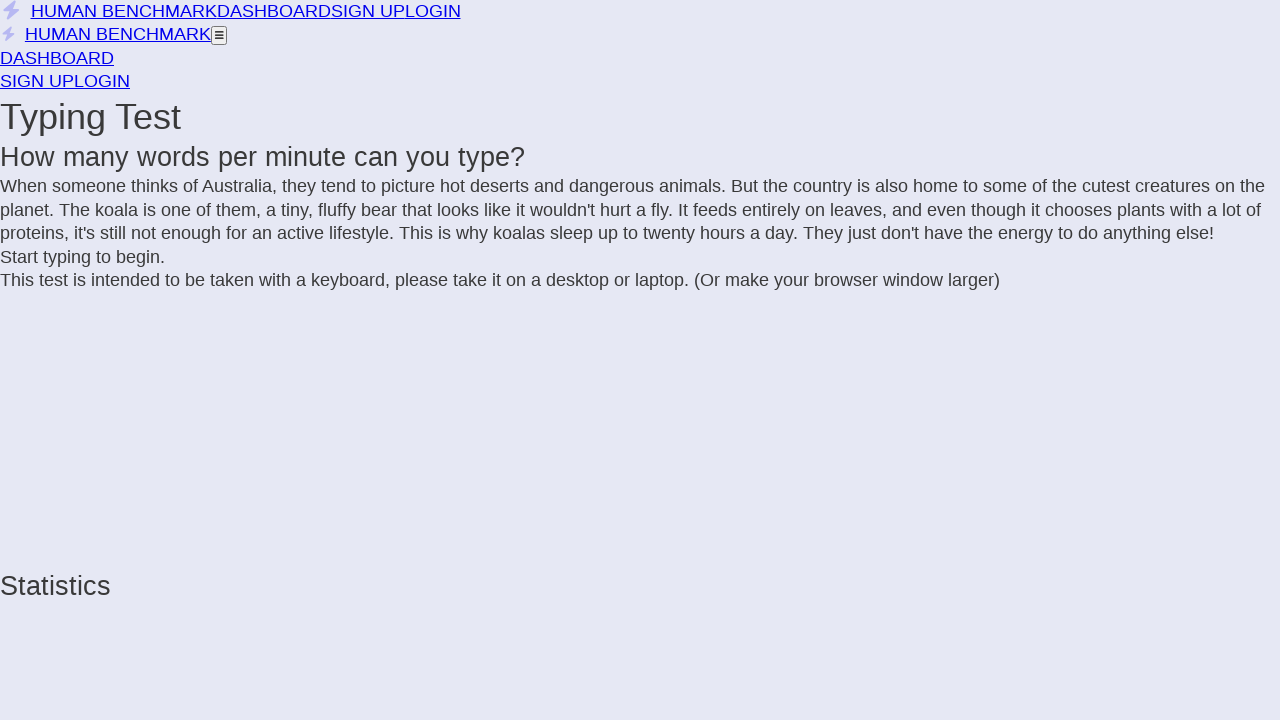

Added ' ' to text
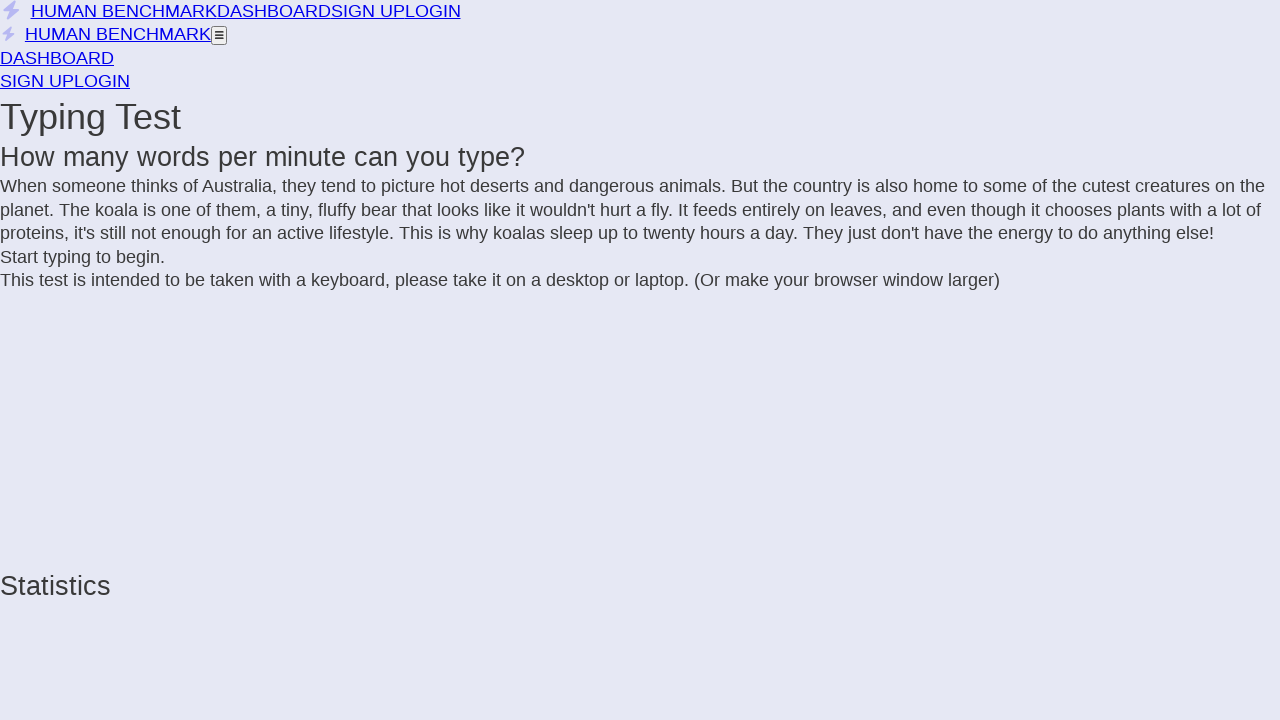

Extracted text from incomplete letter span
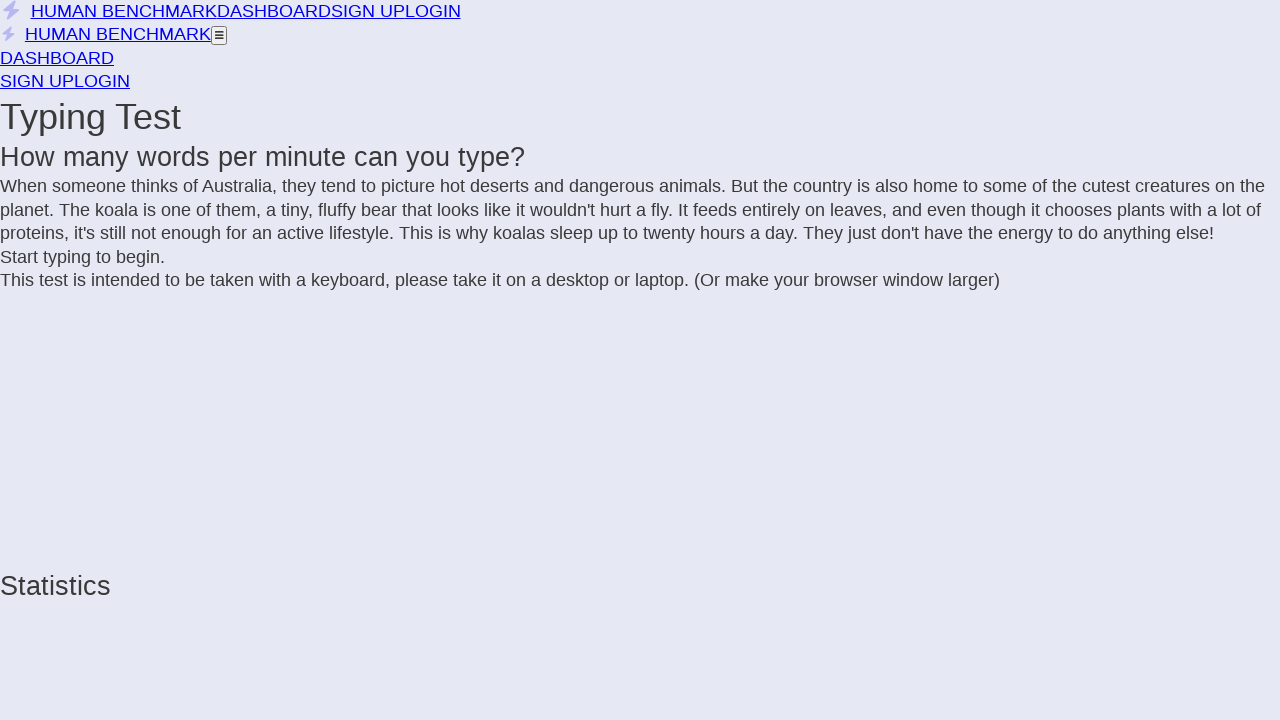

Added 'l' to text
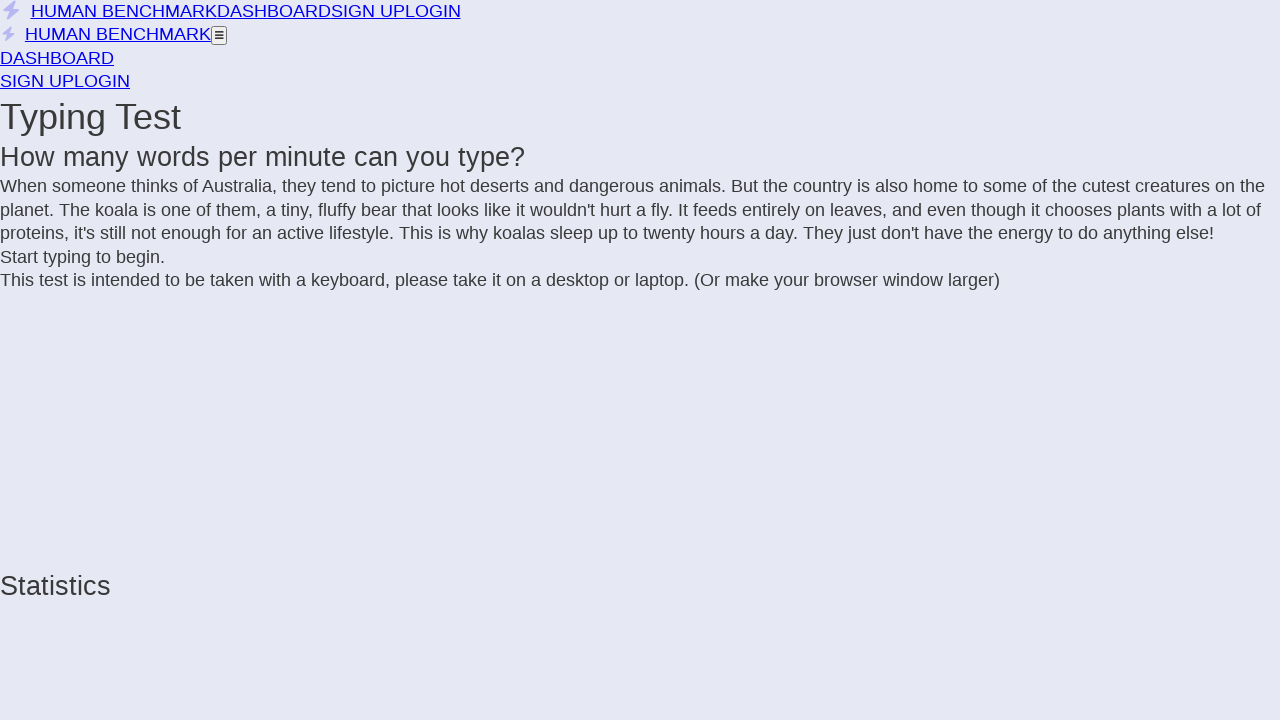

Extracted text from incomplete letter span
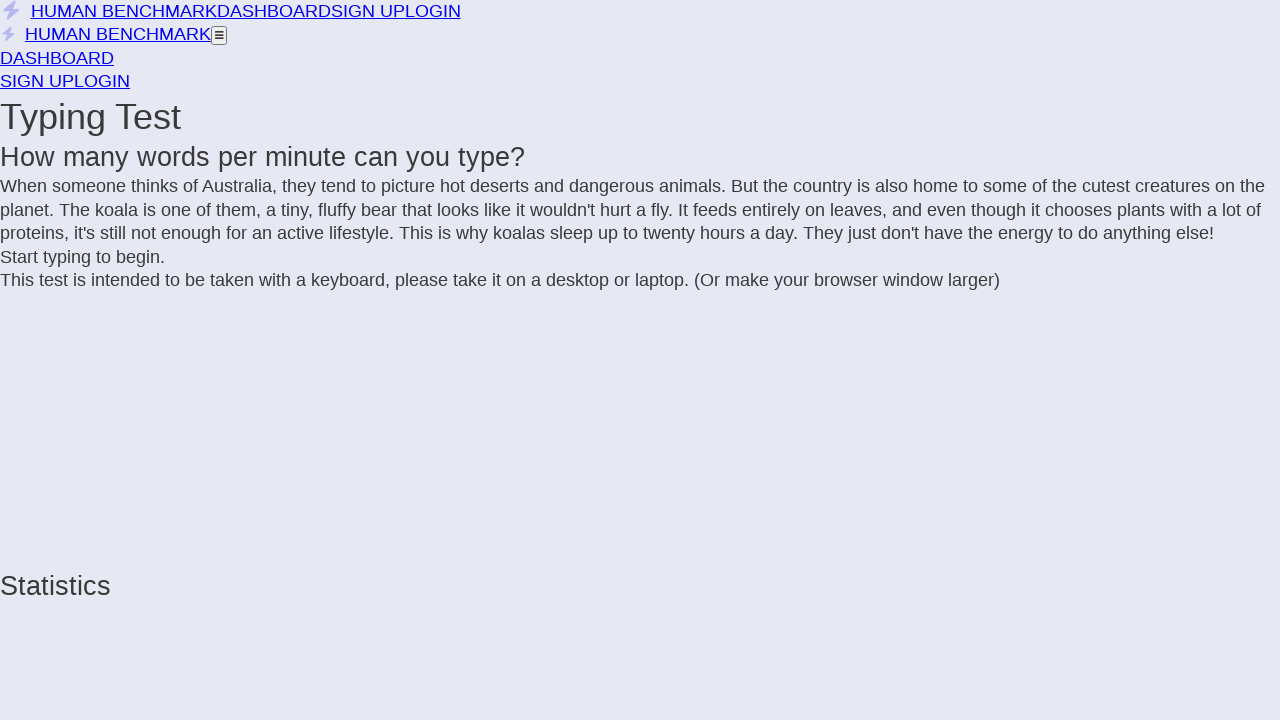

Added 'o' to text
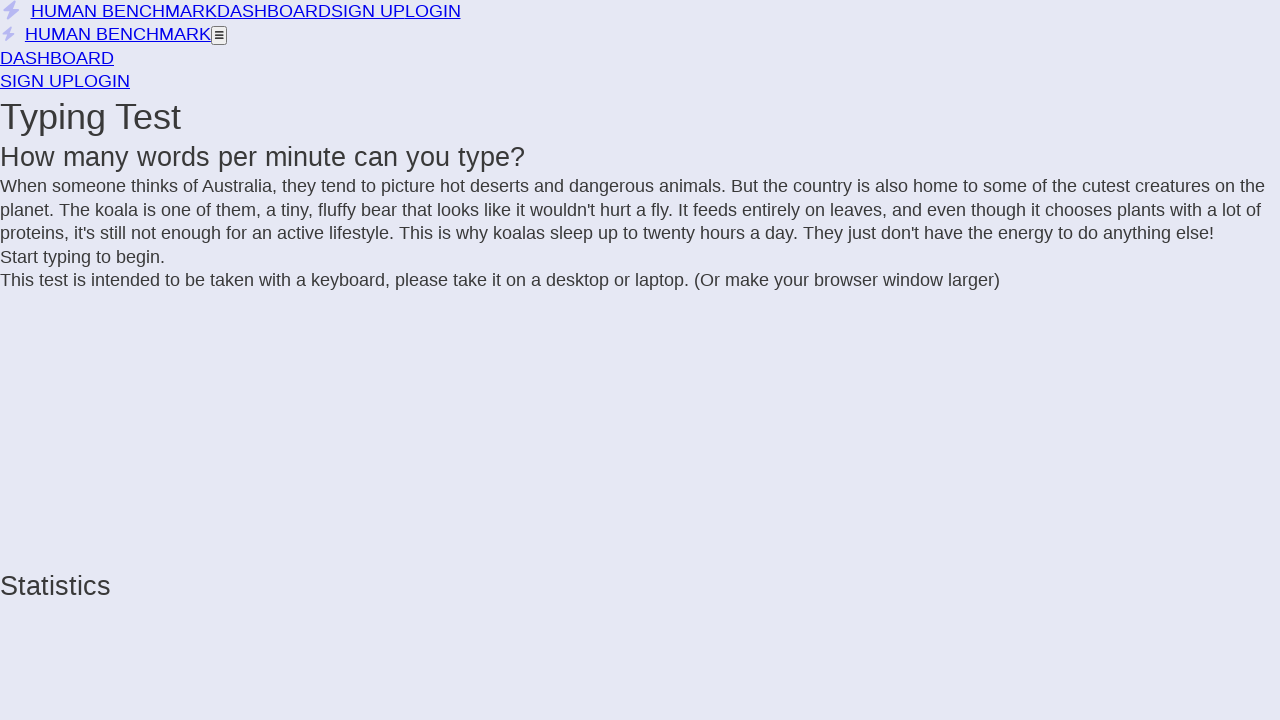

Extracted text from incomplete letter span
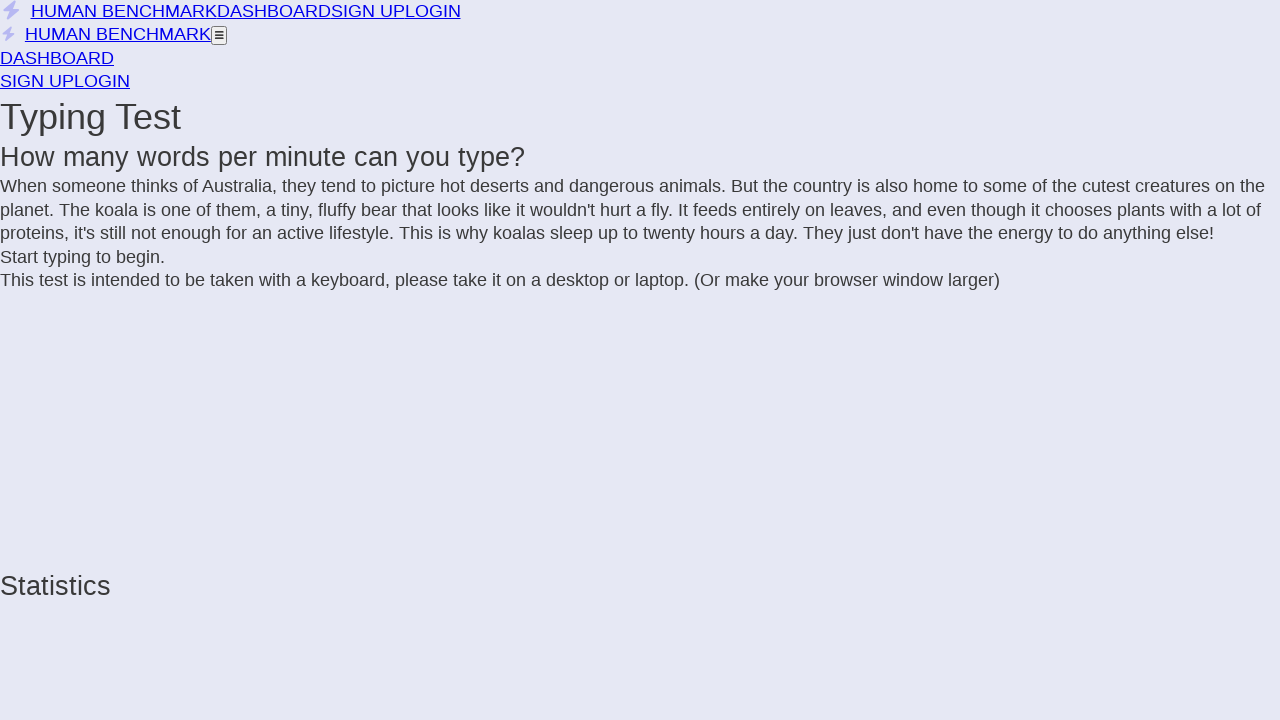

Added 't' to text
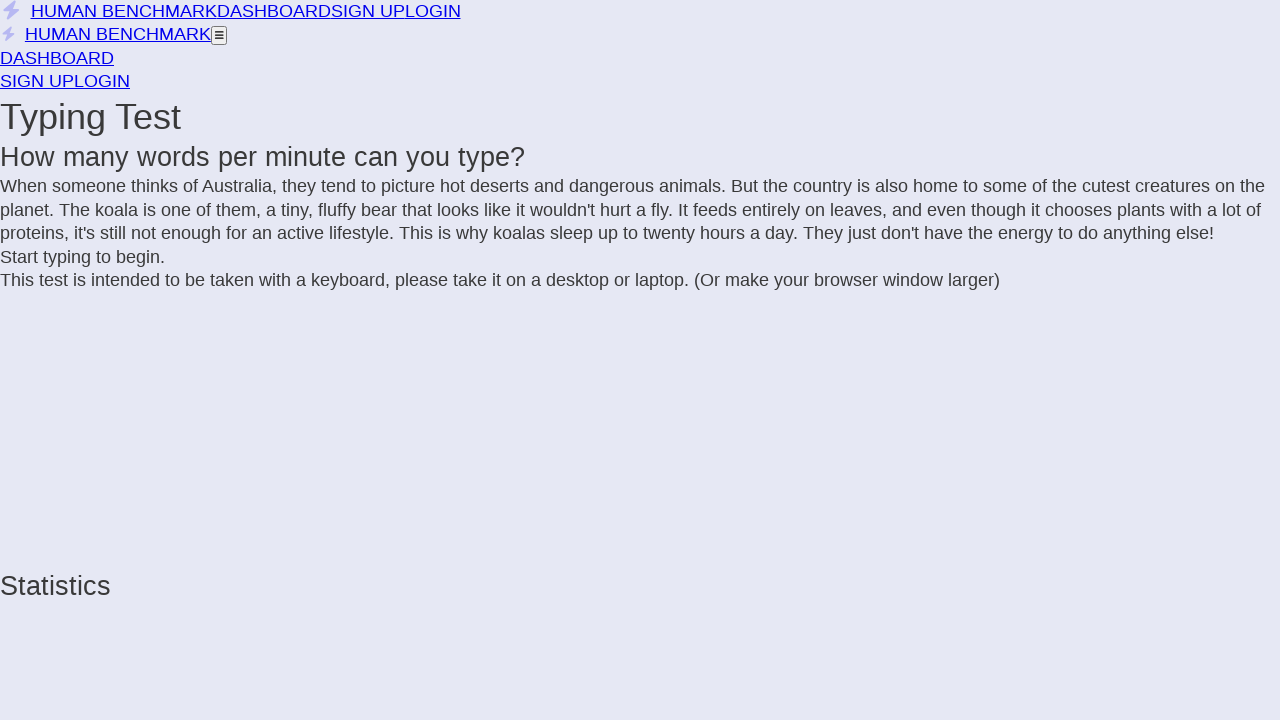

Extracted text from incomplete letter span
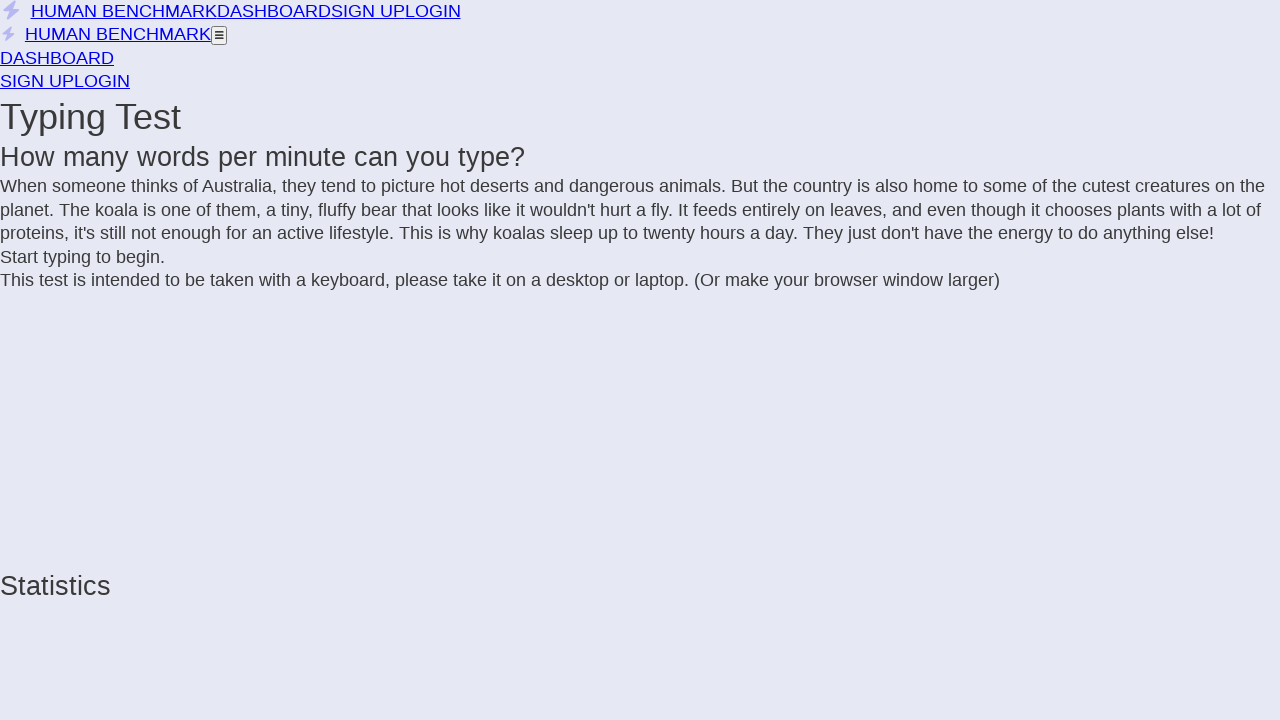

Added ' ' to text
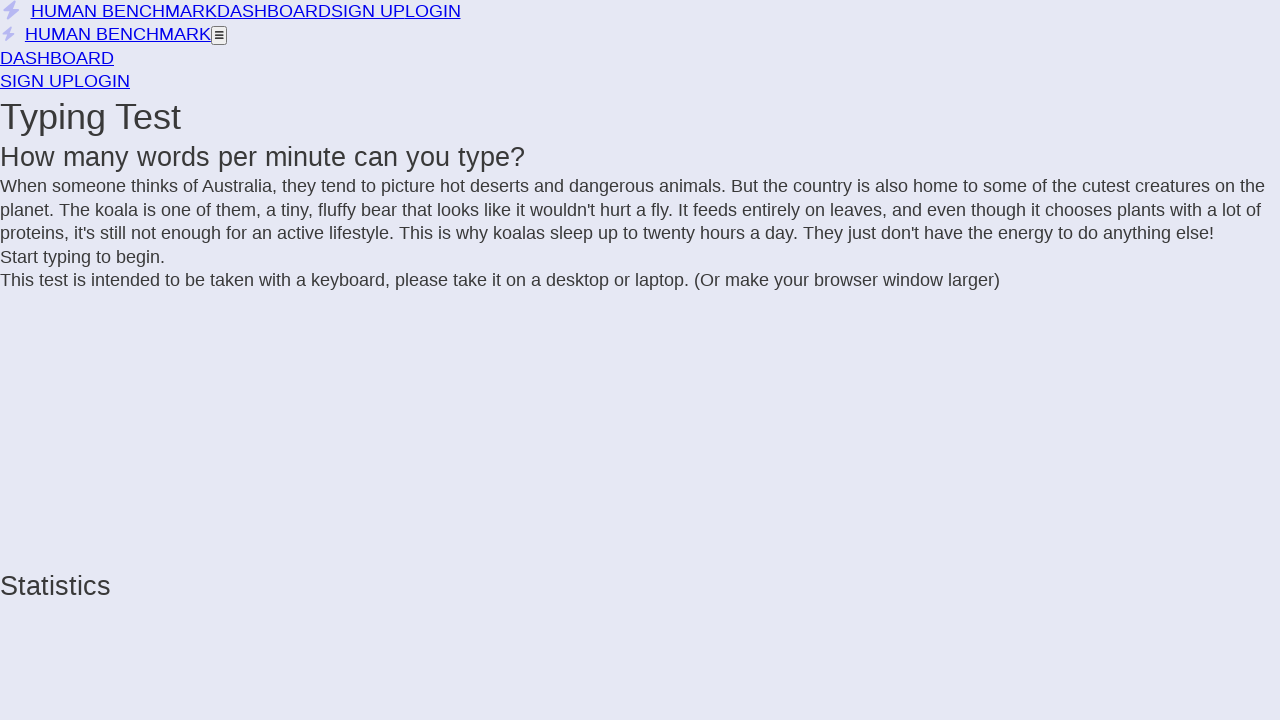

Extracted text from incomplete letter span
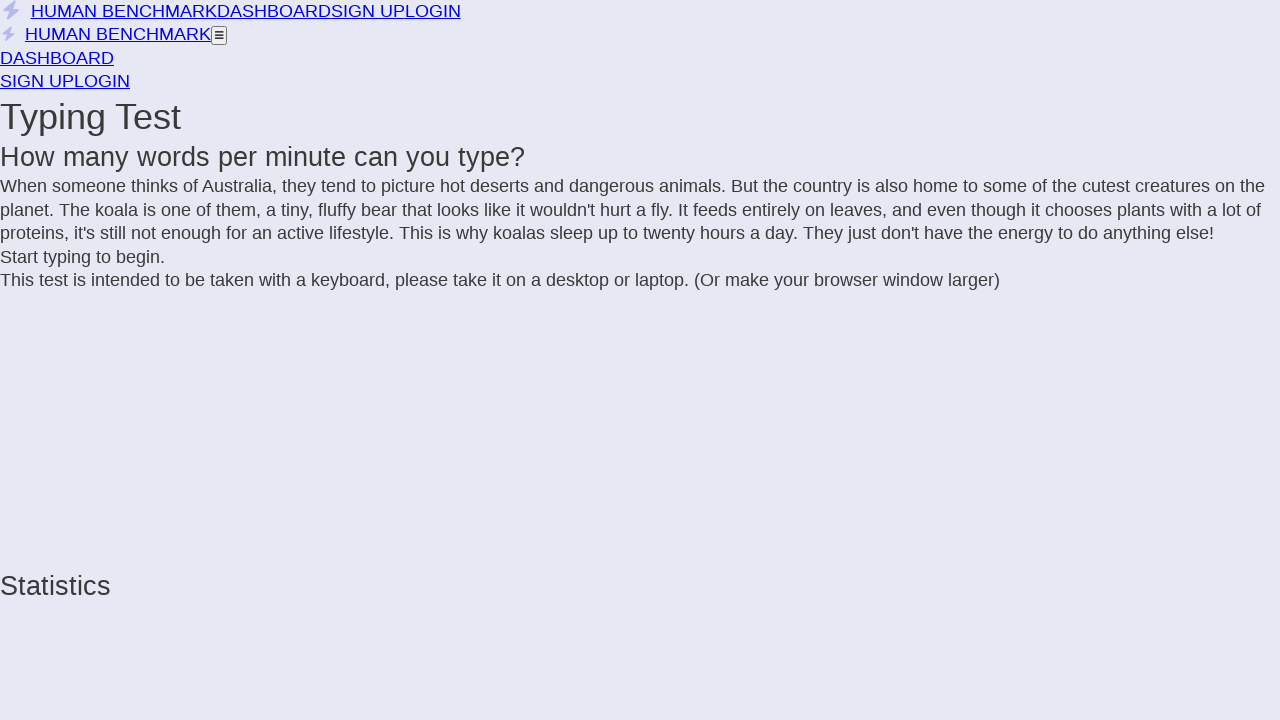

Added 'o' to text
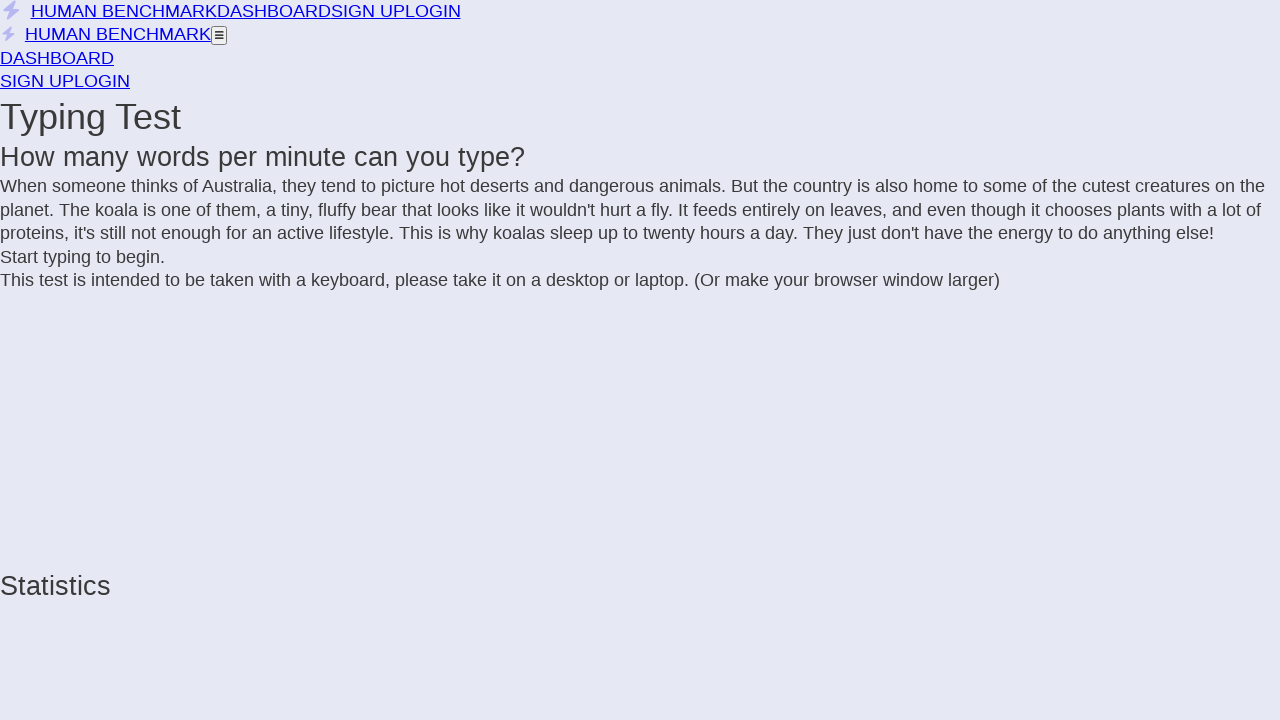

Extracted text from incomplete letter span
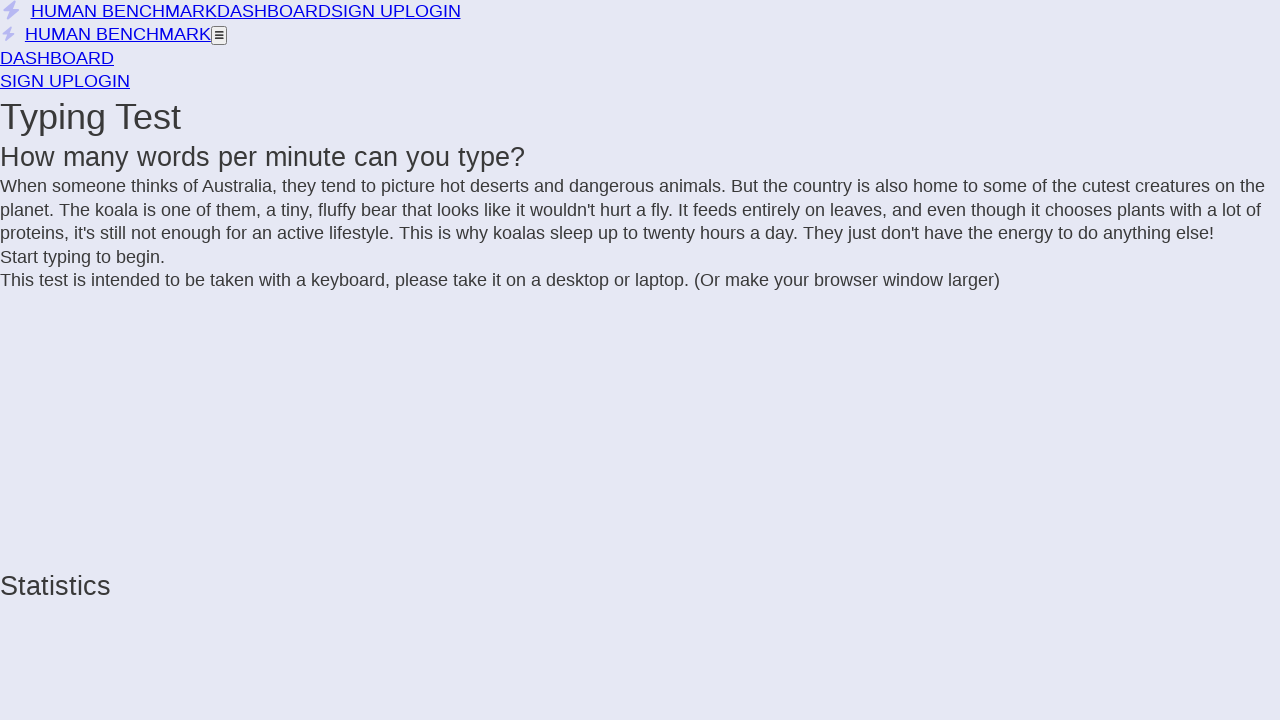

Added 'f' to text
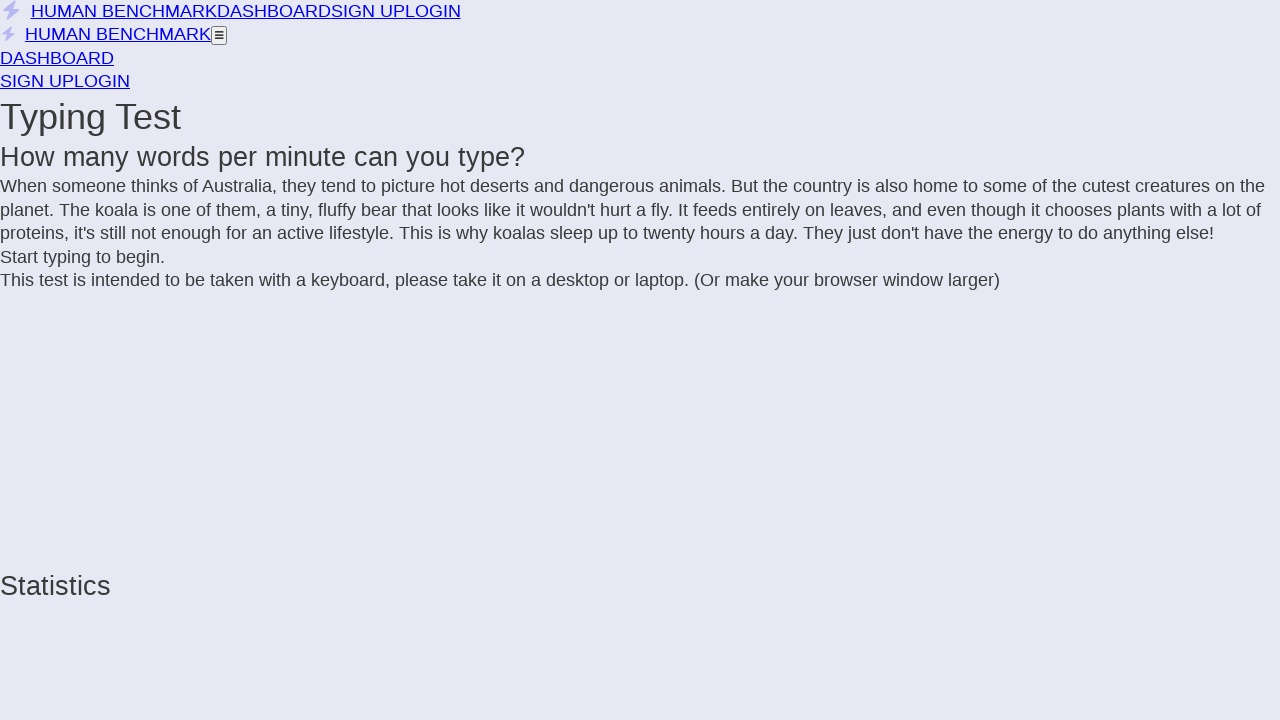

Extracted text from incomplete letter span
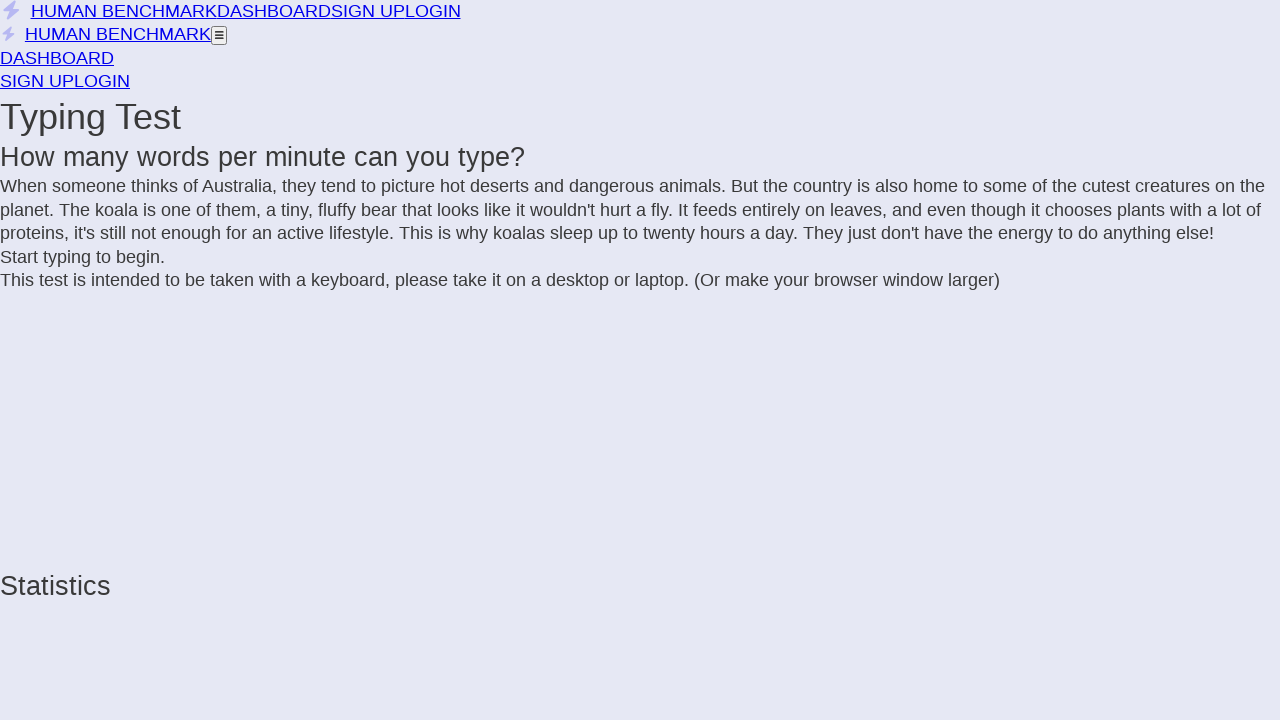

Added ' ' to text
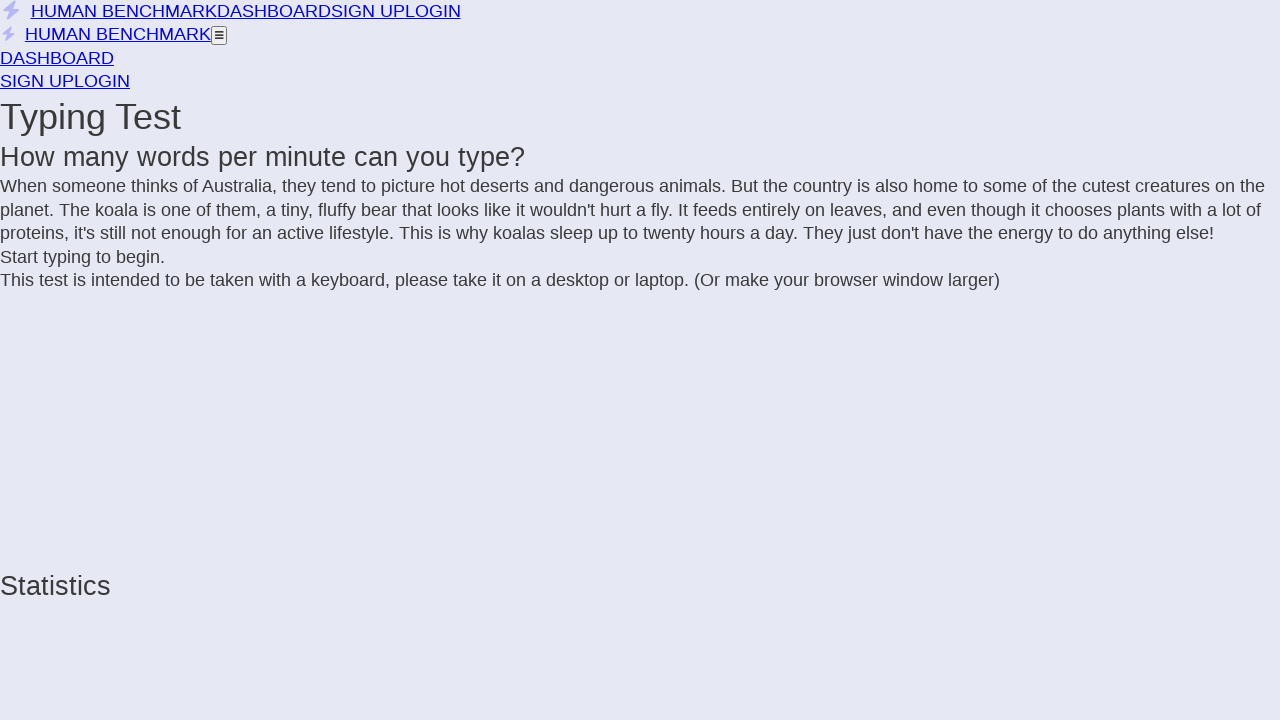

Extracted text from incomplete letter span
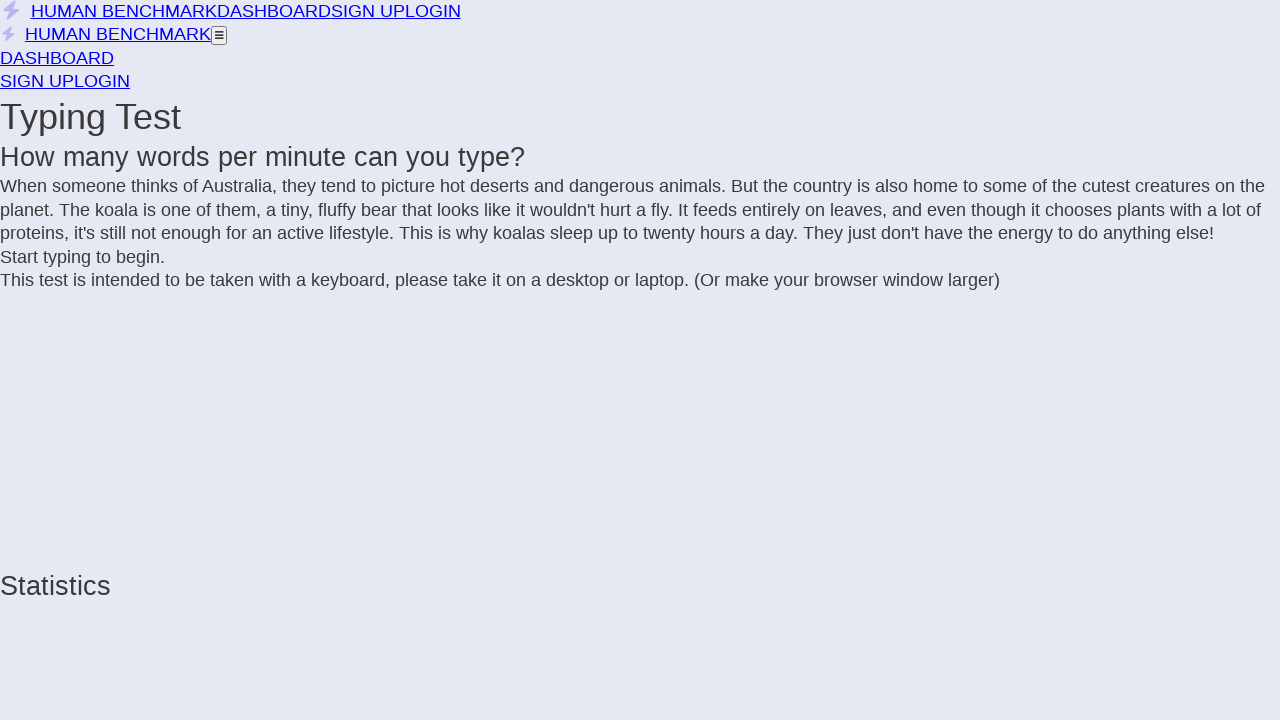

Added 'p' to text
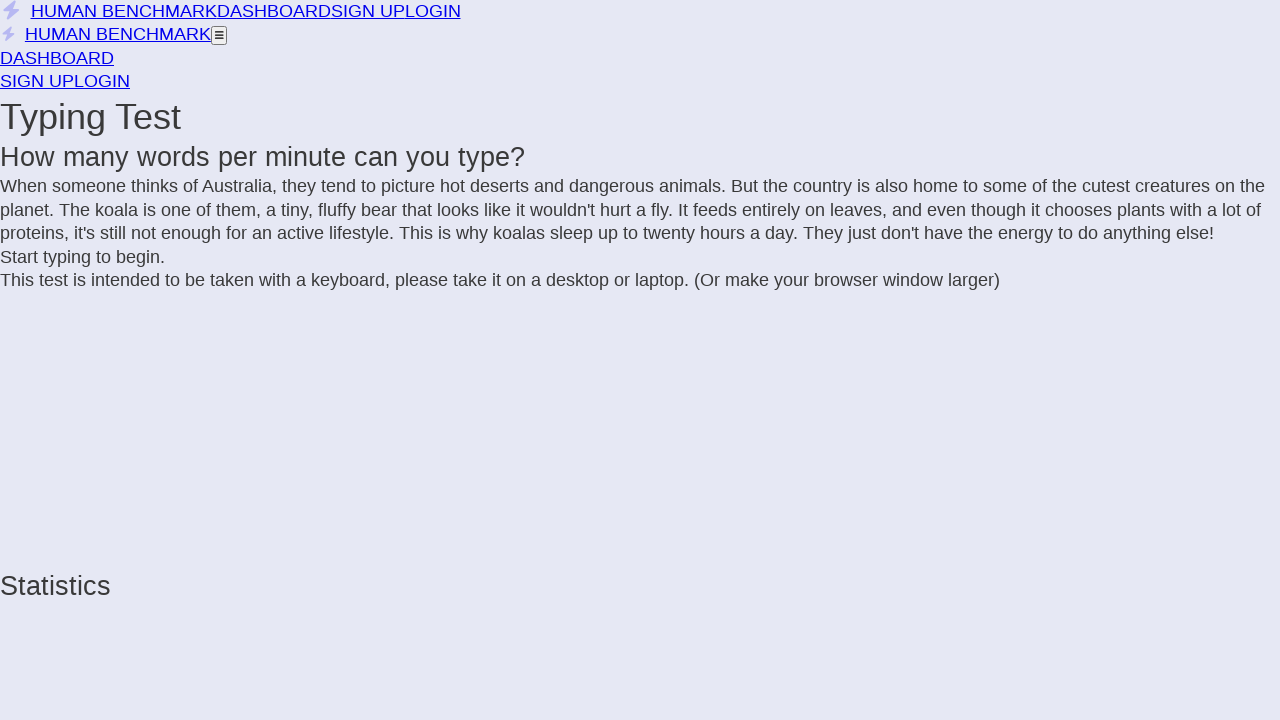

Extracted text from incomplete letter span
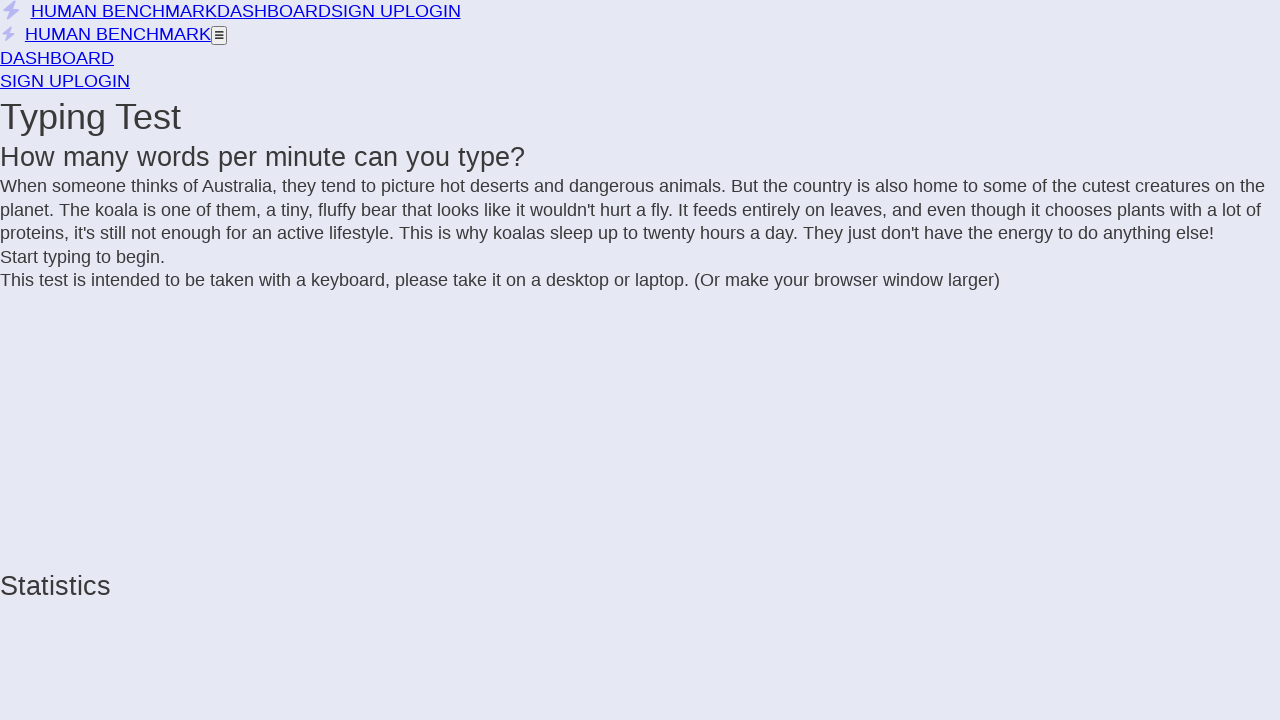

Added 'r' to text
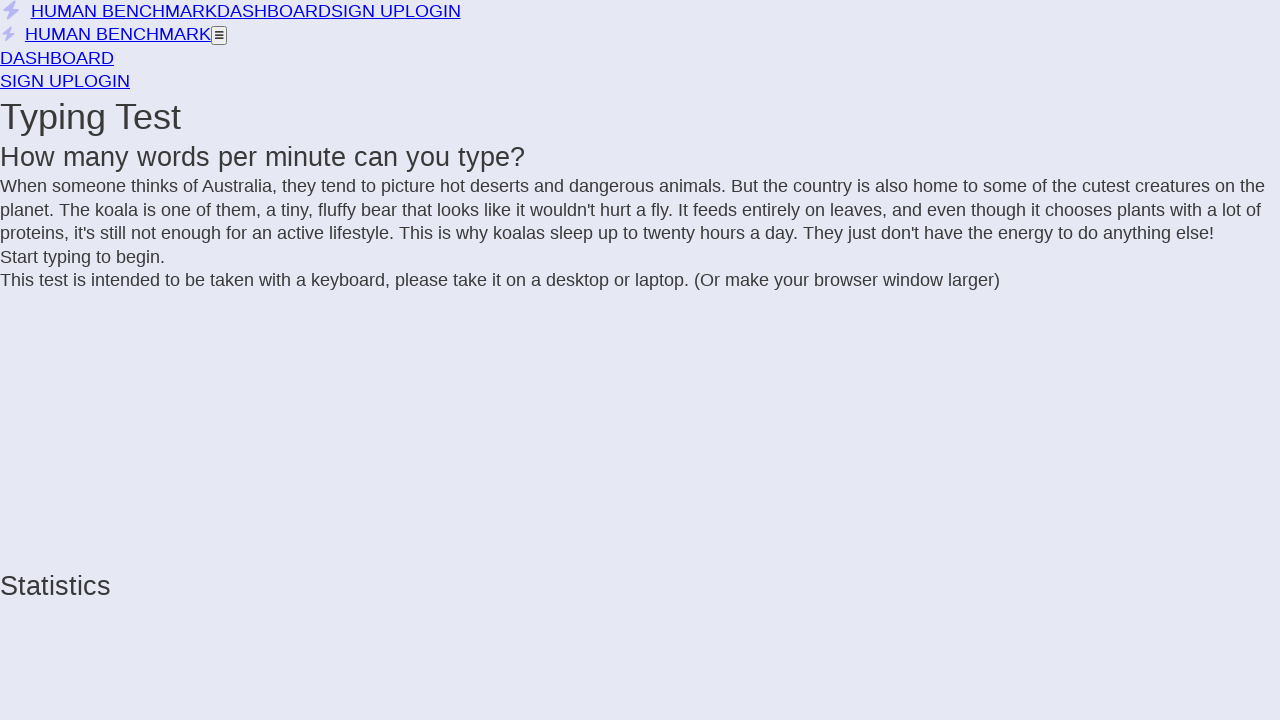

Extracted text from incomplete letter span
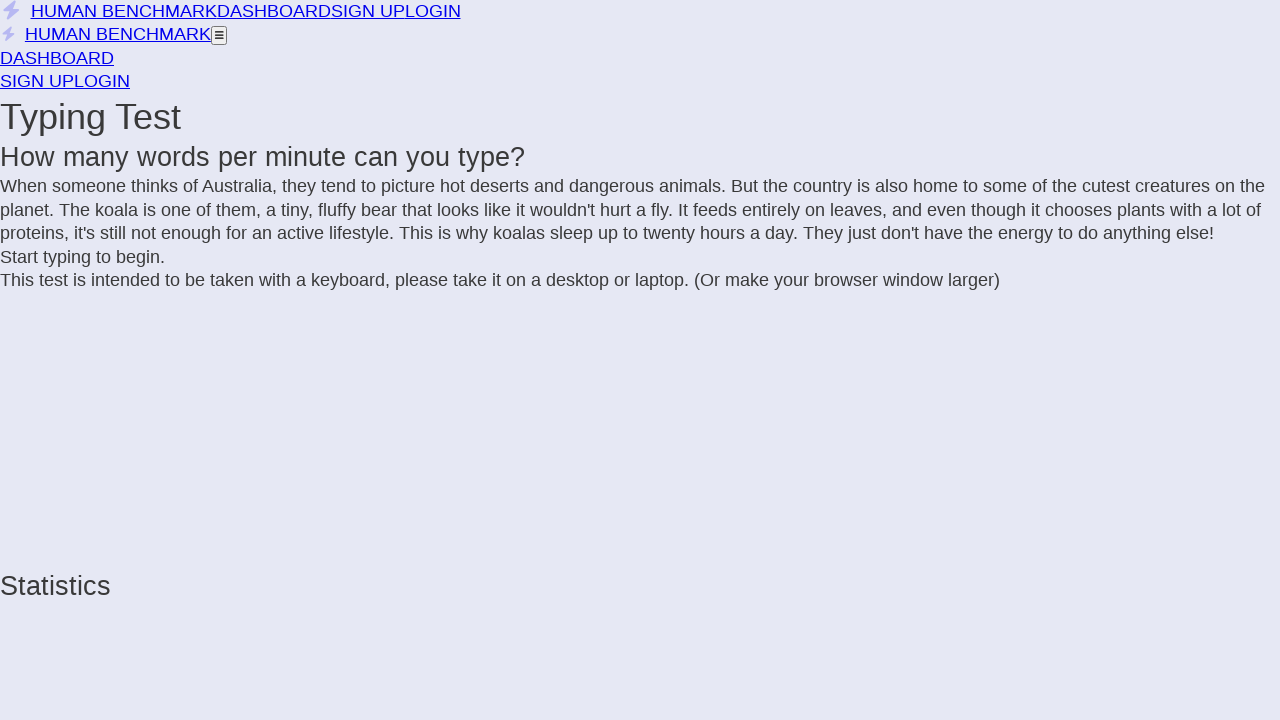

Added 'o' to text
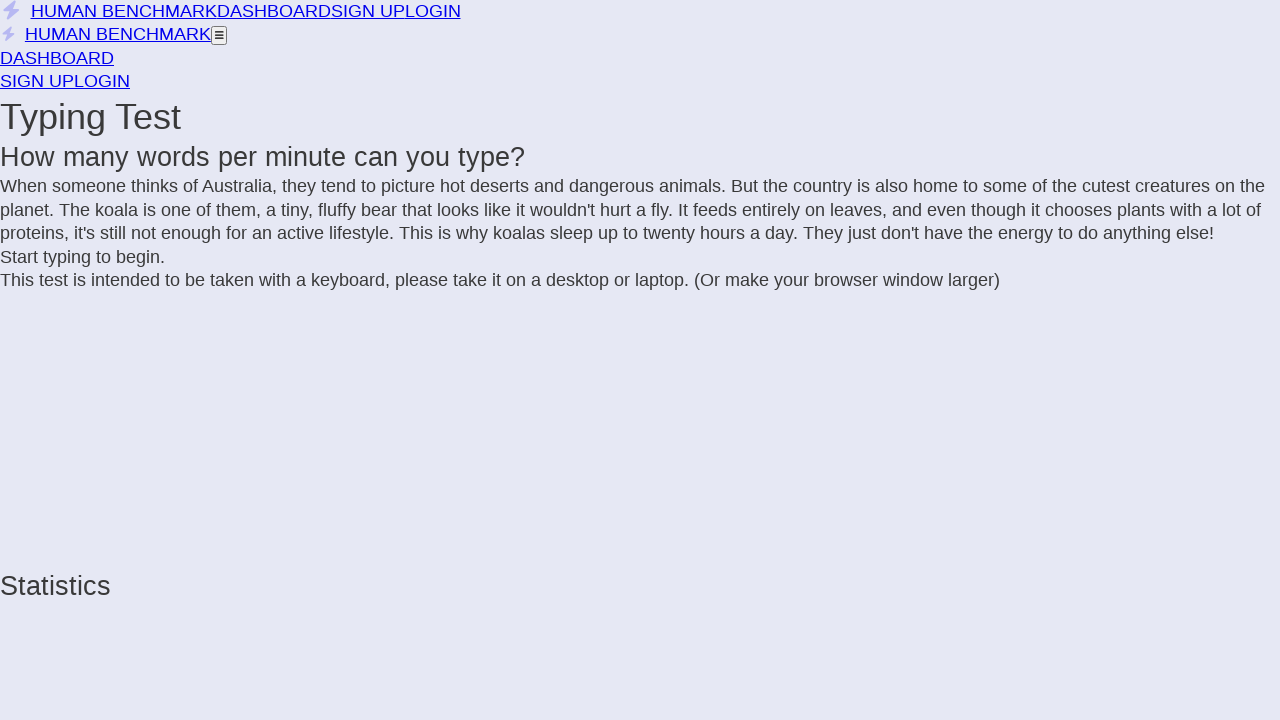

Extracted text from incomplete letter span
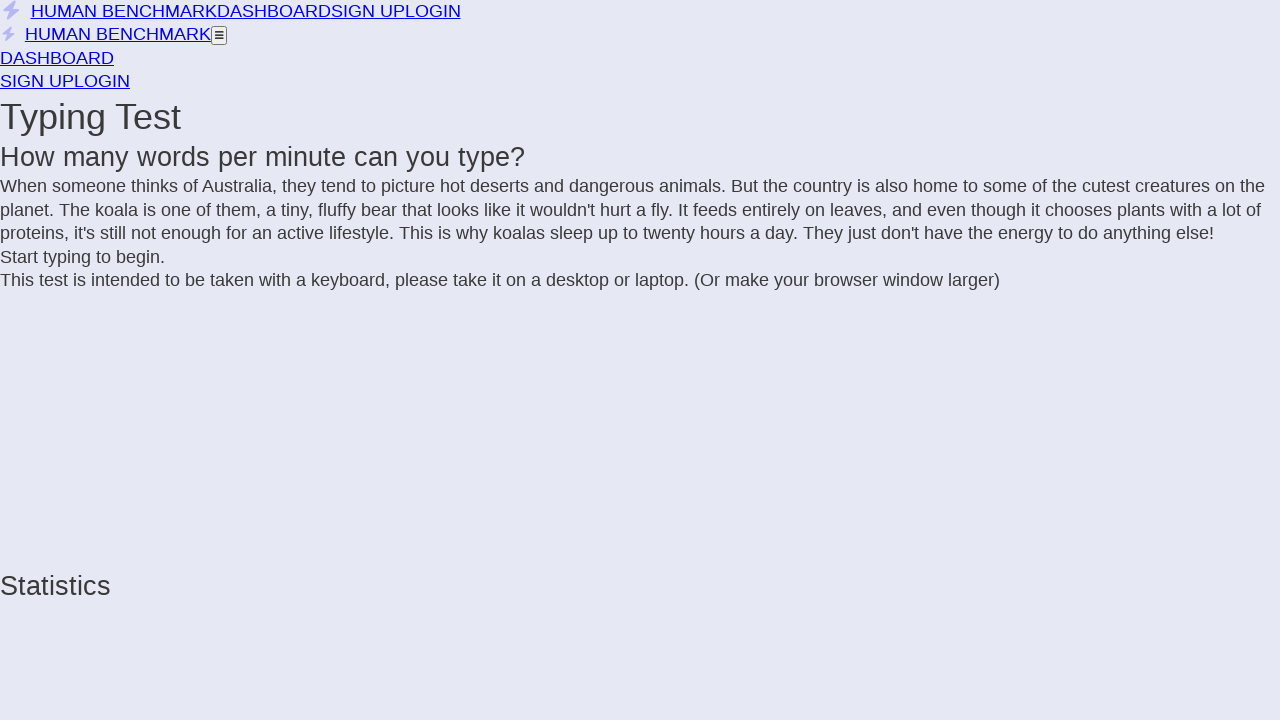

Added 't' to text
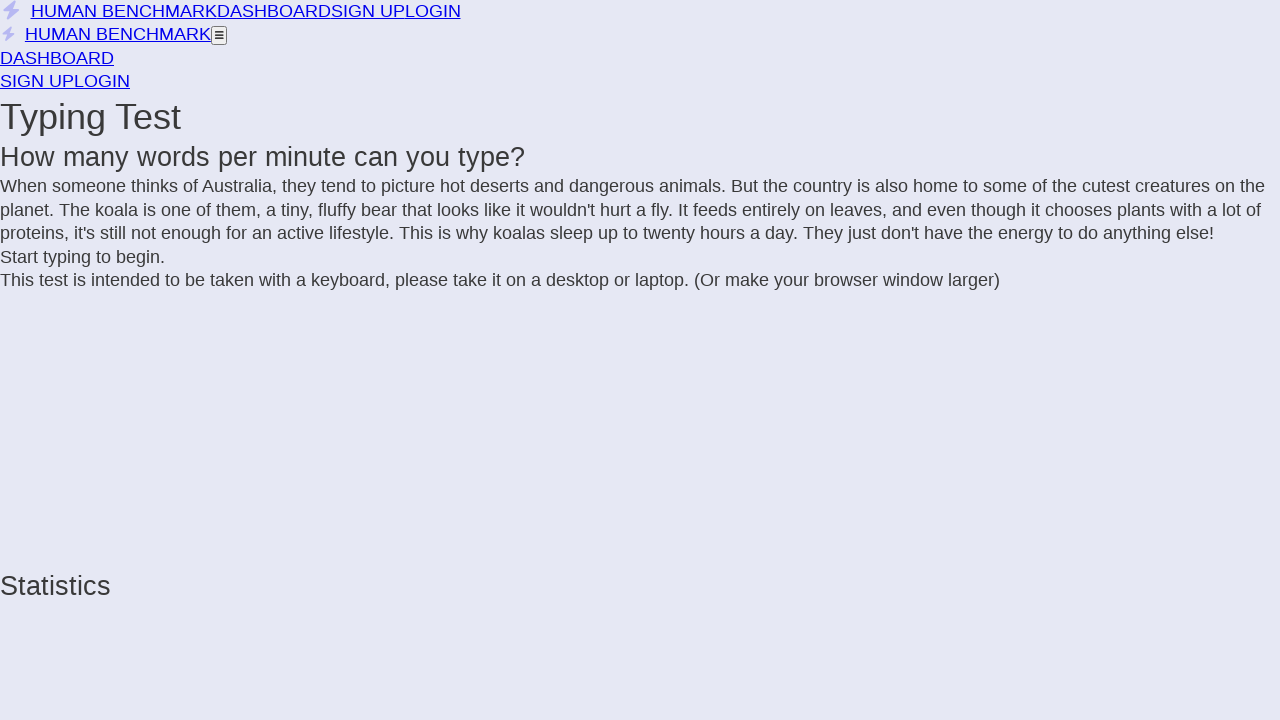

Extracted text from incomplete letter span
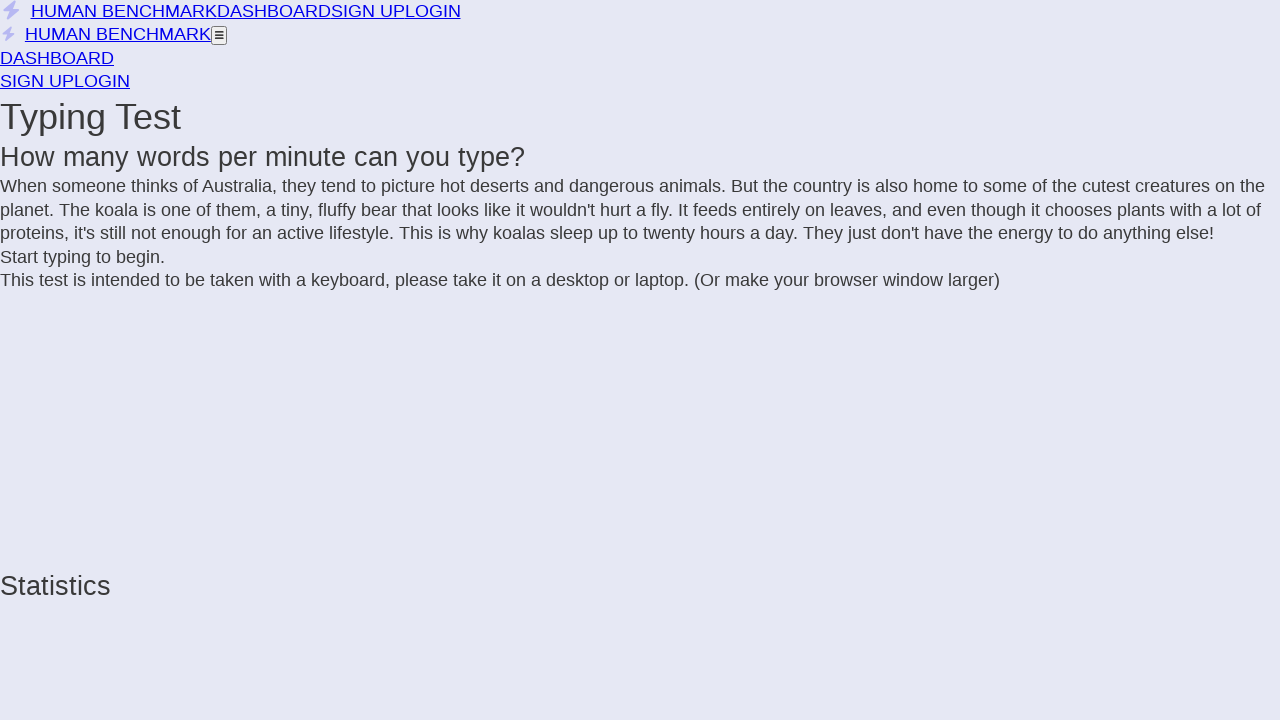

Added 'e' to text
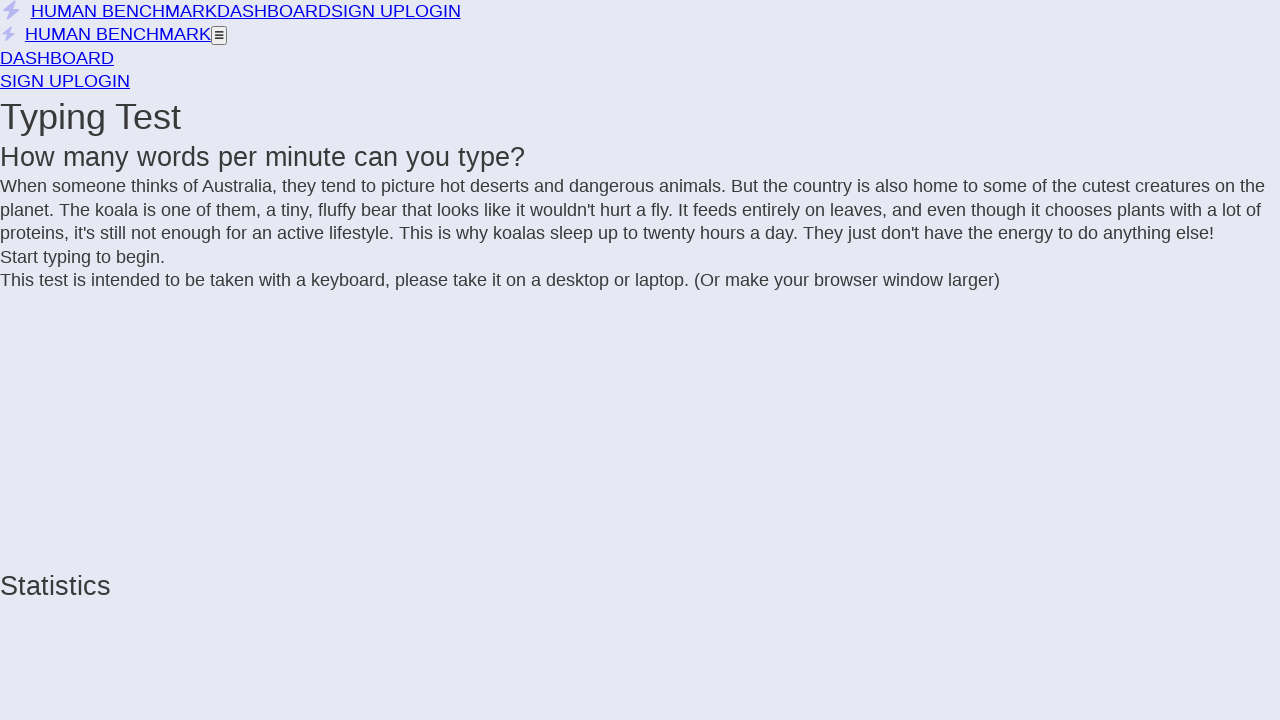

Extracted text from incomplete letter span
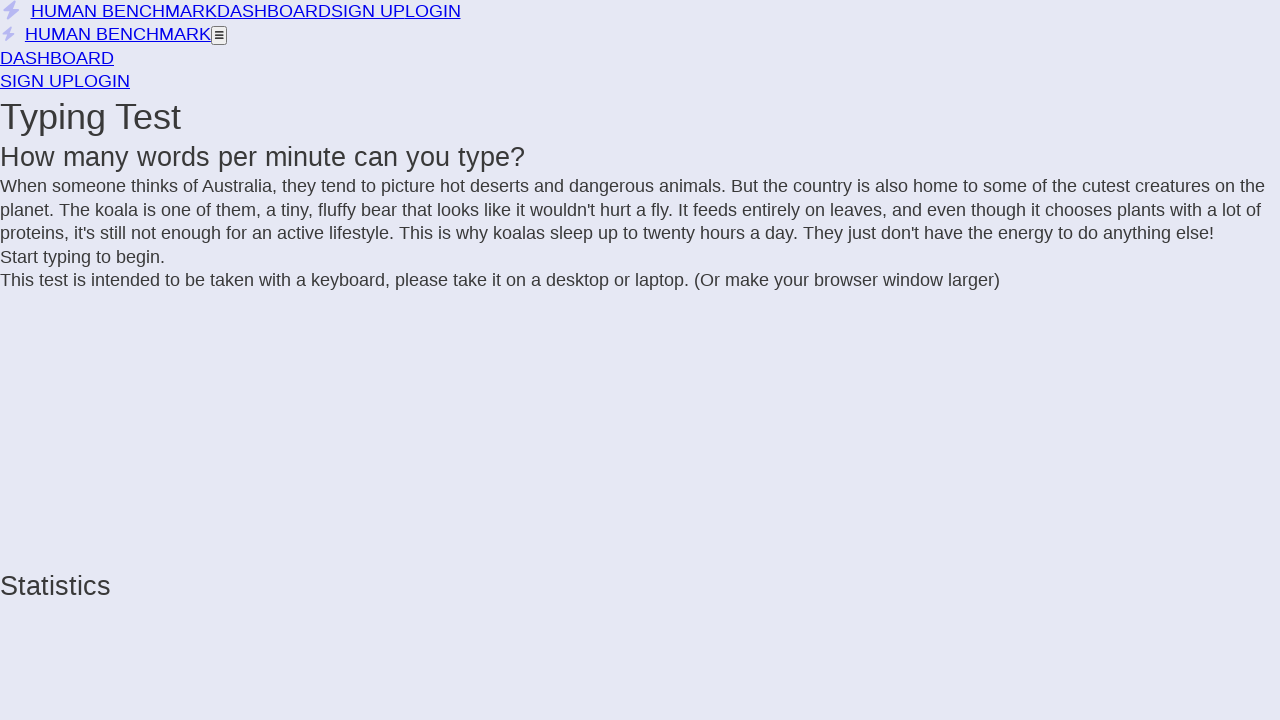

Added 'i' to text
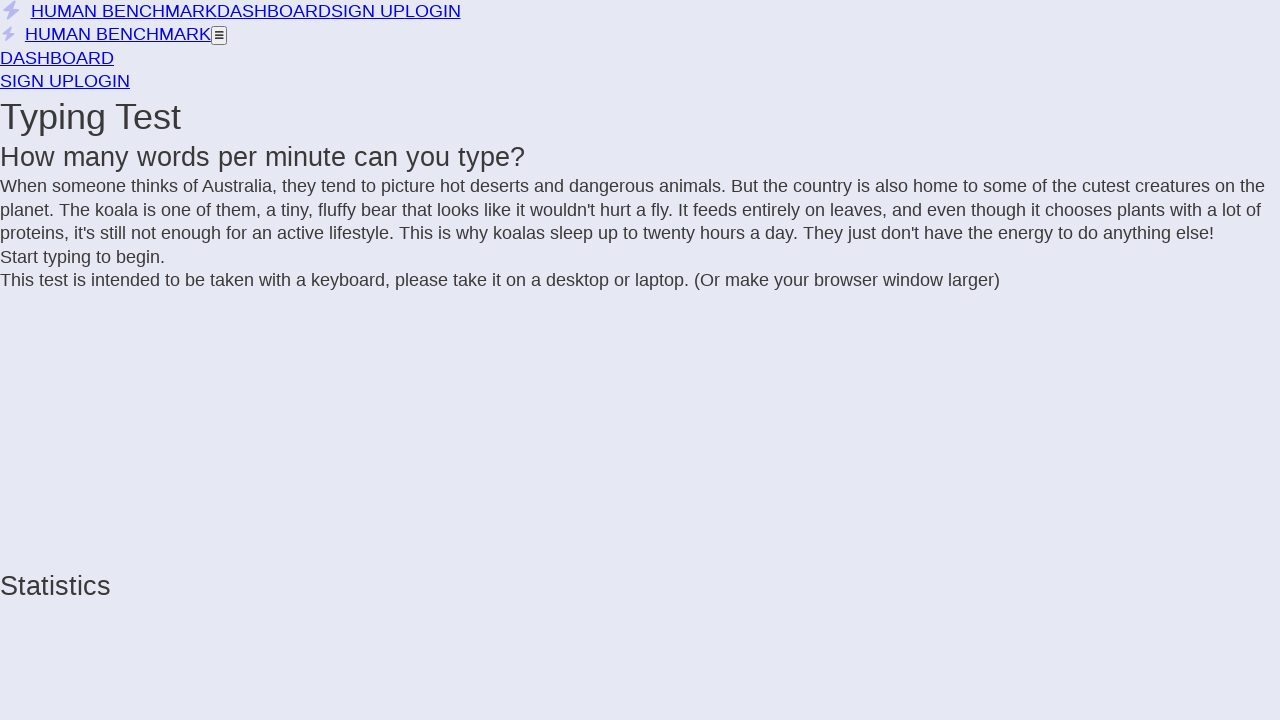

Extracted text from incomplete letter span
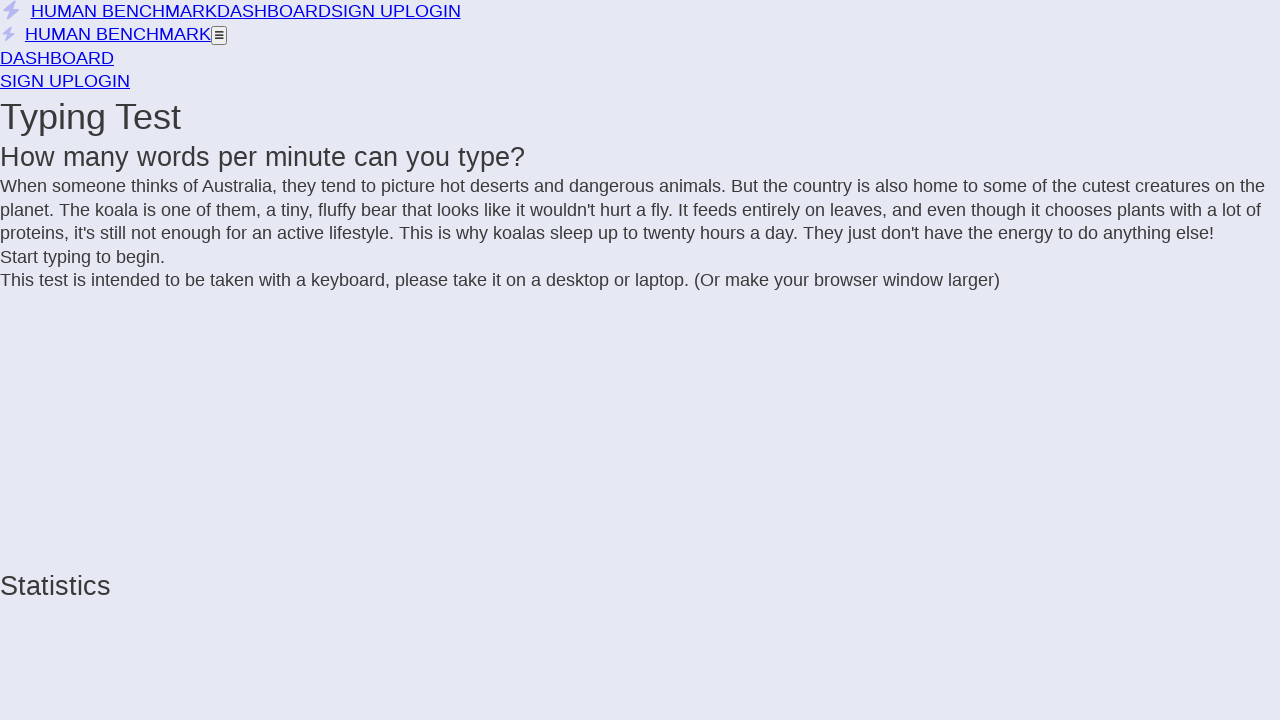

Added 'n' to text
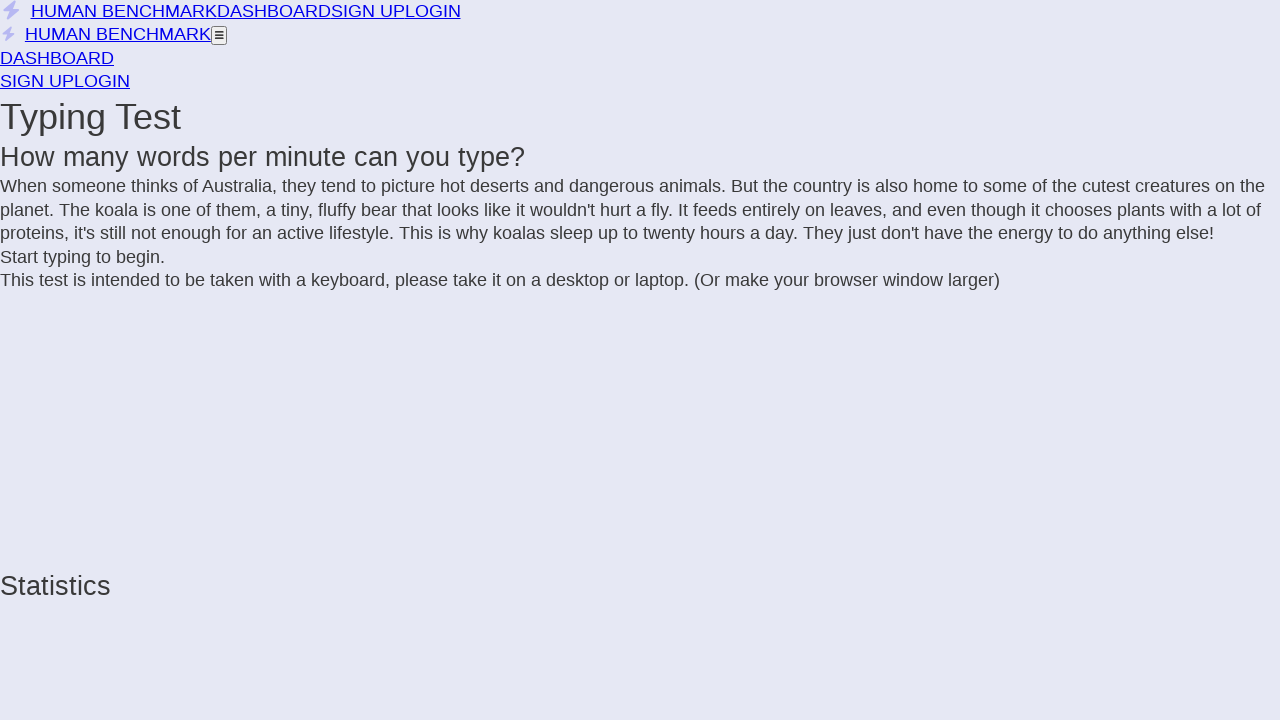

Extracted text from incomplete letter span
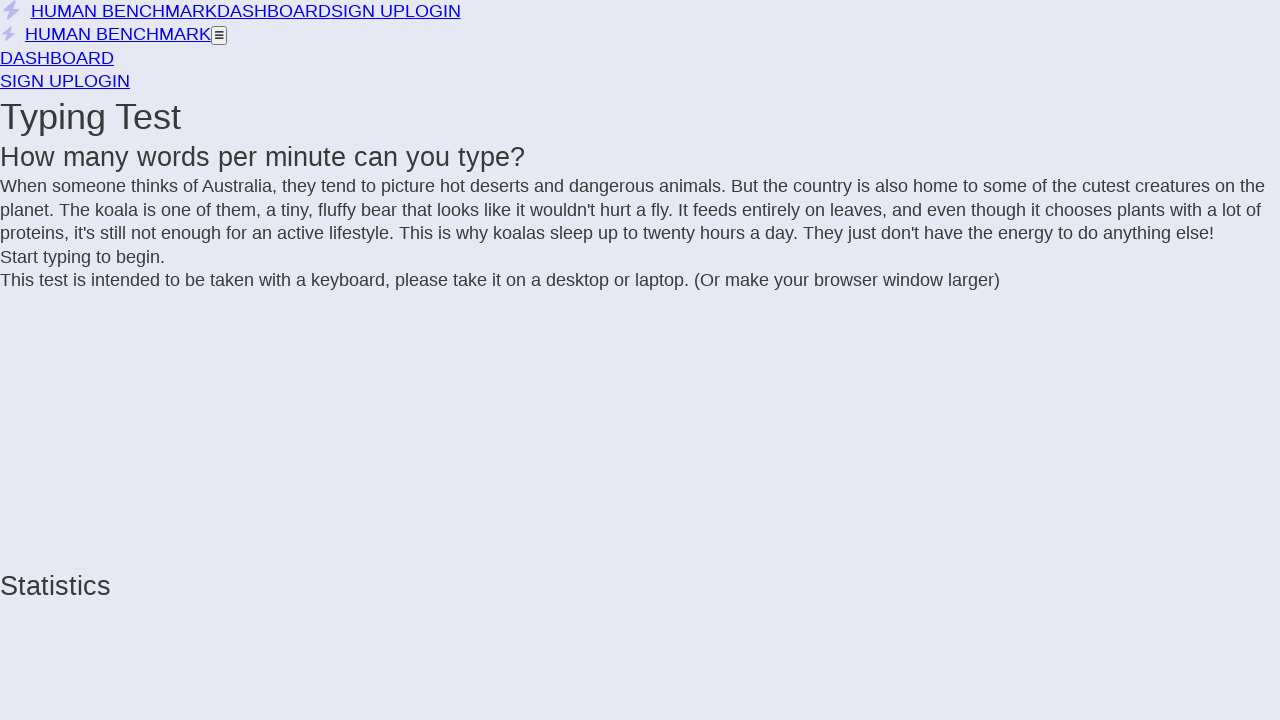

Added 's' to text
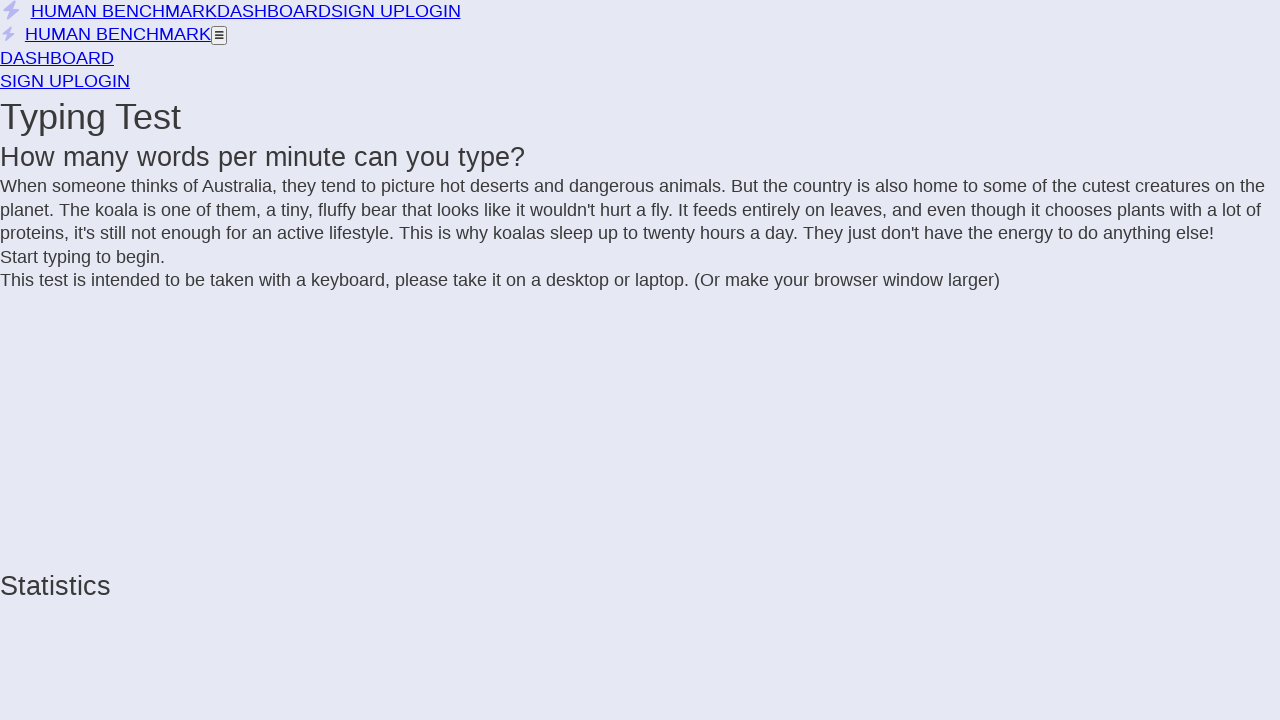

Extracted text from incomplete letter span
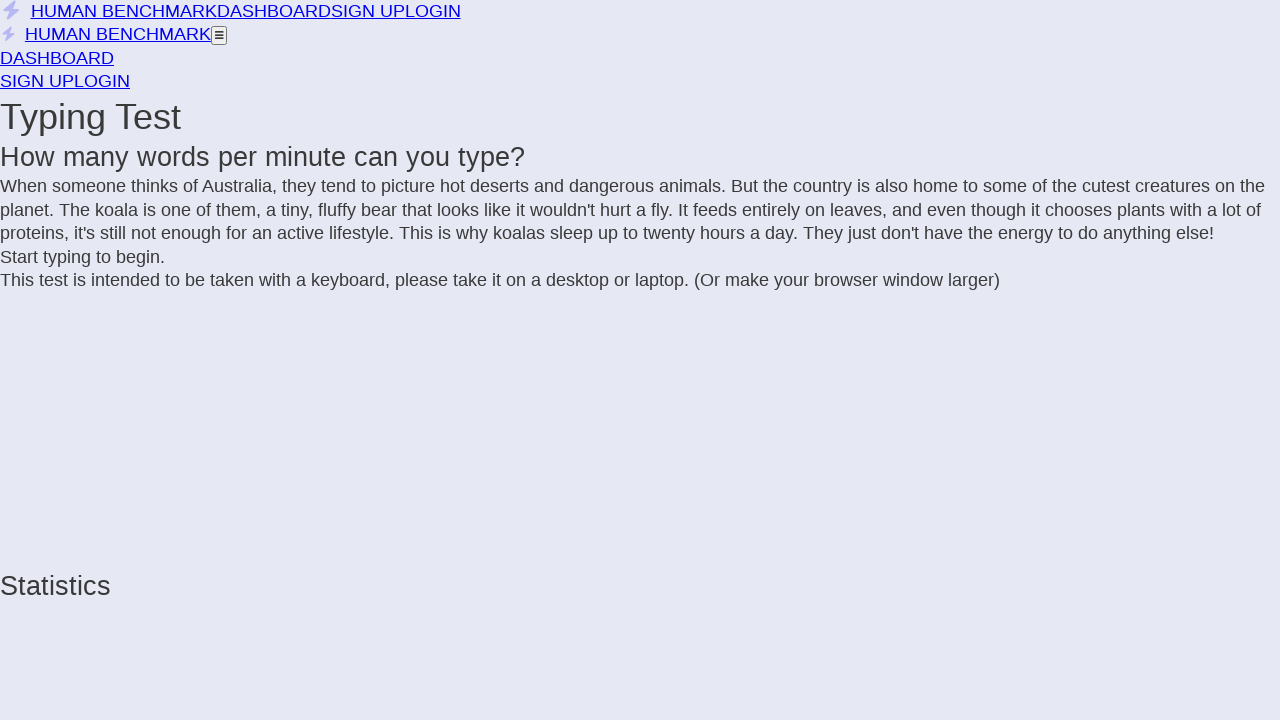

Added ',' to text
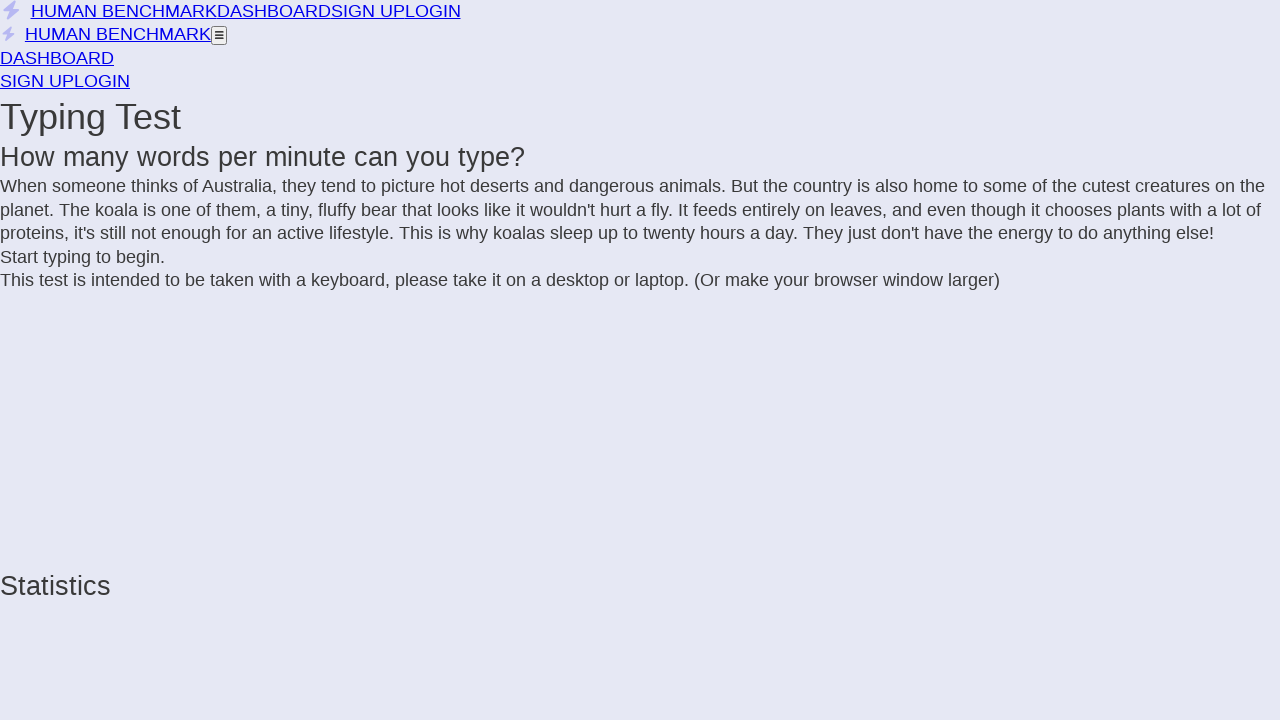

Extracted text from incomplete letter span
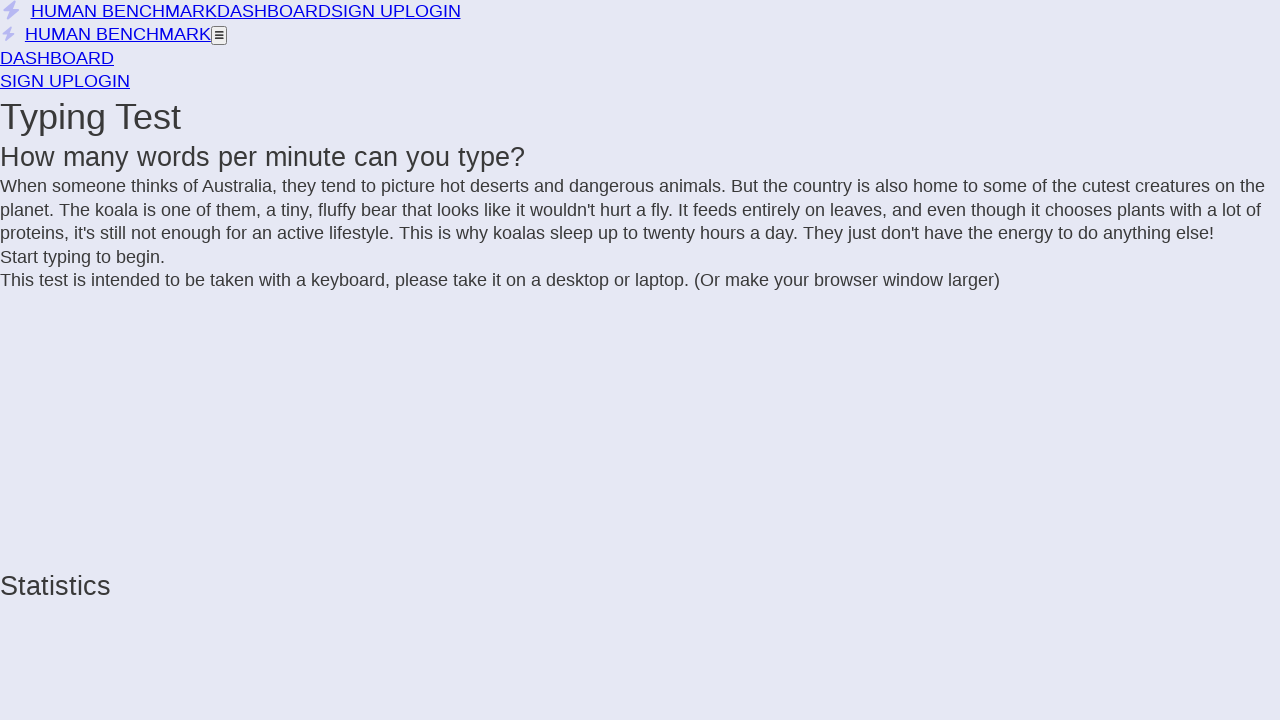

Added ' ' to text
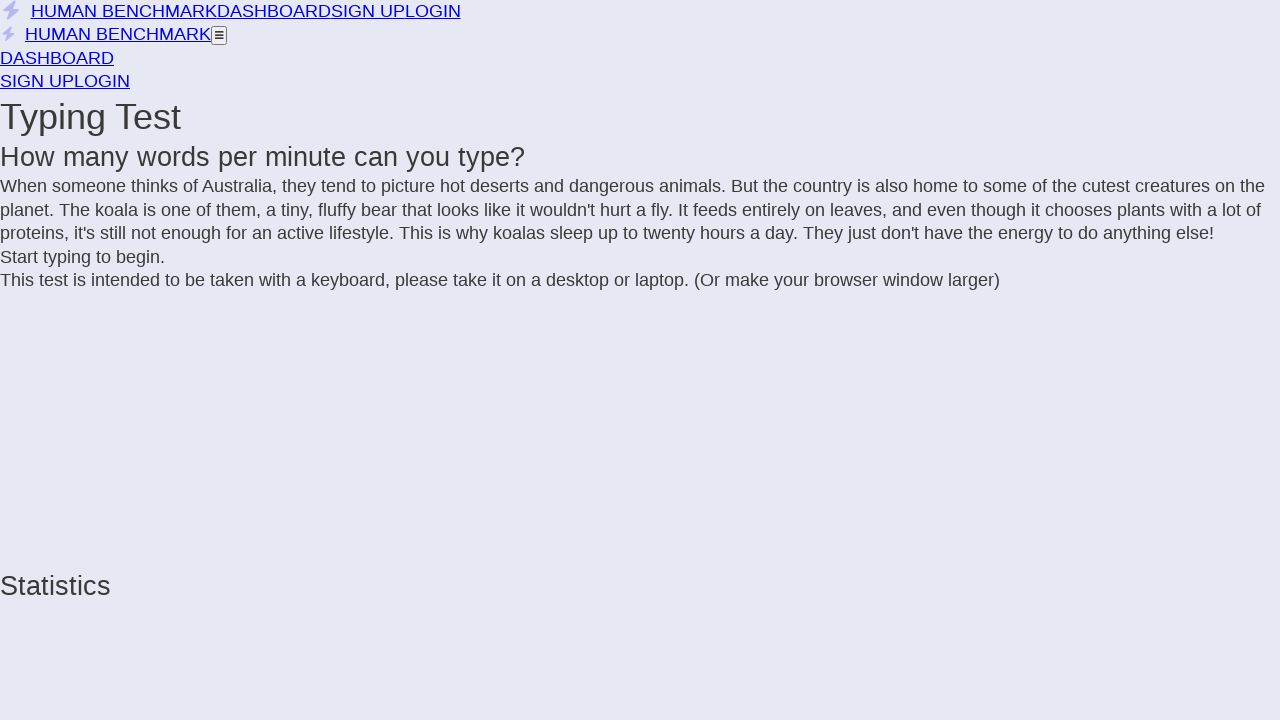

Extracted text from incomplete letter span
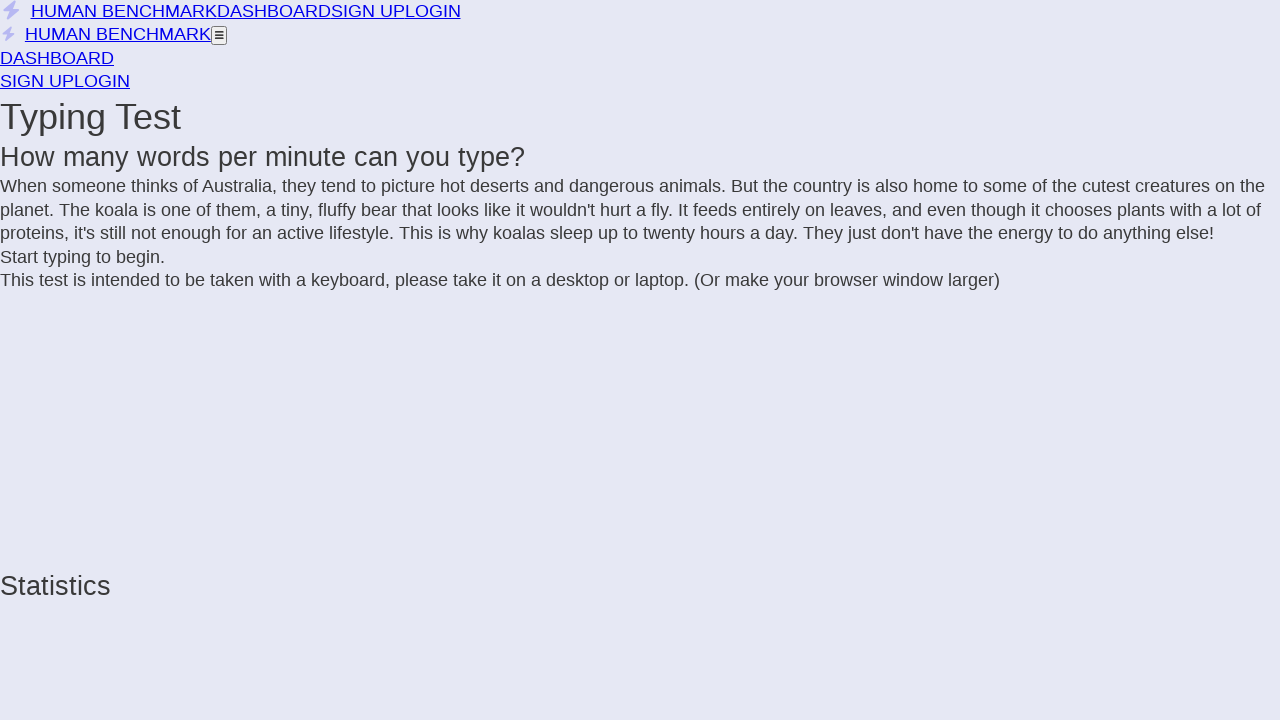

Added 'i' to text
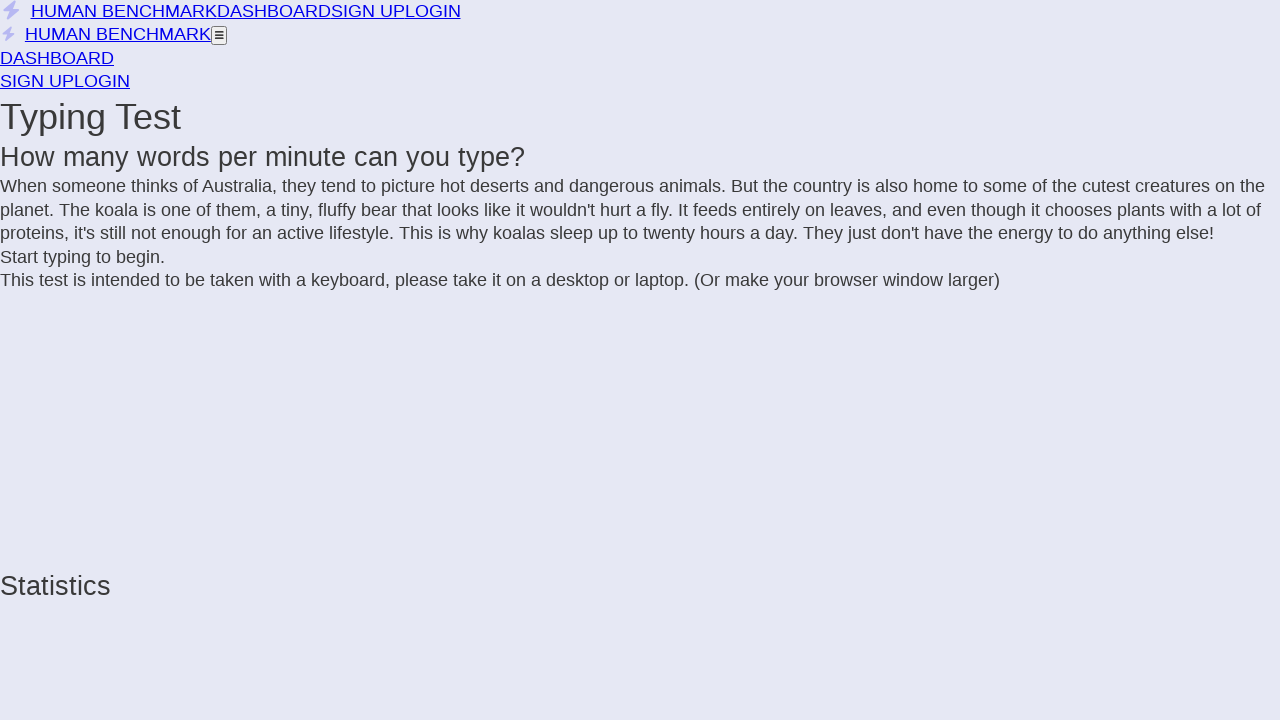

Extracted text from incomplete letter span
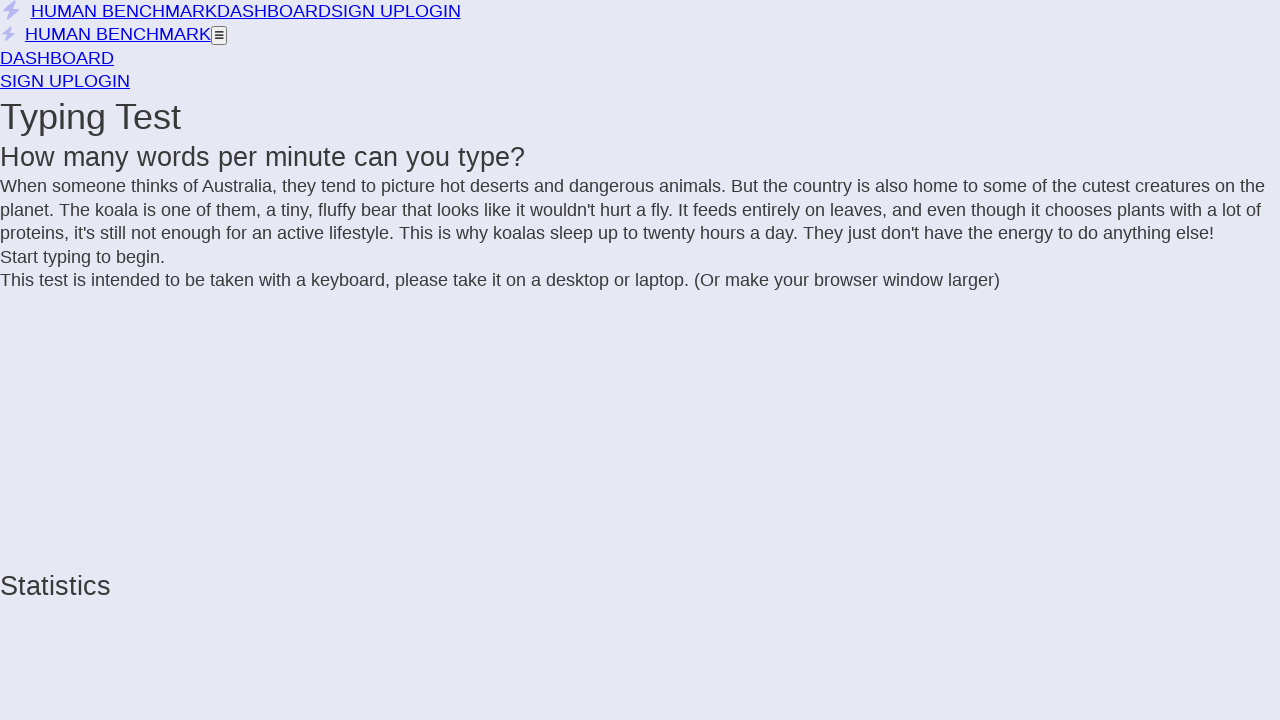

Added 't' to text
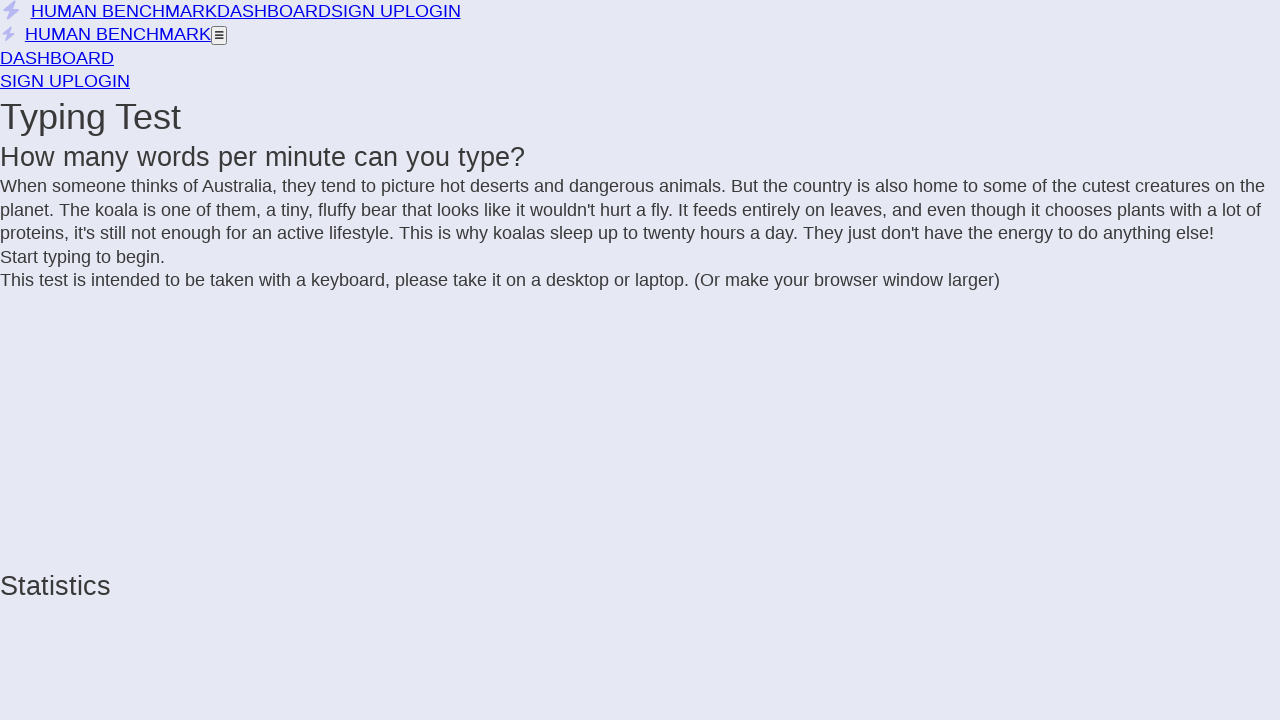

Extracted text from incomplete letter span
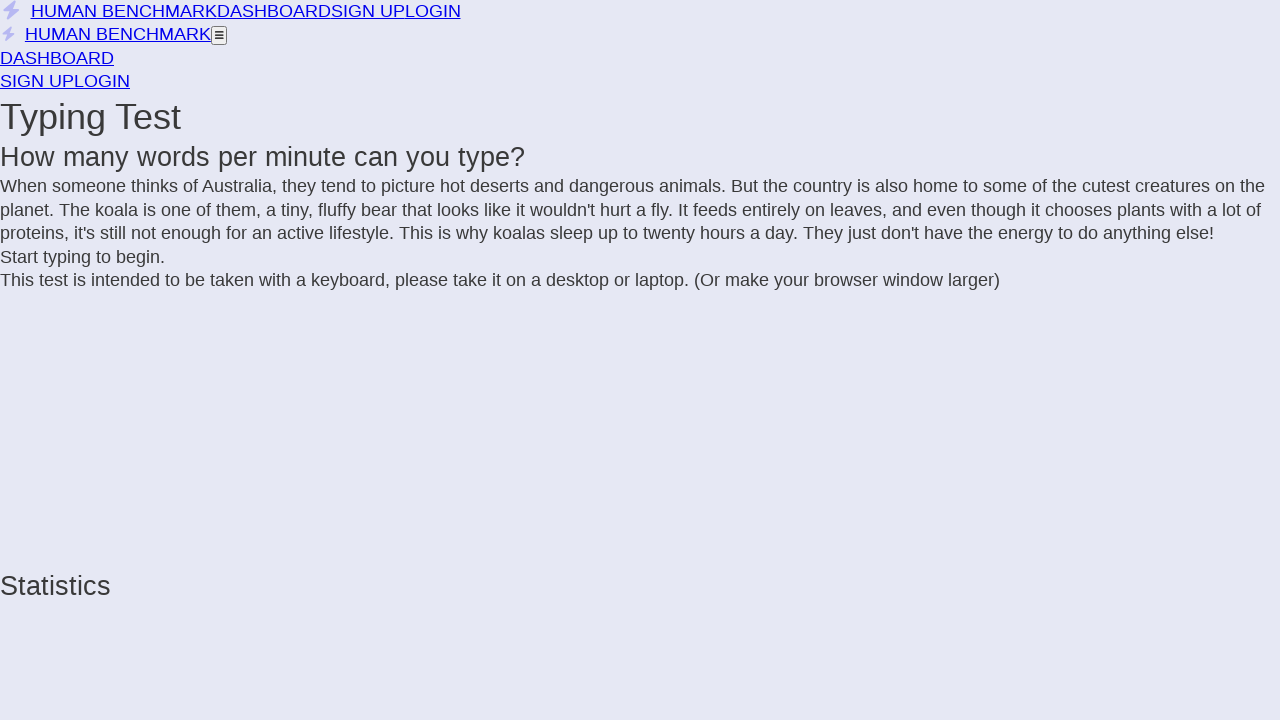

Added ''' to text
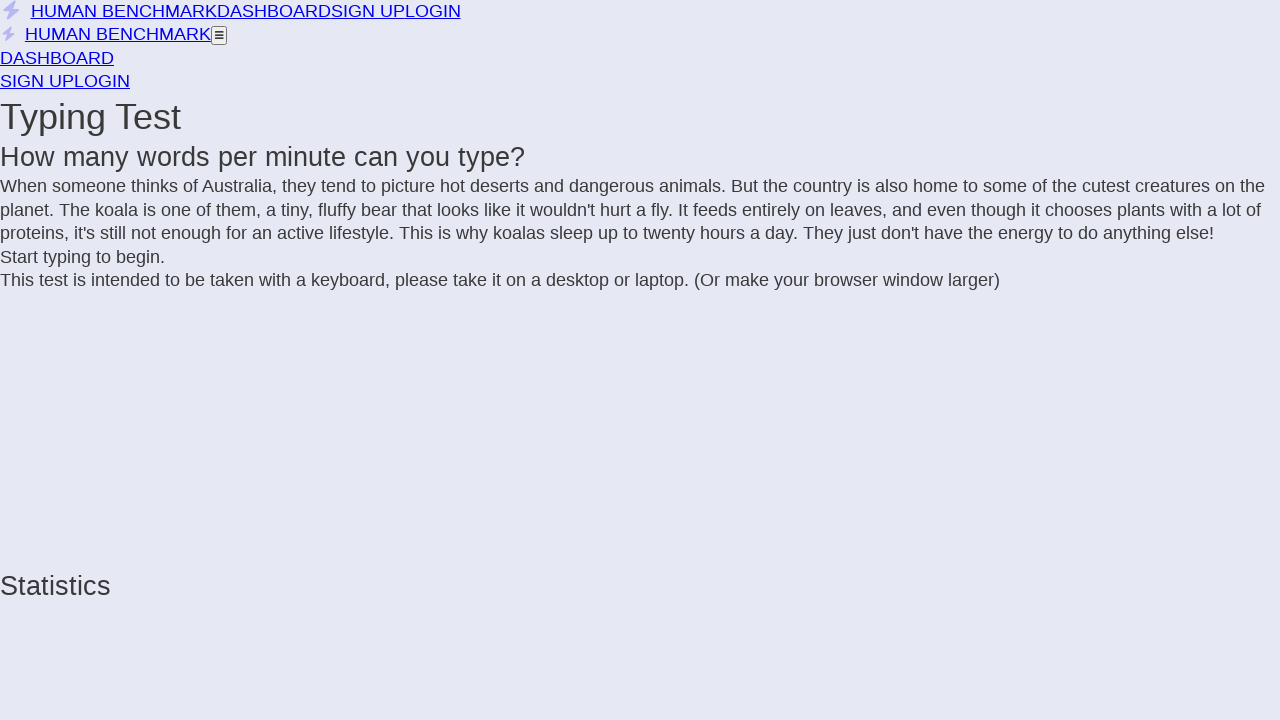

Extracted text from incomplete letter span
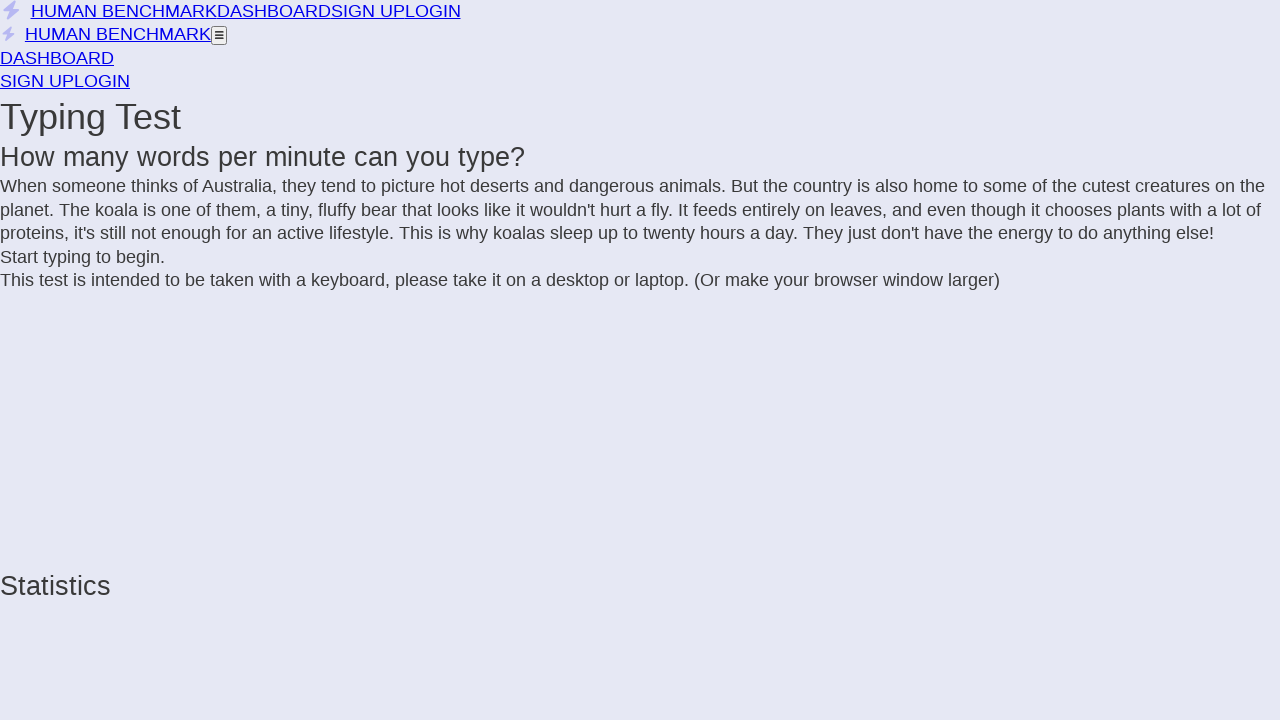

Added 's' to text
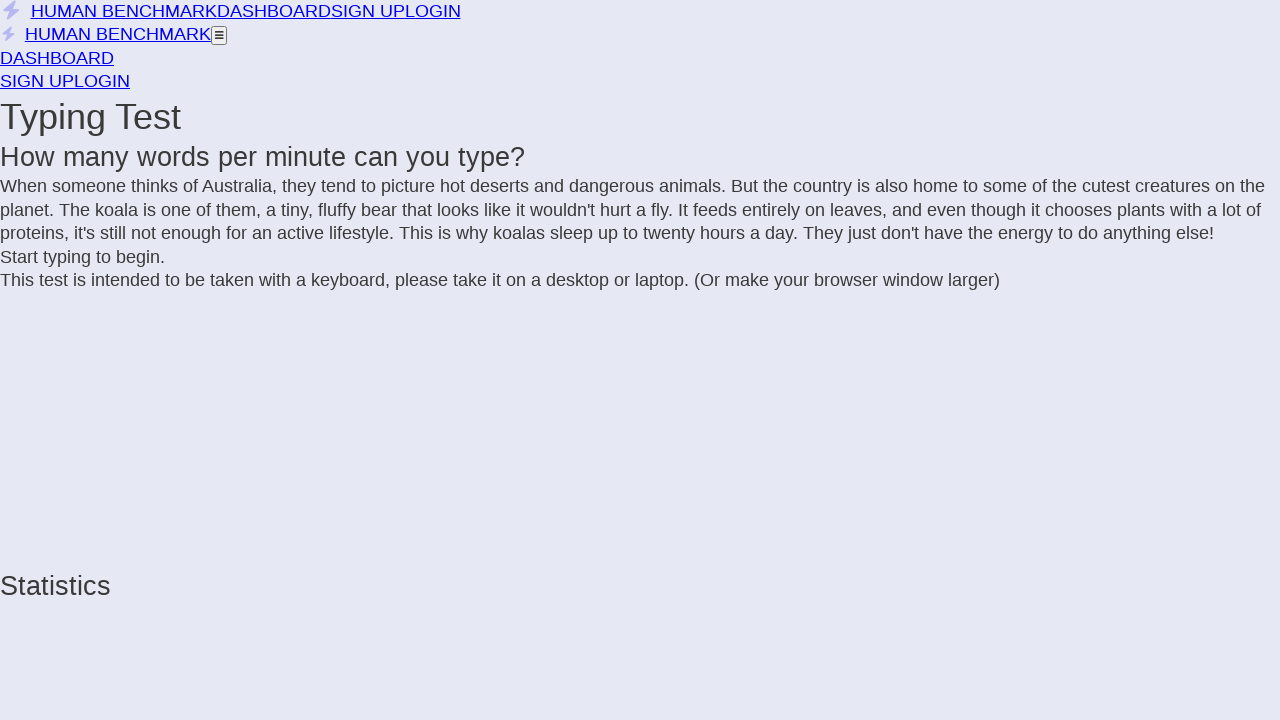

Extracted text from incomplete letter span
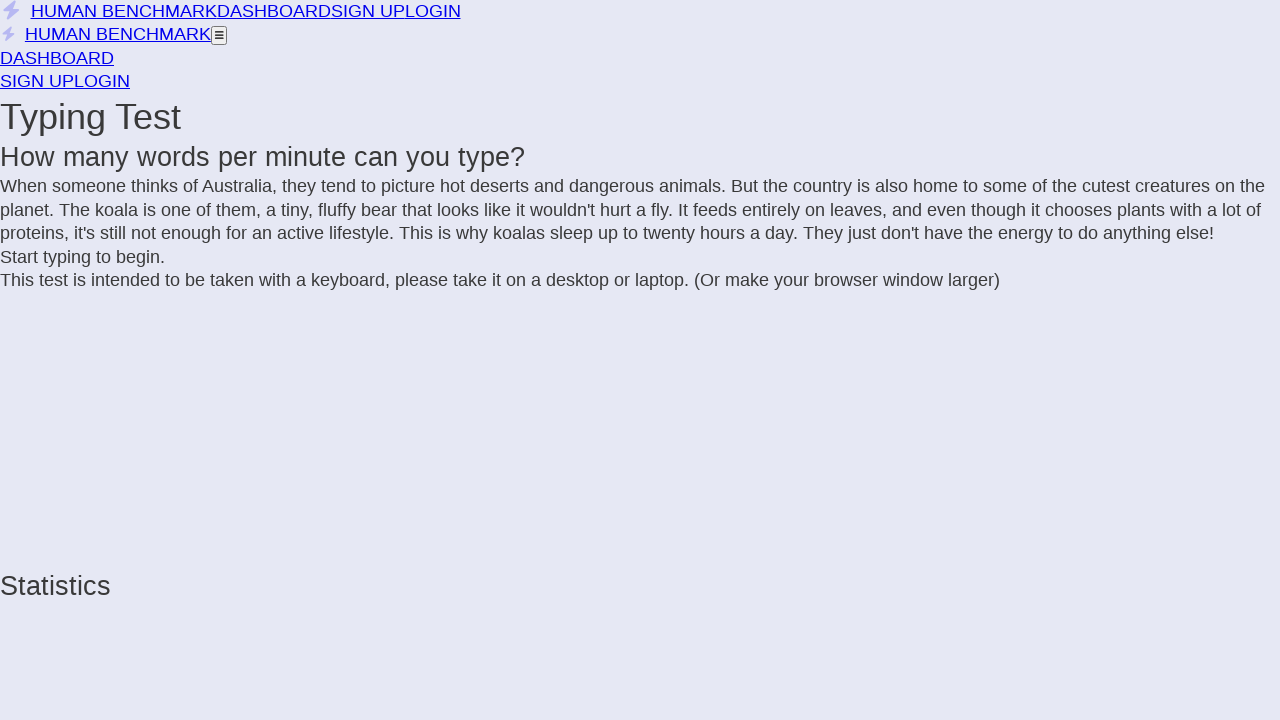

Added ' ' to text
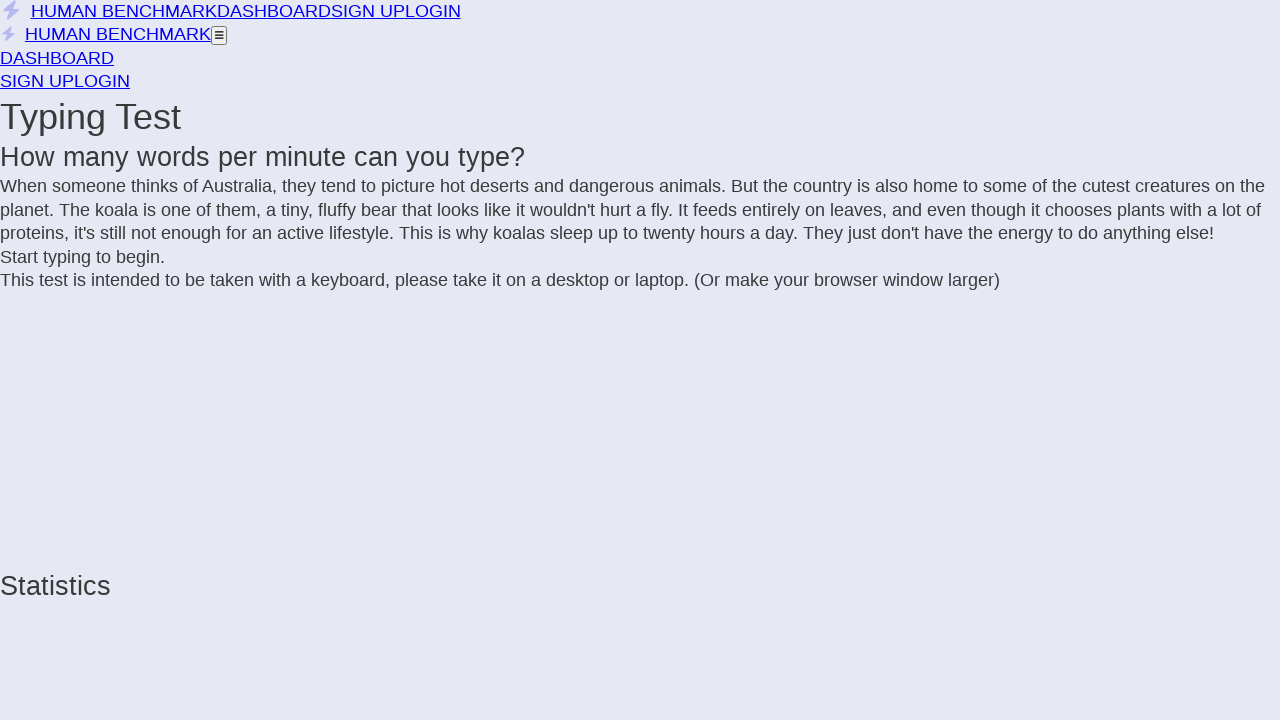

Extracted text from incomplete letter span
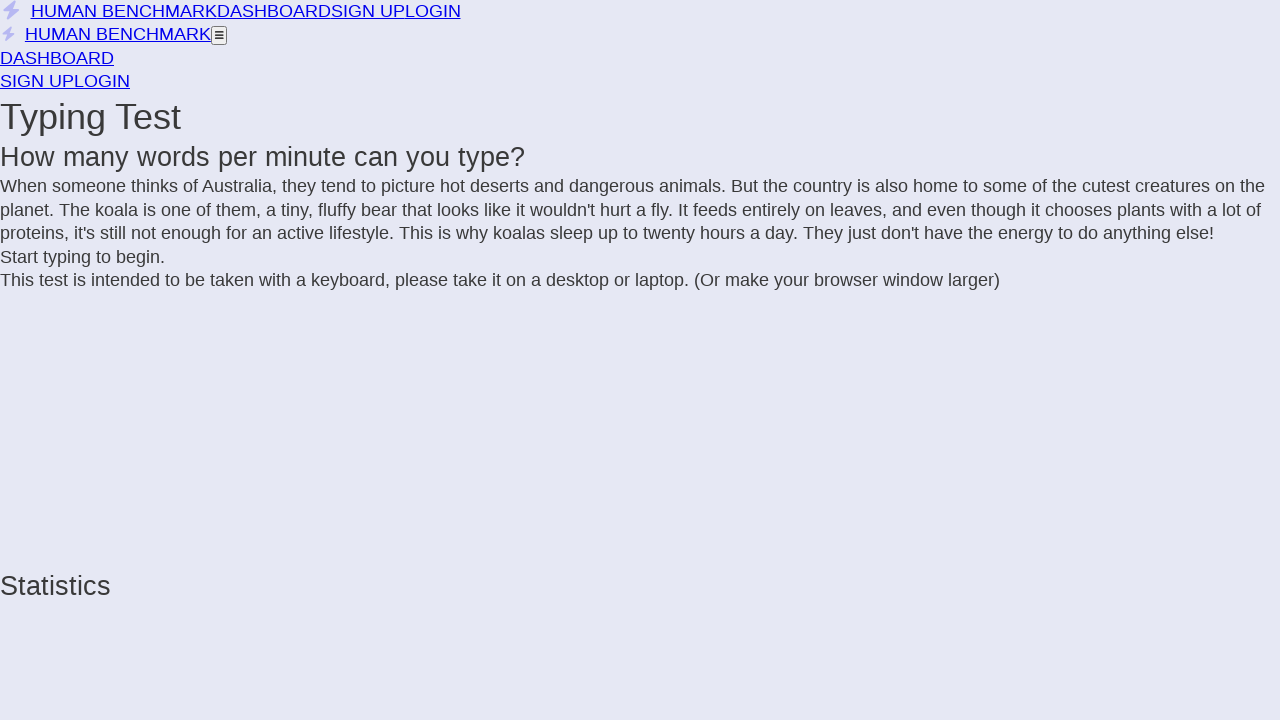

Added 's' to text
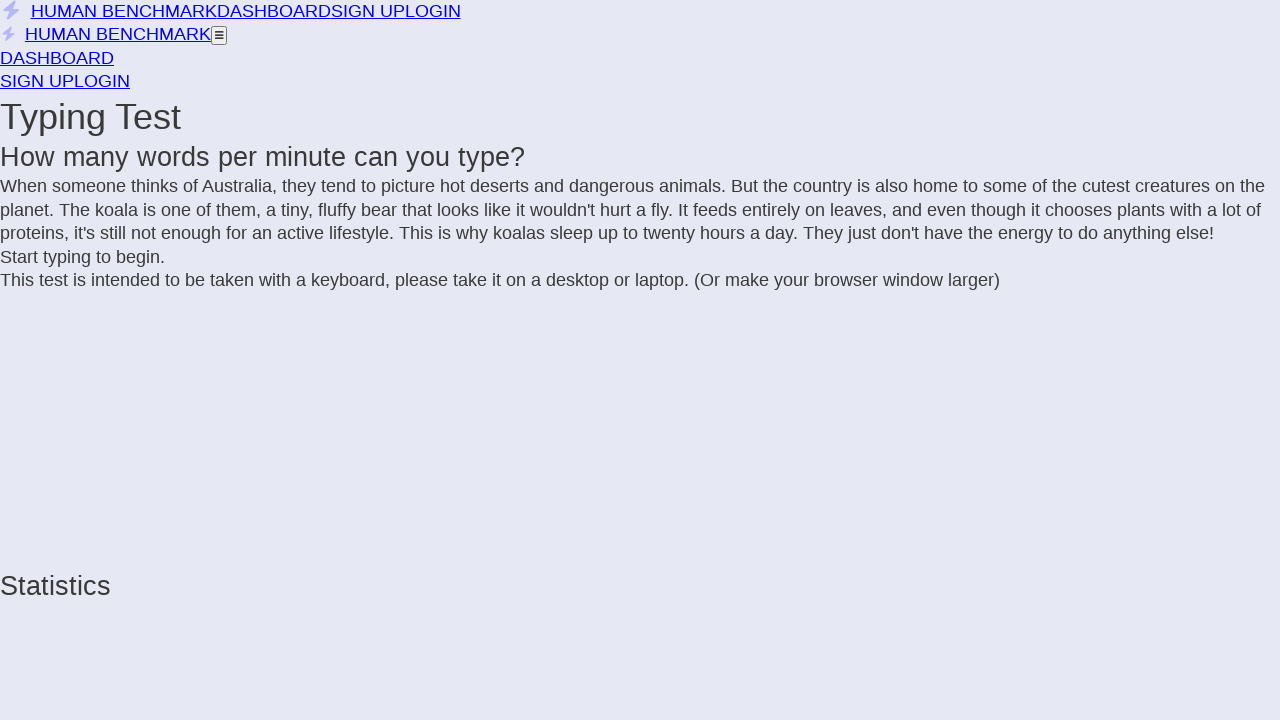

Extracted text from incomplete letter span
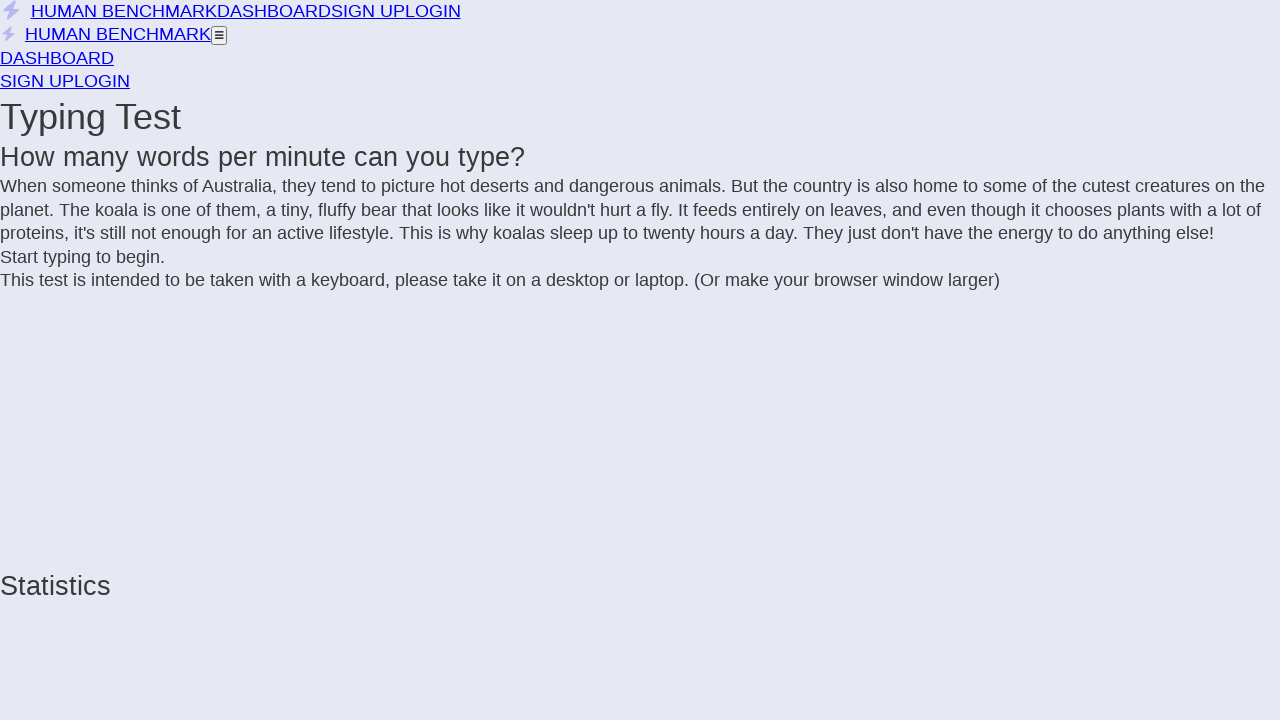

Added 't' to text
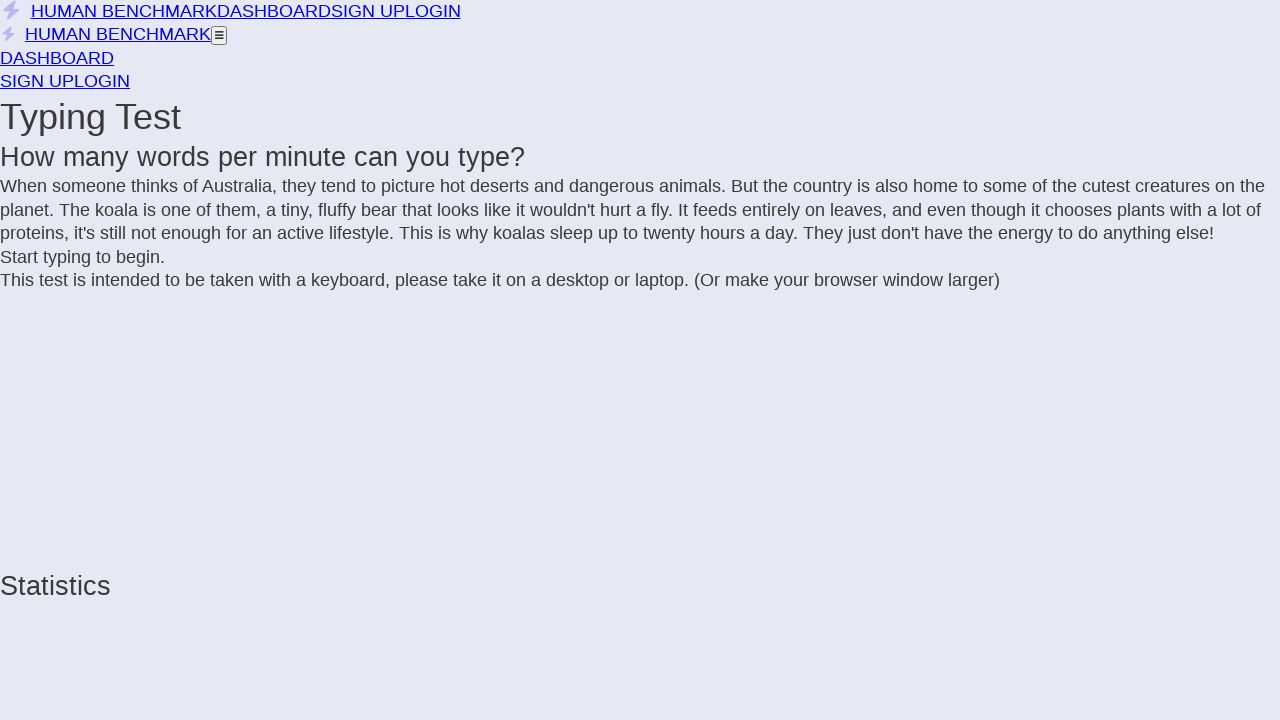

Extracted text from incomplete letter span
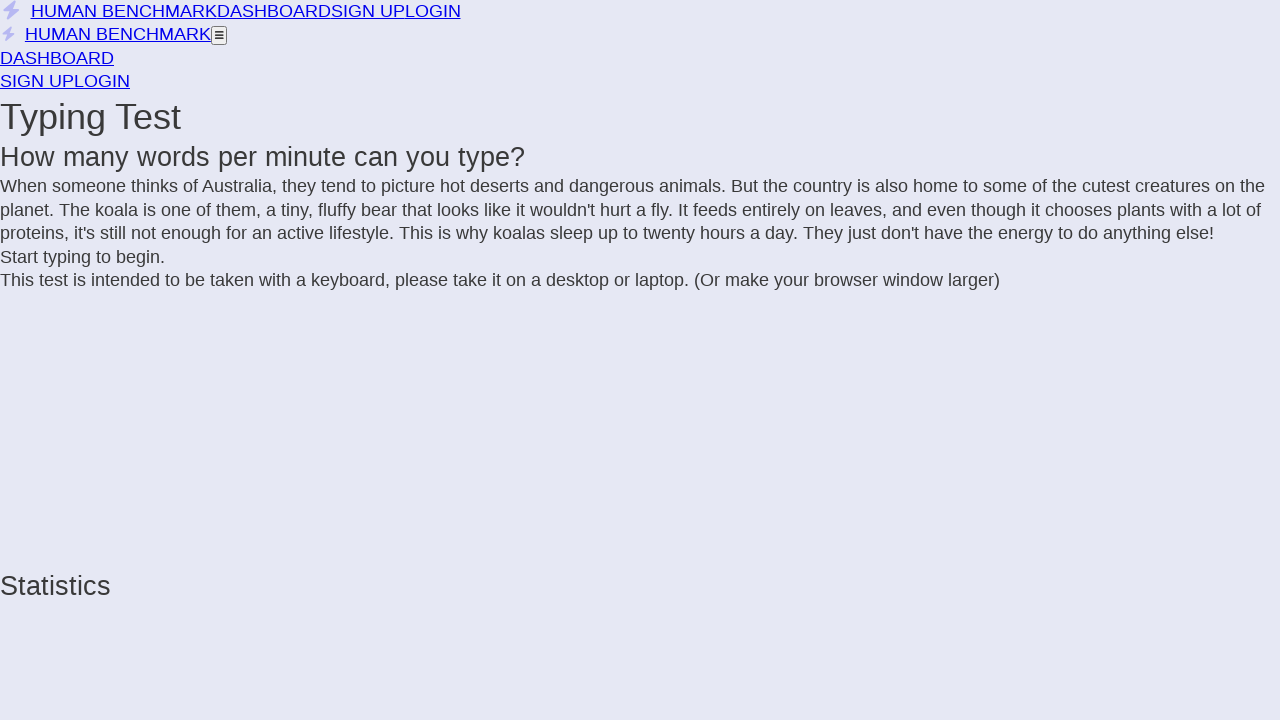

Added 'i' to text
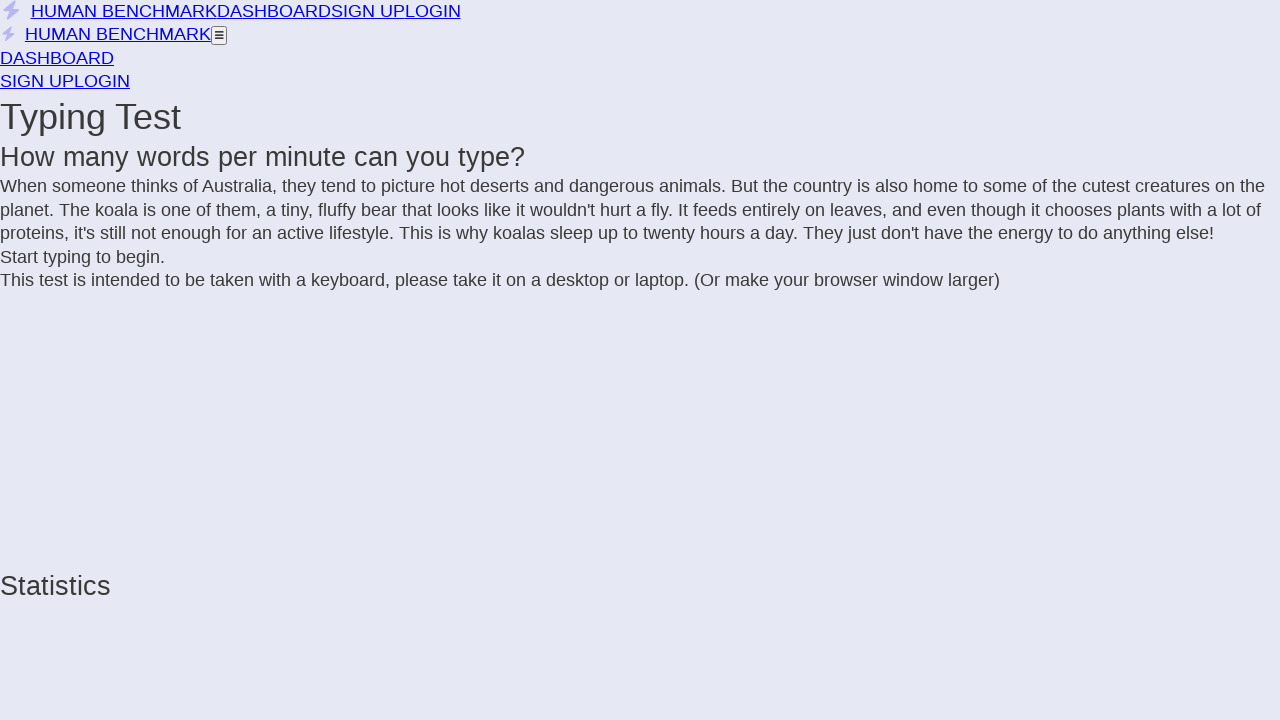

Extracted text from incomplete letter span
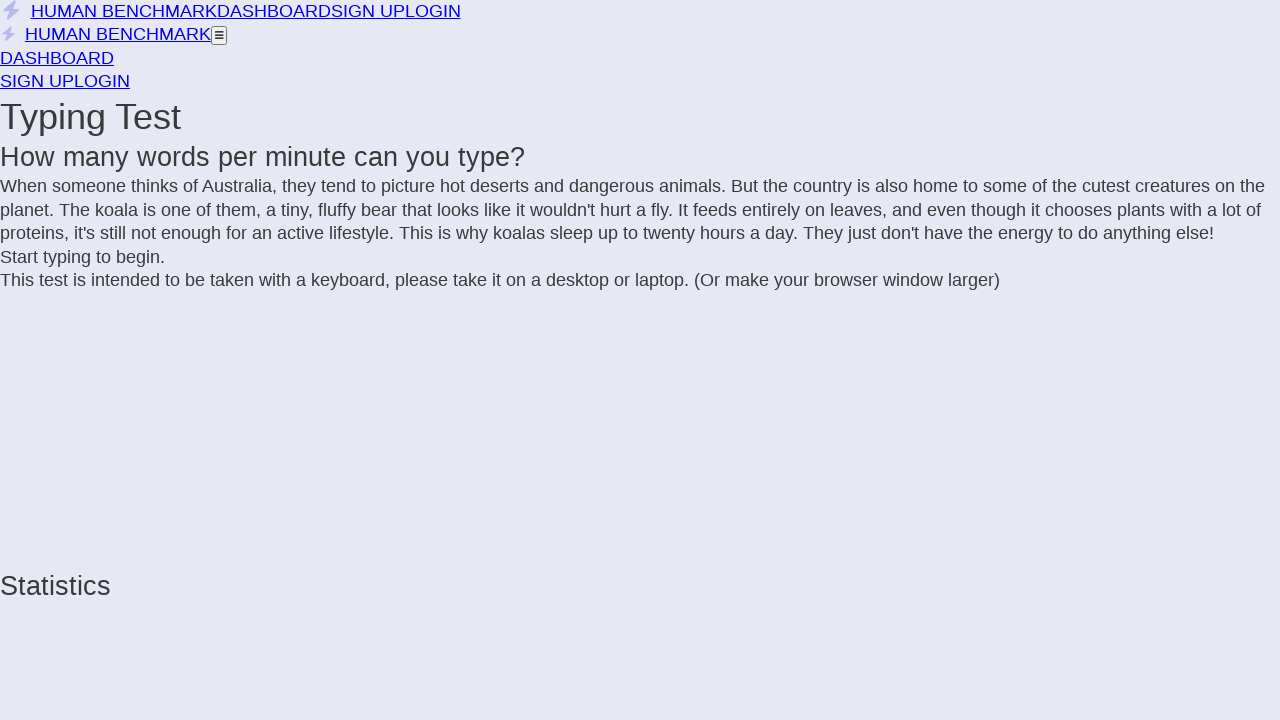

Added 'l' to text
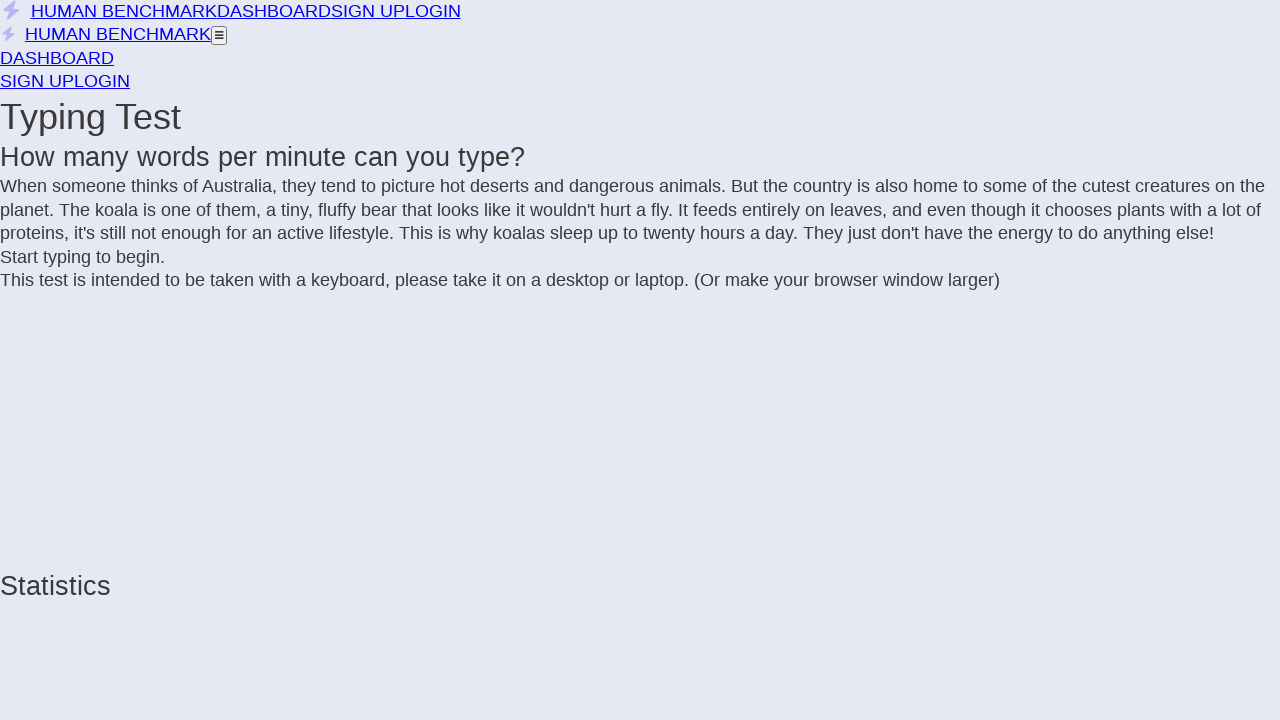

Extracted text from incomplete letter span
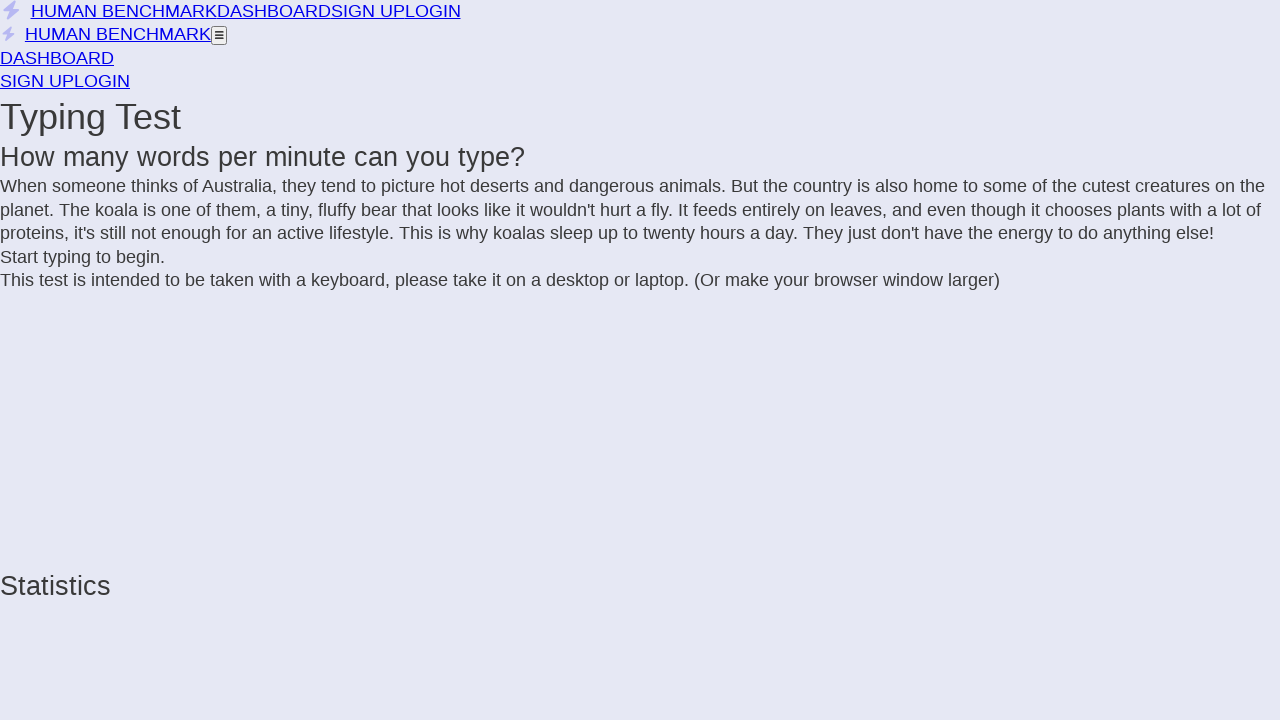

Added 'l' to text
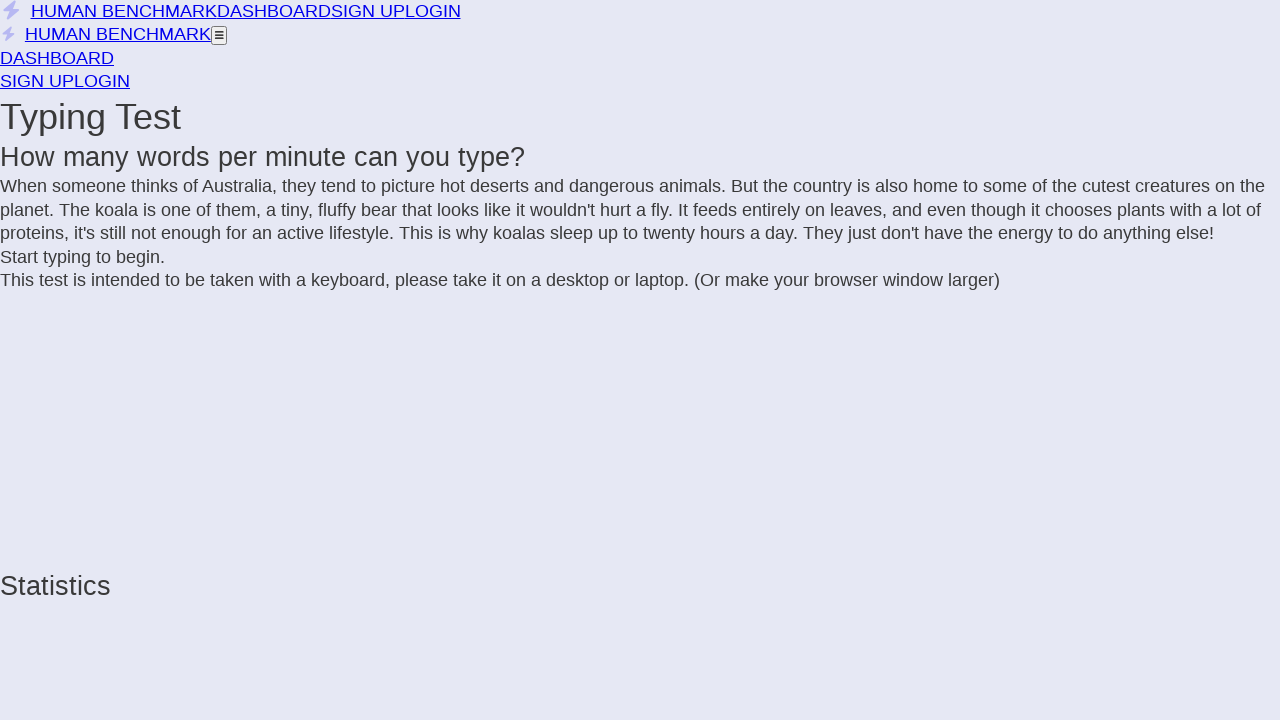

Extracted text from incomplete letter span
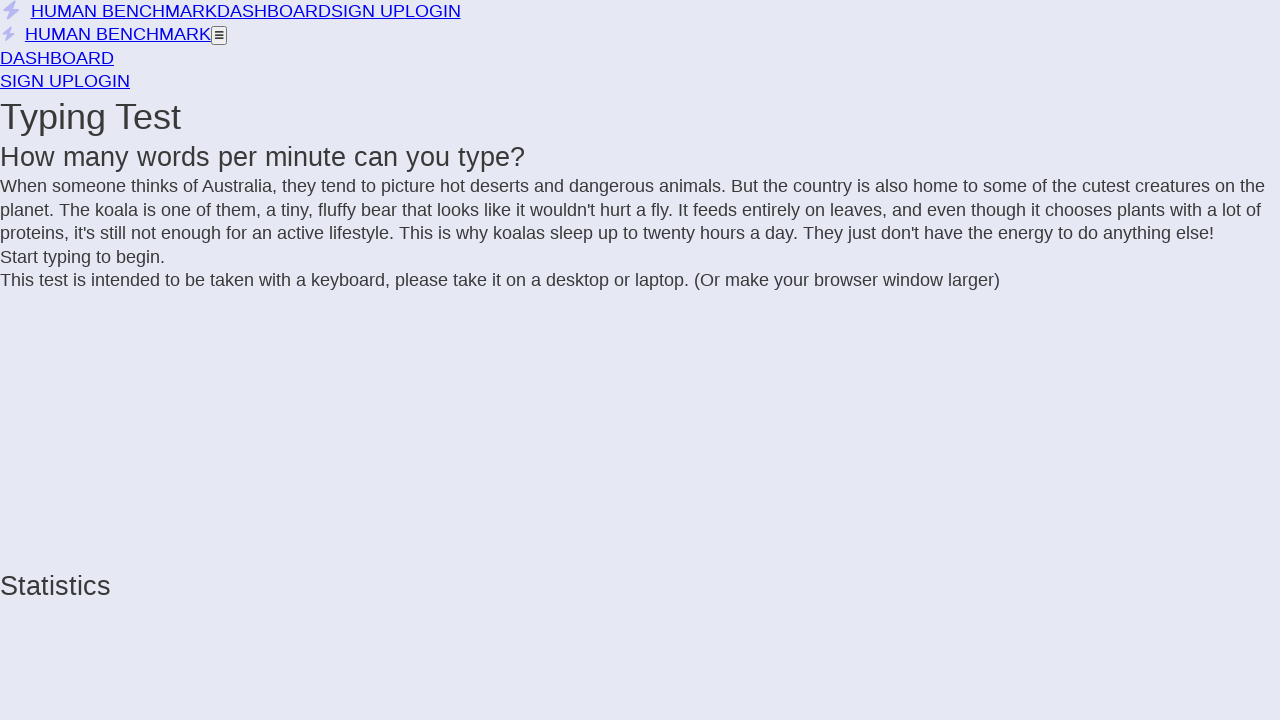

Added ' ' to text
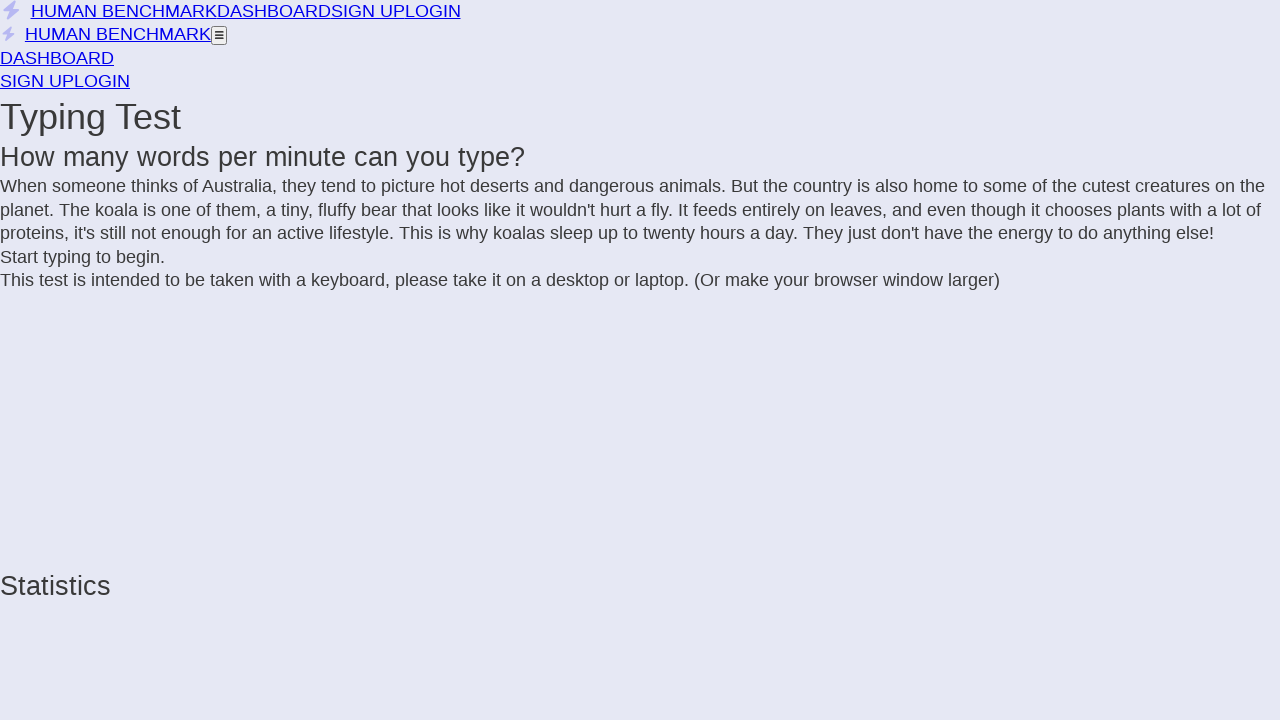

Extracted text from incomplete letter span
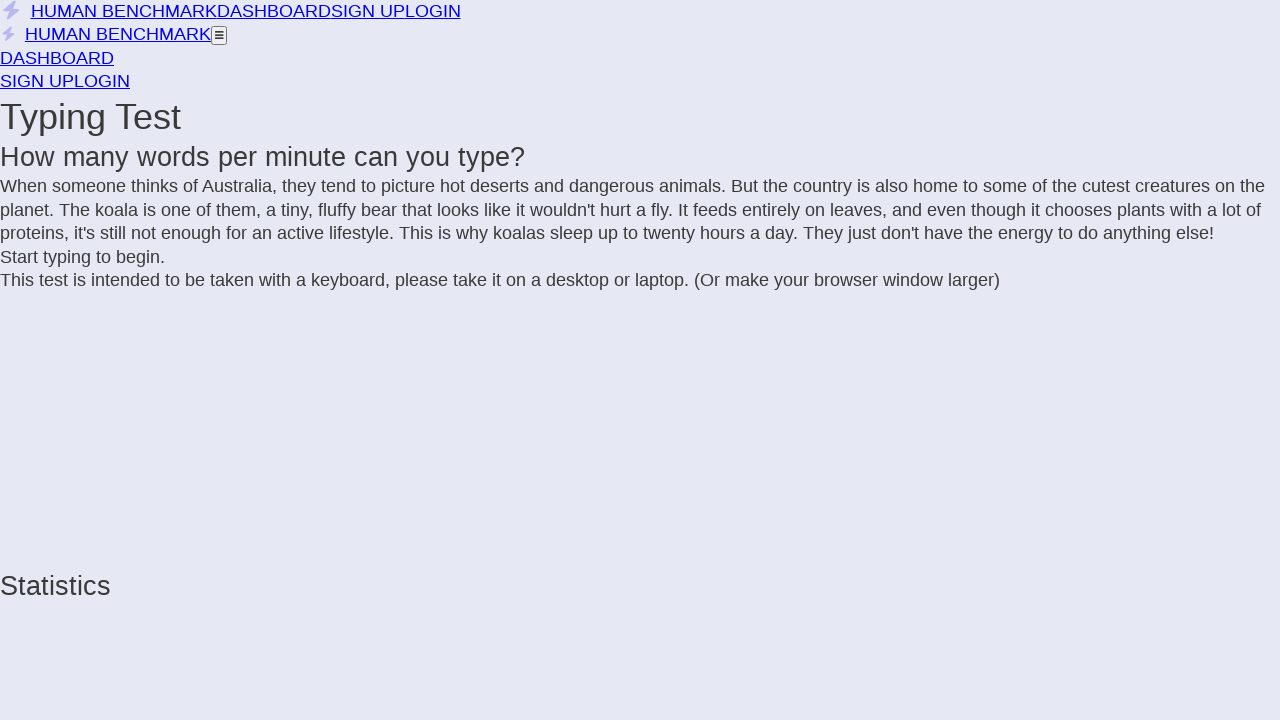

Added 'n' to text
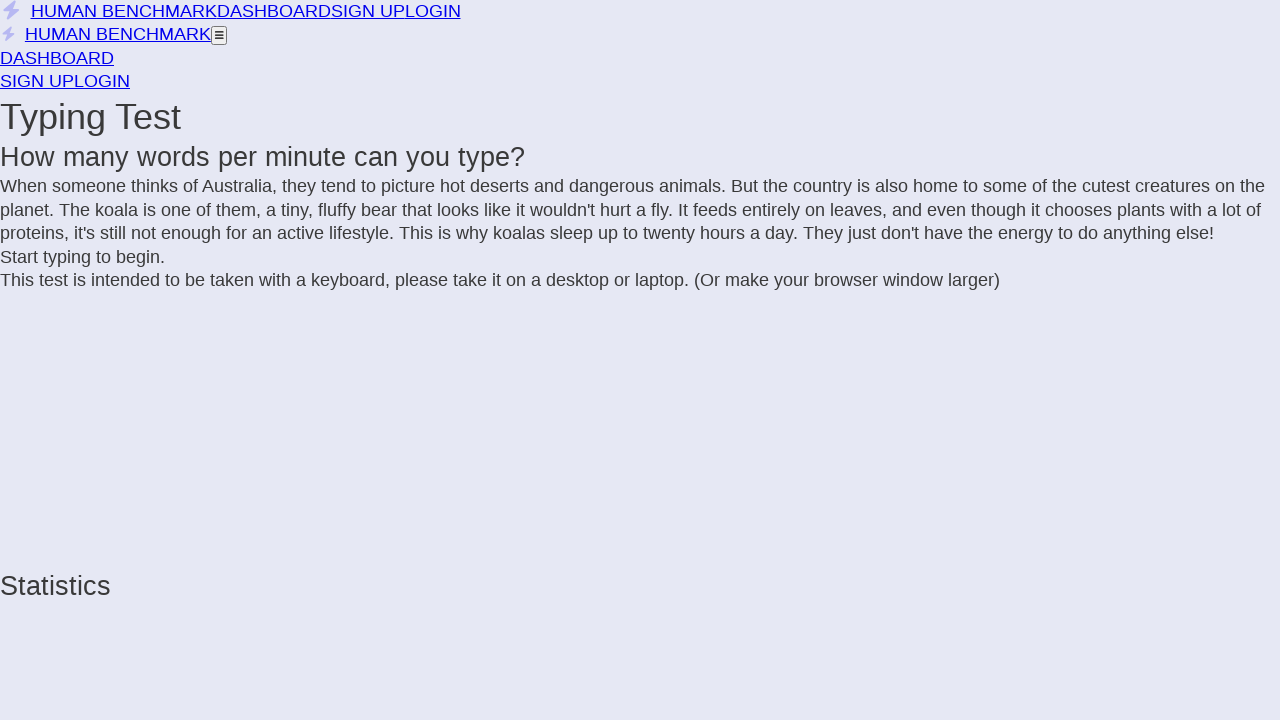

Extracted text from incomplete letter span
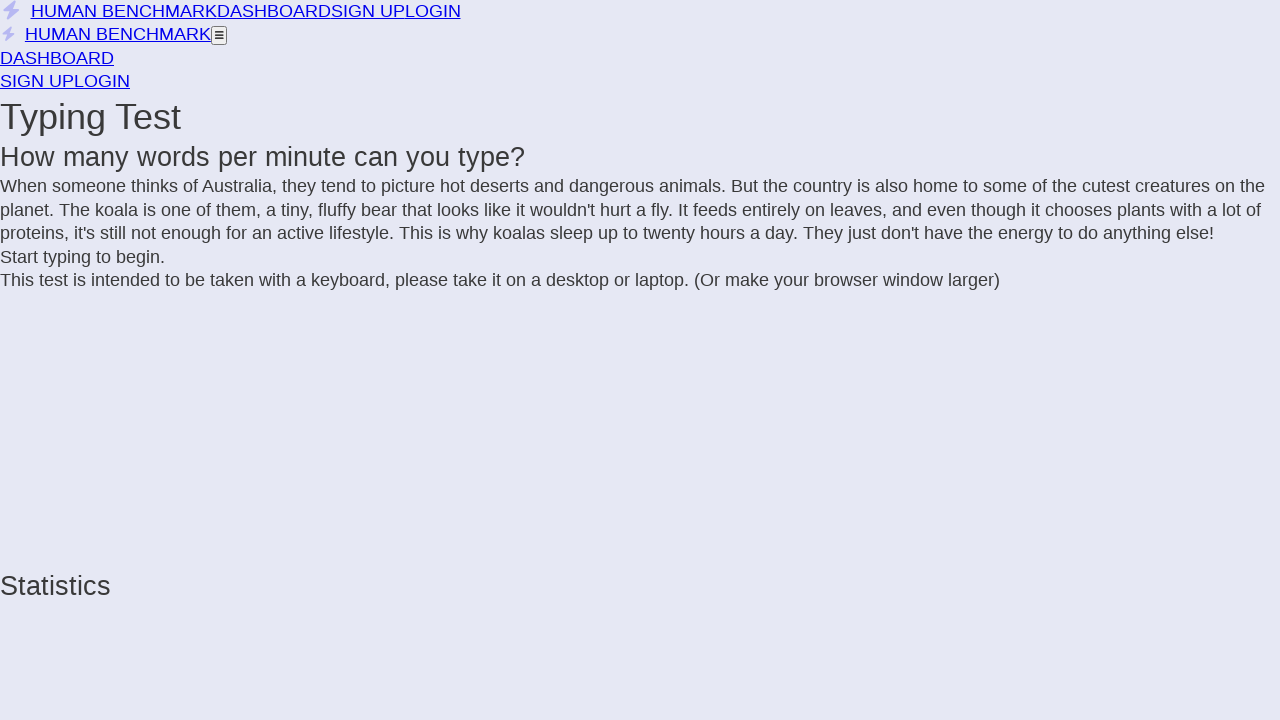

Added 'o' to text
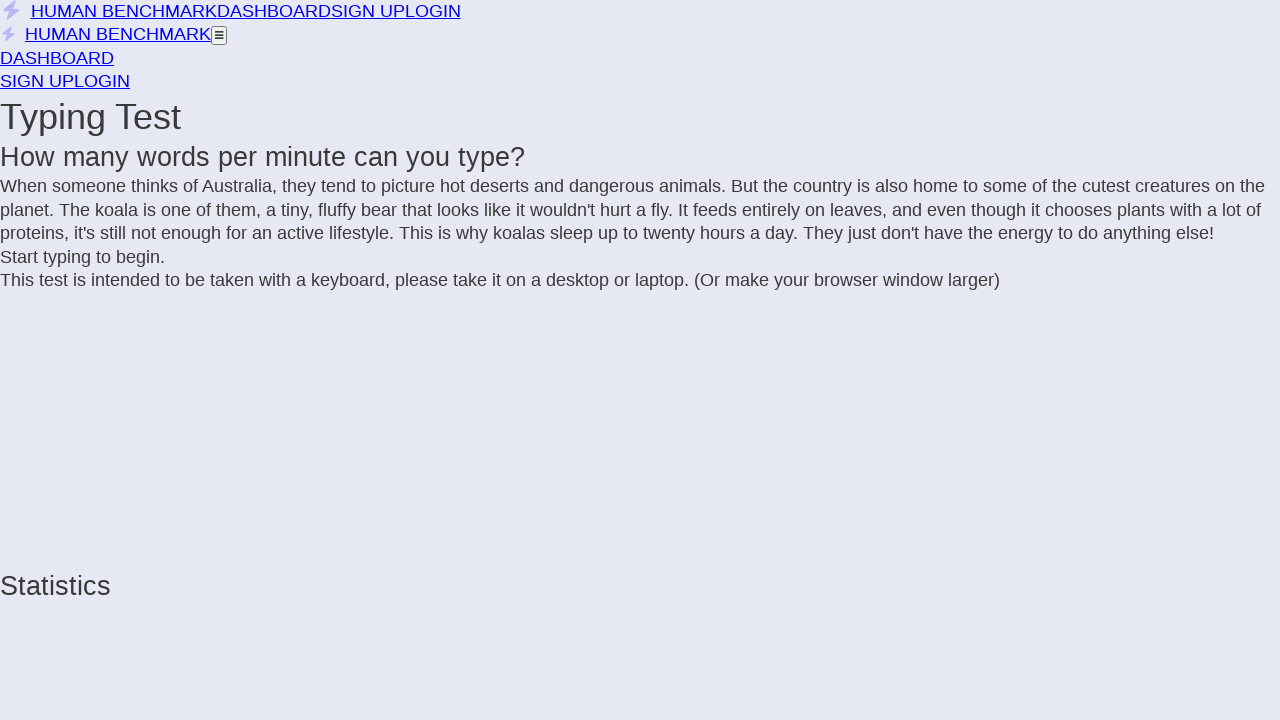

Extracted text from incomplete letter span
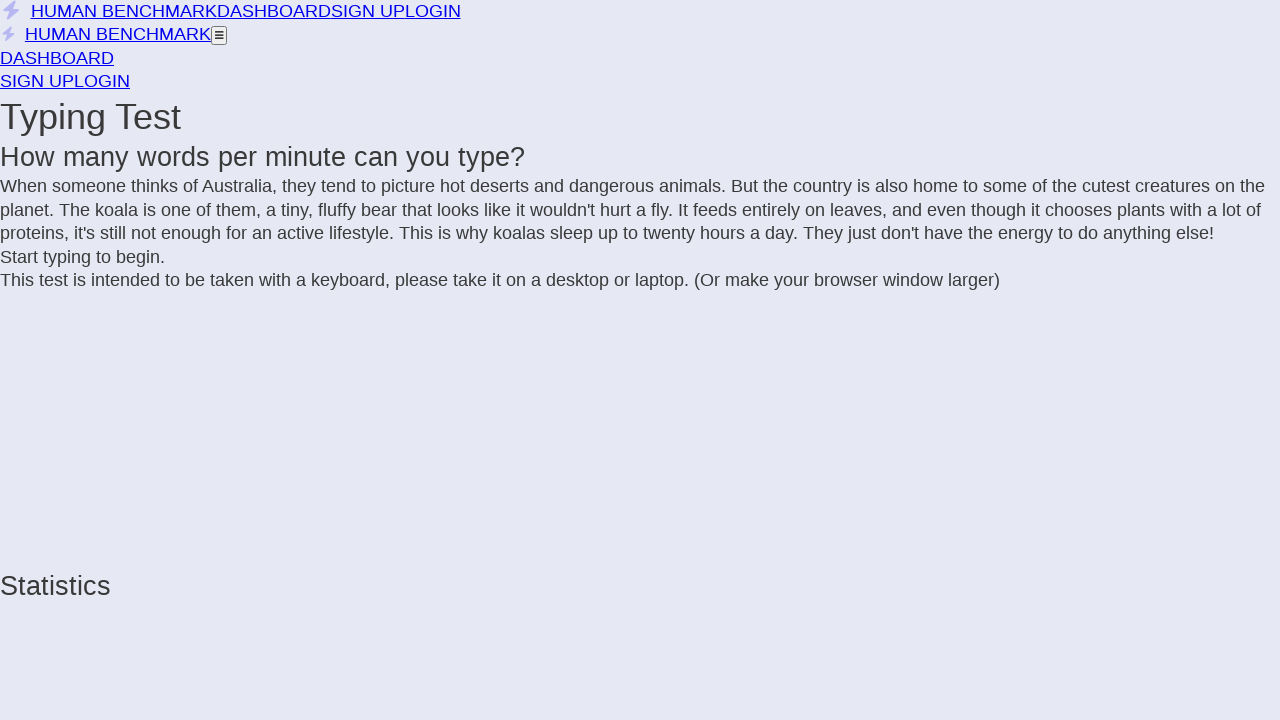

Added 't' to text
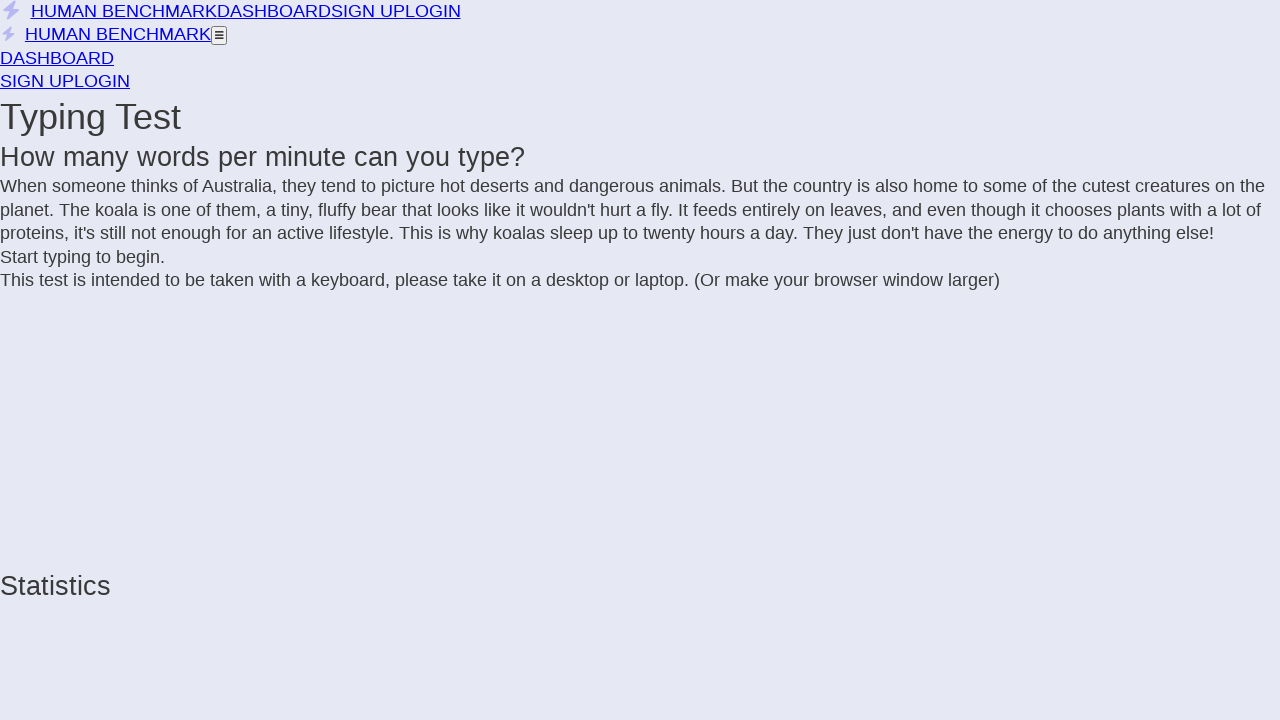

Extracted text from incomplete letter span
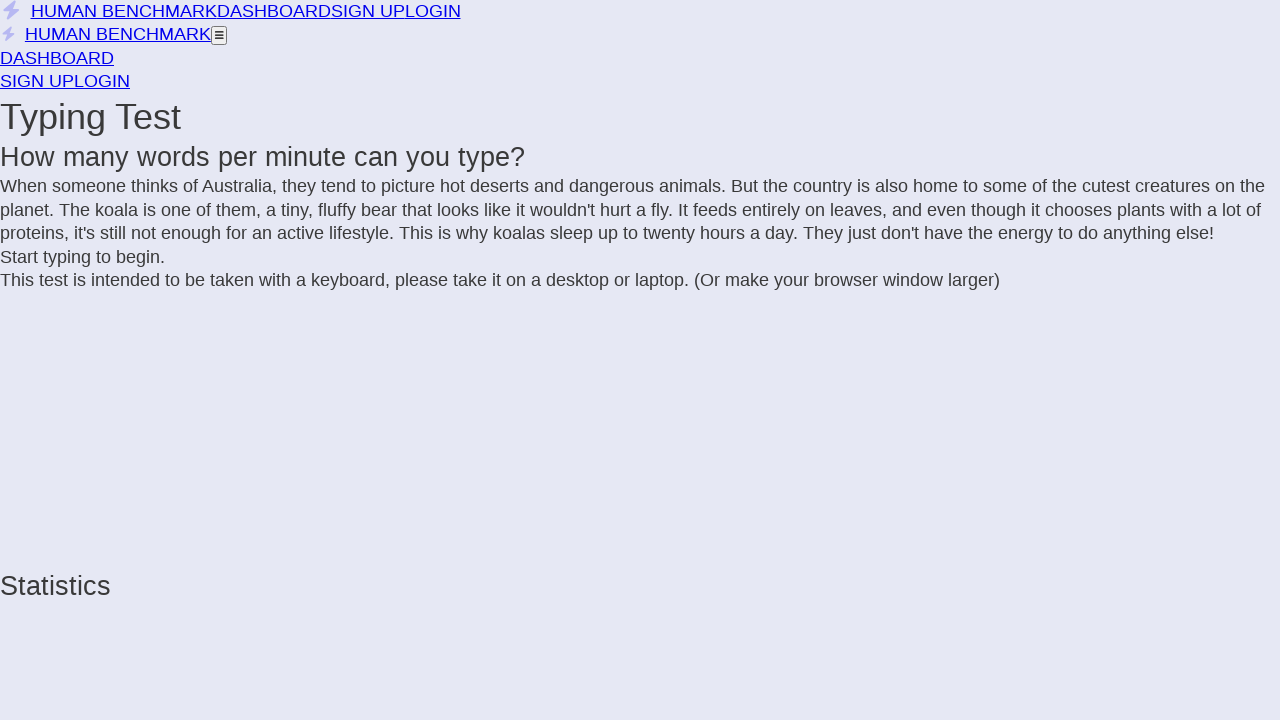

Added ' ' to text
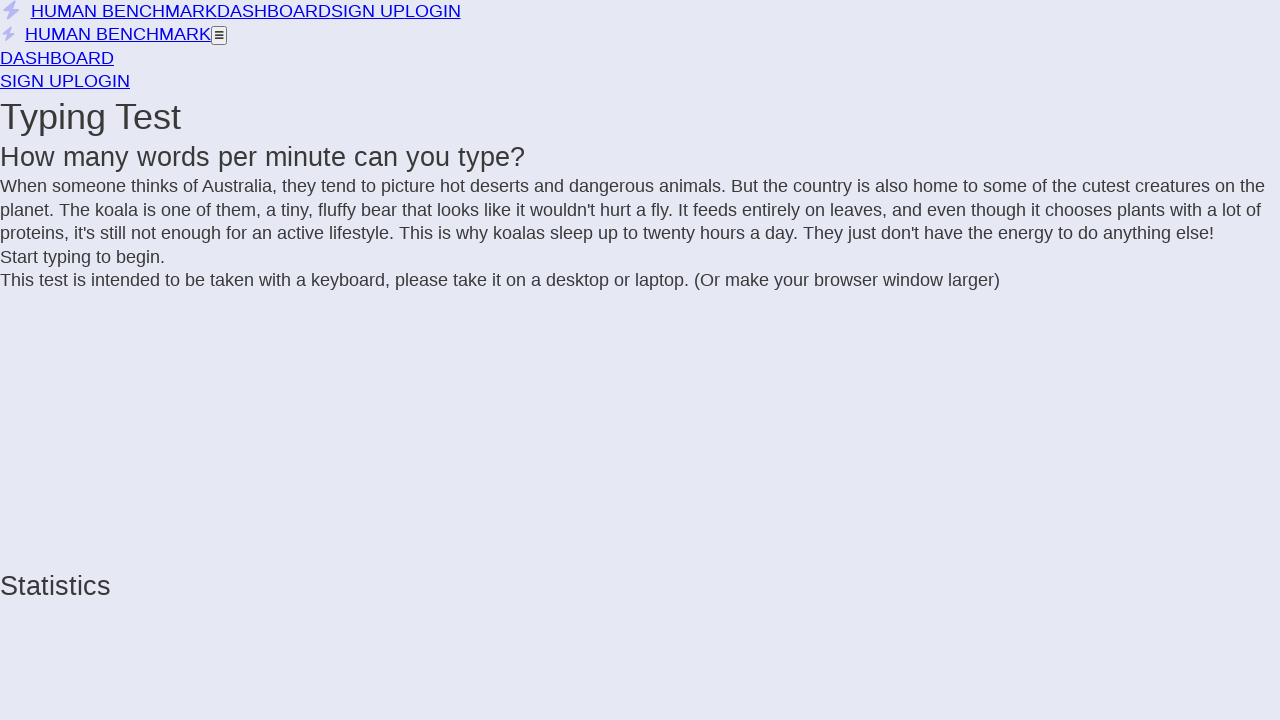

Extracted text from incomplete letter span
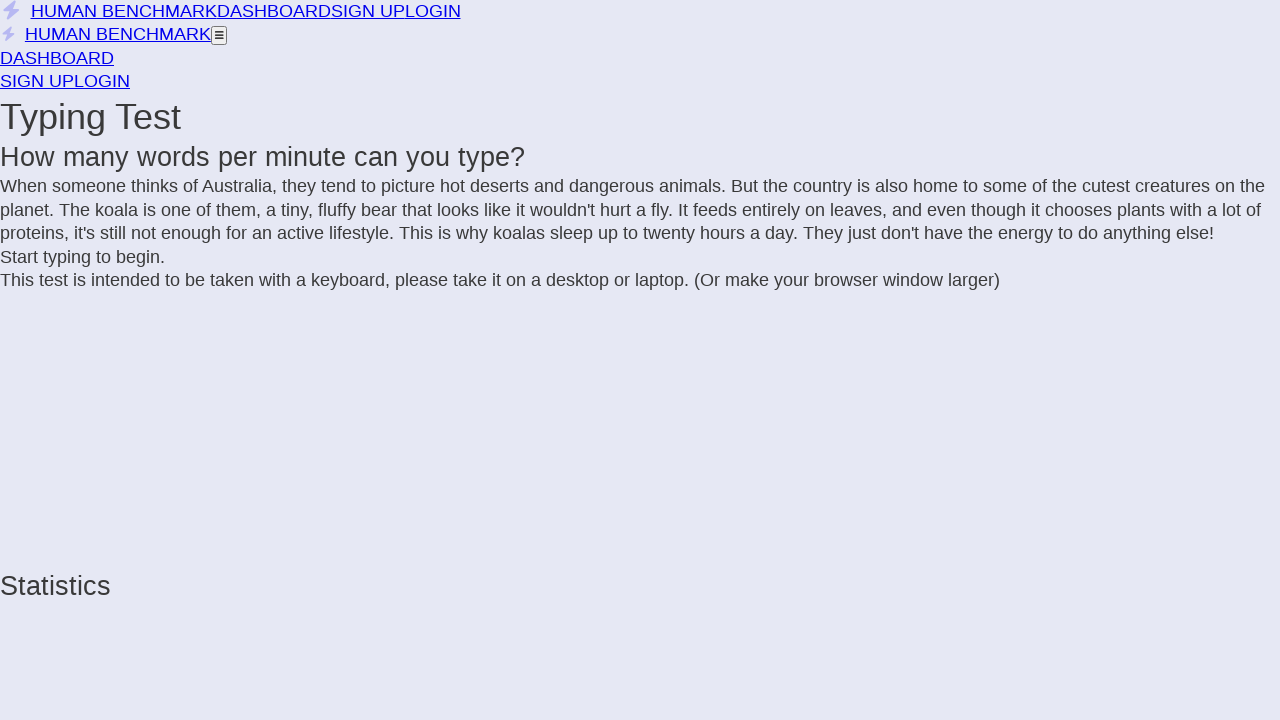

Added 'e' to text
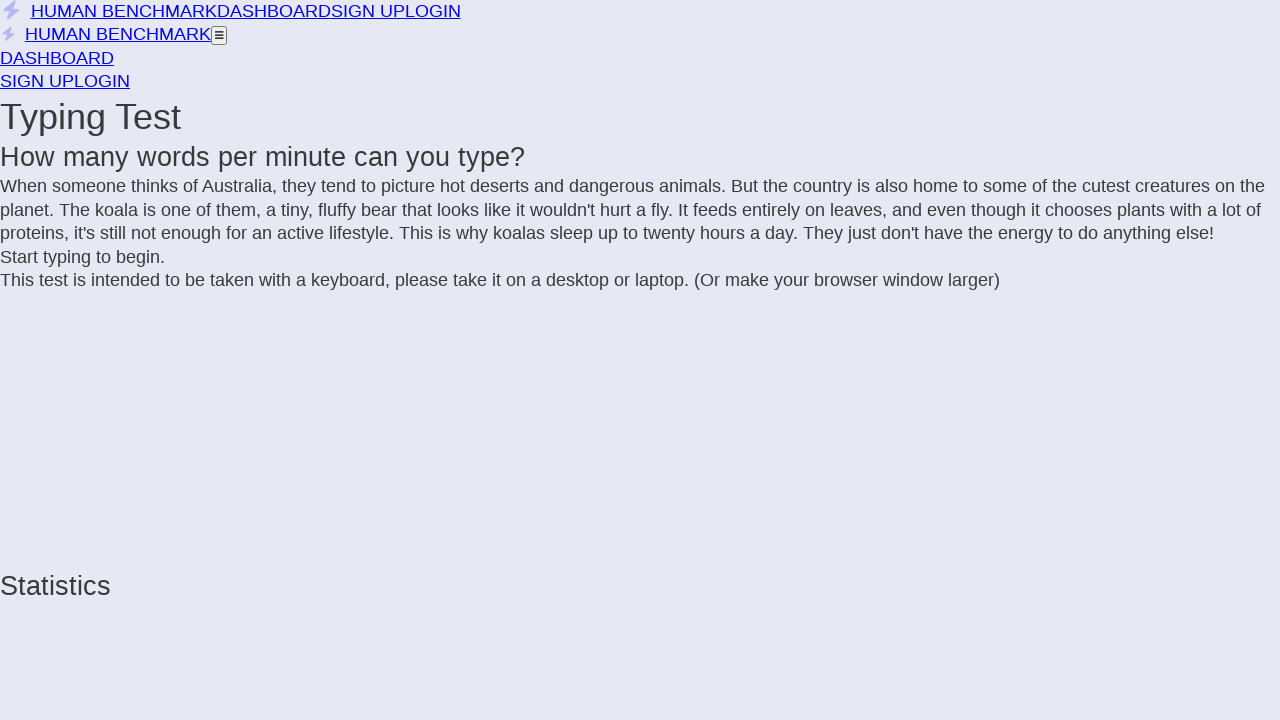

Extracted text from incomplete letter span
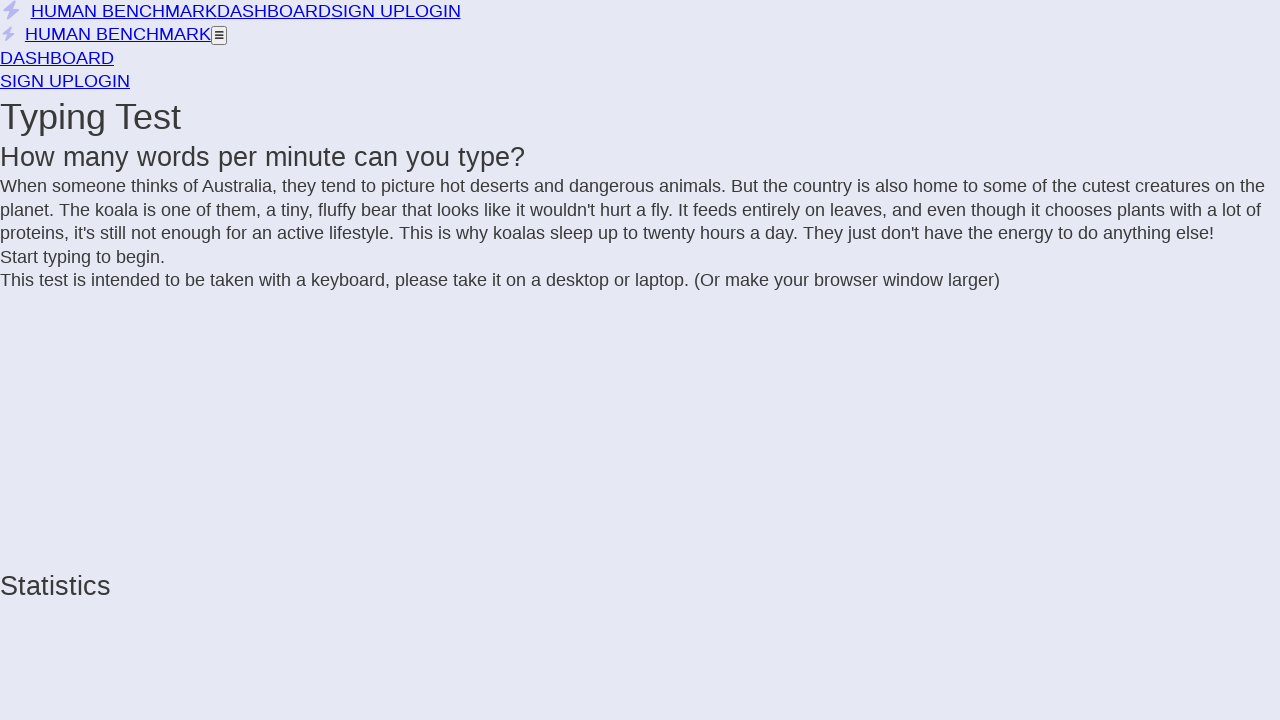

Added 'n' to text
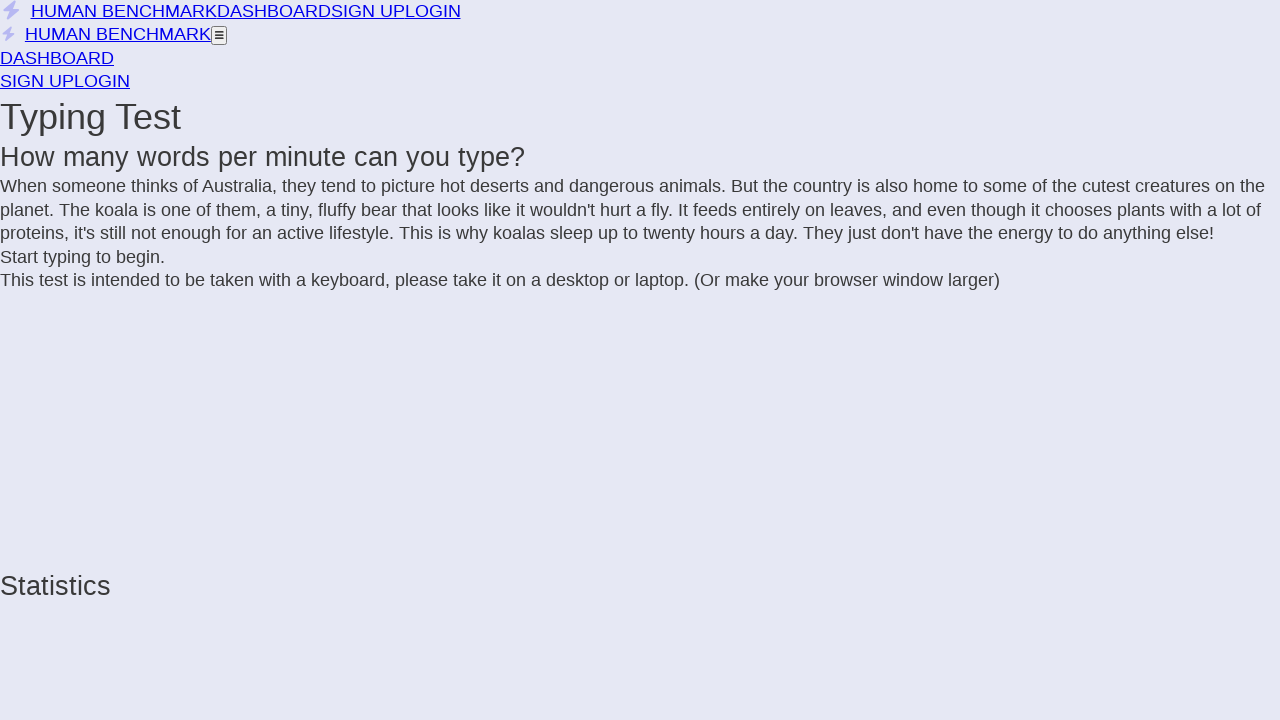

Extracted text from incomplete letter span
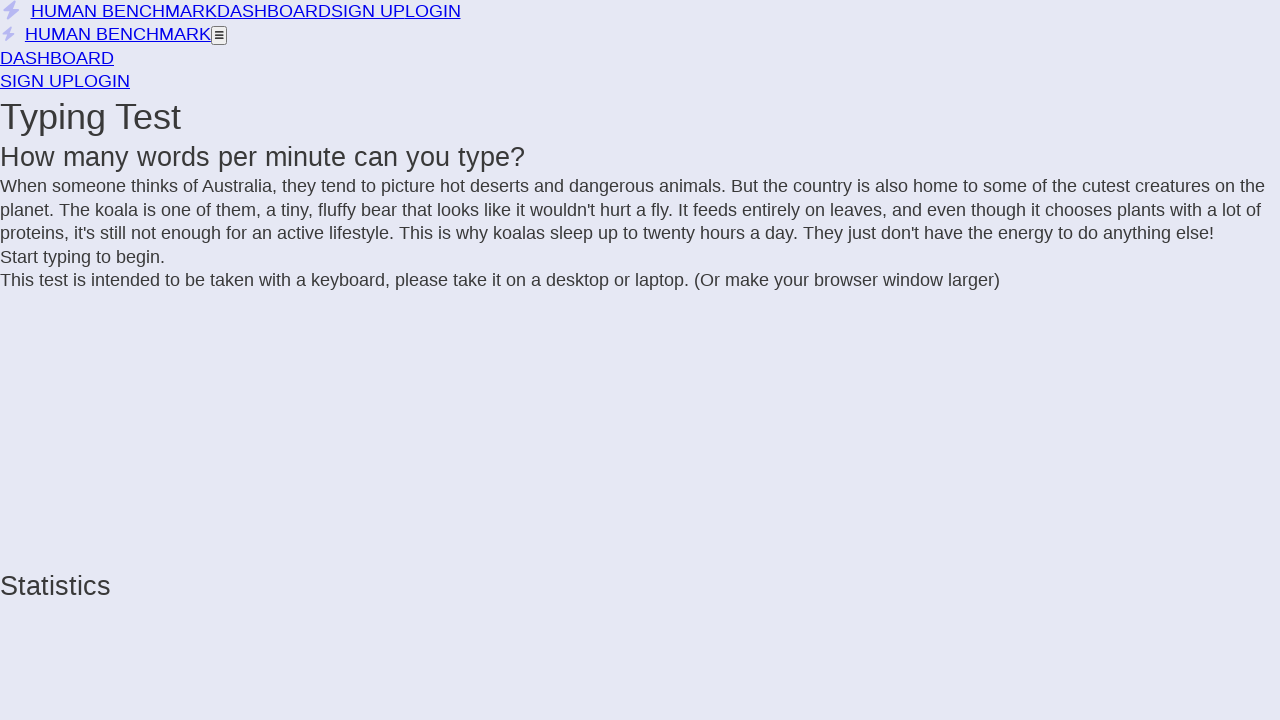

Added 'o' to text
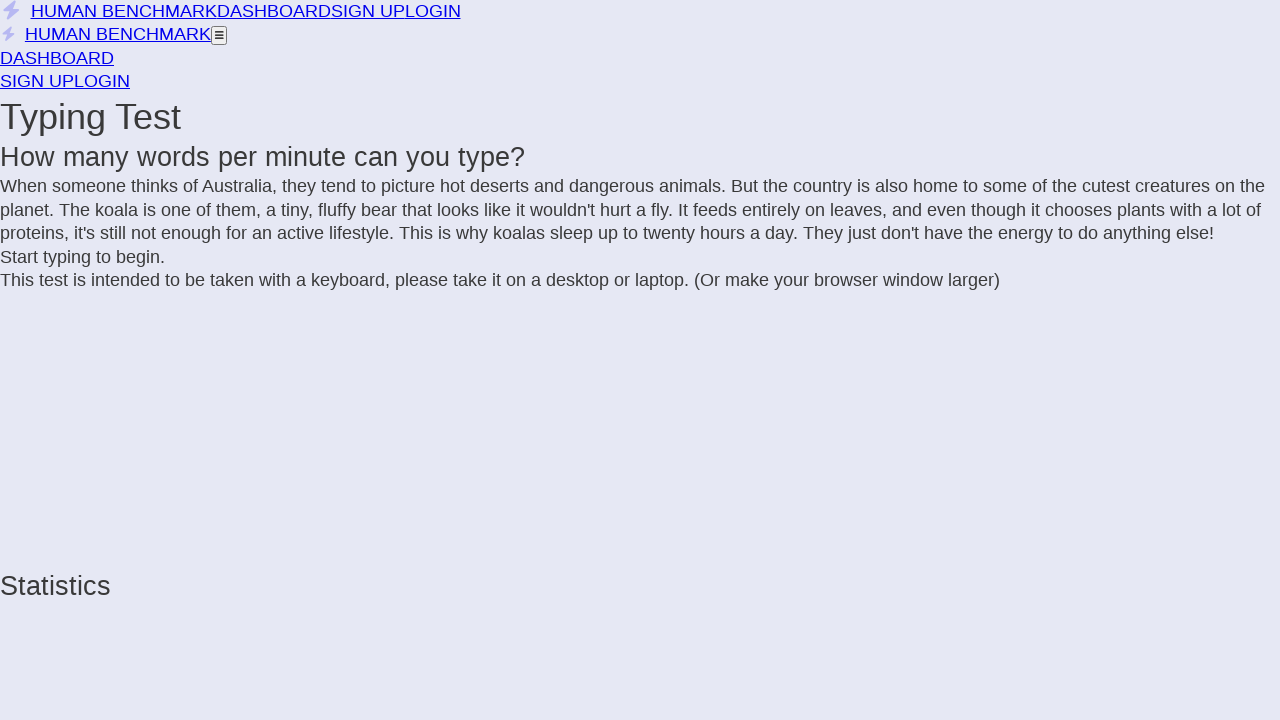

Extracted text from incomplete letter span
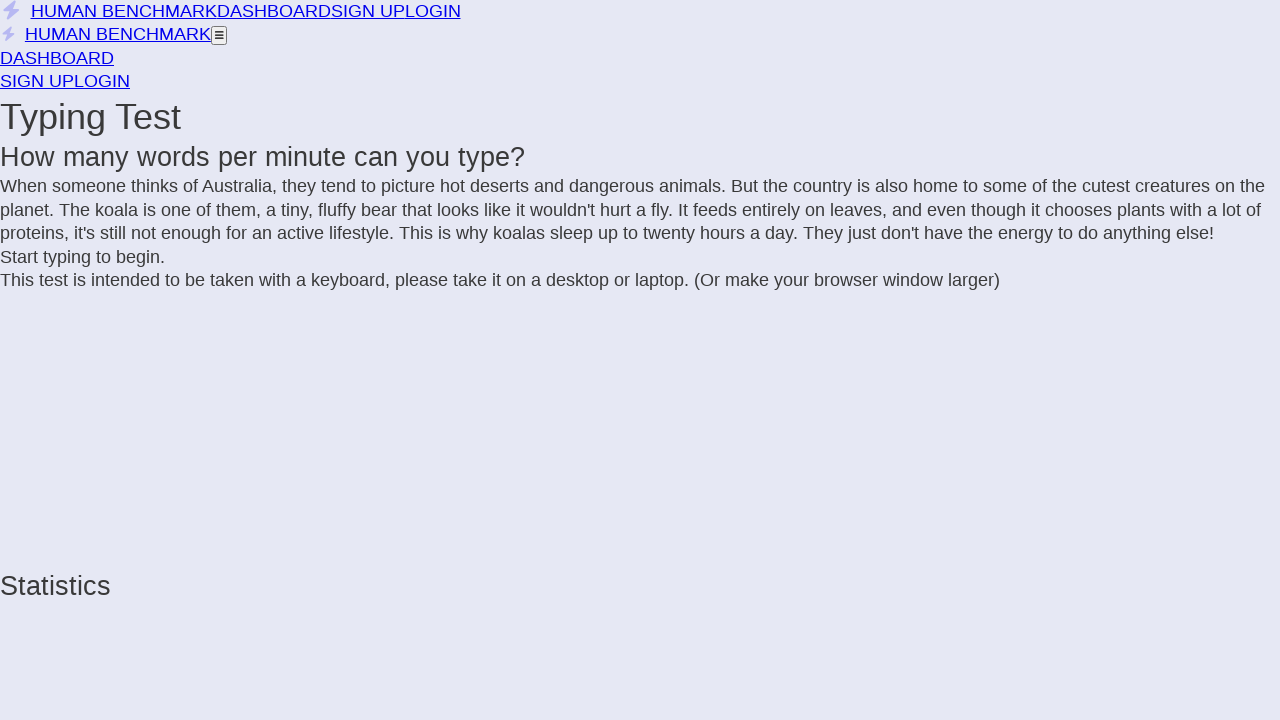

Added 'u' to text
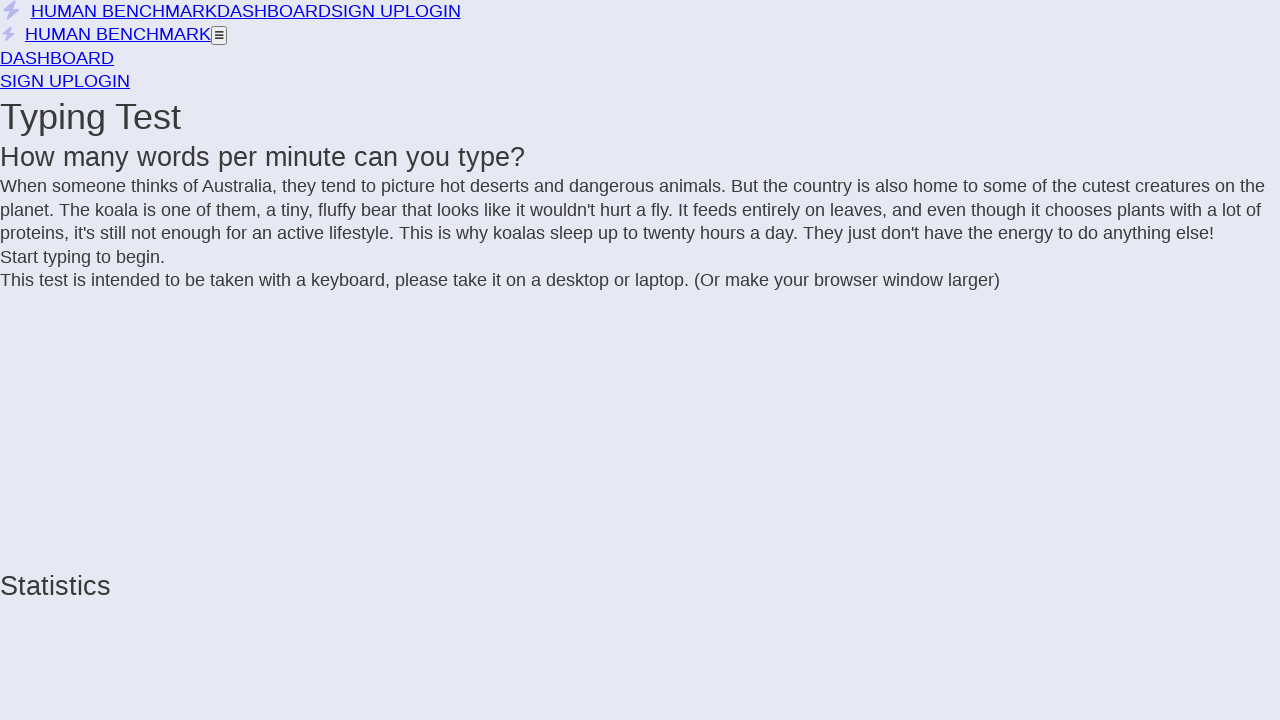

Extracted text from incomplete letter span
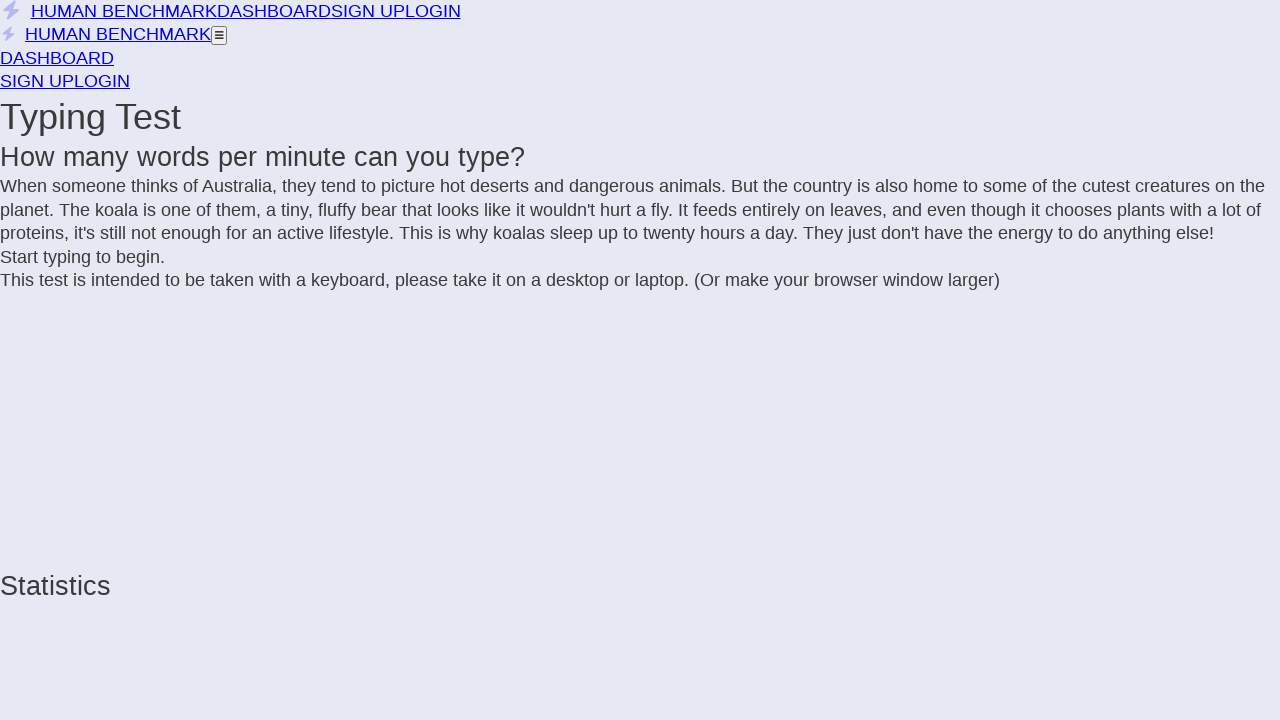

Added 'g' to text
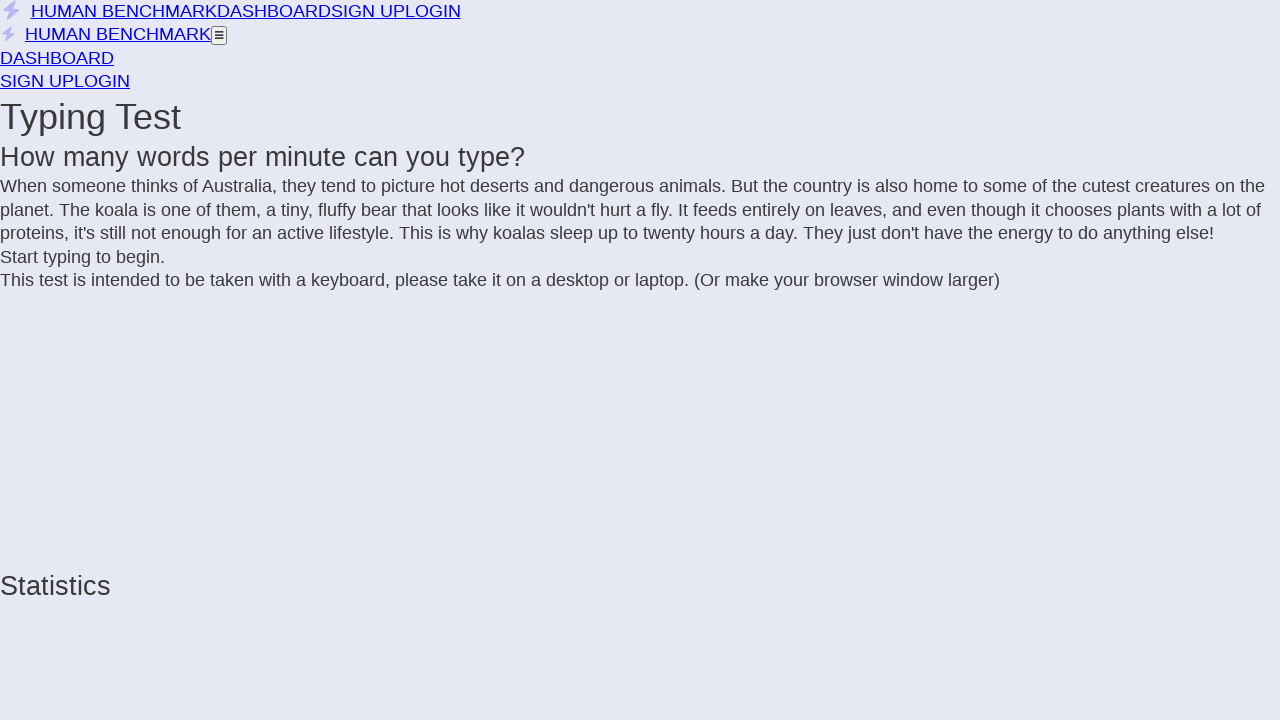

Extracted text from incomplete letter span
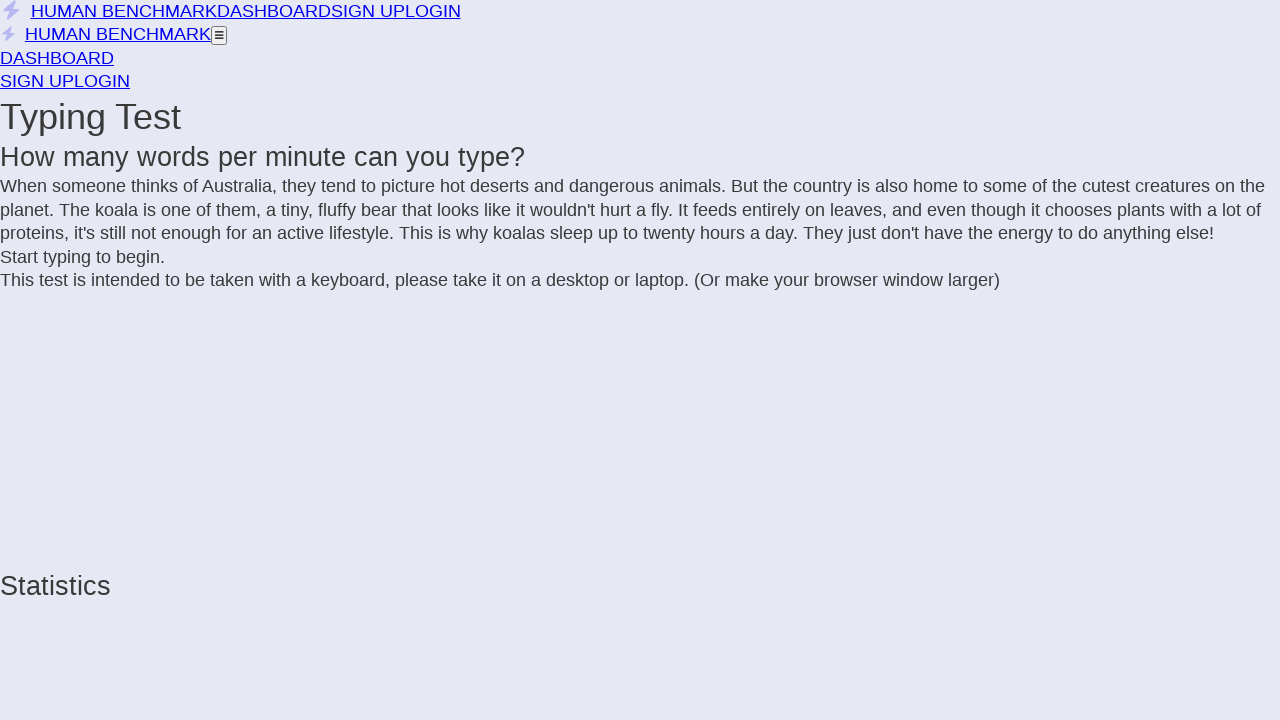

Added 'h' to text
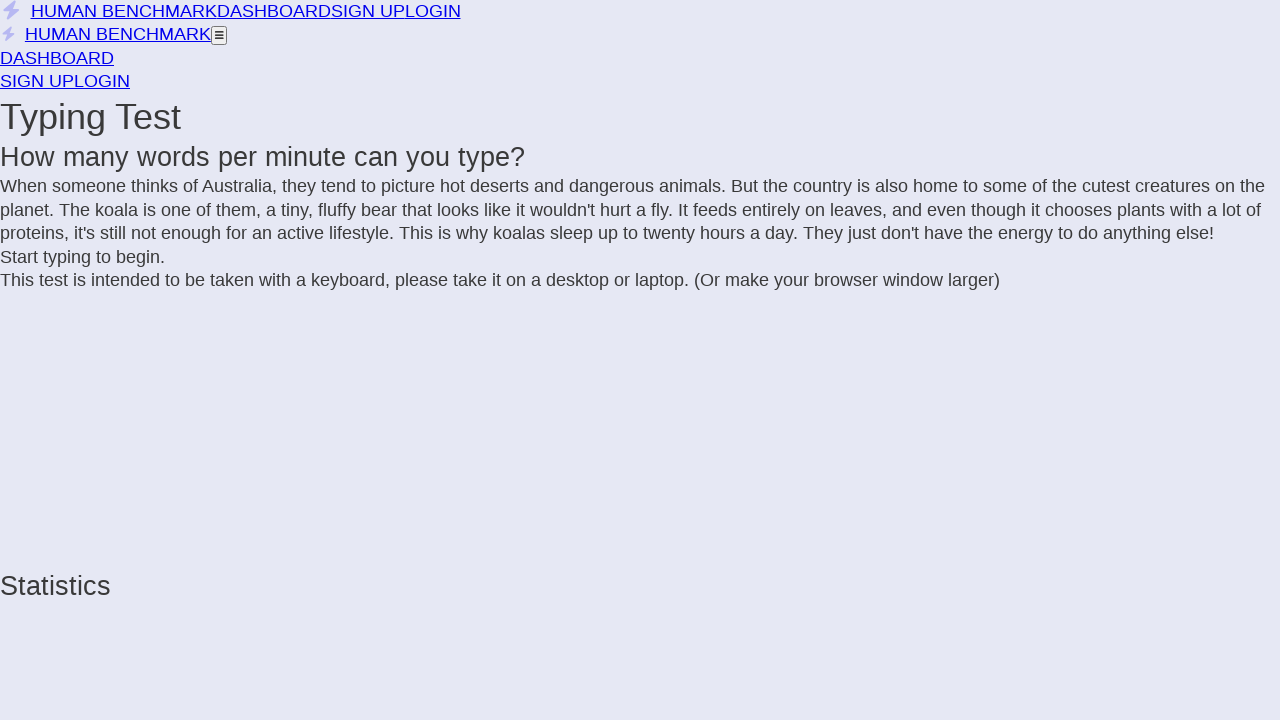

Extracted text from incomplete letter span
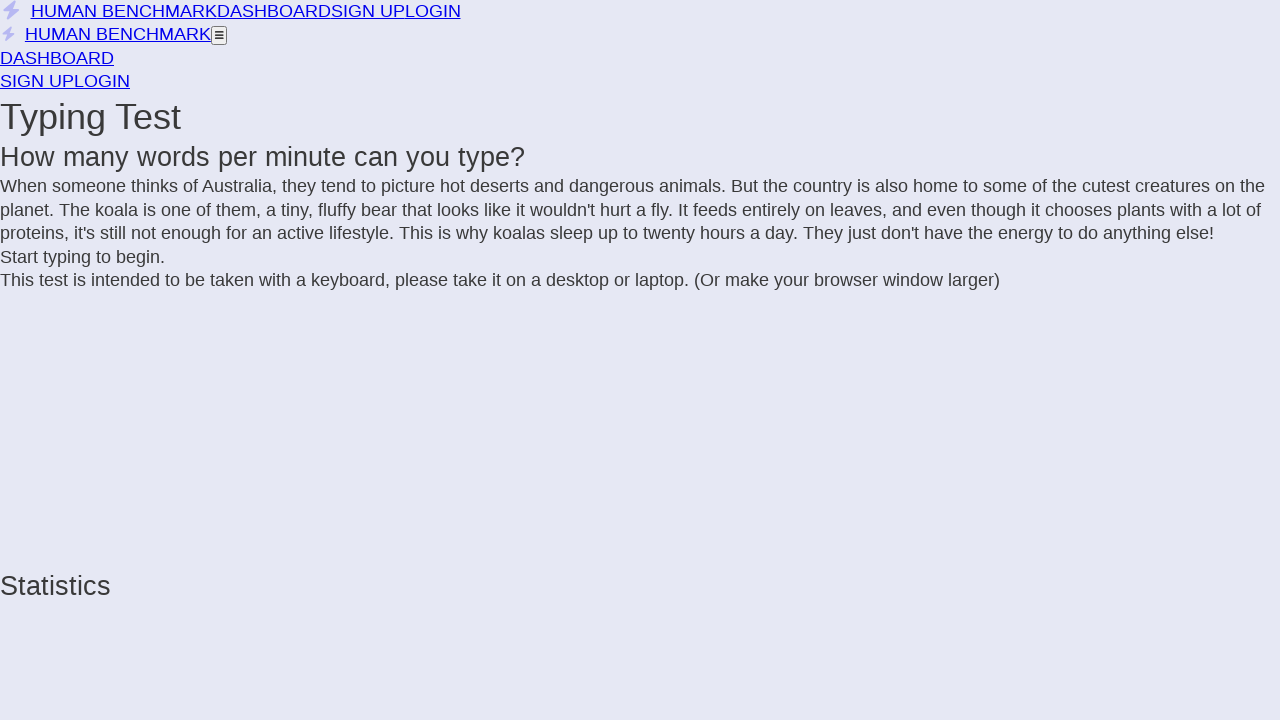

Added ' ' to text
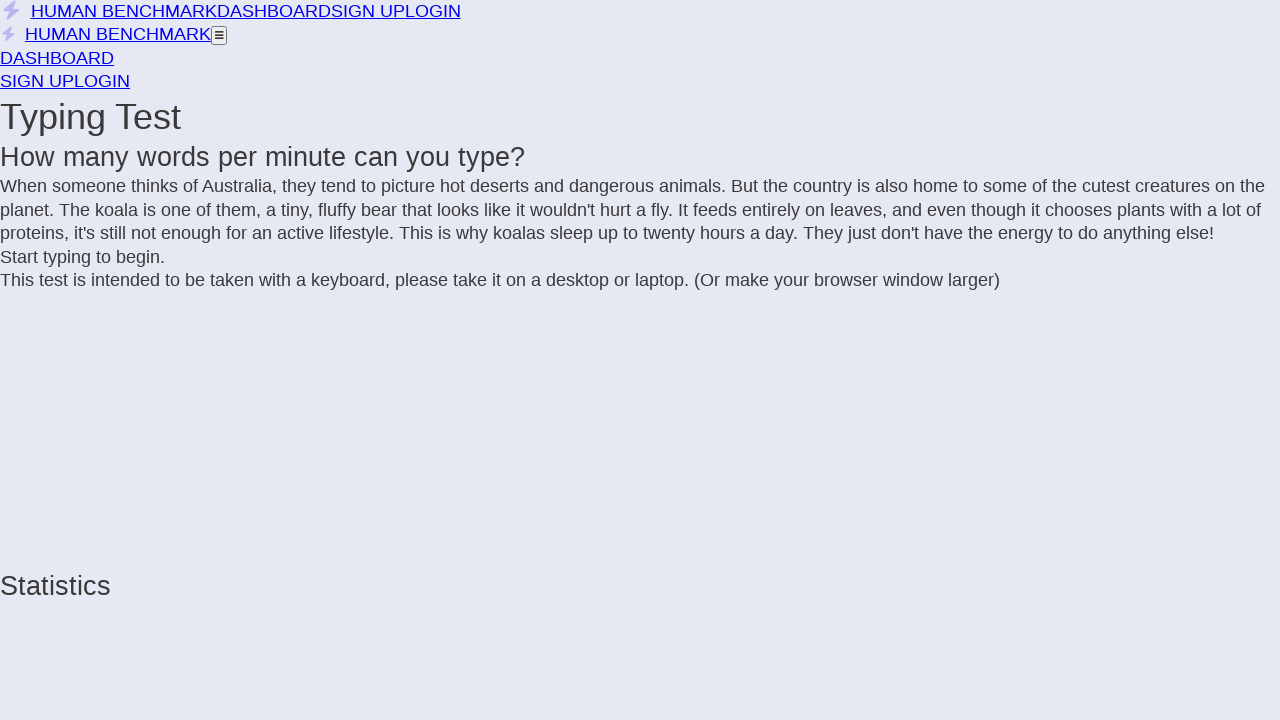

Extracted text from incomplete letter span
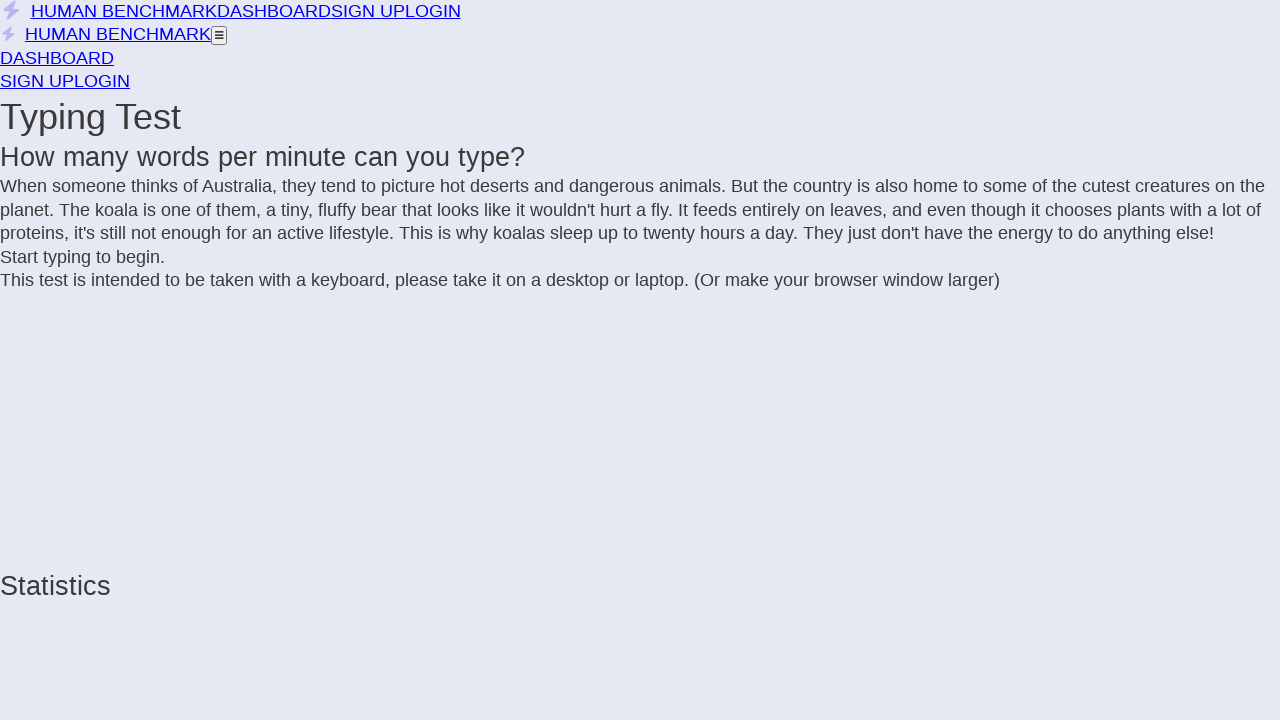

Added 'f' to text
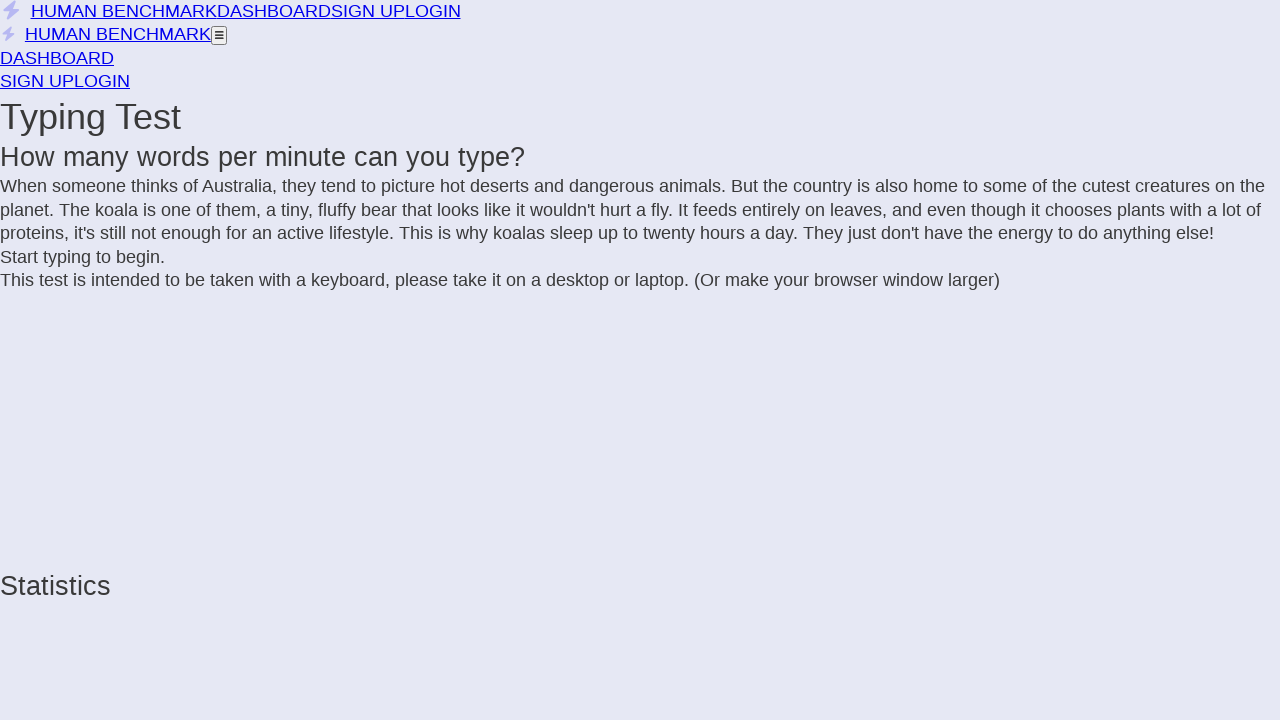

Extracted text from incomplete letter span
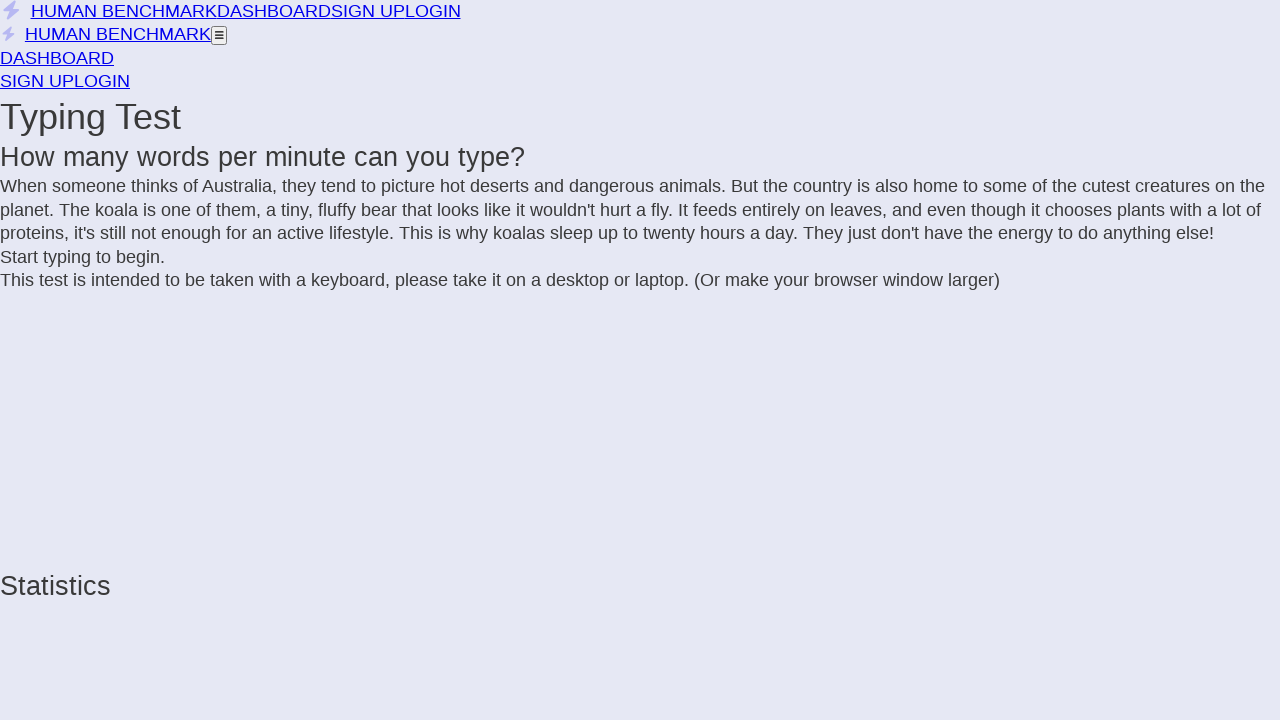

Added 'o' to text
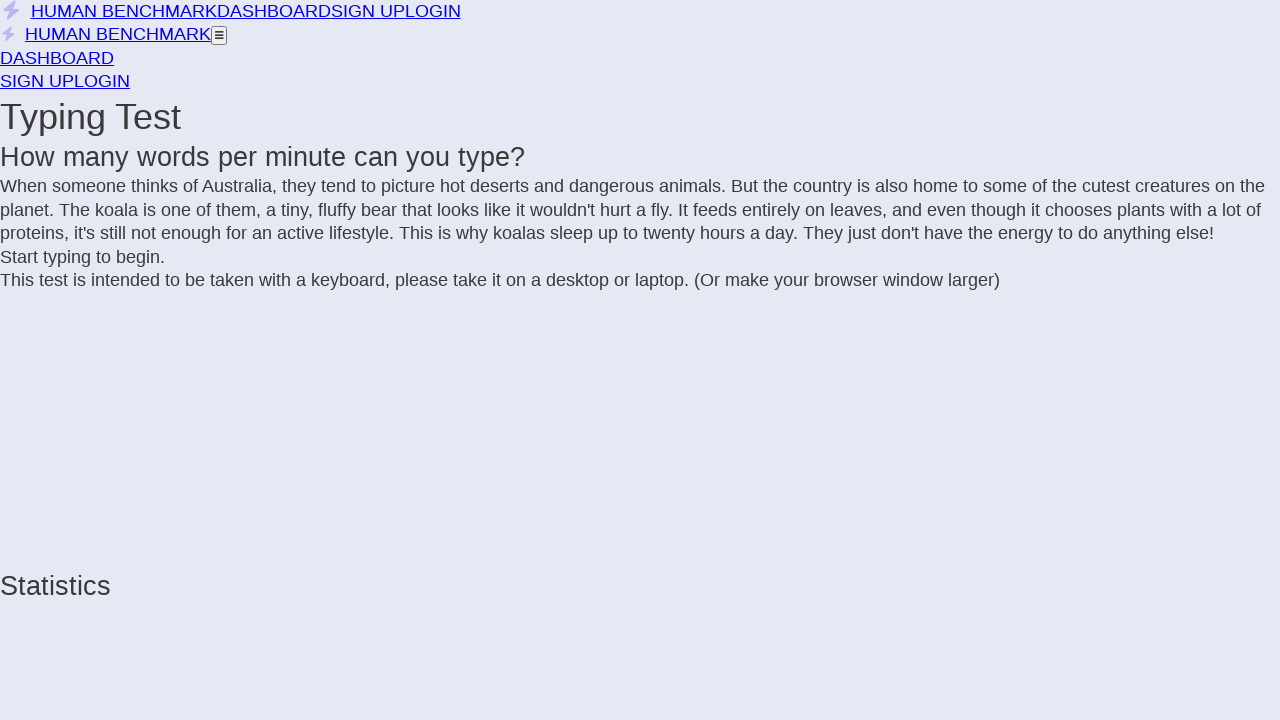

Extracted text from incomplete letter span
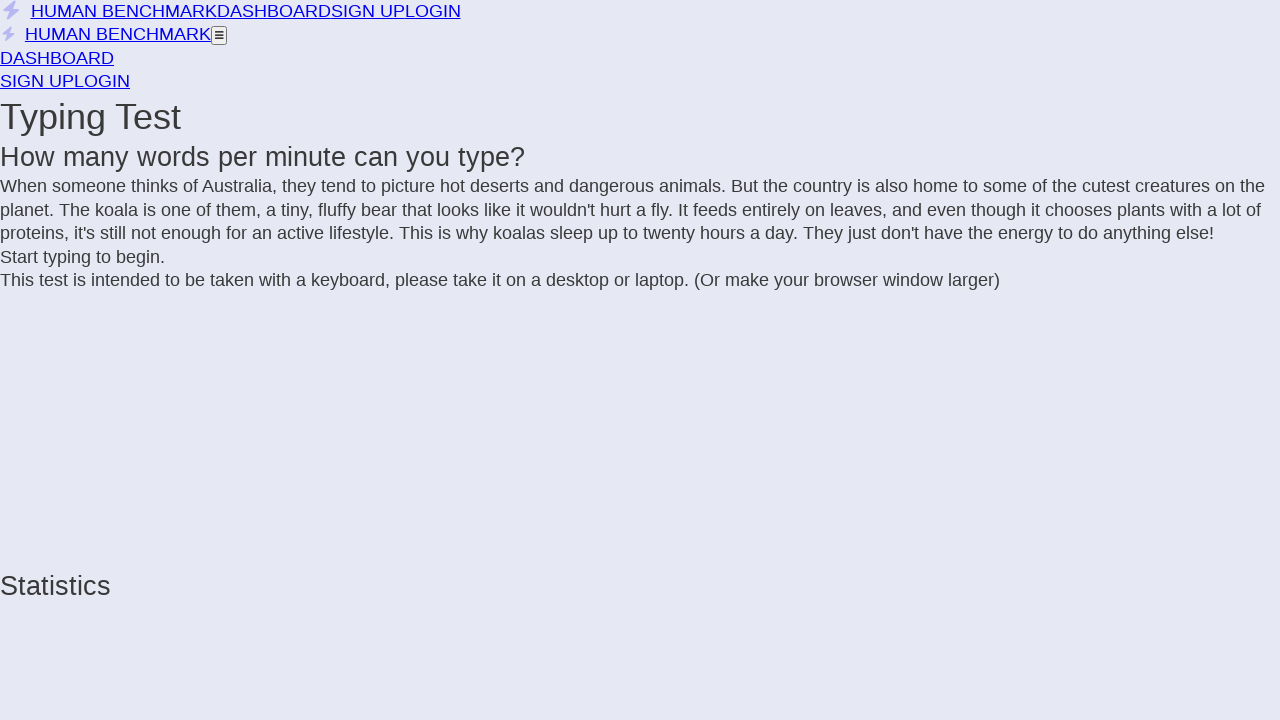

Added 'r' to text
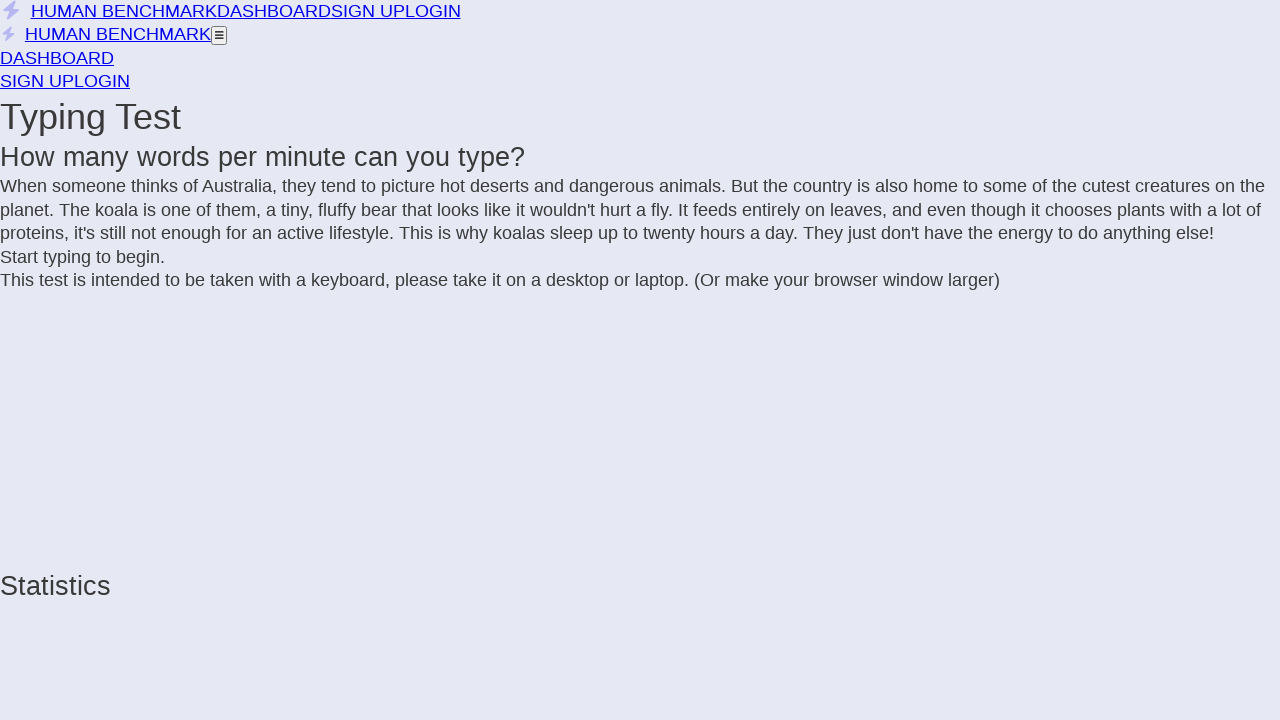

Extracted text from incomplete letter span
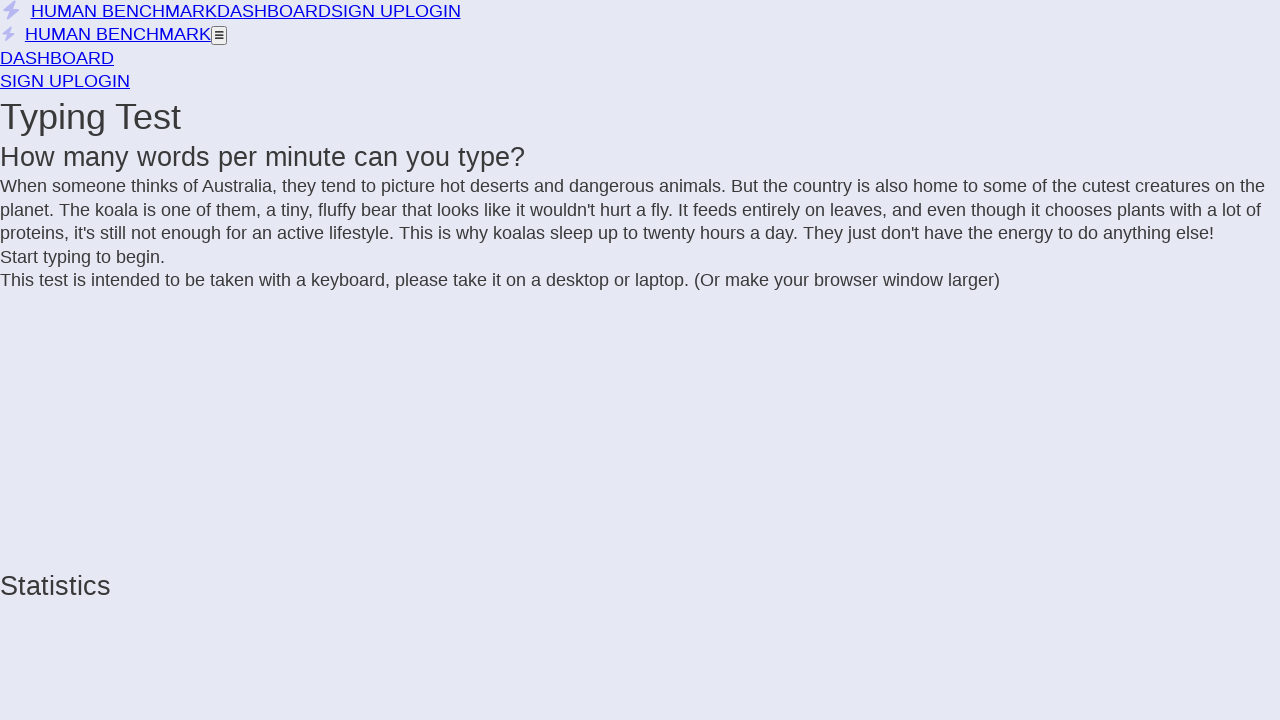

Added ' ' to text
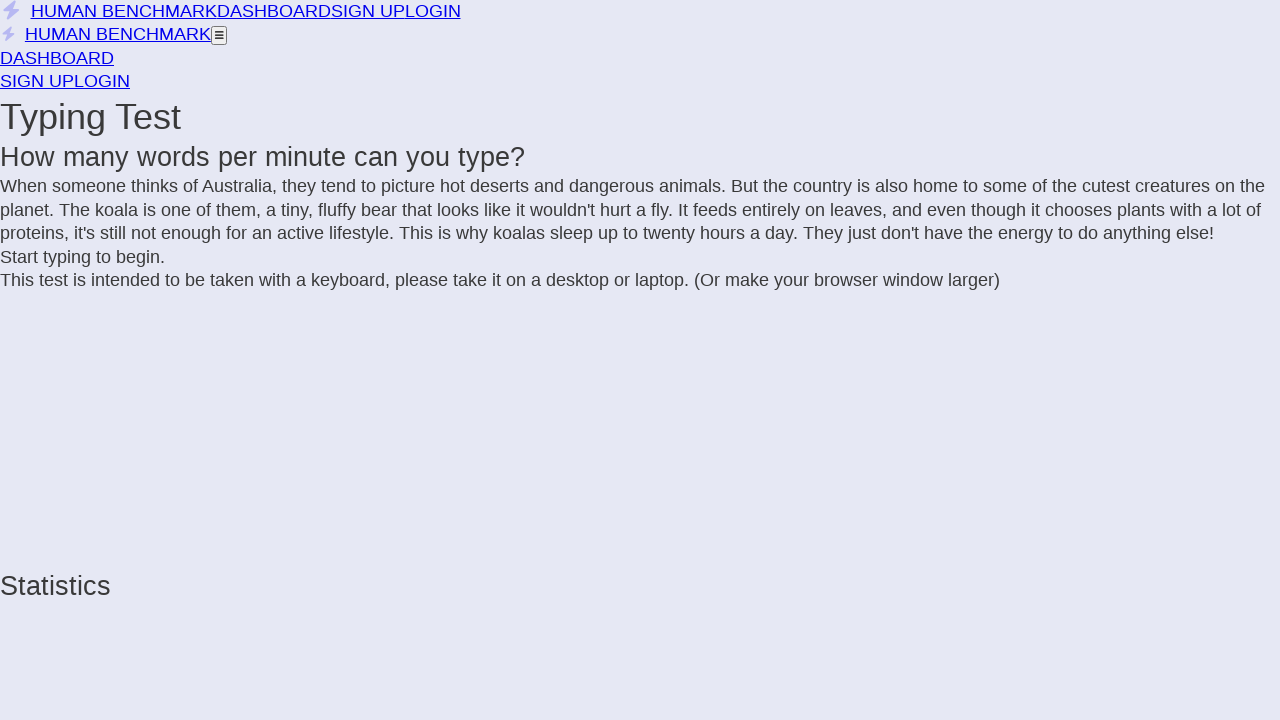

Extracted text from incomplete letter span
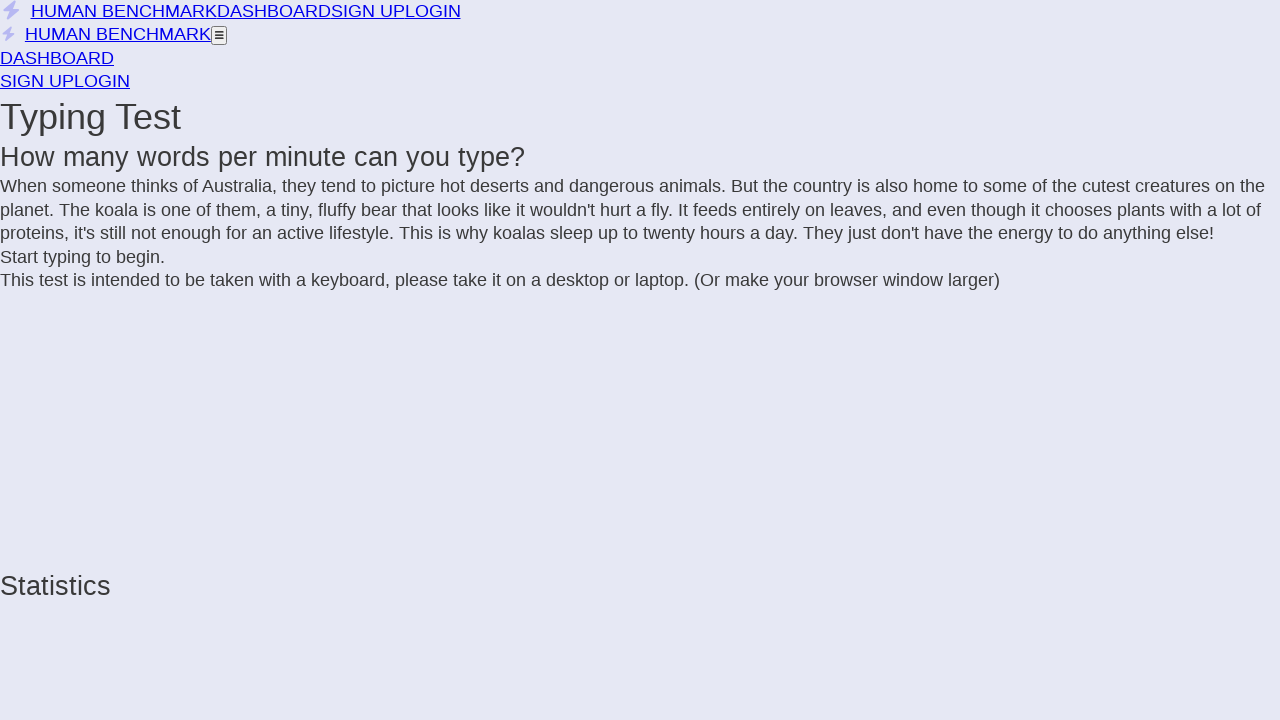

Added 'a' to text
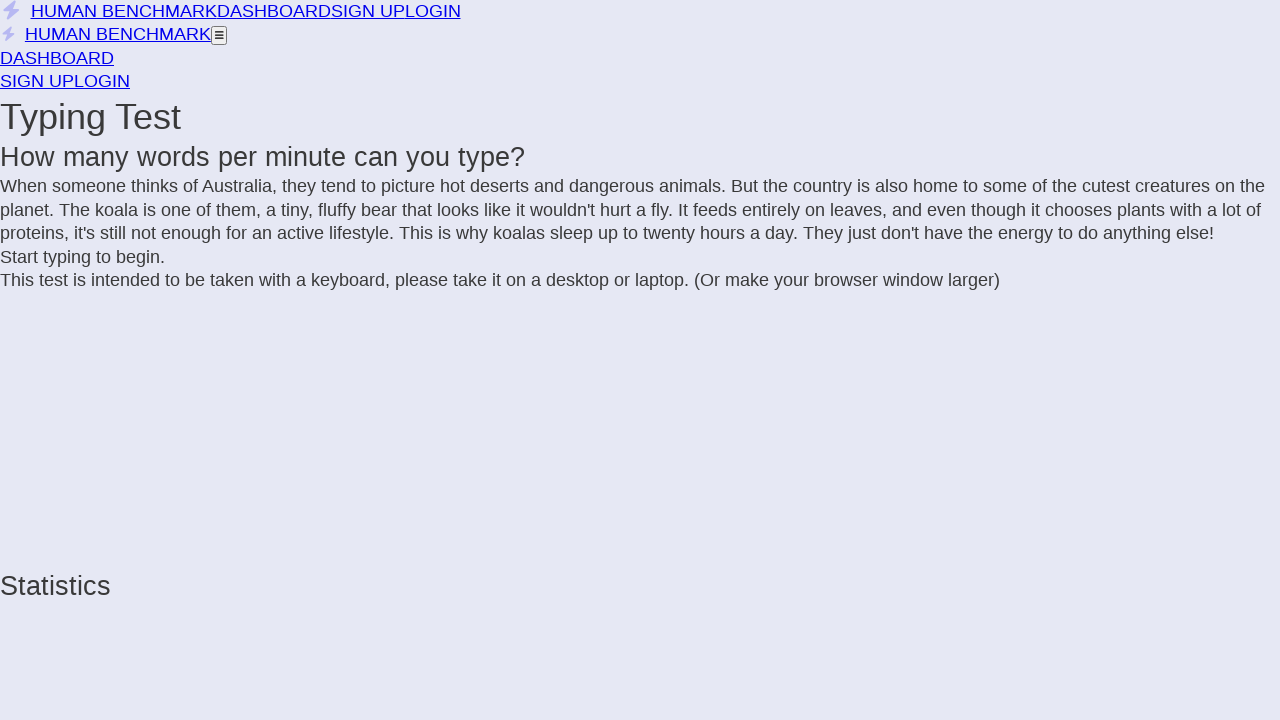

Extracted text from incomplete letter span
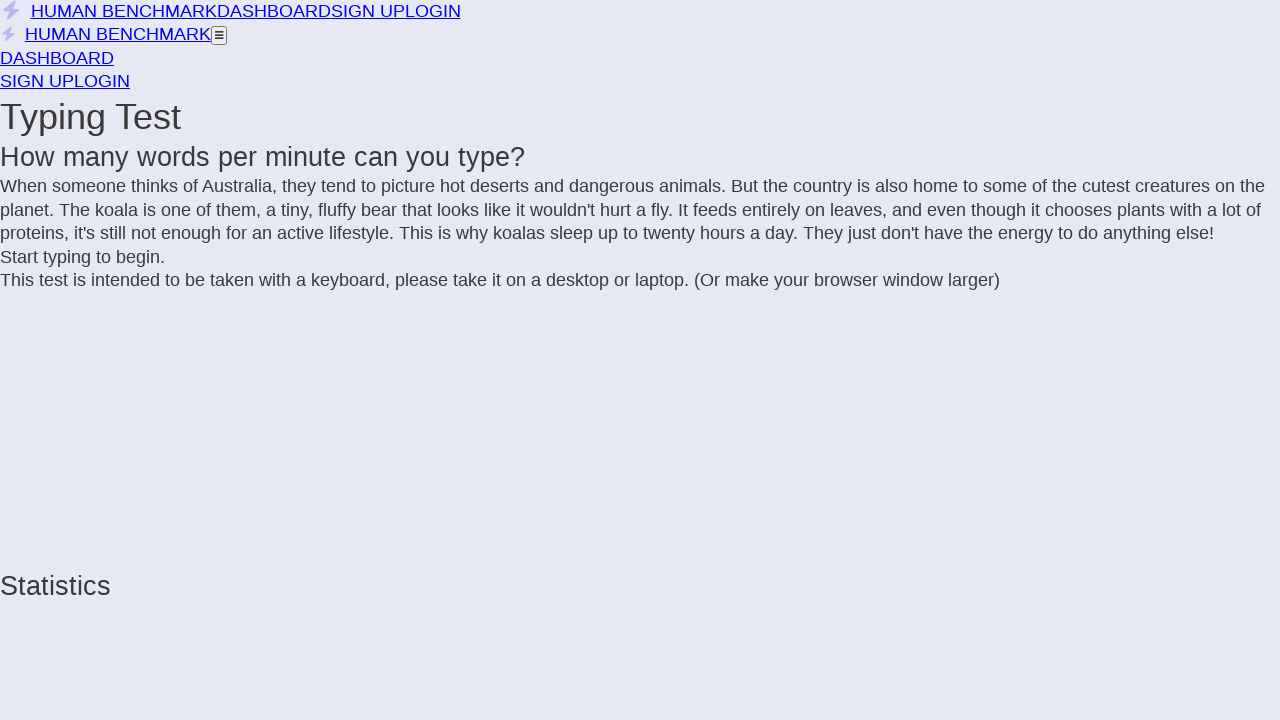

Added 'n' to text
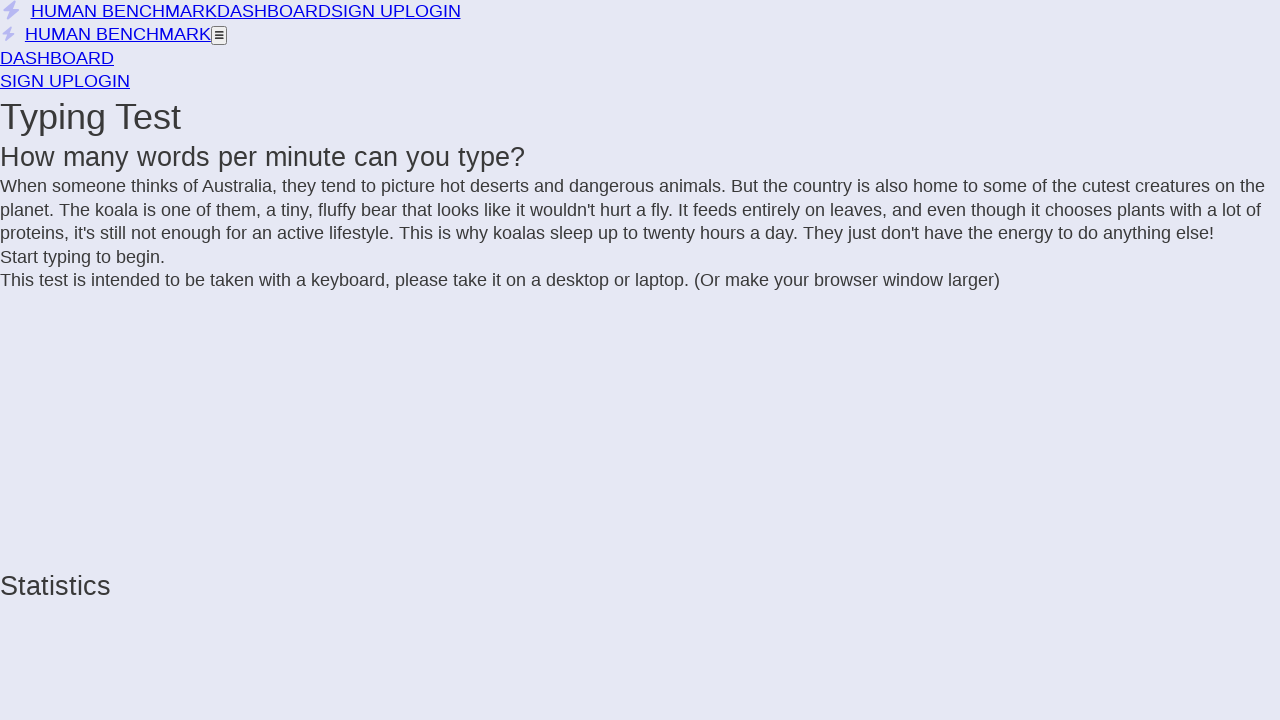

Extracted text from incomplete letter span
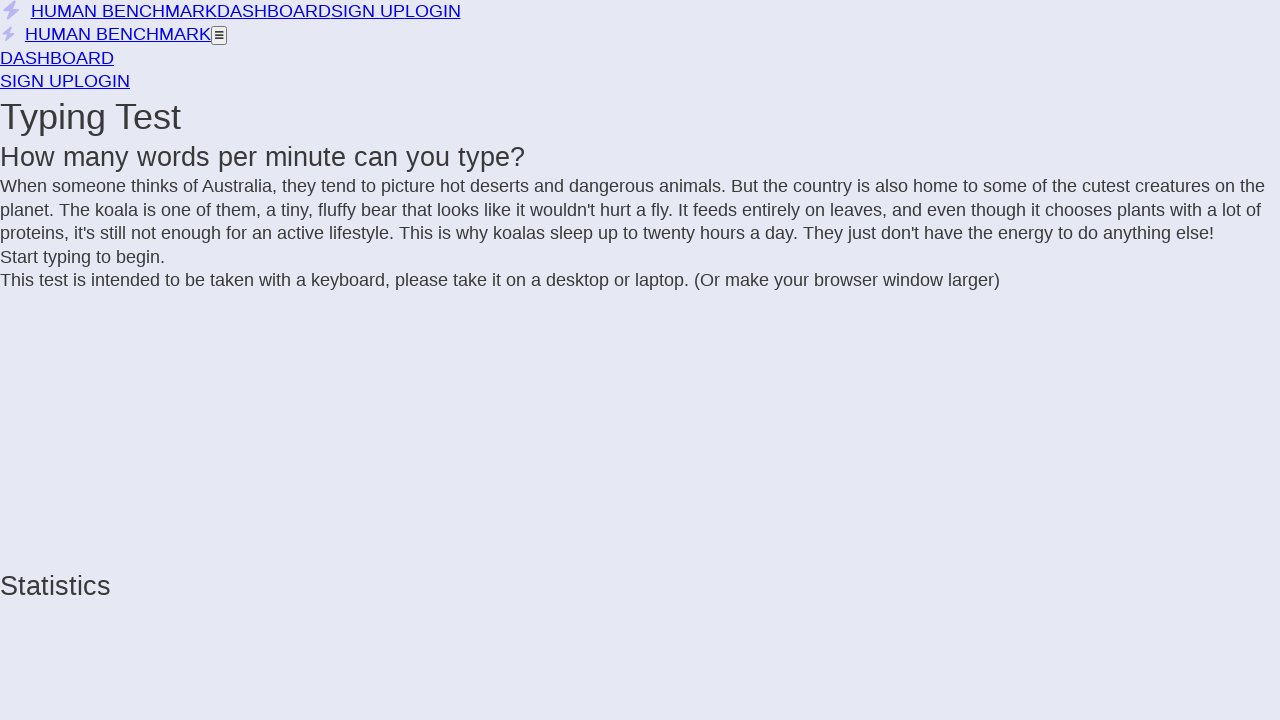

Added ' ' to text
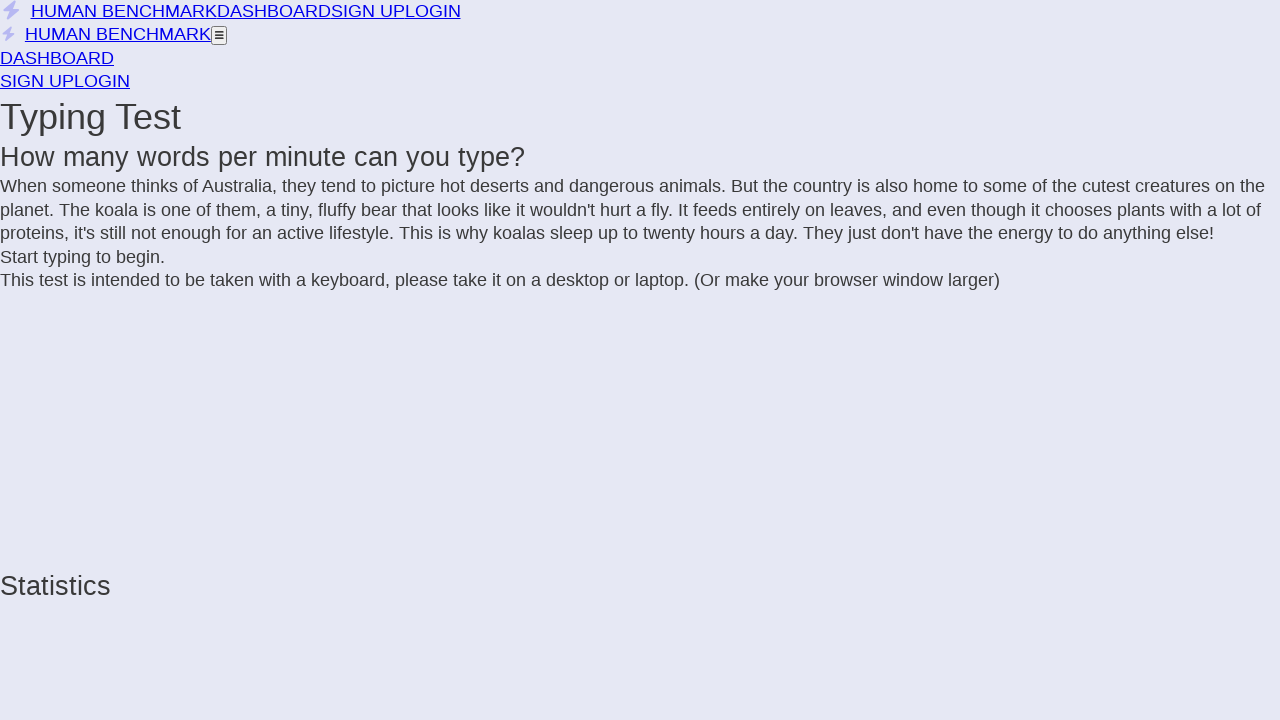

Extracted text from incomplete letter span
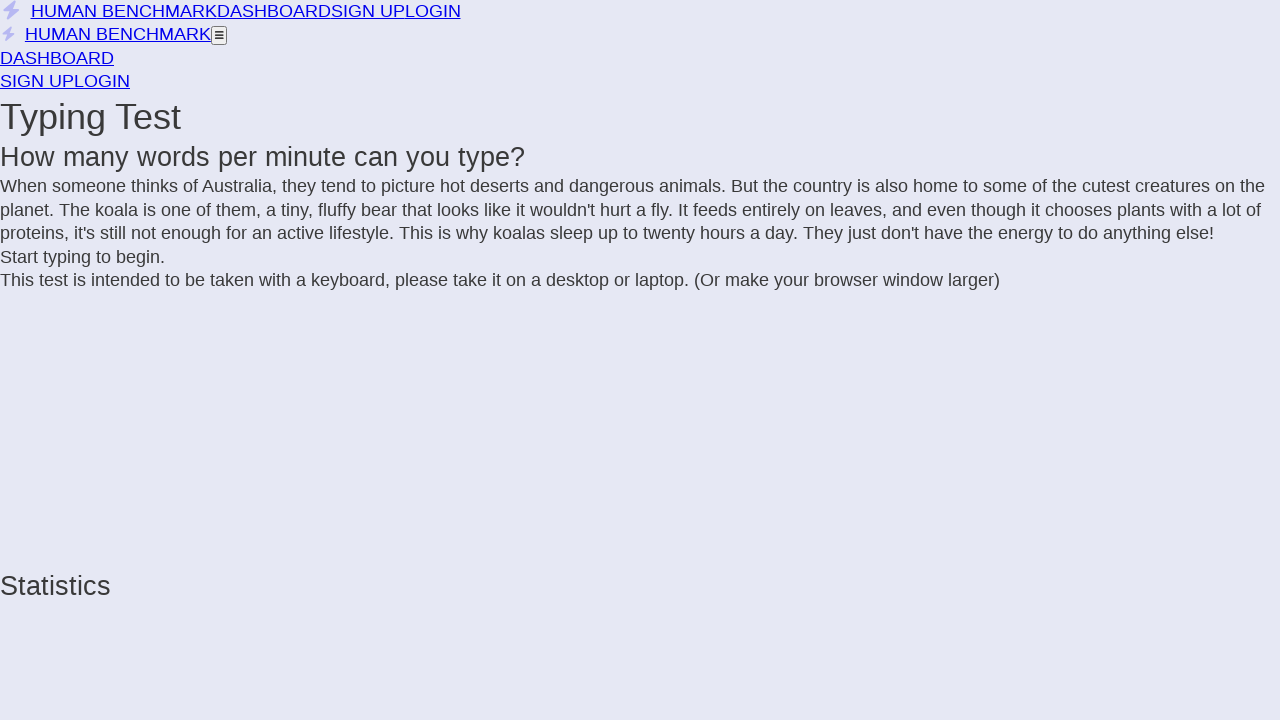

Added 'a' to text
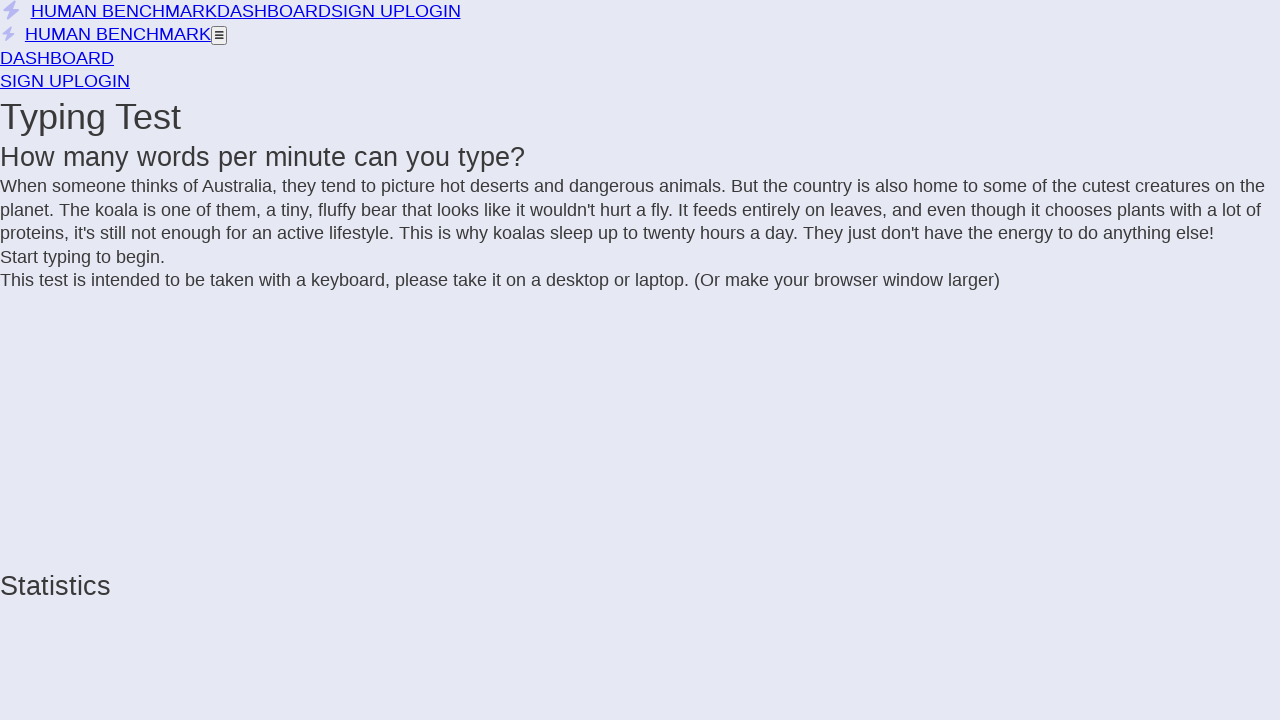

Extracted text from incomplete letter span
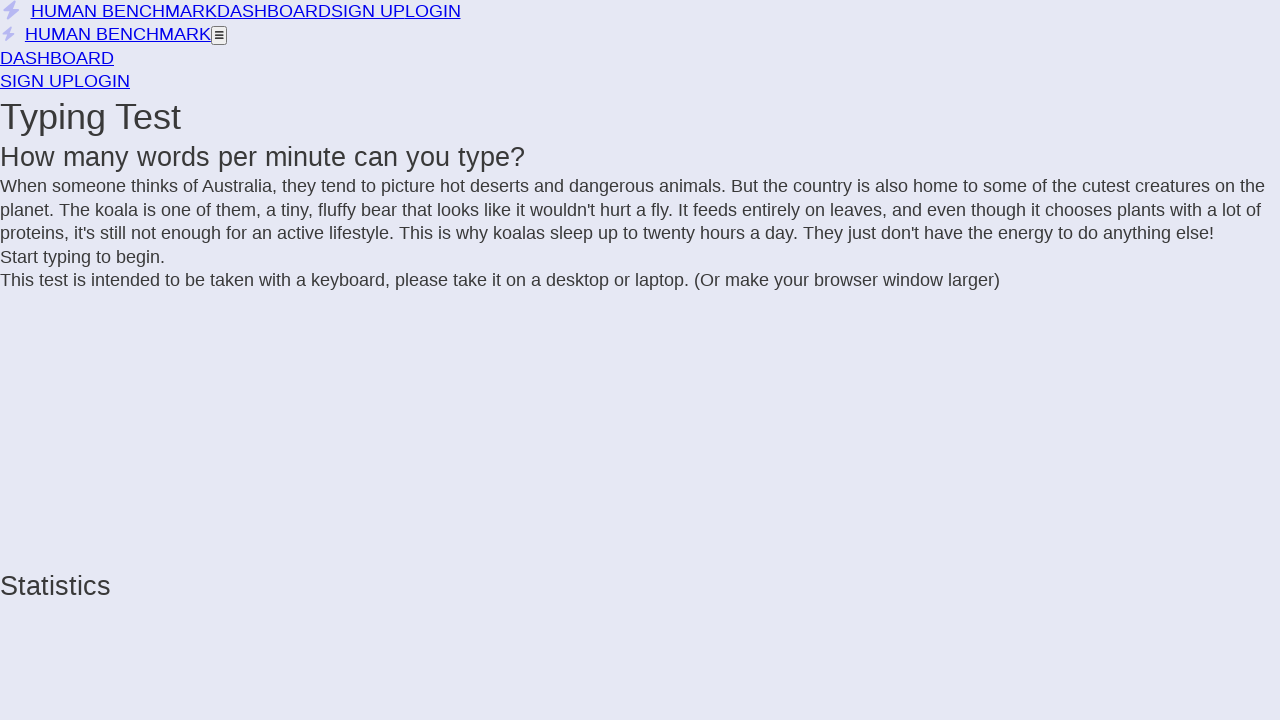

Added 'c' to text
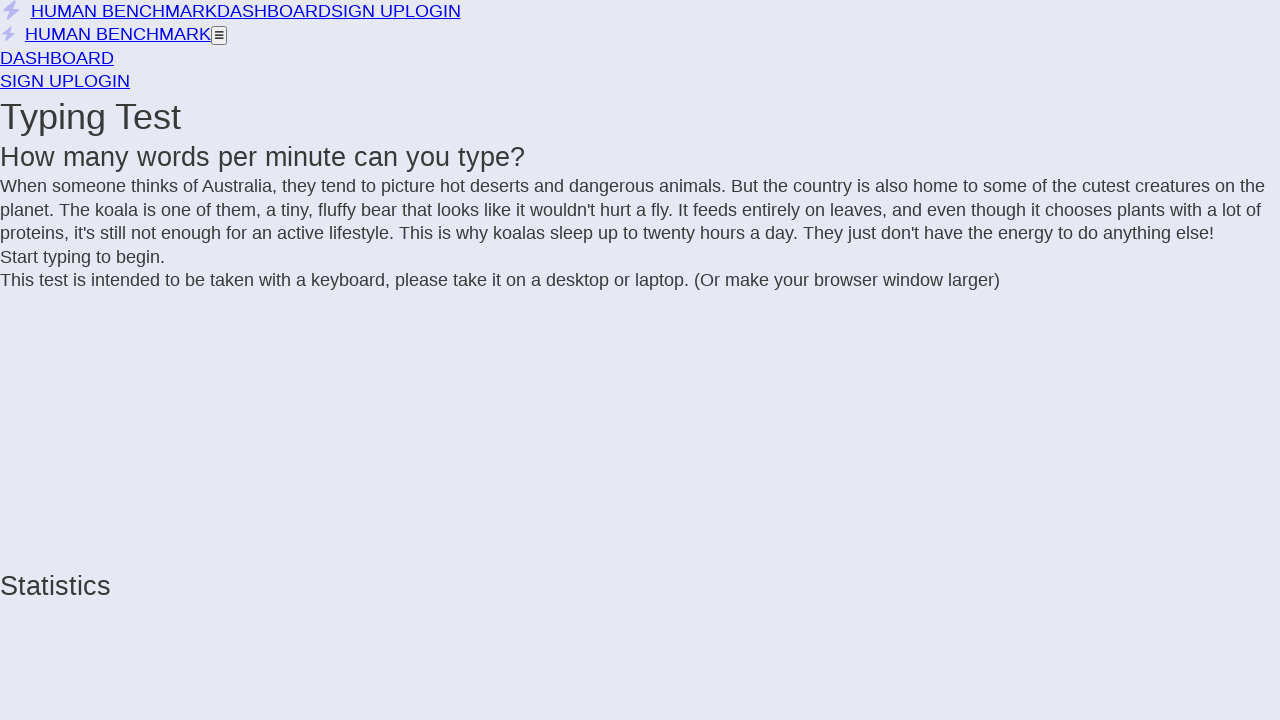

Extracted text from incomplete letter span
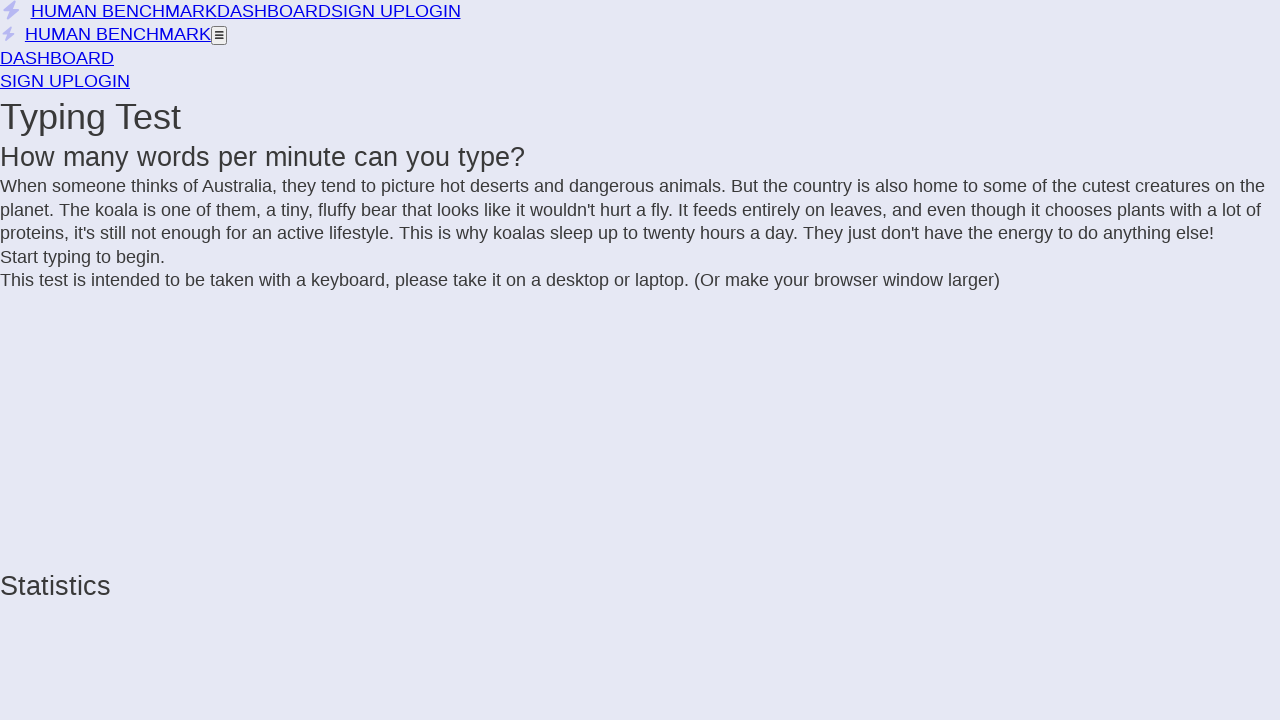

Added 't' to text
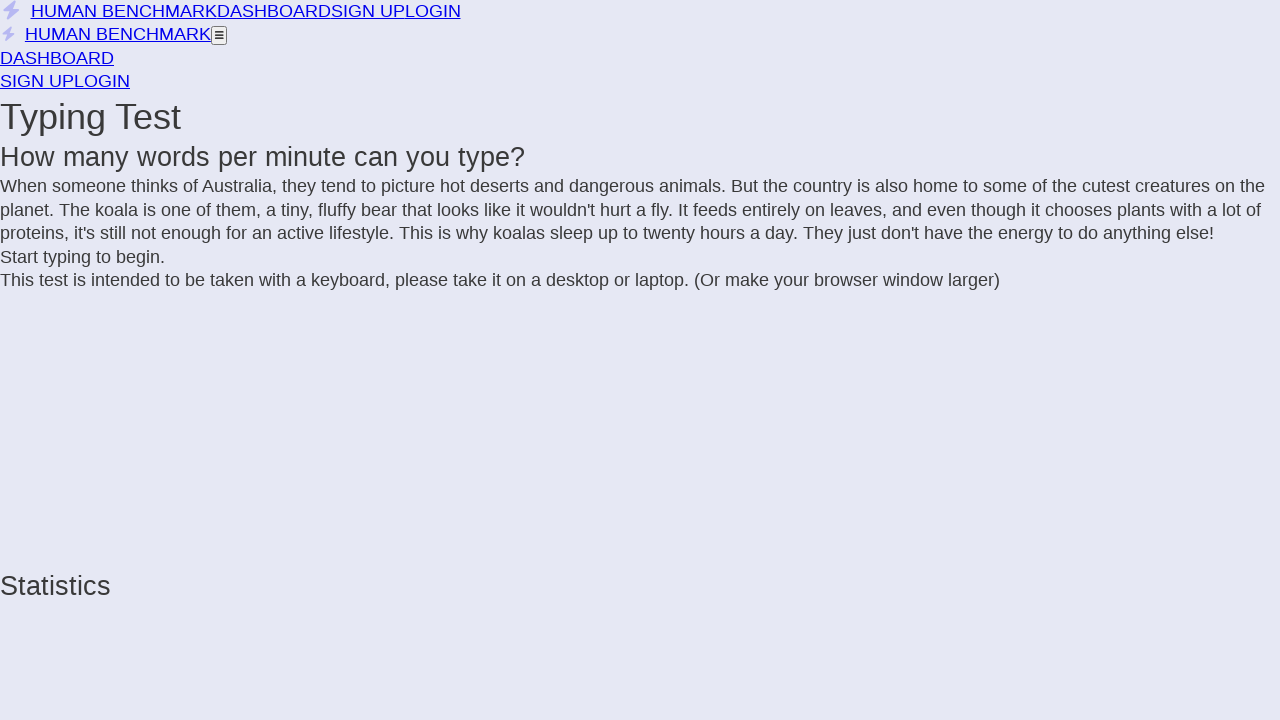

Extracted text from incomplete letter span
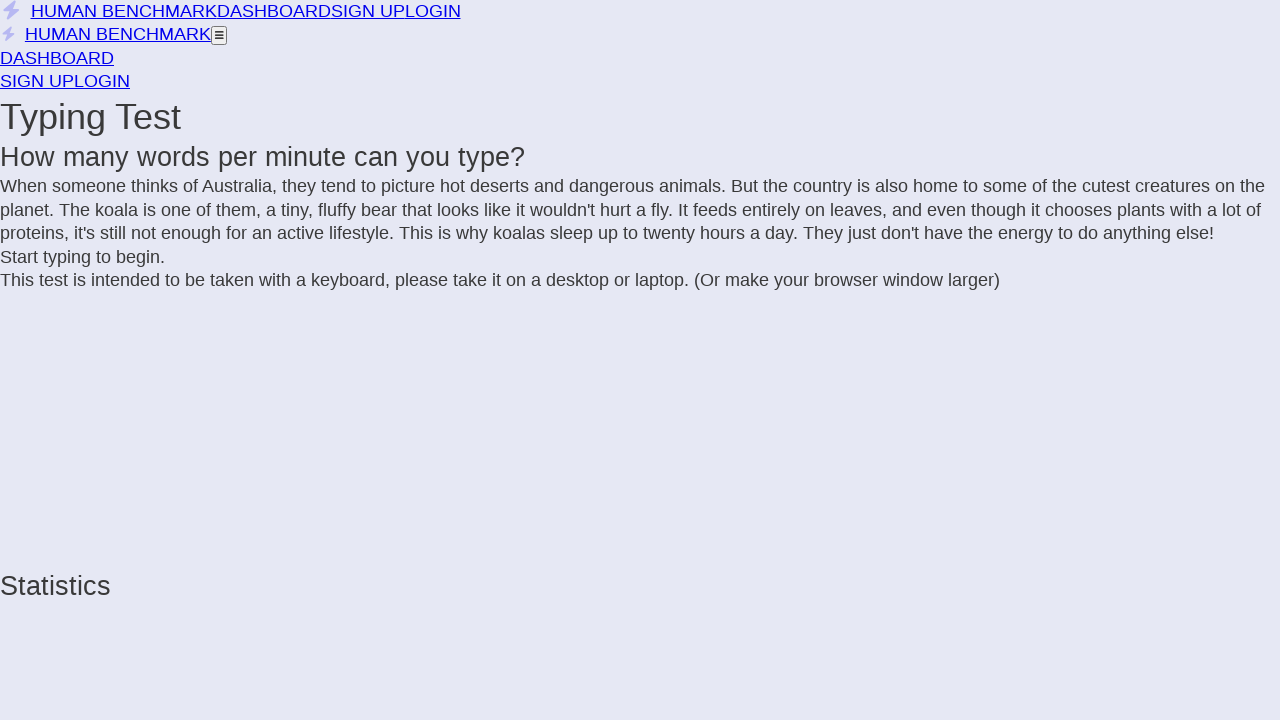

Added 'i' to text
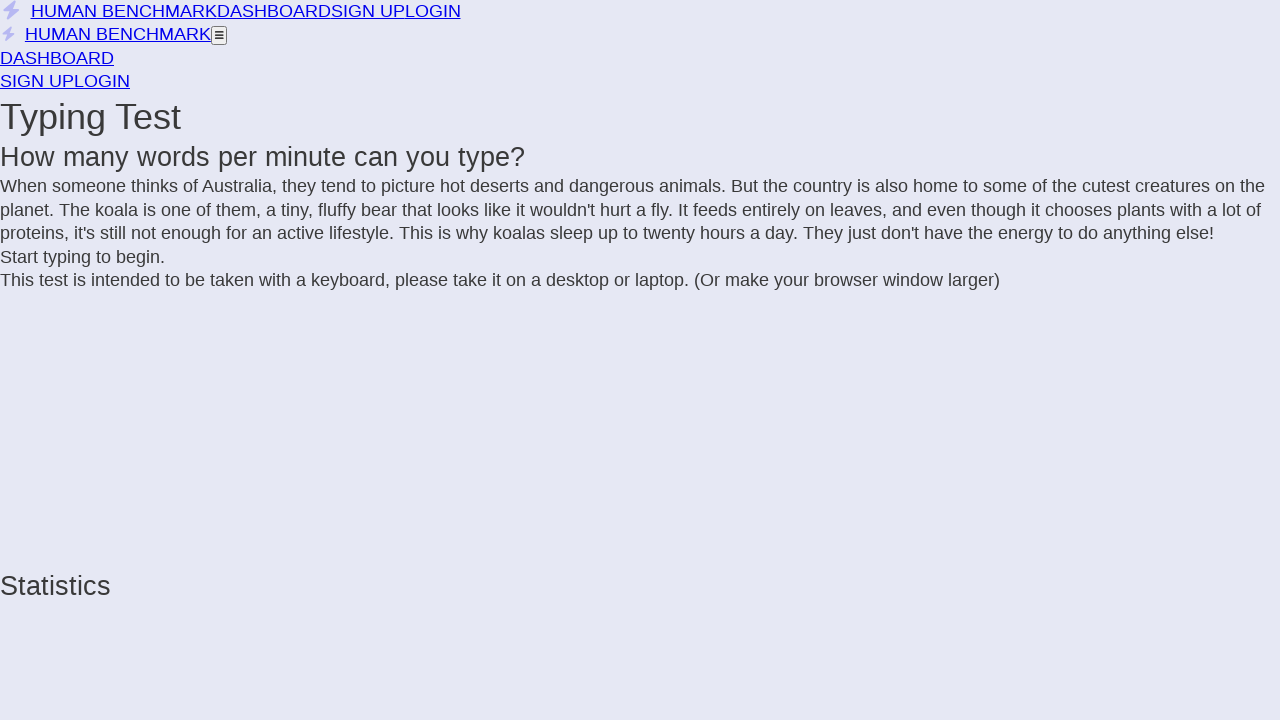

Extracted text from incomplete letter span
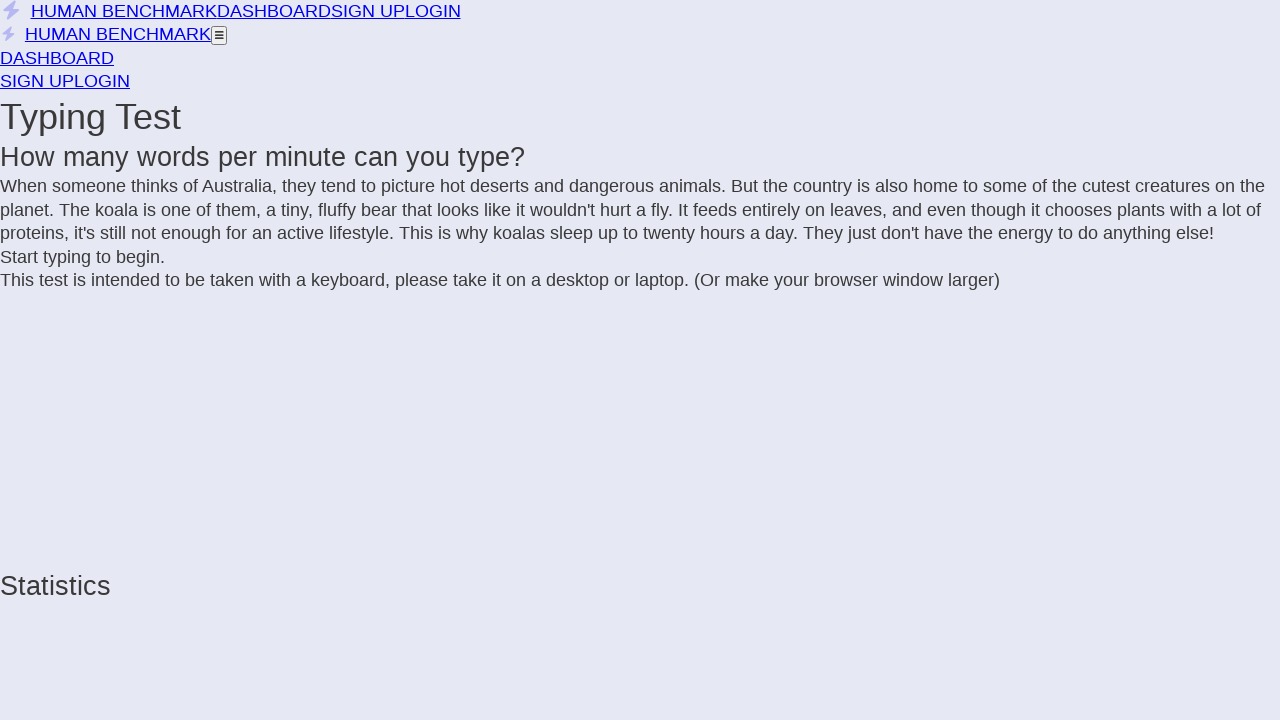

Added 'v' to text
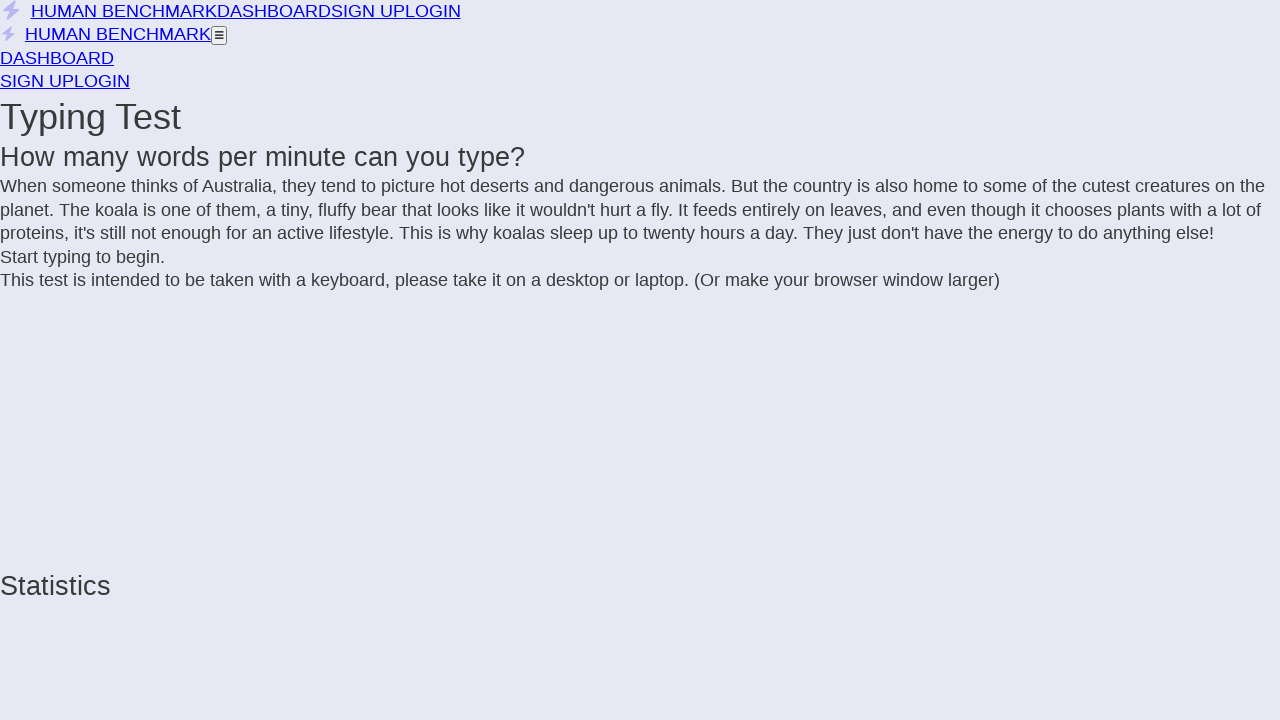

Extracted text from incomplete letter span
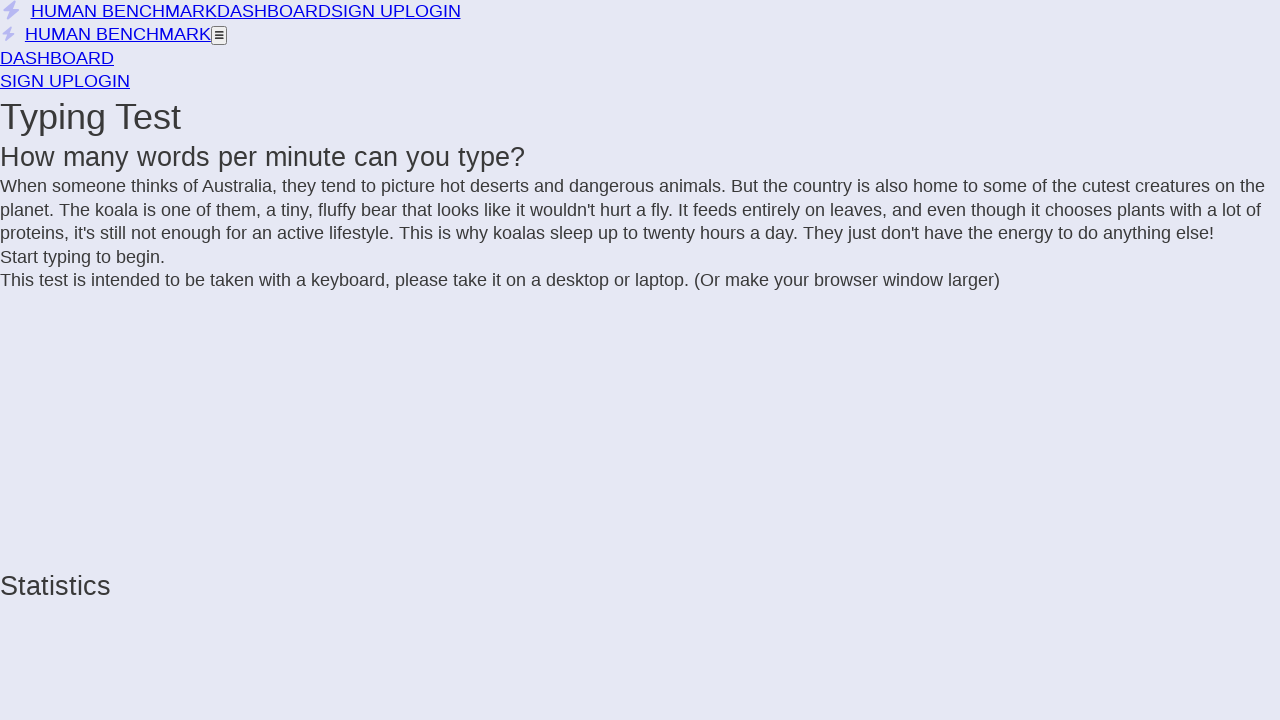

Added 'e' to text
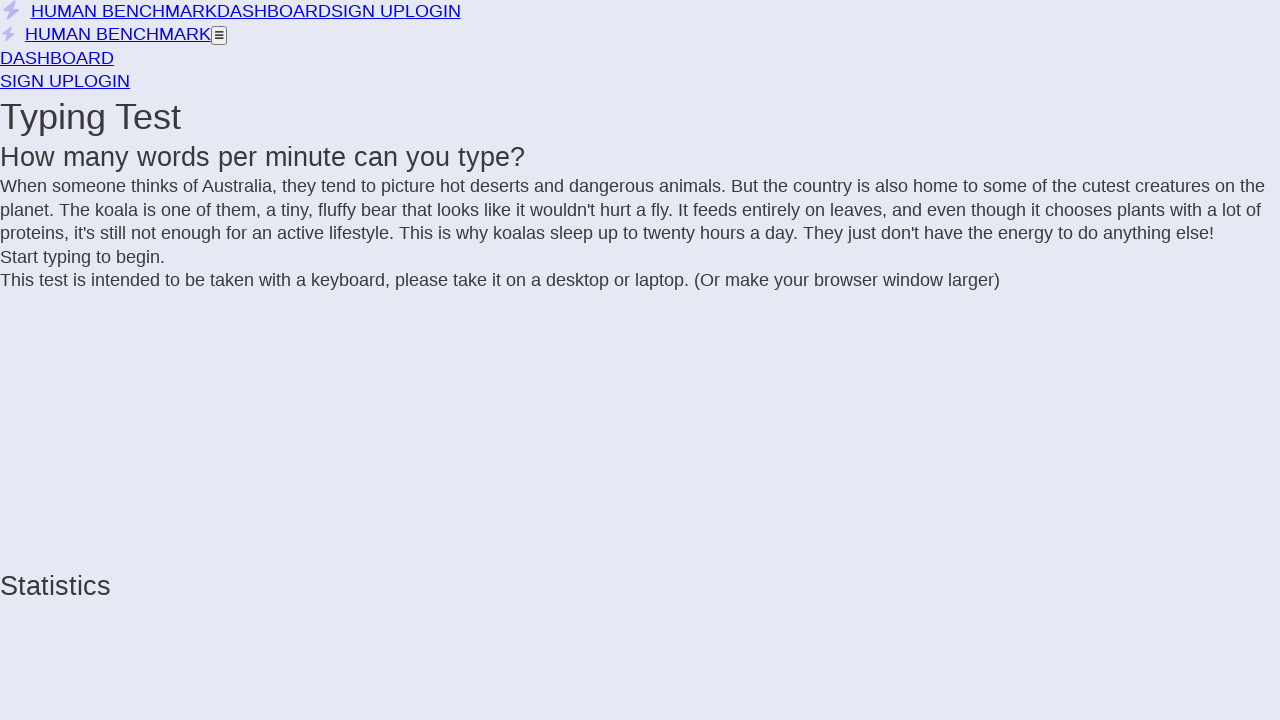

Extracted text from incomplete letter span
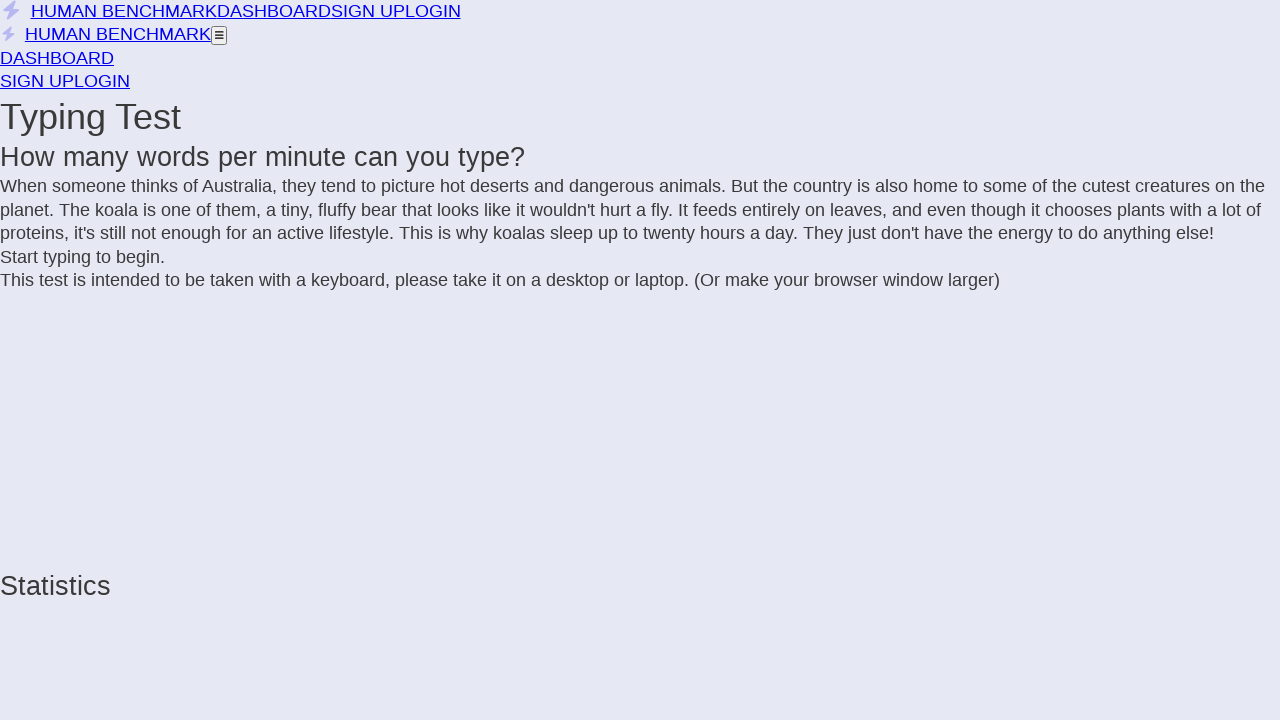

Added ' ' to text
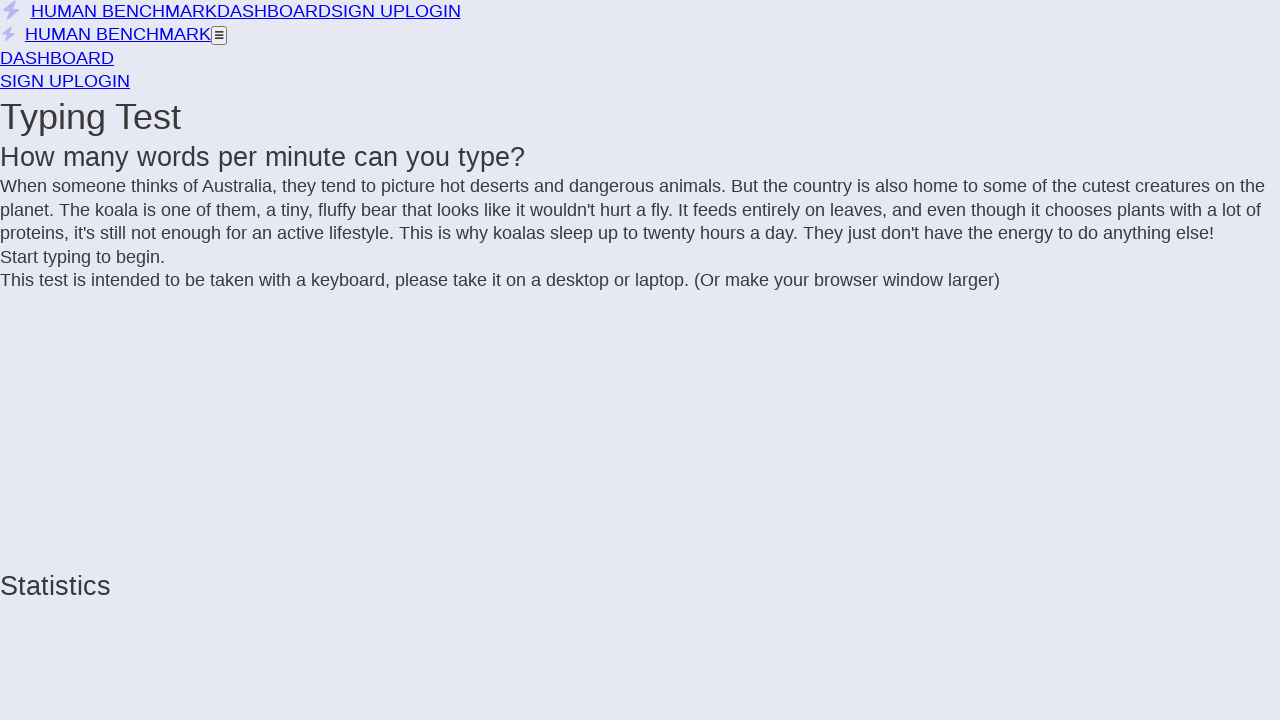

Extracted text from incomplete letter span
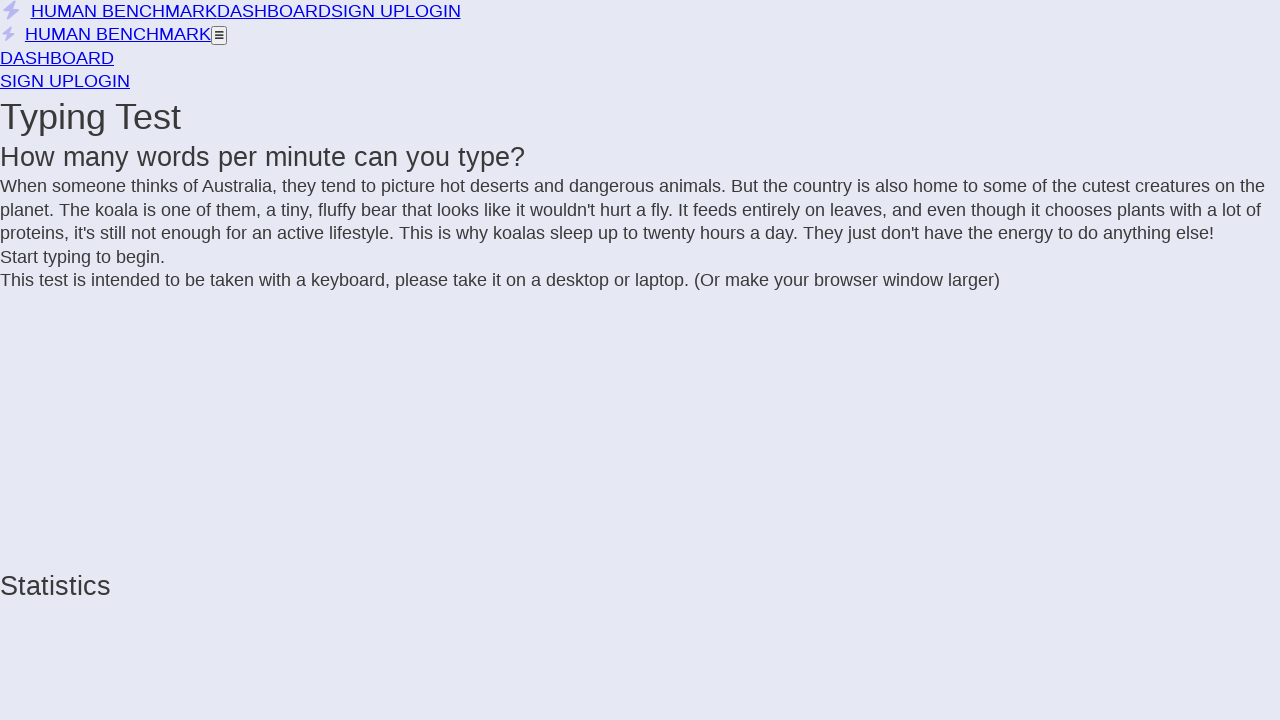

Added 'l' to text
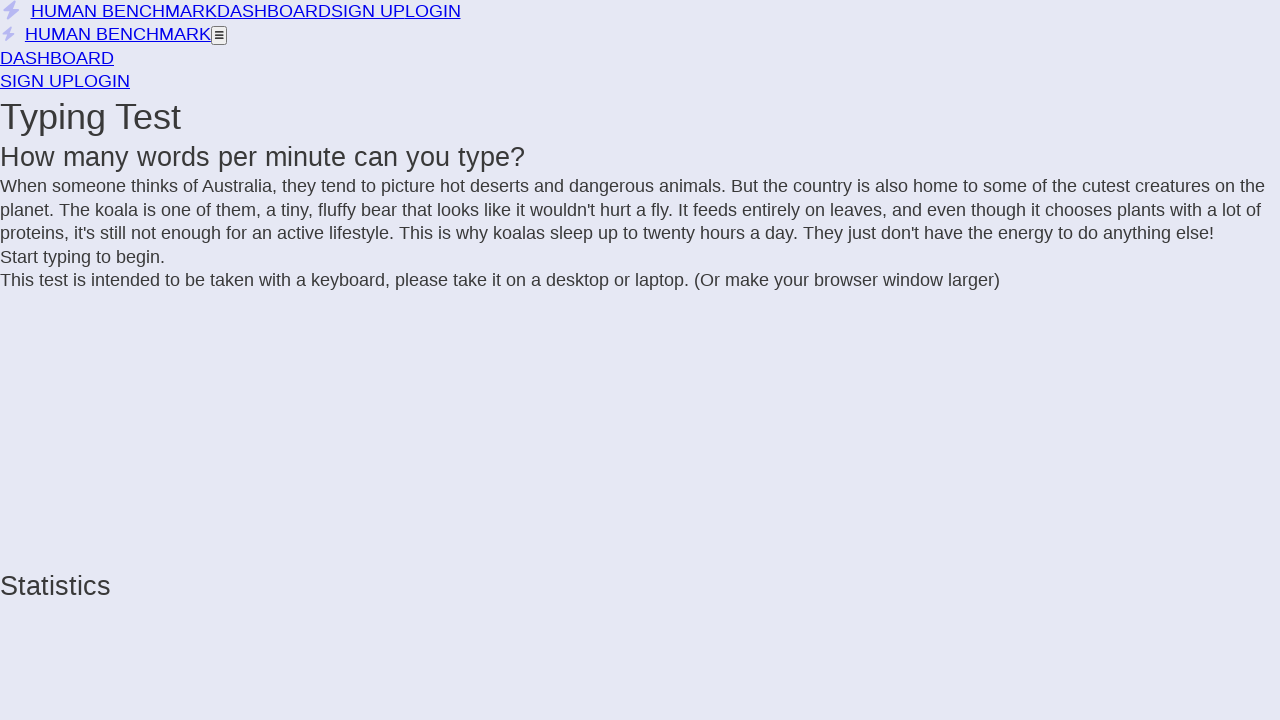

Extracted text from incomplete letter span
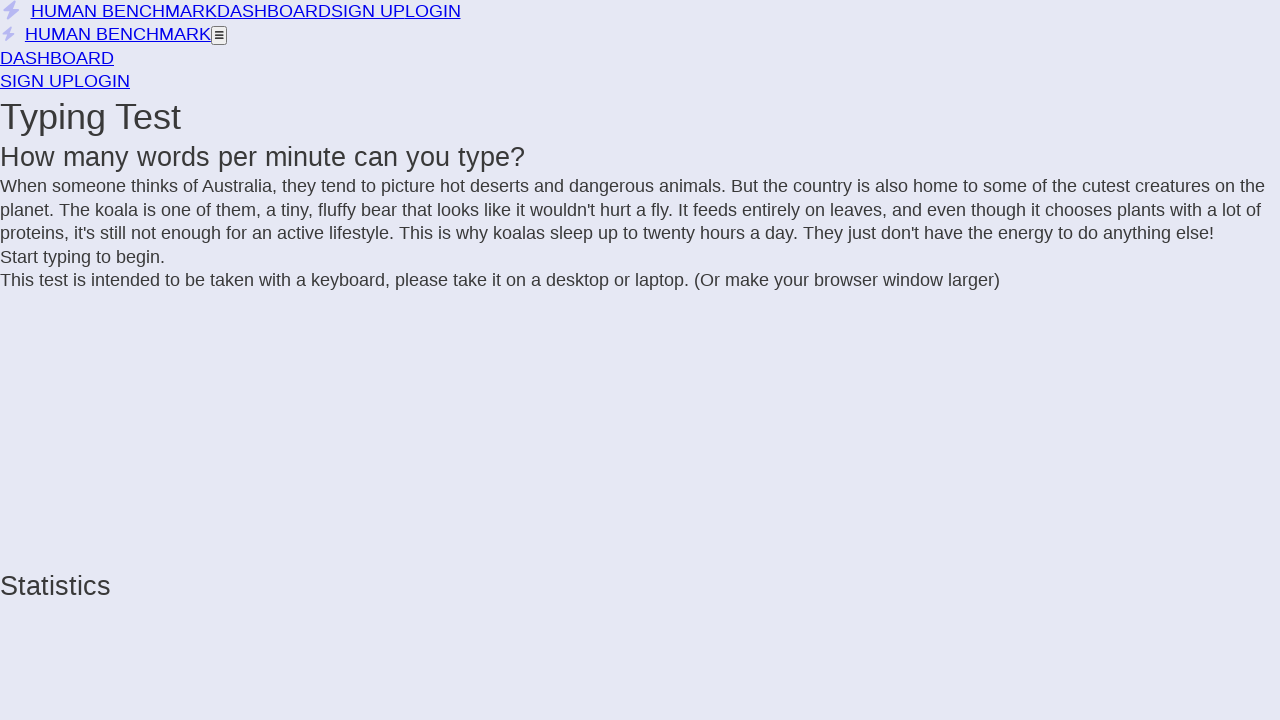

Added 'i' to text
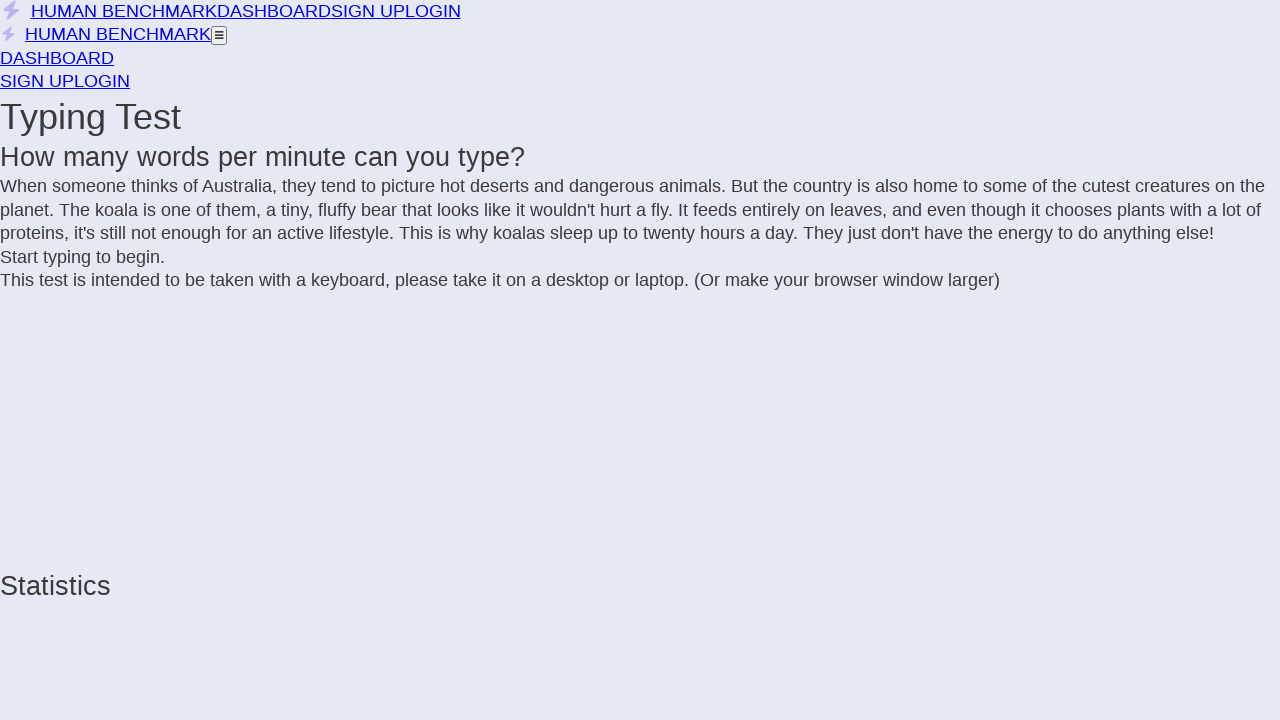

Extracted text from incomplete letter span
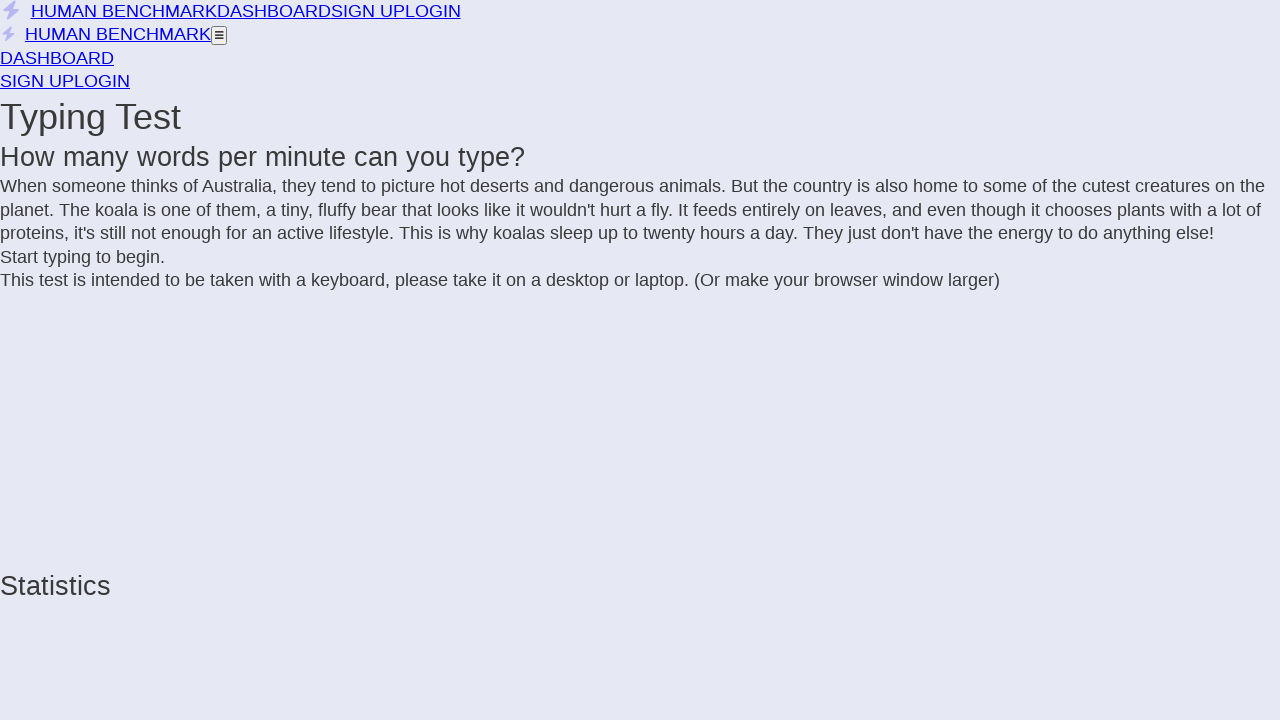

Added 'f' to text
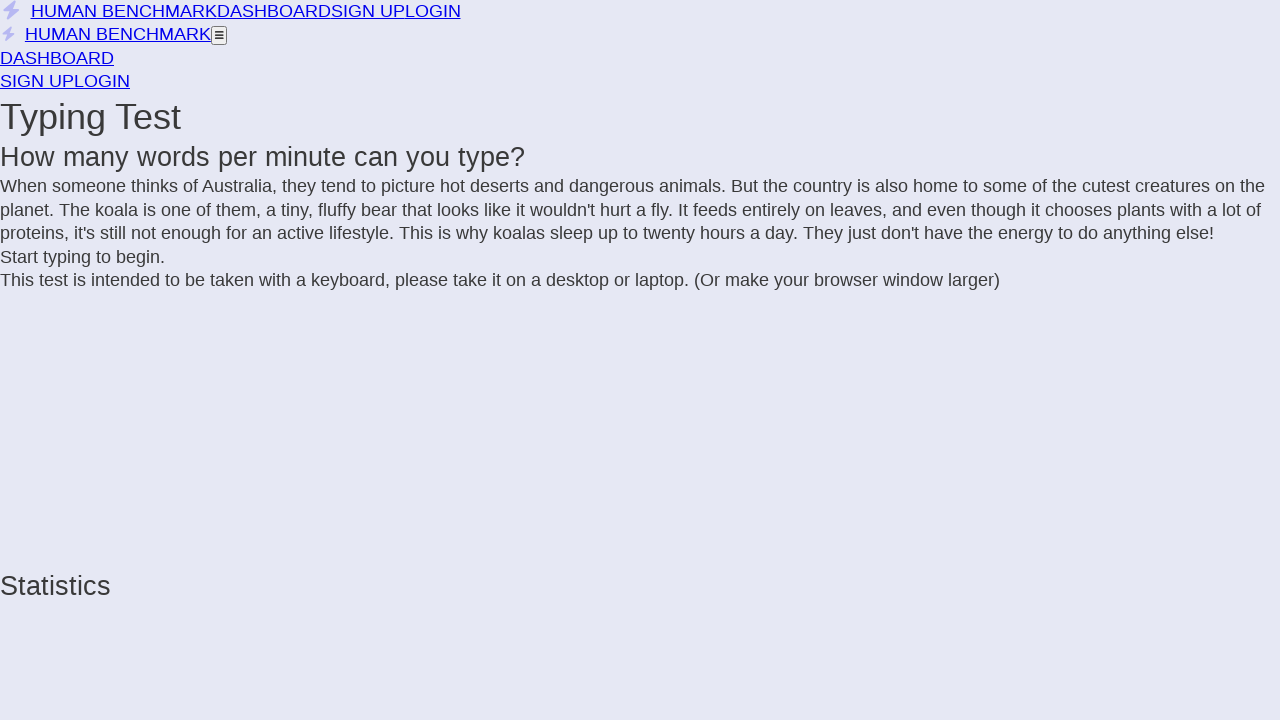

Extracted text from incomplete letter span
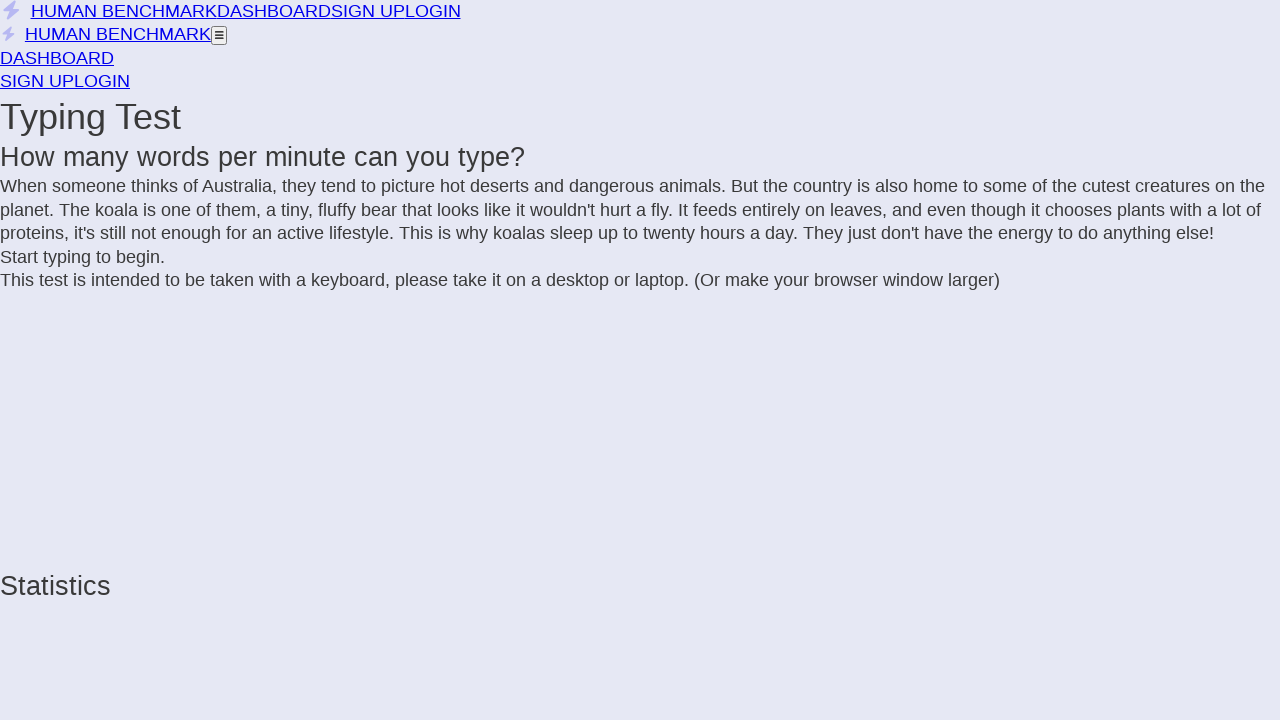

Added 'e' to text
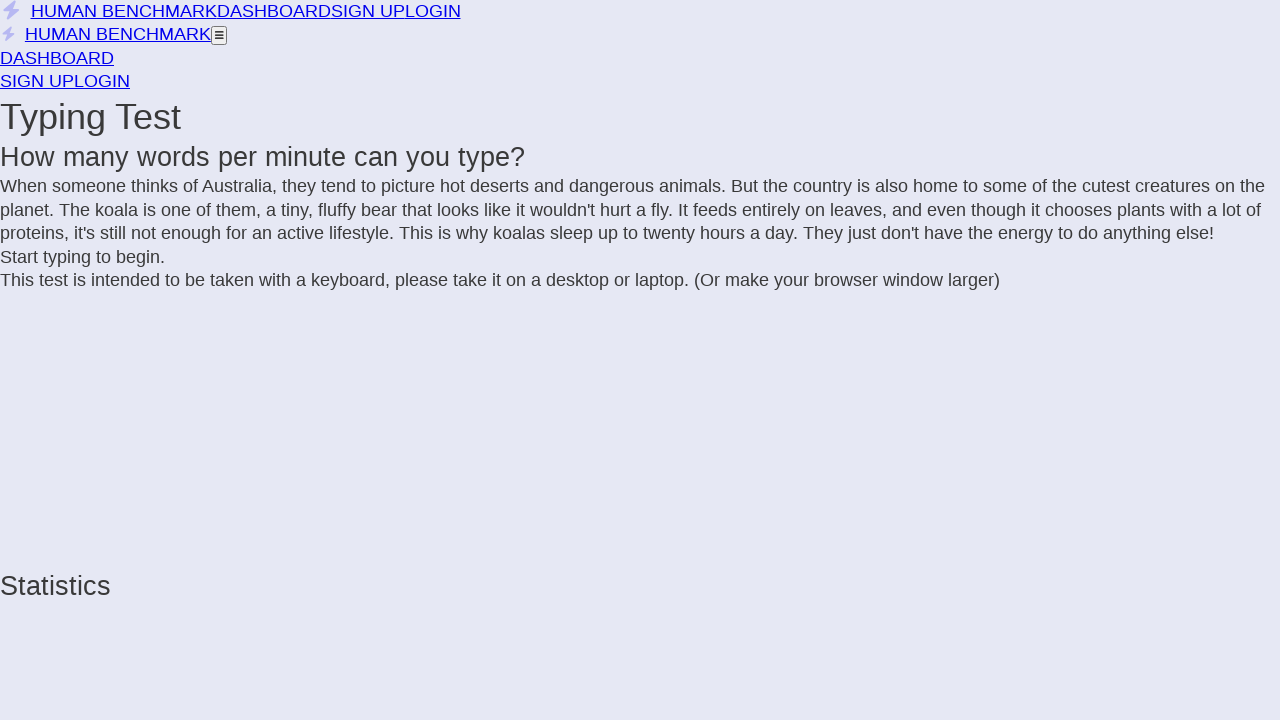

Extracted text from incomplete letter span
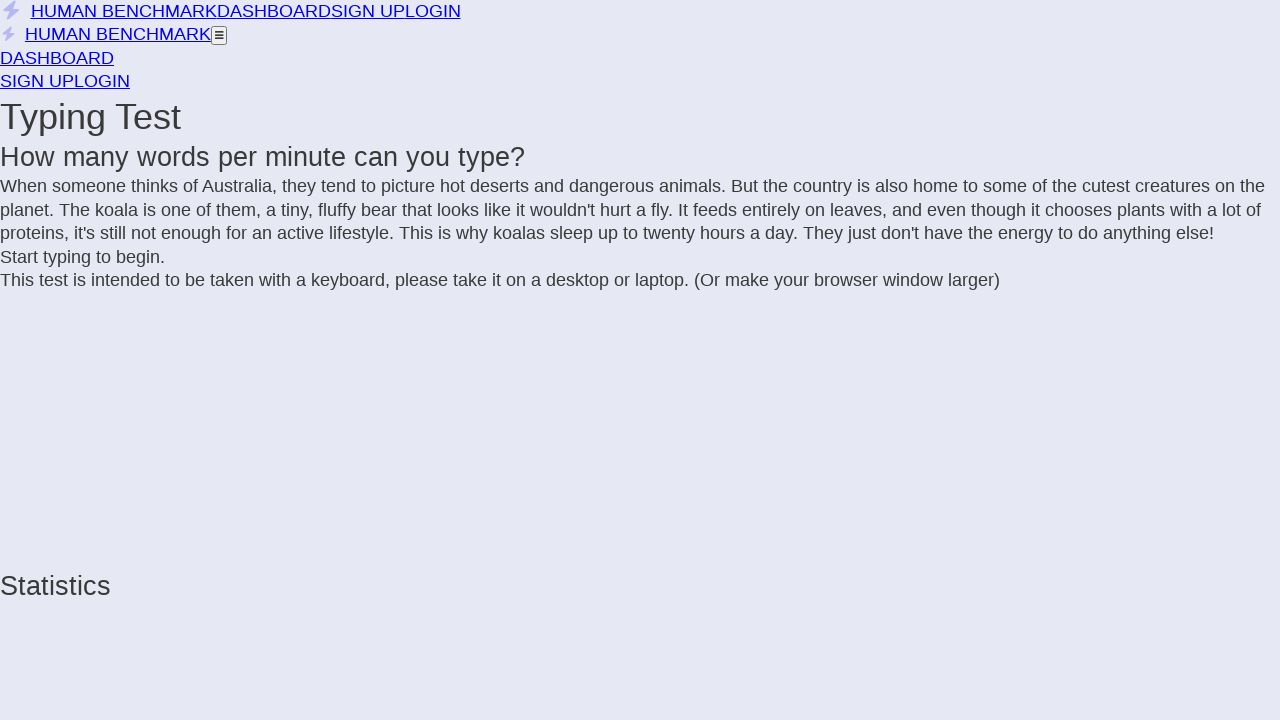

Added 's' to text
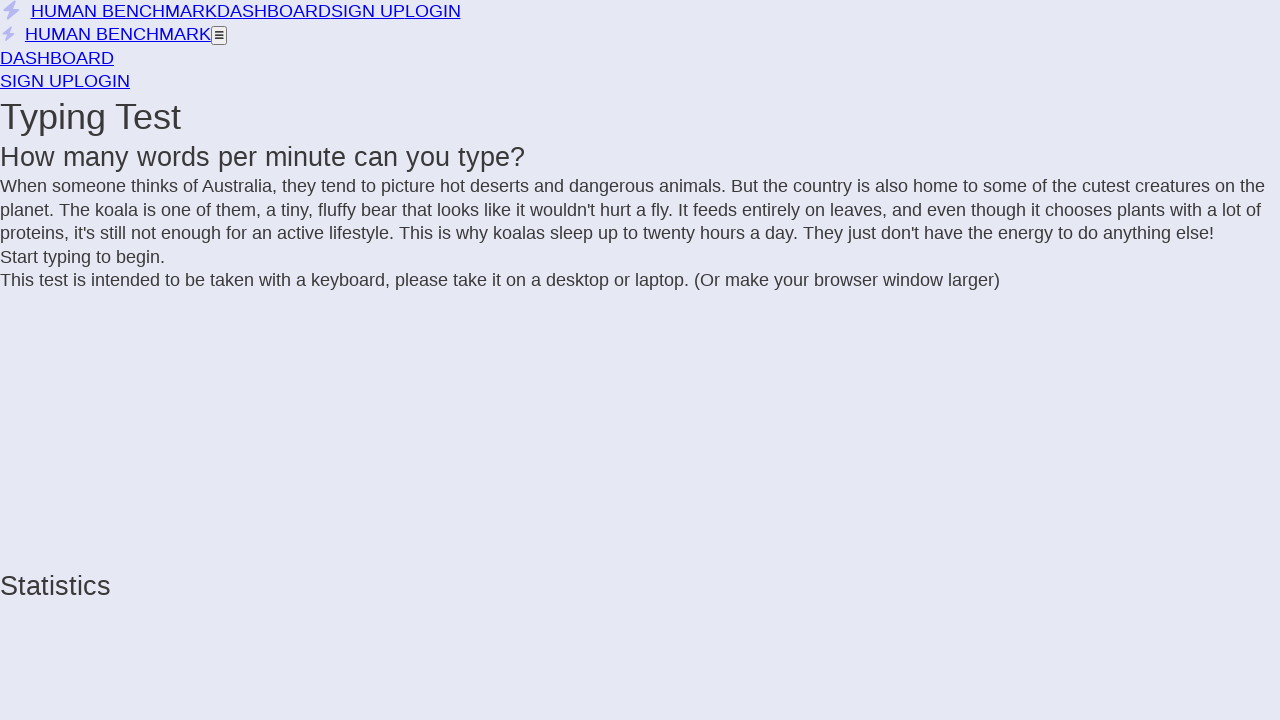

Extracted text from incomplete letter span
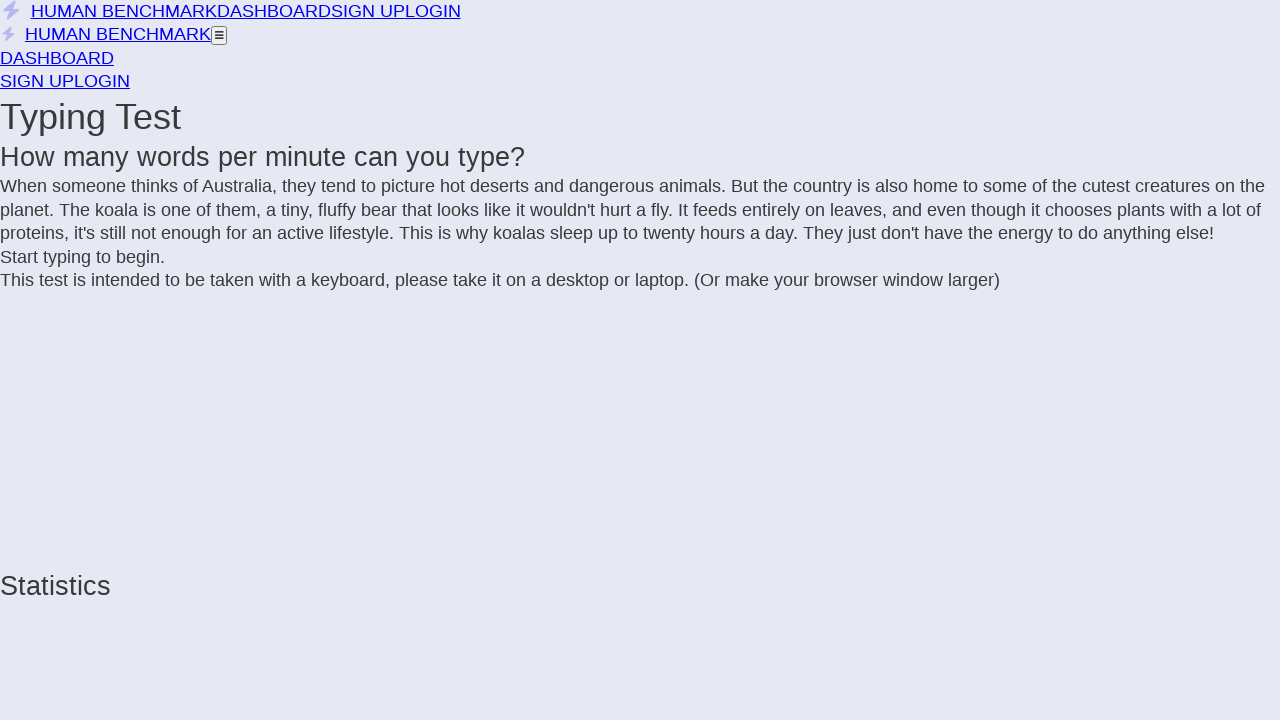

Added 't' to text
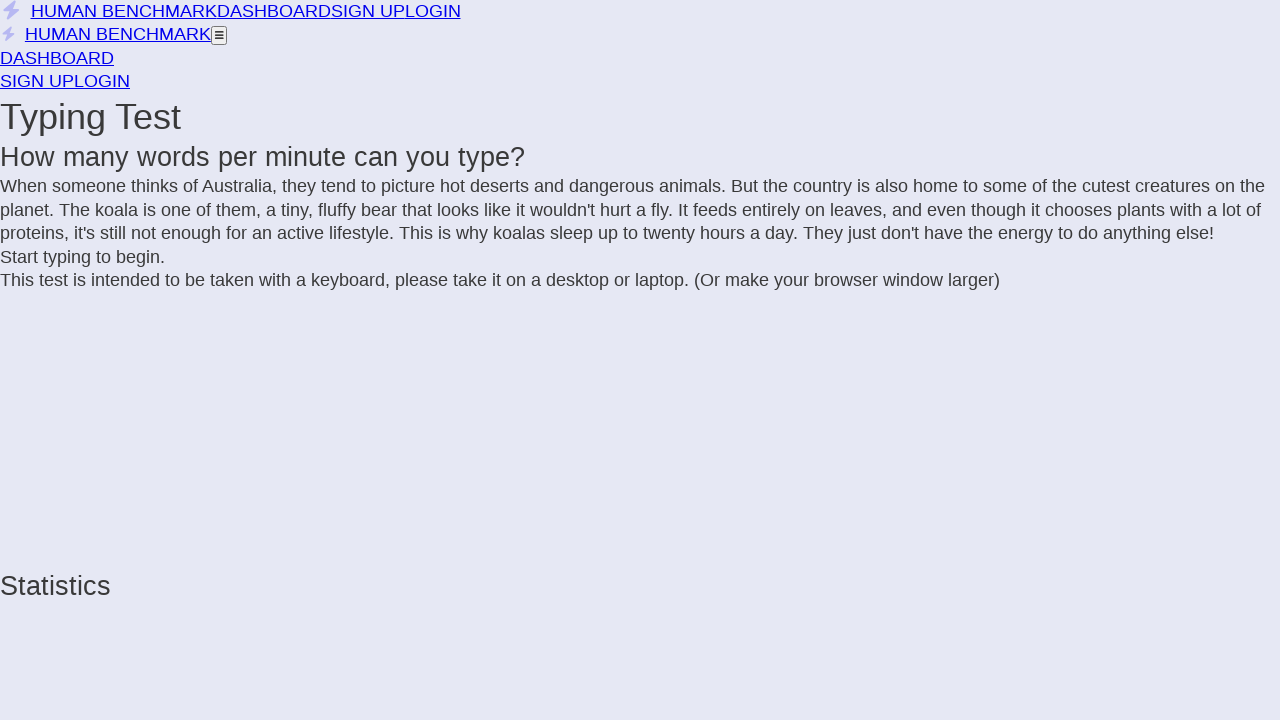

Extracted text from incomplete letter span
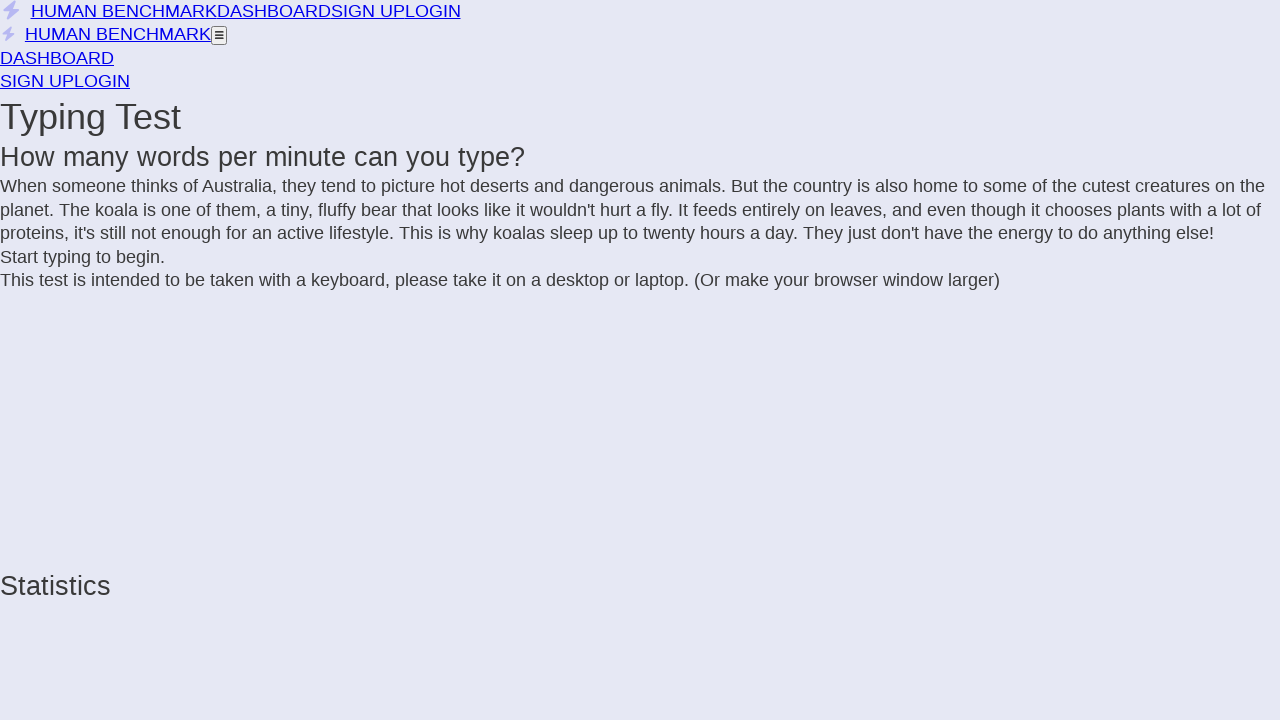

Added 'y' to text
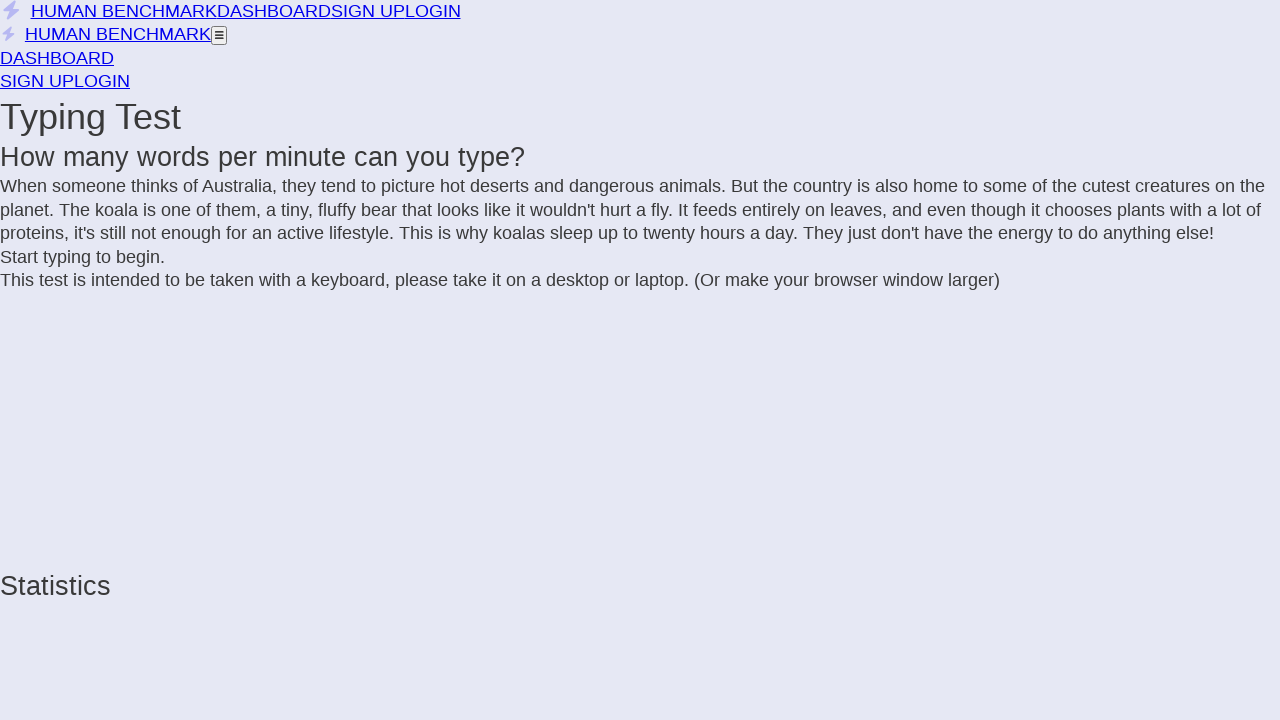

Extracted text from incomplete letter span
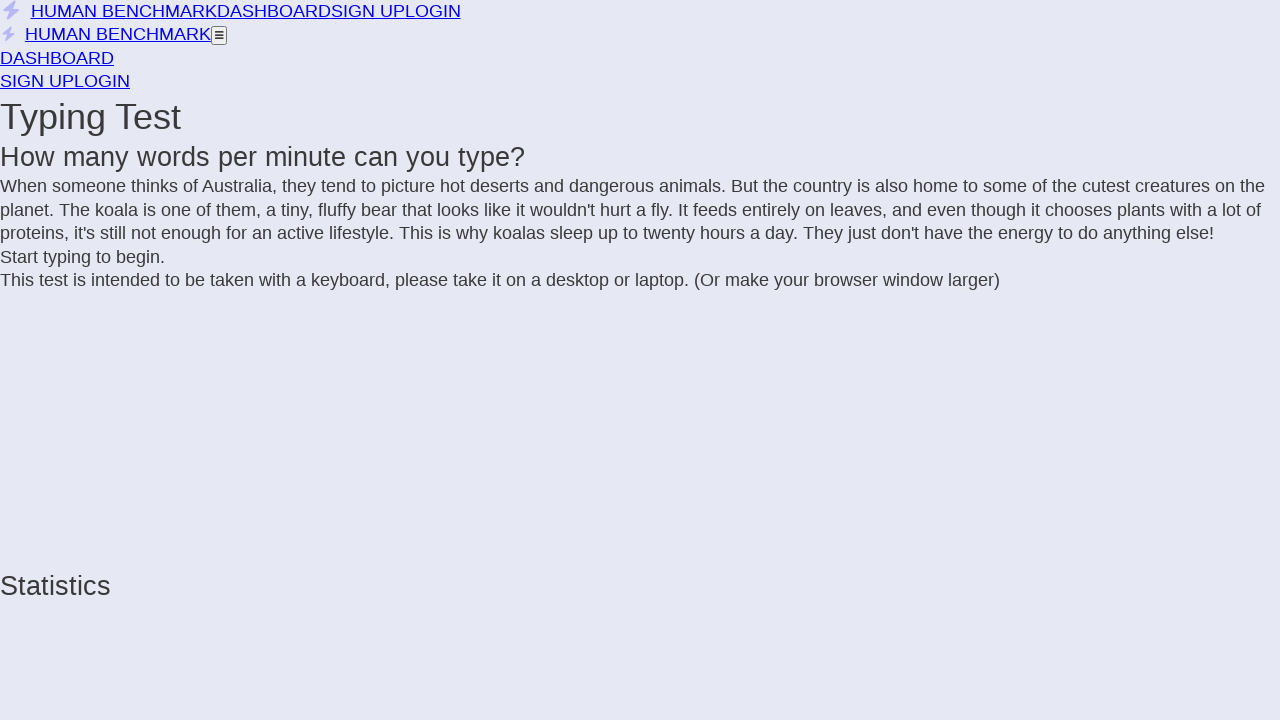

Added 'l' to text
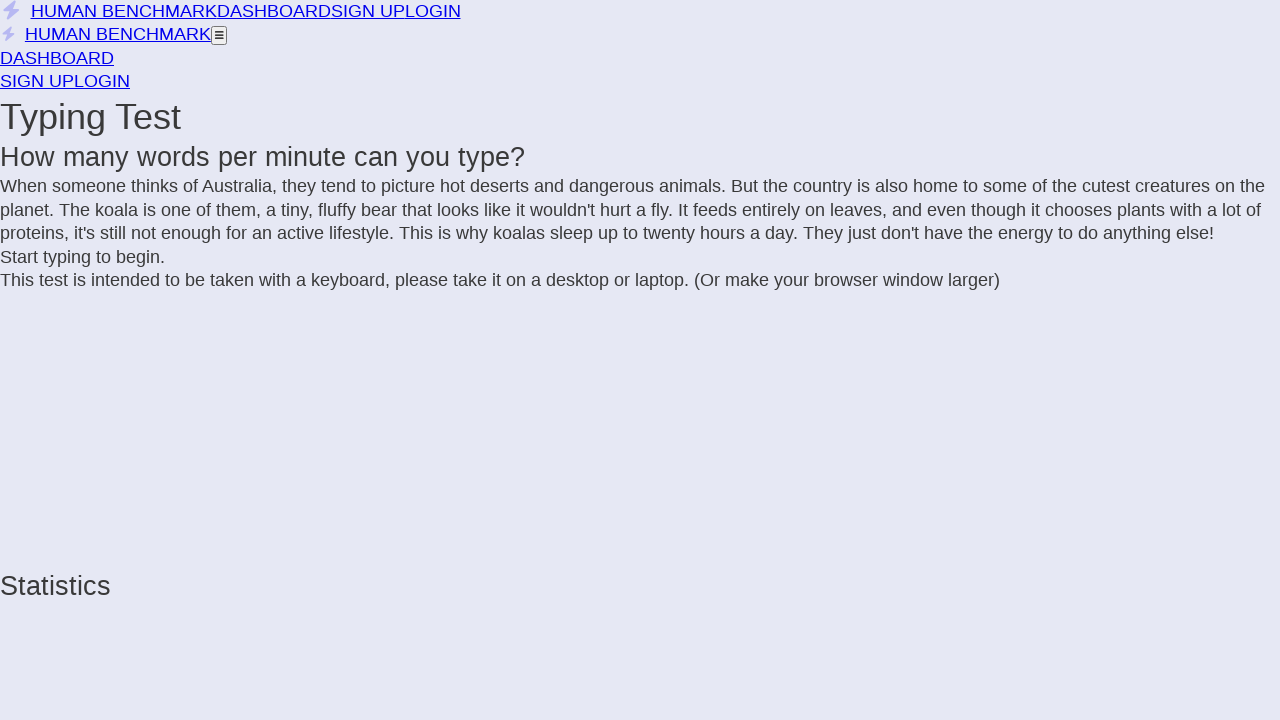

Extracted text from incomplete letter span
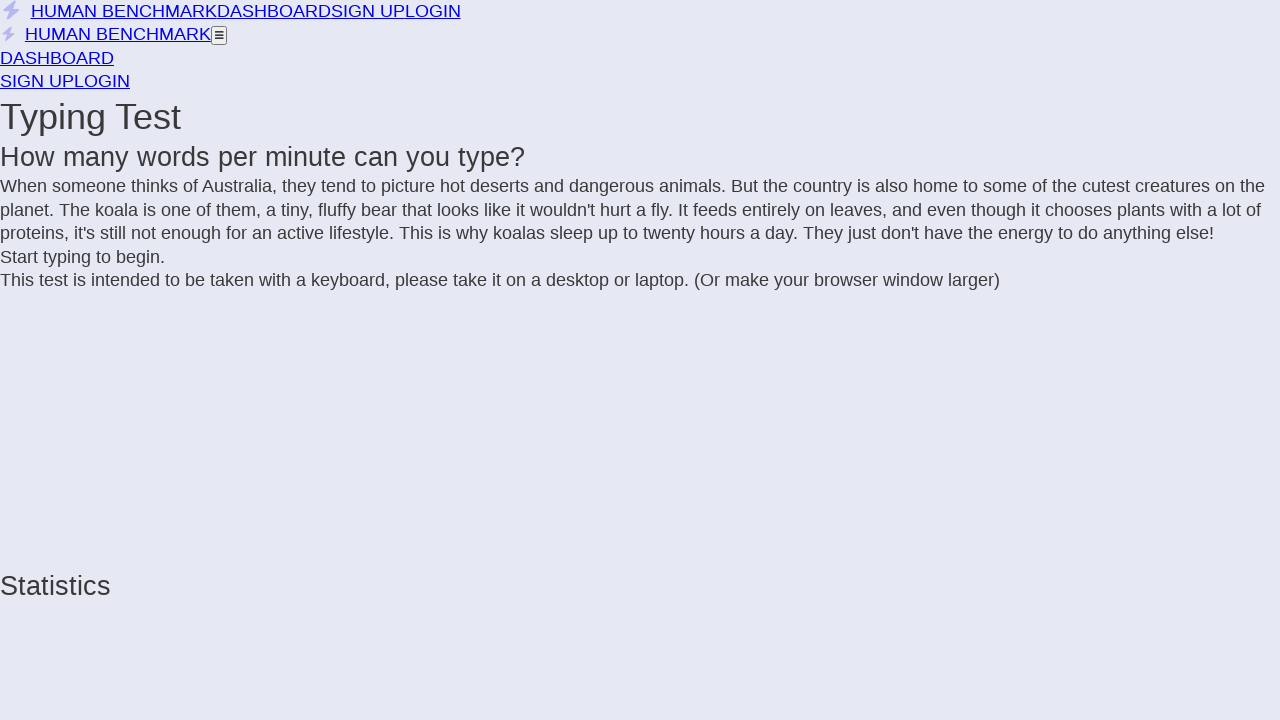

Added 'e' to text
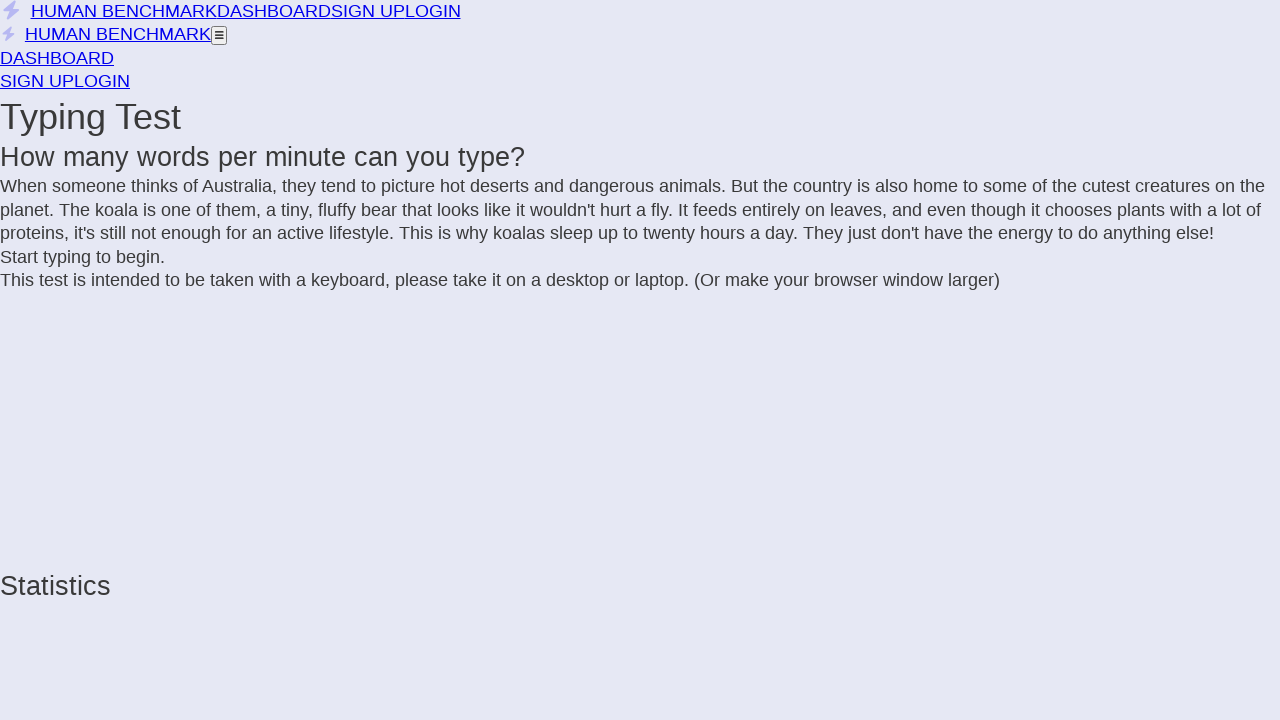

Extracted text from incomplete letter span
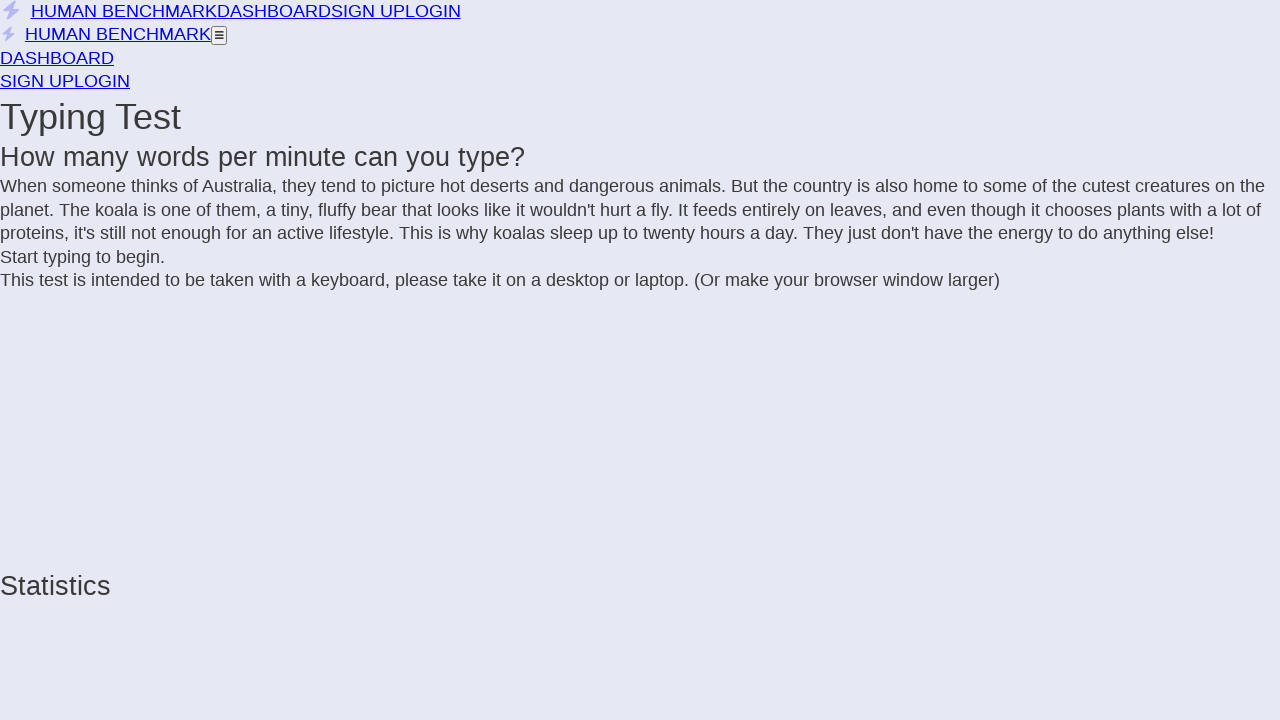

Added '.' to text
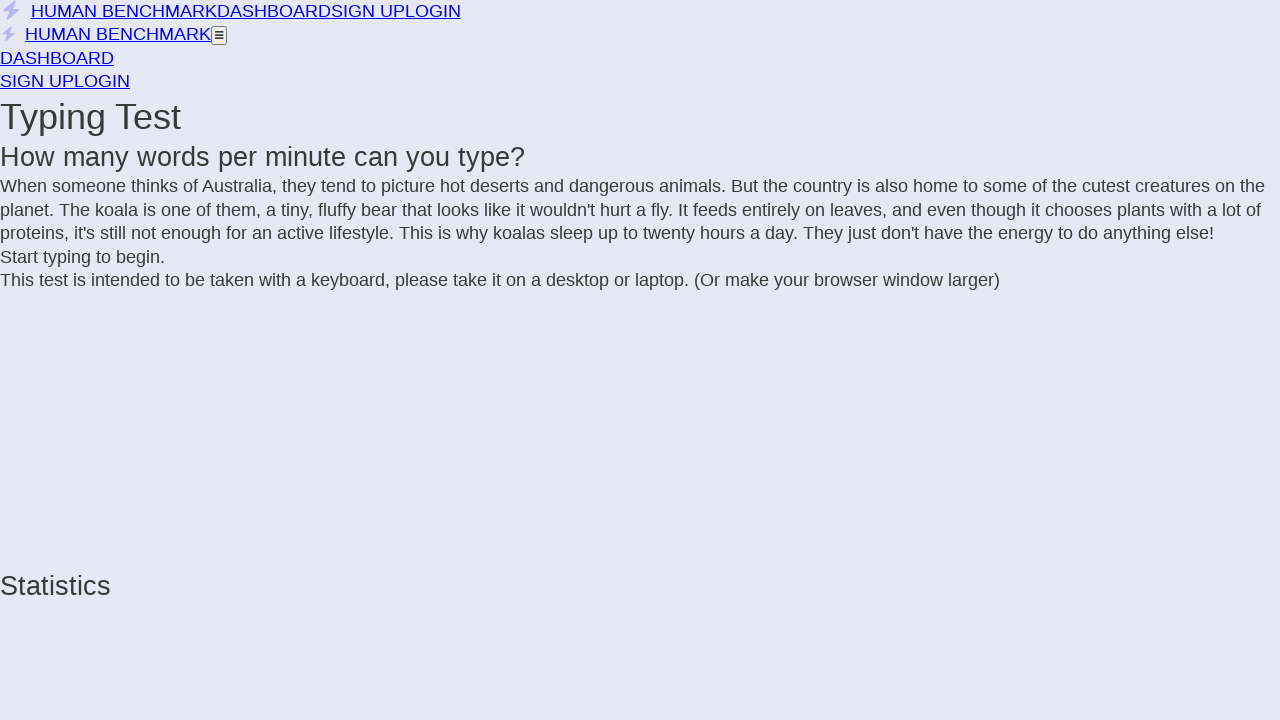

Extracted text from incomplete letter span
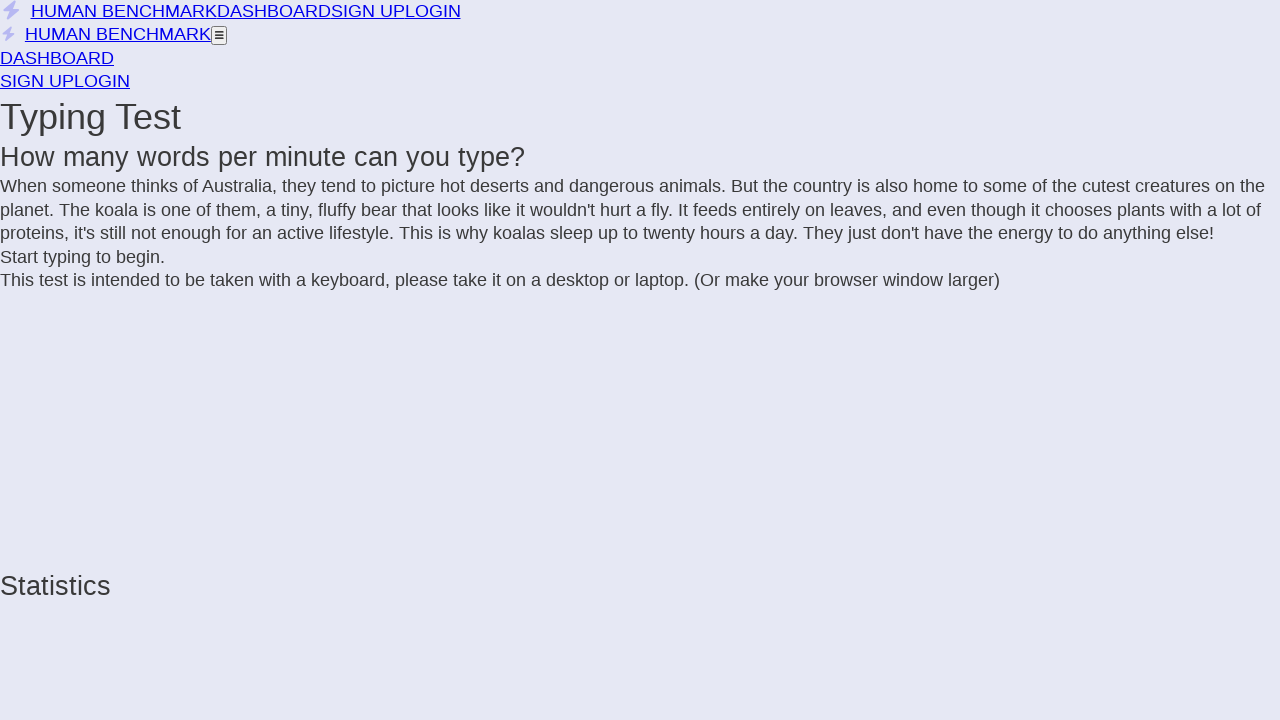

Added ' ' to text
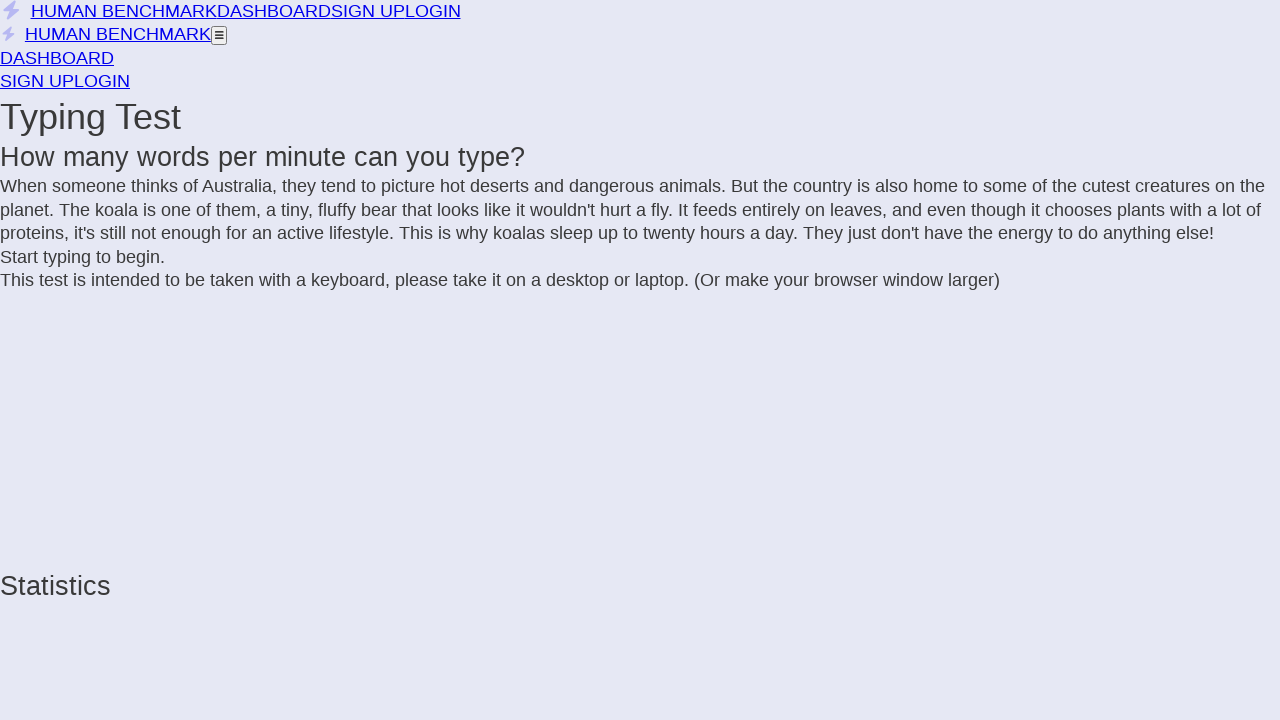

Extracted text from incomplete letter span
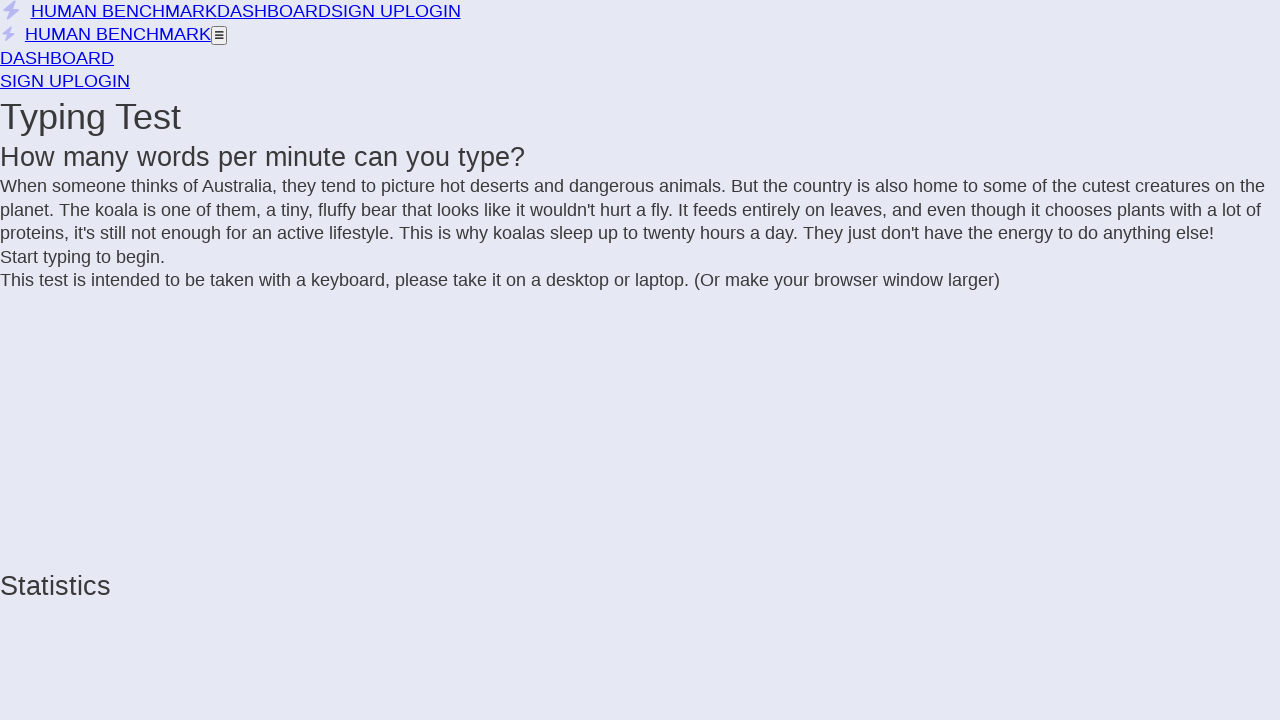

Added 'T' to text
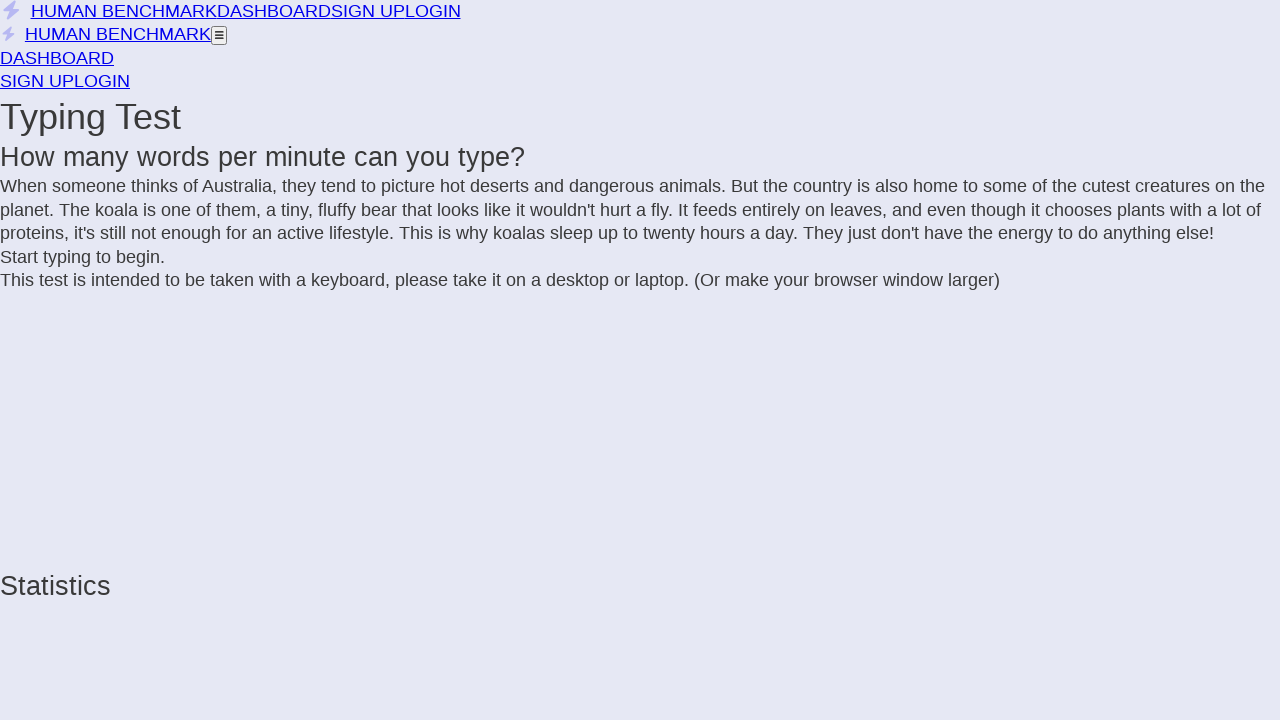

Extracted text from incomplete letter span
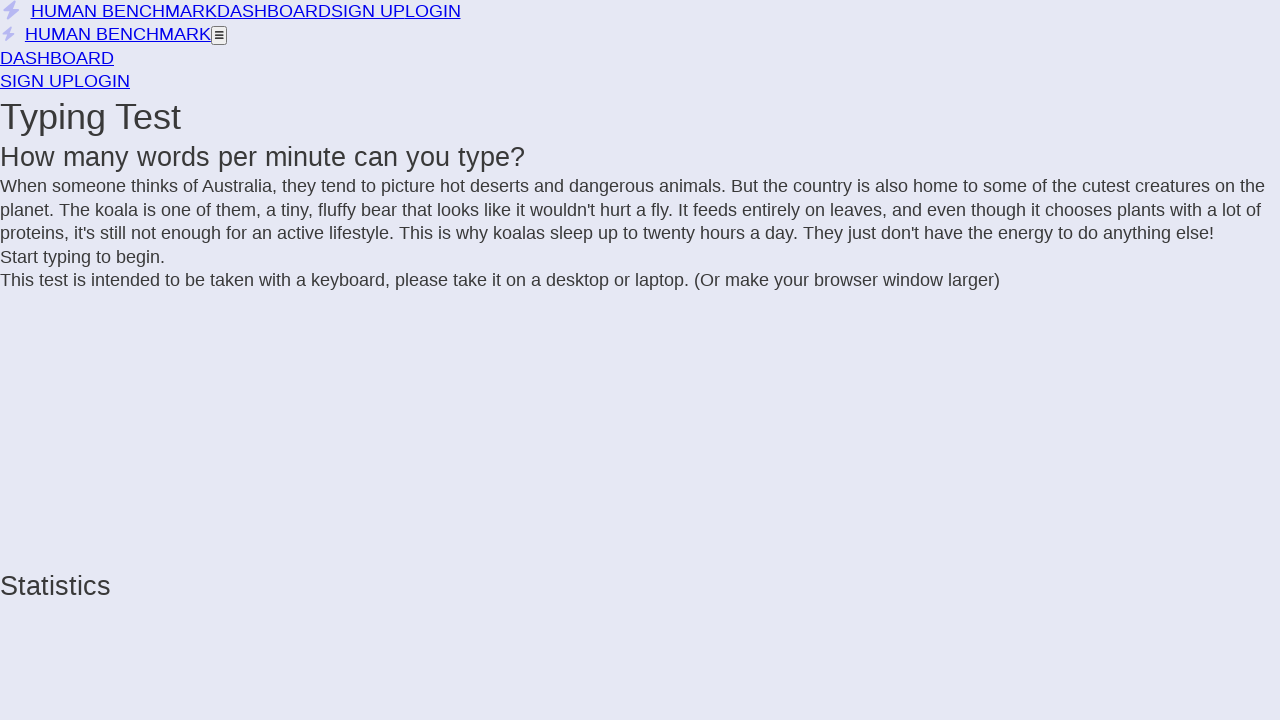

Added 'h' to text
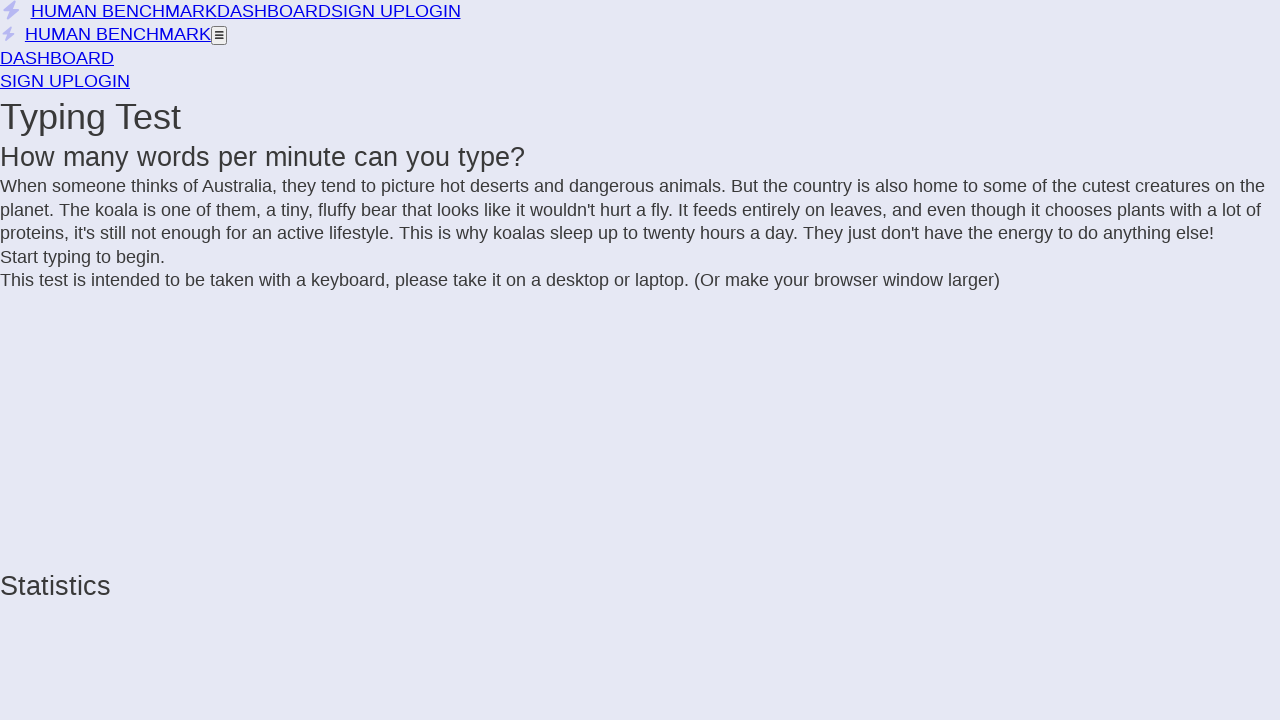

Extracted text from incomplete letter span
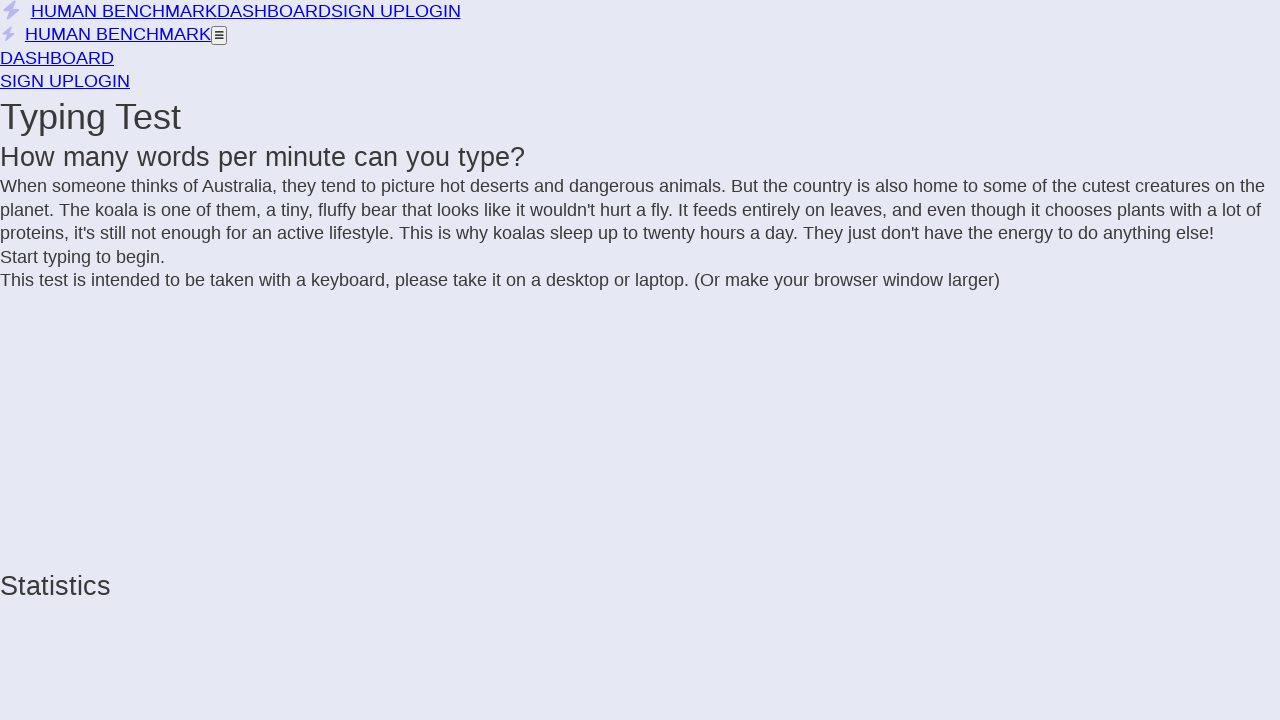

Added 'i' to text
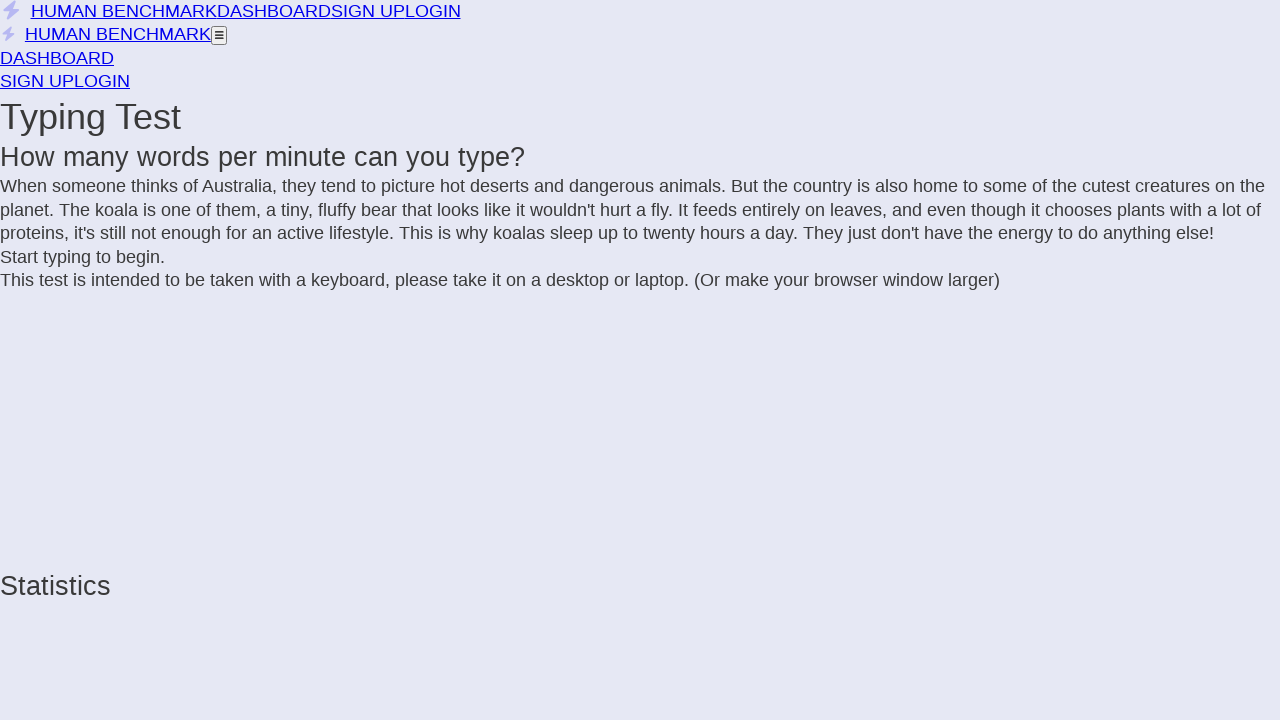

Extracted text from incomplete letter span
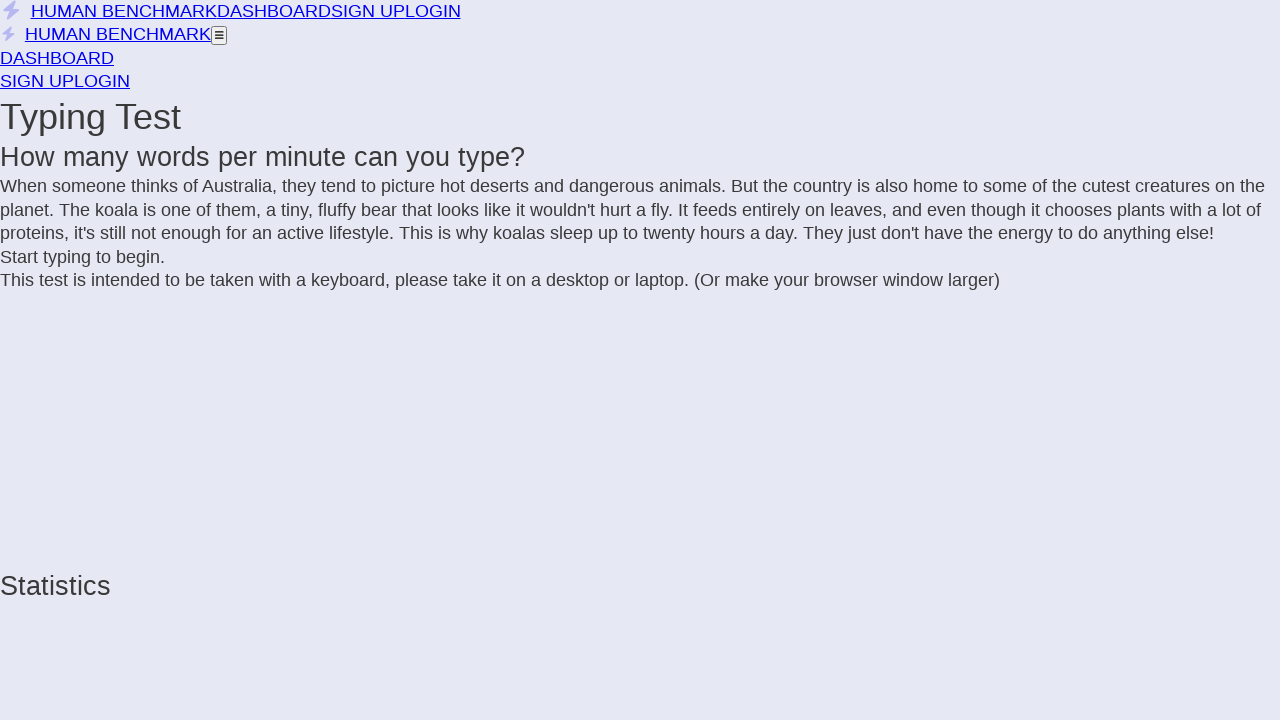

Added 's' to text
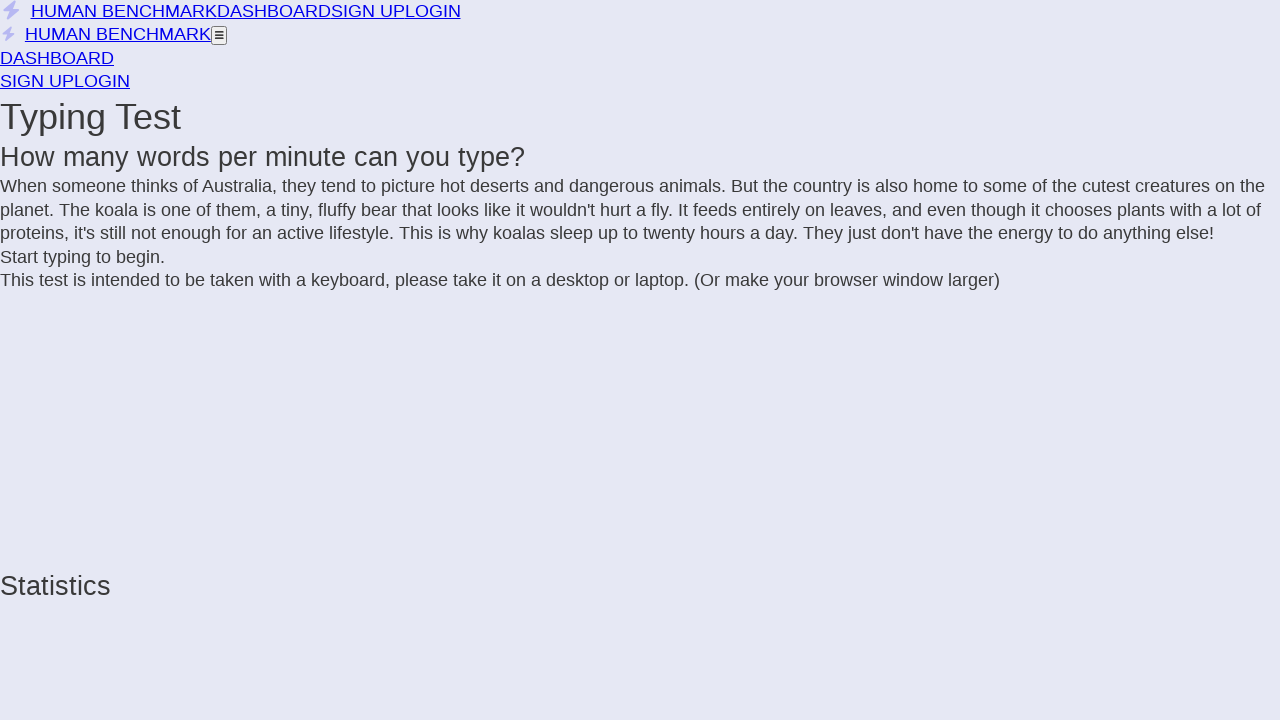

Extracted text from incomplete letter span
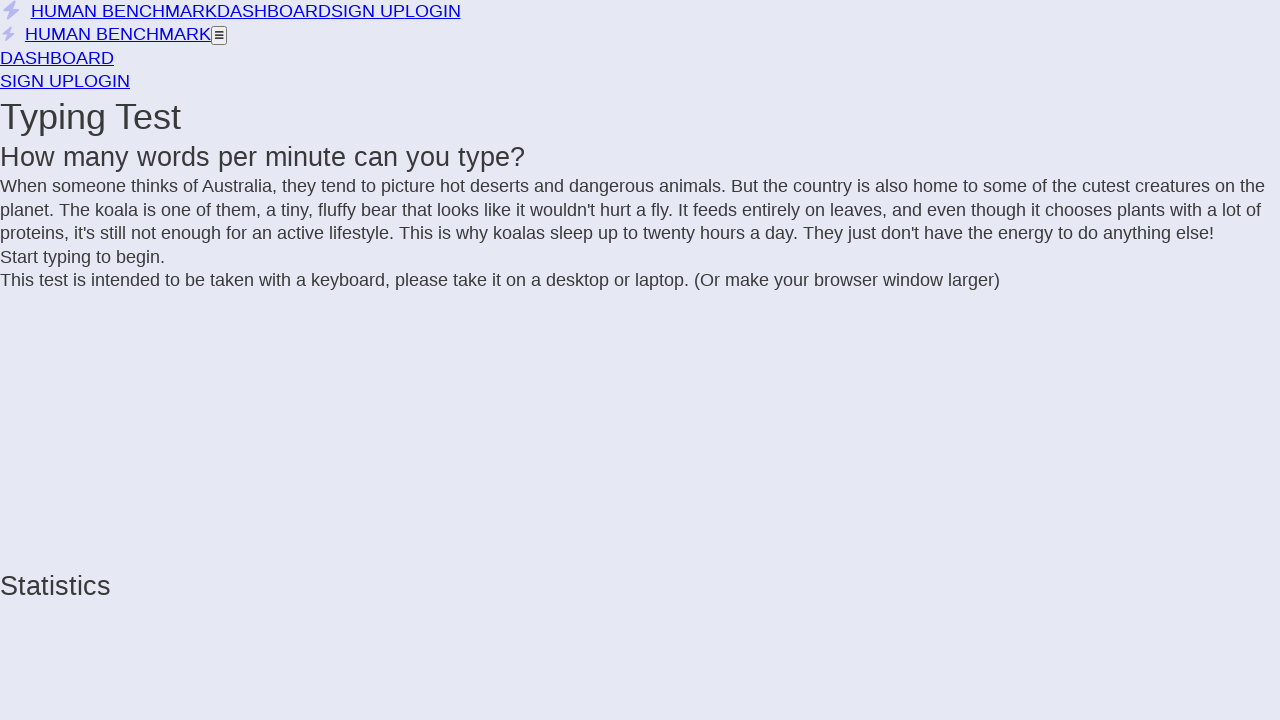

Added ' ' to text
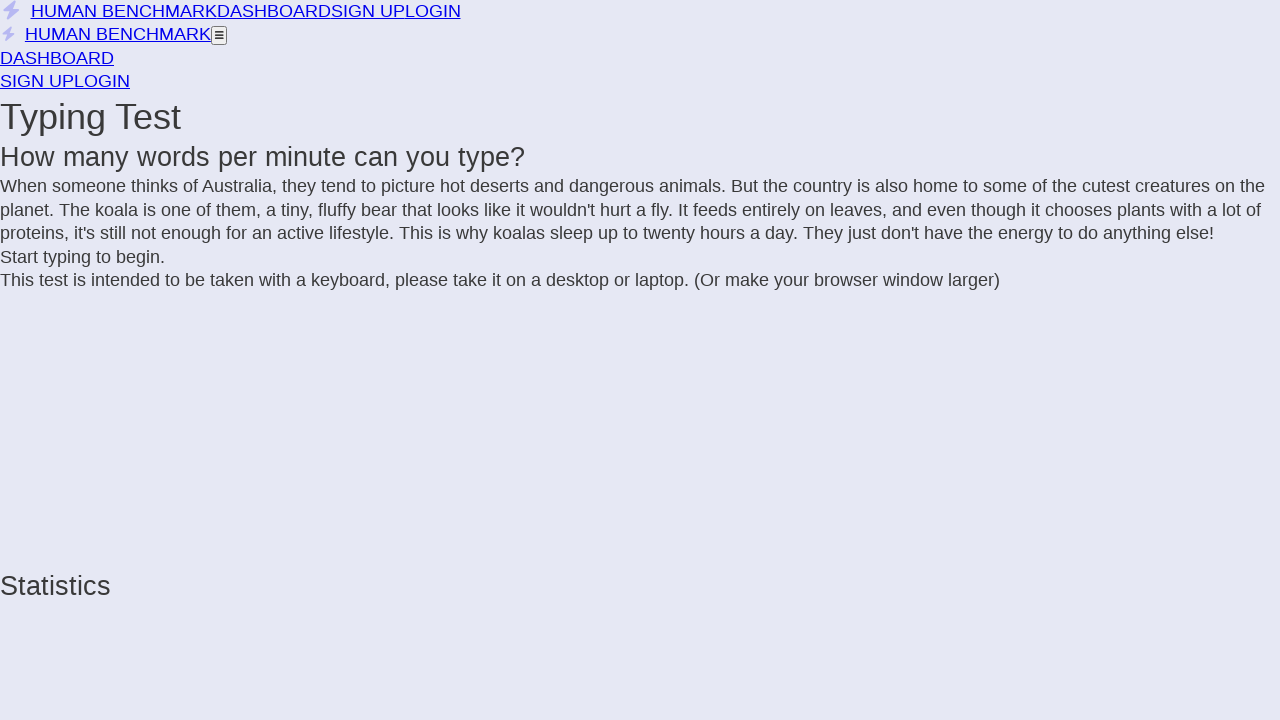

Extracted text from incomplete letter span
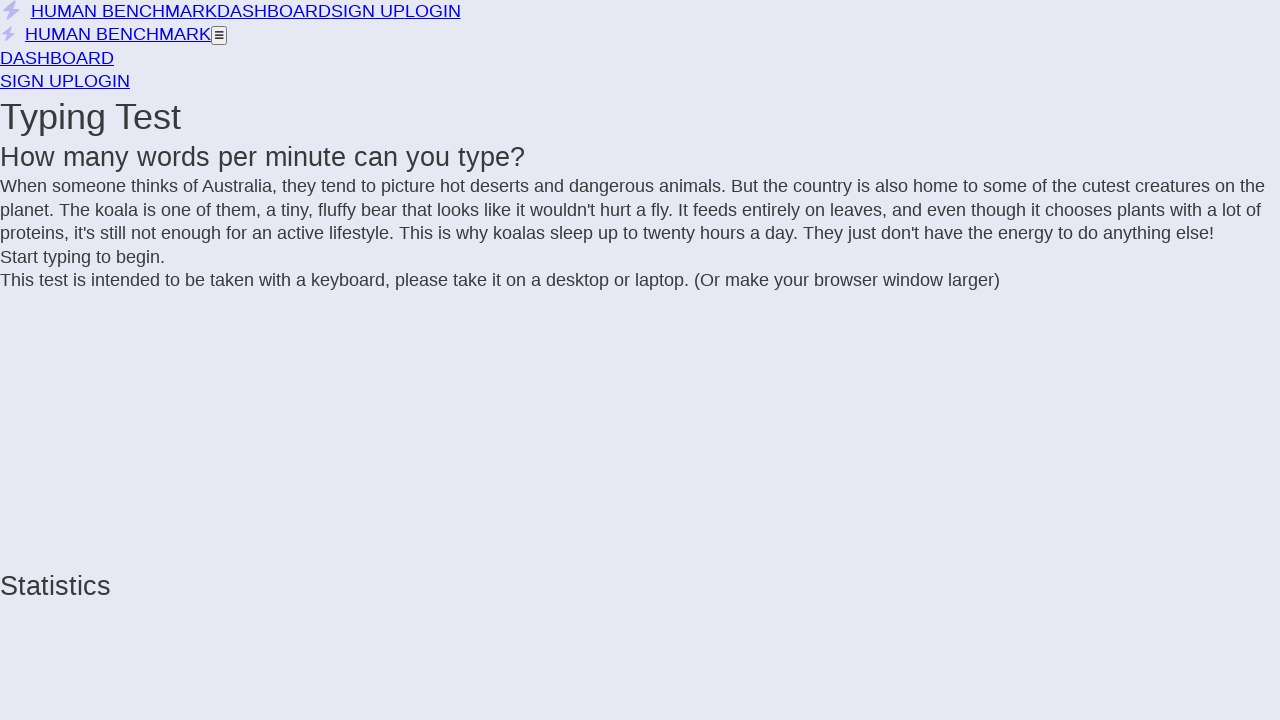

Added 'i' to text
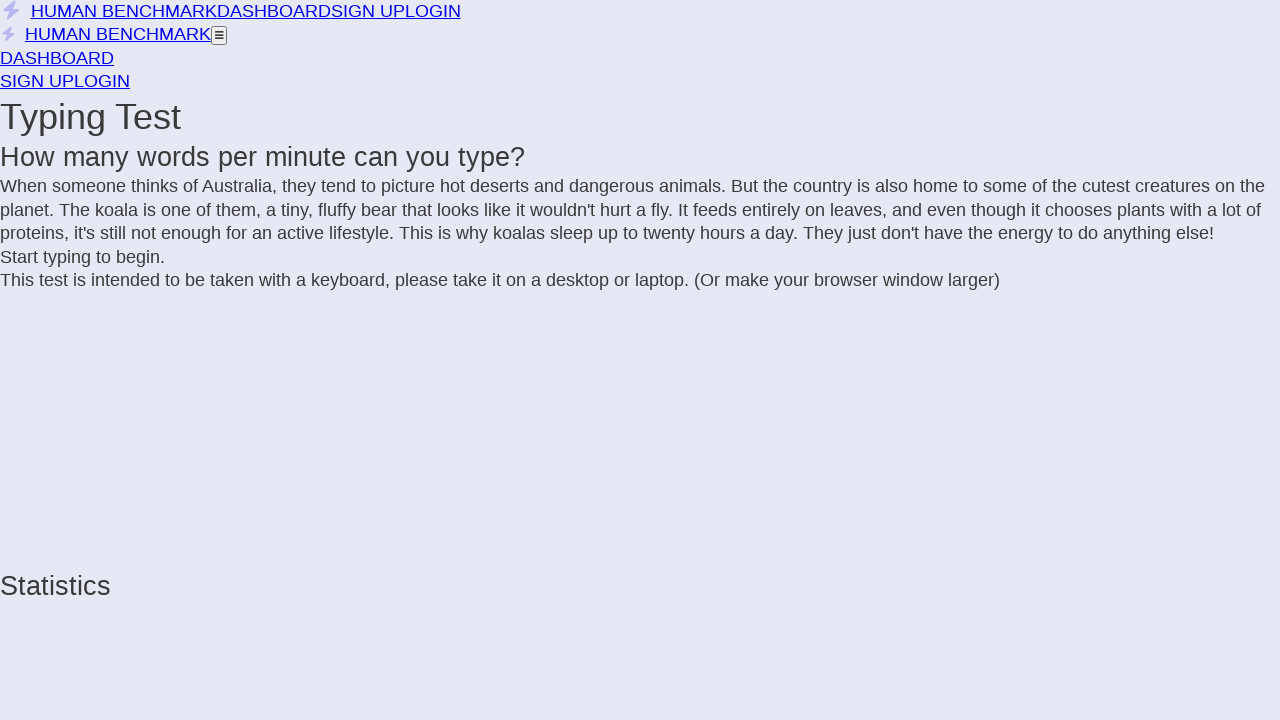

Extracted text from incomplete letter span
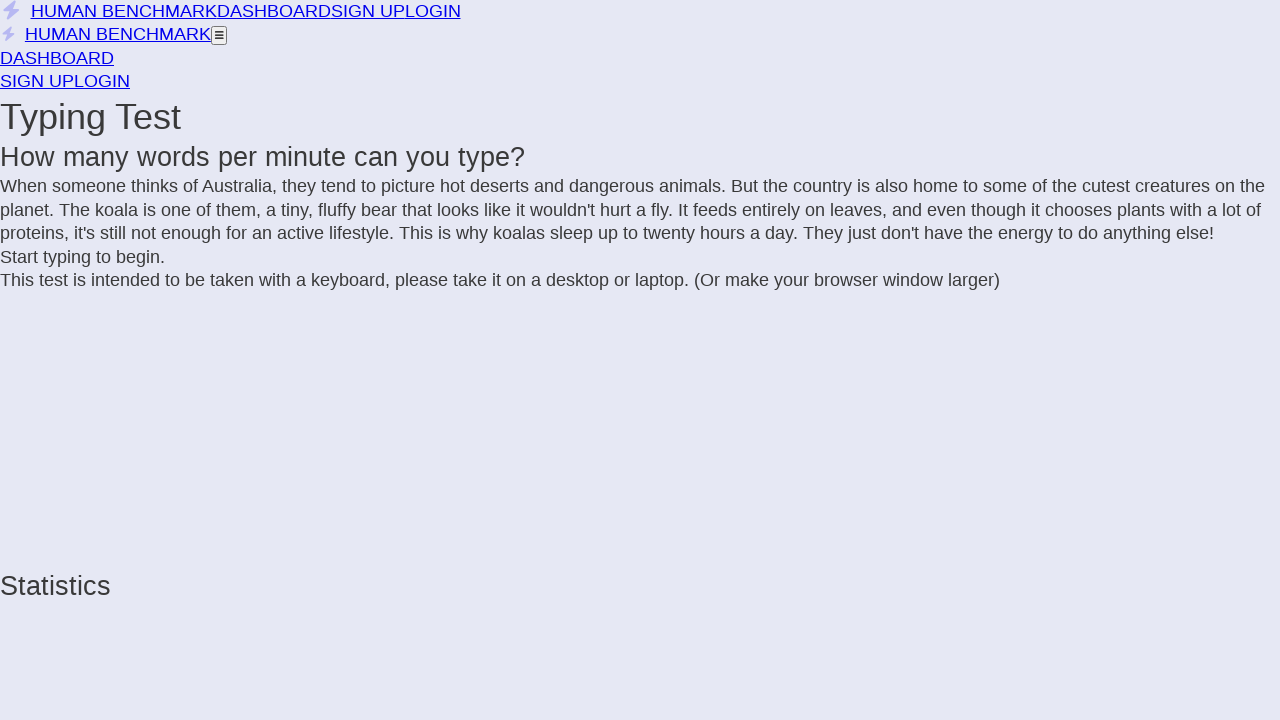

Added 's' to text
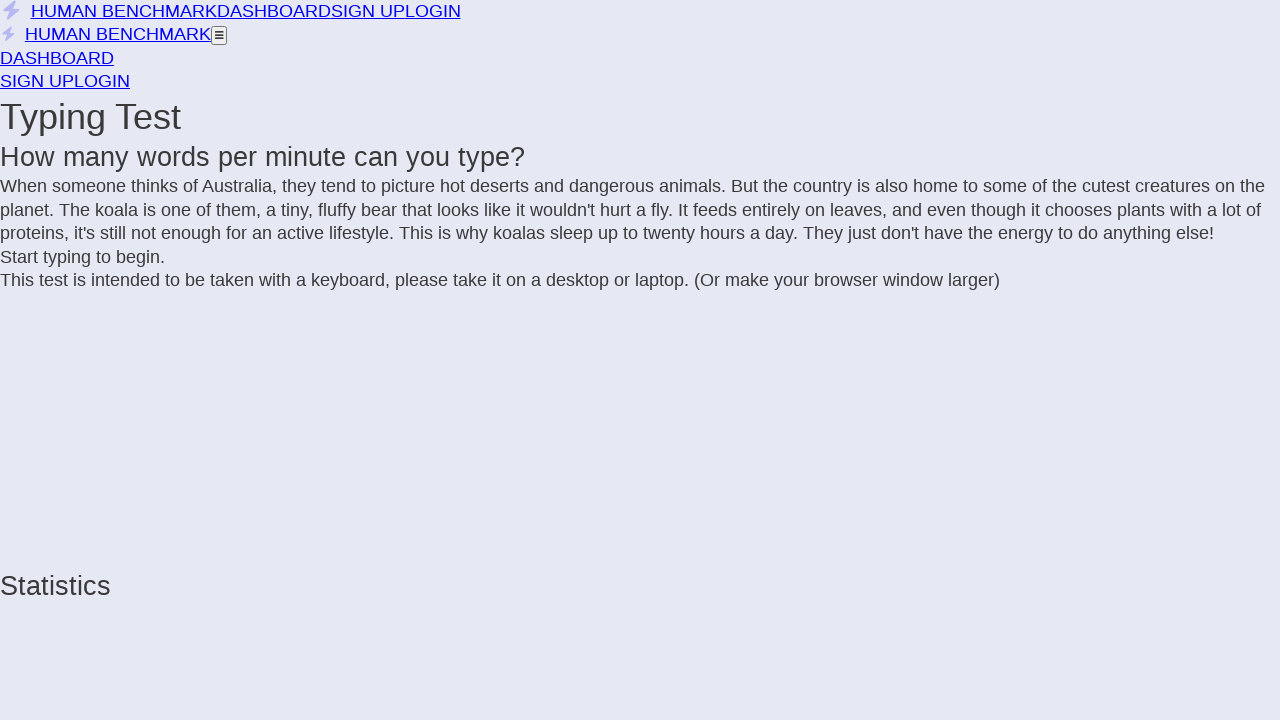

Extracted text from incomplete letter span
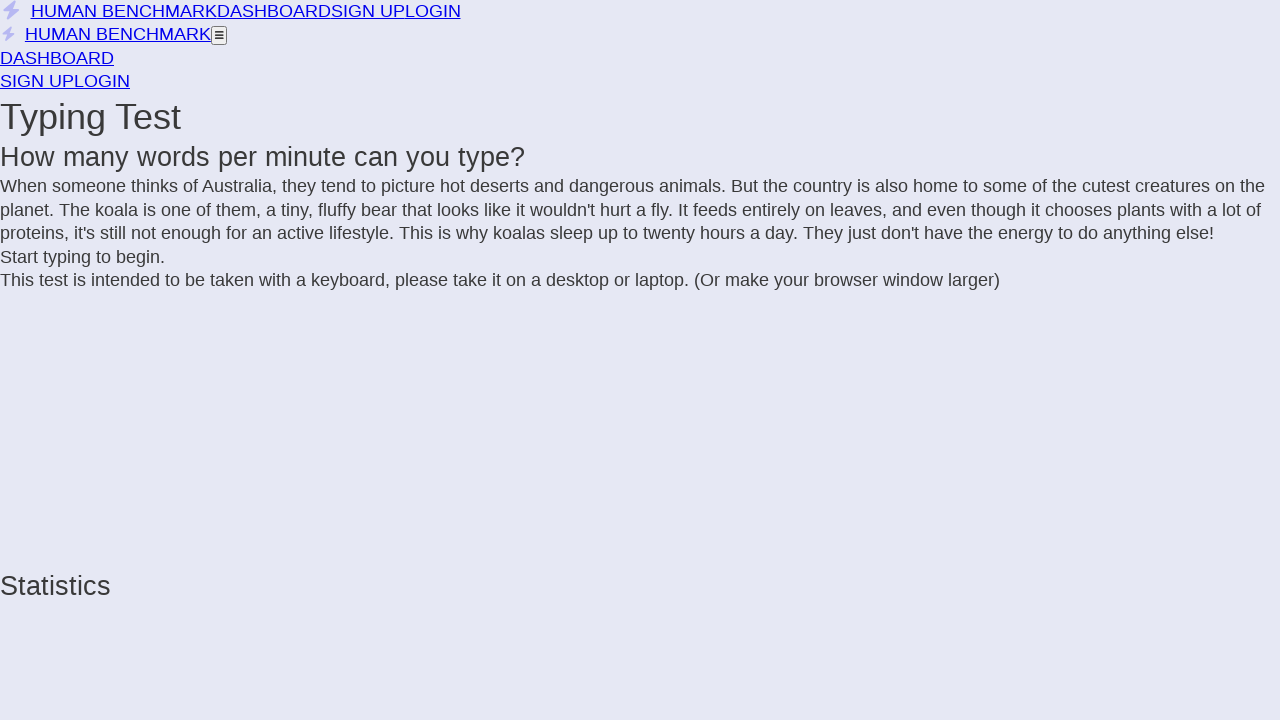

Added ' ' to text
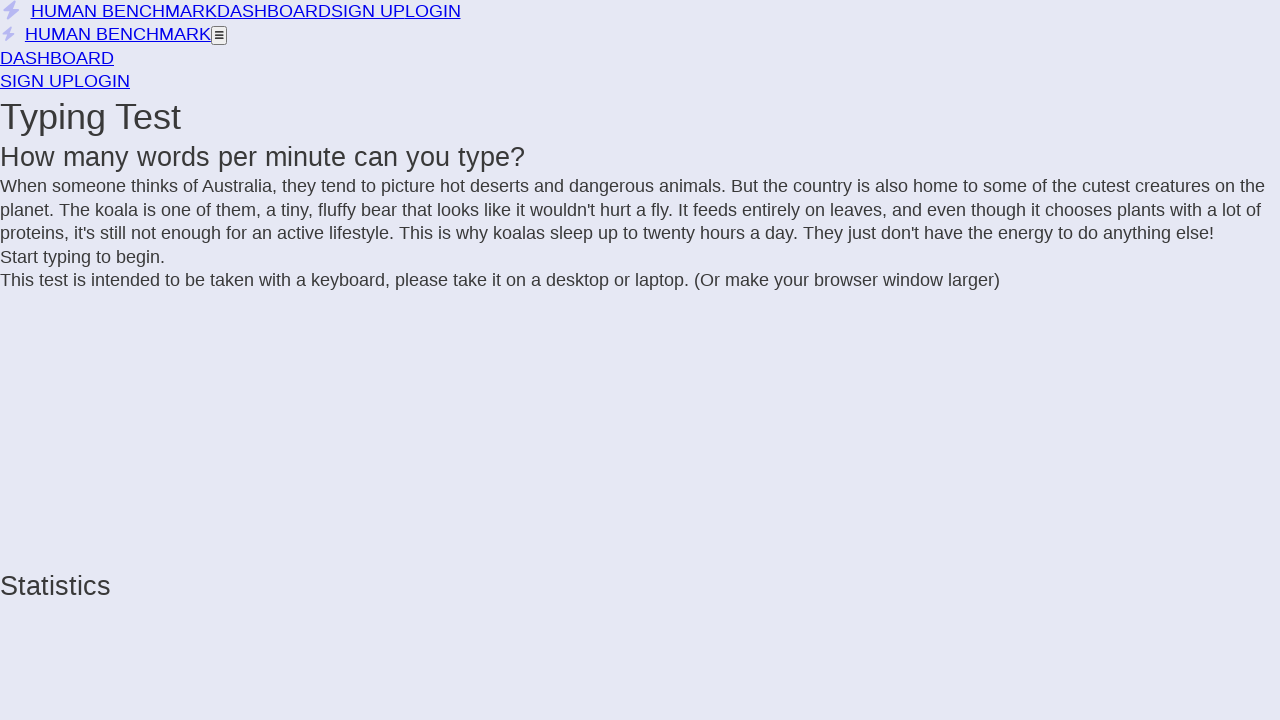

Extracted text from incomplete letter span
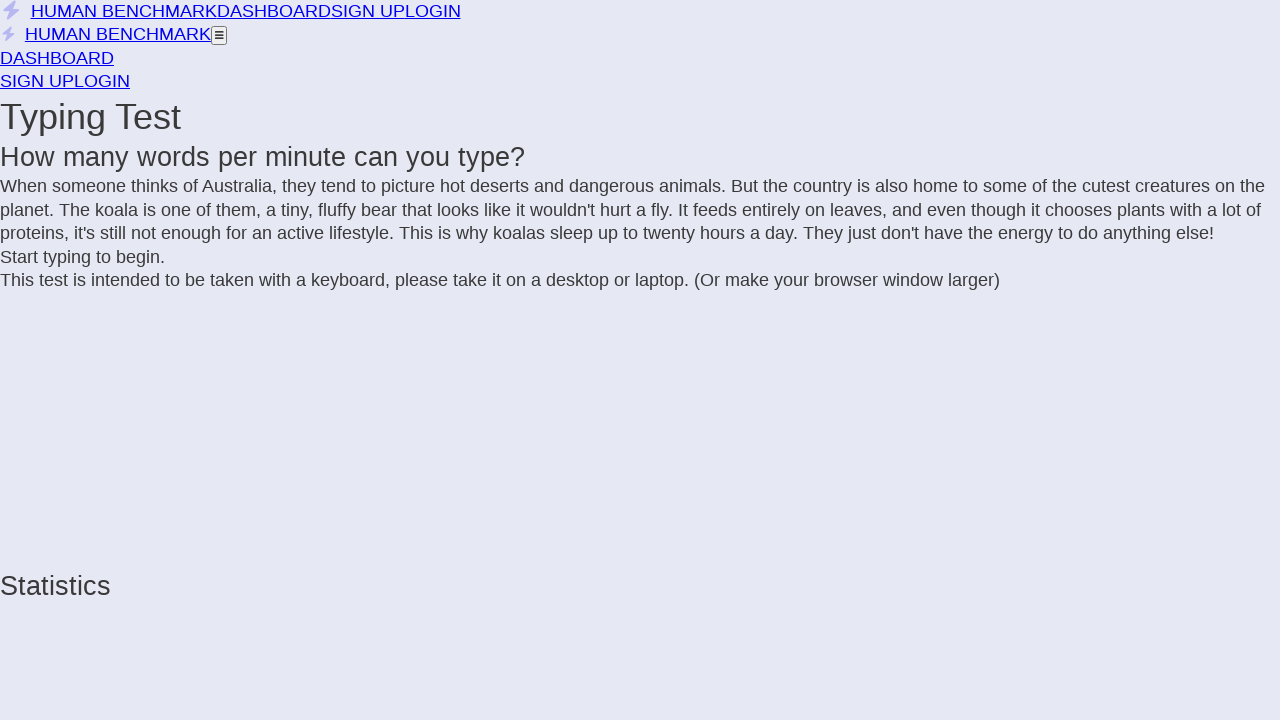

Added 'w' to text
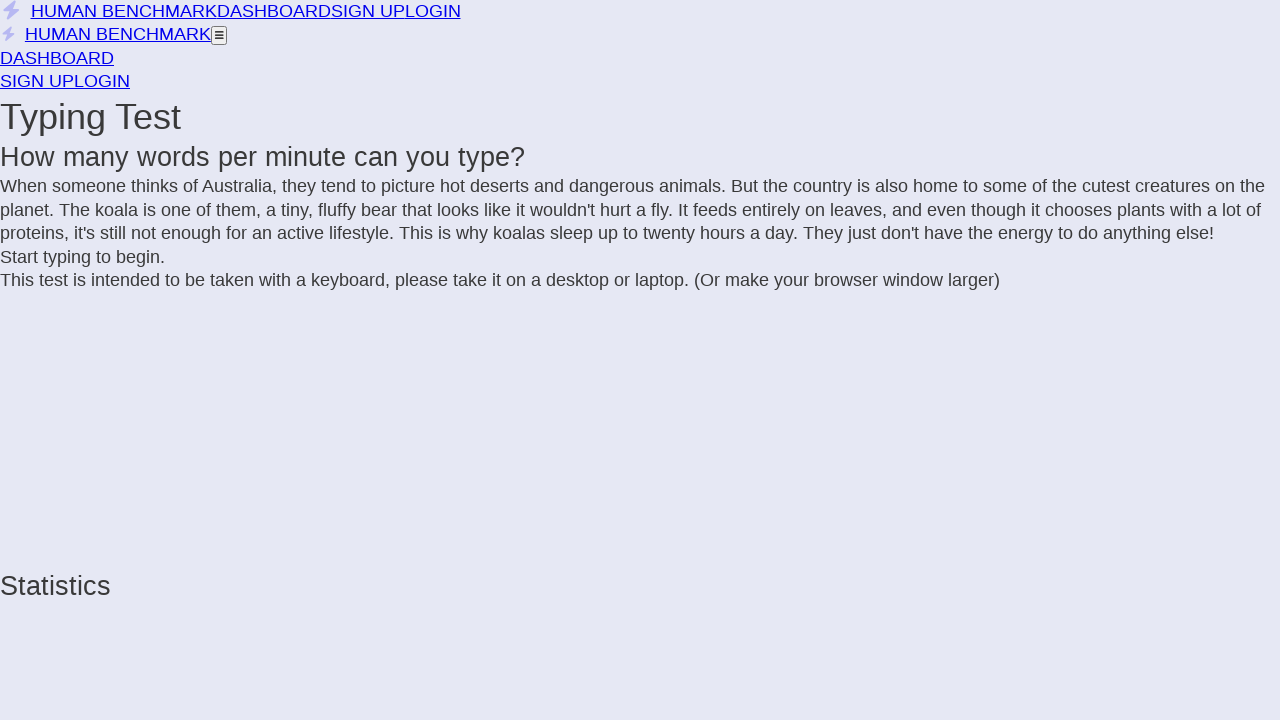

Extracted text from incomplete letter span
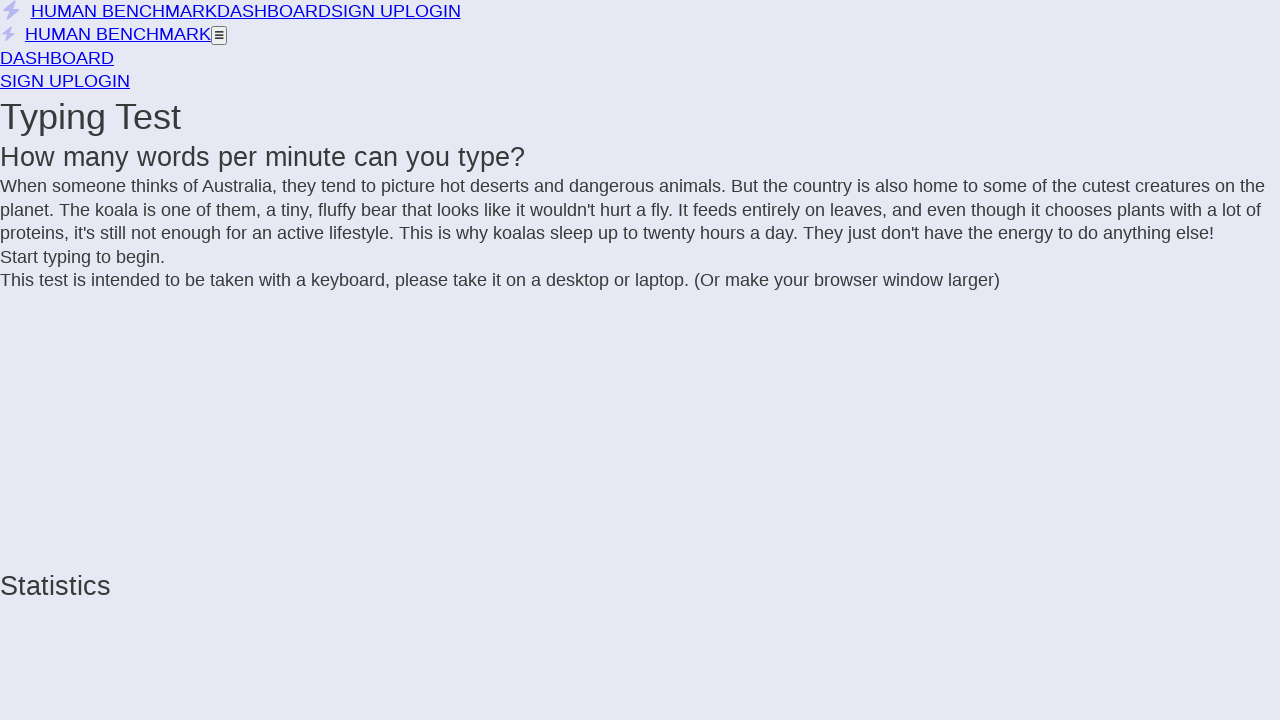

Added 'h' to text
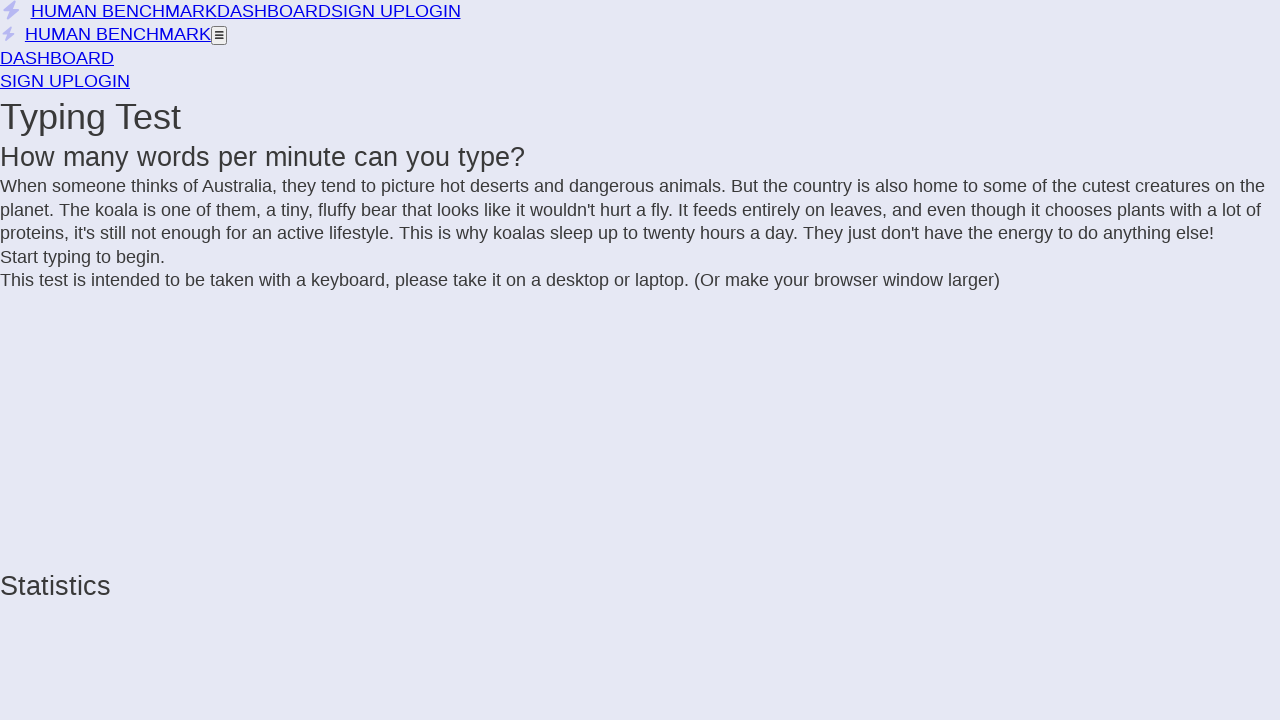

Extracted text from incomplete letter span
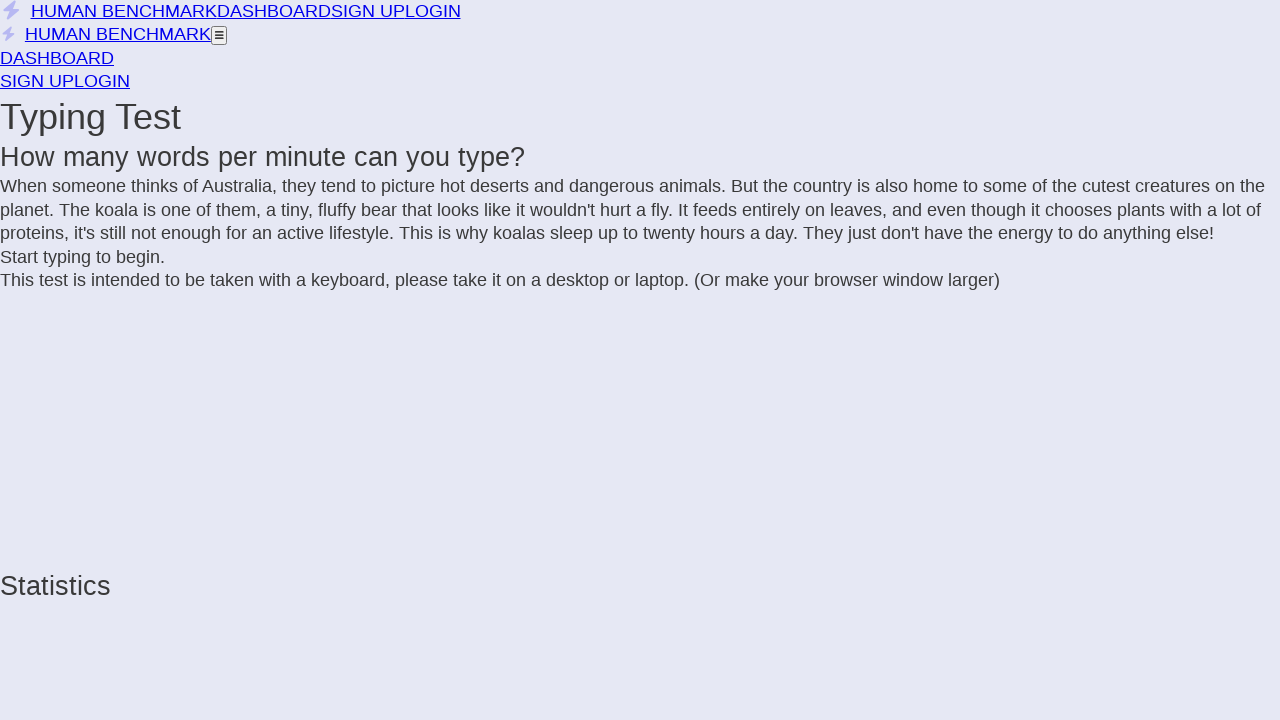

Added 'y' to text
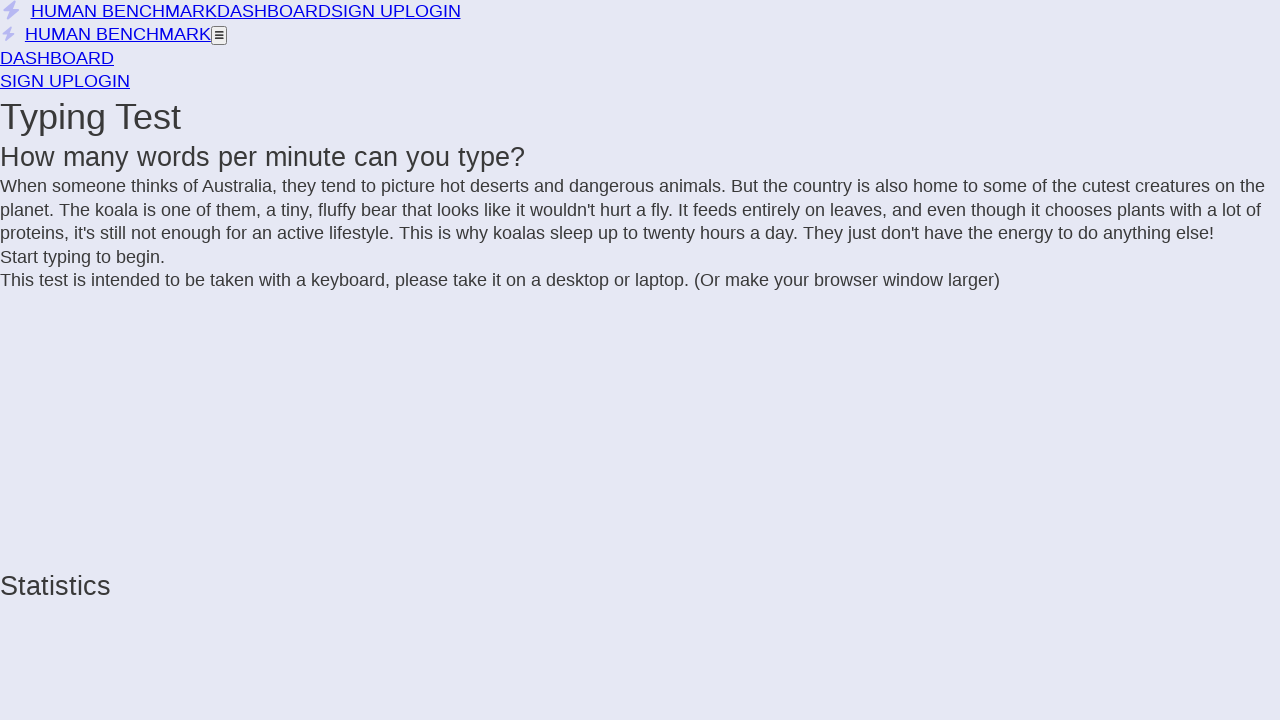

Extracted text from incomplete letter span
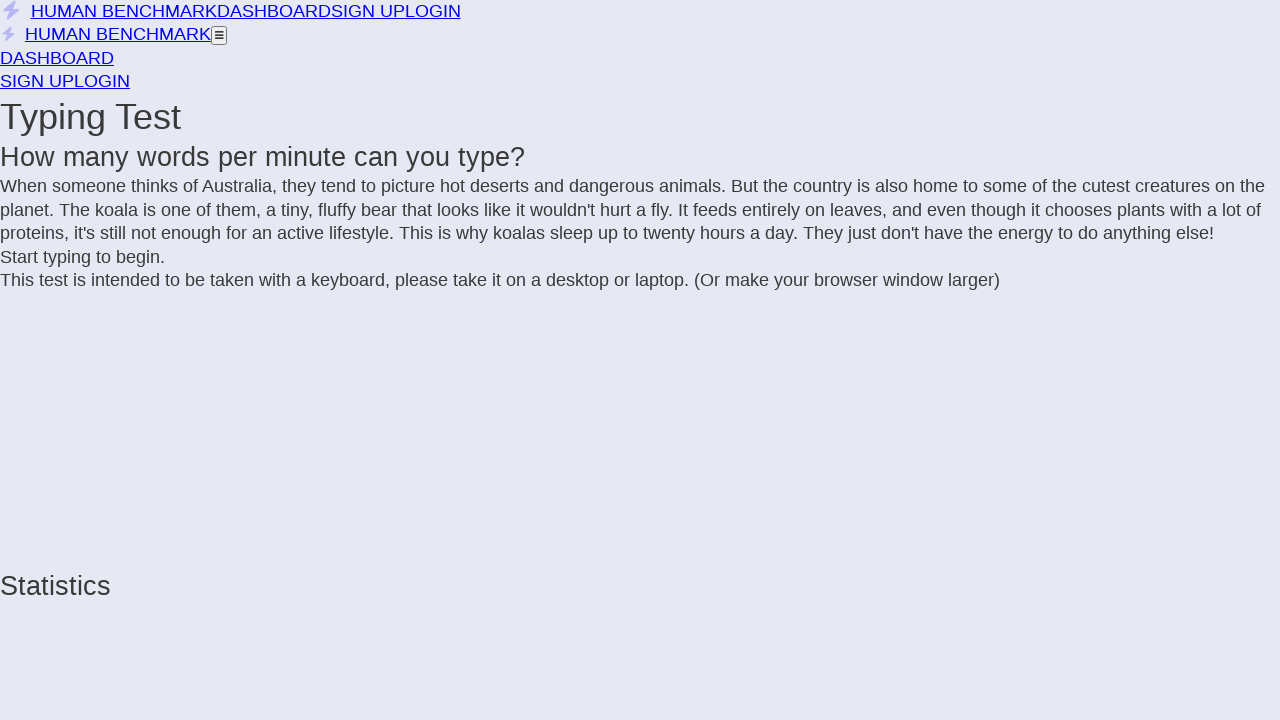

Added ' ' to text
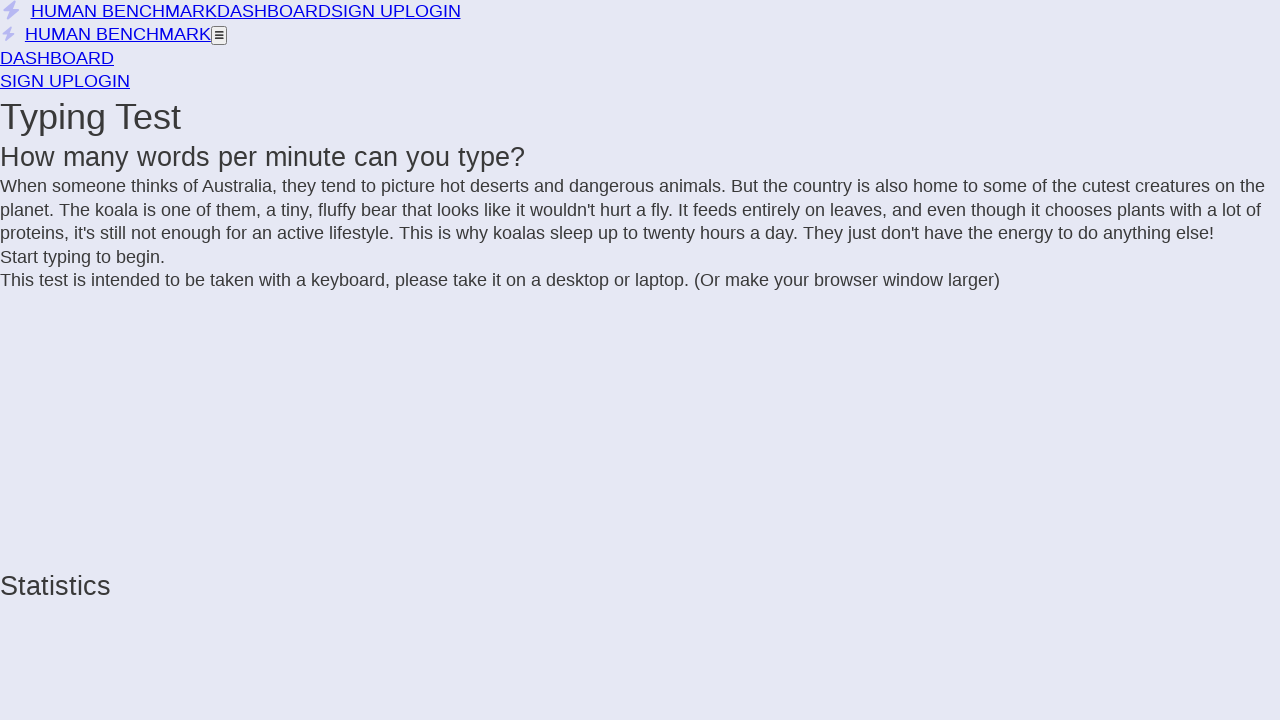

Extracted text from incomplete letter span
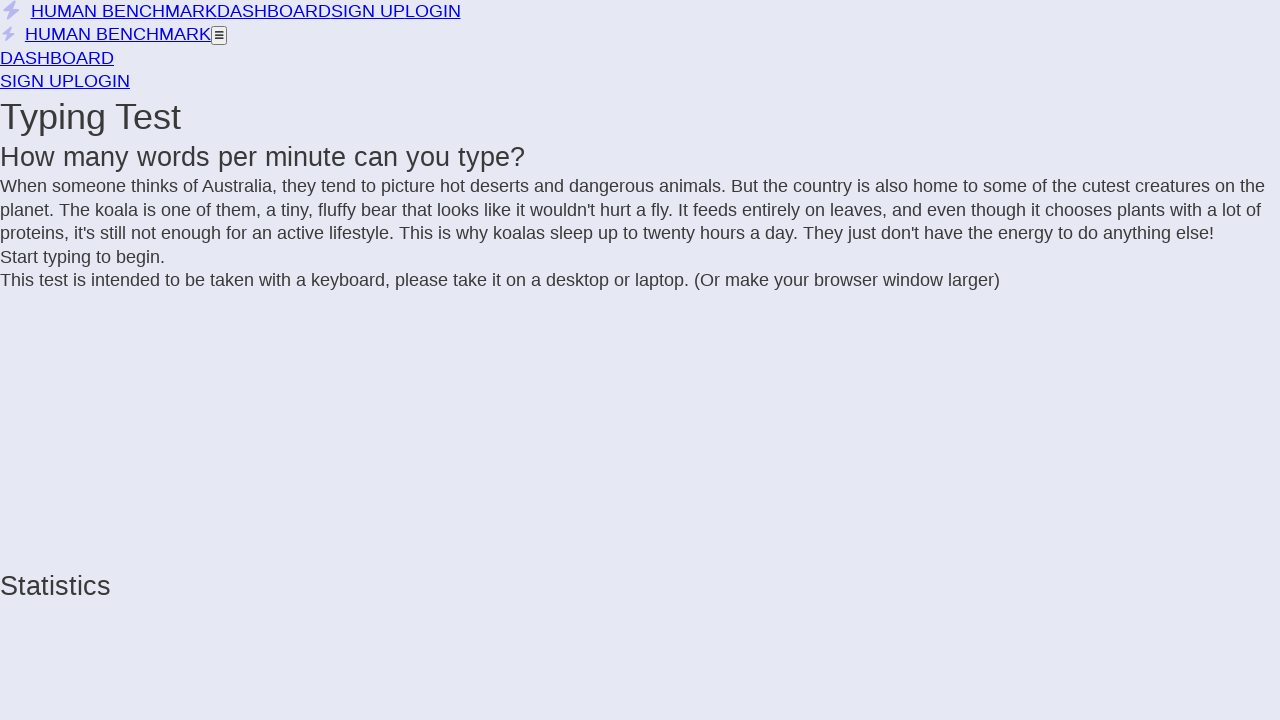

Added 'k' to text
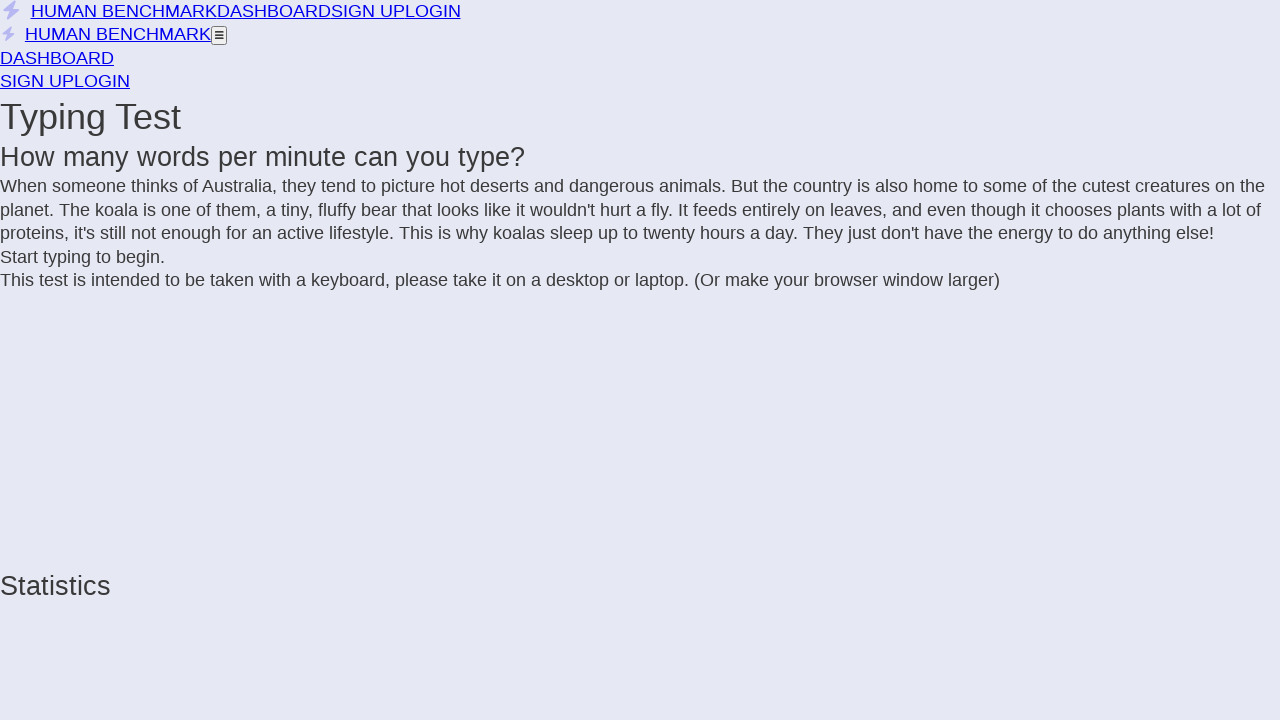

Extracted text from incomplete letter span
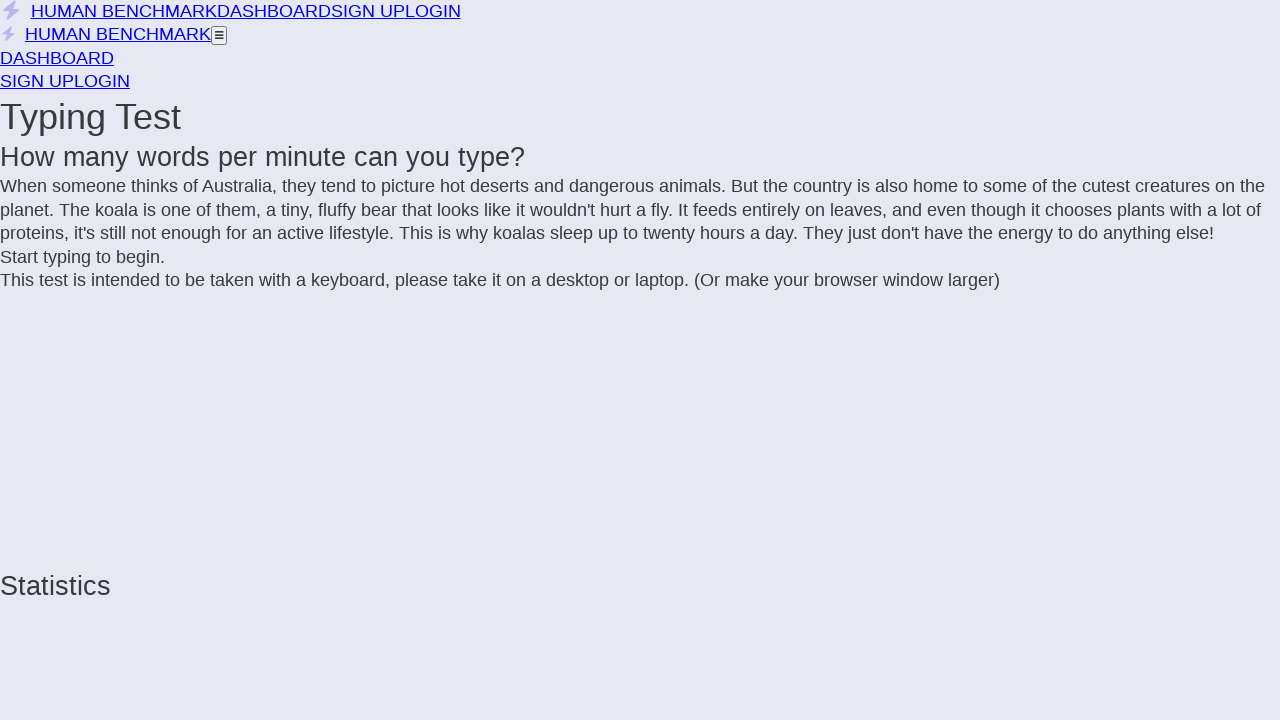

Added 'o' to text
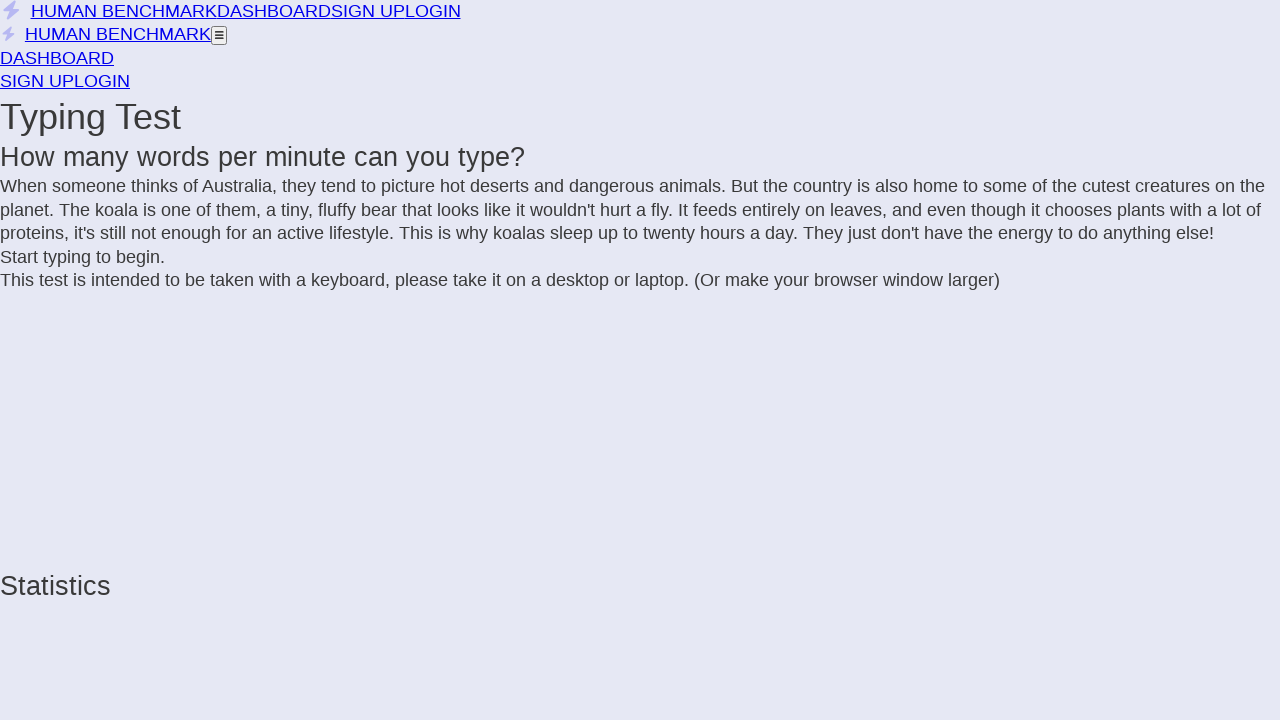

Extracted text from incomplete letter span
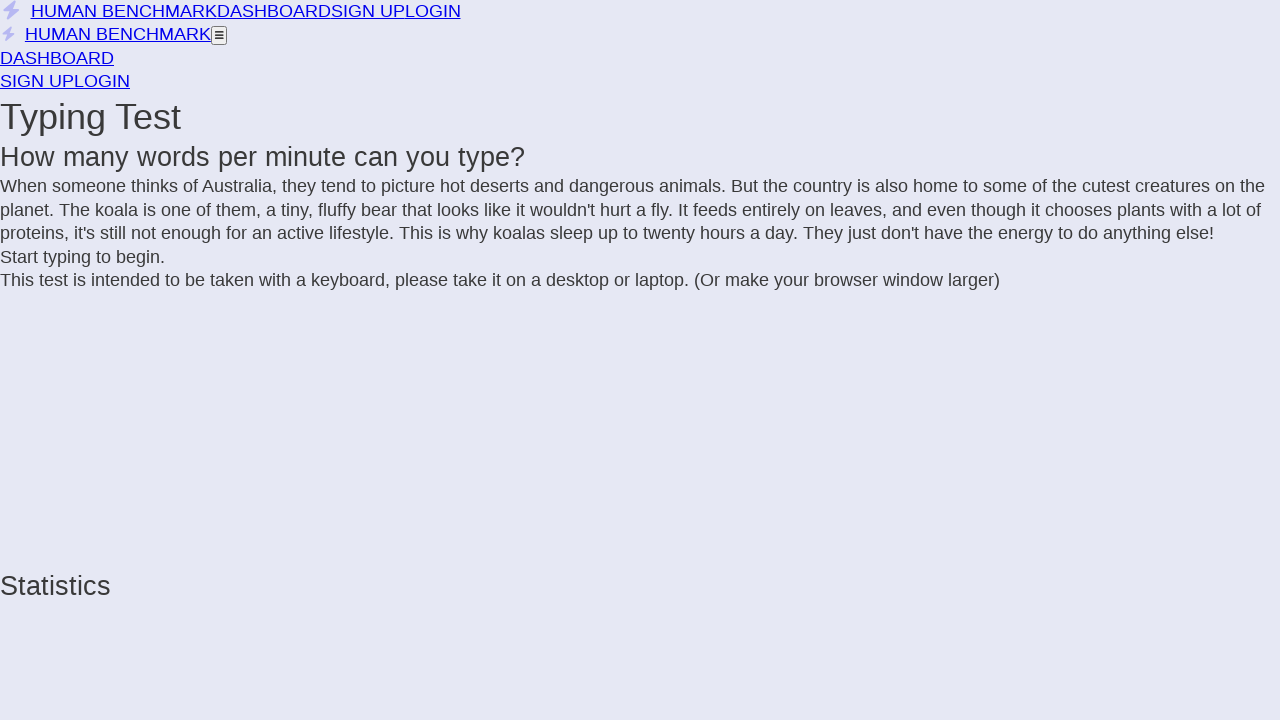

Added 'a' to text
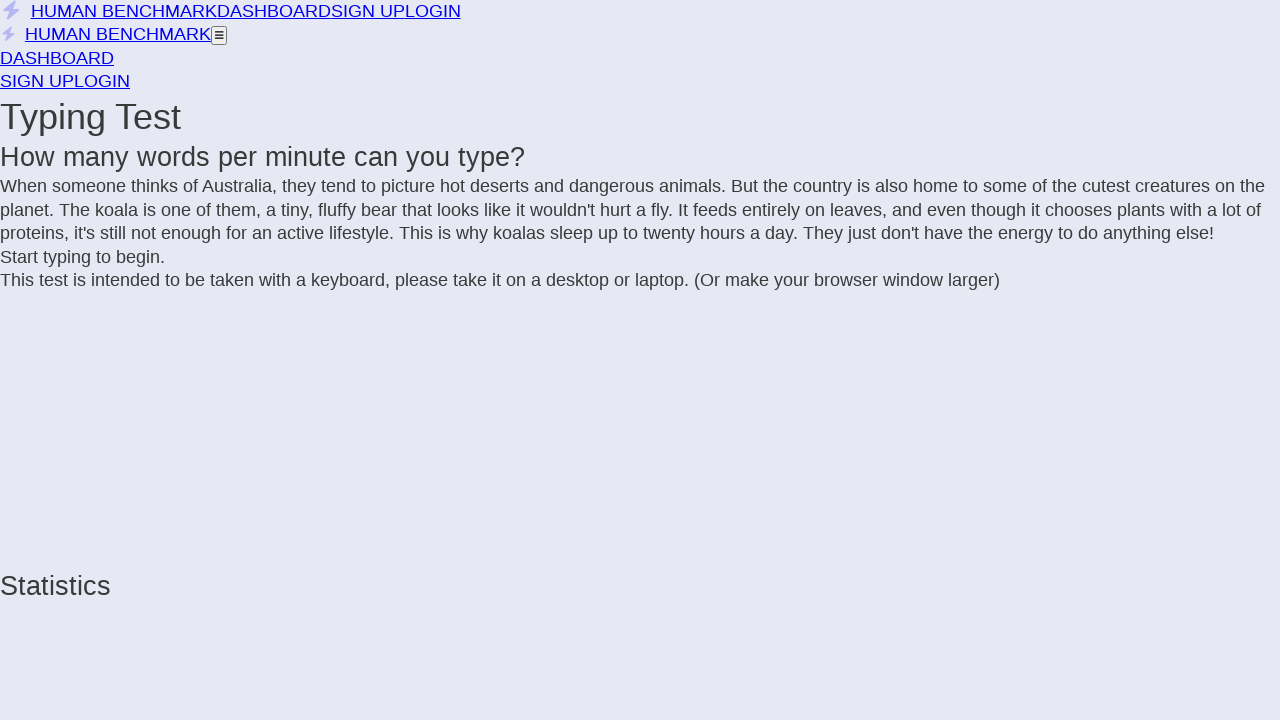

Extracted text from incomplete letter span
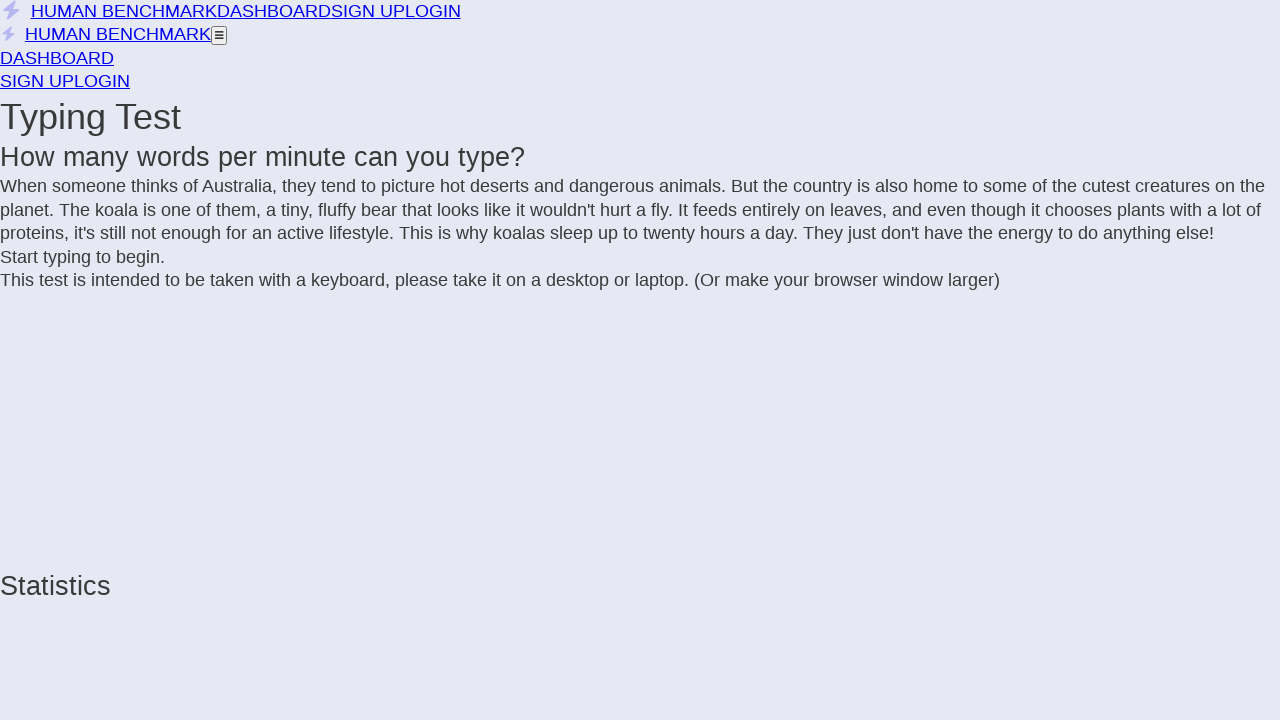

Added 'l' to text
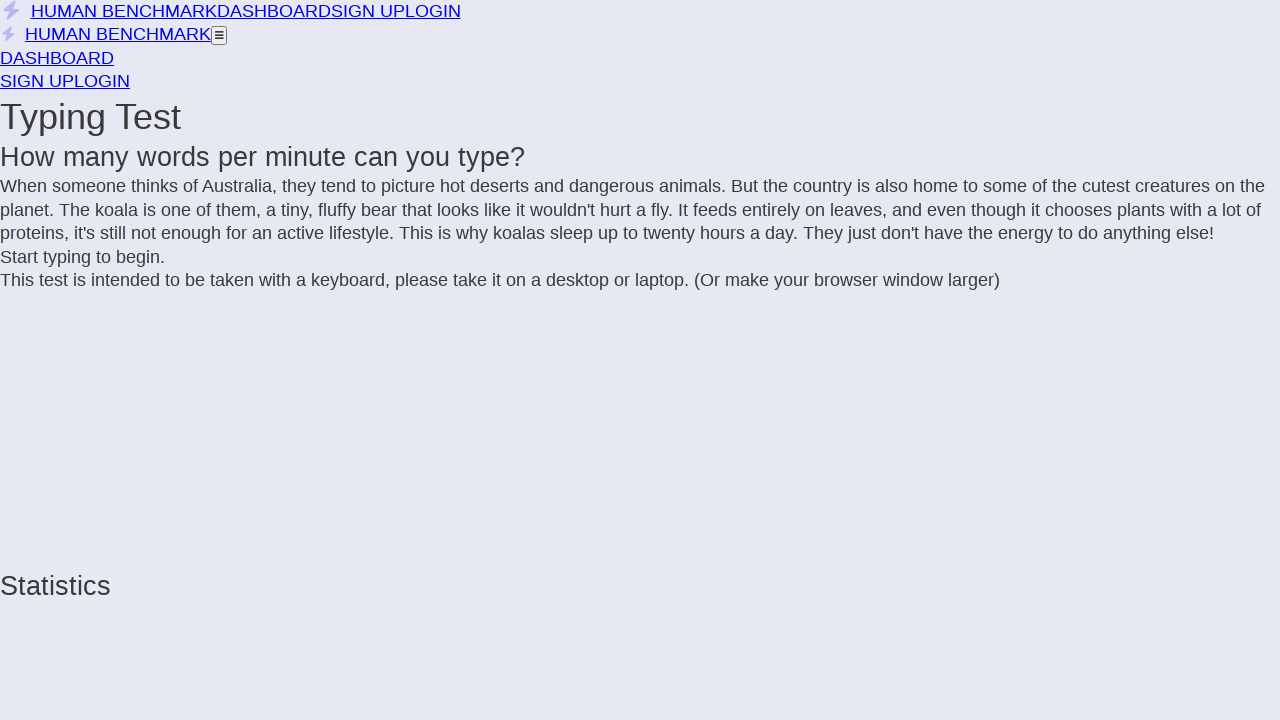

Extracted text from incomplete letter span
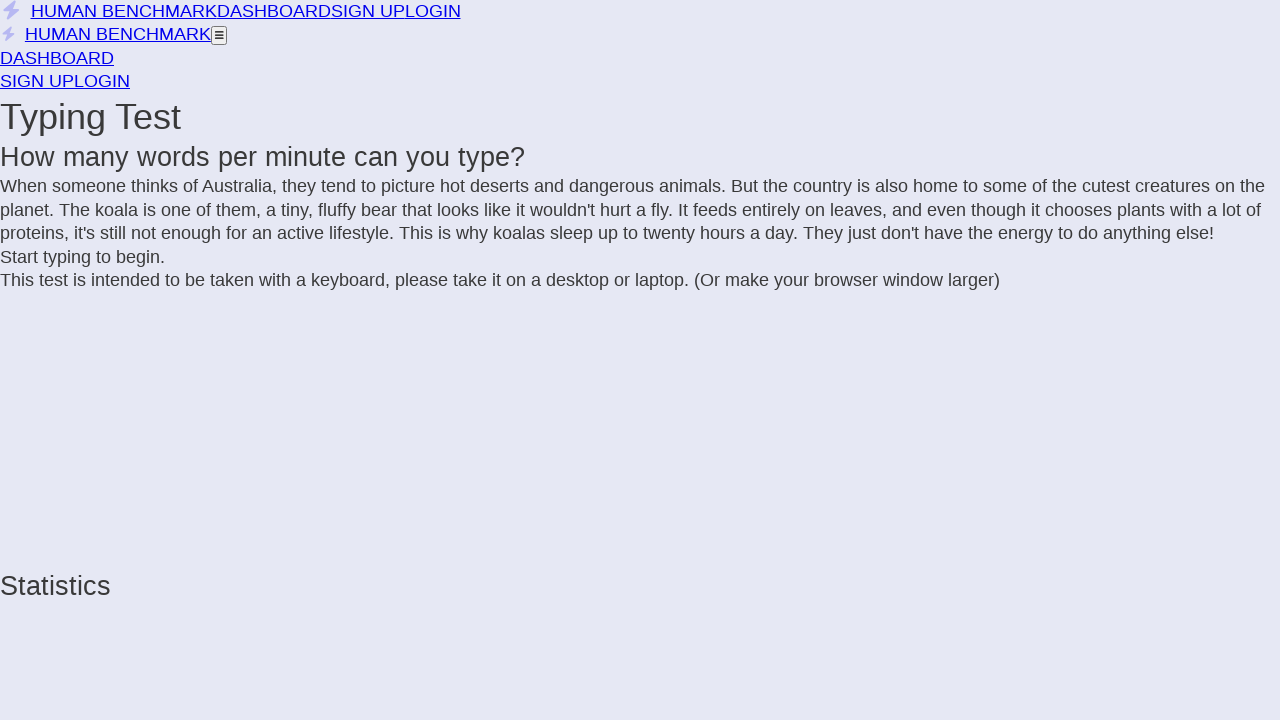

Added 'a' to text
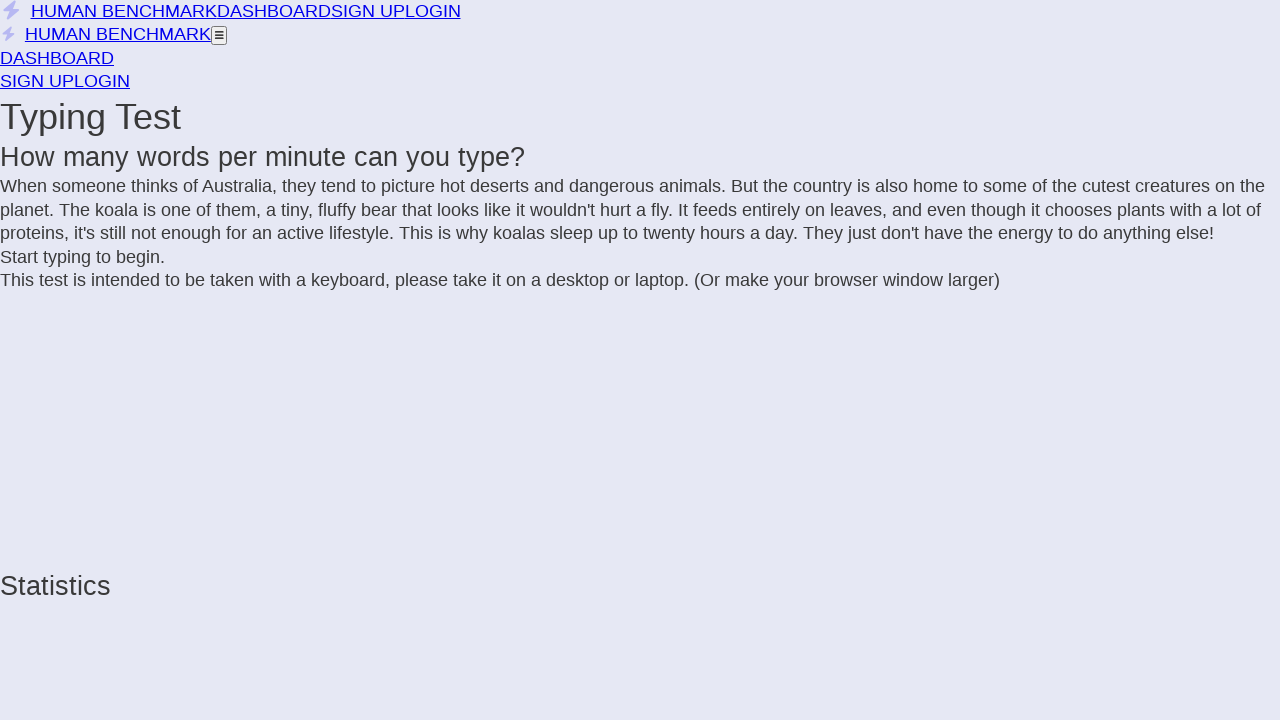

Extracted text from incomplete letter span
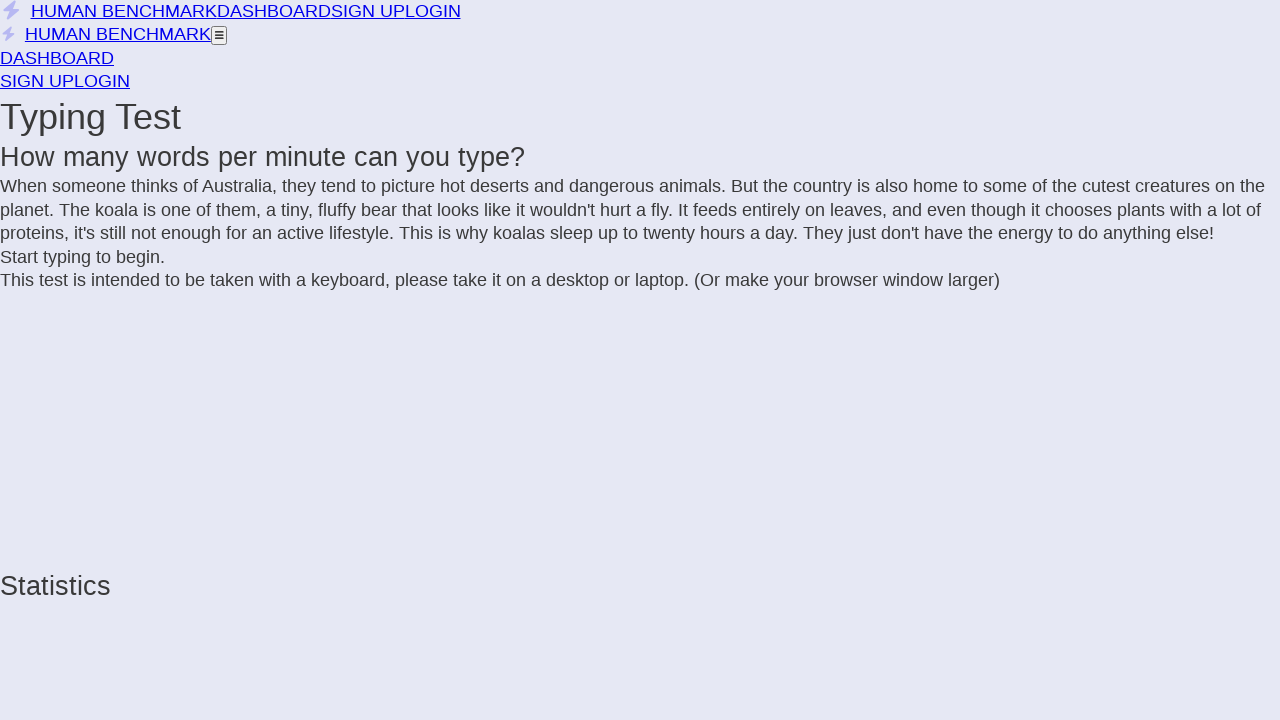

Added 's' to text
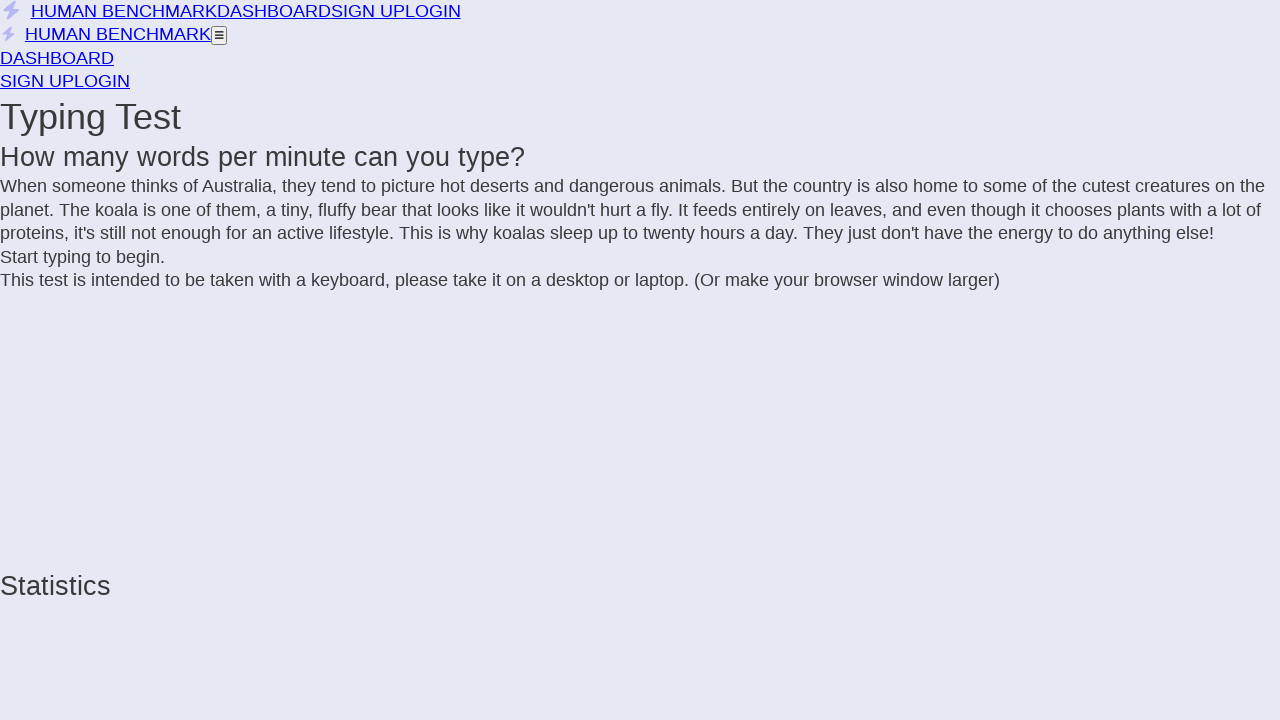

Extracted text from incomplete letter span
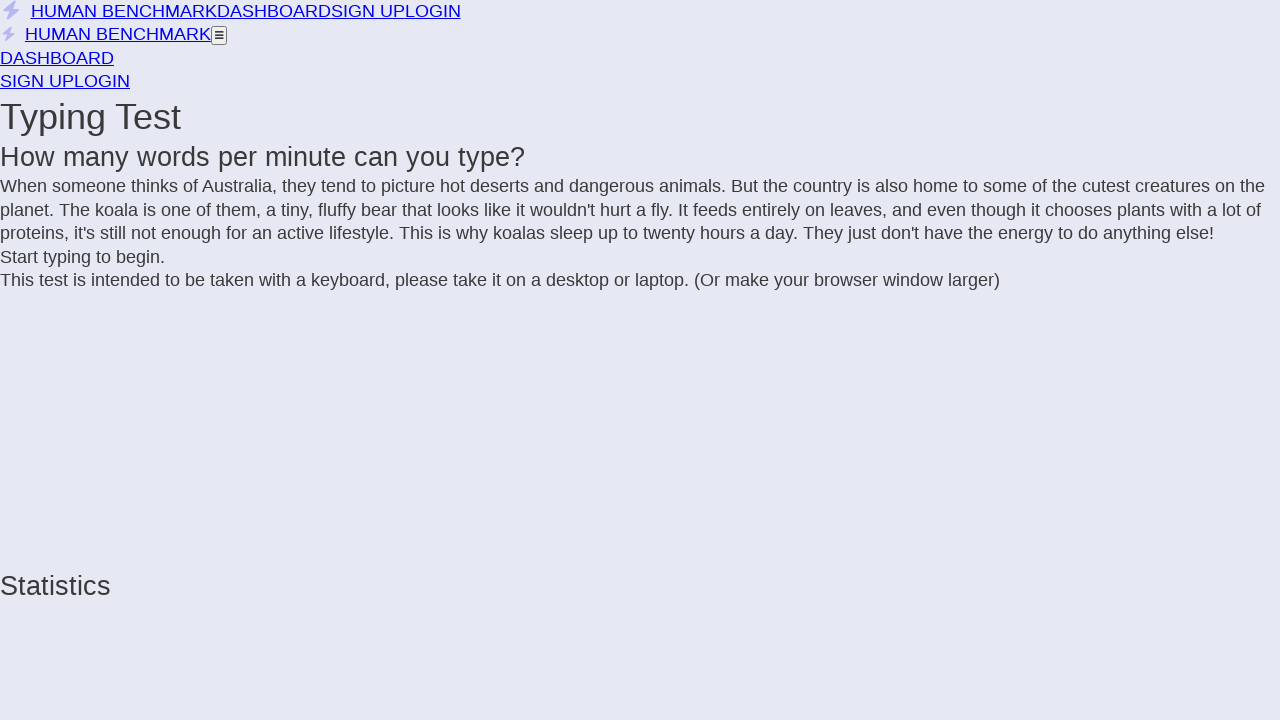

Added ' ' to text
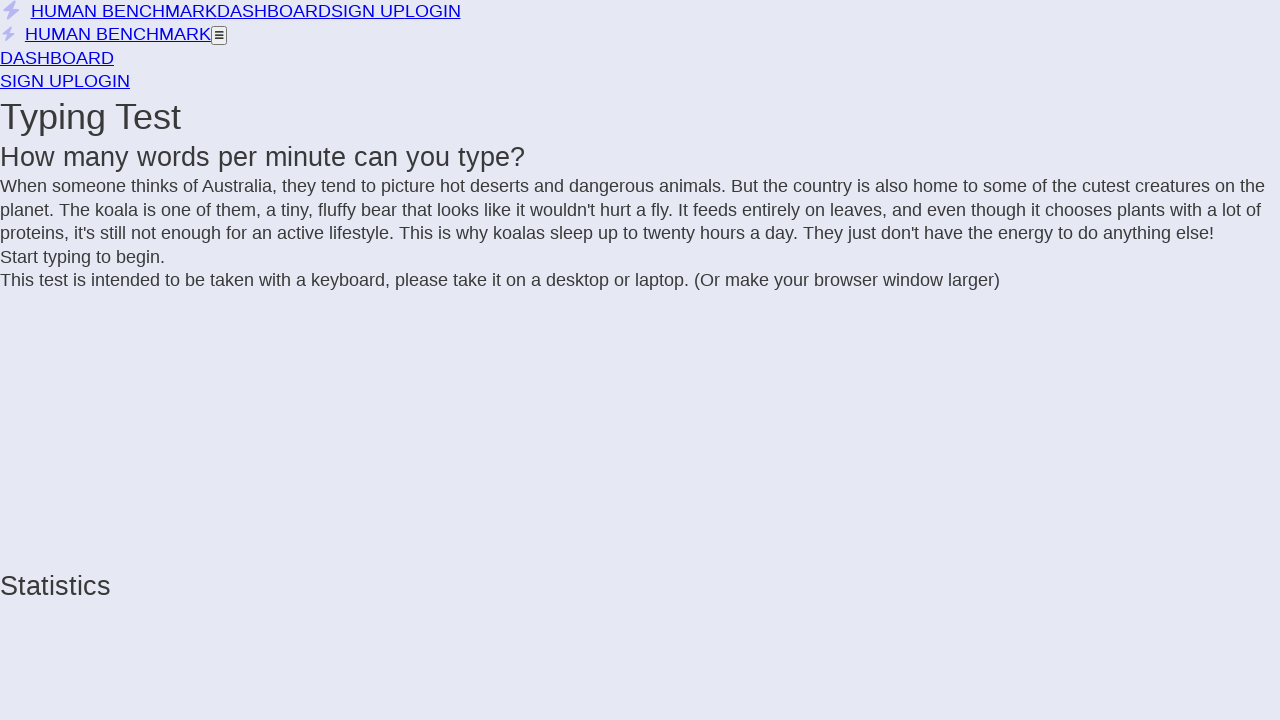

Extracted text from incomplete letter span
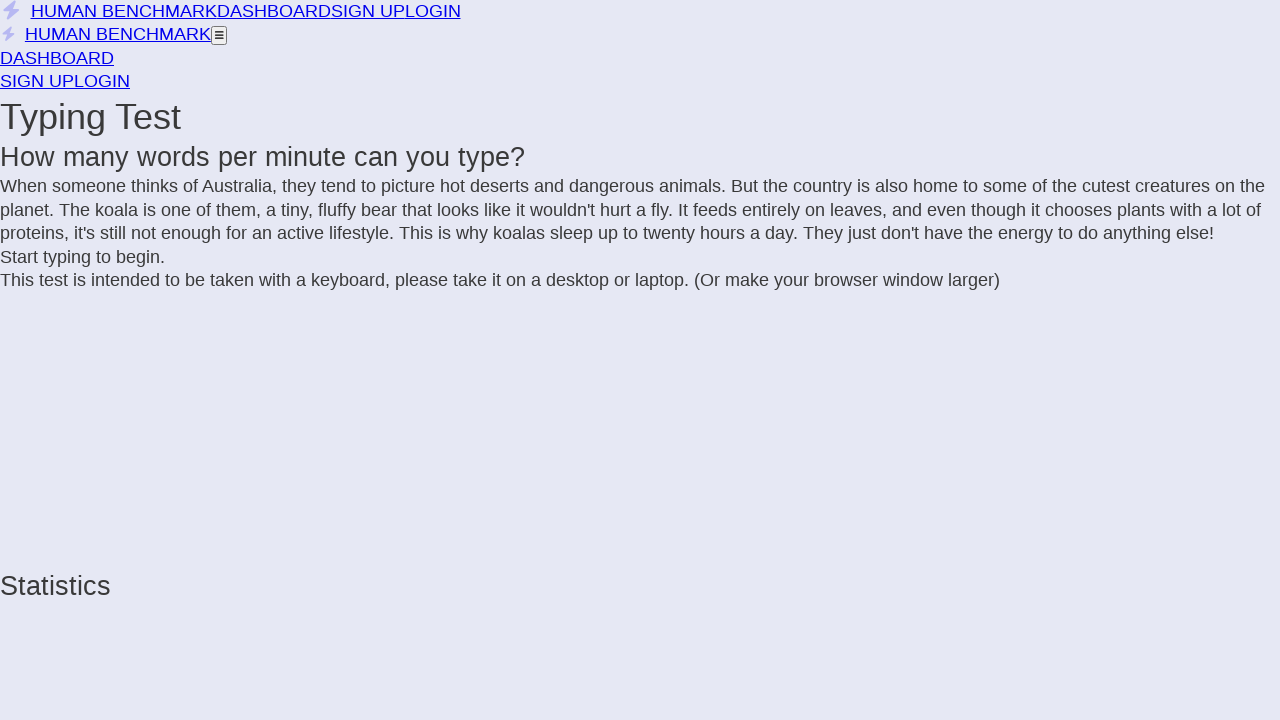

Added 's' to text
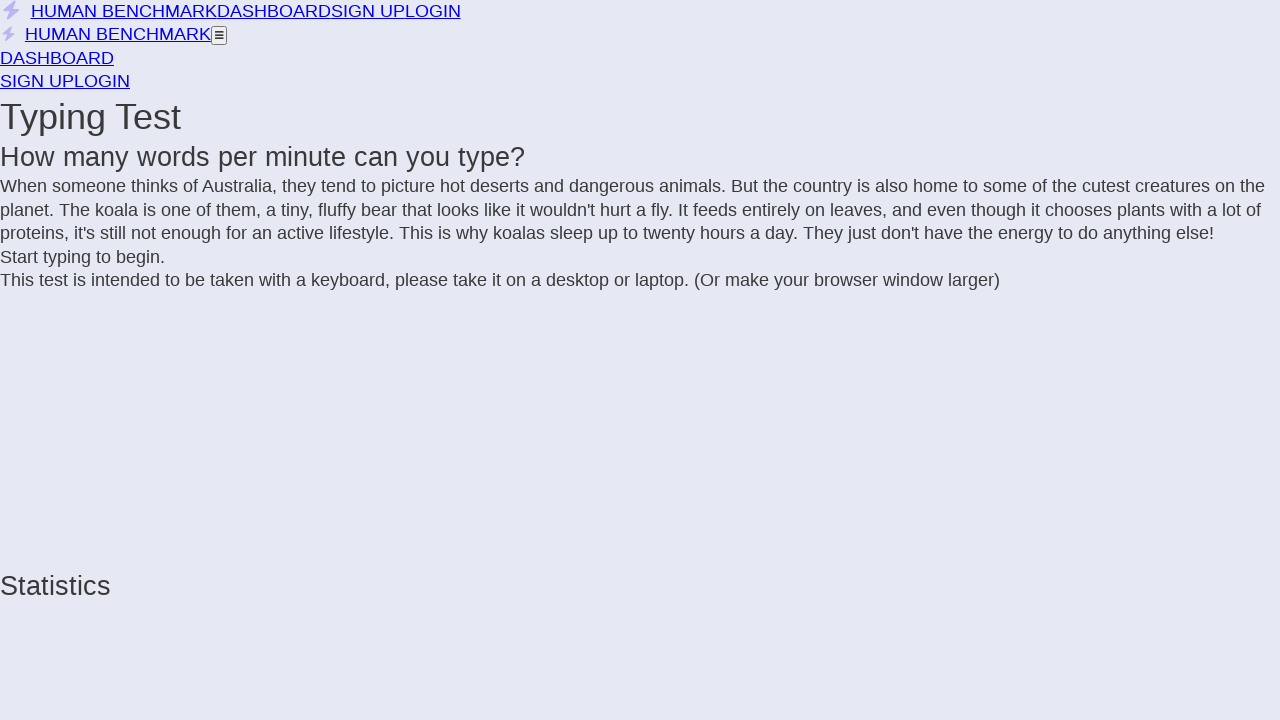

Extracted text from incomplete letter span
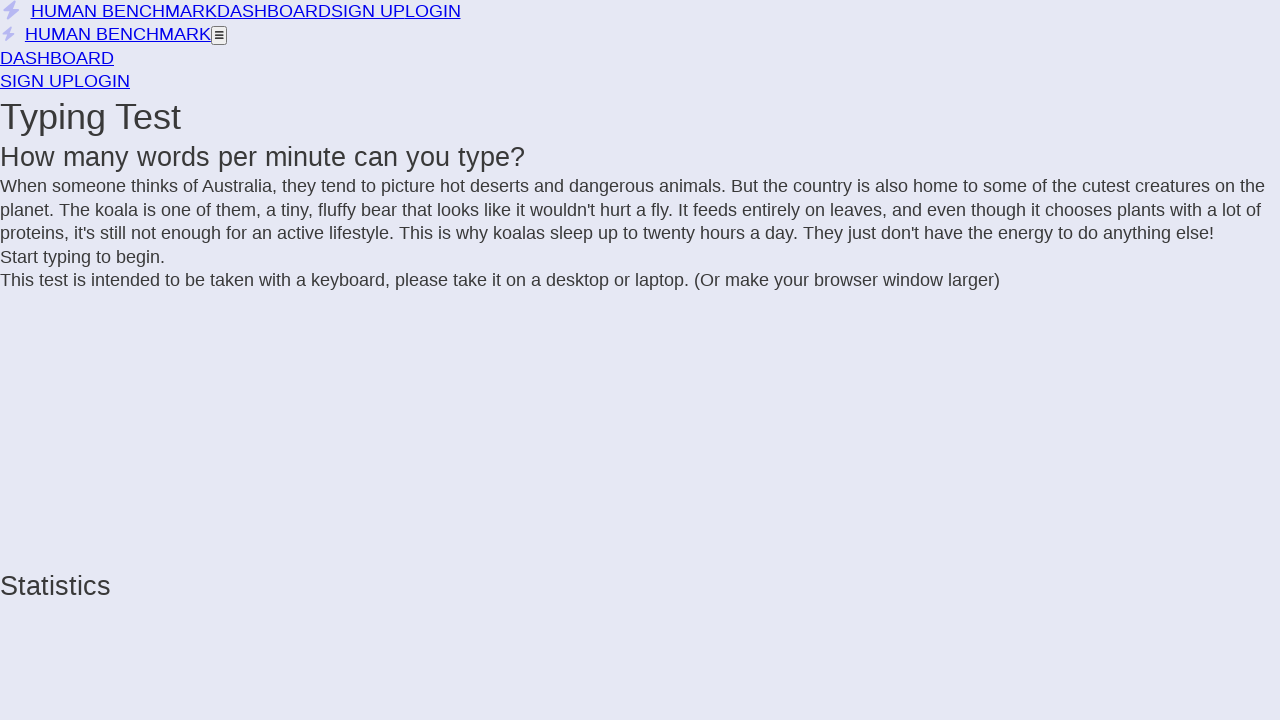

Added 'l' to text
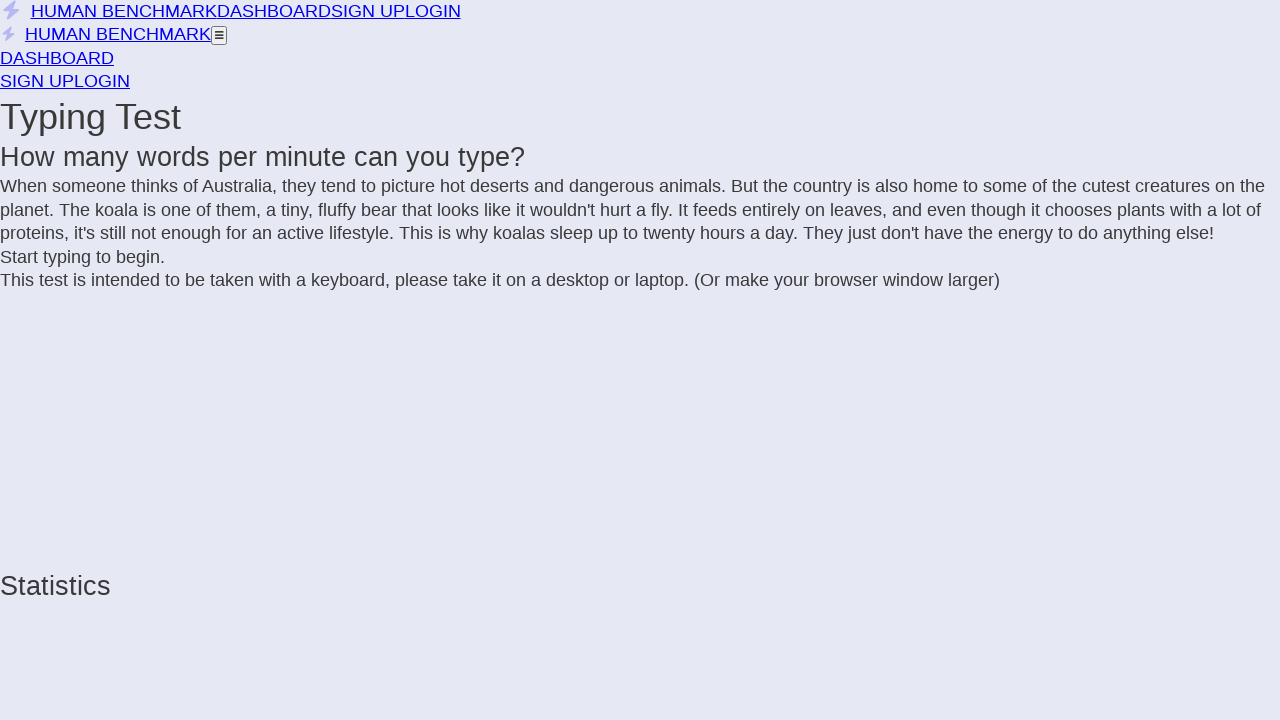

Extracted text from incomplete letter span
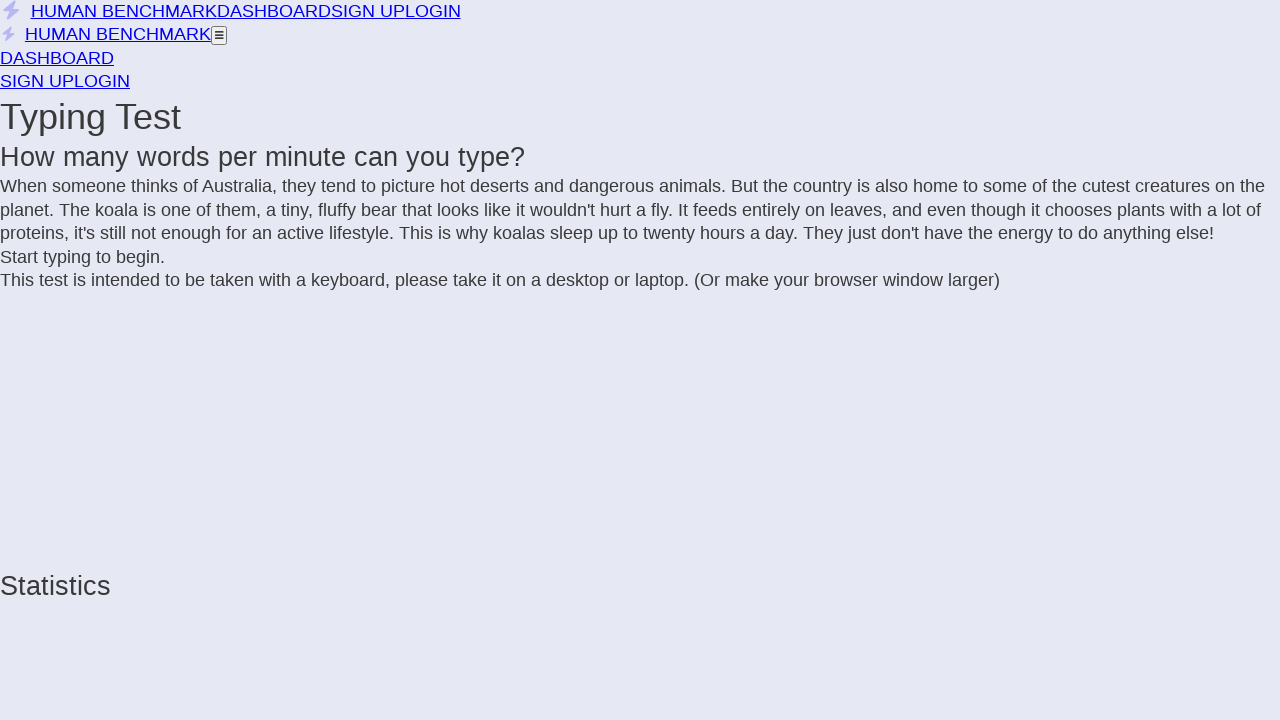

Added 'e' to text
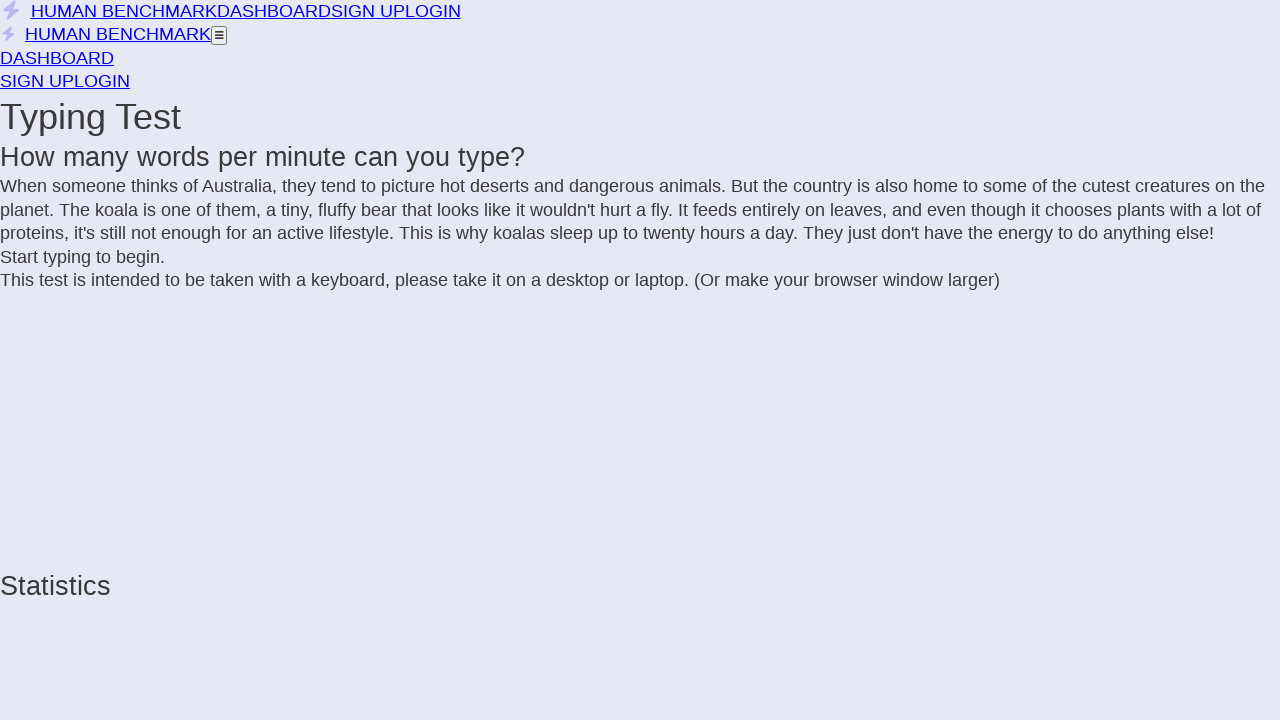

Extracted text from incomplete letter span
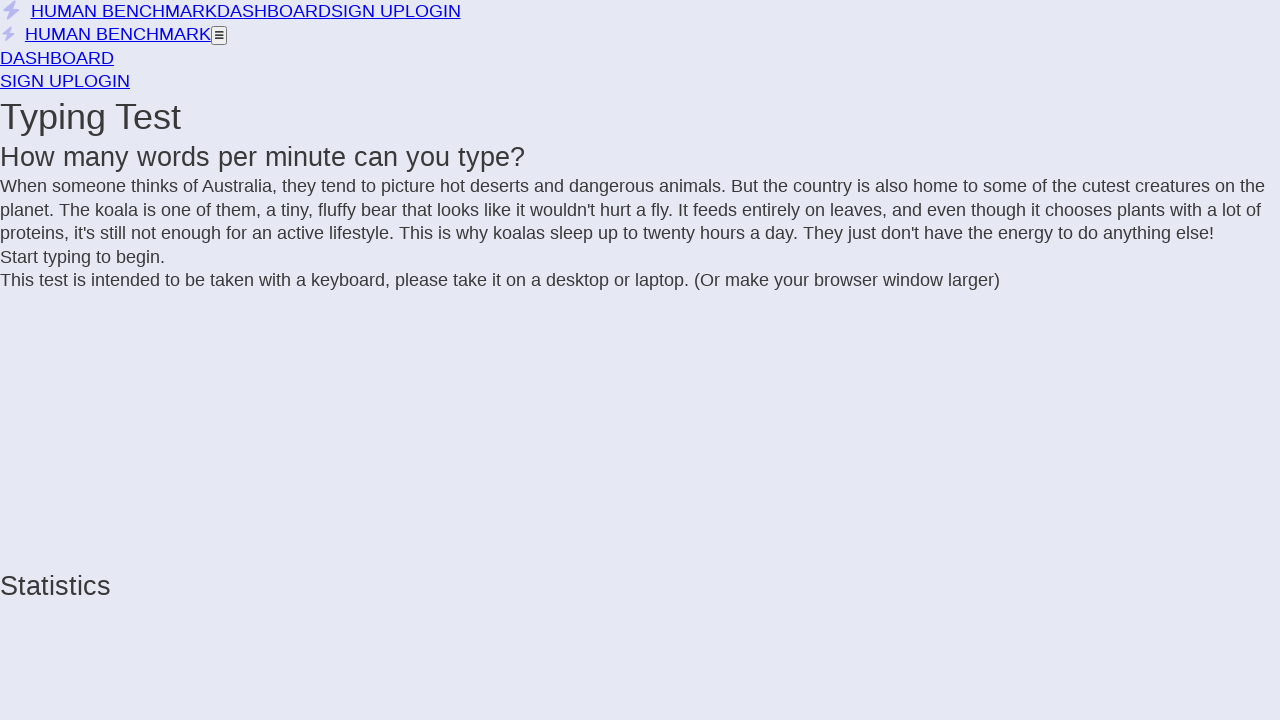

Added 'e' to text
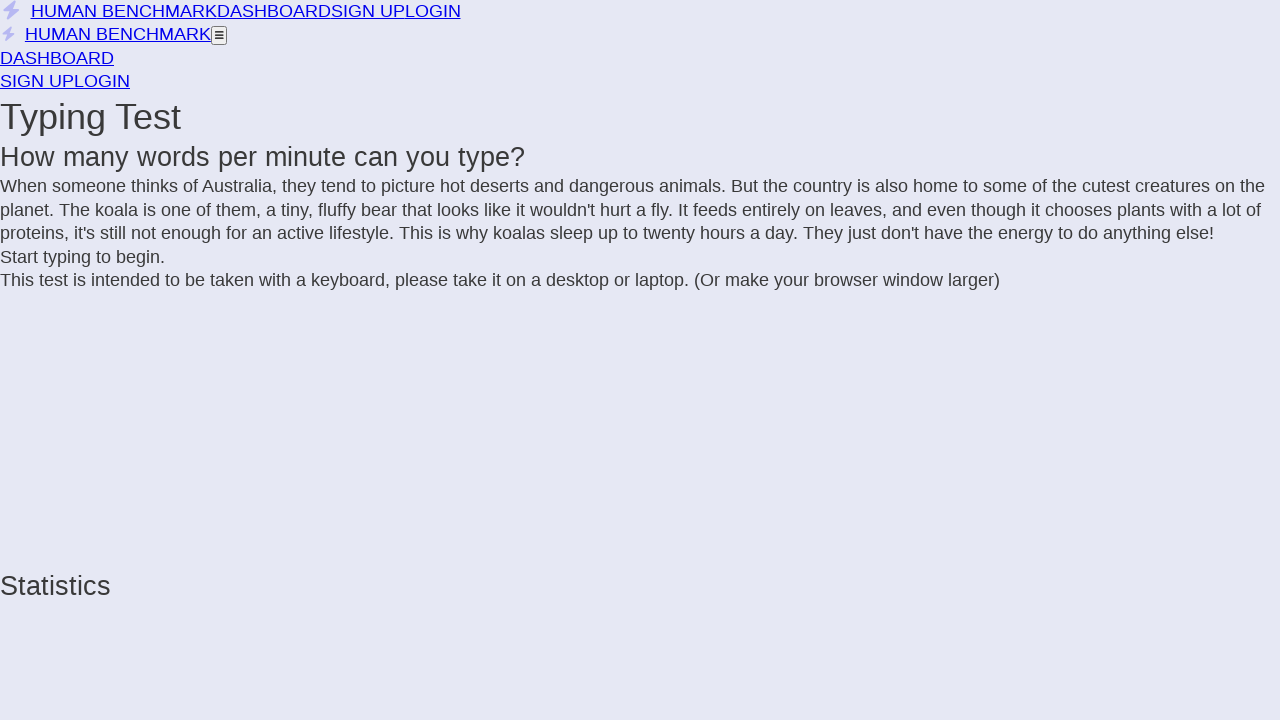

Extracted text from incomplete letter span
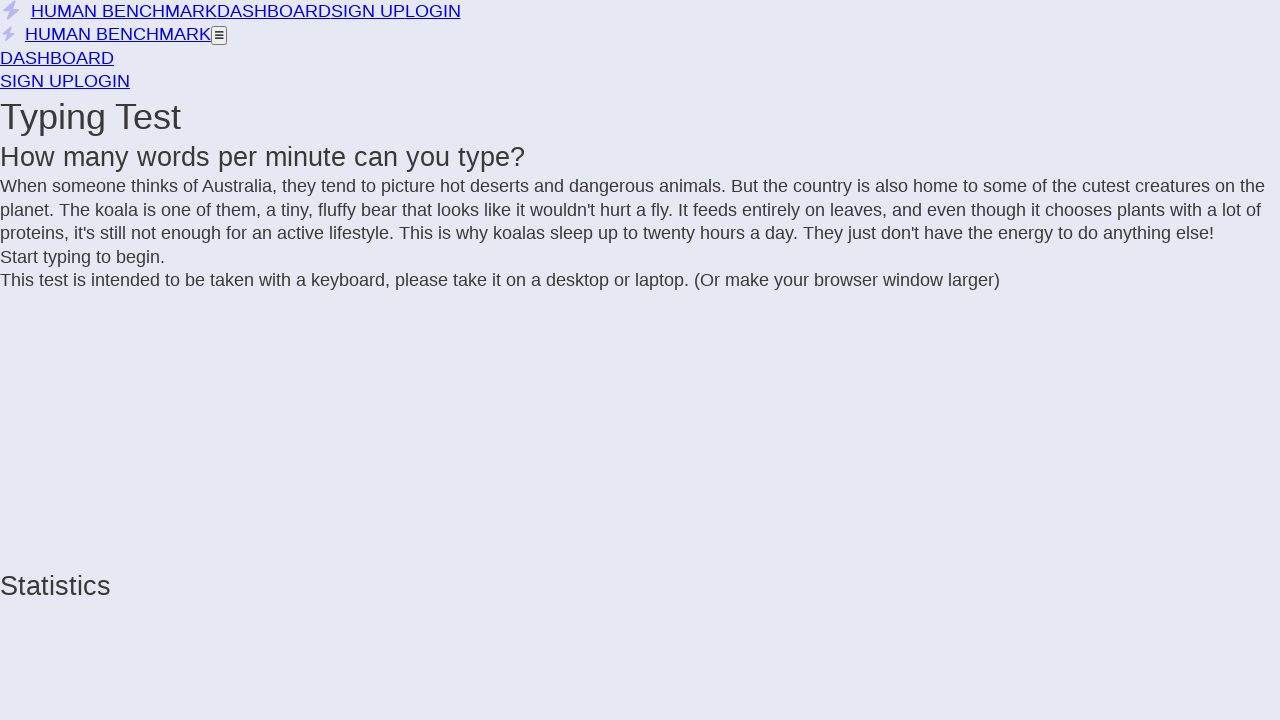

Added 'p' to text
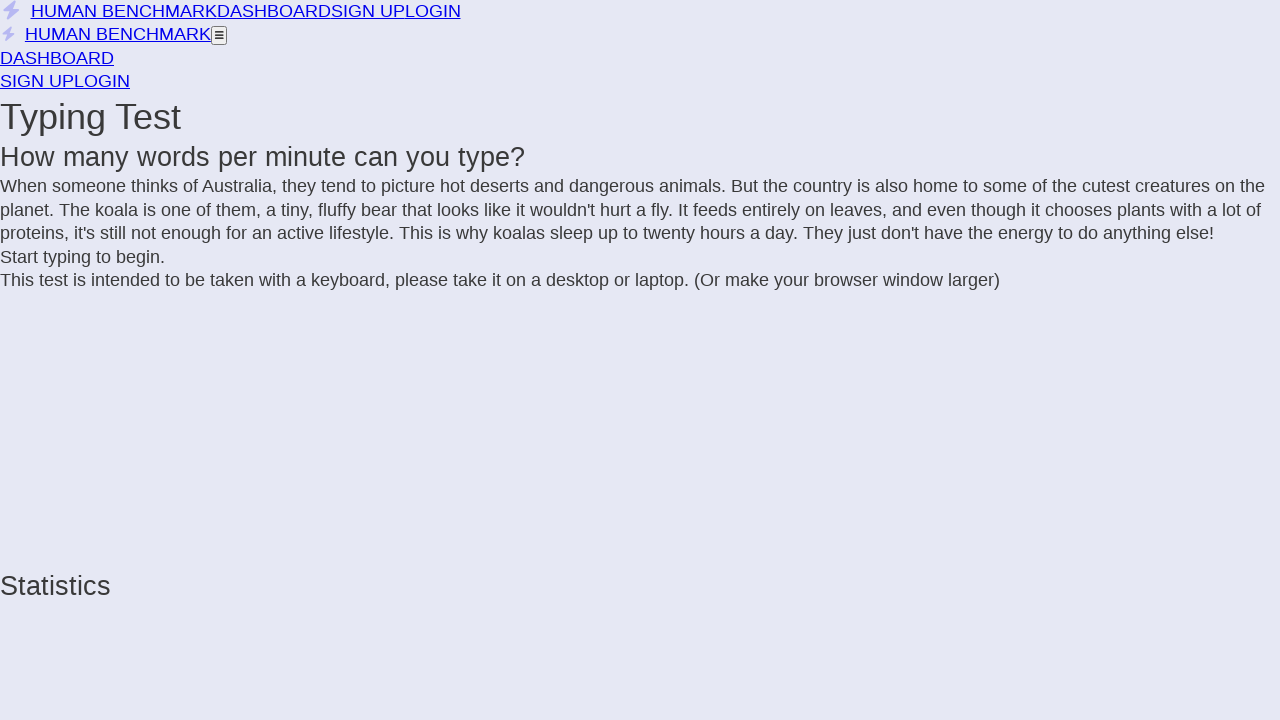

Extracted text from incomplete letter span
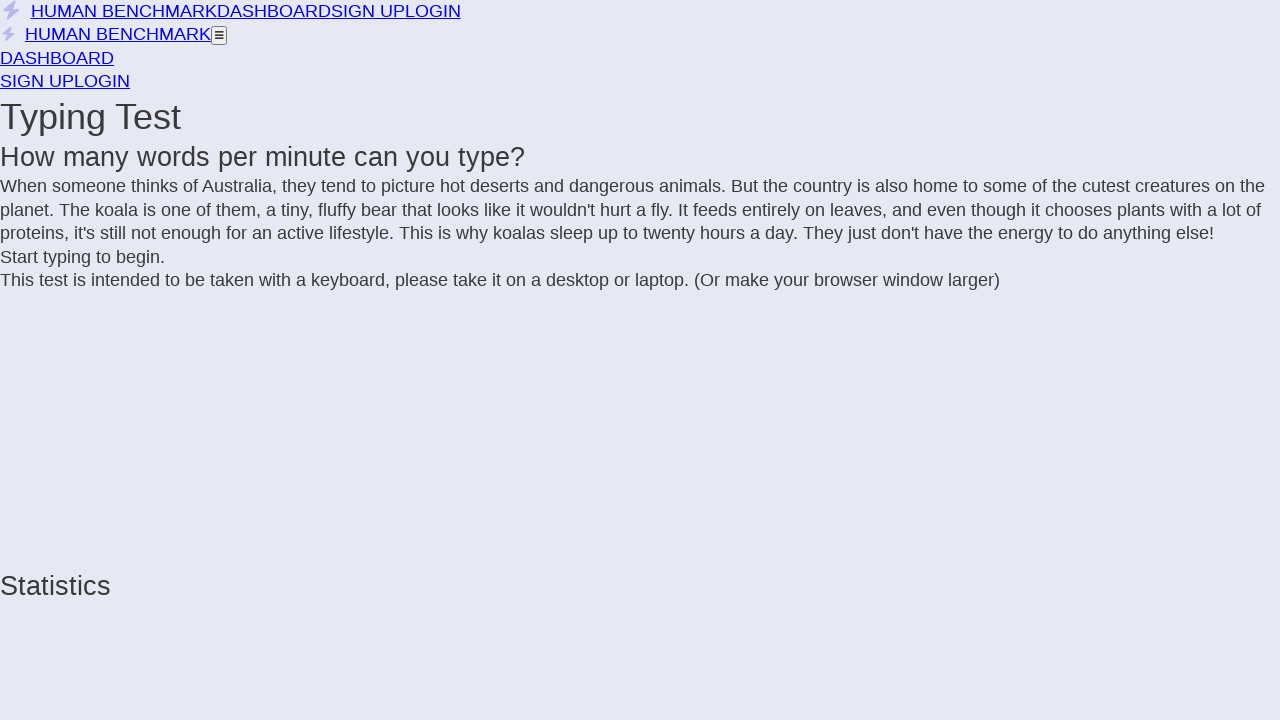

Added ' ' to text
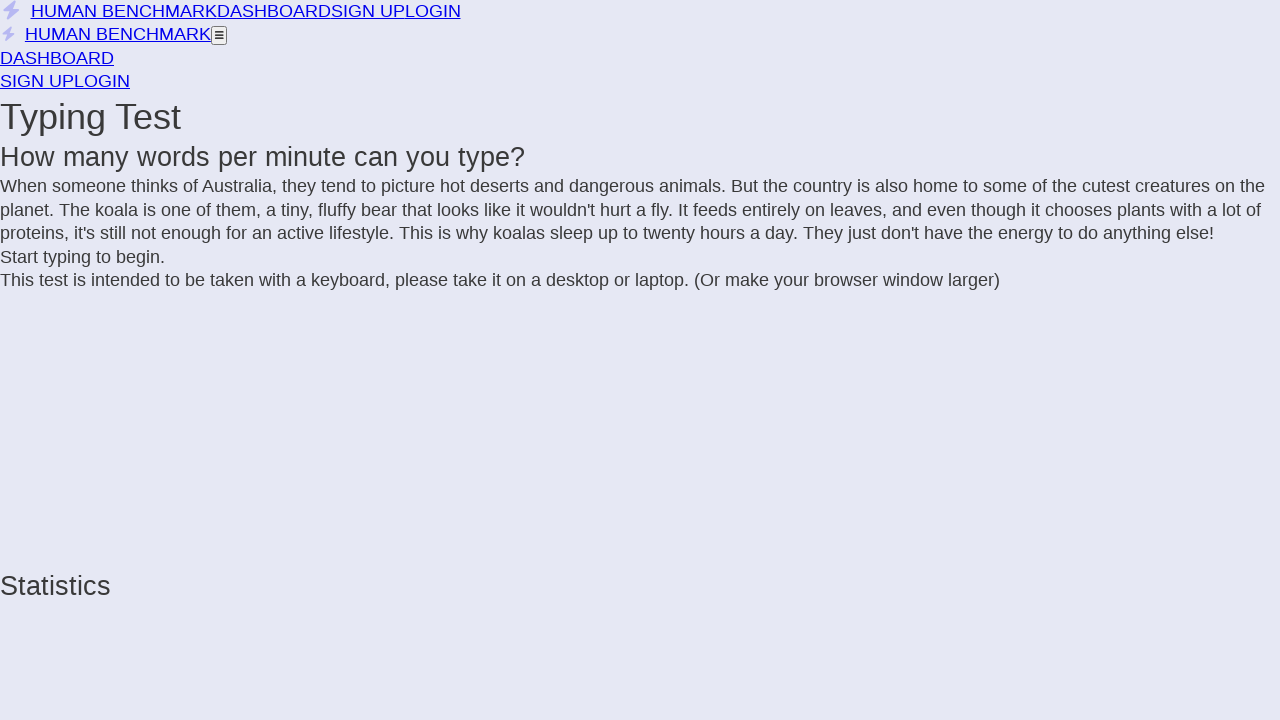

Extracted text from incomplete letter span
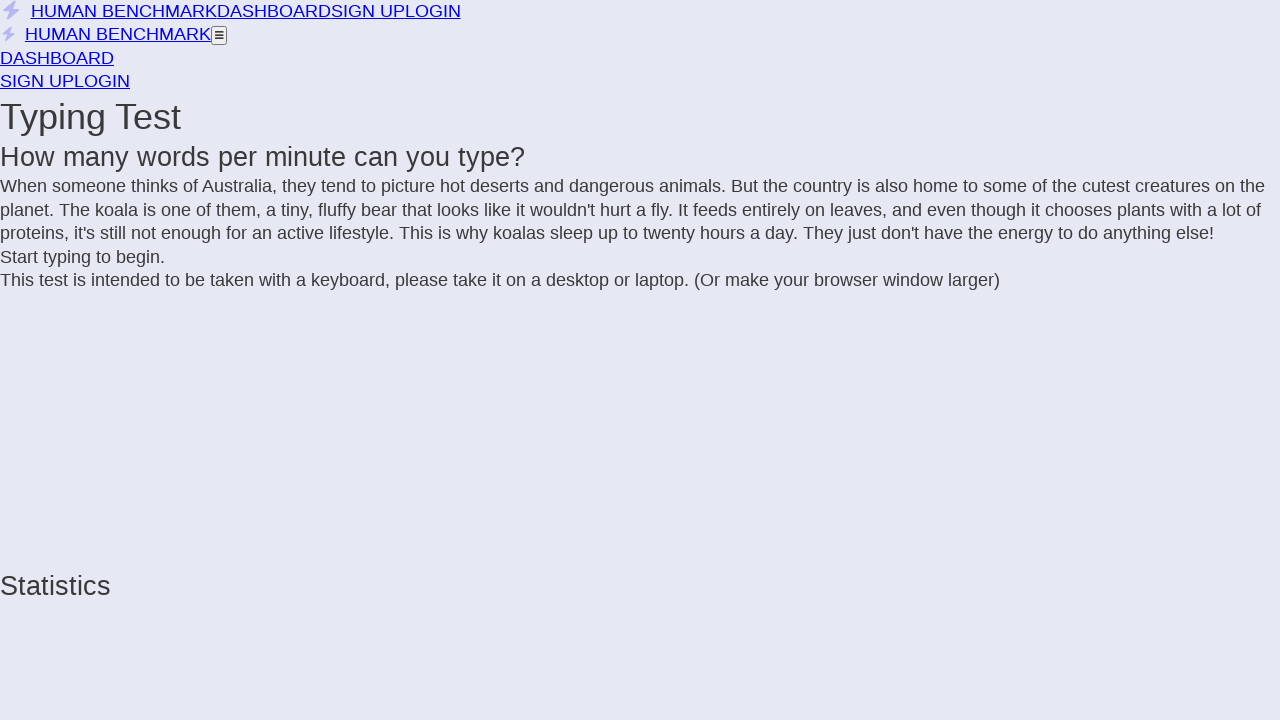

Added 'u' to text
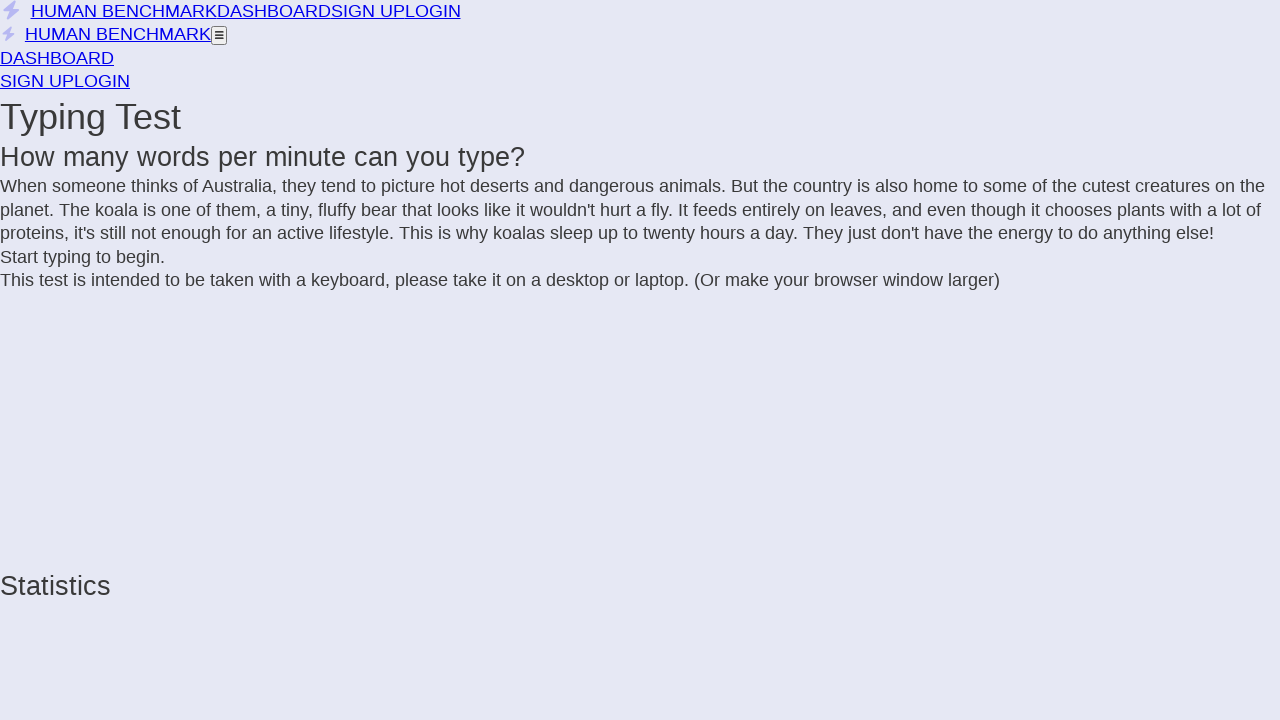

Extracted text from incomplete letter span
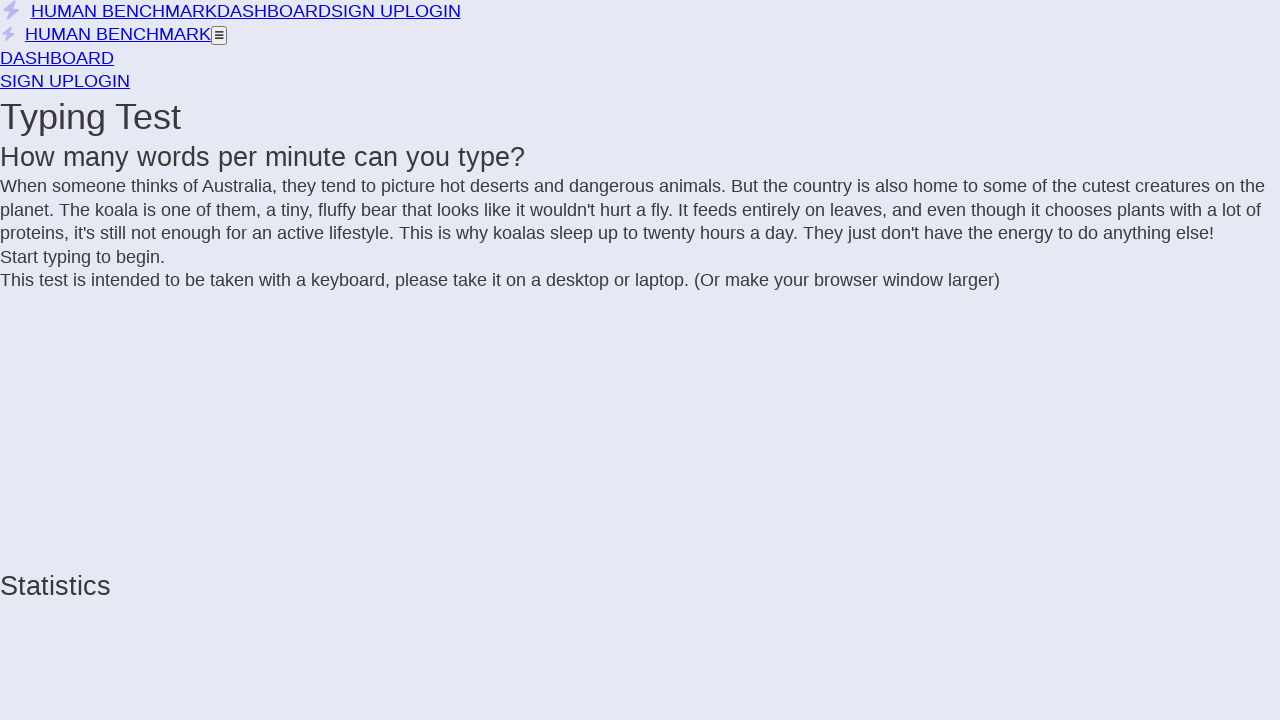

Added 'p' to text
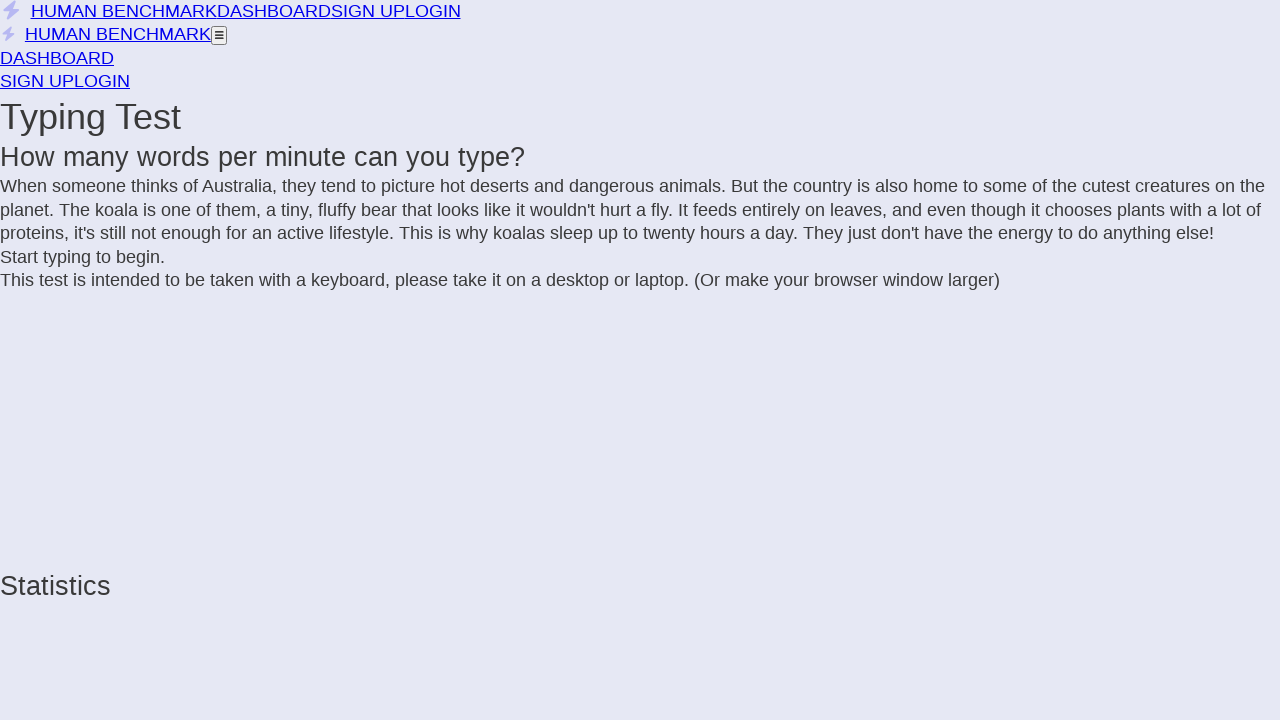

Extracted text from incomplete letter span
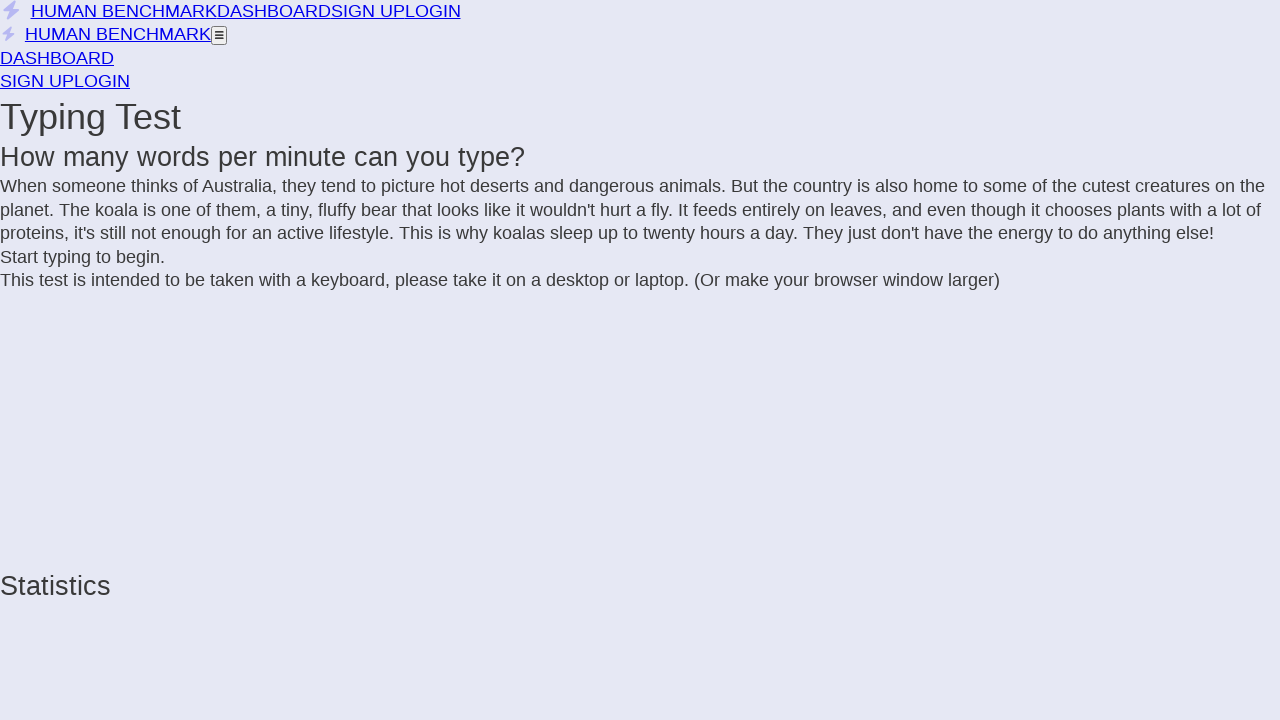

Added ' ' to text
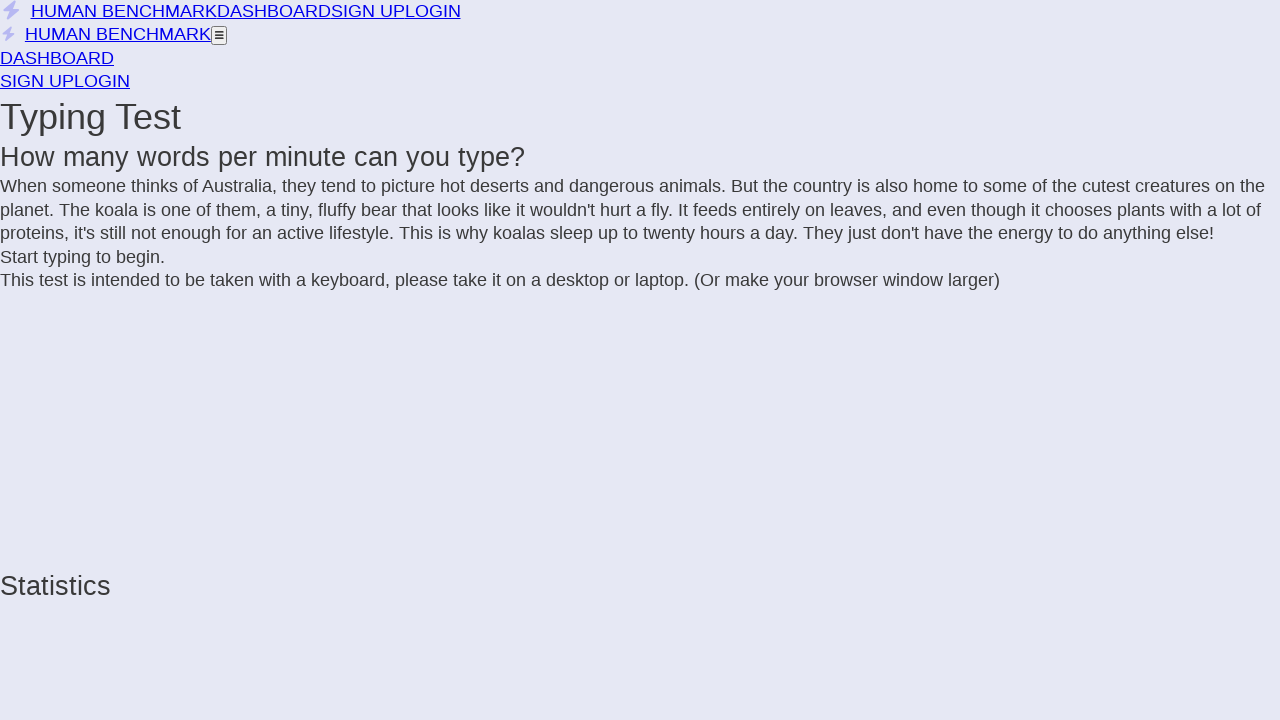

Extracted text from incomplete letter span
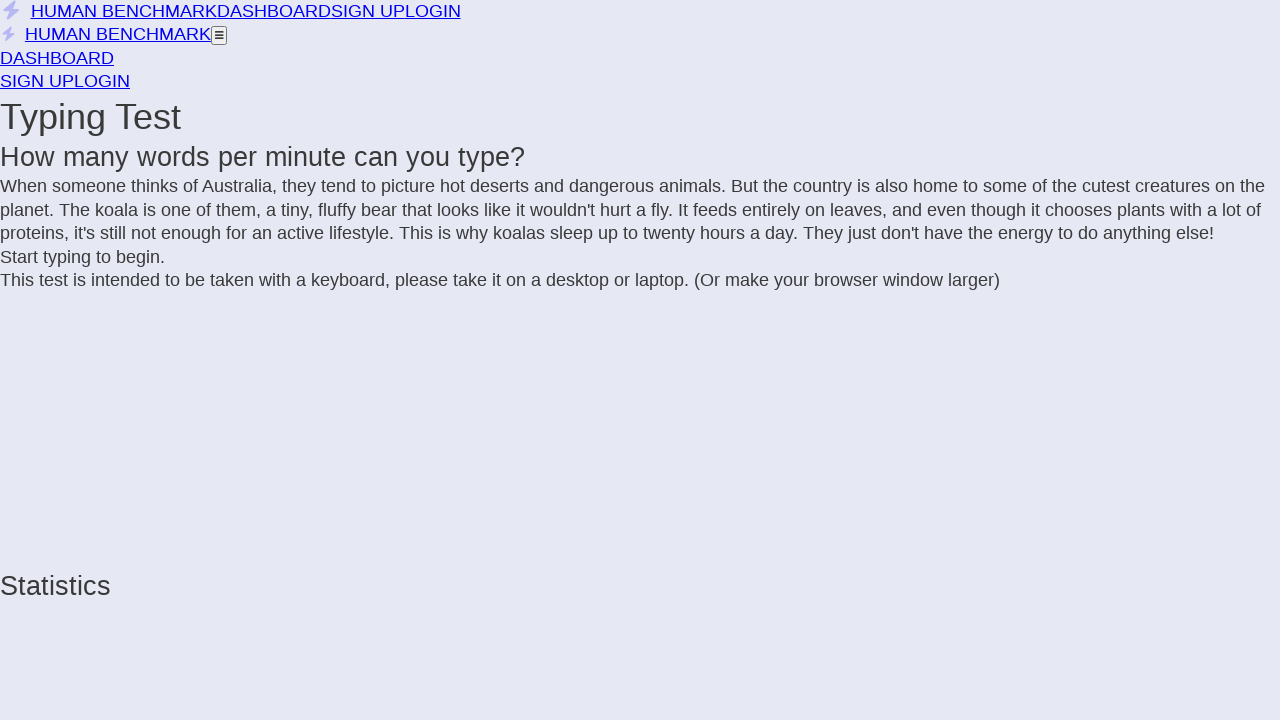

Added 't' to text
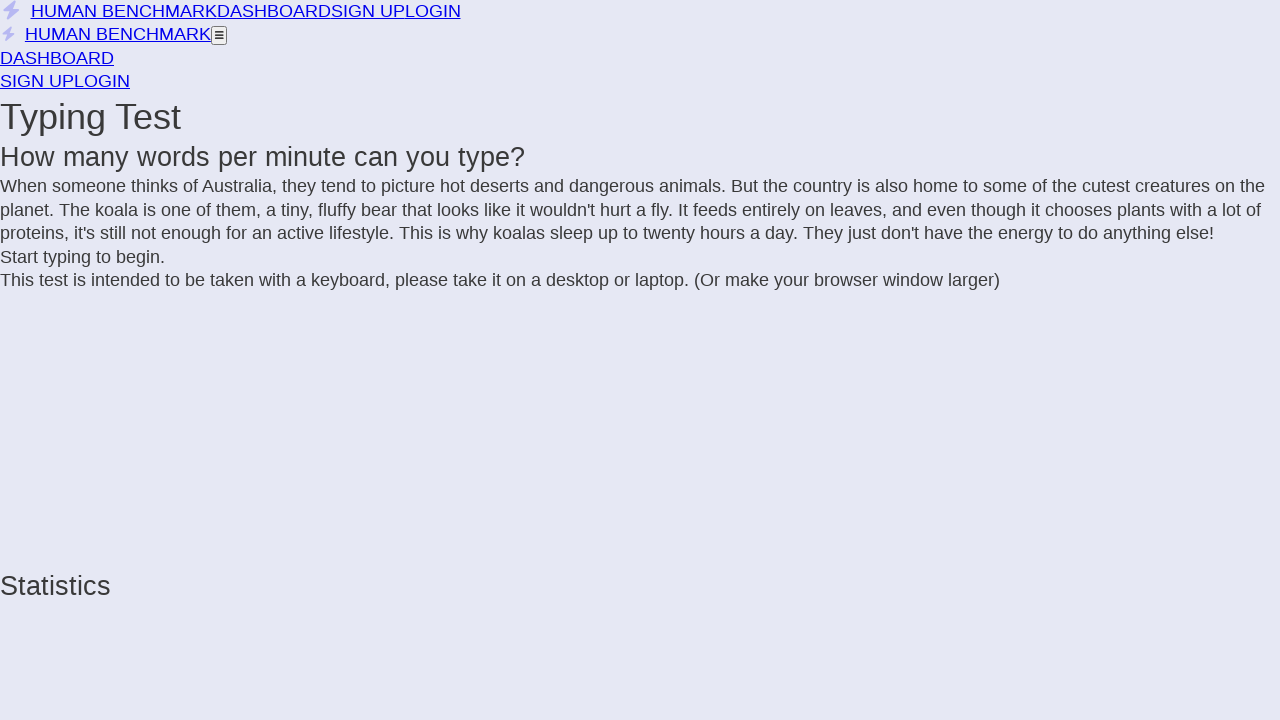

Extracted text from incomplete letter span
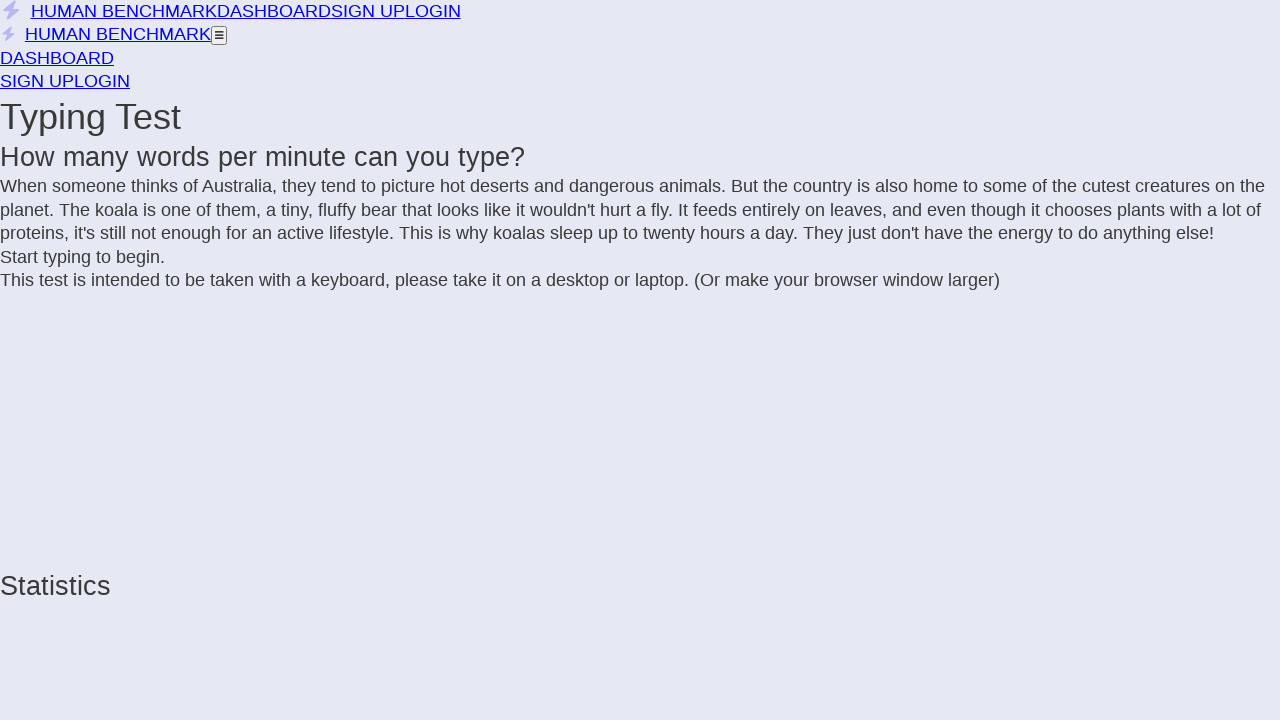

Added 'o' to text
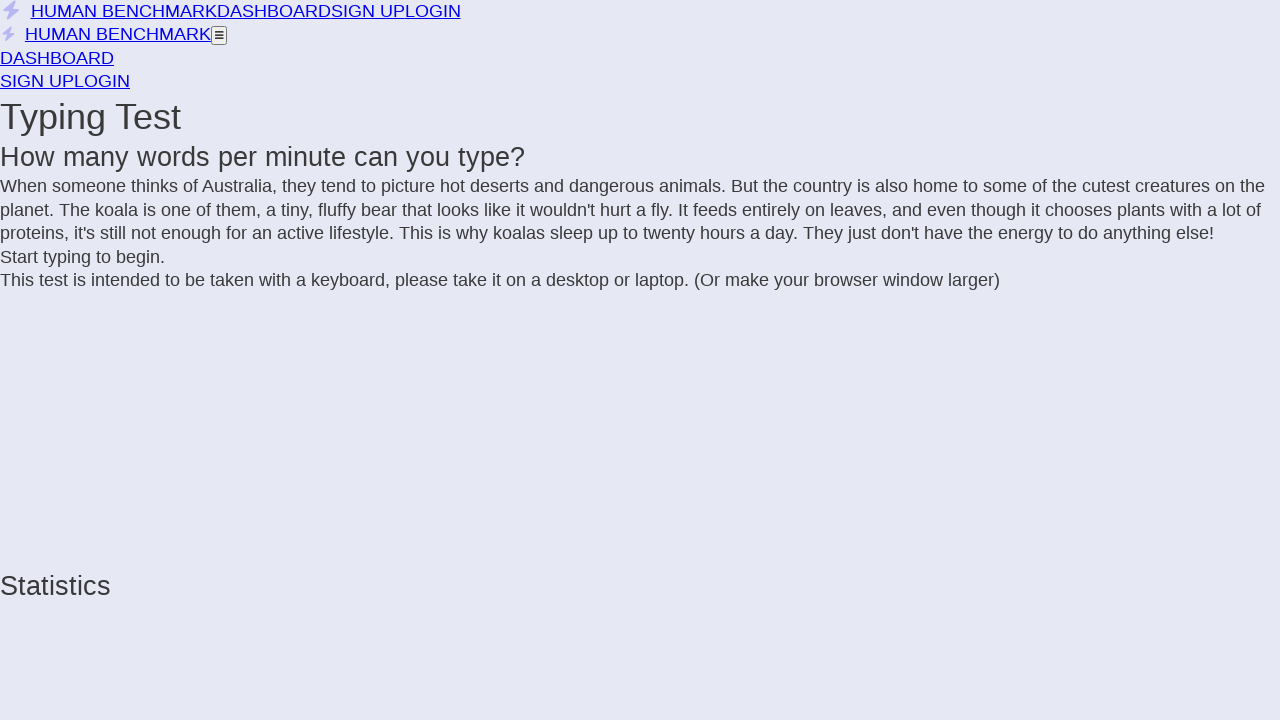

Extracted text from incomplete letter span
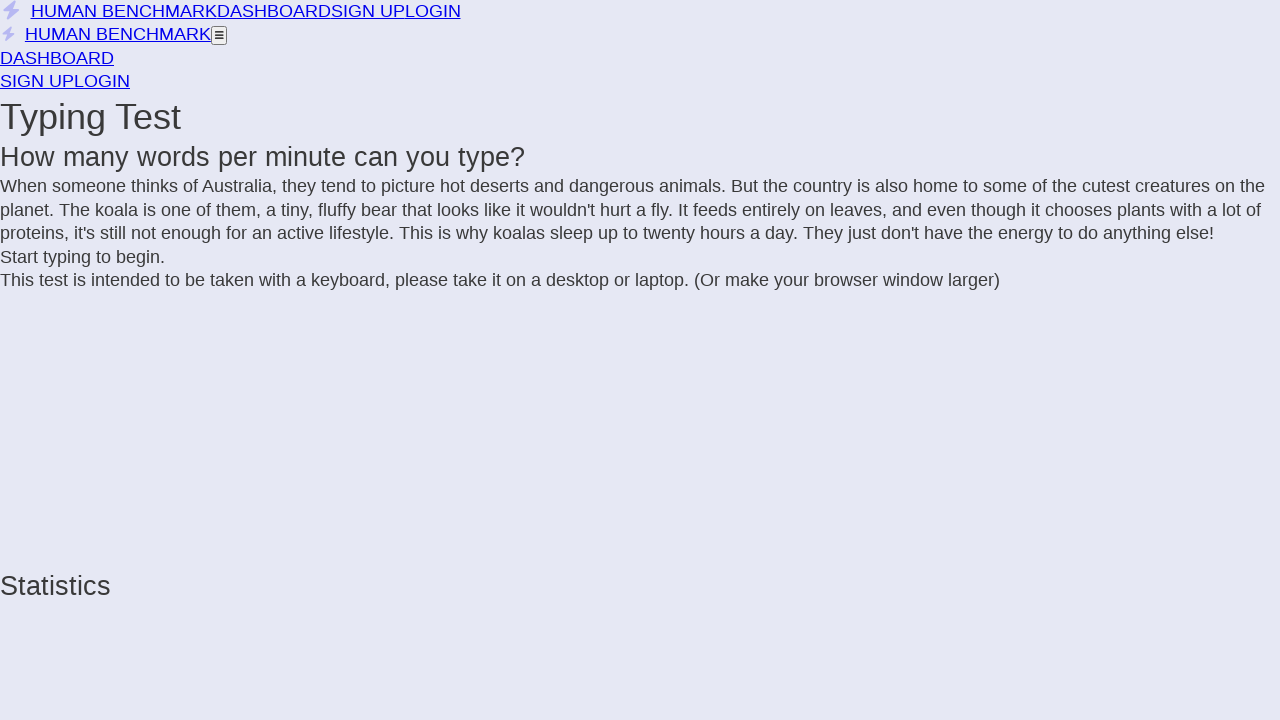

Added ' ' to text
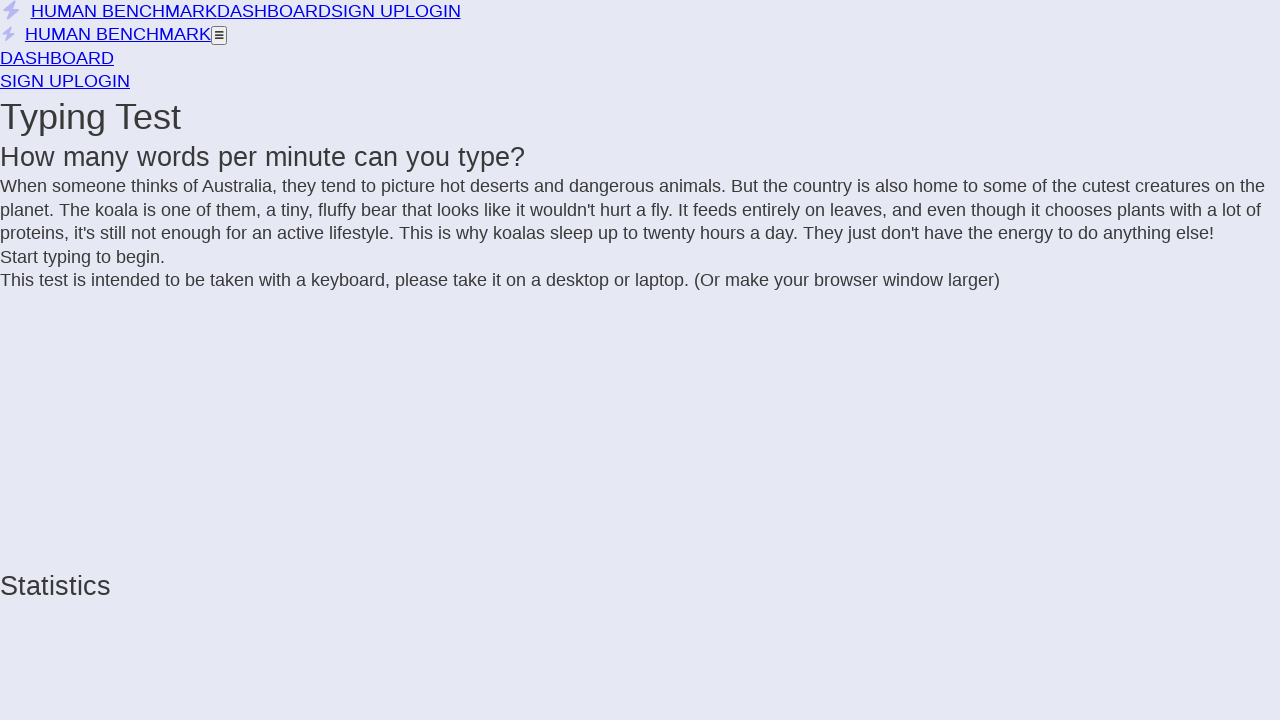

Extracted text from incomplete letter span
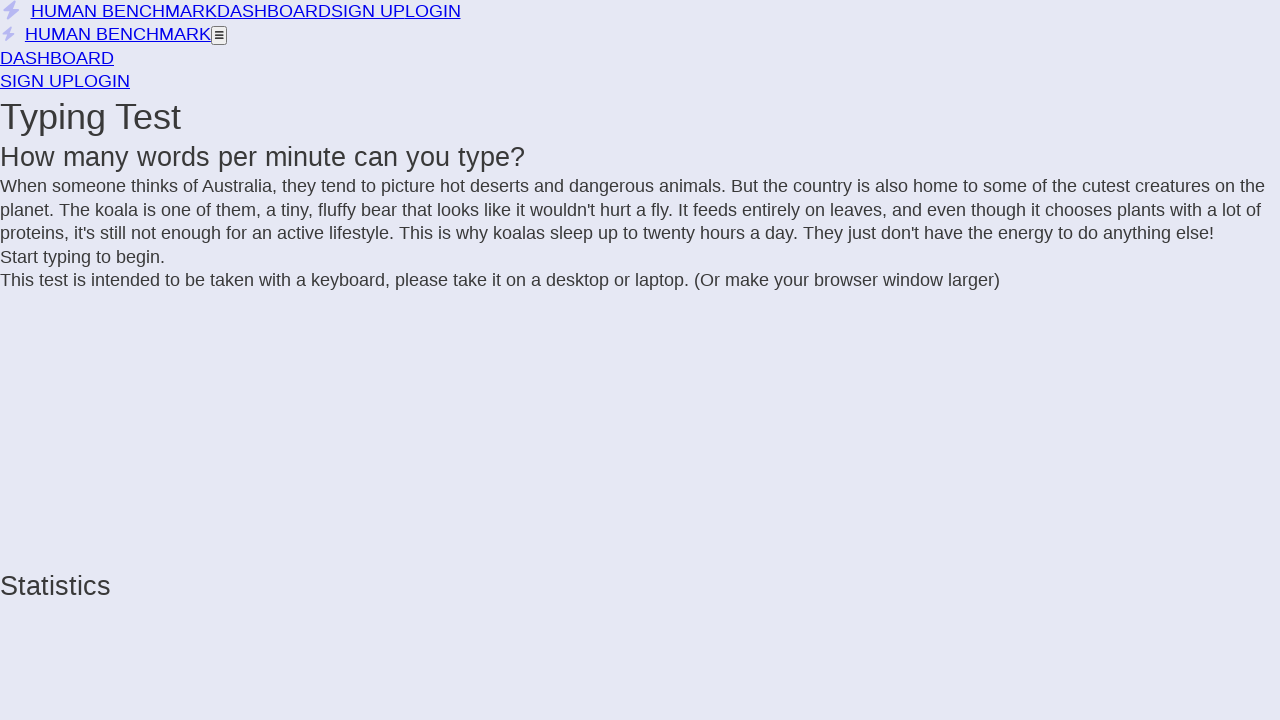

Added 't' to text
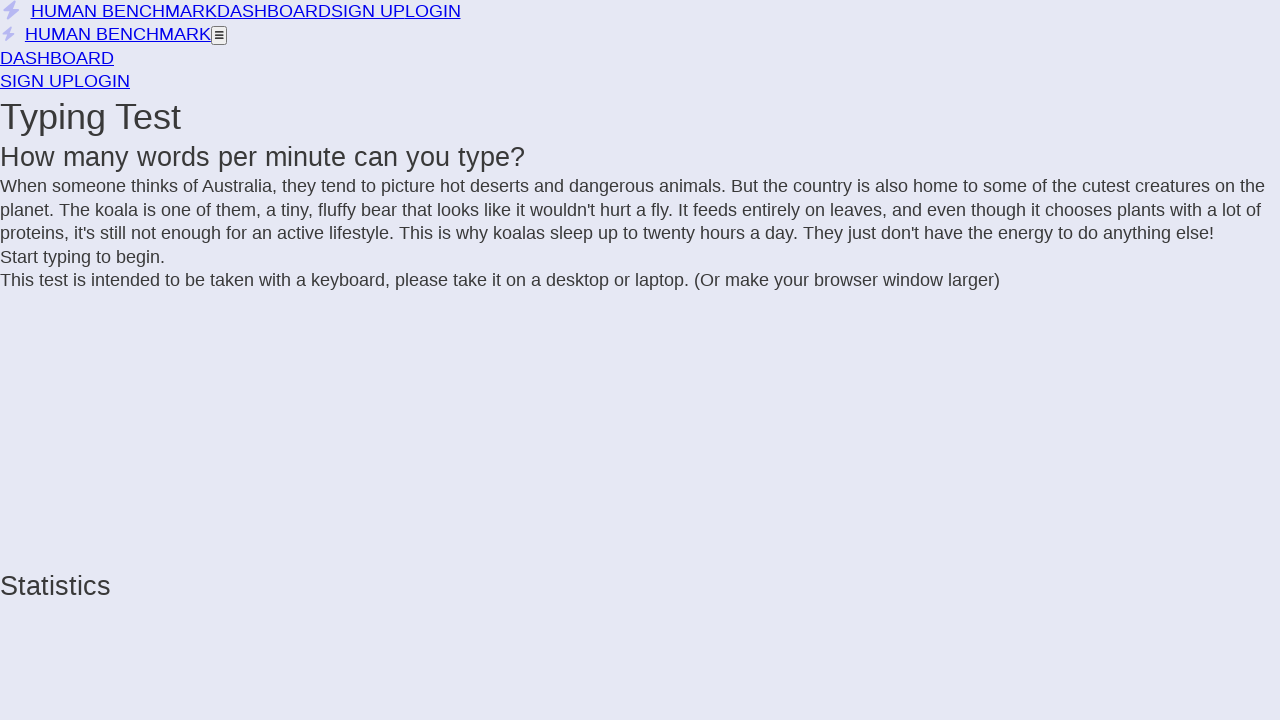

Extracted text from incomplete letter span
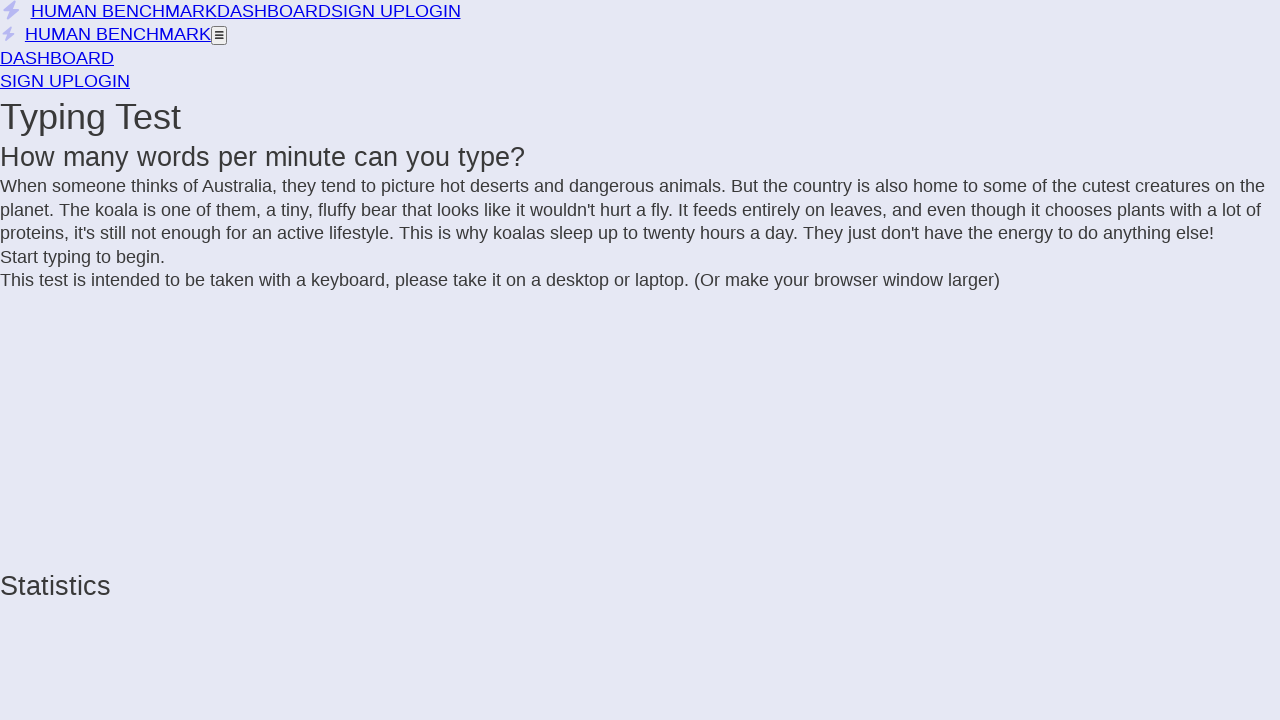

Added 'w' to text
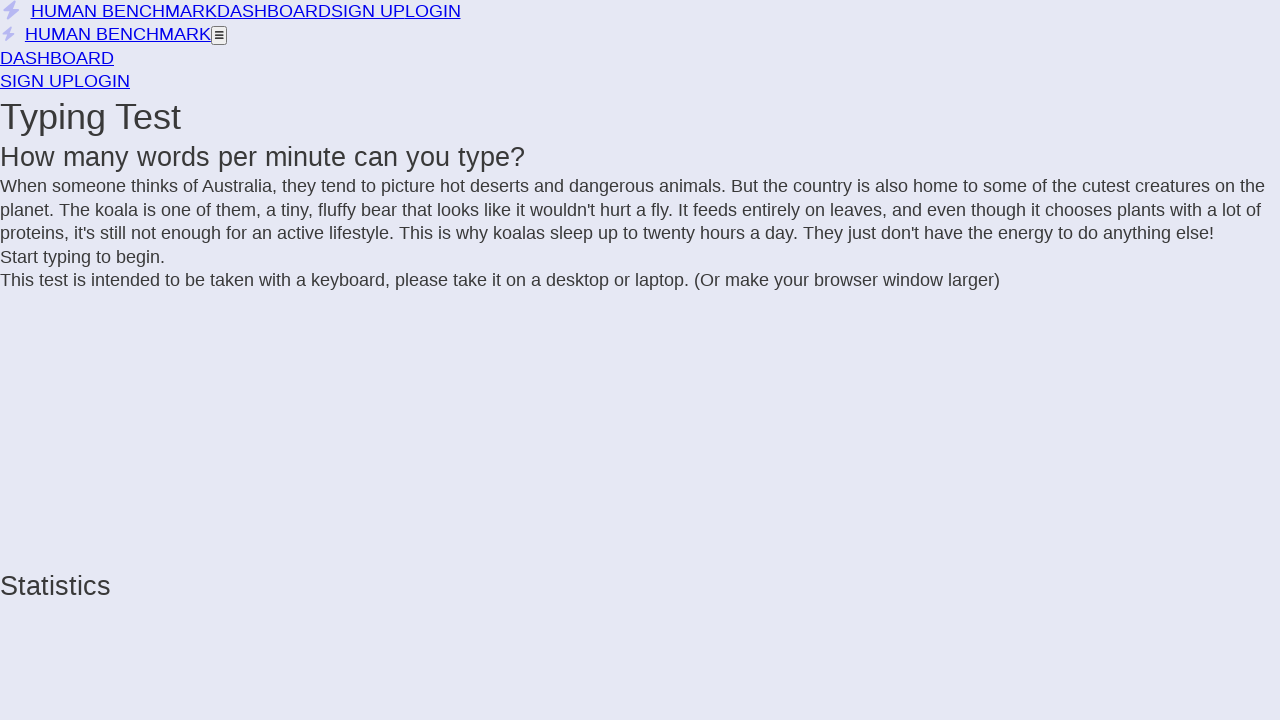

Extracted text from incomplete letter span
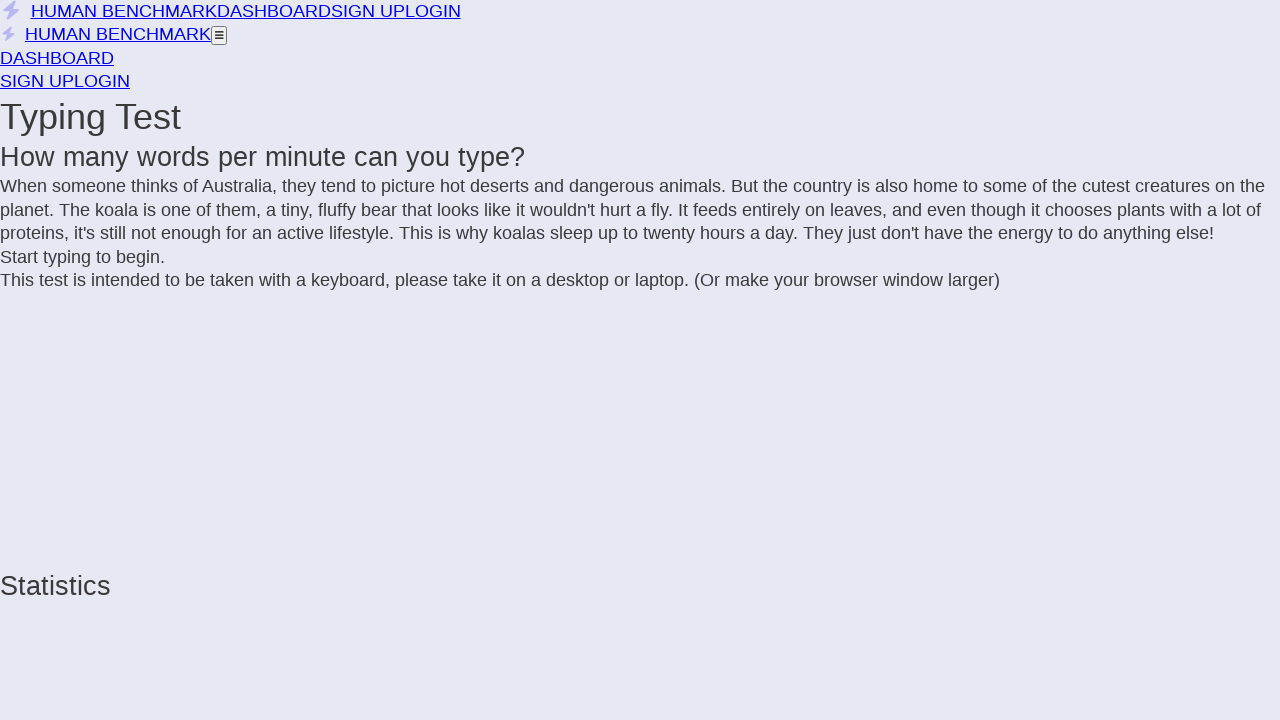

Added 'e' to text
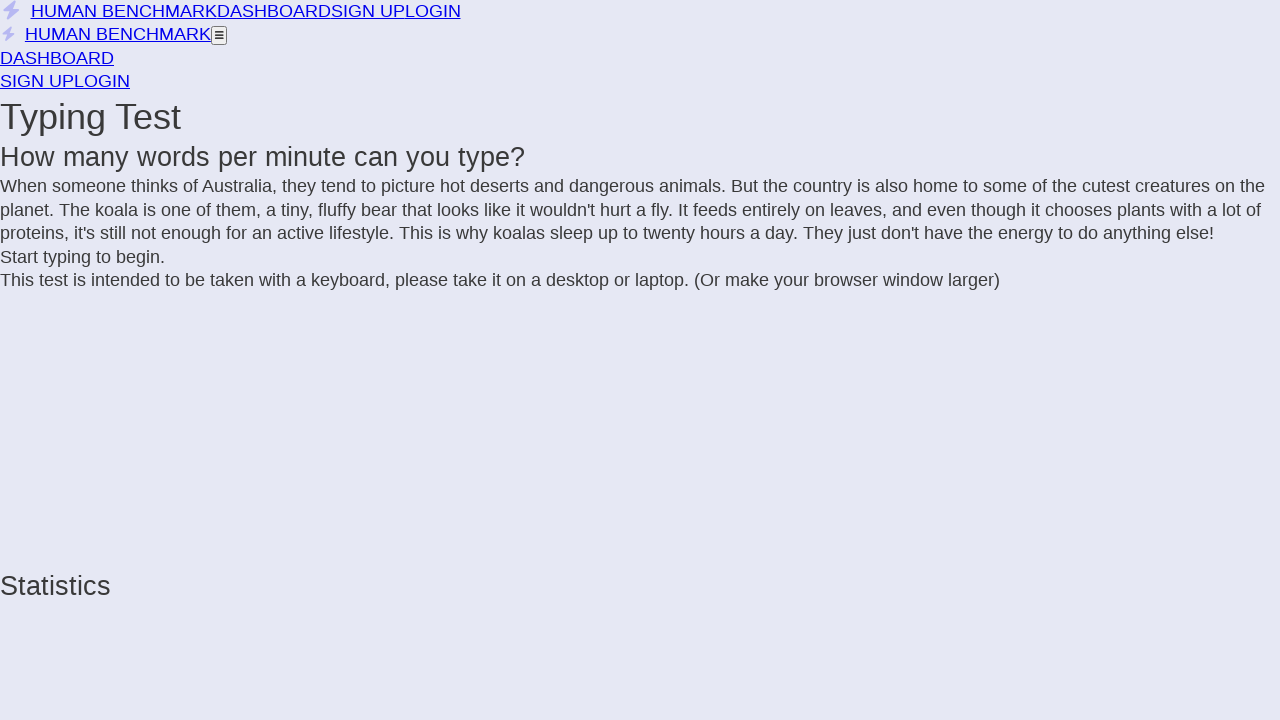

Extracted text from incomplete letter span
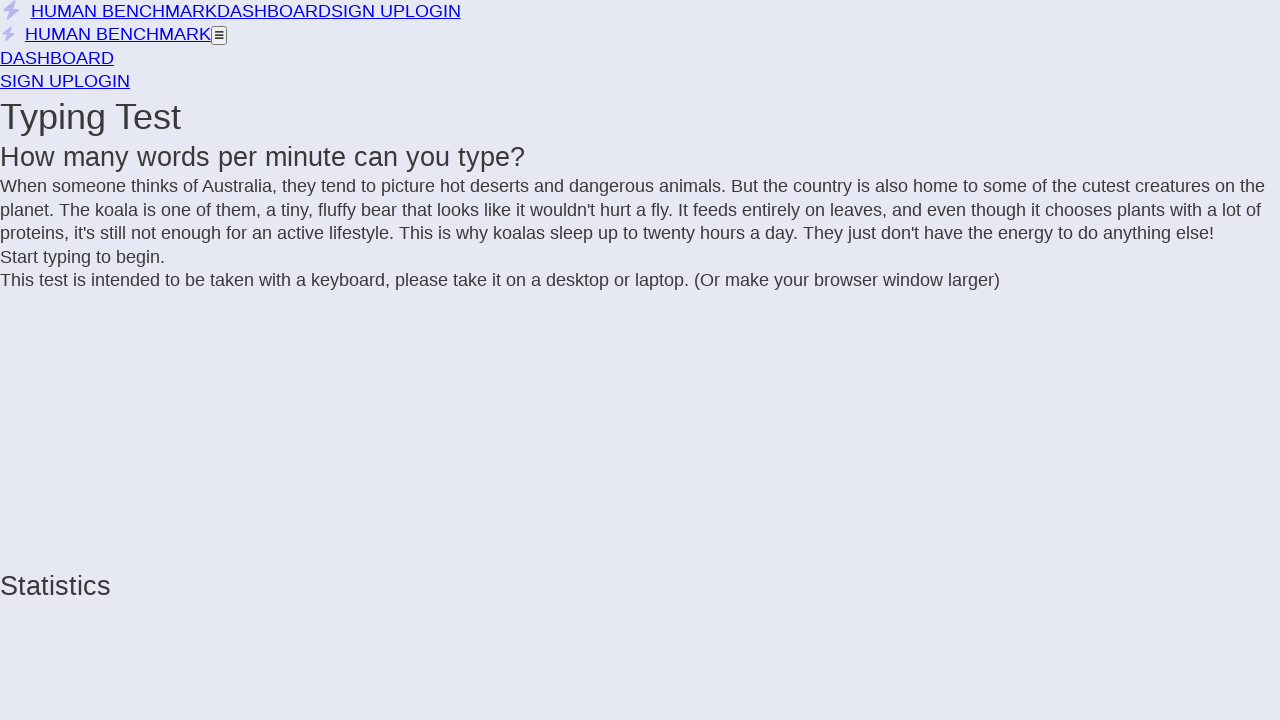

Added 'n' to text
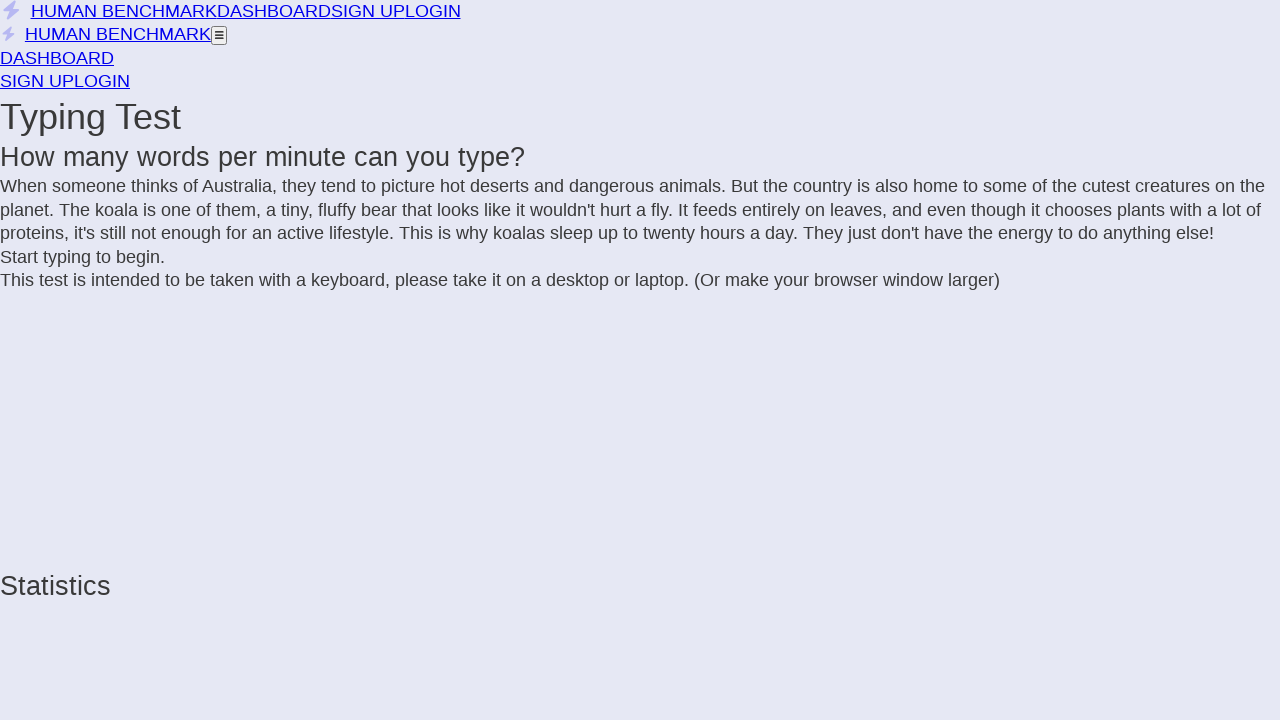

Extracted text from incomplete letter span
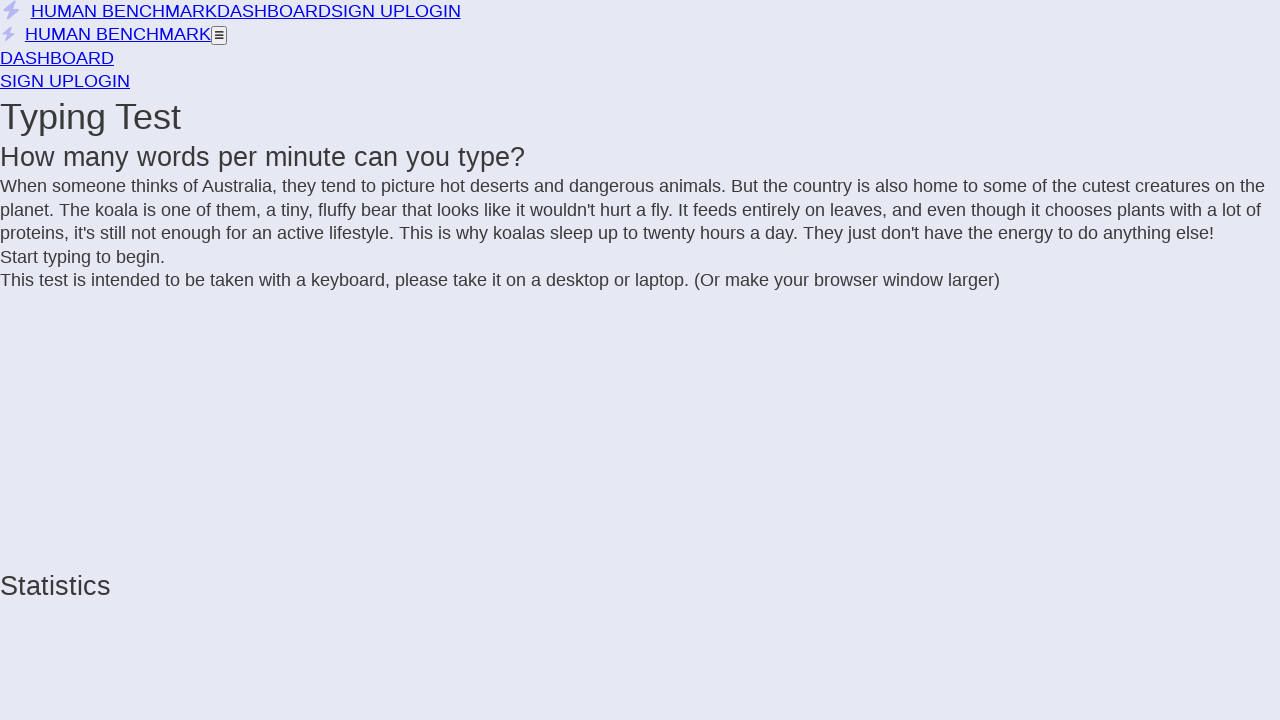

Added 't' to text
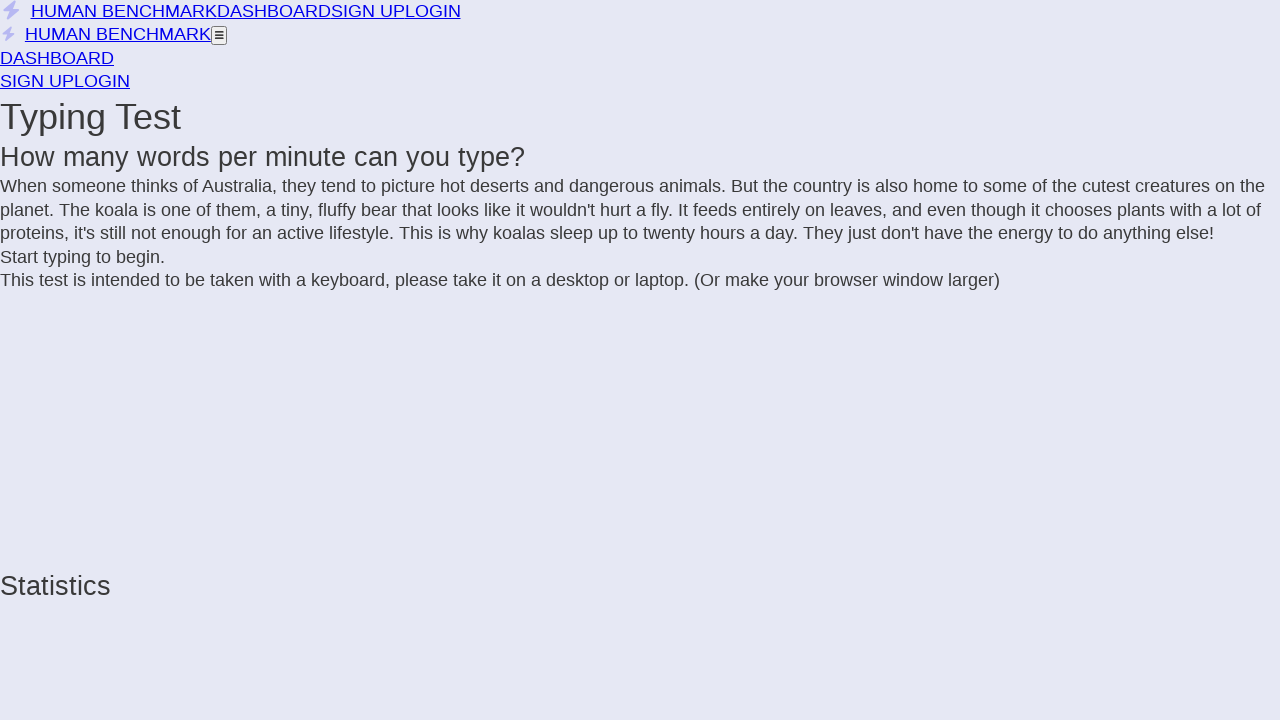

Extracted text from incomplete letter span
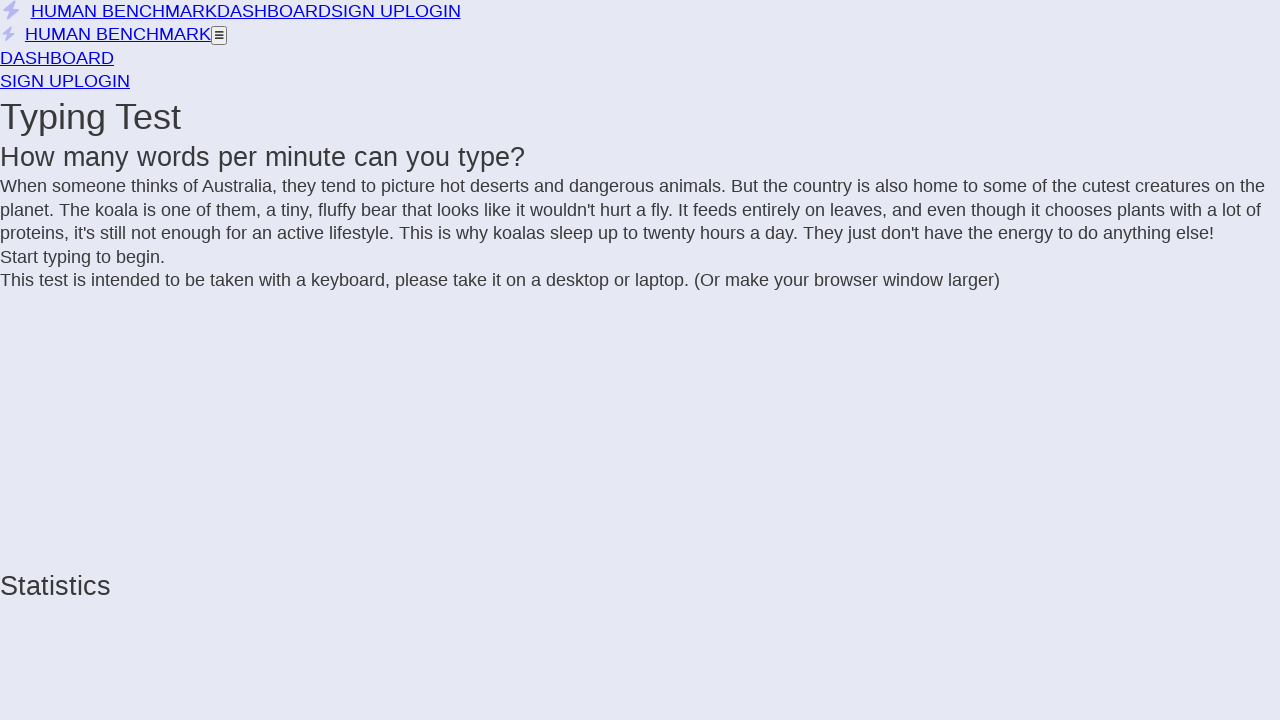

Added 'y' to text
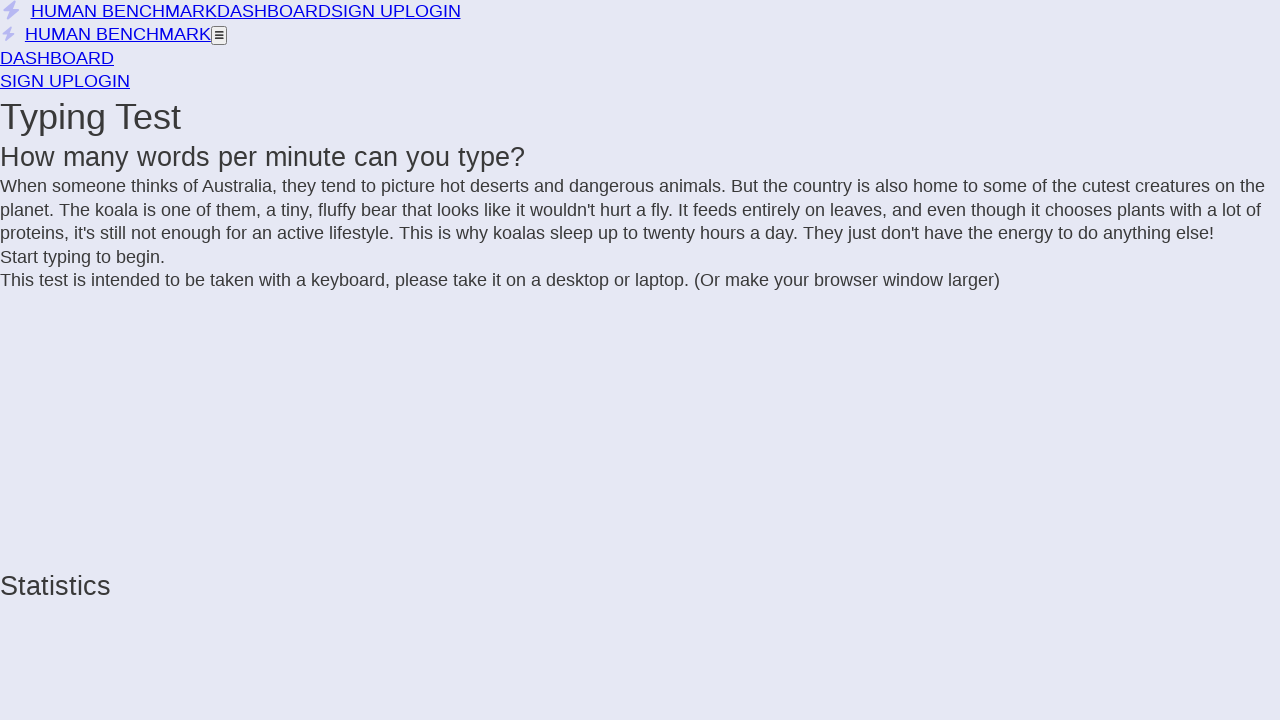

Extracted text from incomplete letter span
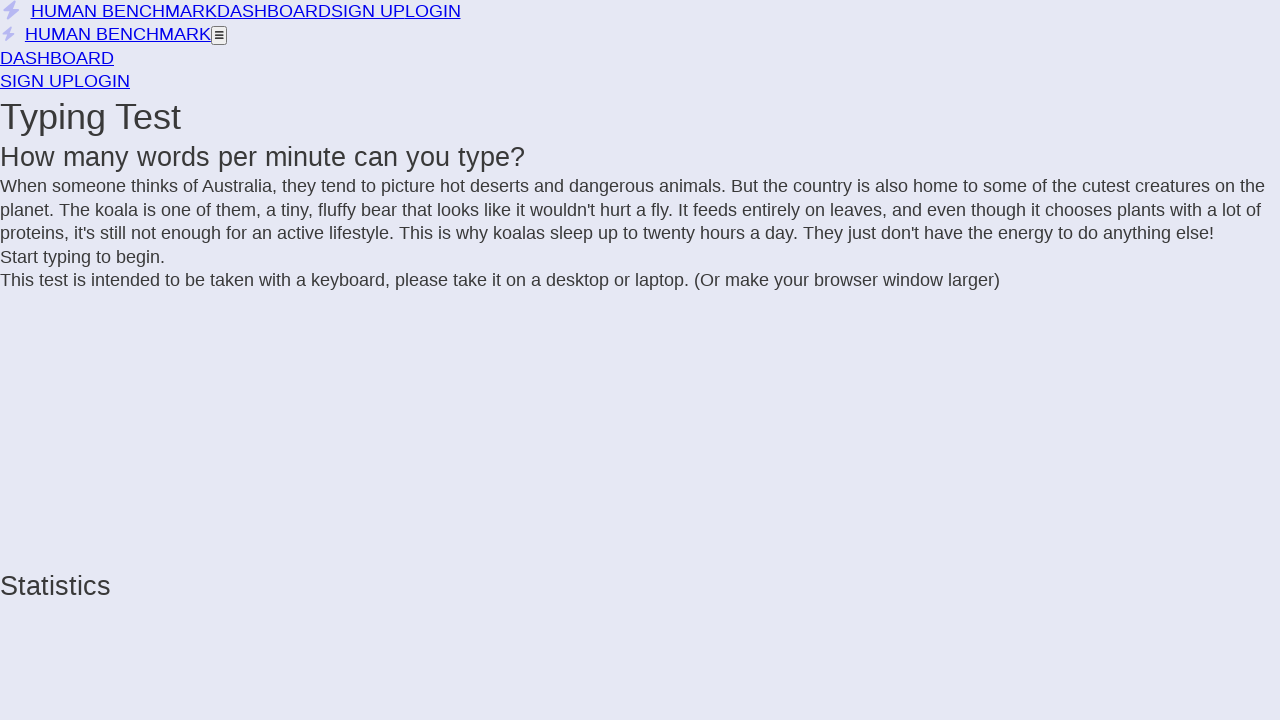

Added ' ' to text
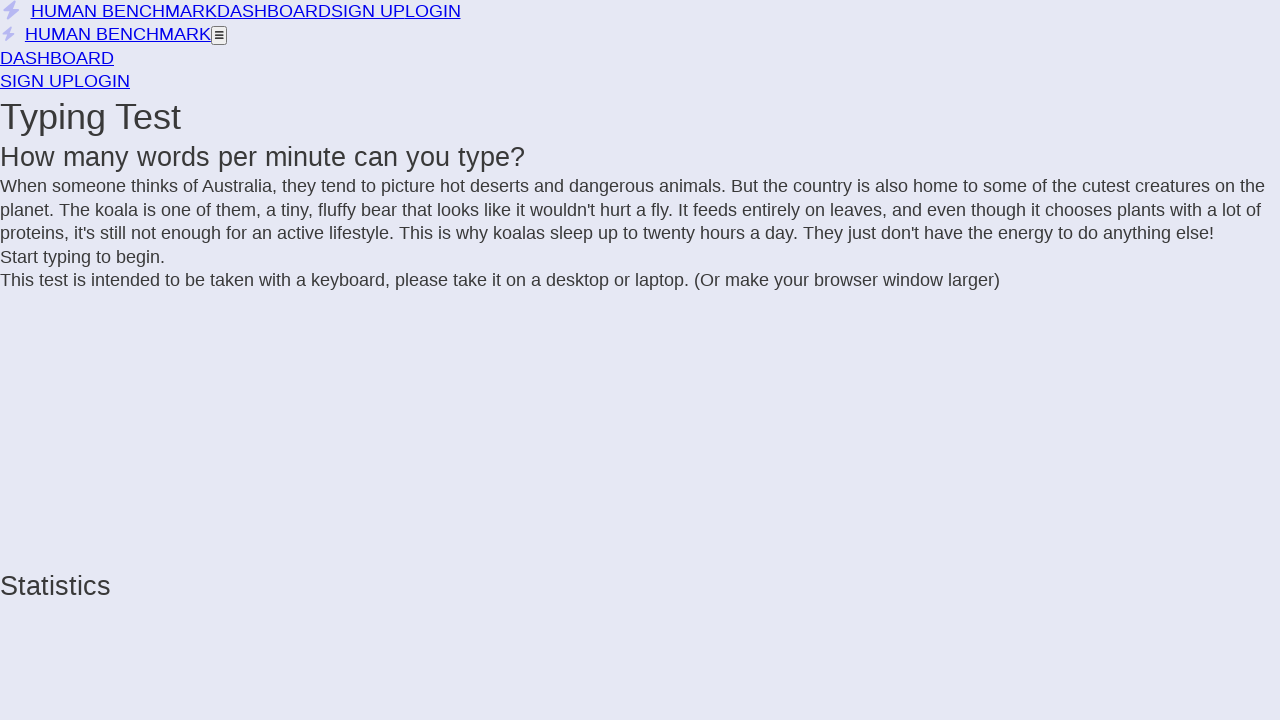

Extracted text from incomplete letter span
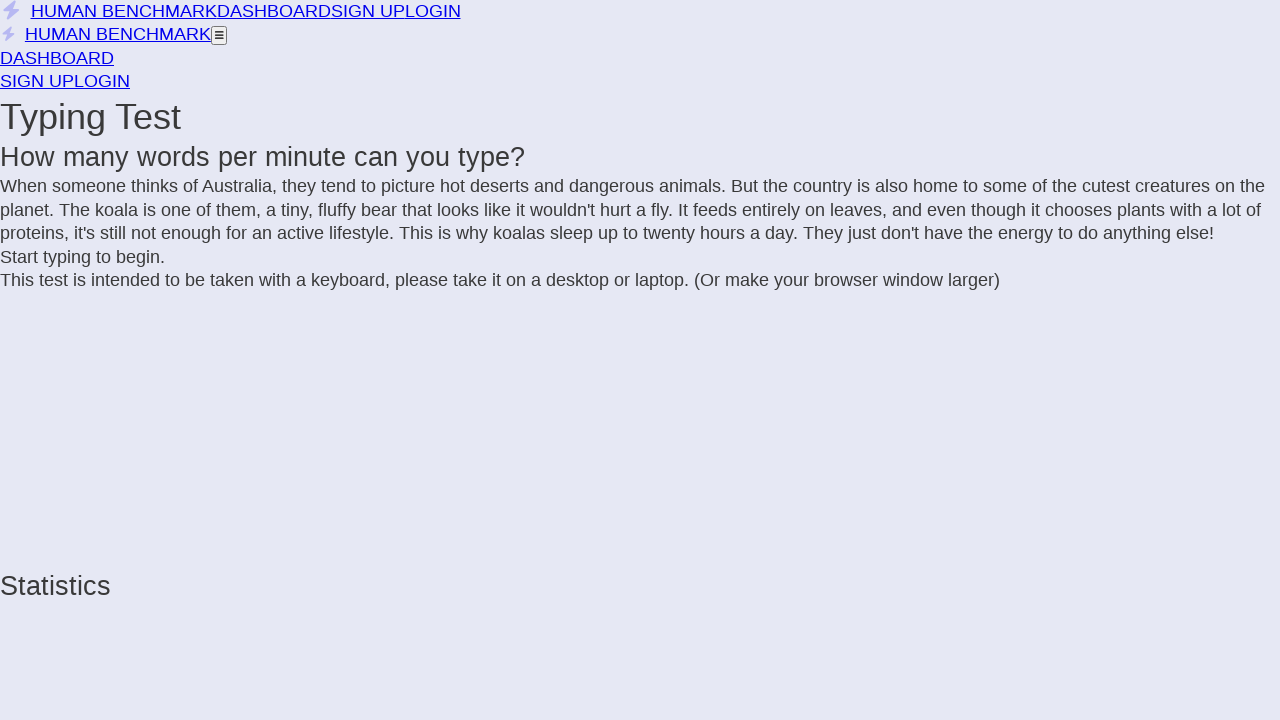

Added 'h' to text
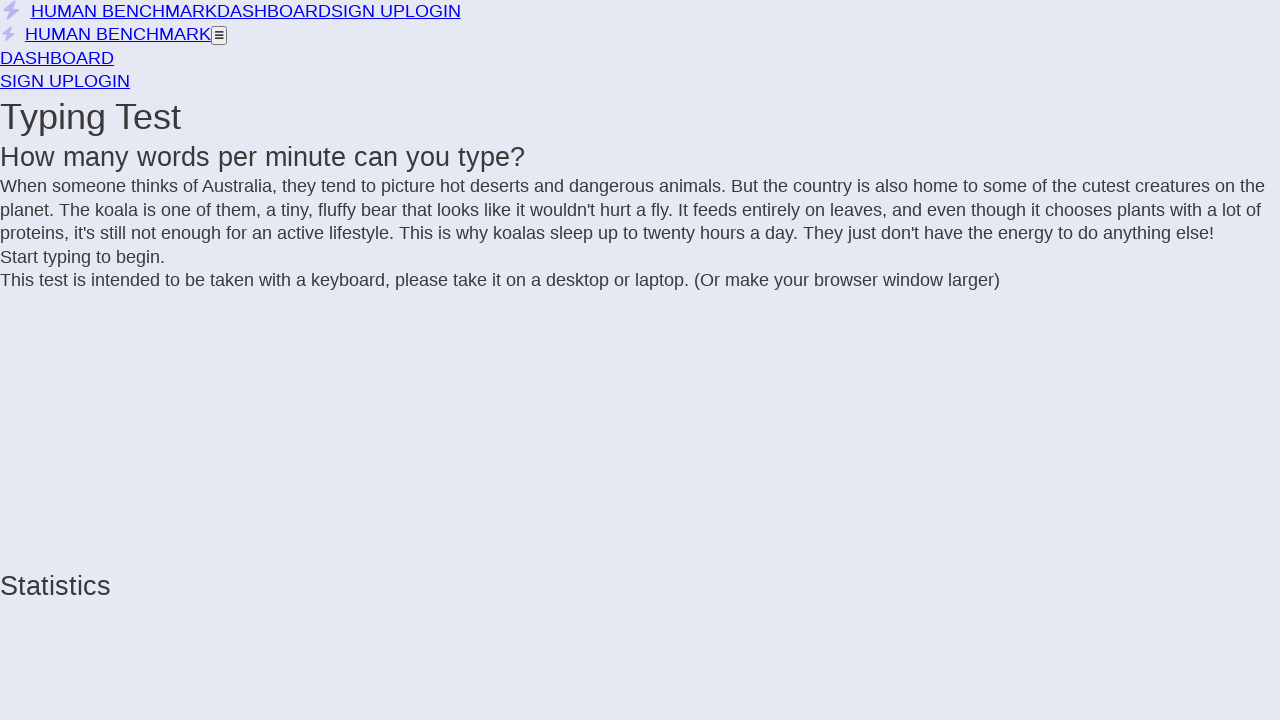

Extracted text from incomplete letter span
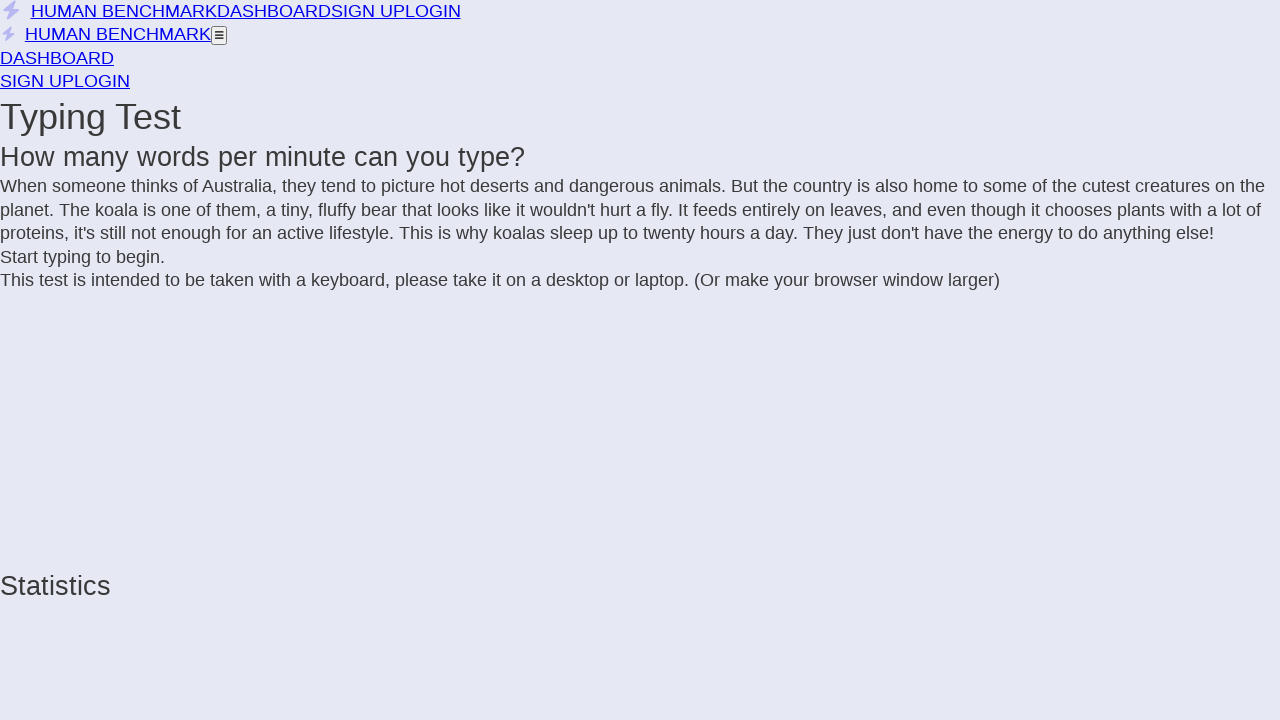

Added 'o' to text
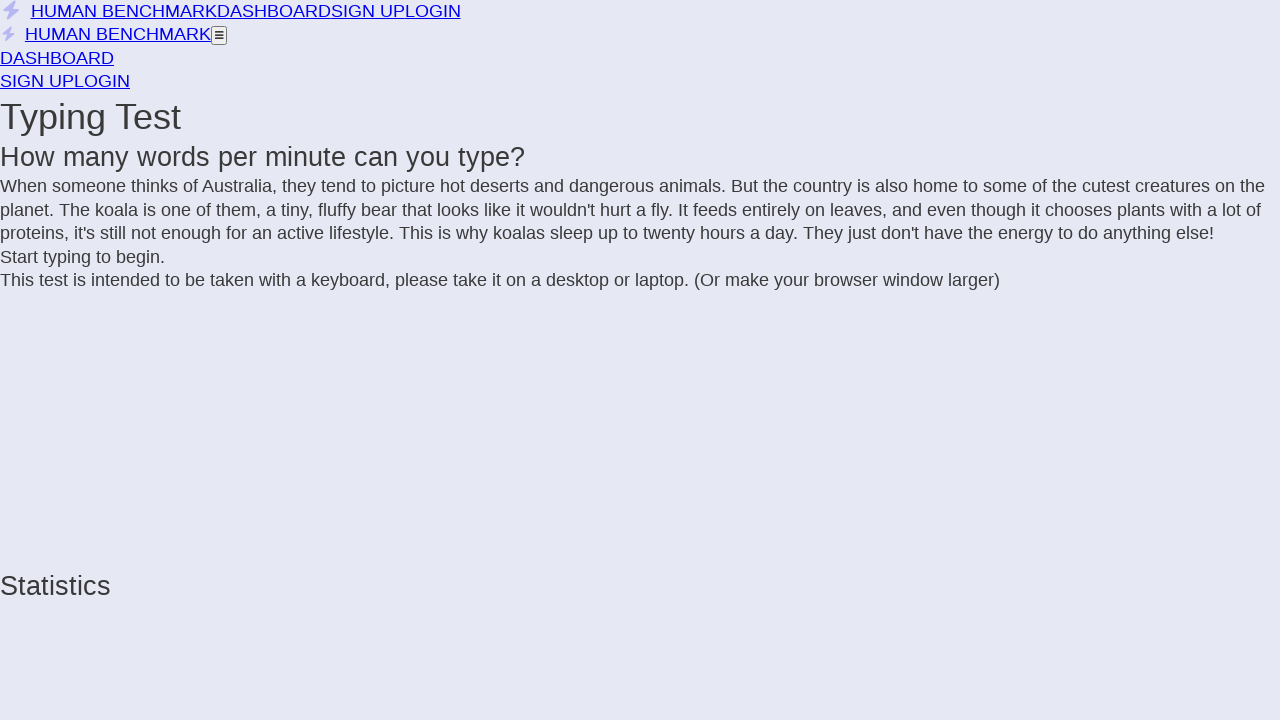

Extracted text from incomplete letter span
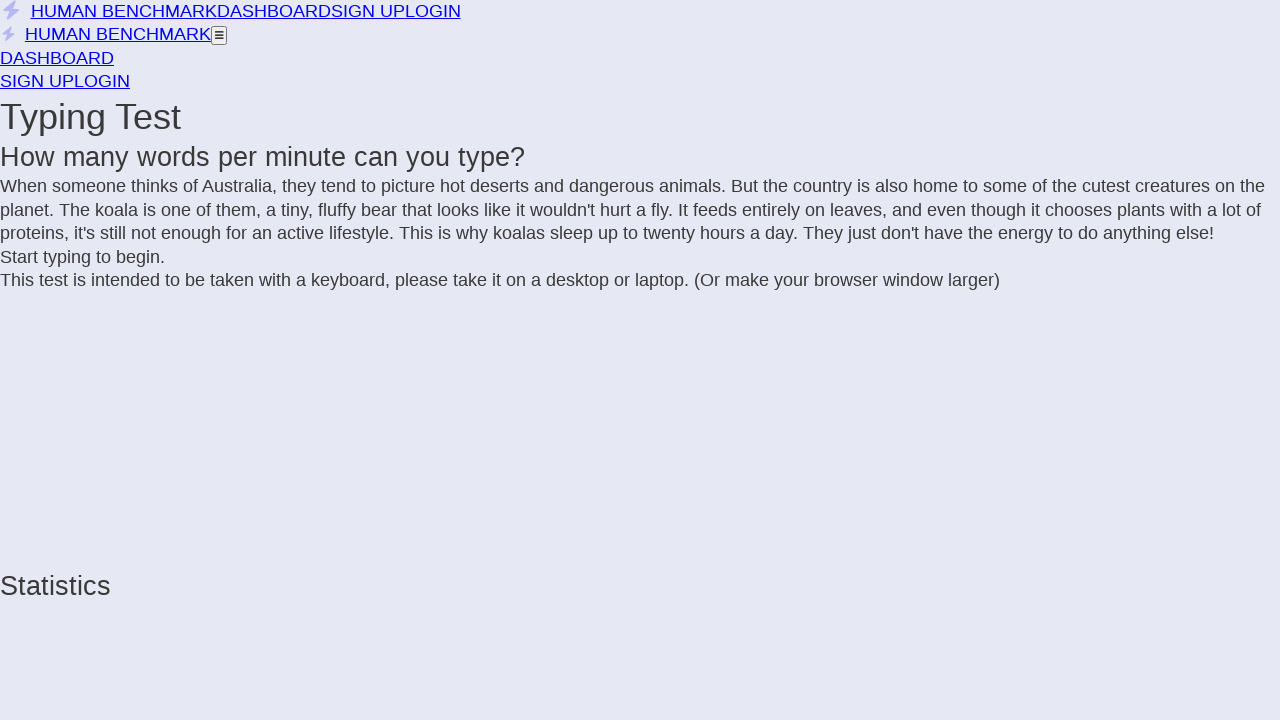

Added 'u' to text
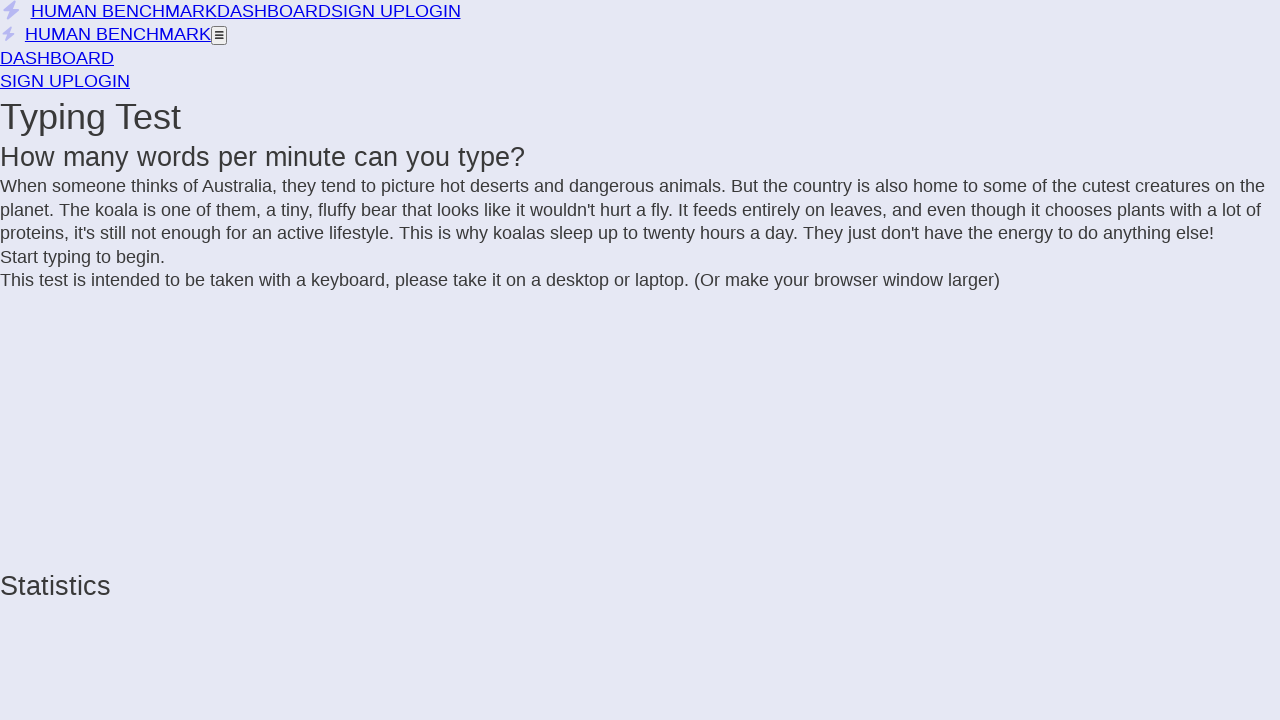

Extracted text from incomplete letter span
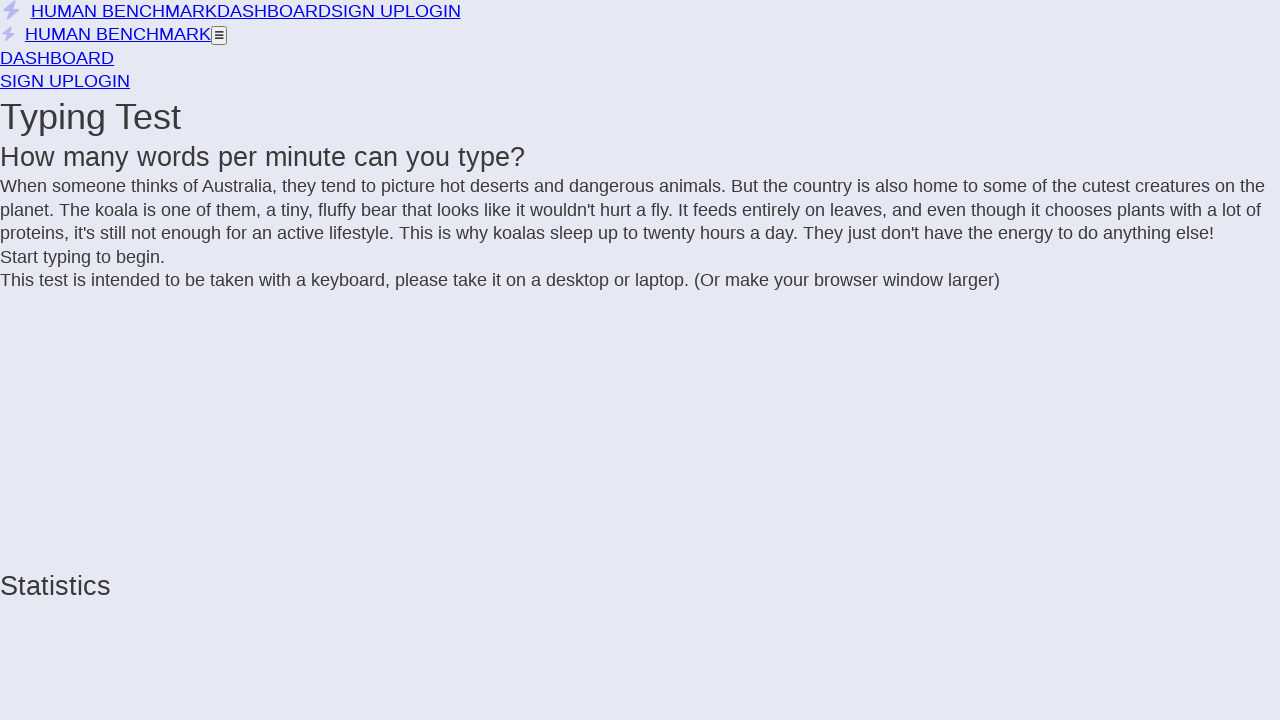

Added 'r' to text
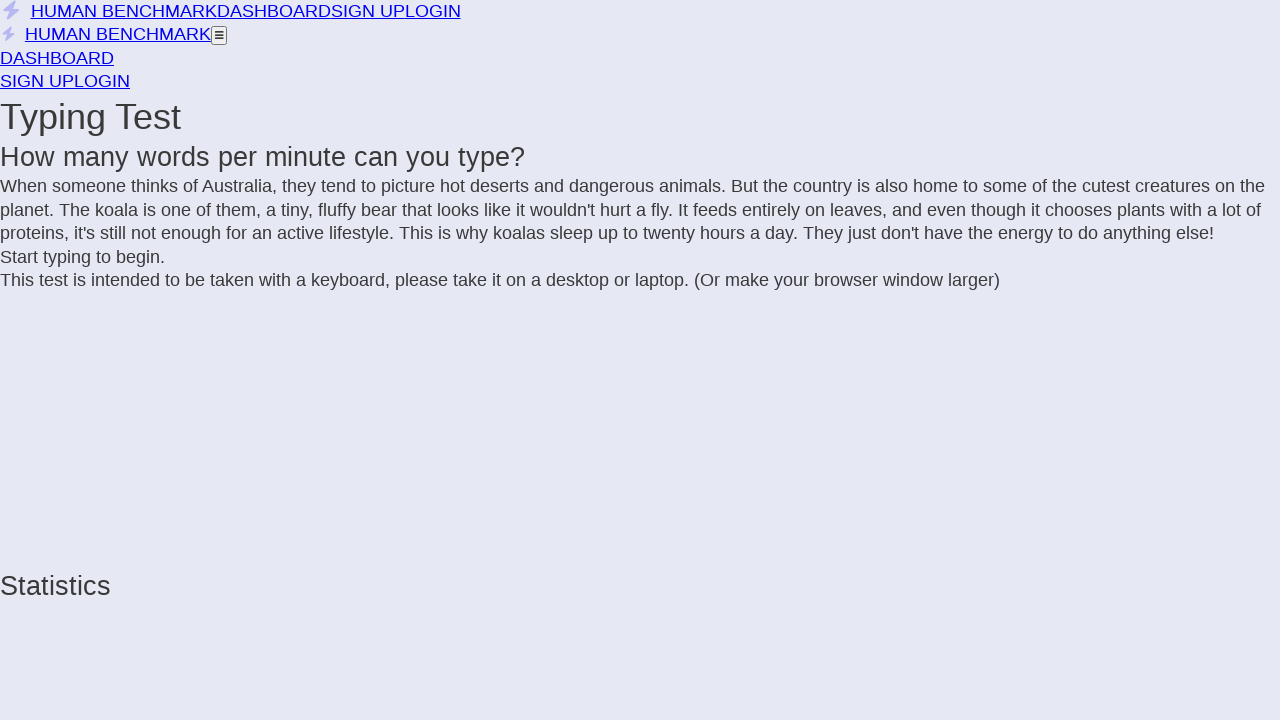

Extracted text from incomplete letter span
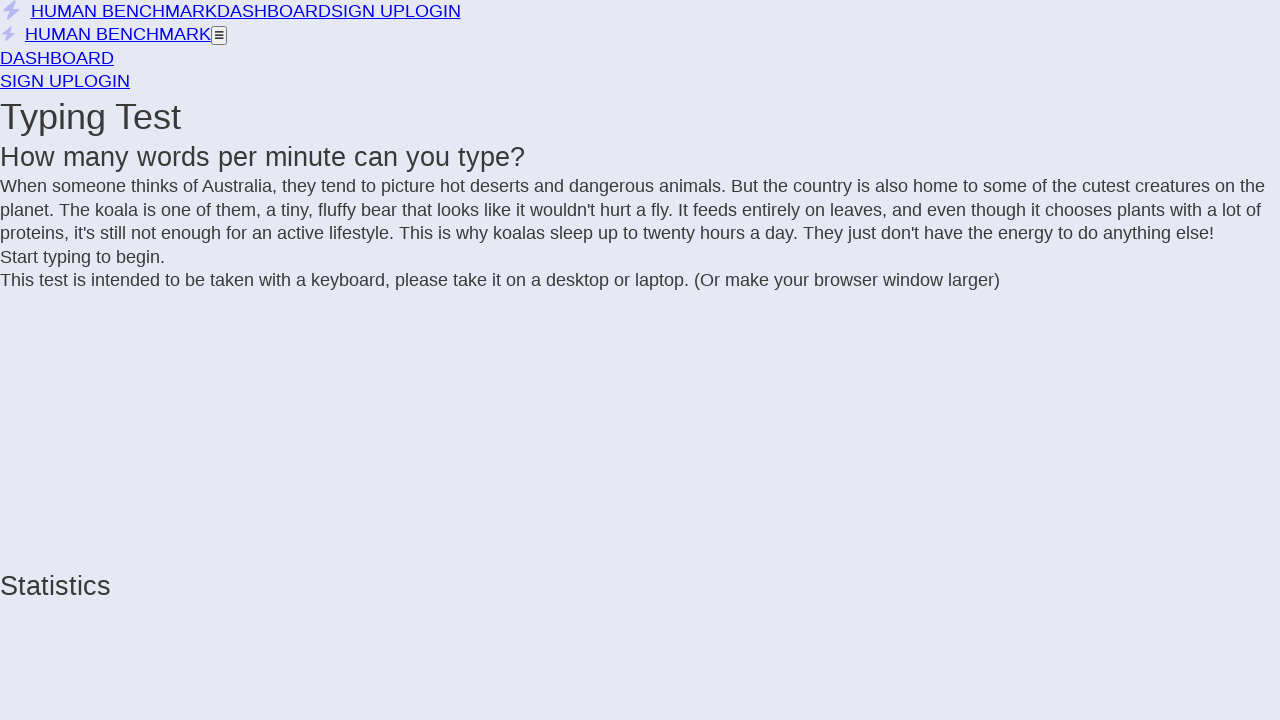

Added 's' to text
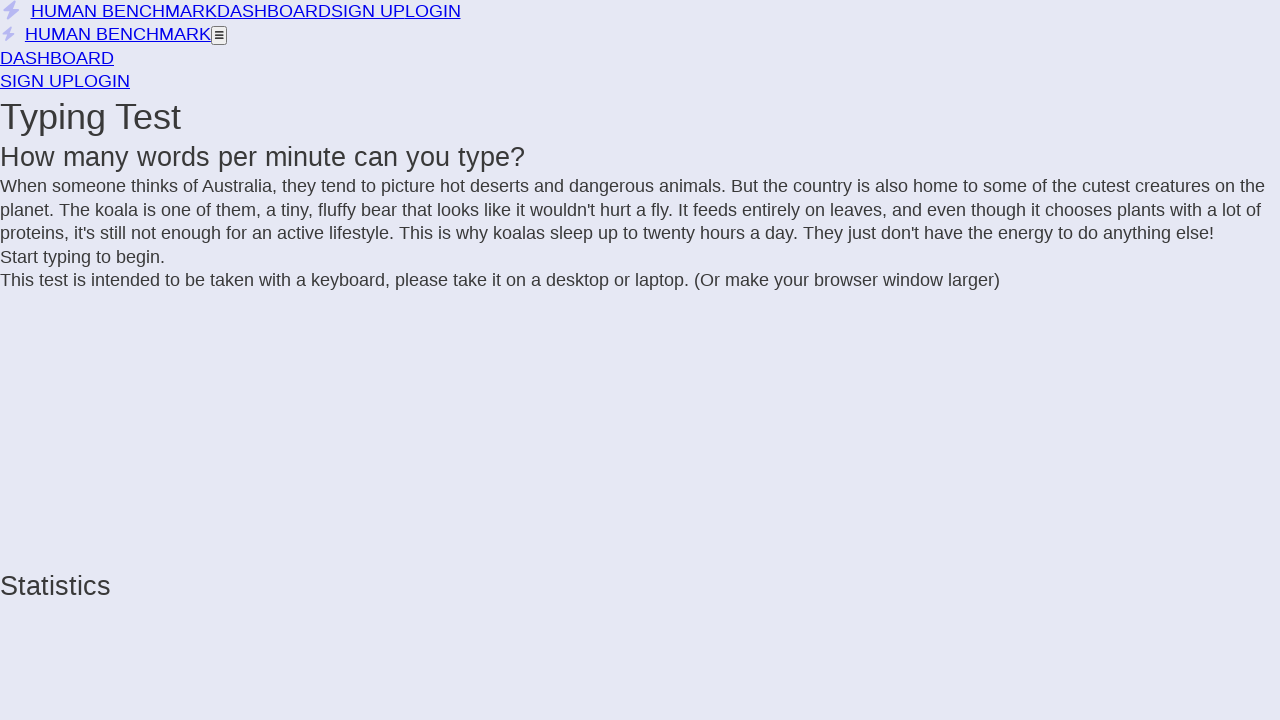

Extracted text from incomplete letter span
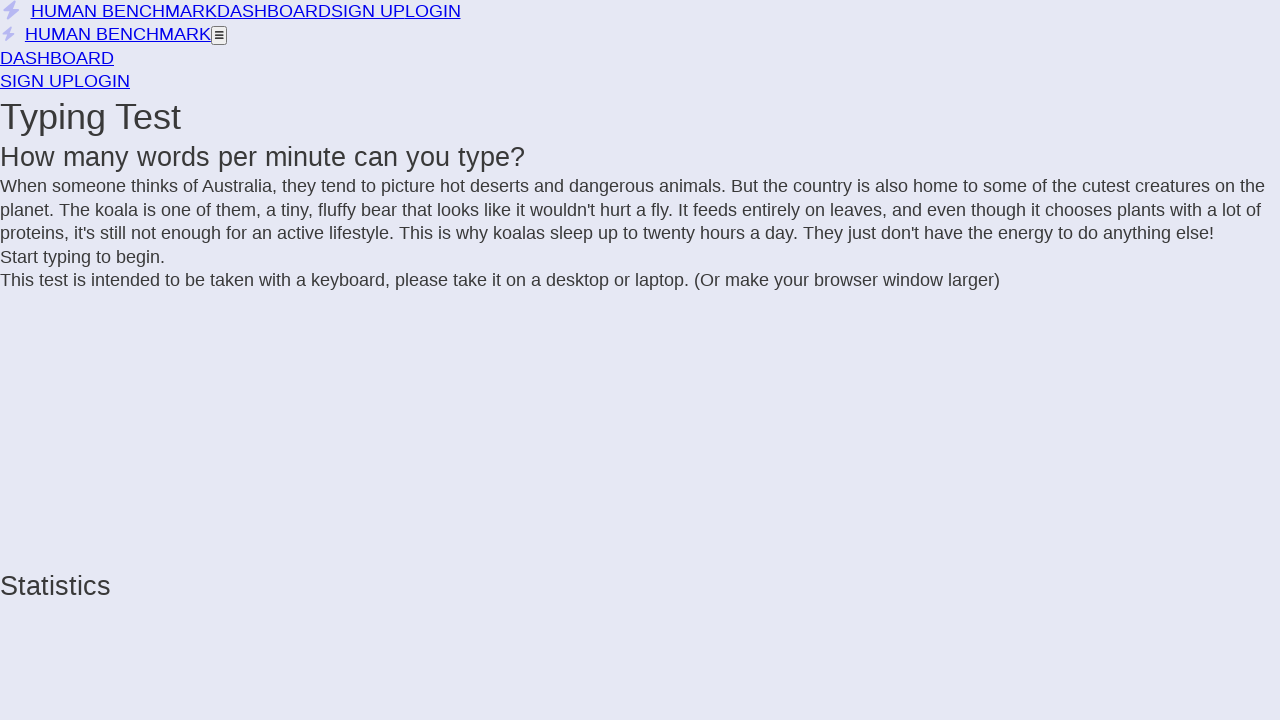

Added ' ' to text
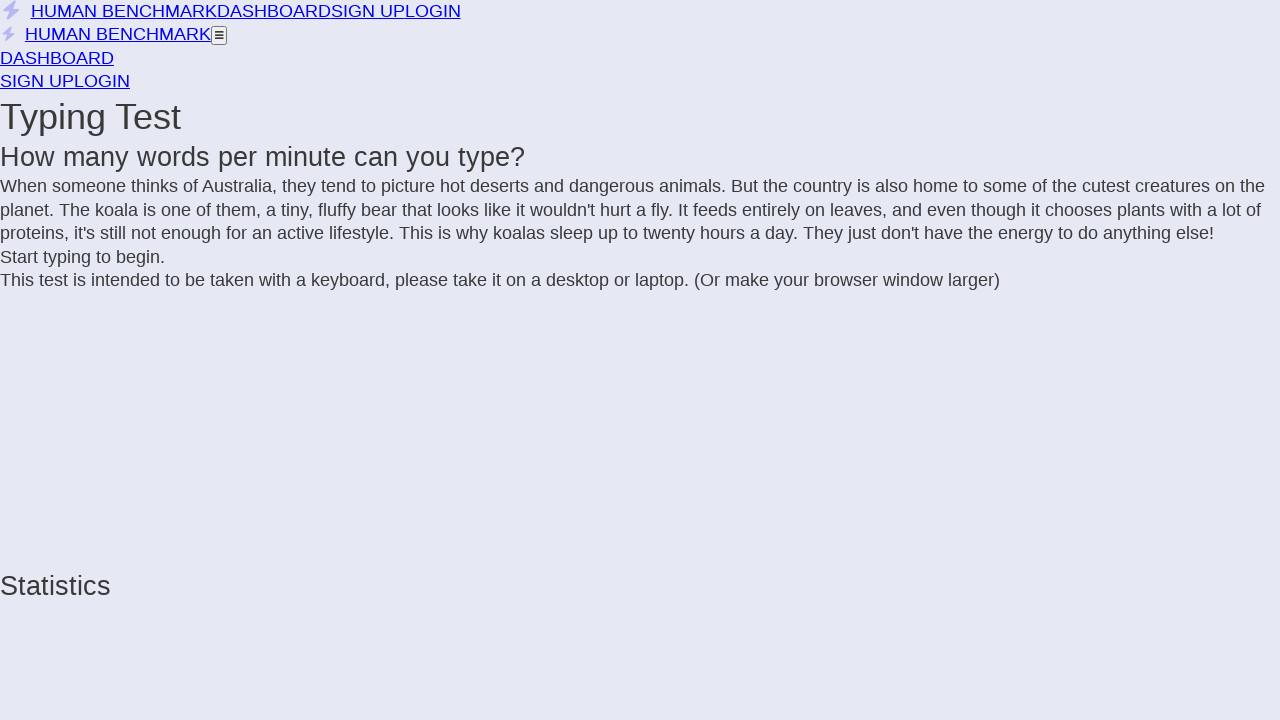

Extracted text from incomplete letter span
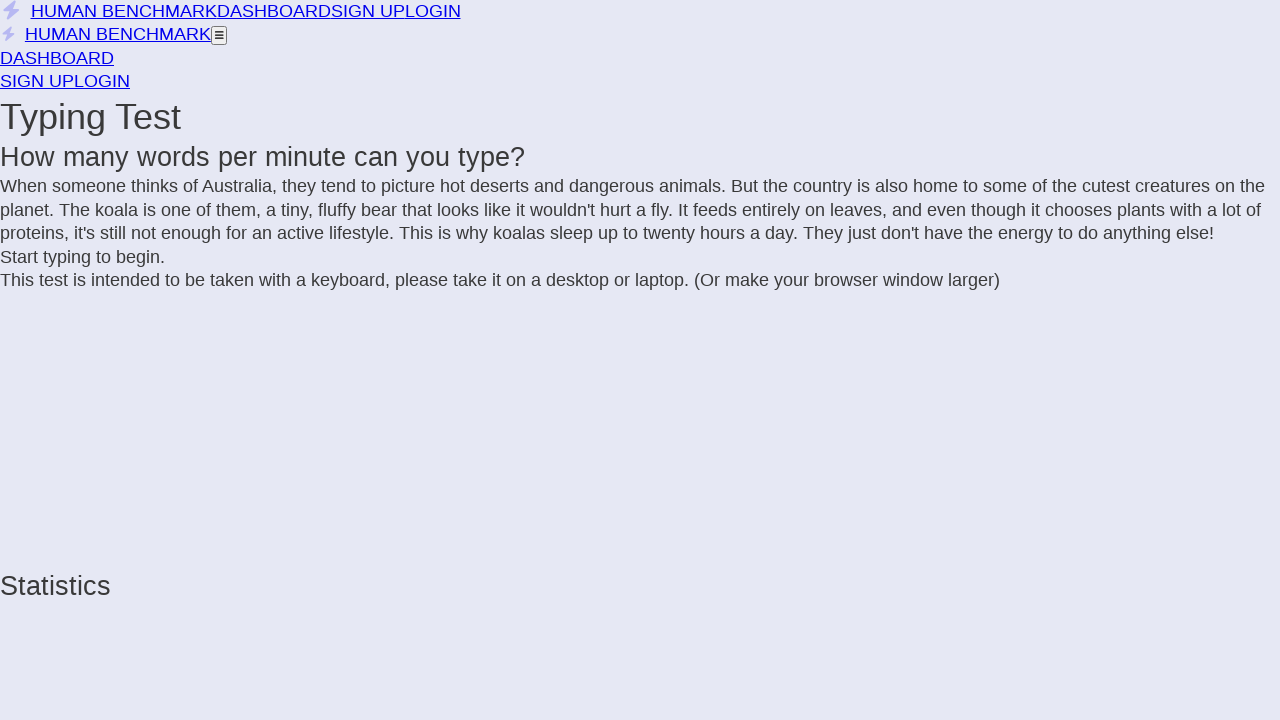

Added 'a' to text
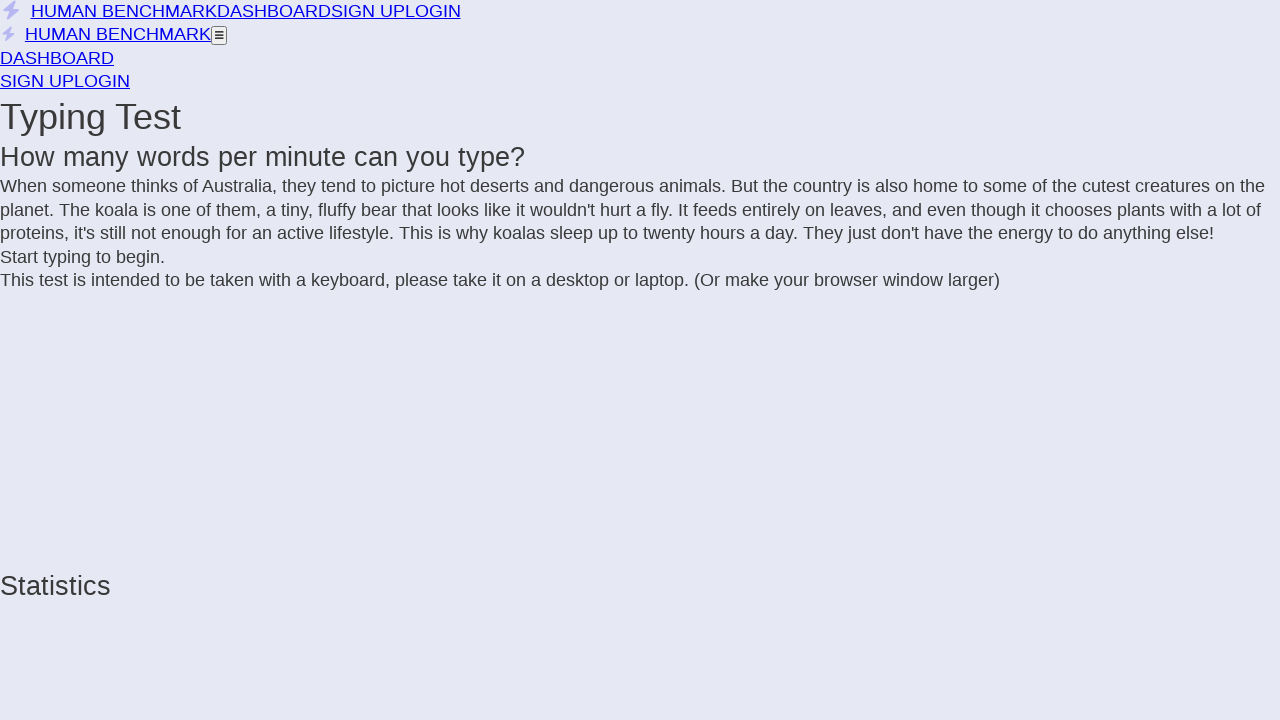

Extracted text from incomplete letter span
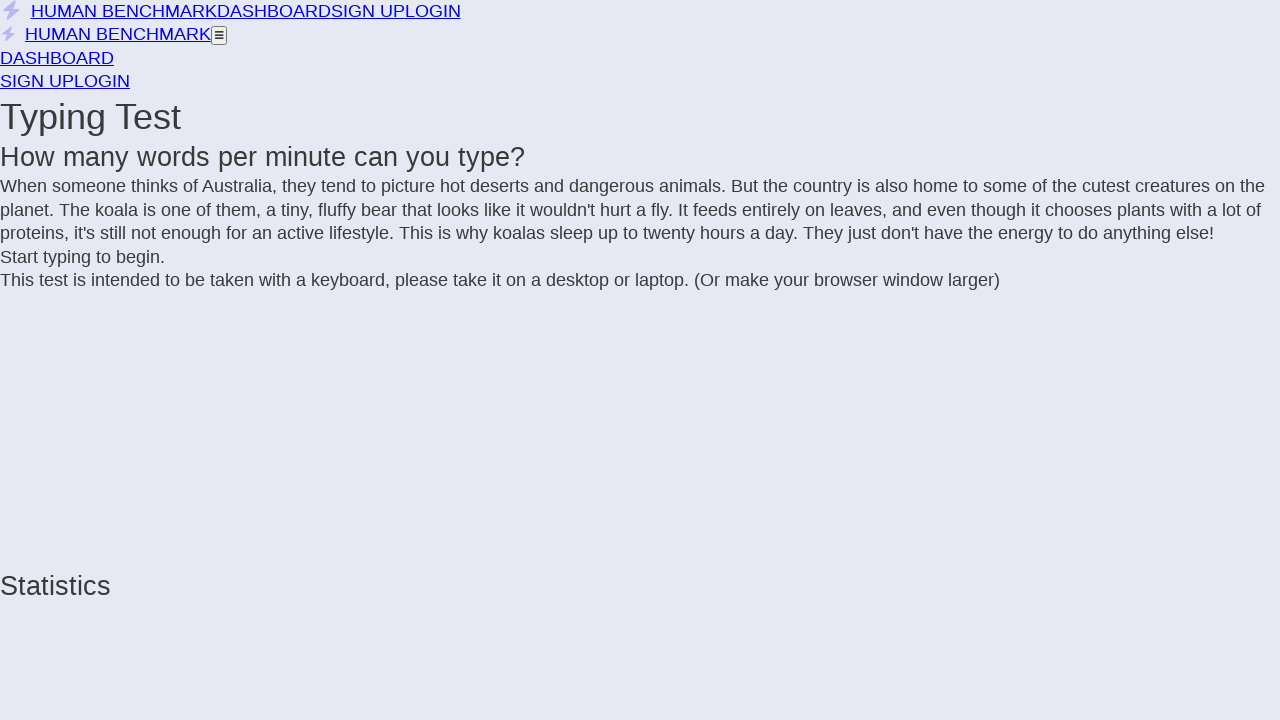

Added ' ' to text
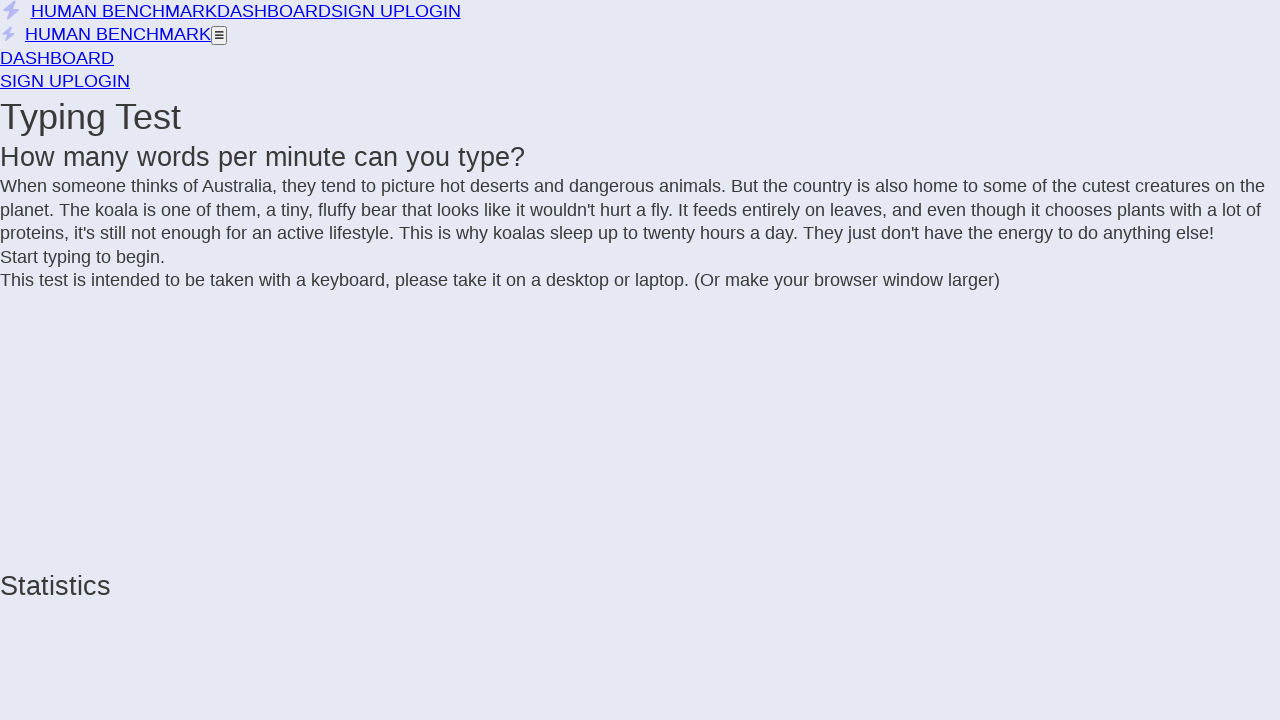

Extracted text from incomplete letter span
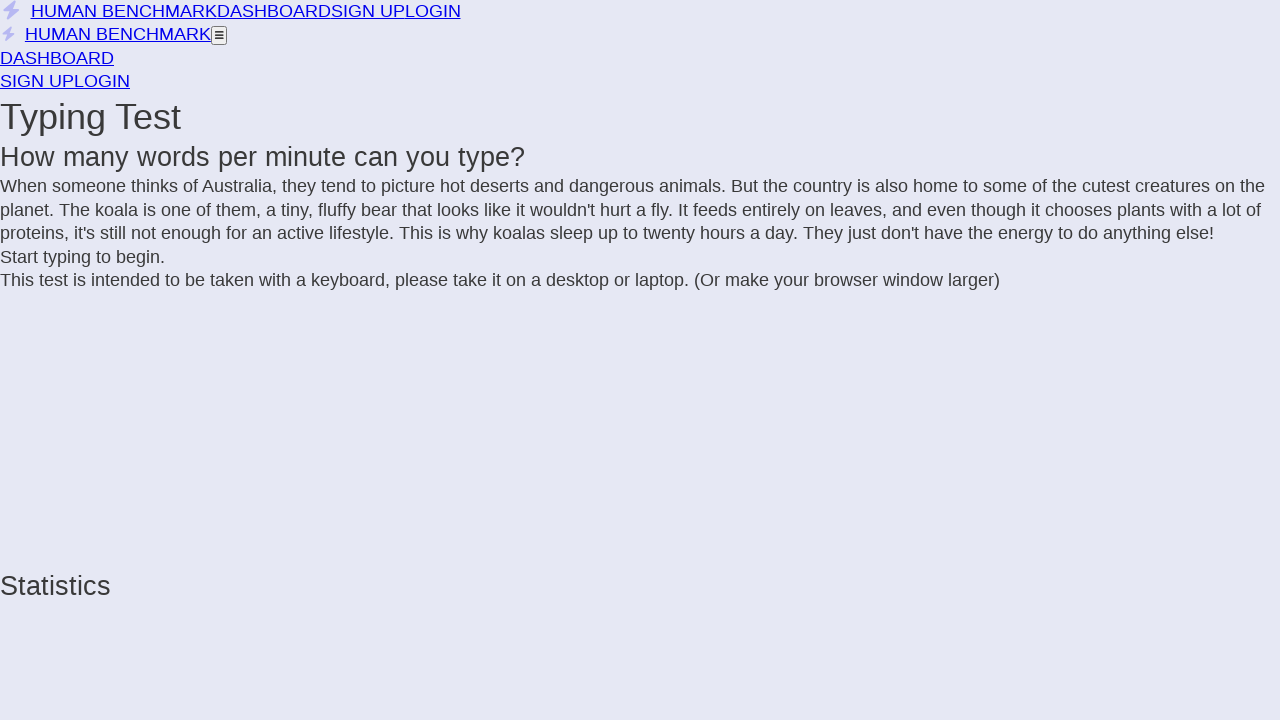

Added 'd' to text
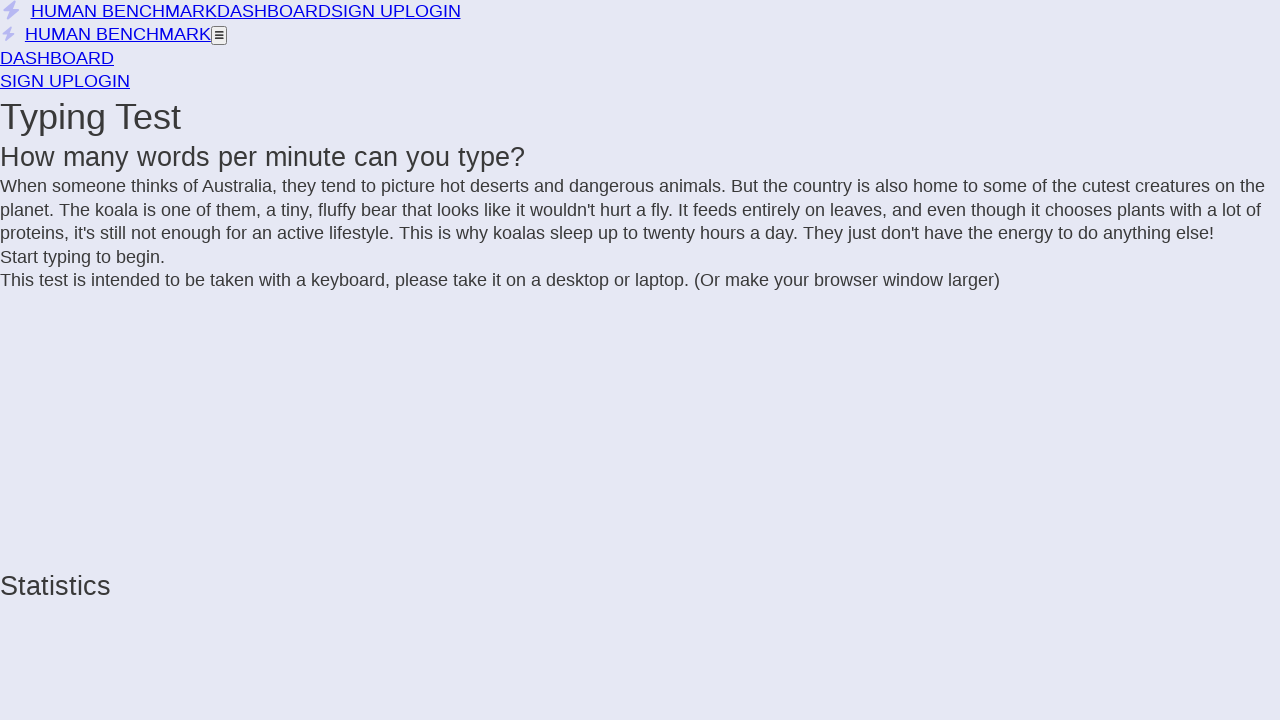

Extracted text from incomplete letter span
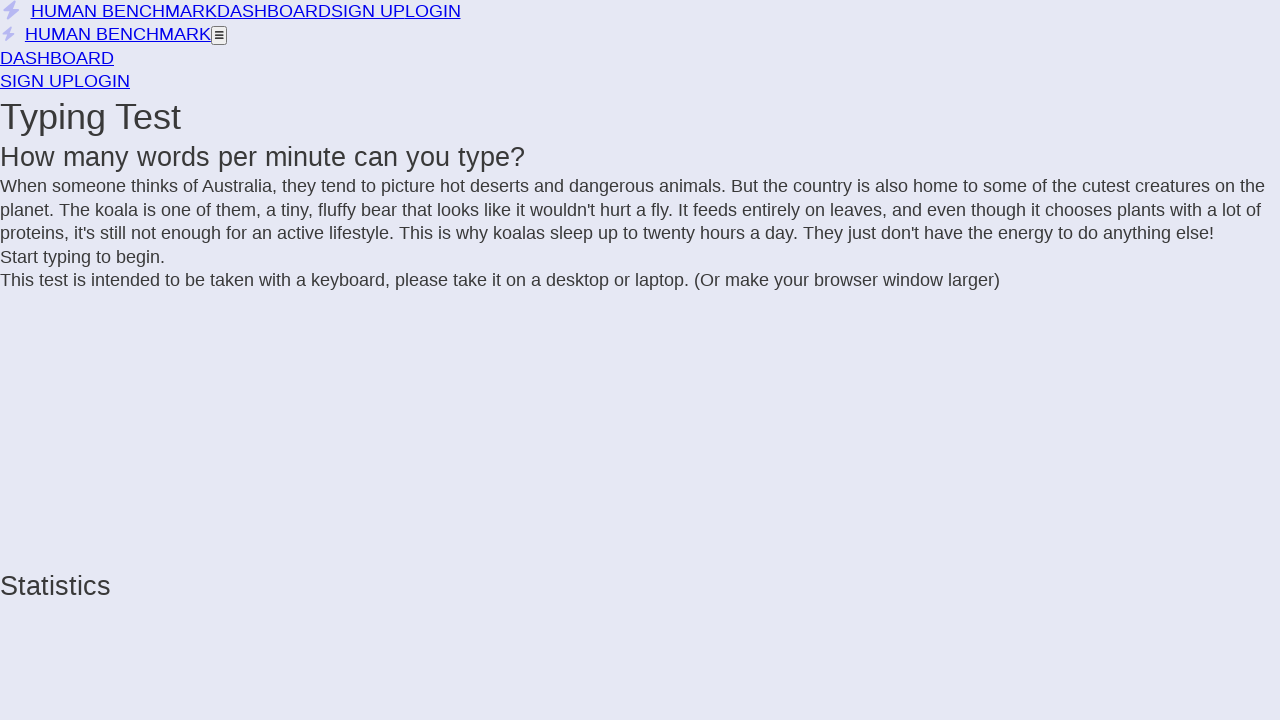

Added 'a' to text
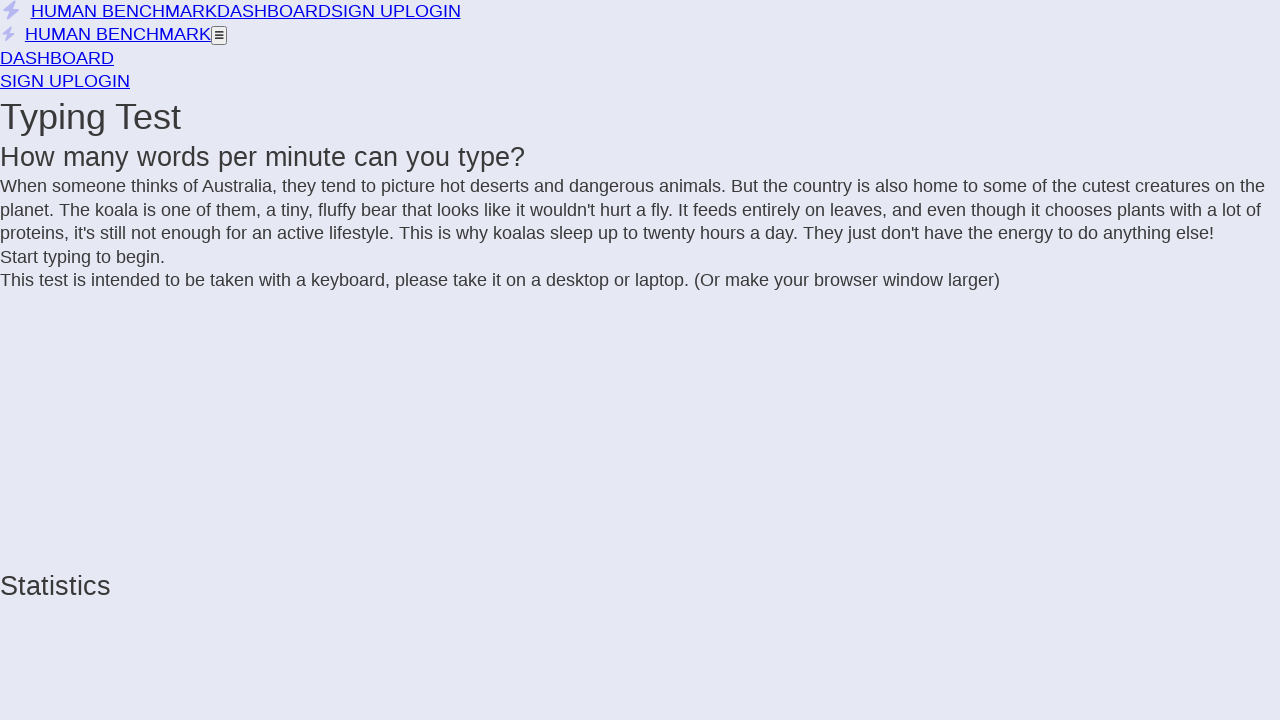

Extracted text from incomplete letter span
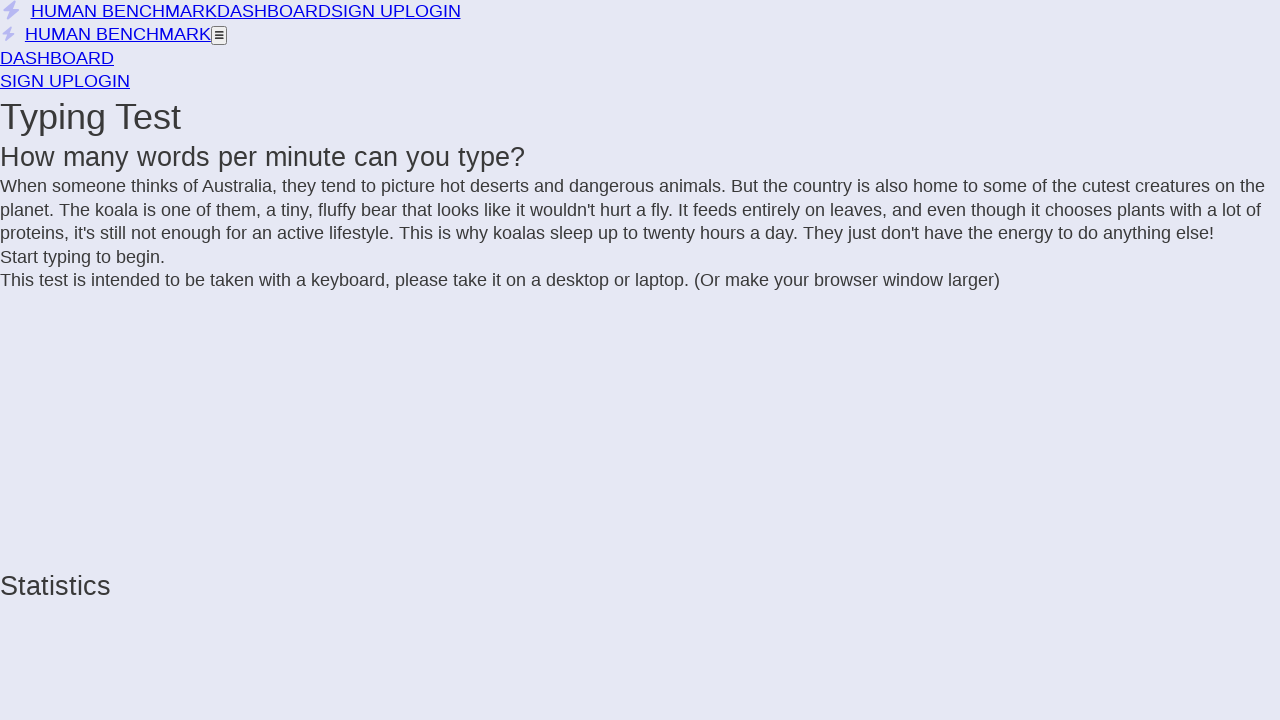

Added 'y' to text
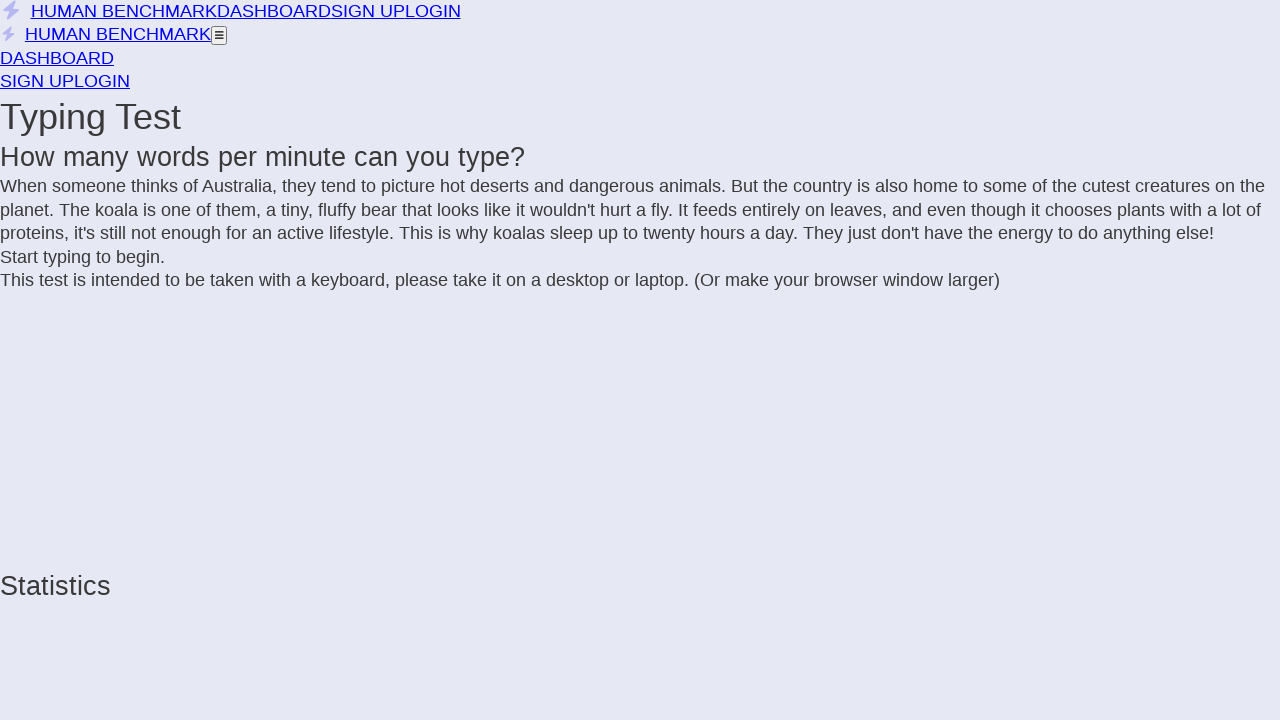

Extracted text from incomplete letter span
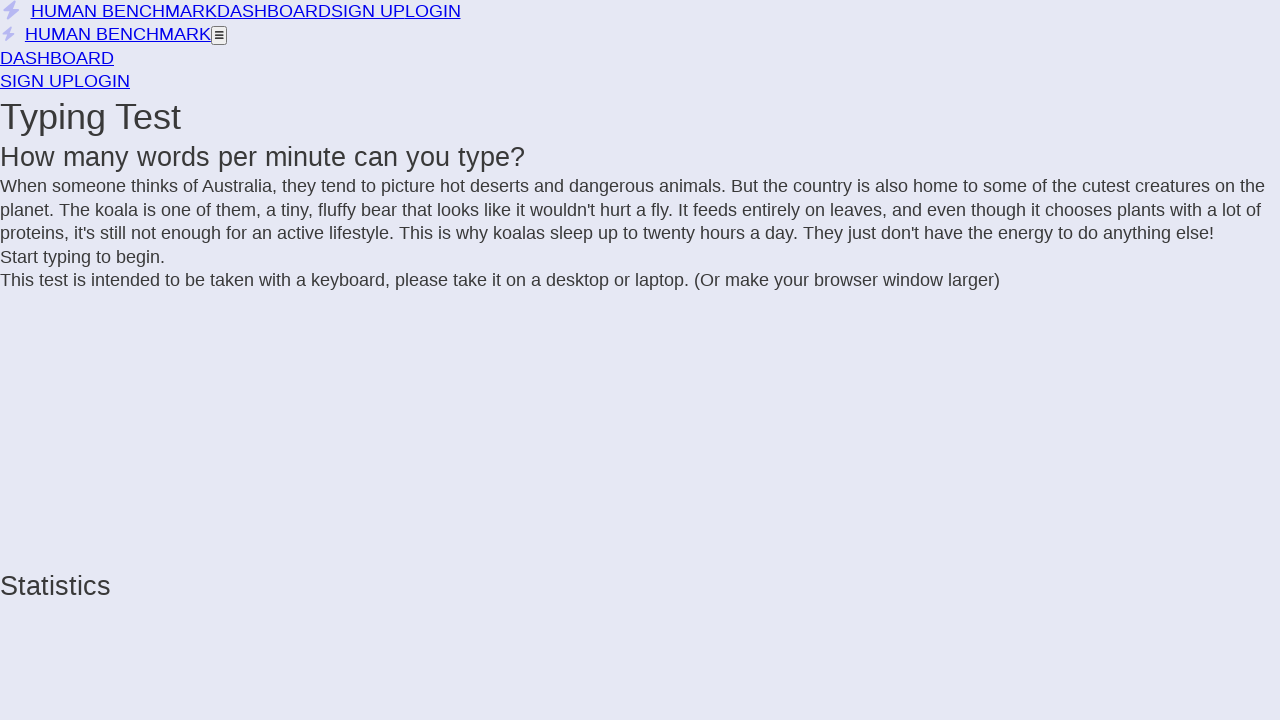

Added '.' to text
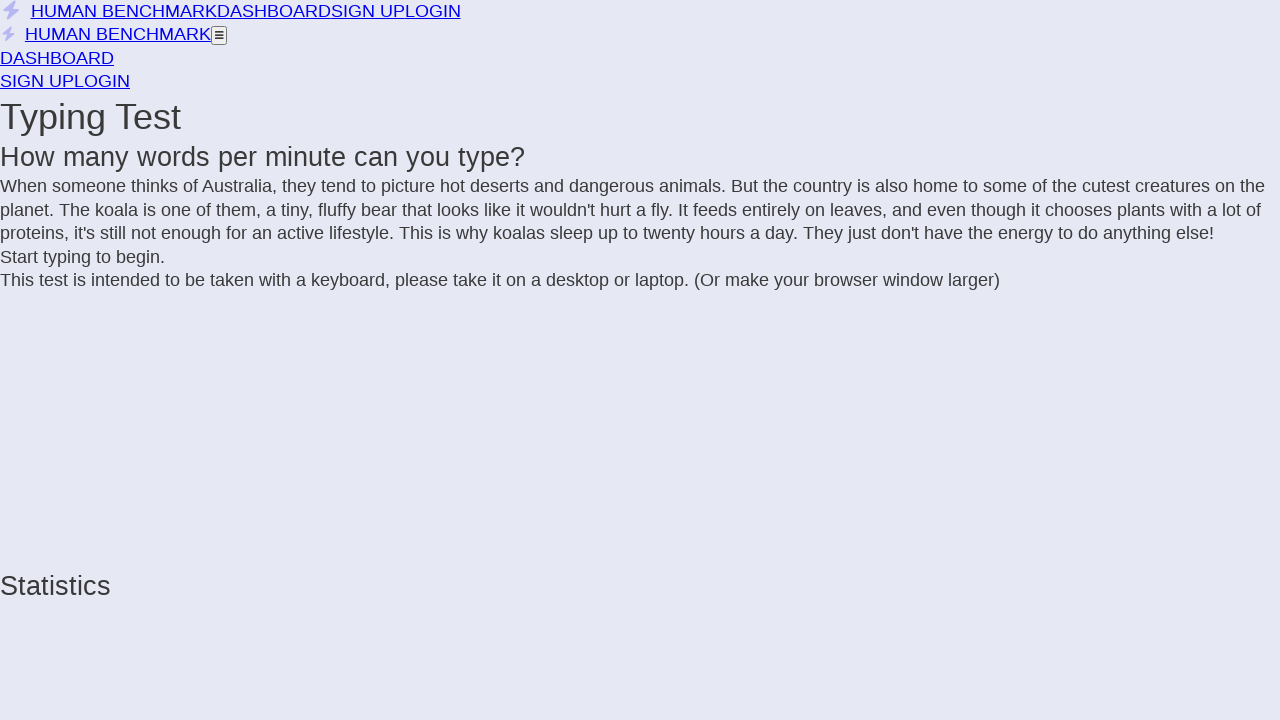

Extracted text from incomplete letter span
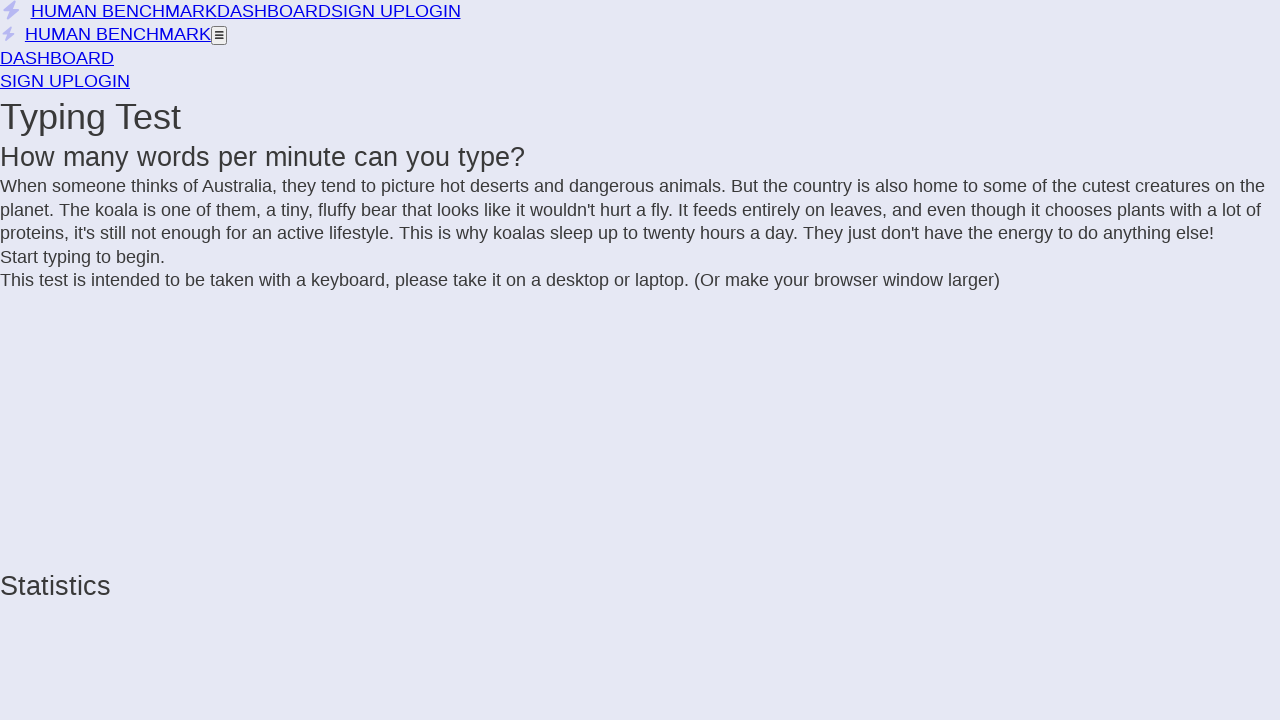

Added ' ' to text
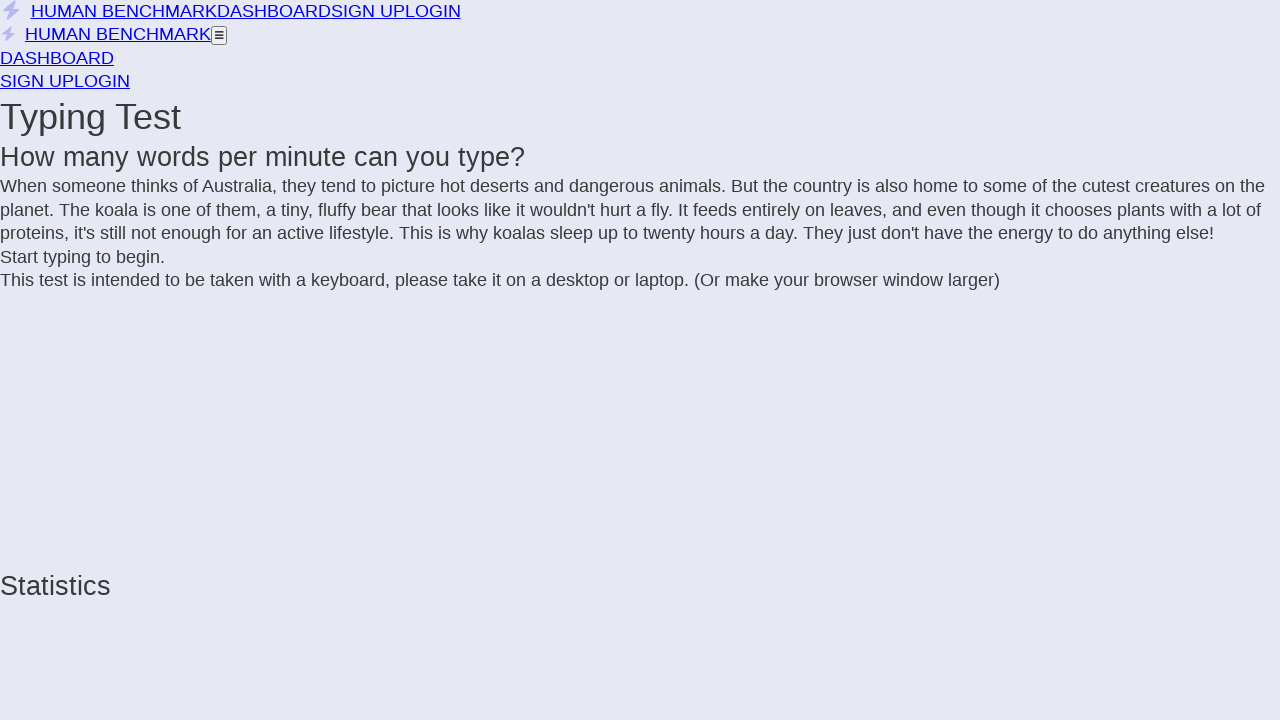

Extracted text from incomplete letter span
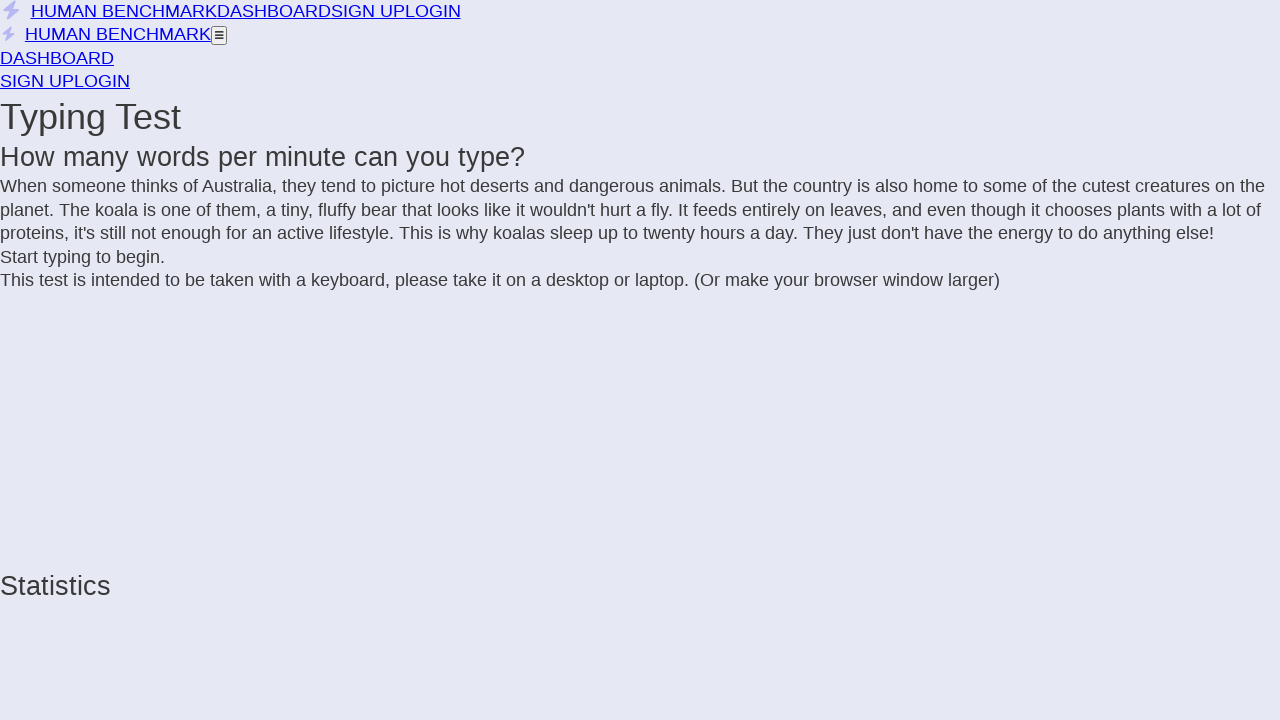

Added 'T' to text
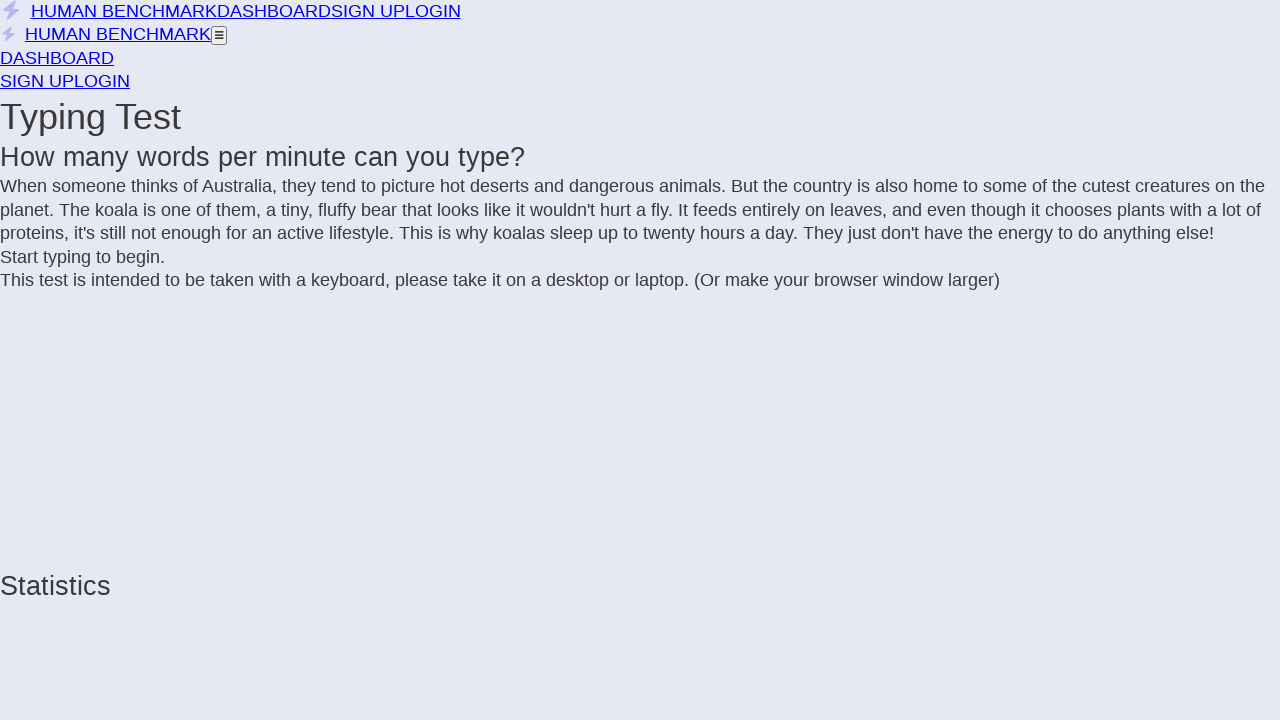

Extracted text from incomplete letter span
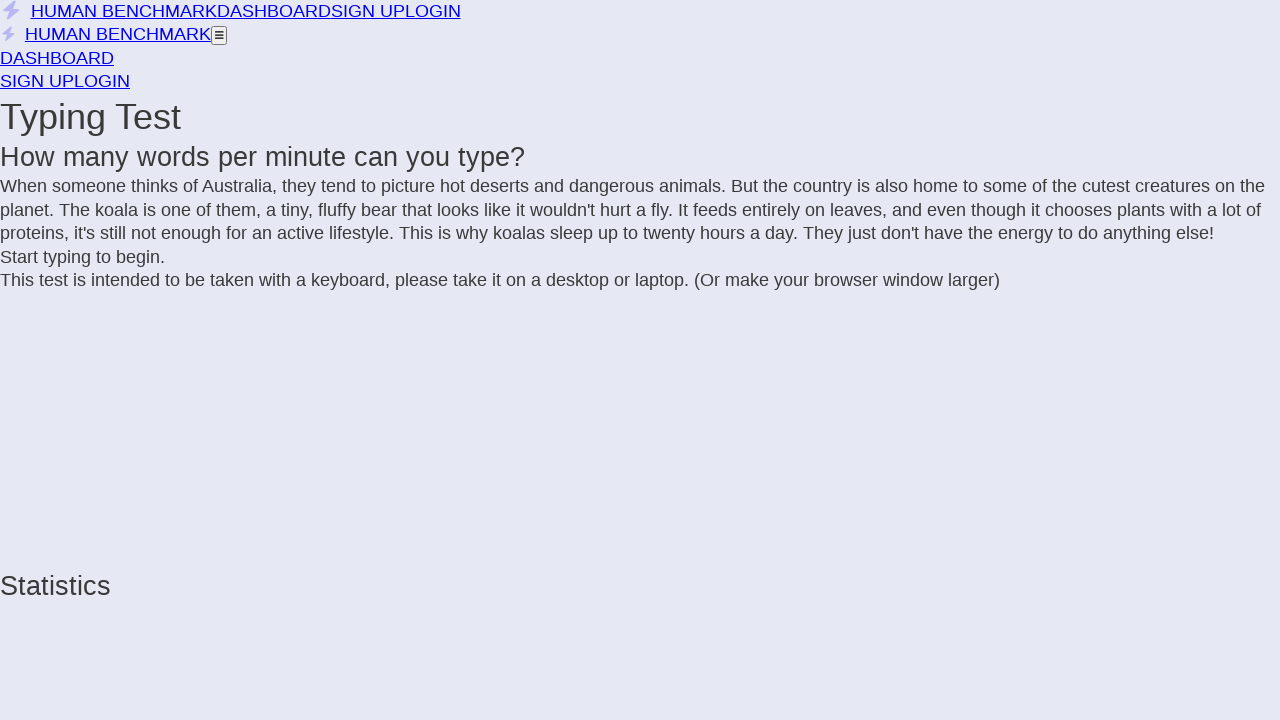

Added 'h' to text
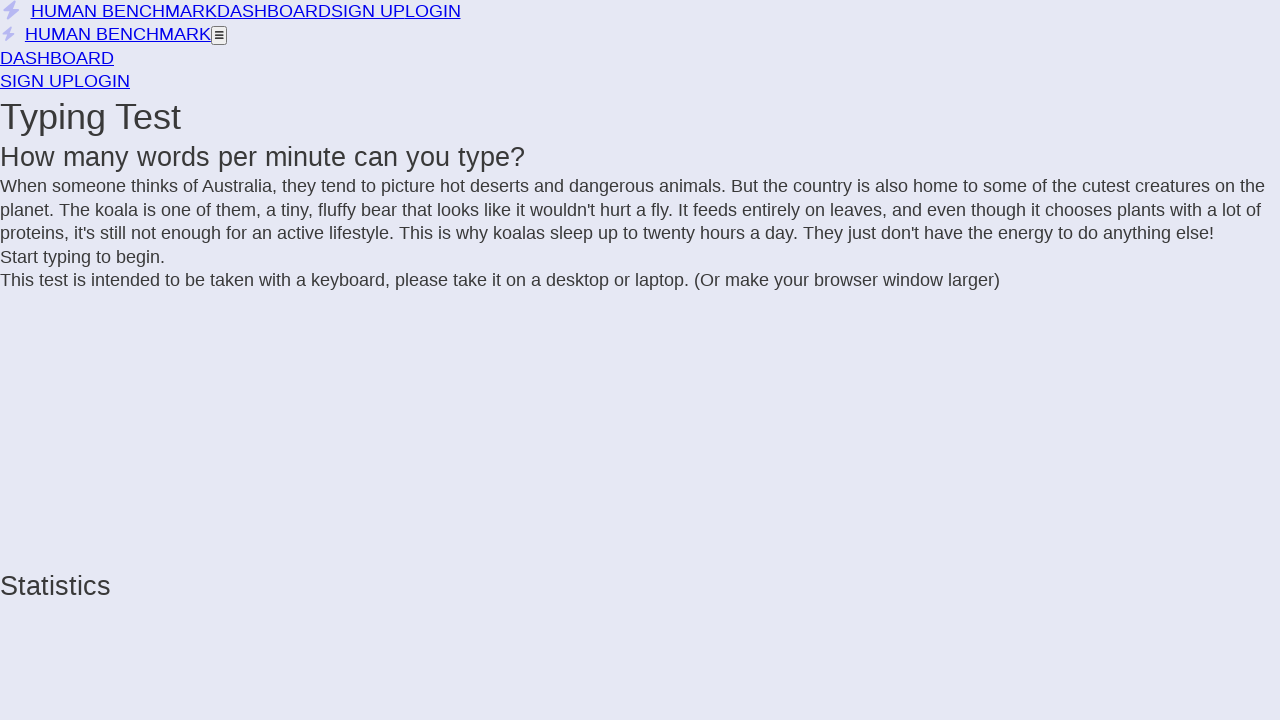

Extracted text from incomplete letter span
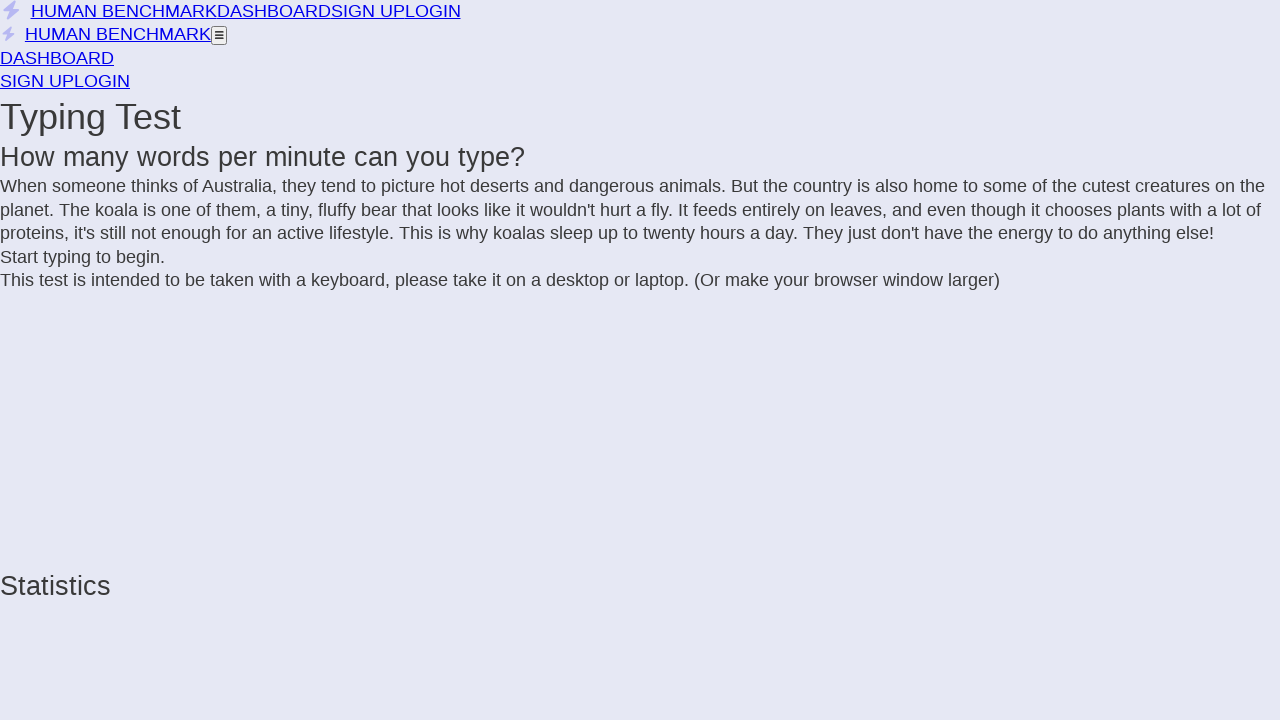

Added 'e' to text
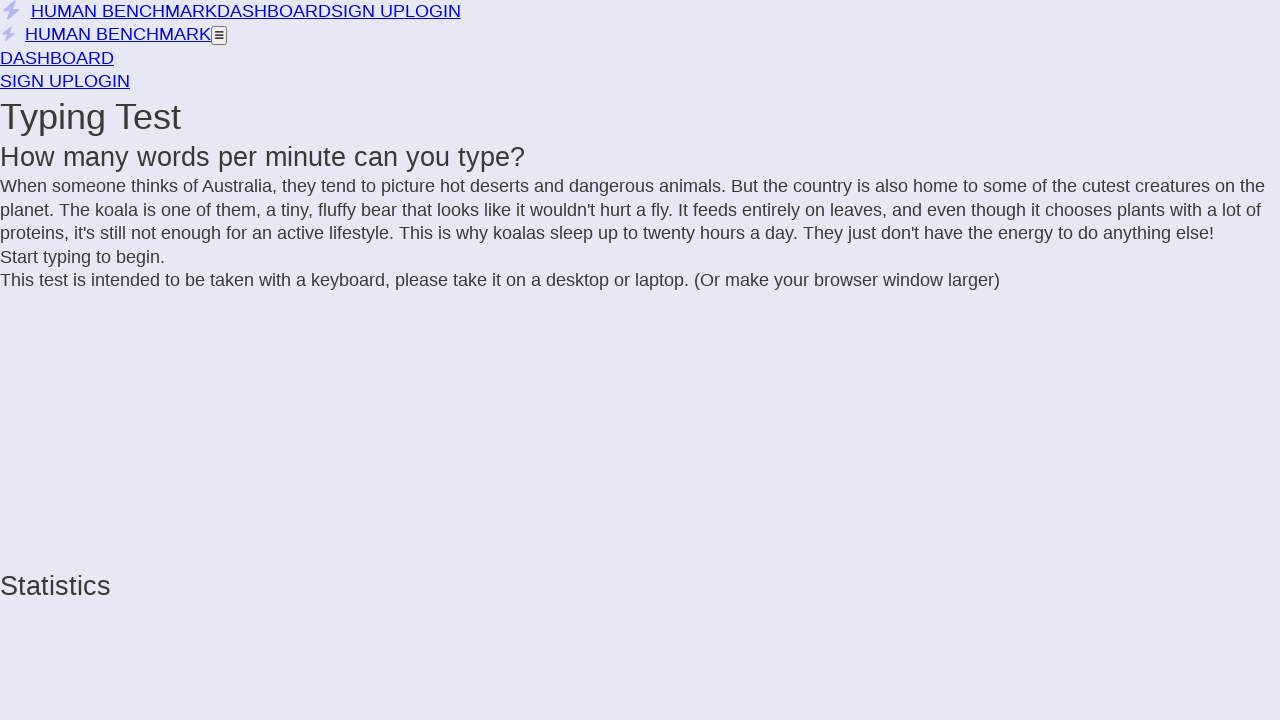

Extracted text from incomplete letter span
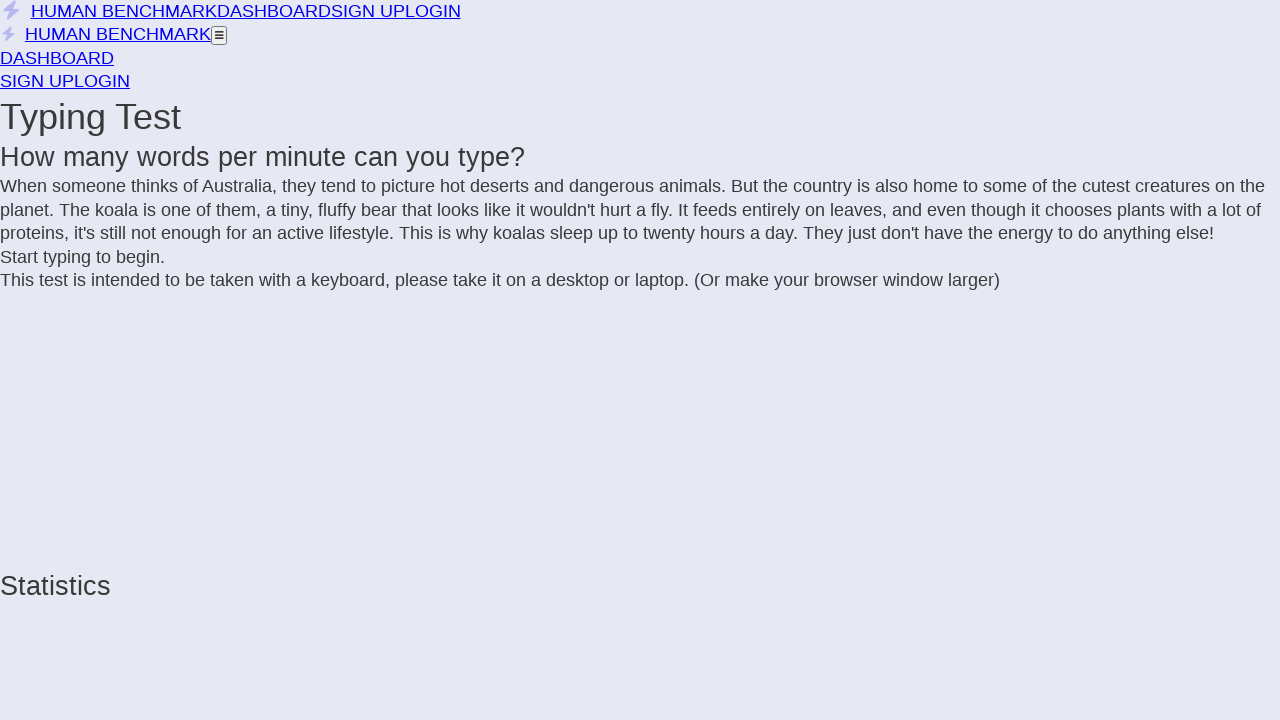

Added 'y' to text
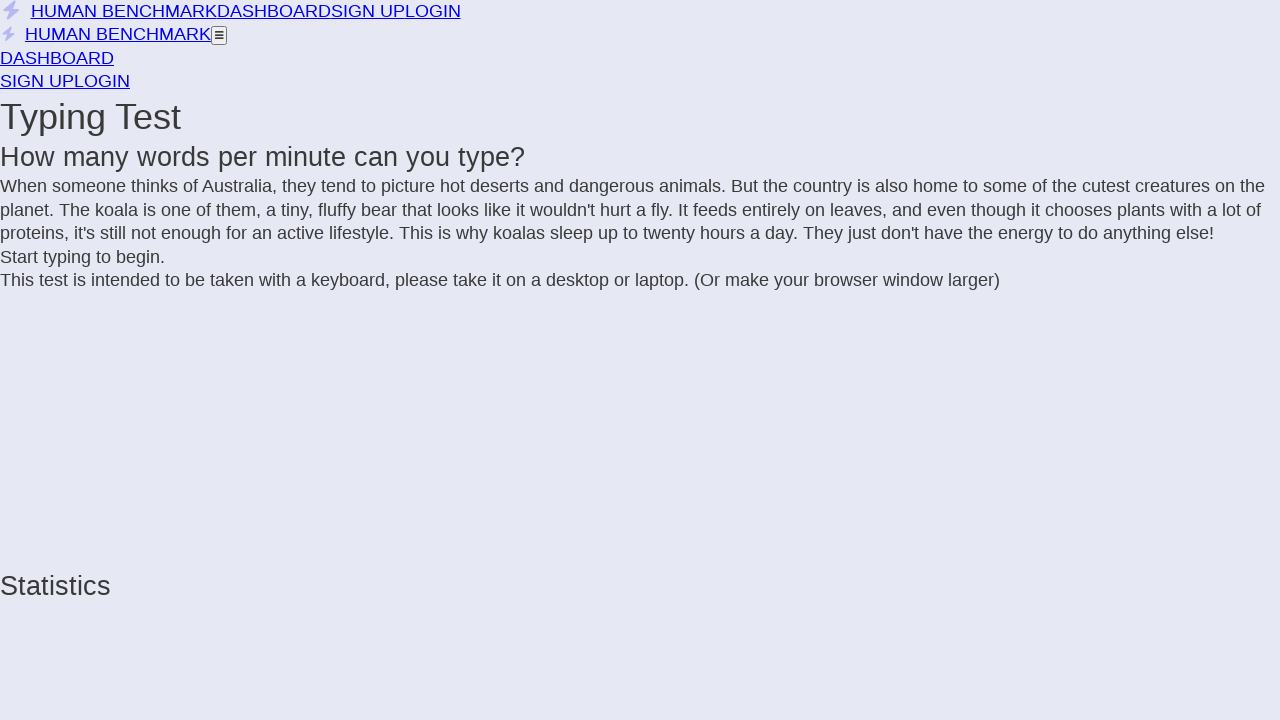

Extracted text from incomplete letter span
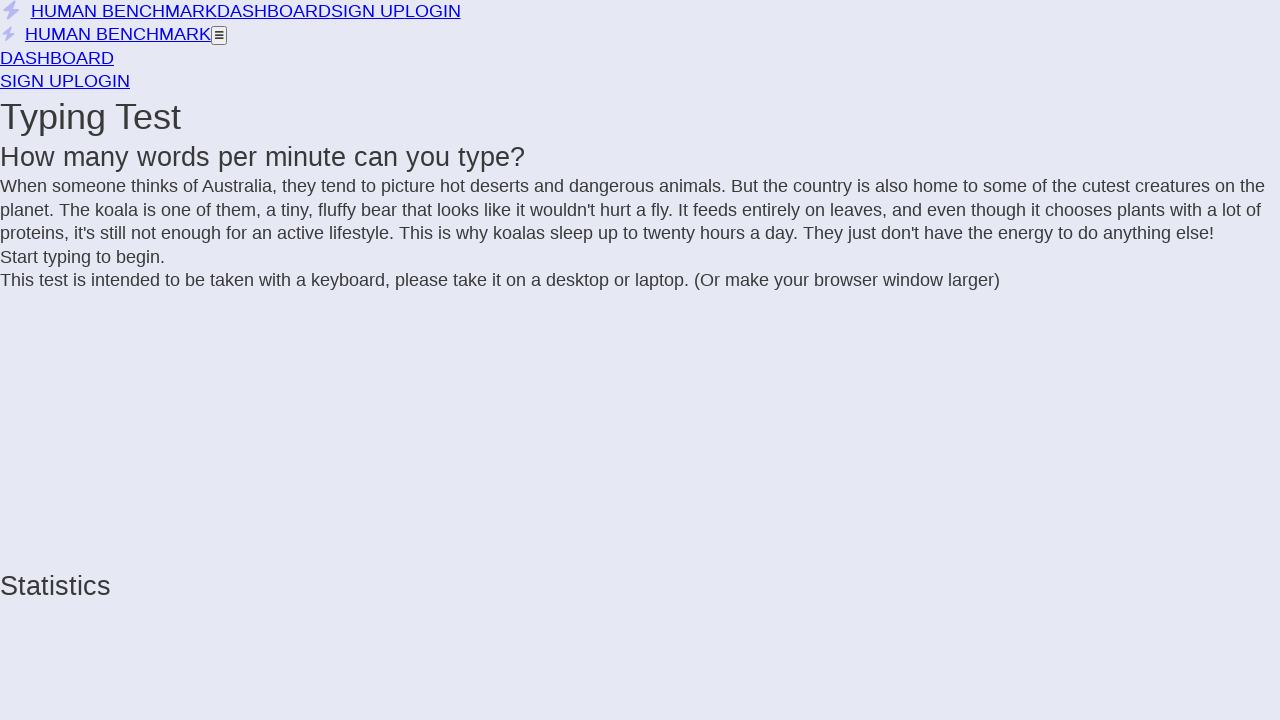

Added ' ' to text
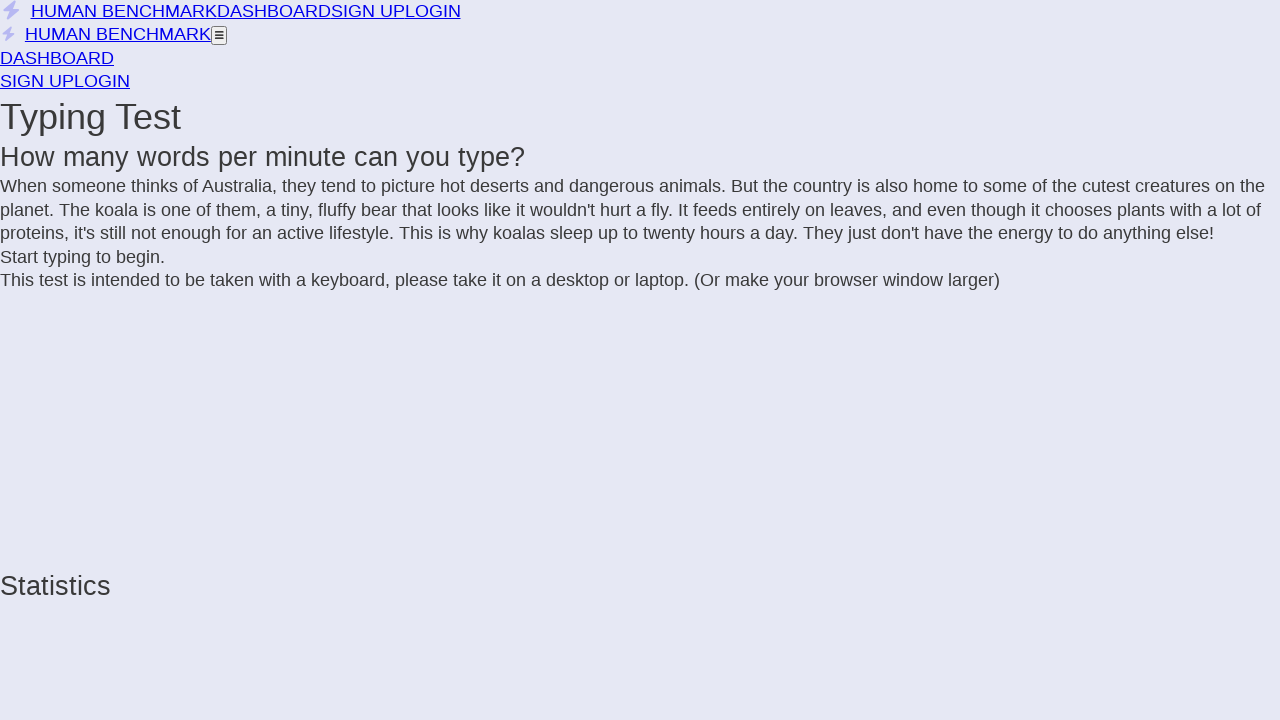

Extracted text from incomplete letter span
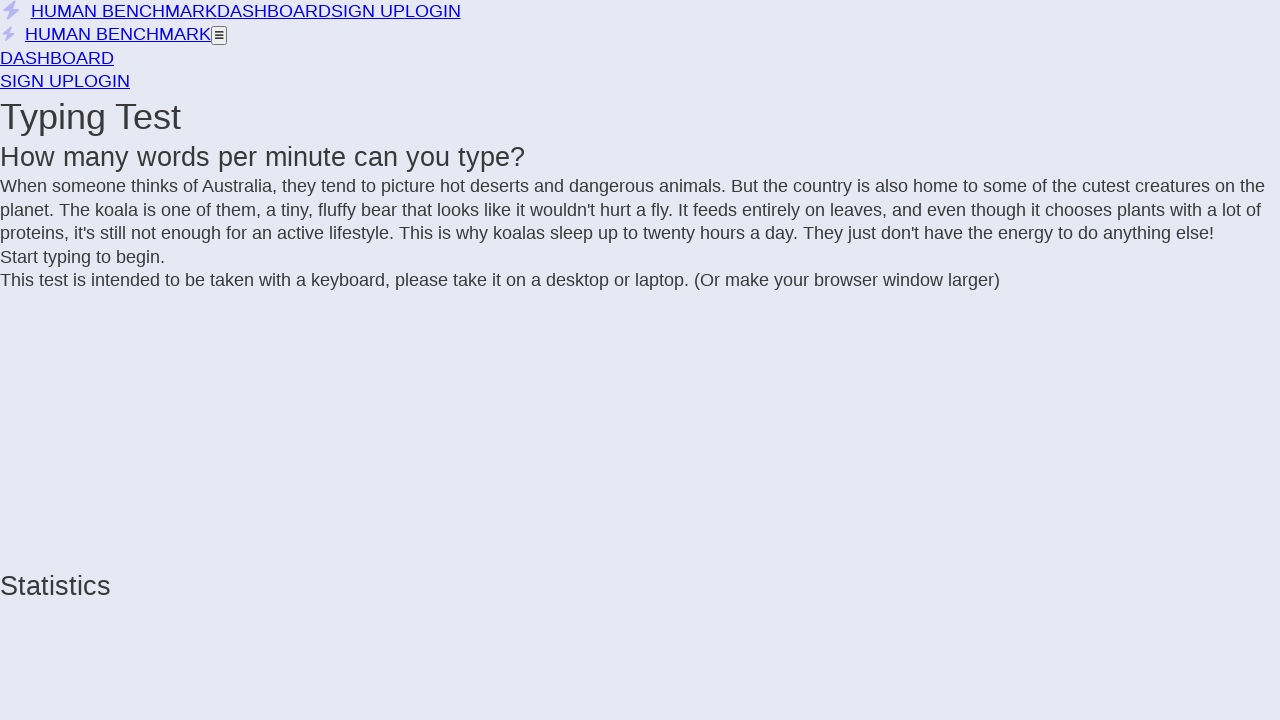

Added 'j' to text
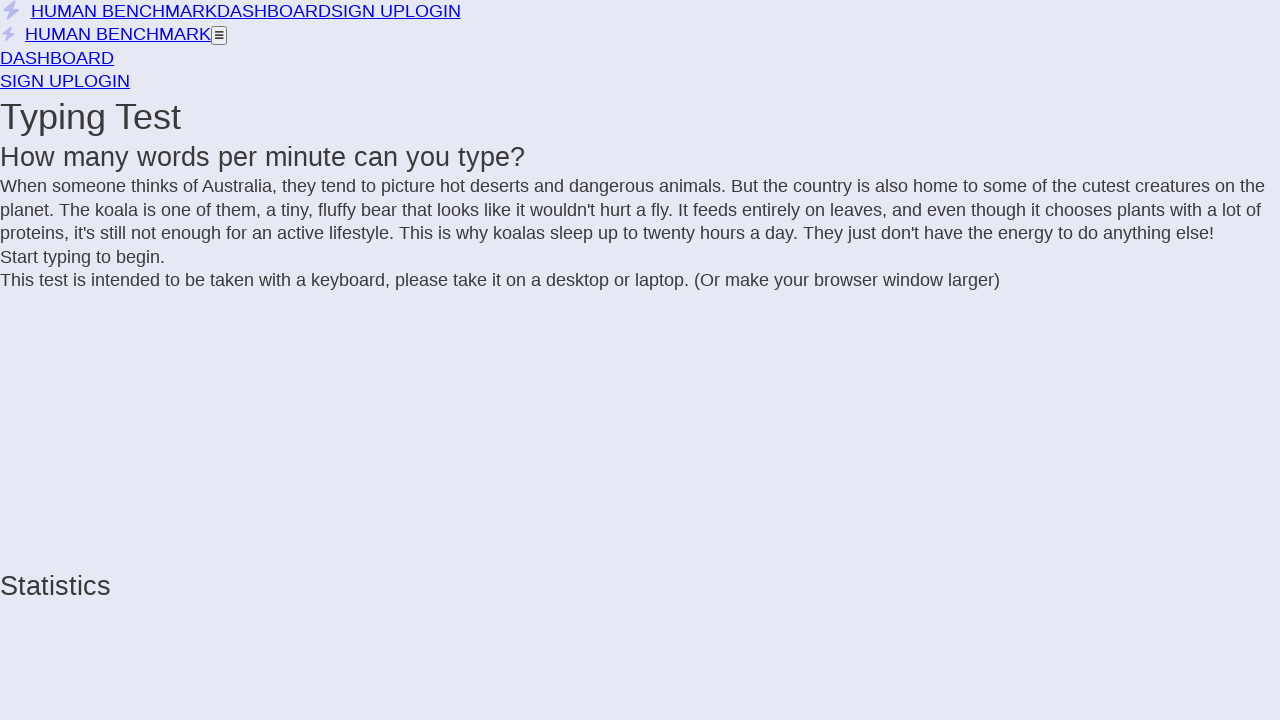

Extracted text from incomplete letter span
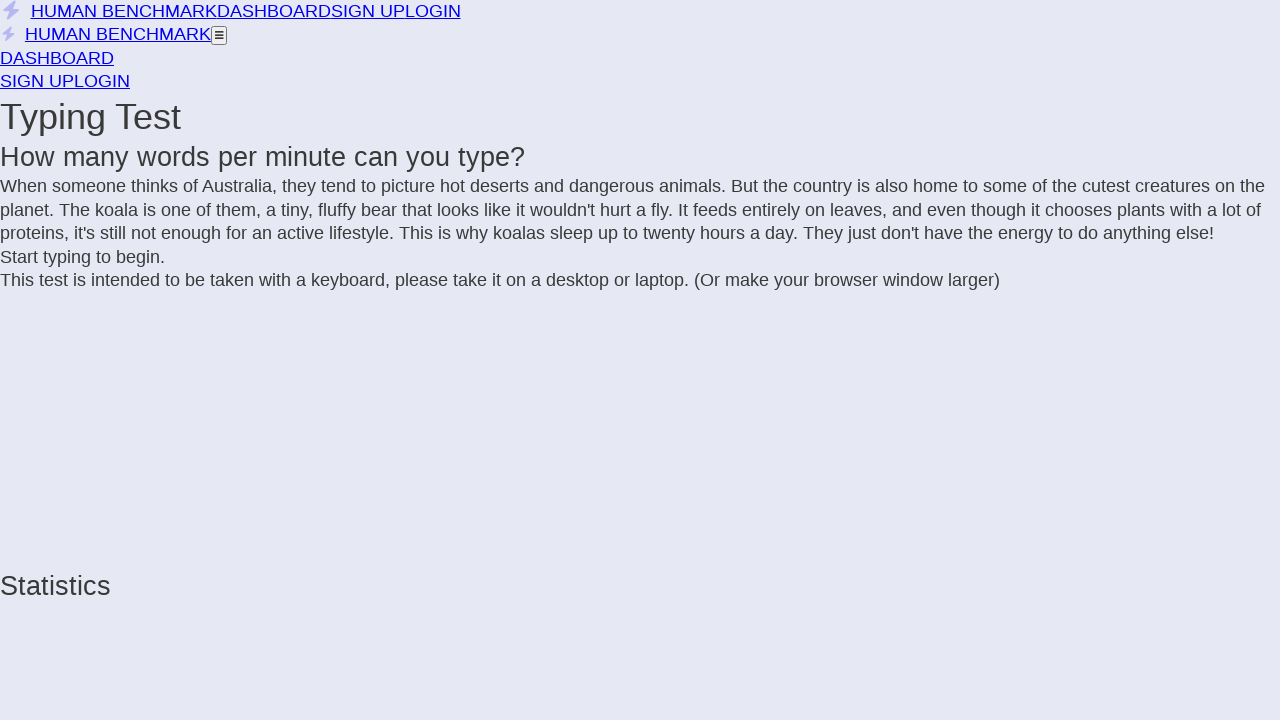

Added 'u' to text
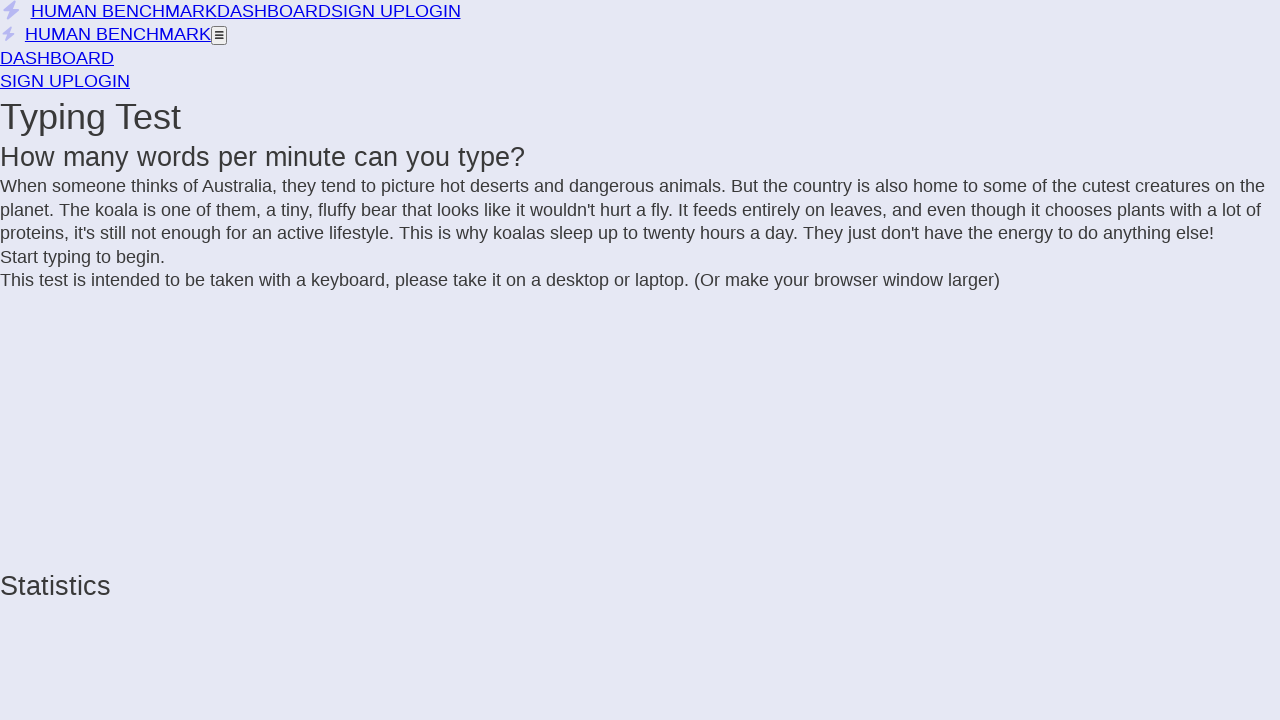

Extracted text from incomplete letter span
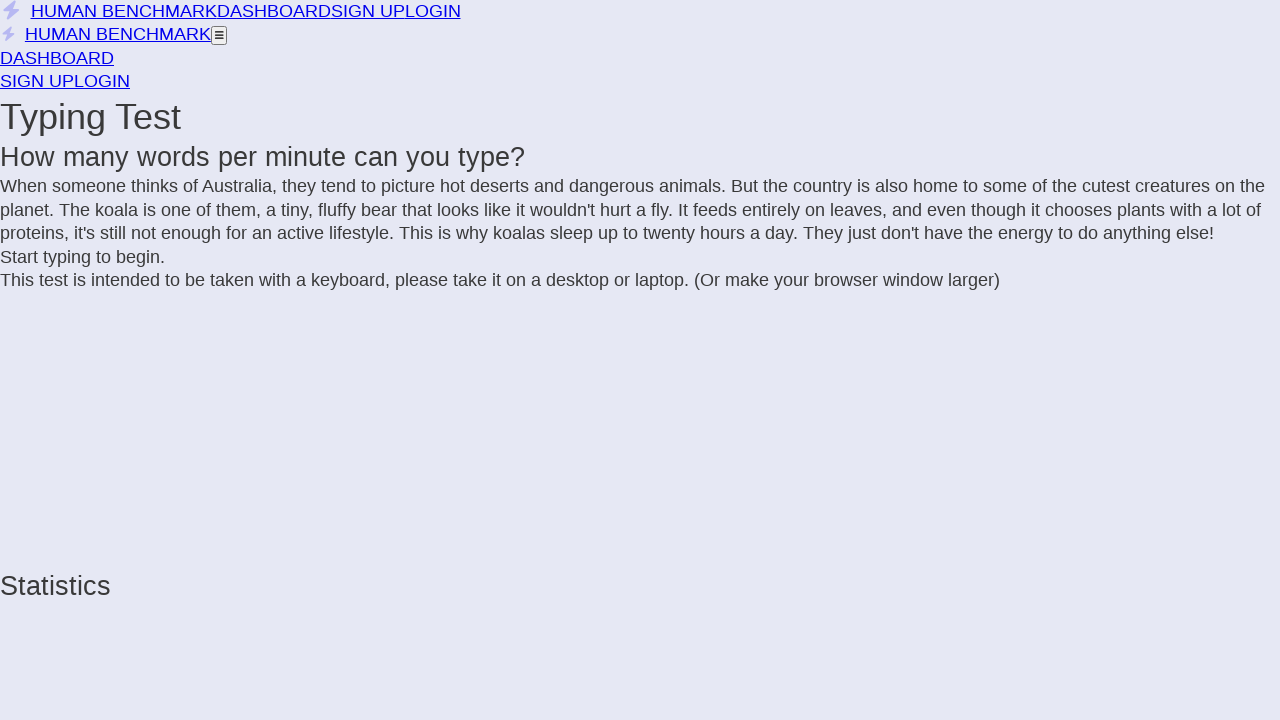

Added 's' to text
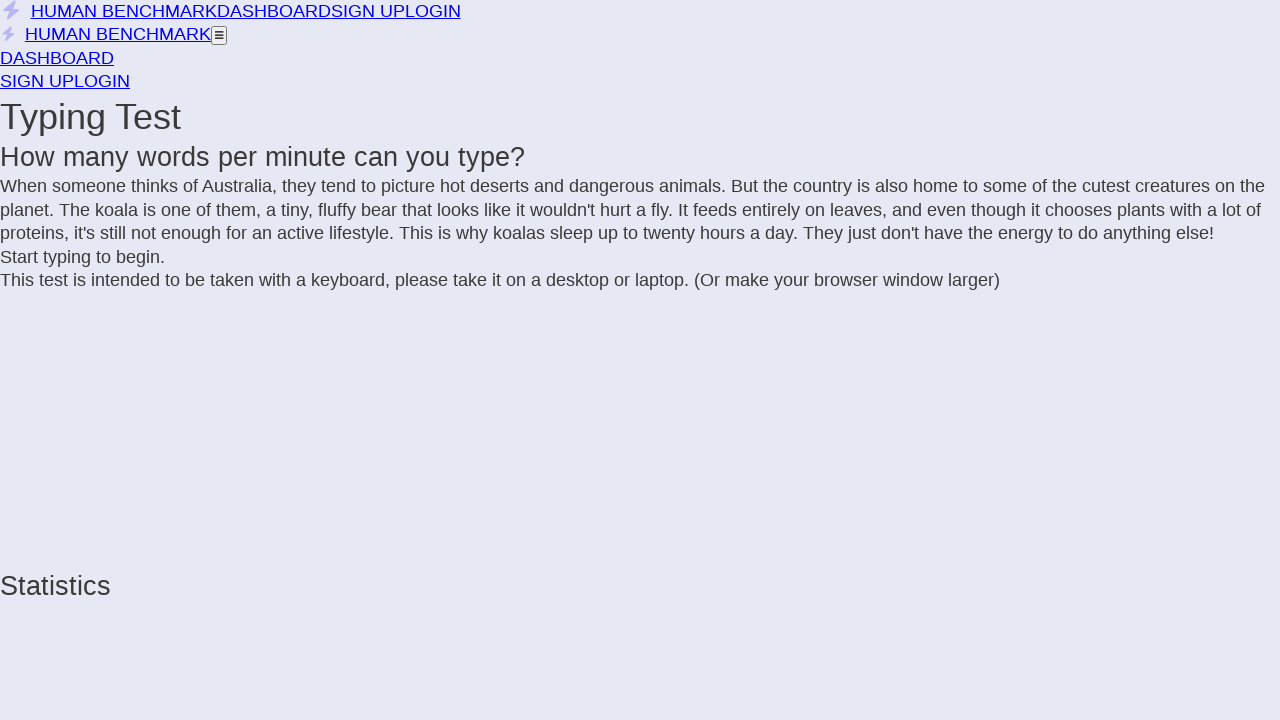

Extracted text from incomplete letter span
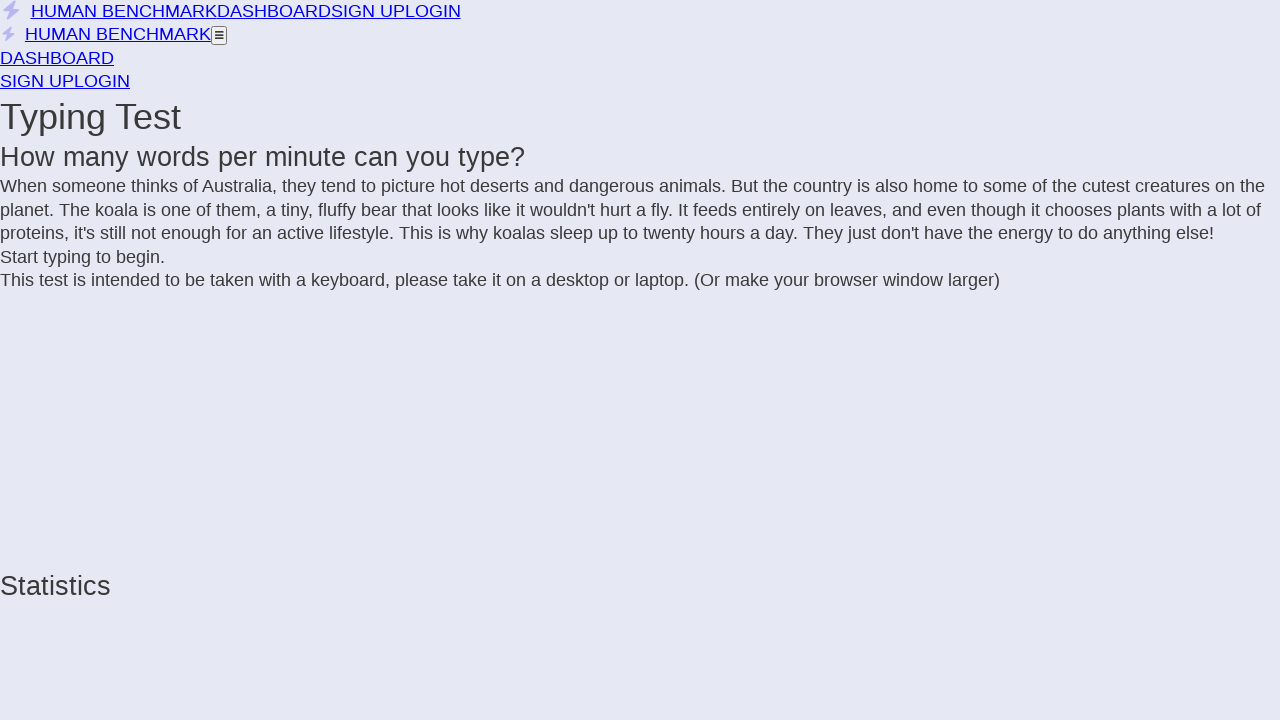

Added 't' to text
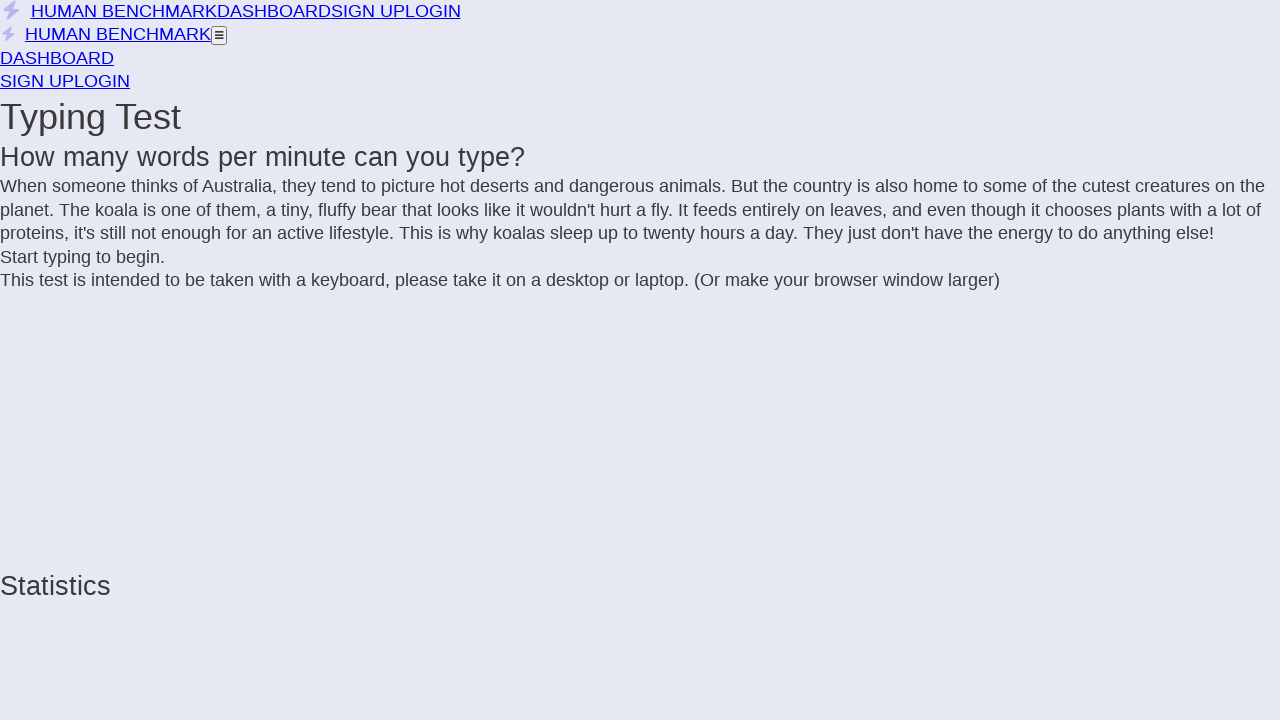

Extracted text from incomplete letter span
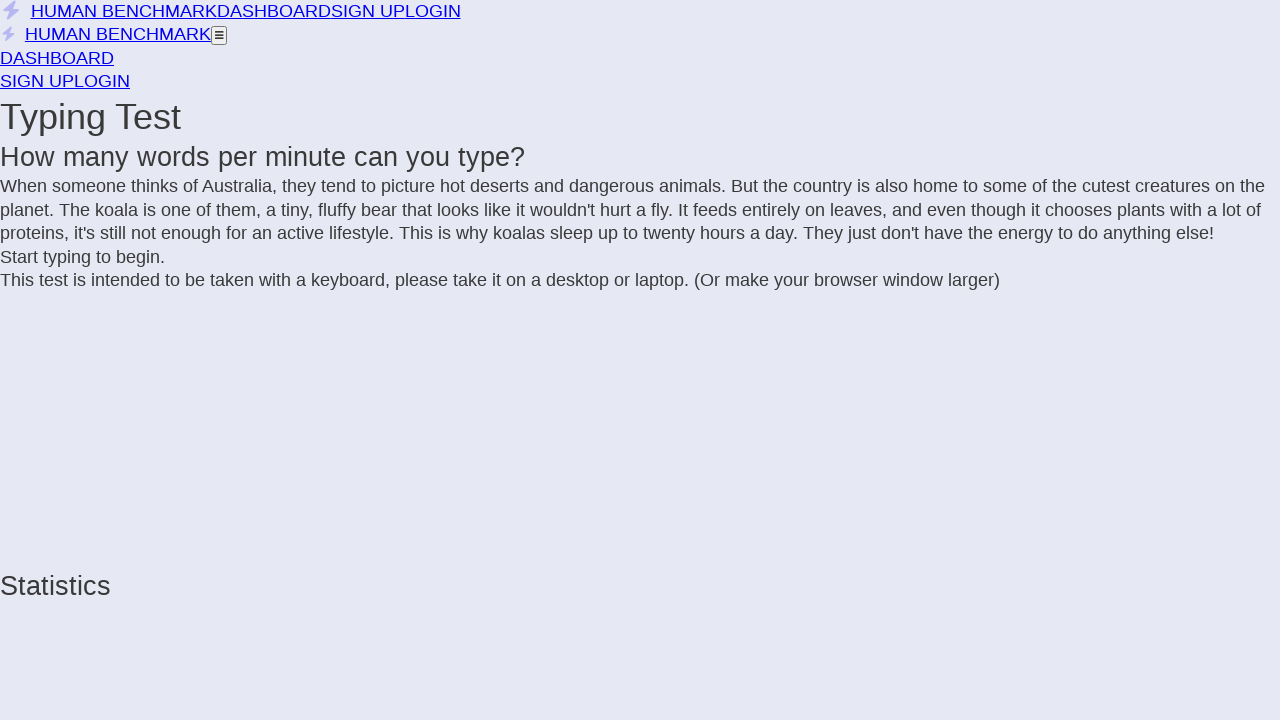

Added ' ' to text
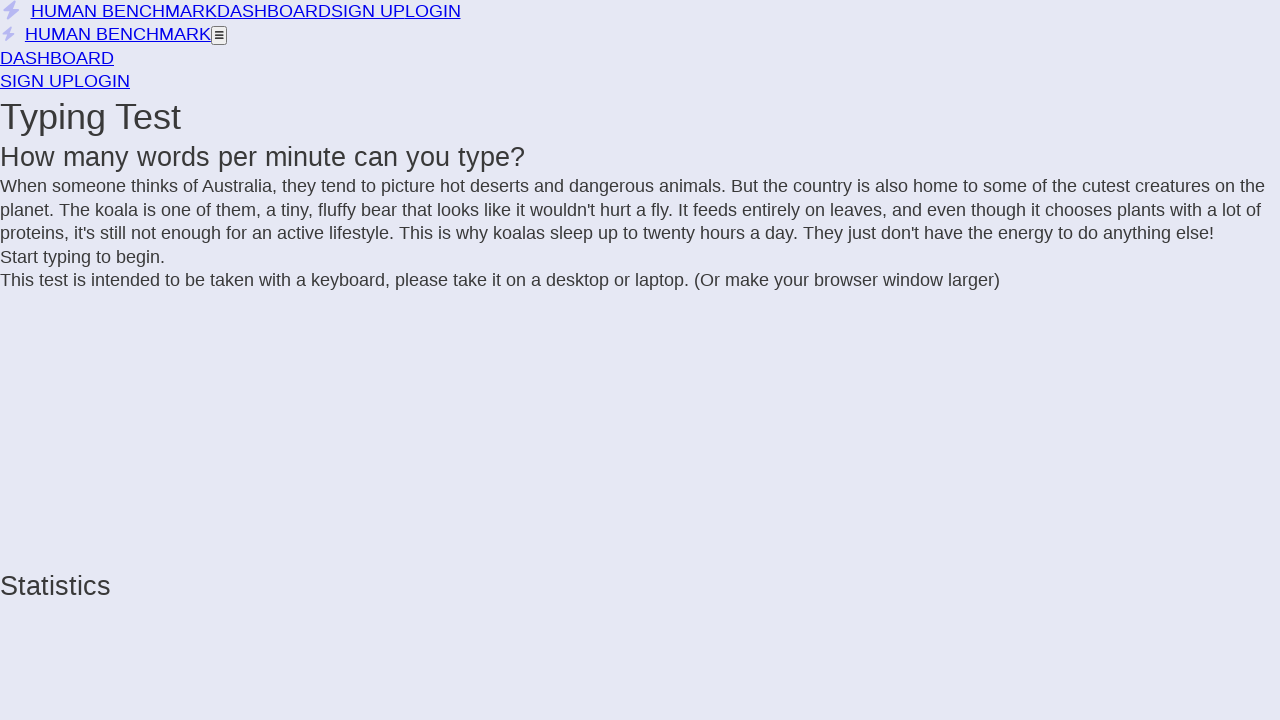

Extracted text from incomplete letter span
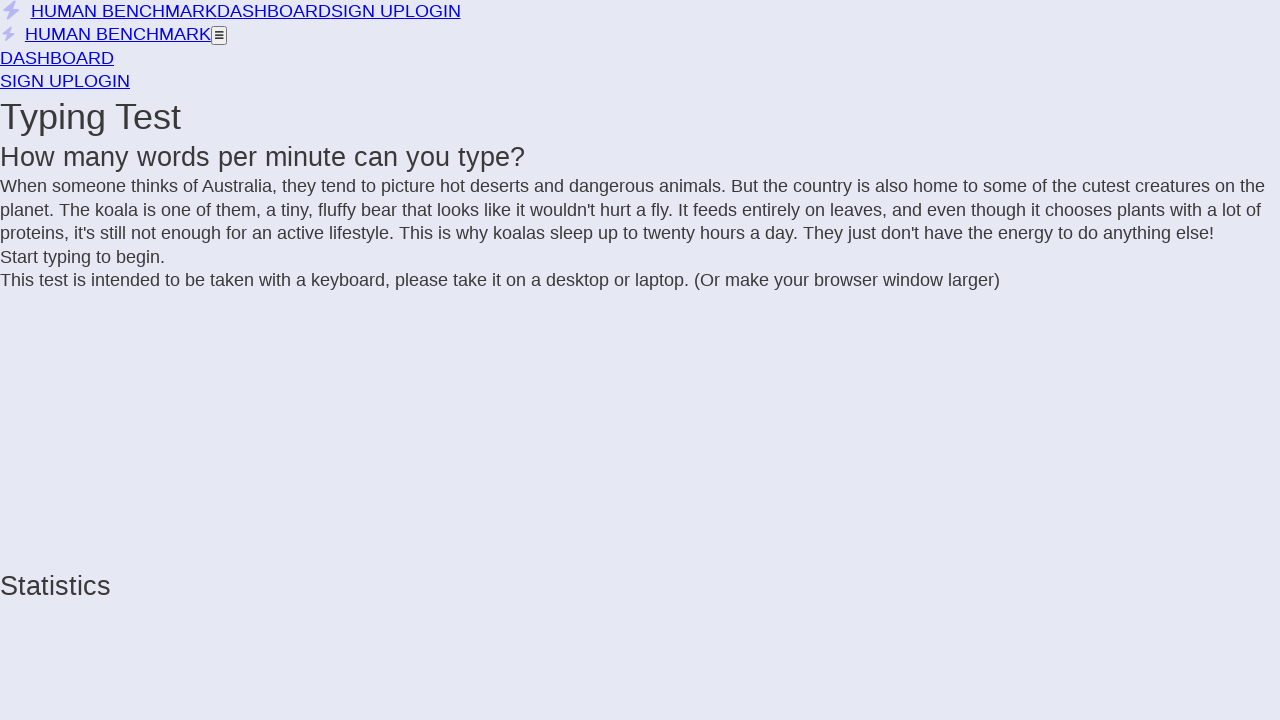

Added 'd' to text
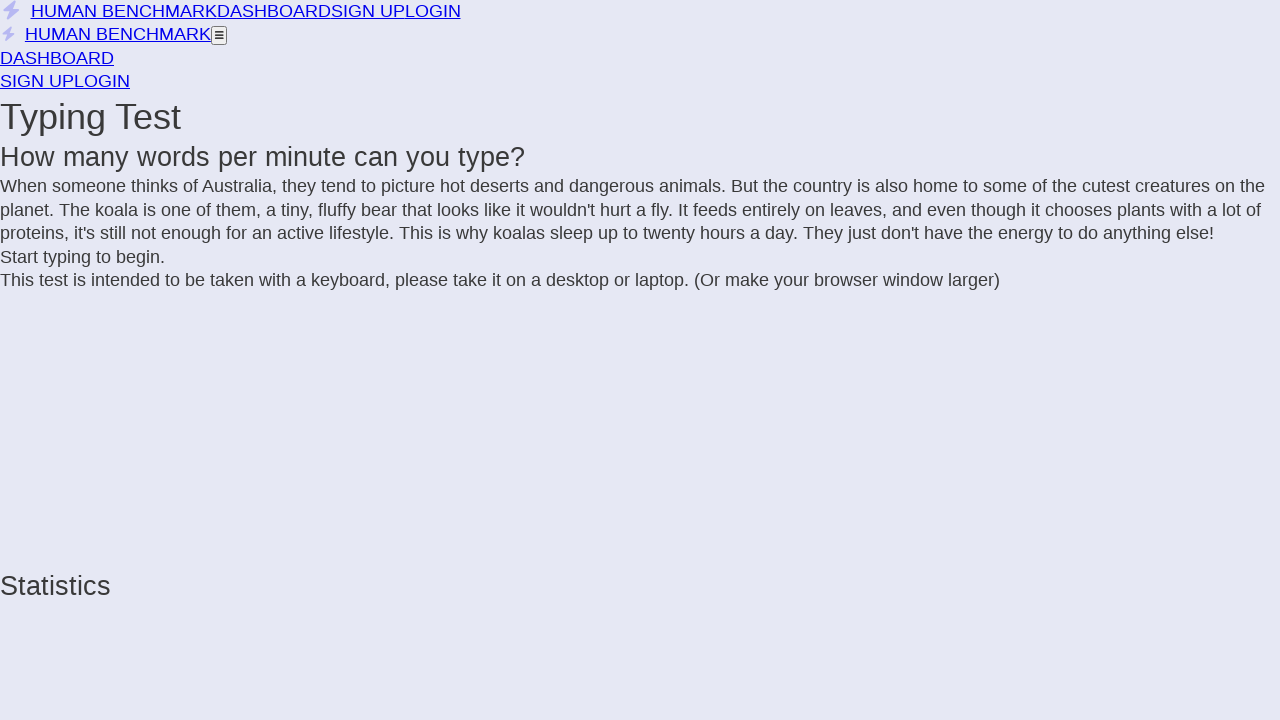

Extracted text from incomplete letter span
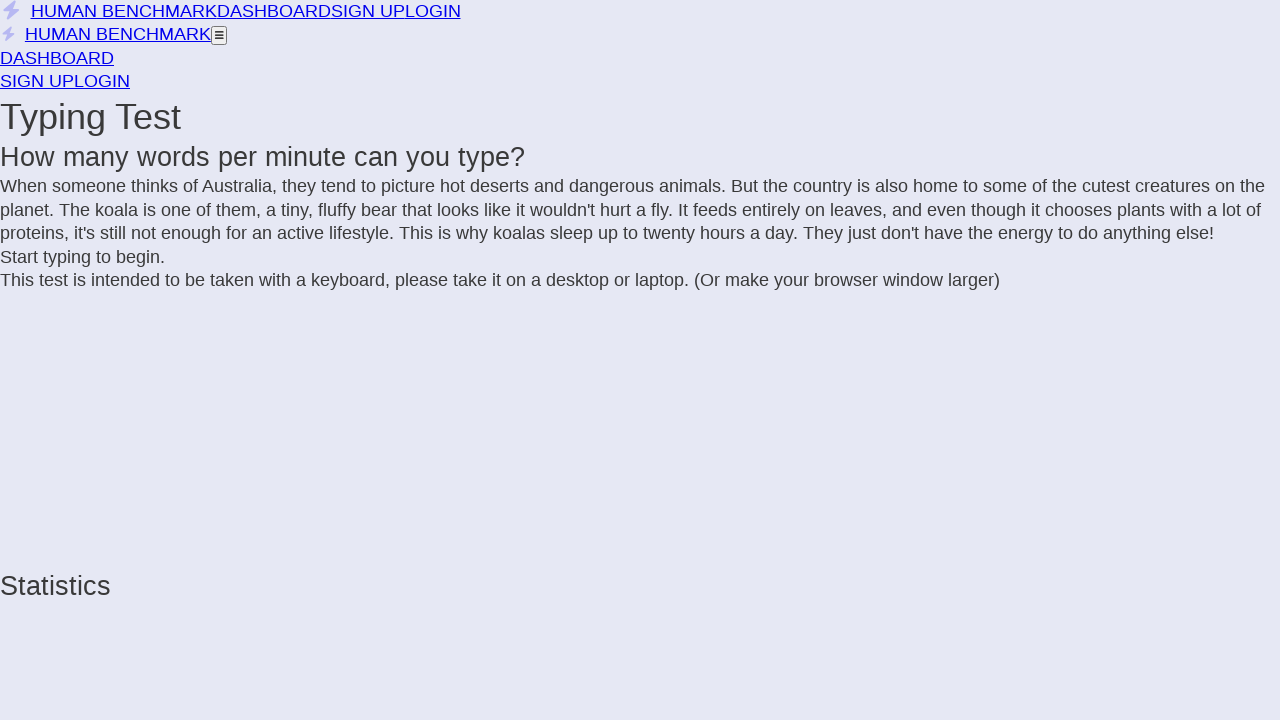

Added 'o' to text
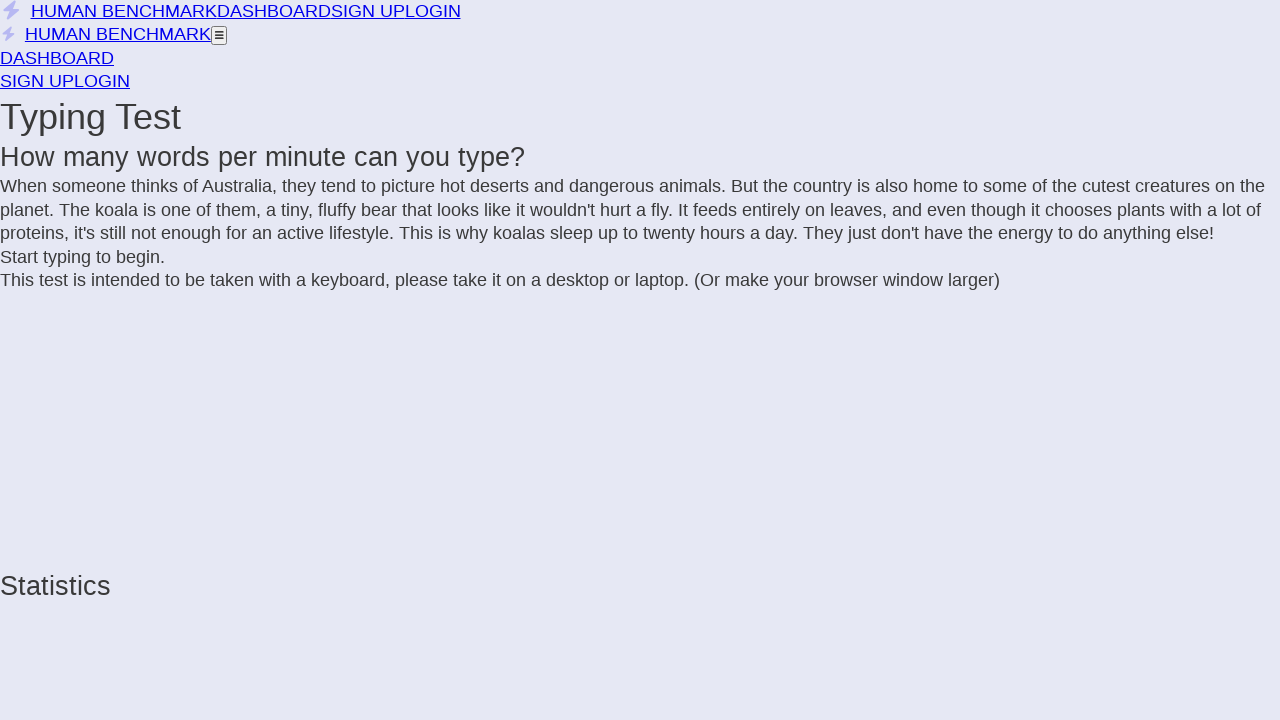

Extracted text from incomplete letter span
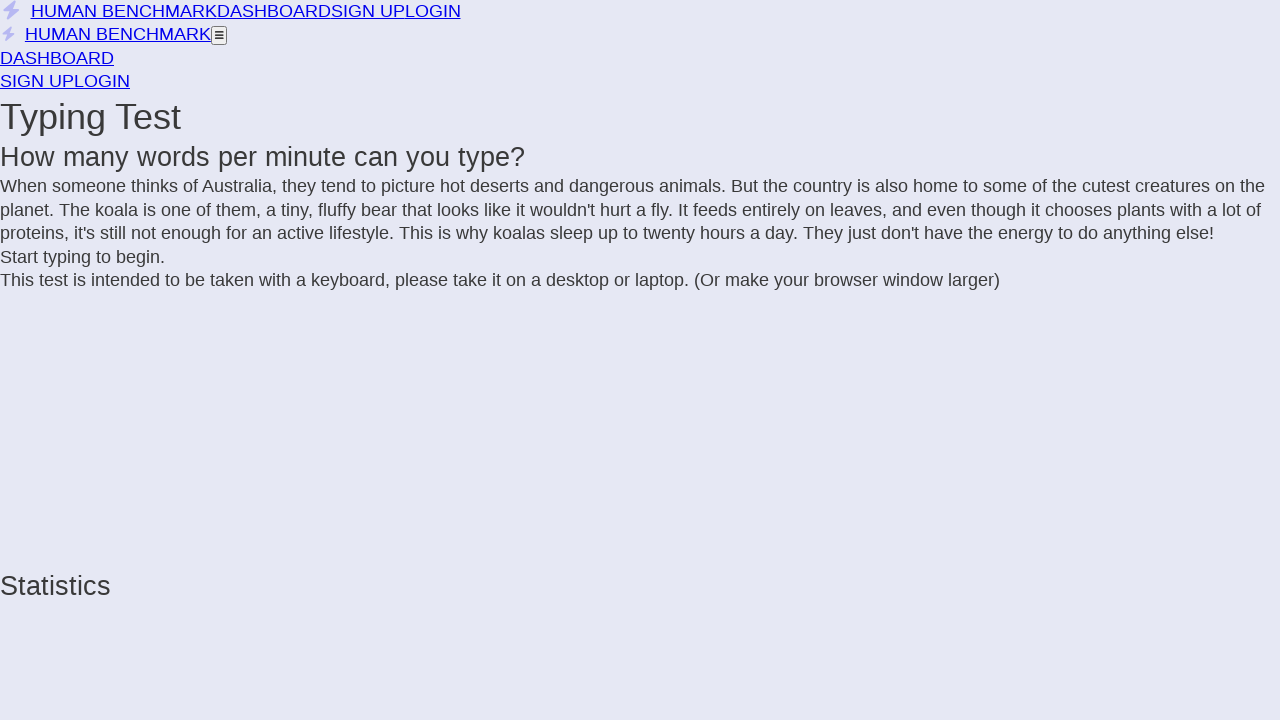

Added 'n' to text
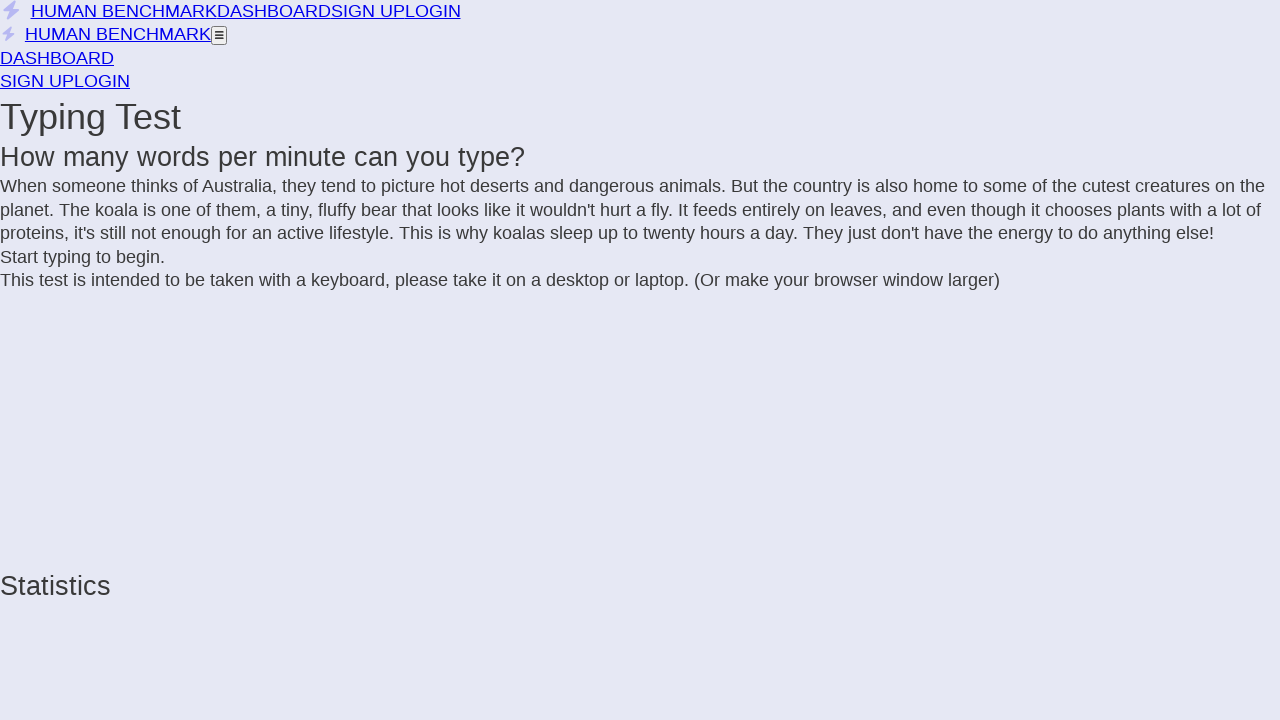

Extracted text from incomplete letter span
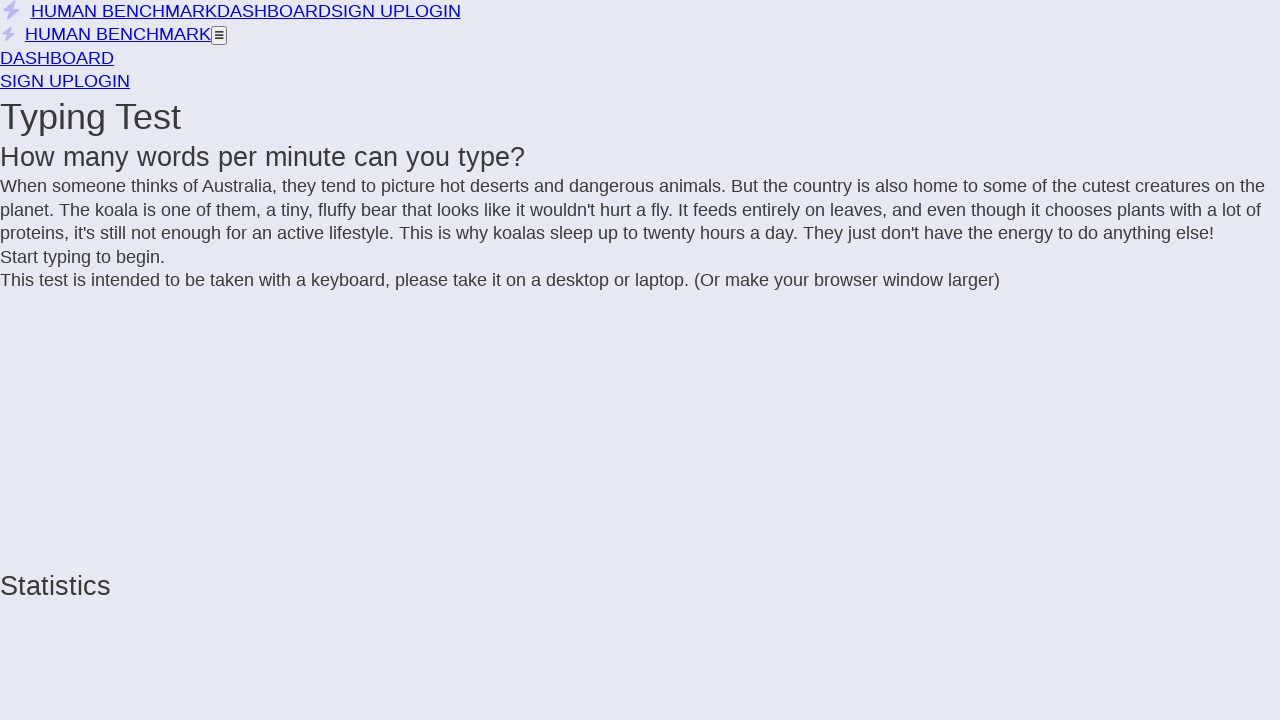

Added ''' to text
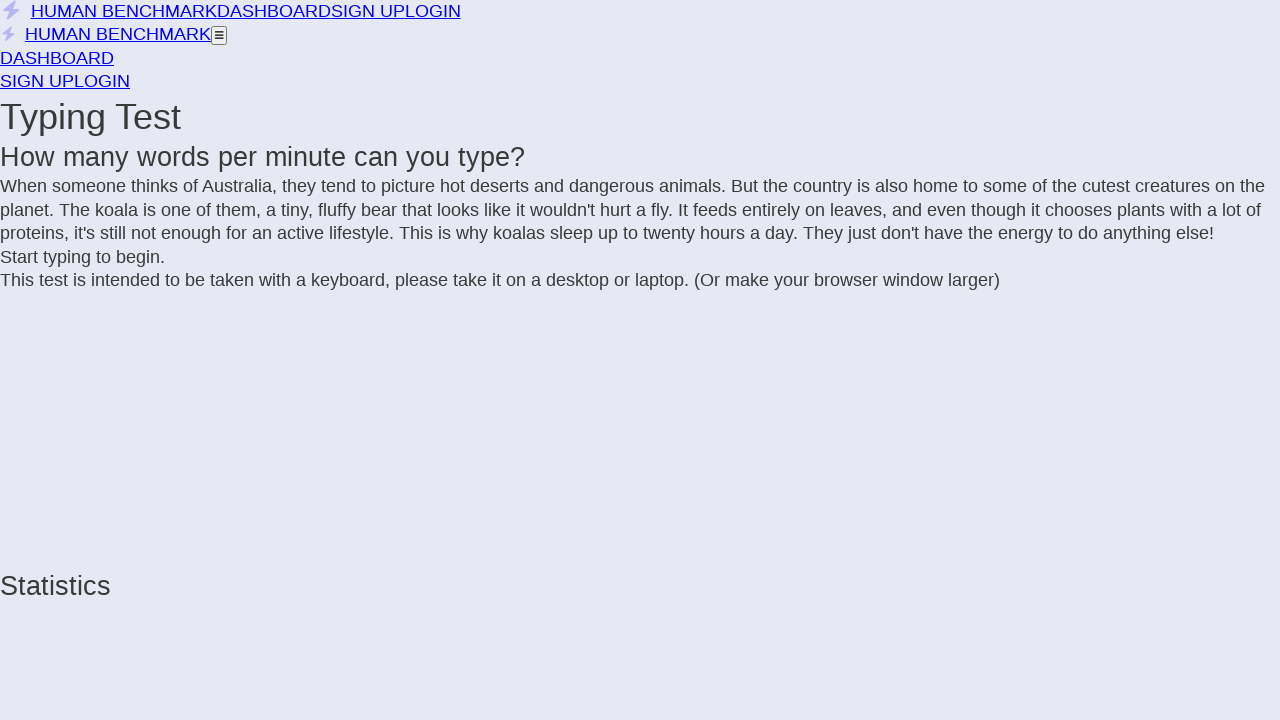

Extracted text from incomplete letter span
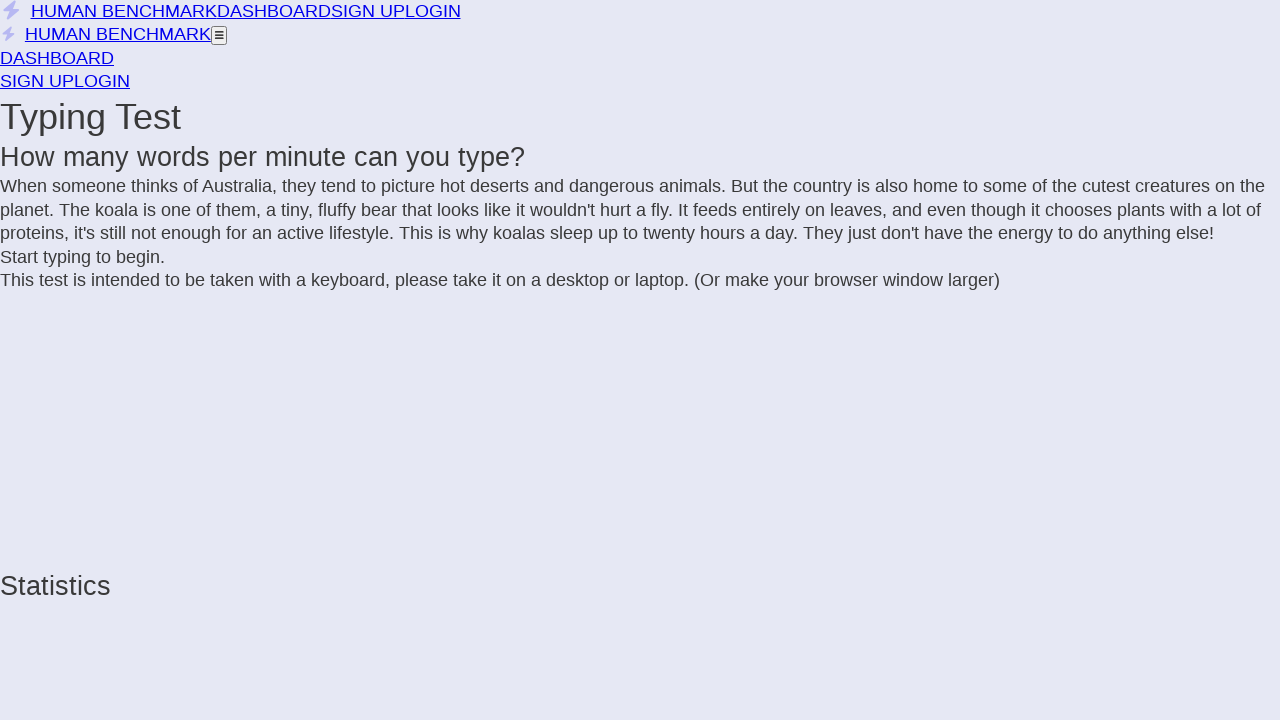

Added 't' to text
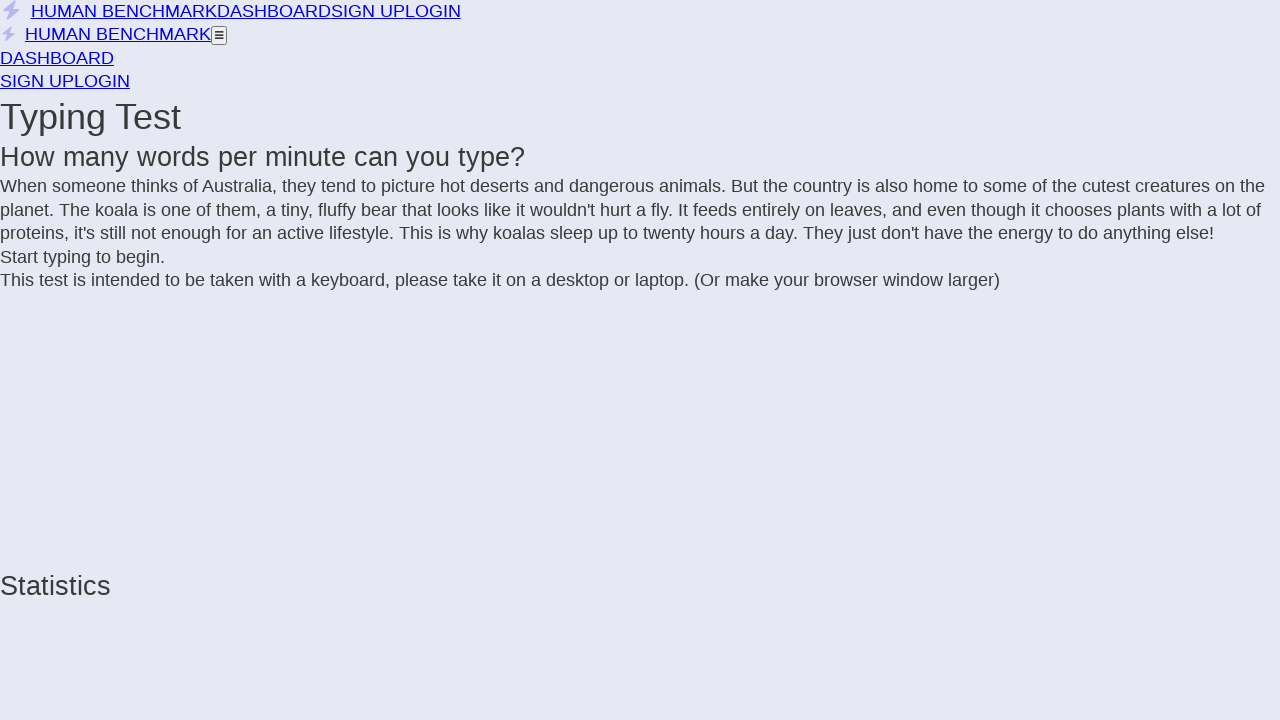

Extracted text from incomplete letter span
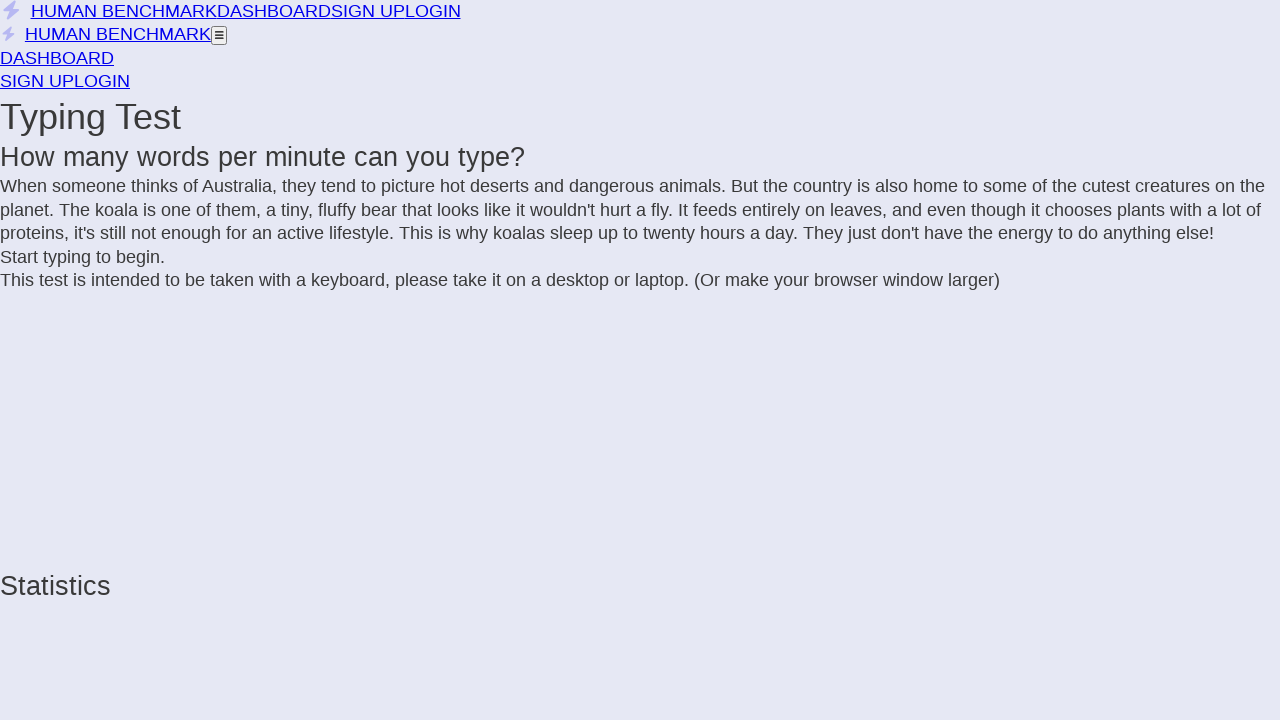

Added ' ' to text
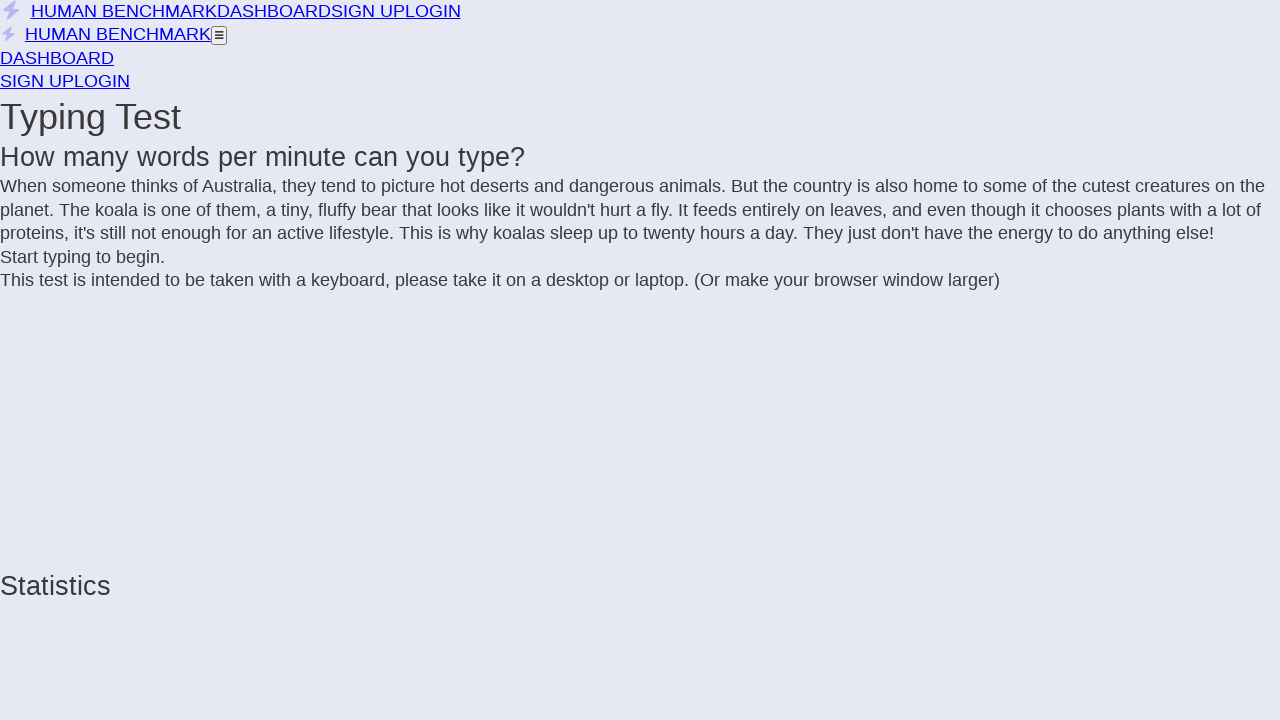

Extracted text from incomplete letter span
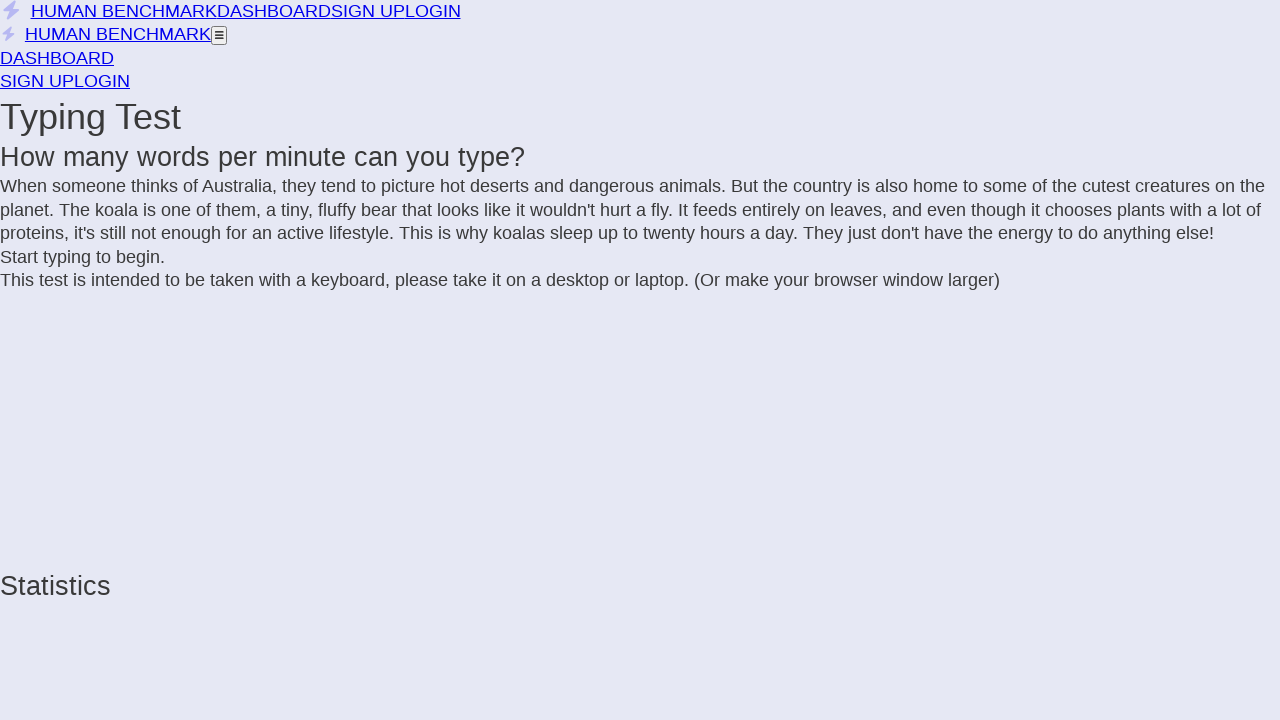

Added 'h' to text
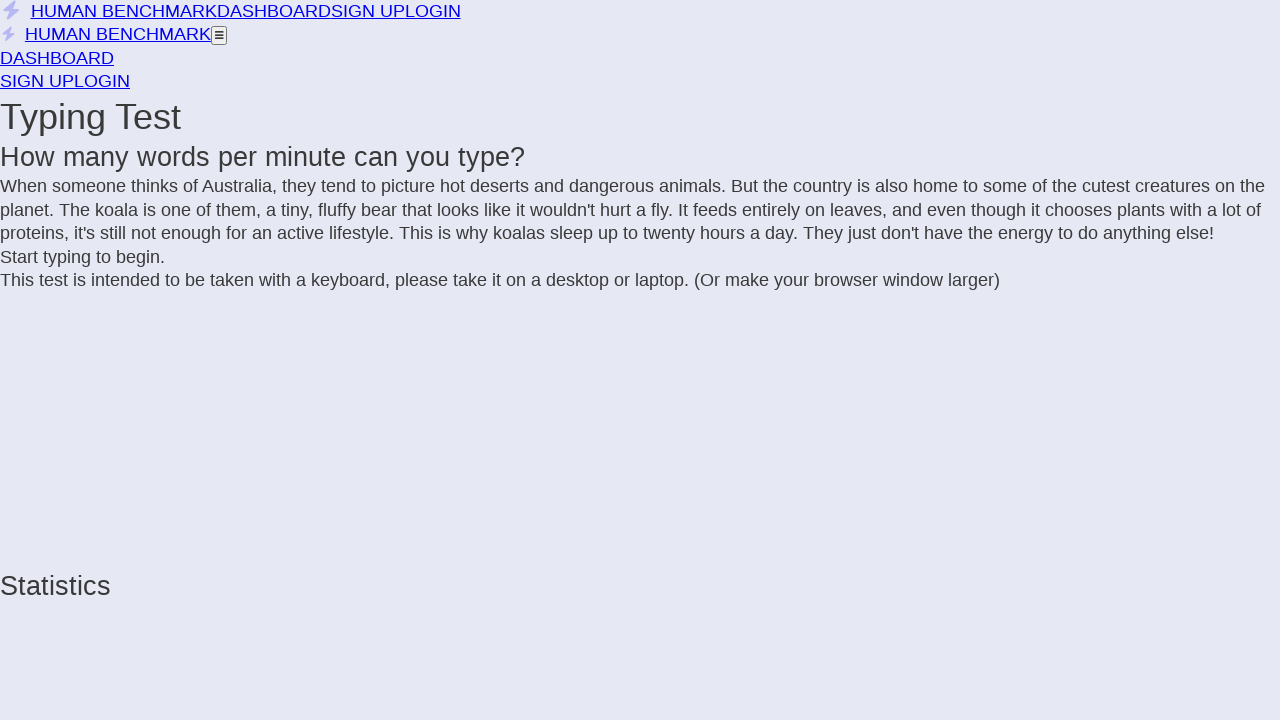

Extracted text from incomplete letter span
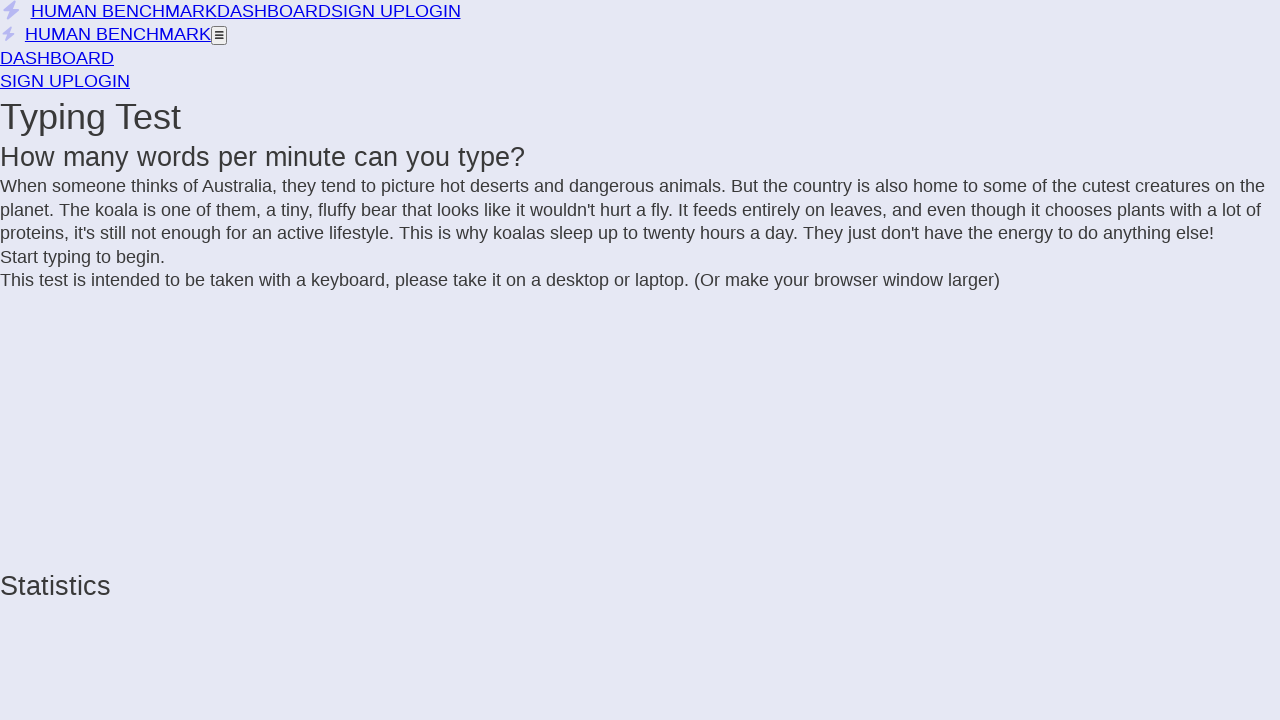

Added 'a' to text
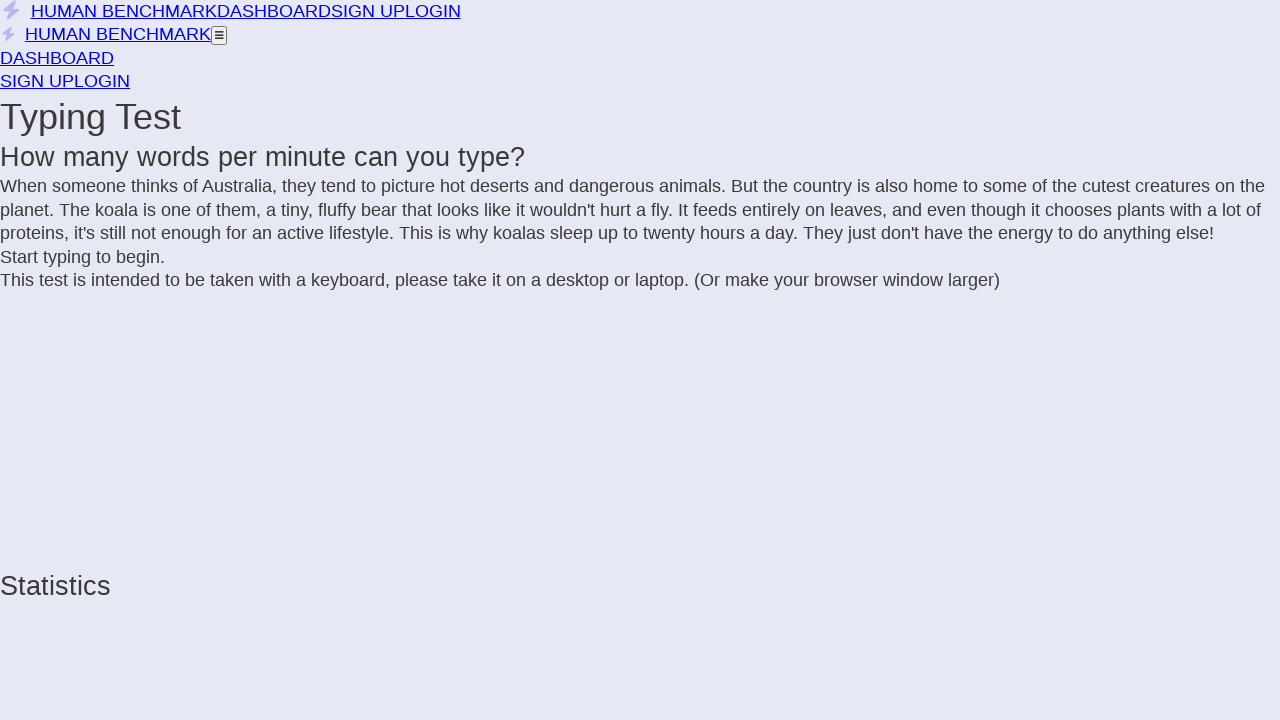

Extracted text from incomplete letter span
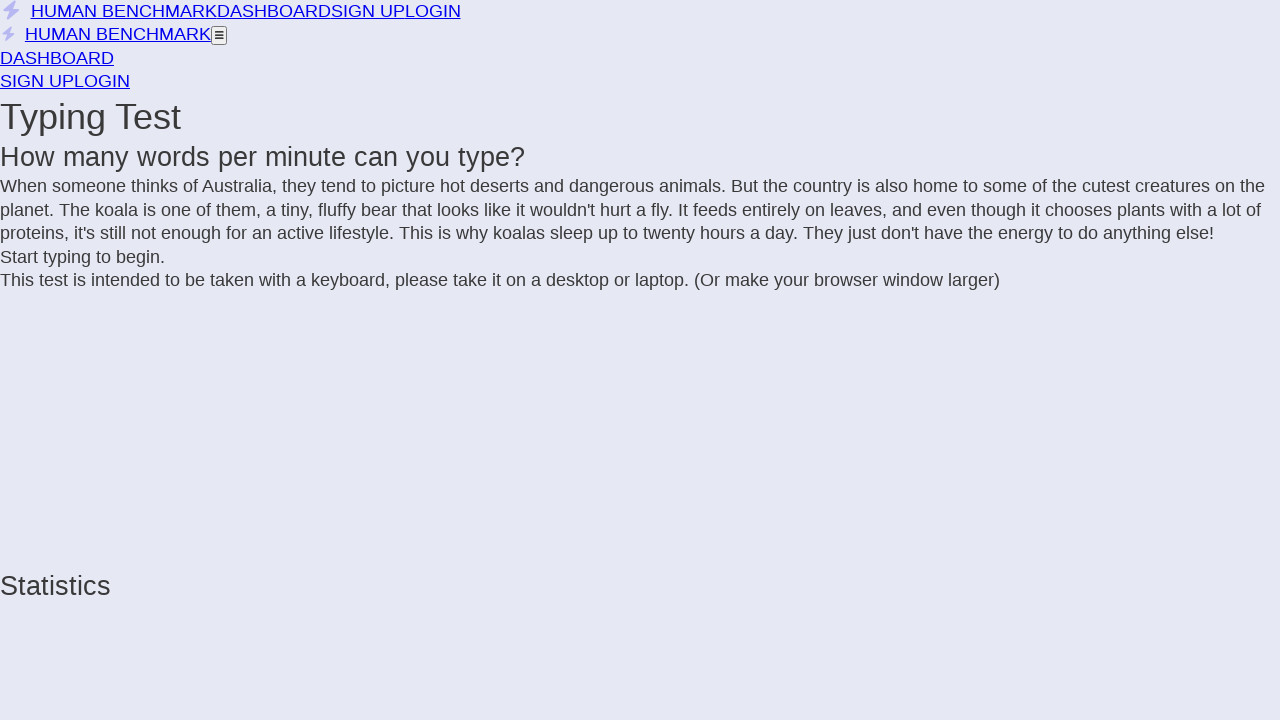

Added 'v' to text
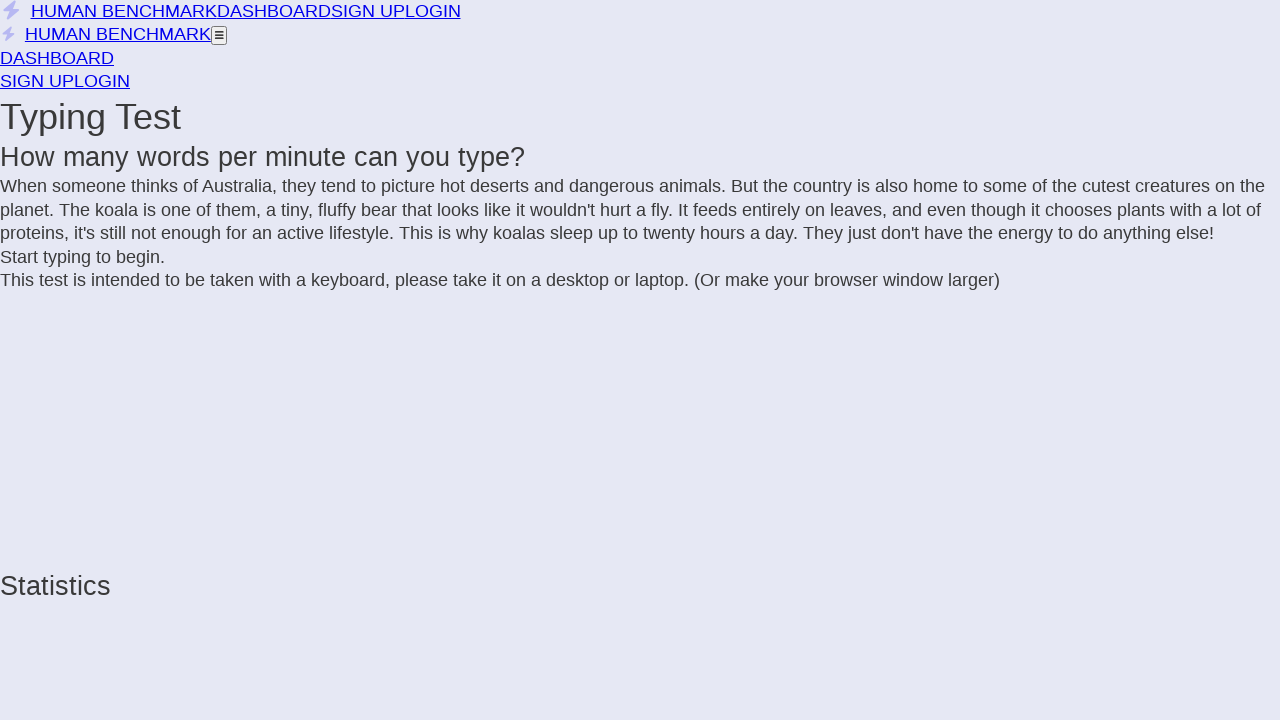

Extracted text from incomplete letter span
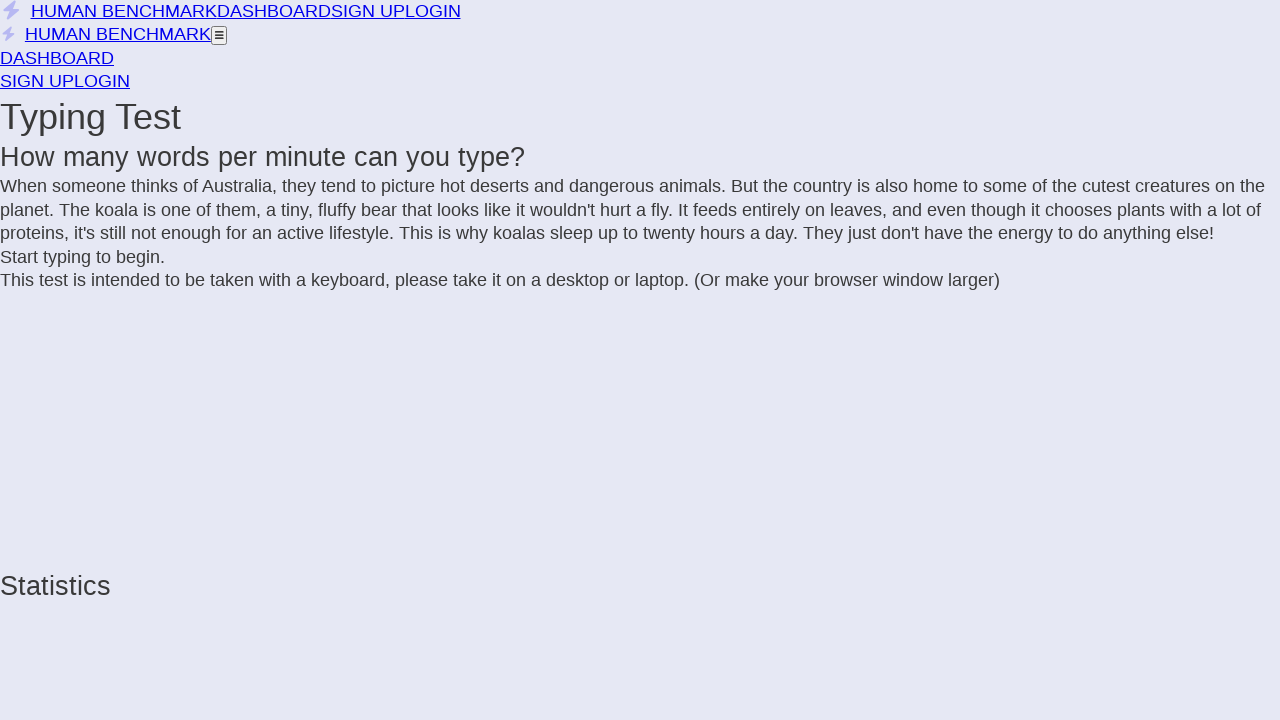

Added 'e' to text
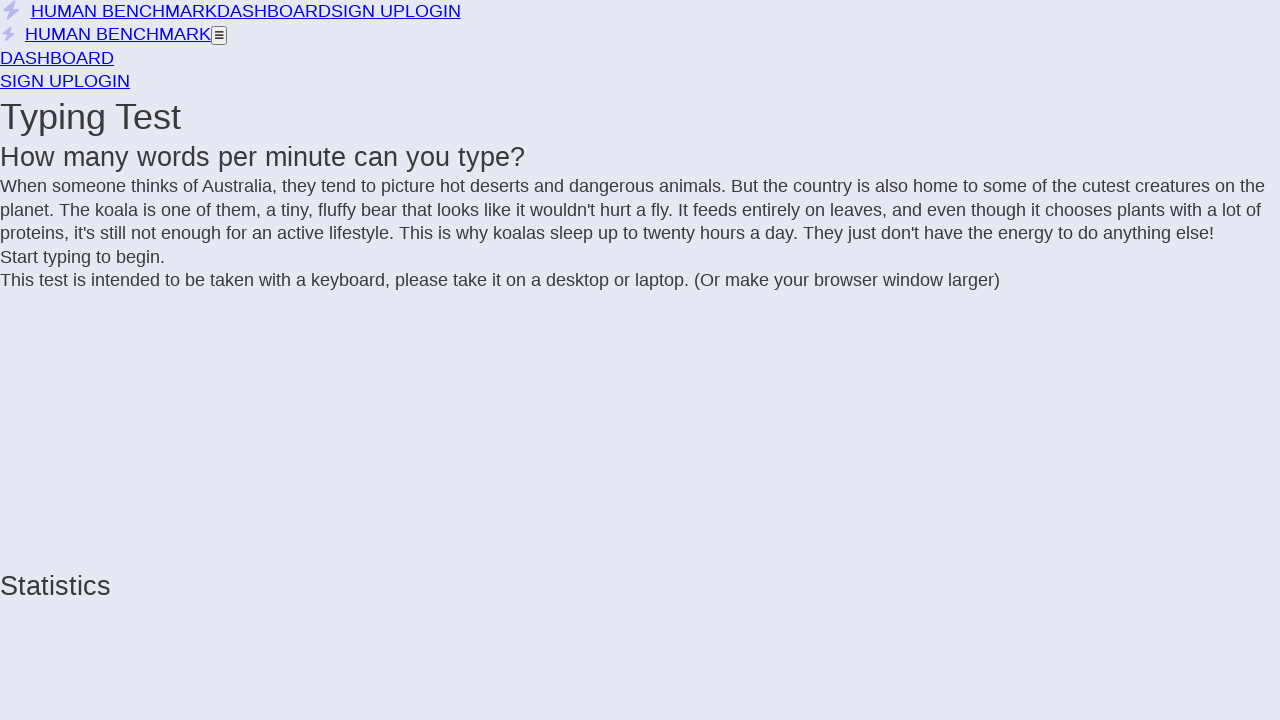

Extracted text from incomplete letter span
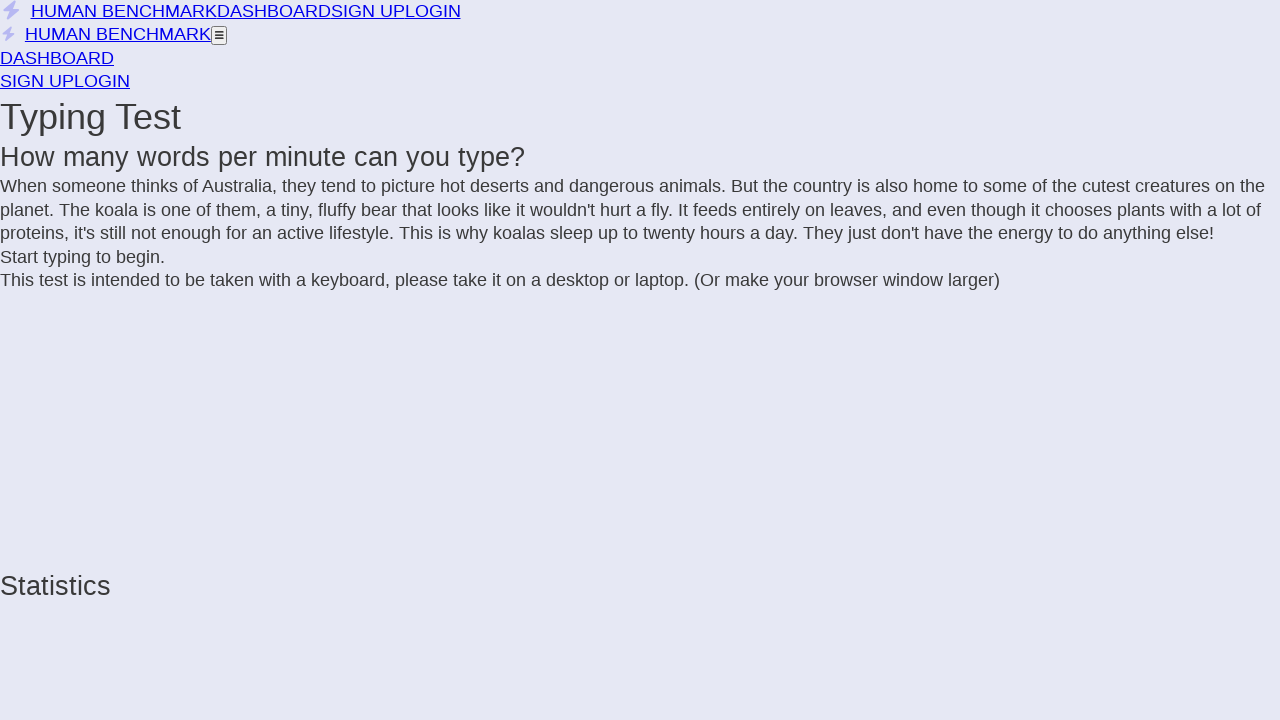

Added ' ' to text
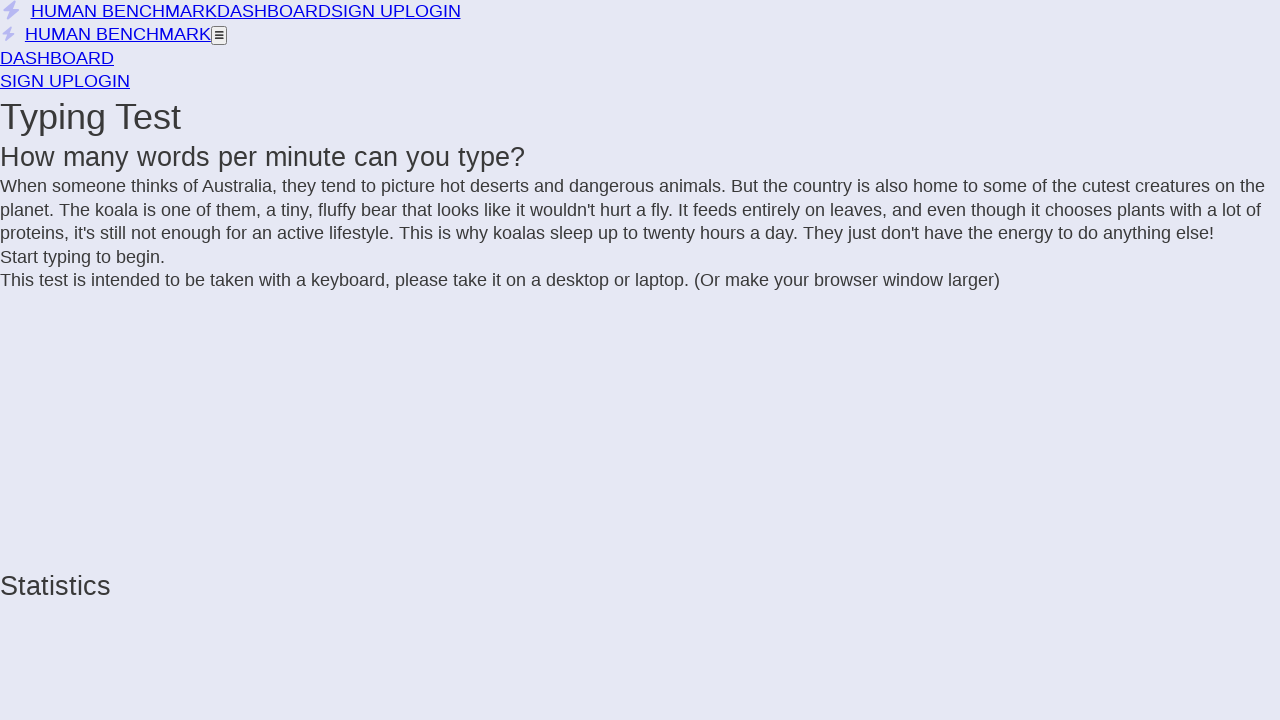

Extracted text from incomplete letter span
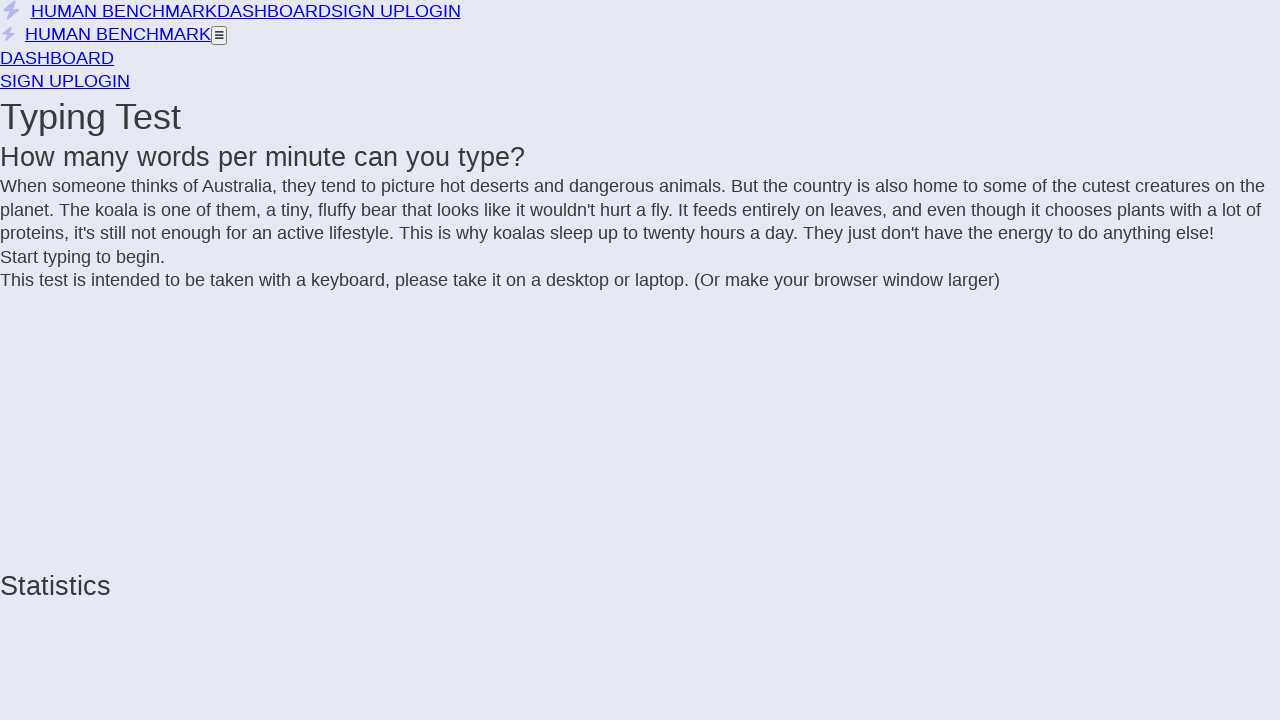

Added 't' to text
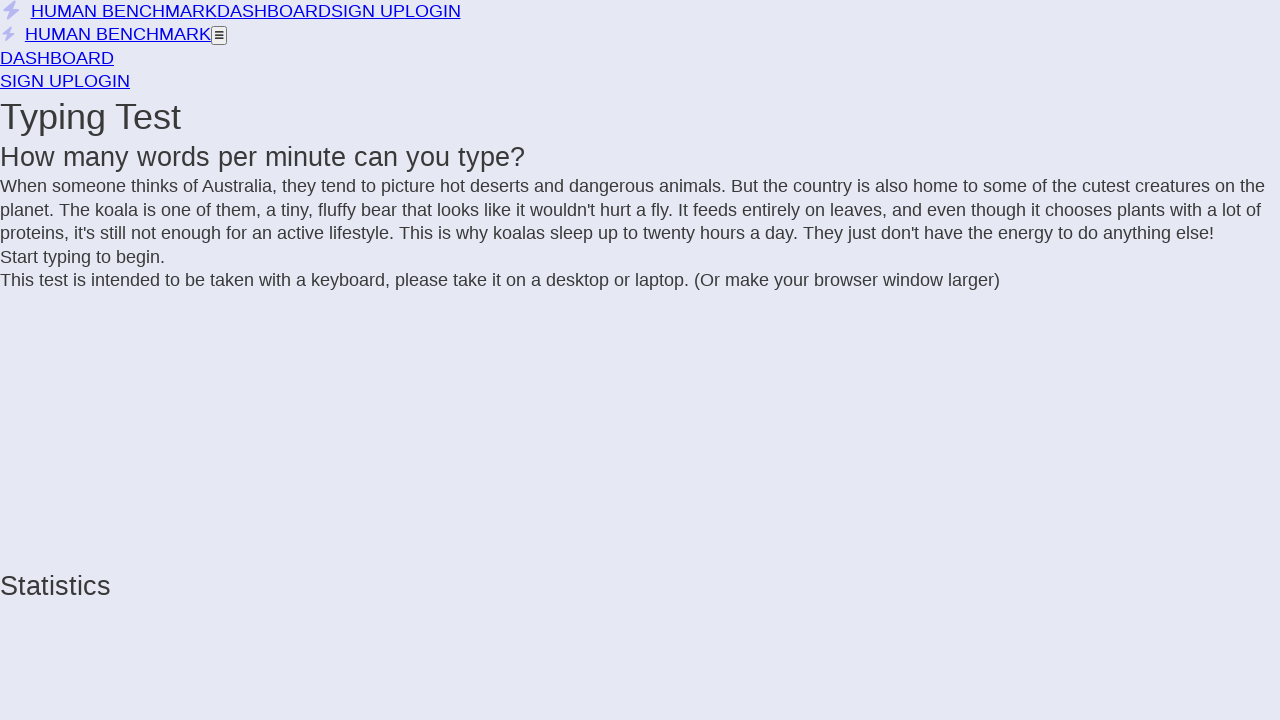

Extracted text from incomplete letter span
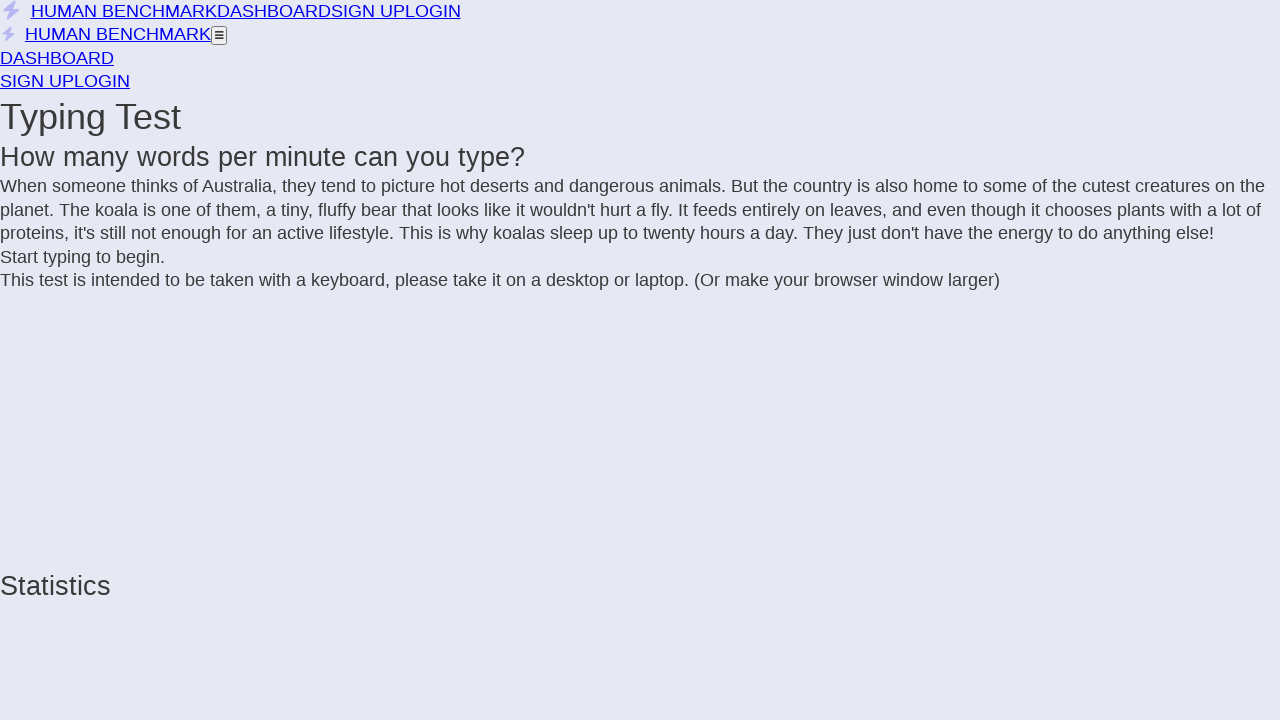

Added 'h' to text
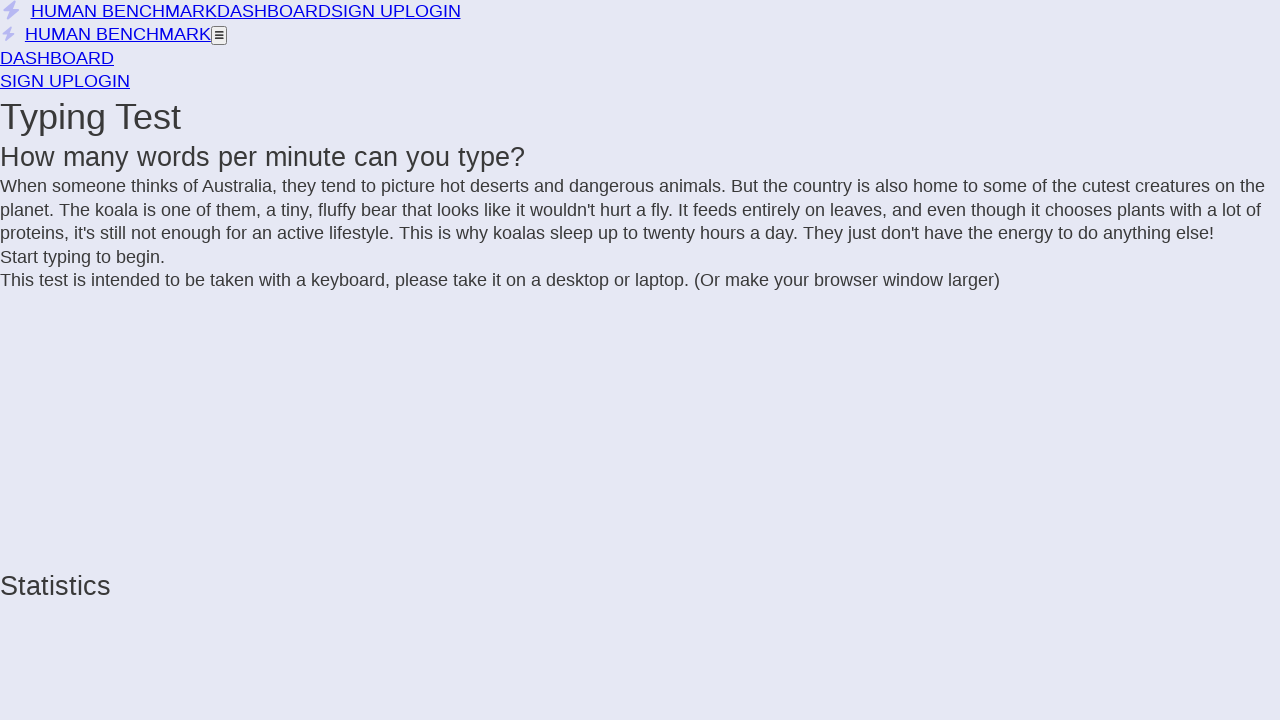

Extracted text from incomplete letter span
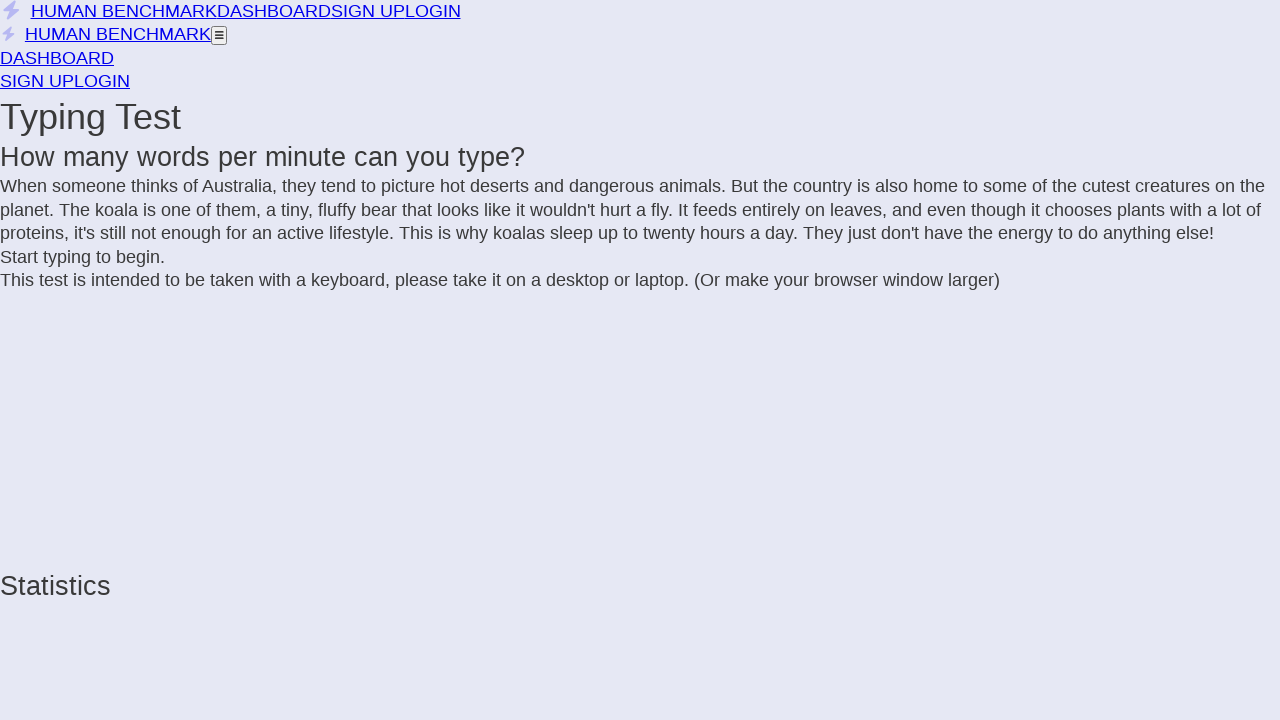

Added 'e' to text
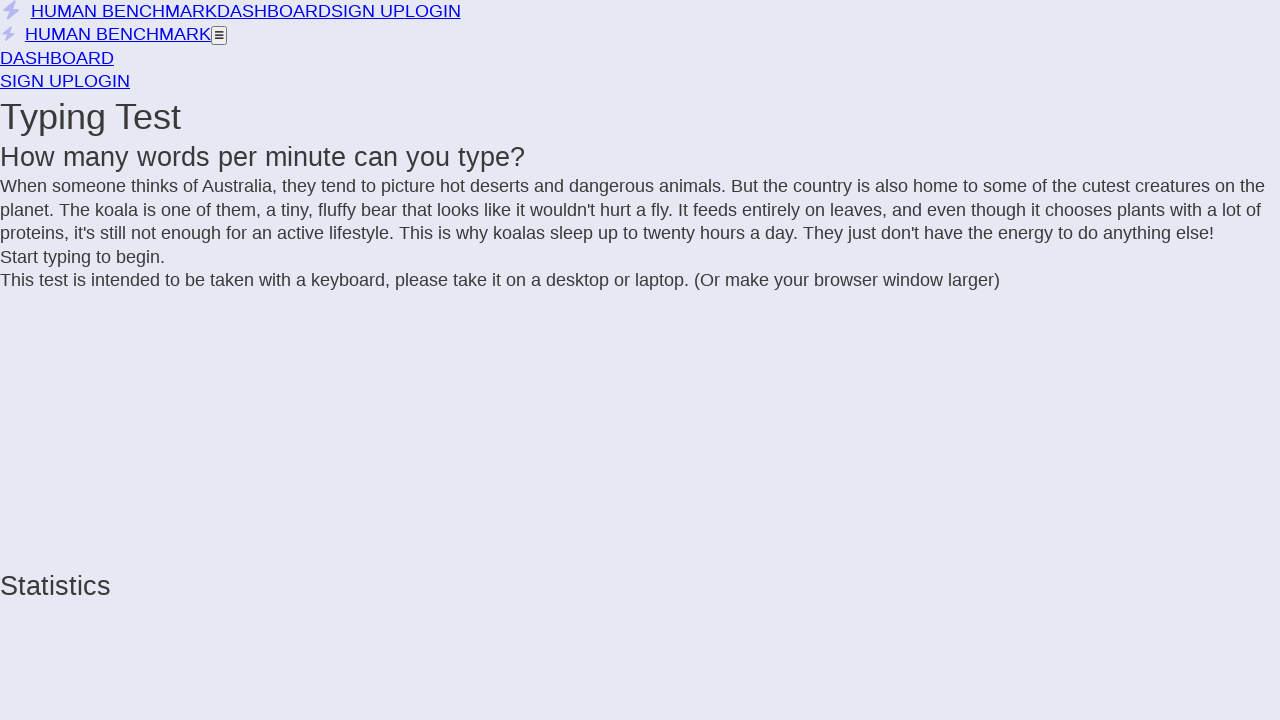

Extracted text from incomplete letter span
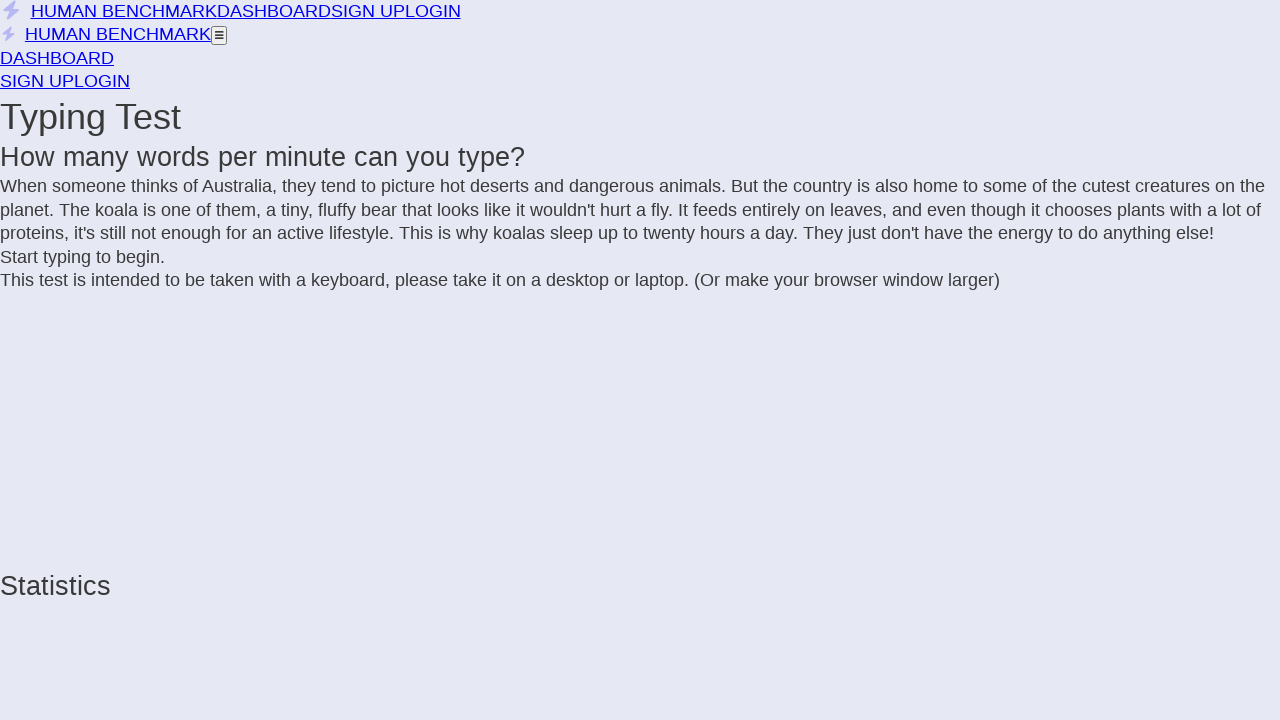

Added ' ' to text
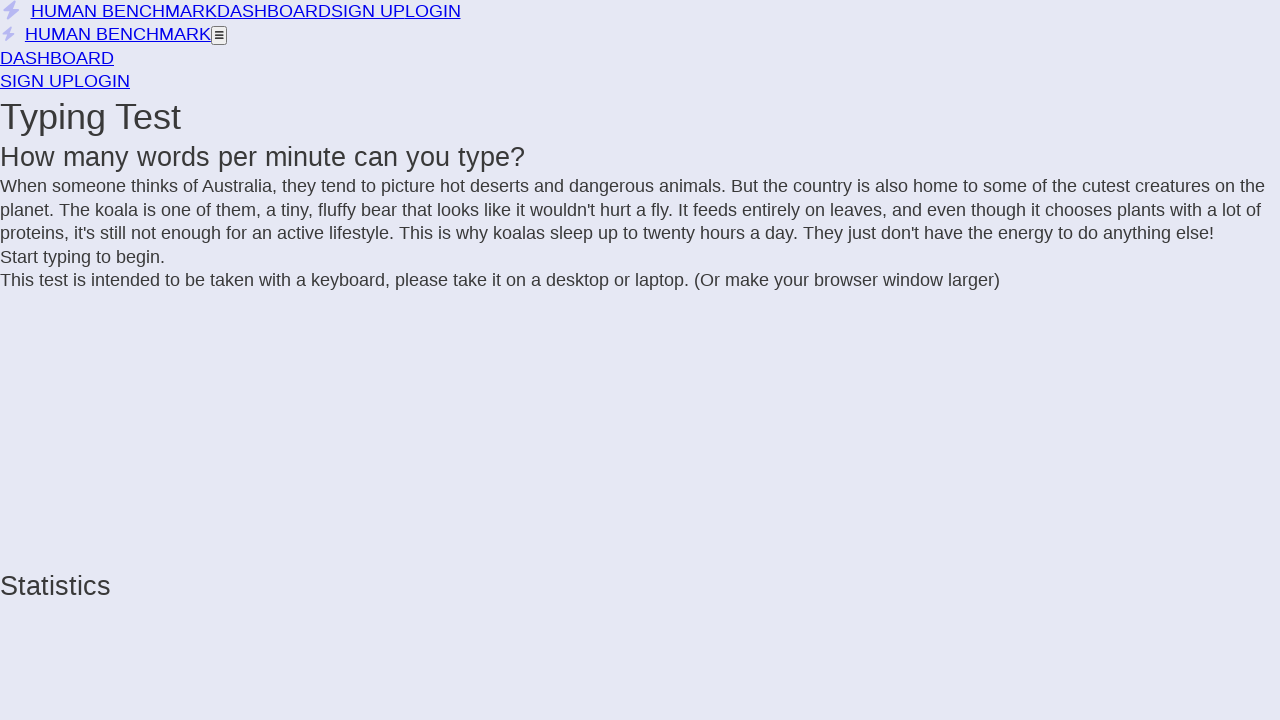

Extracted text from incomplete letter span
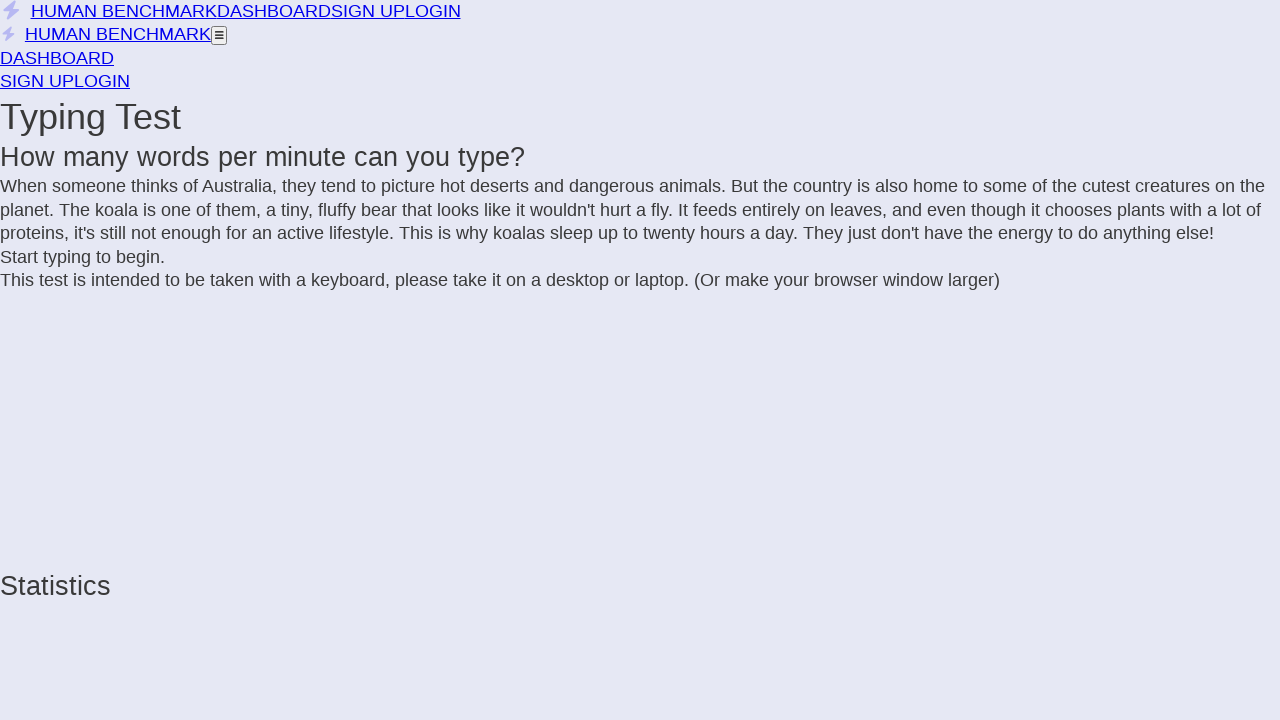

Added 'e' to text
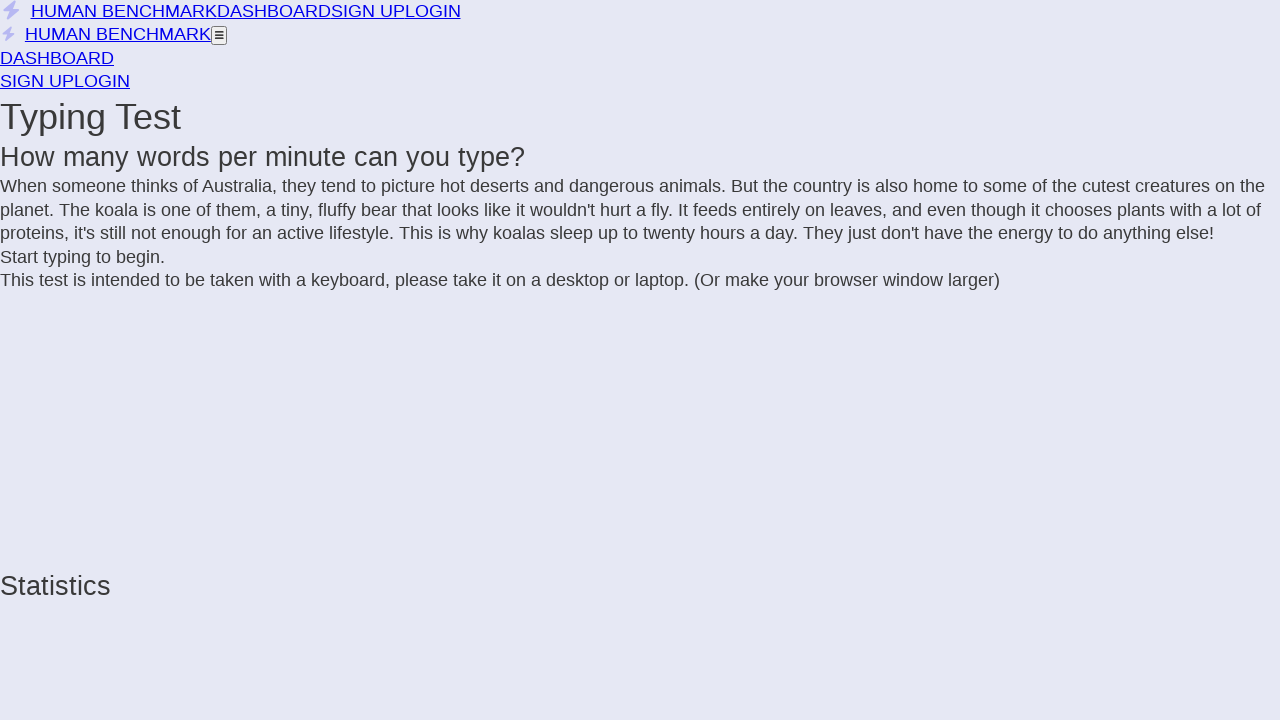

Extracted text from incomplete letter span
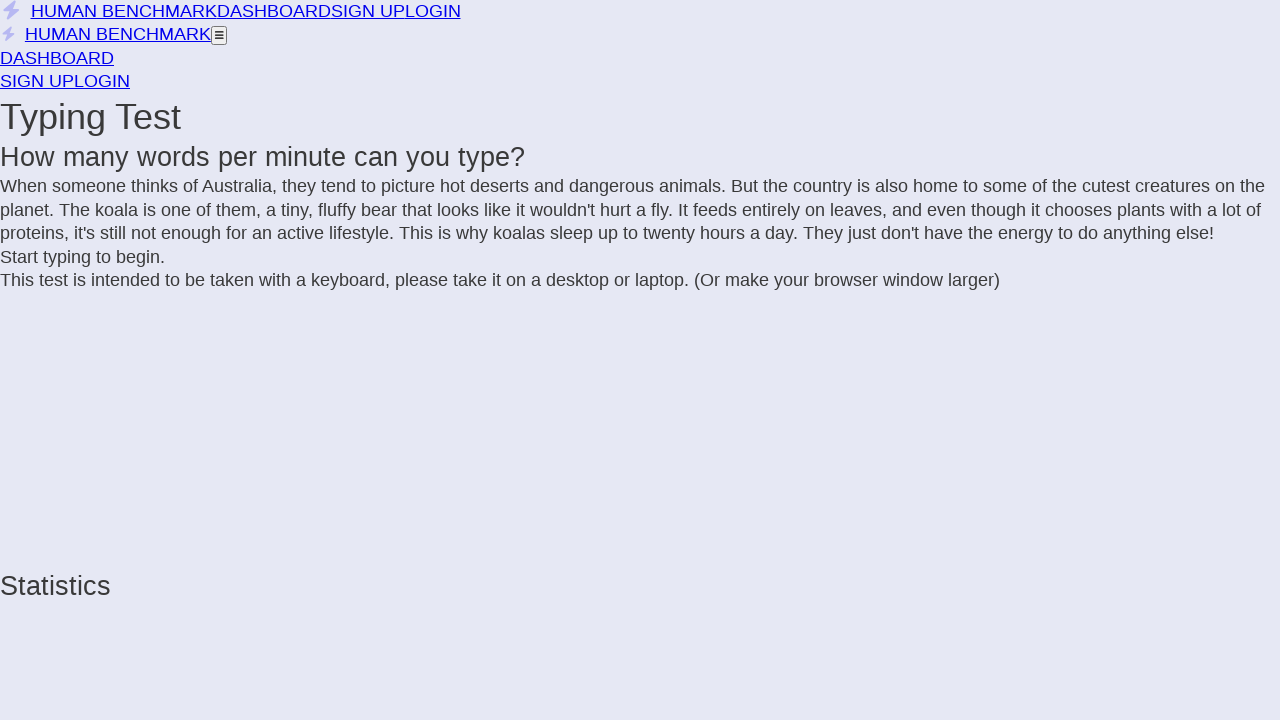

Added 'n' to text
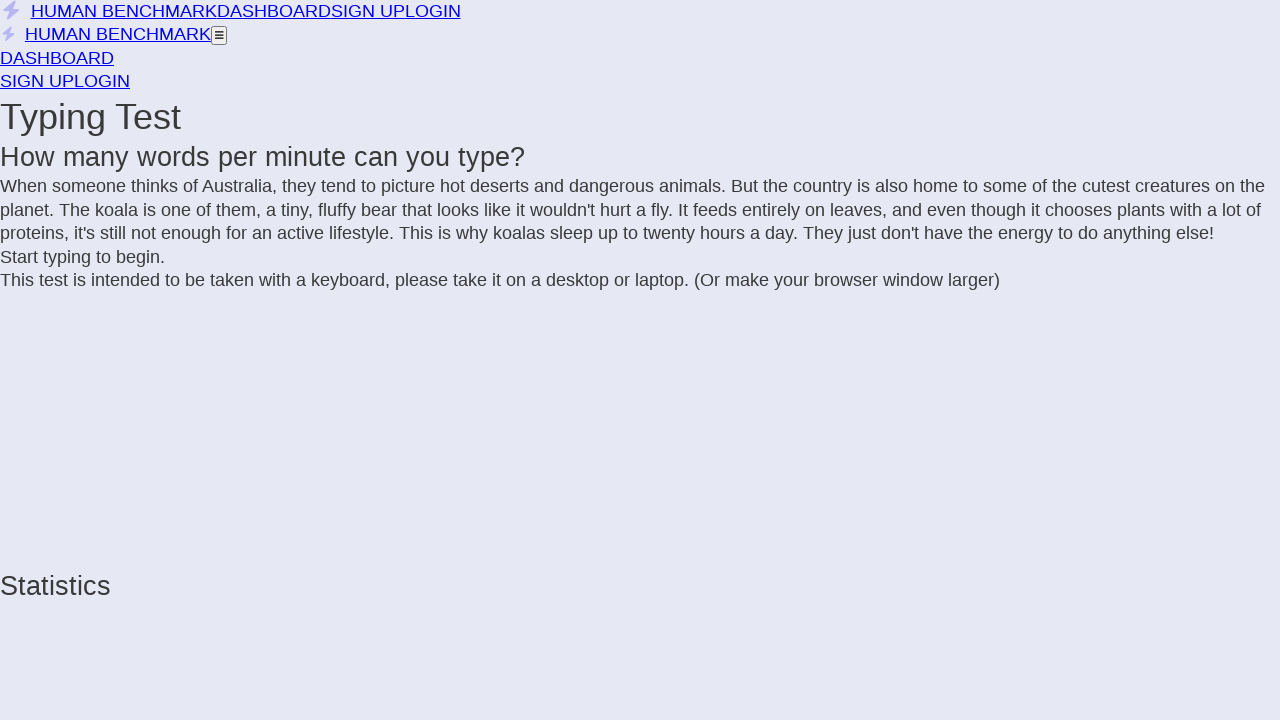

Extracted text from incomplete letter span
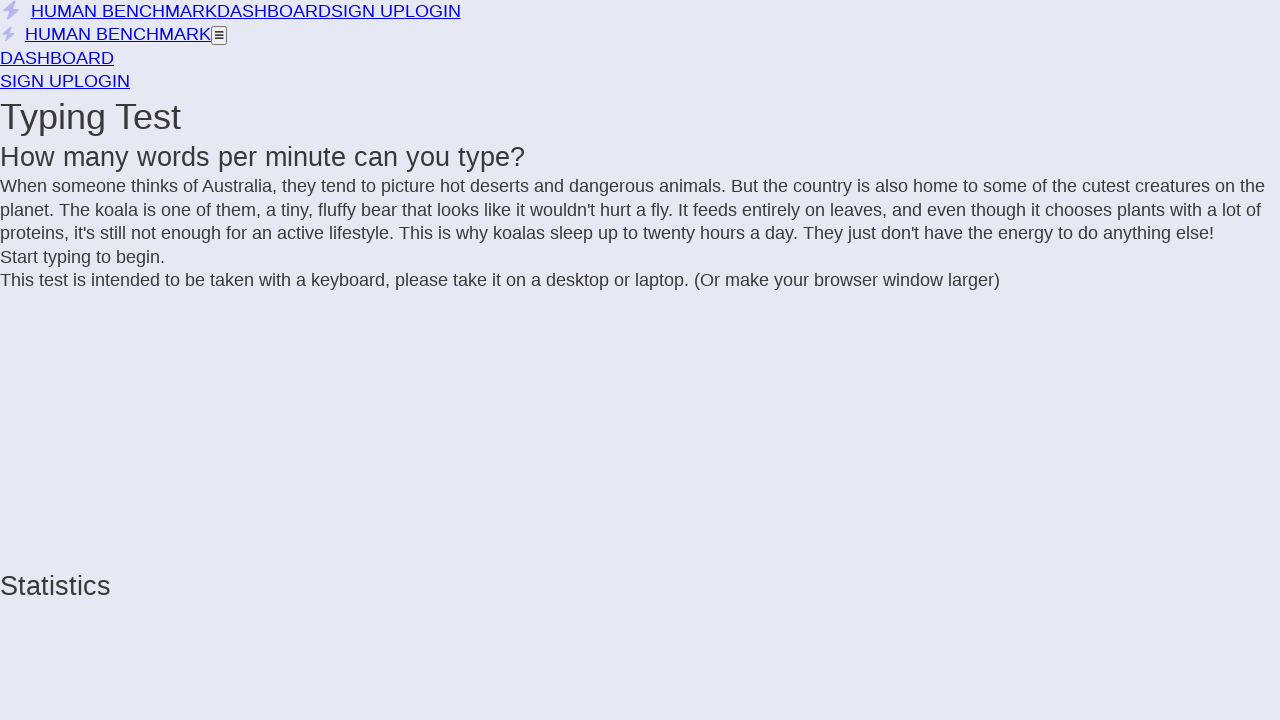

Added 'e' to text
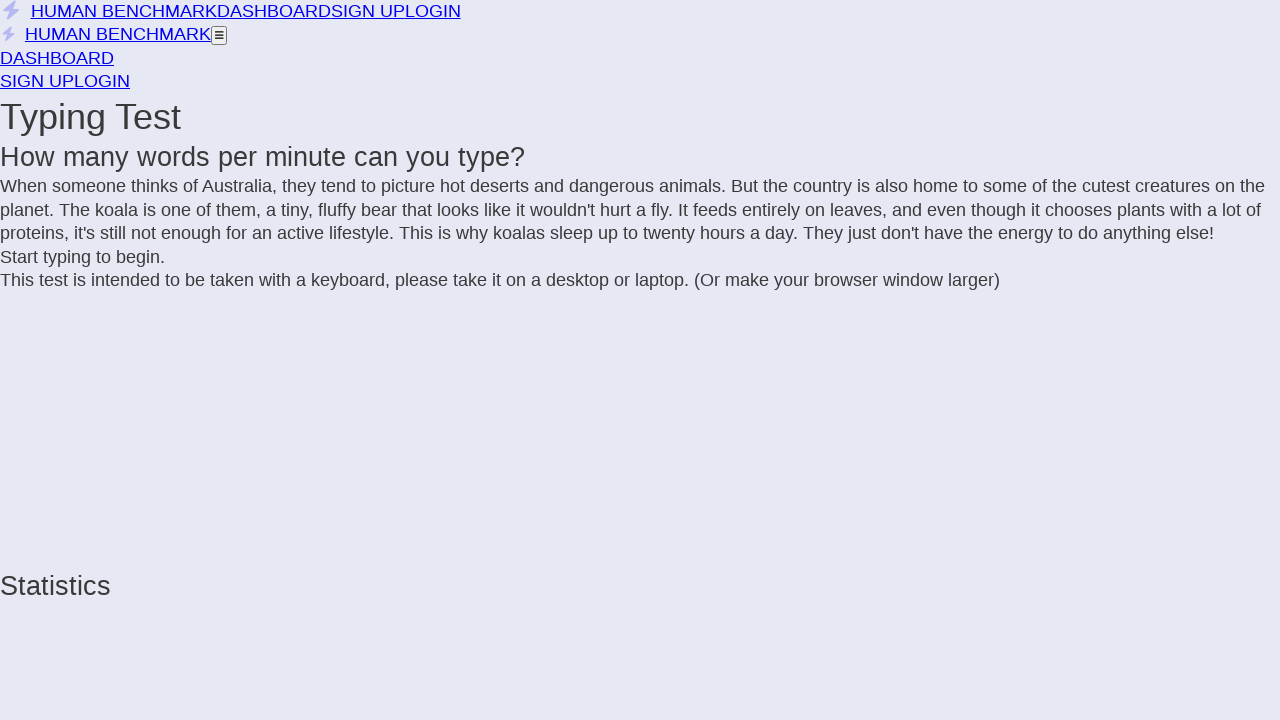

Extracted text from incomplete letter span
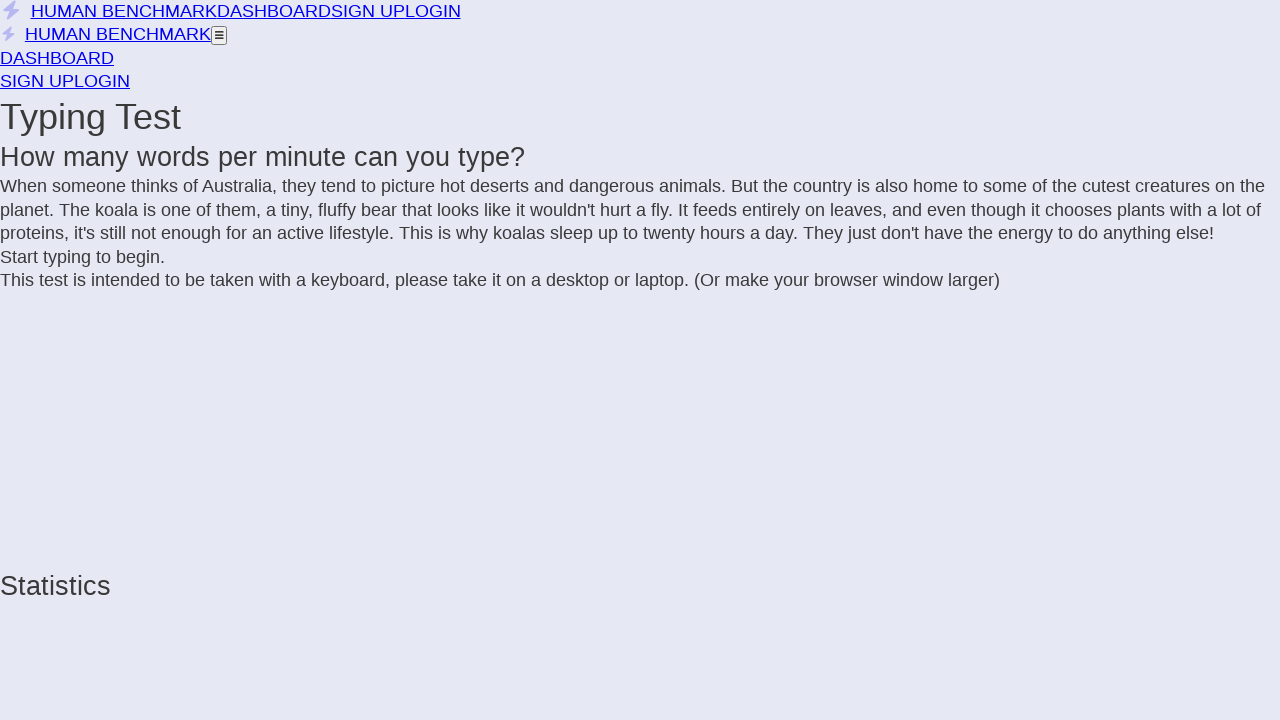

Added 'r' to text
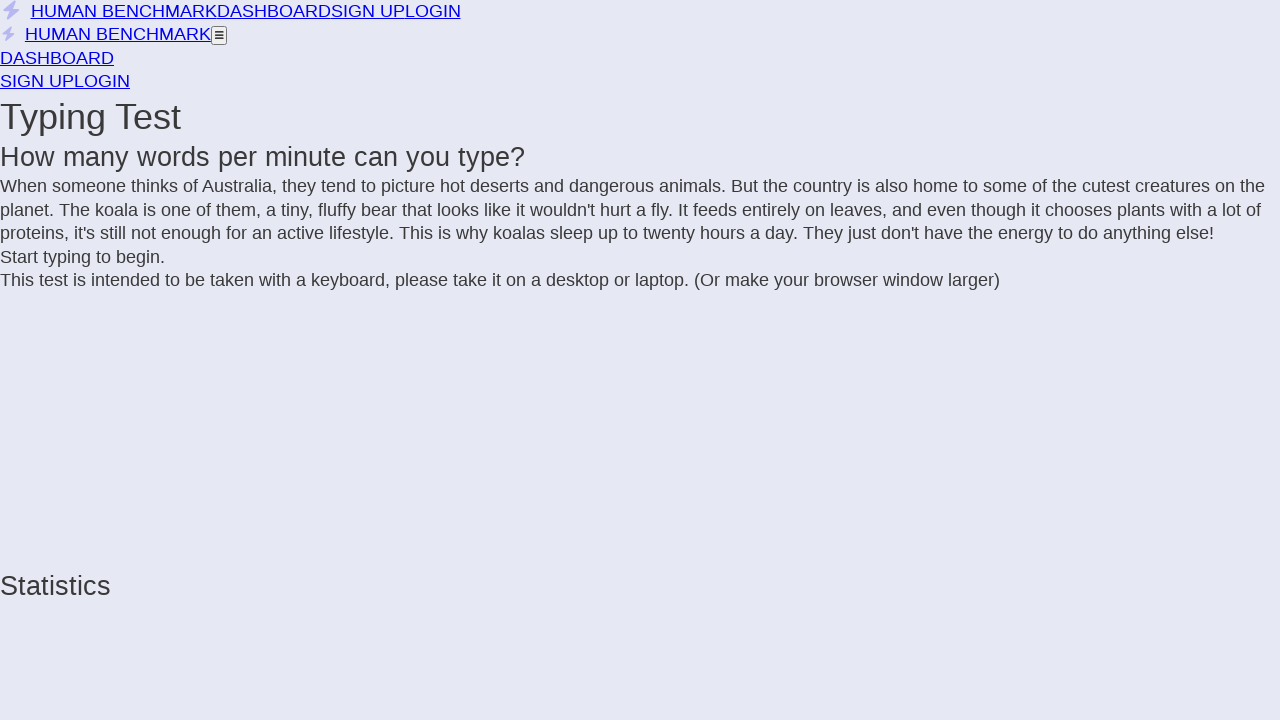

Extracted text from incomplete letter span
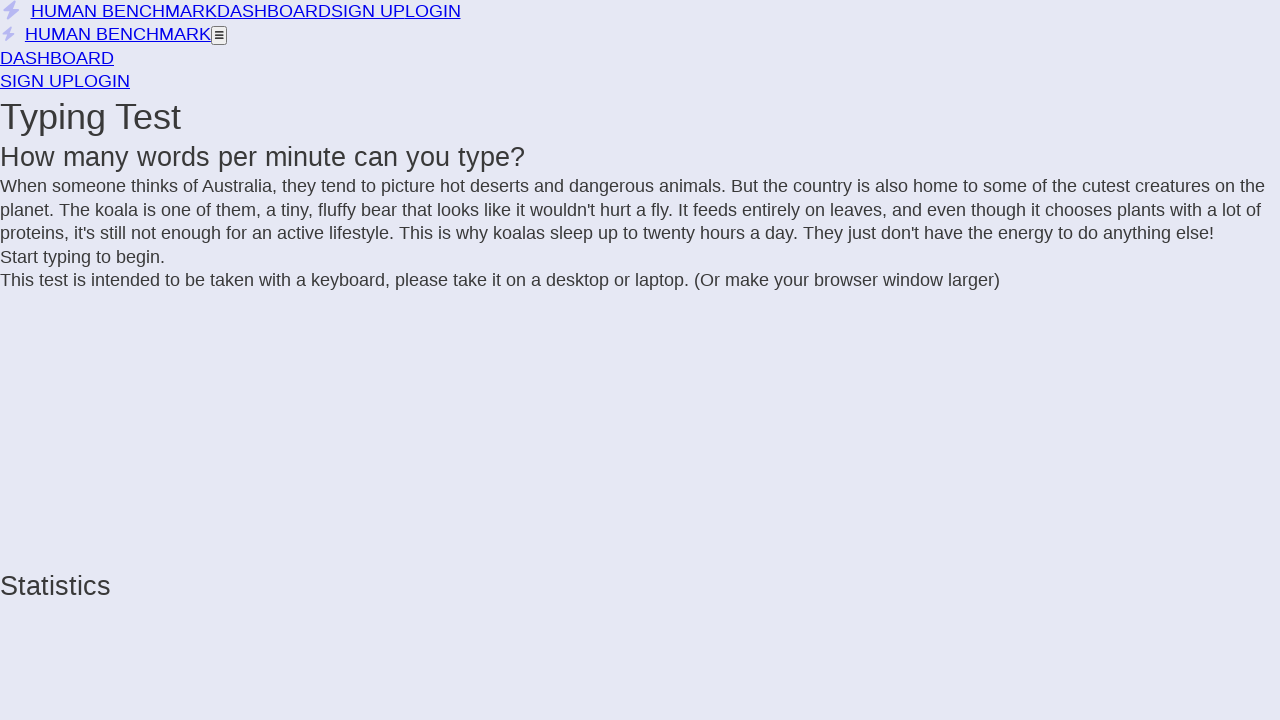

Added 'g' to text
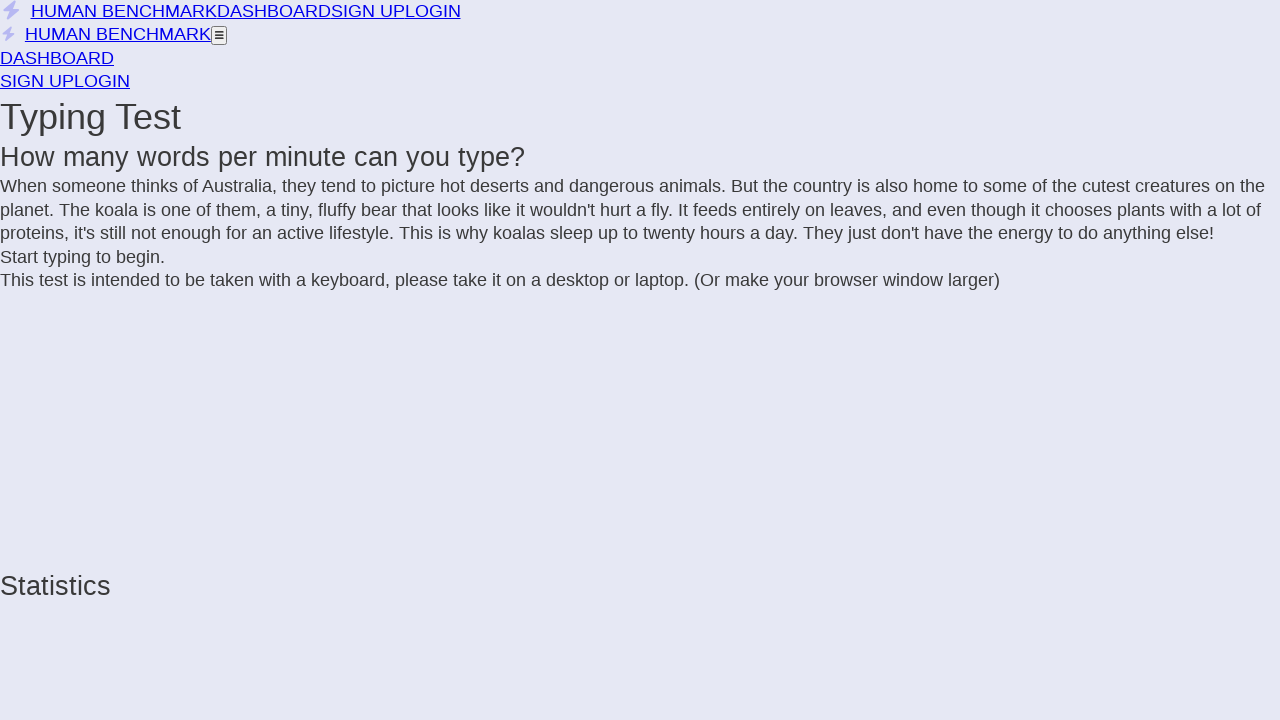

Extracted text from incomplete letter span
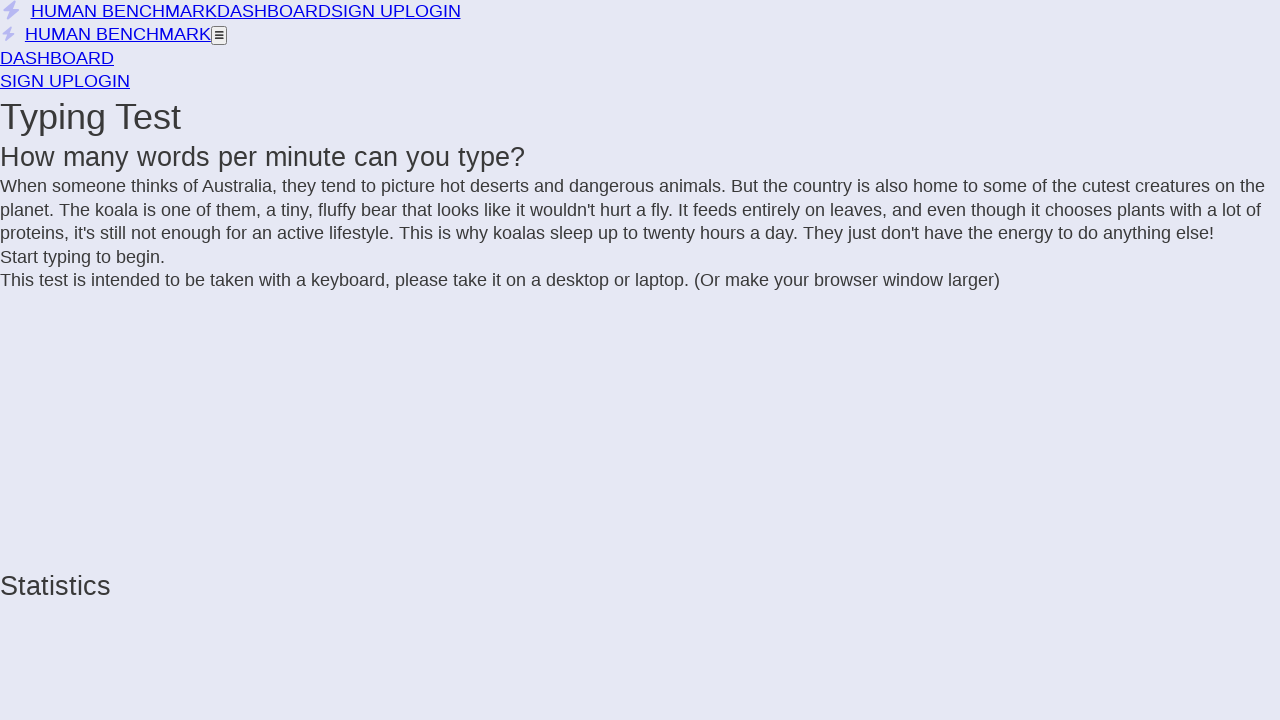

Added 'y' to text
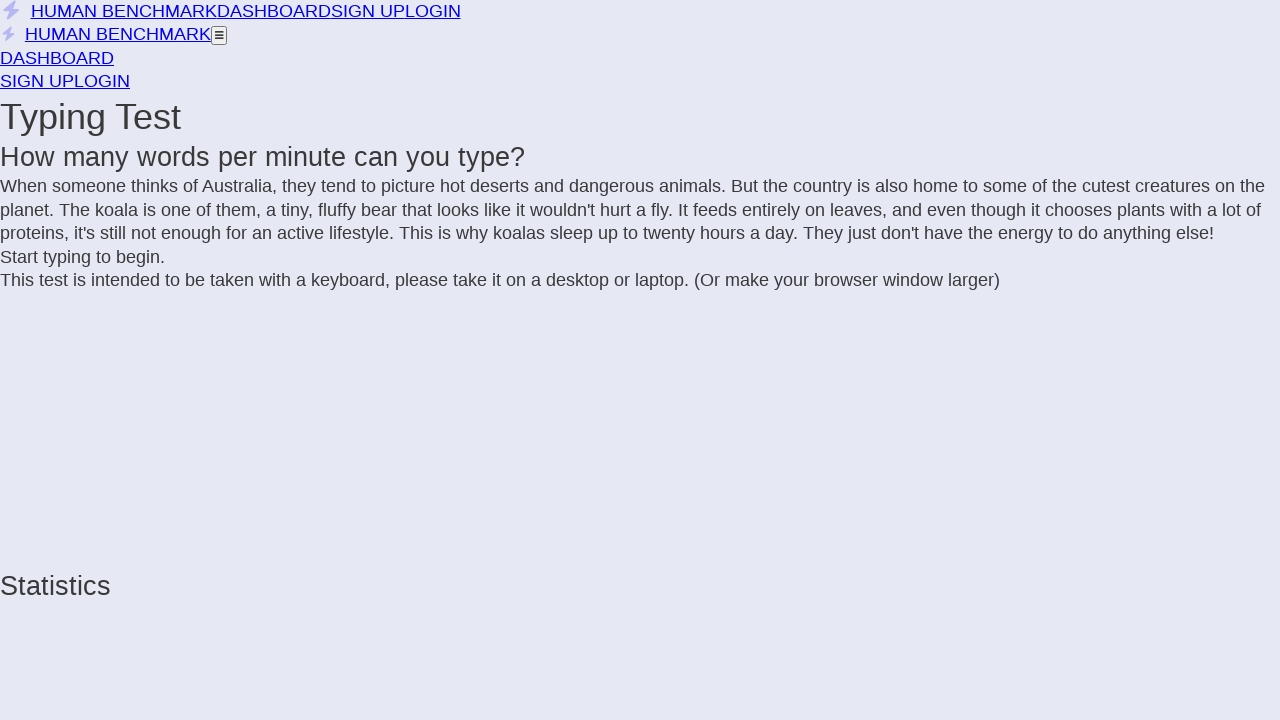

Extracted text from incomplete letter span
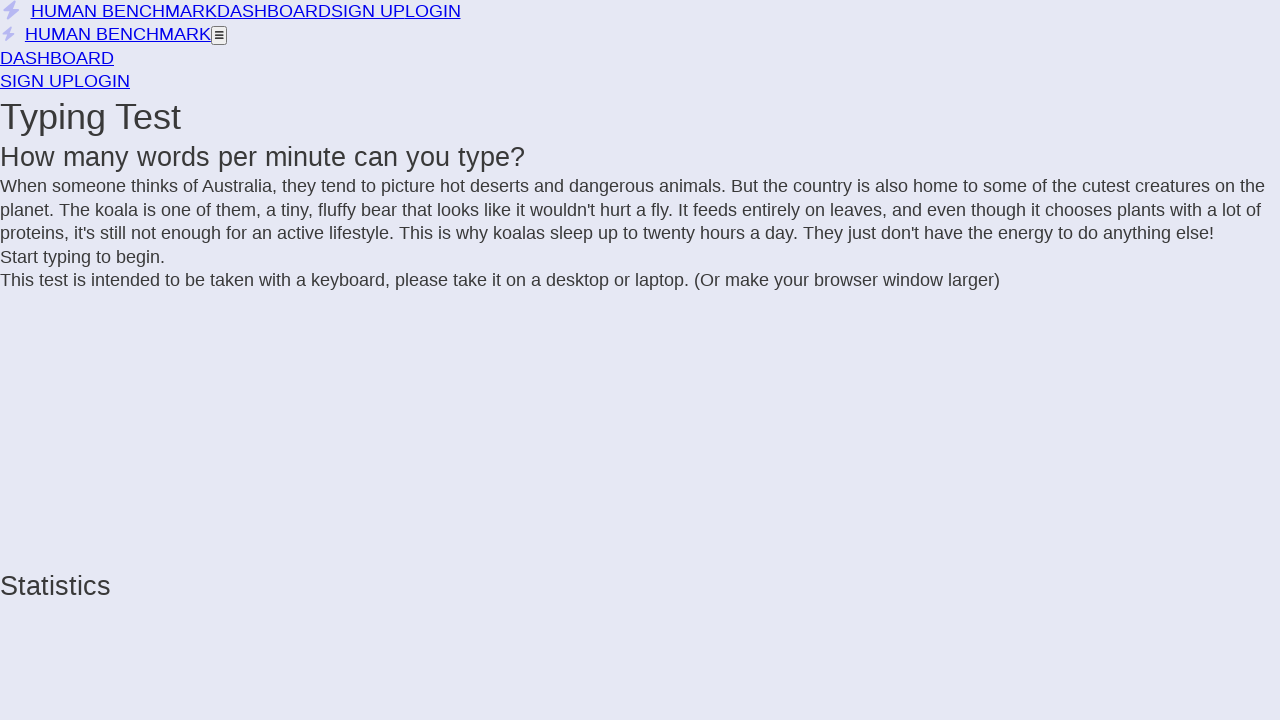

Added ' ' to text
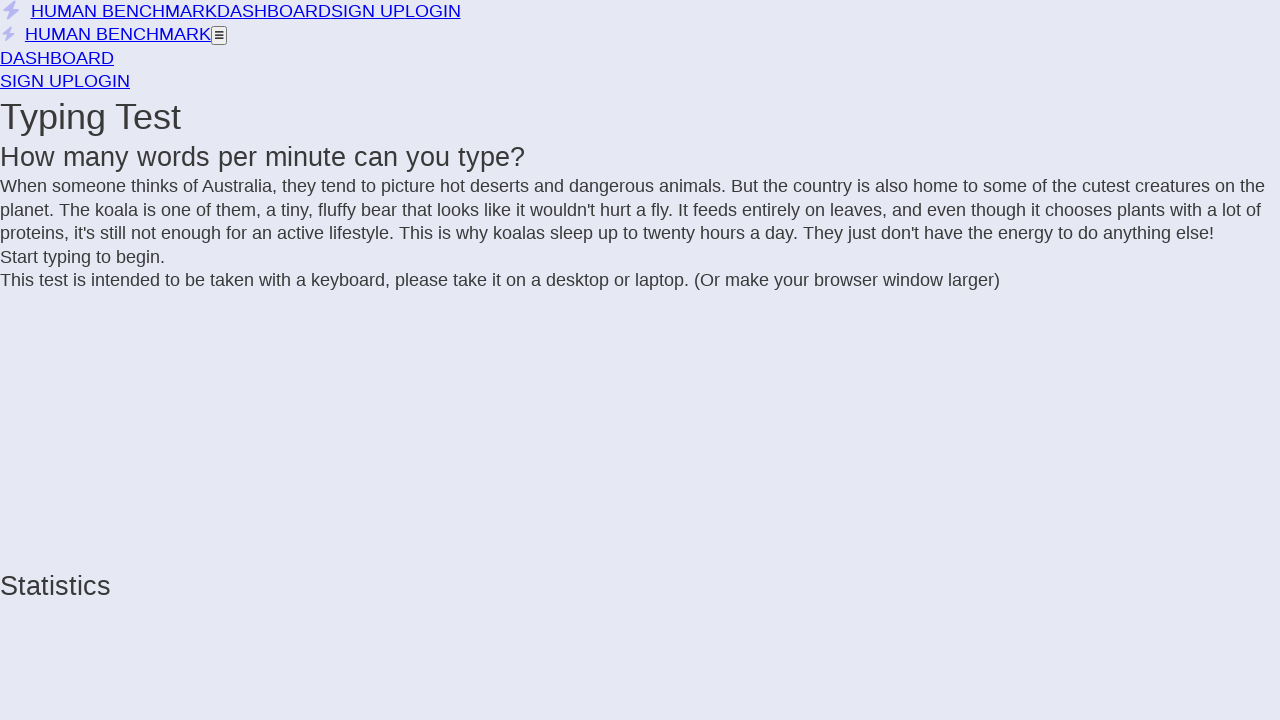

Extracted text from incomplete letter span
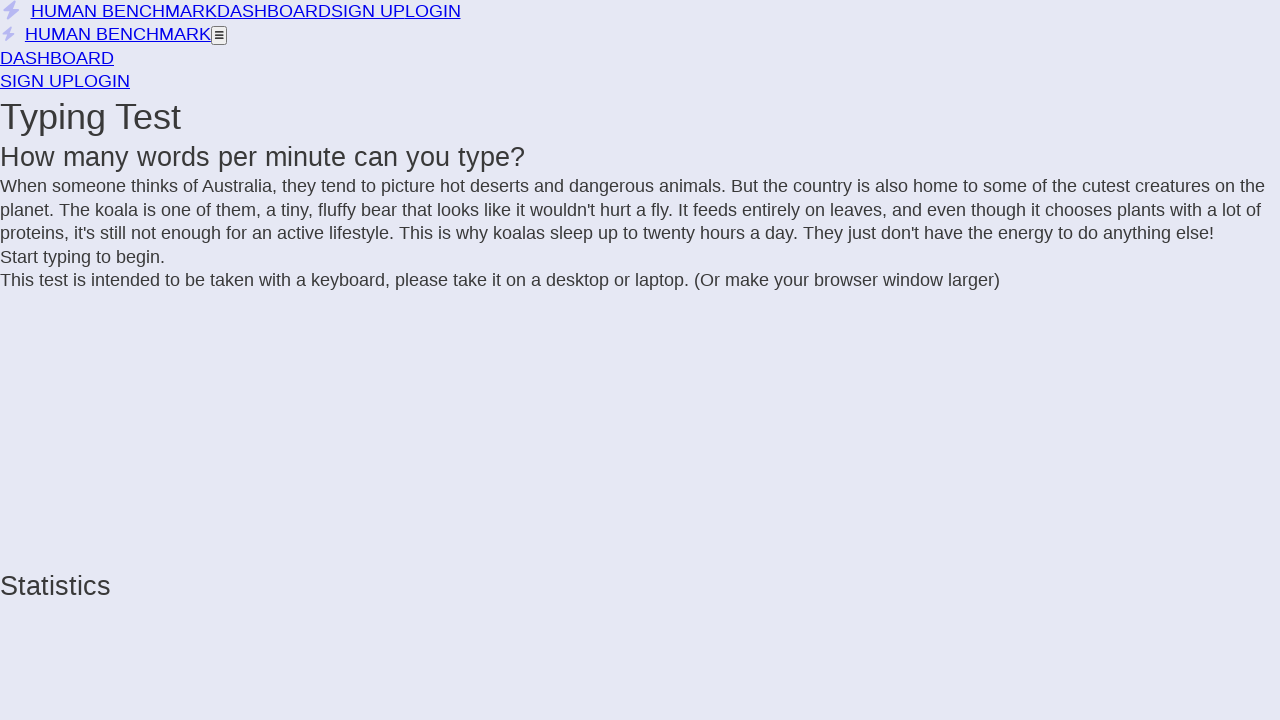

Added 't' to text
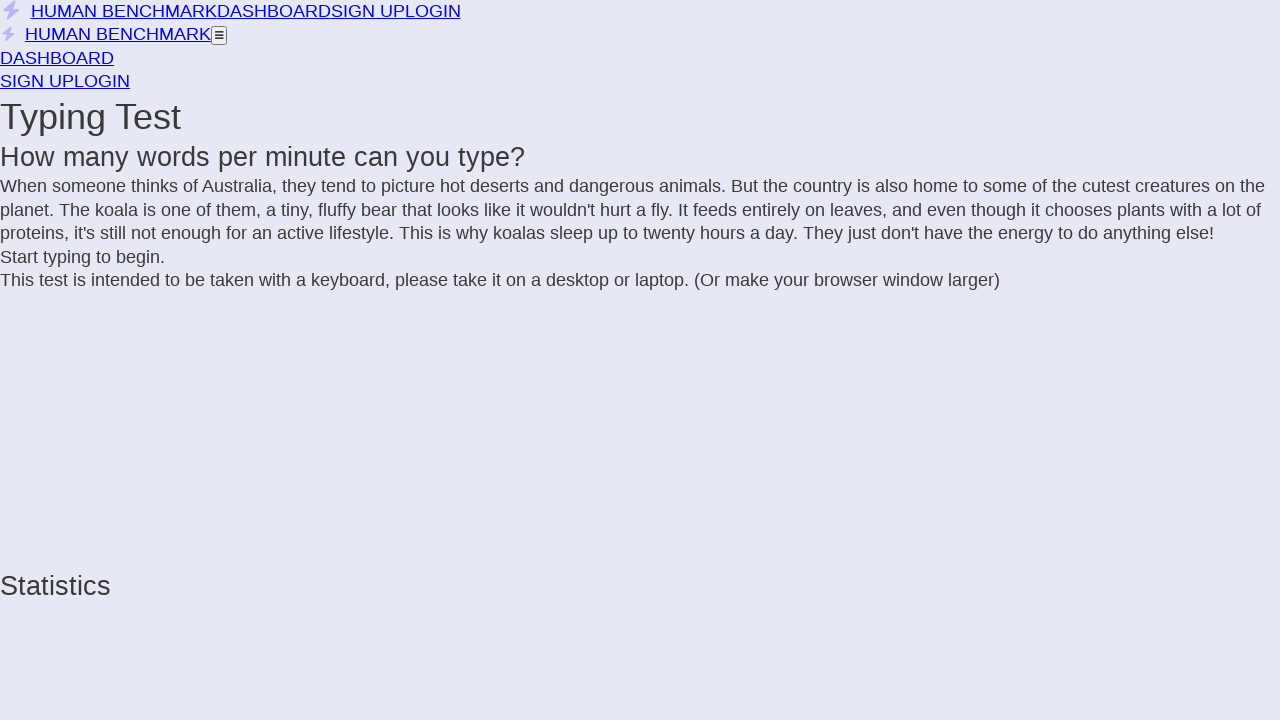

Extracted text from incomplete letter span
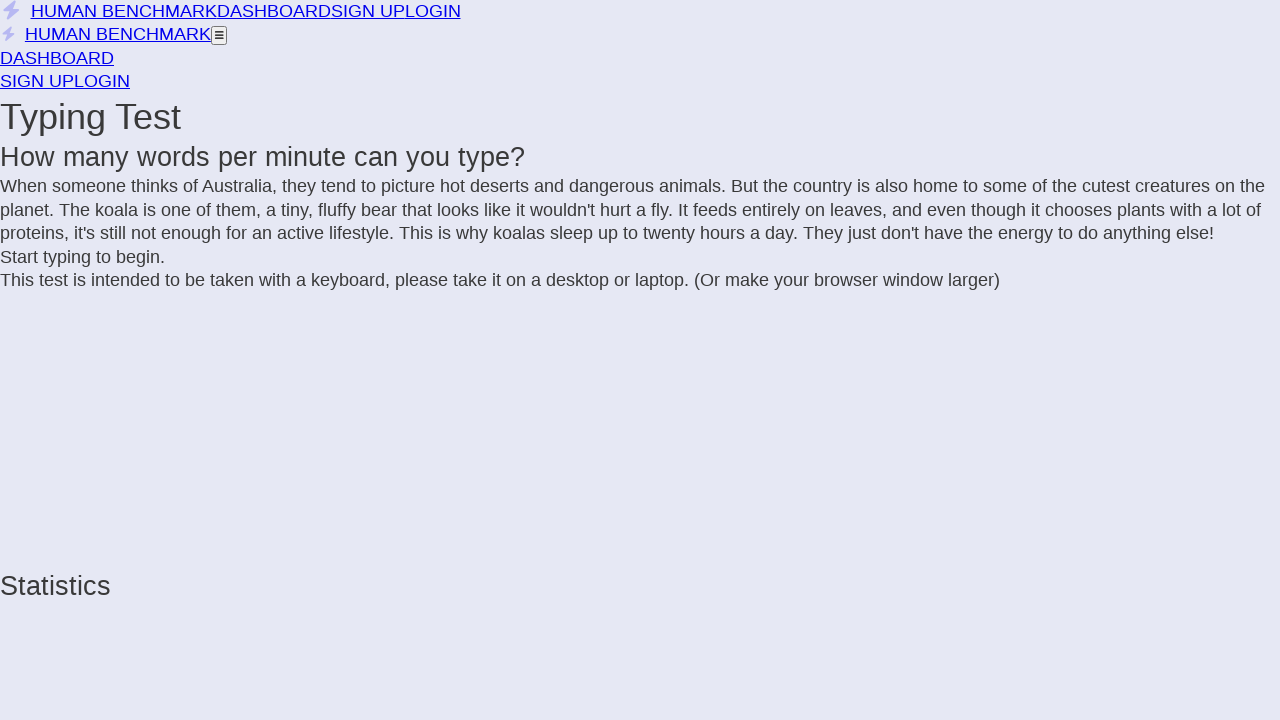

Added 'o' to text
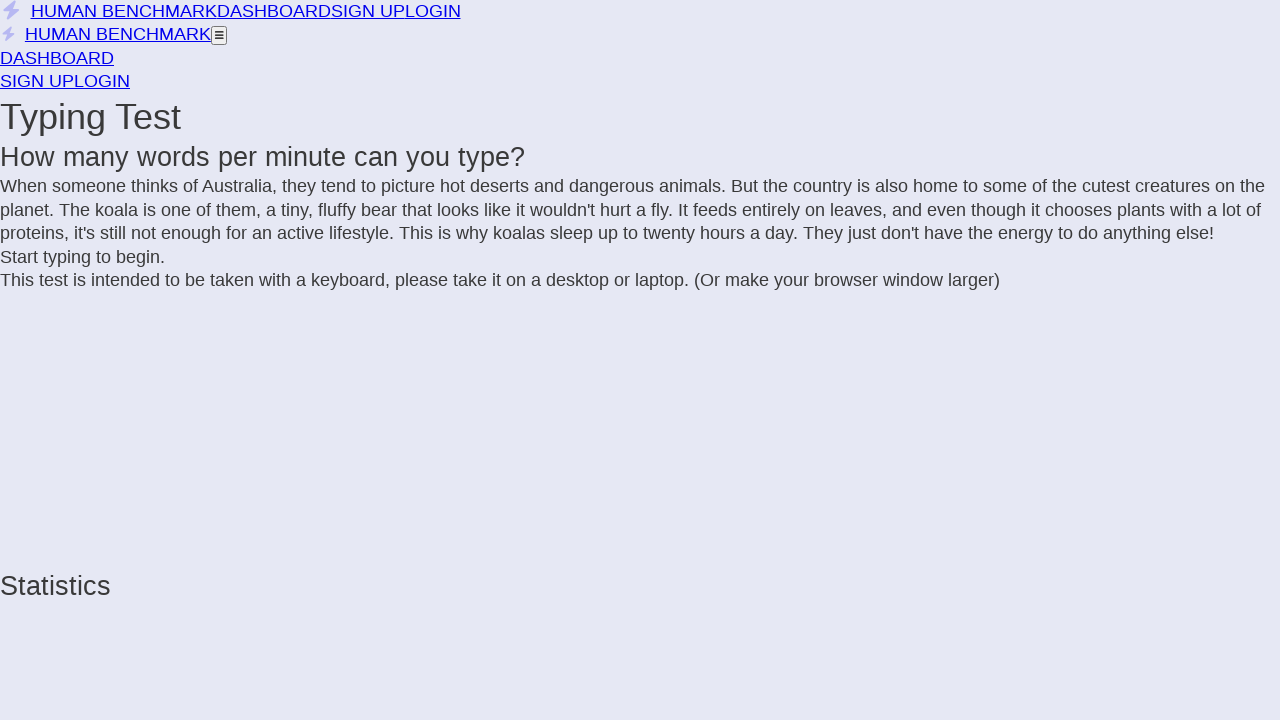

Extracted text from incomplete letter span
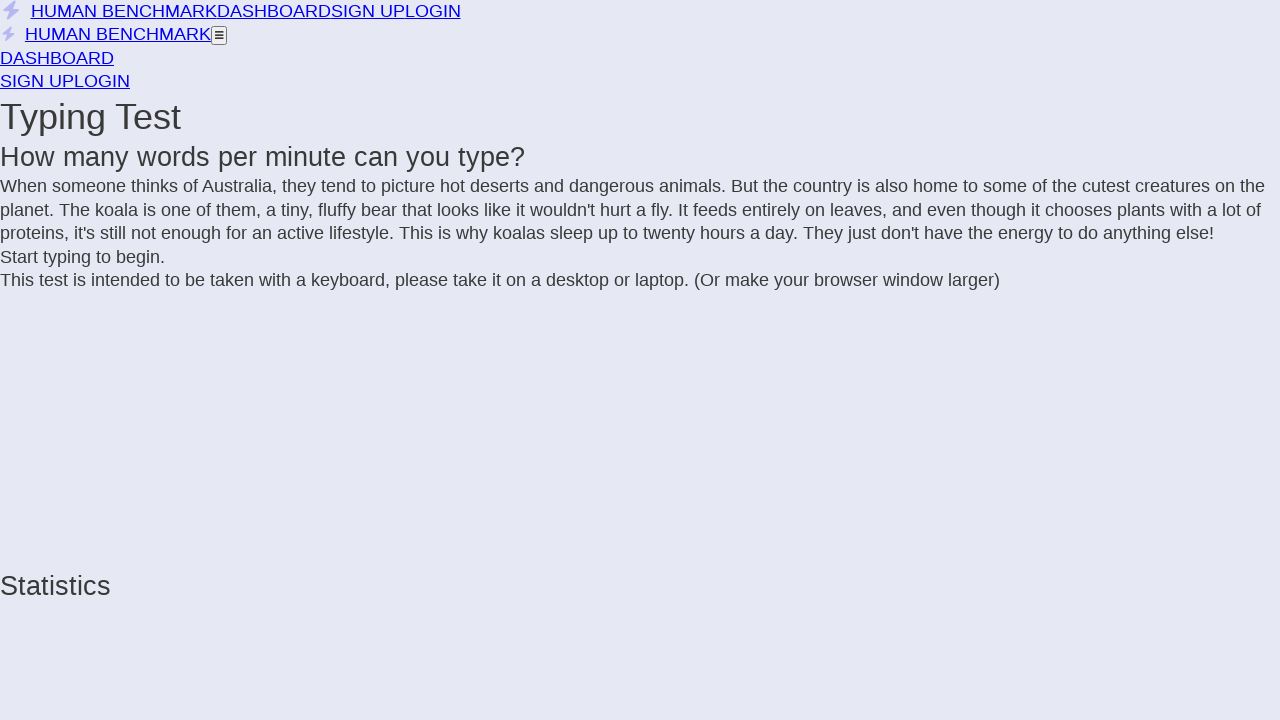

Added ' ' to text
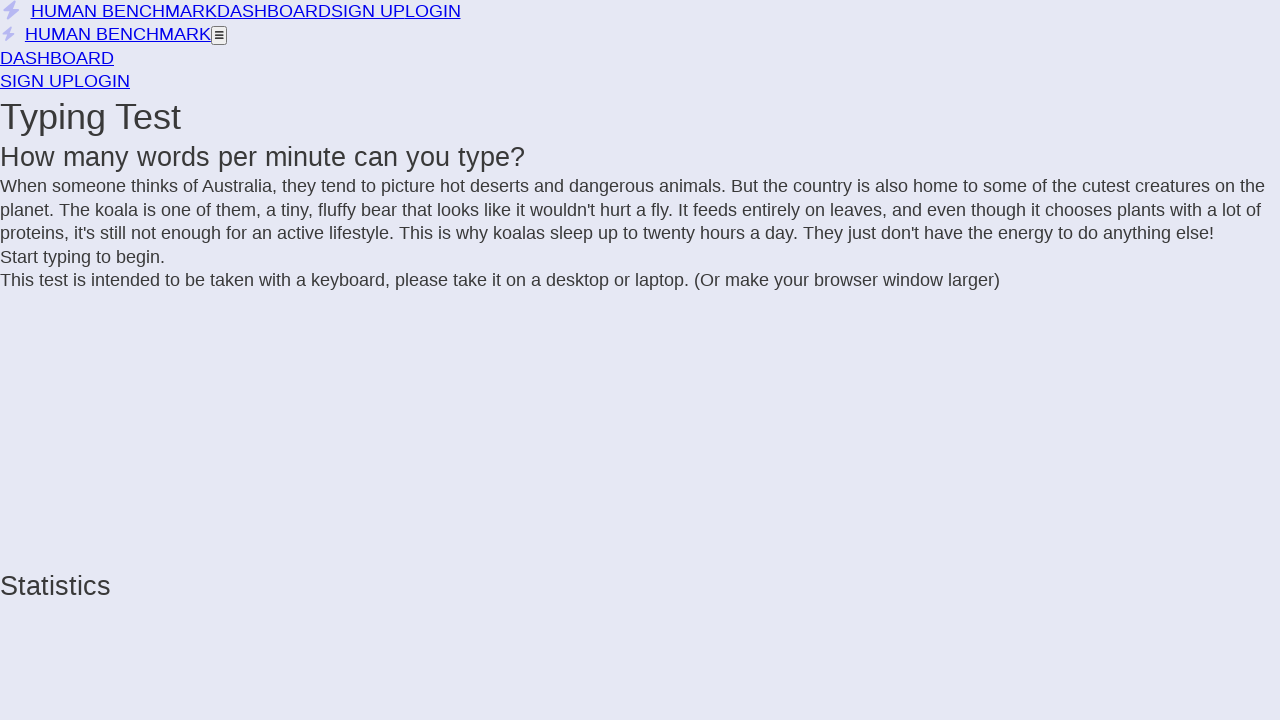

Extracted text from incomplete letter span
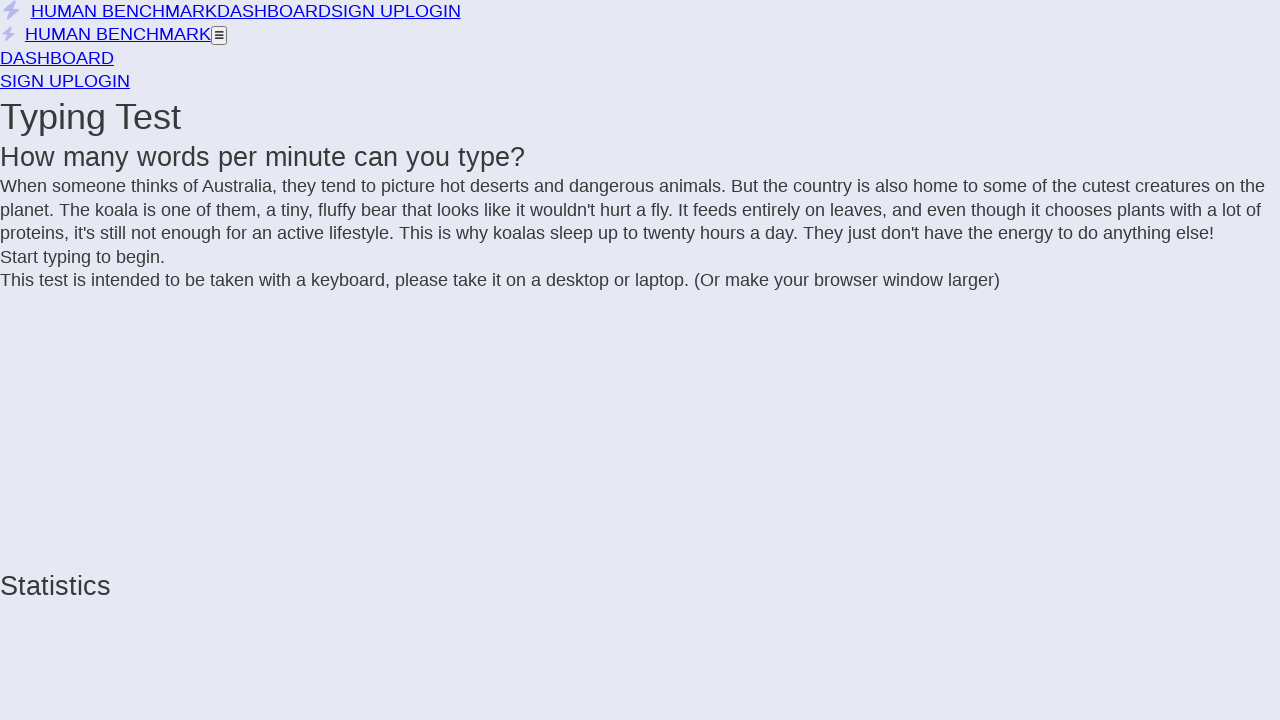

Added 'd' to text
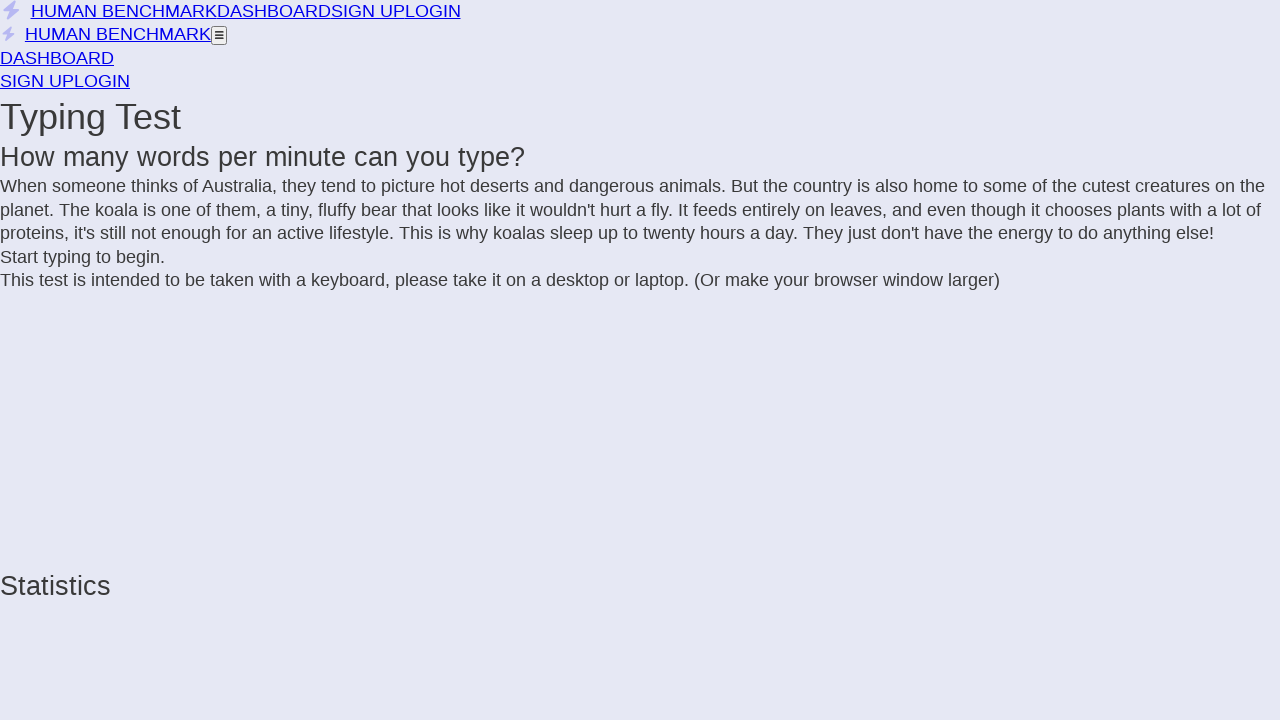

Extracted text from incomplete letter span
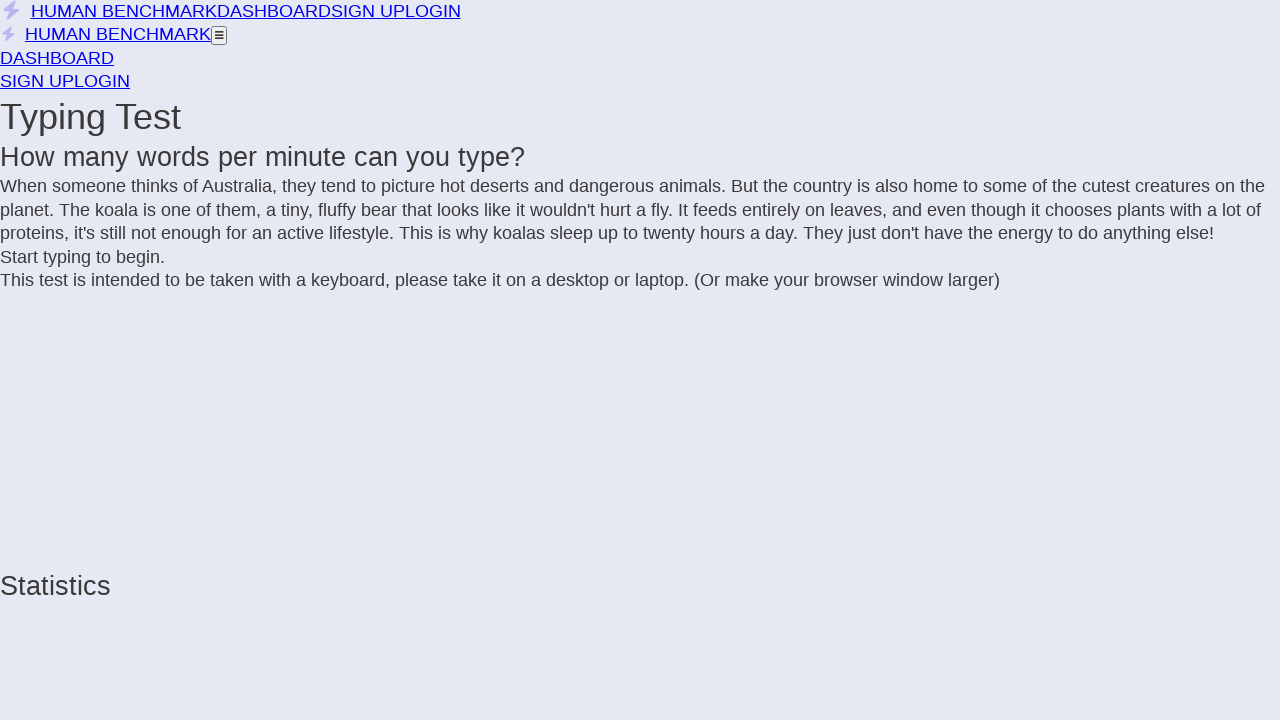

Added 'o' to text
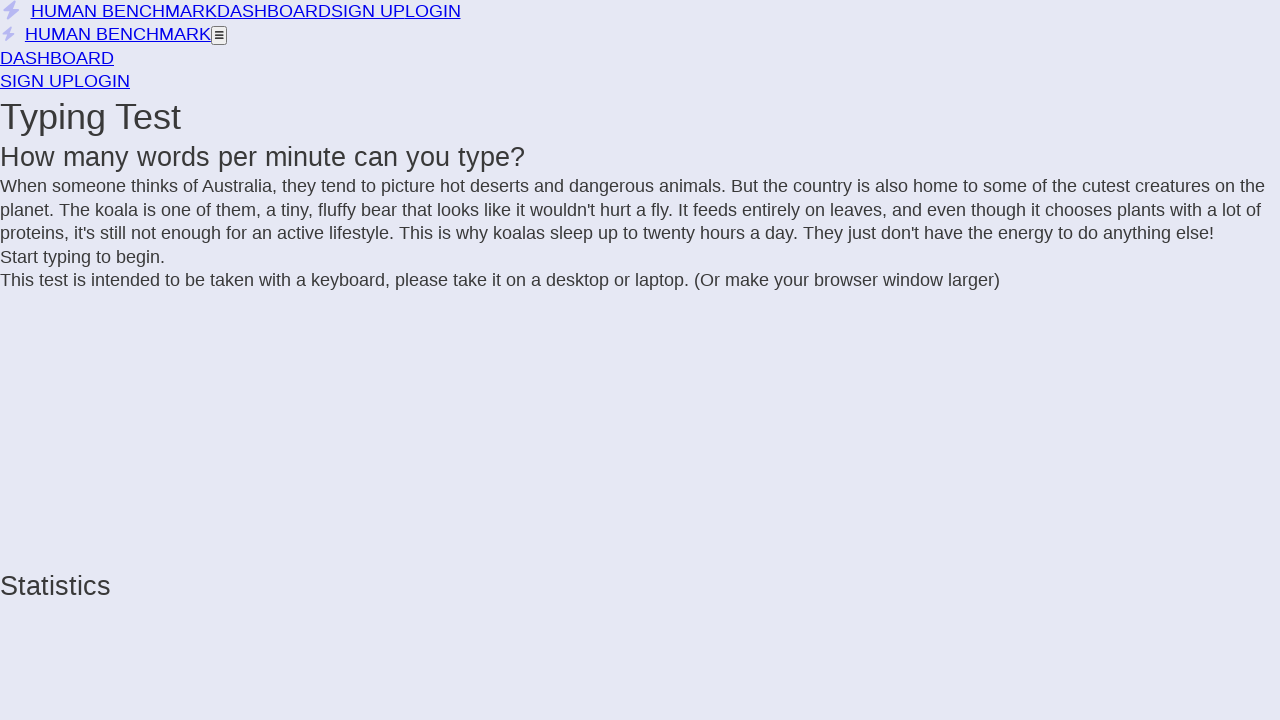

Extracted text from incomplete letter span
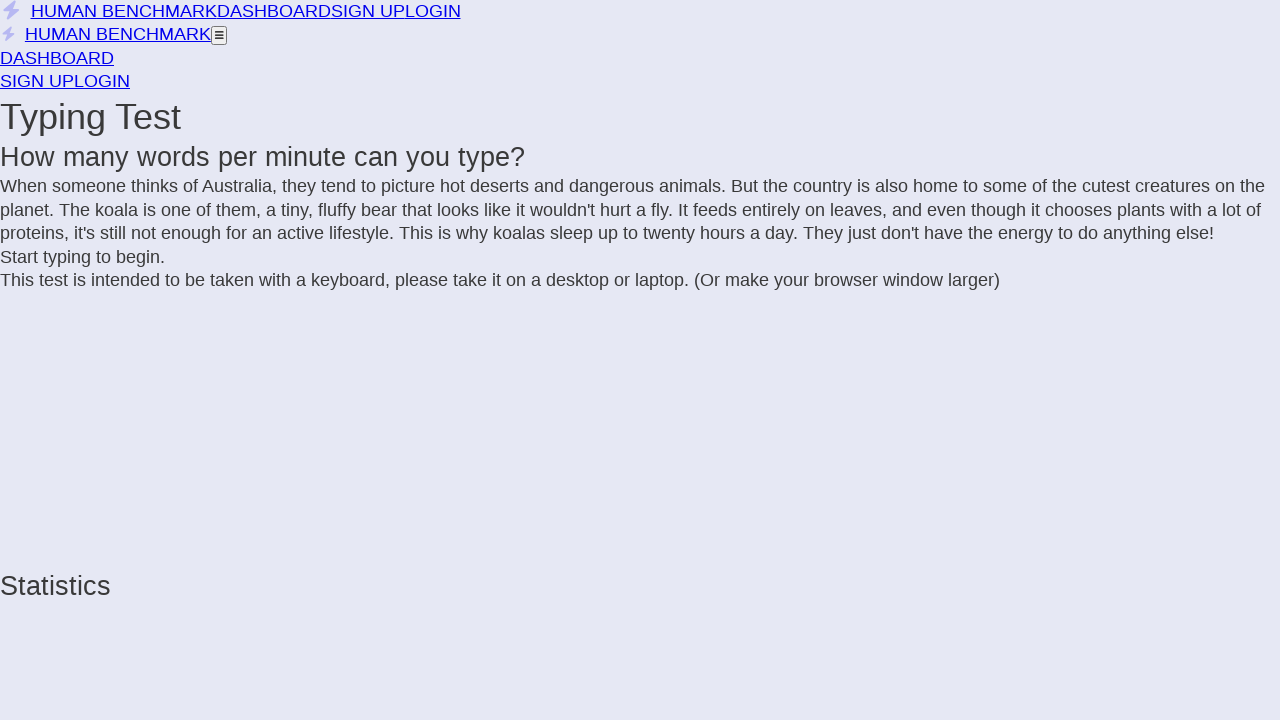

Added ' ' to text
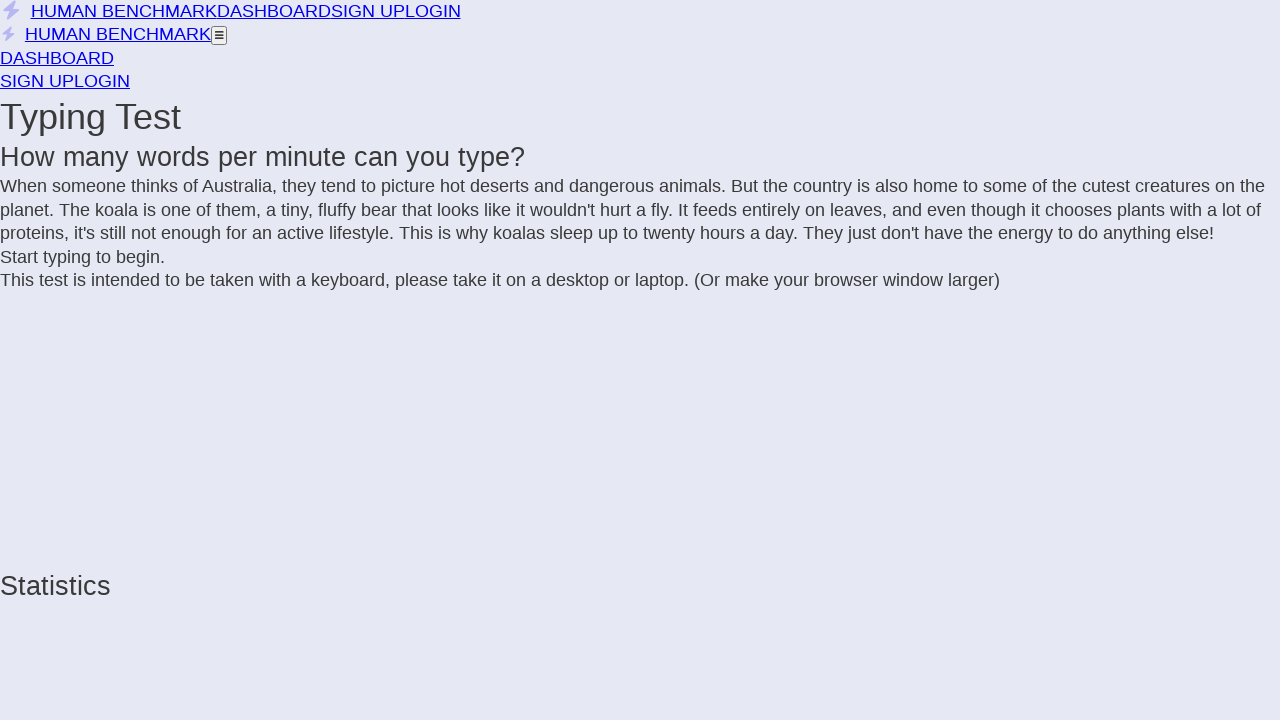

Extracted text from incomplete letter span
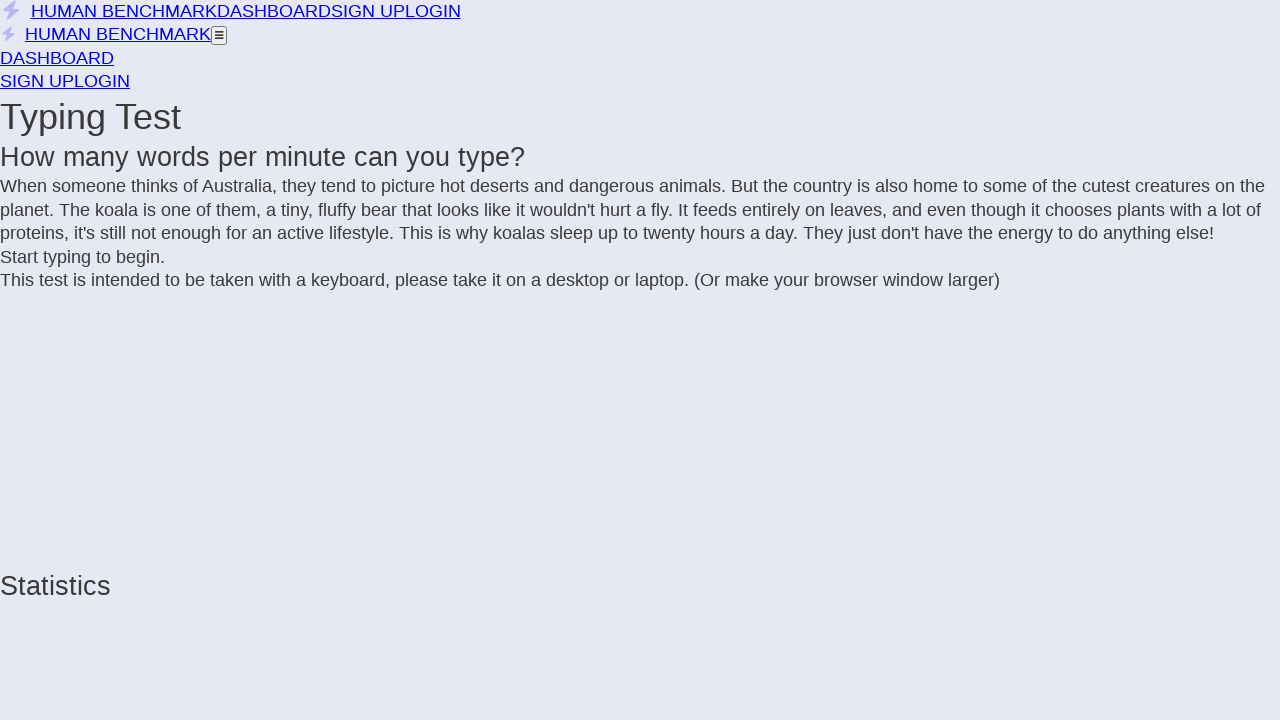

Added 'a' to text
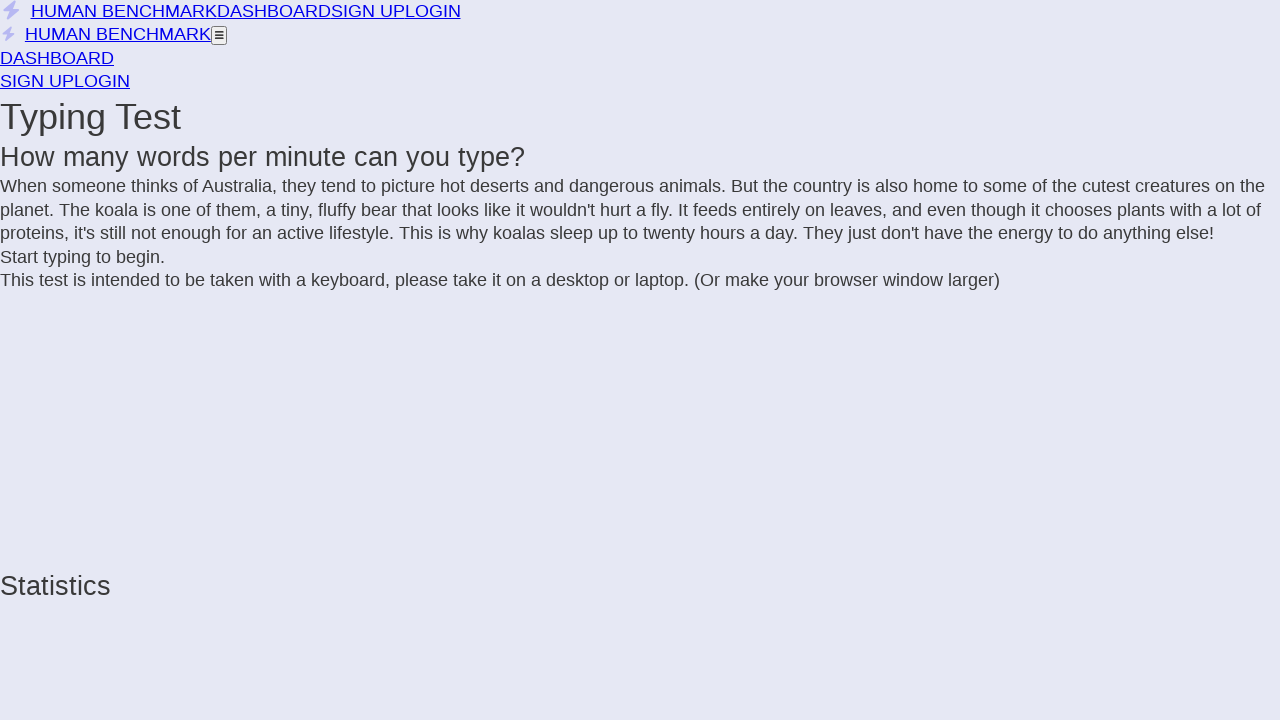

Extracted text from incomplete letter span
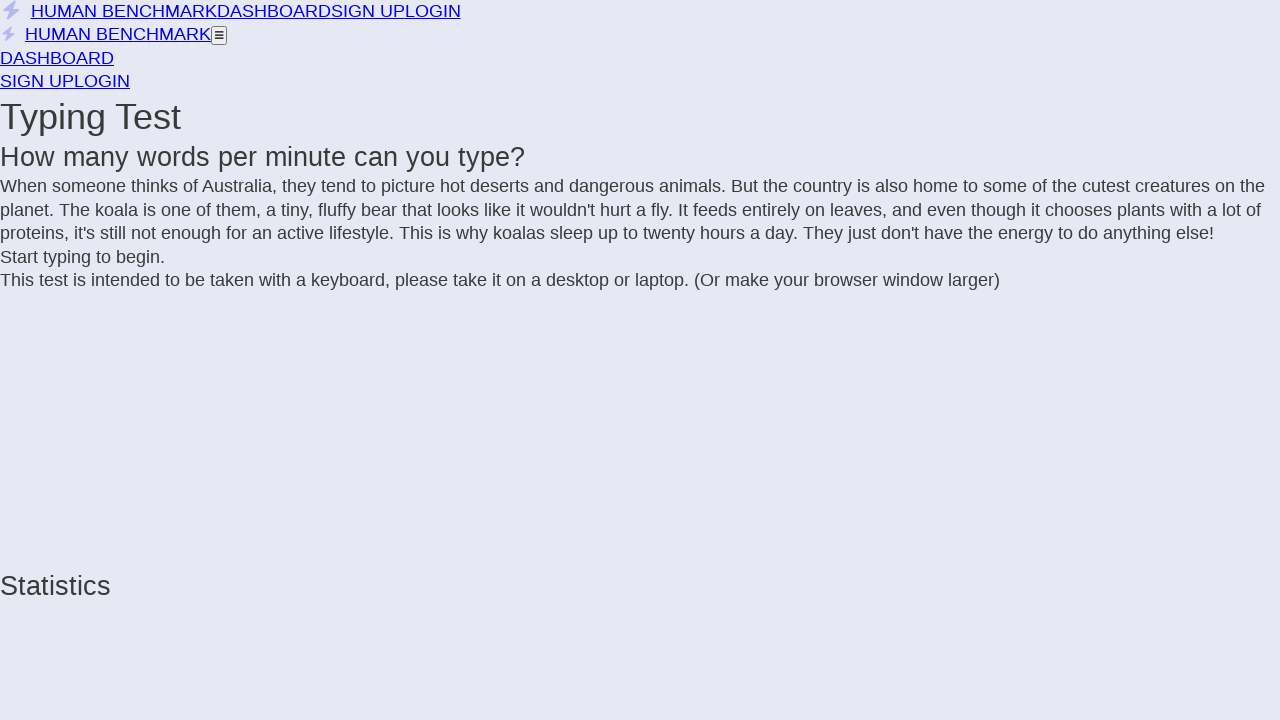

Added 'n' to text
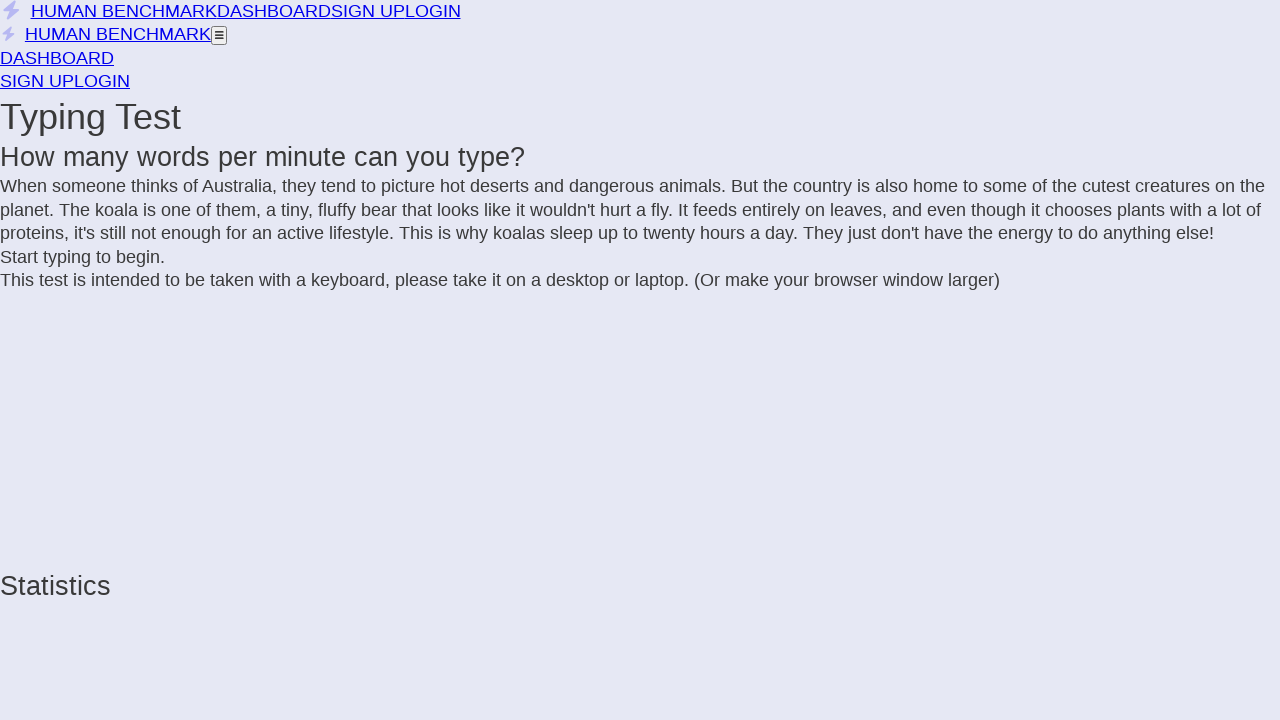

Extracted text from incomplete letter span
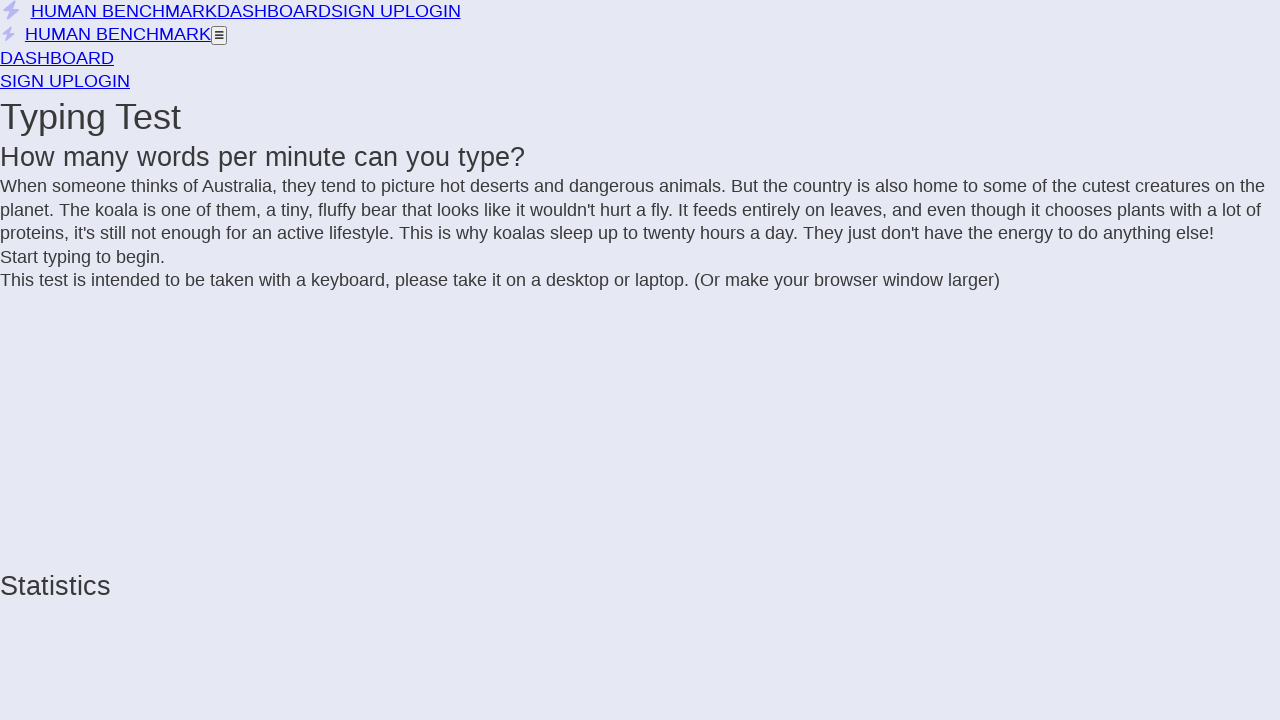

Added 'y' to text
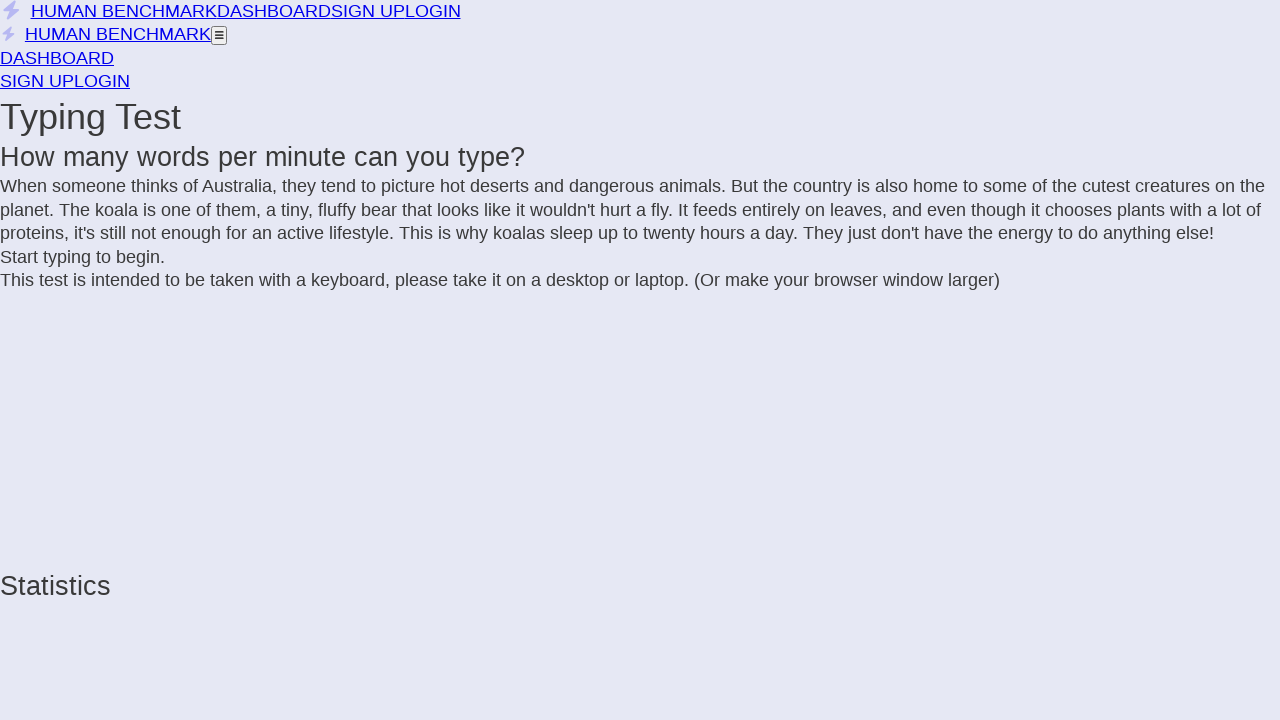

Extracted text from incomplete letter span
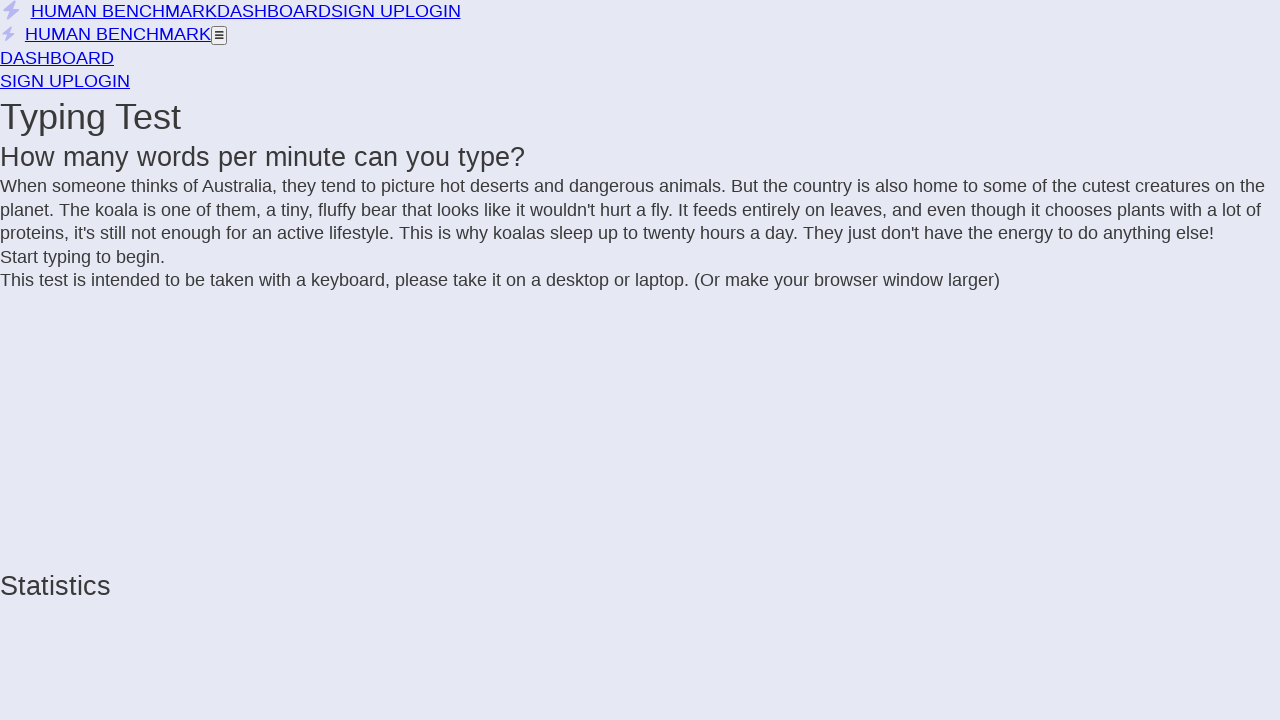

Added 't' to text
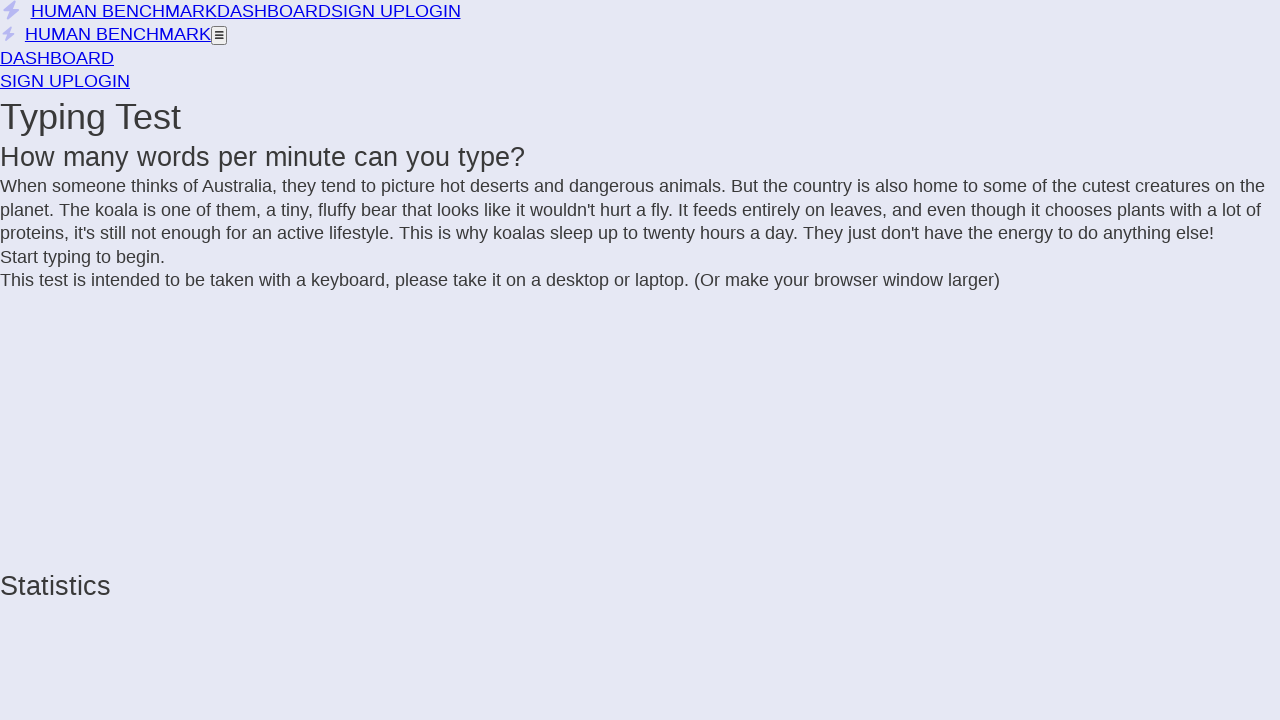

Extracted text from incomplete letter span
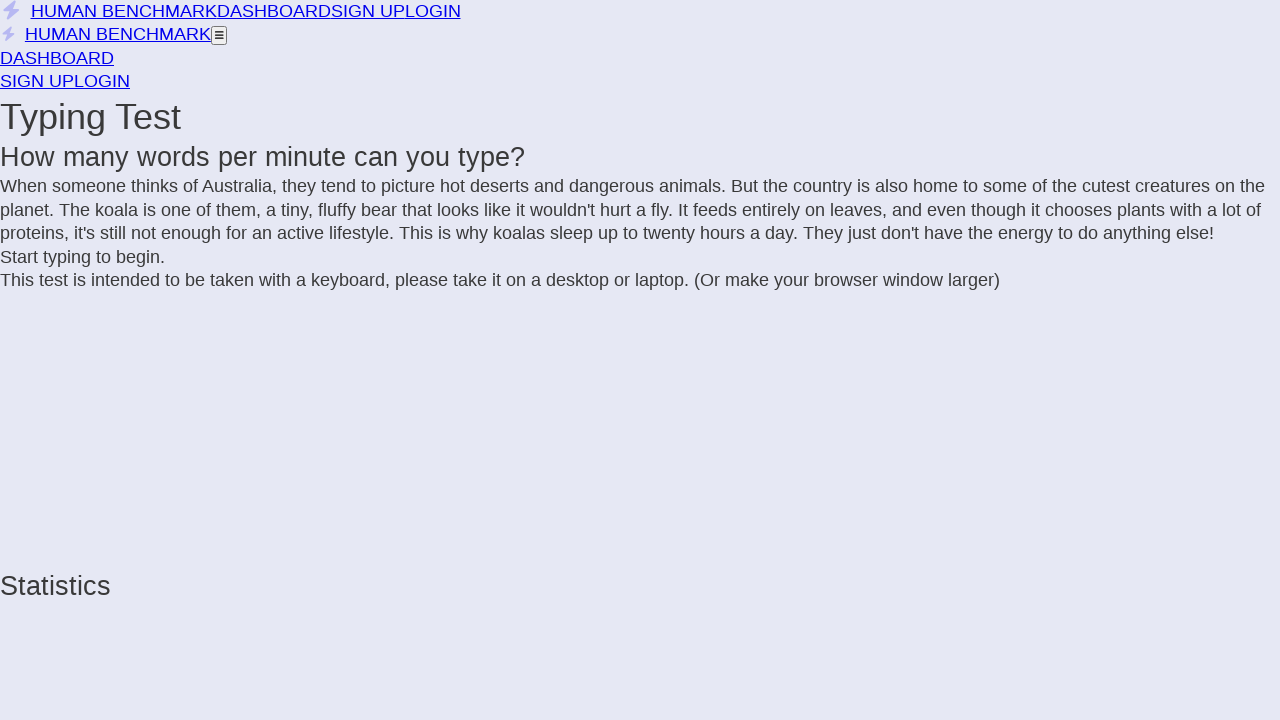

Added 'h' to text
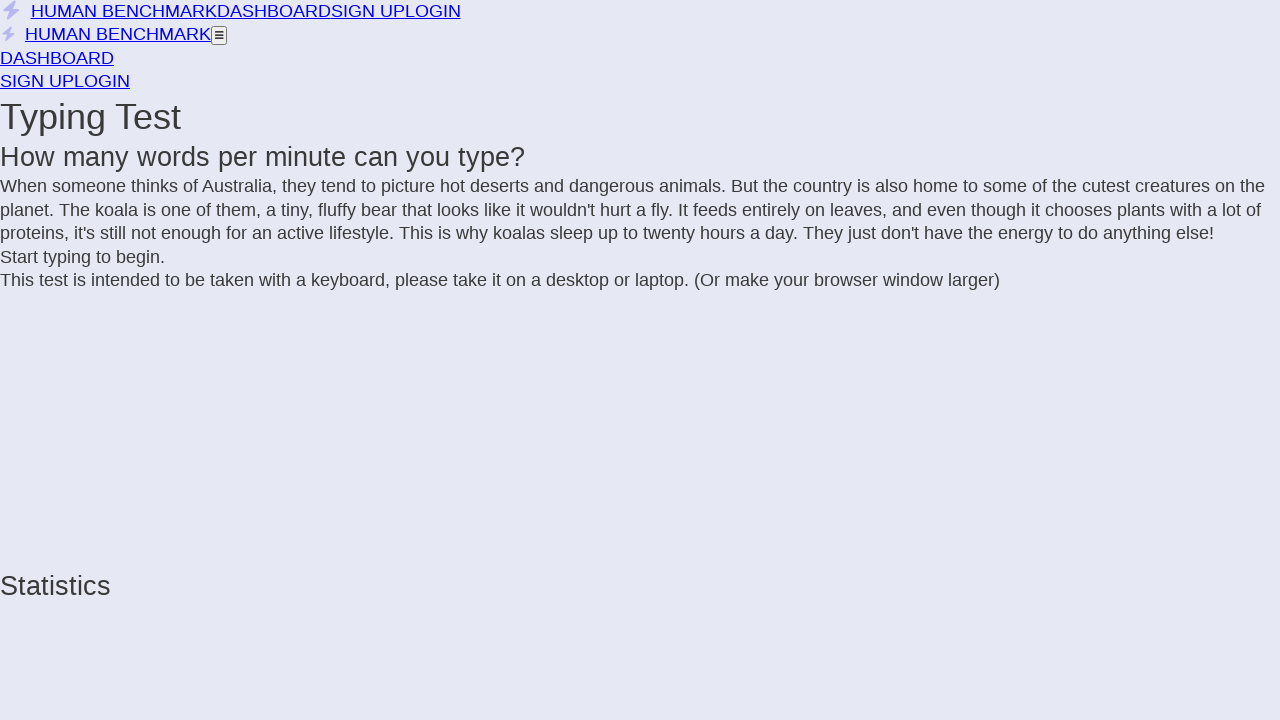

Extracted text from incomplete letter span
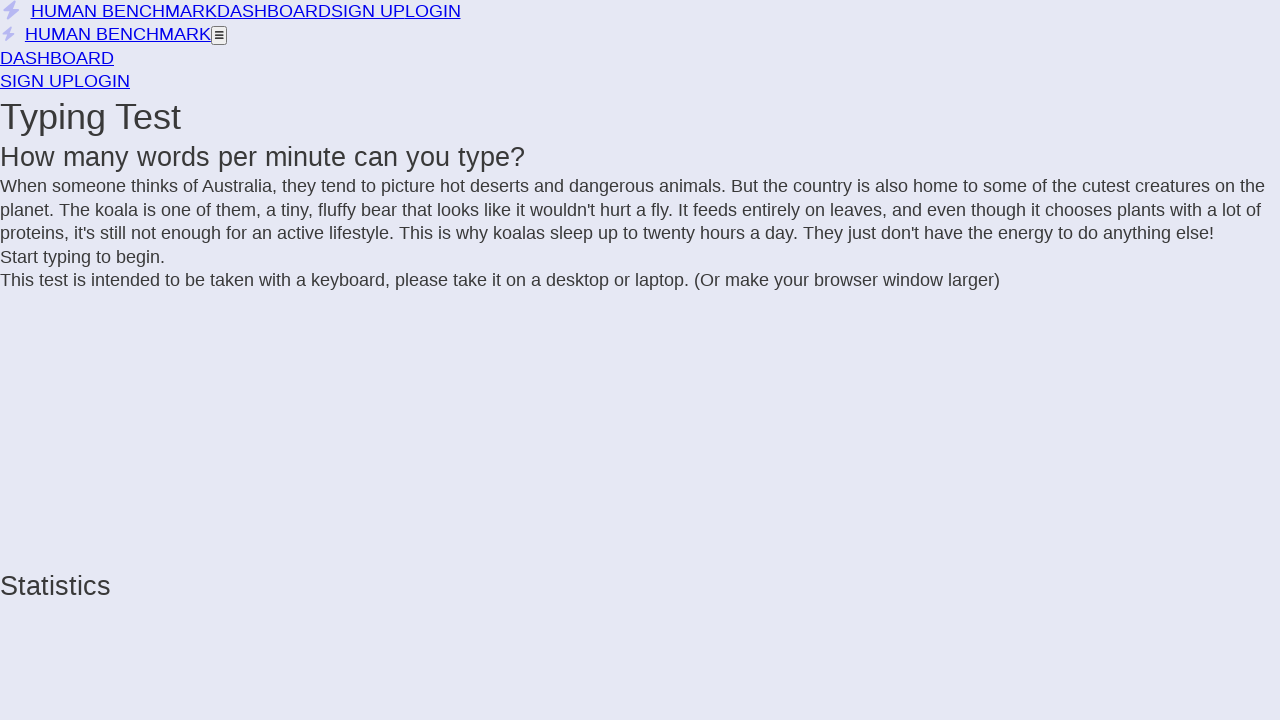

Added 'i' to text
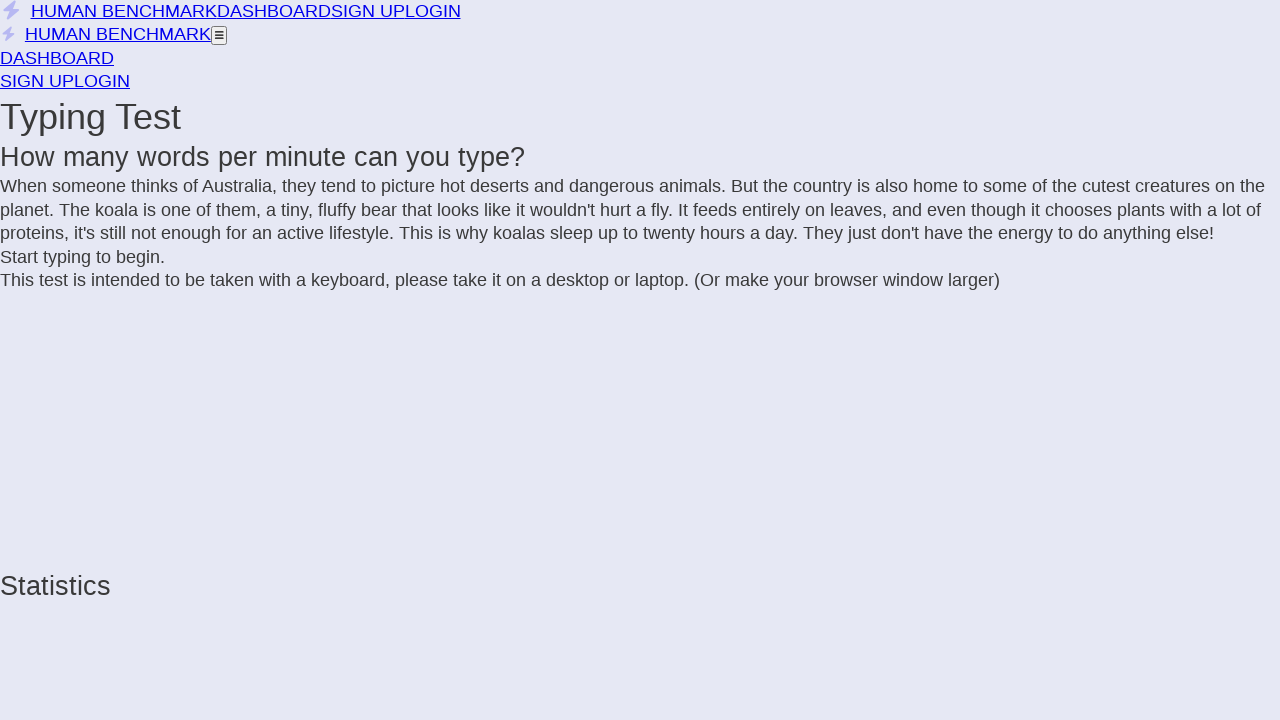

Extracted text from incomplete letter span
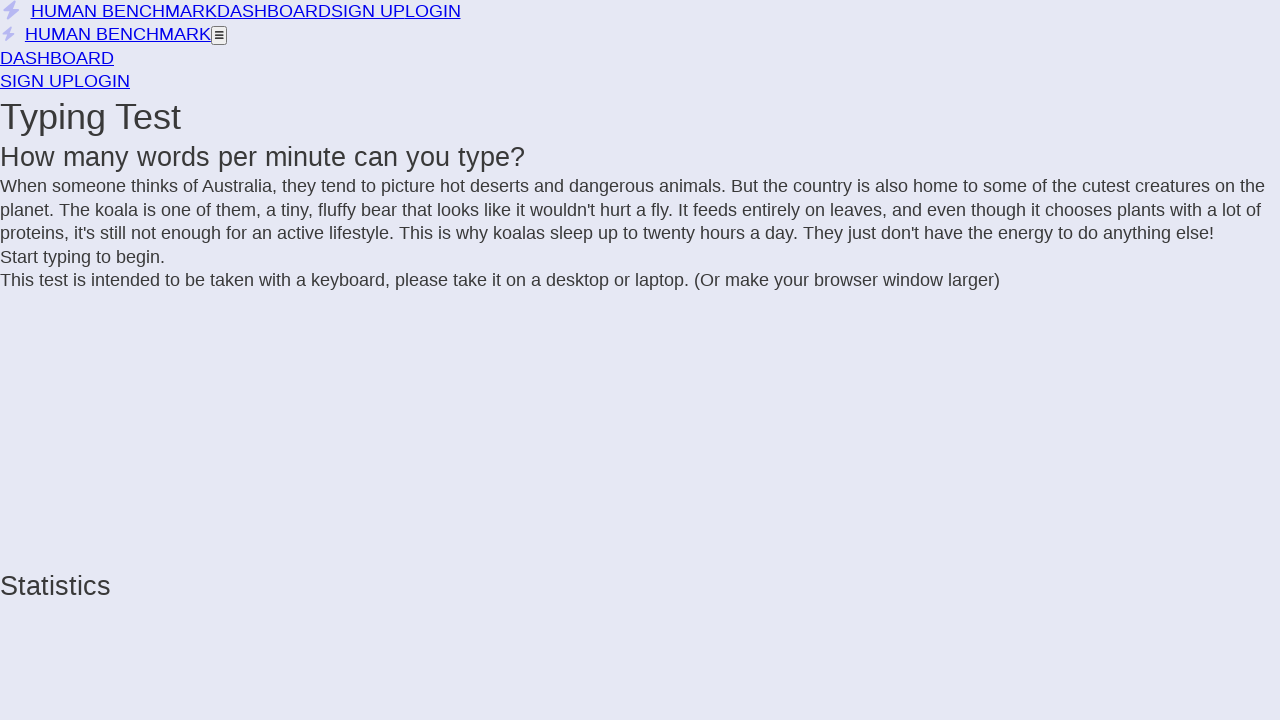

Added 'n' to text
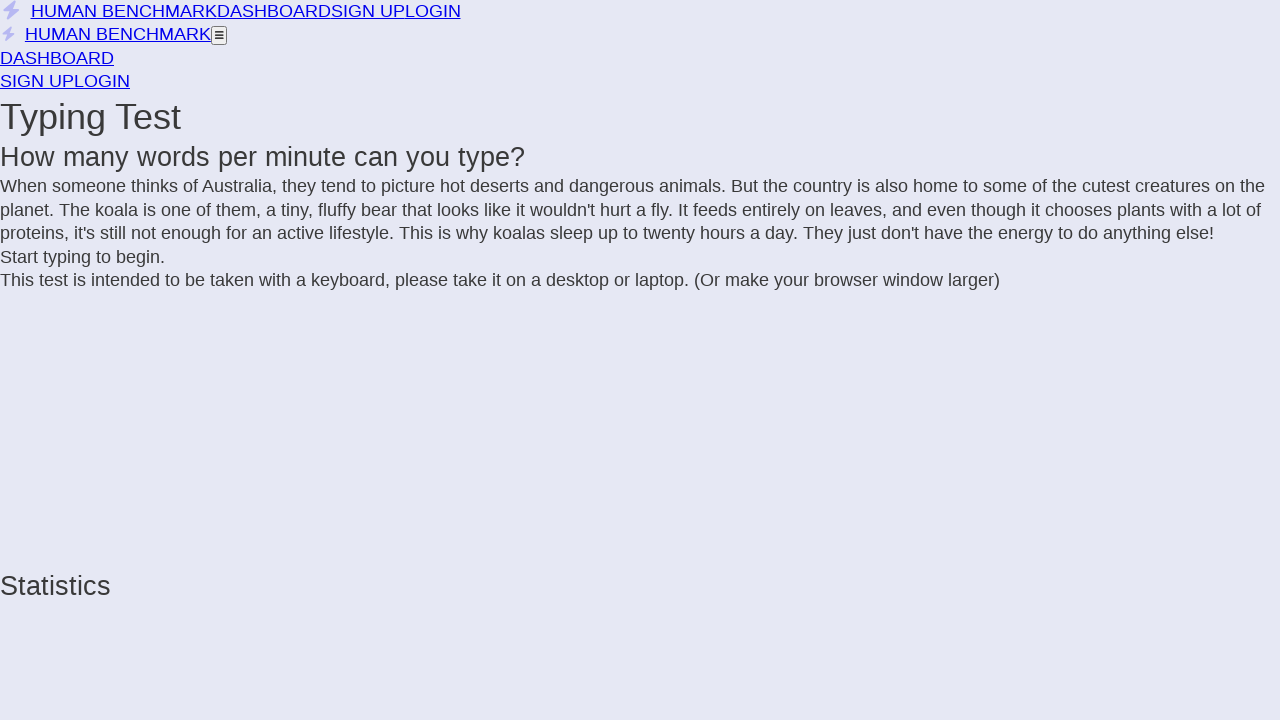

Extracted text from incomplete letter span
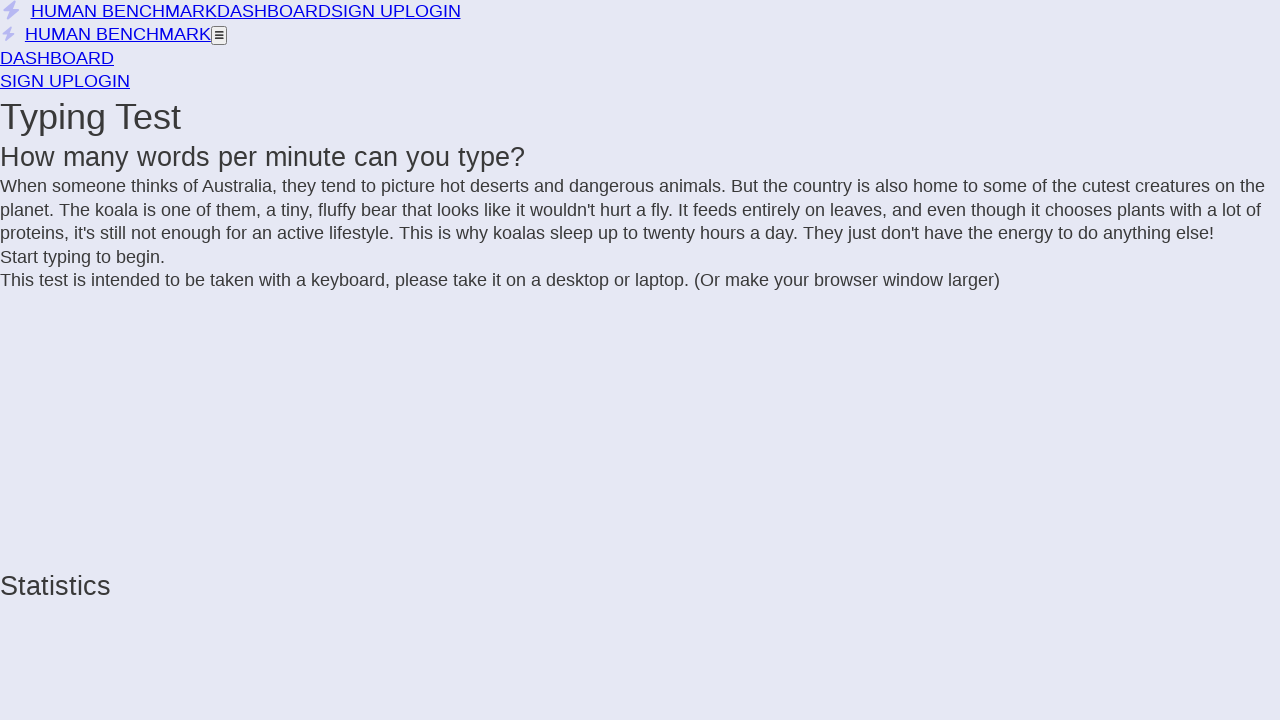

Added 'g' to text
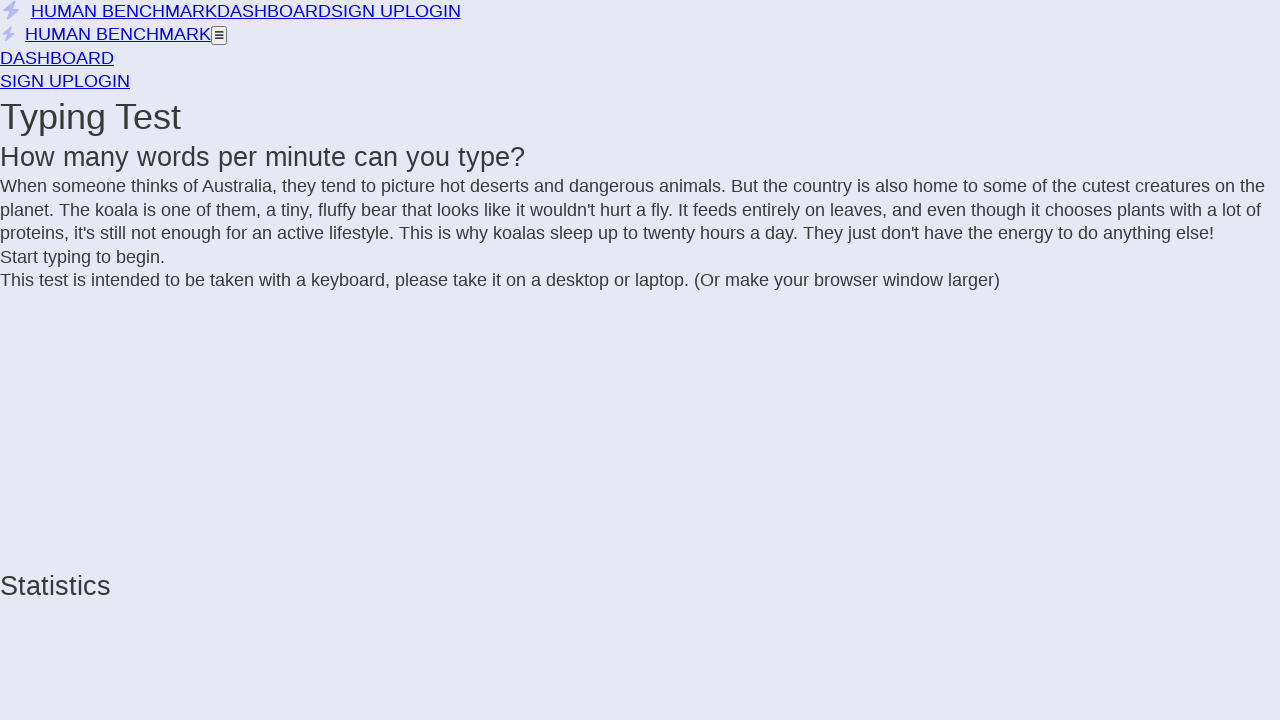

Extracted text from incomplete letter span
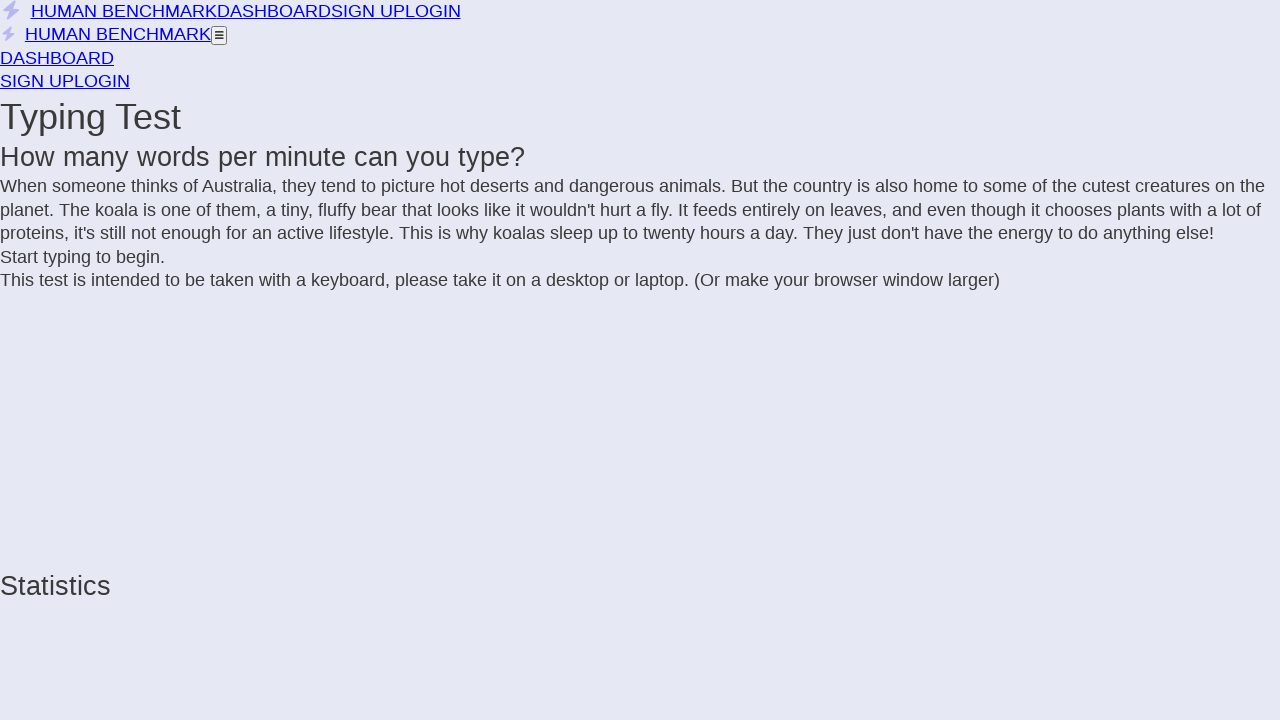

Added ' ' to text
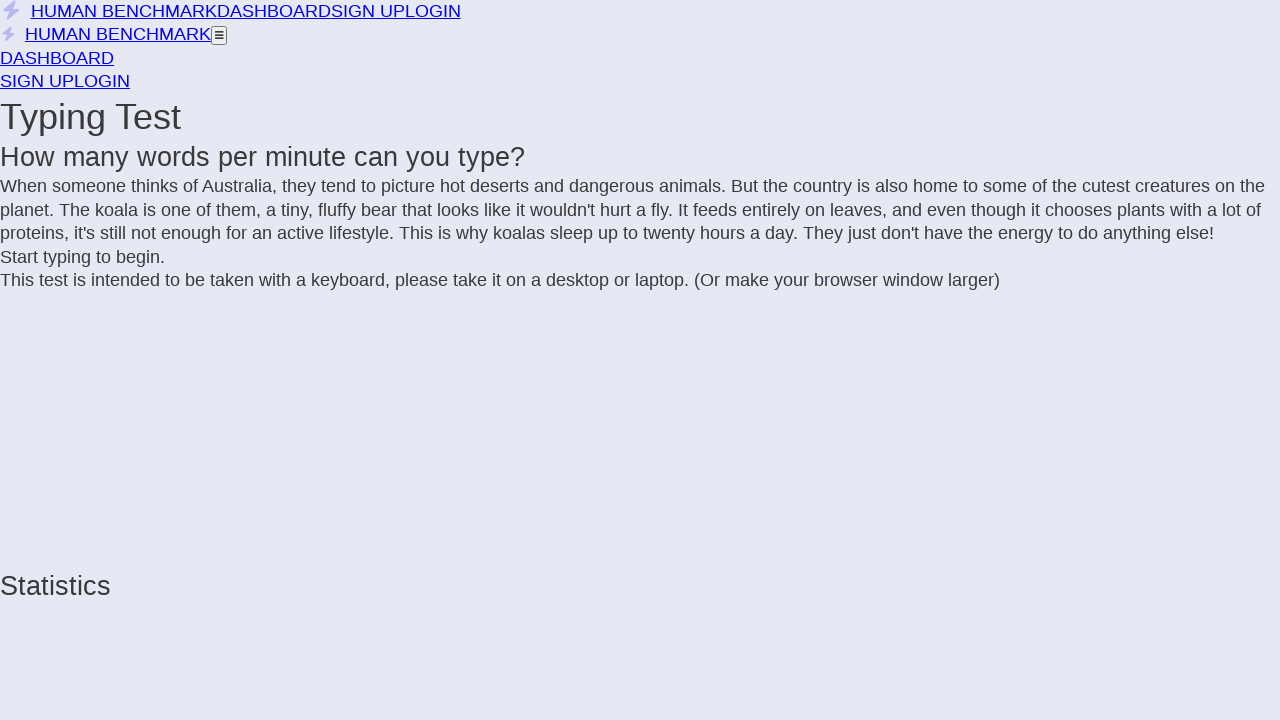

Extracted text from incomplete letter span
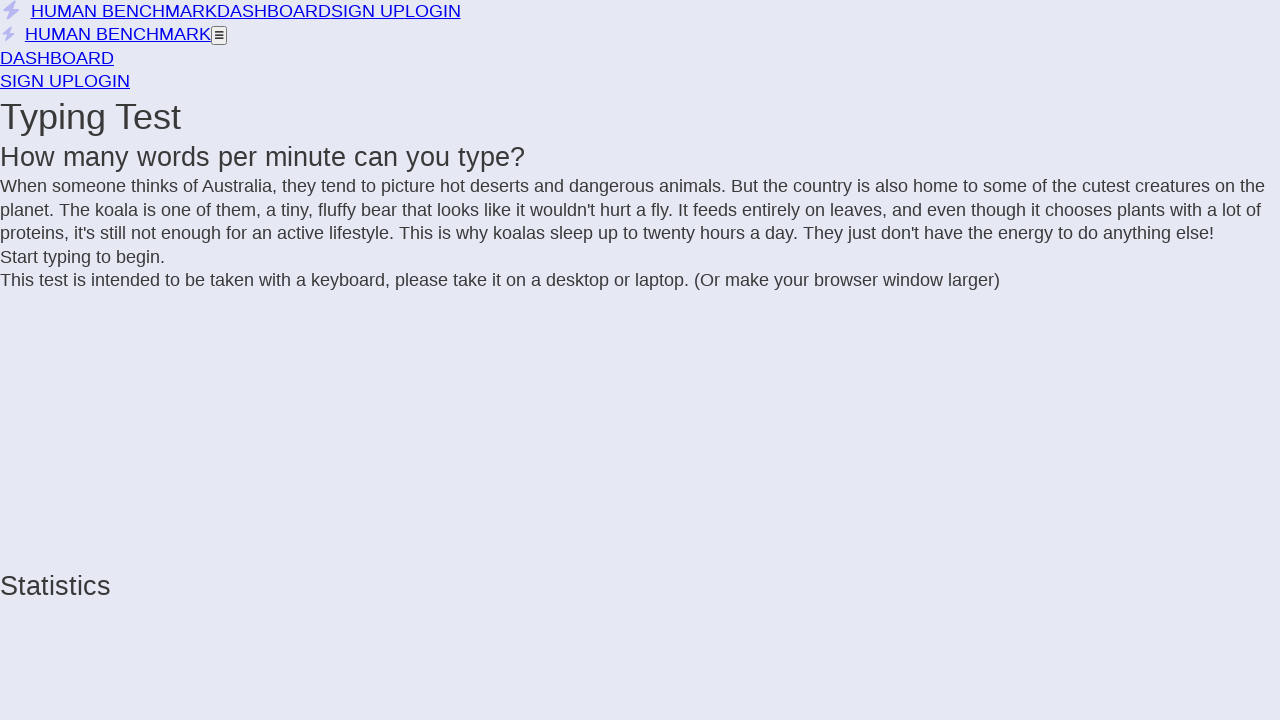

Added 'e' to text
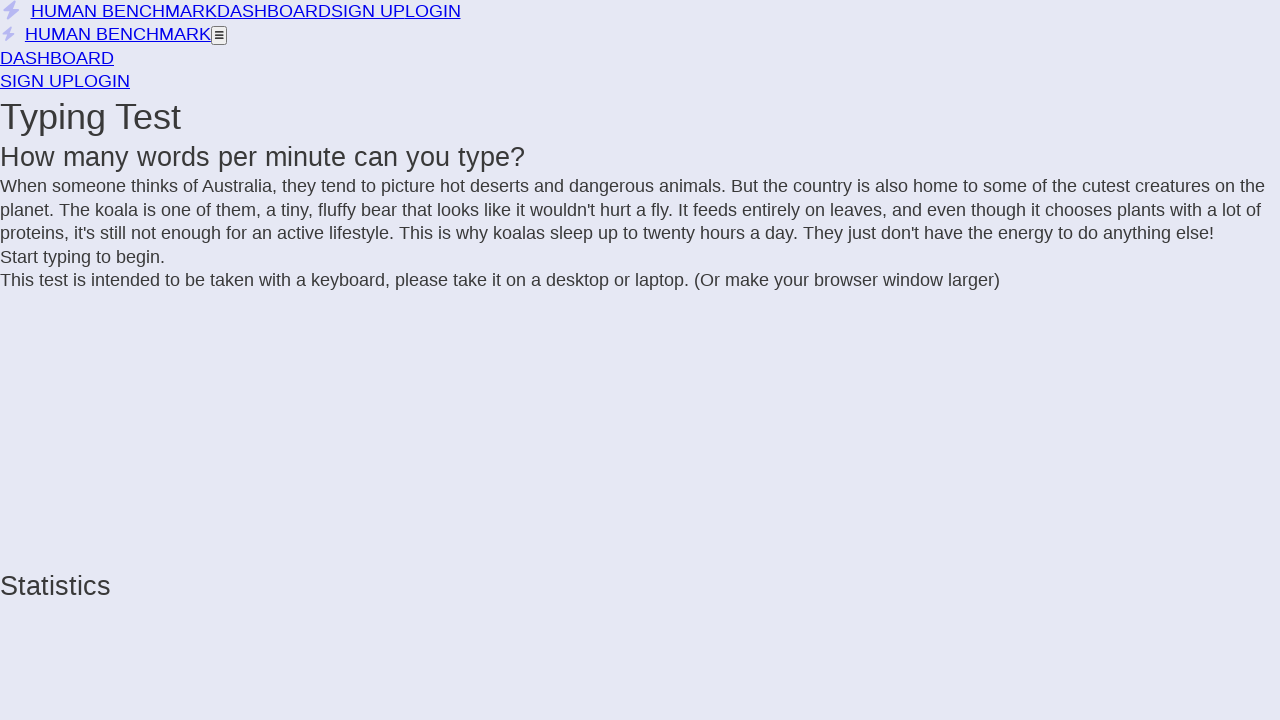

Extracted text from incomplete letter span
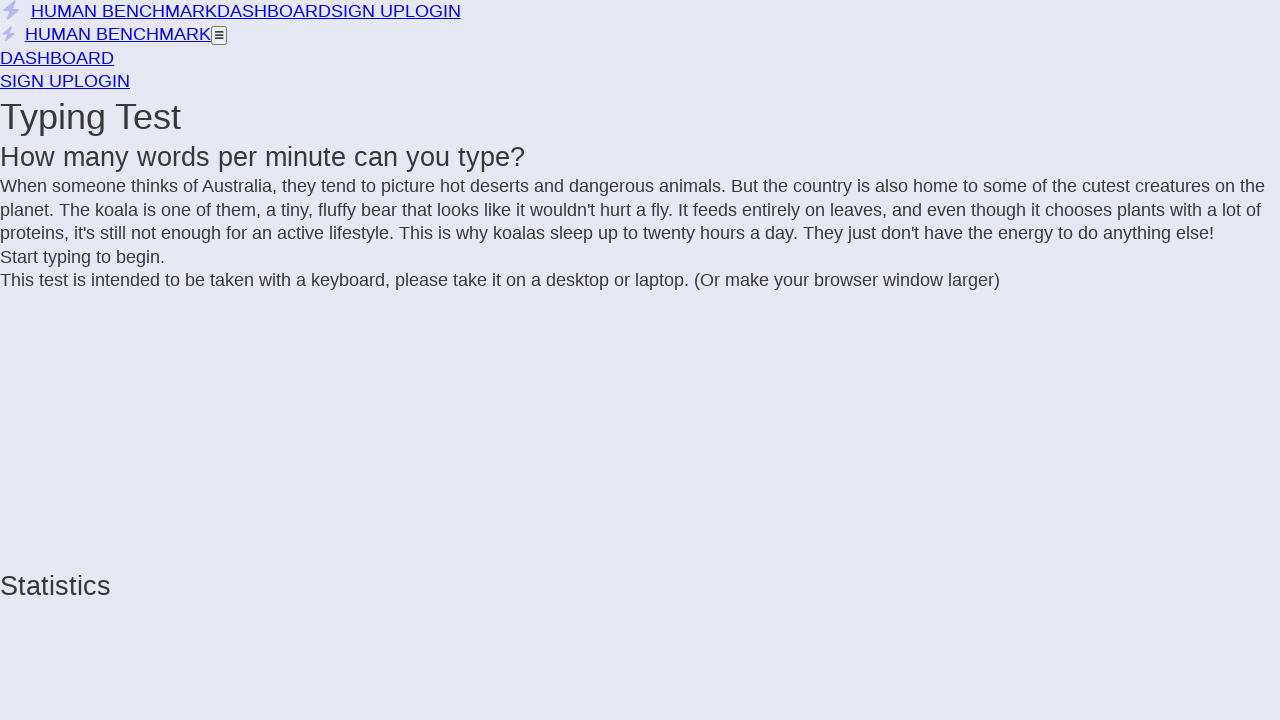

Added 'l' to text
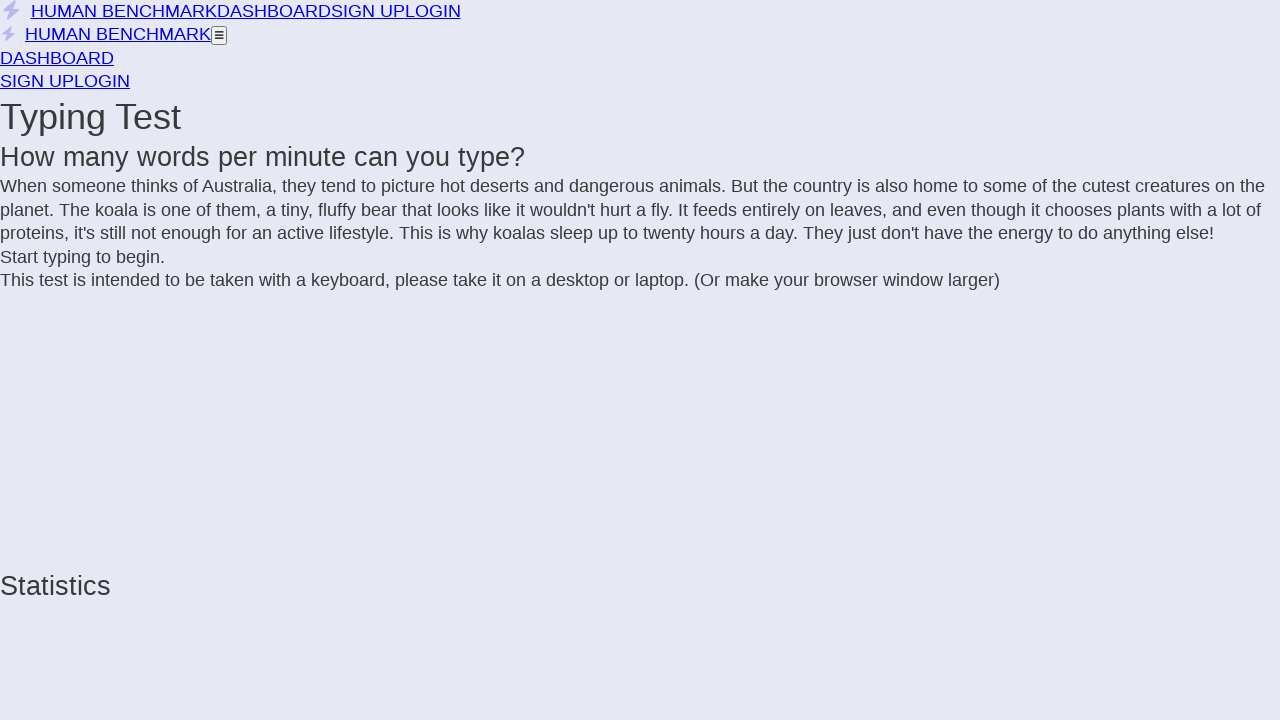

Extracted text from incomplete letter span
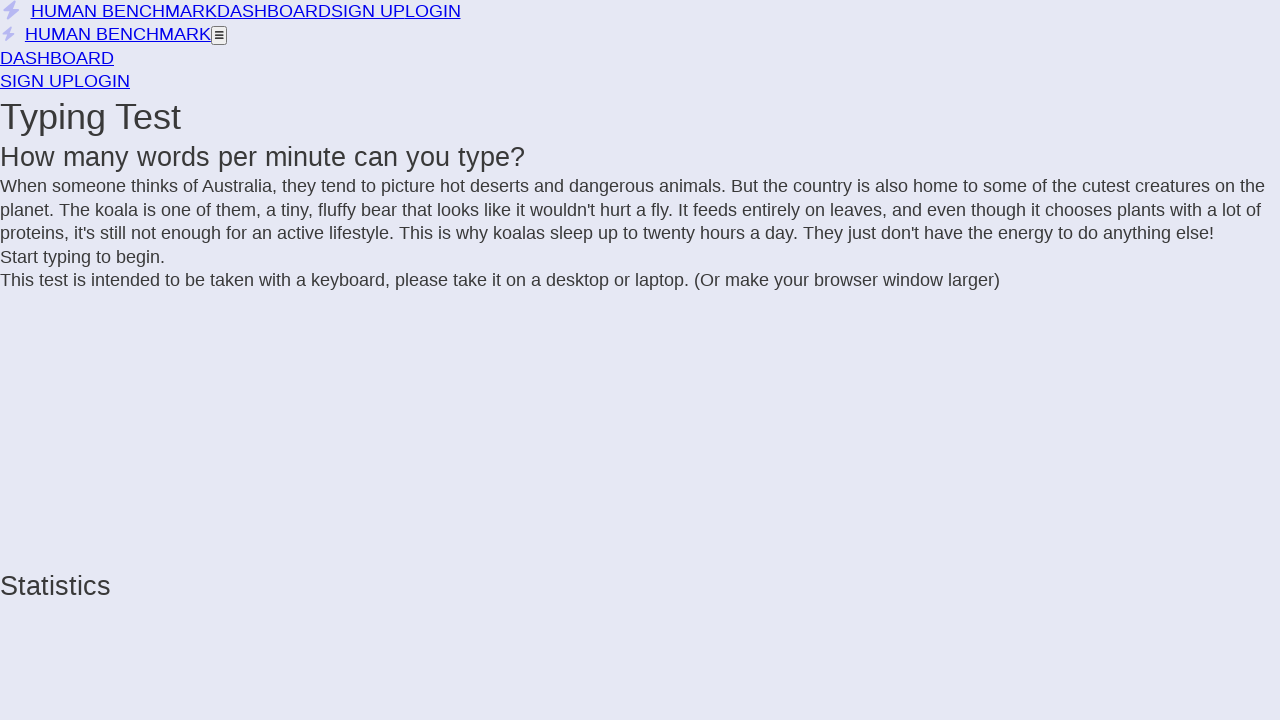

Added 's' to text
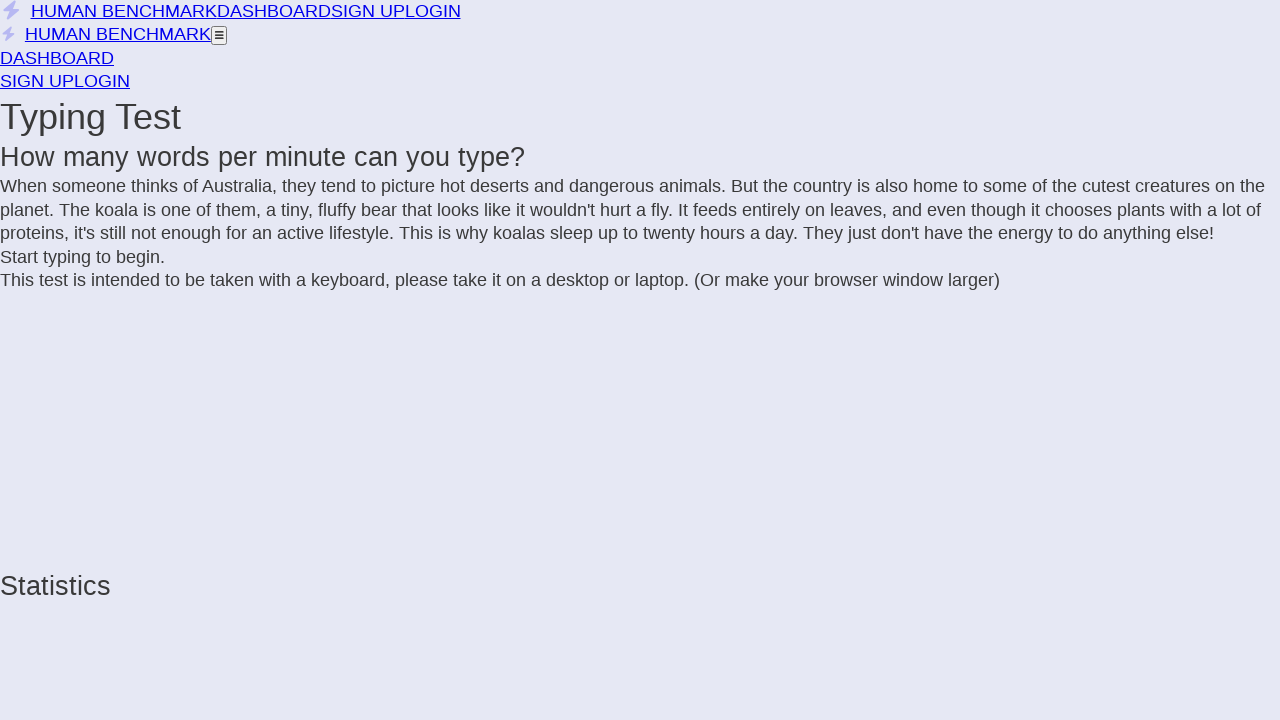

Extracted text from incomplete letter span
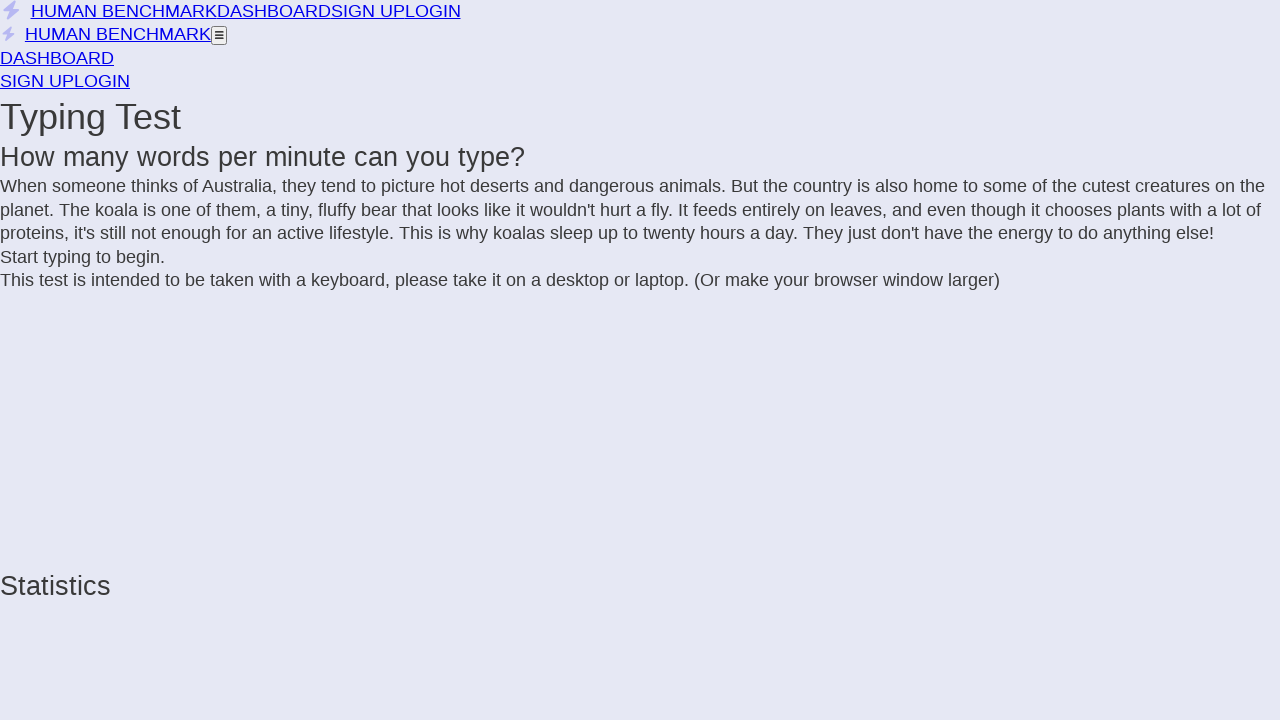

Added 'e' to text
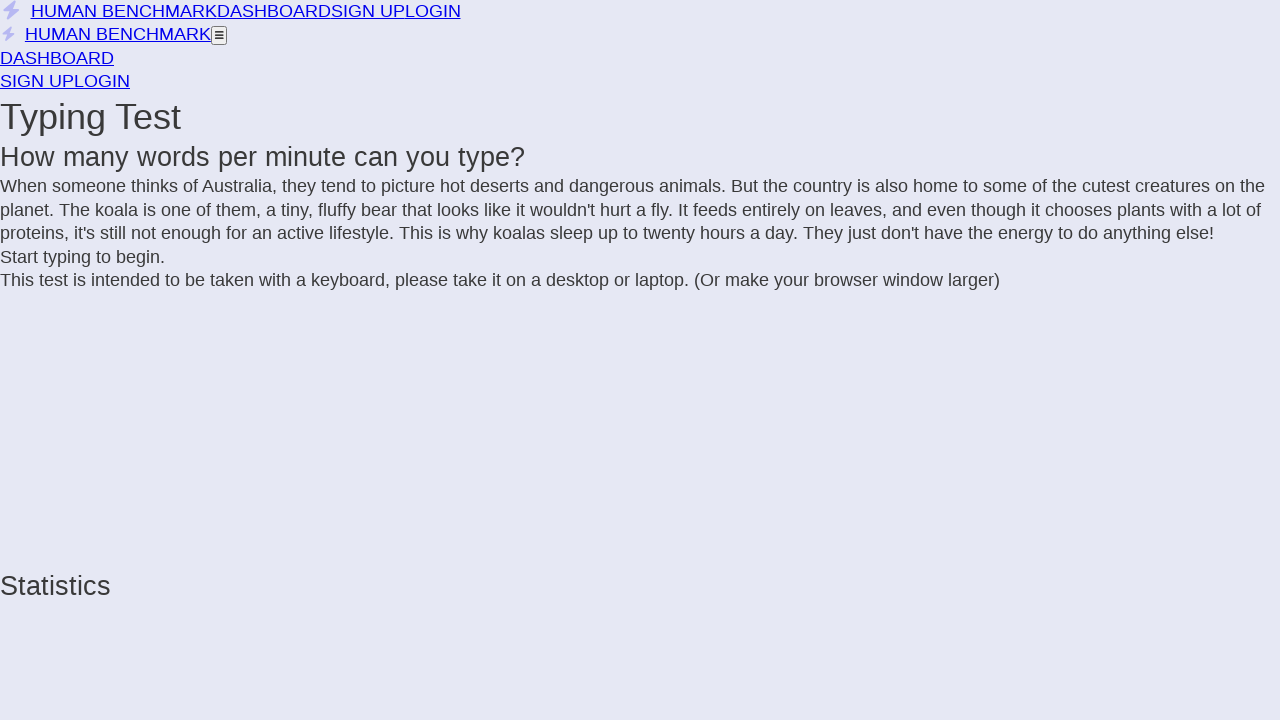

Extracted text from incomplete letter span
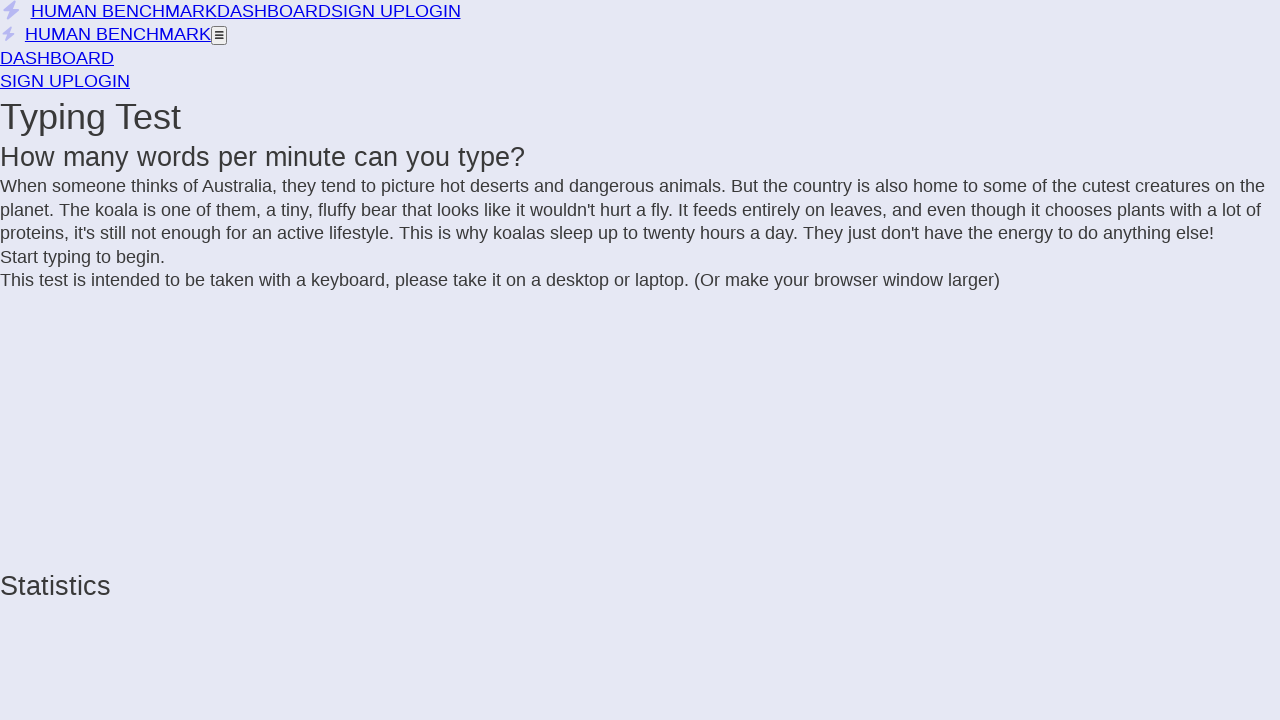

Added '!' to text
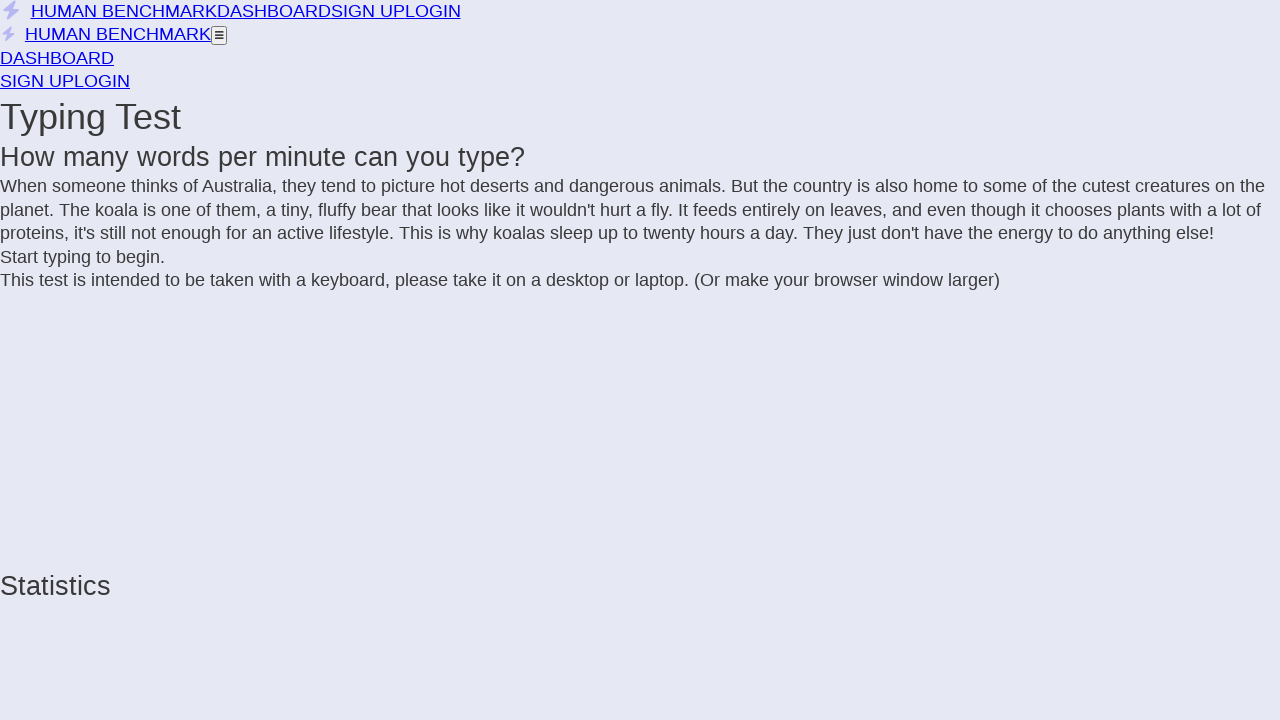

Typed extracted text into the input field on div.letters.notranslate
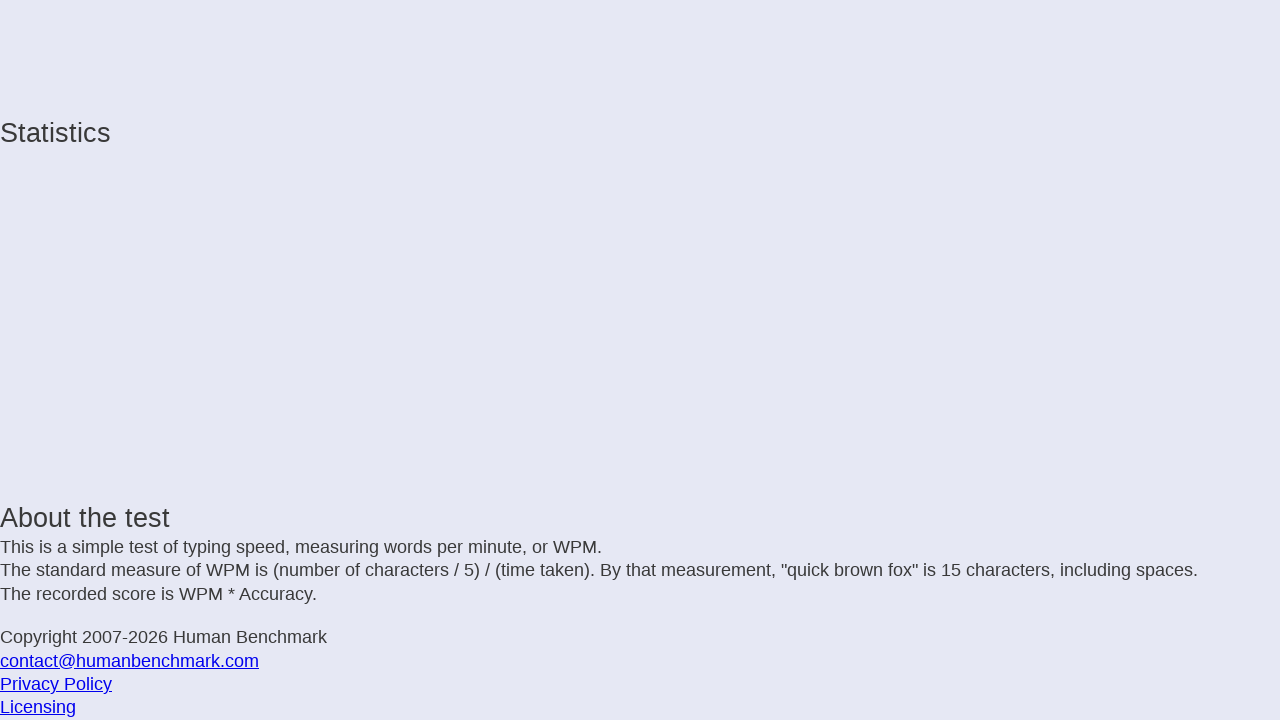

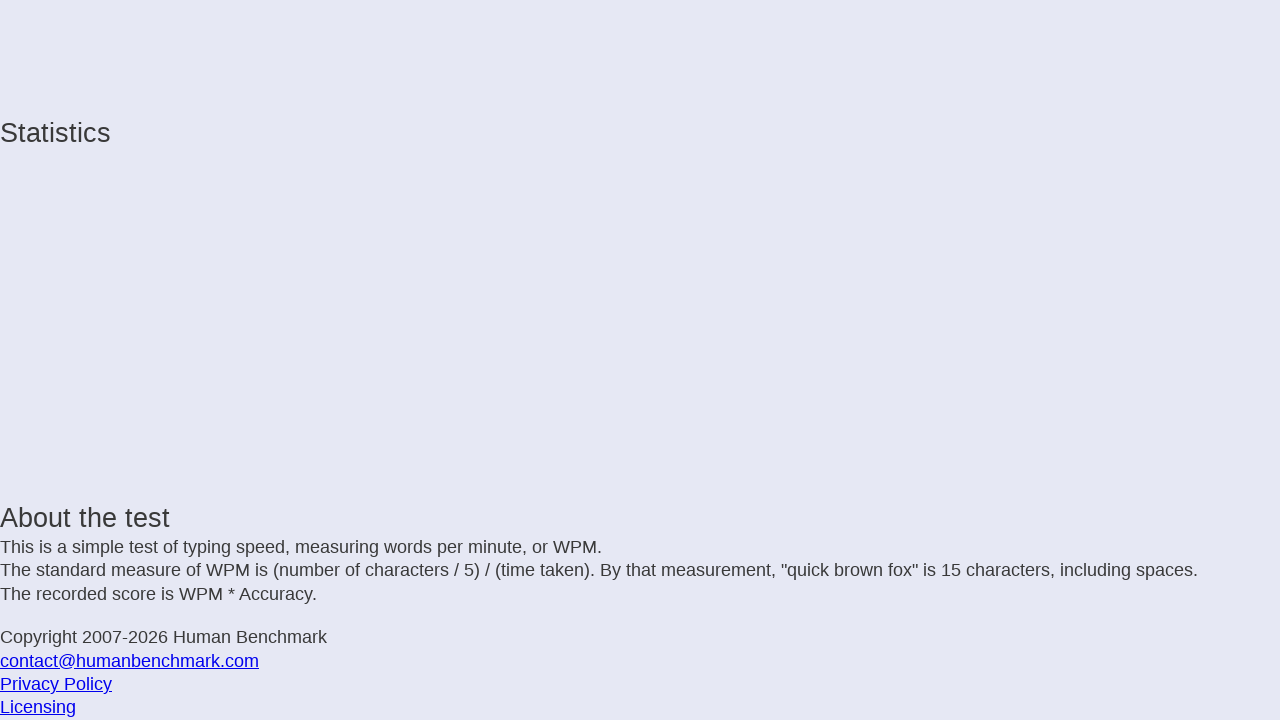